Tests footer links on the XenonStack website by scrolling to the footer section, extracting all footer links, and clicking on internal links to verify they navigate correctly, then navigating back to continue testing remaining links.

Starting URL: https://xenonstack.com/

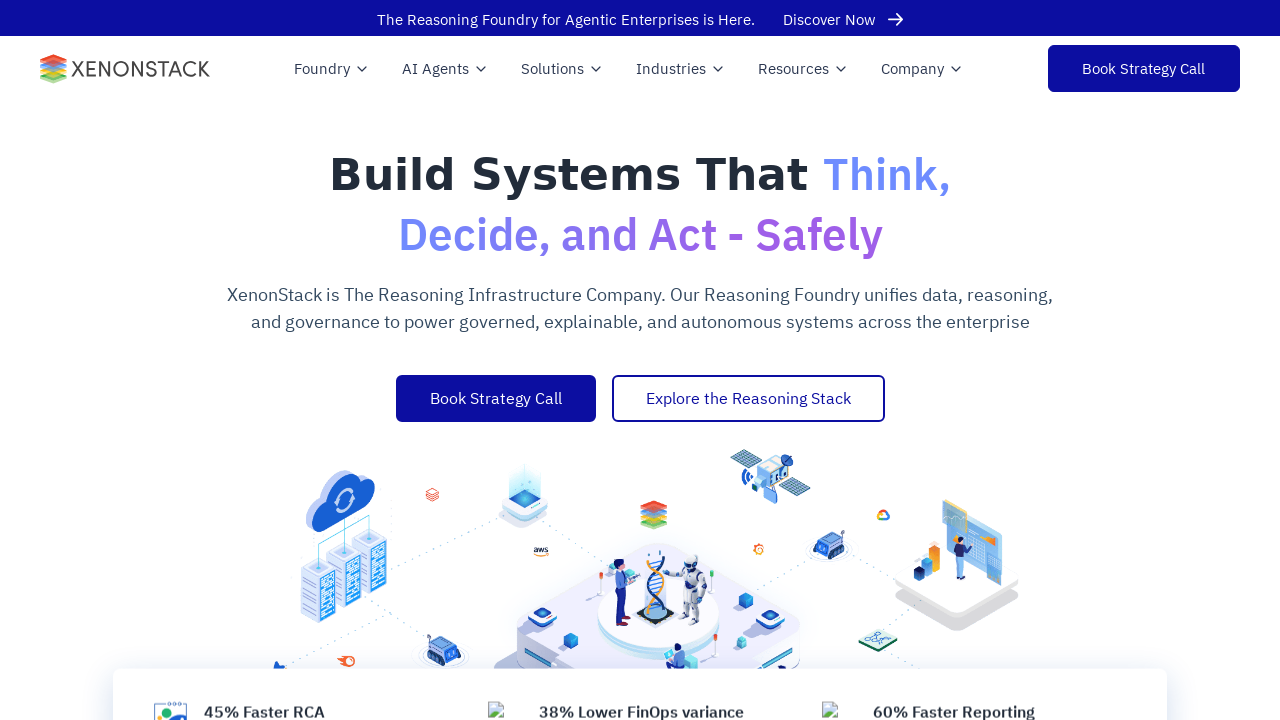

Set viewport size to 1850x1053
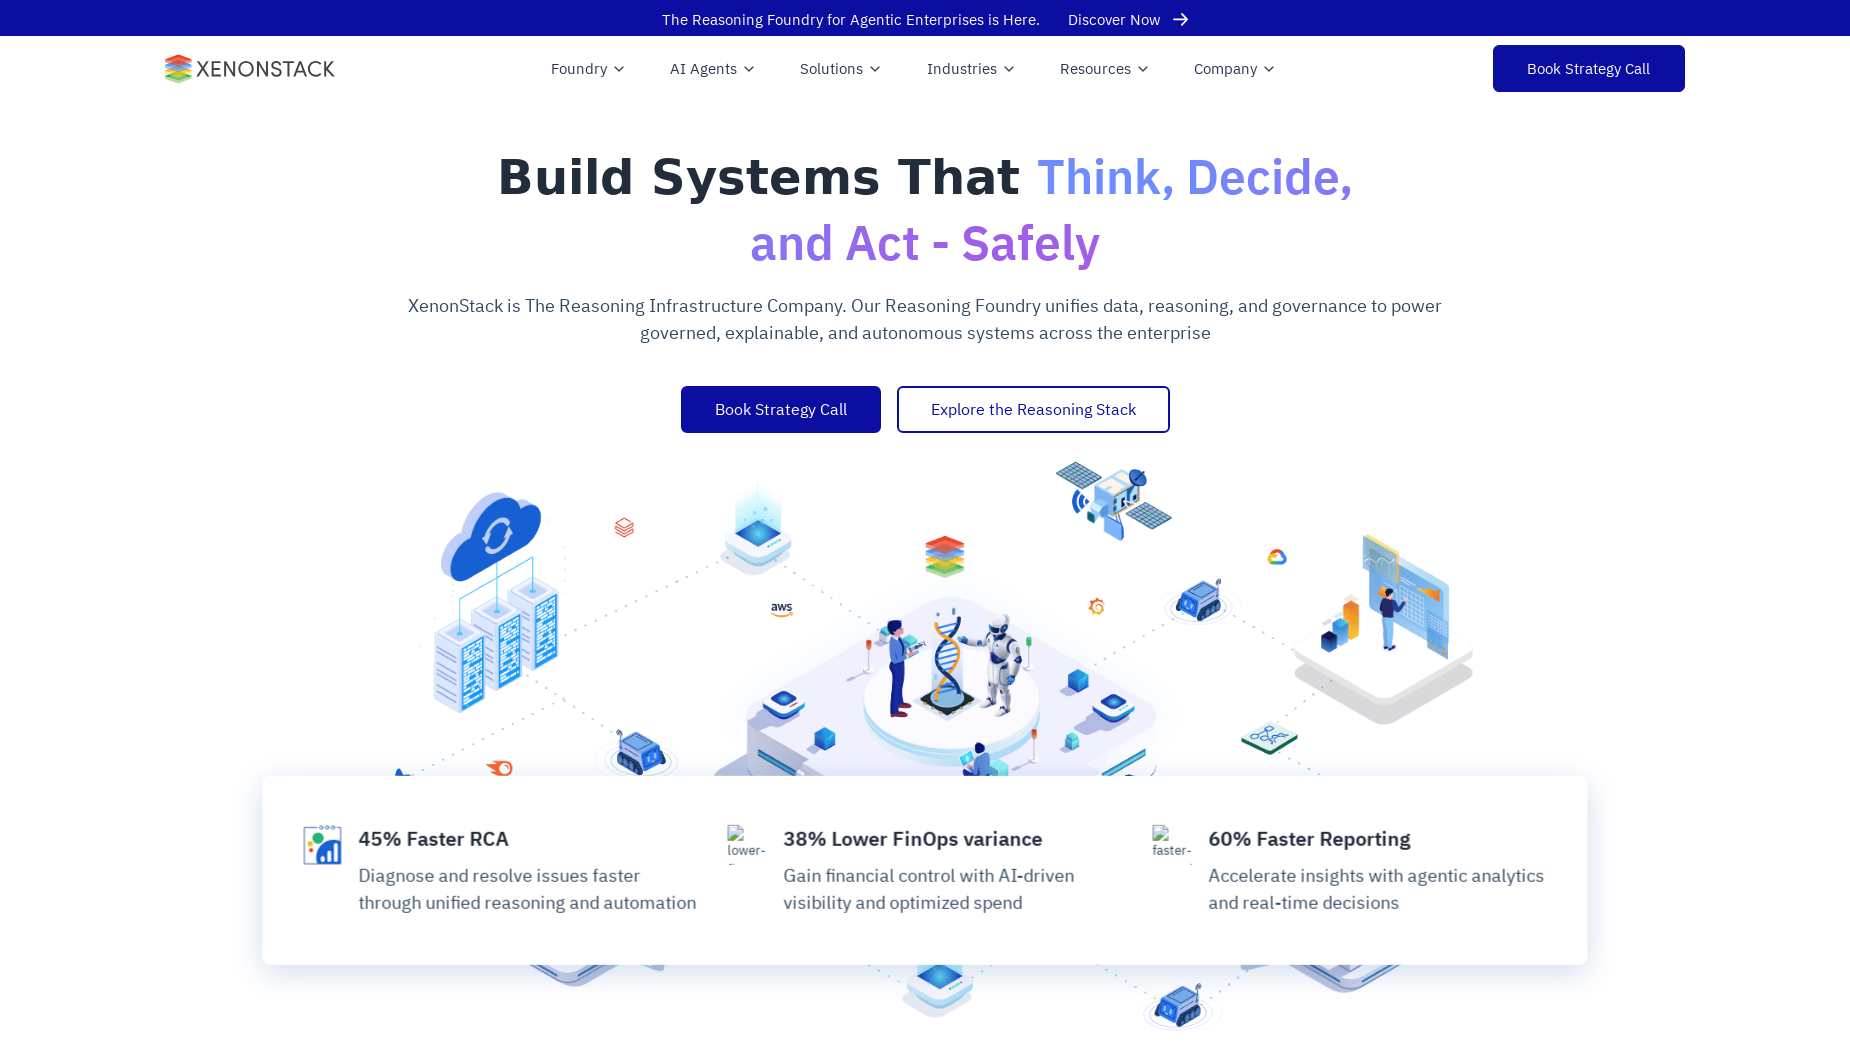

Waited for page to load (networkidle)
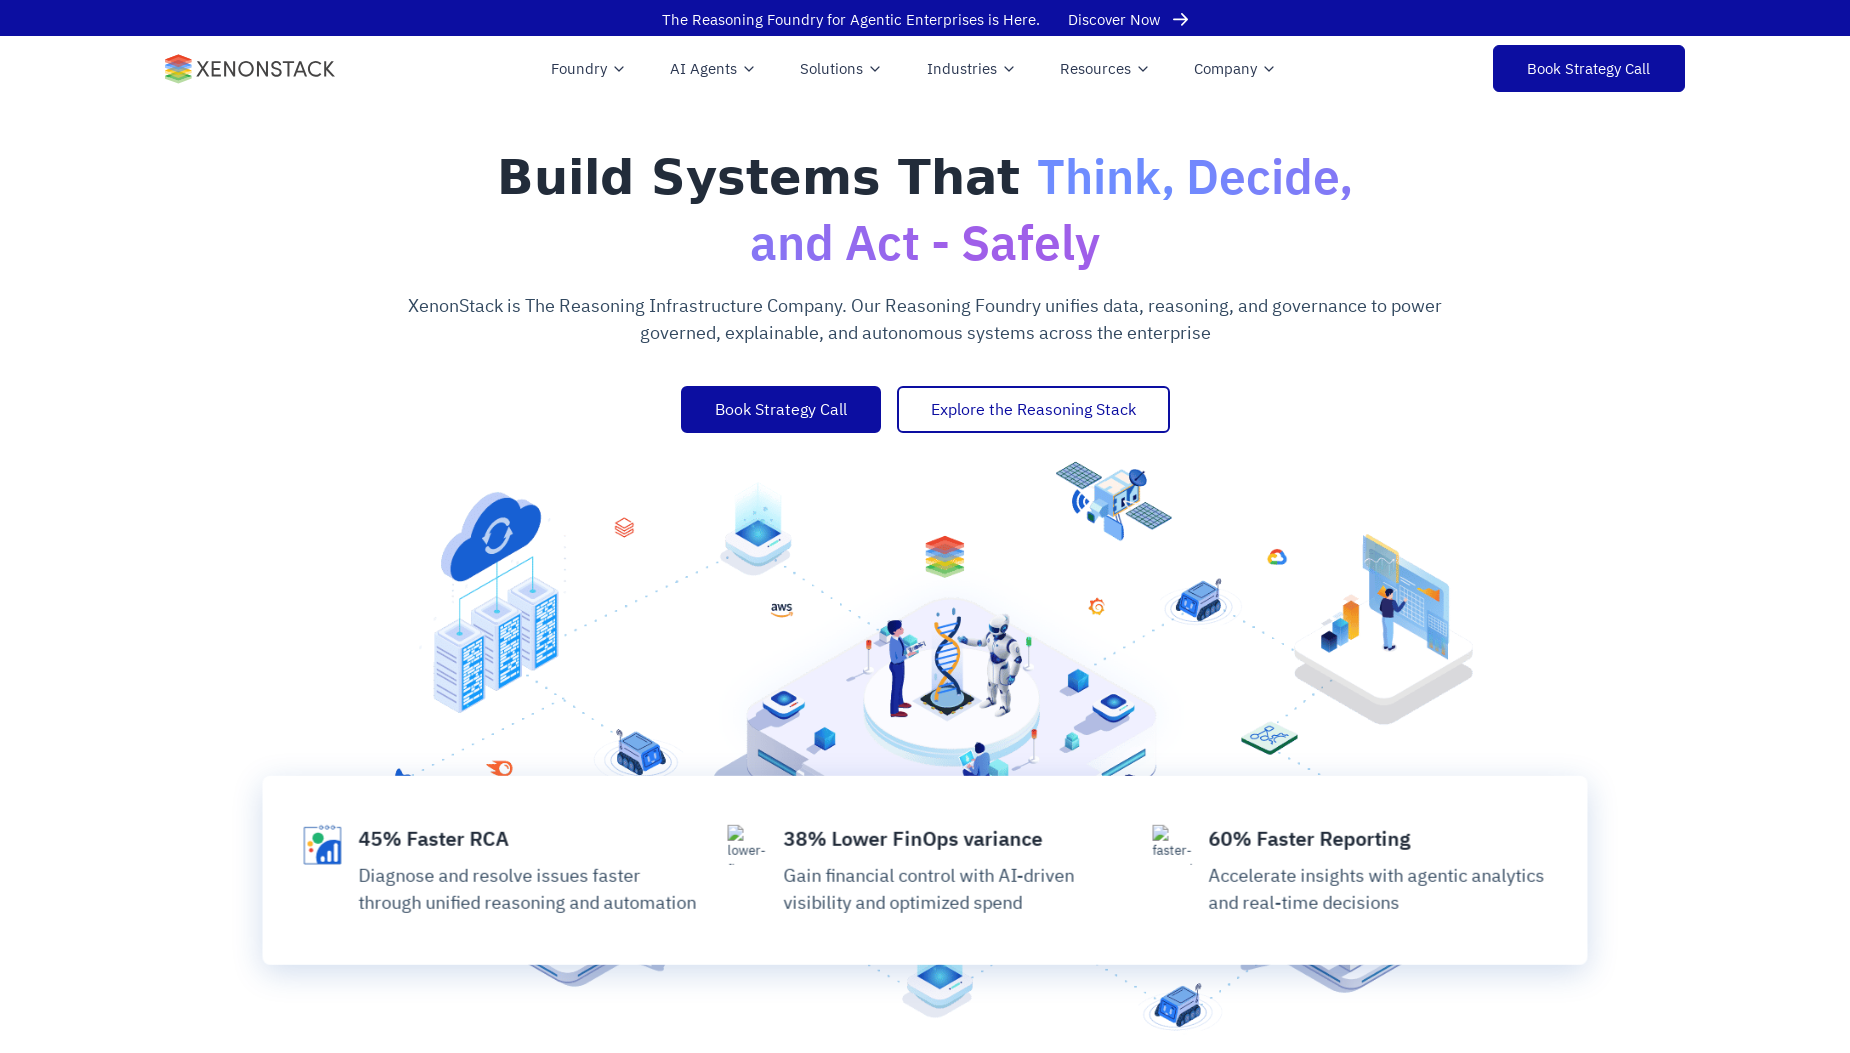

Scrolled to footer section
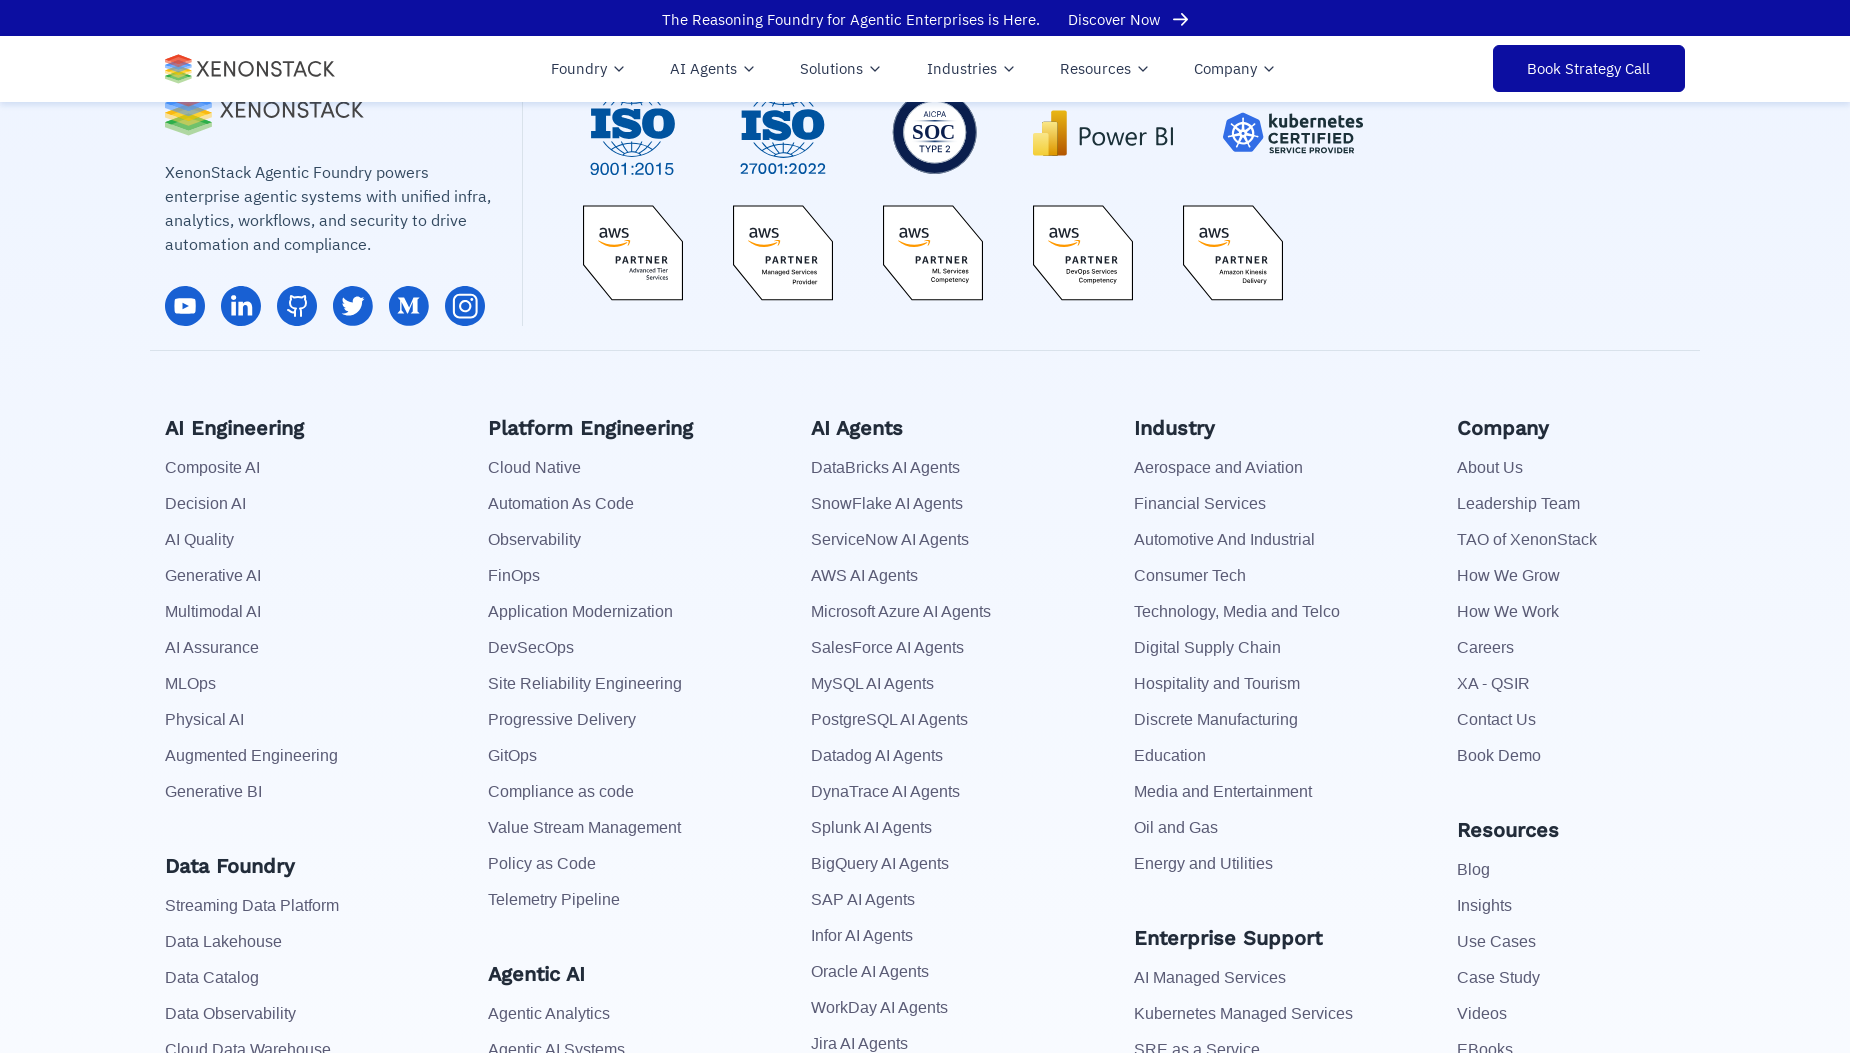

Waited 1 second for footer to load
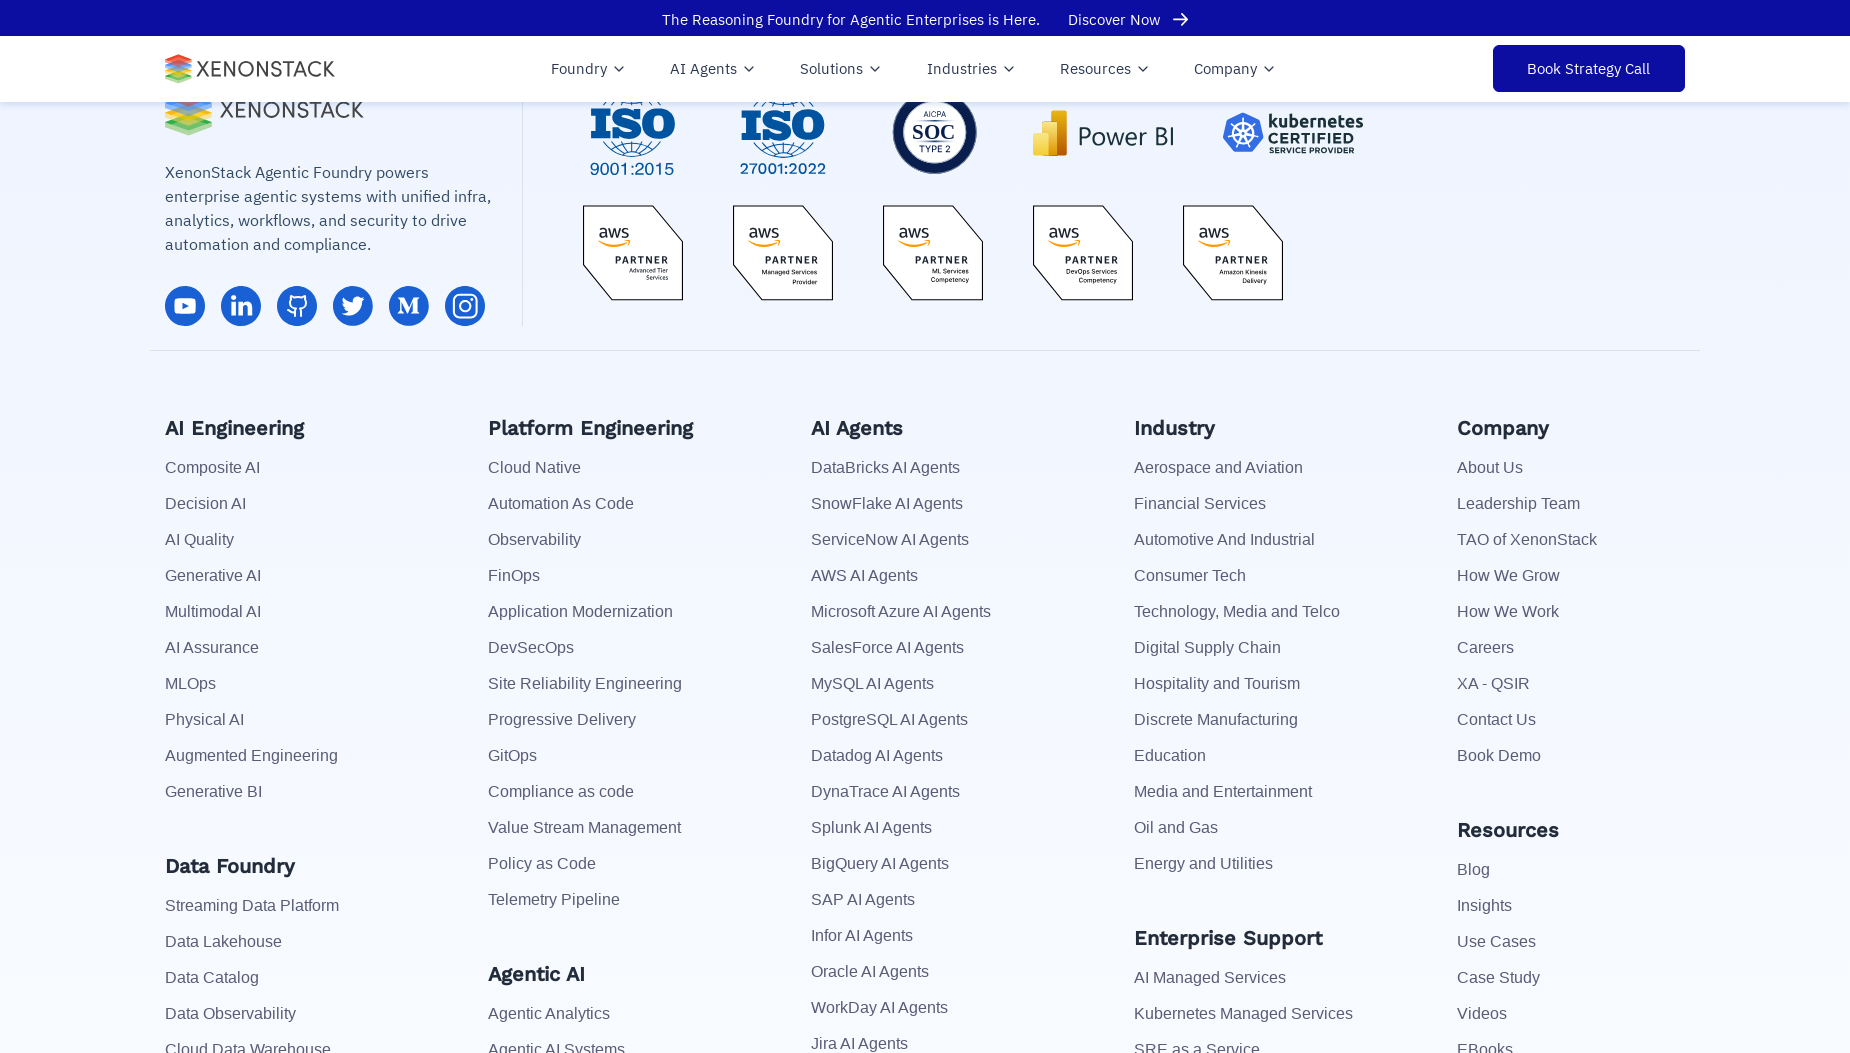

Extracted all footer links (113 total)
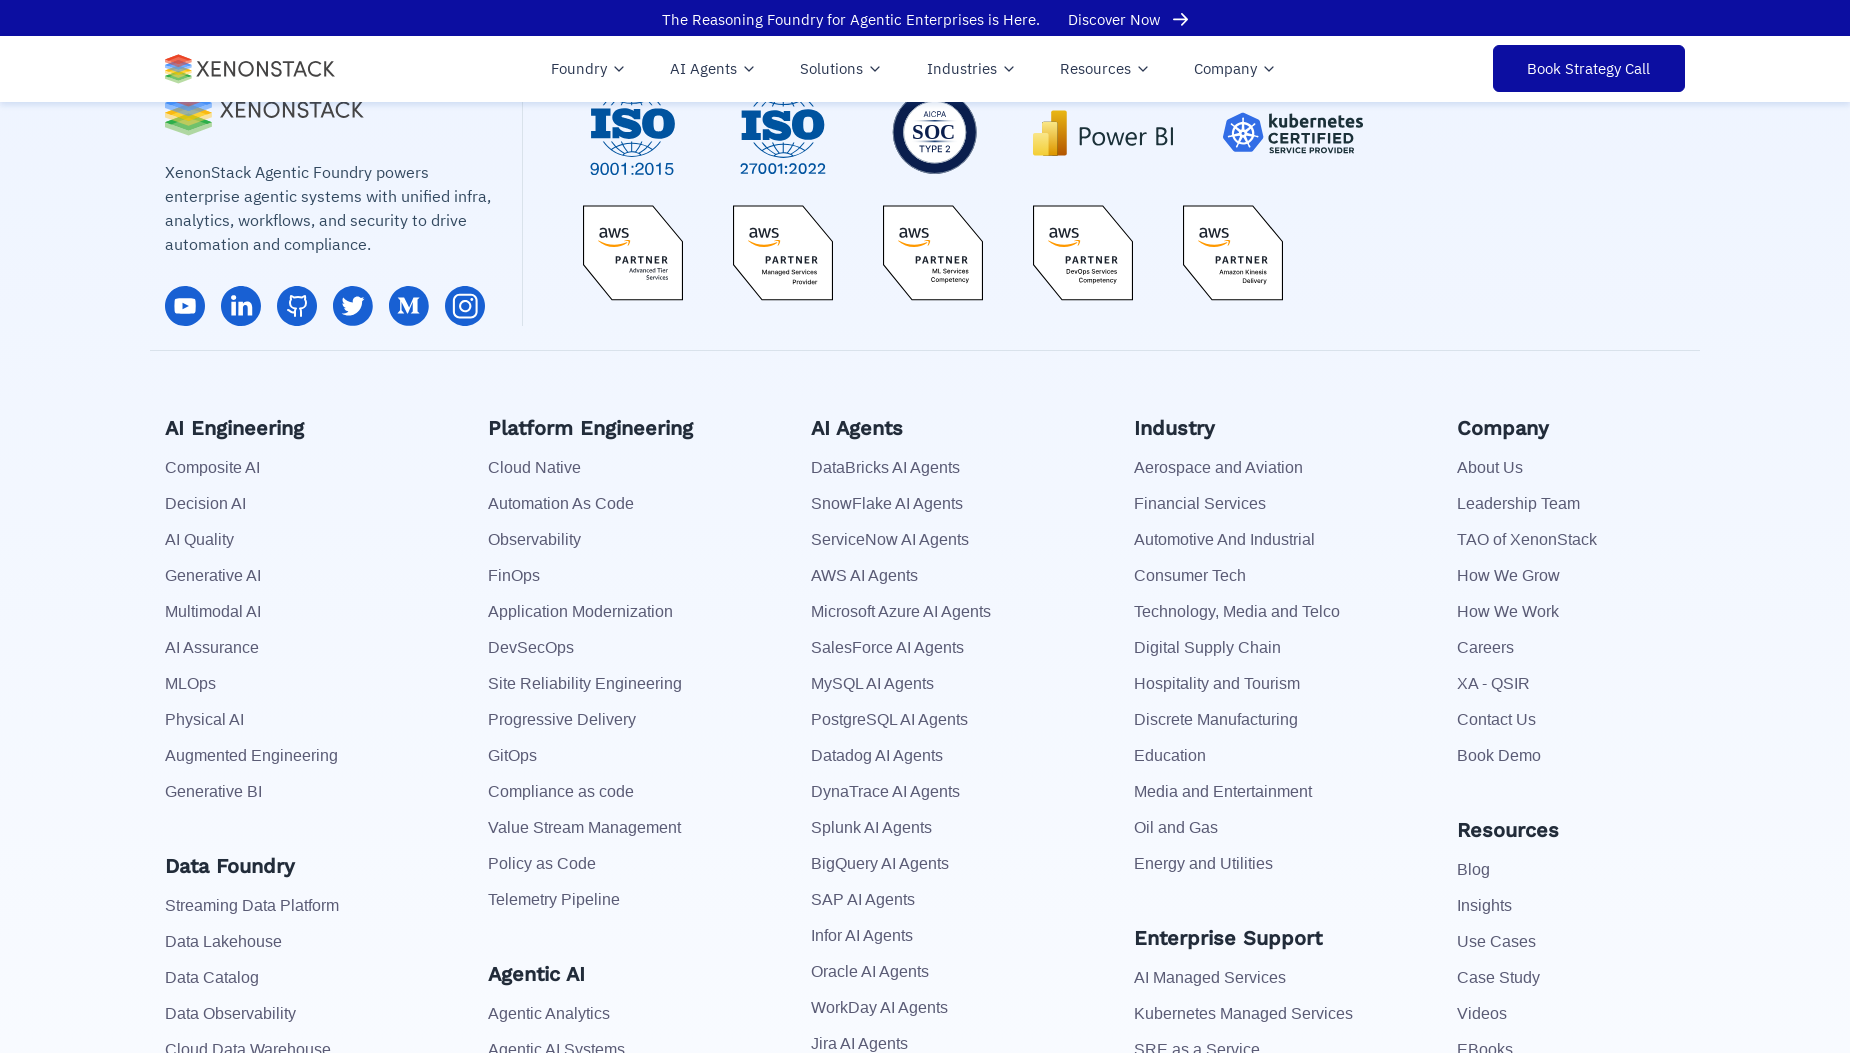

Scrolled to footer for link 1 of 113
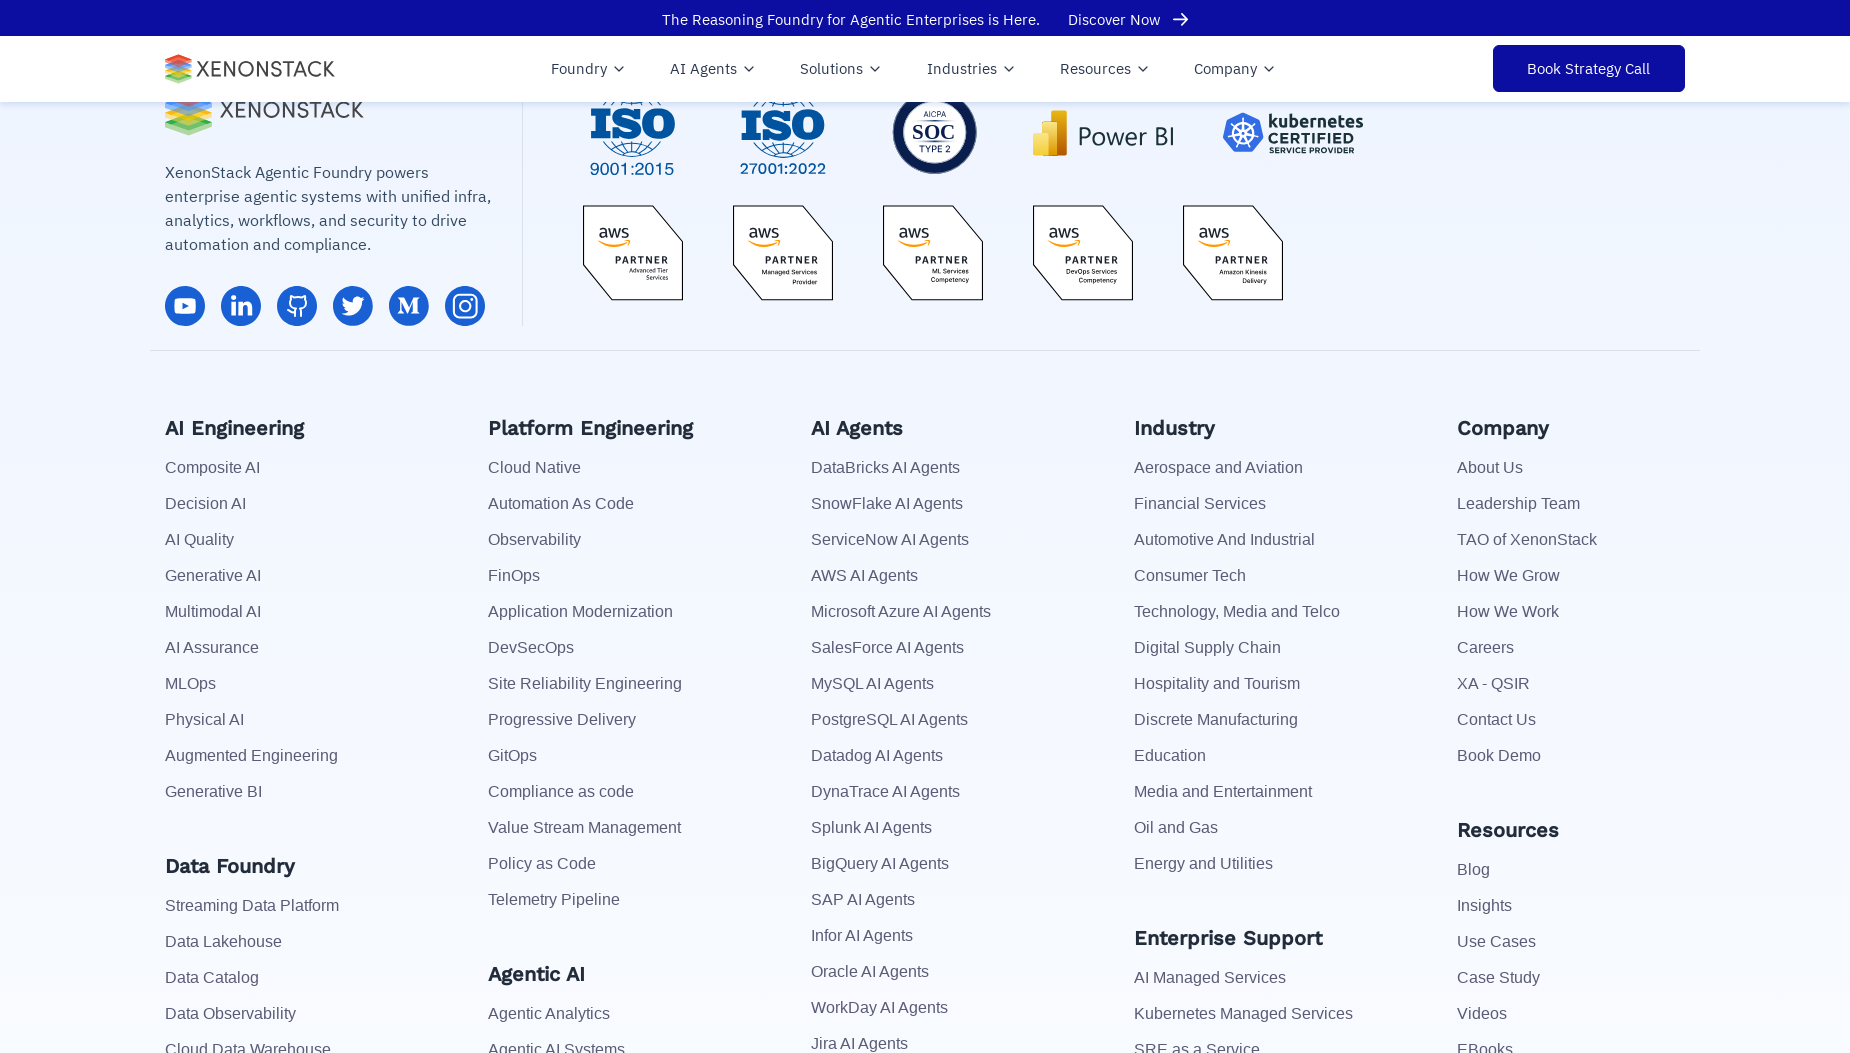

Waited 500ms before processing next link
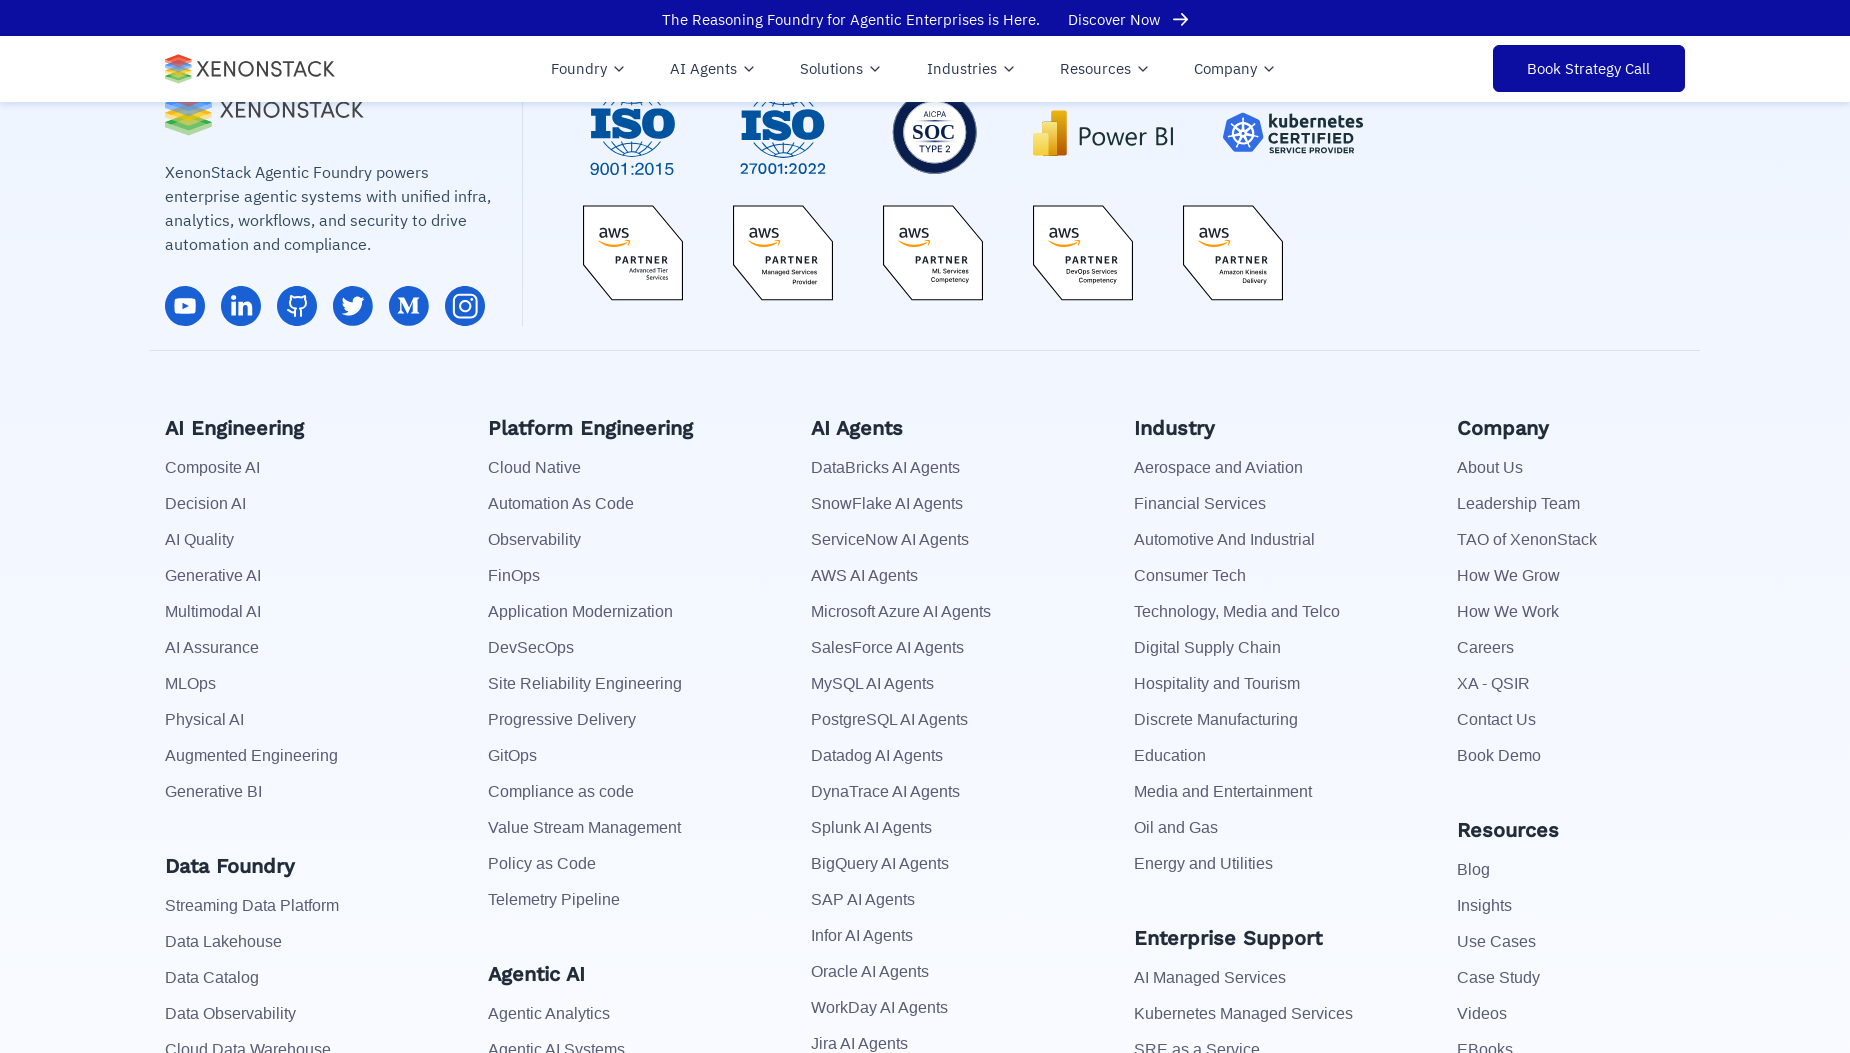

Retrieved href attribute for link 1: https://www.youtube.com/c/XenonStackOfficial
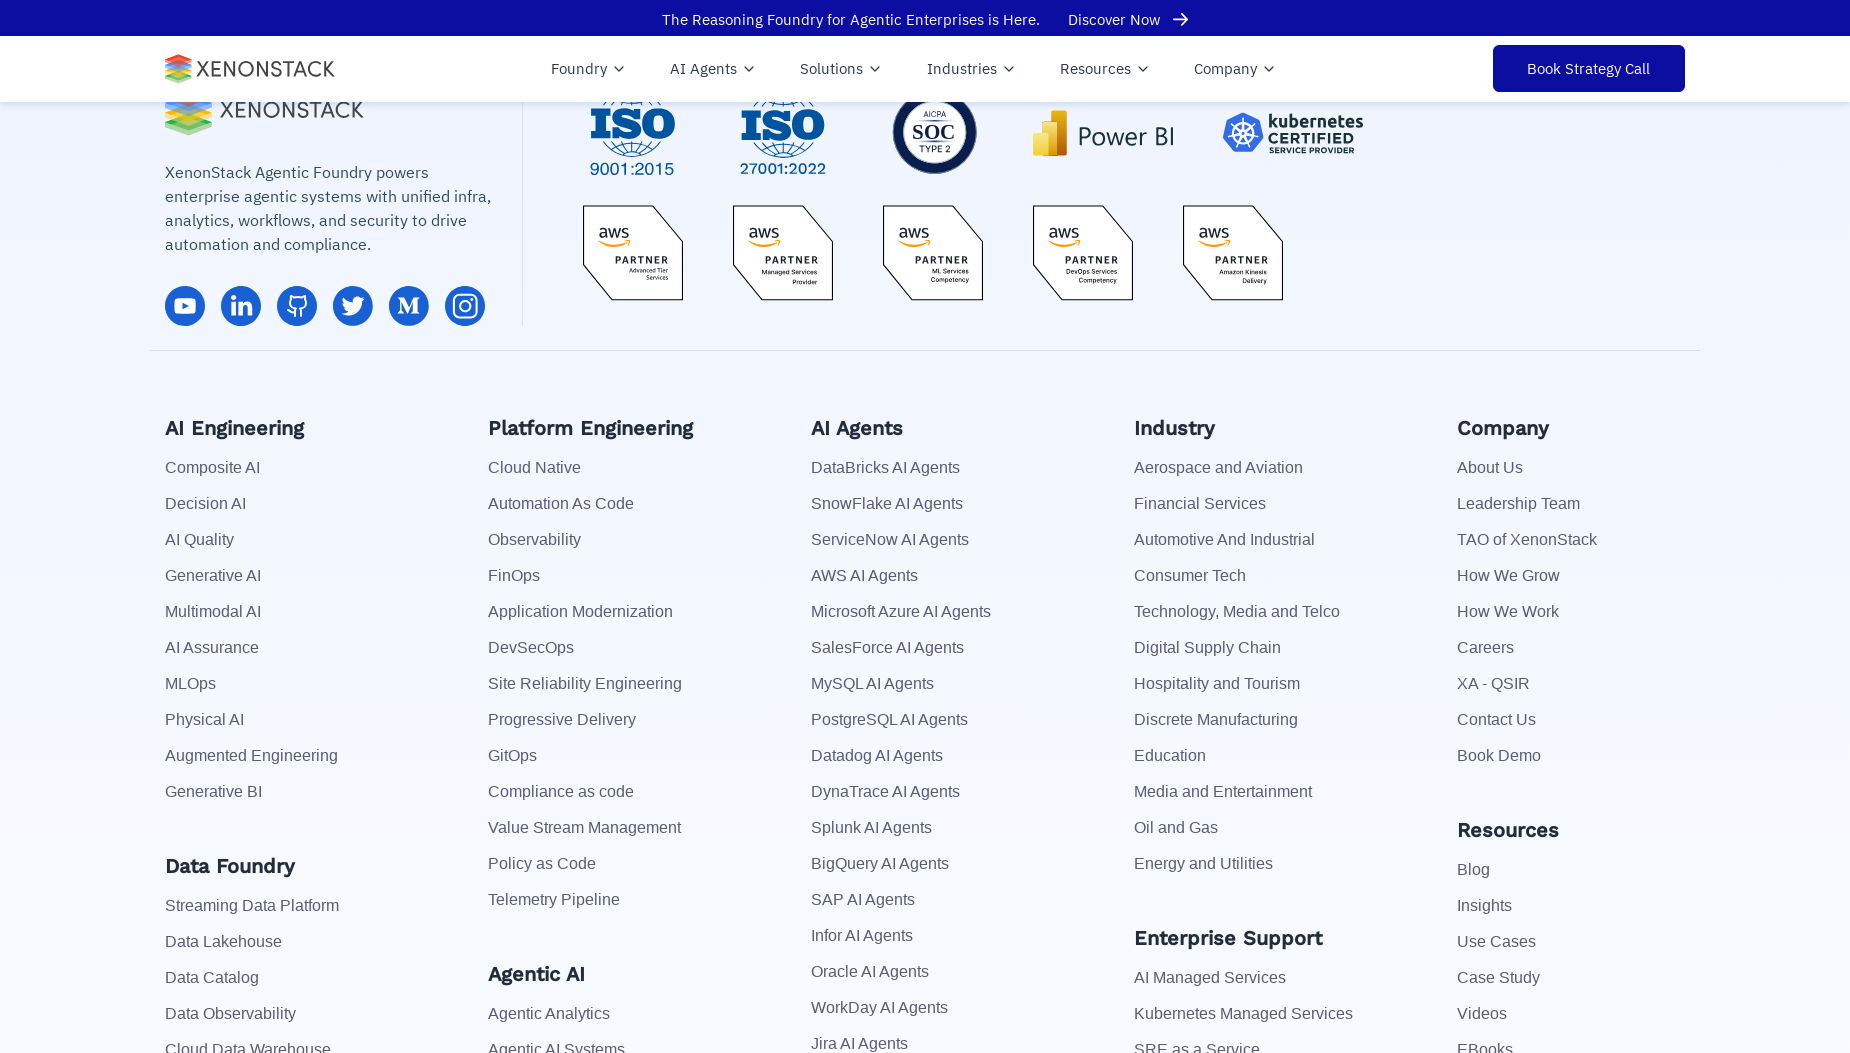

Scrolled to footer for link 2 of 113
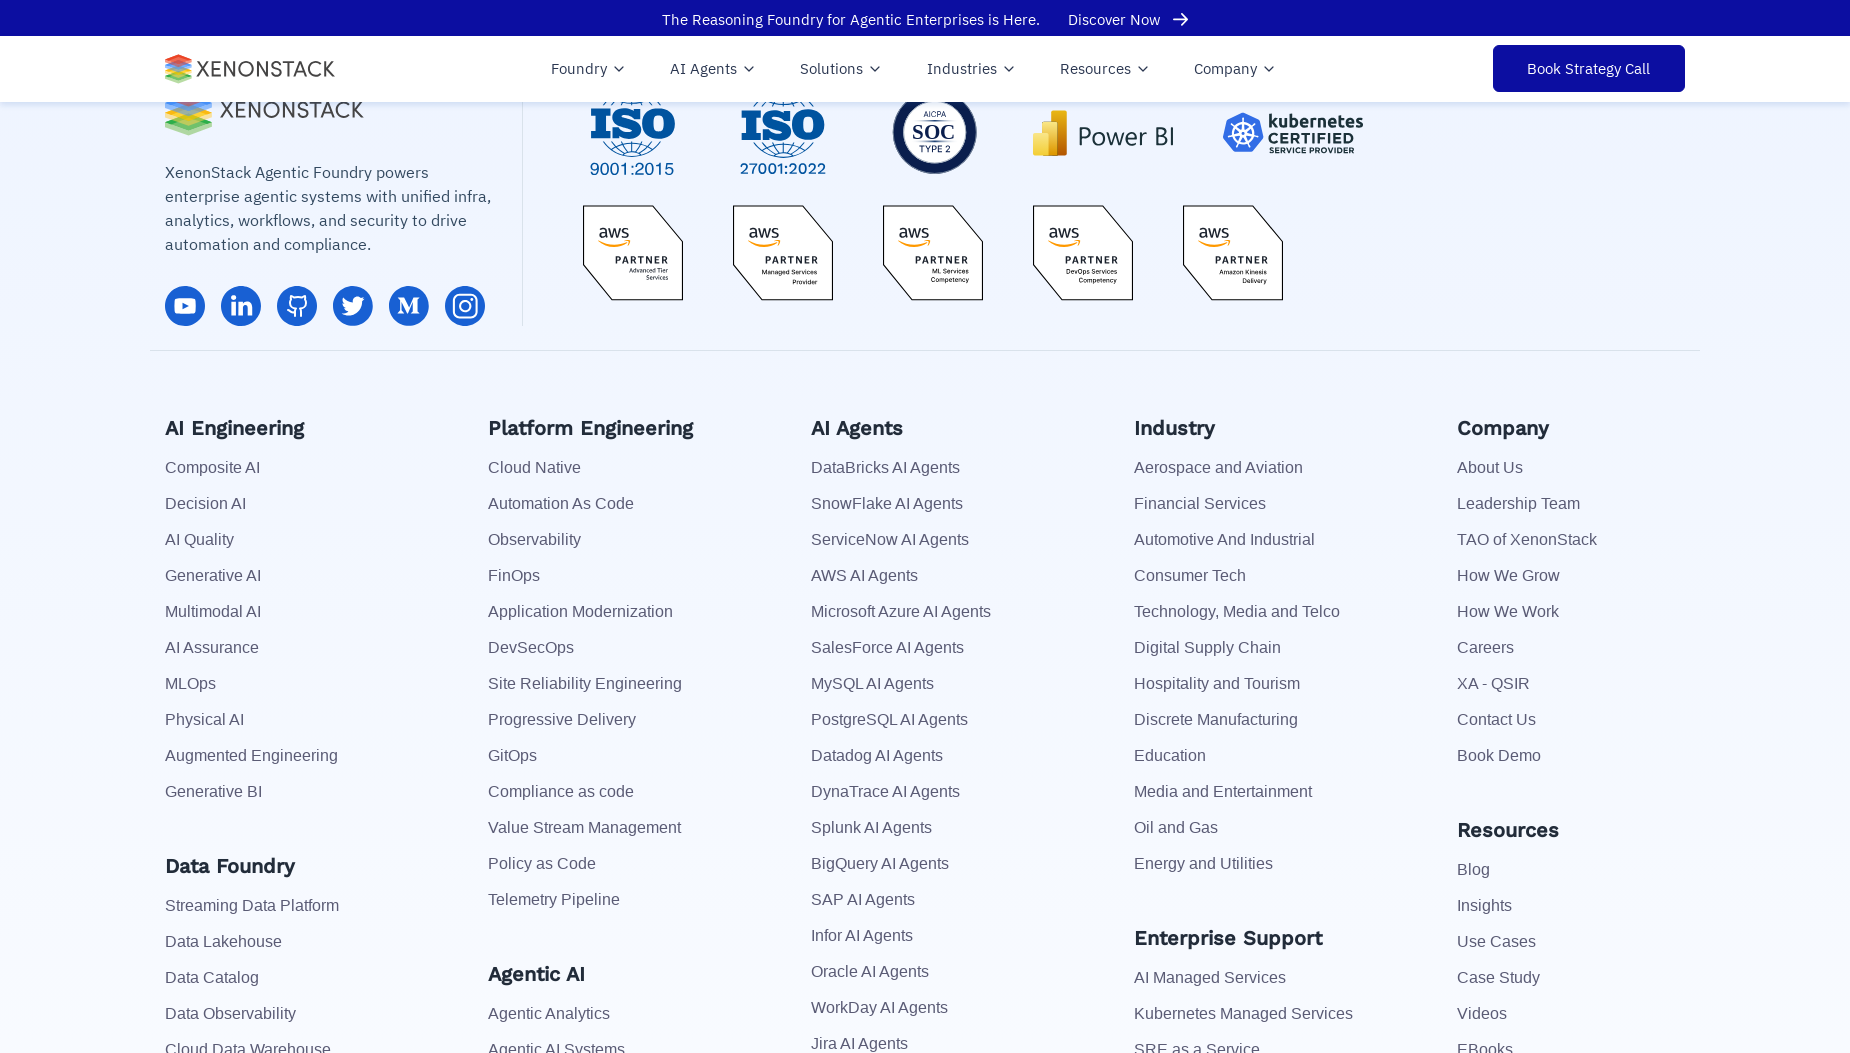

Waited 500ms before processing next link
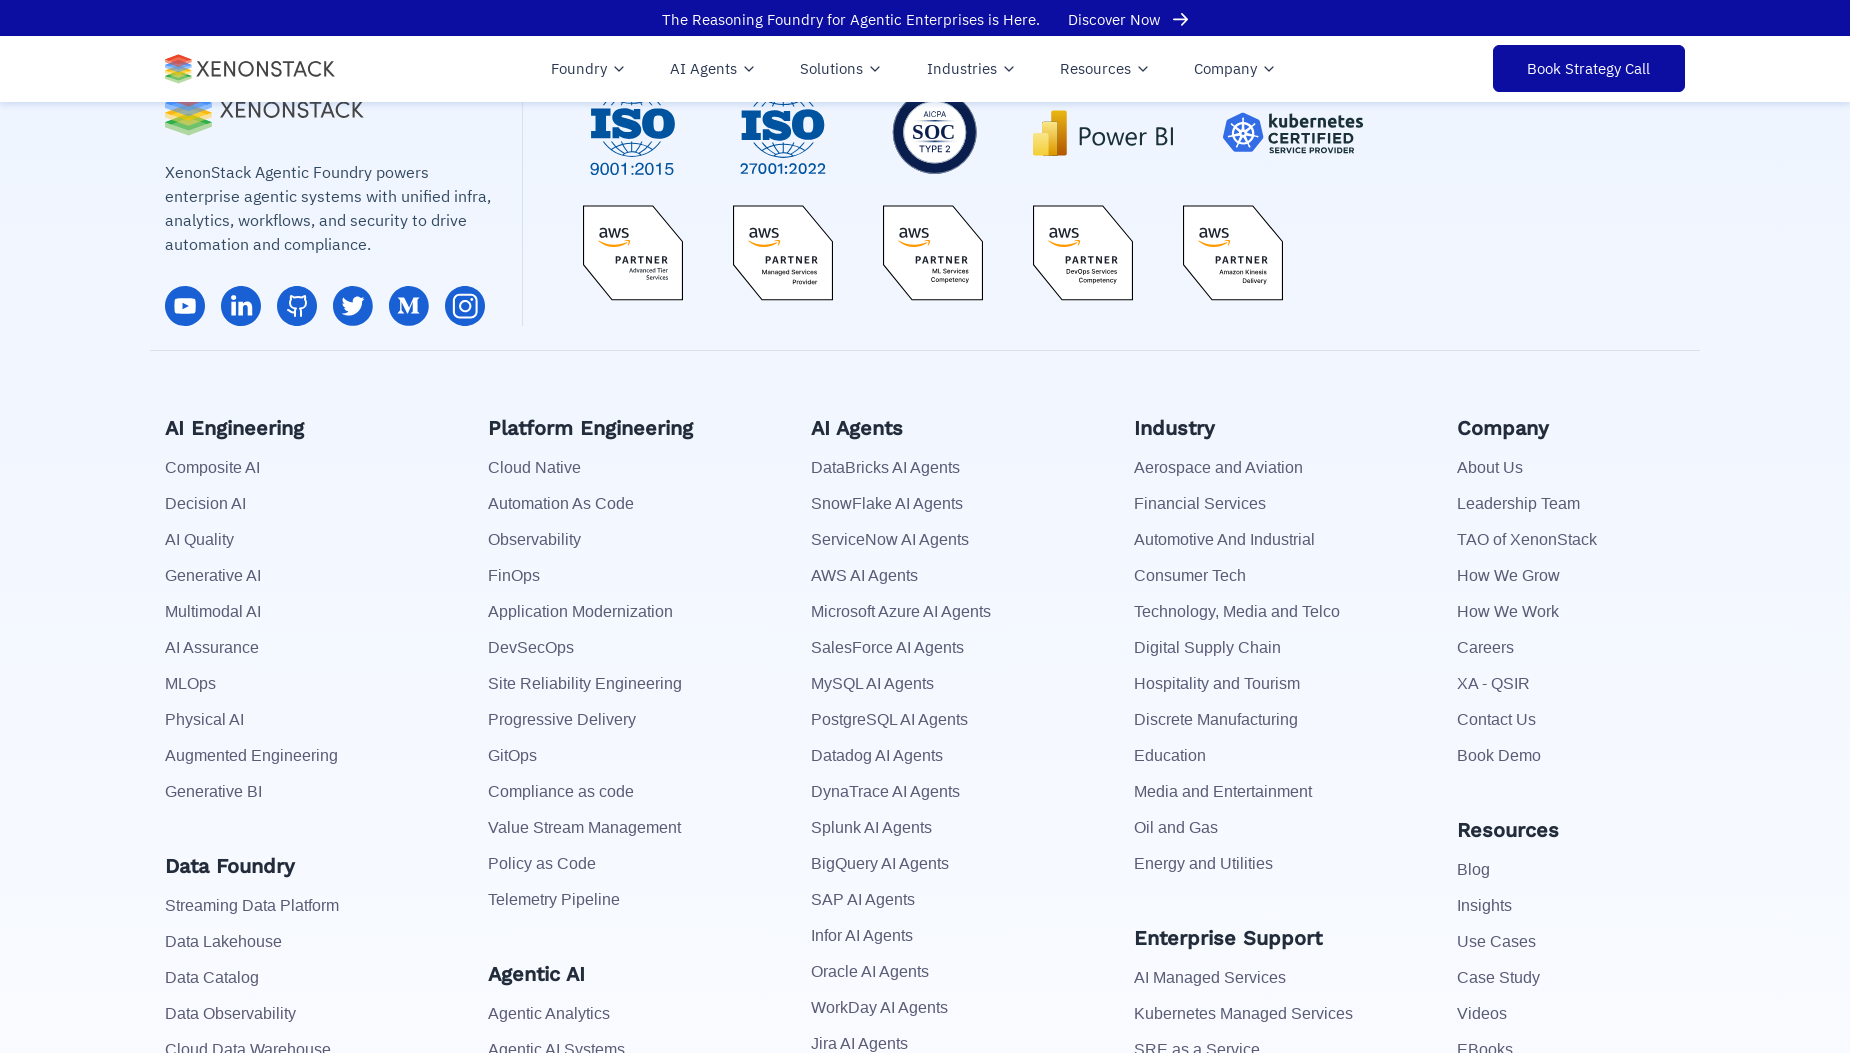

Retrieved href attribute for link 2: https://www.linkedin.com/company/xenonstack/
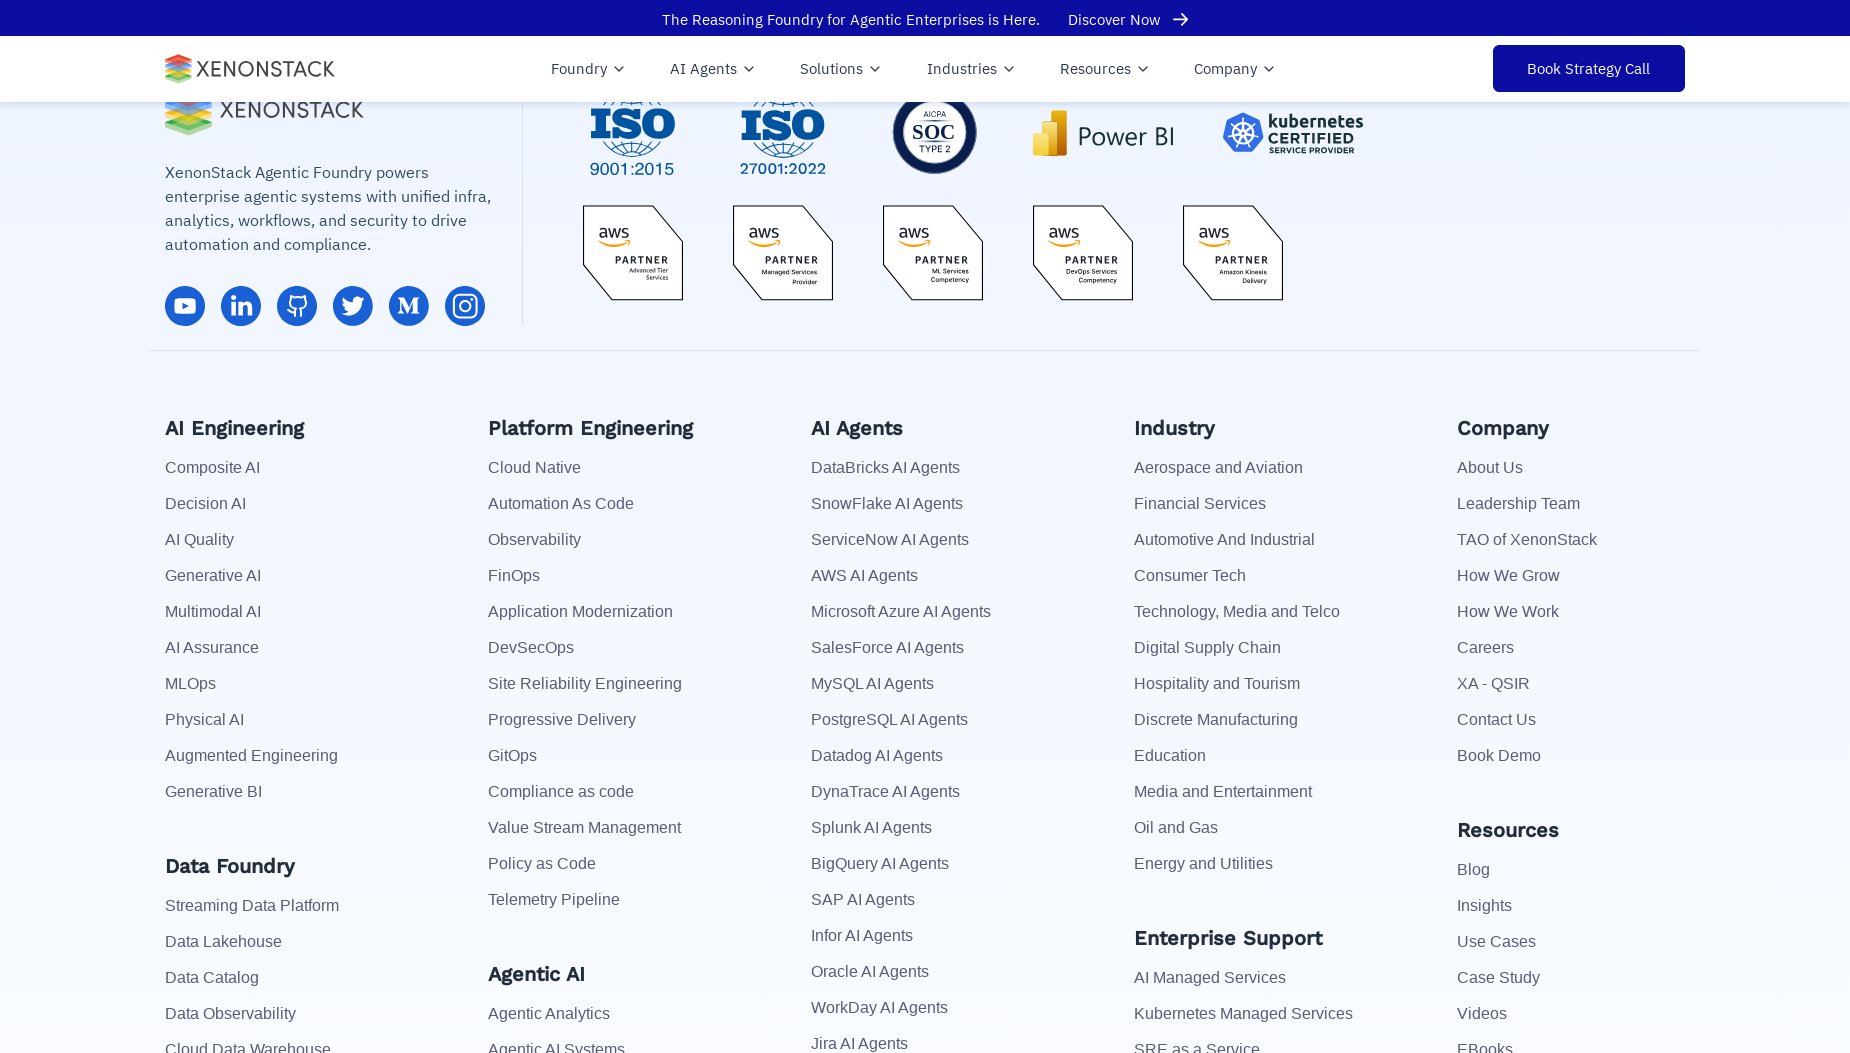

Scrolled to footer for link 3 of 113
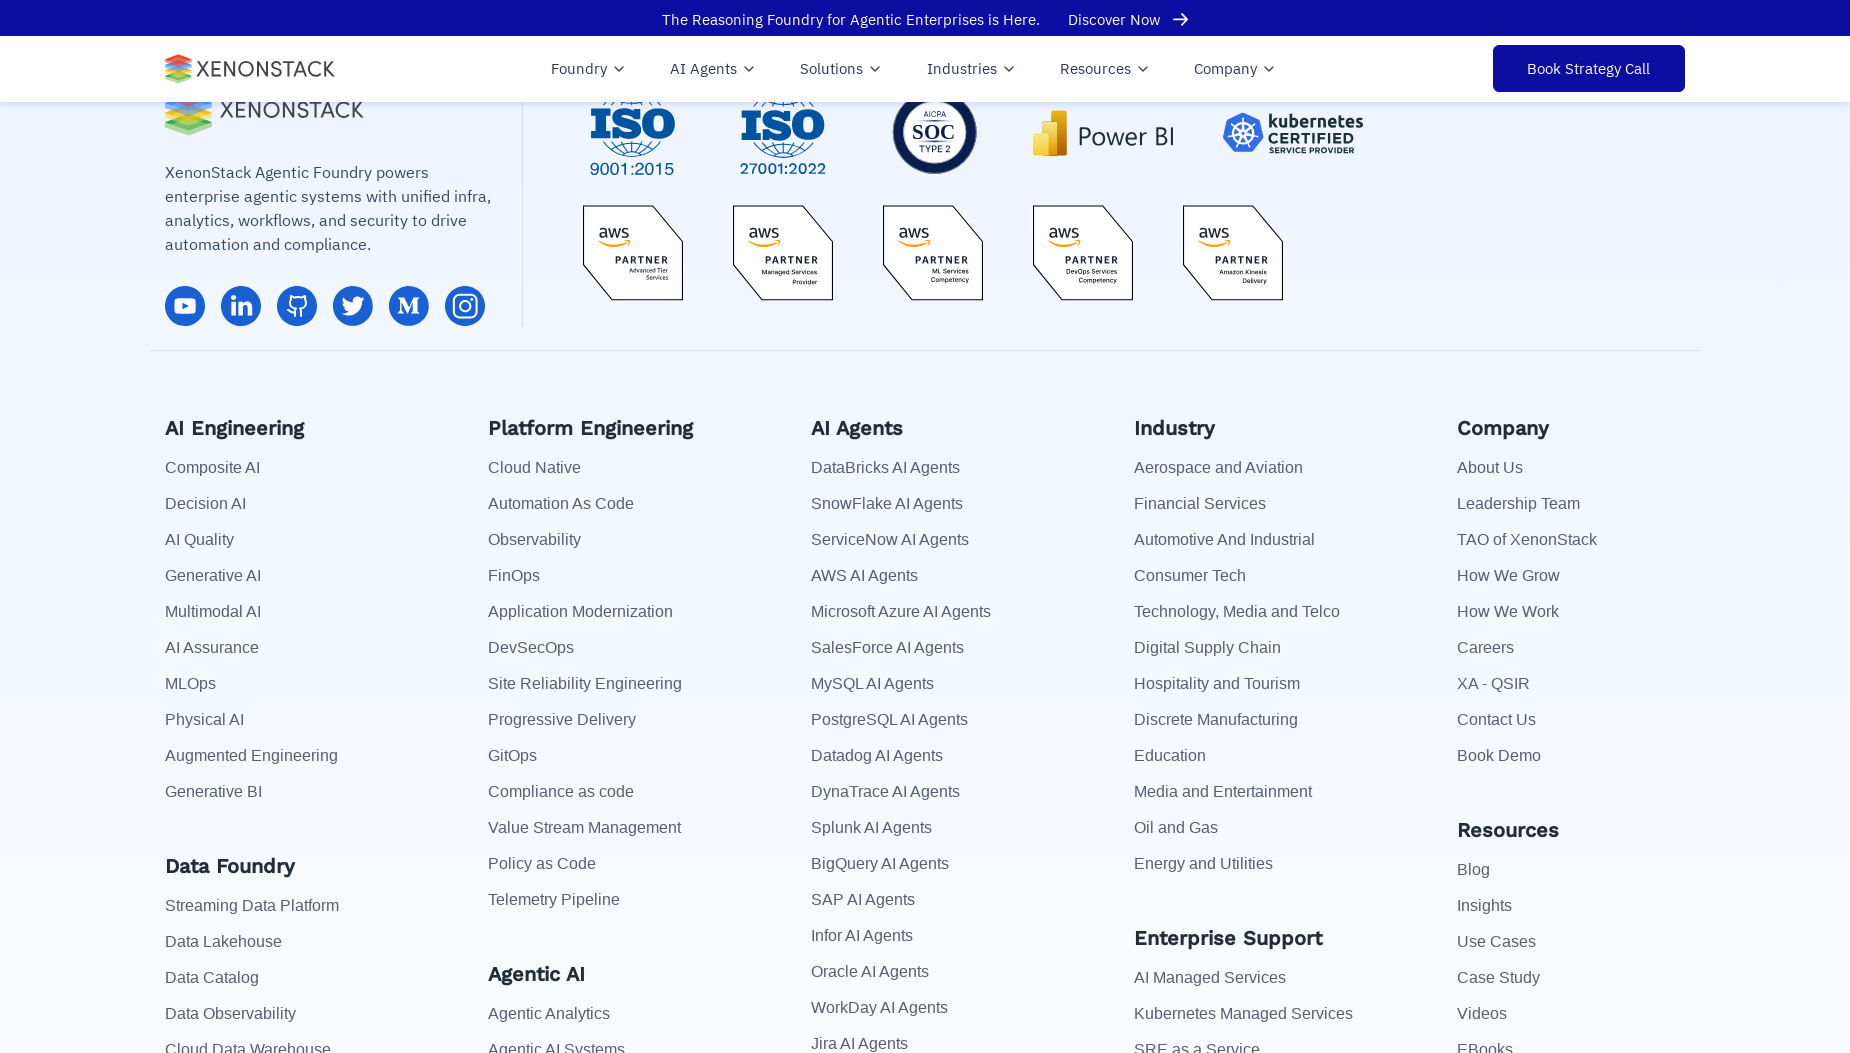

Waited 500ms before processing next link
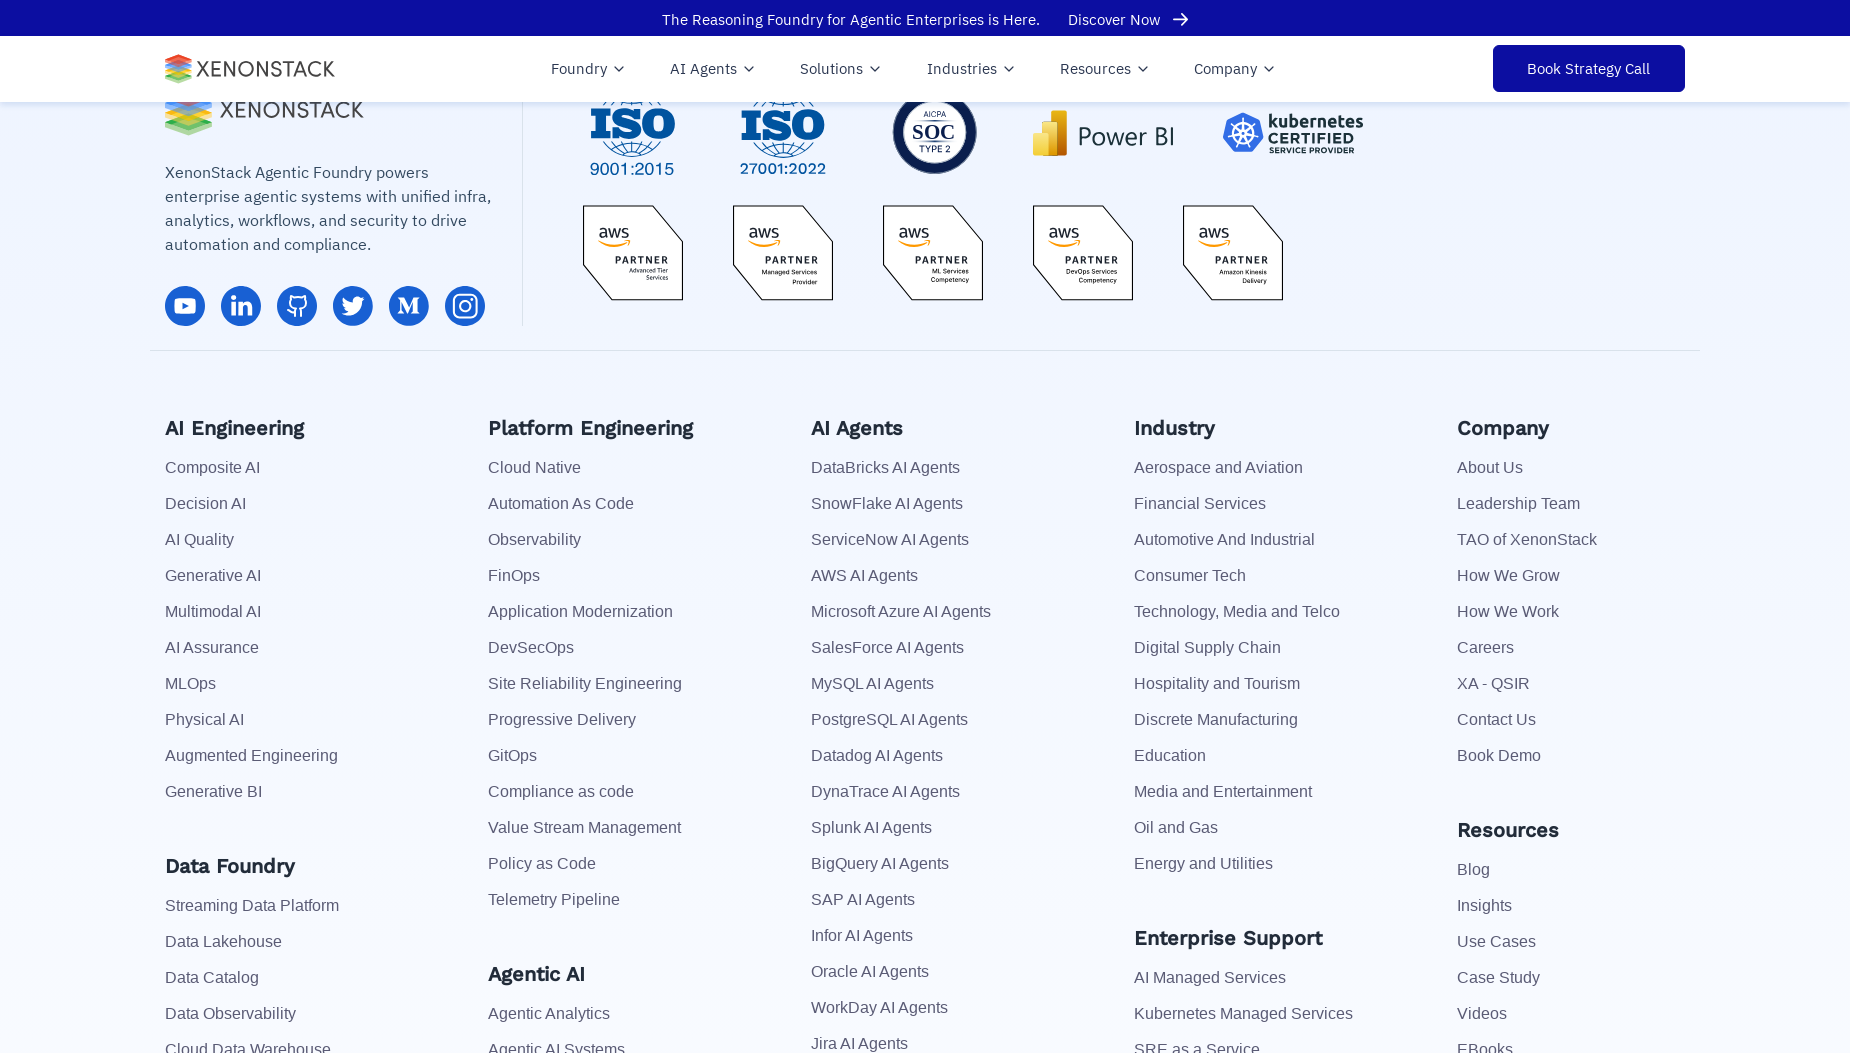

Retrieved href attribute for link 3: https://github.com/xenonstack
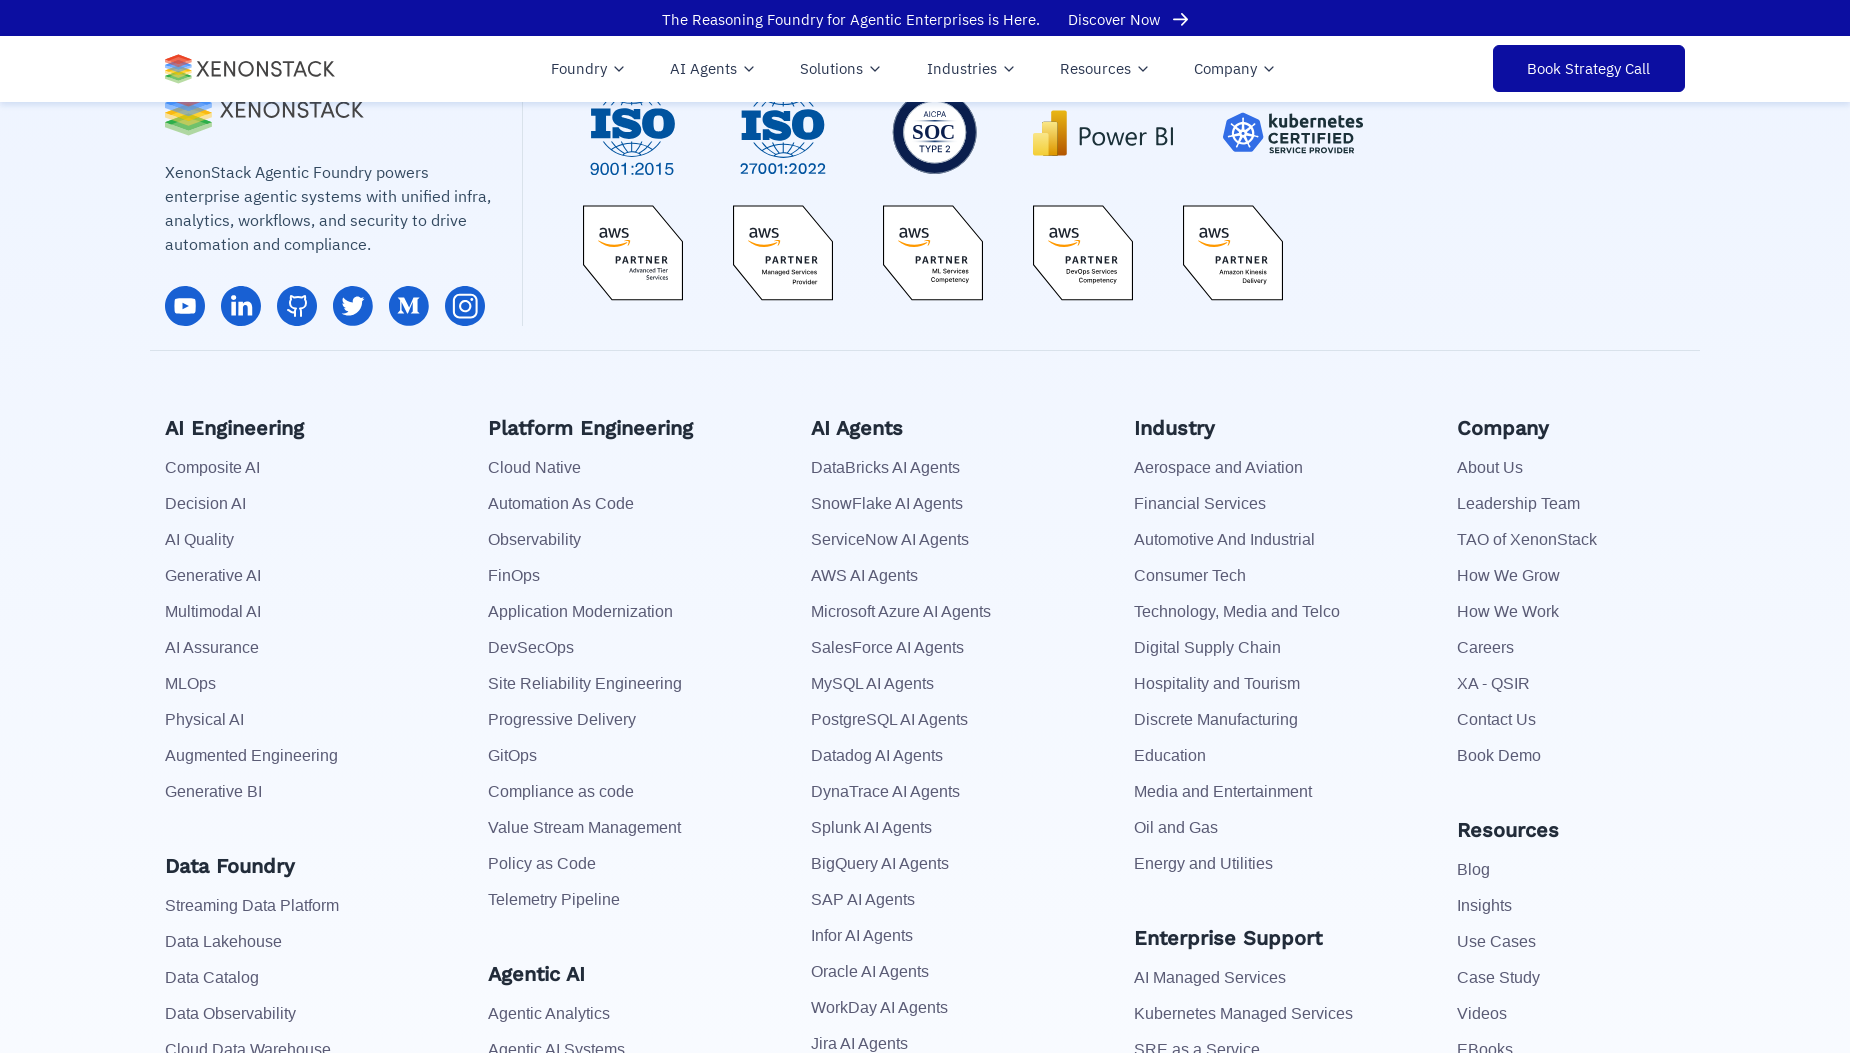

Scrolled to footer for link 4 of 113
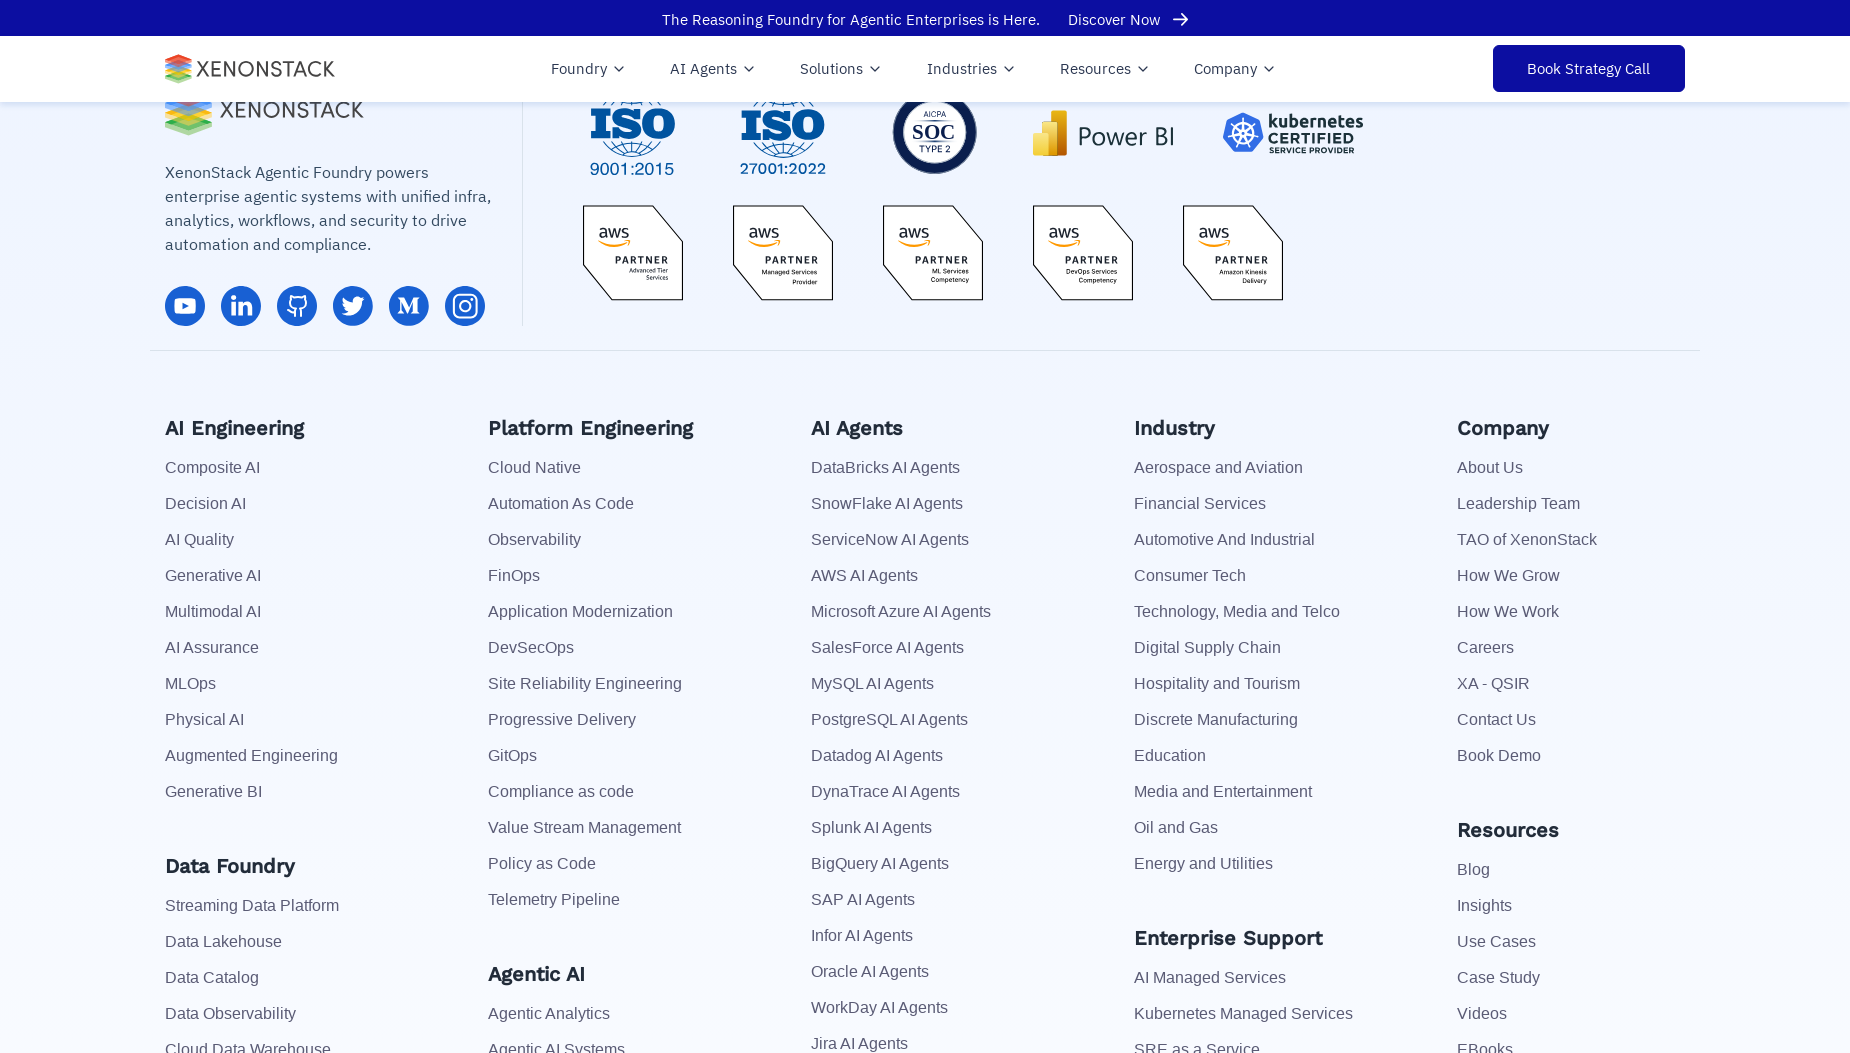

Waited 500ms before processing next link
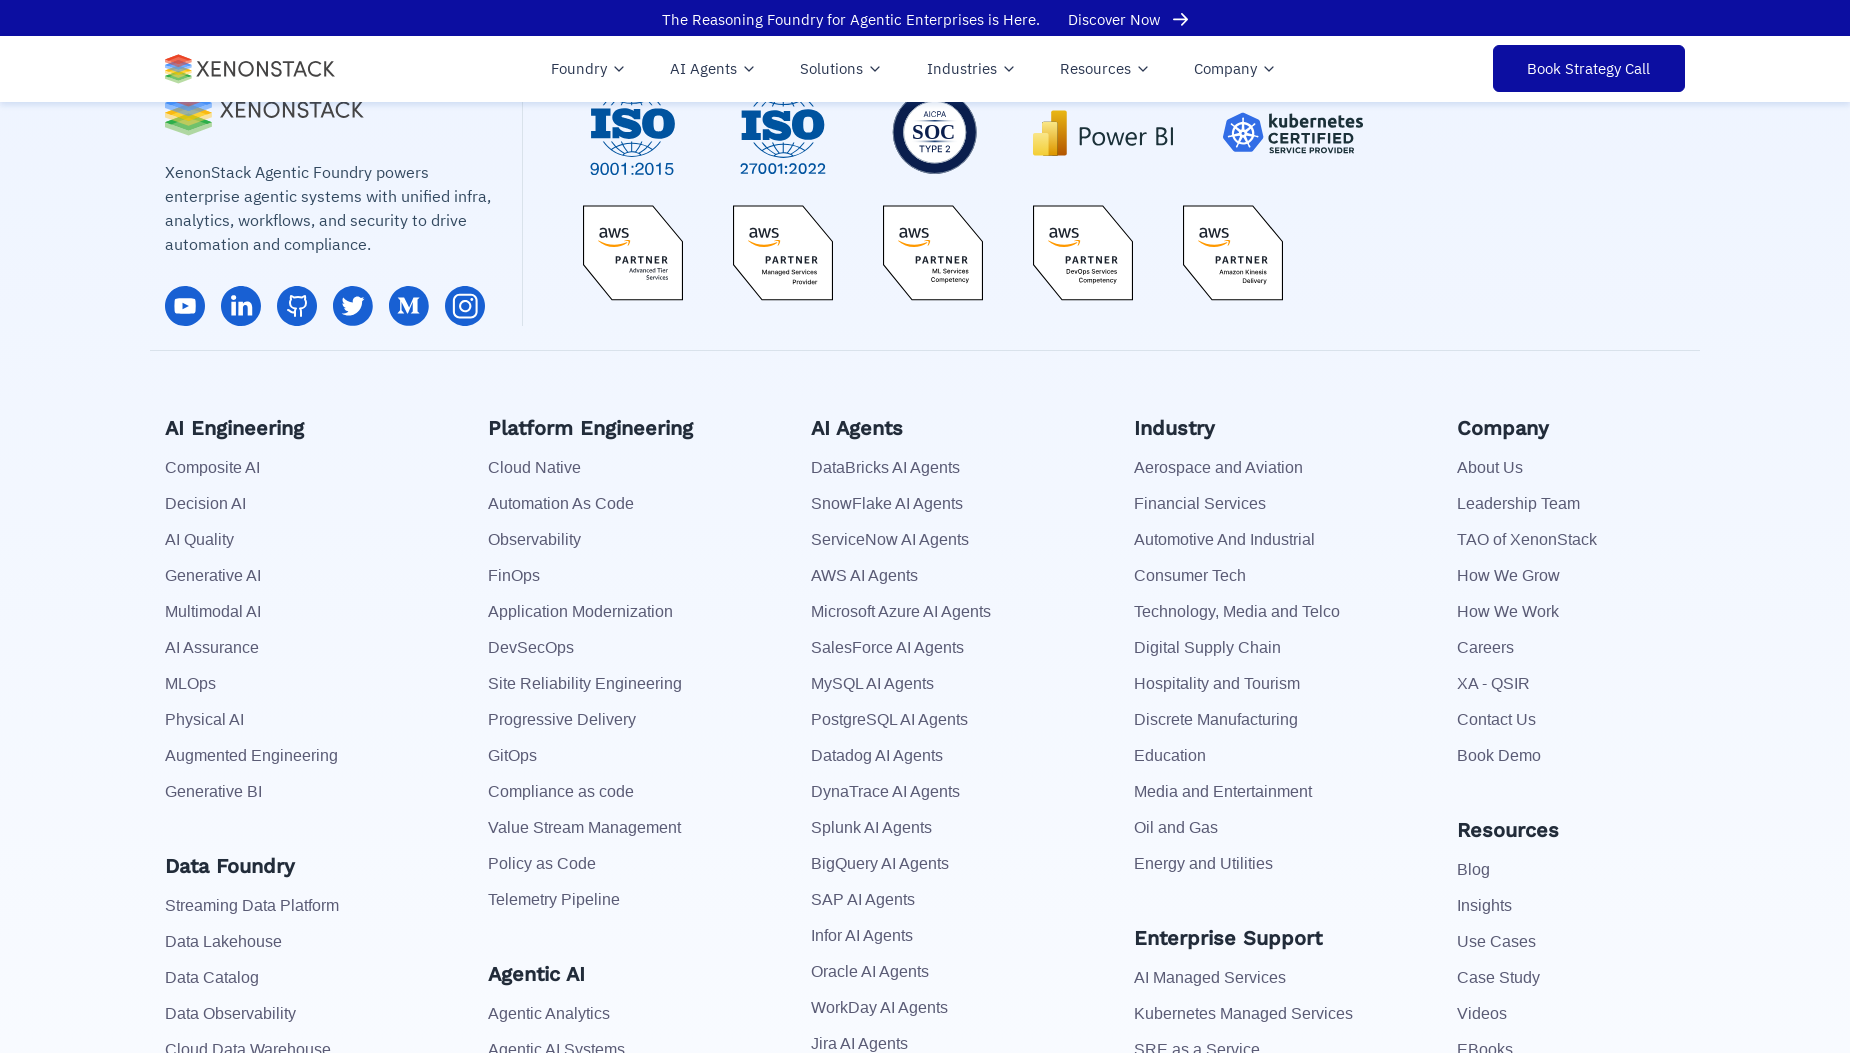

Retrieved href attribute for link 4: https://twitter.com/xenonstack
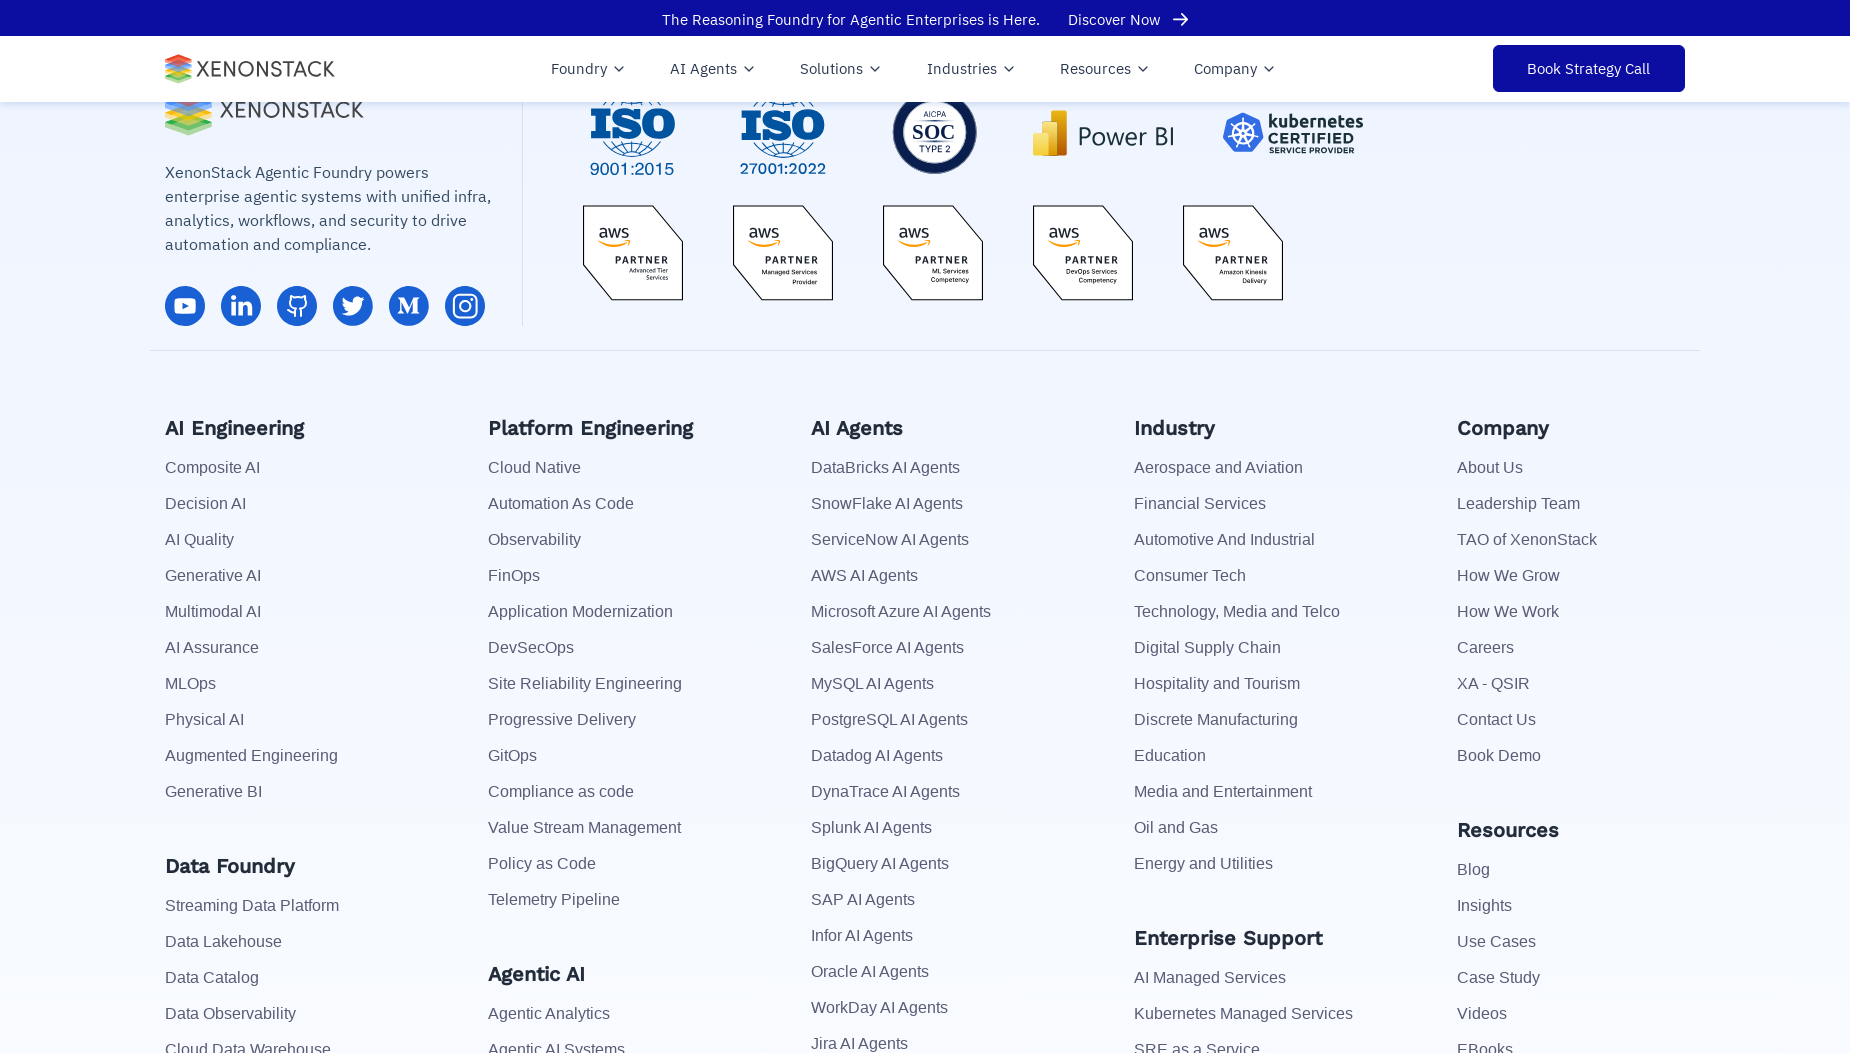

Scrolled to footer for link 5 of 113
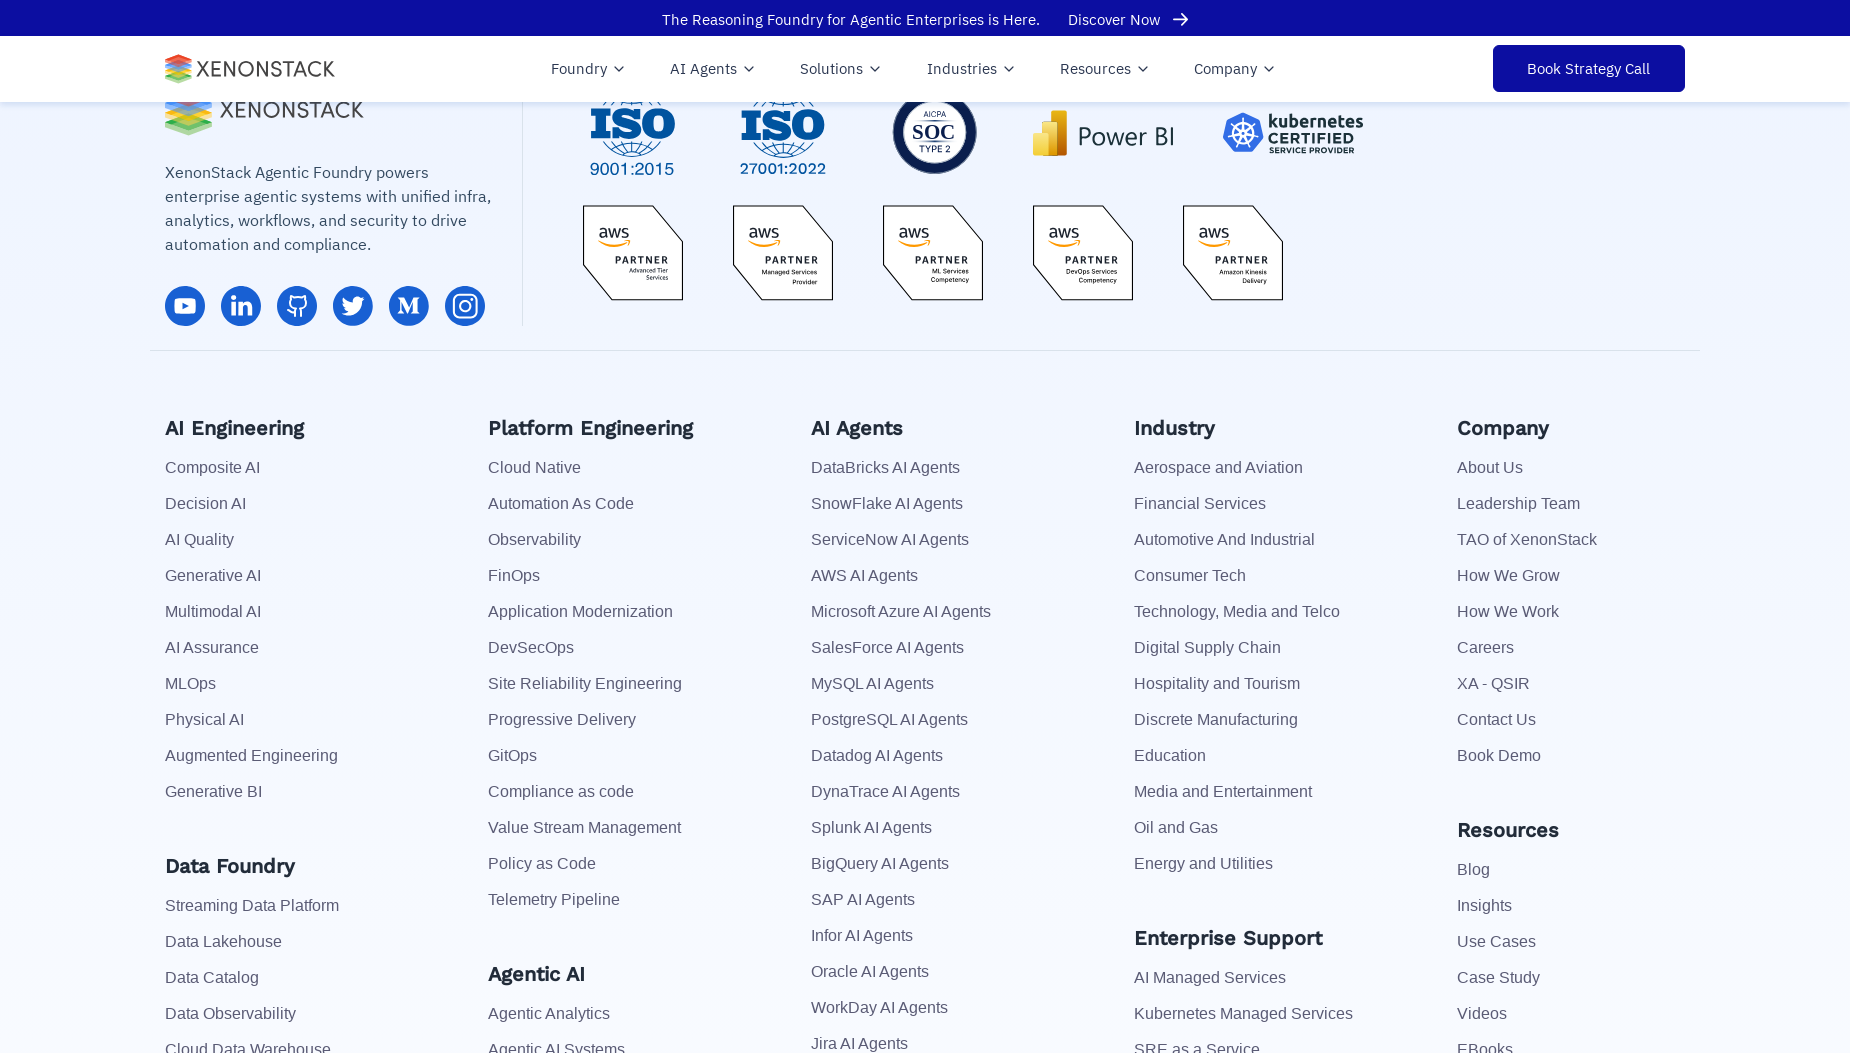

Waited 500ms before processing next link
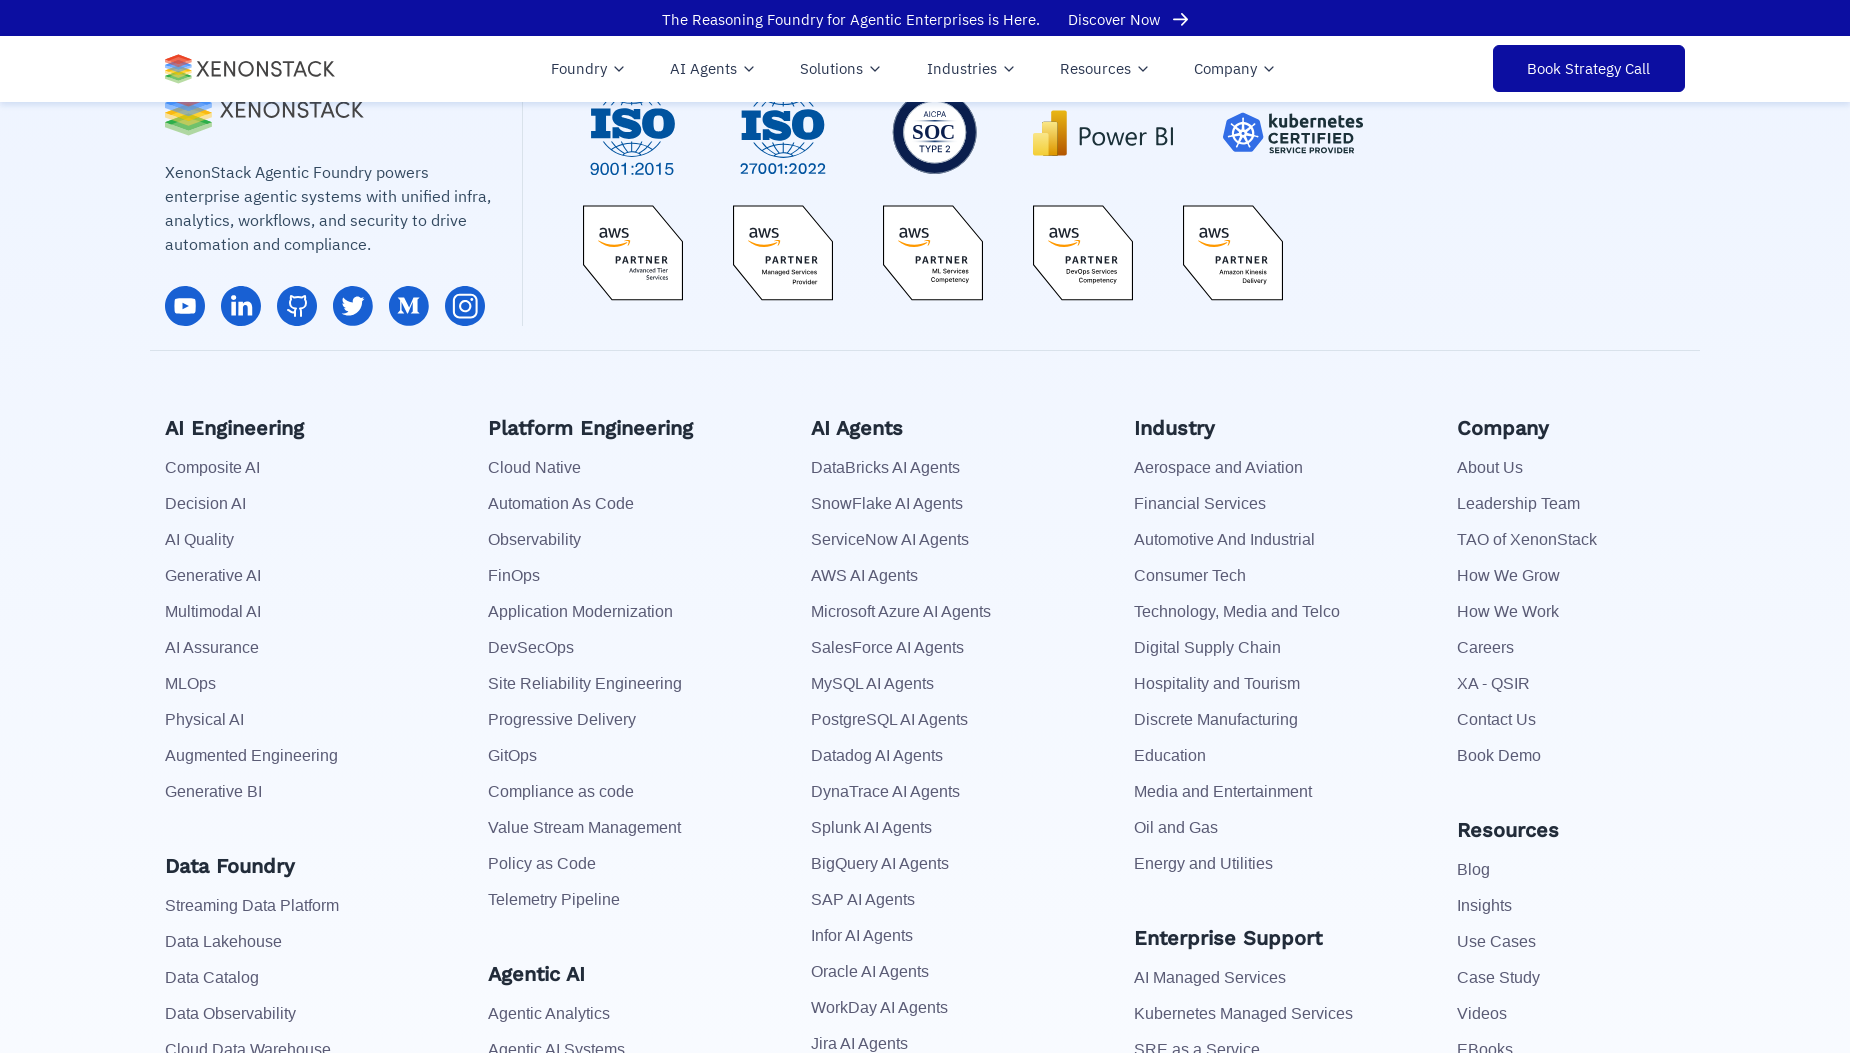

Retrieved href attribute for link 5: https://medium.com/@xenonstack
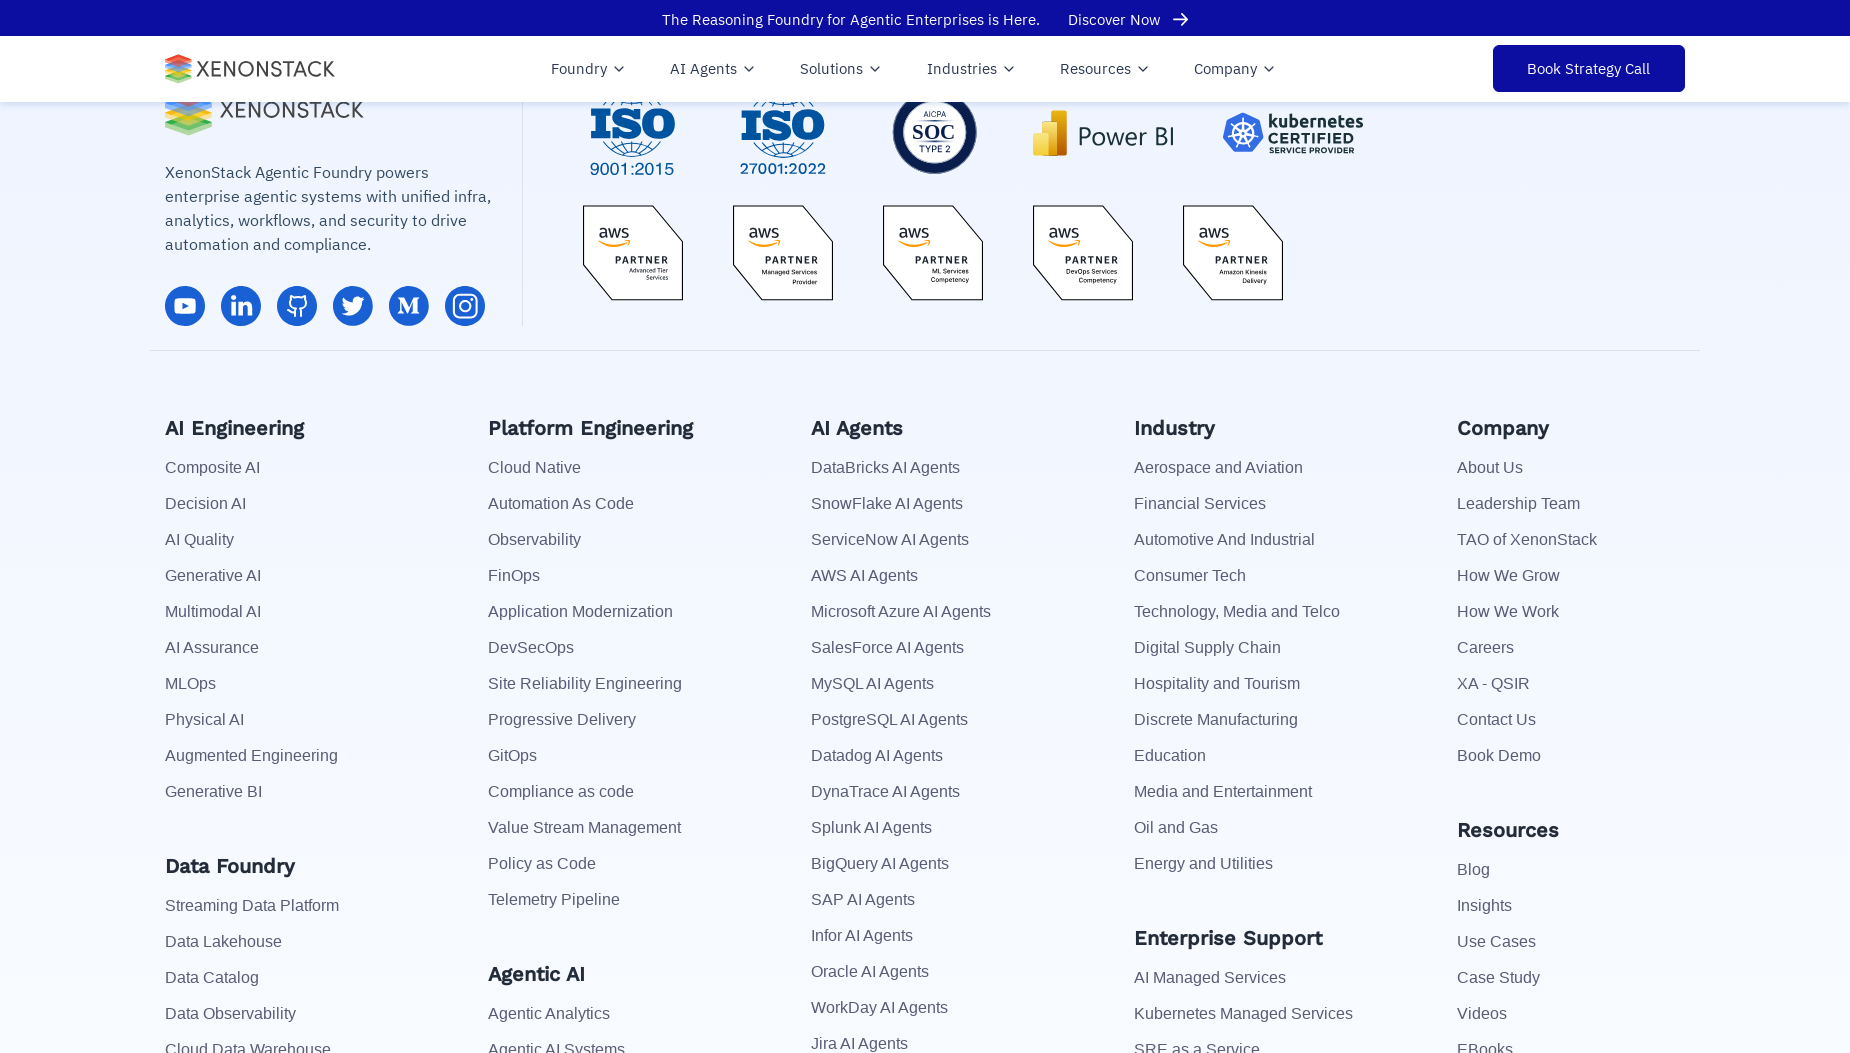

Scrolled to footer for link 6 of 113
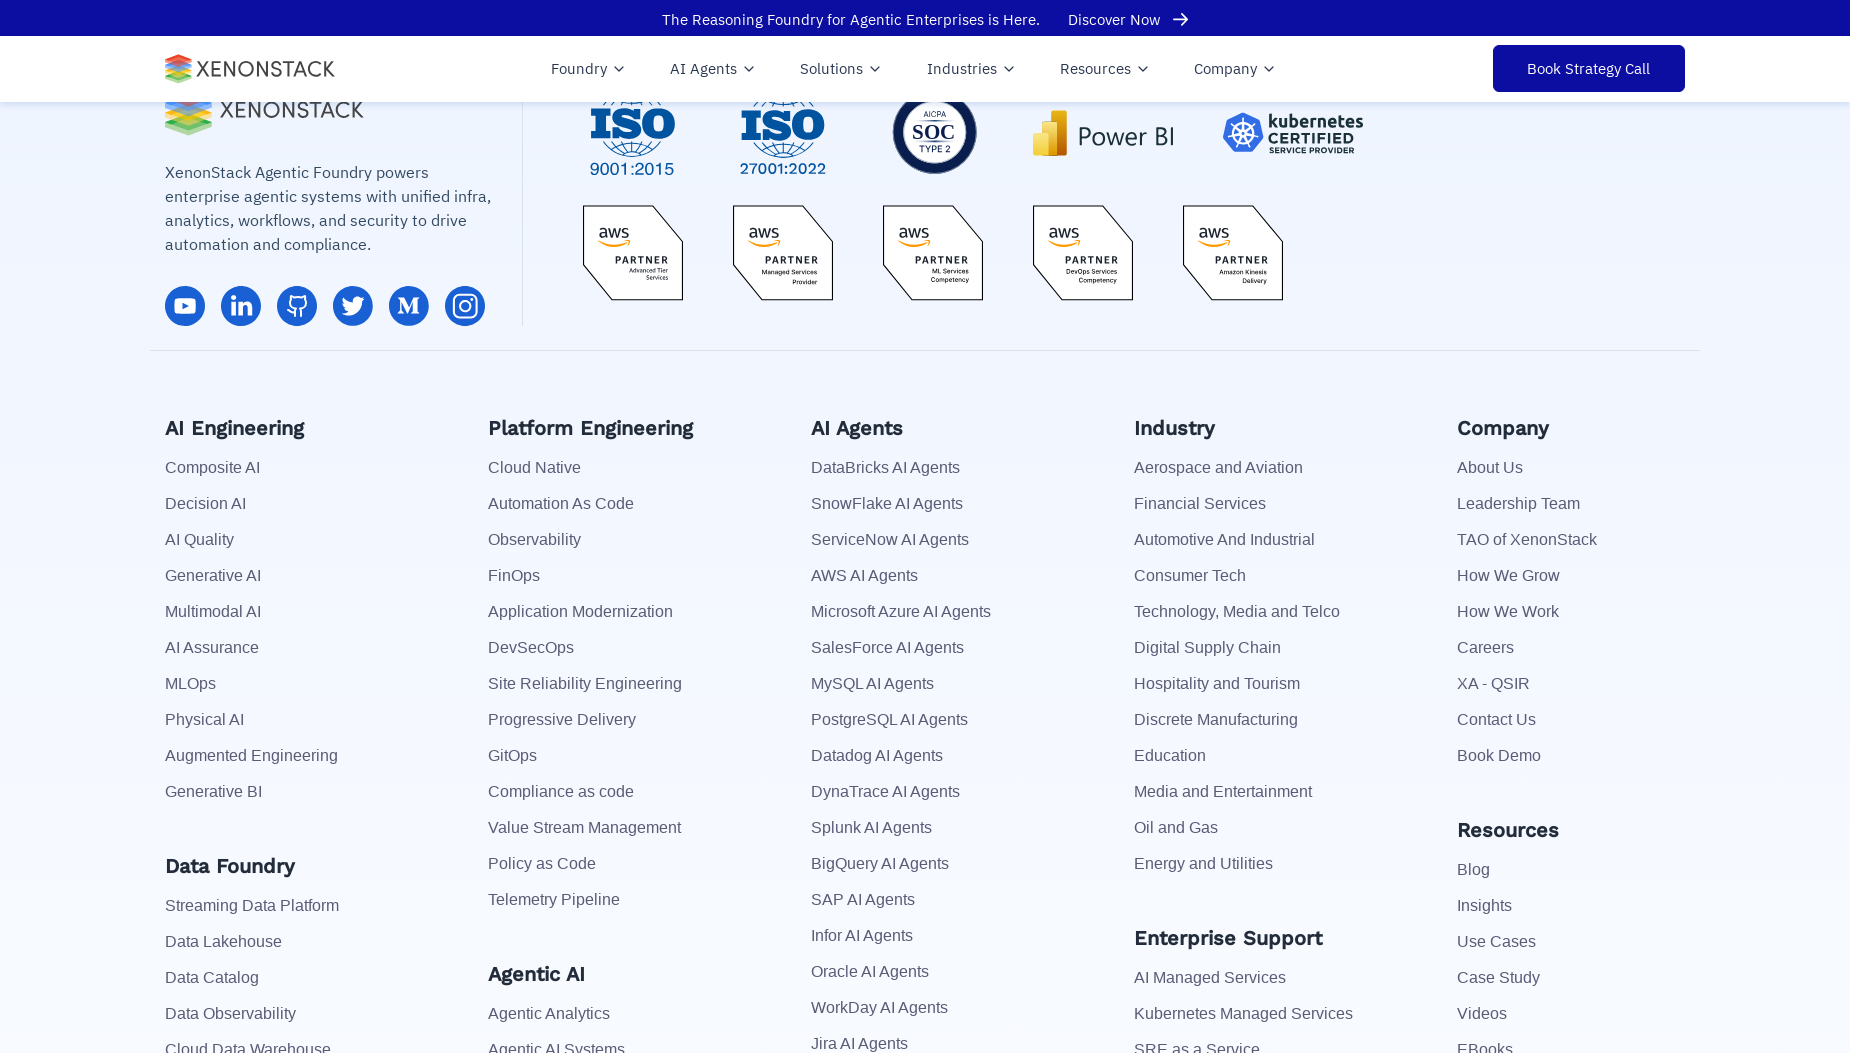

Waited 500ms before processing next link
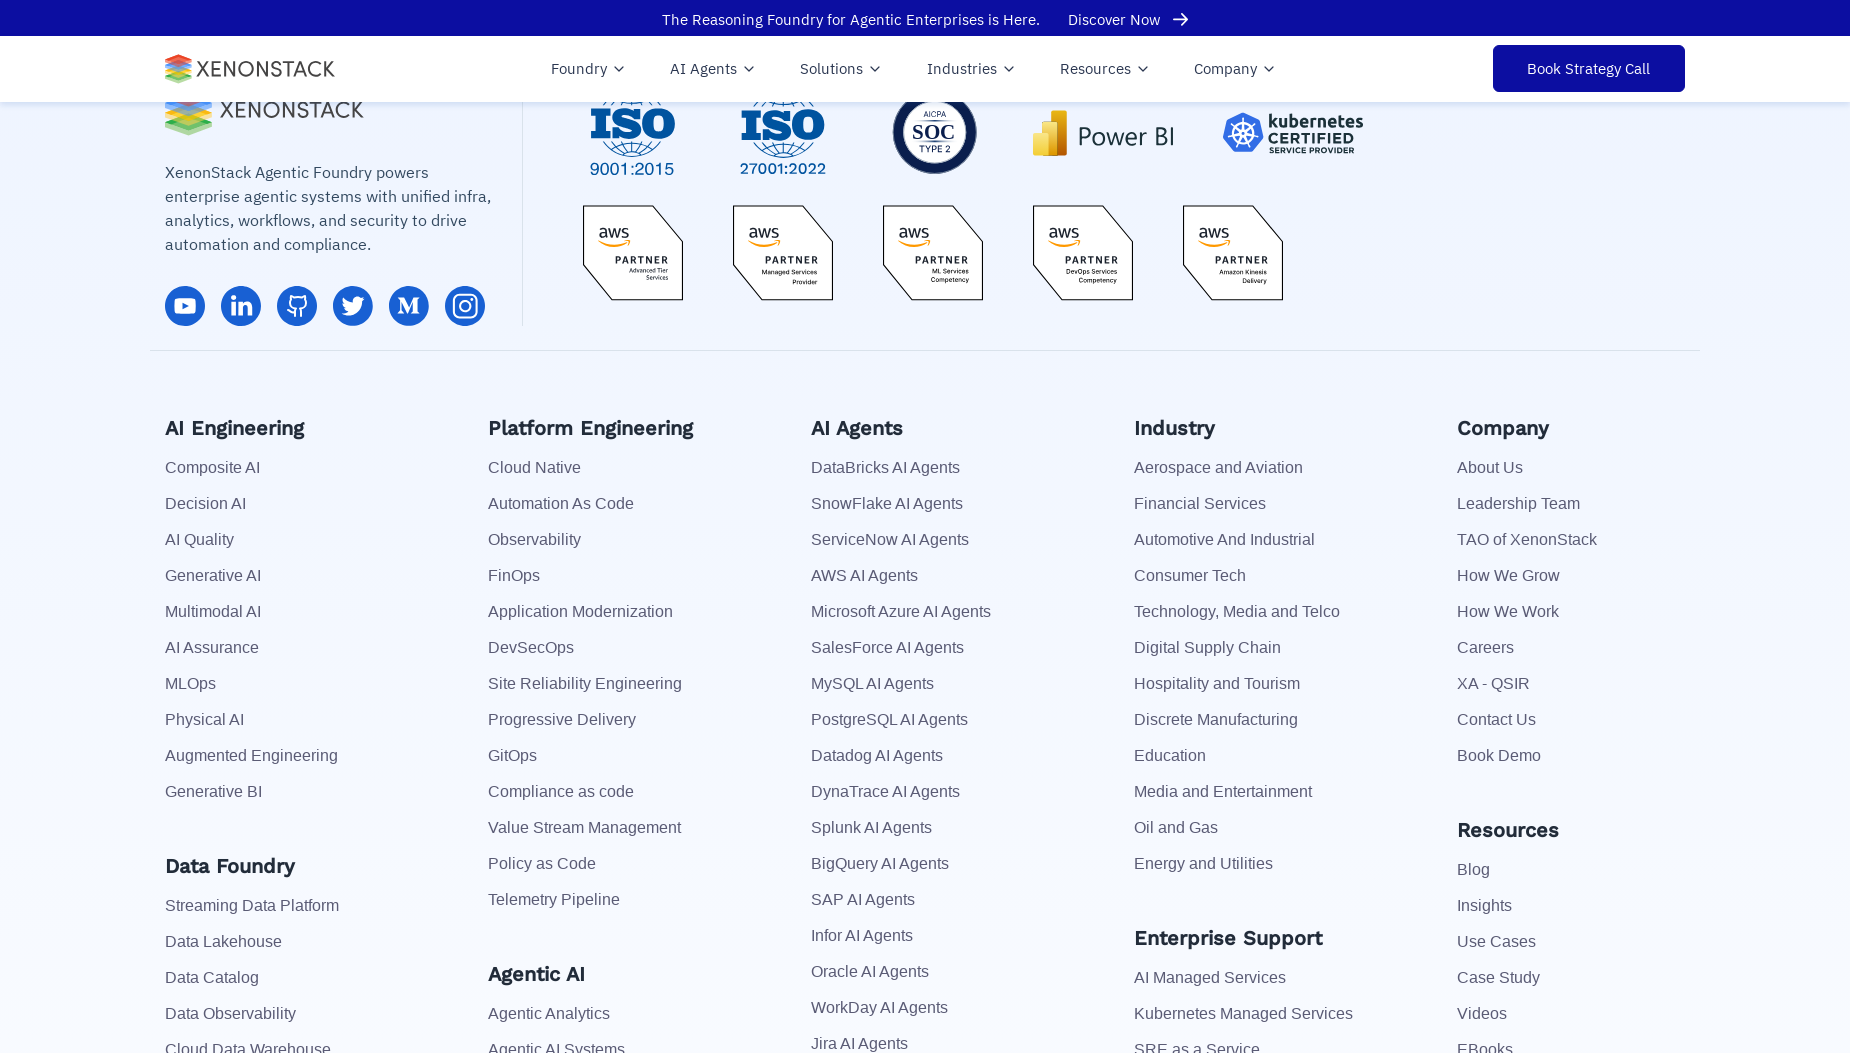

Retrieved href attribute for link 6: https://www.instagram.com/teamxenonstack/
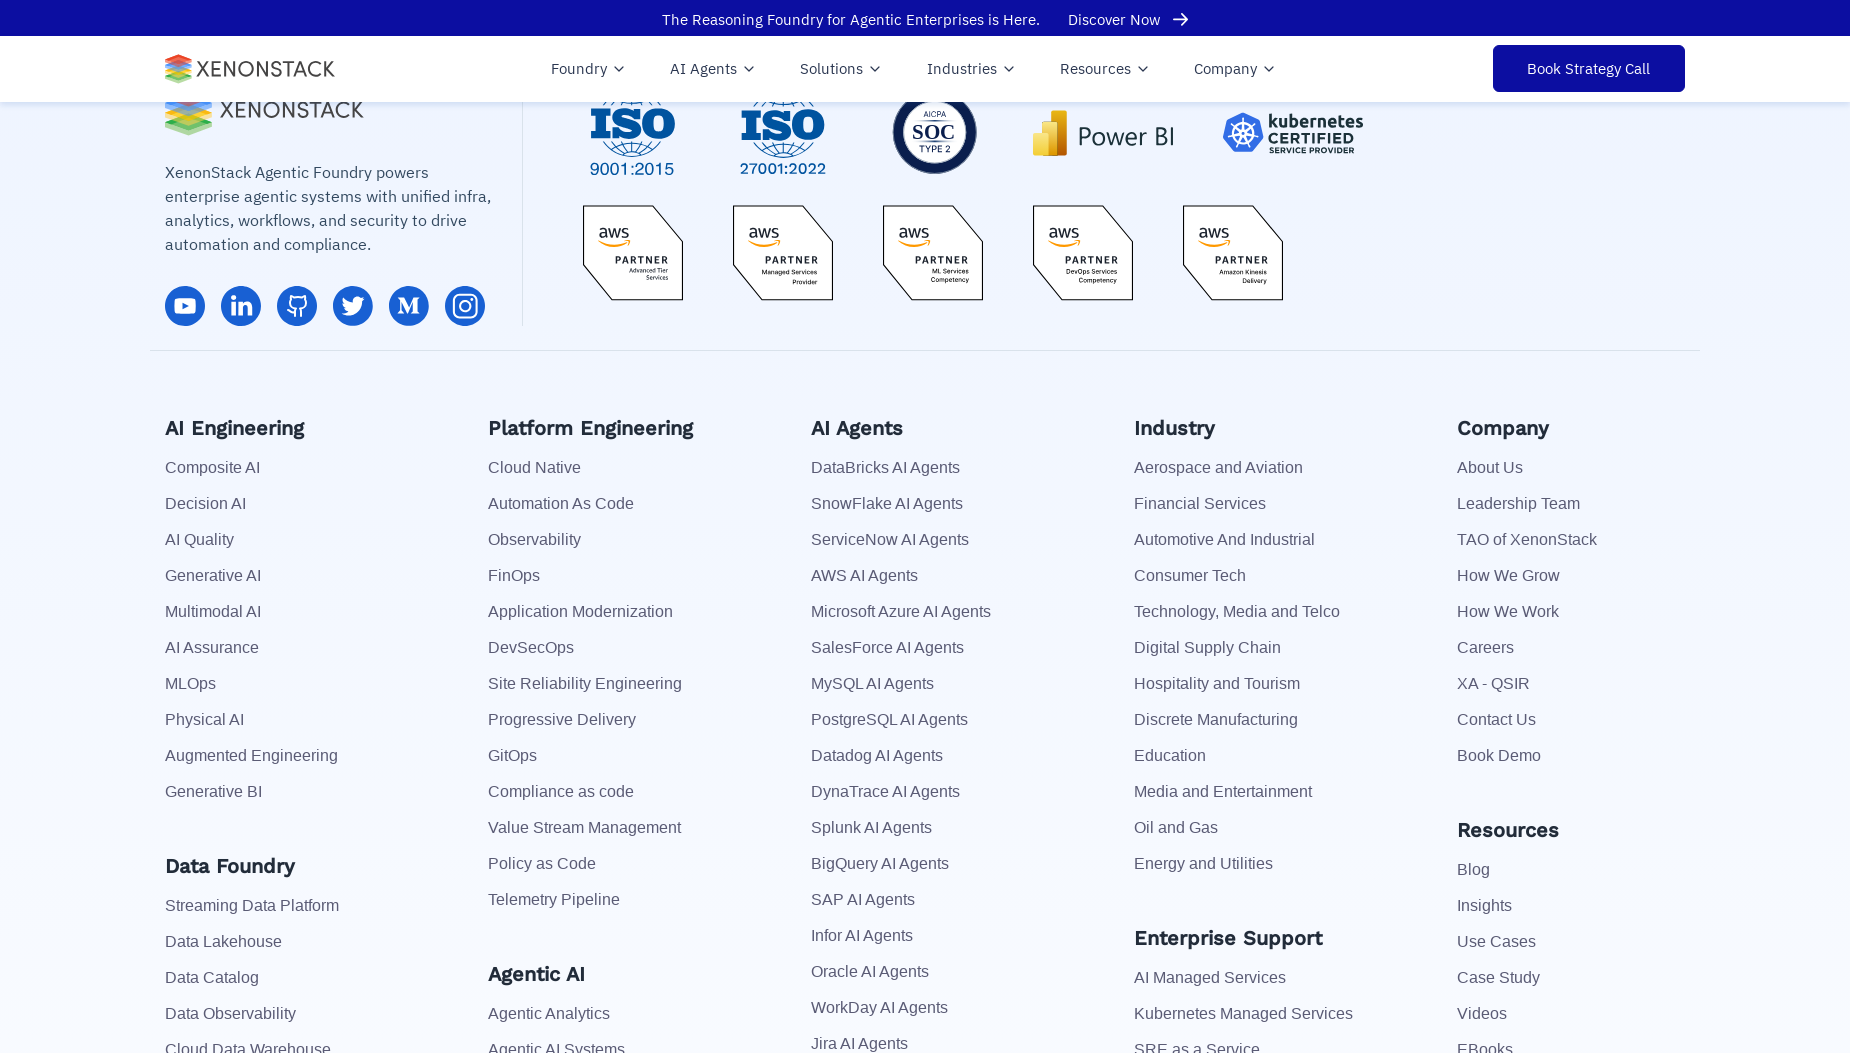

Scrolled to footer for link 7 of 113
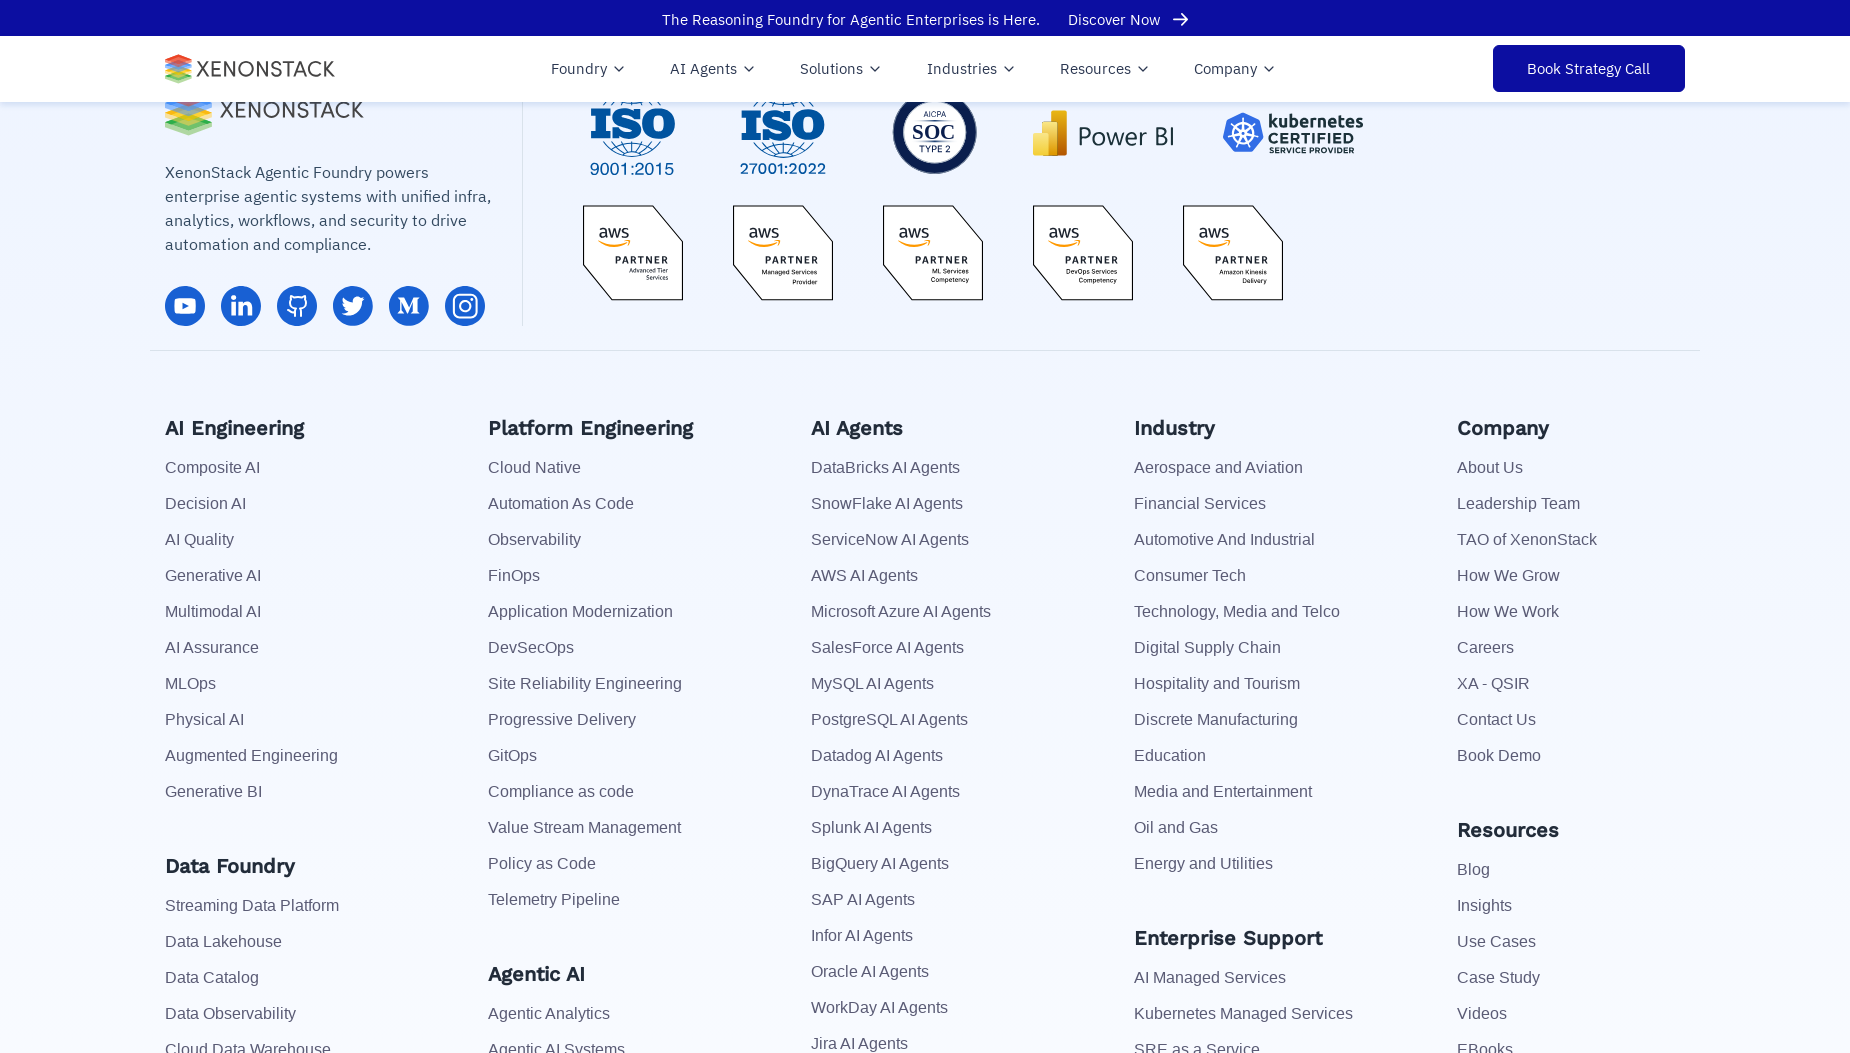

Waited 500ms before processing next link
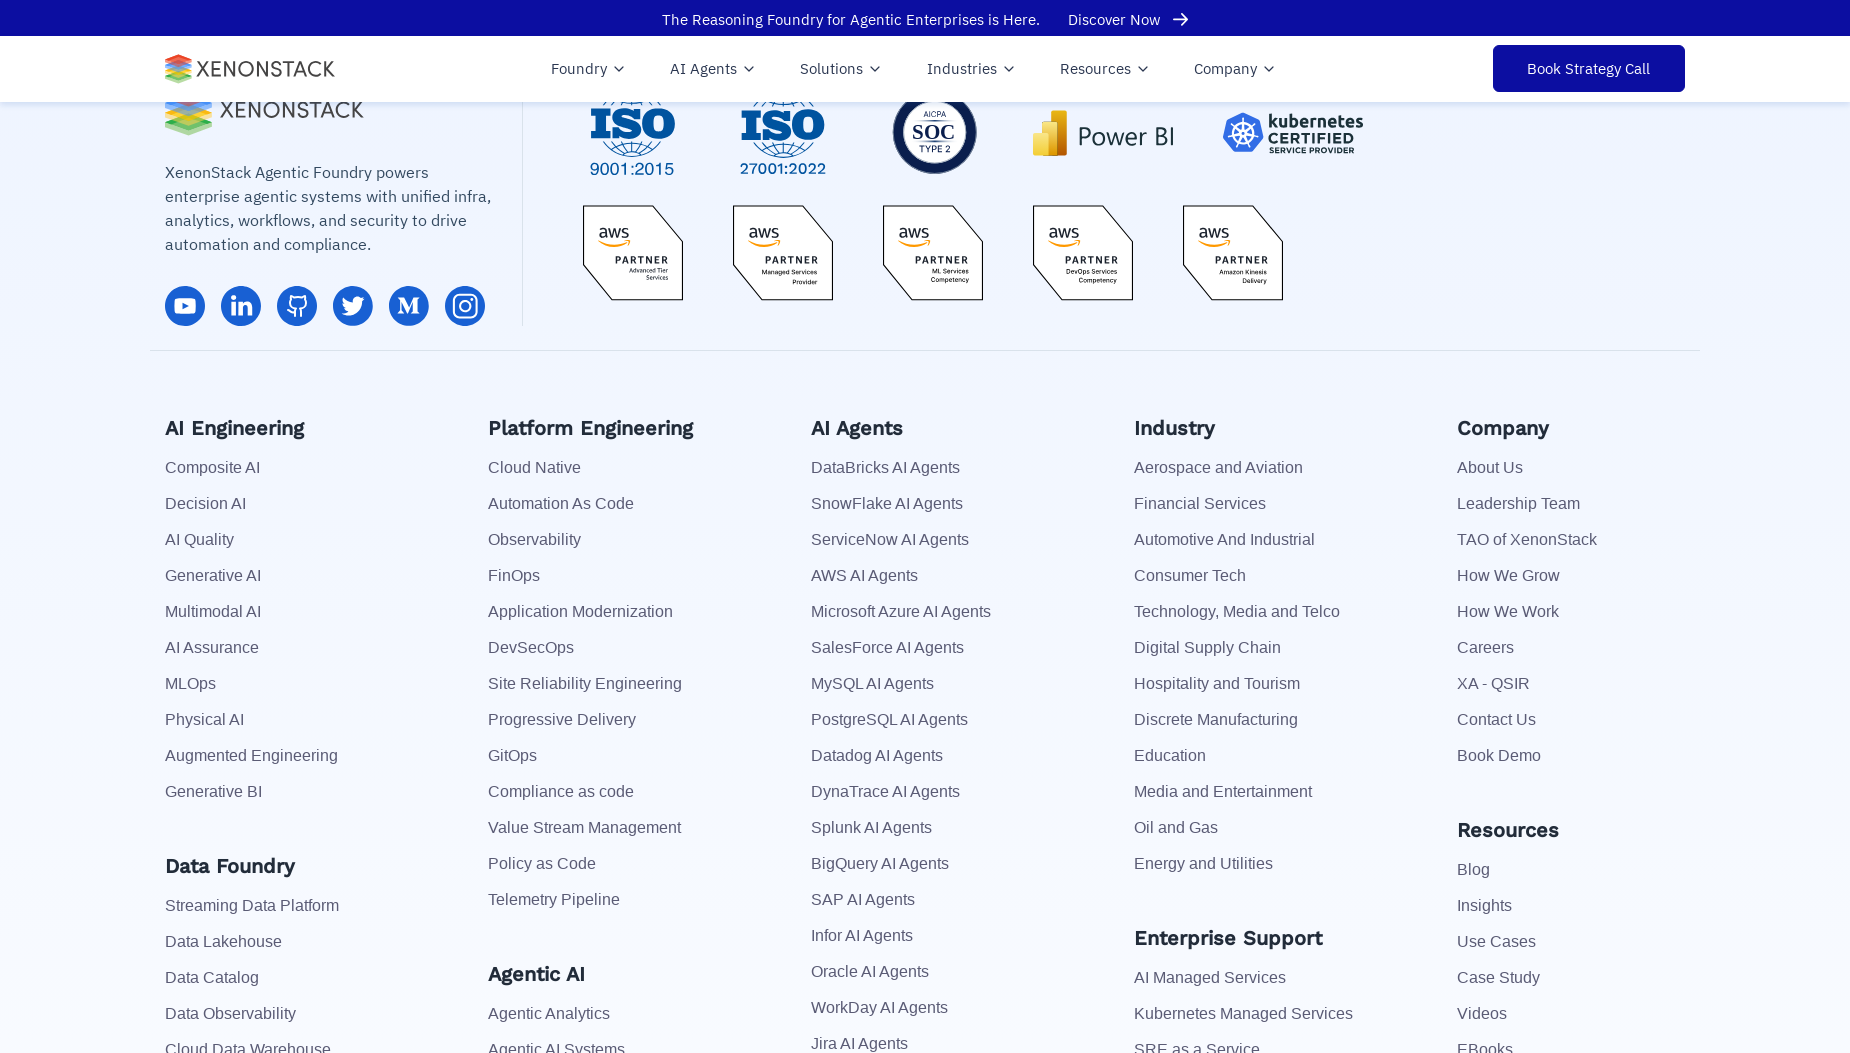

Retrieved href attribute for link 7: https://www.xenonstack.com/artificial-intelligence/composite-ai/
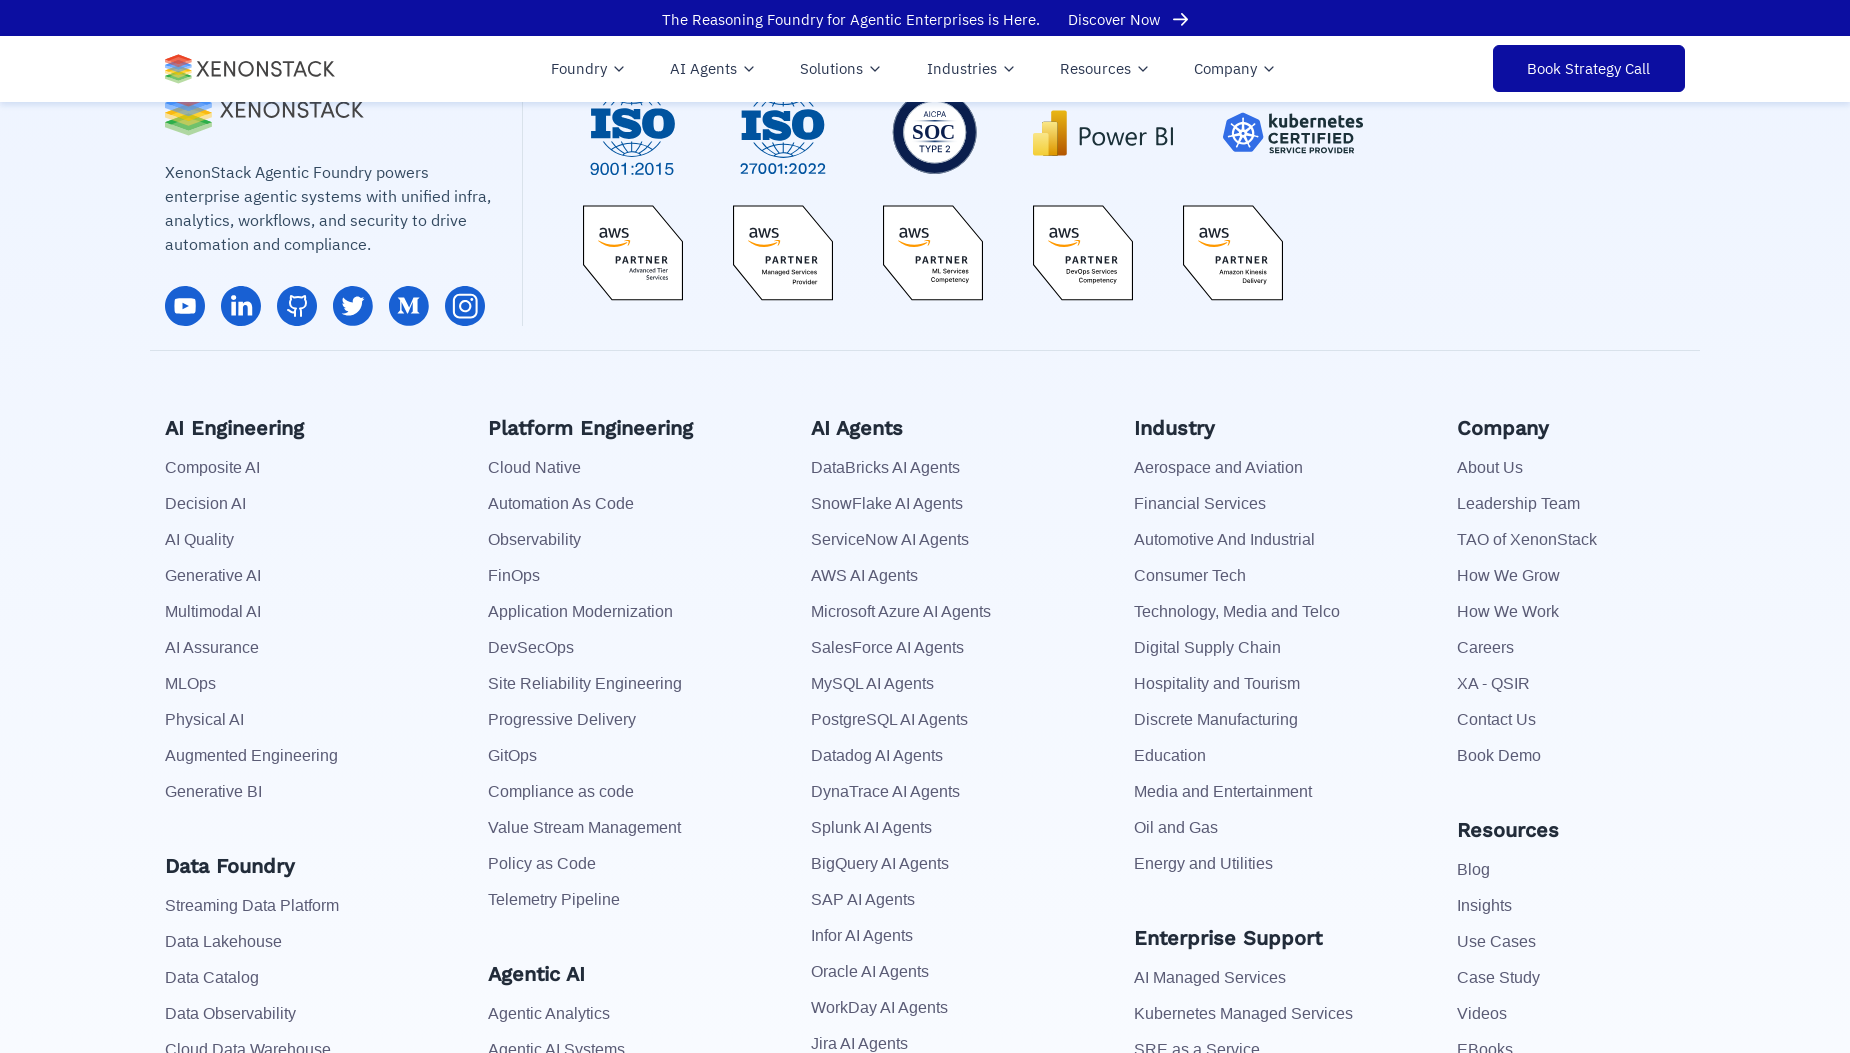

Scrolled link 'Composite AI' into view
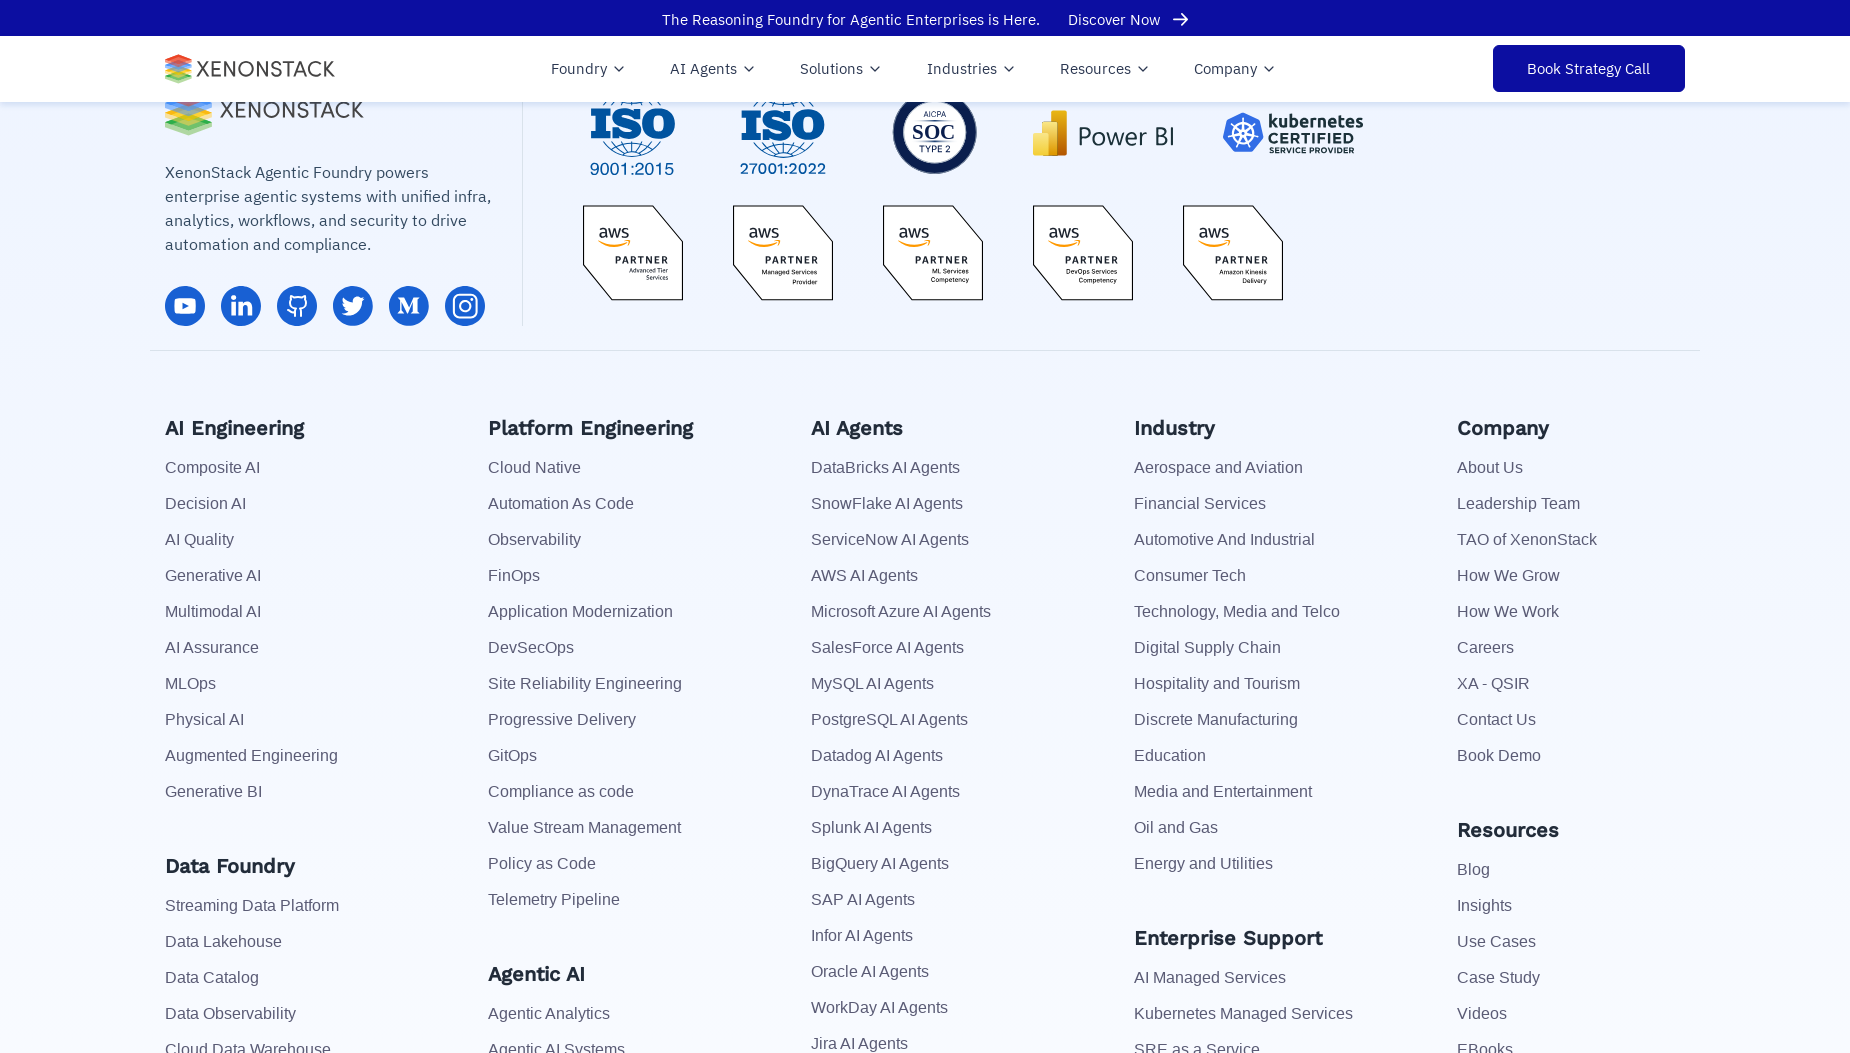

Waited 500ms before clicking link
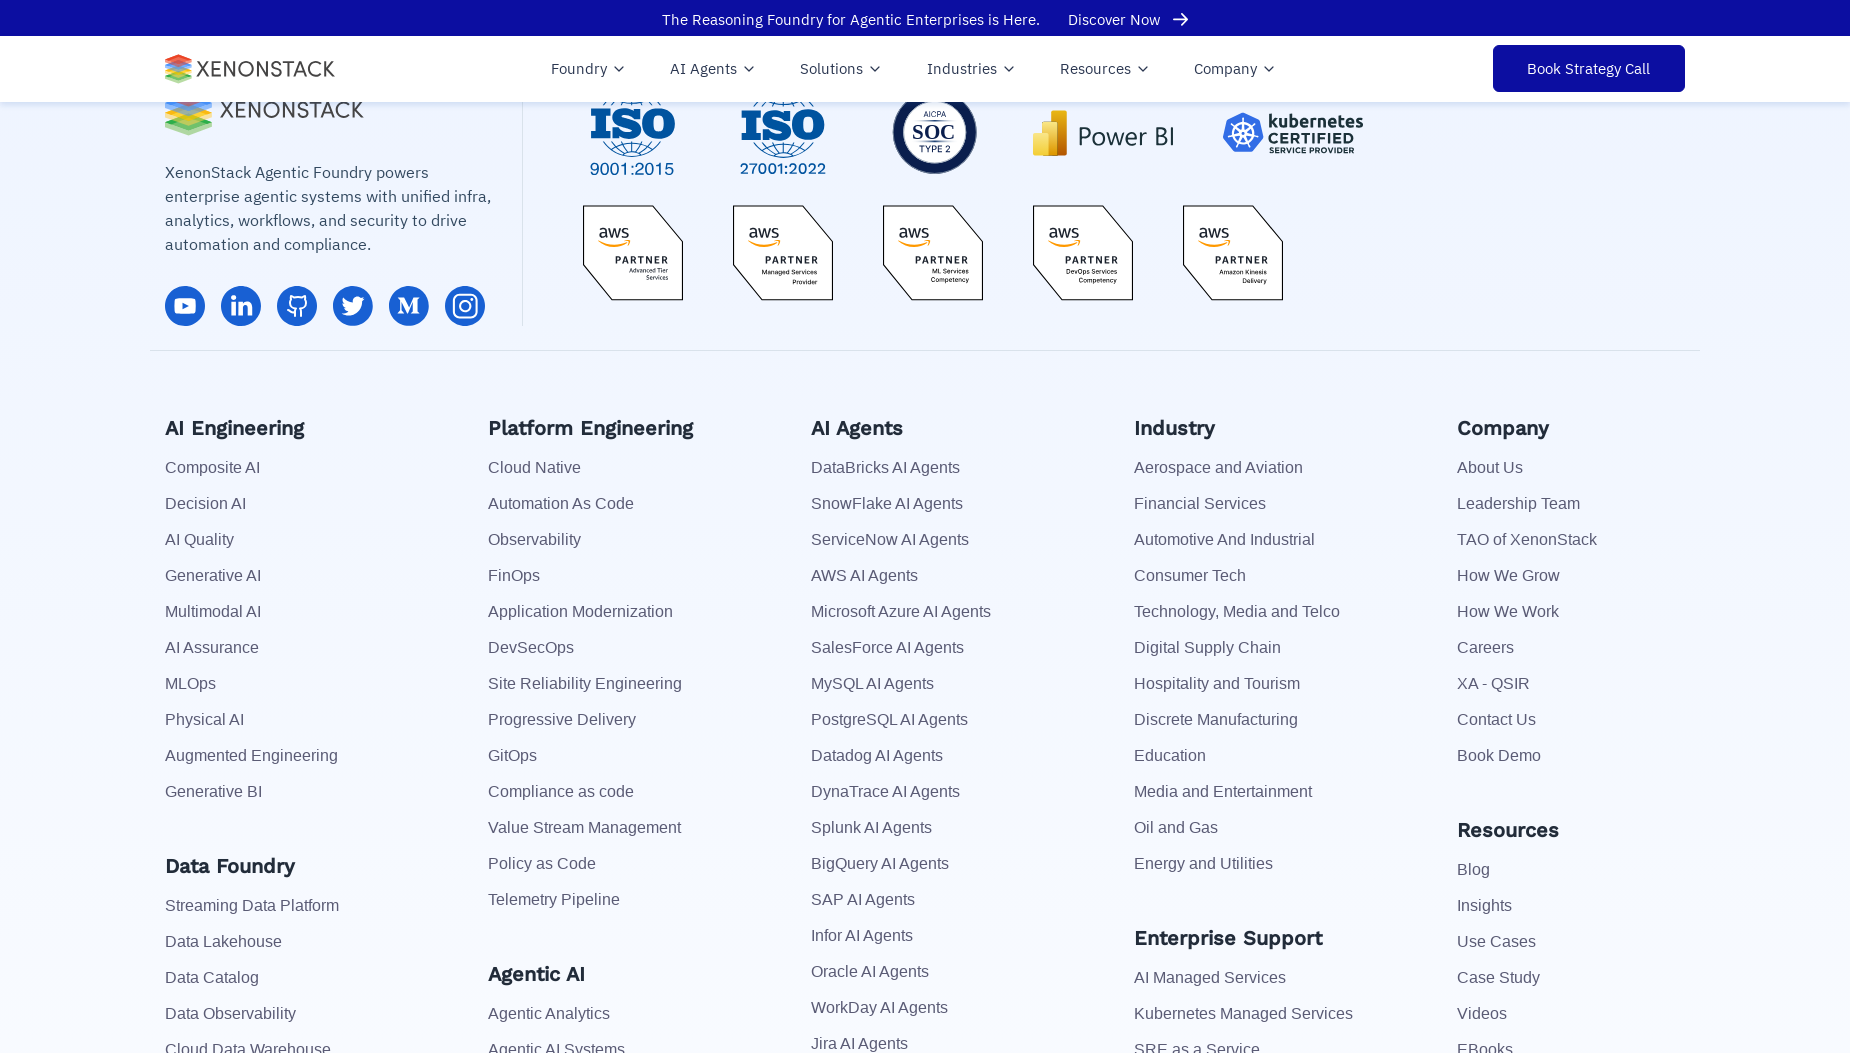

Clicked internal link 'Composite AI' at (212, 468) on footer a >> nth=6
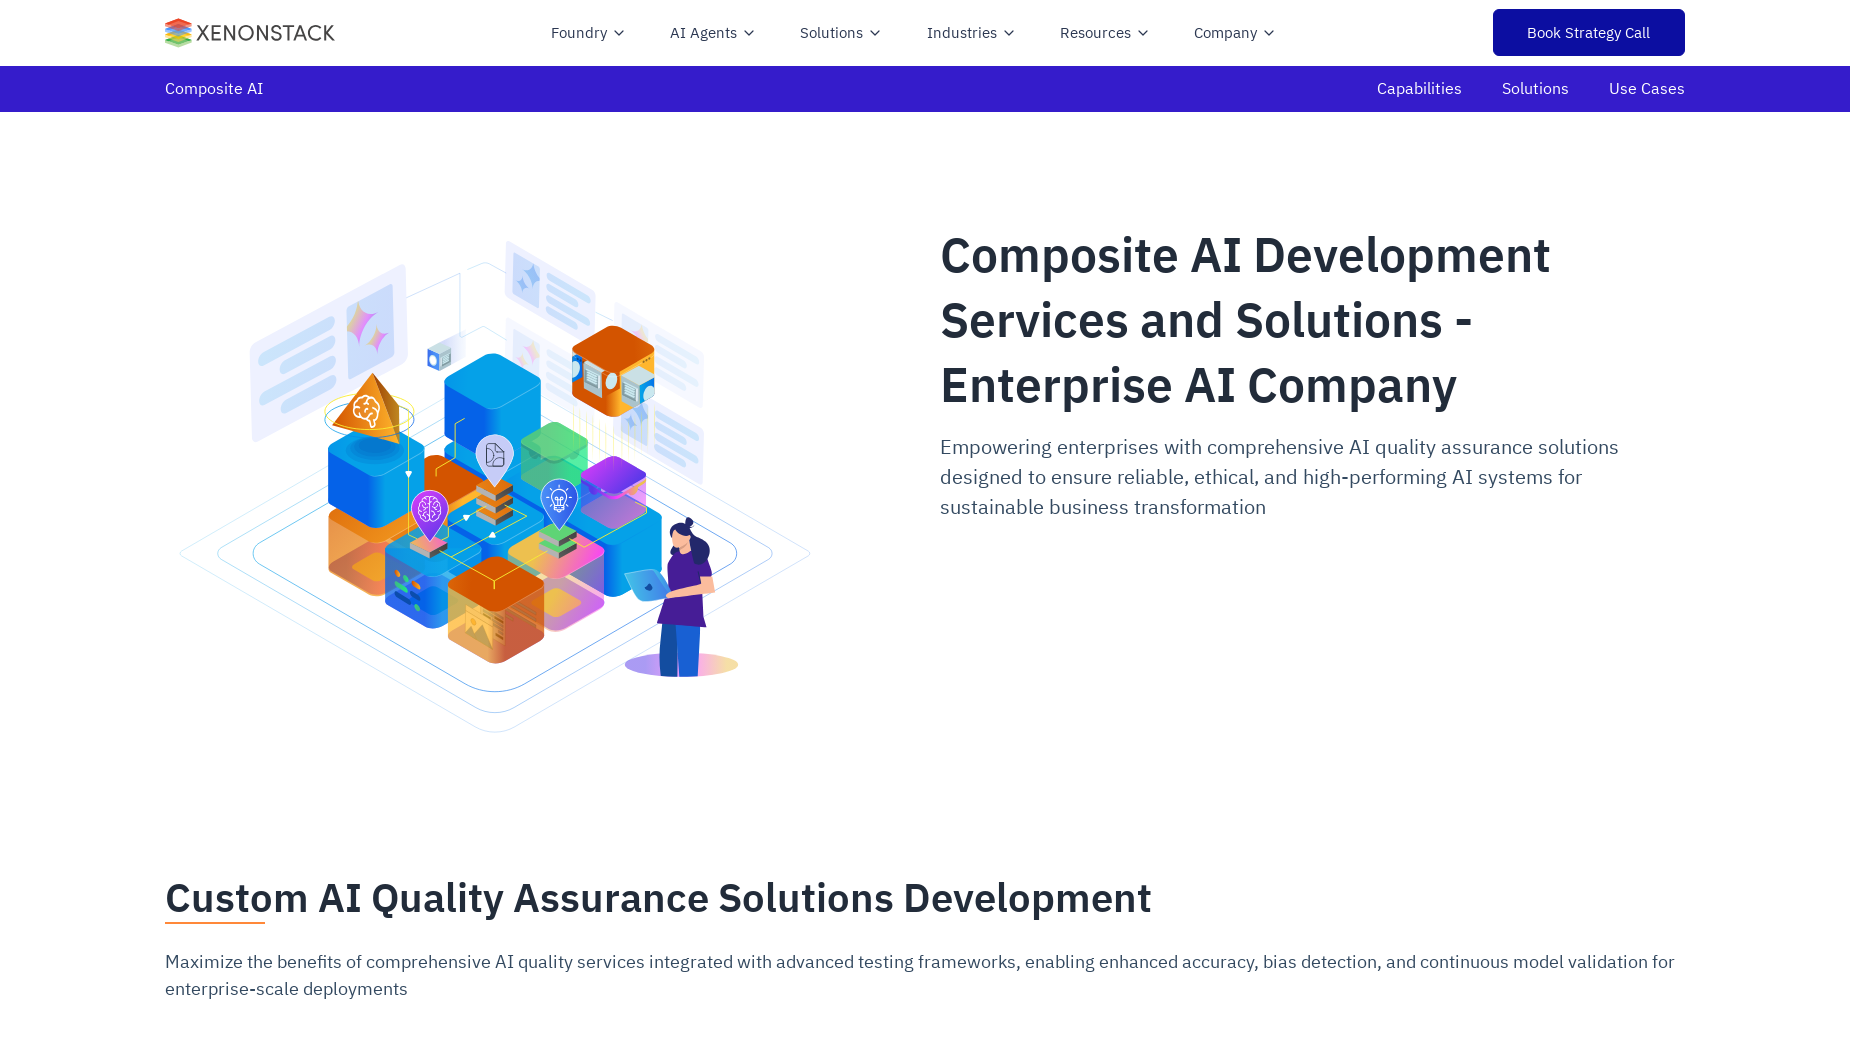

Waited for page to reach domcontentloaded state
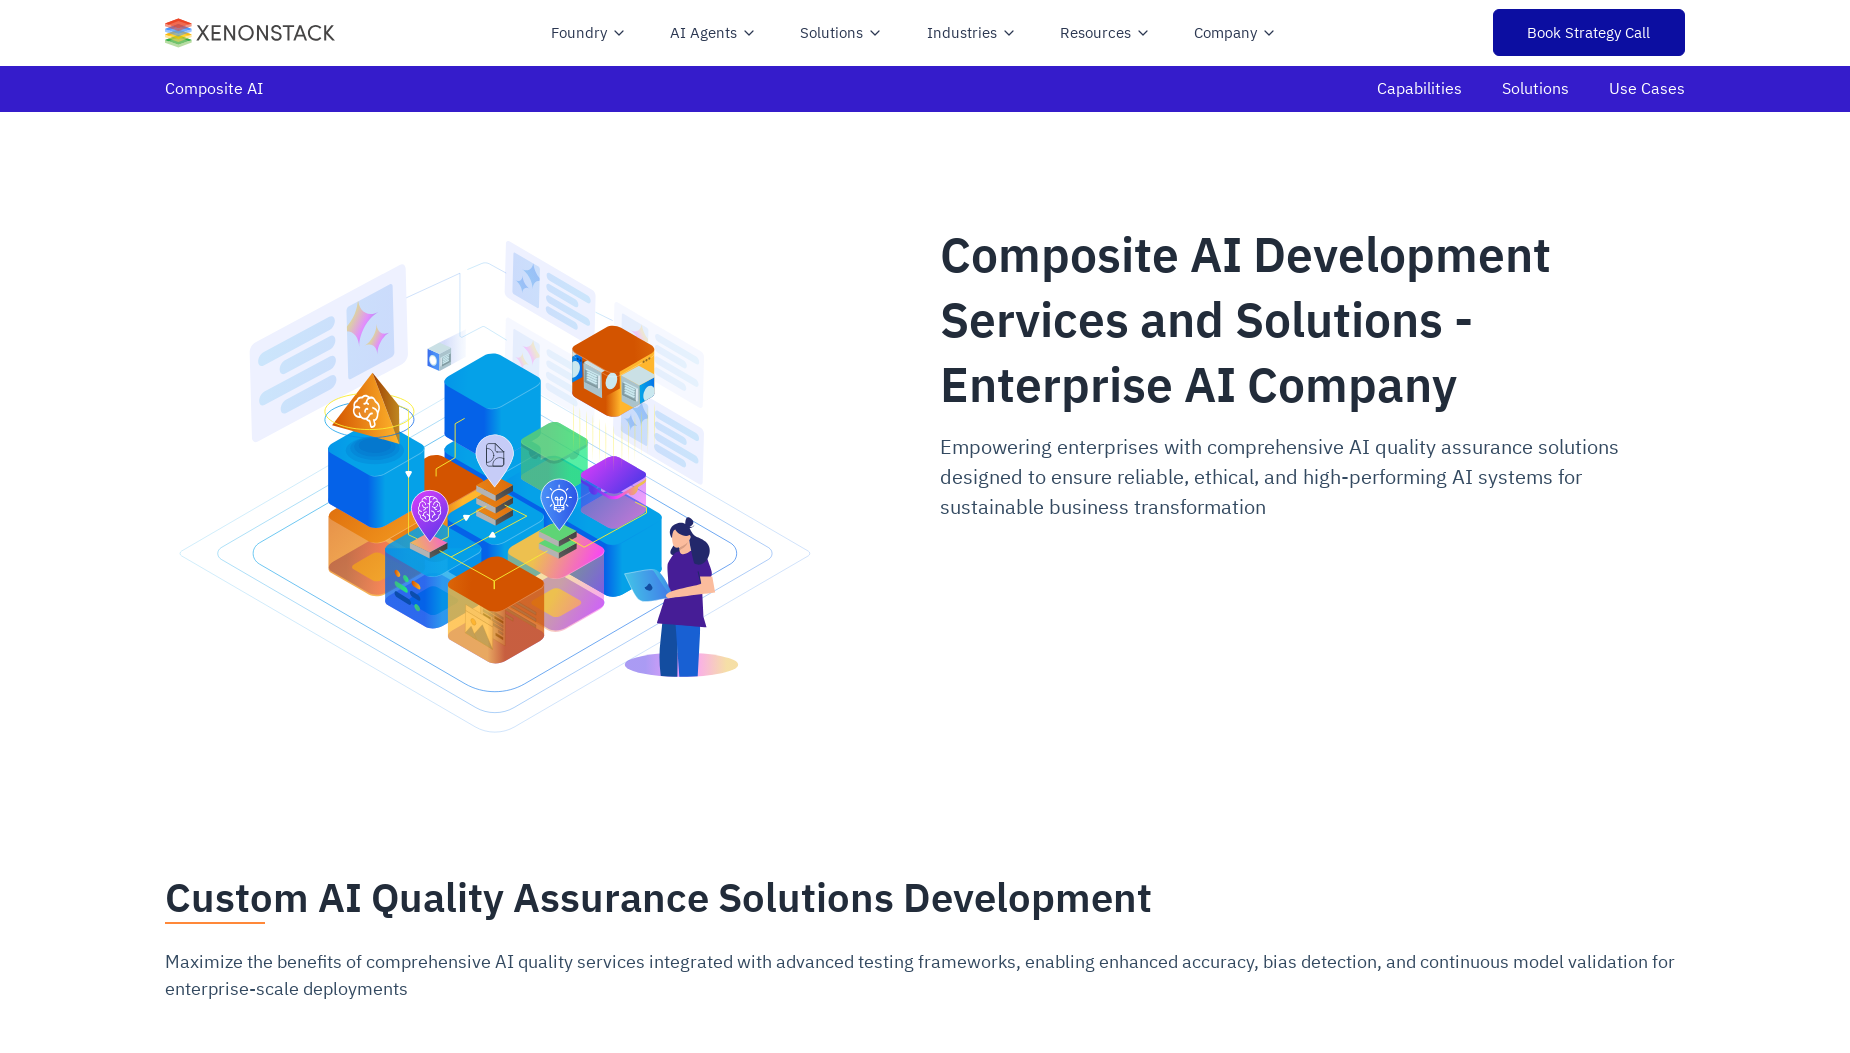

Waited 1 second for page to fully load
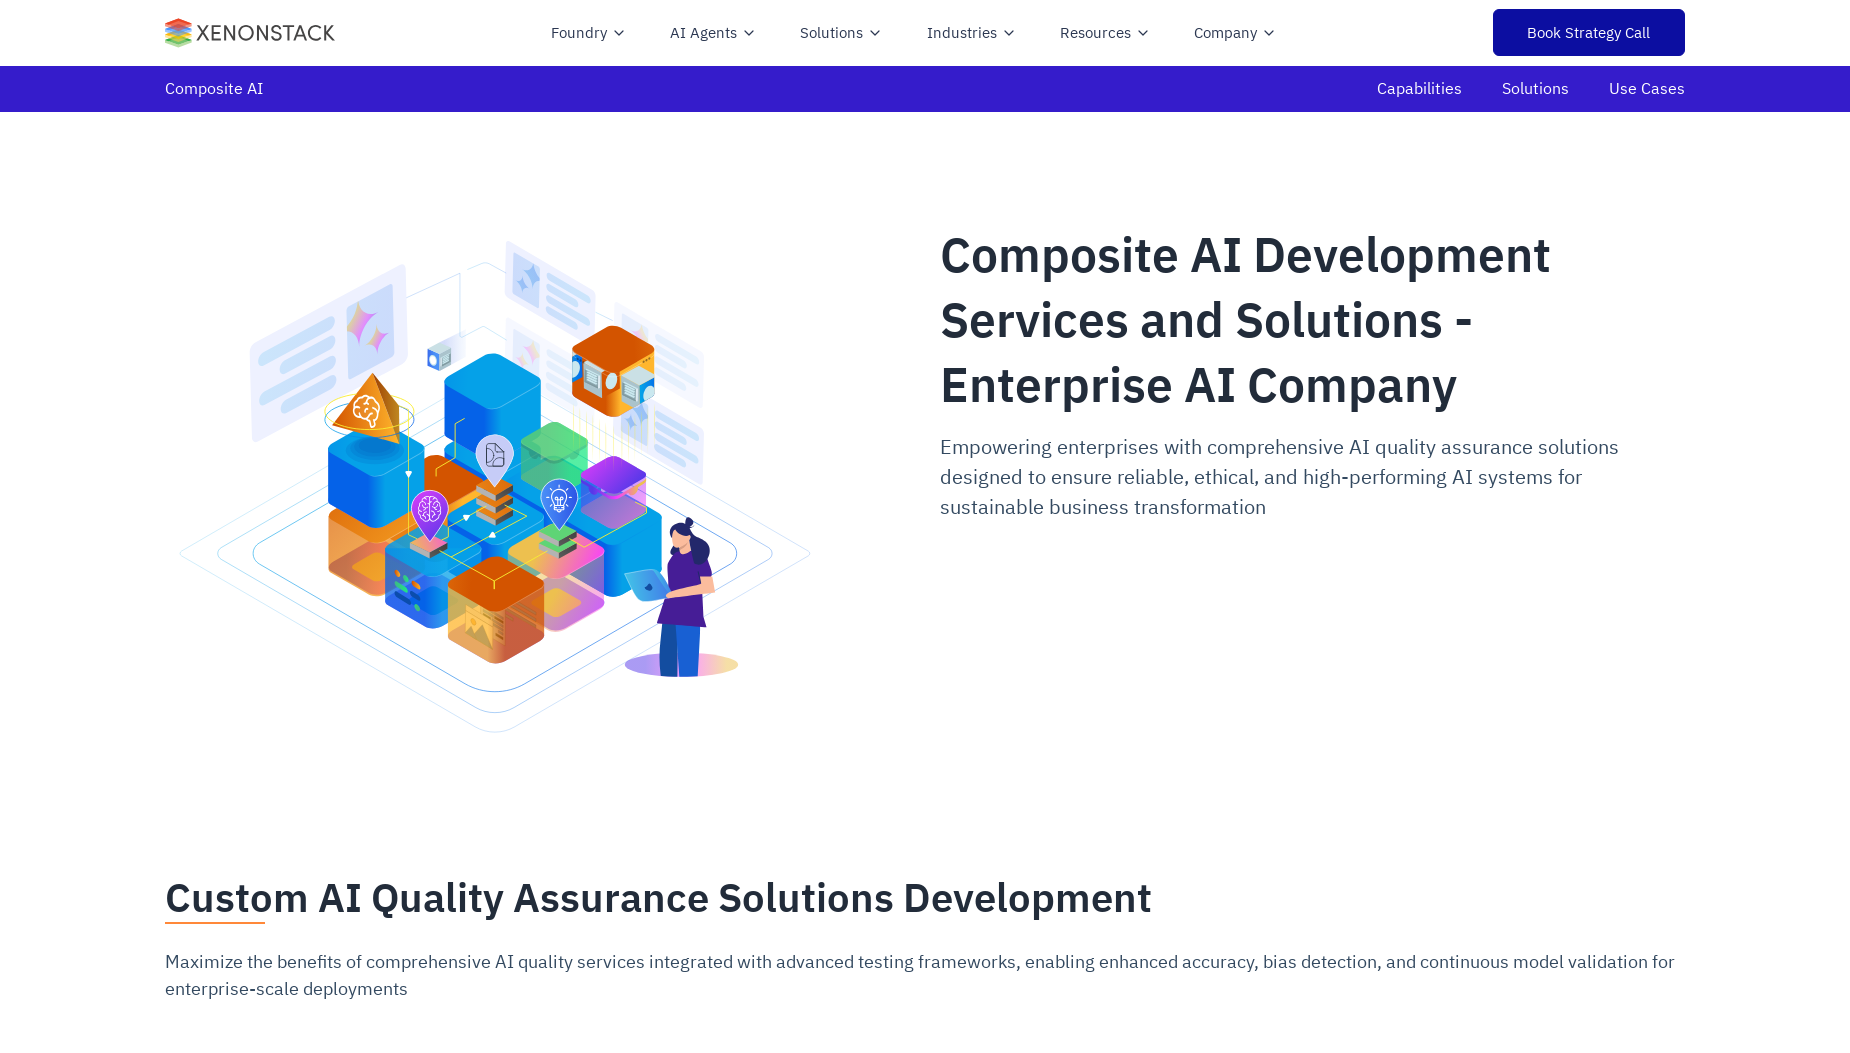

Internal link 'Composite AI' navigated successfully from https://www.xenonstack.com/ to https://www.xenonstack.com/artificial-intelligence/composite-ai/
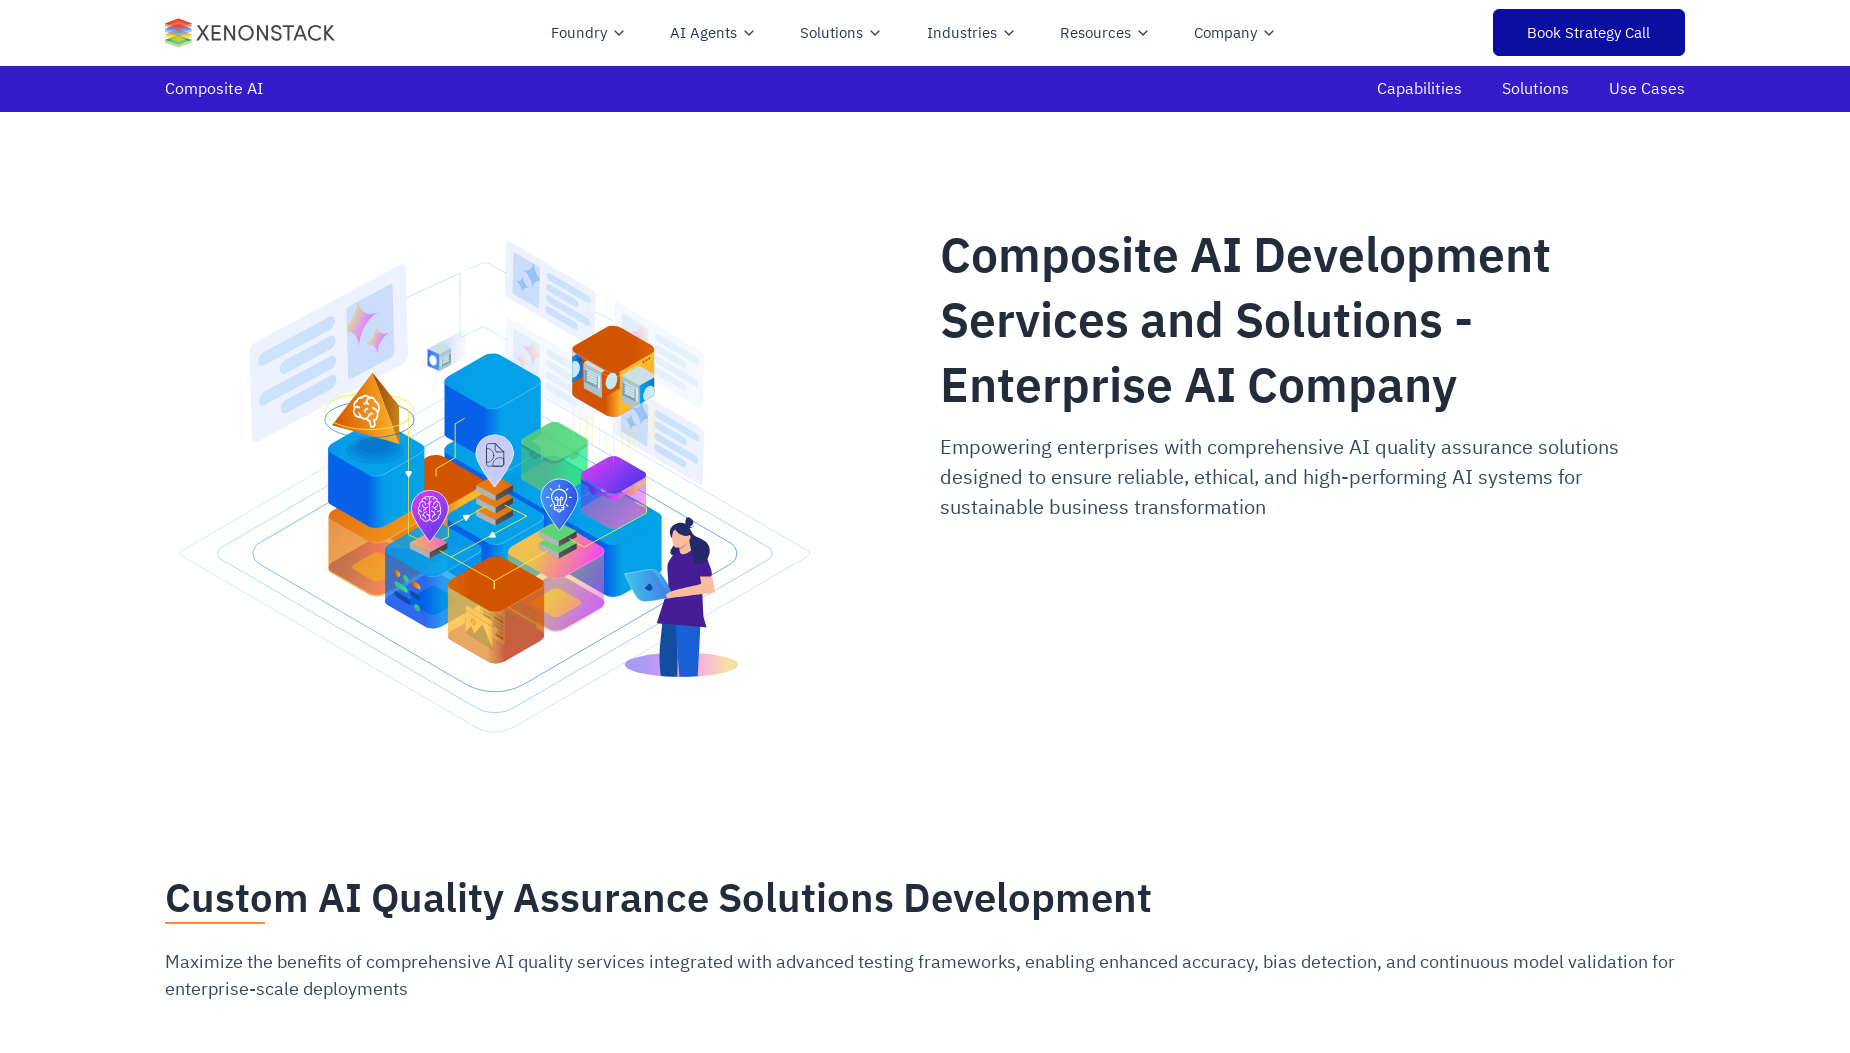

Navigated back to footer page
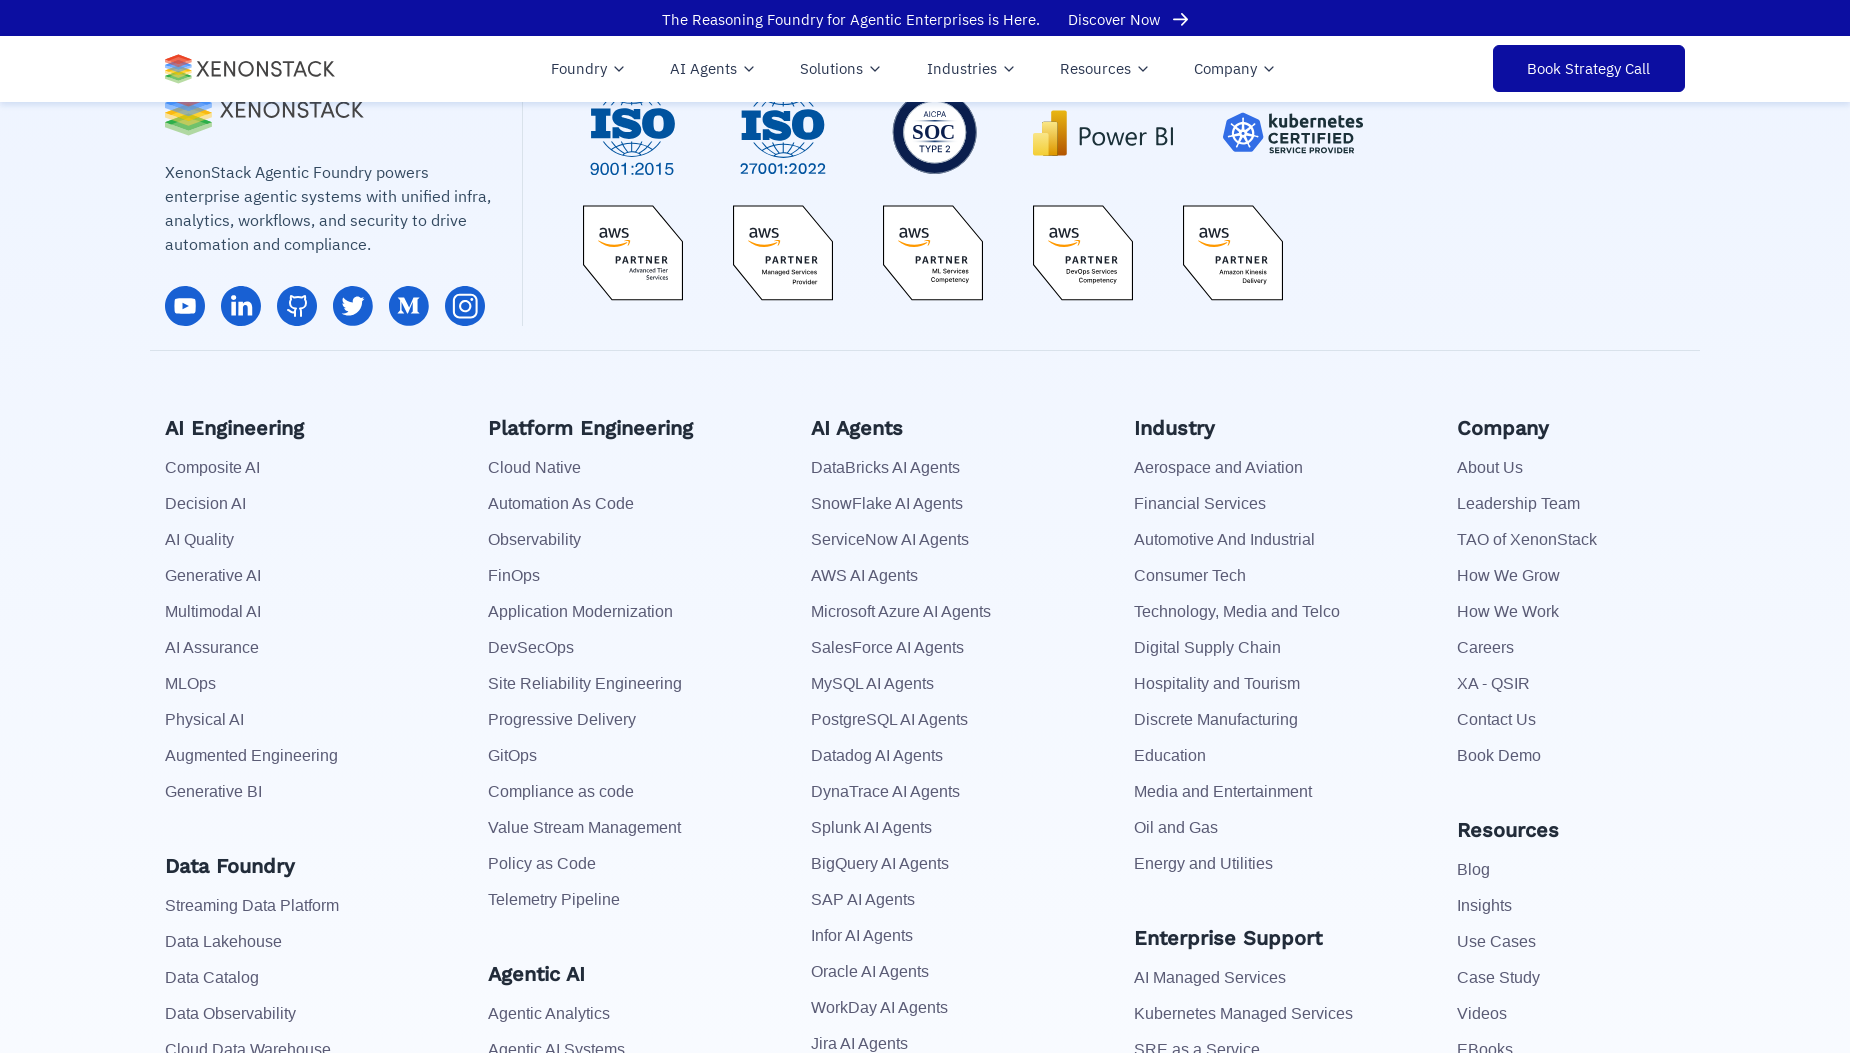

Waited for page to reach domcontentloaded state after back navigation
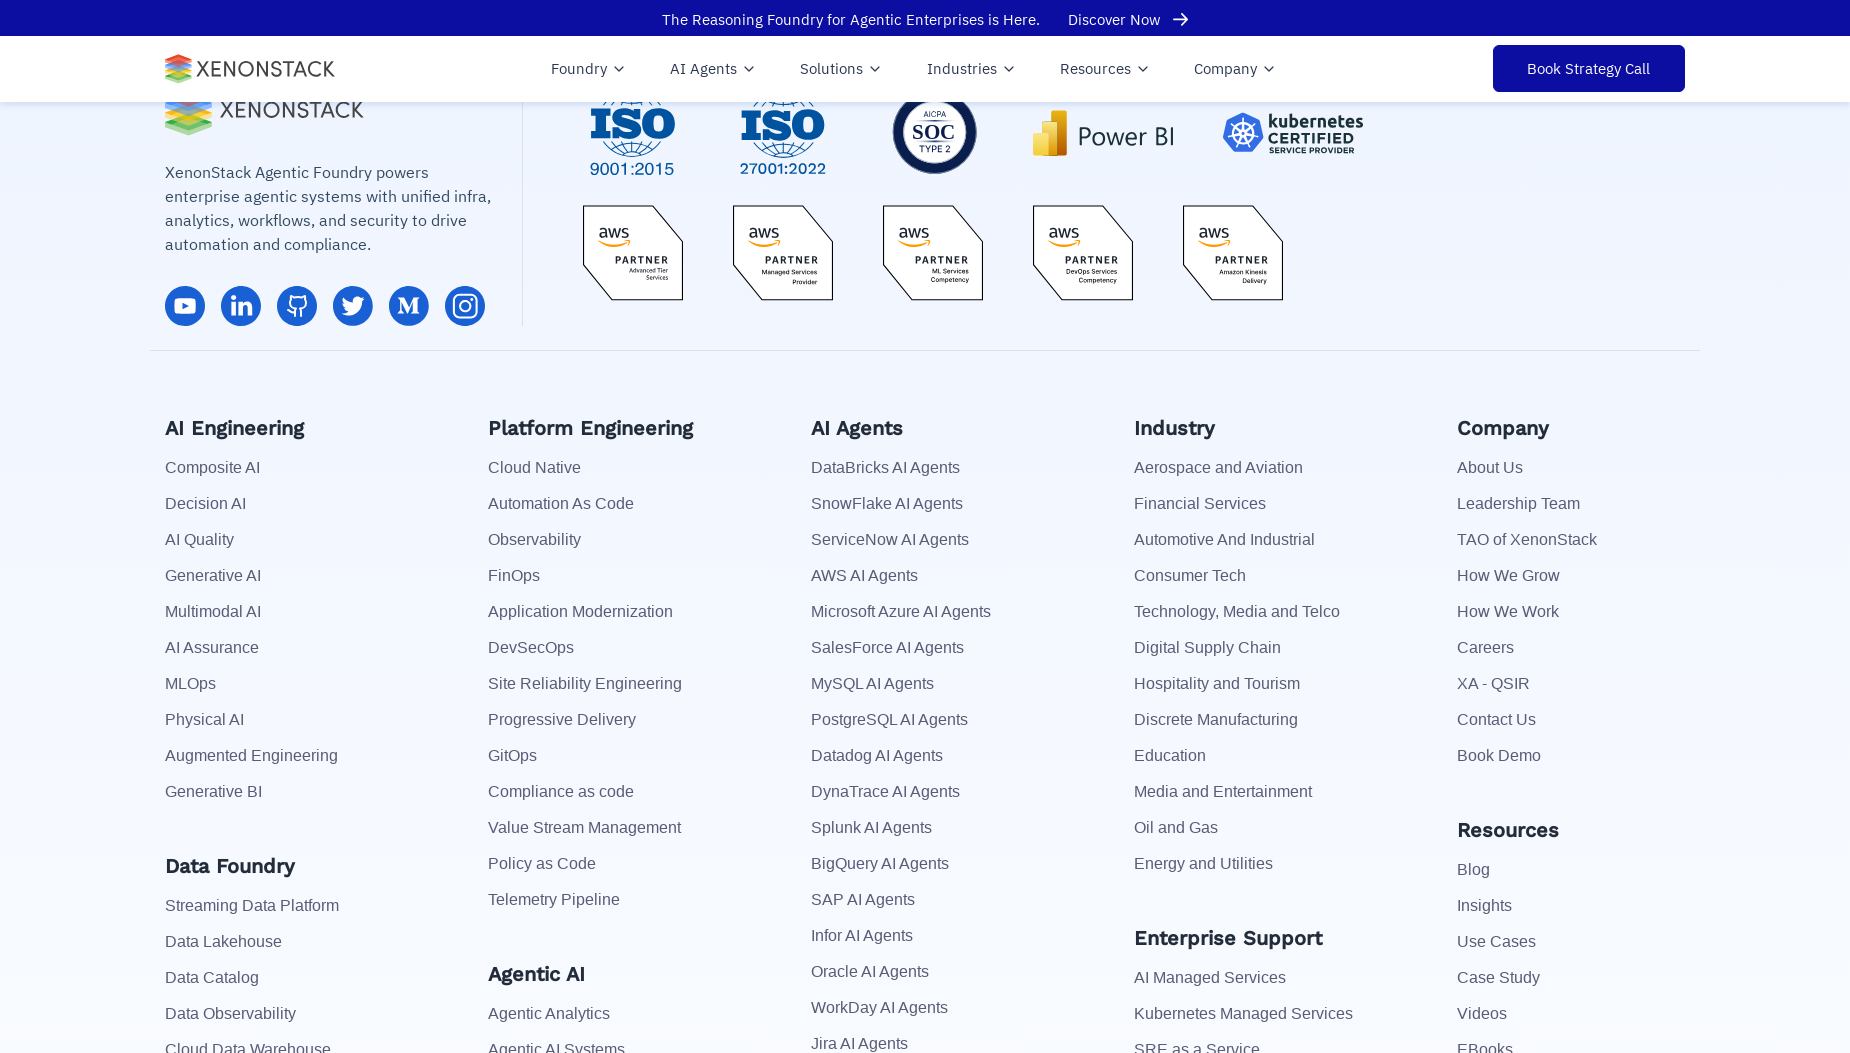

Waited 1 second for page to fully load after back navigation
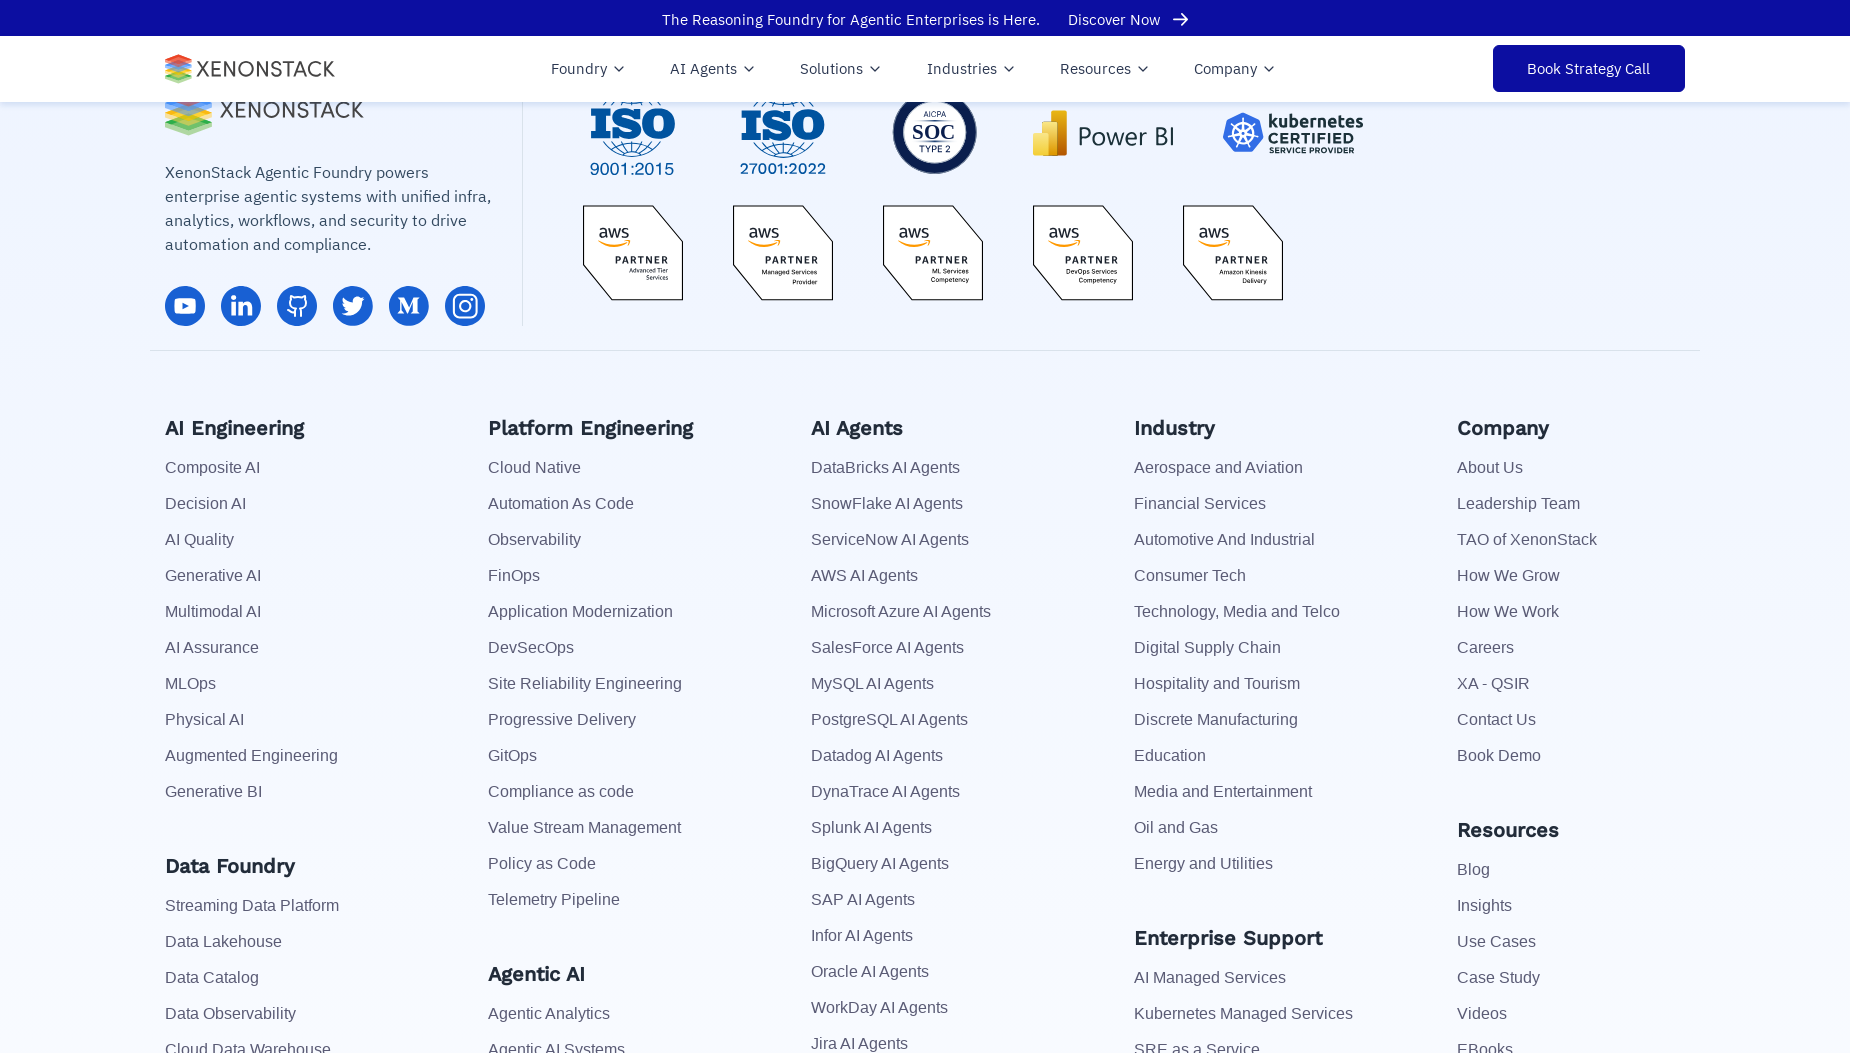

Scrolled to footer for link 8 of 113
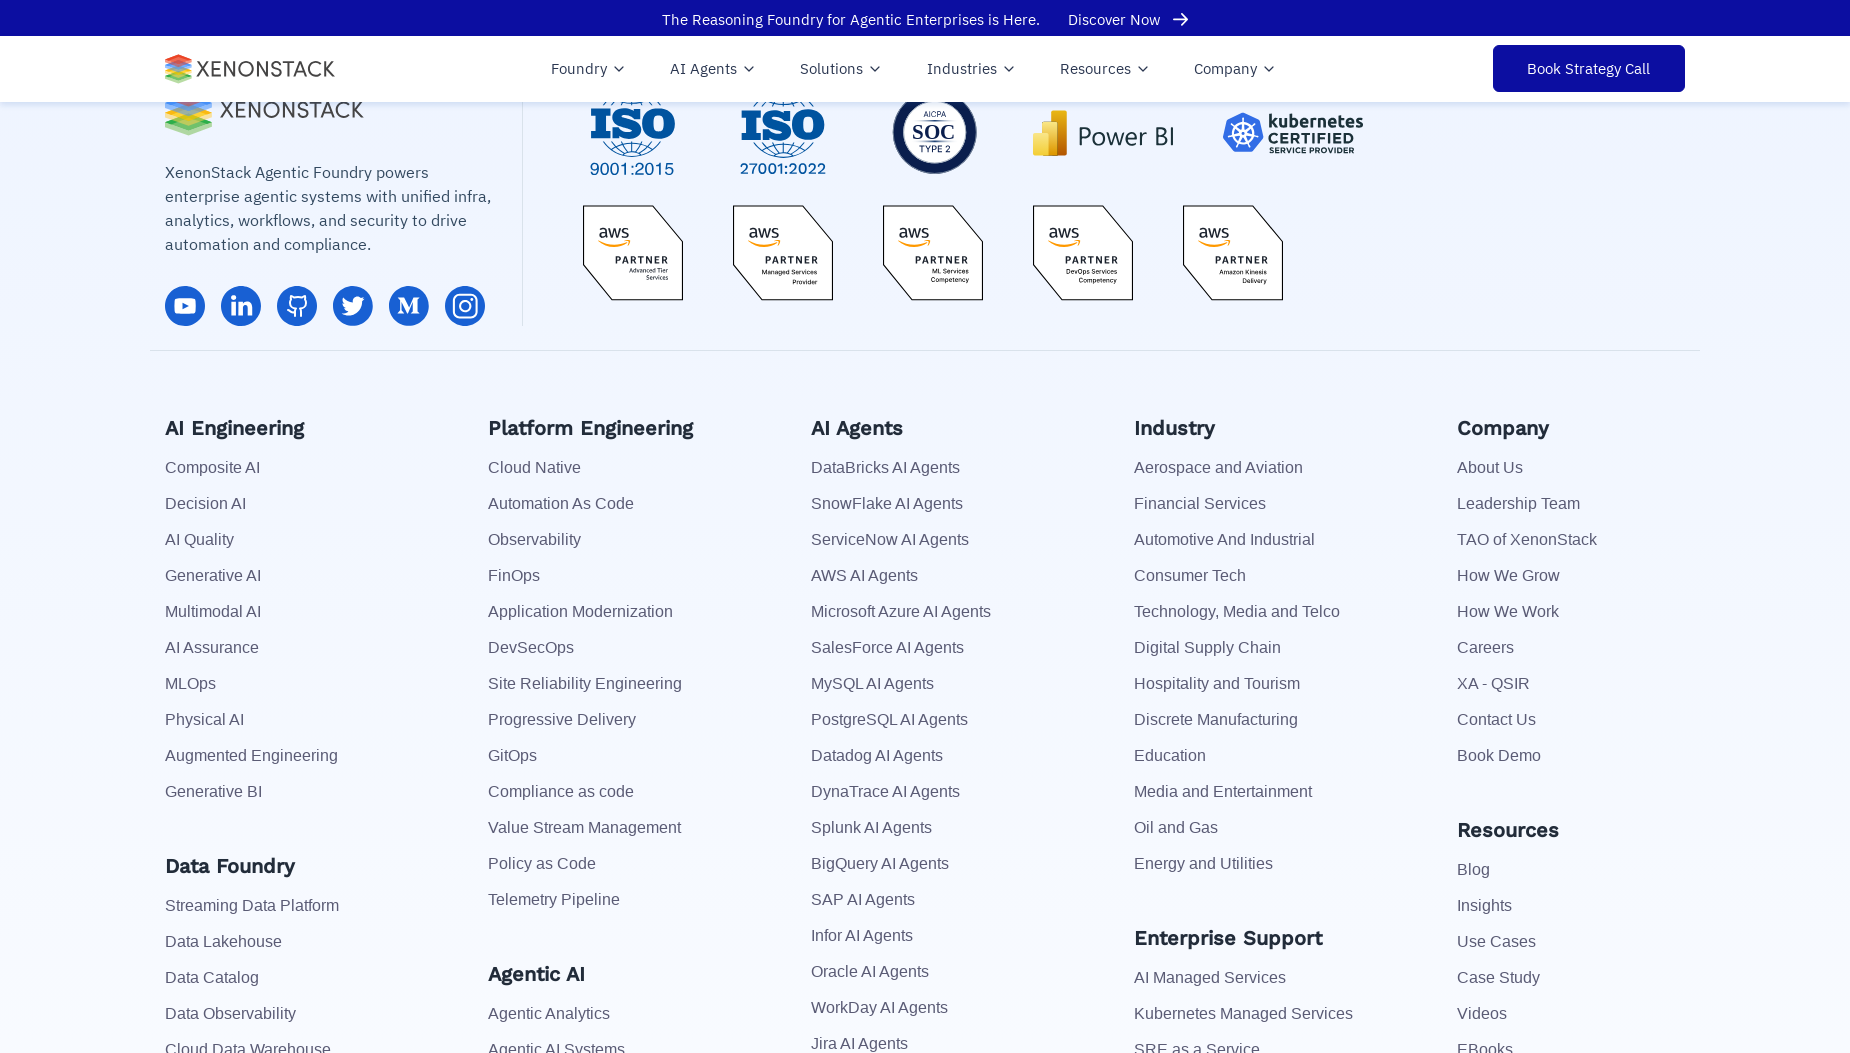

Waited 500ms before processing next link
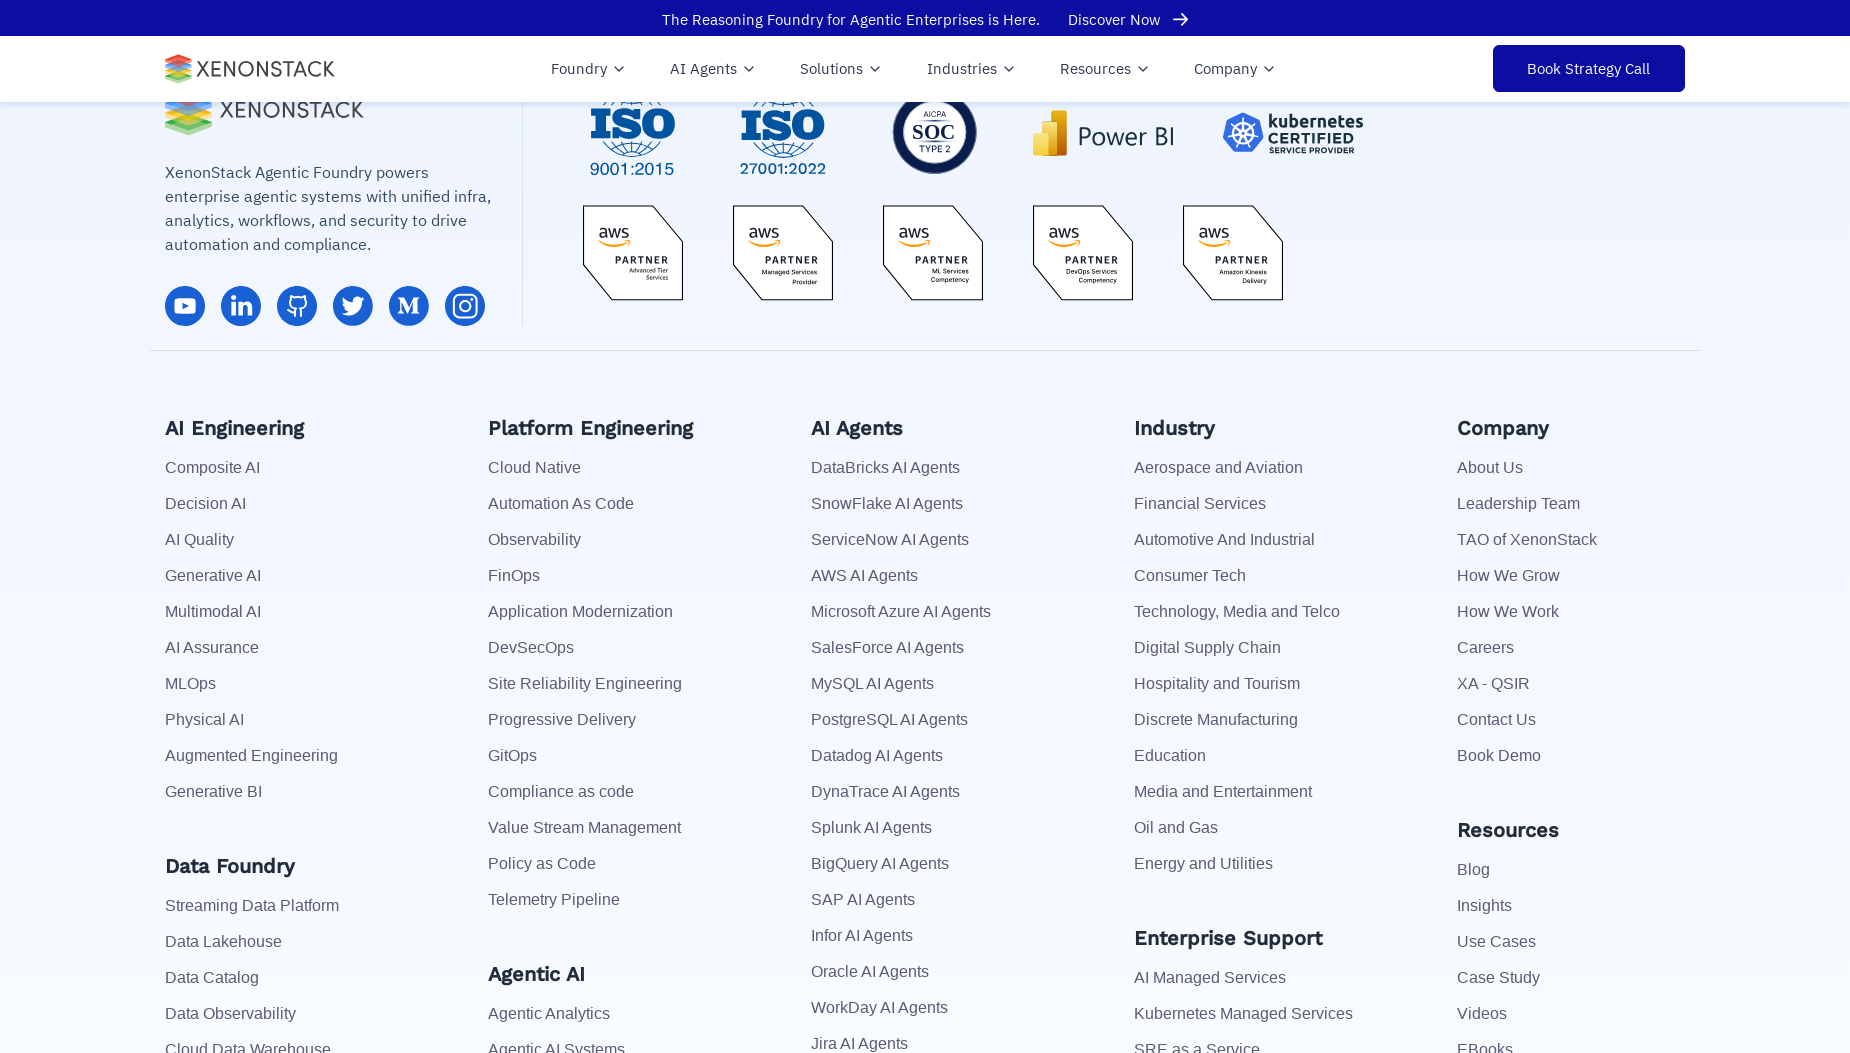

Retrieved href attribute for link 8: https://www.xenonstack.com/artificial-intelligence/decision-ai/
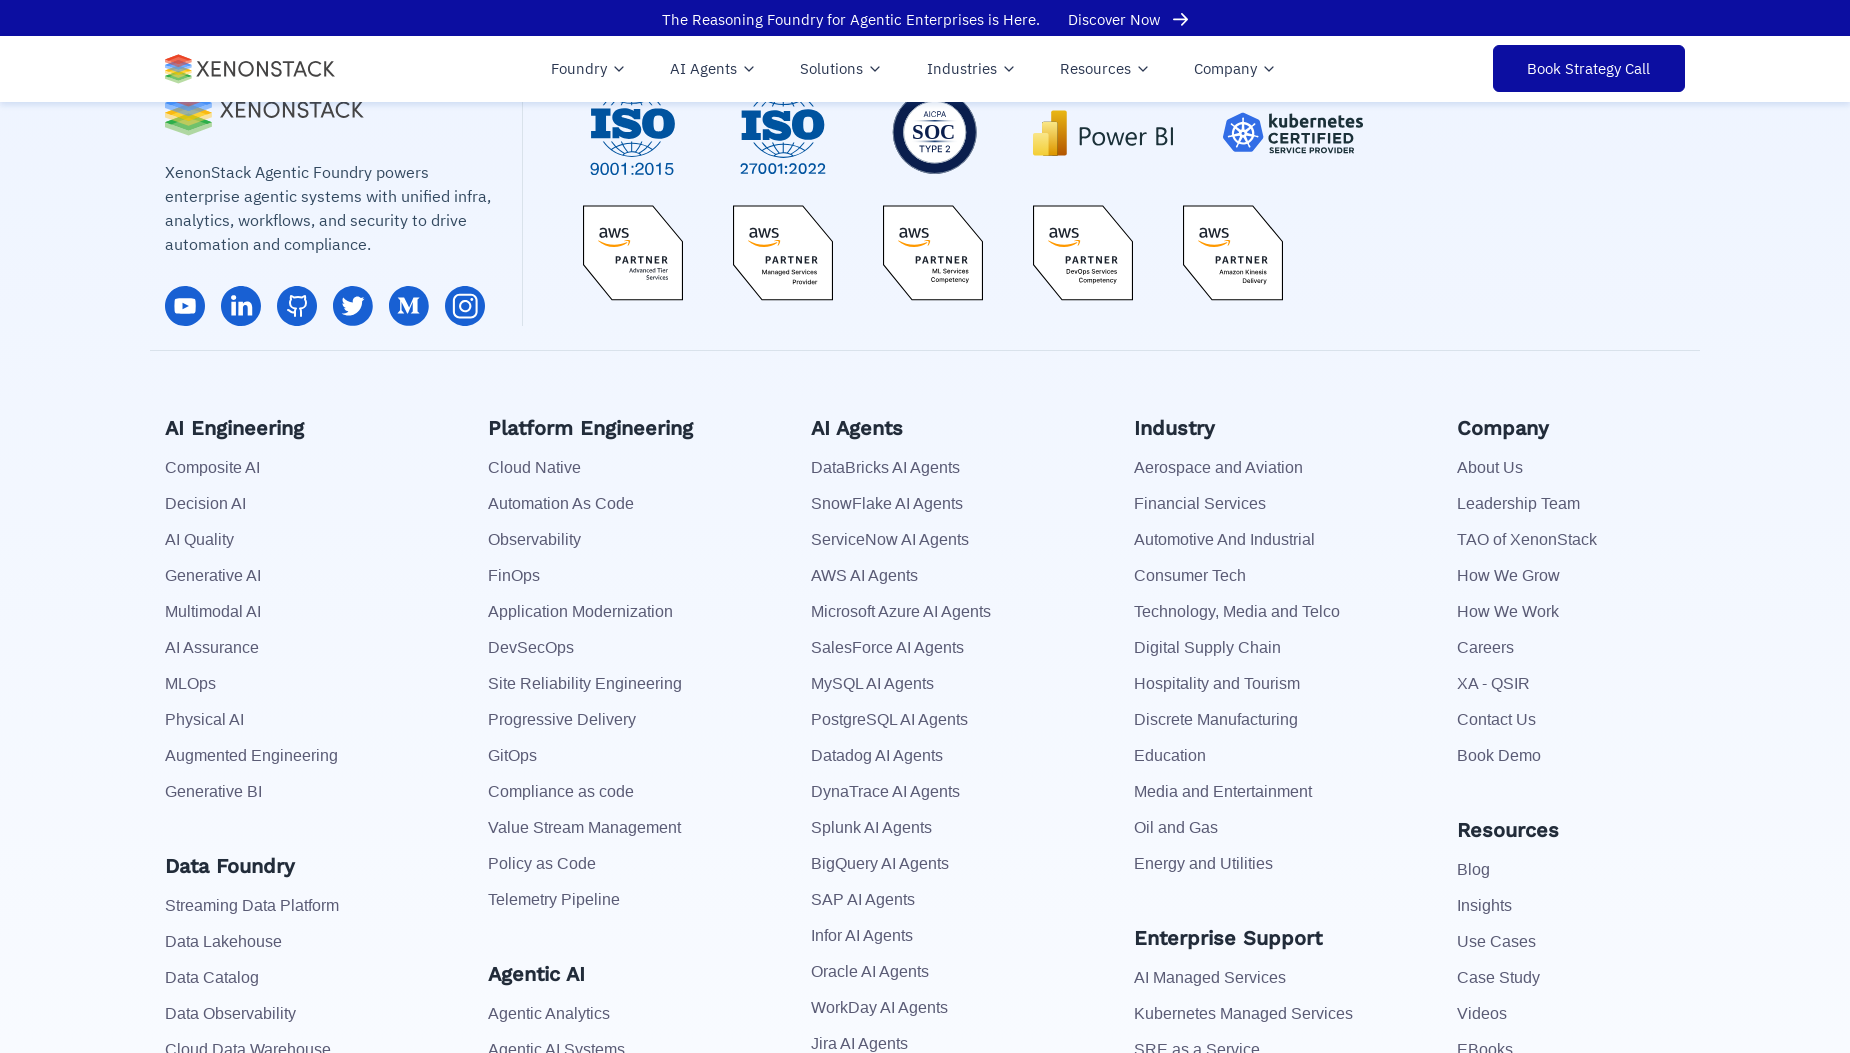

Scrolled link 'Decision AI' into view
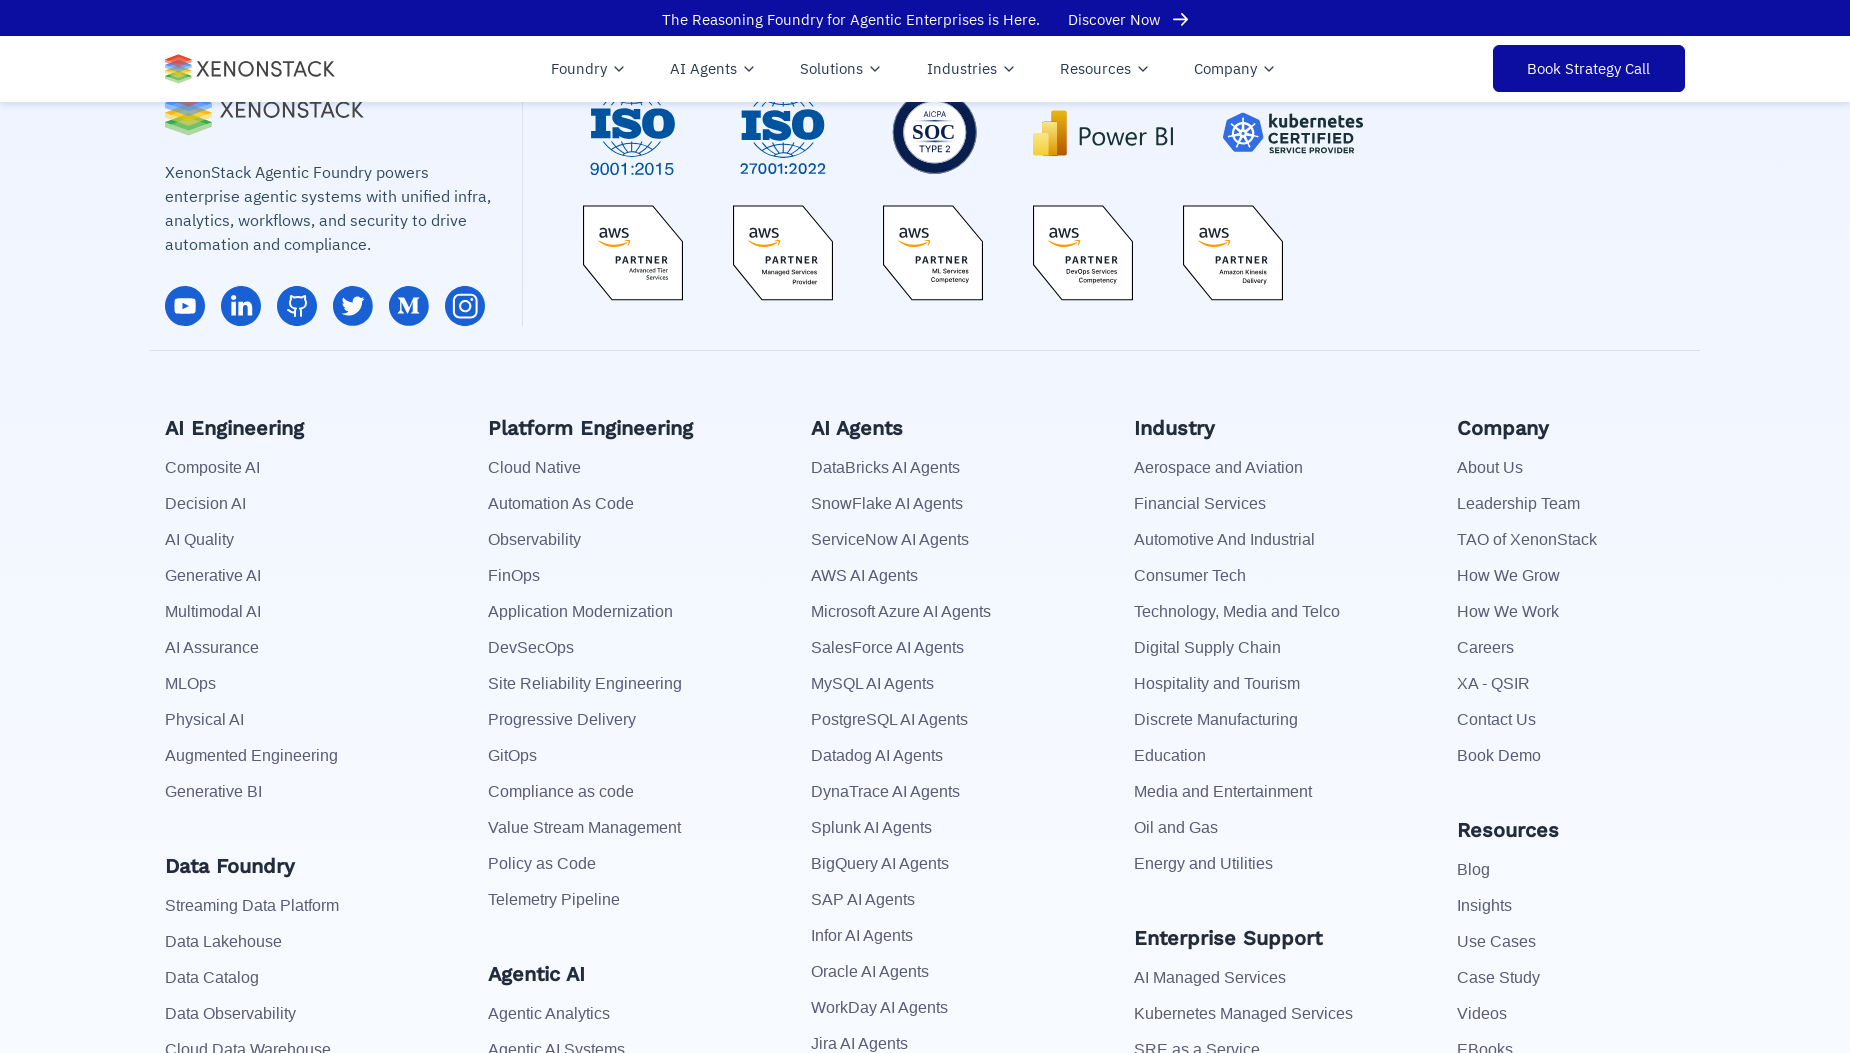

Waited 500ms before clicking link
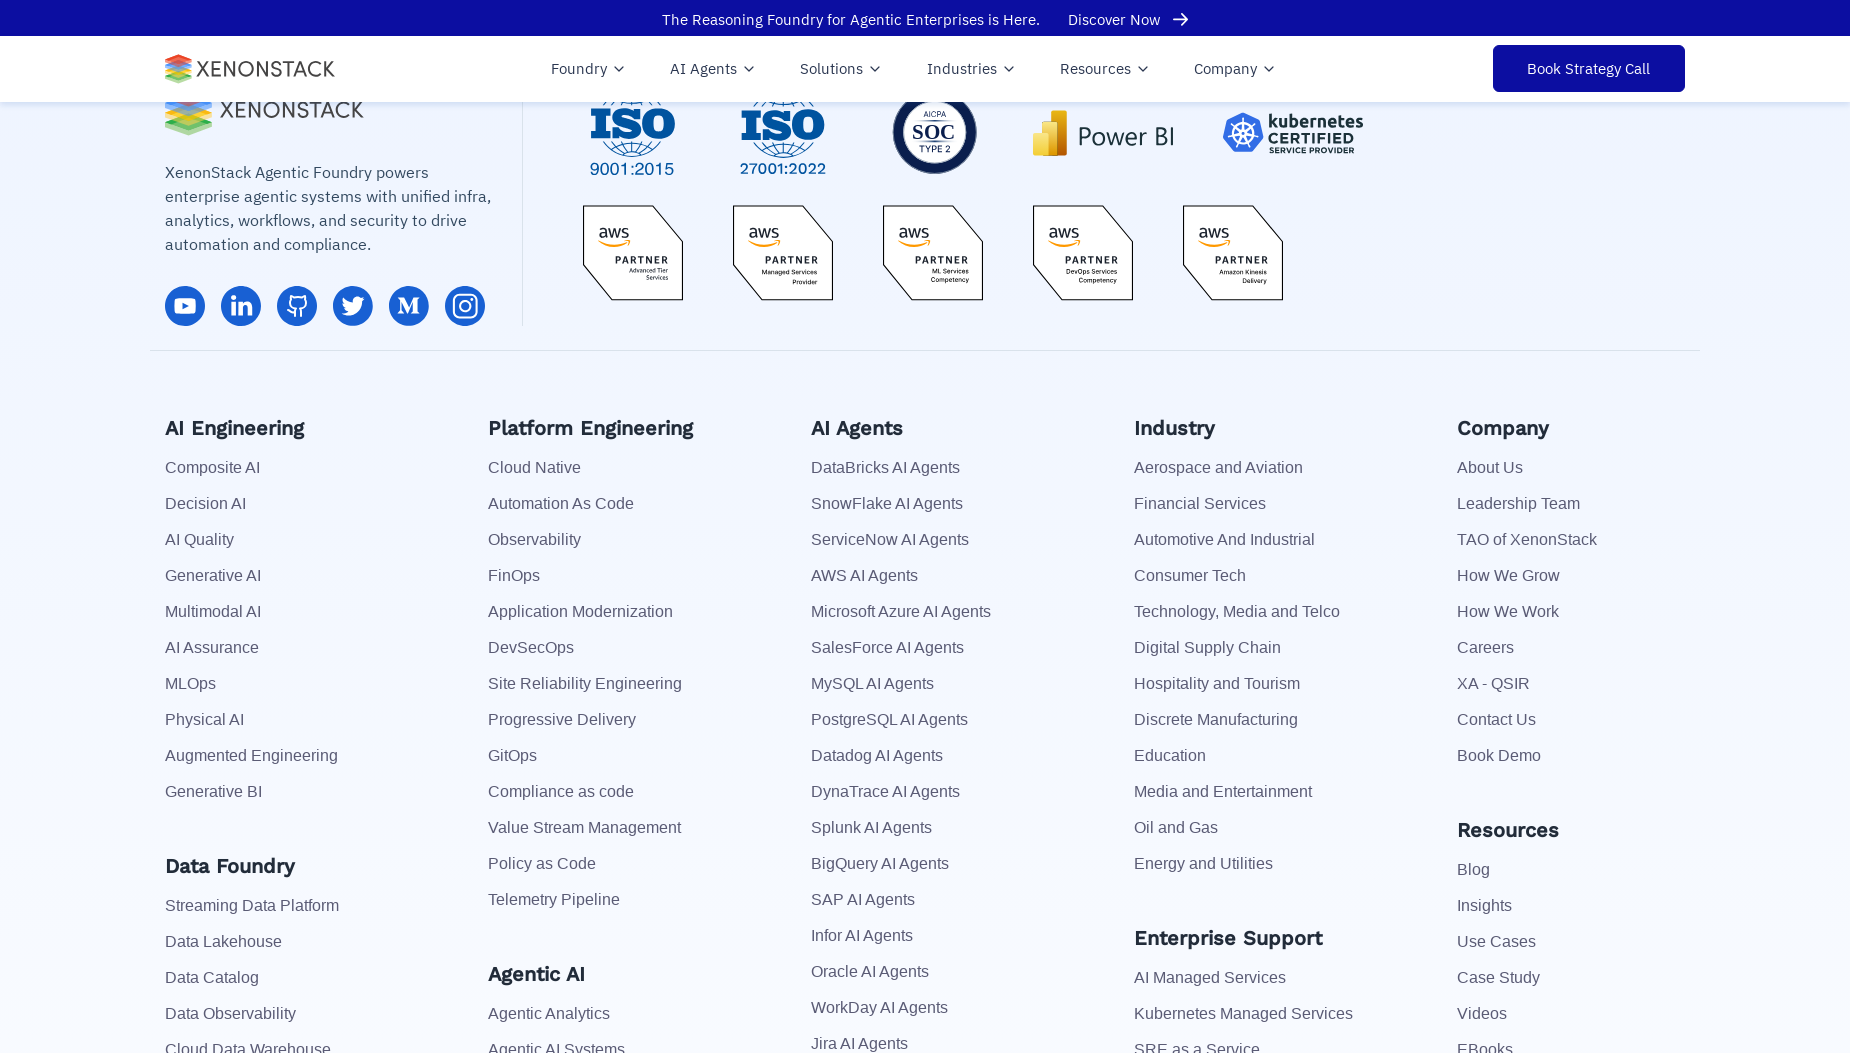

Clicked internal link 'Decision AI' at (206, 504) on footer a >> nth=7
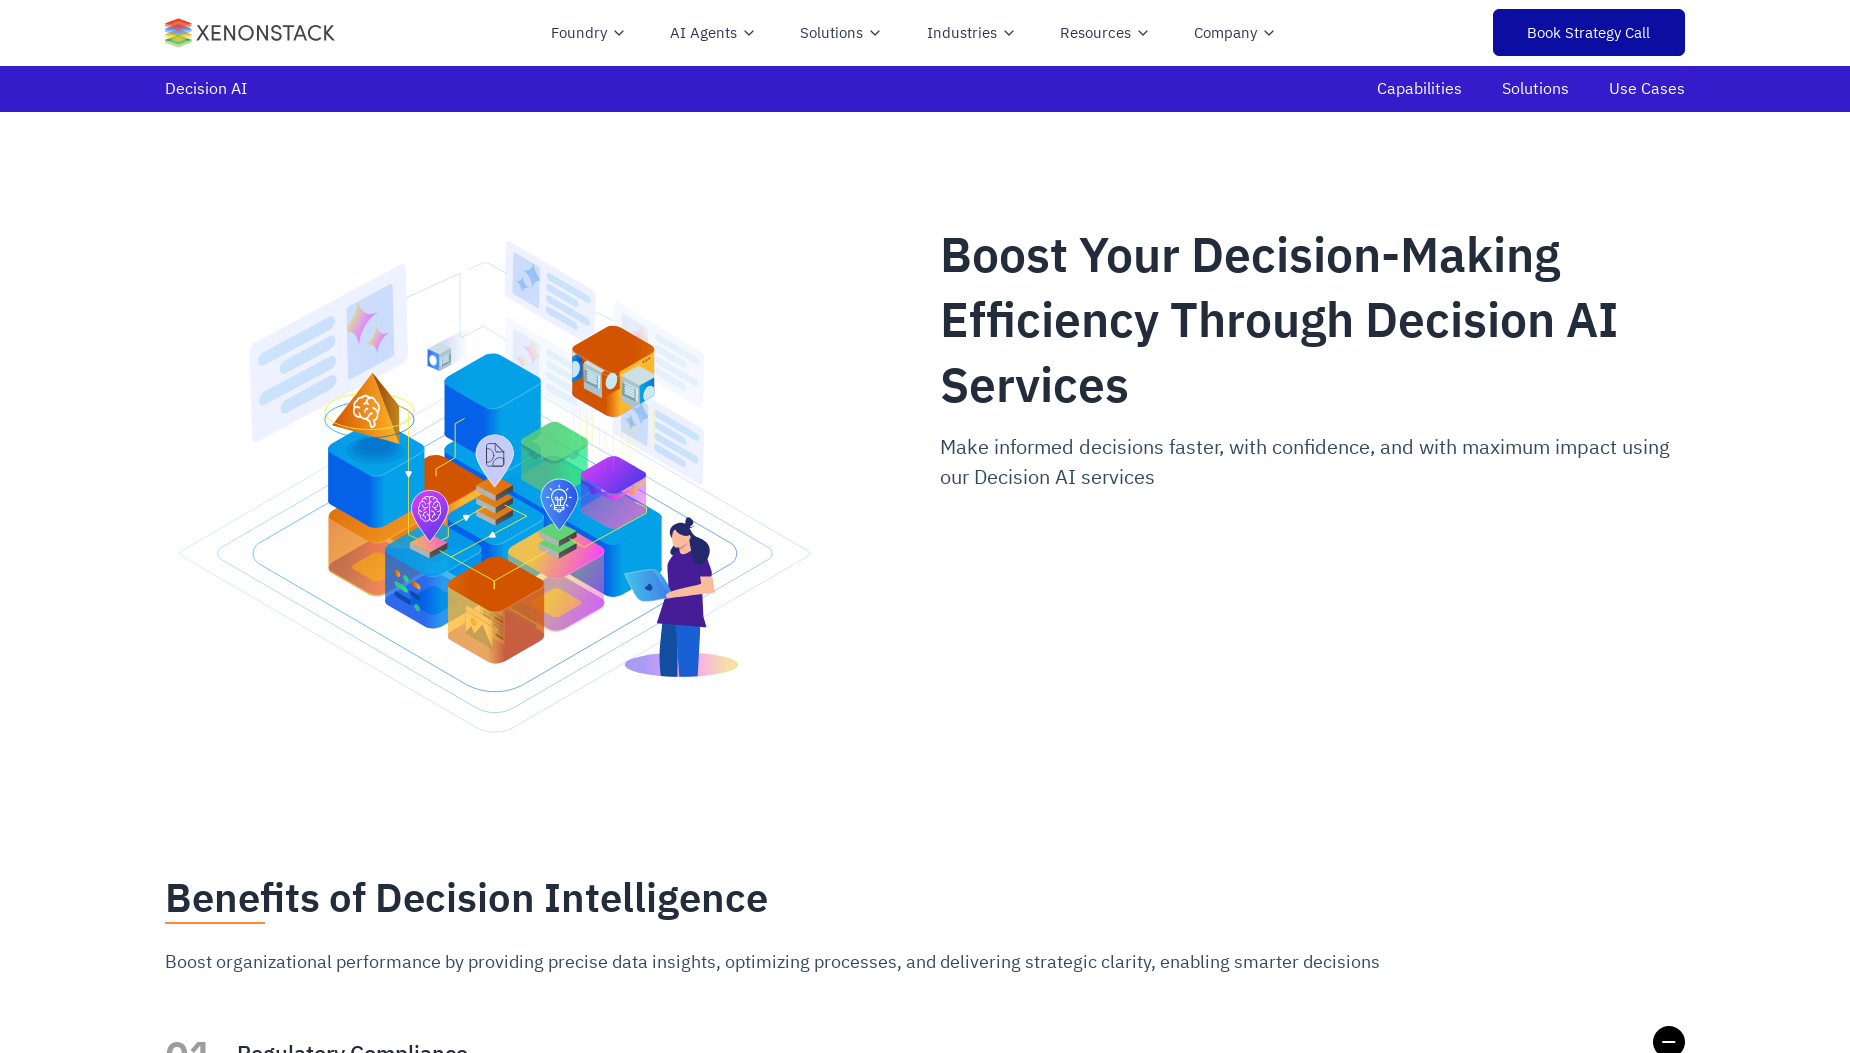

Waited for page to reach domcontentloaded state
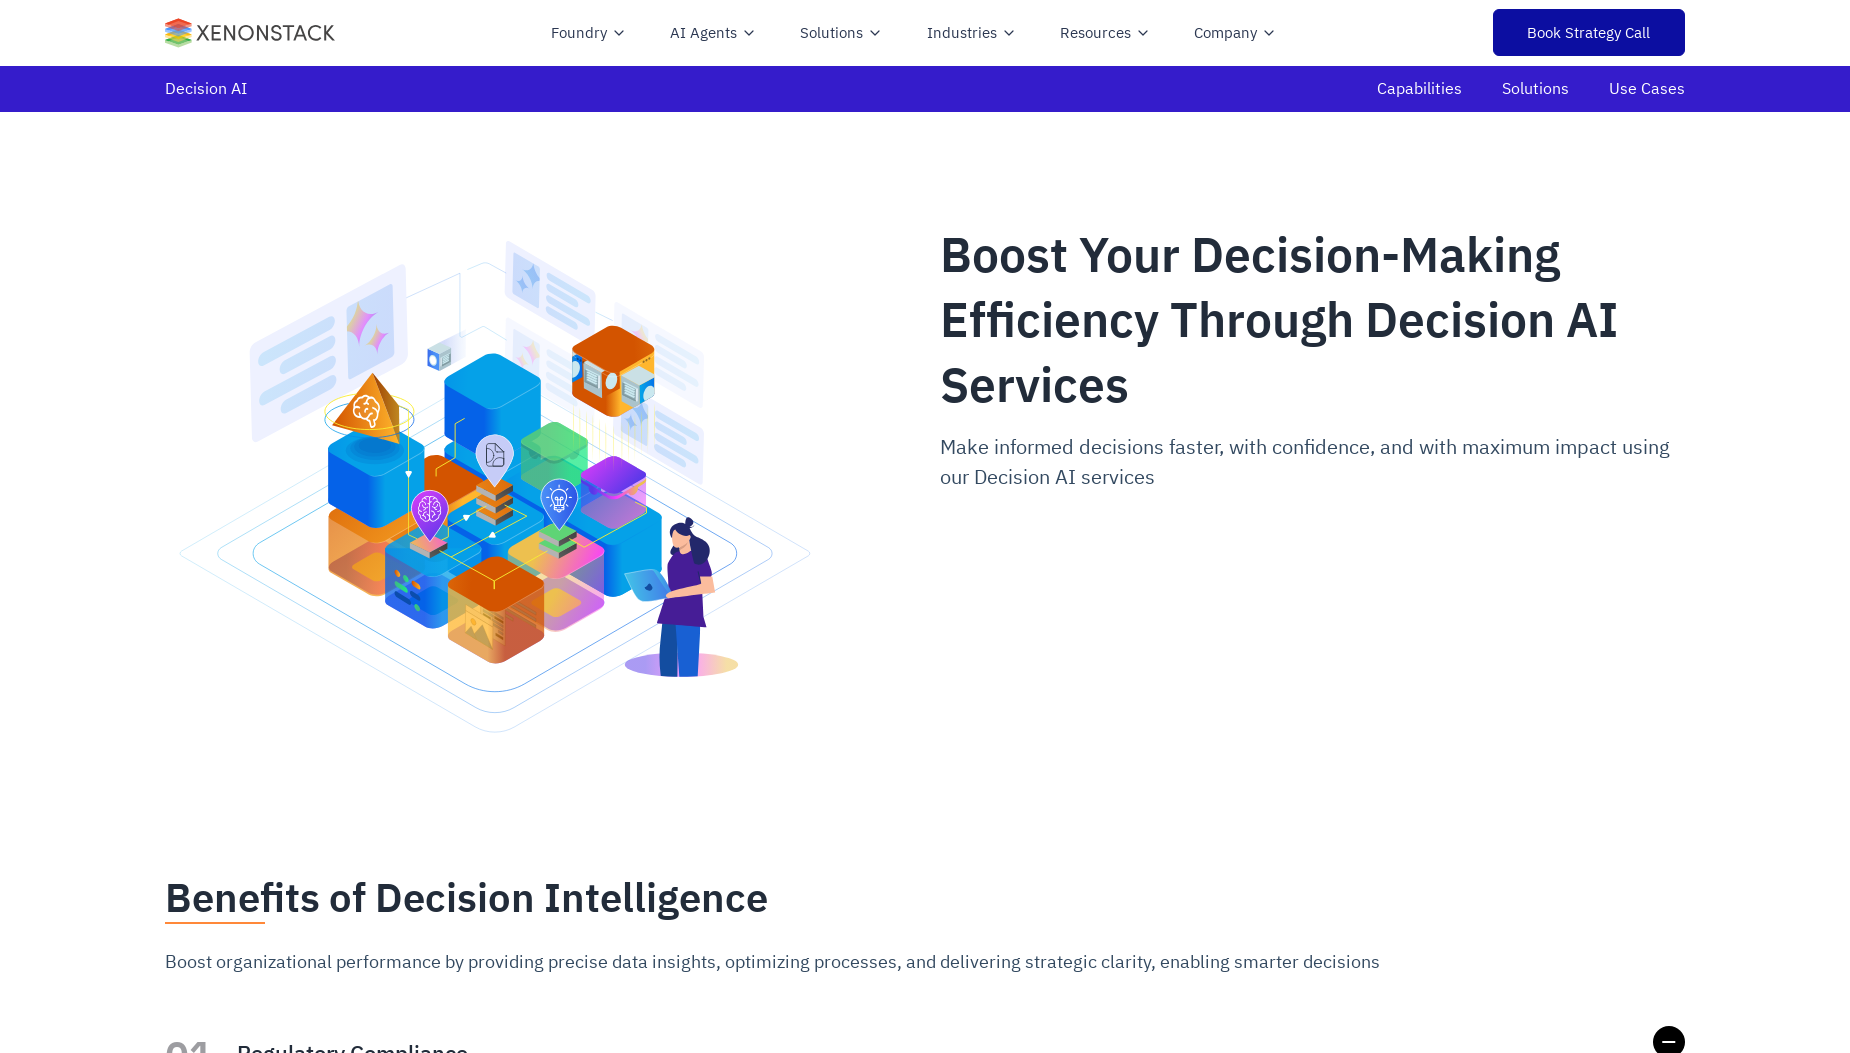

Waited 1 second for page to fully load
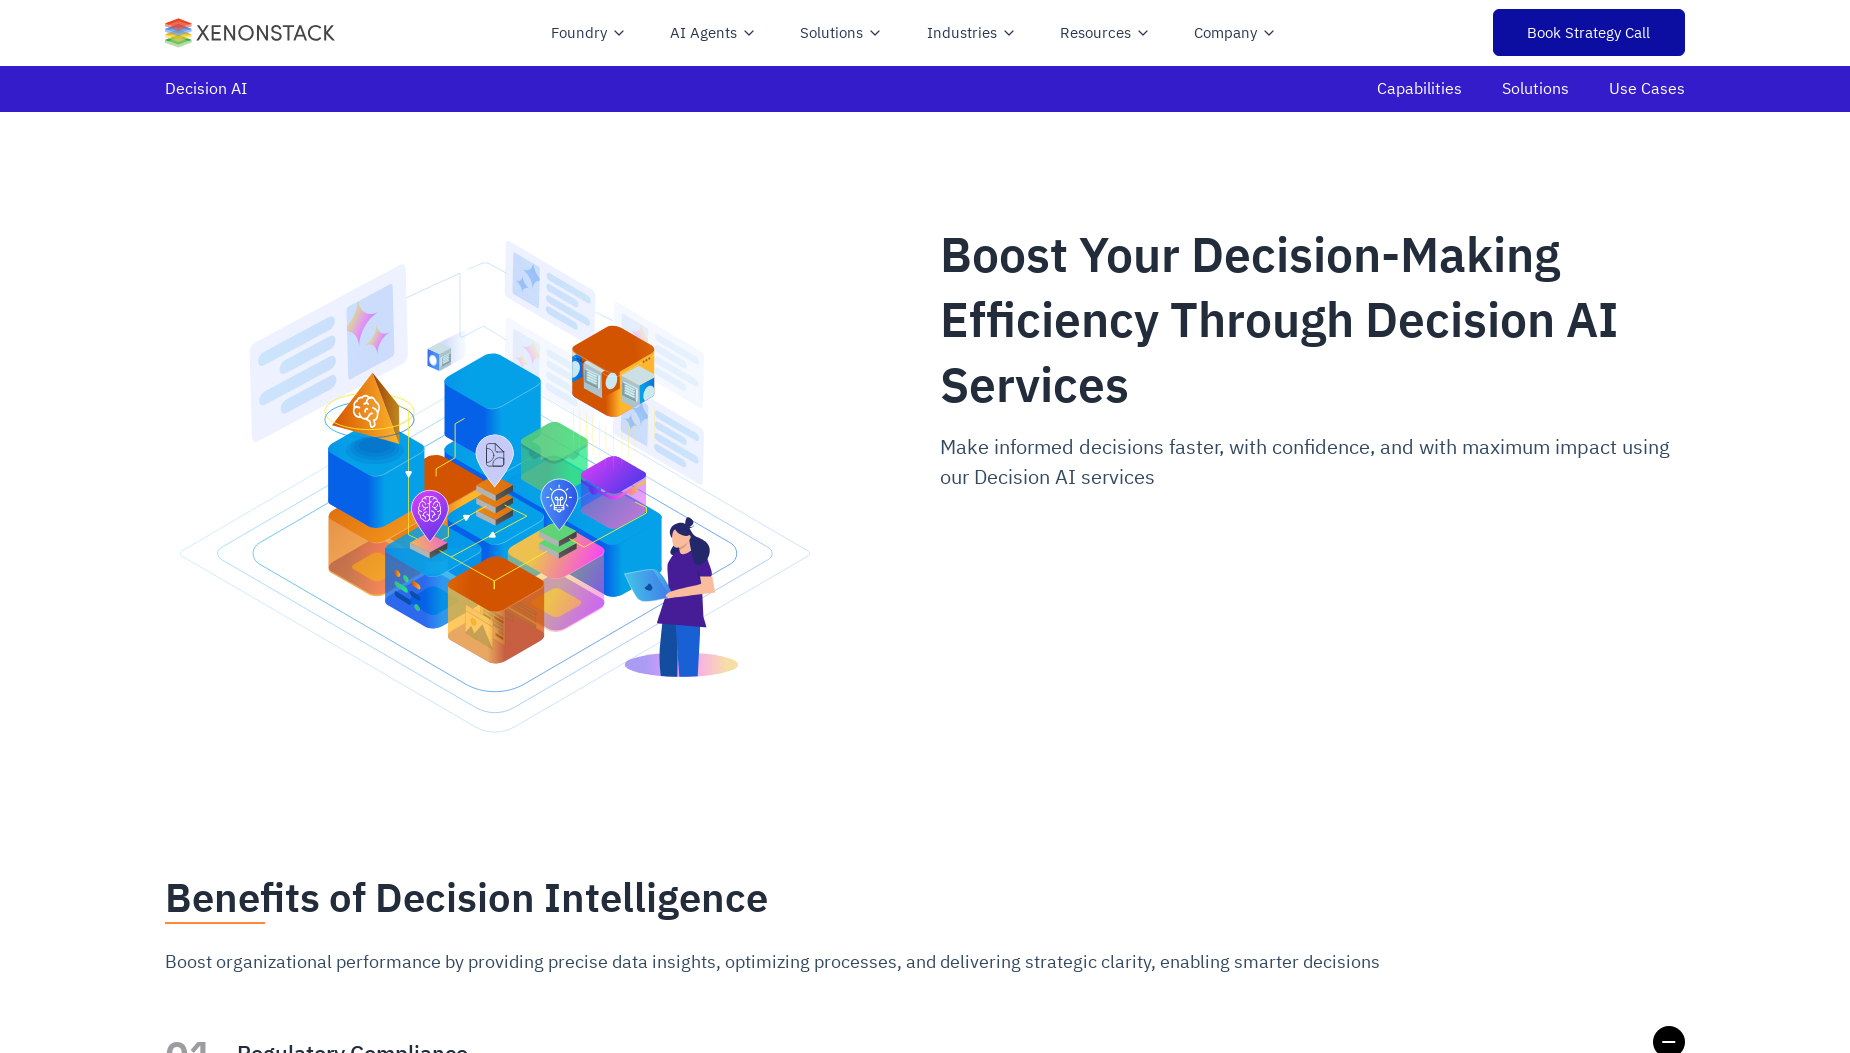

Internal link 'Decision AI' navigated successfully from https://www.xenonstack.com/ to https://www.xenonstack.com/artificial-intelligence/decision-ai/
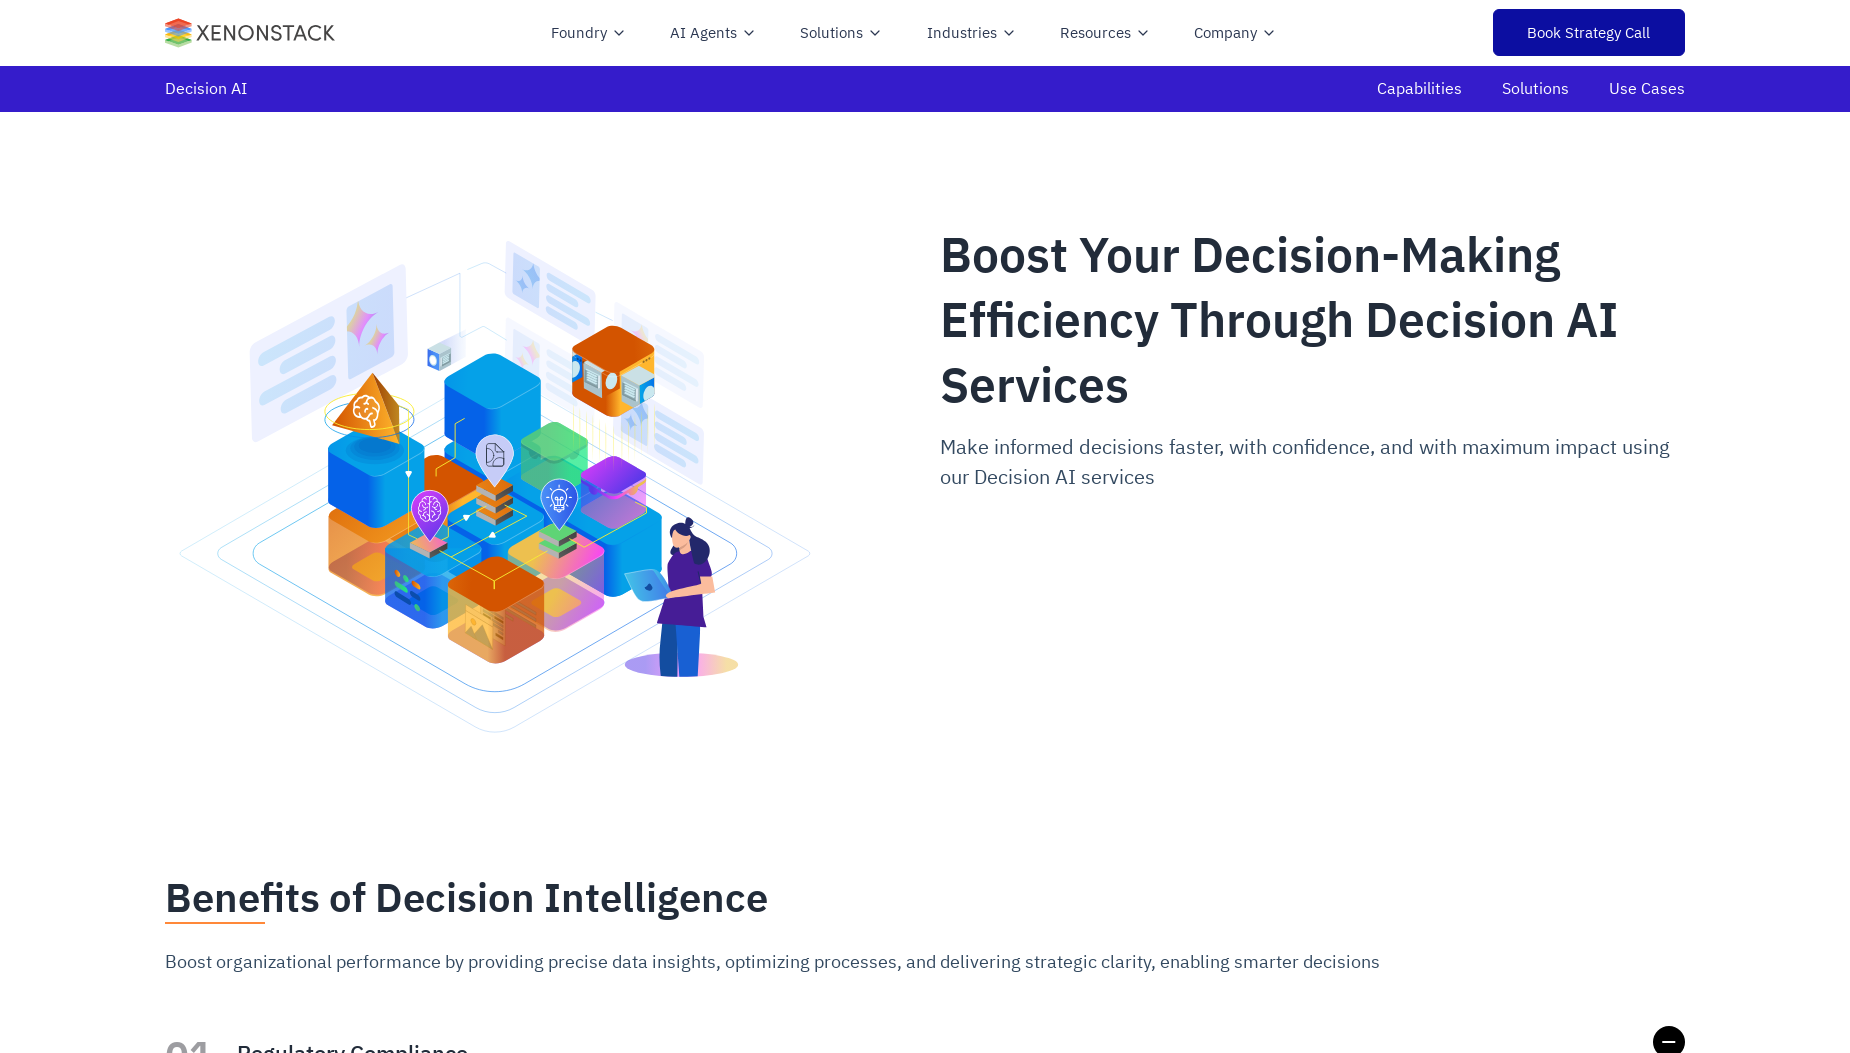

Navigated back to footer page
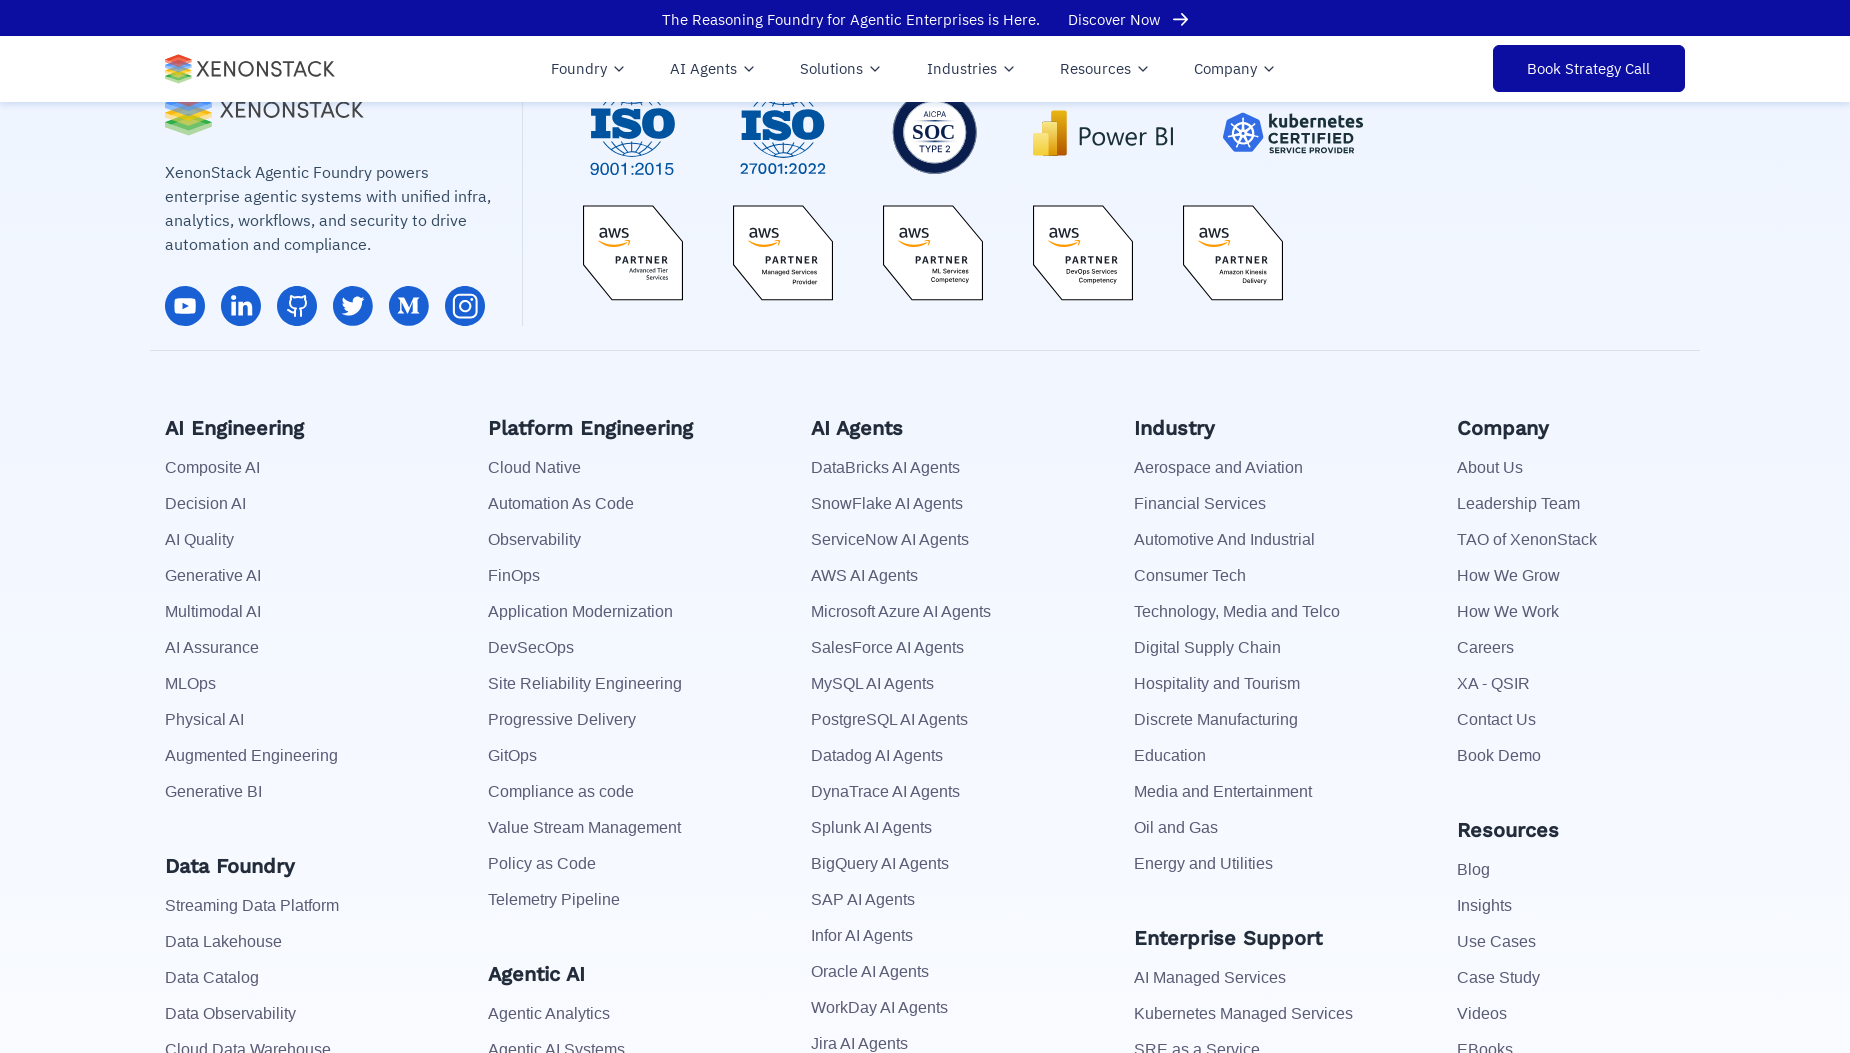

Waited for page to reach domcontentloaded state after back navigation
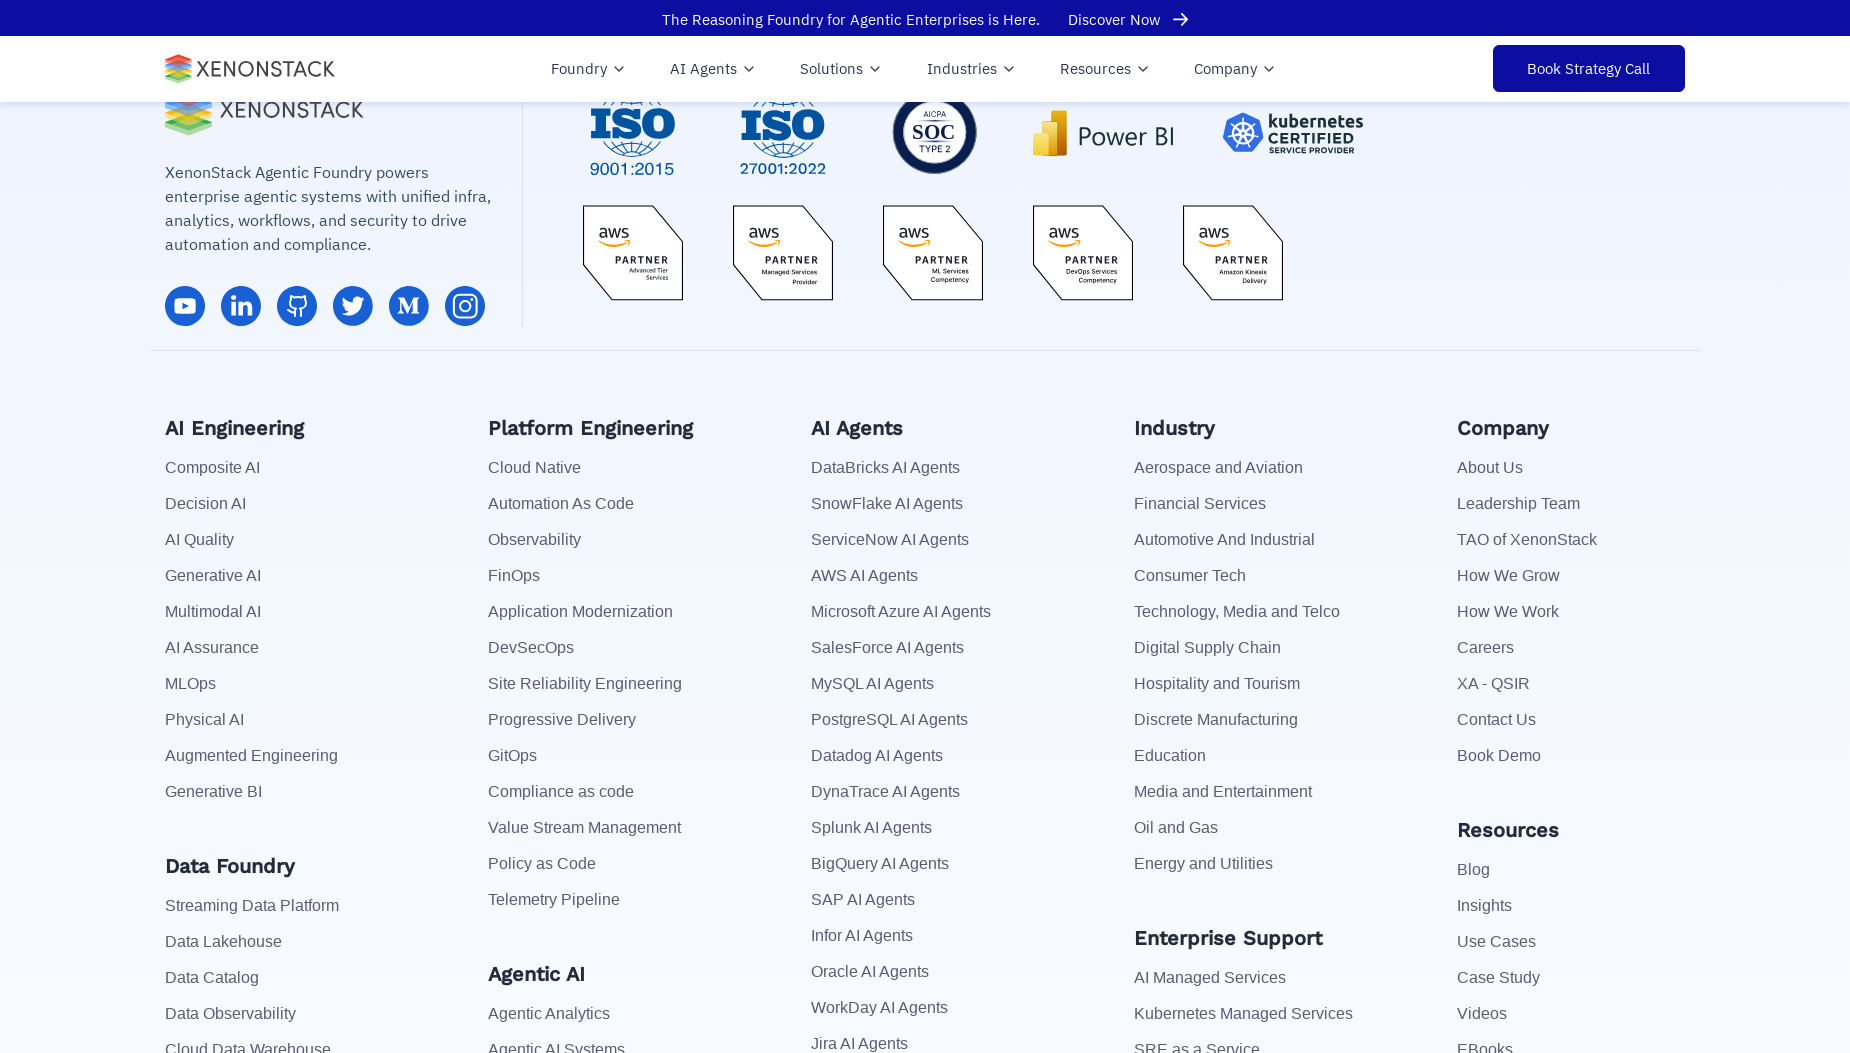

Waited 1 second for page to fully load after back navigation
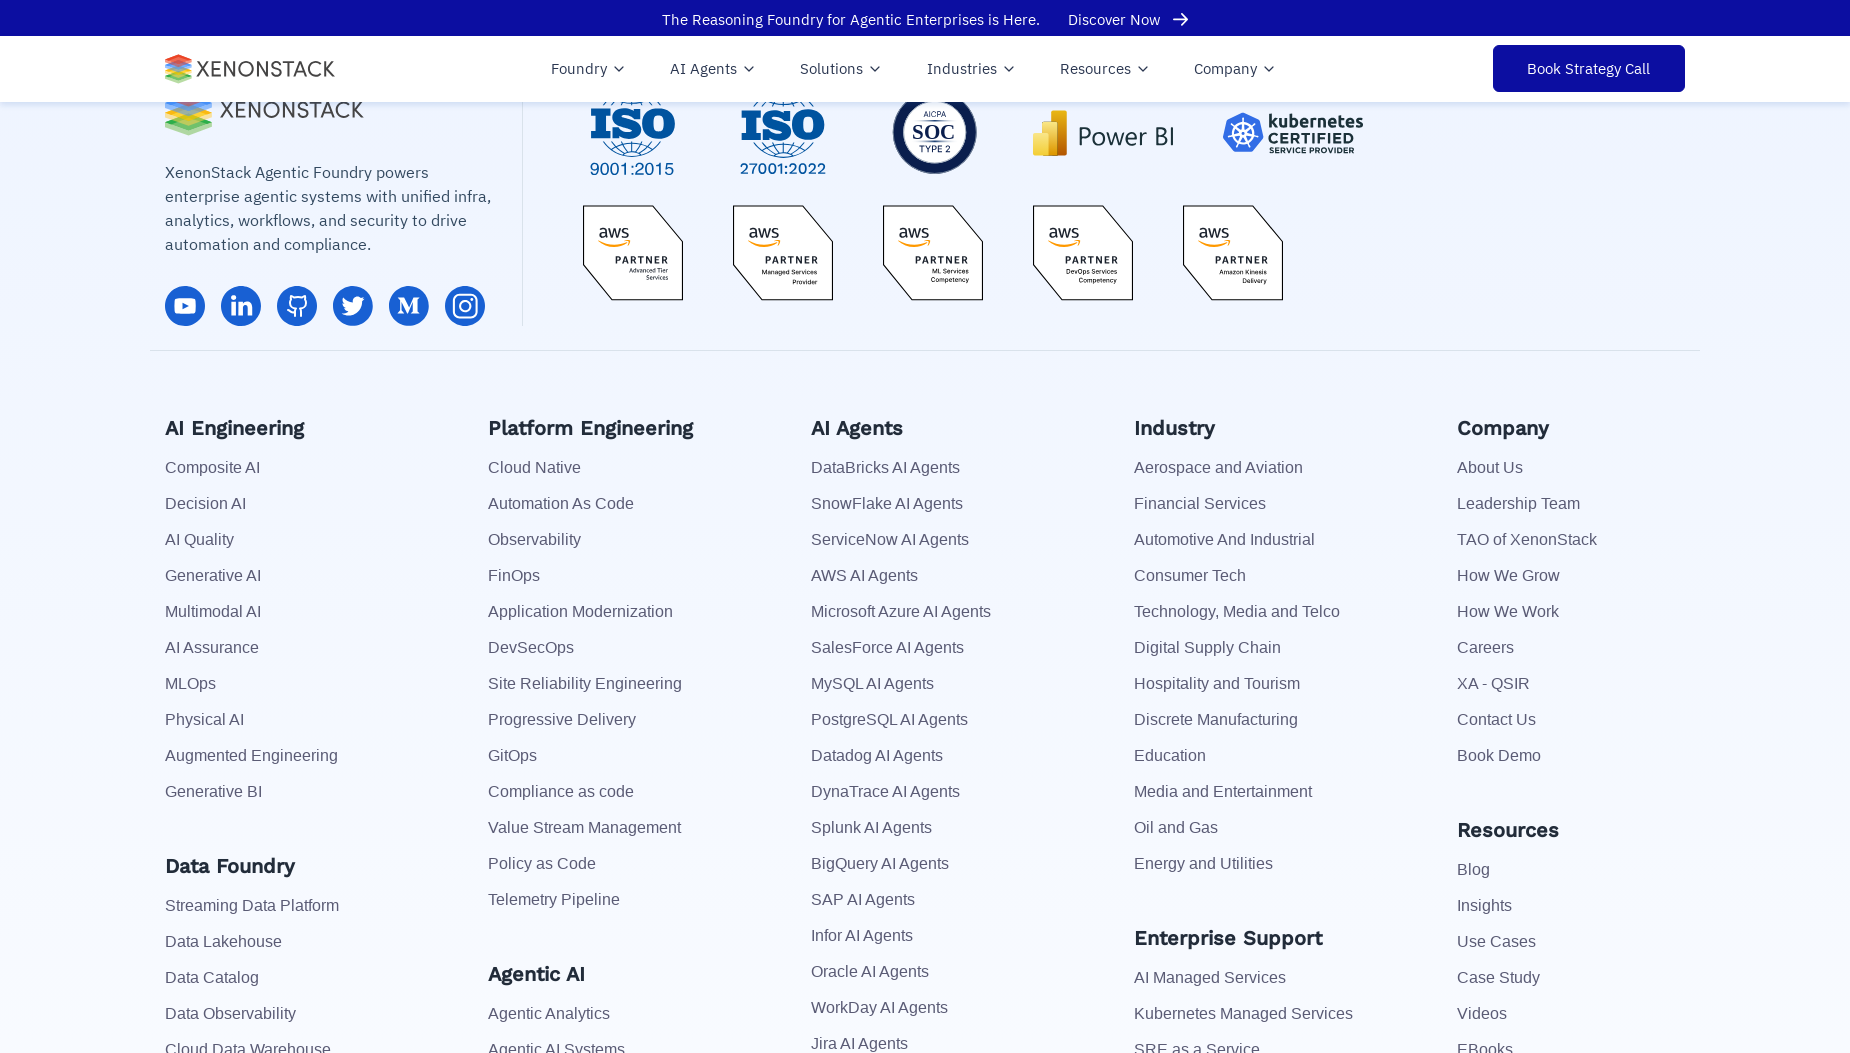

Scrolled to footer for link 9 of 113
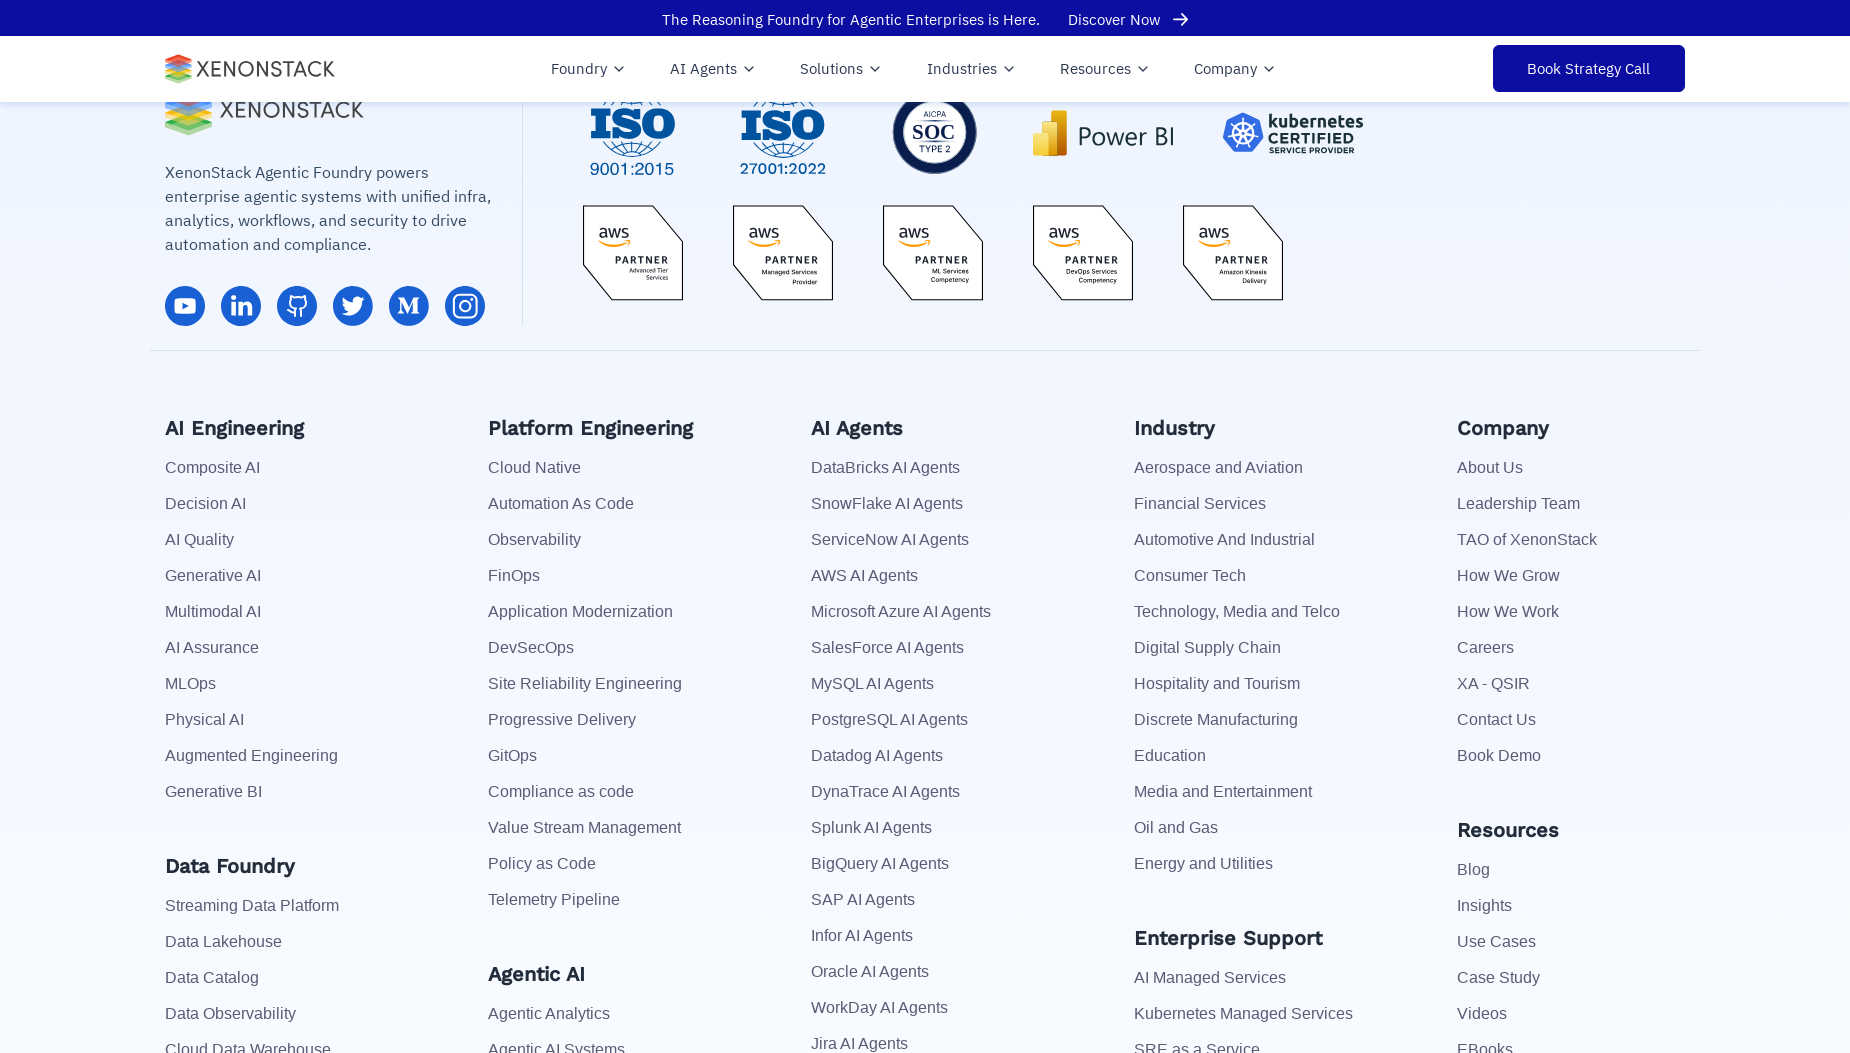

Waited 500ms before processing next link
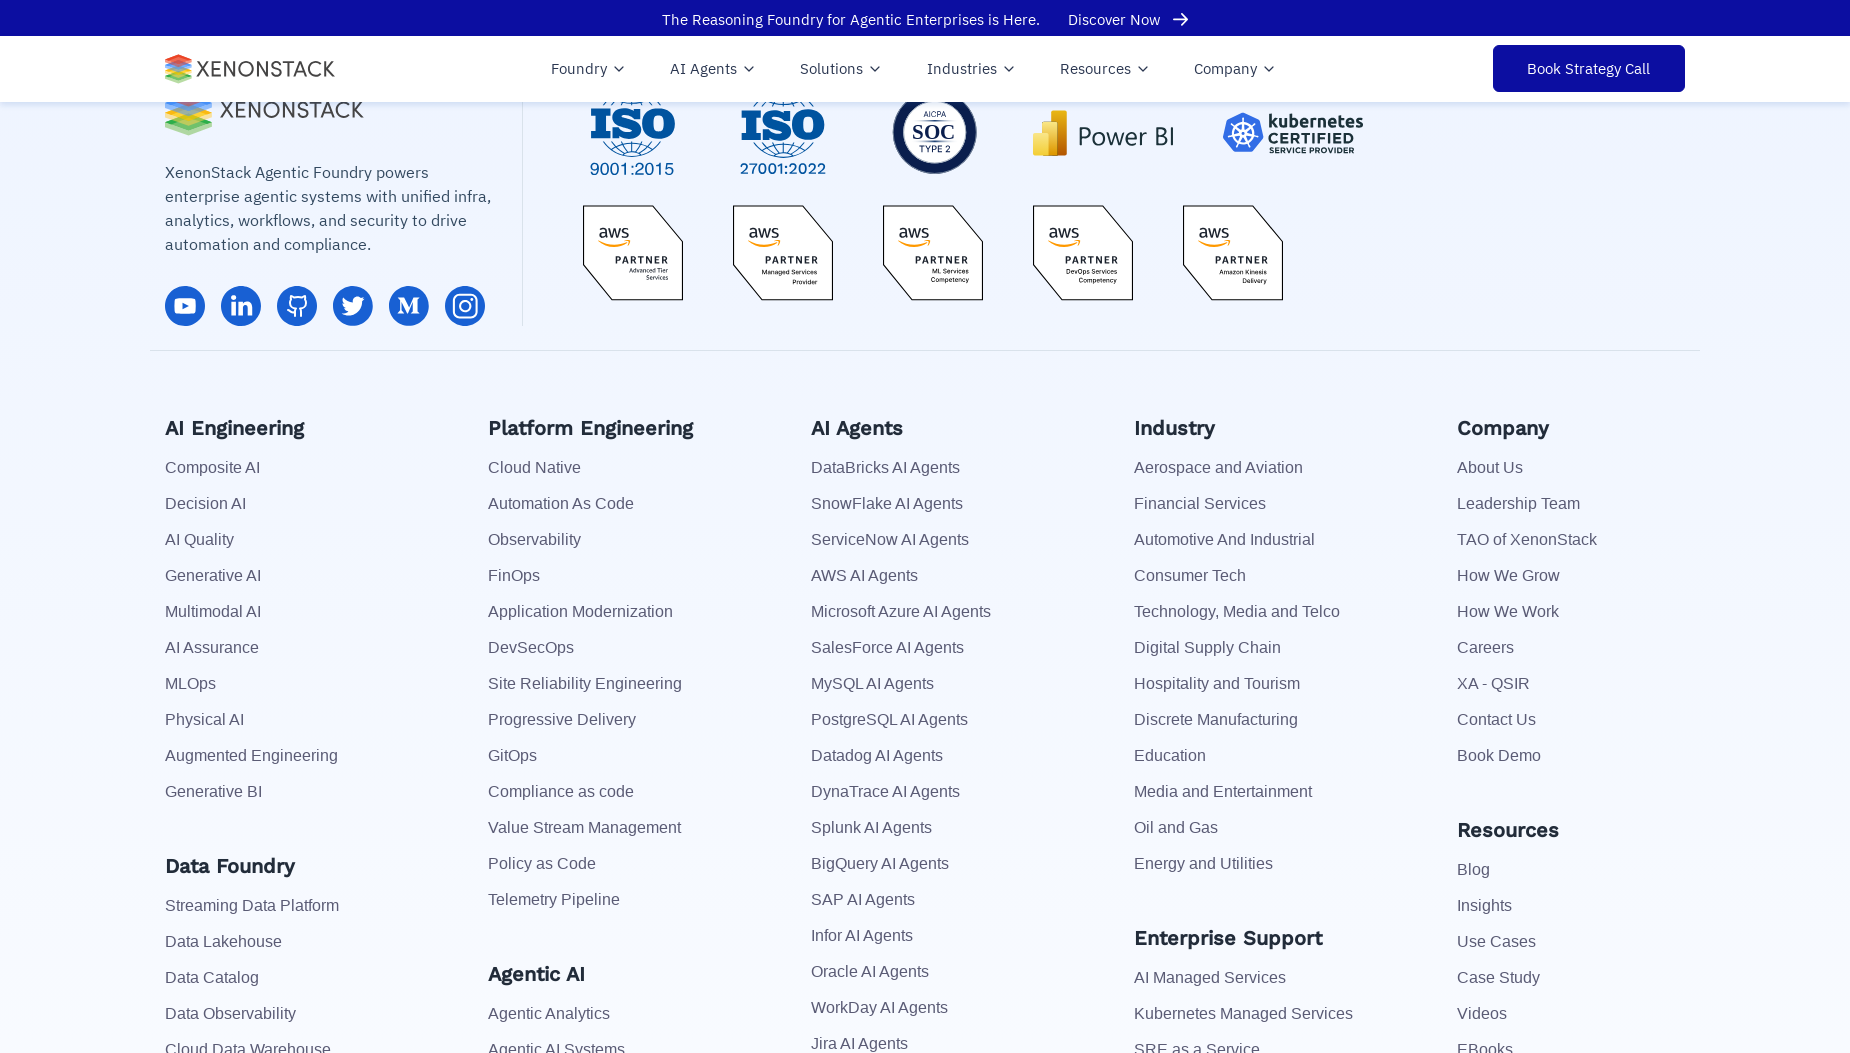

Retrieved href attribute for link 9: https://www.xenonstack.com/artificial-intelligence/ai-quality/
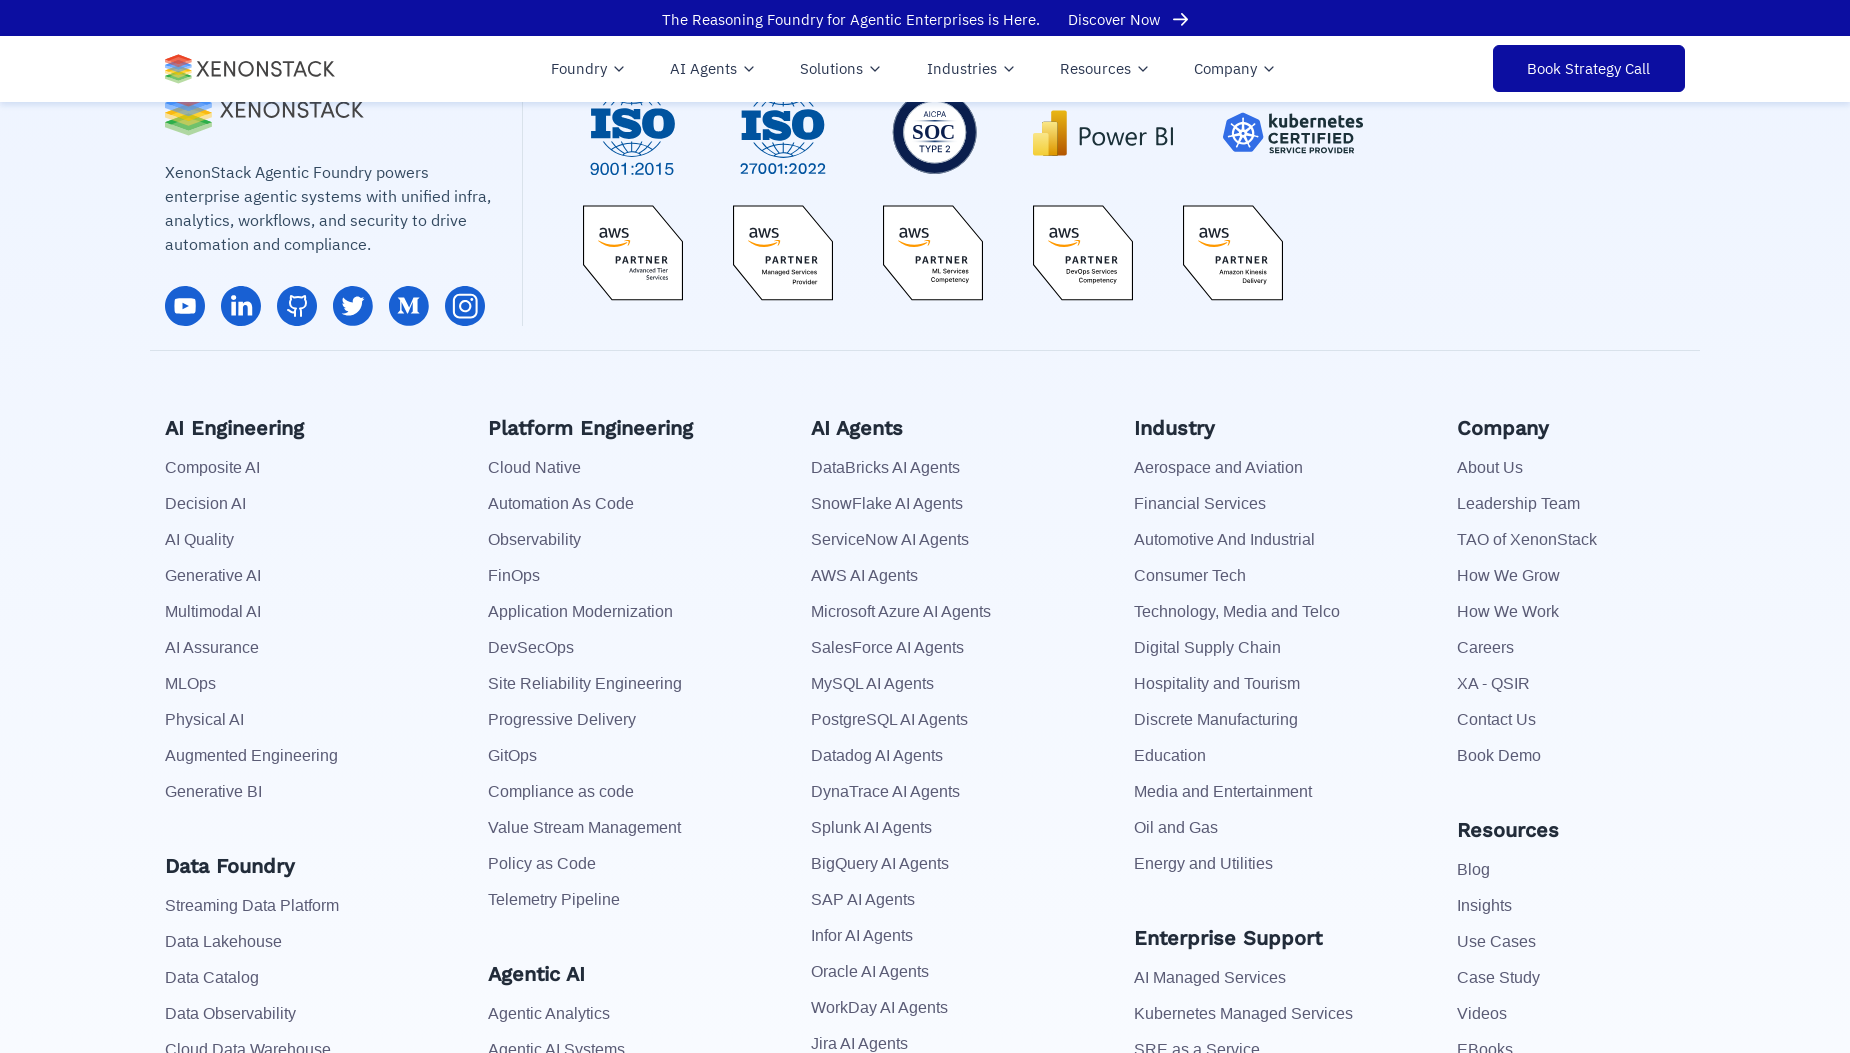

Scrolled link 'AI Quality' into view
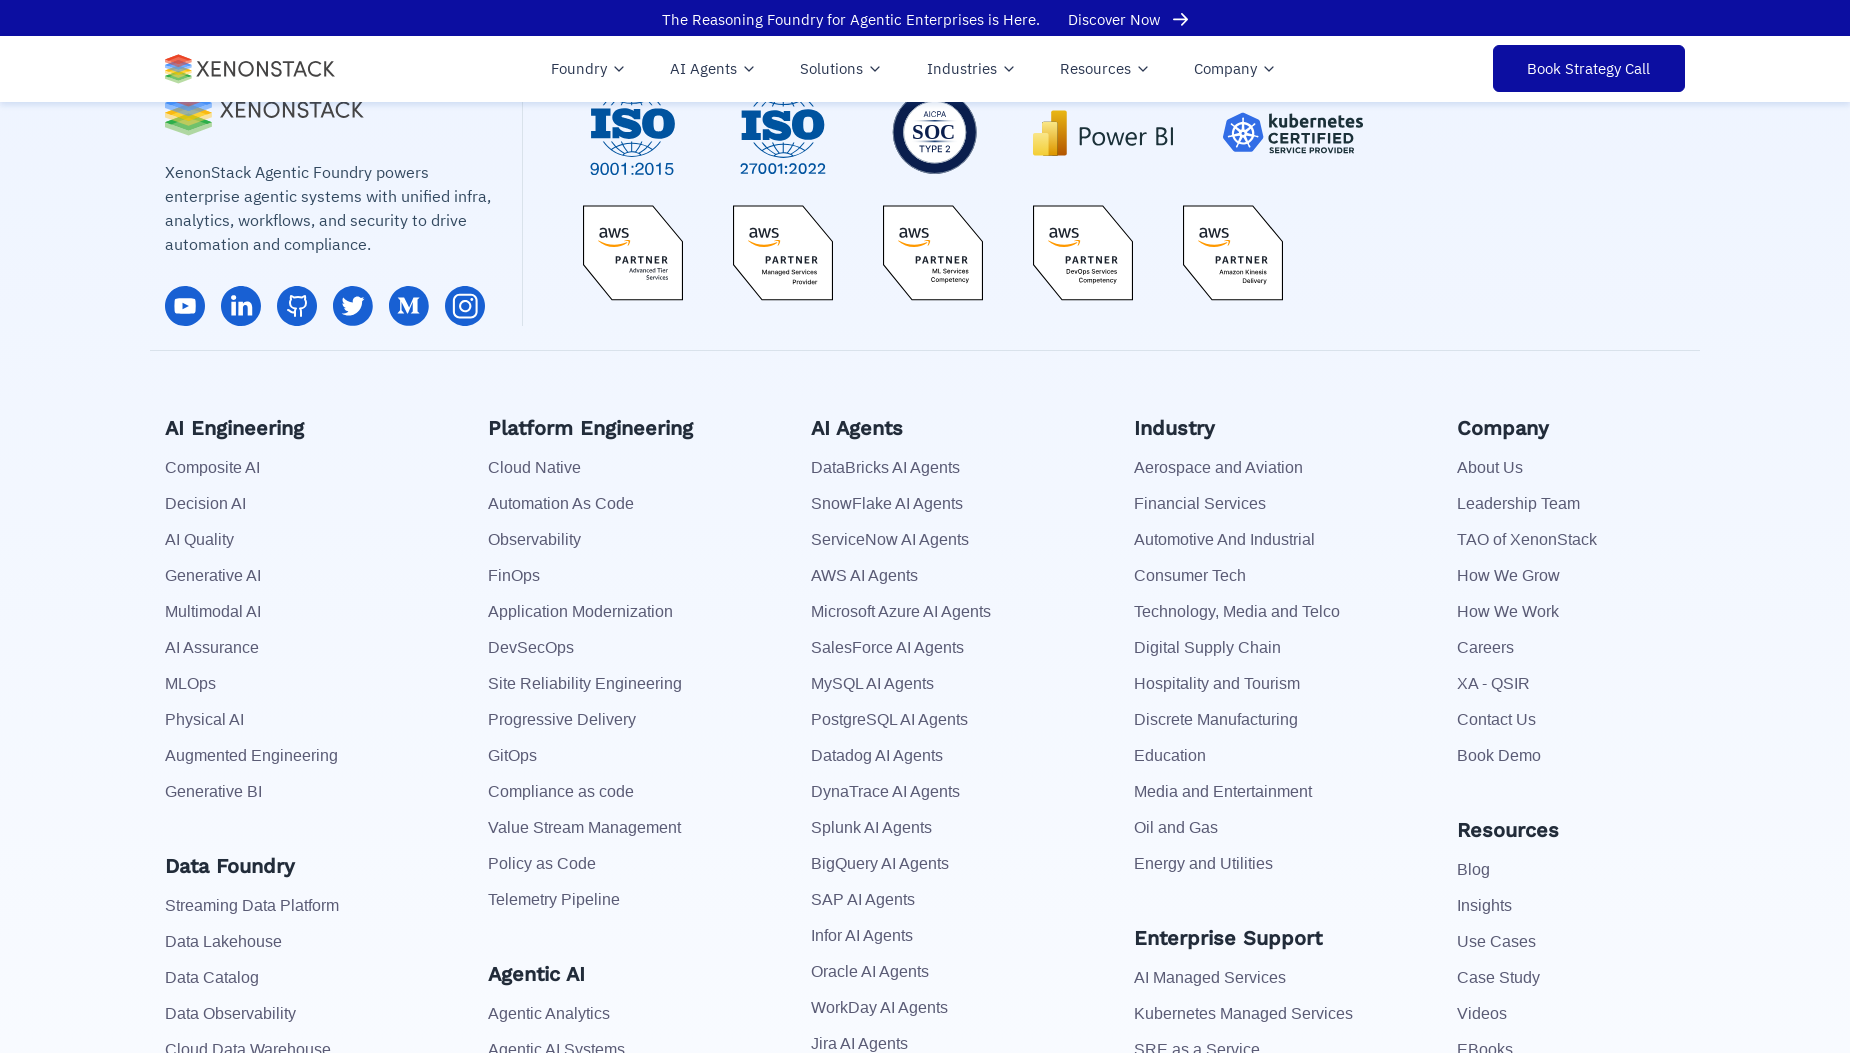

Waited 500ms before clicking link
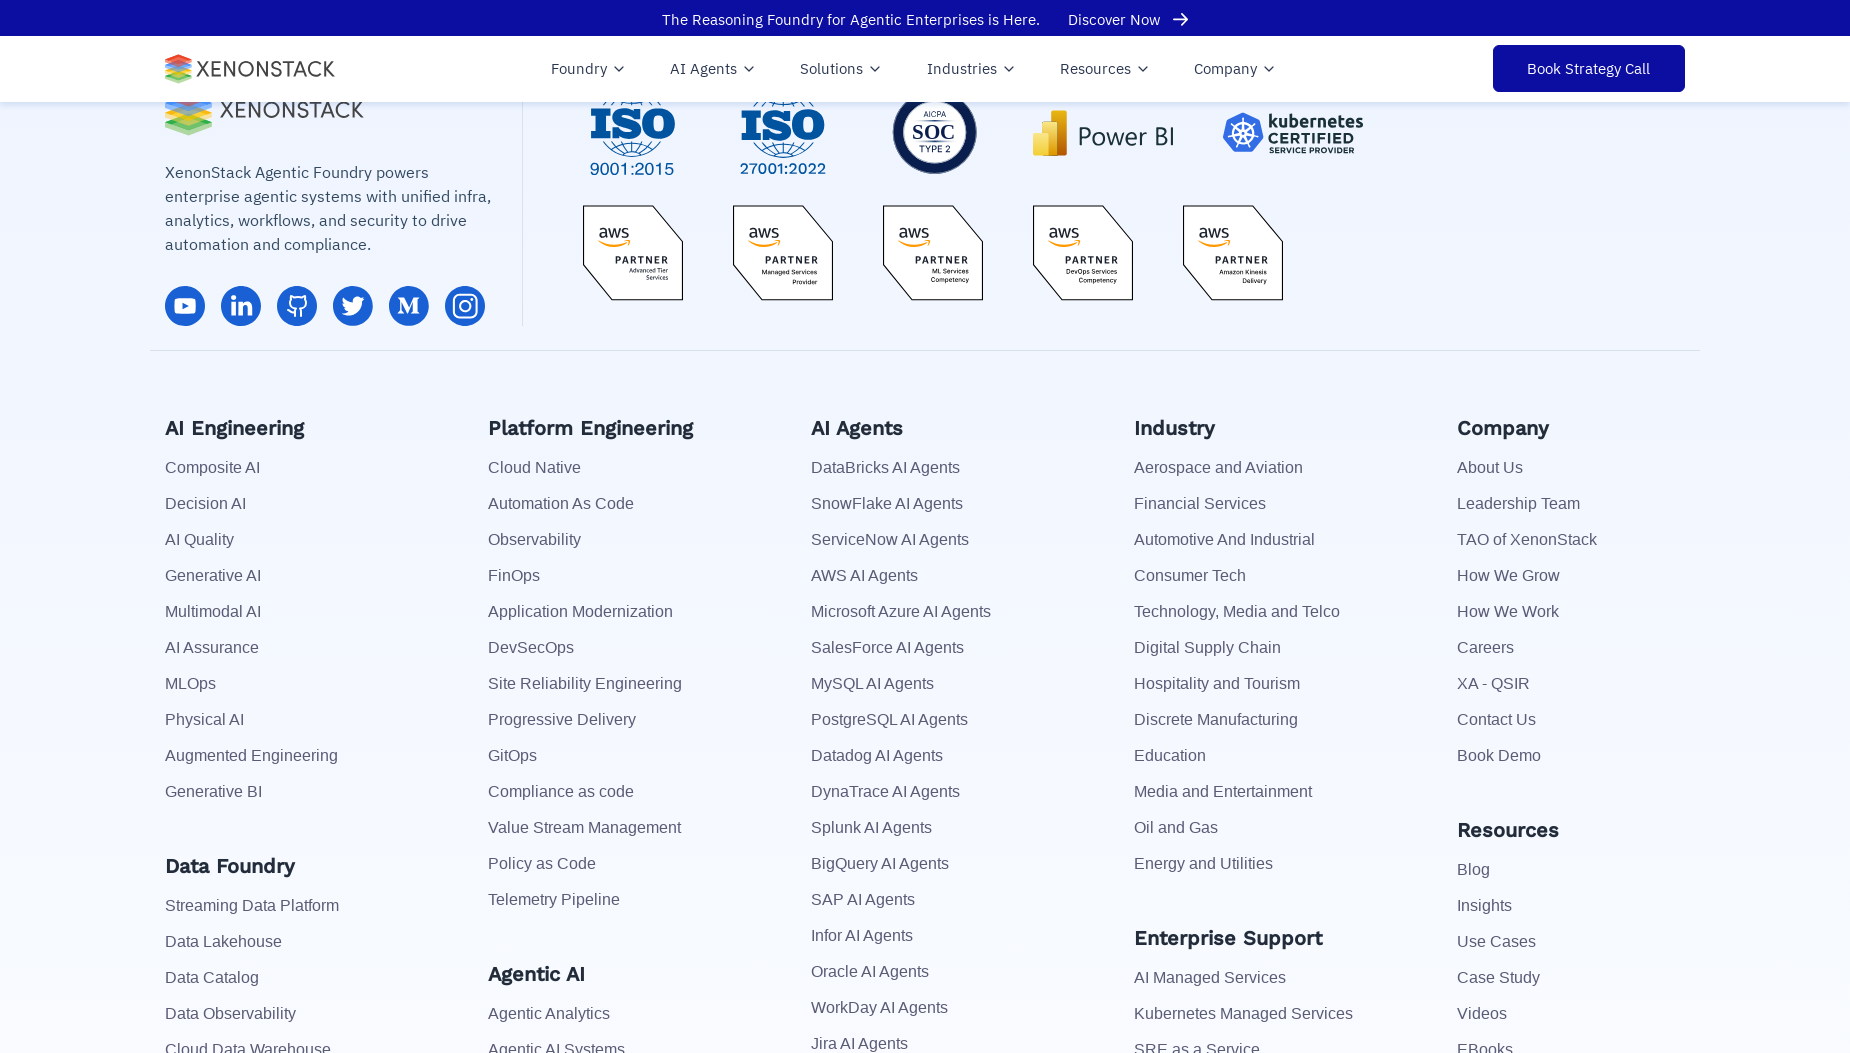

Clicked internal link 'AI Quality' at (200, 540) on footer a >> nth=8
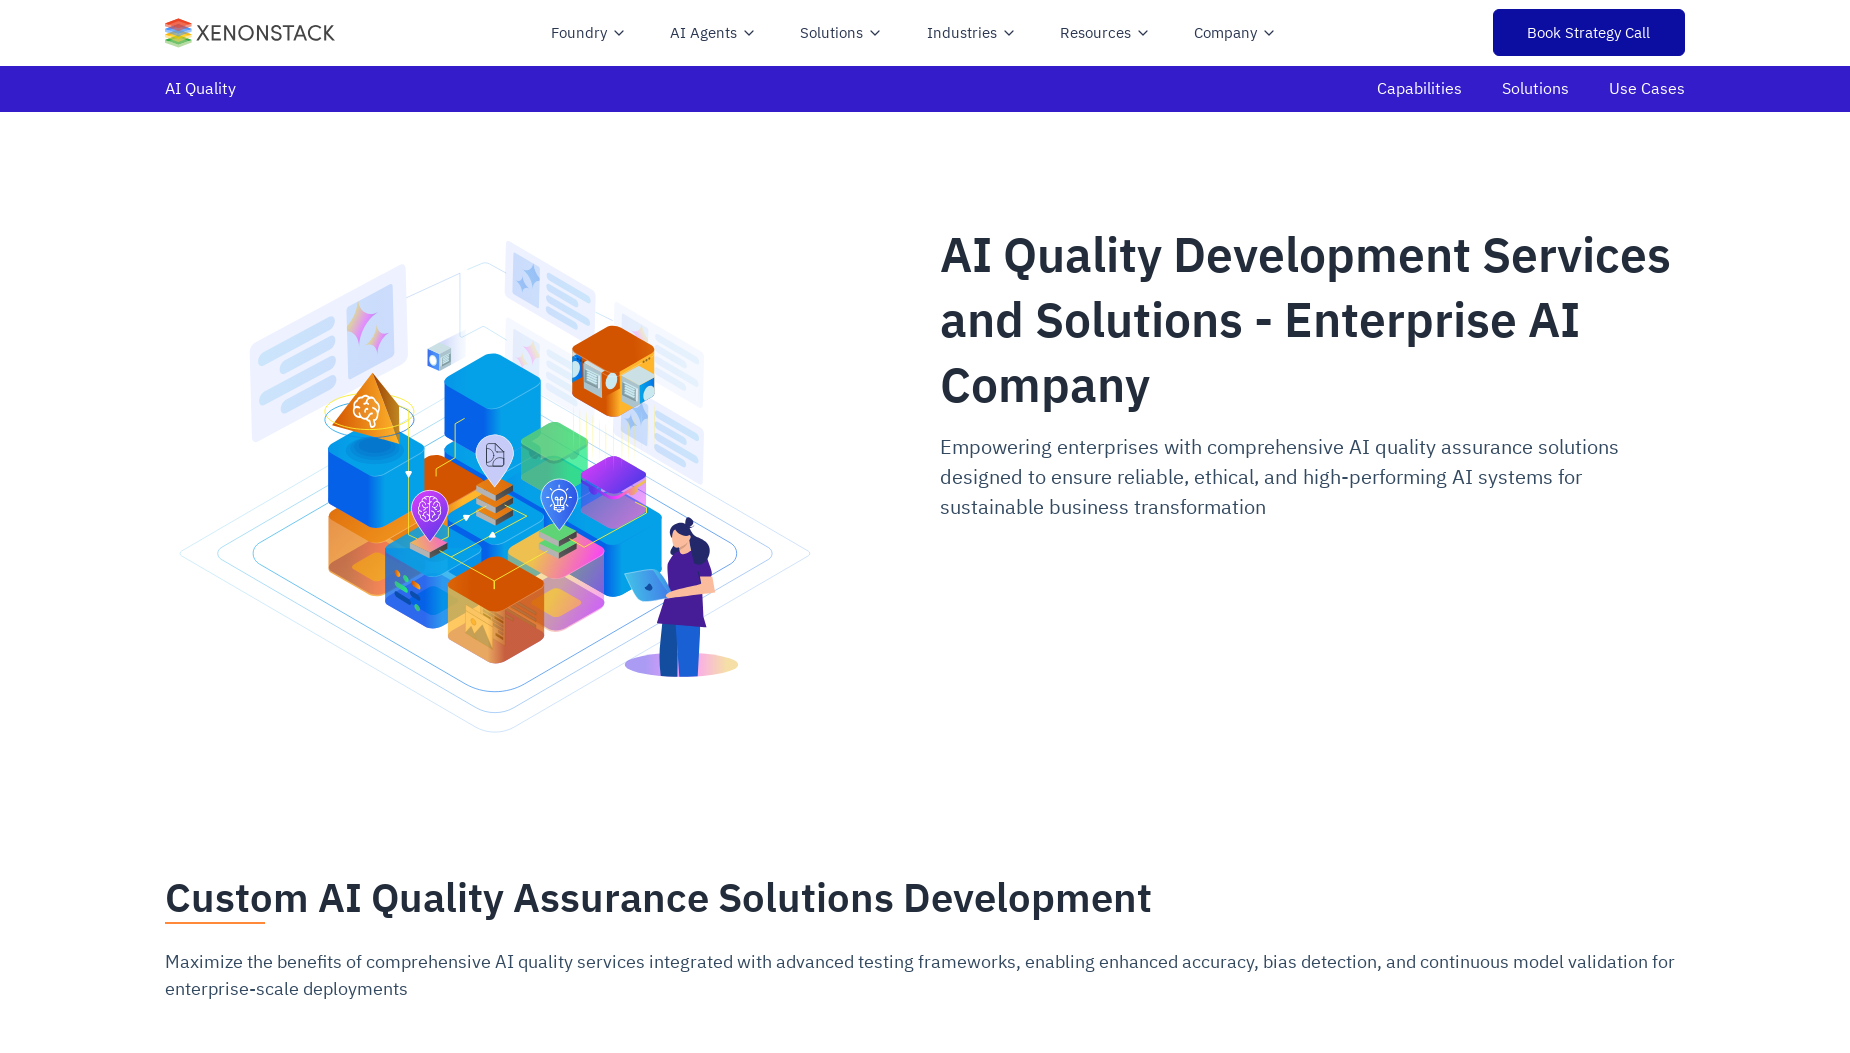

Waited for page to reach domcontentloaded state
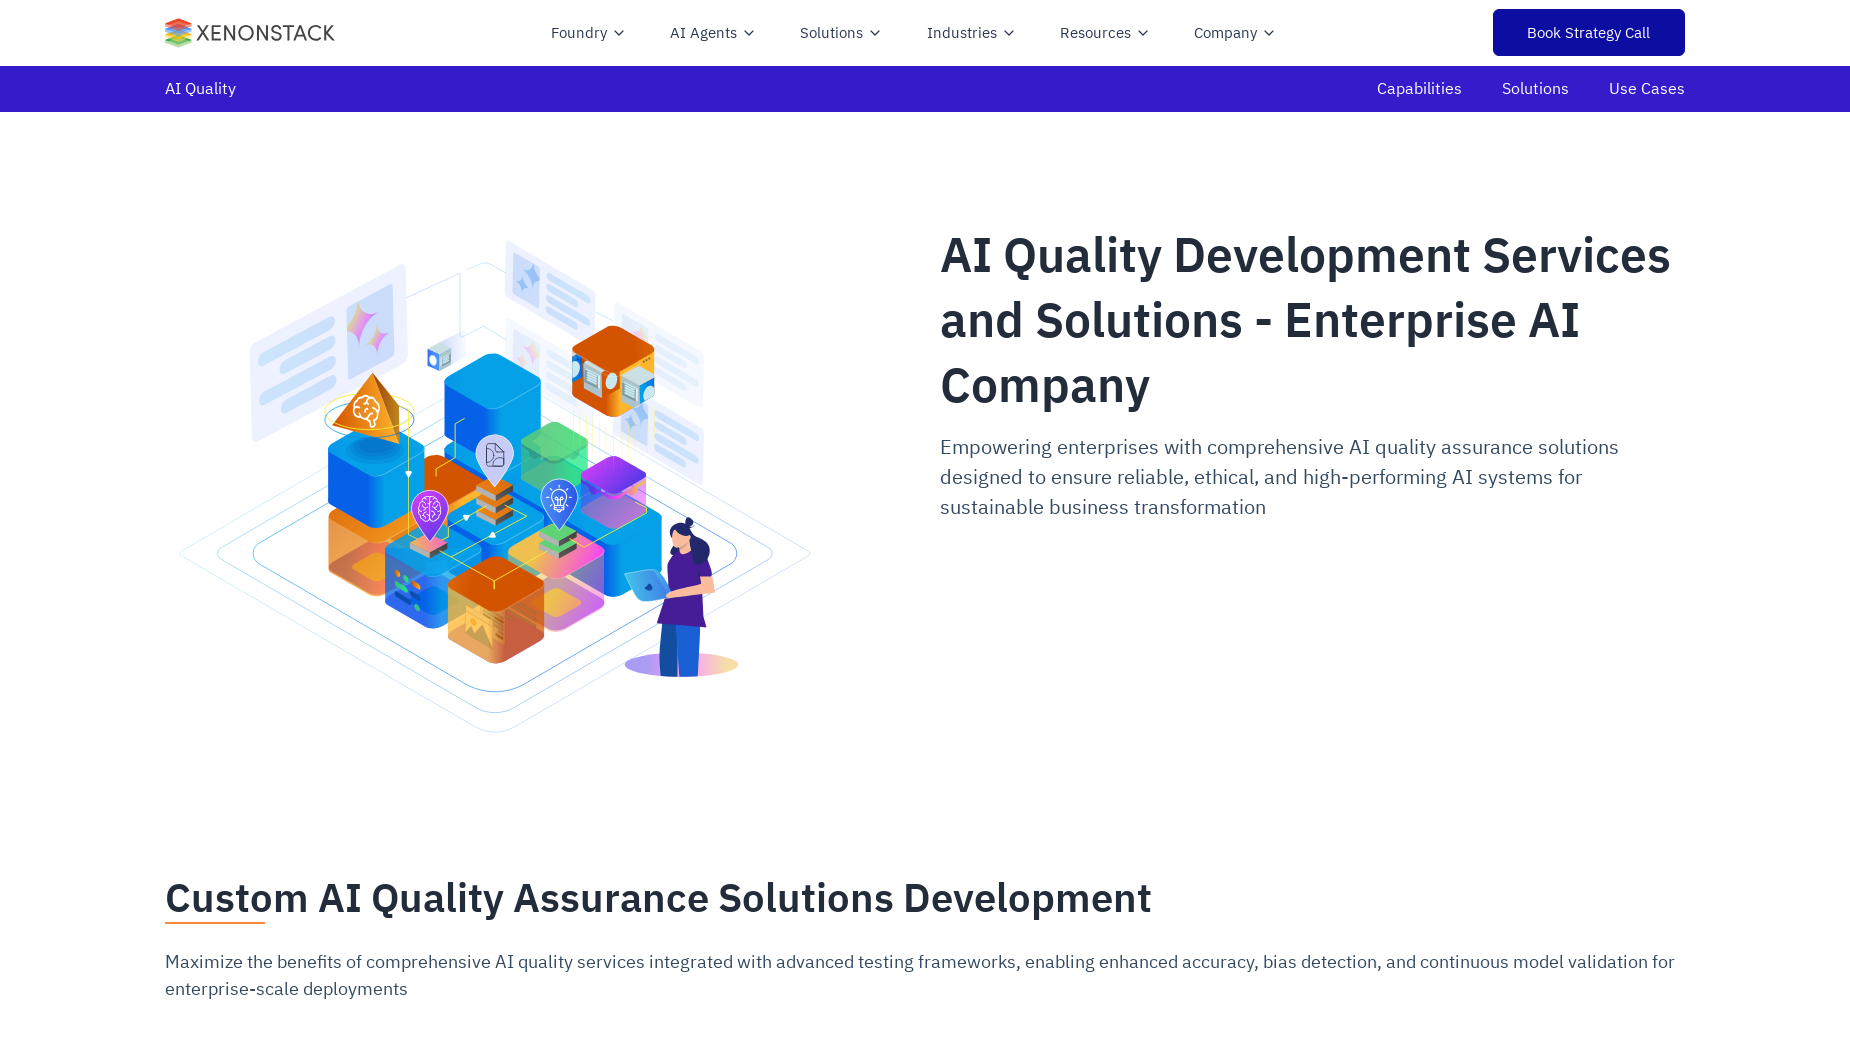

Waited 1 second for page to fully load
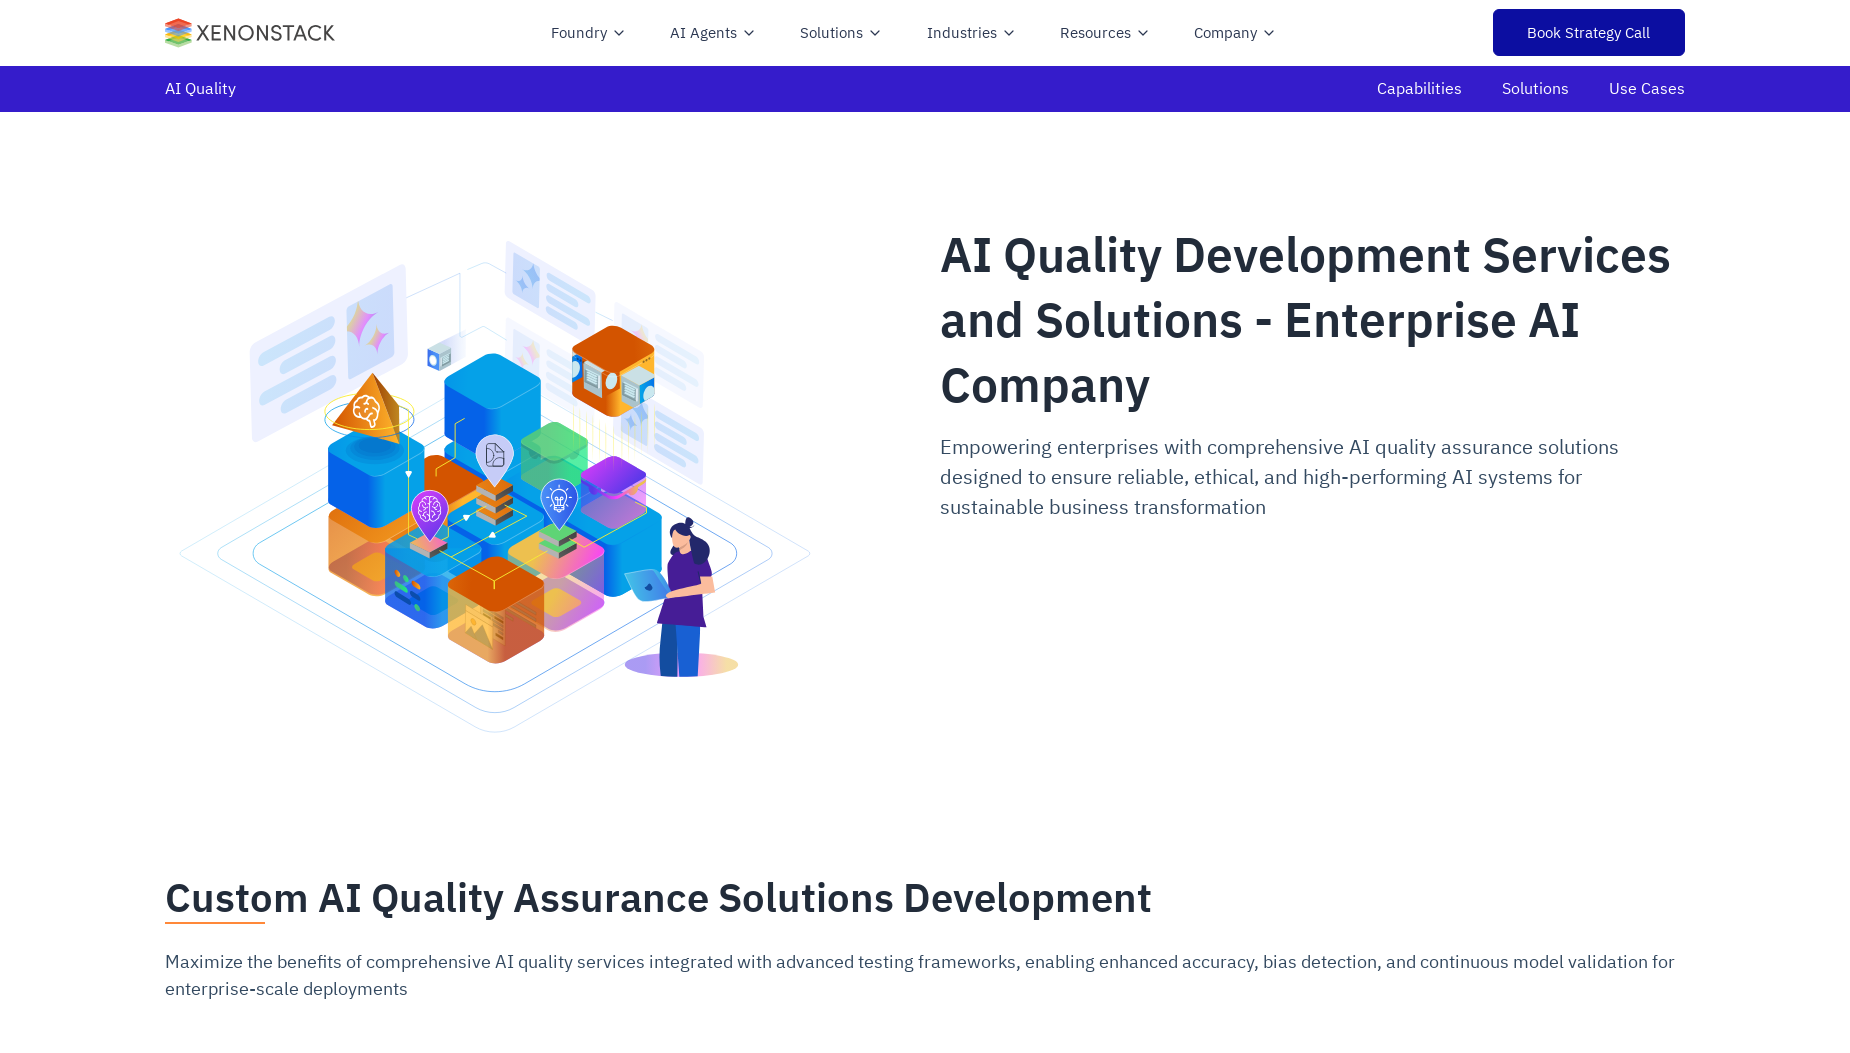

Internal link 'AI Quality' navigated successfully from https://www.xenonstack.com/ to https://www.xenonstack.com/artificial-intelligence/ai-quality/
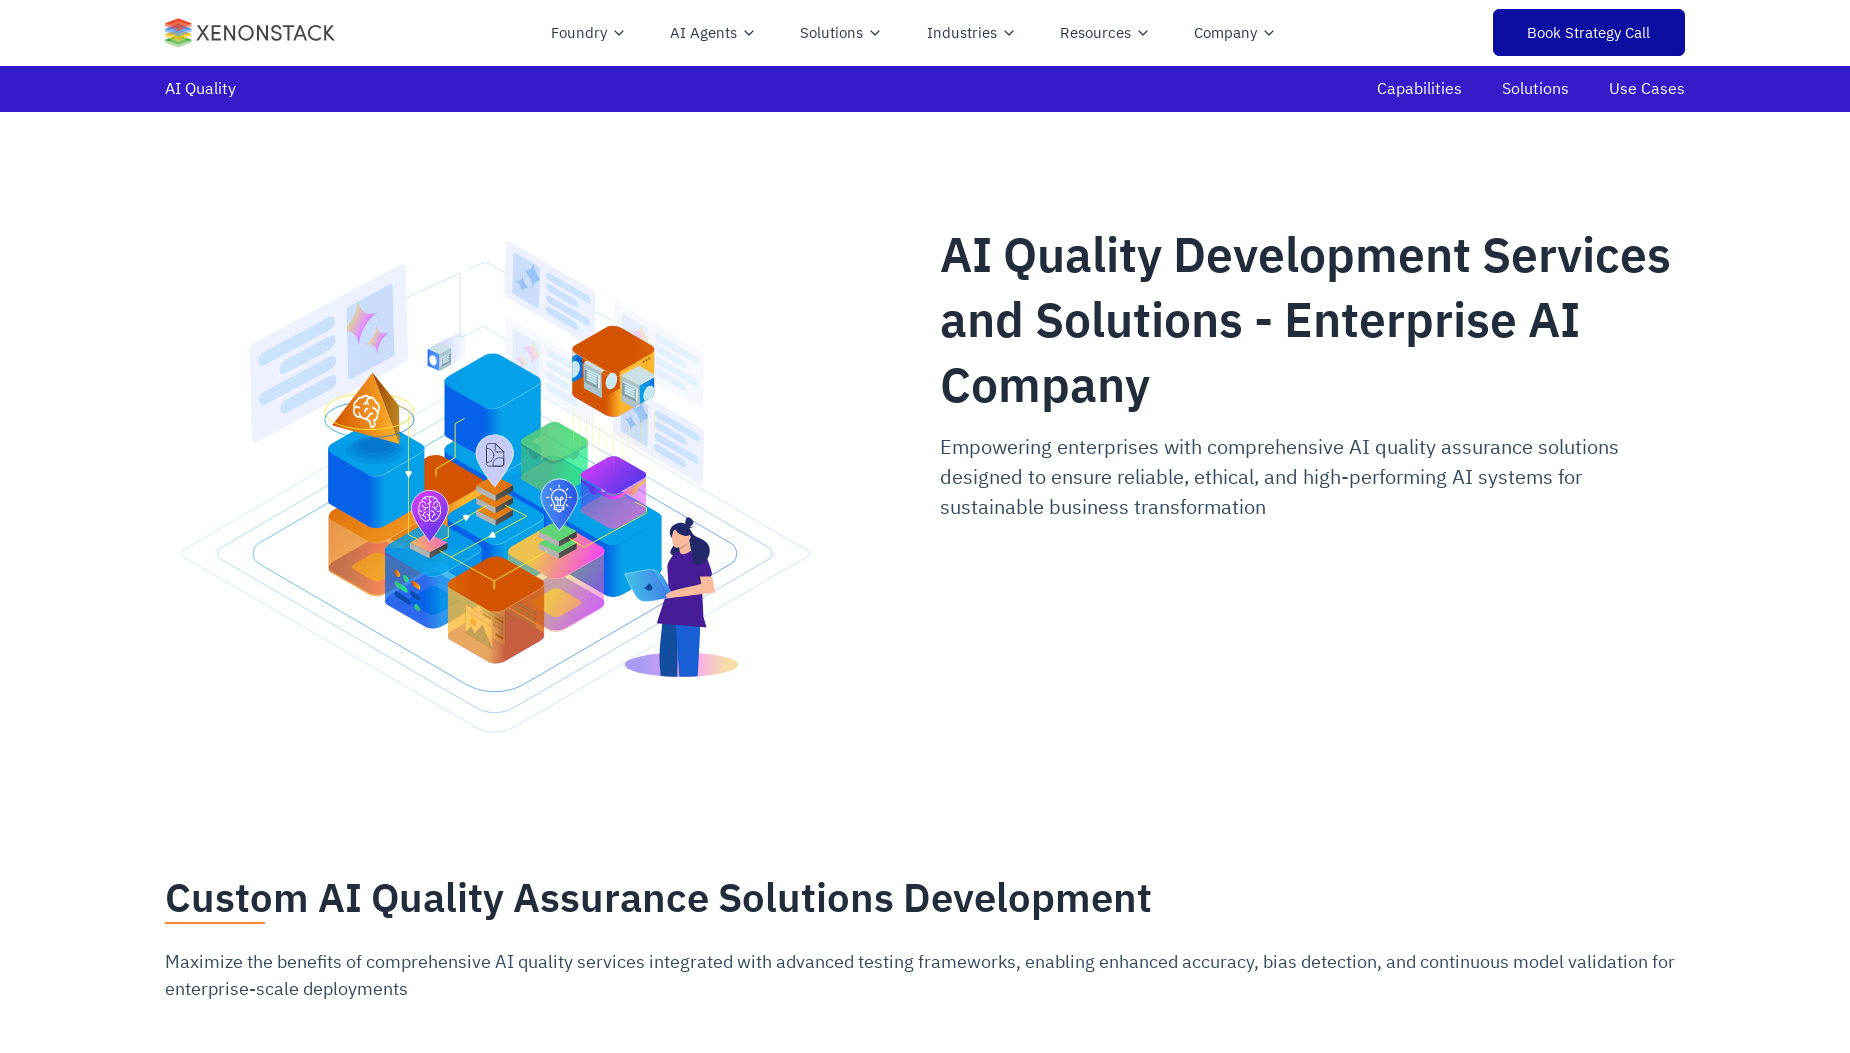

Navigated back to footer page
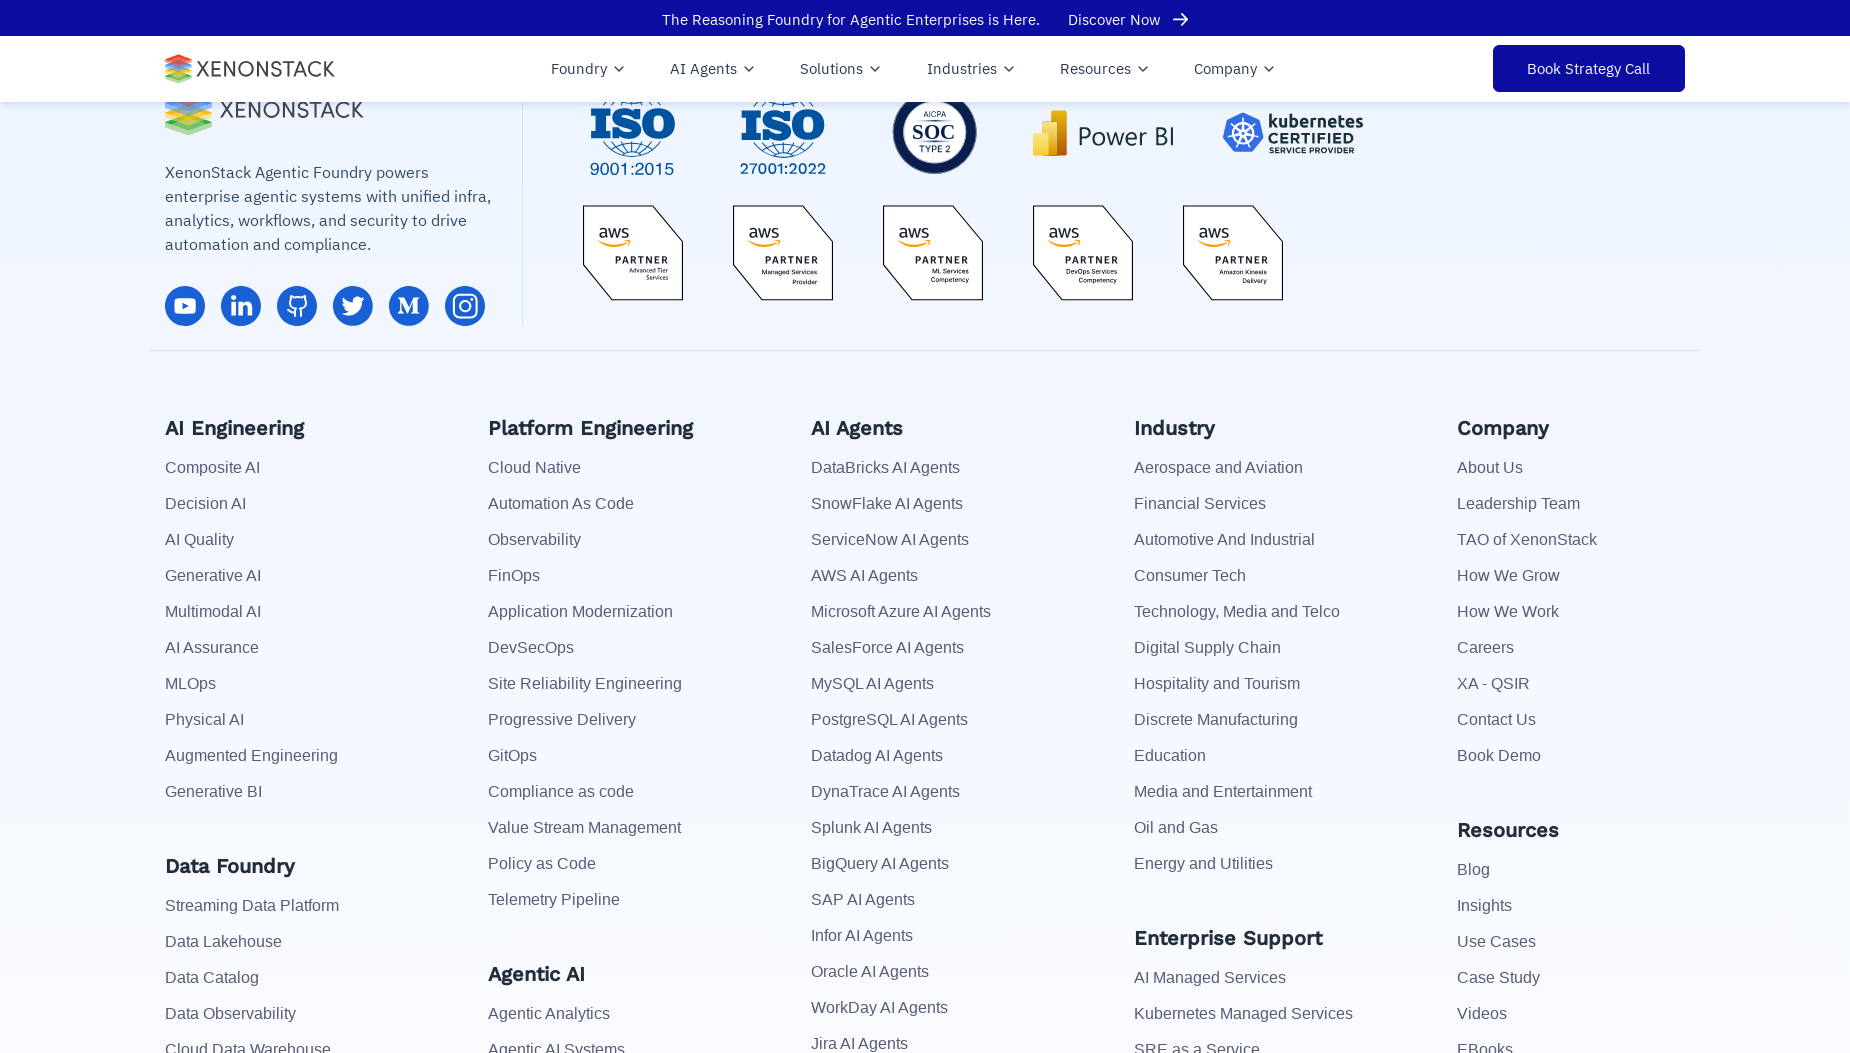

Waited for page to reach domcontentloaded state after back navigation
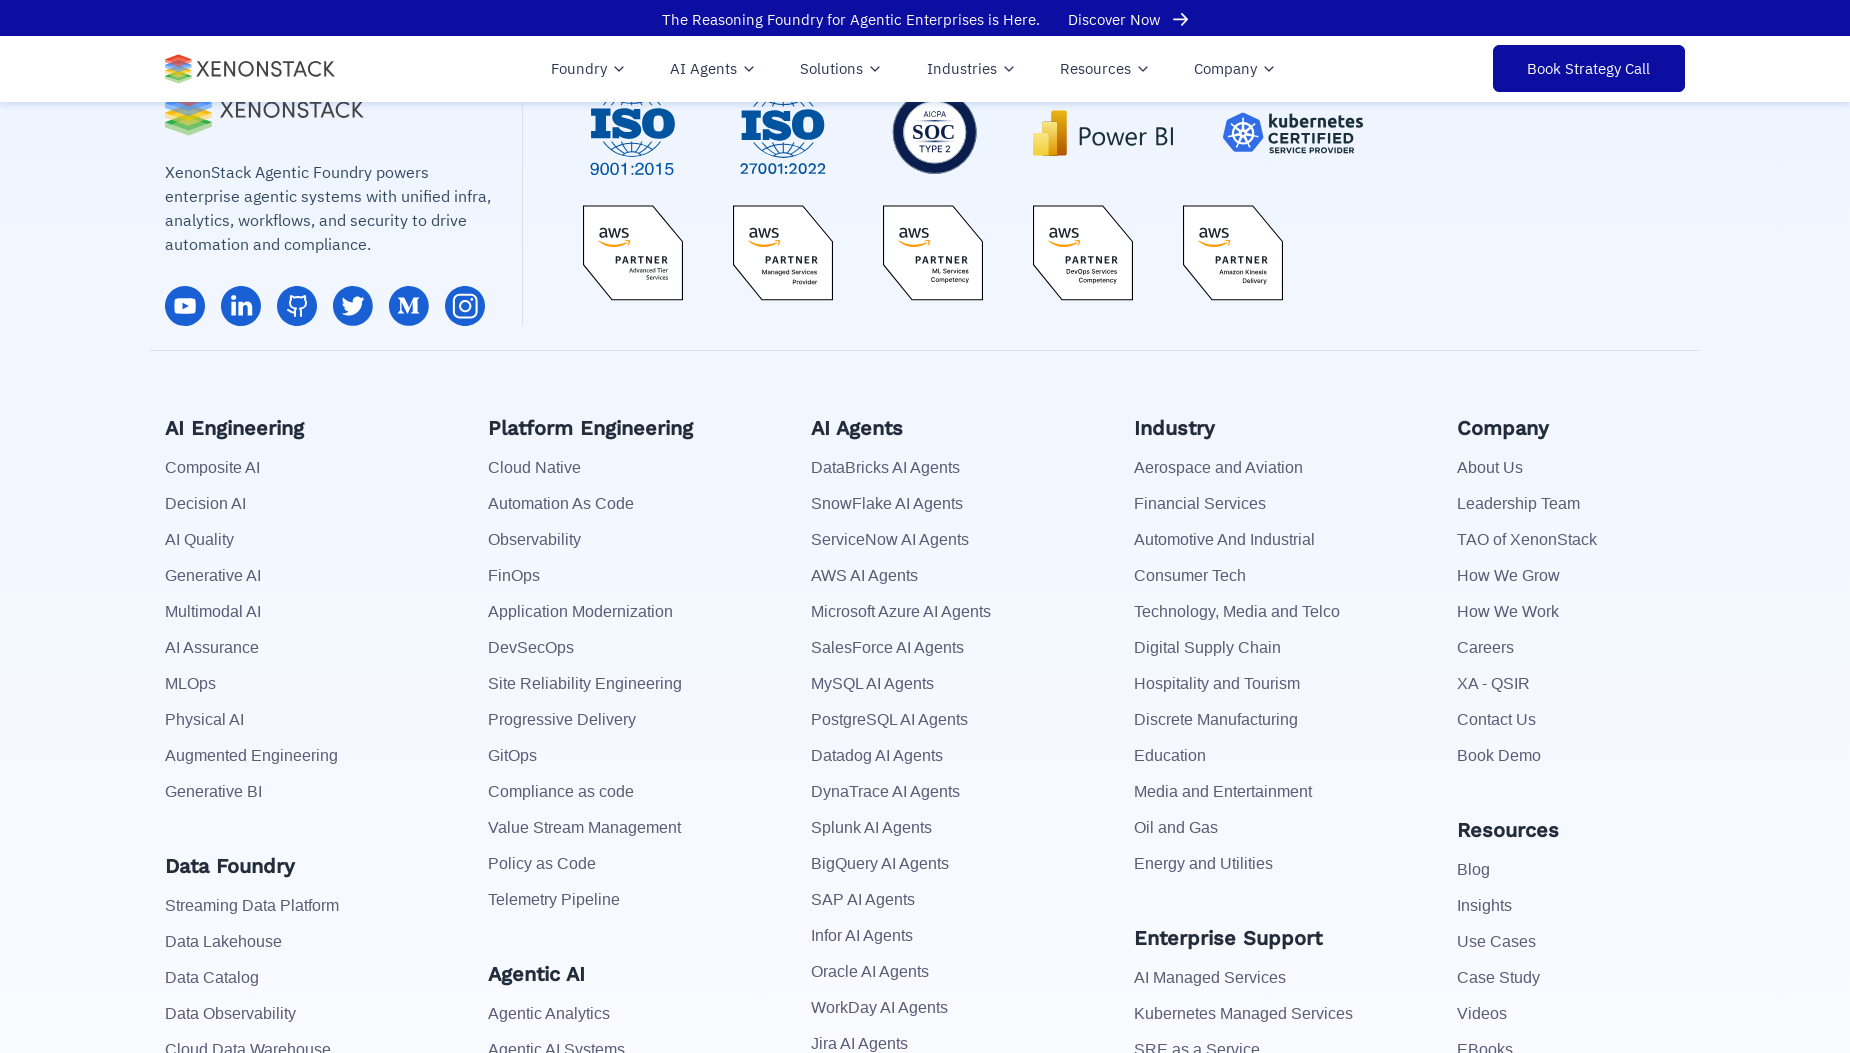

Waited 1 second for page to fully load after back navigation
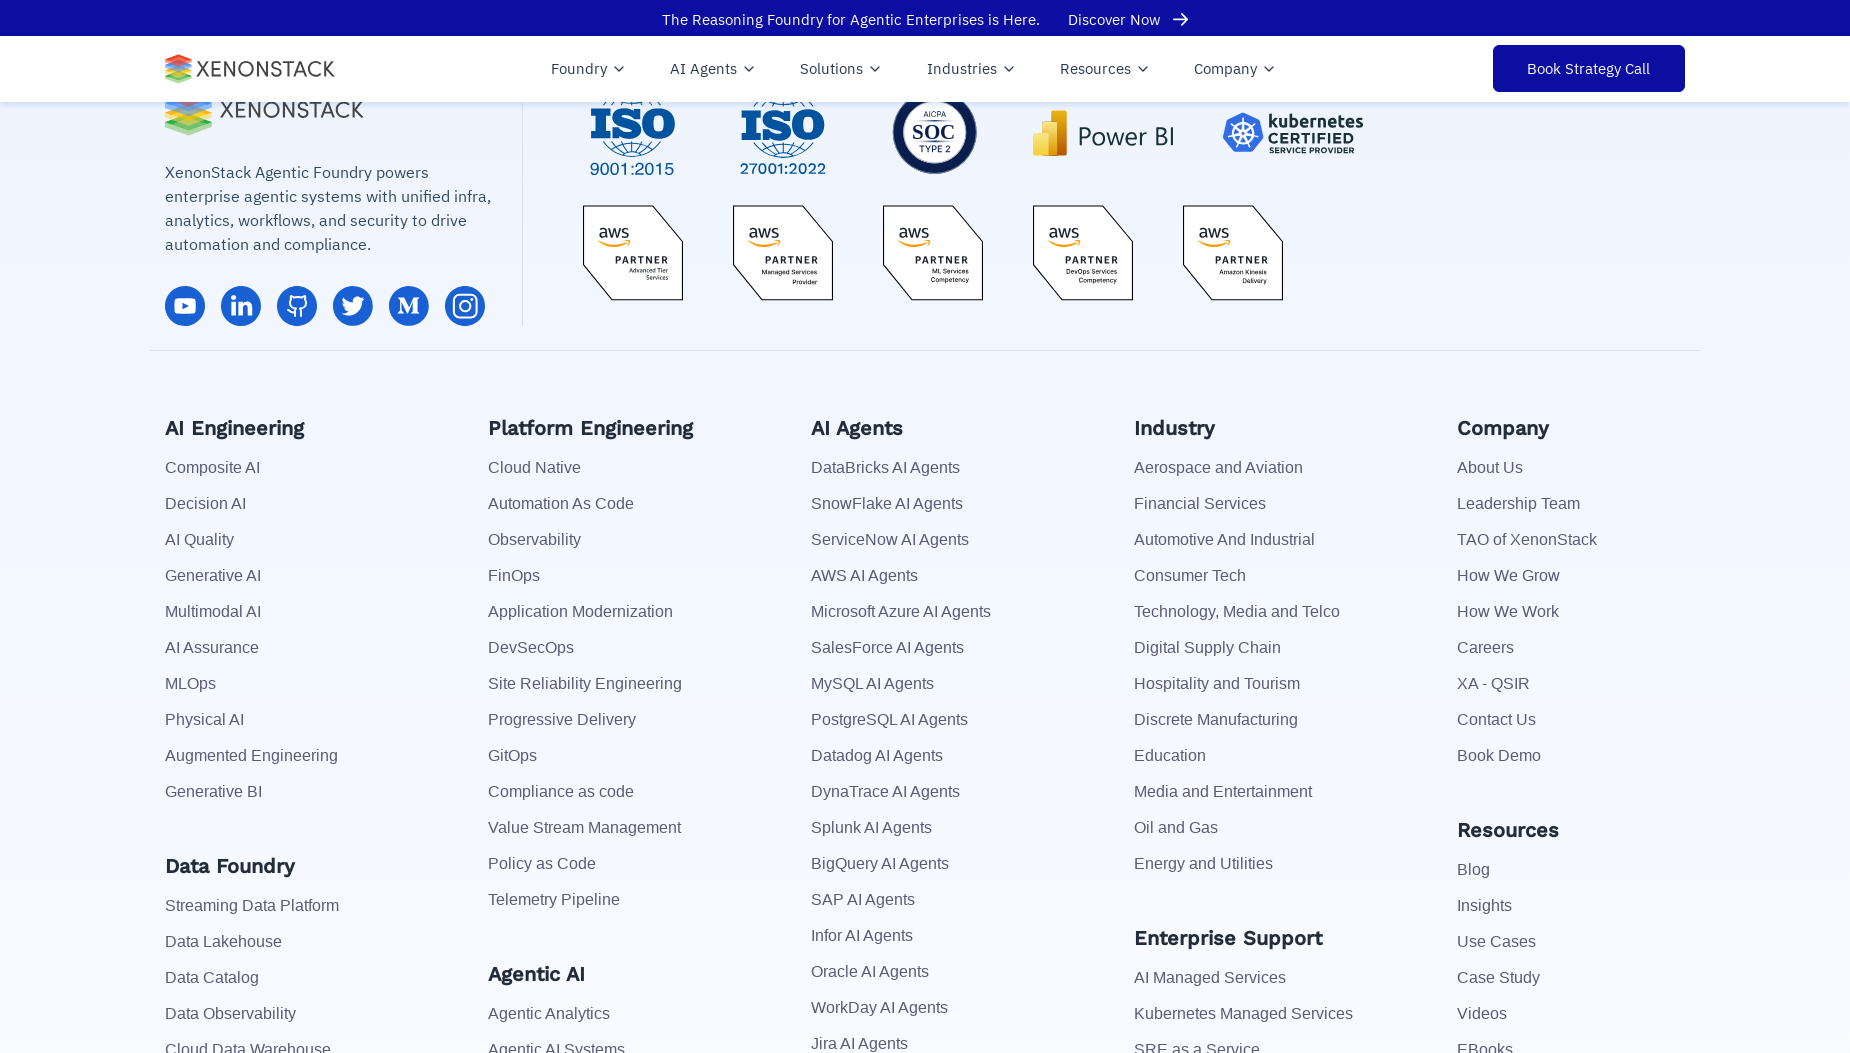

Scrolled to footer for link 10 of 113
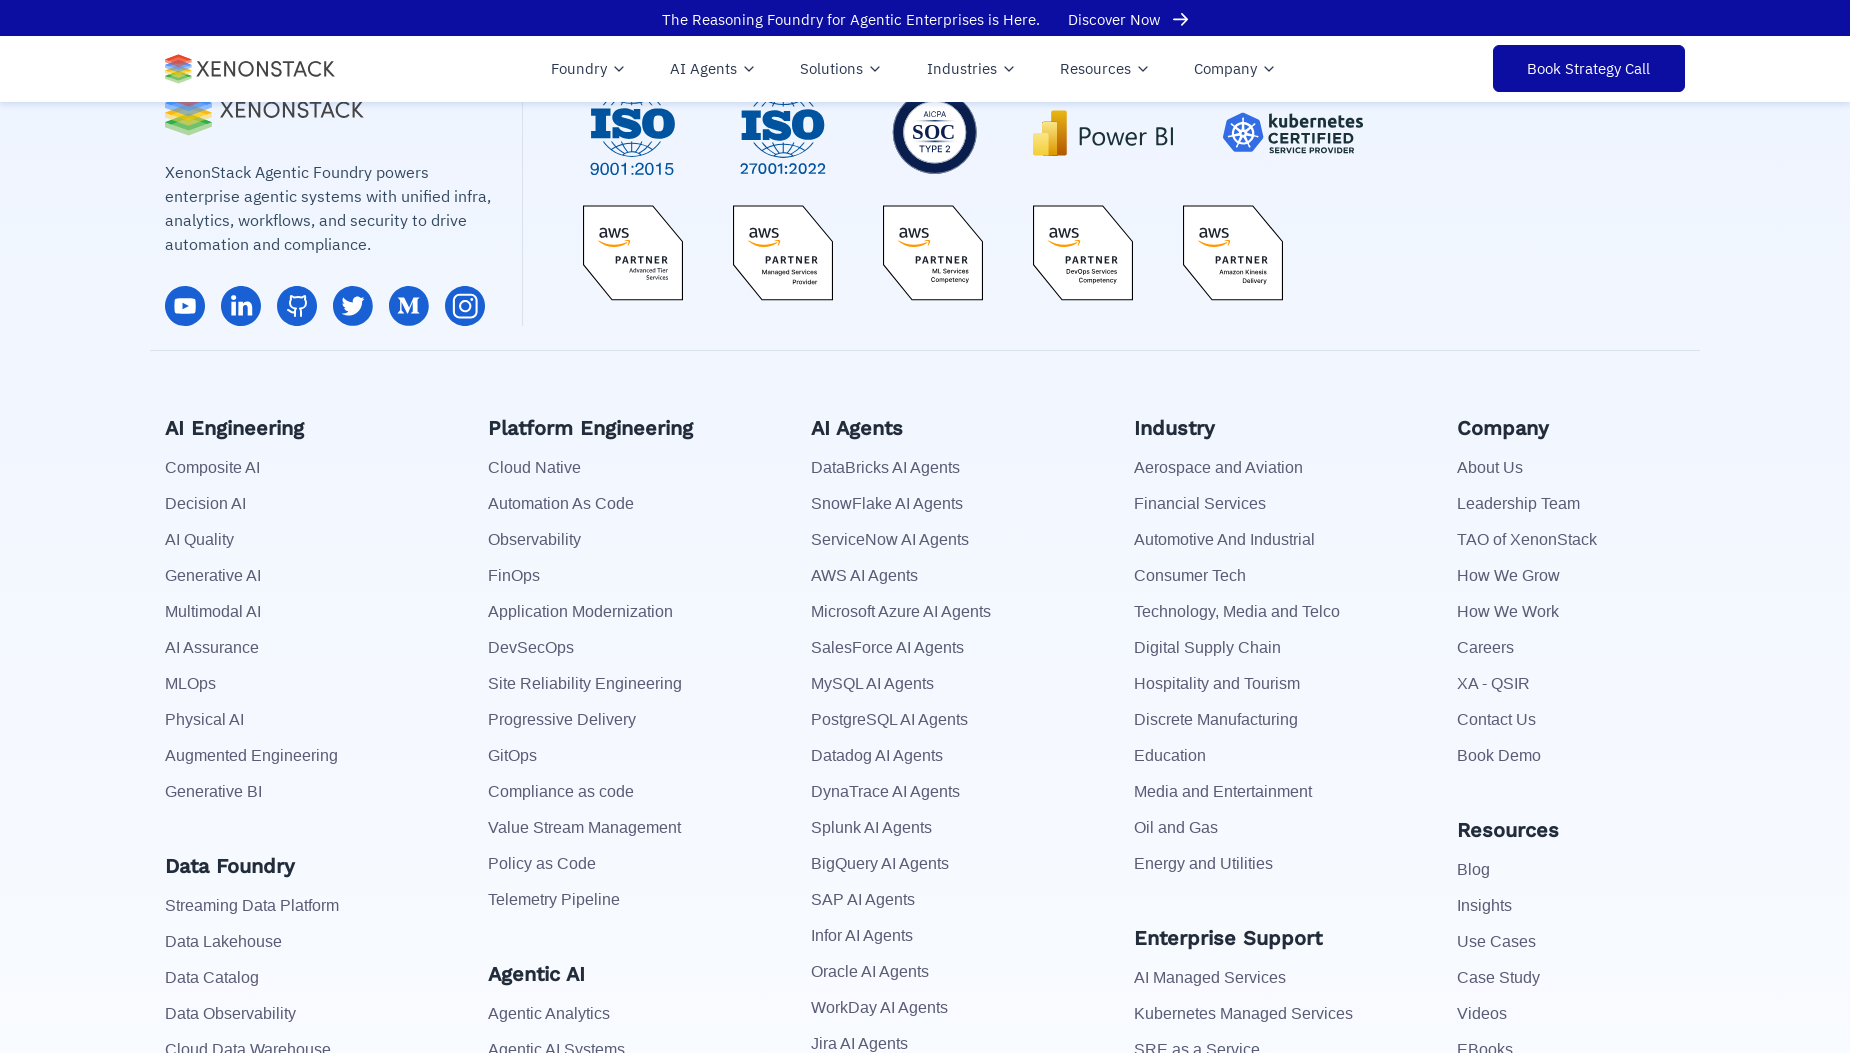

Waited 500ms before processing next link
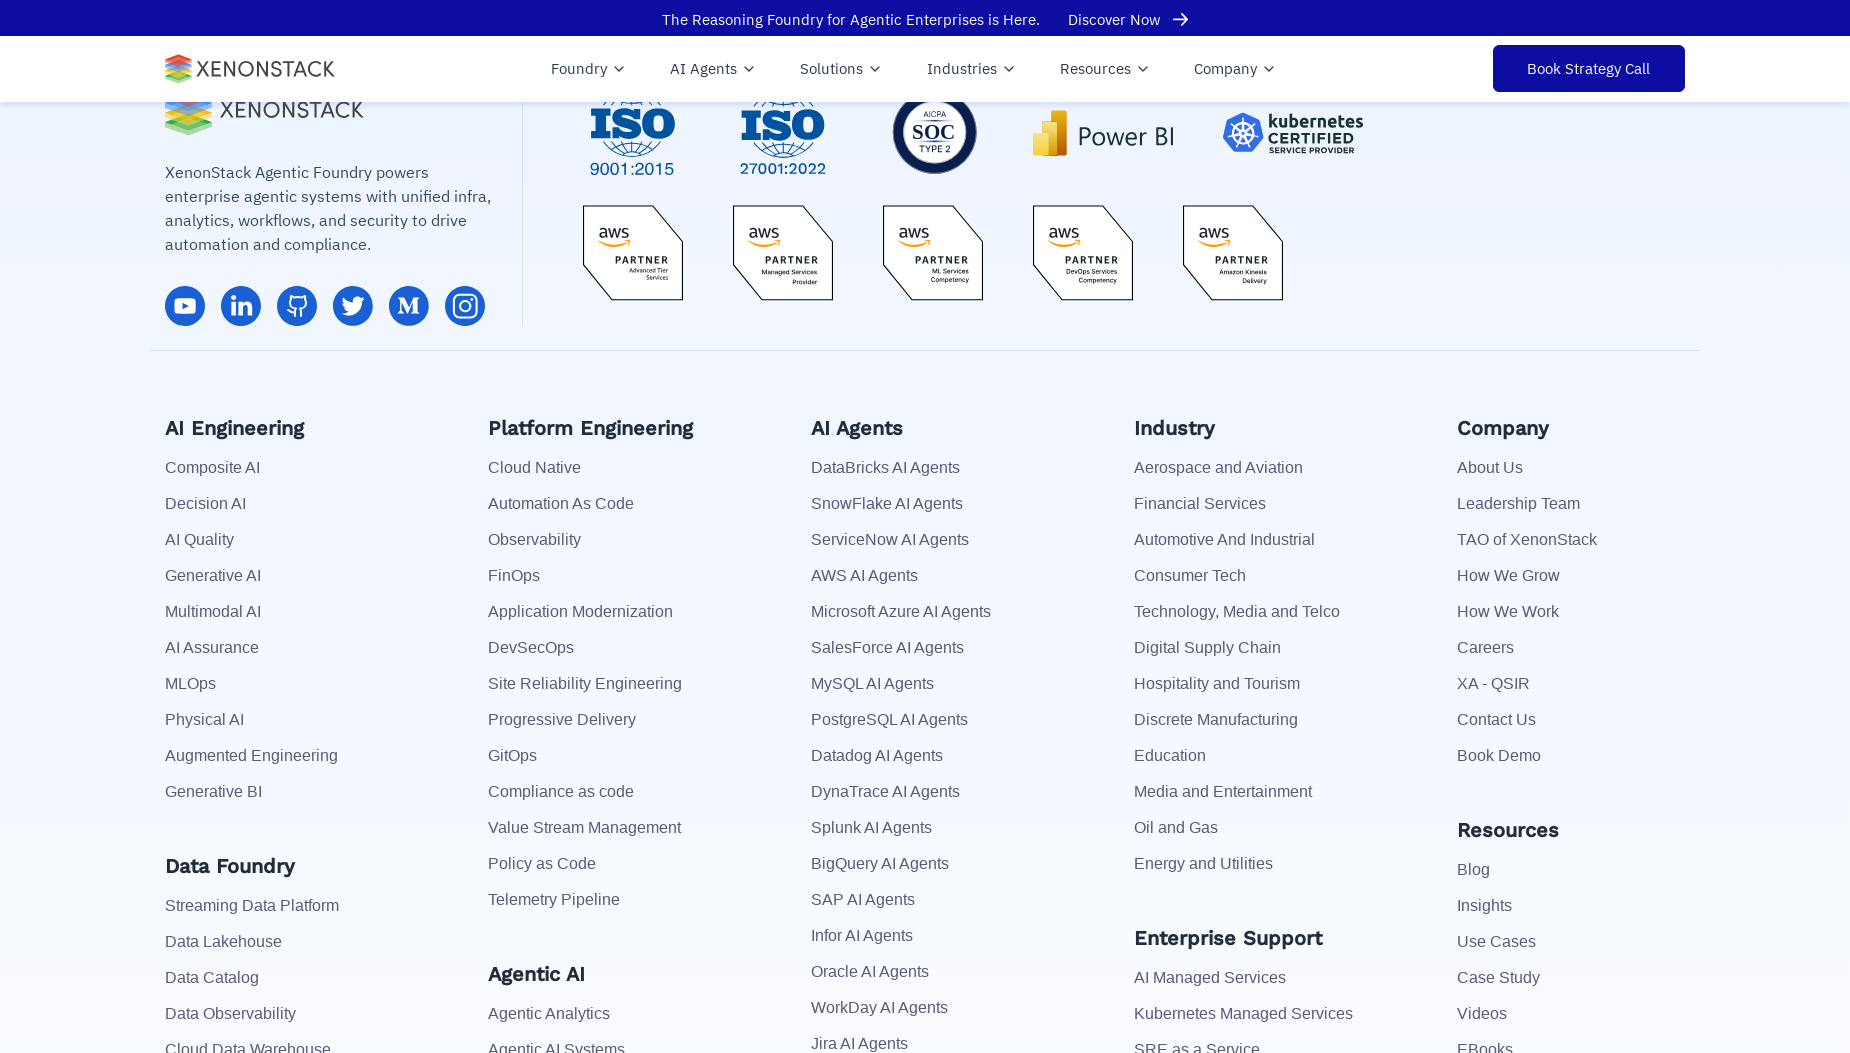

Retrieved href attribute for link 10: https://www.xenonstack.com/artificial-intelligence/generative-ai/
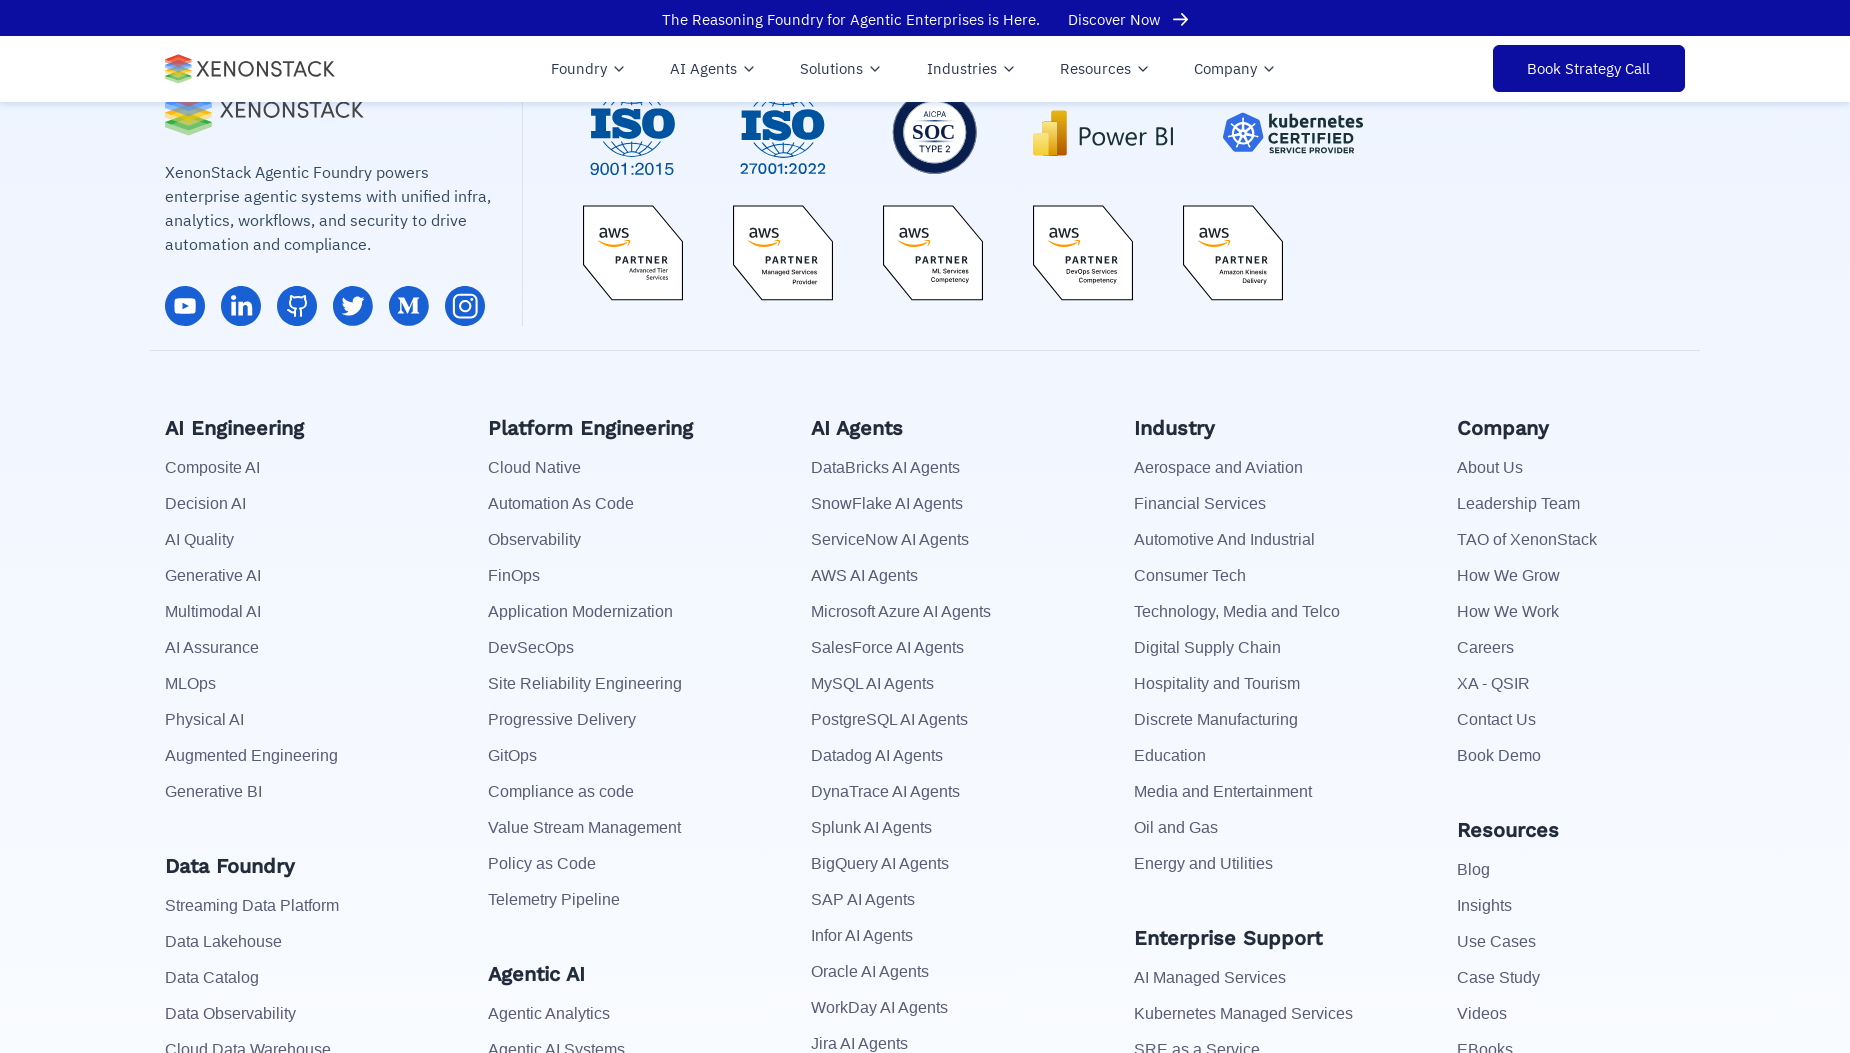

Scrolled link 'Generative AI' into view
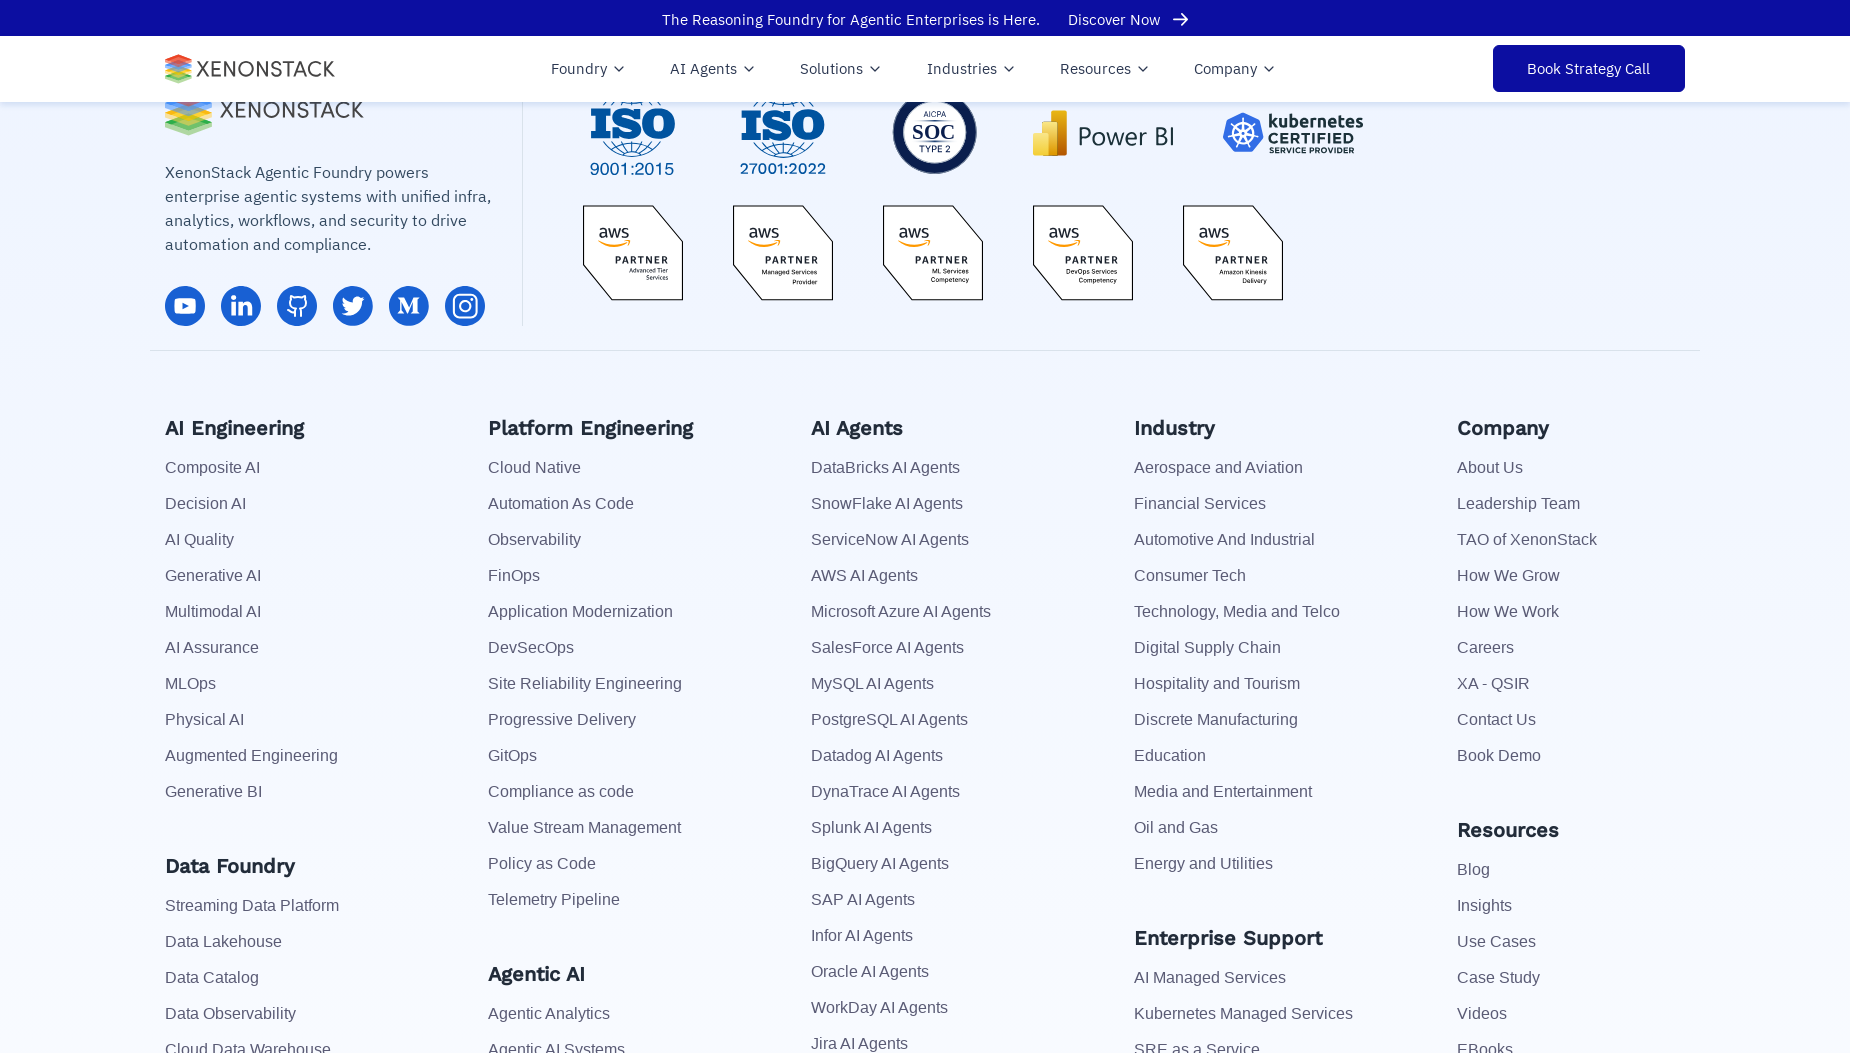

Waited 500ms before clicking link
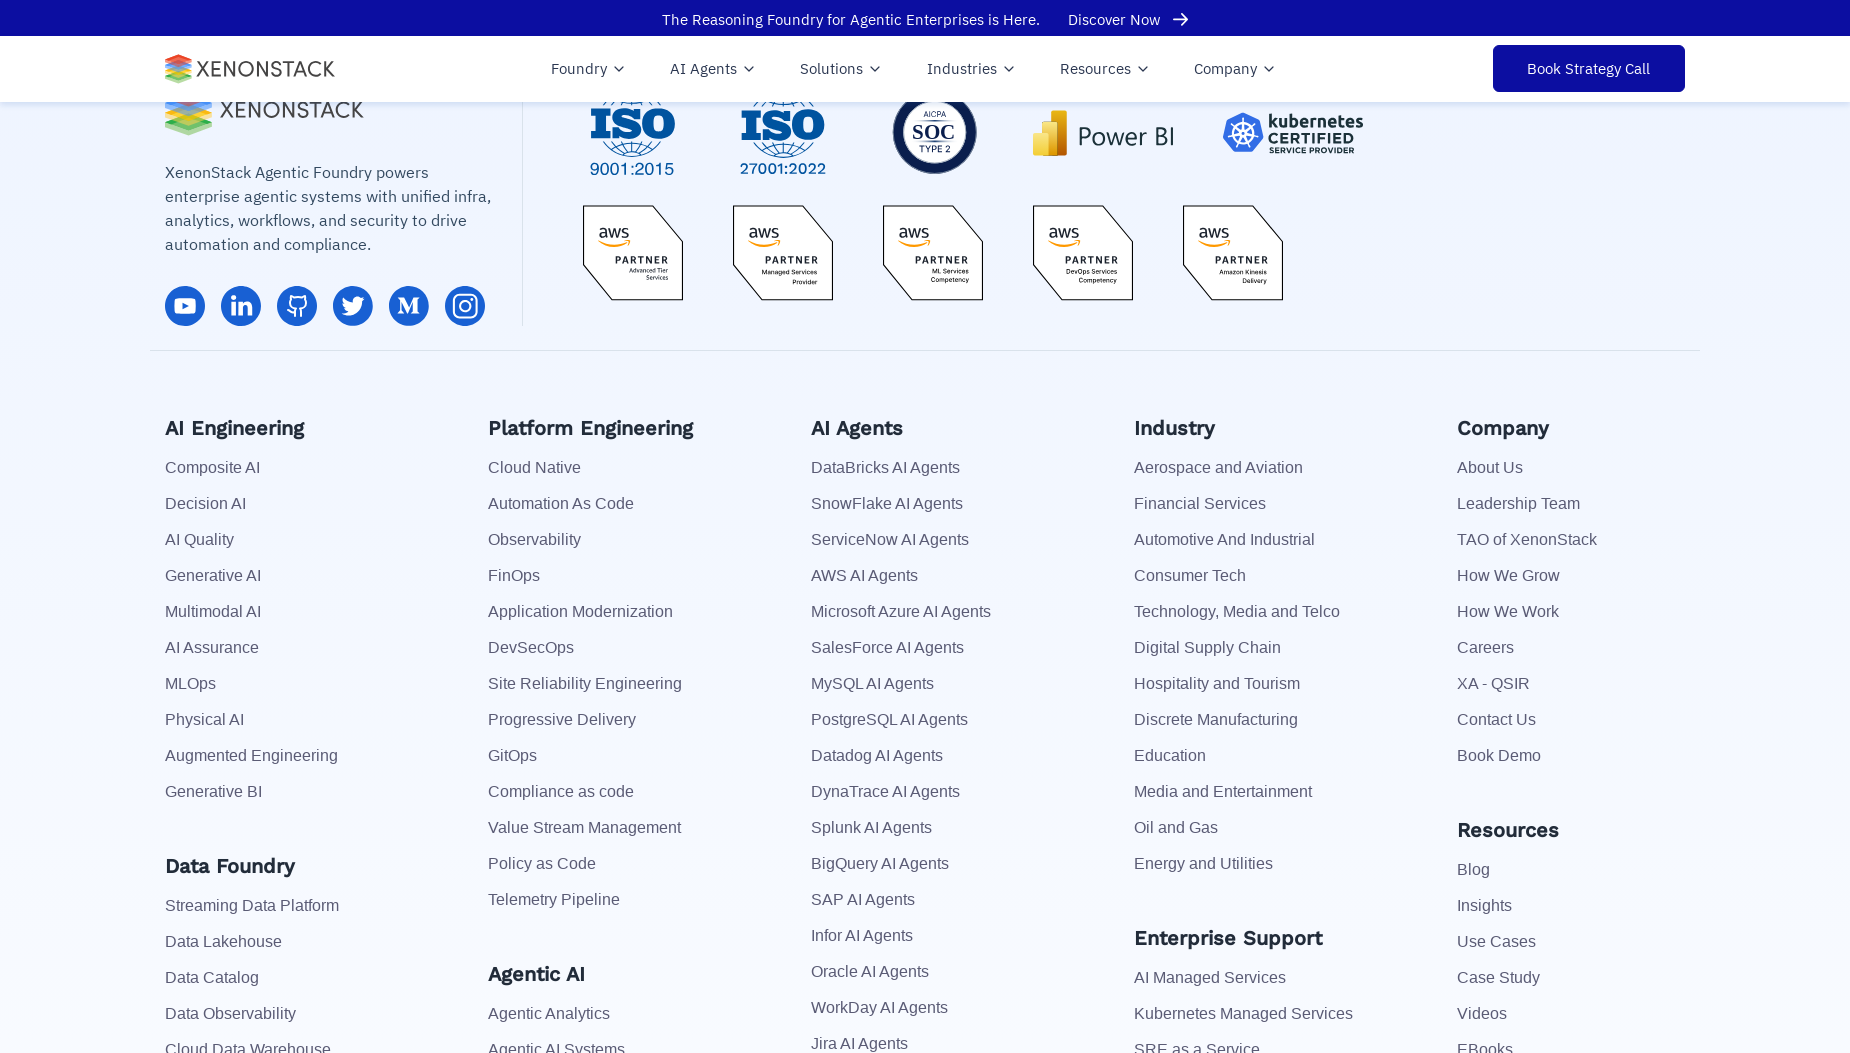

Clicked internal link 'Generative AI' at (213, 576) on footer a >> nth=9
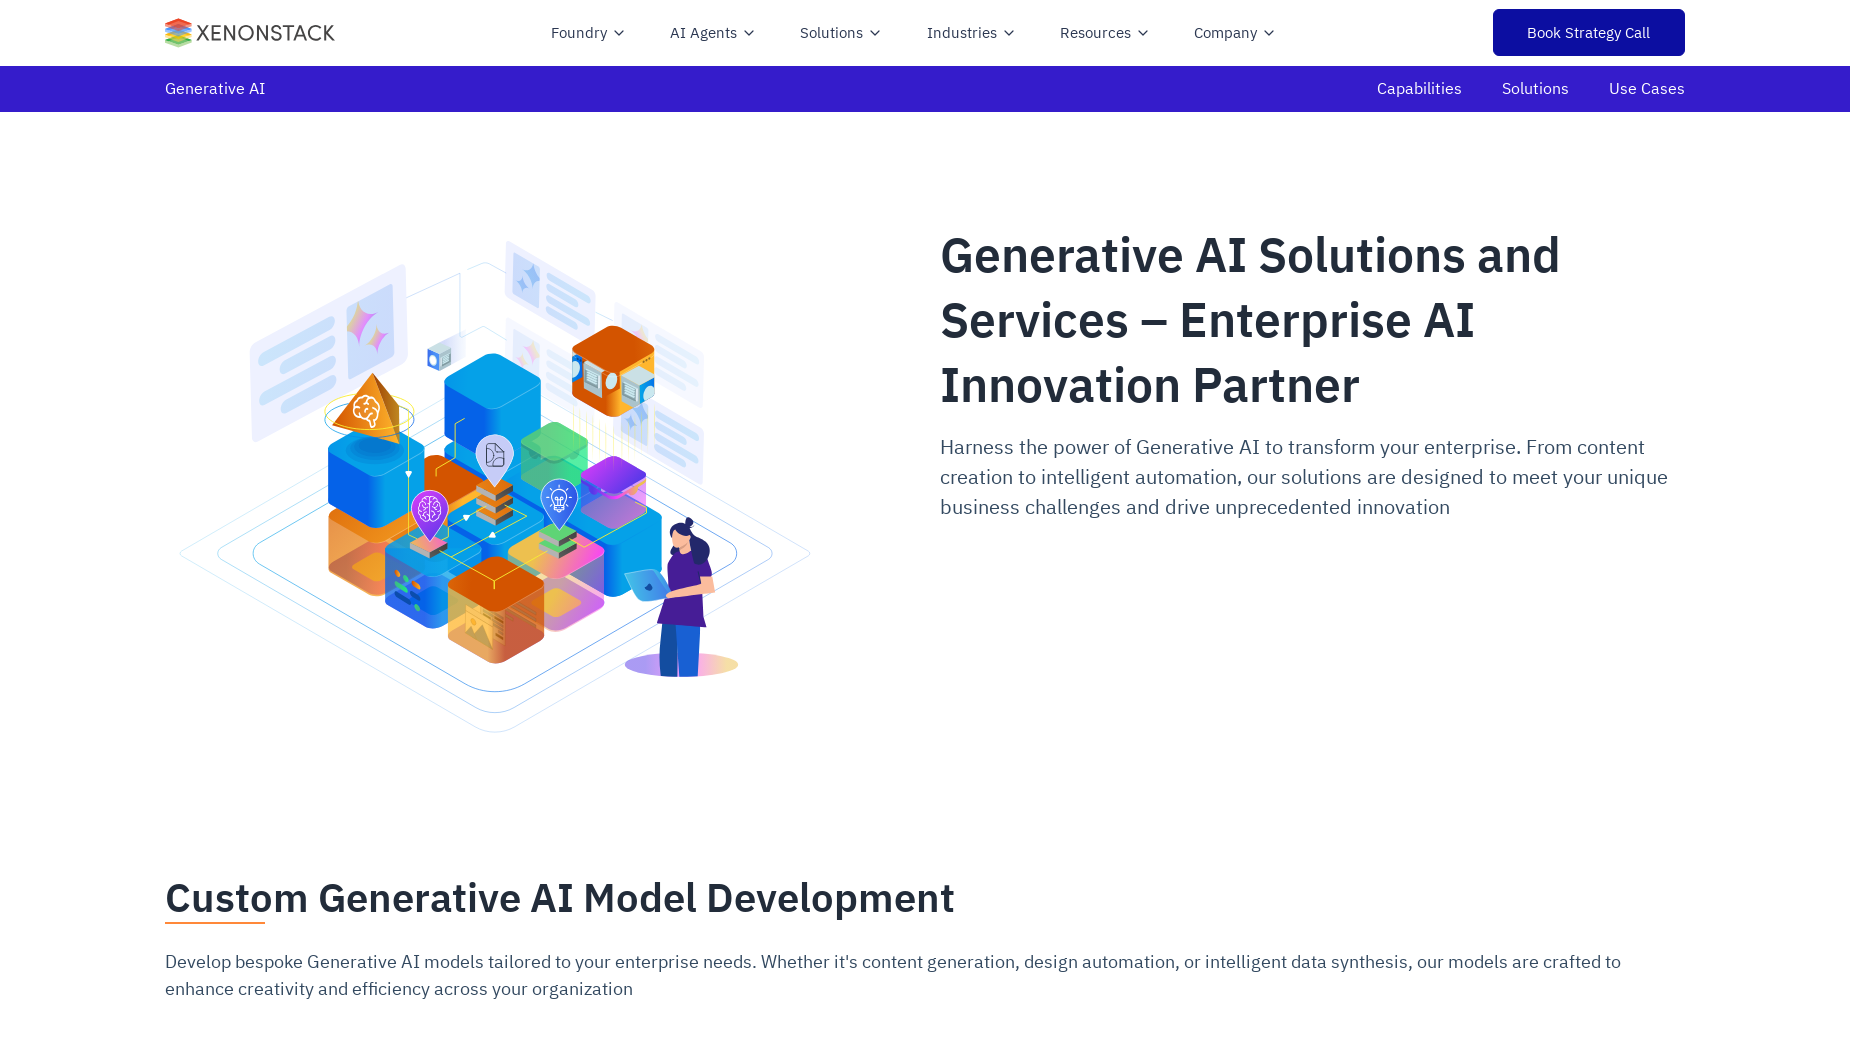

Waited for page to reach domcontentloaded state
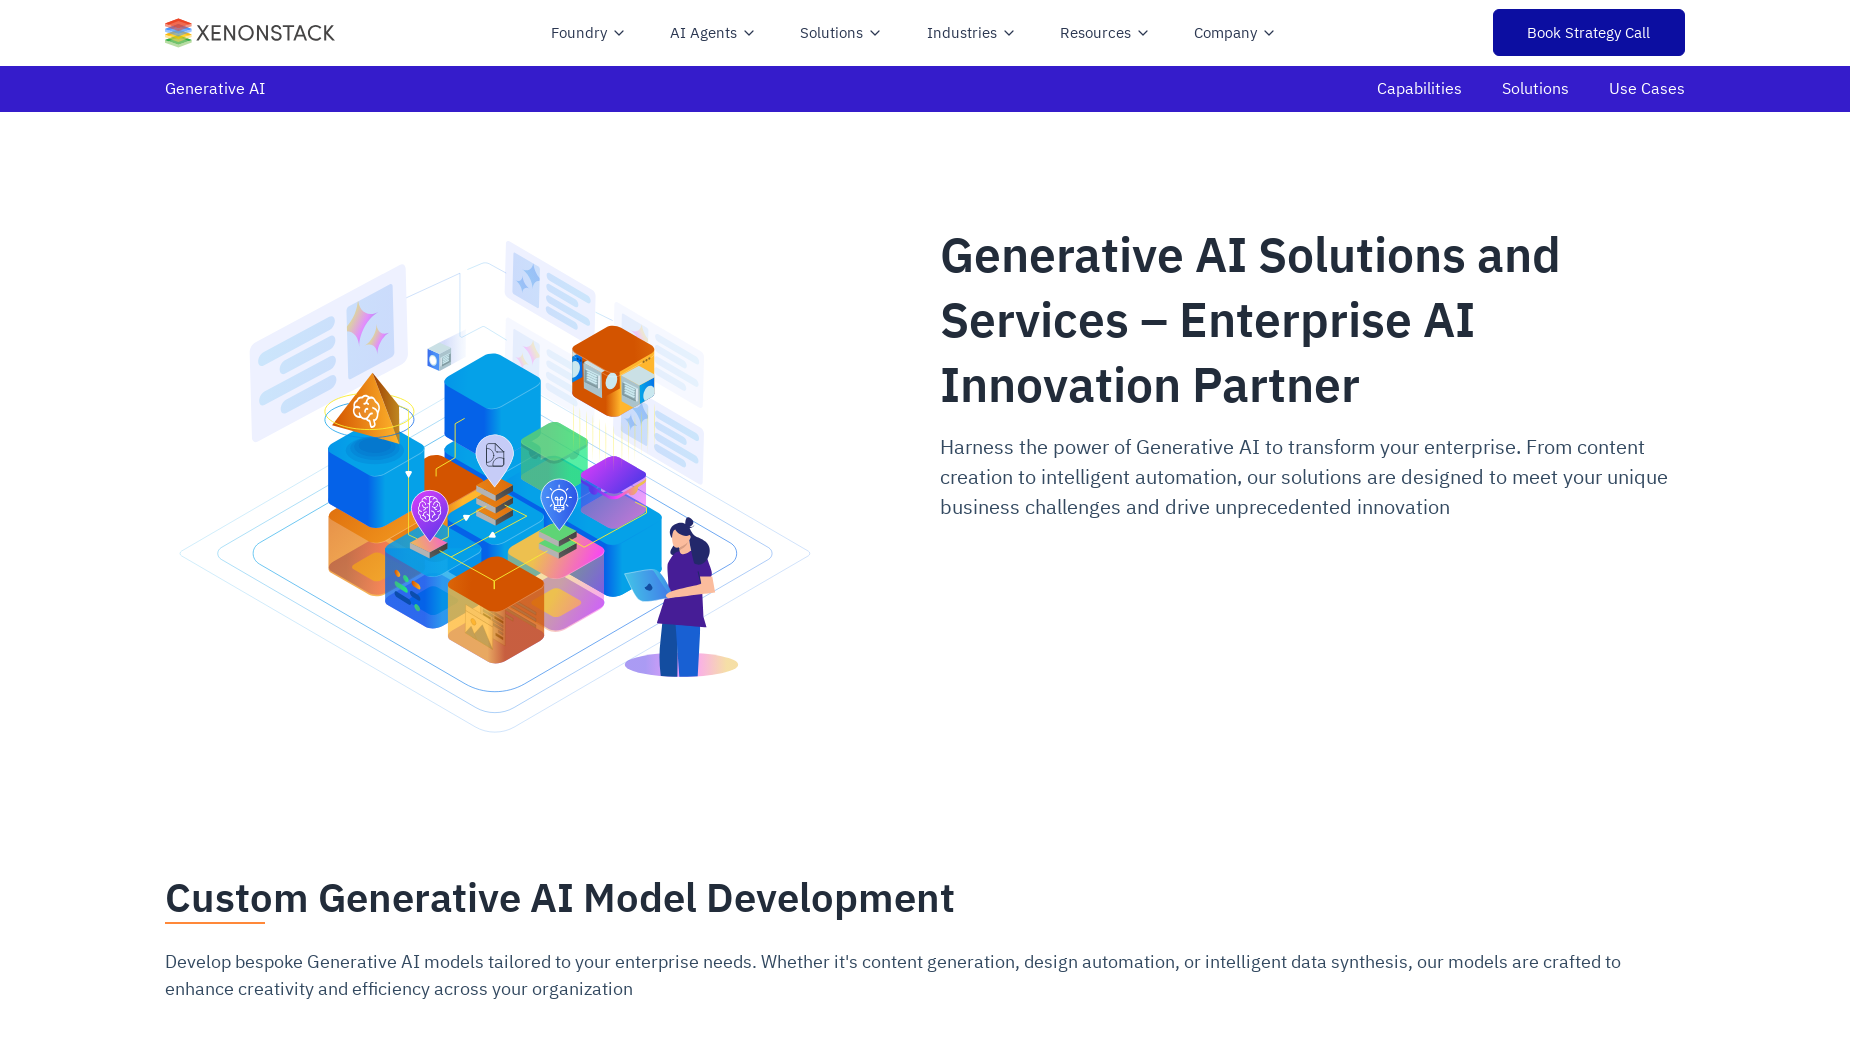

Waited 1 second for page to fully load
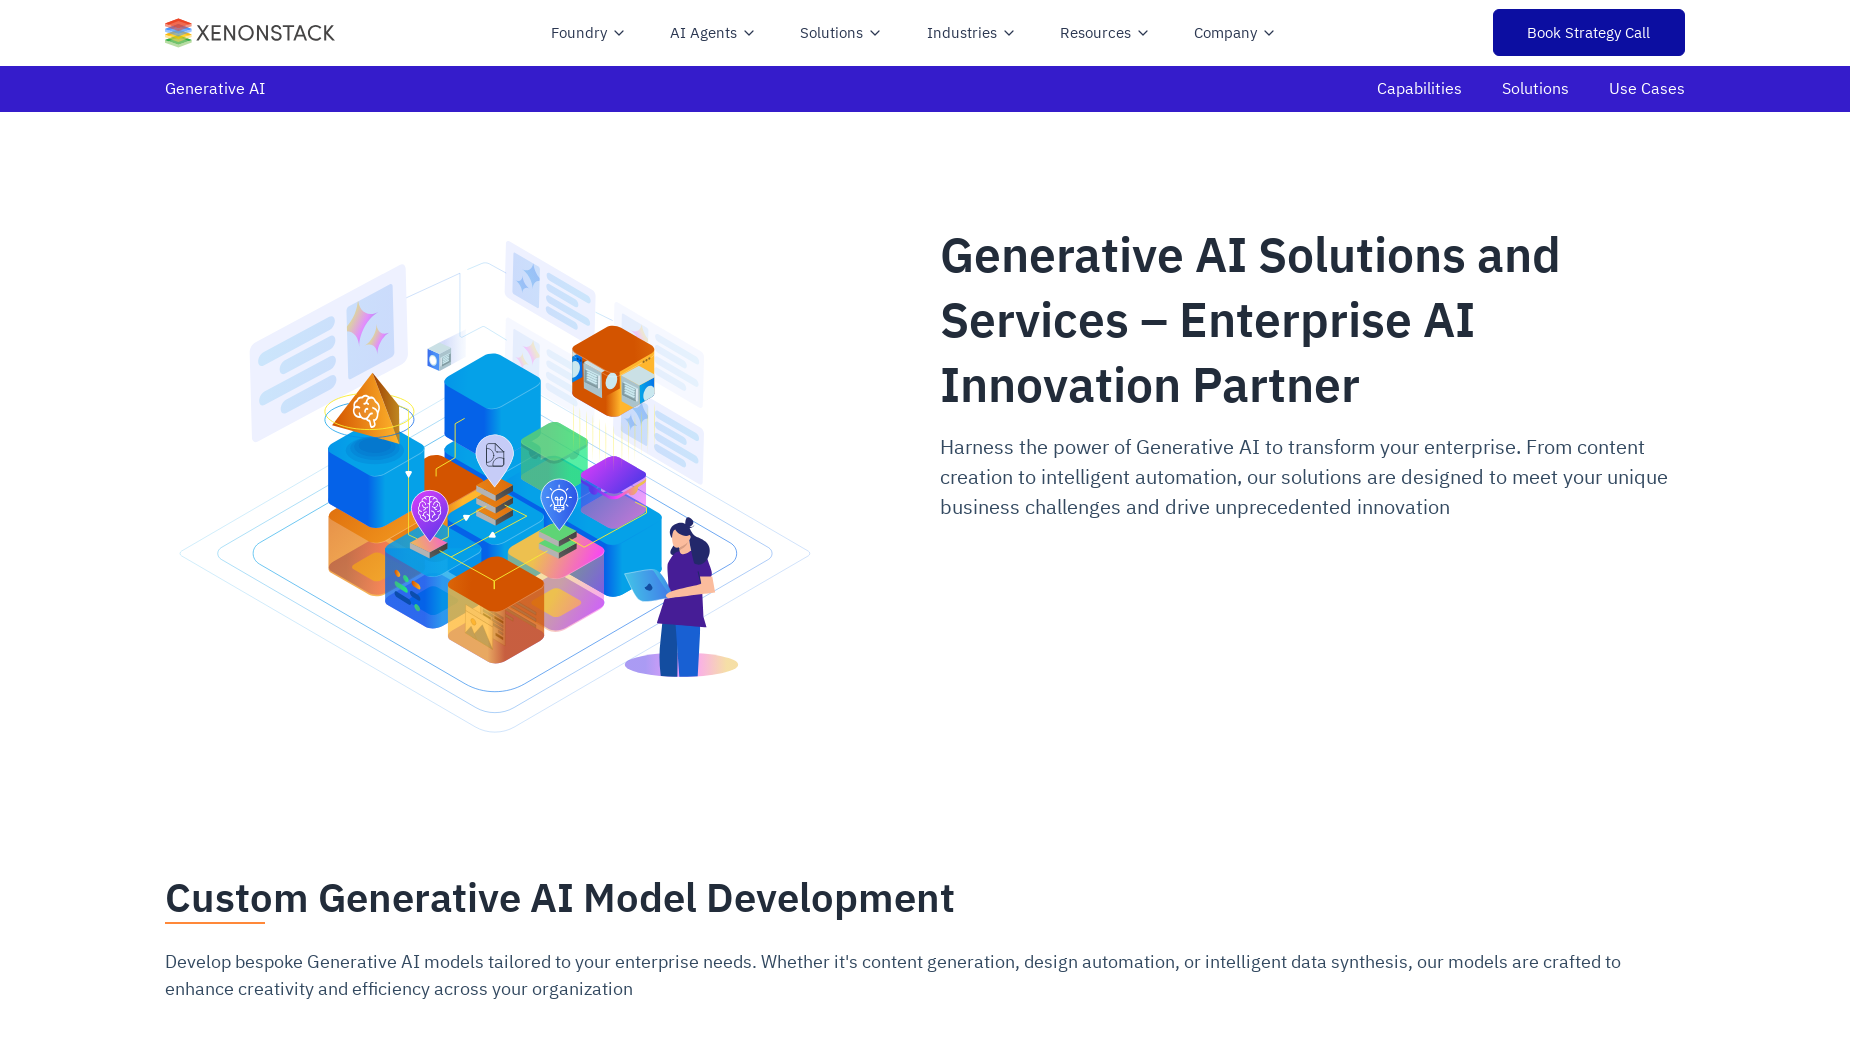

Internal link 'Generative AI' navigated successfully from https://www.xenonstack.com/ to https://www.xenonstack.com/artificial-intelligence/generative-ai/
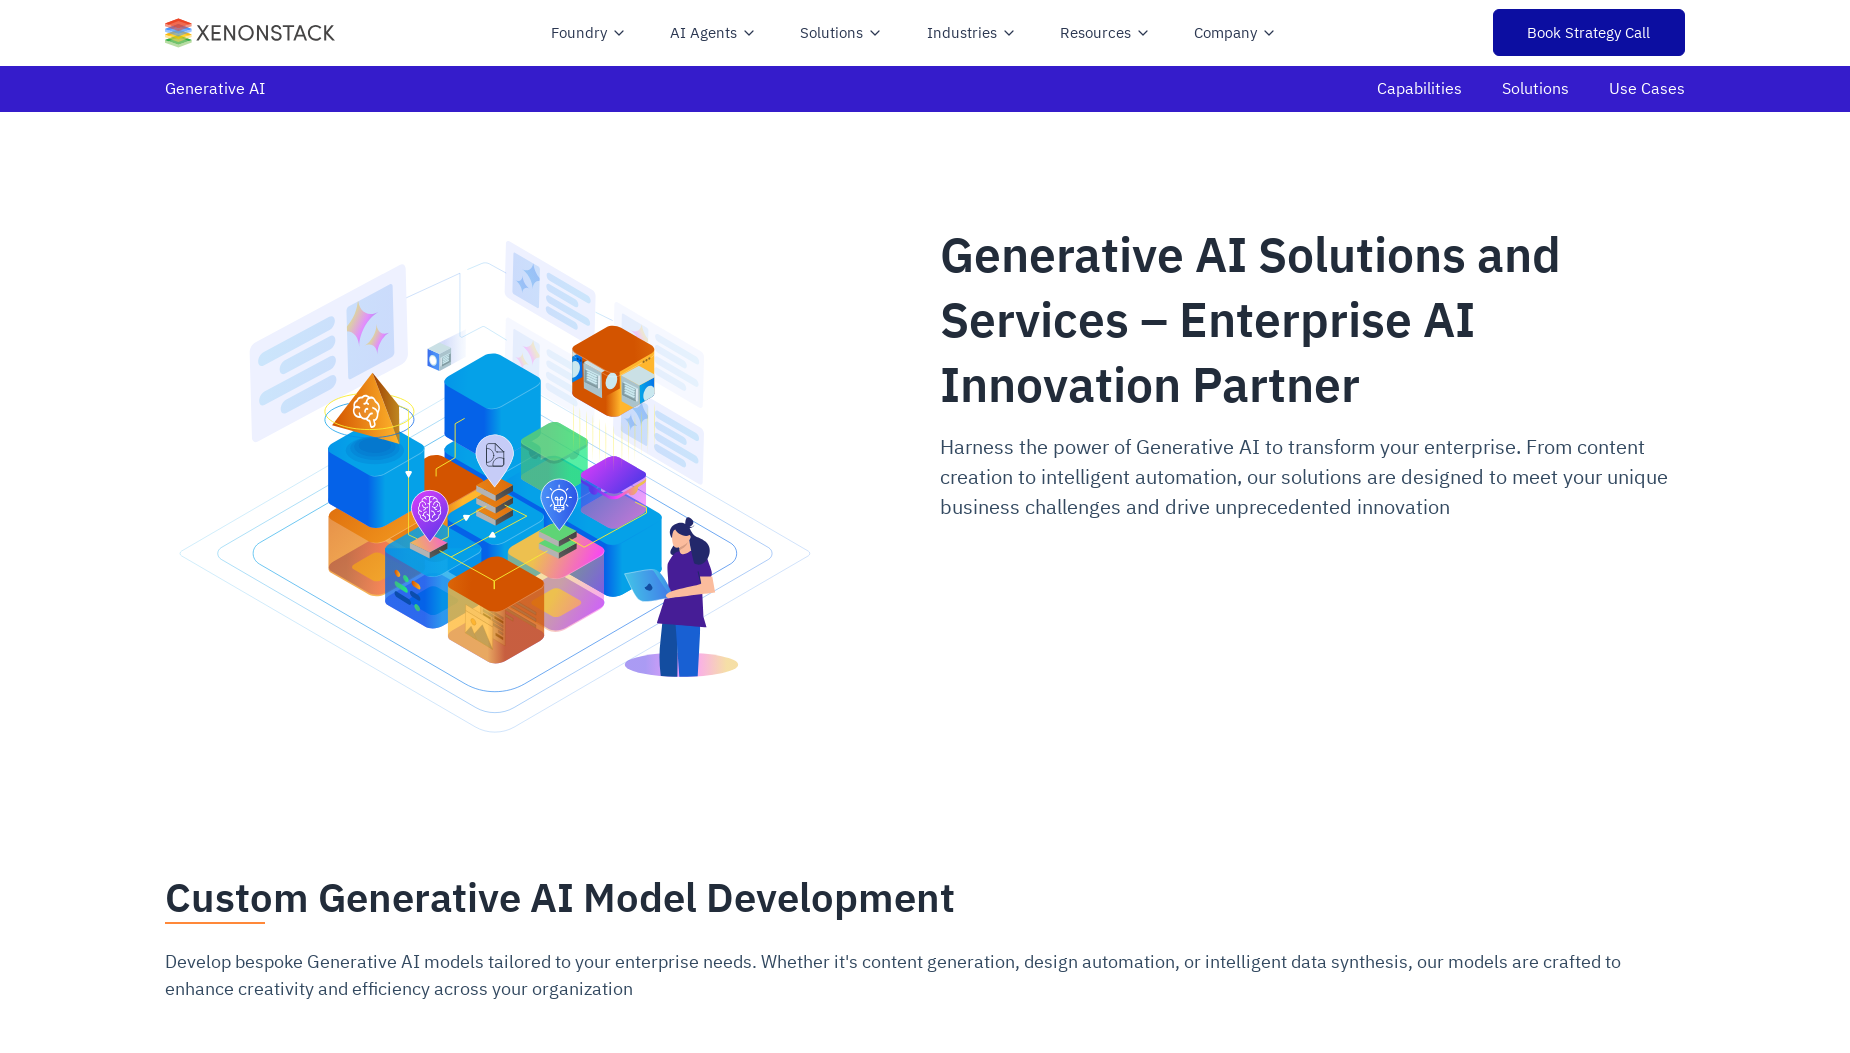

Navigated back to footer page
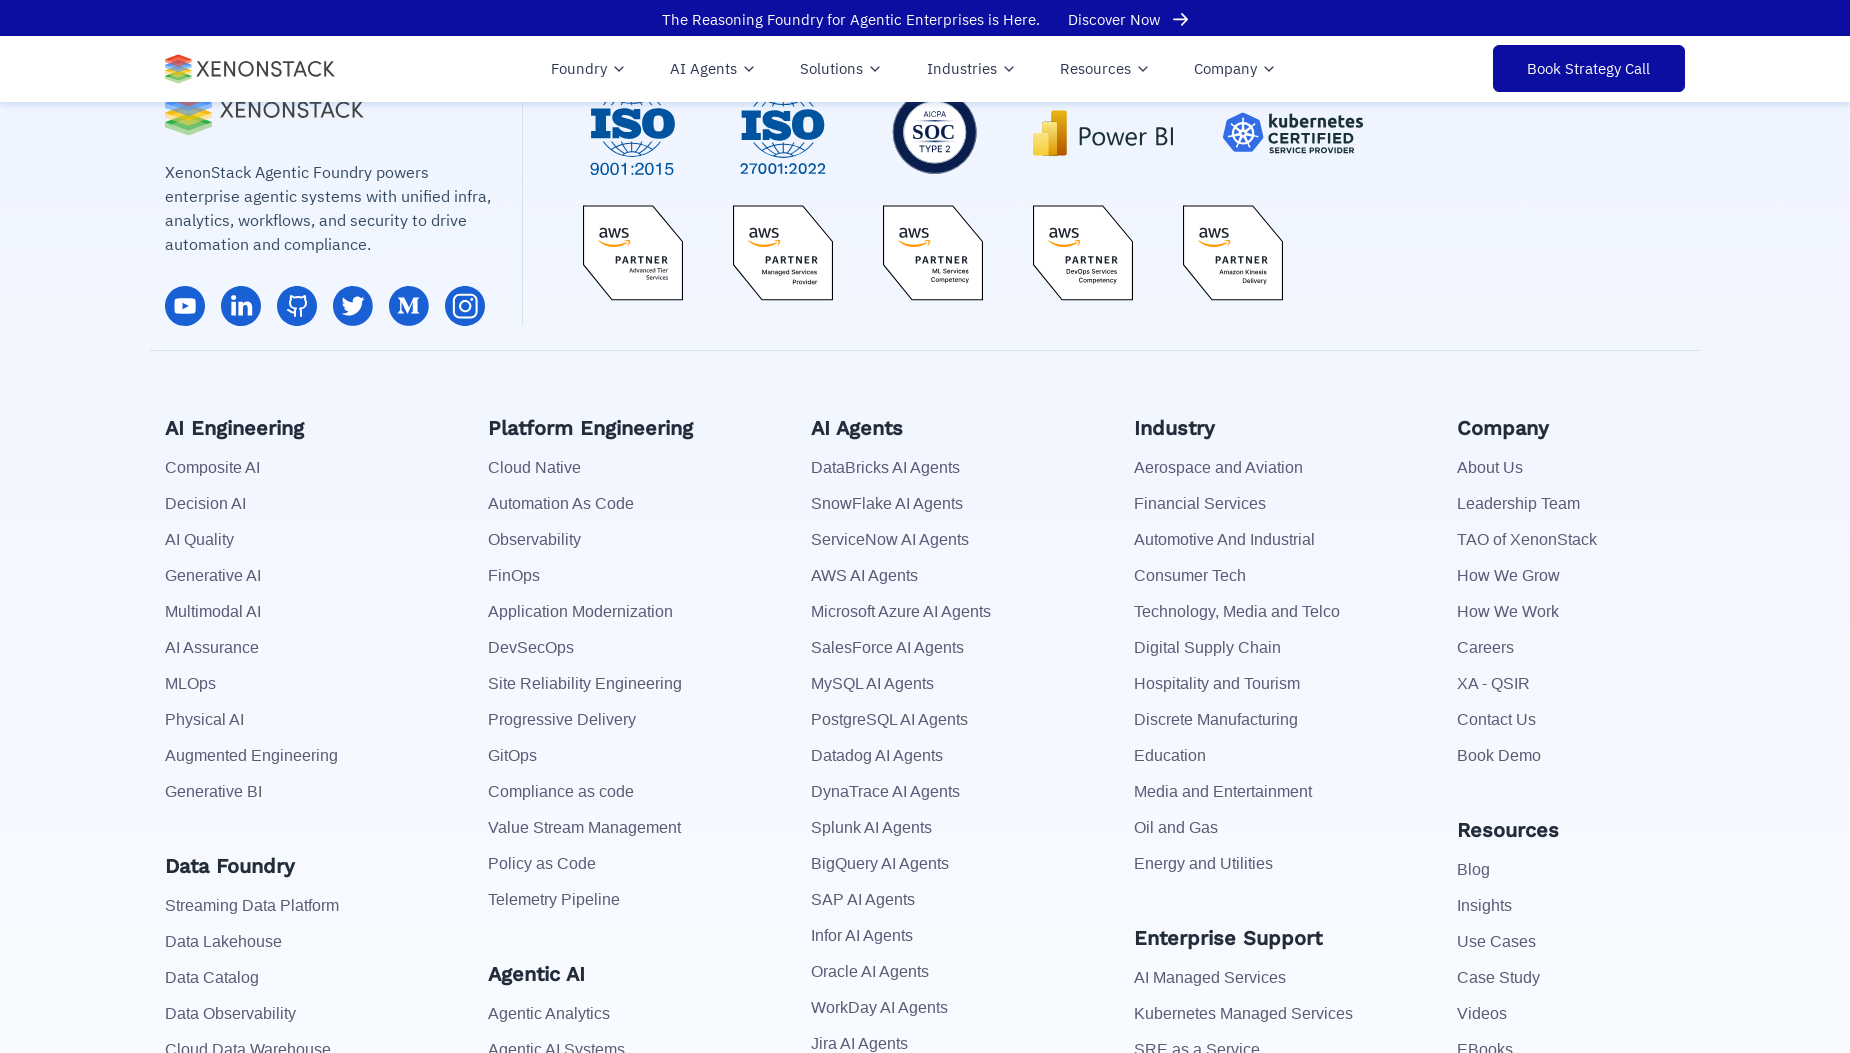

Waited for page to reach domcontentloaded state after back navigation
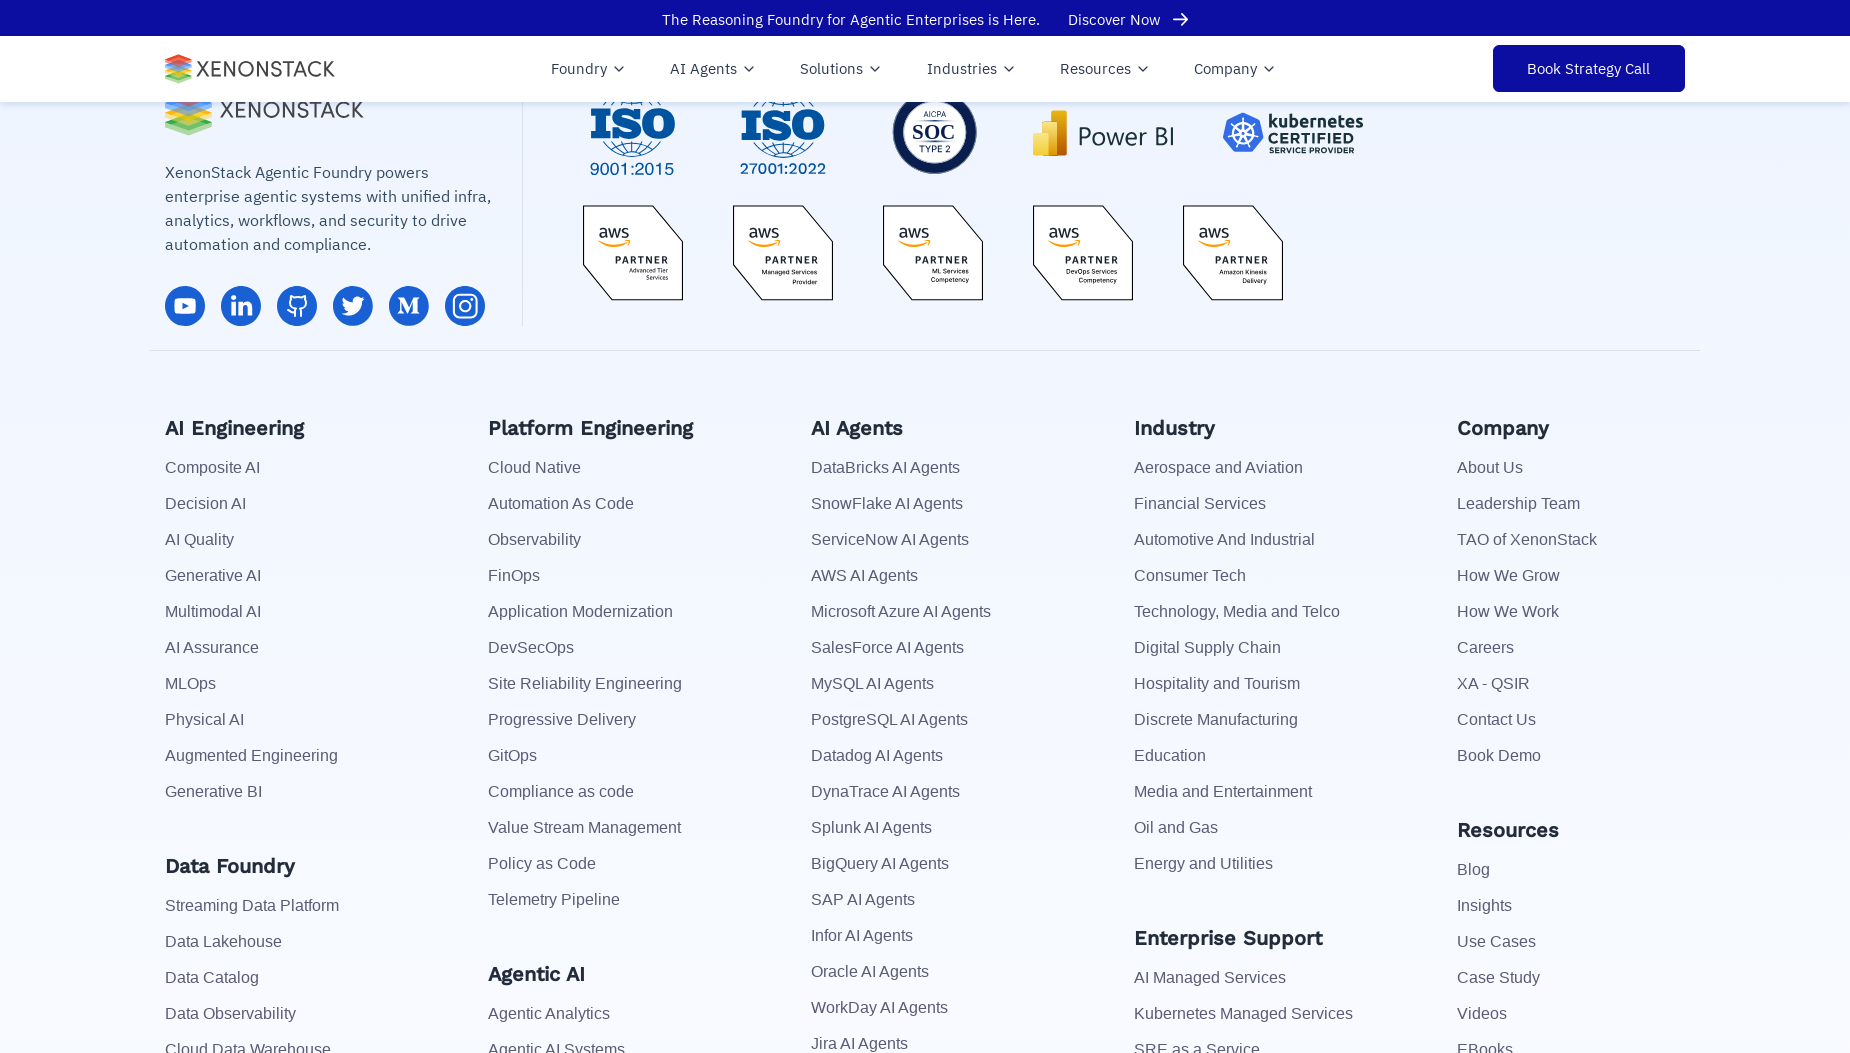

Waited 1 second for page to fully load after back navigation
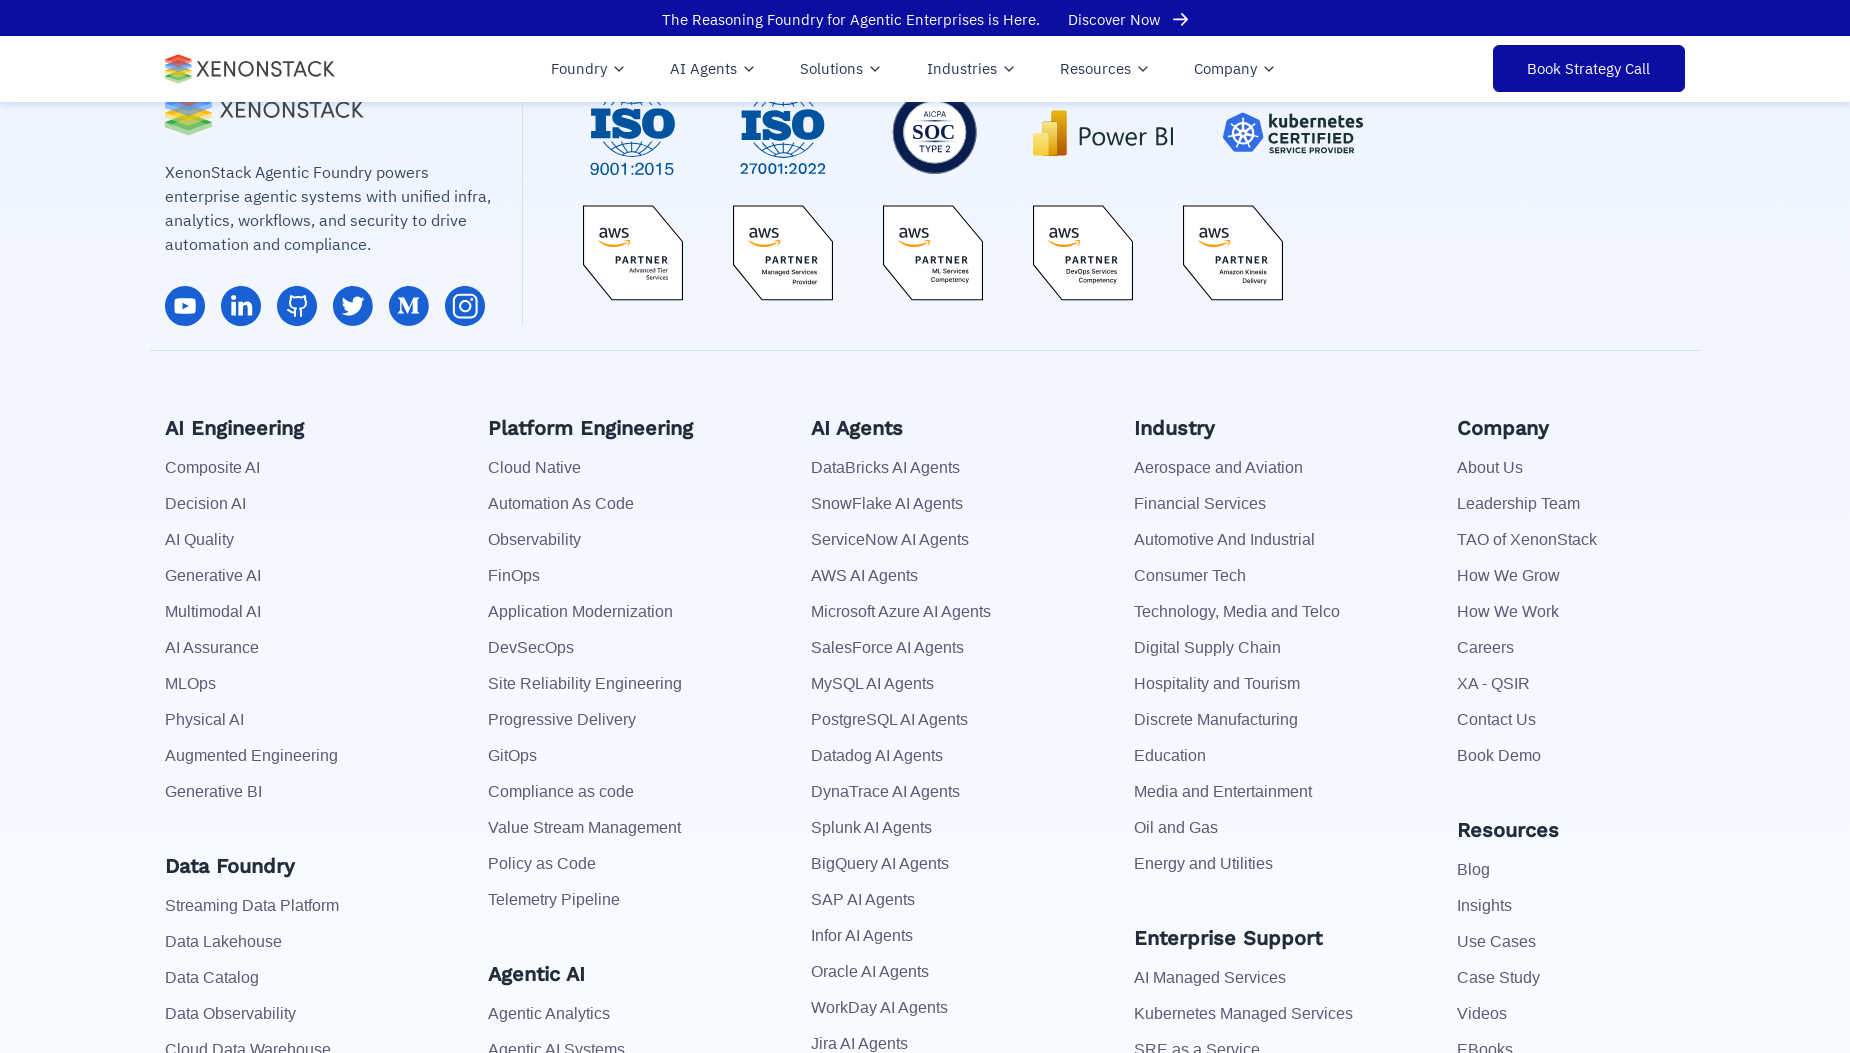

Scrolled to footer for link 11 of 113
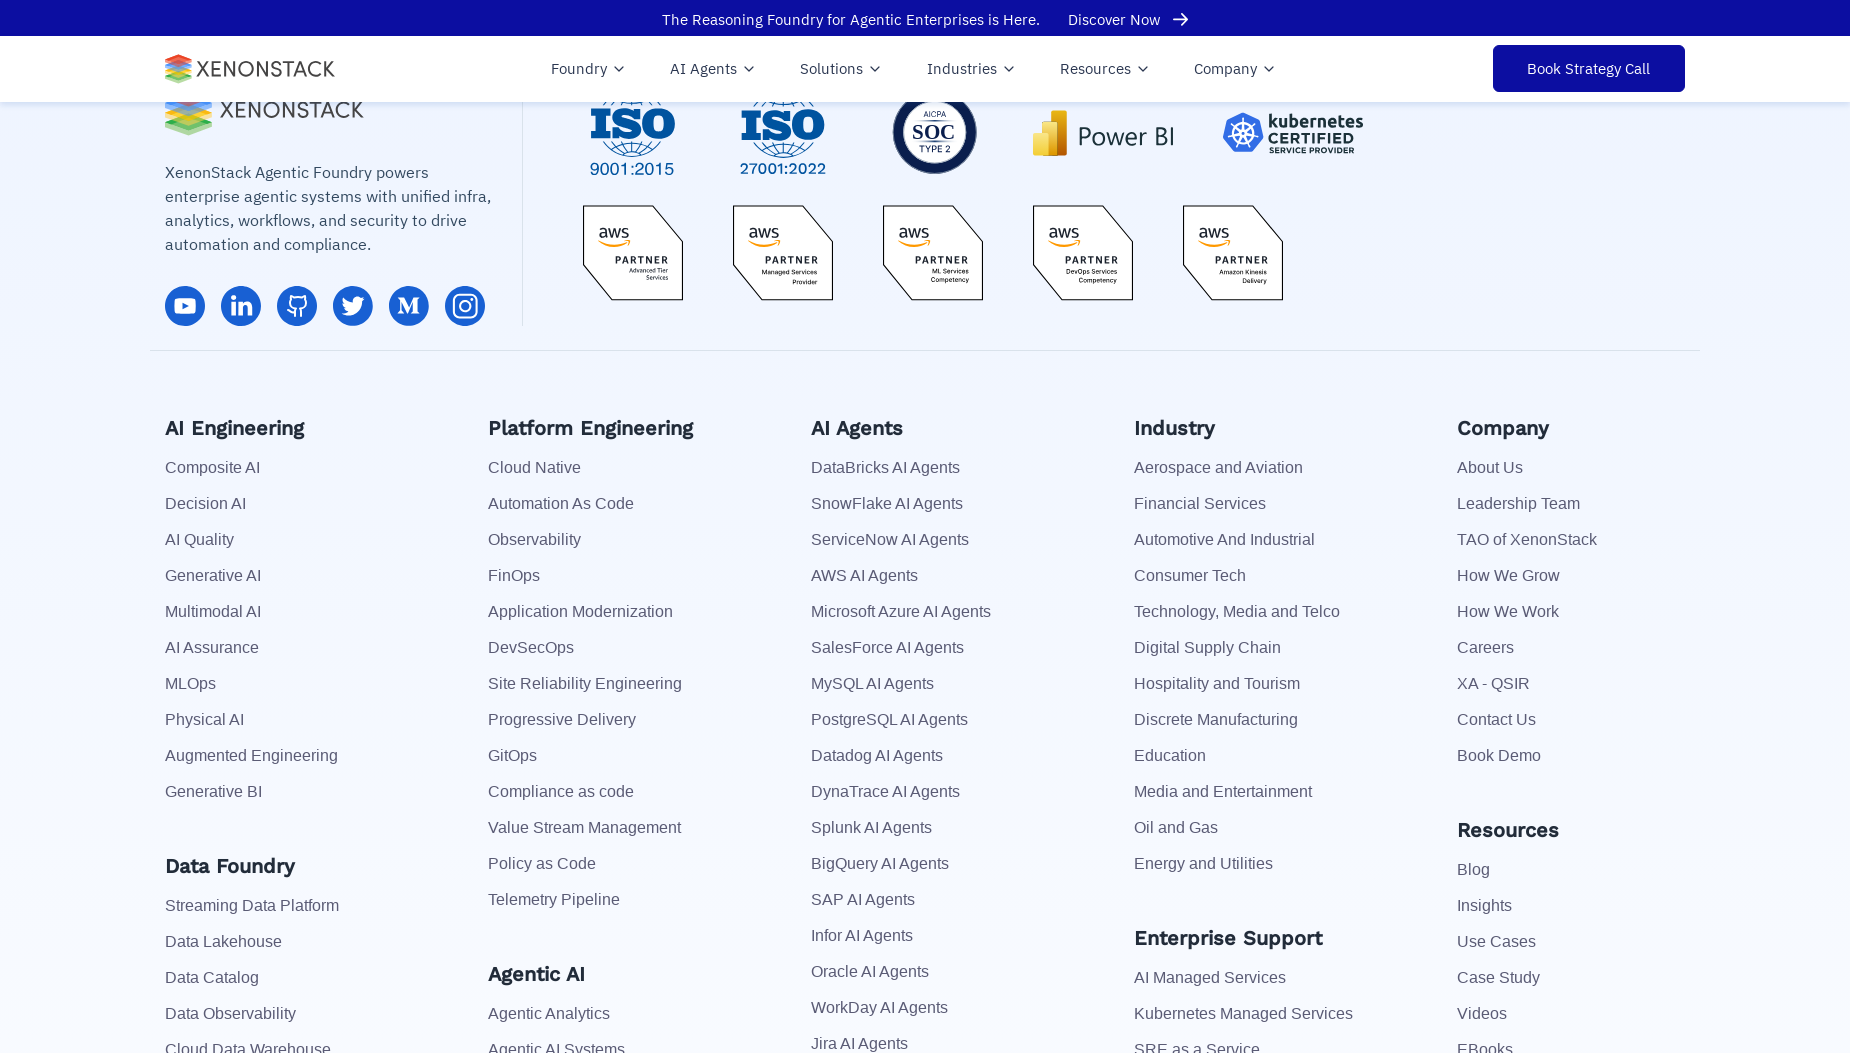

Waited 500ms before processing next link
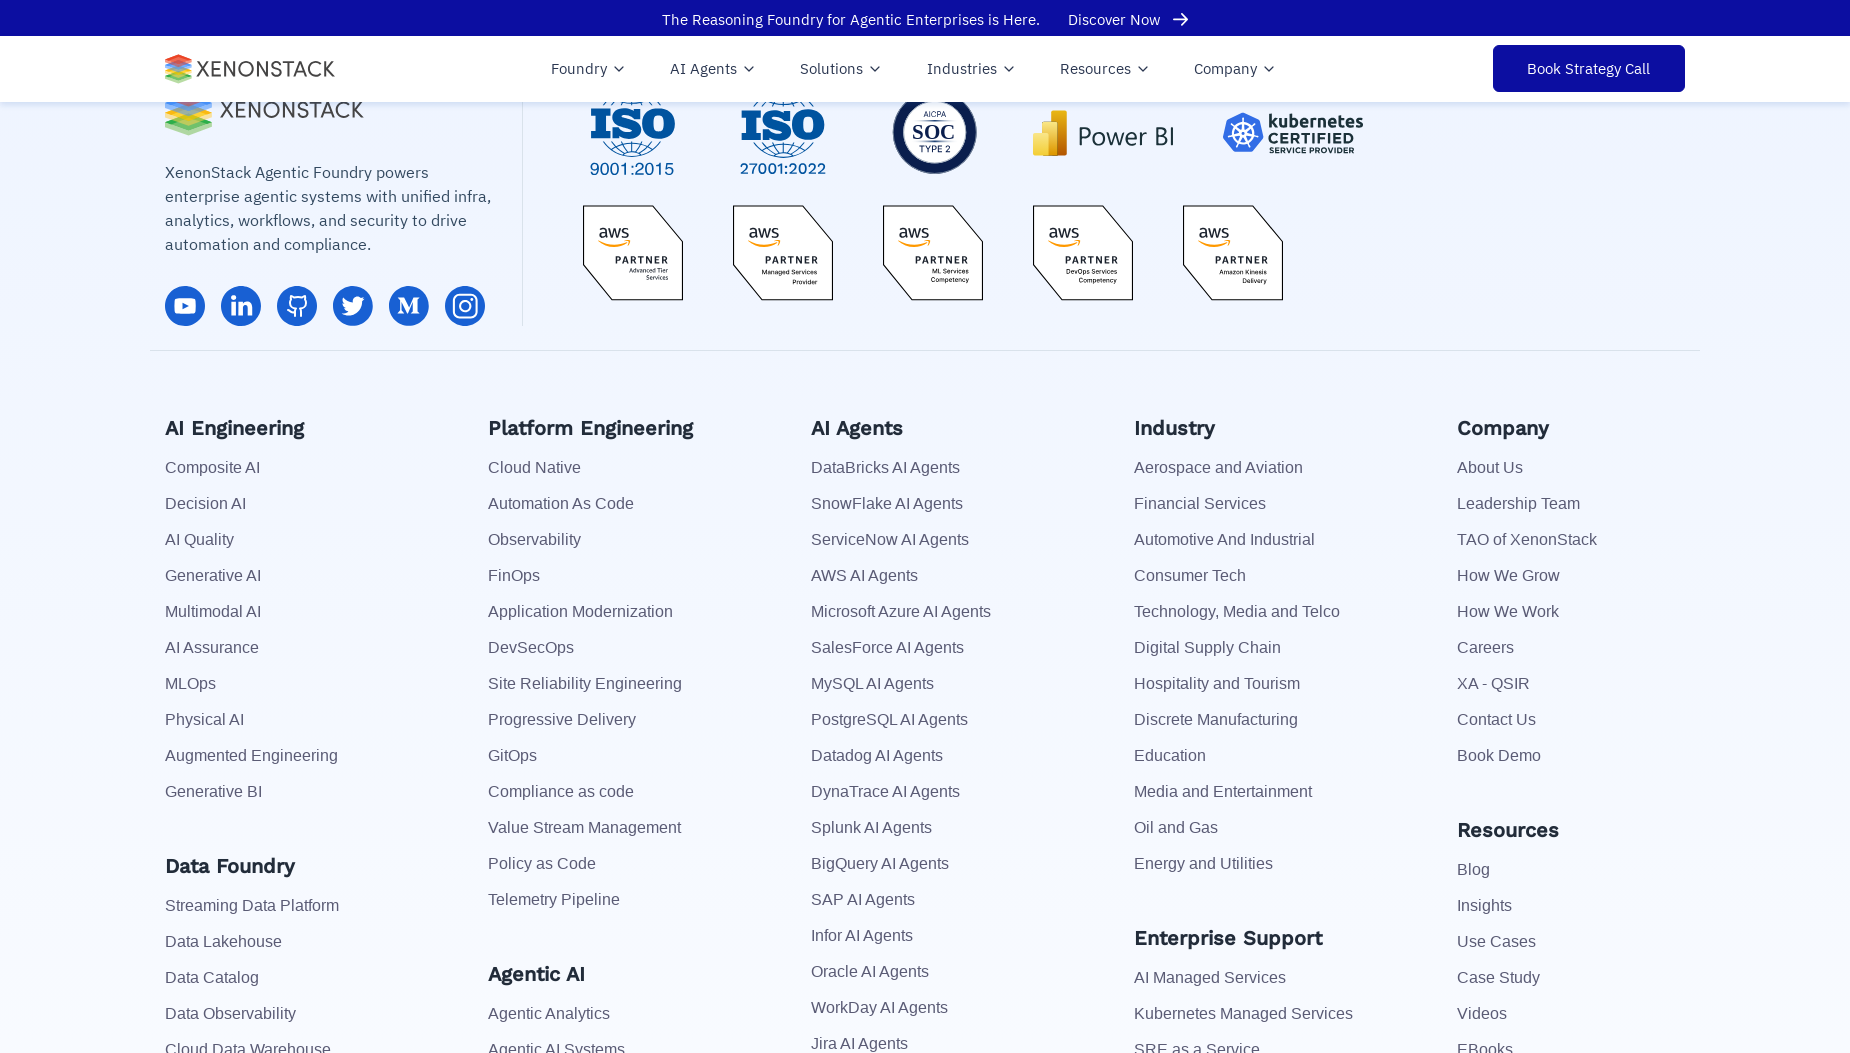

Retrieved href attribute for link 11: https://www.xenonstack.com/artificial-intelligence/multimodal-ai/
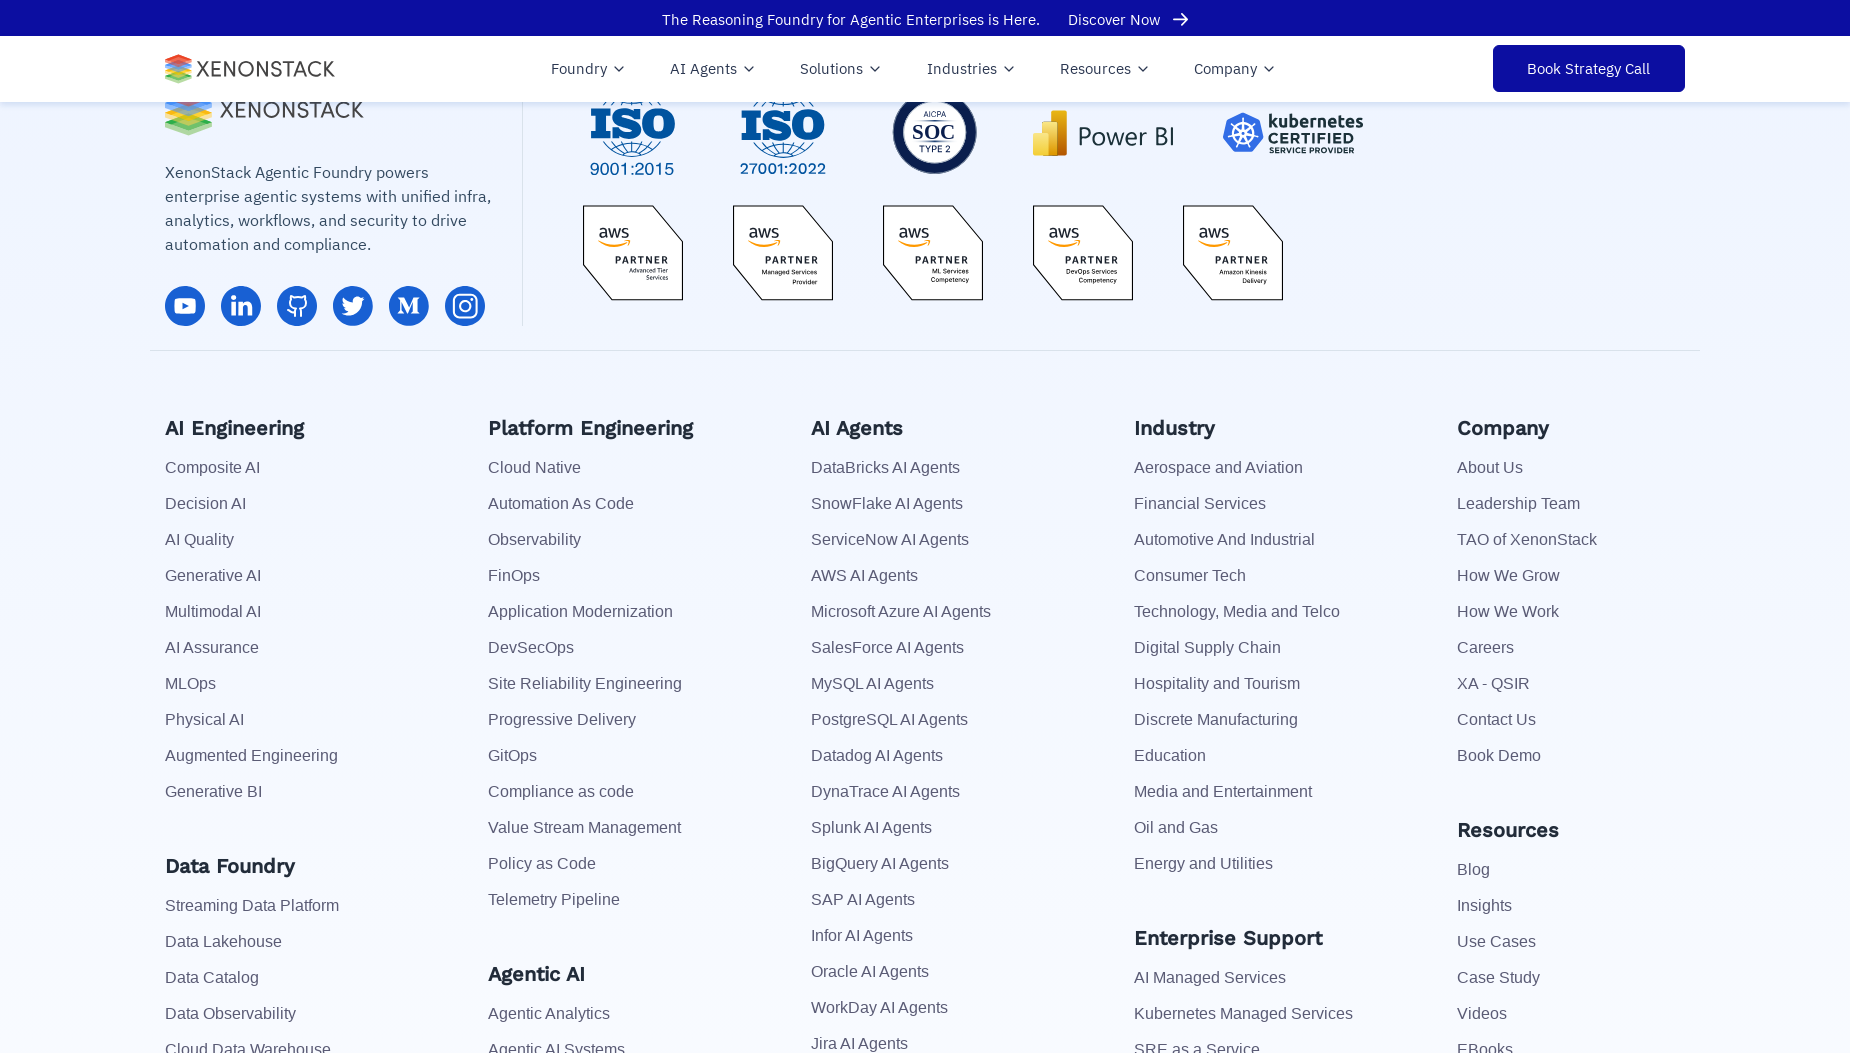

Scrolled link 'Multimodal AI' into view
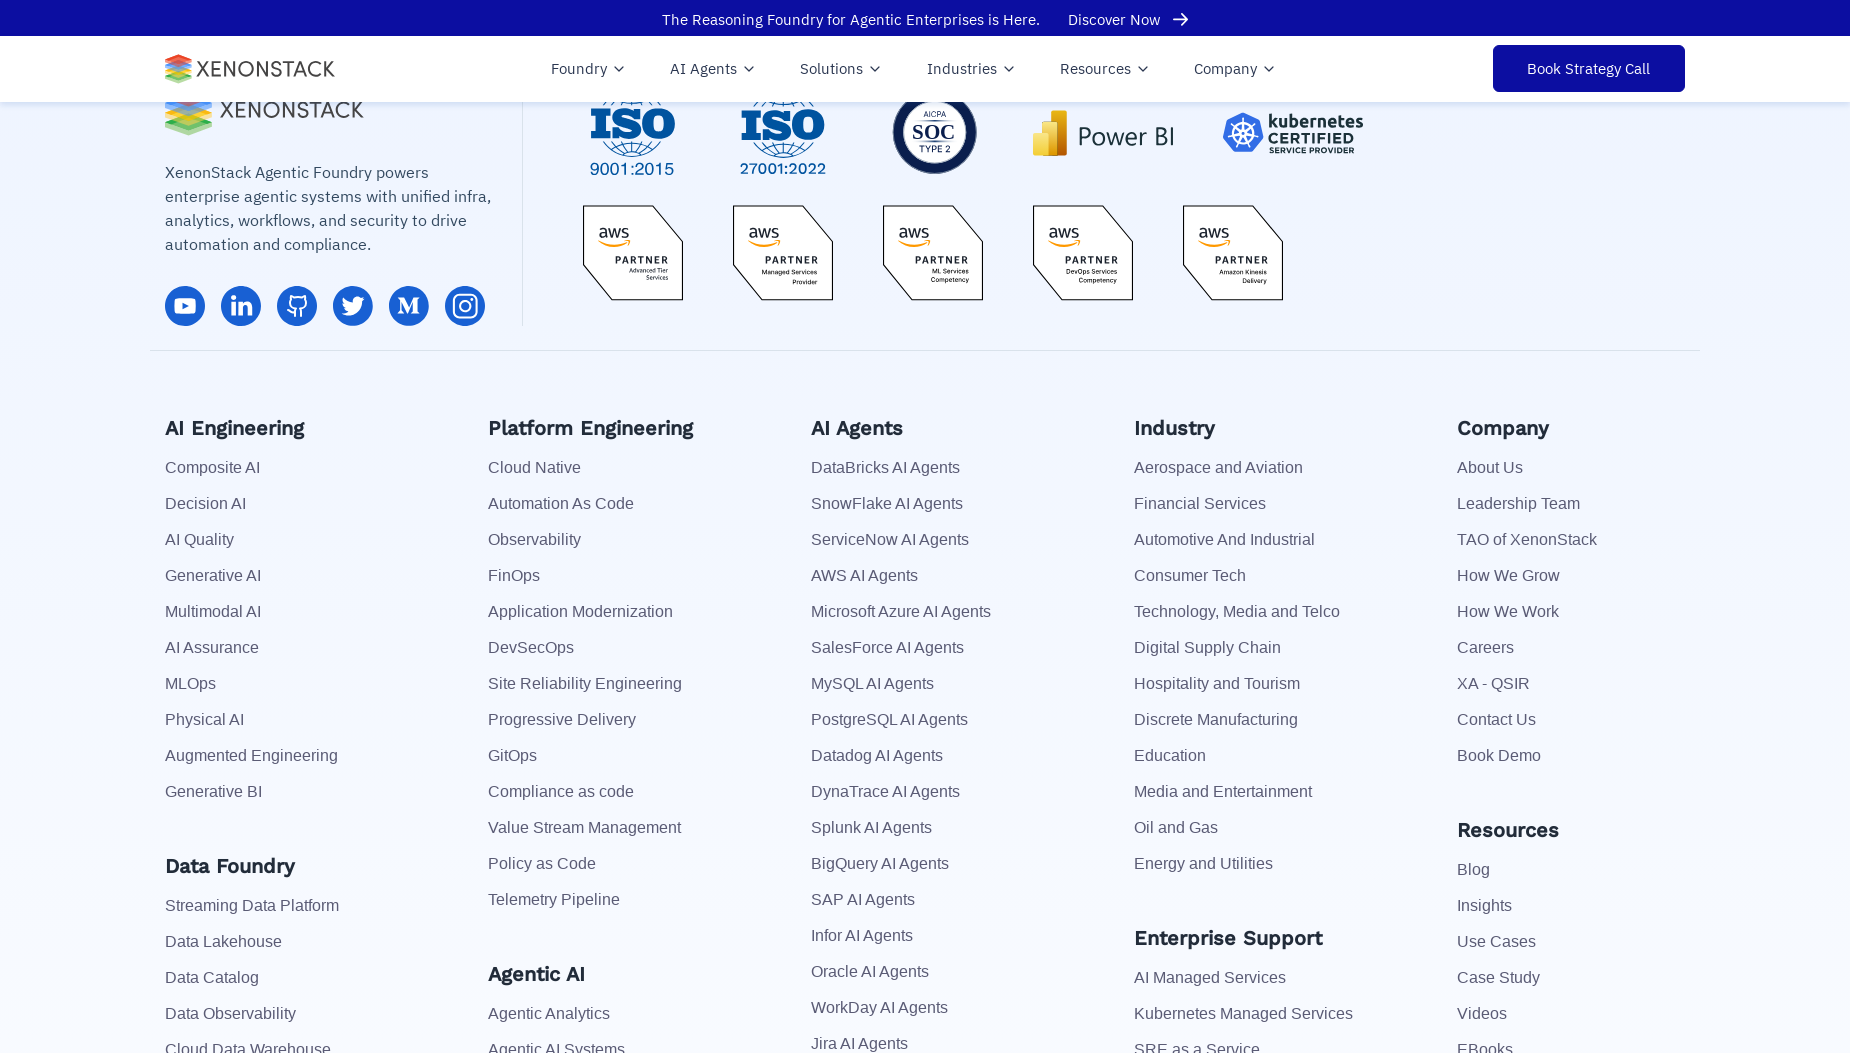

Waited 500ms before clicking link
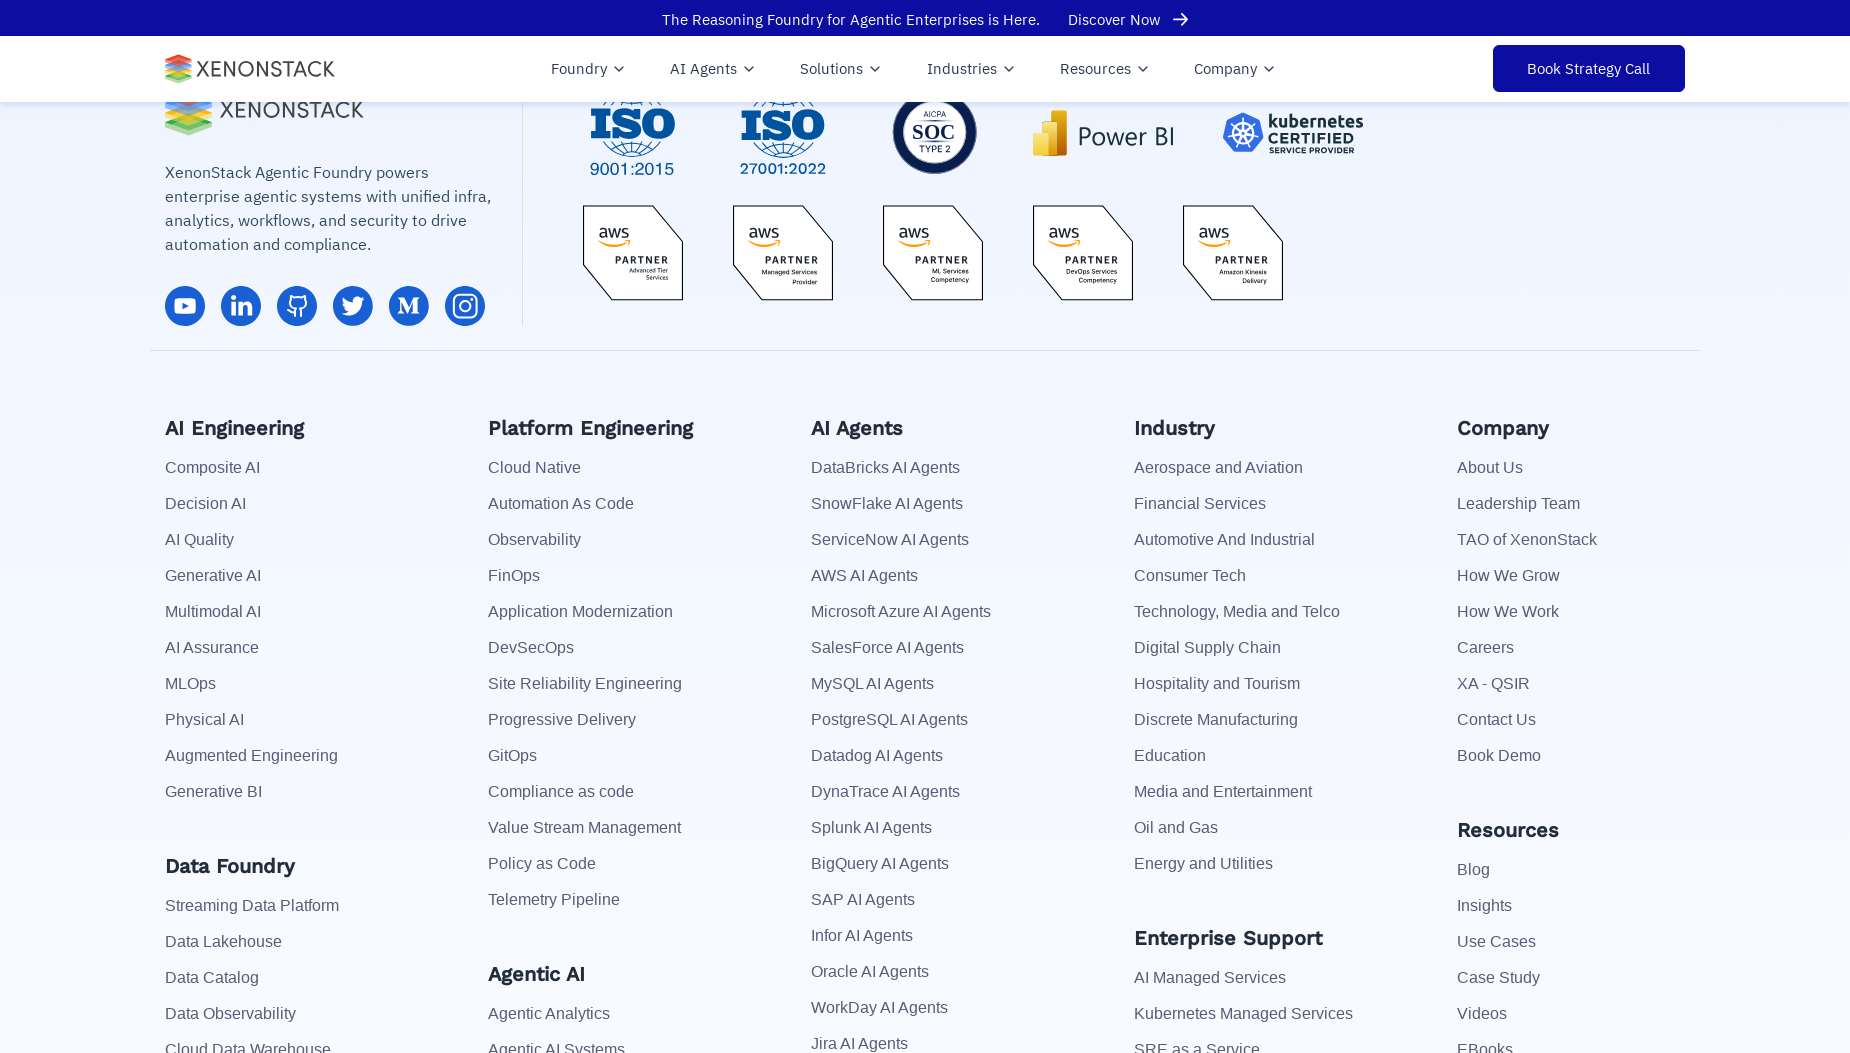

Clicked internal link 'Multimodal AI' at (213, 612) on footer a >> nth=10
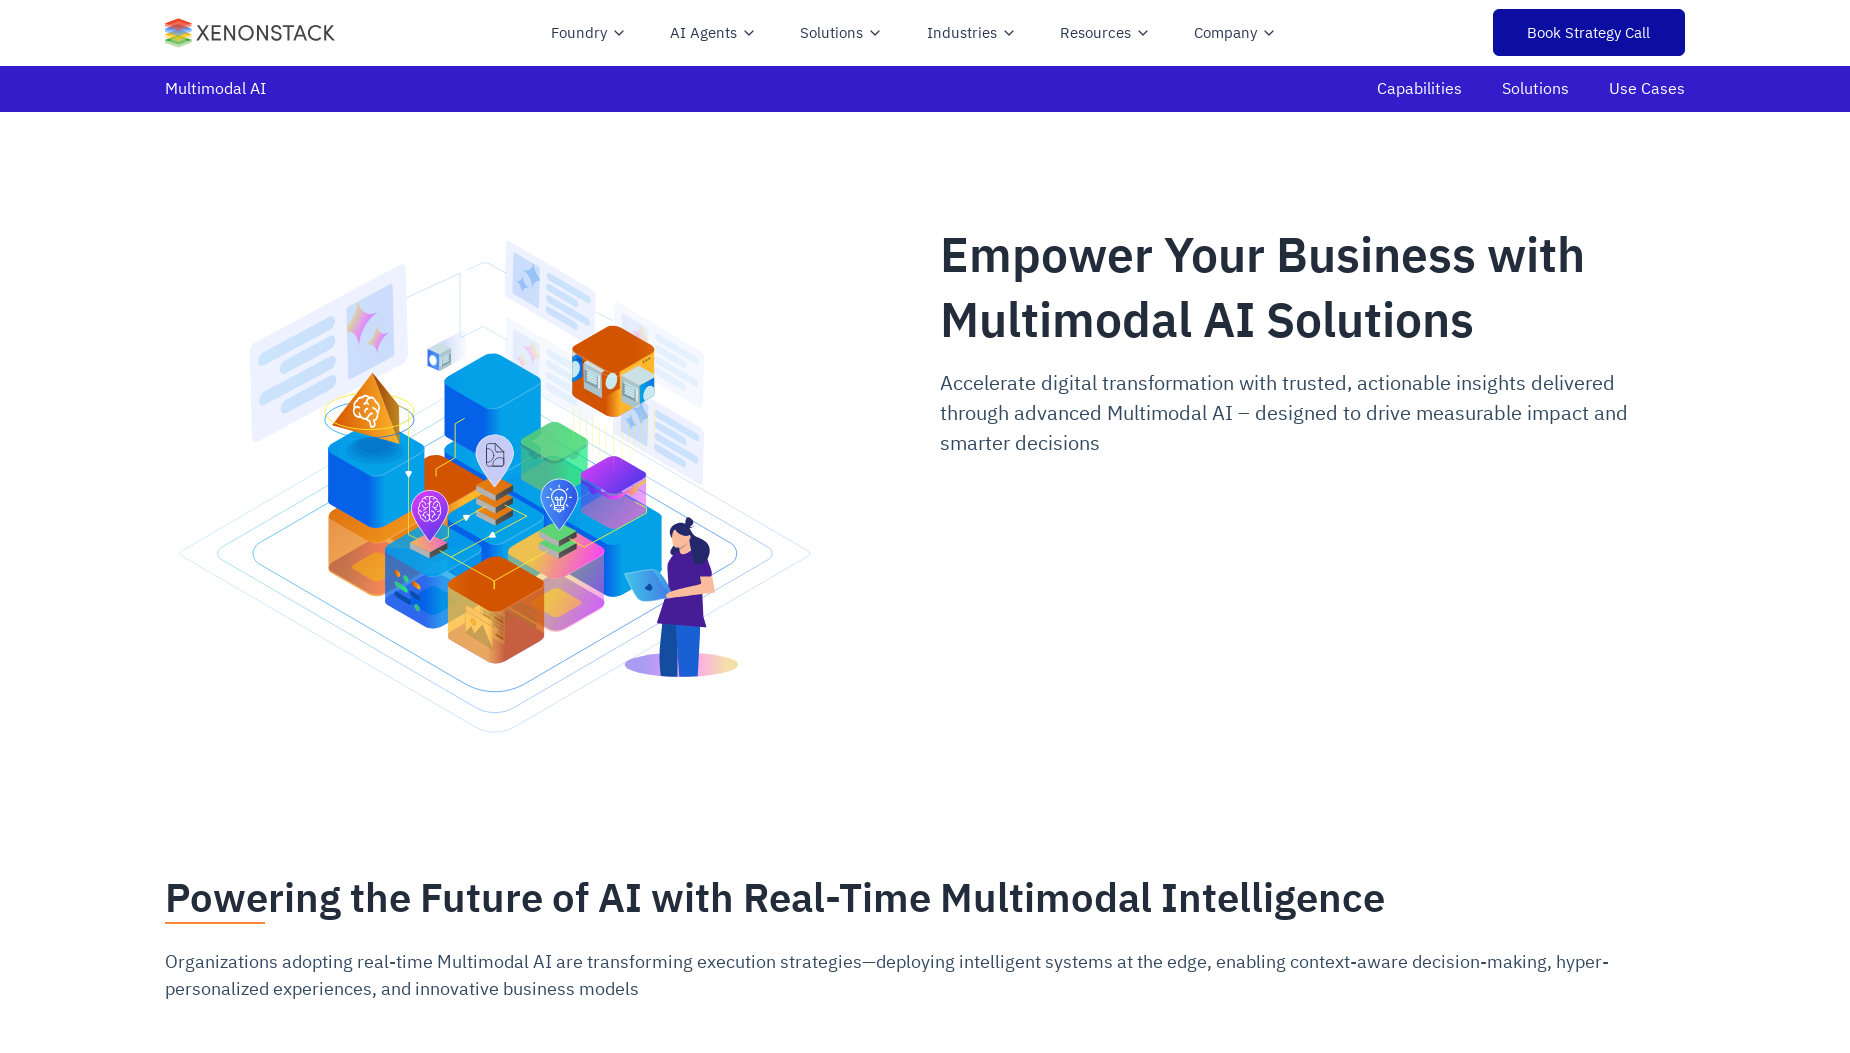

Waited for page to reach domcontentloaded state
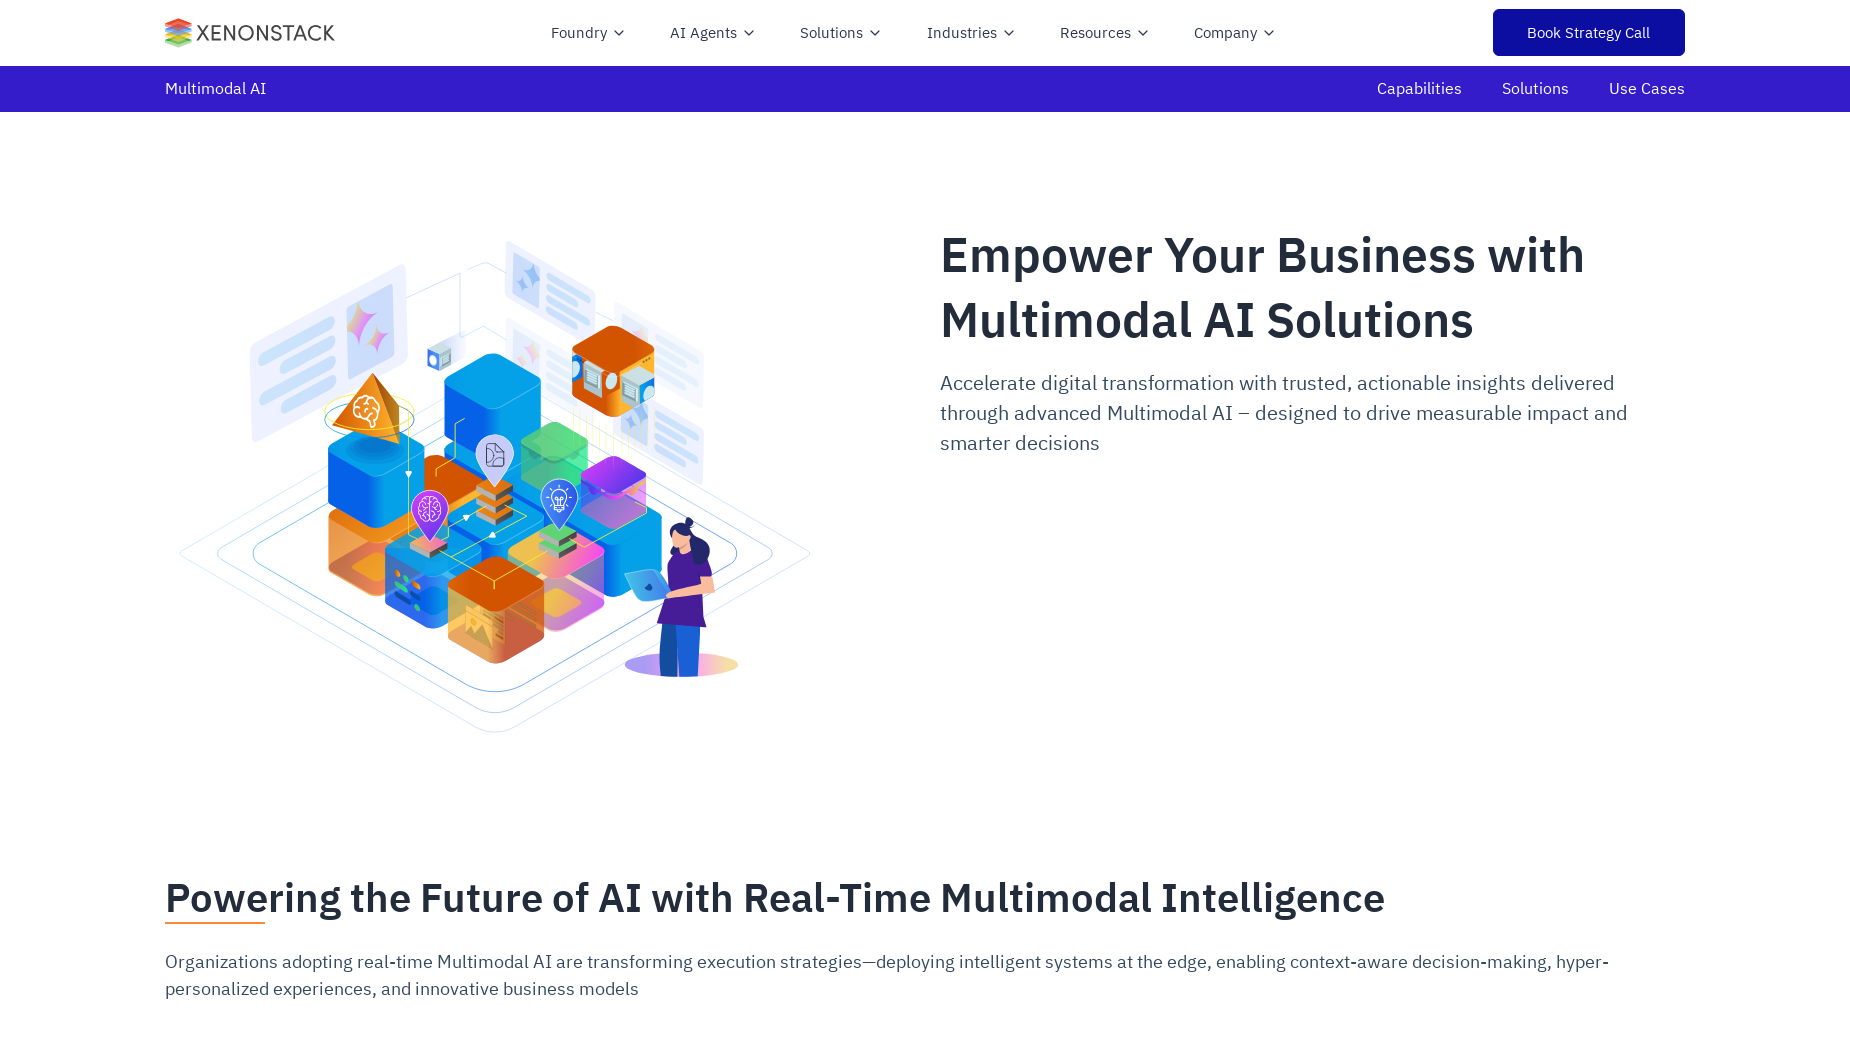

Waited 1 second for page to fully load
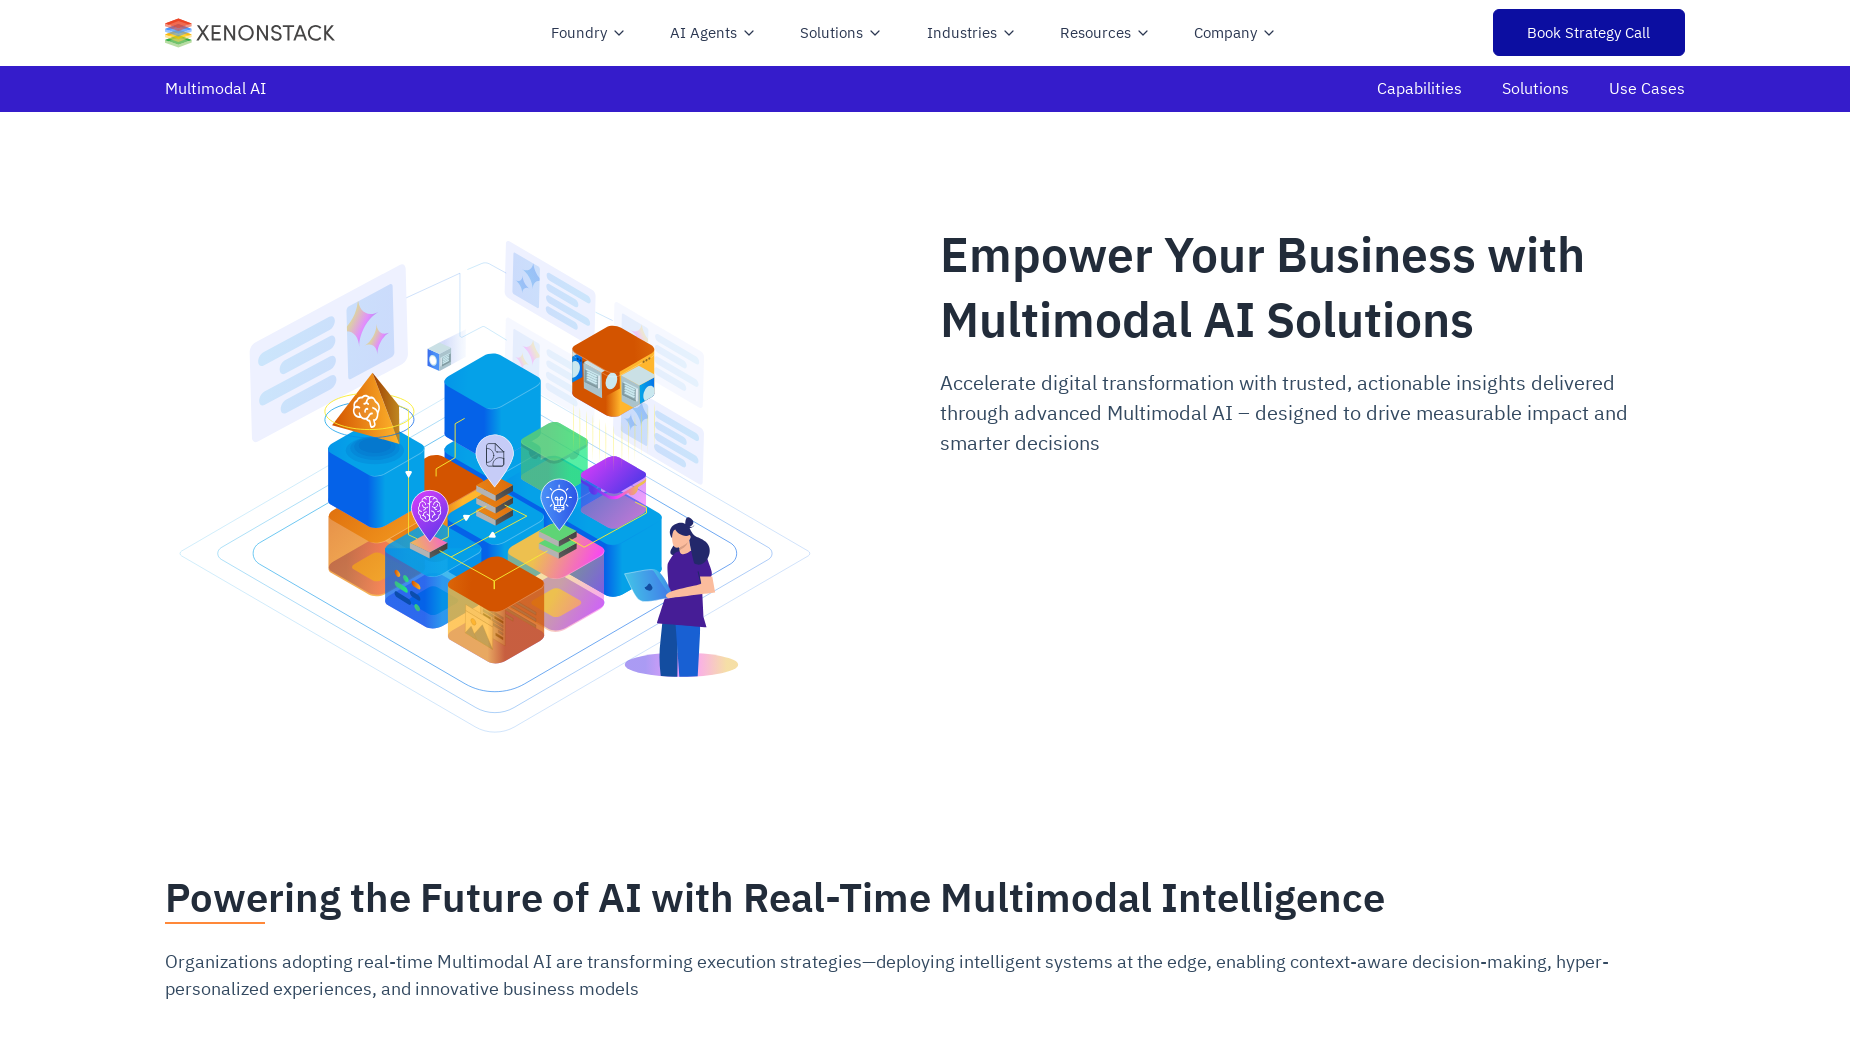

Internal link 'Multimodal AI' navigated successfully from https://www.xenonstack.com/ to https://www.xenonstack.com/artificial-intelligence/multimodal-ai/
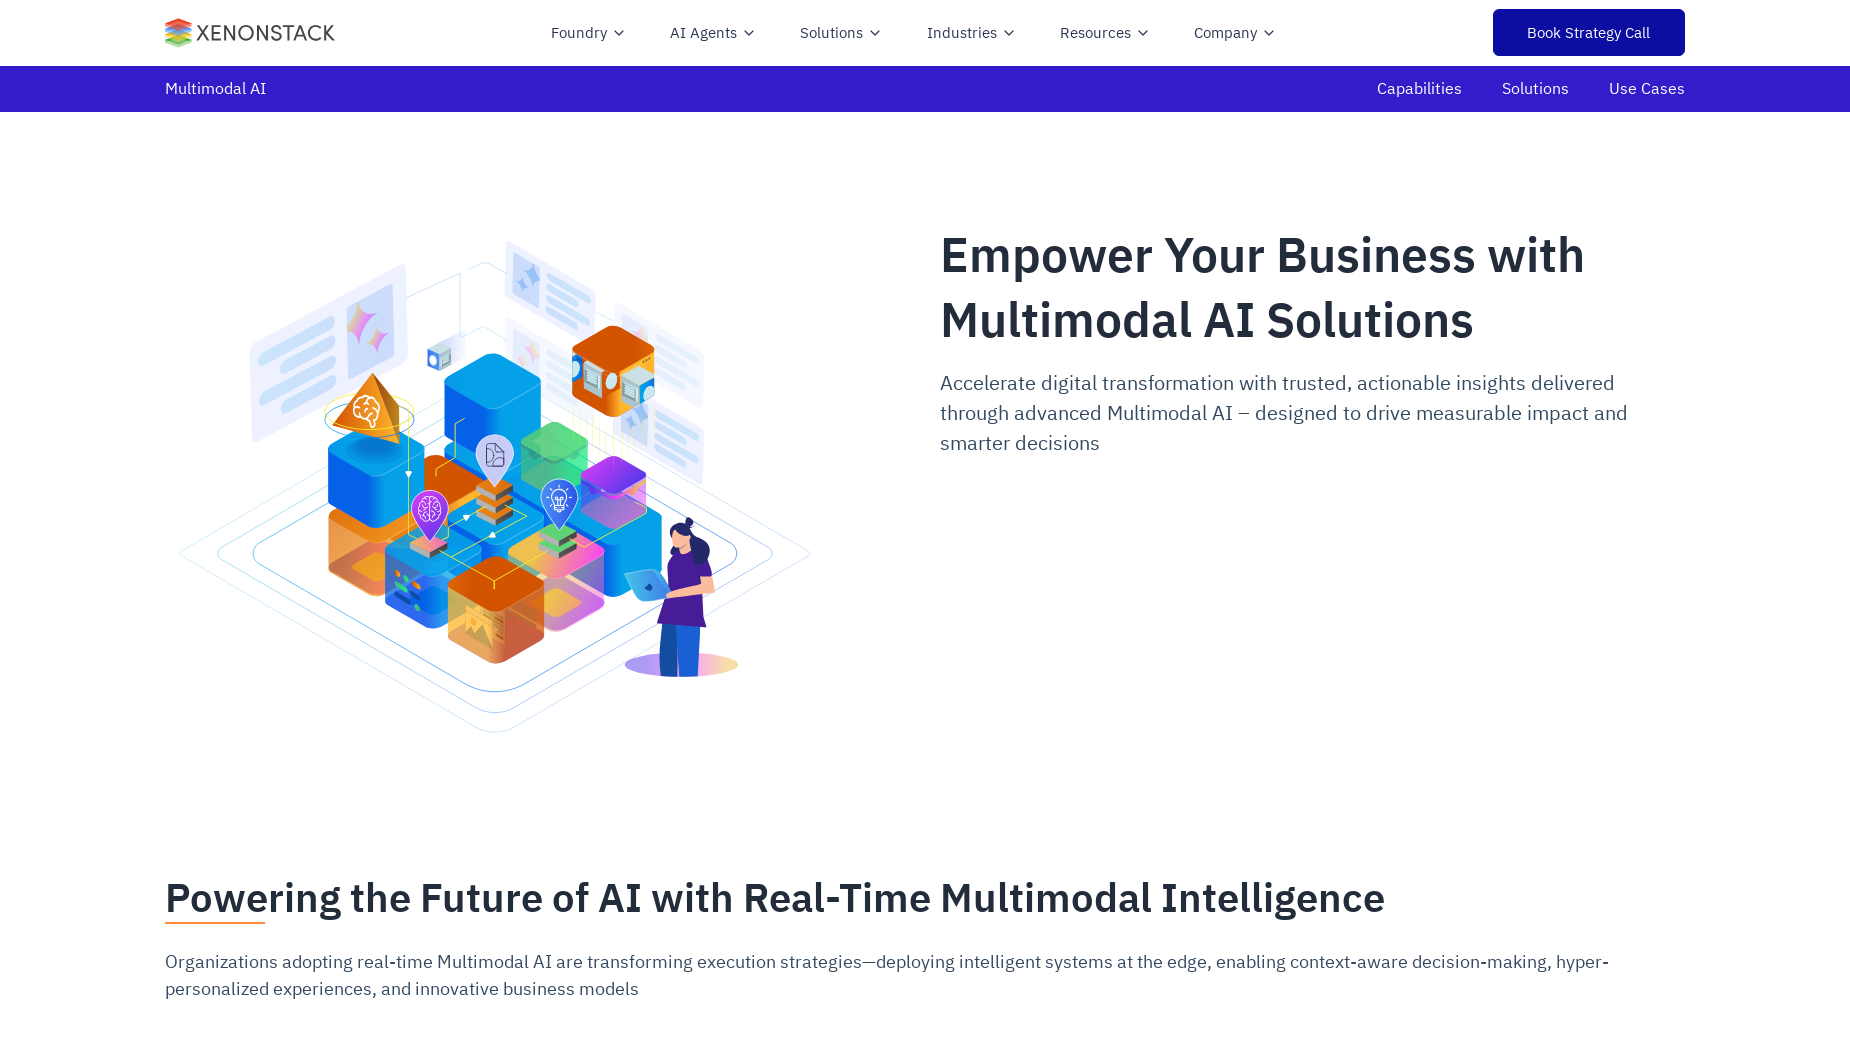

Navigated back to footer page
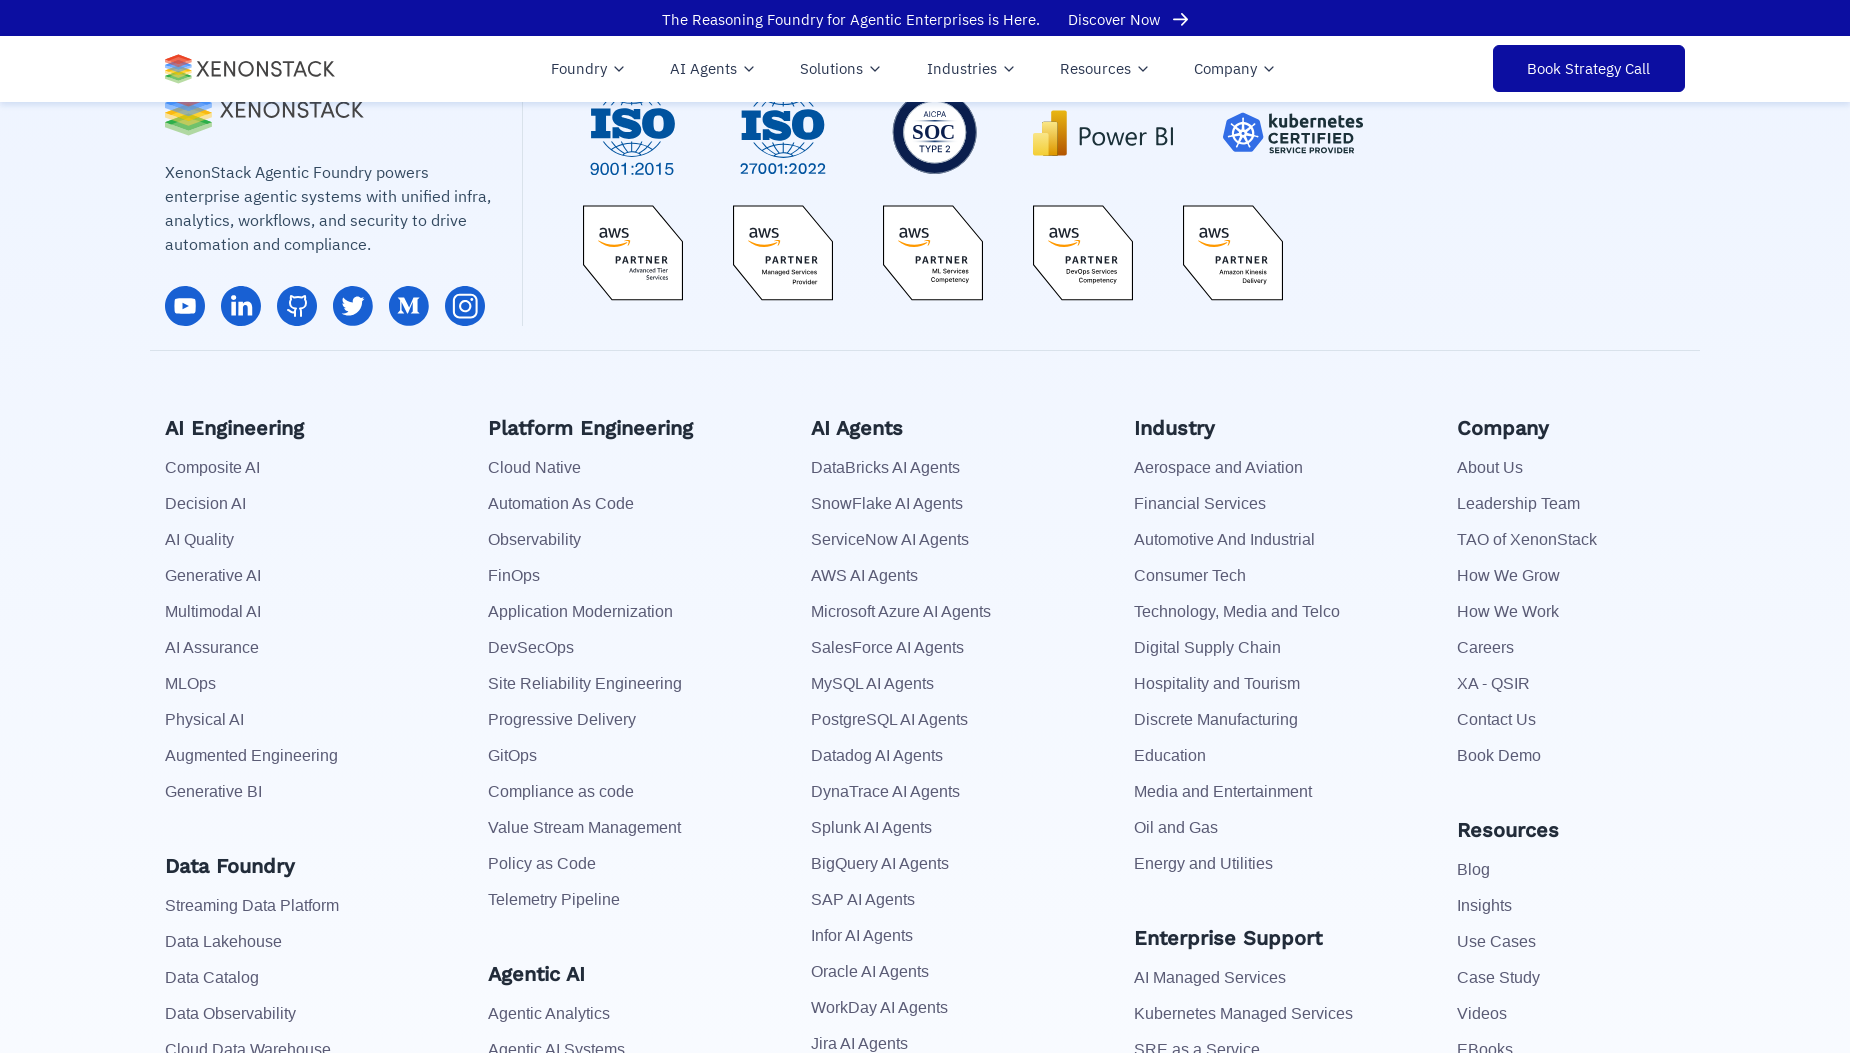

Waited for page to reach domcontentloaded state after back navigation
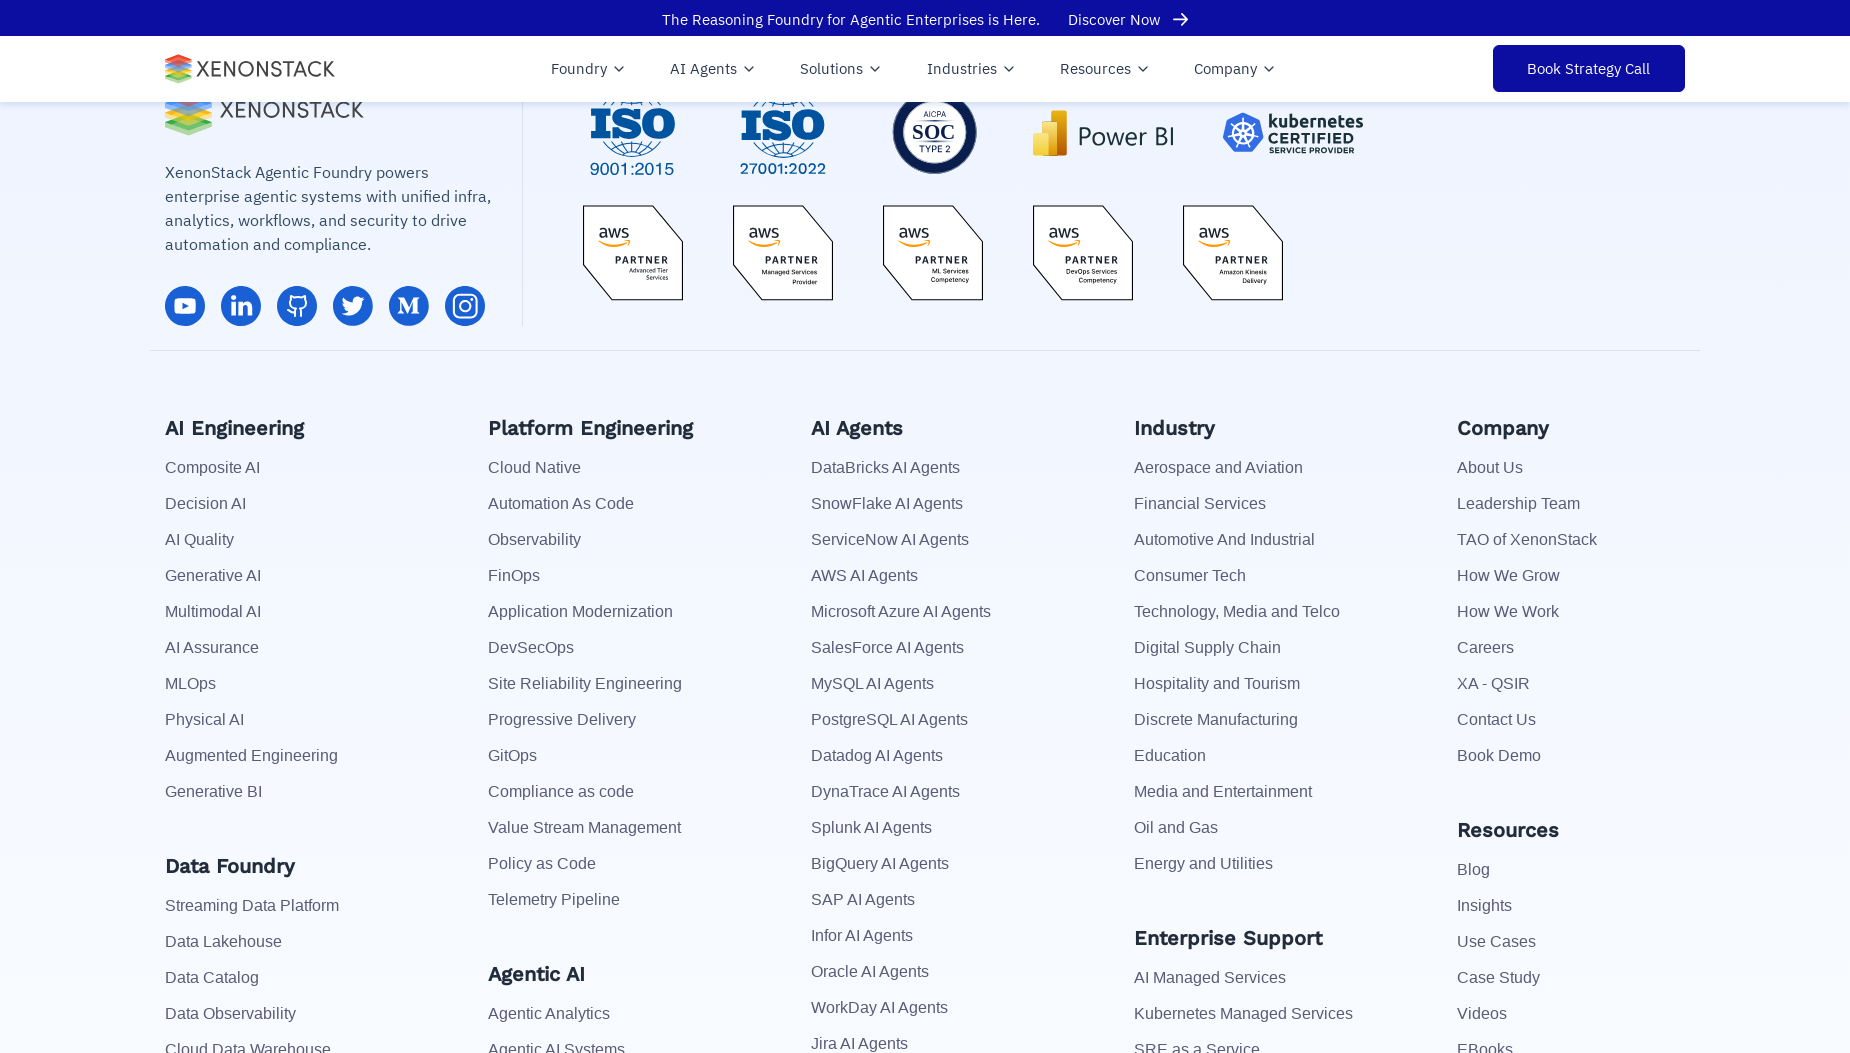

Waited 1 second for page to fully load after back navigation
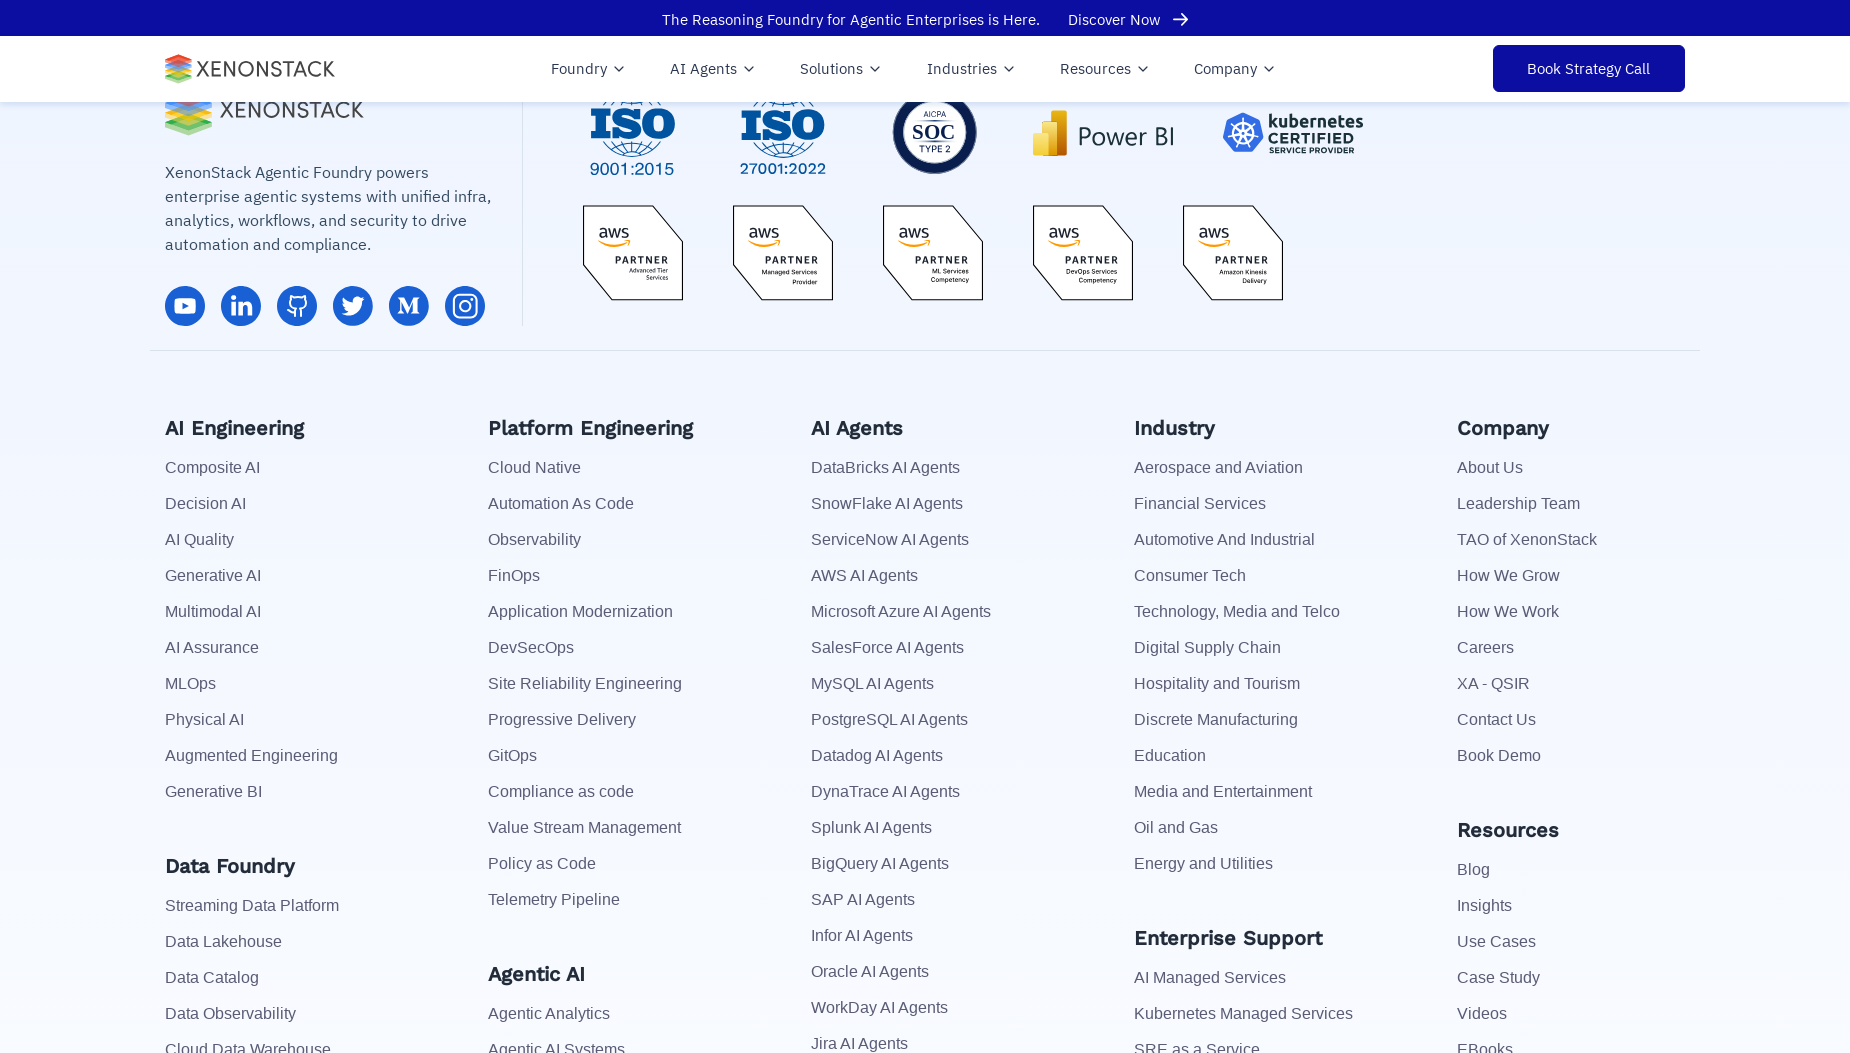

Scrolled to footer for link 12 of 113
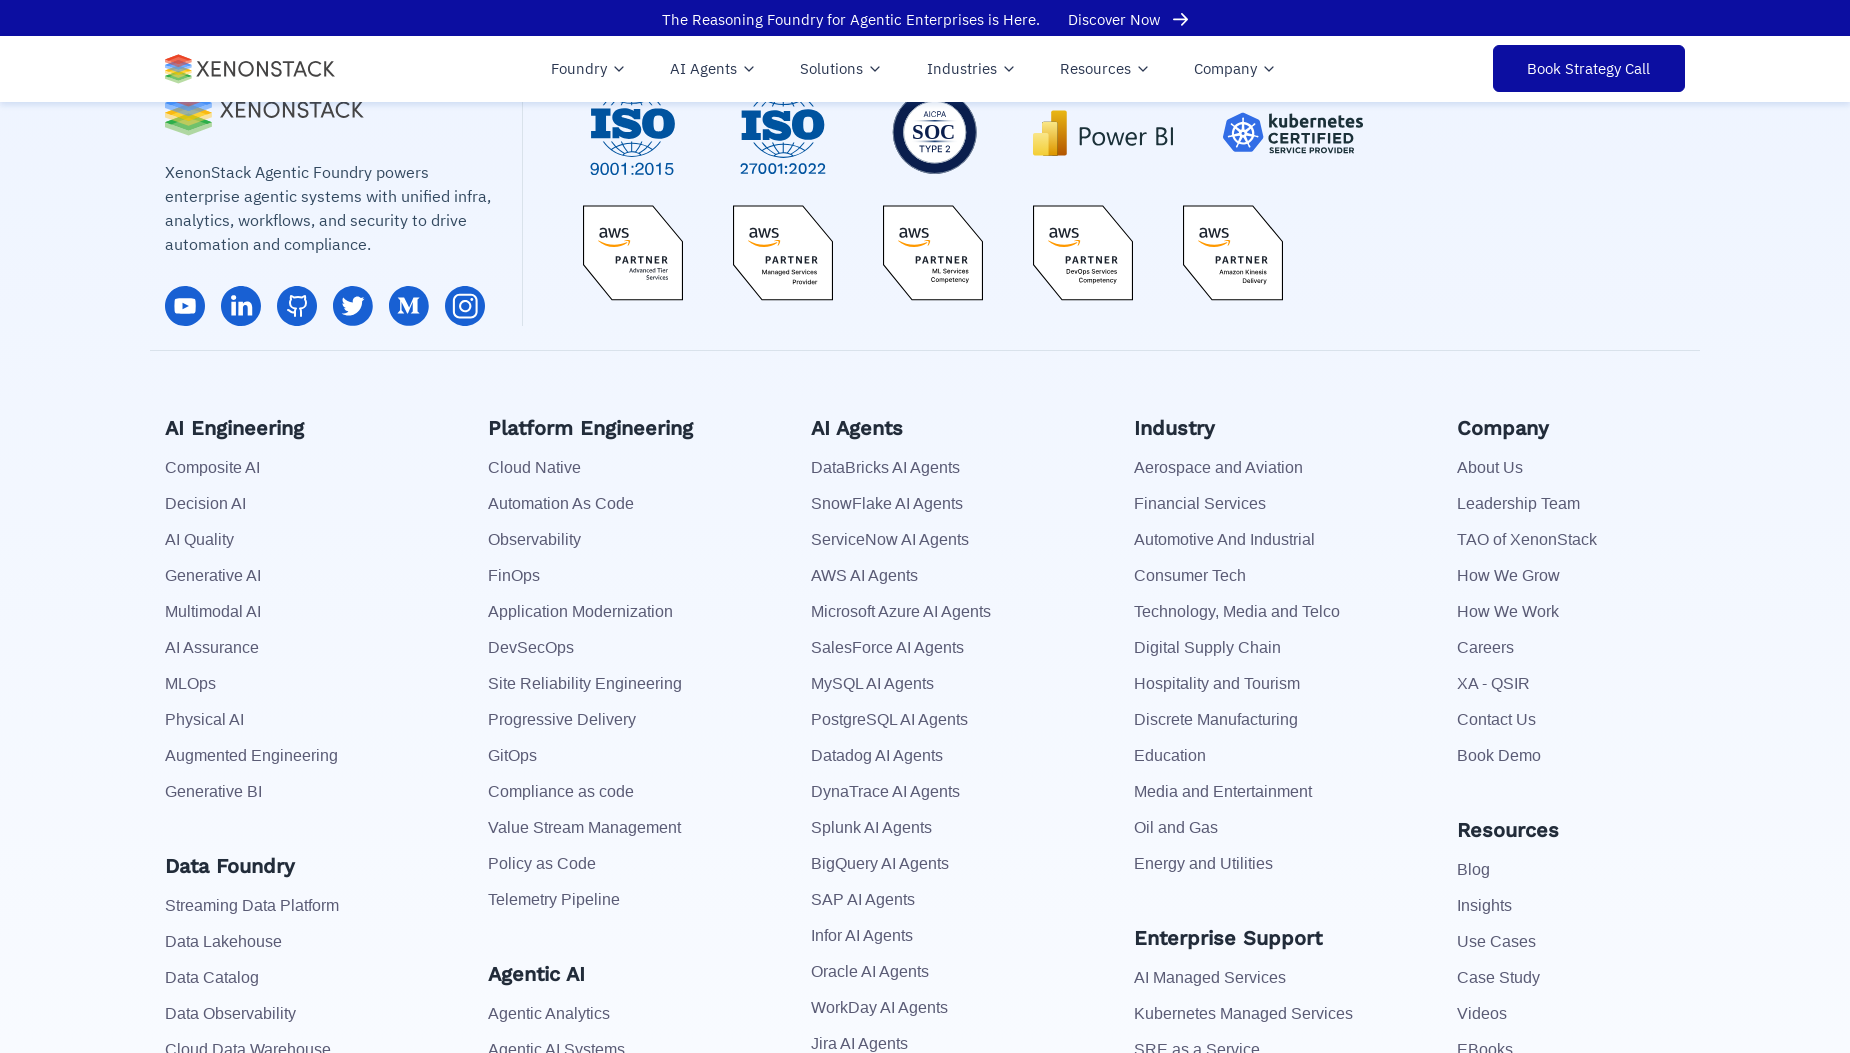

Waited 500ms before processing next link
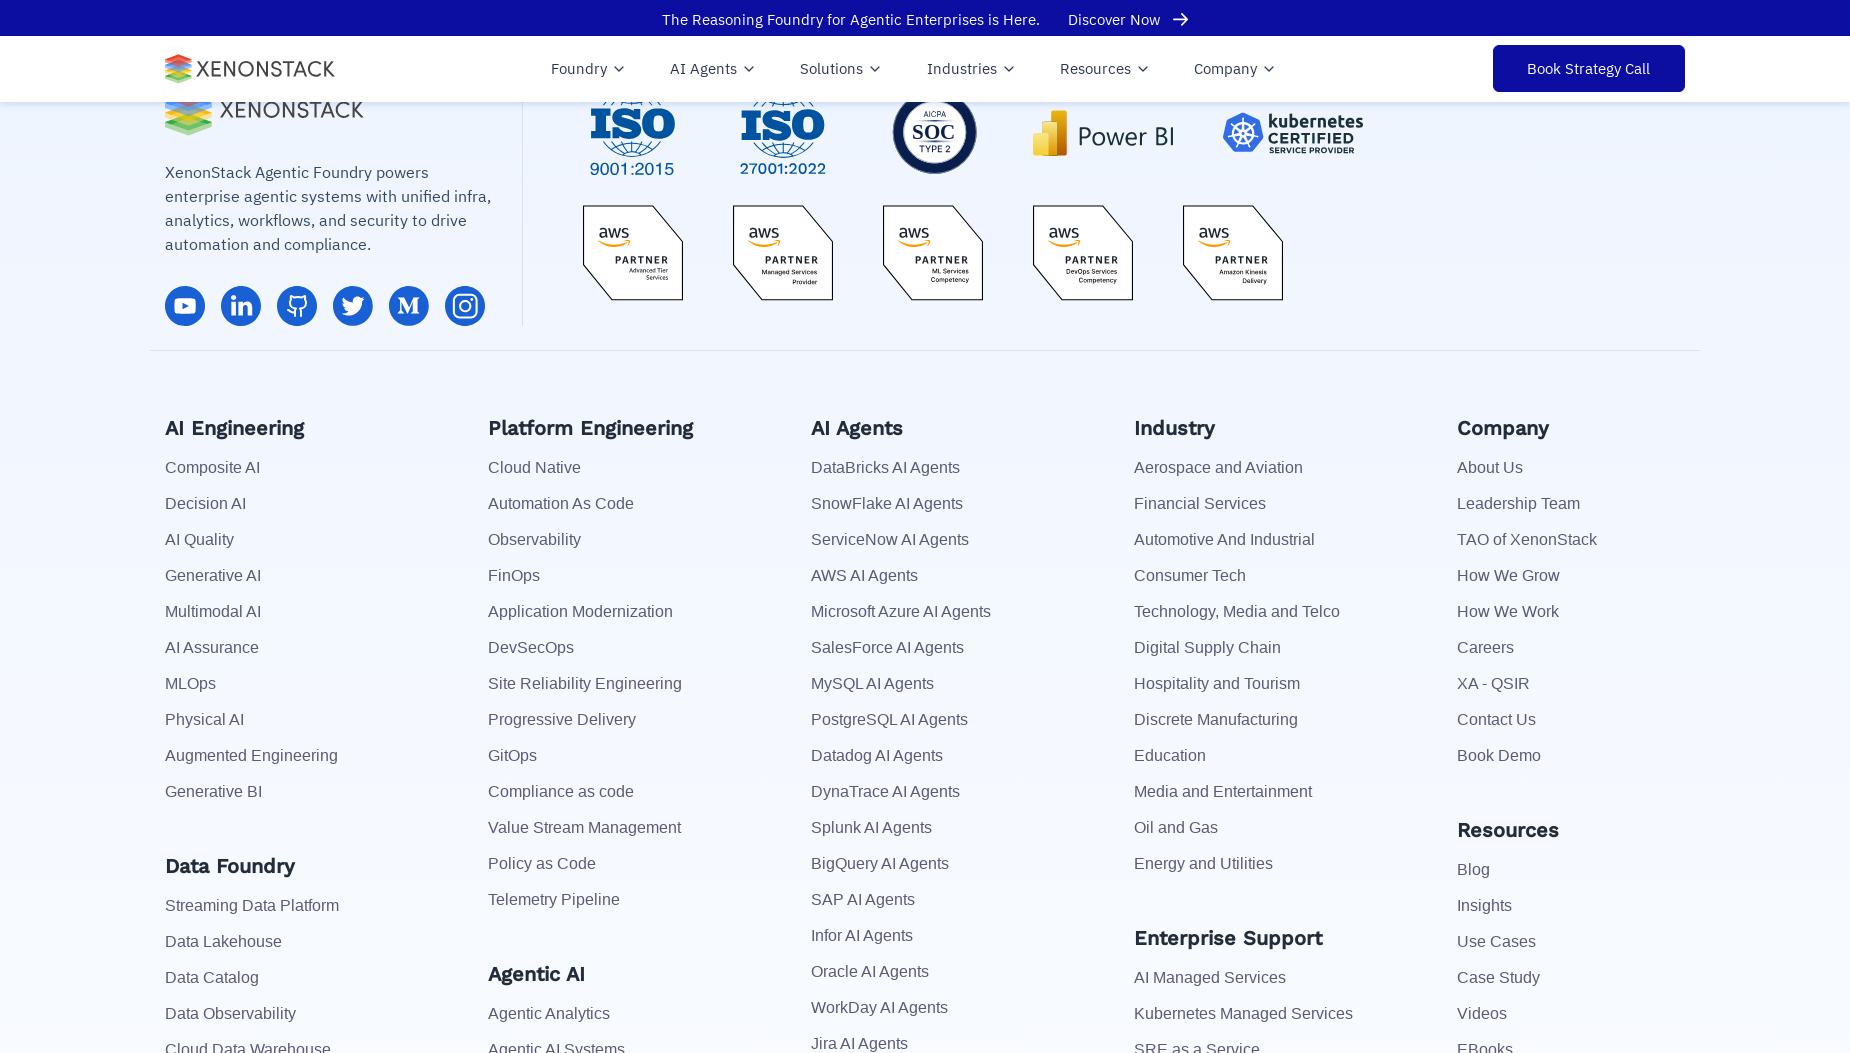

Retrieved href attribute for link 12: https://www.xenonstack.com/artificial-intelligence/explainable-ai/
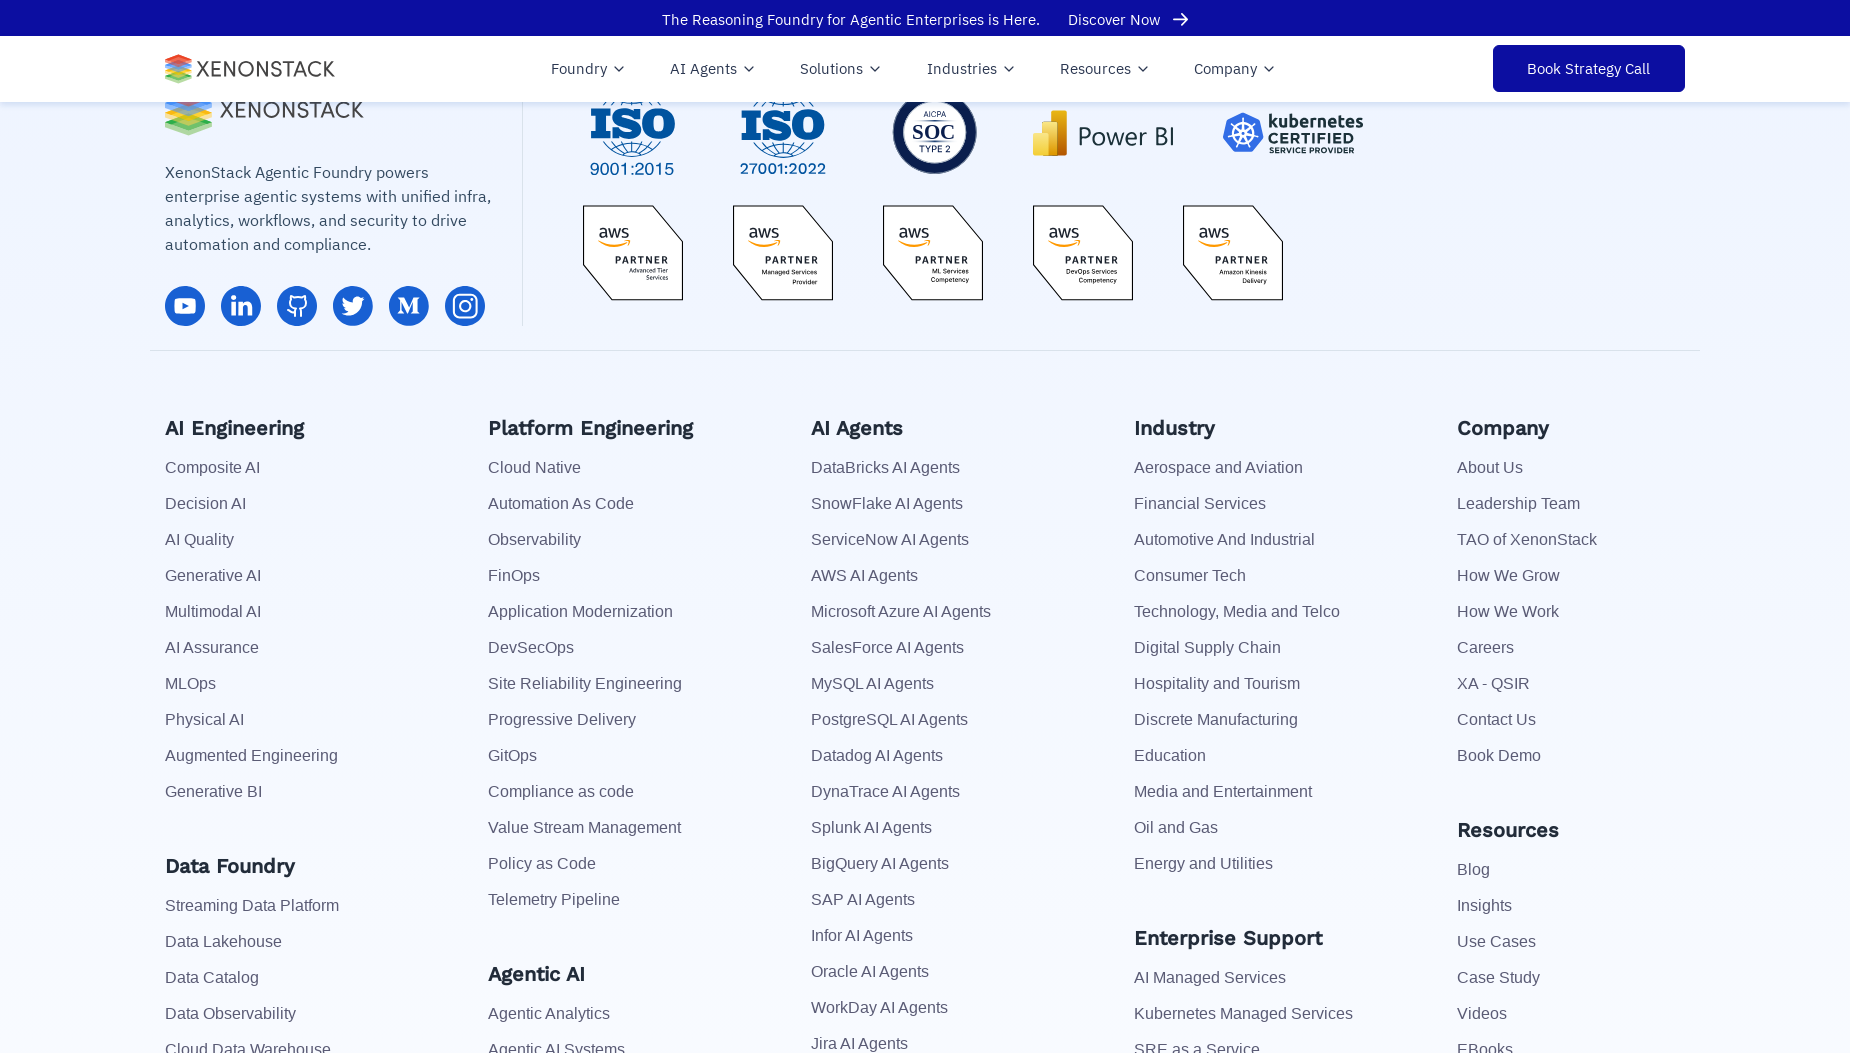

Scrolled to footer for link 13 of 113
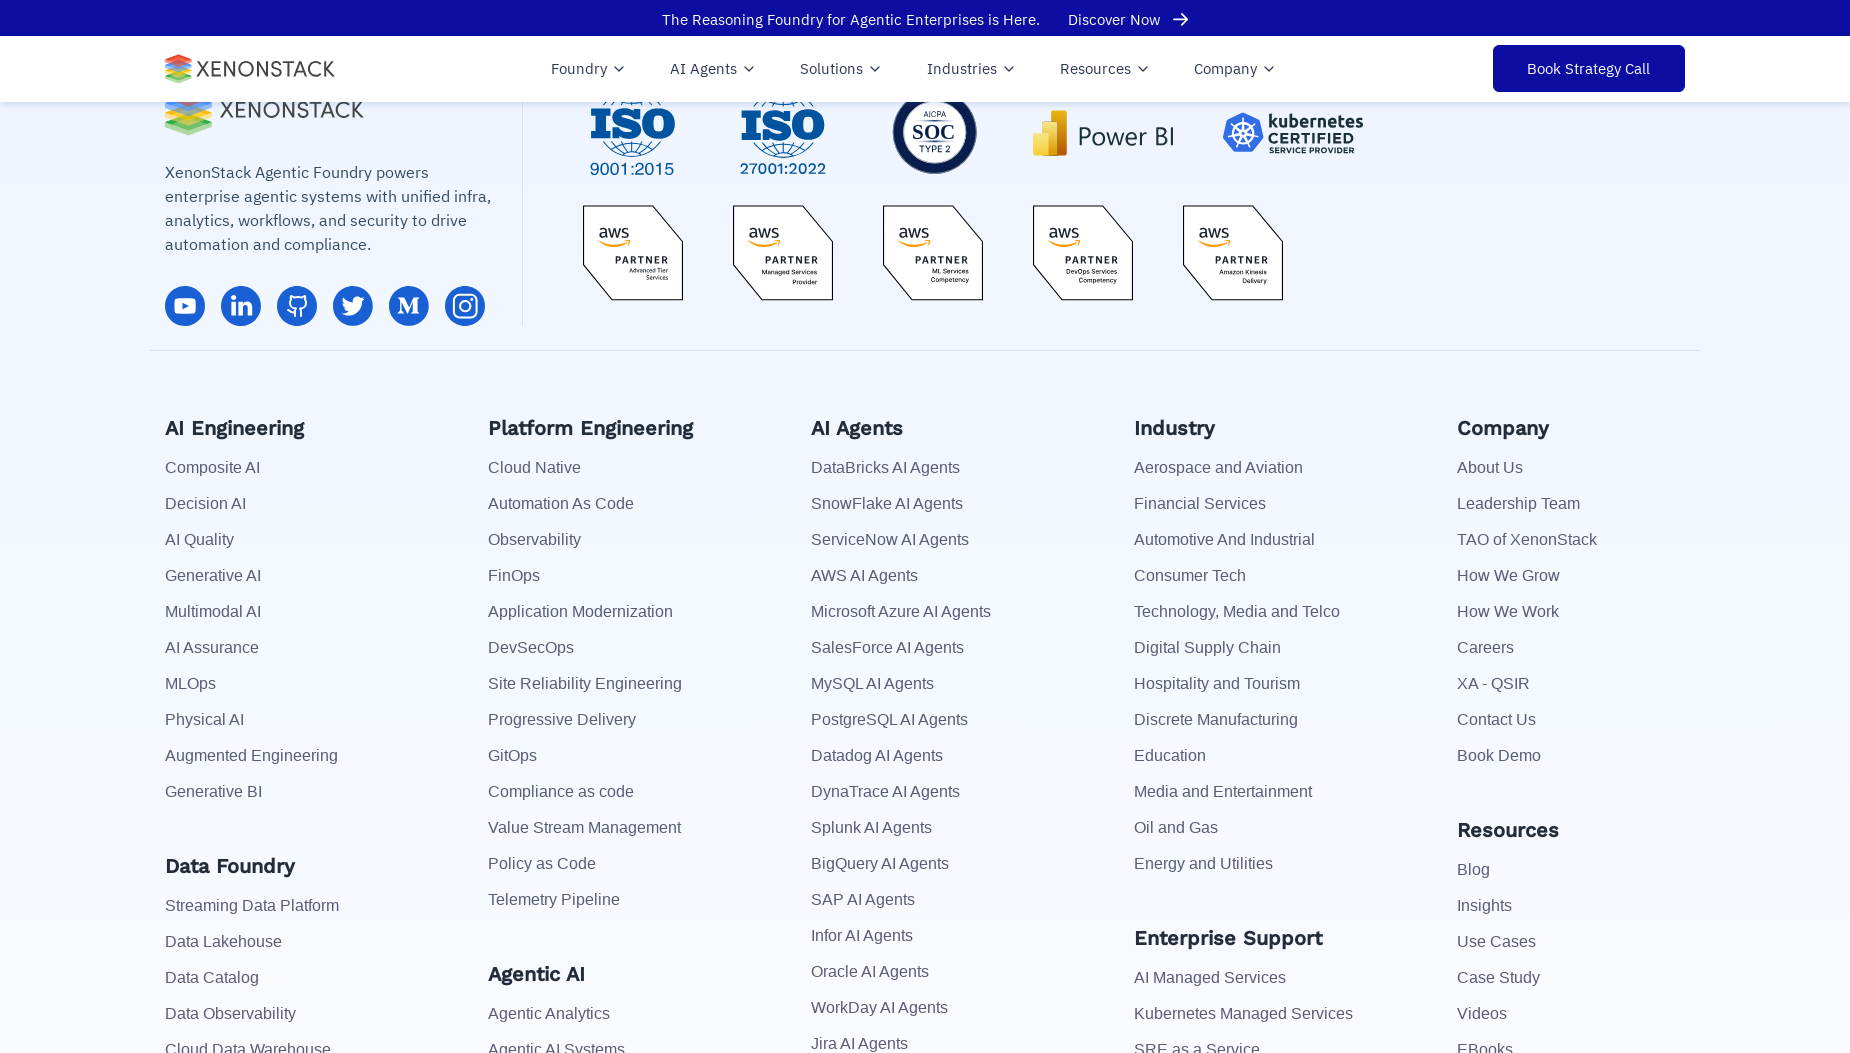

Waited 500ms before processing next link
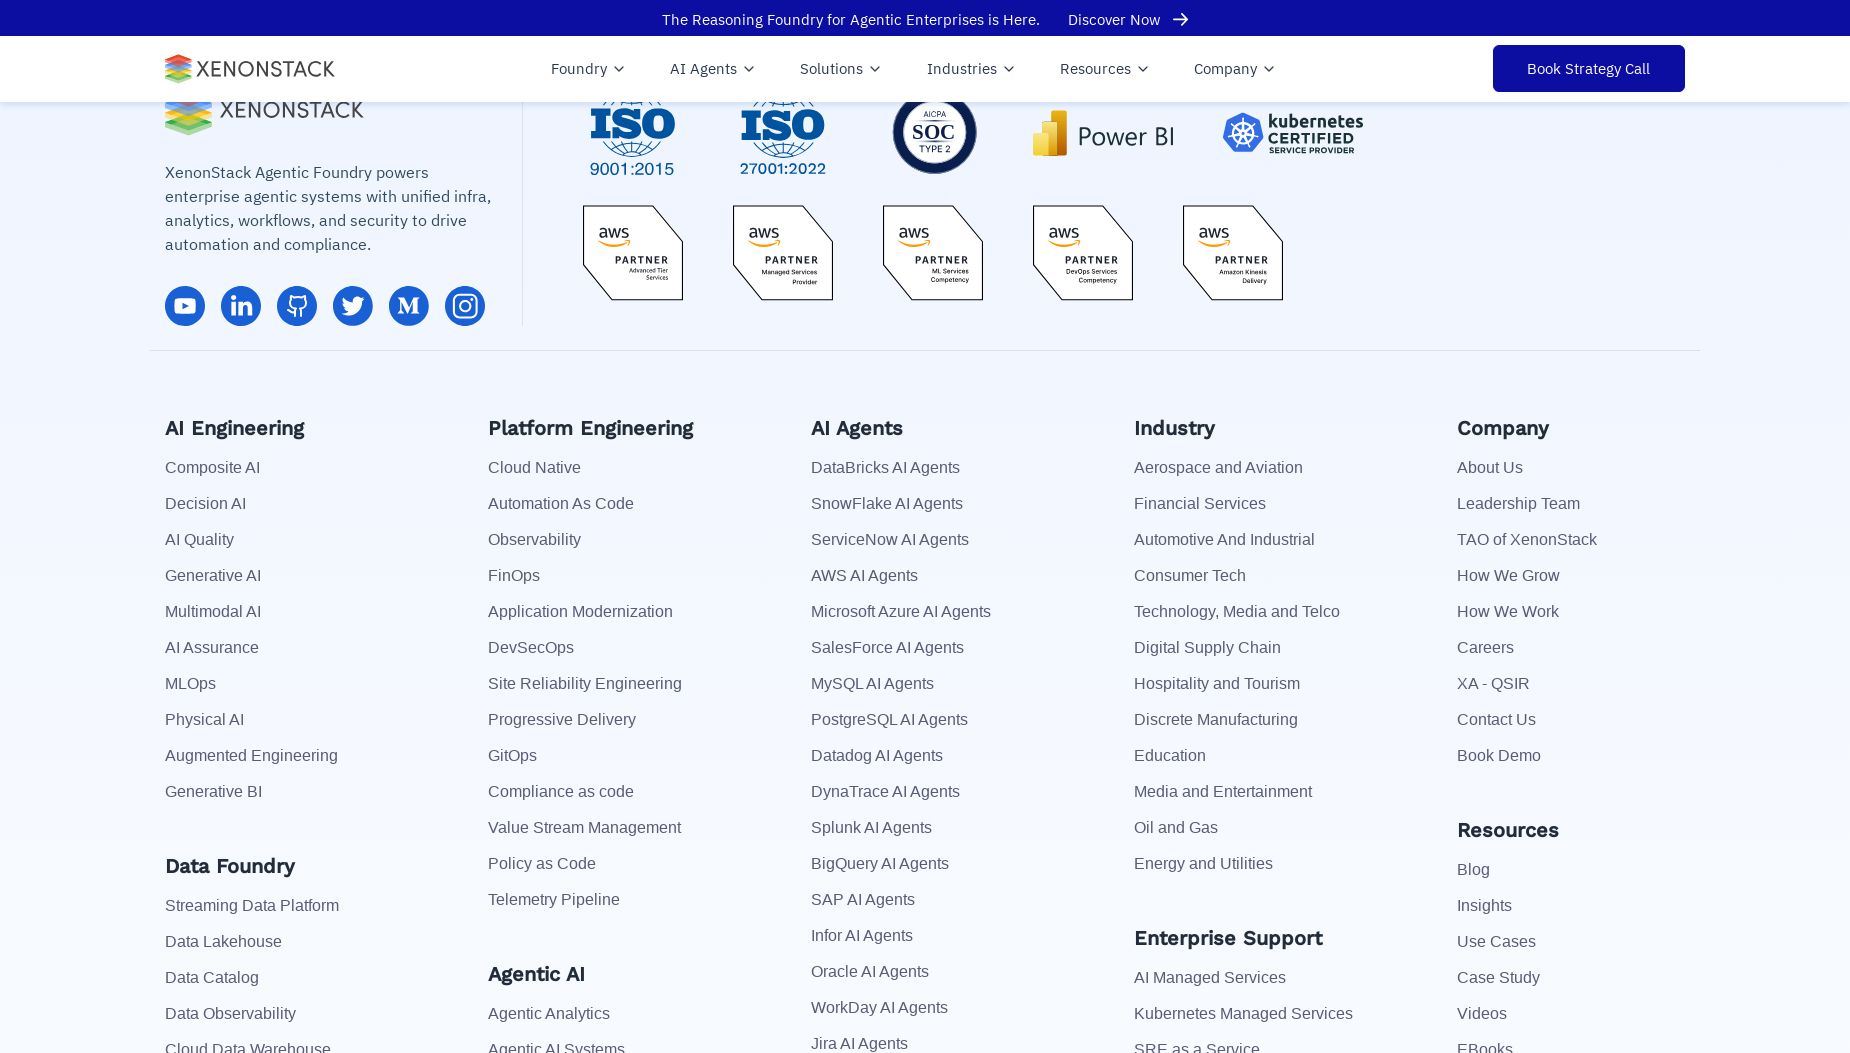

Retrieved href attribute for link 13: https://www.xenonstack.com/artificial-intelligence/mlops/
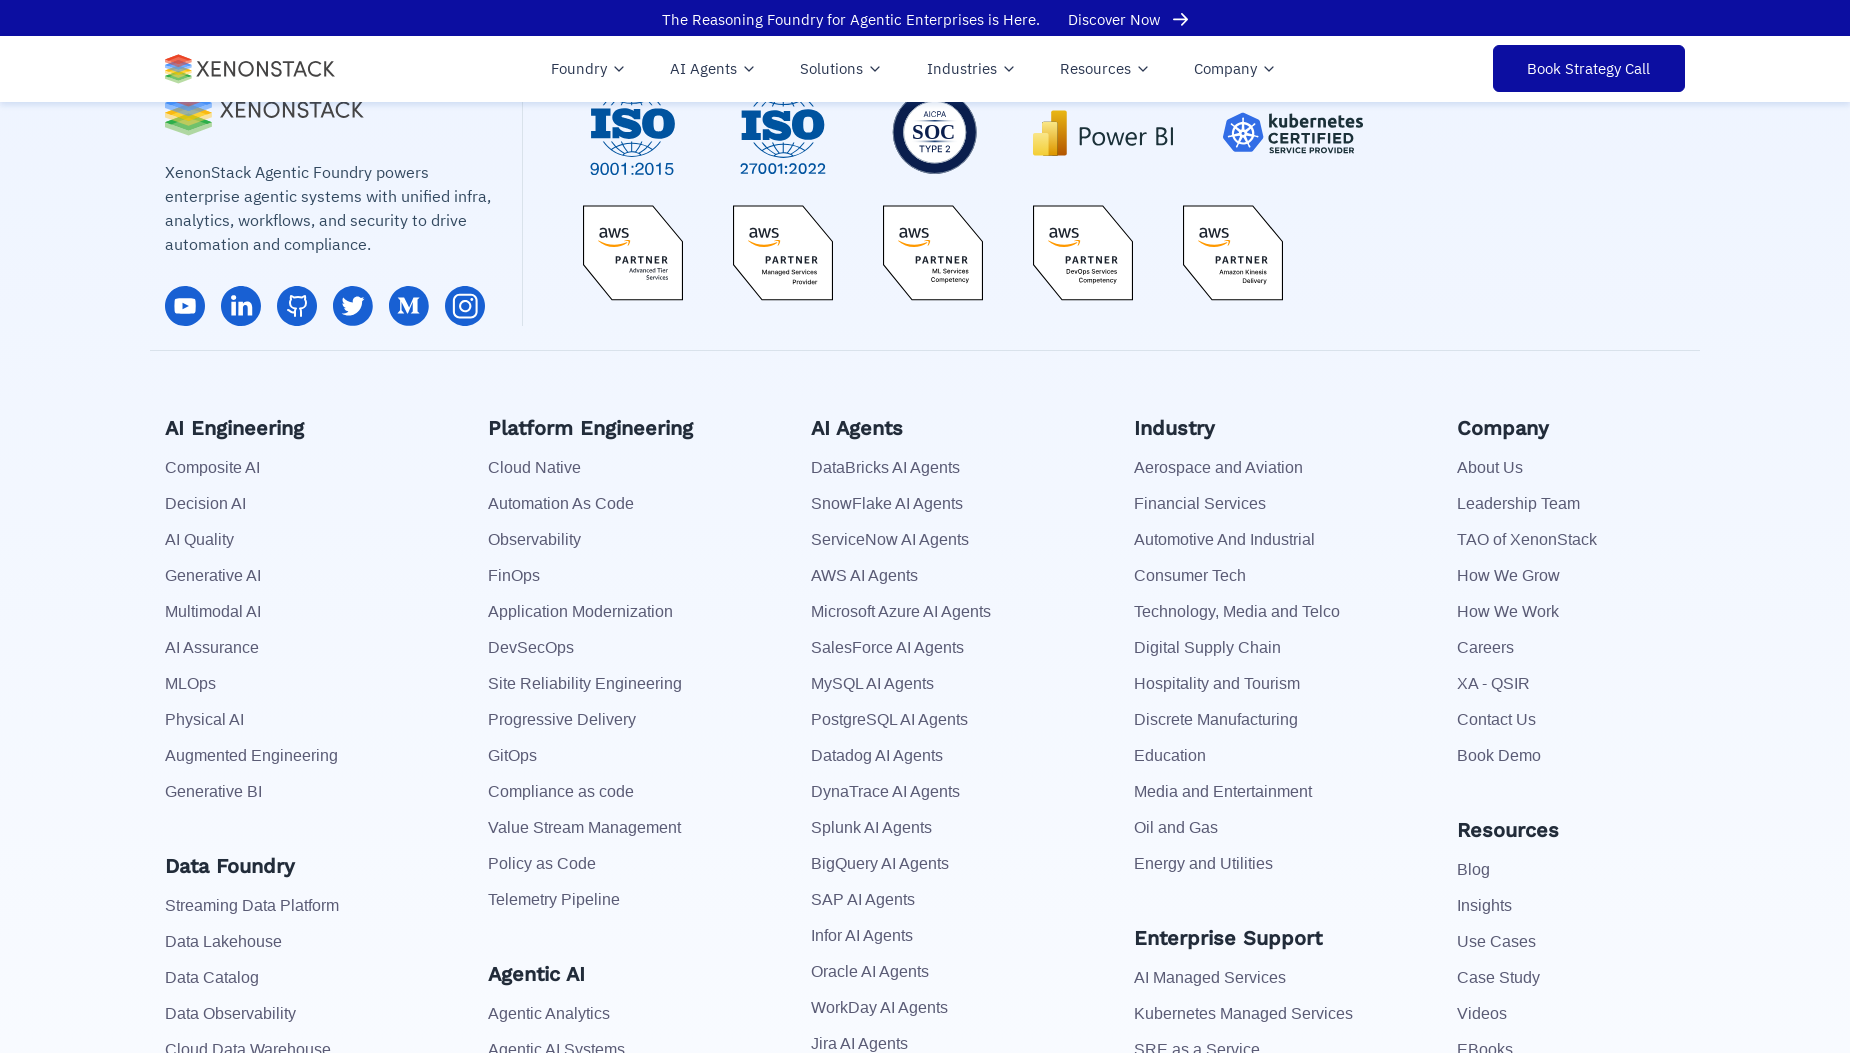

Scrolled to footer for link 14 of 113
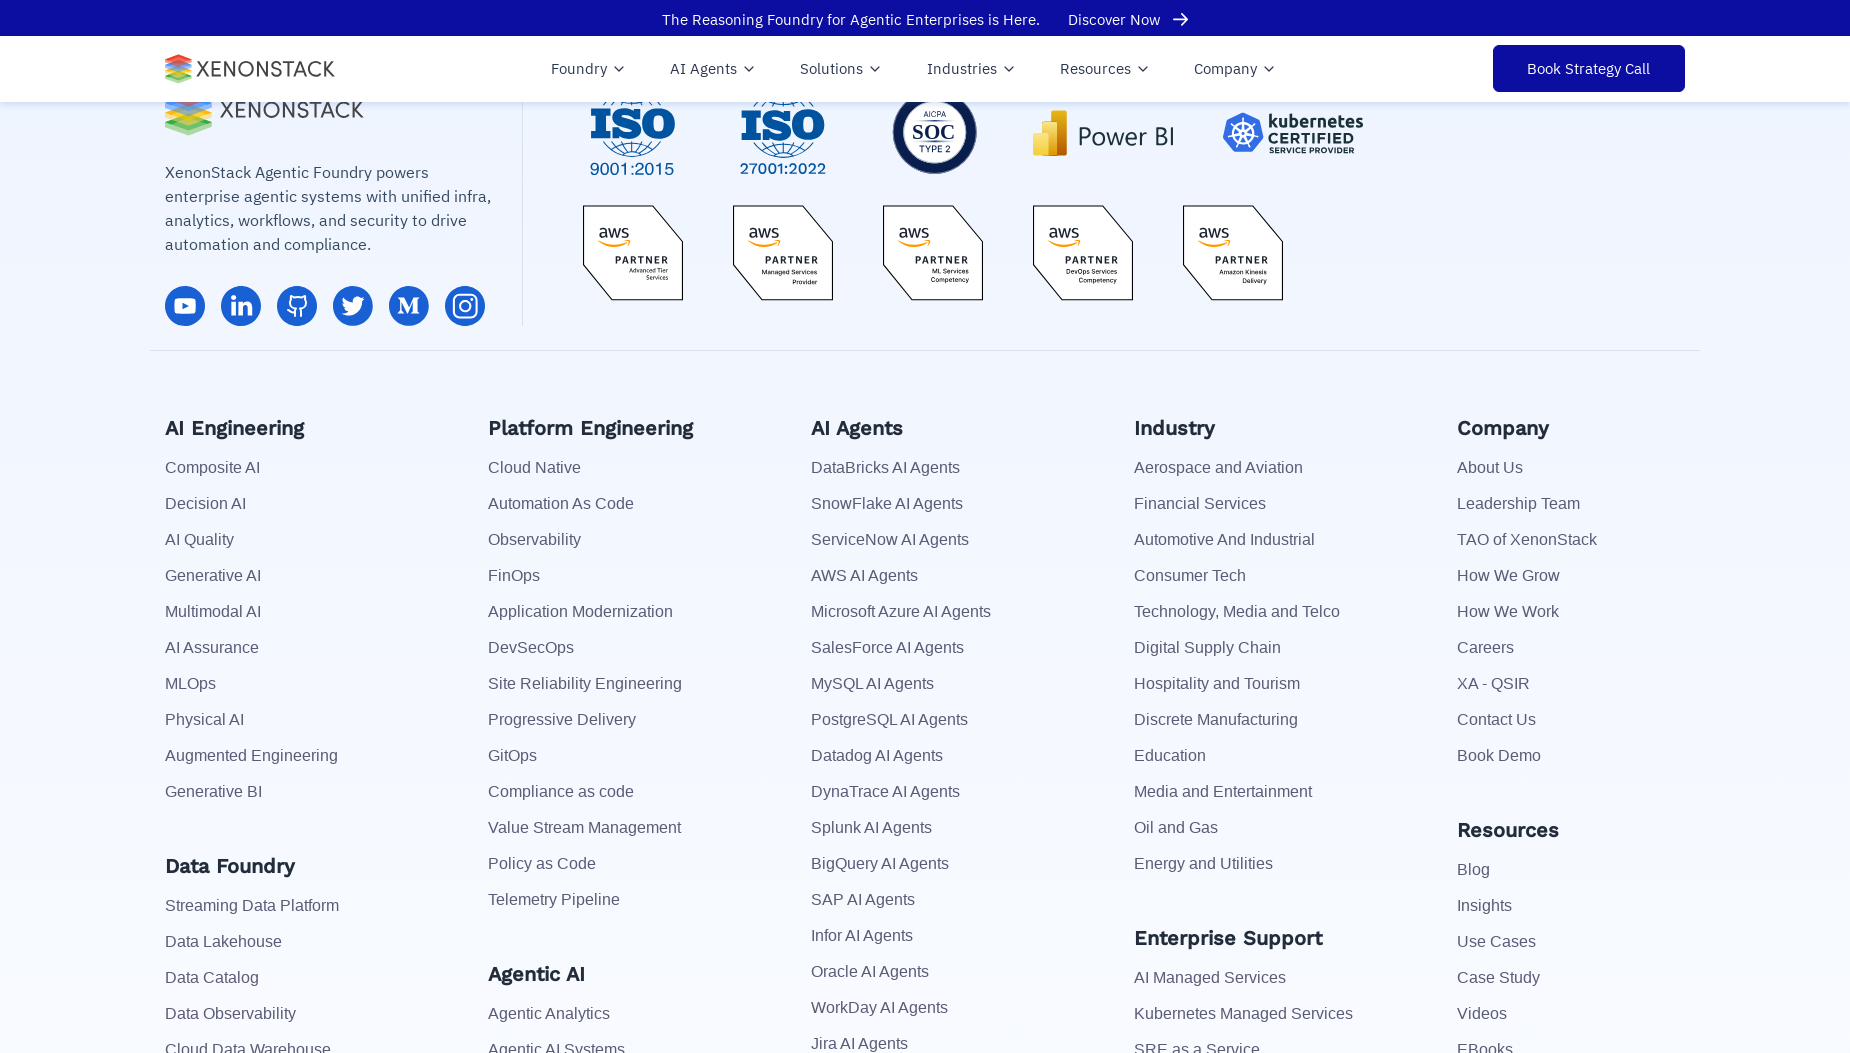

Waited 500ms before processing next link
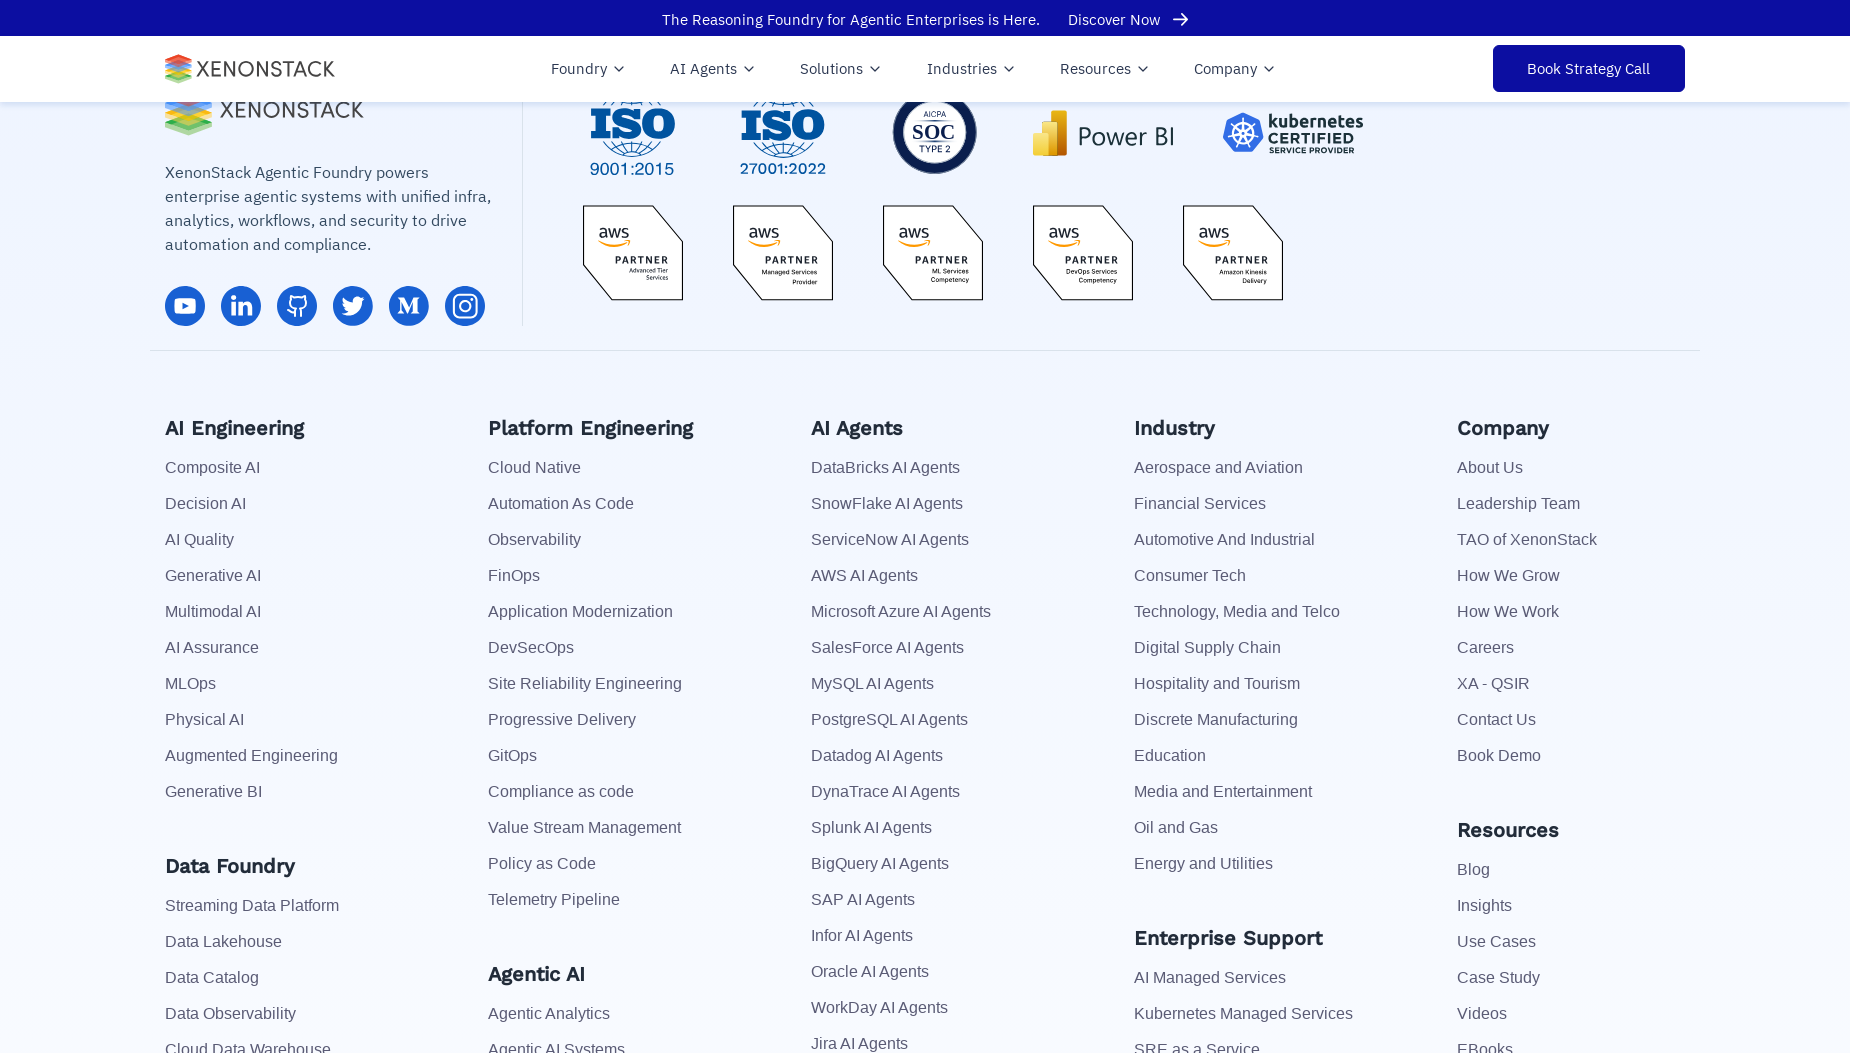

Retrieved href attribute for link 14: https://www.xenonstack.com/artificial-intelligence/physical-ai/
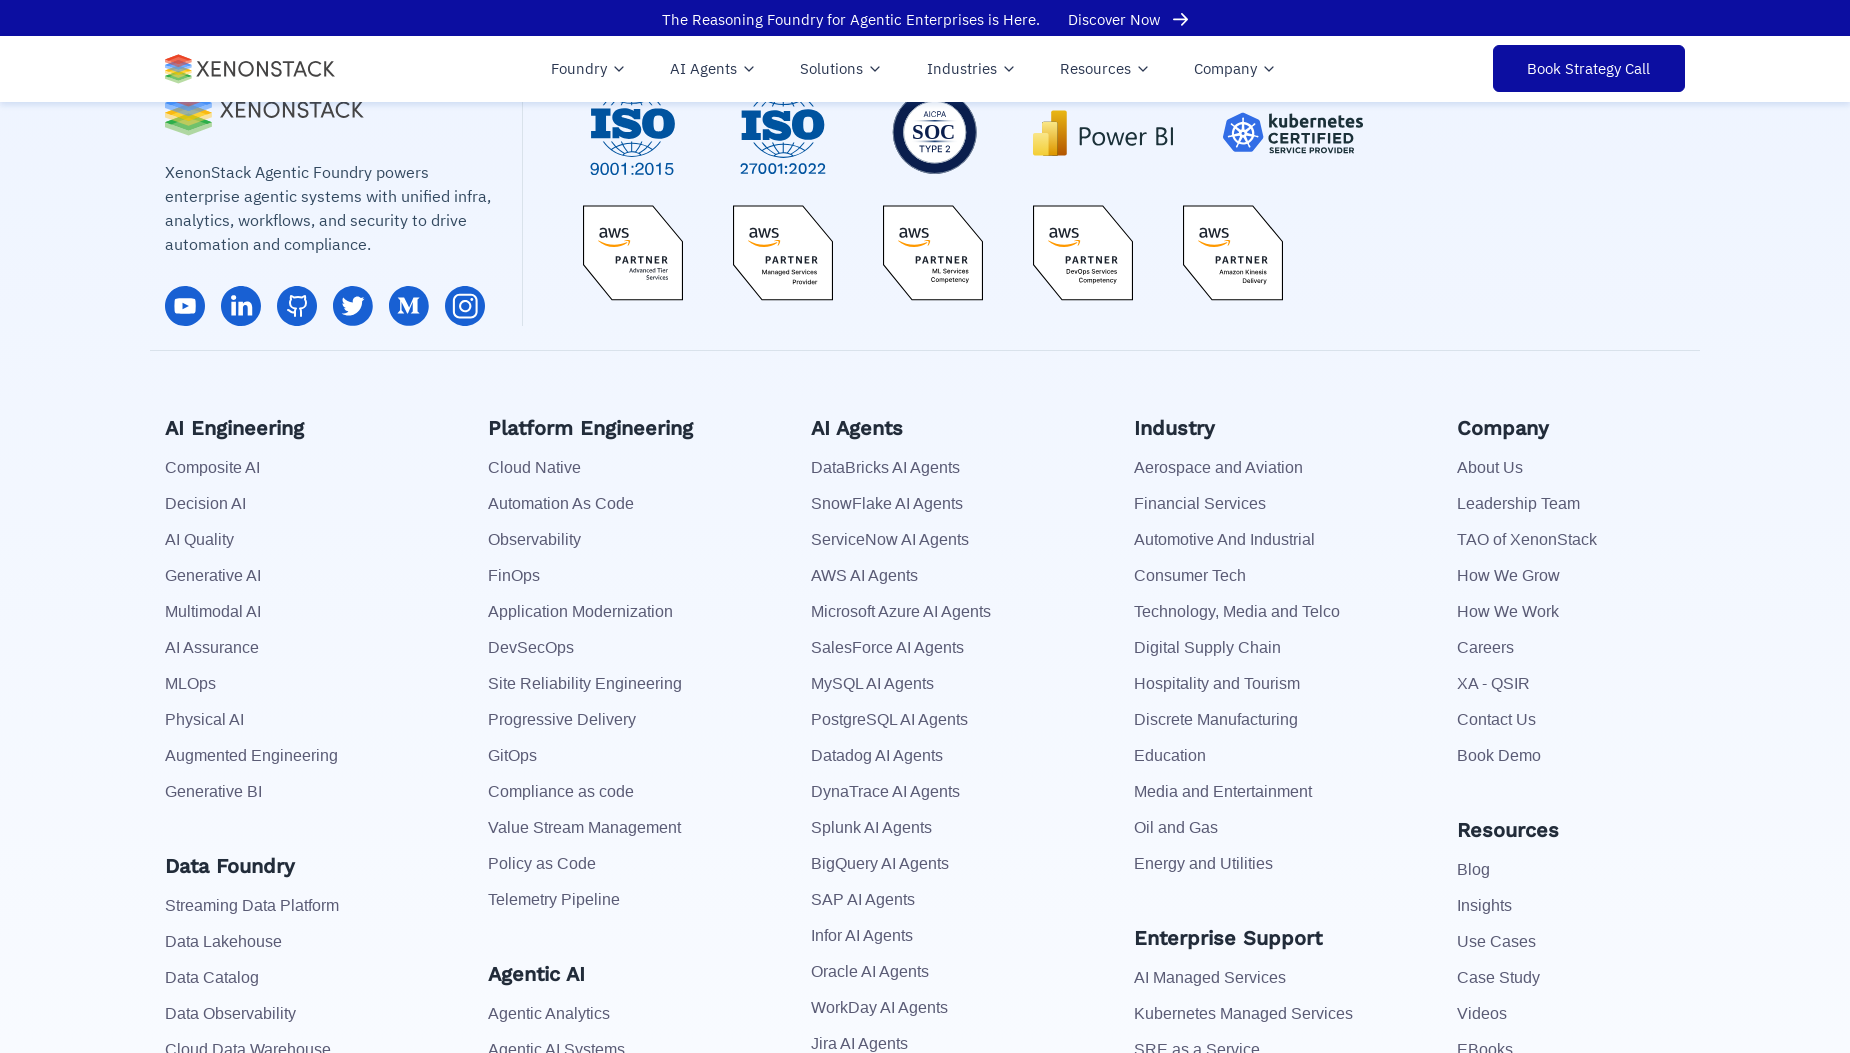

Scrolled to footer for link 15 of 113
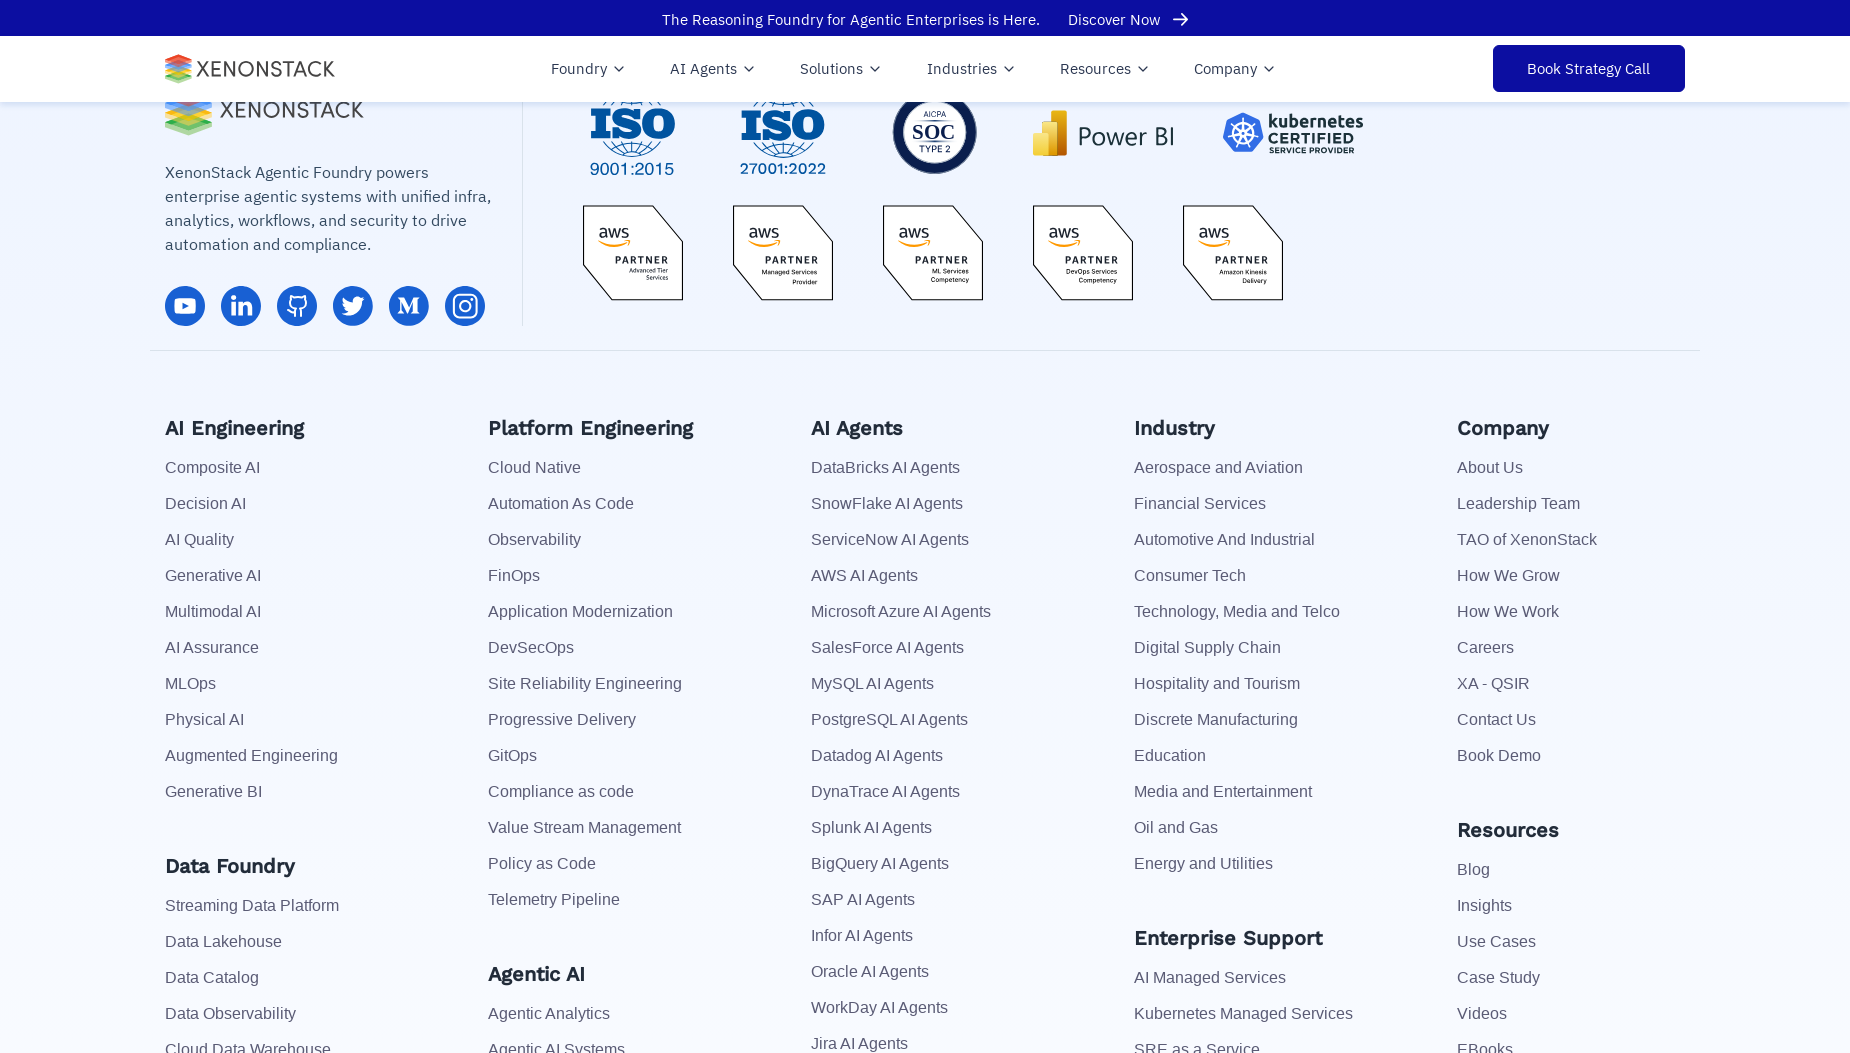

Waited 500ms before processing next link
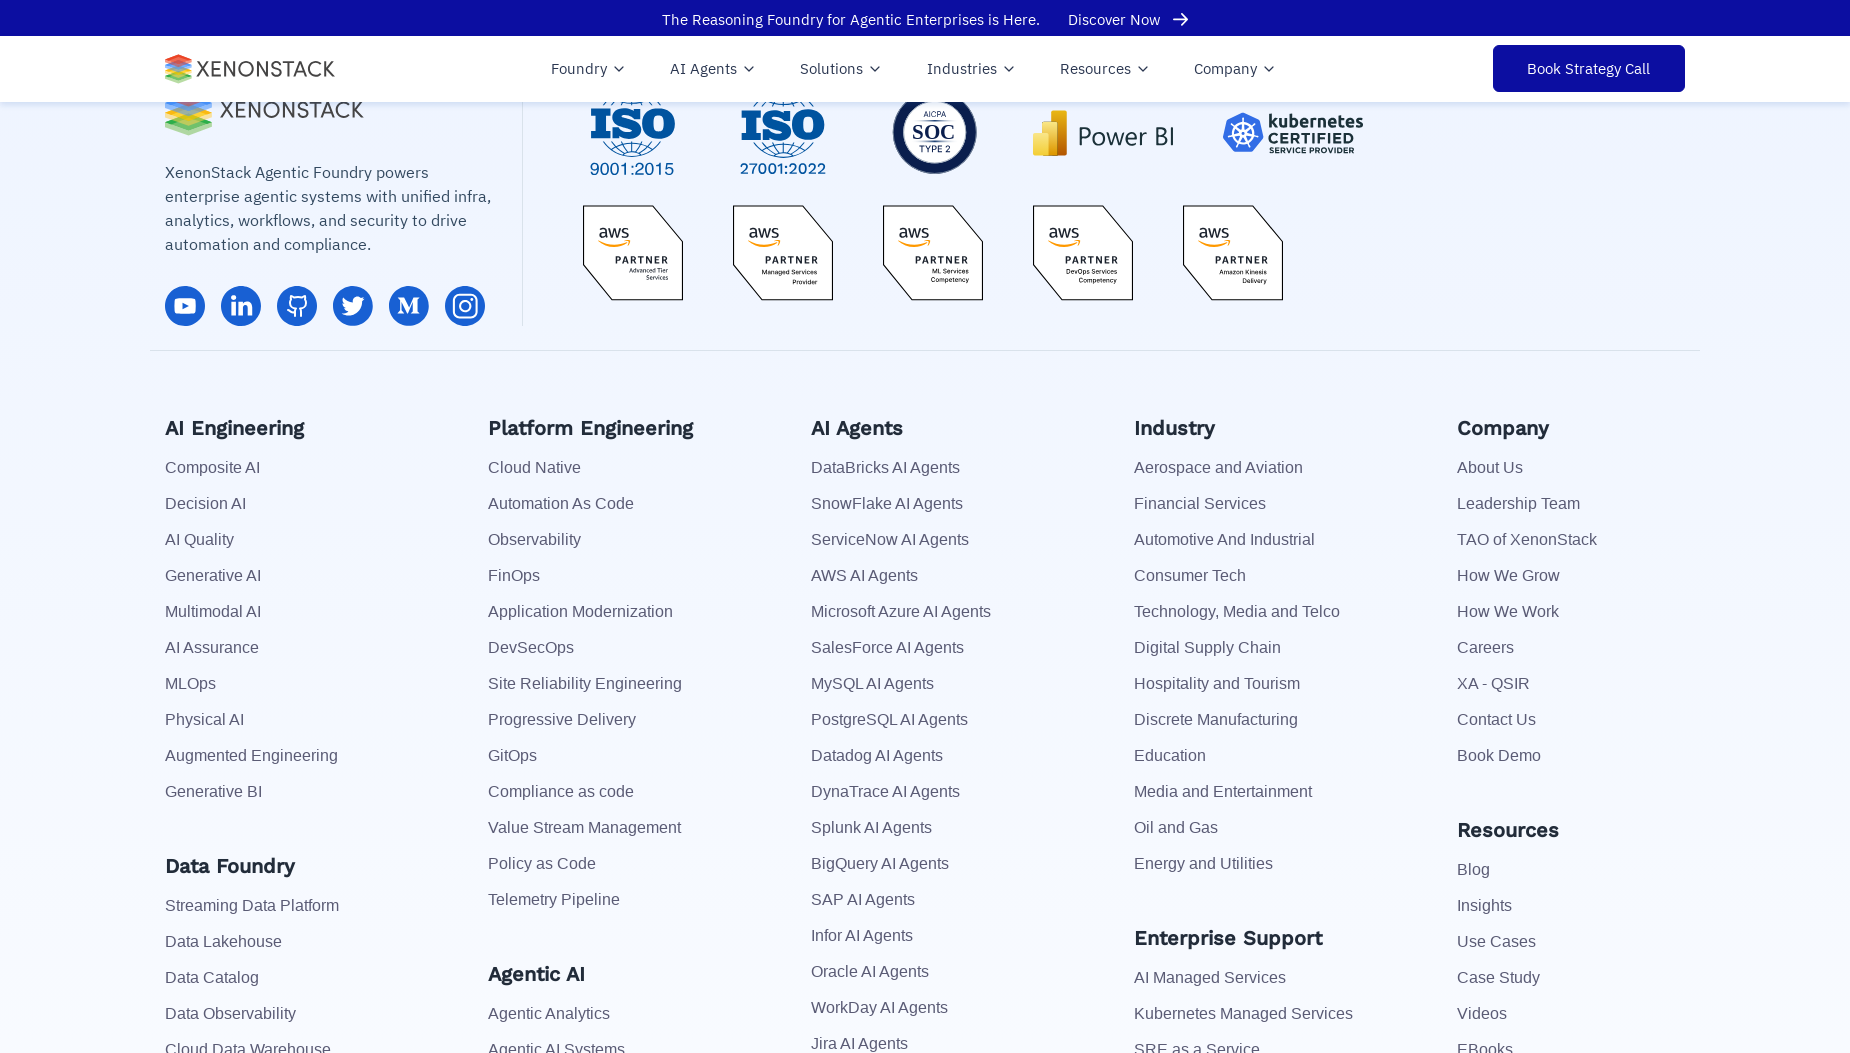

Retrieved href attribute for link 15: https://www.xenonstack.com/artificial-intelligence/ai-augmented-software-development/
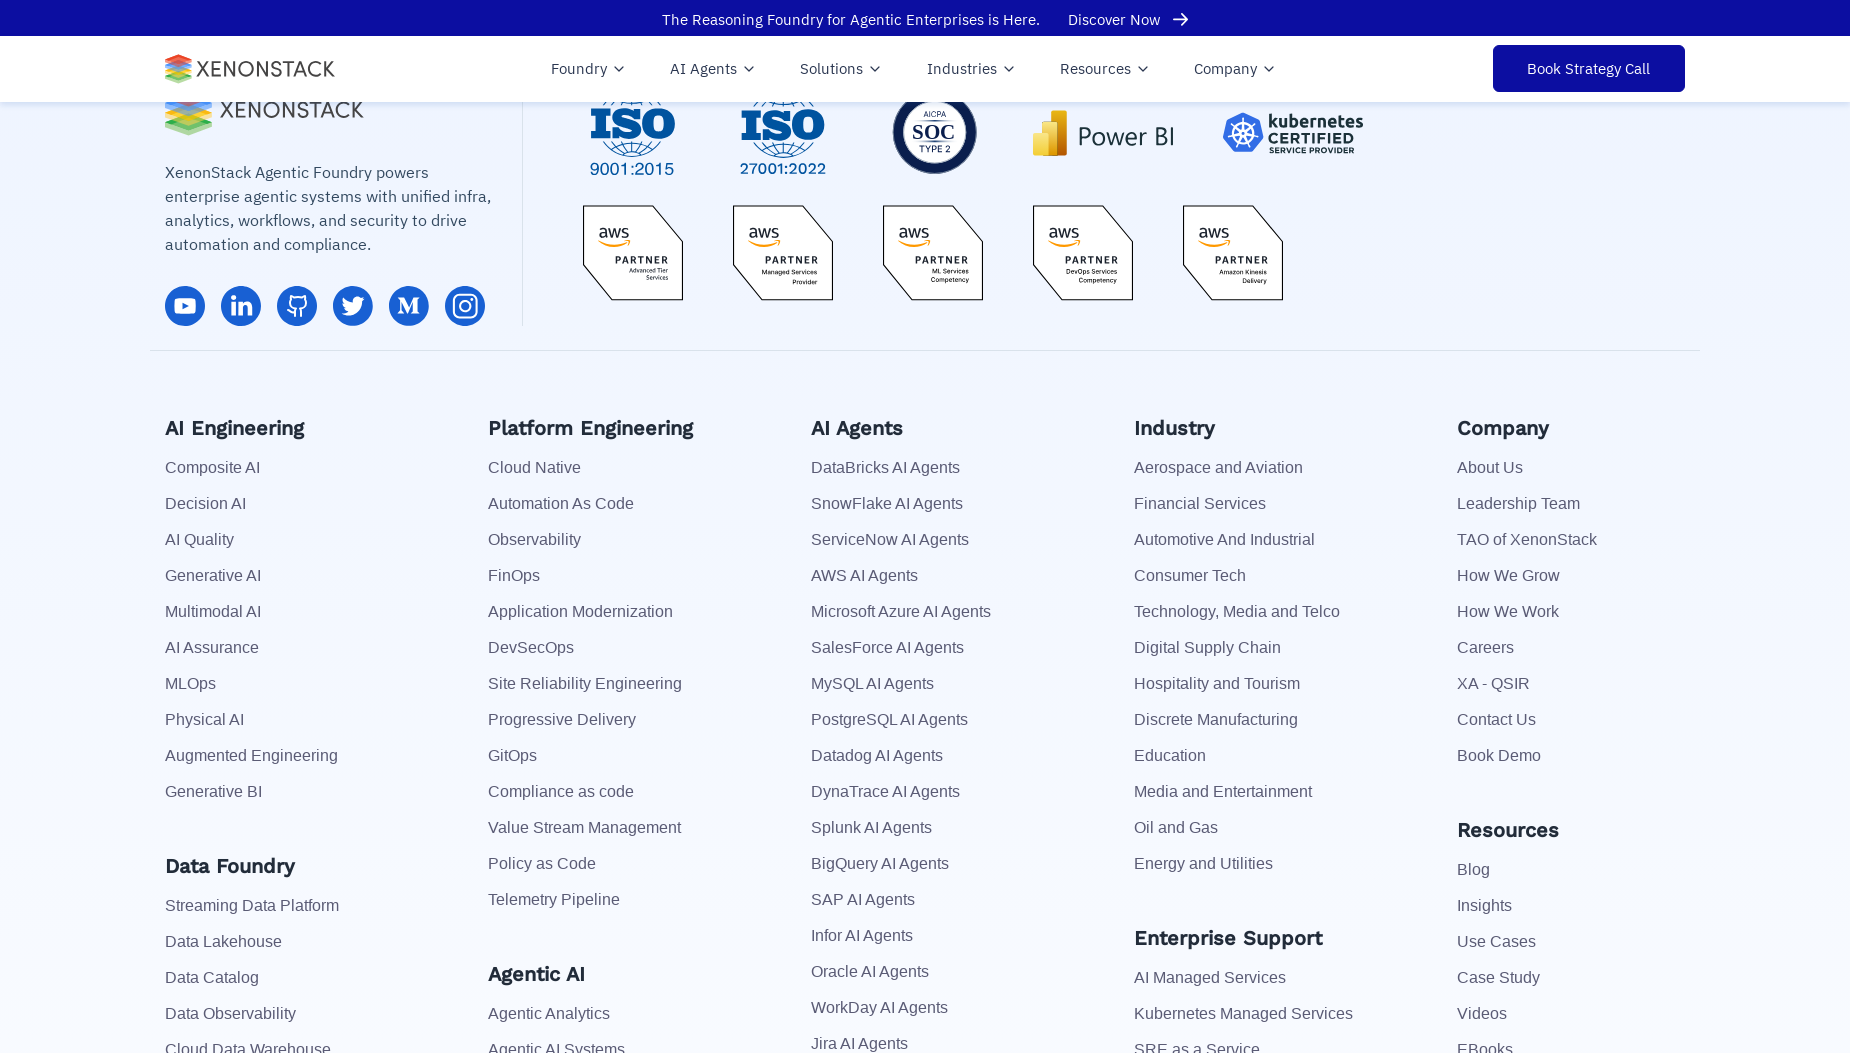

Scrolled to footer for link 16 of 113
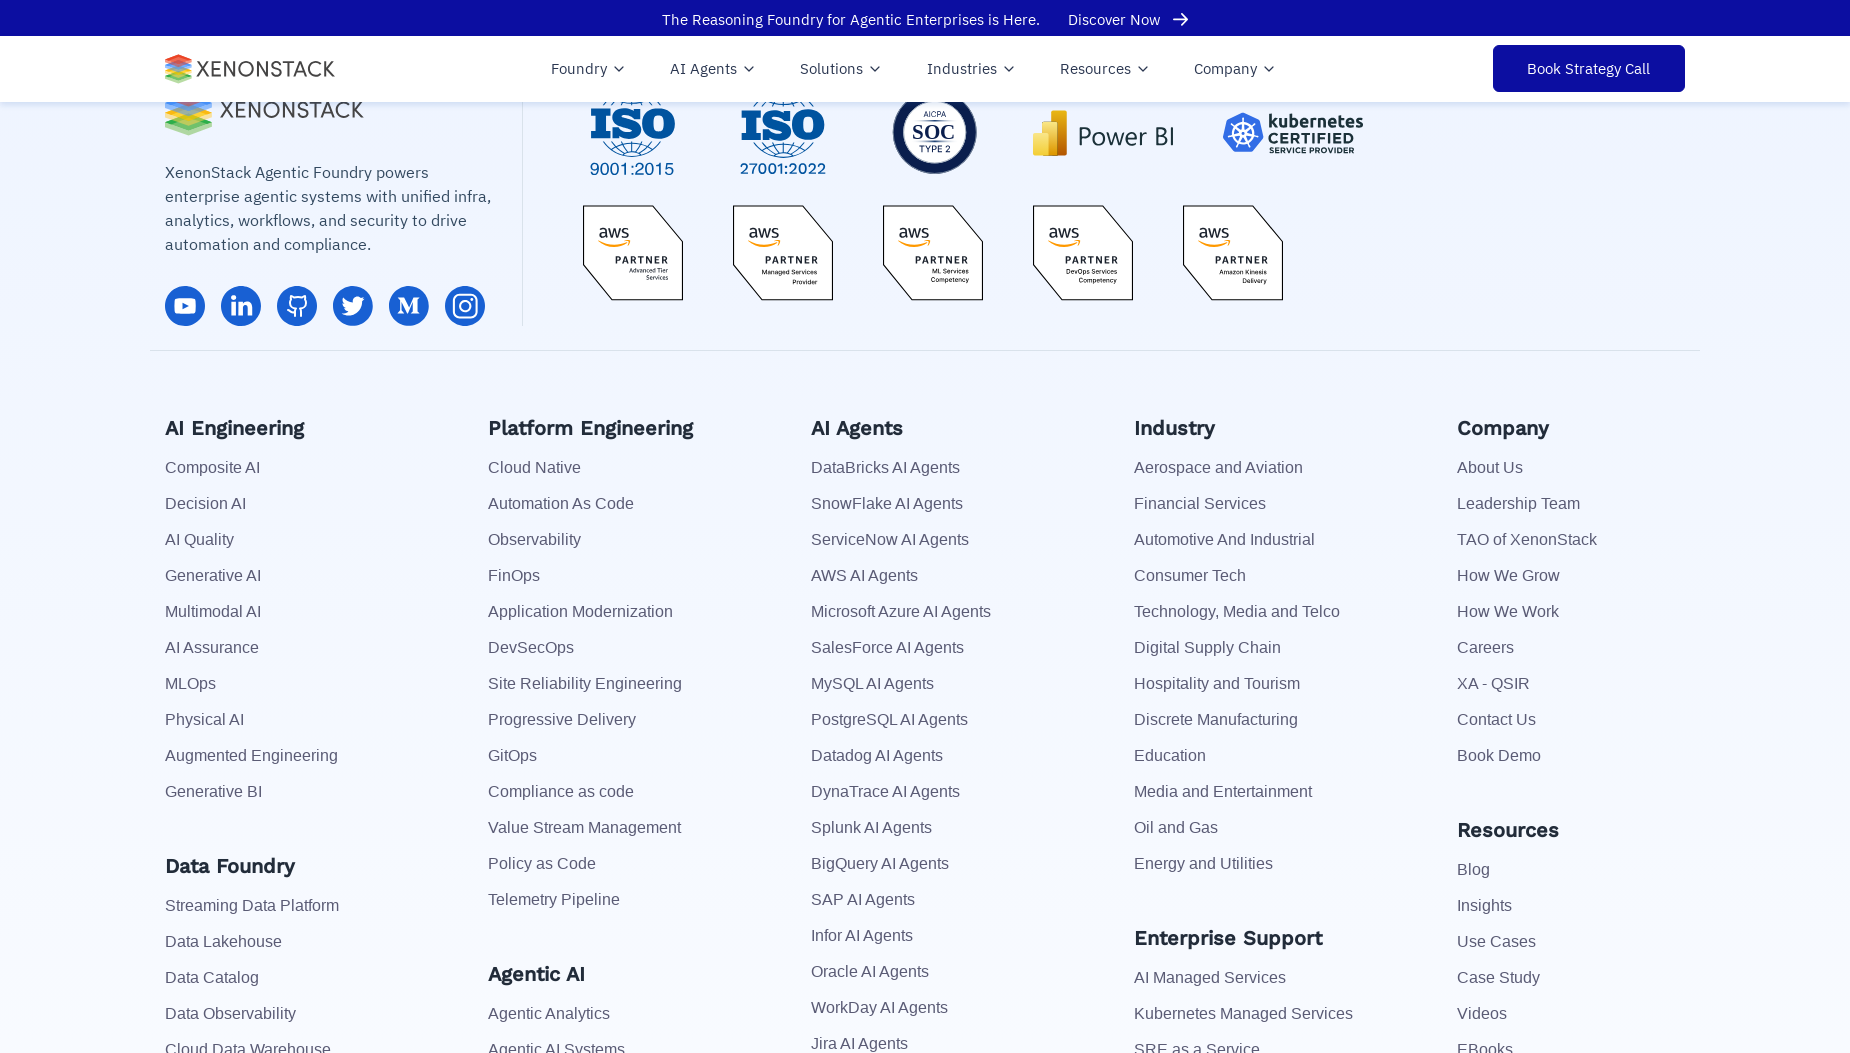

Waited 500ms before processing next link
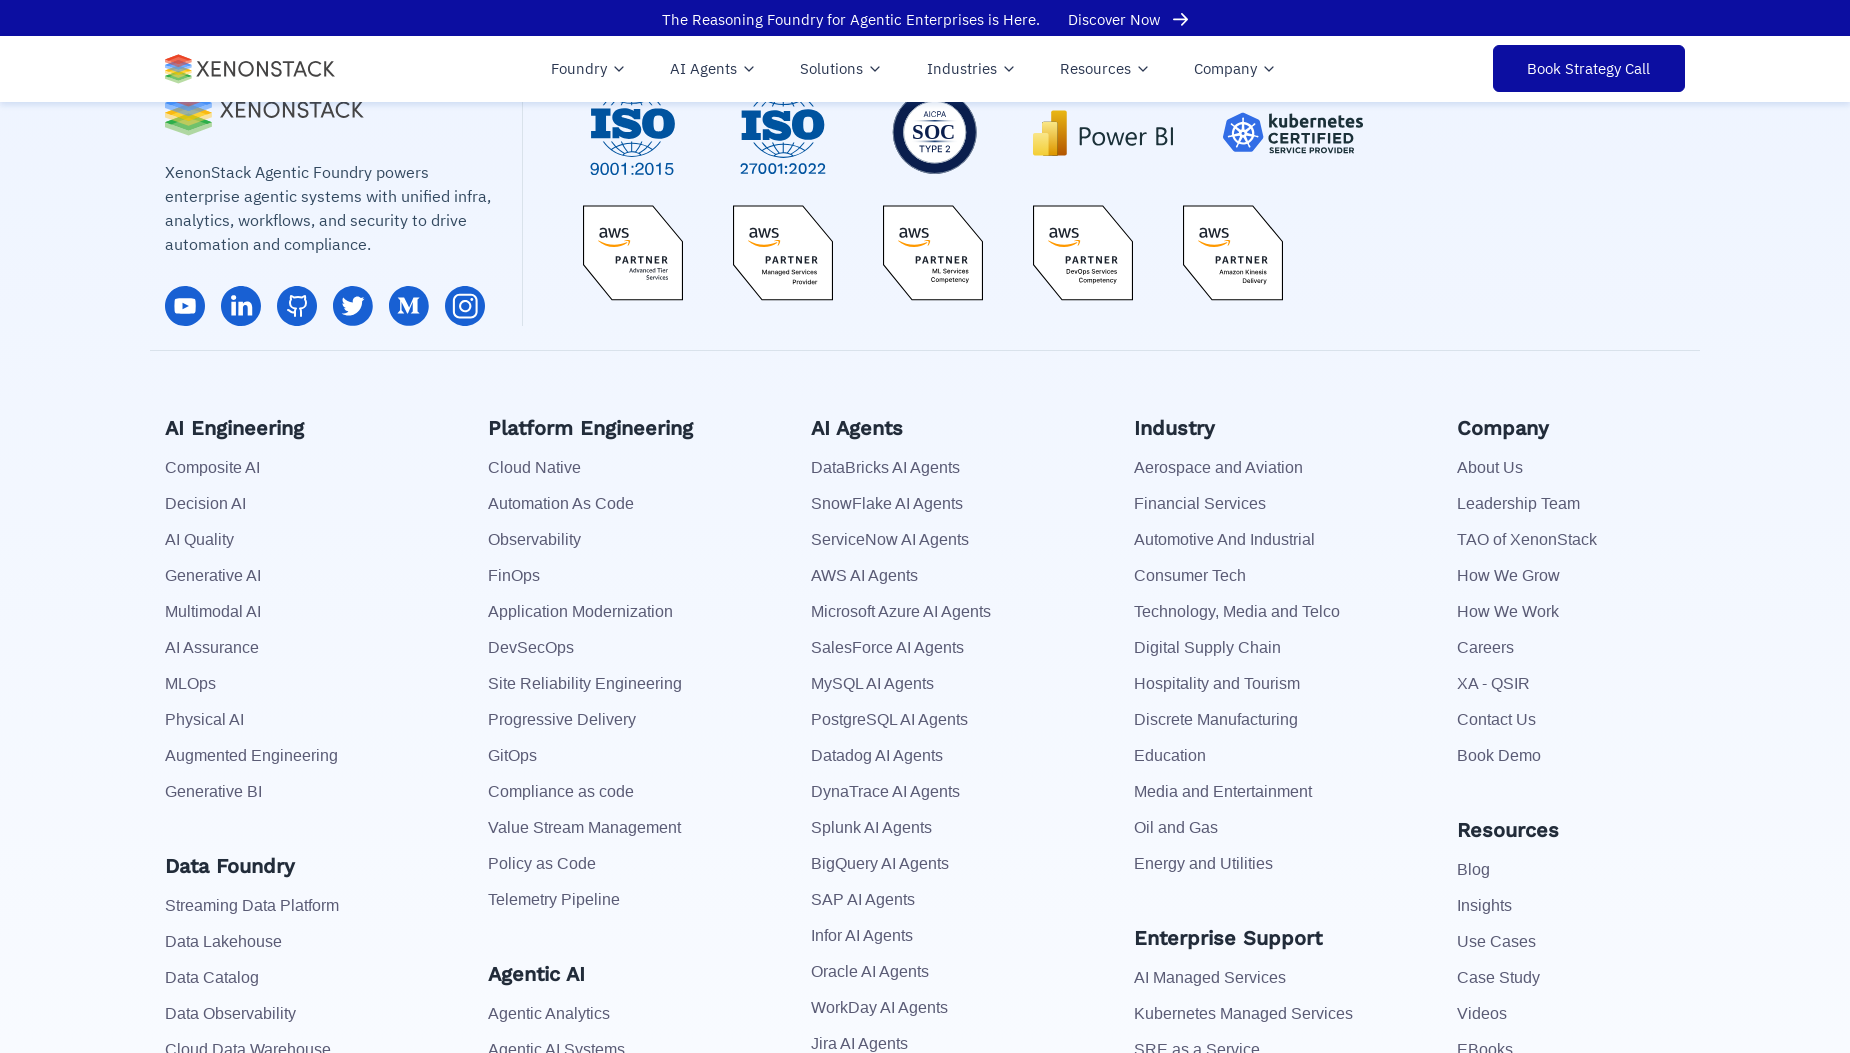

Retrieved href attribute for link 16: https://www.xenonstack.com/artificial-intelligence/generative-bi/
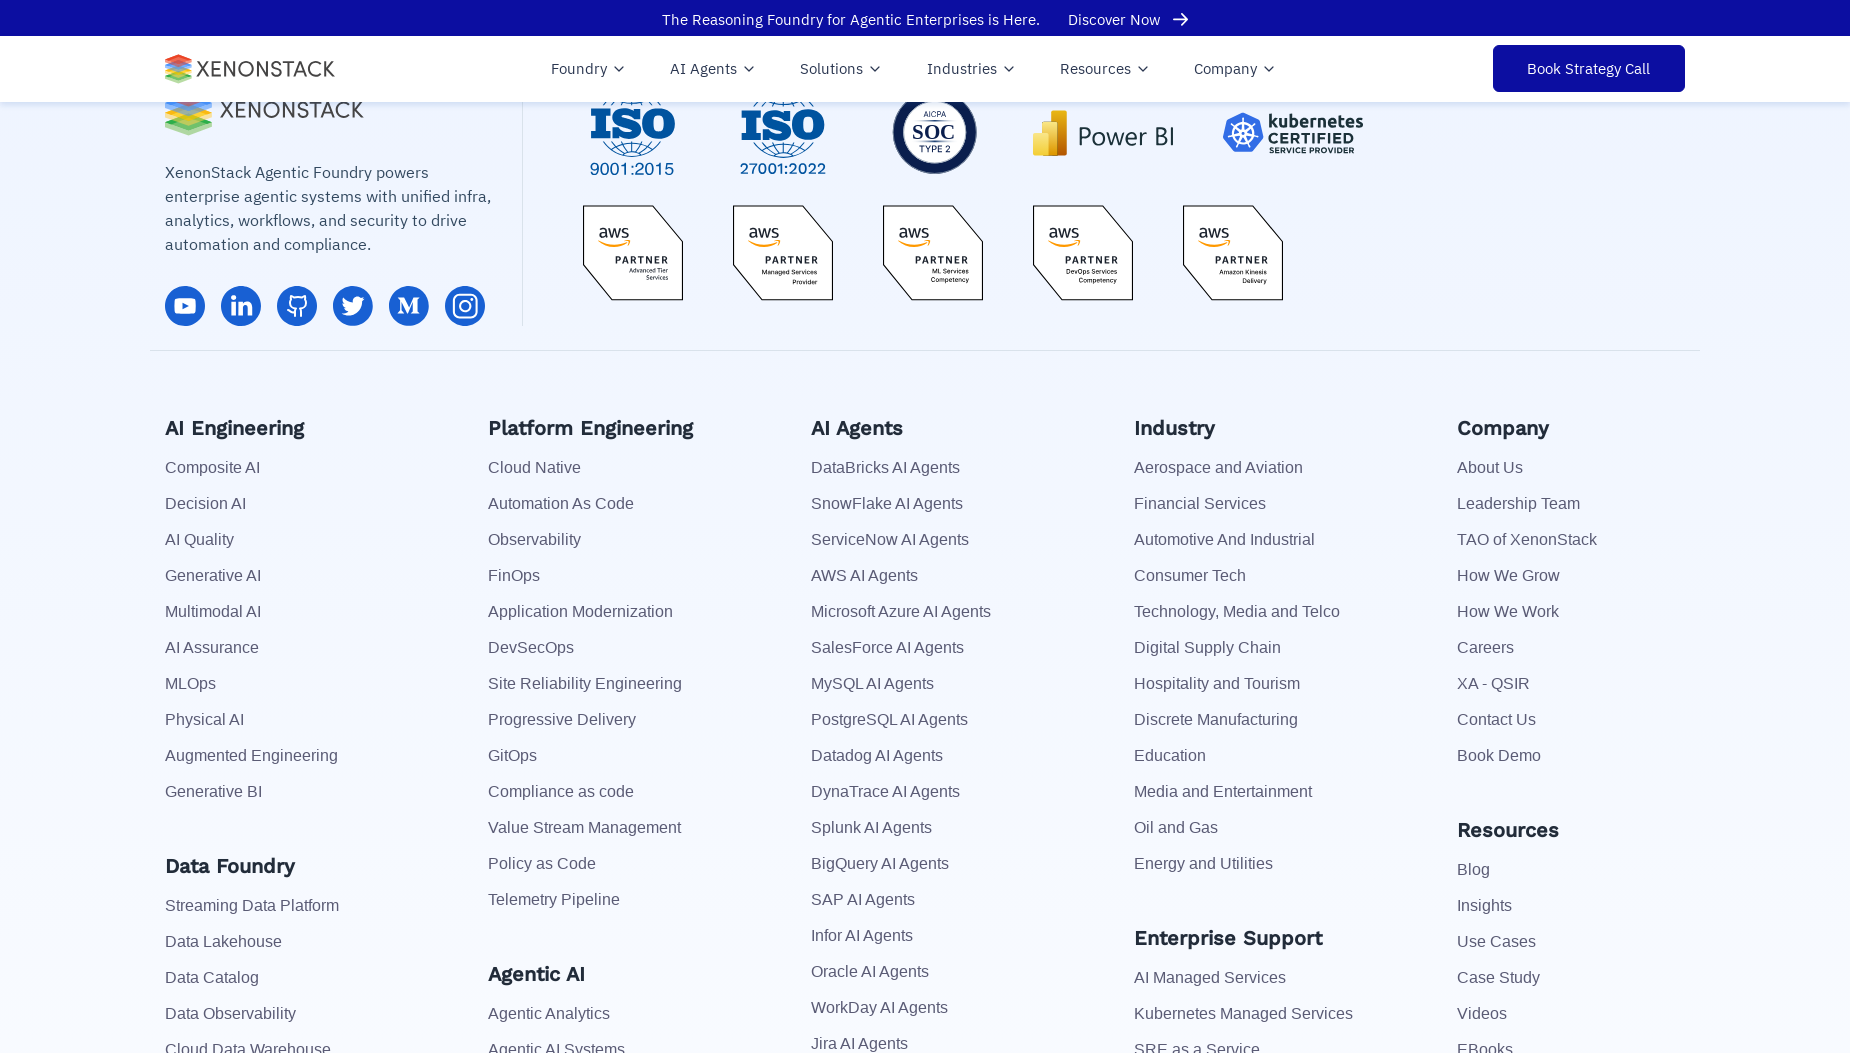

Scrolled to footer for link 17 of 113
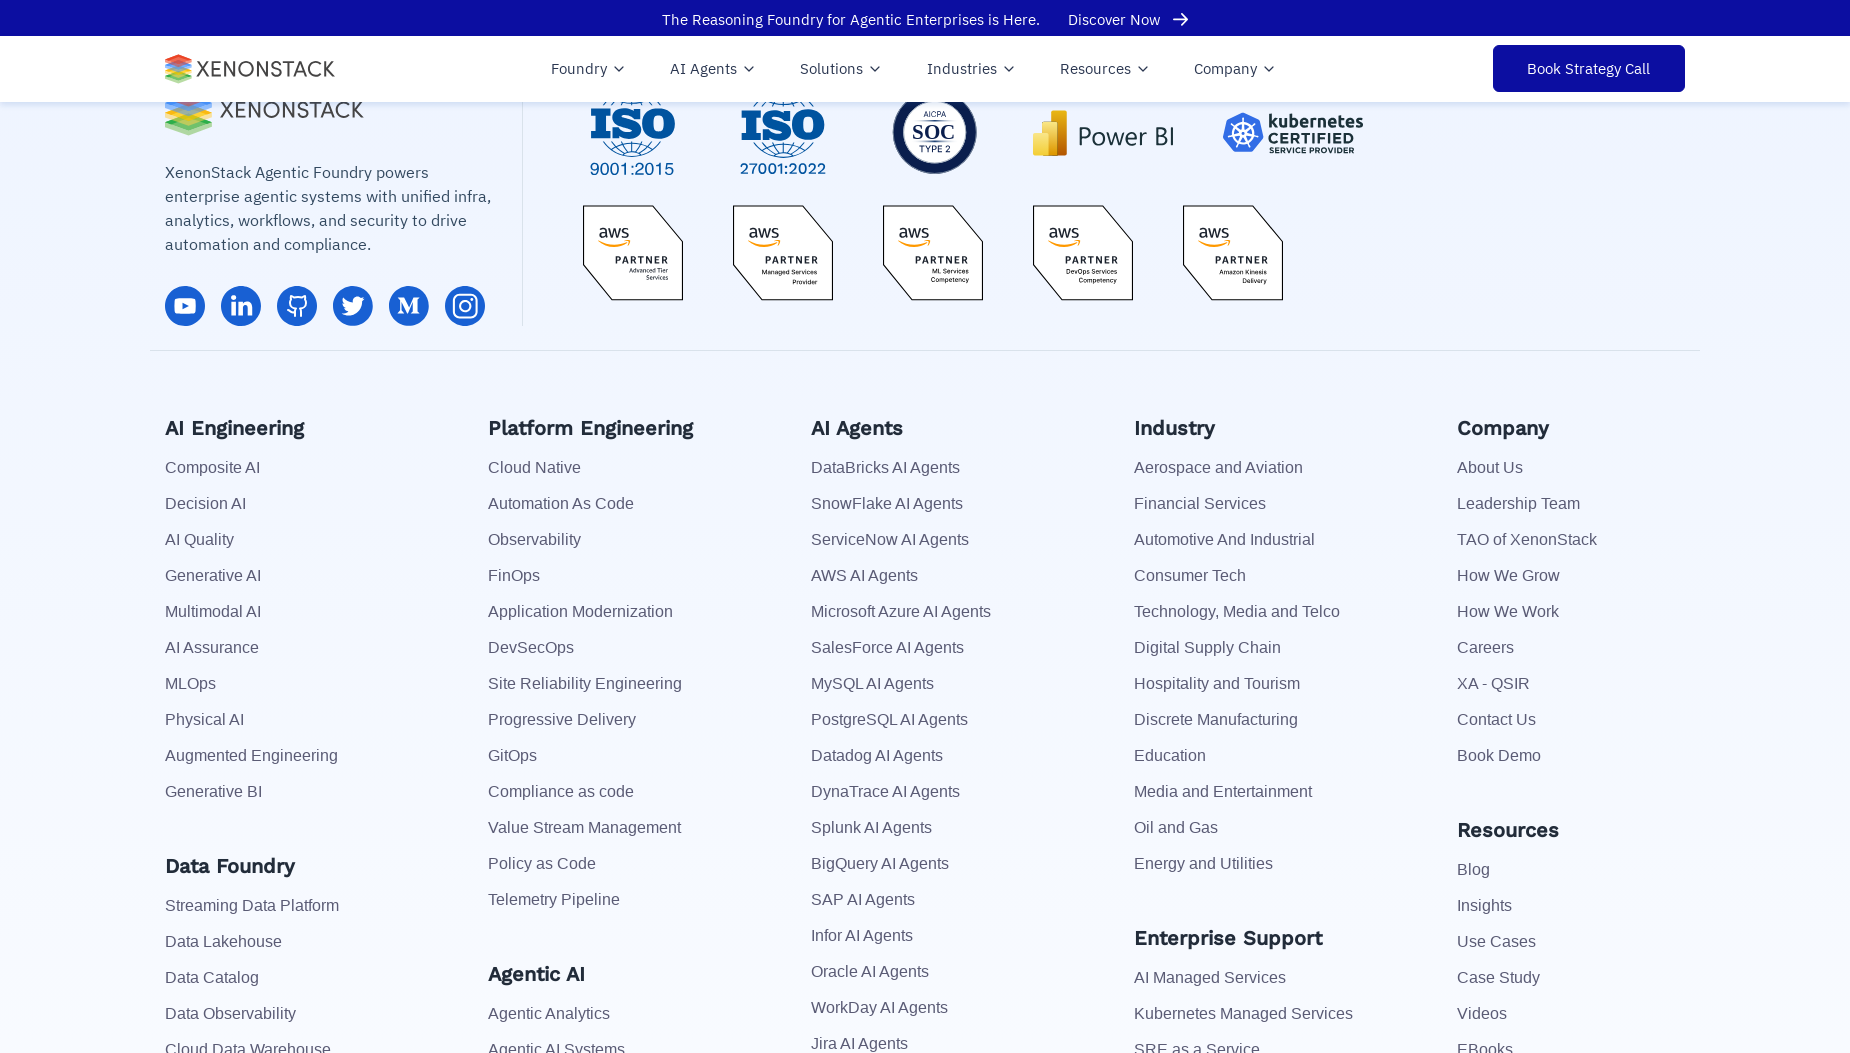

Waited 500ms before processing next link
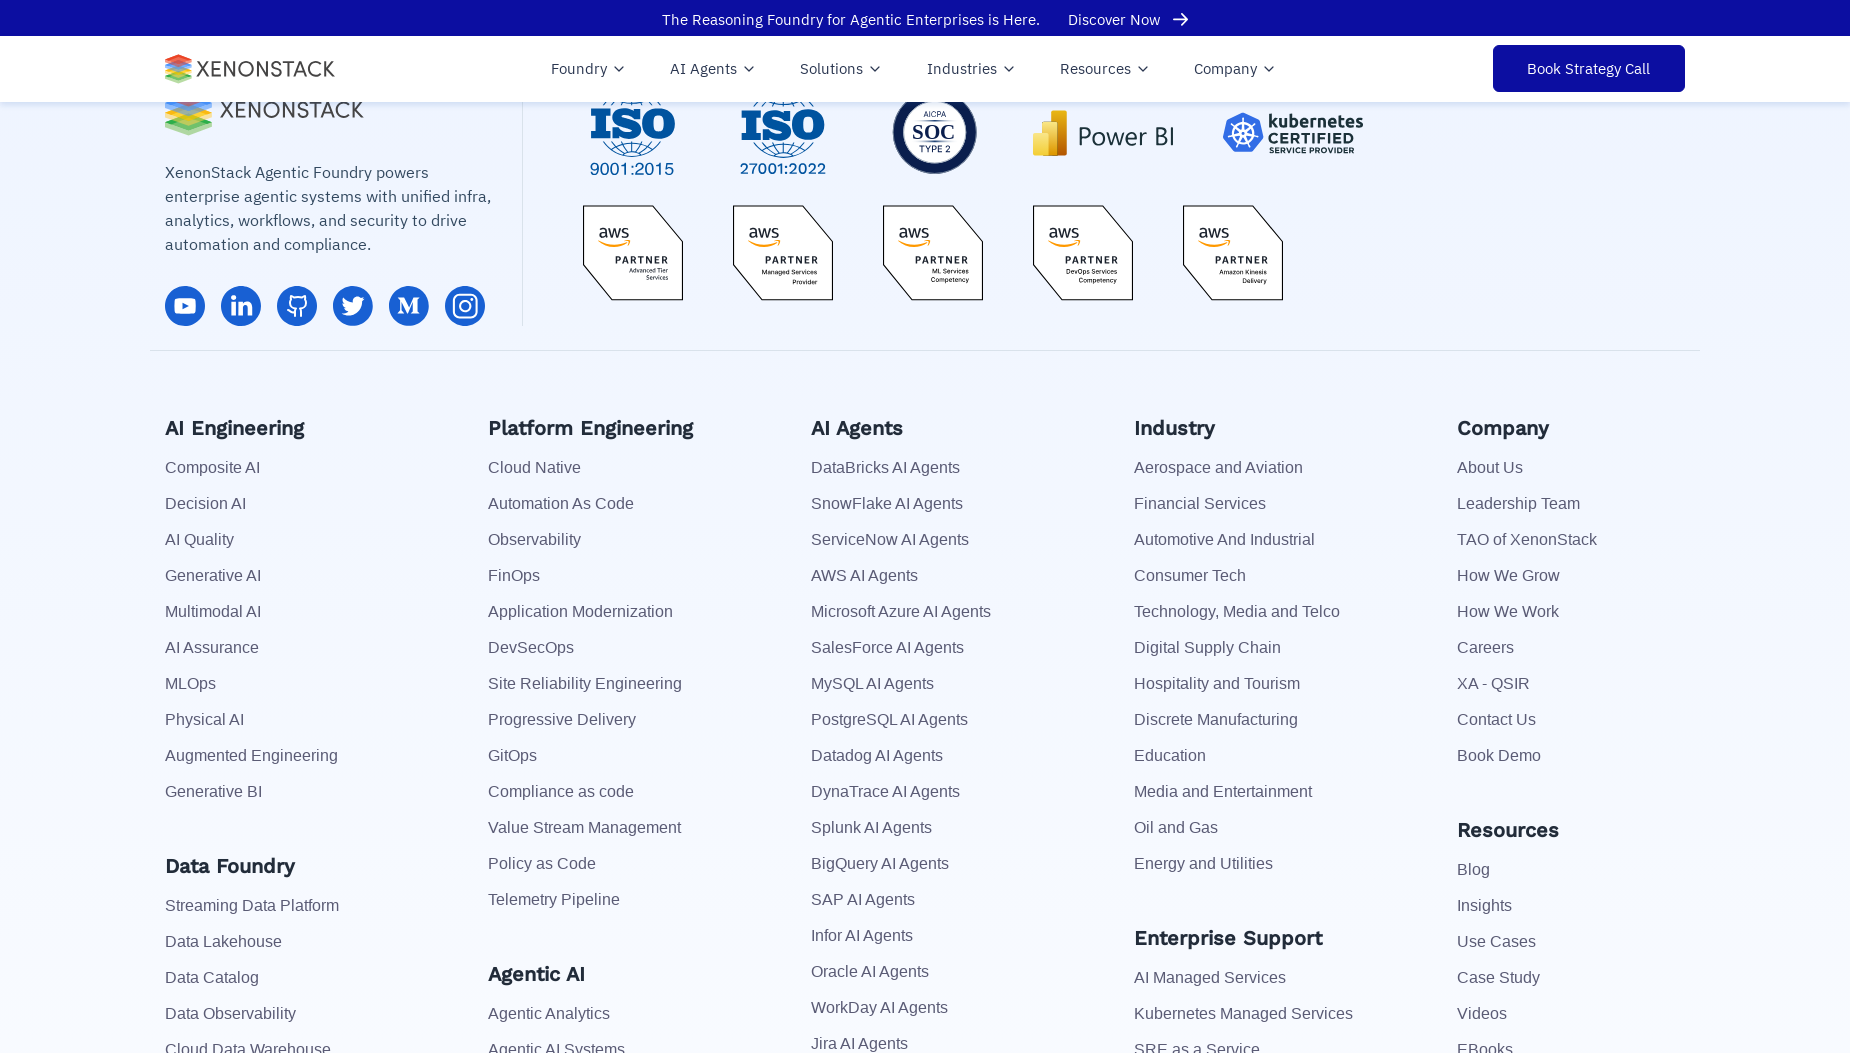

Retrieved href attribute for link 17: https://www.xenonstack.com/dataops/streaming-data-platform/
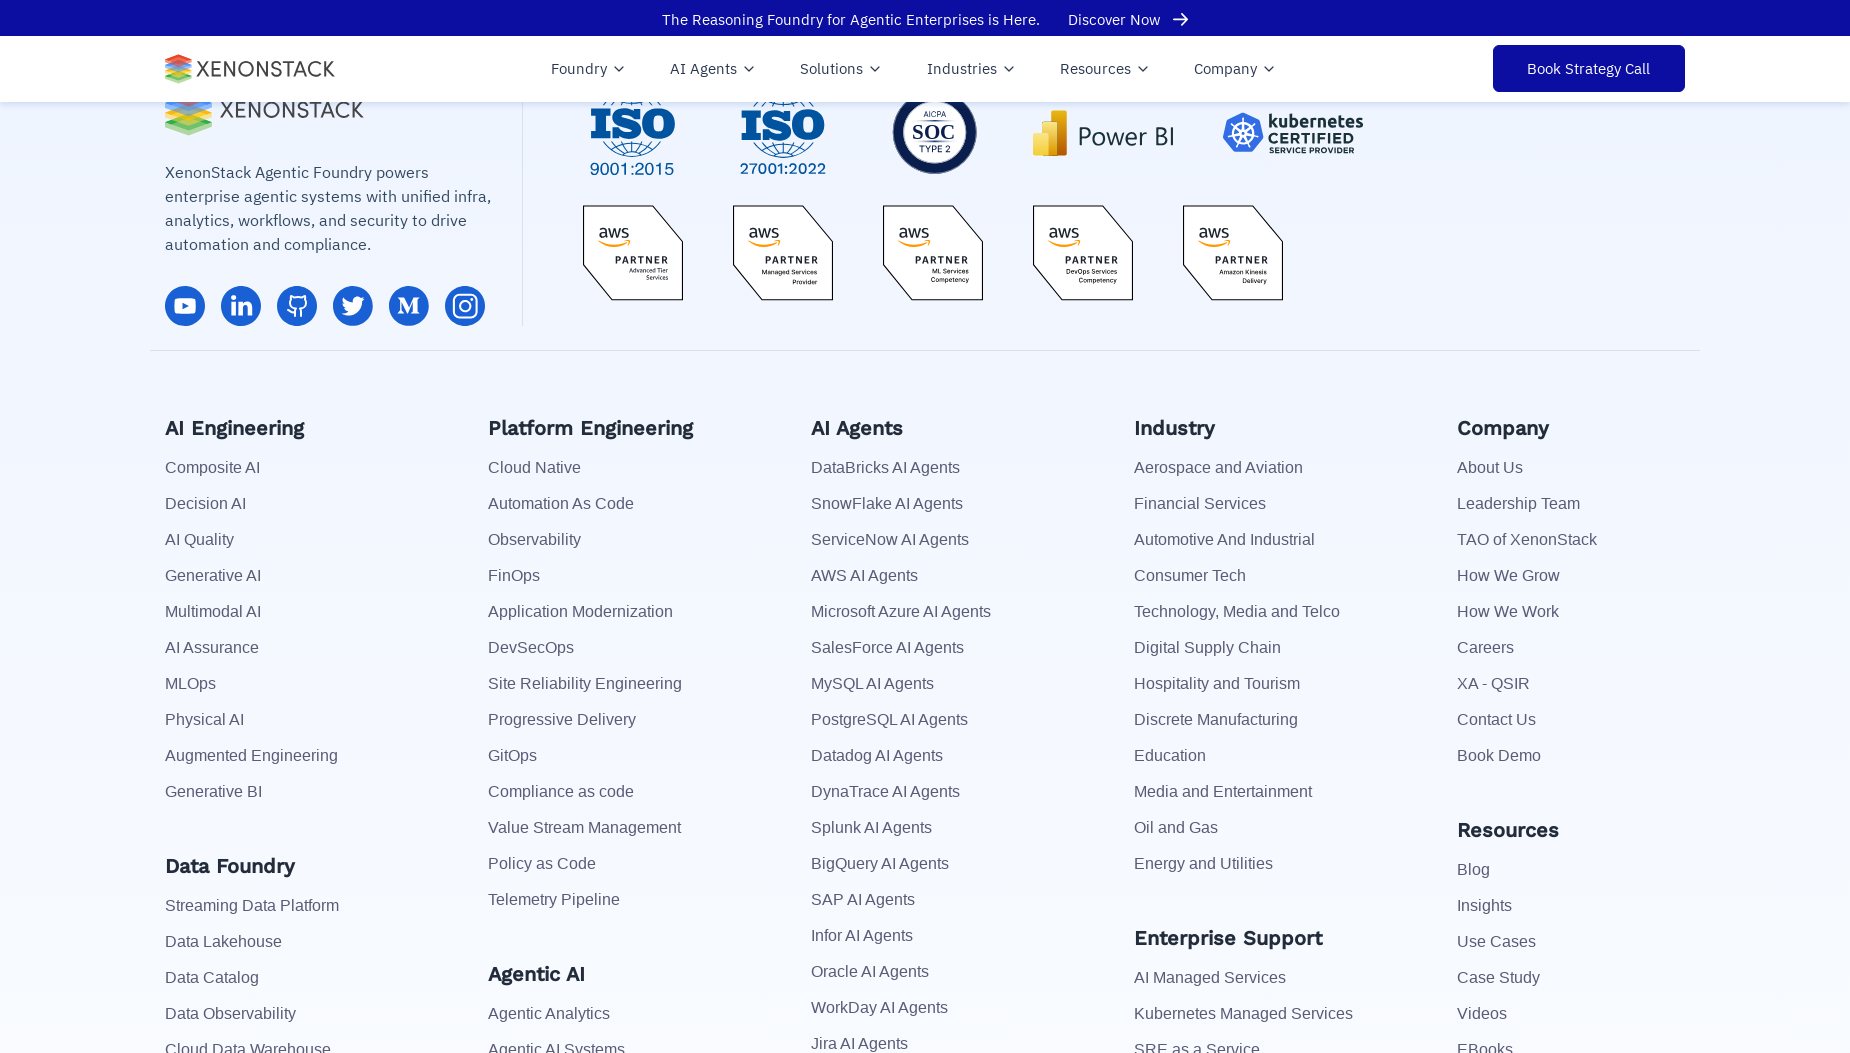

Scrolled to footer for link 18 of 113
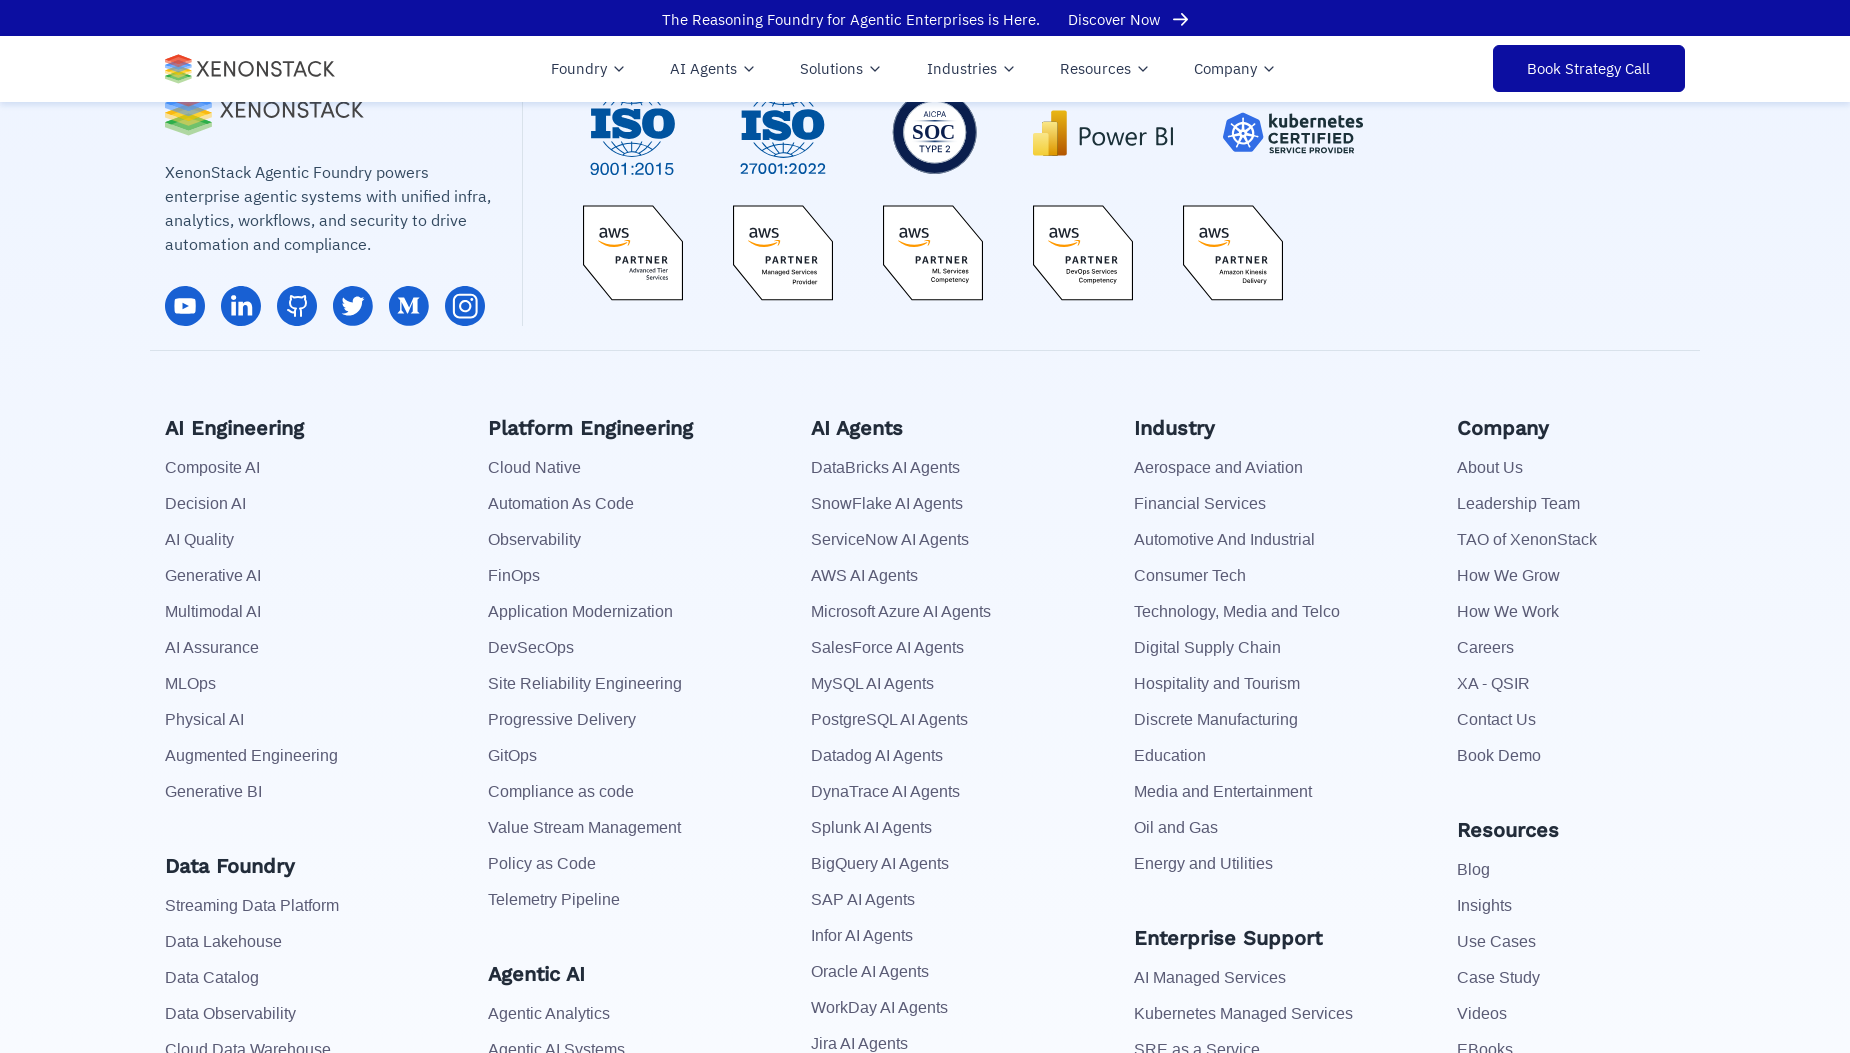

Waited 500ms before processing next link
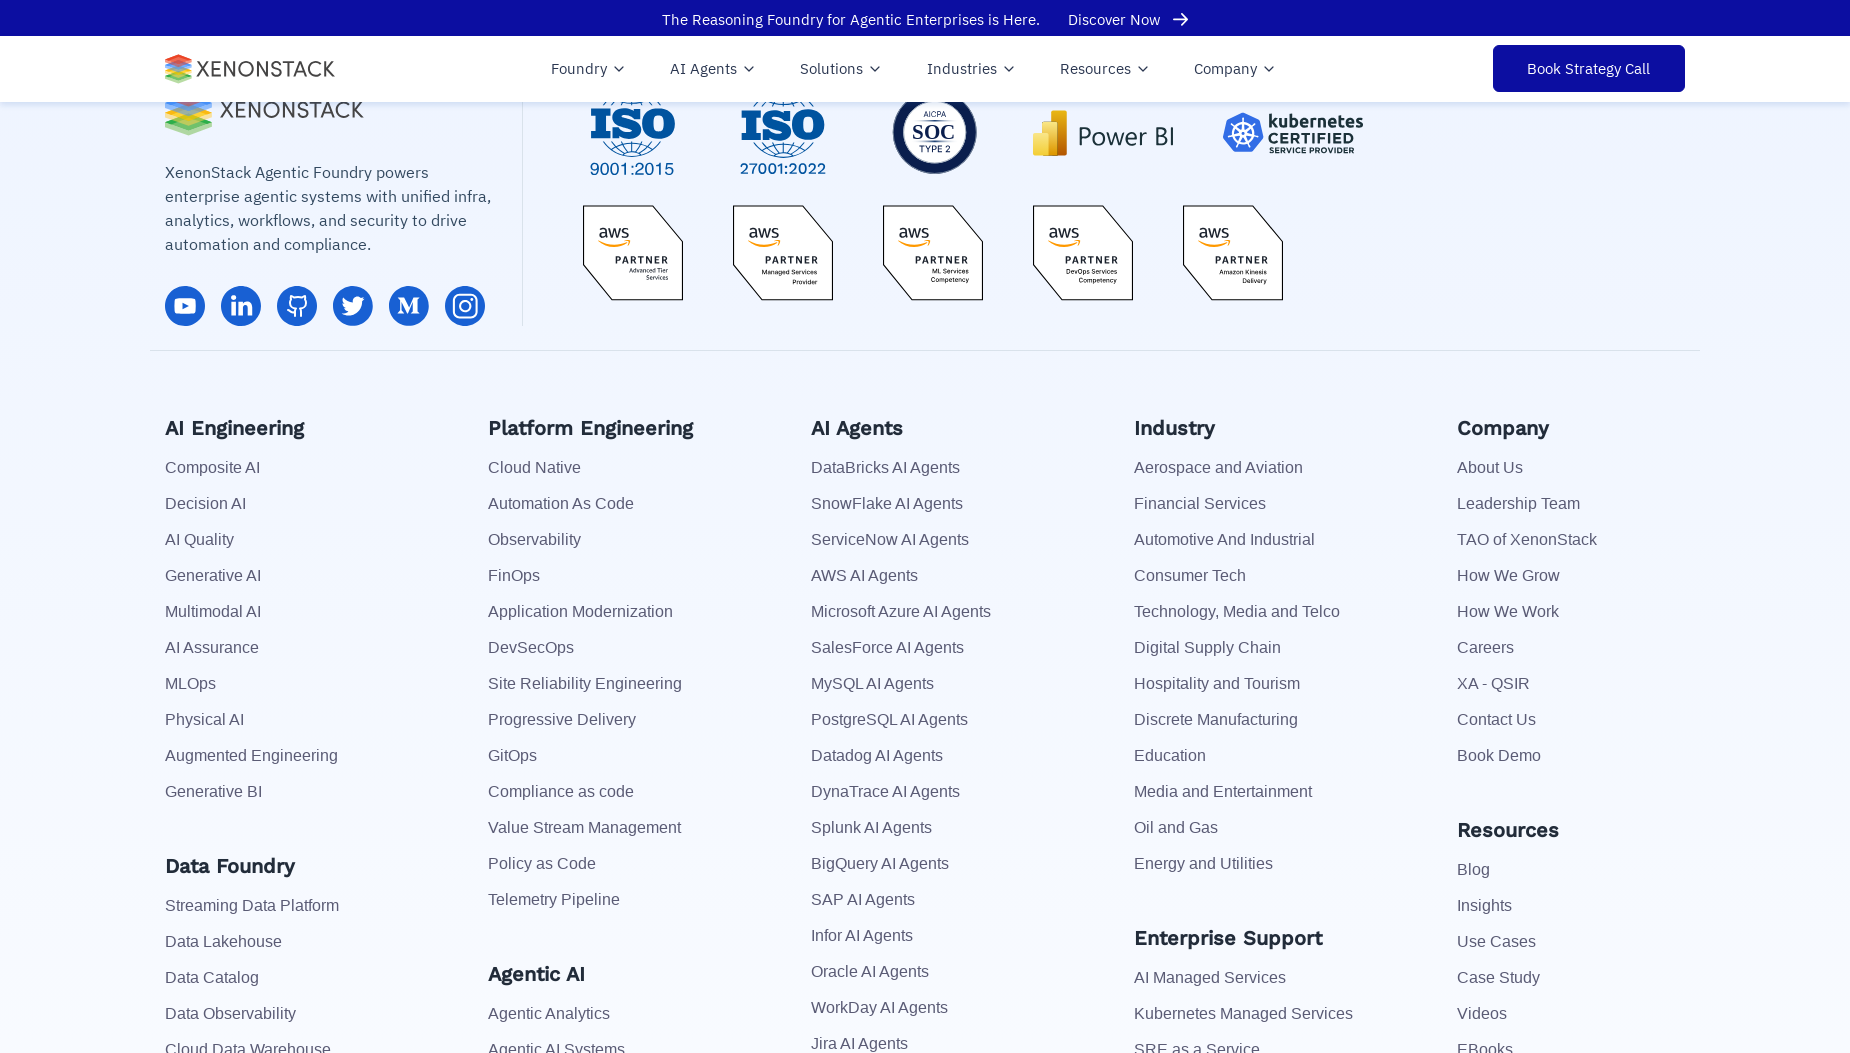

Retrieved href attribute for link 18: https://www.xenonstack.com/dataops/delta-lake/
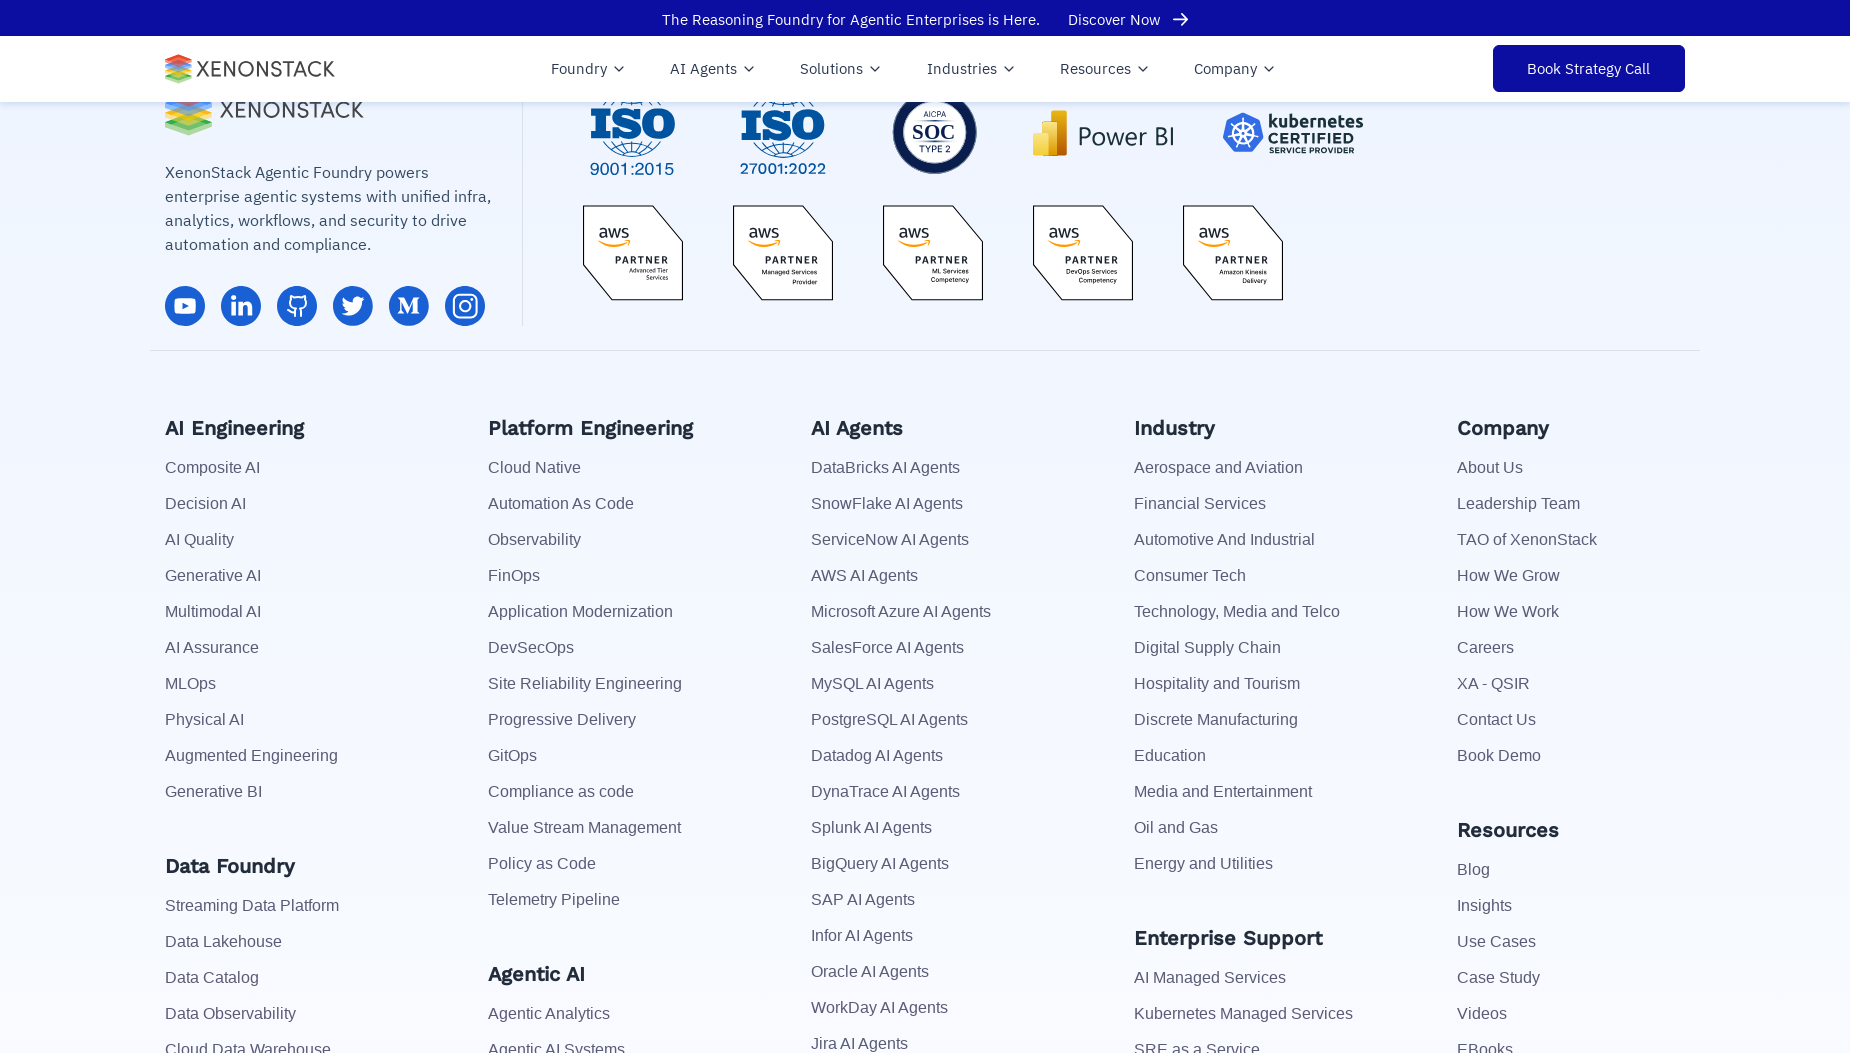

Scrolled to footer for link 19 of 113
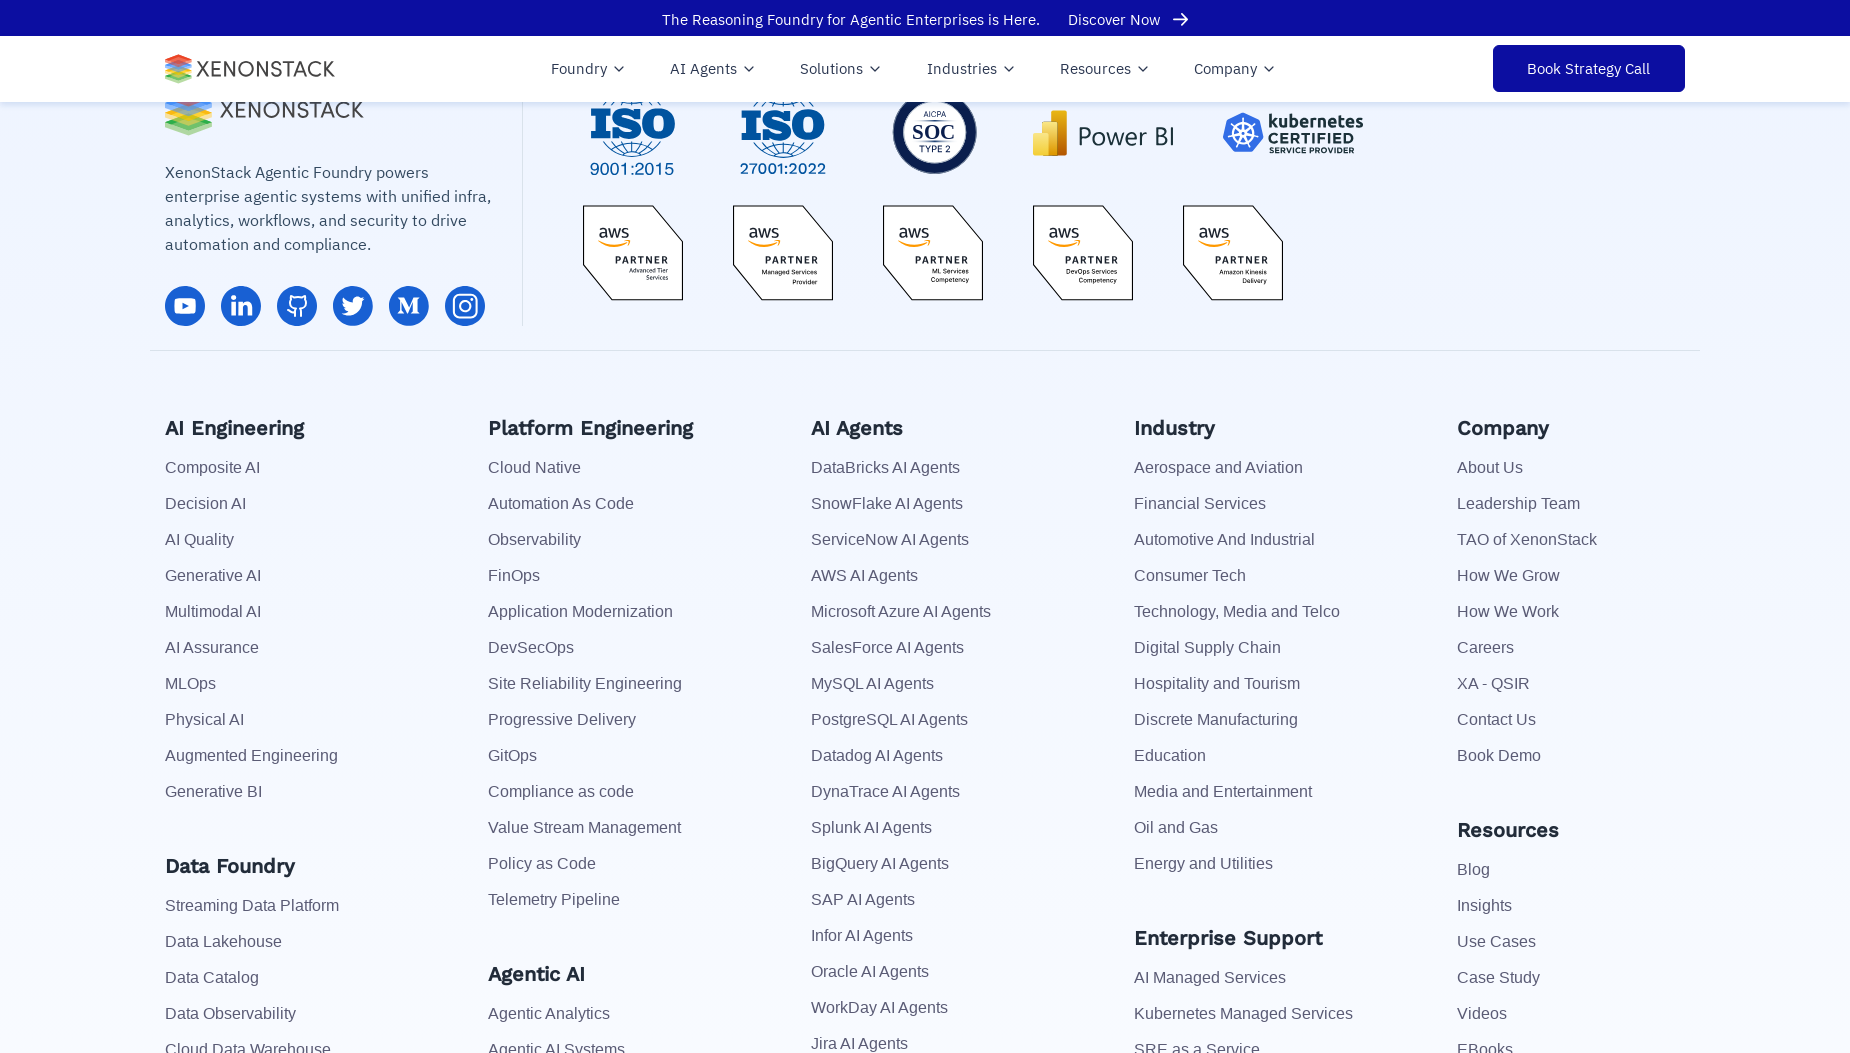

Waited 500ms before processing next link
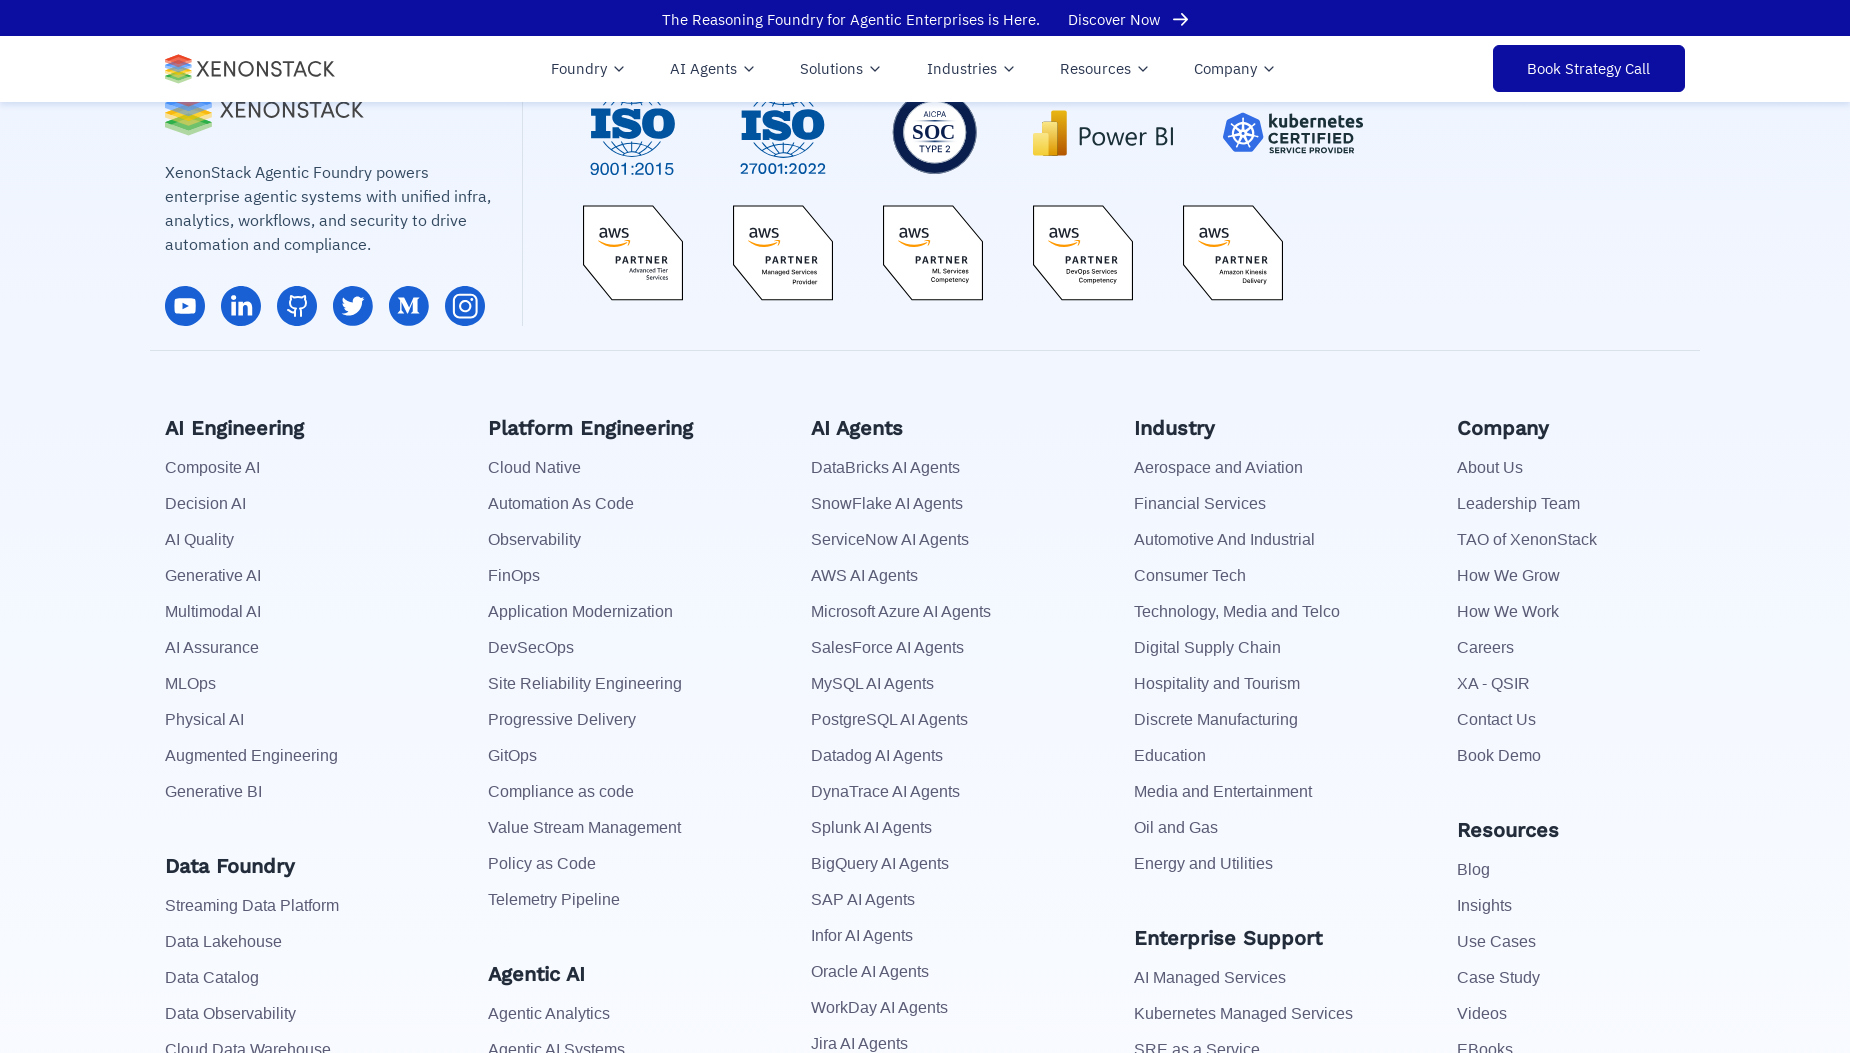

Retrieved href attribute for link 19: https://www.xenonstack.com/dataops/data-catalog/
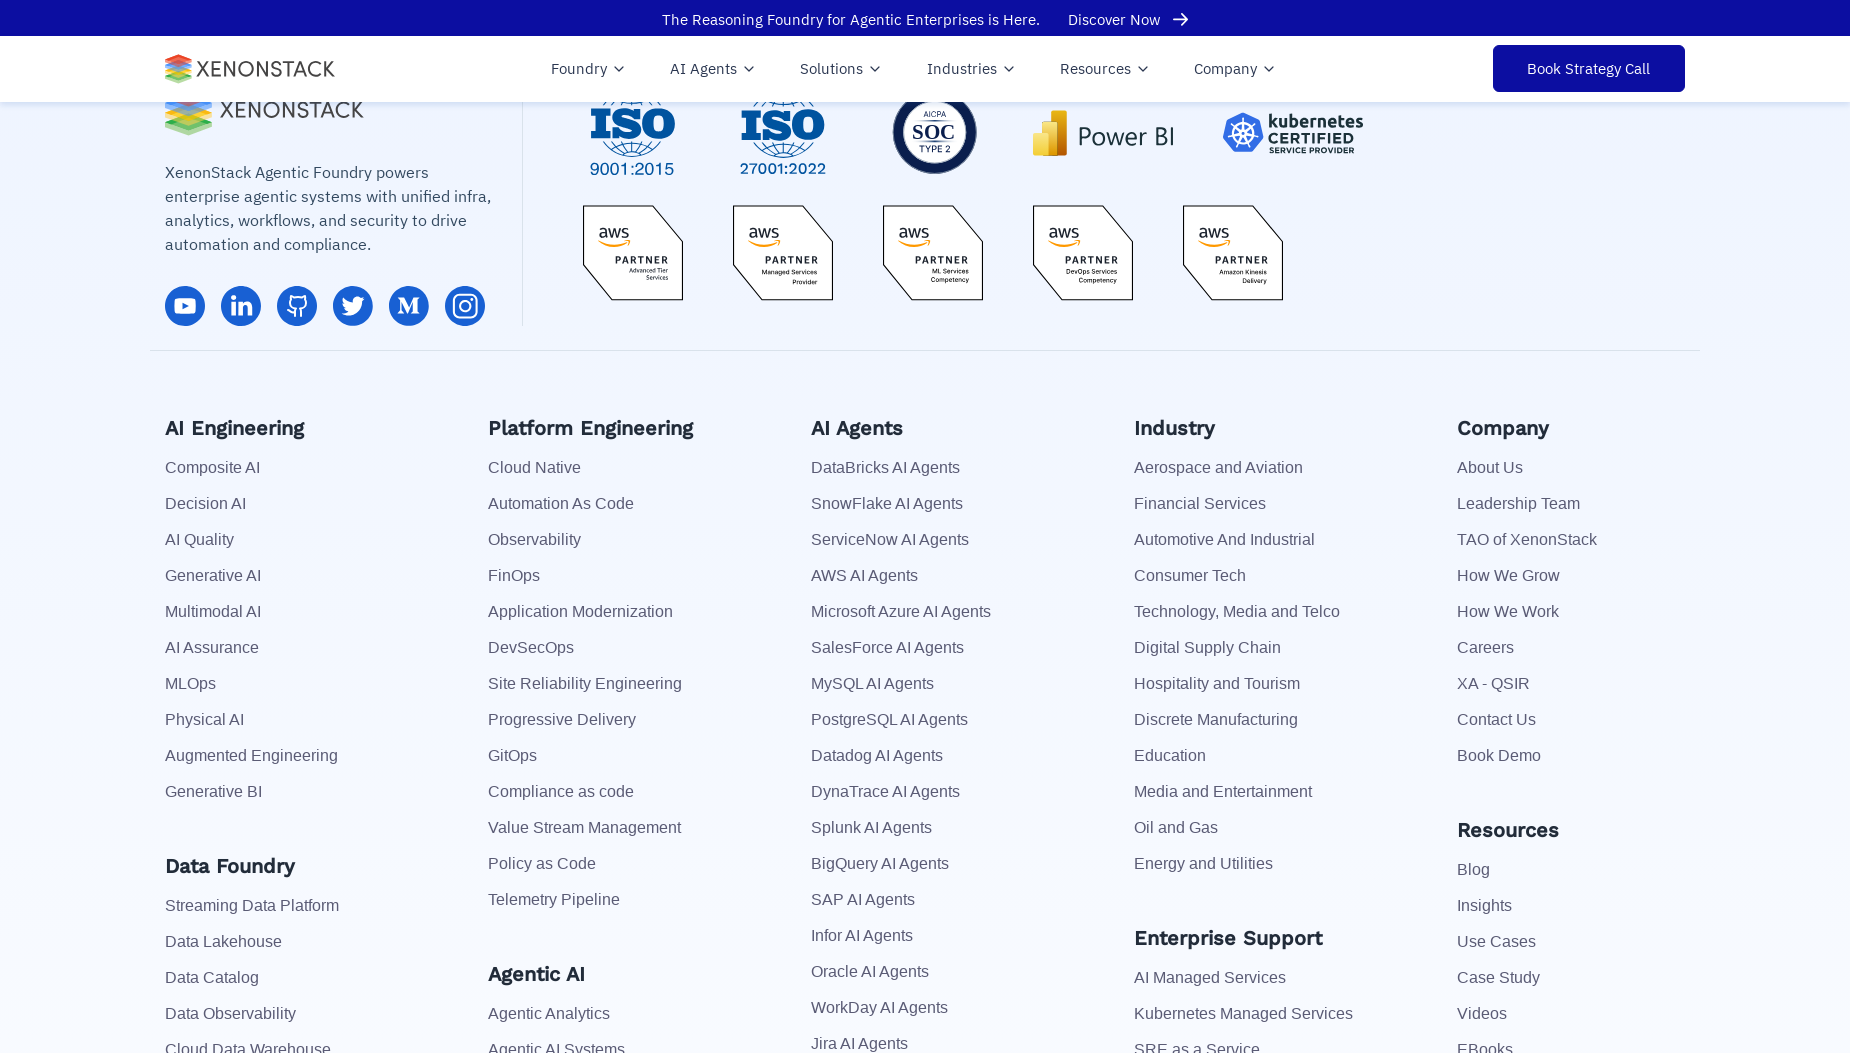

Scrolled to footer for link 20 of 113
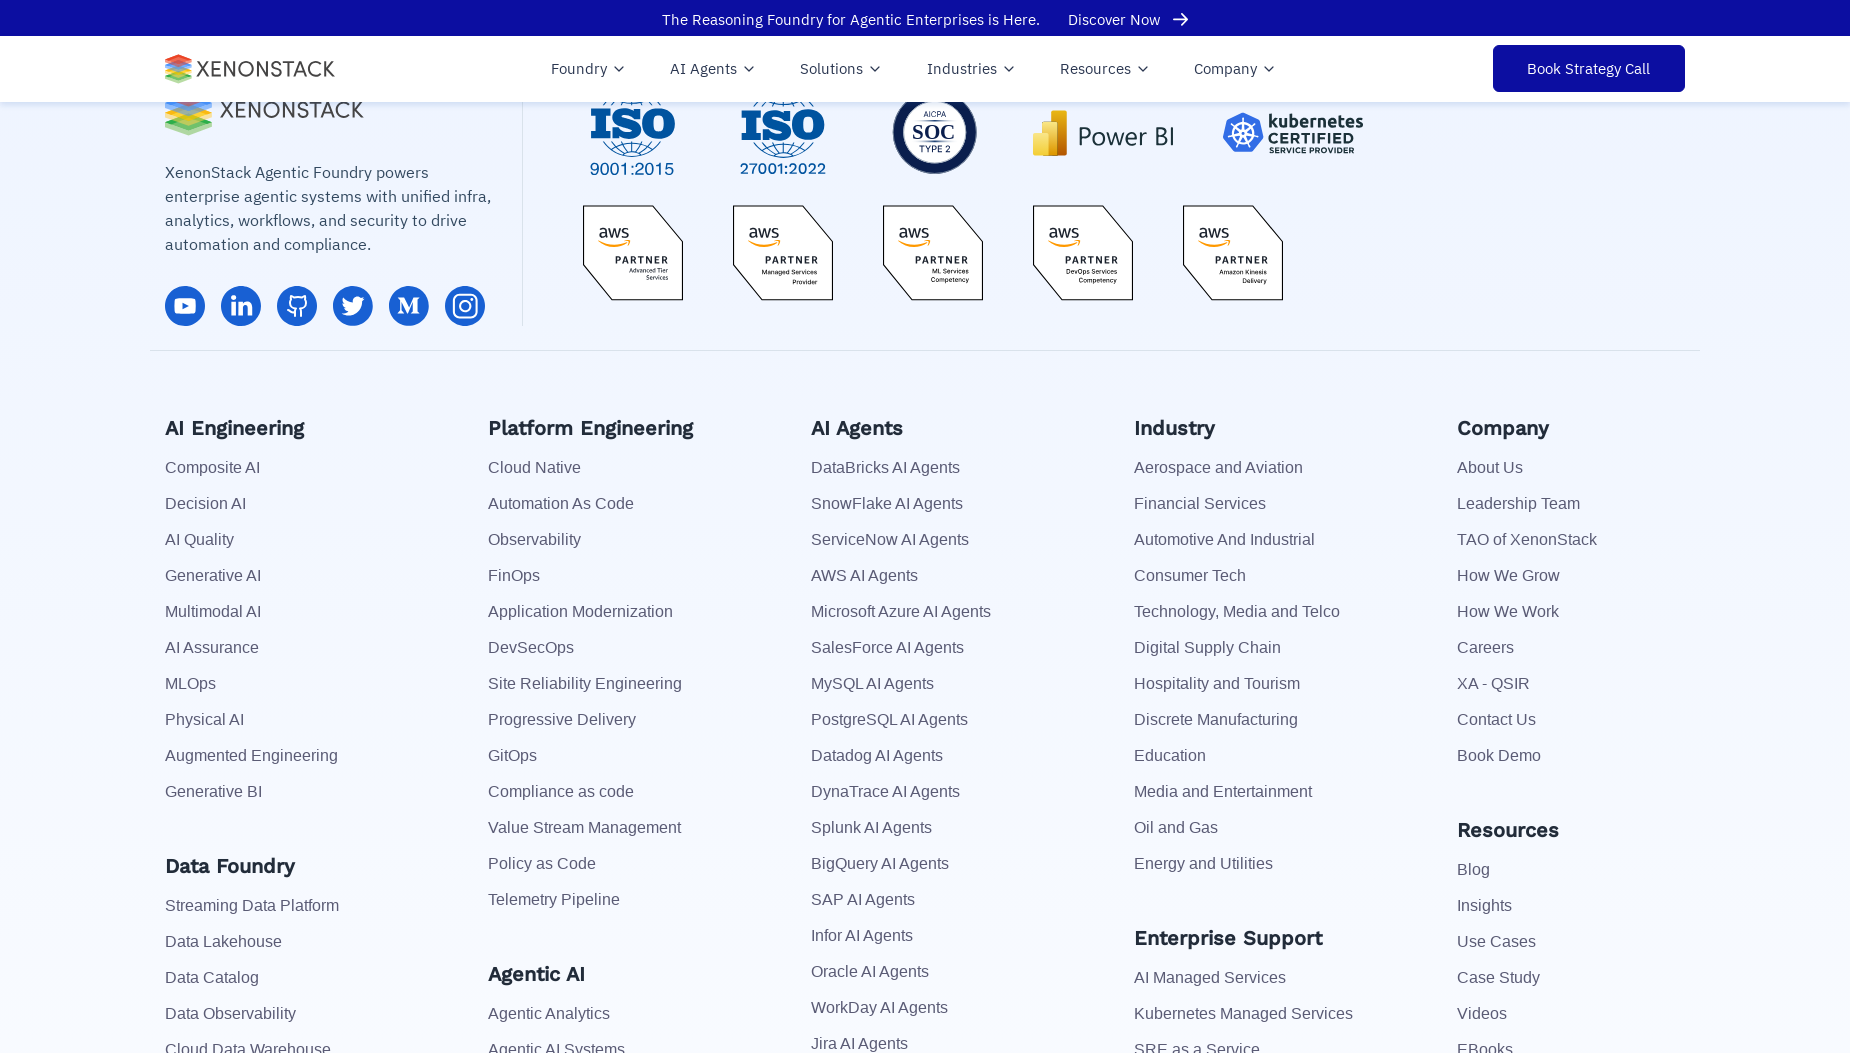

Waited 500ms before processing next link
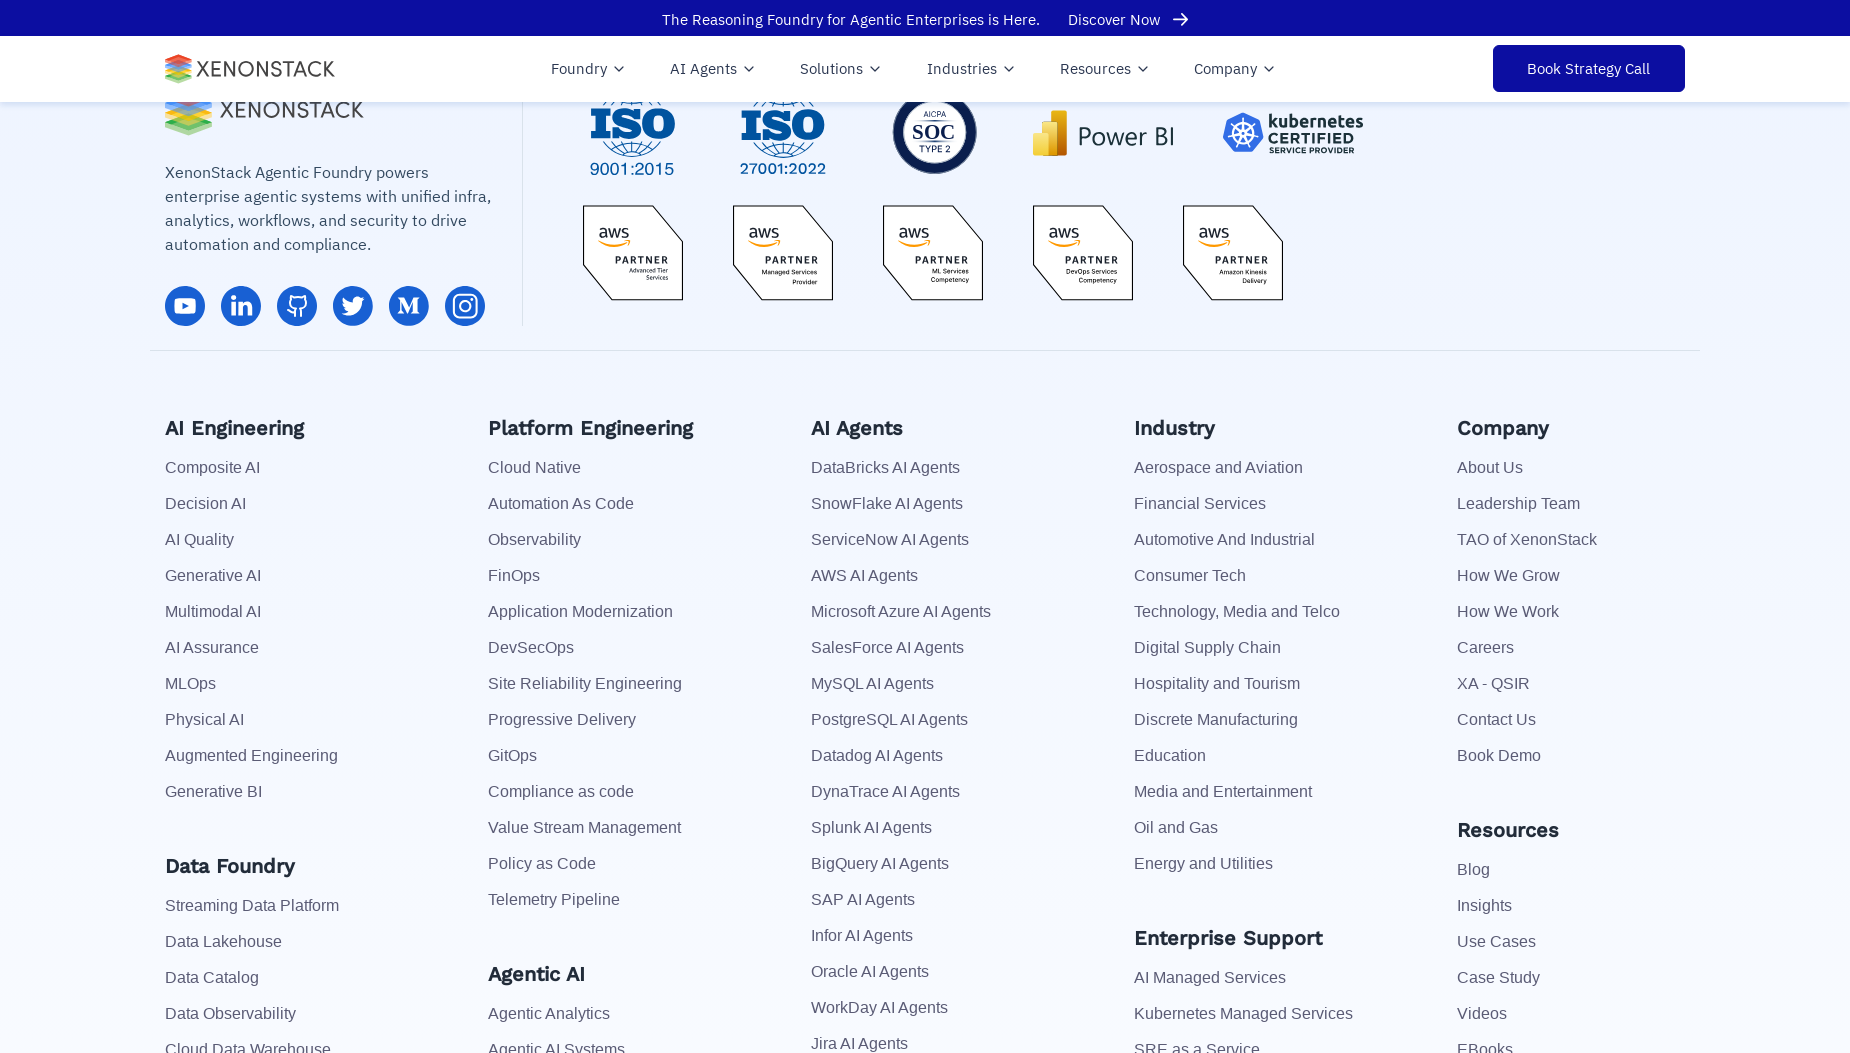

Retrieved href attribute for link 20: https://www.xenonstack.com/dataops/data-observability/
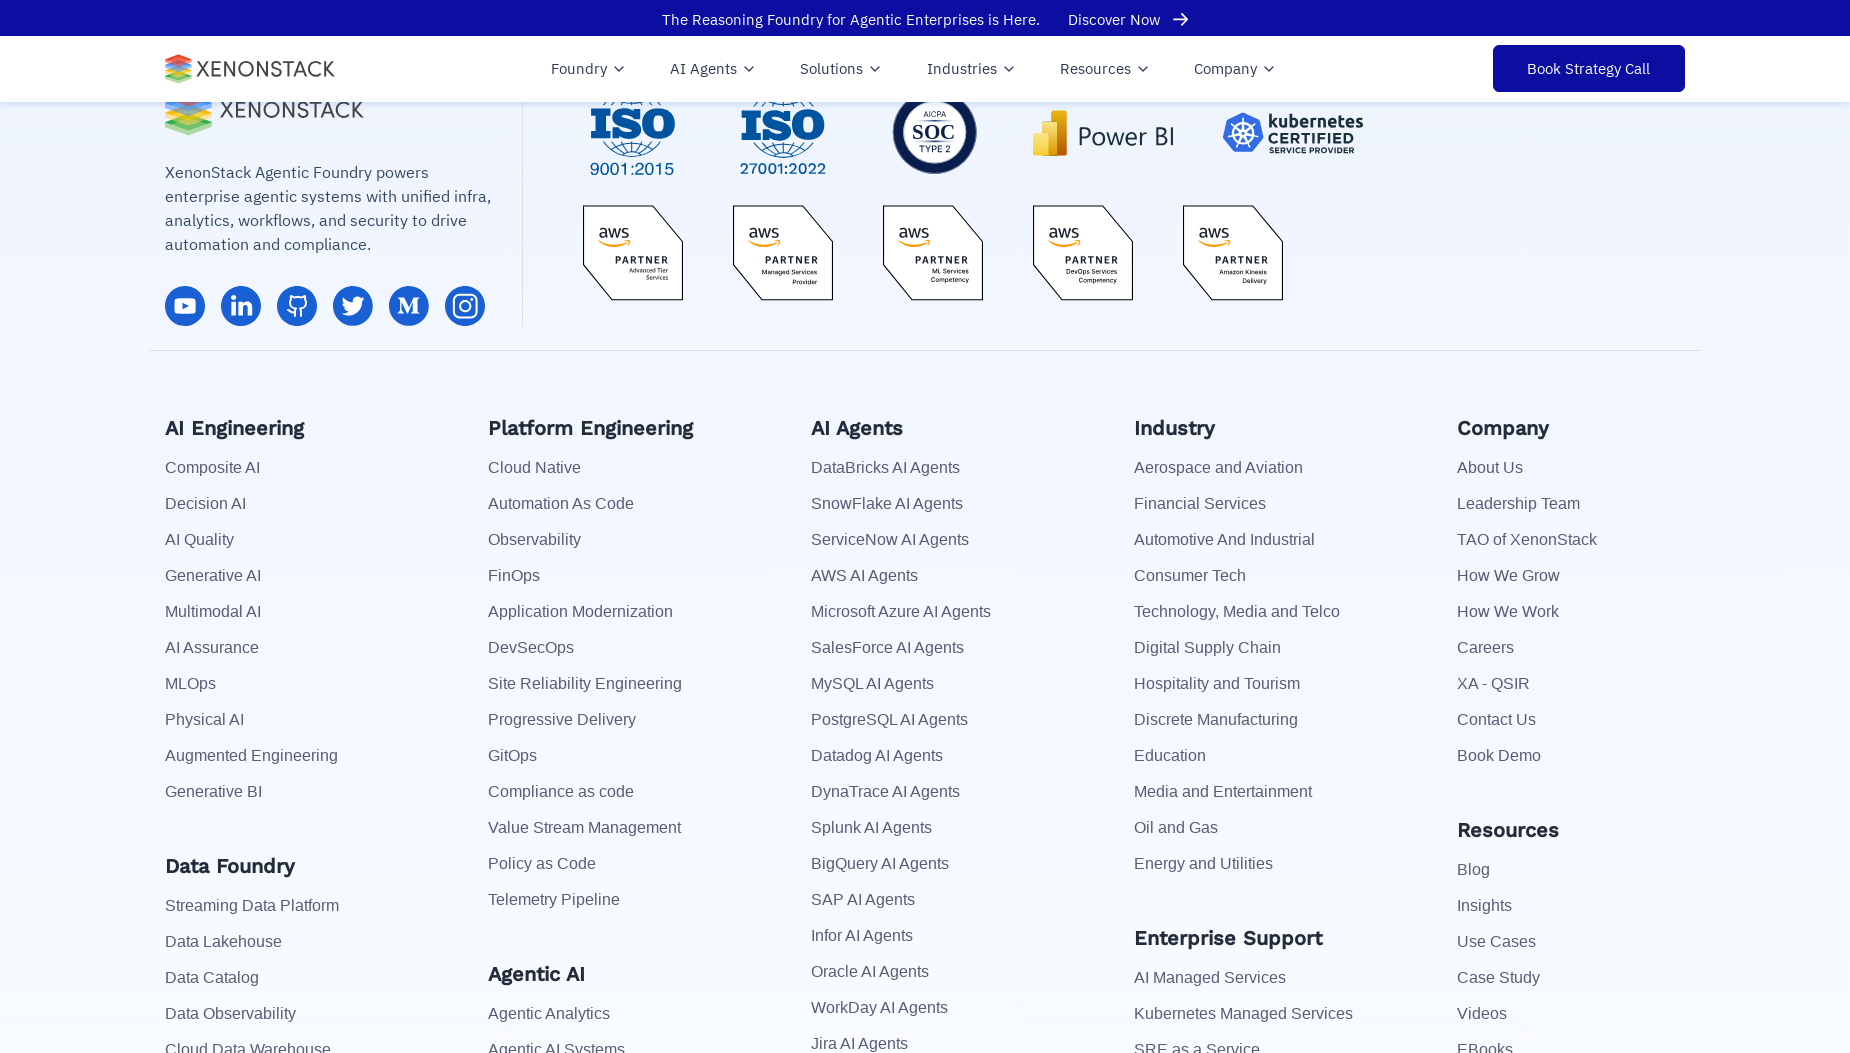

Scrolled to footer for link 21 of 113
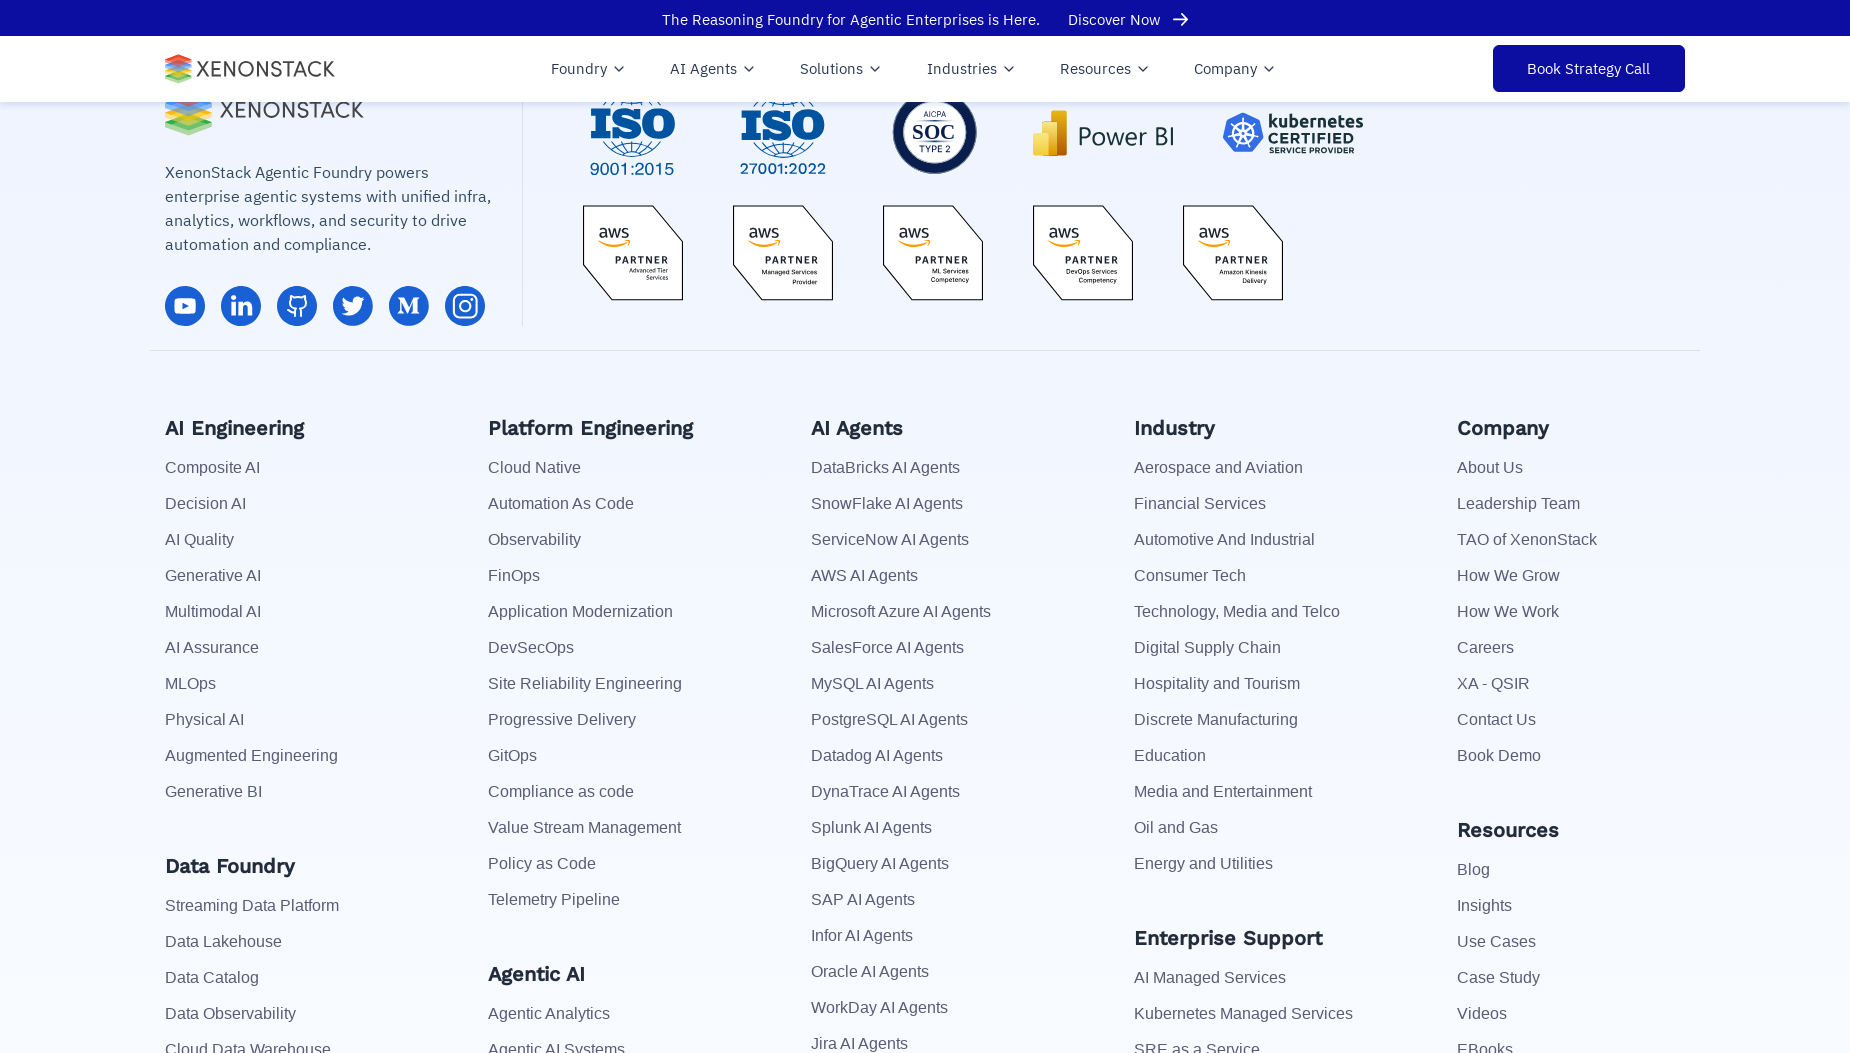

Waited 500ms before processing next link
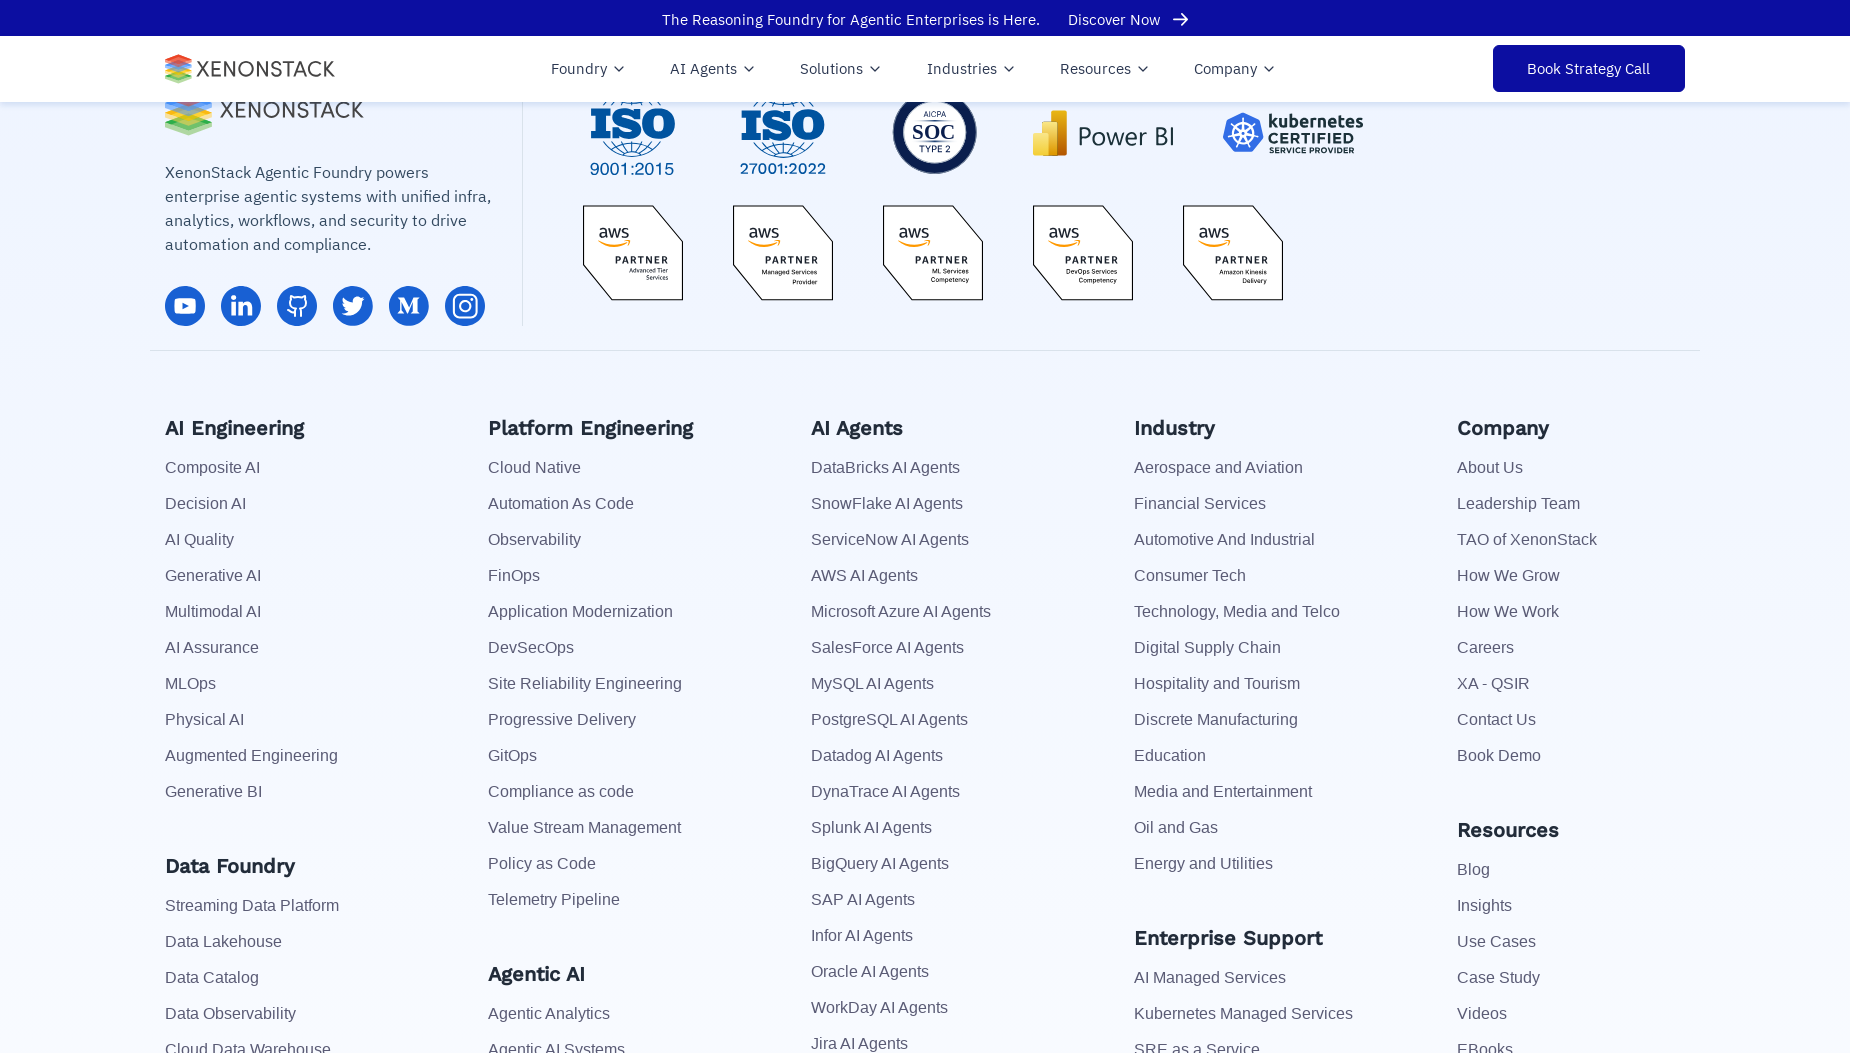

Retrieved href attribute for link 21: https://www.xenonstack.com/dataops/cloud-data-warehouse/
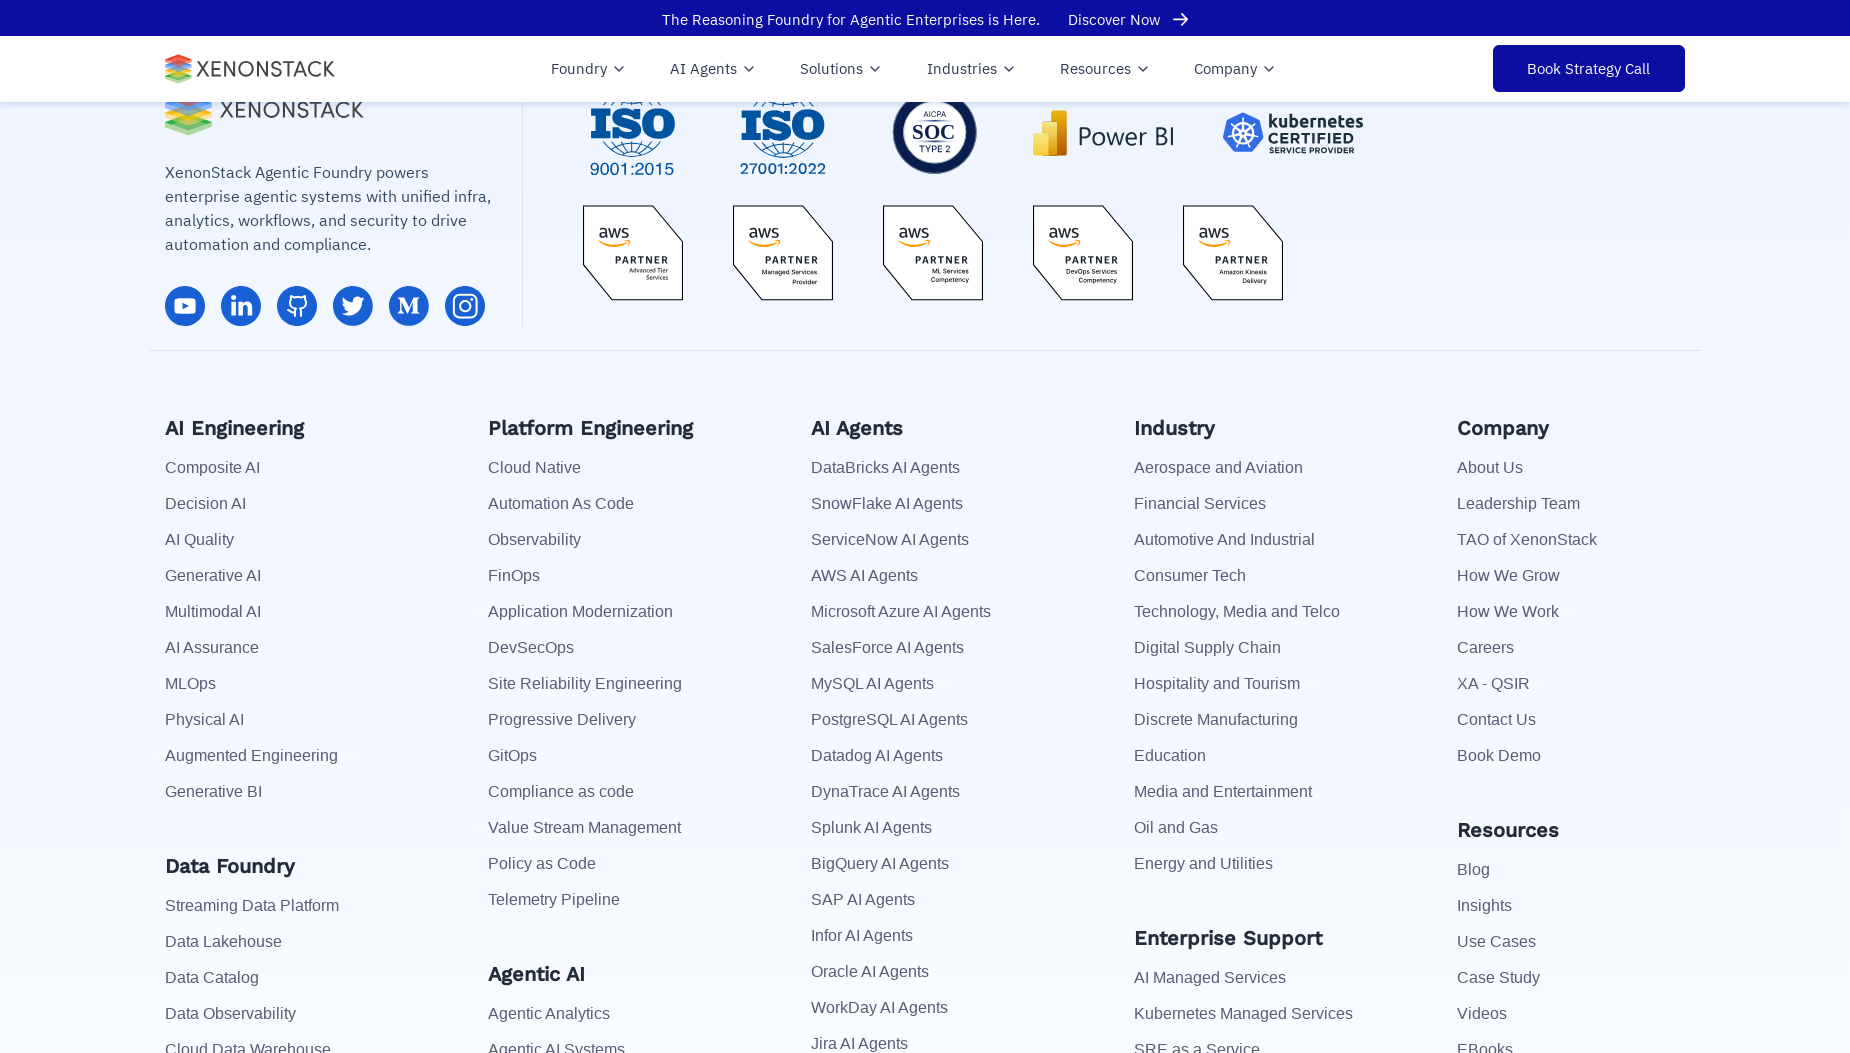

Scrolled to footer for link 22 of 113
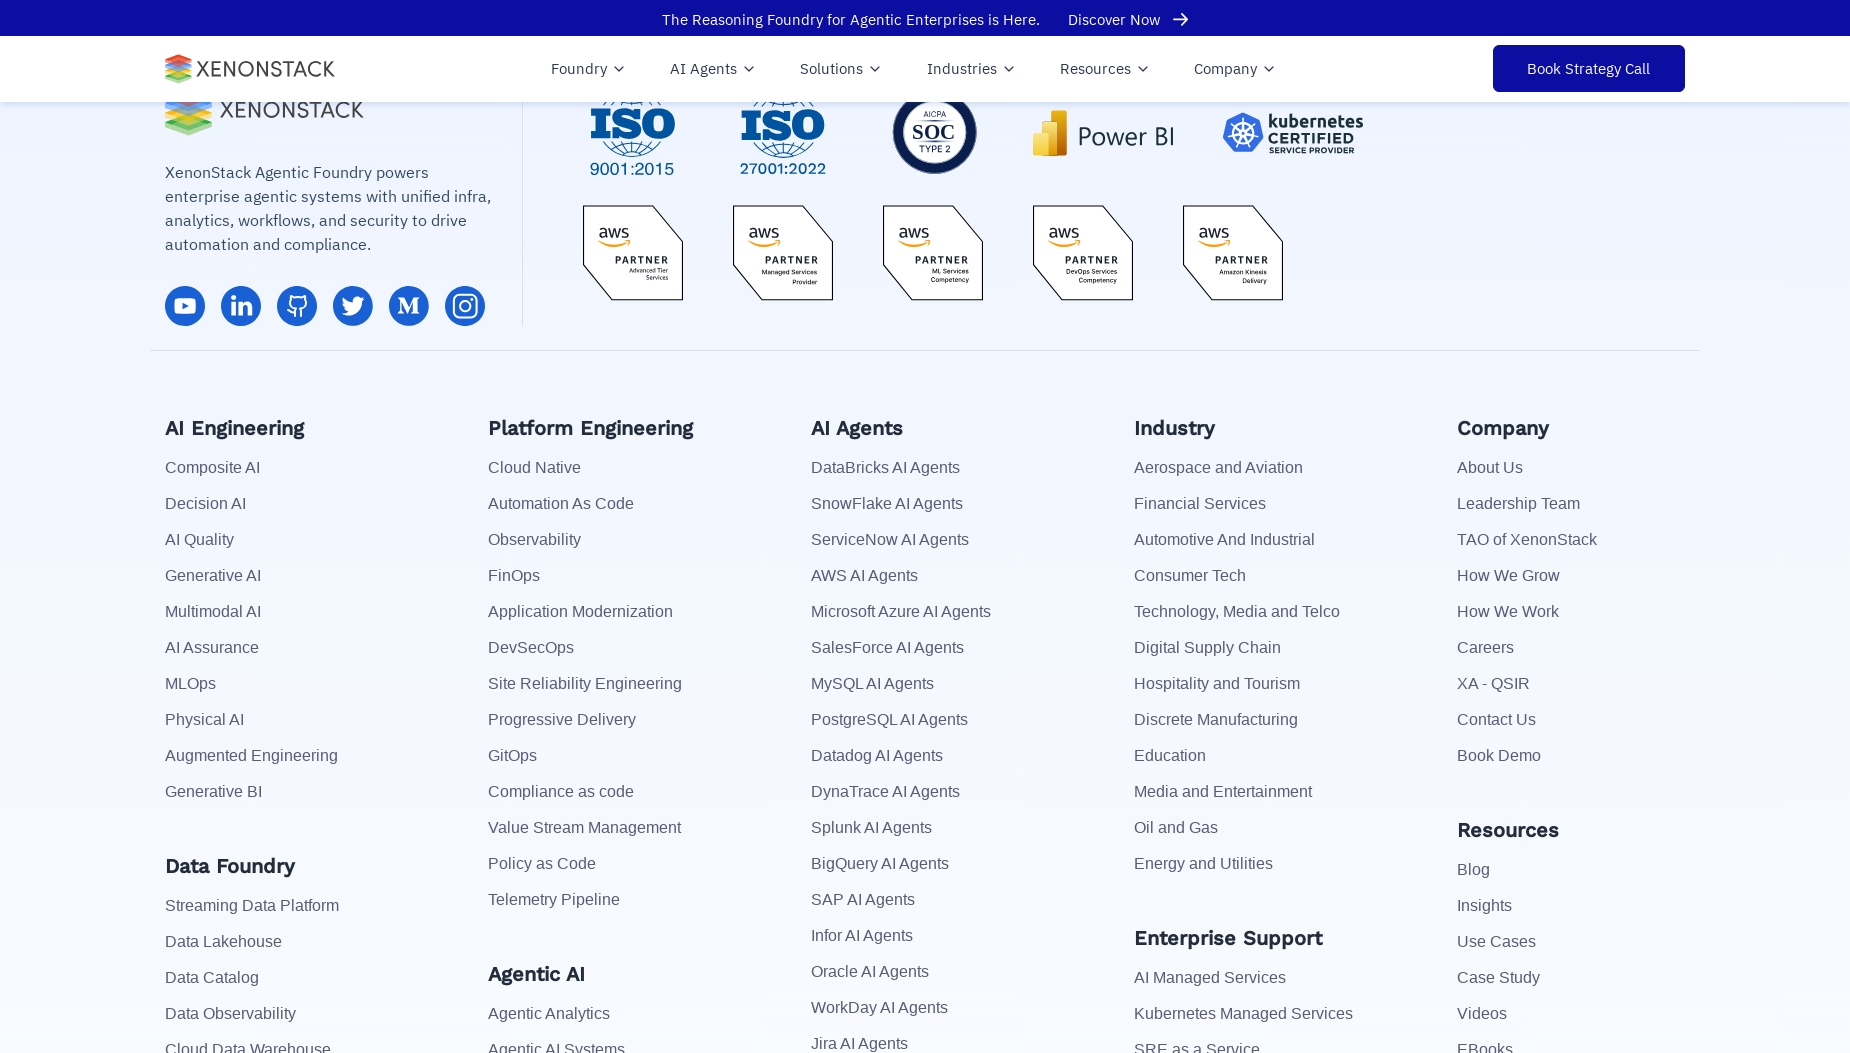

Waited 500ms before processing next link
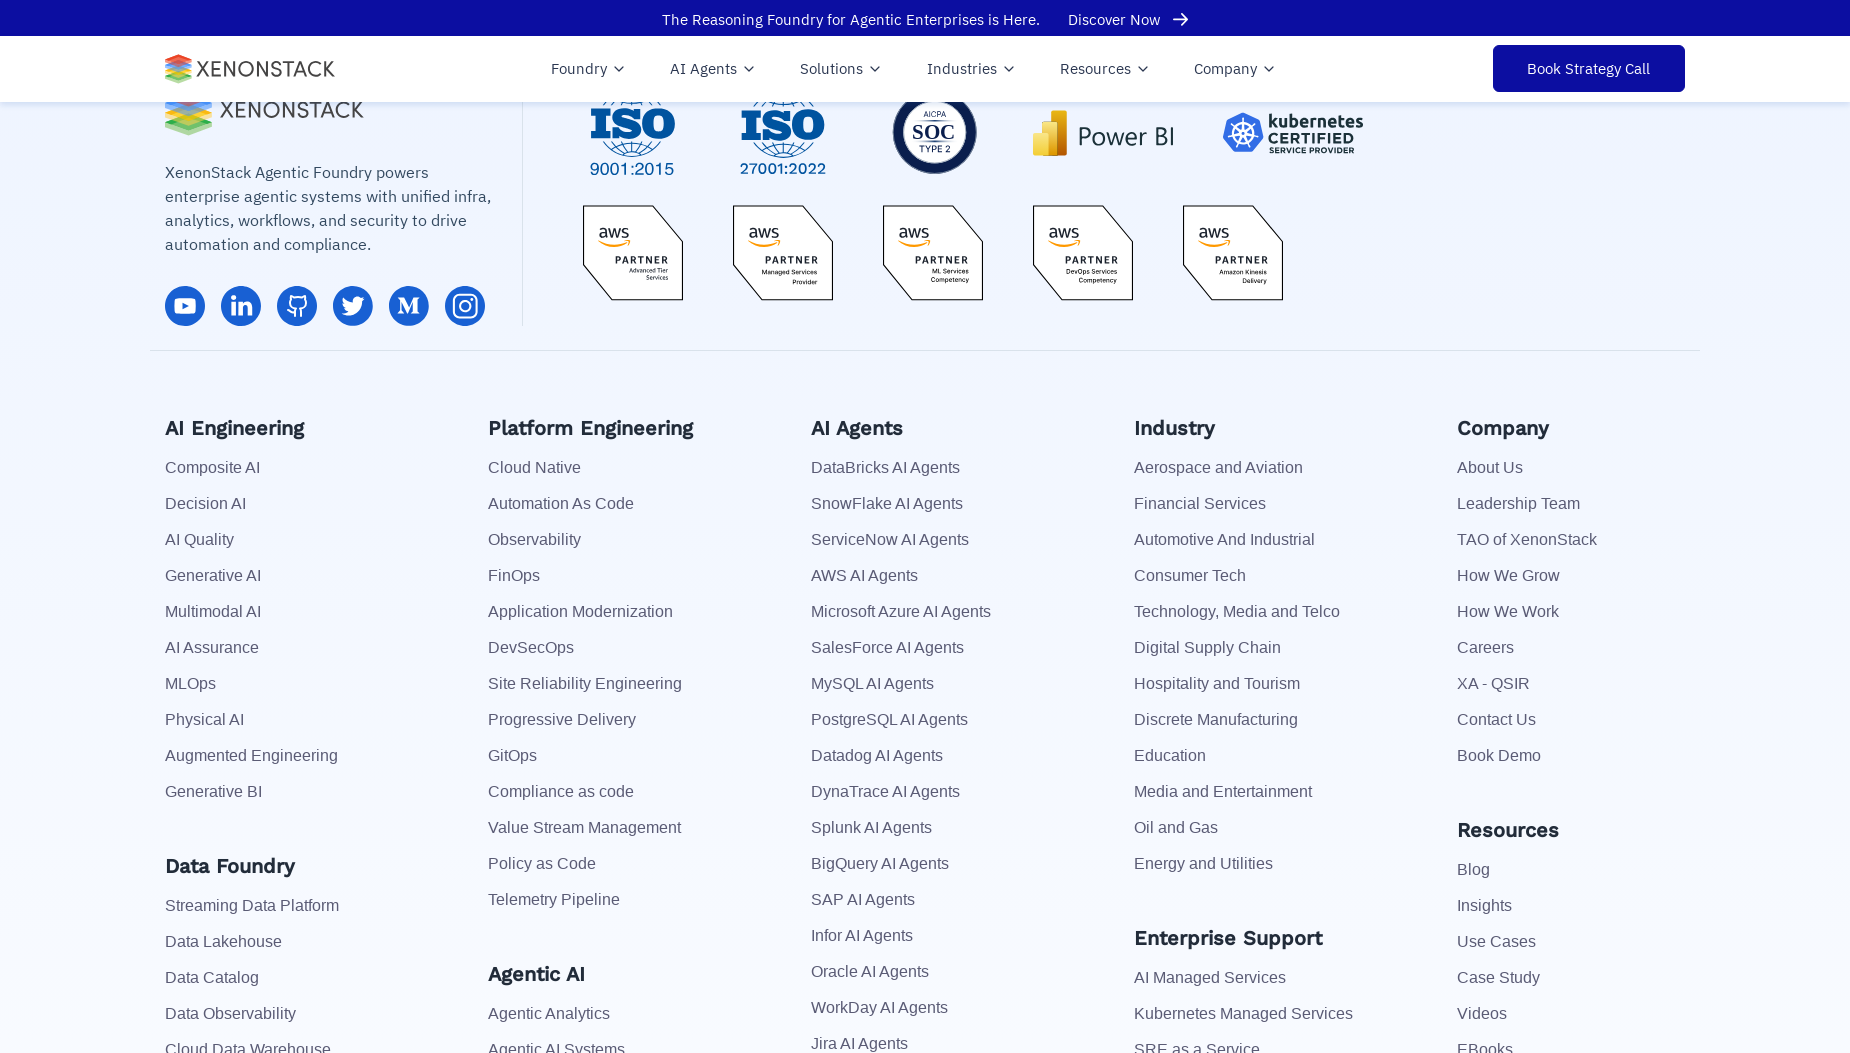

Retrieved href attribute for link 22: https://www.xenonstack.com/dataops/data-engineering/
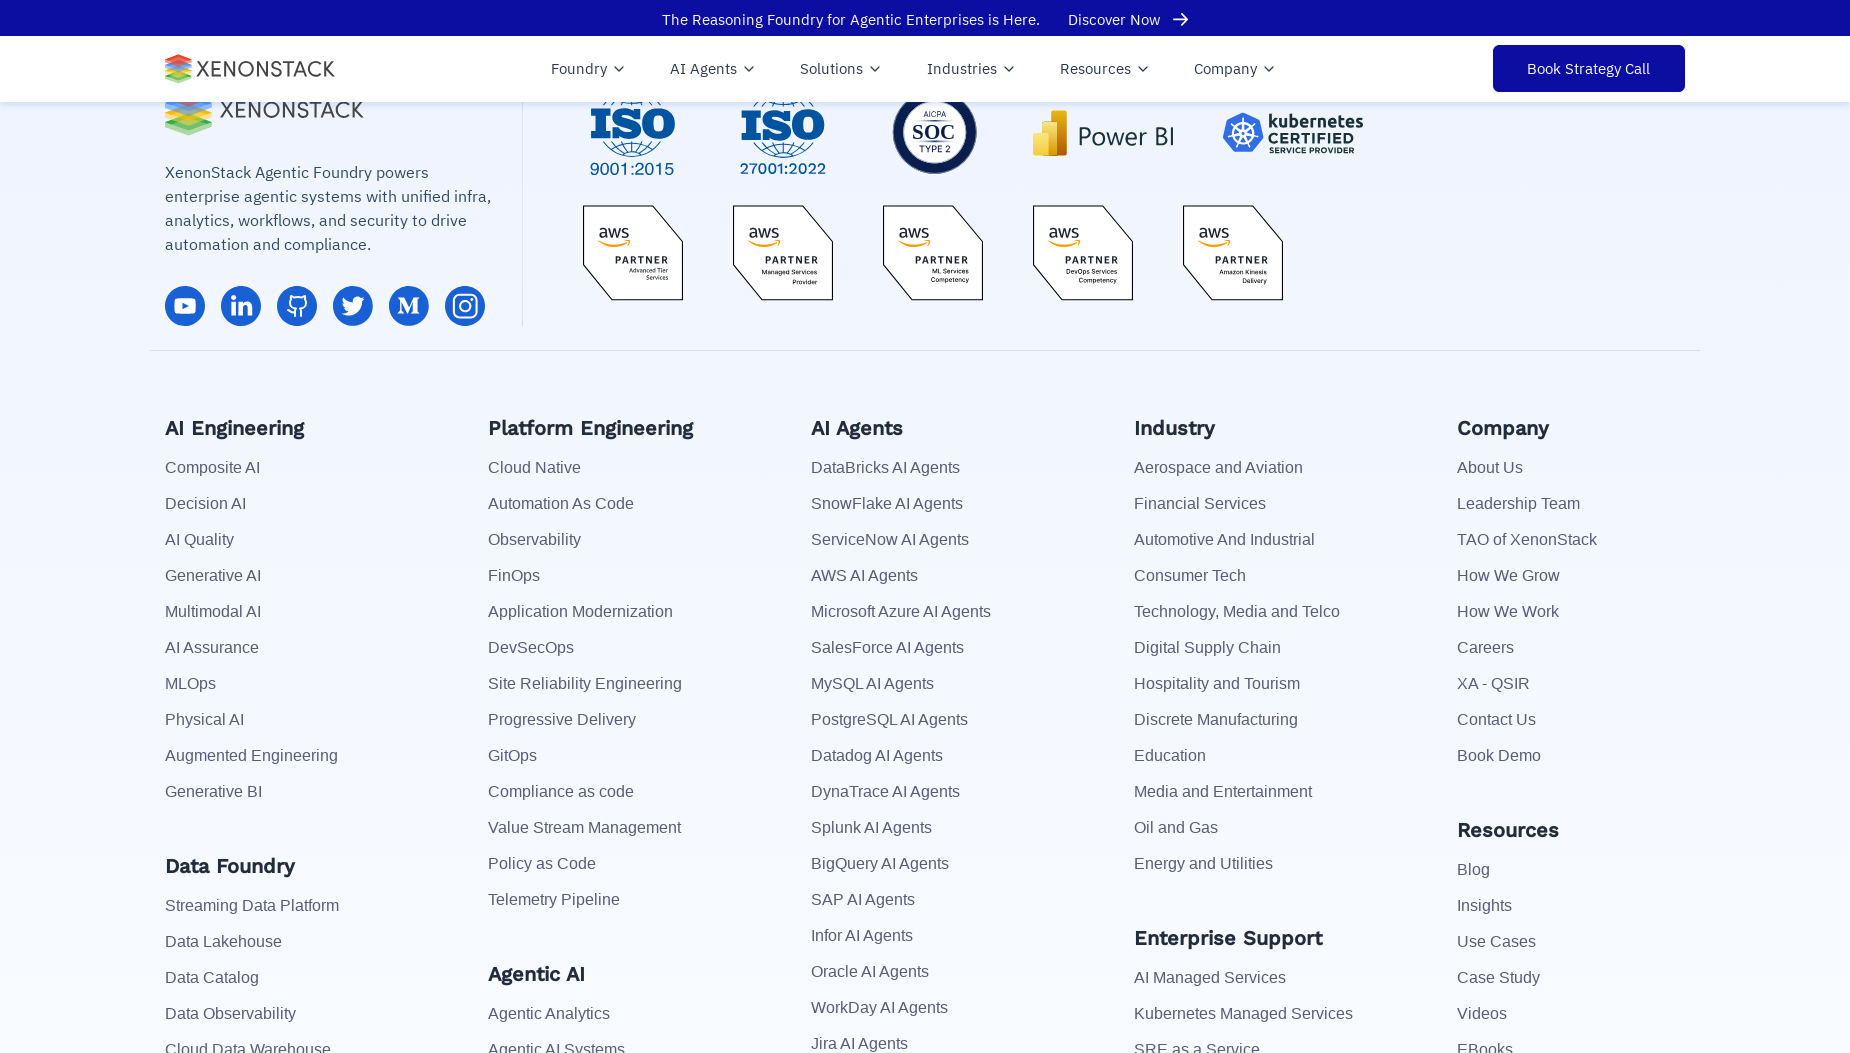

Scrolled to footer for link 23 of 113
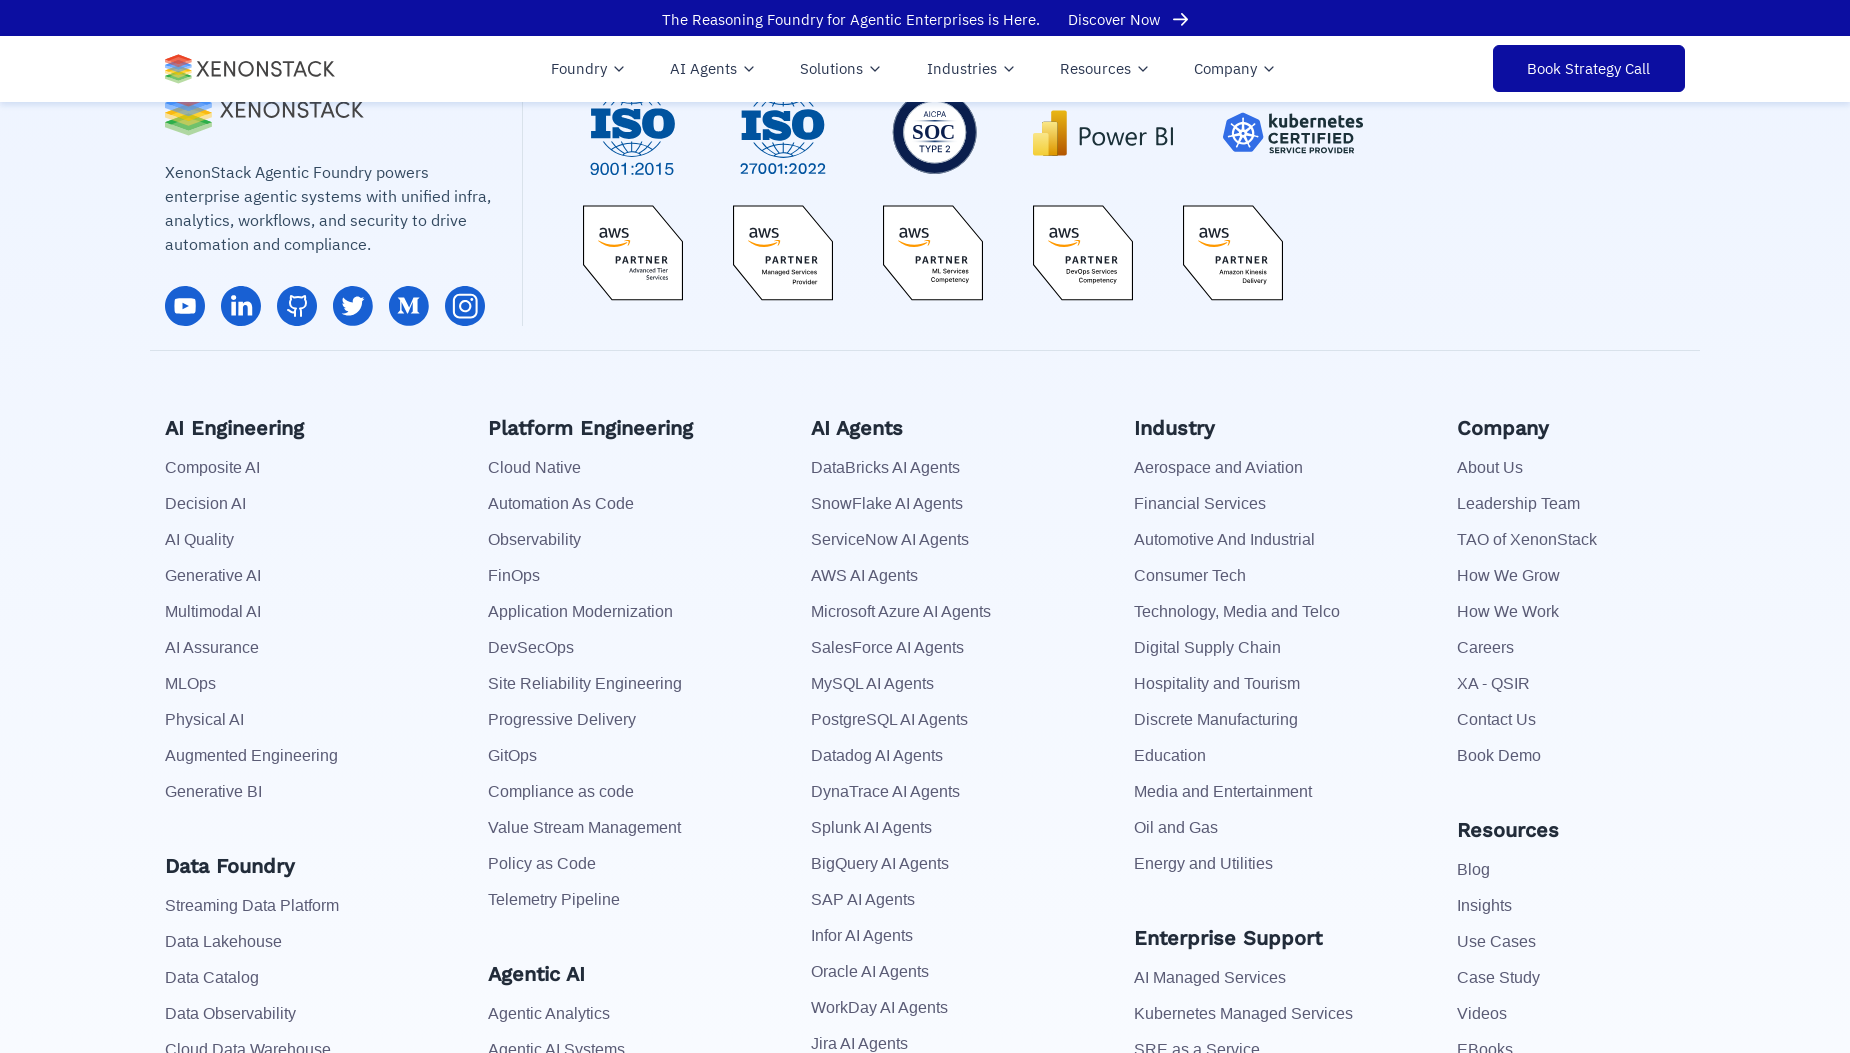

Waited 500ms before processing next link
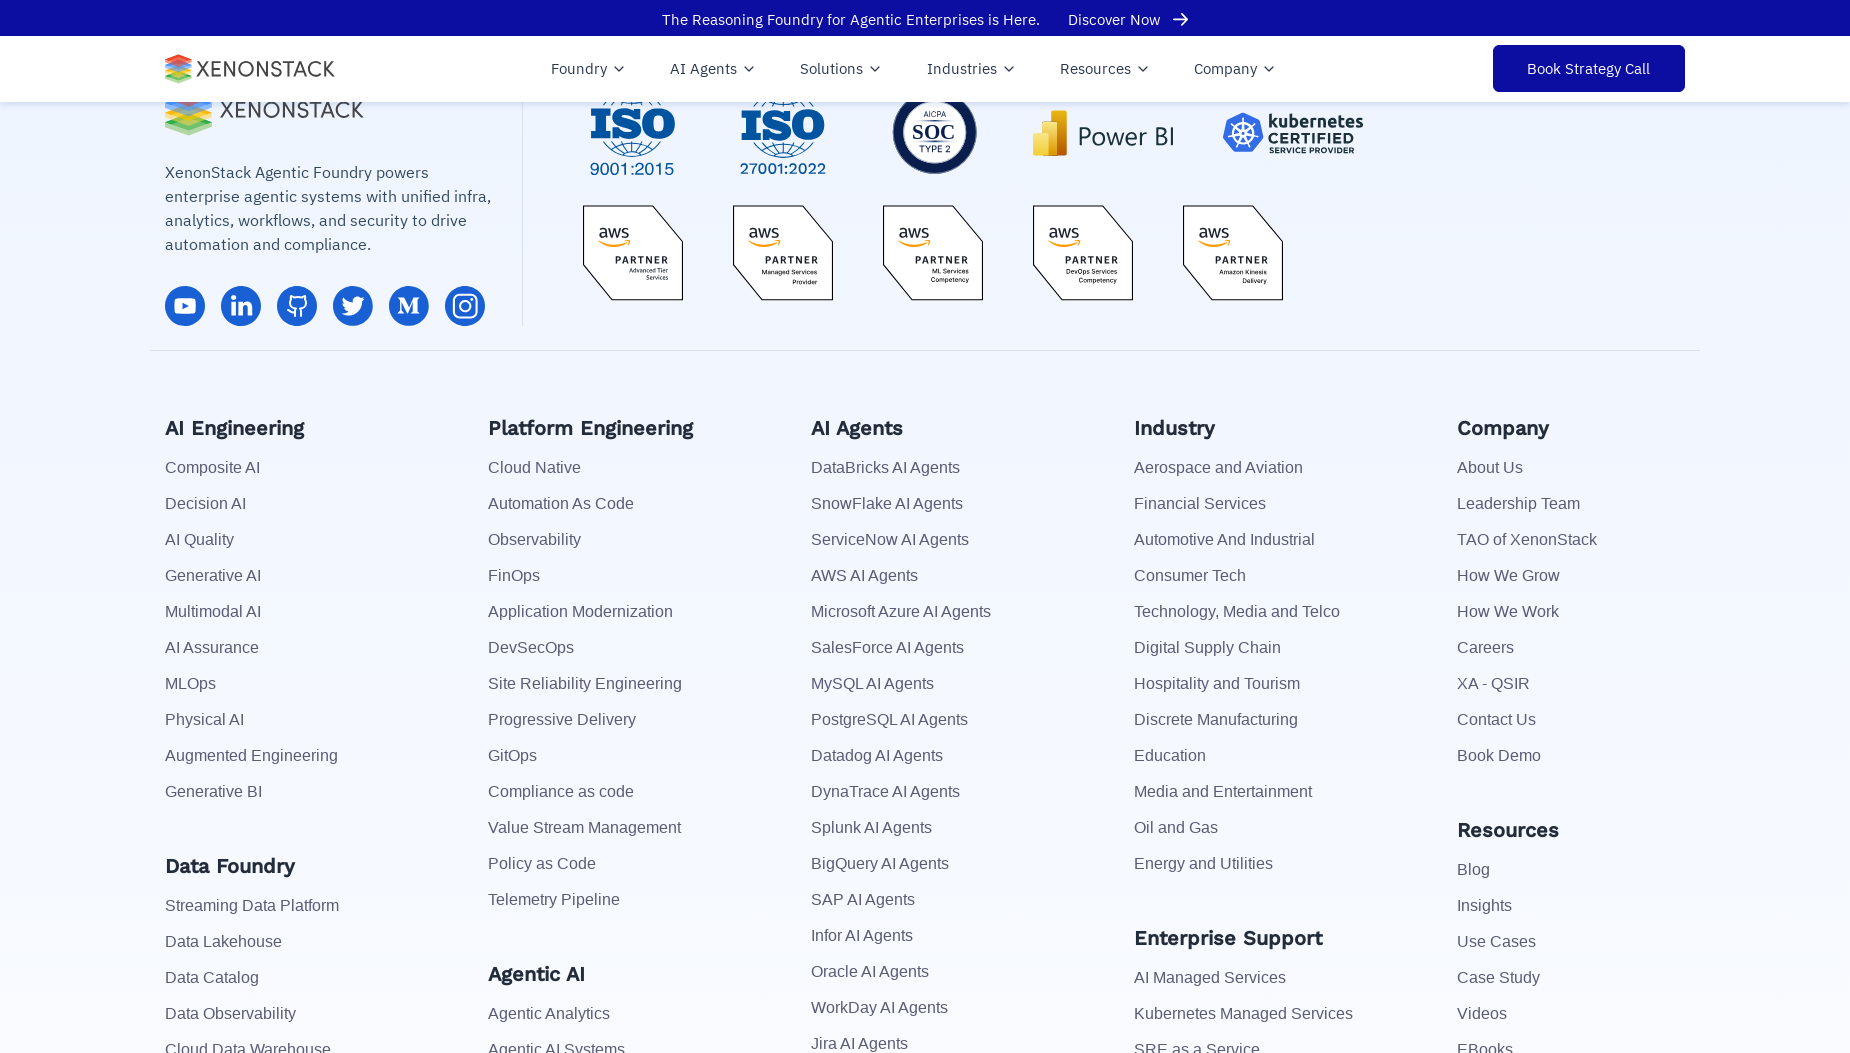

Retrieved href attribute for link 23: https://www.xenonstack.com/dataops/metadata-management/
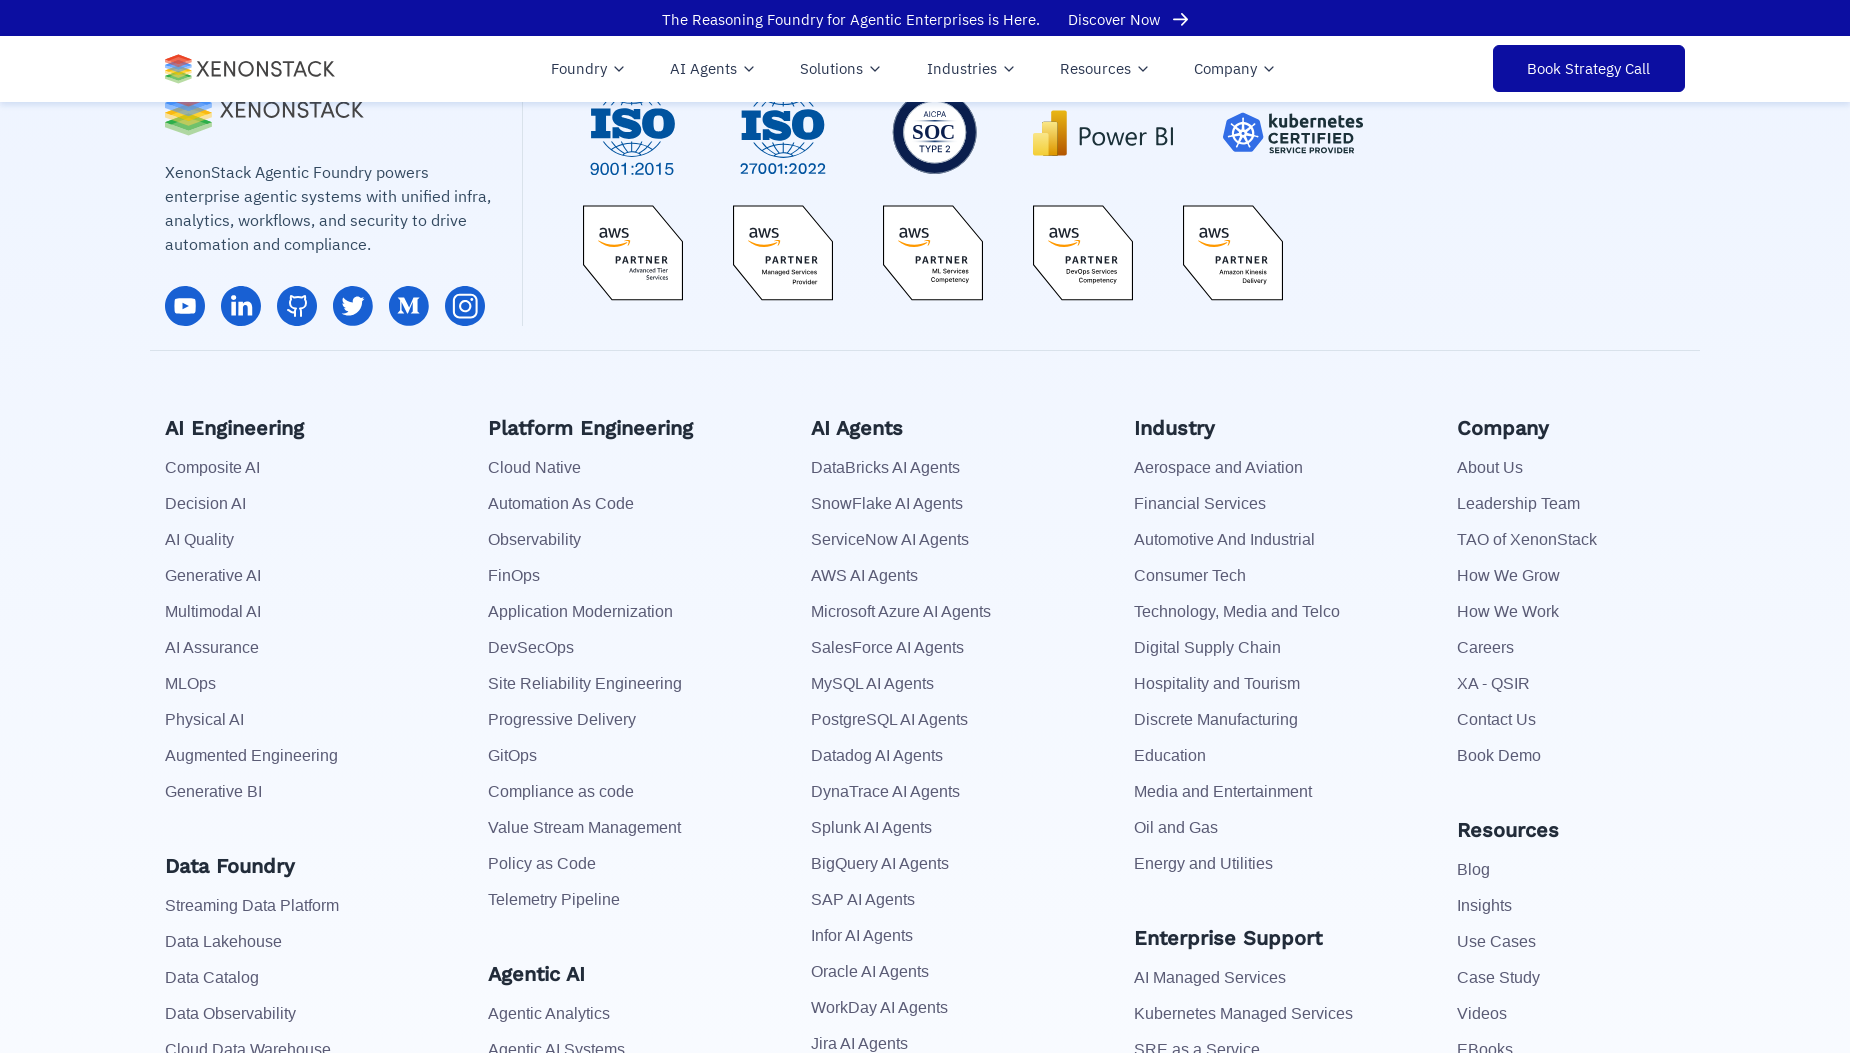

Scrolled to footer for link 24 of 113
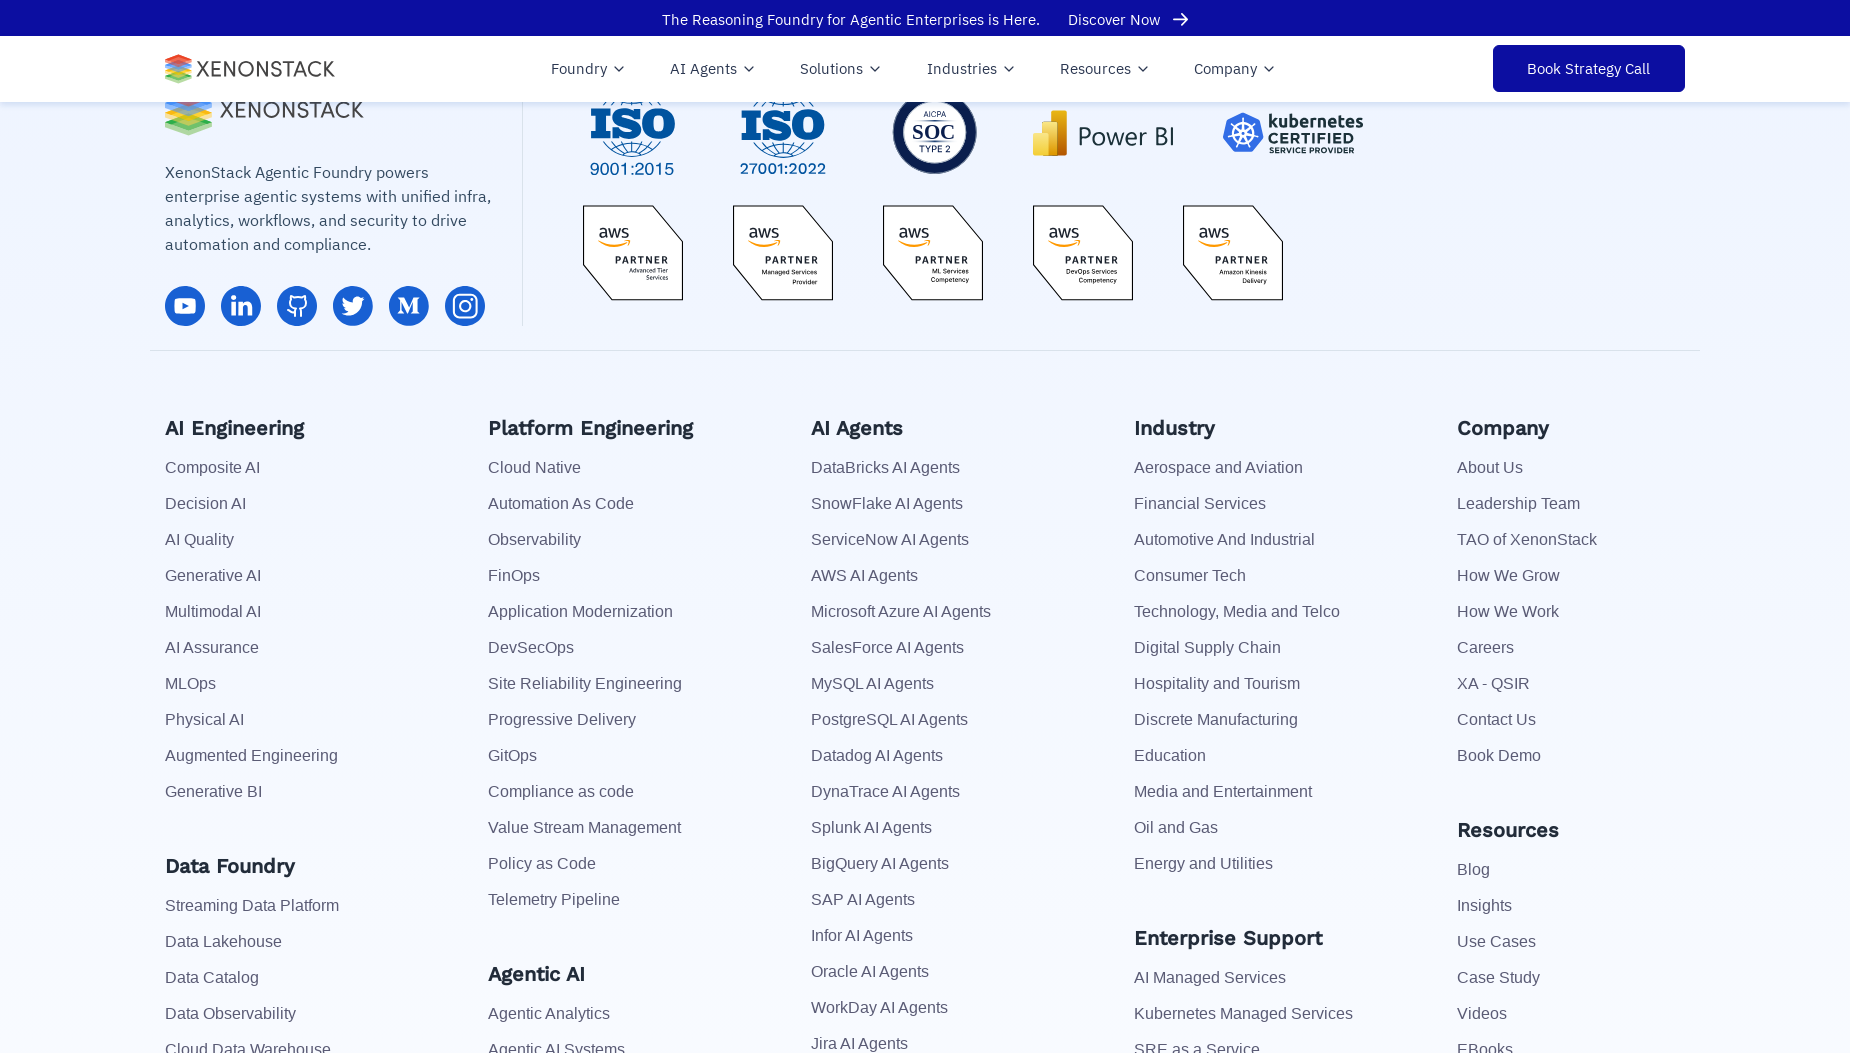

Waited 500ms before processing next link
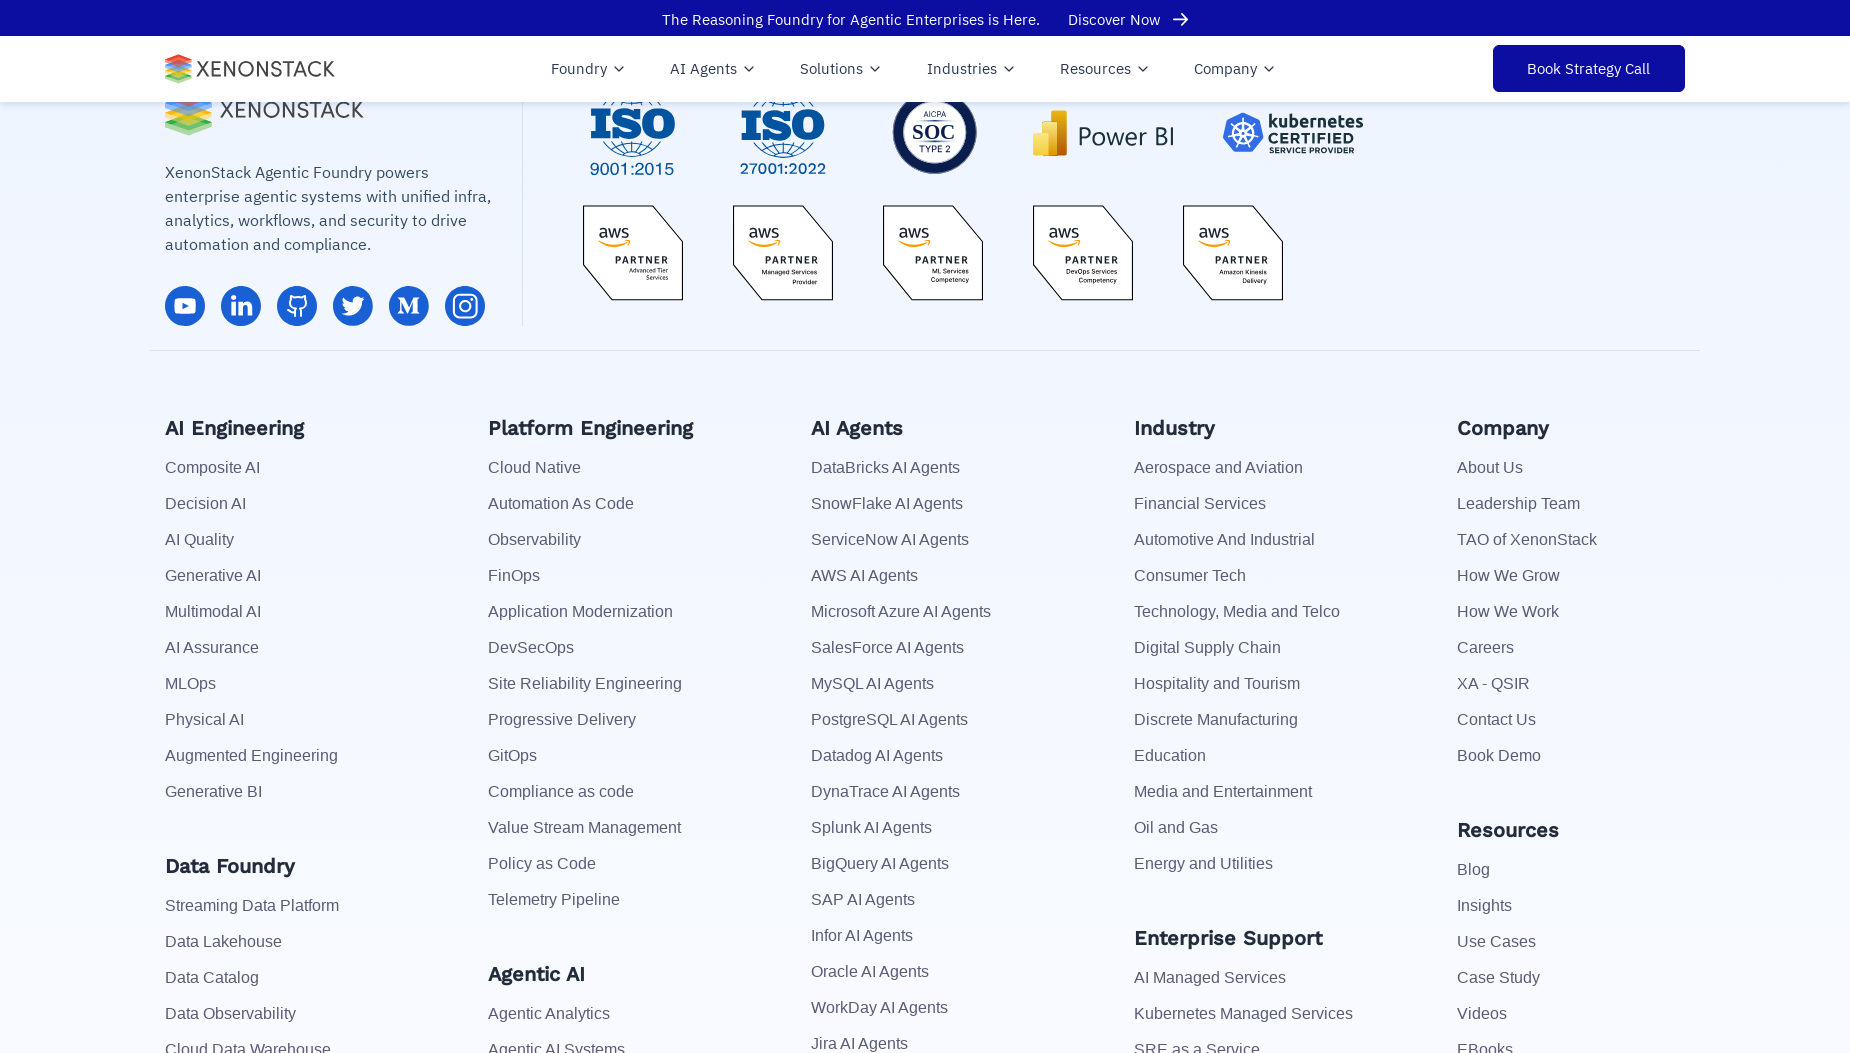

Retrieved href attribute for link 24: https://www.xenonstack.com/dataops/augmented-data-quality/
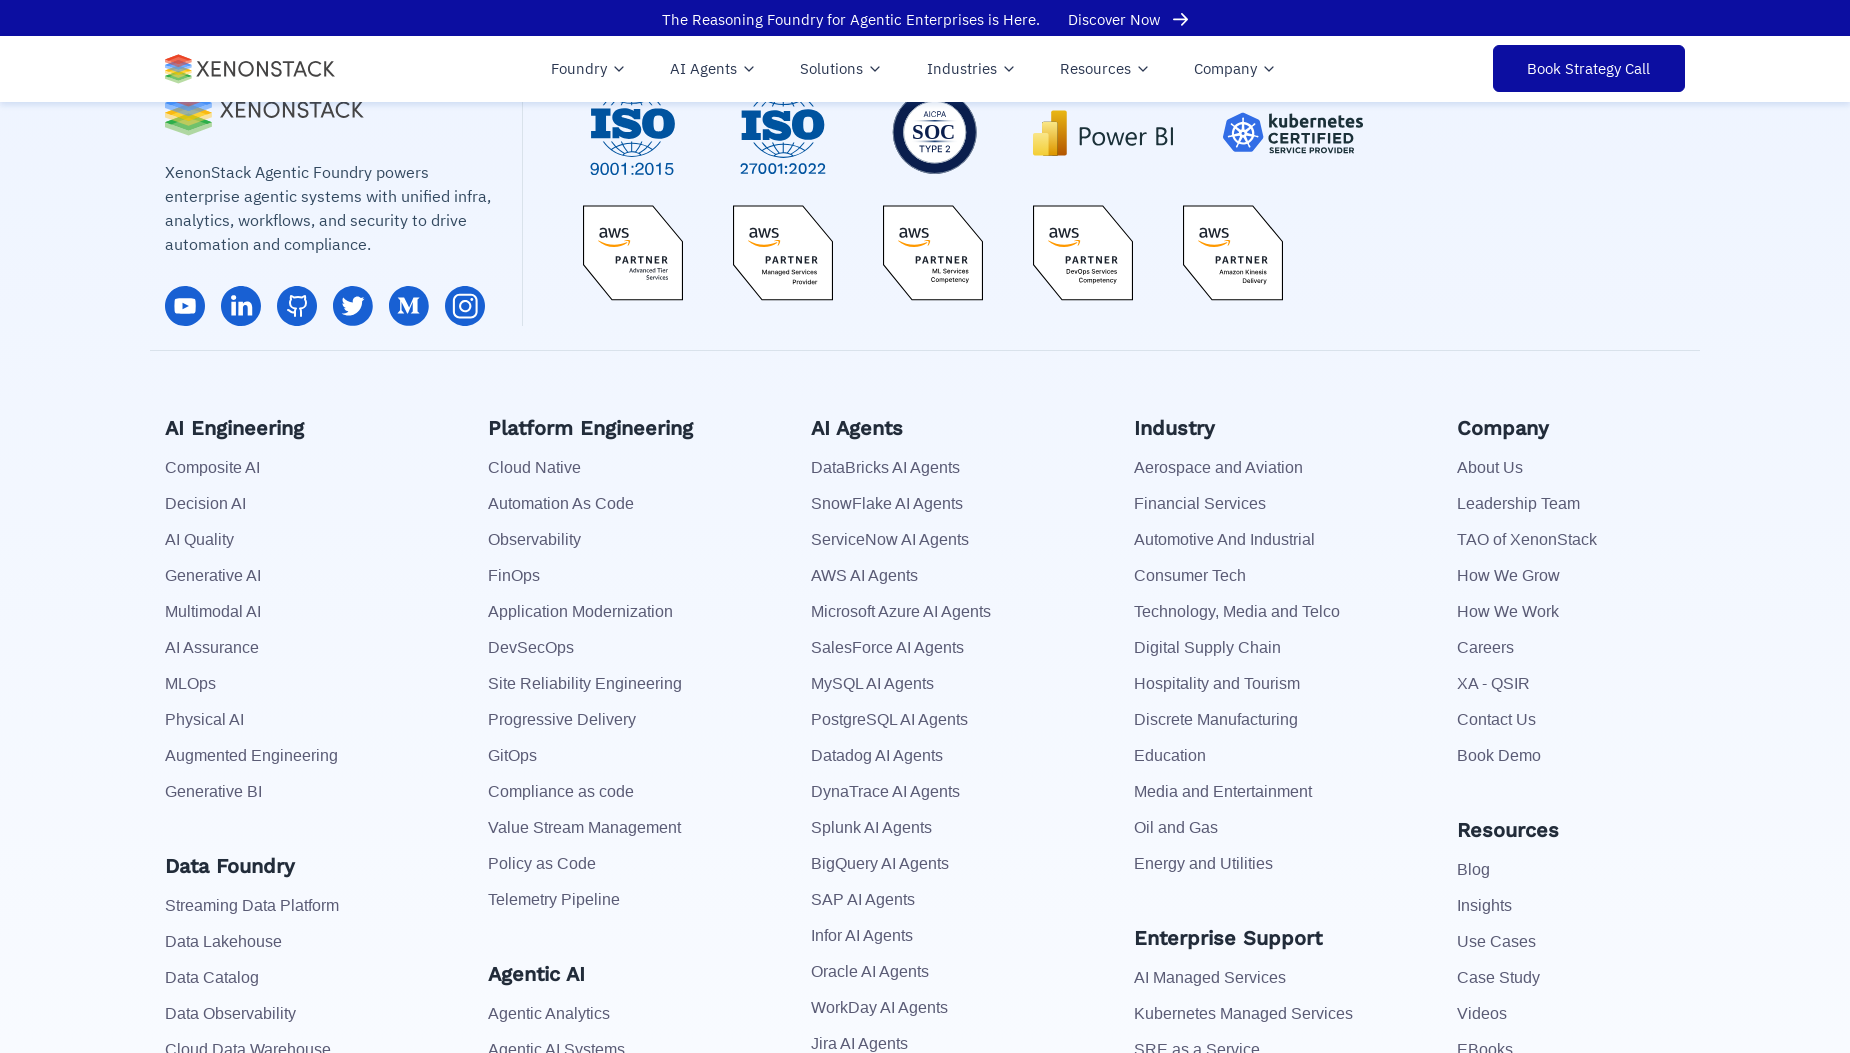

Scrolled to footer for link 25 of 113
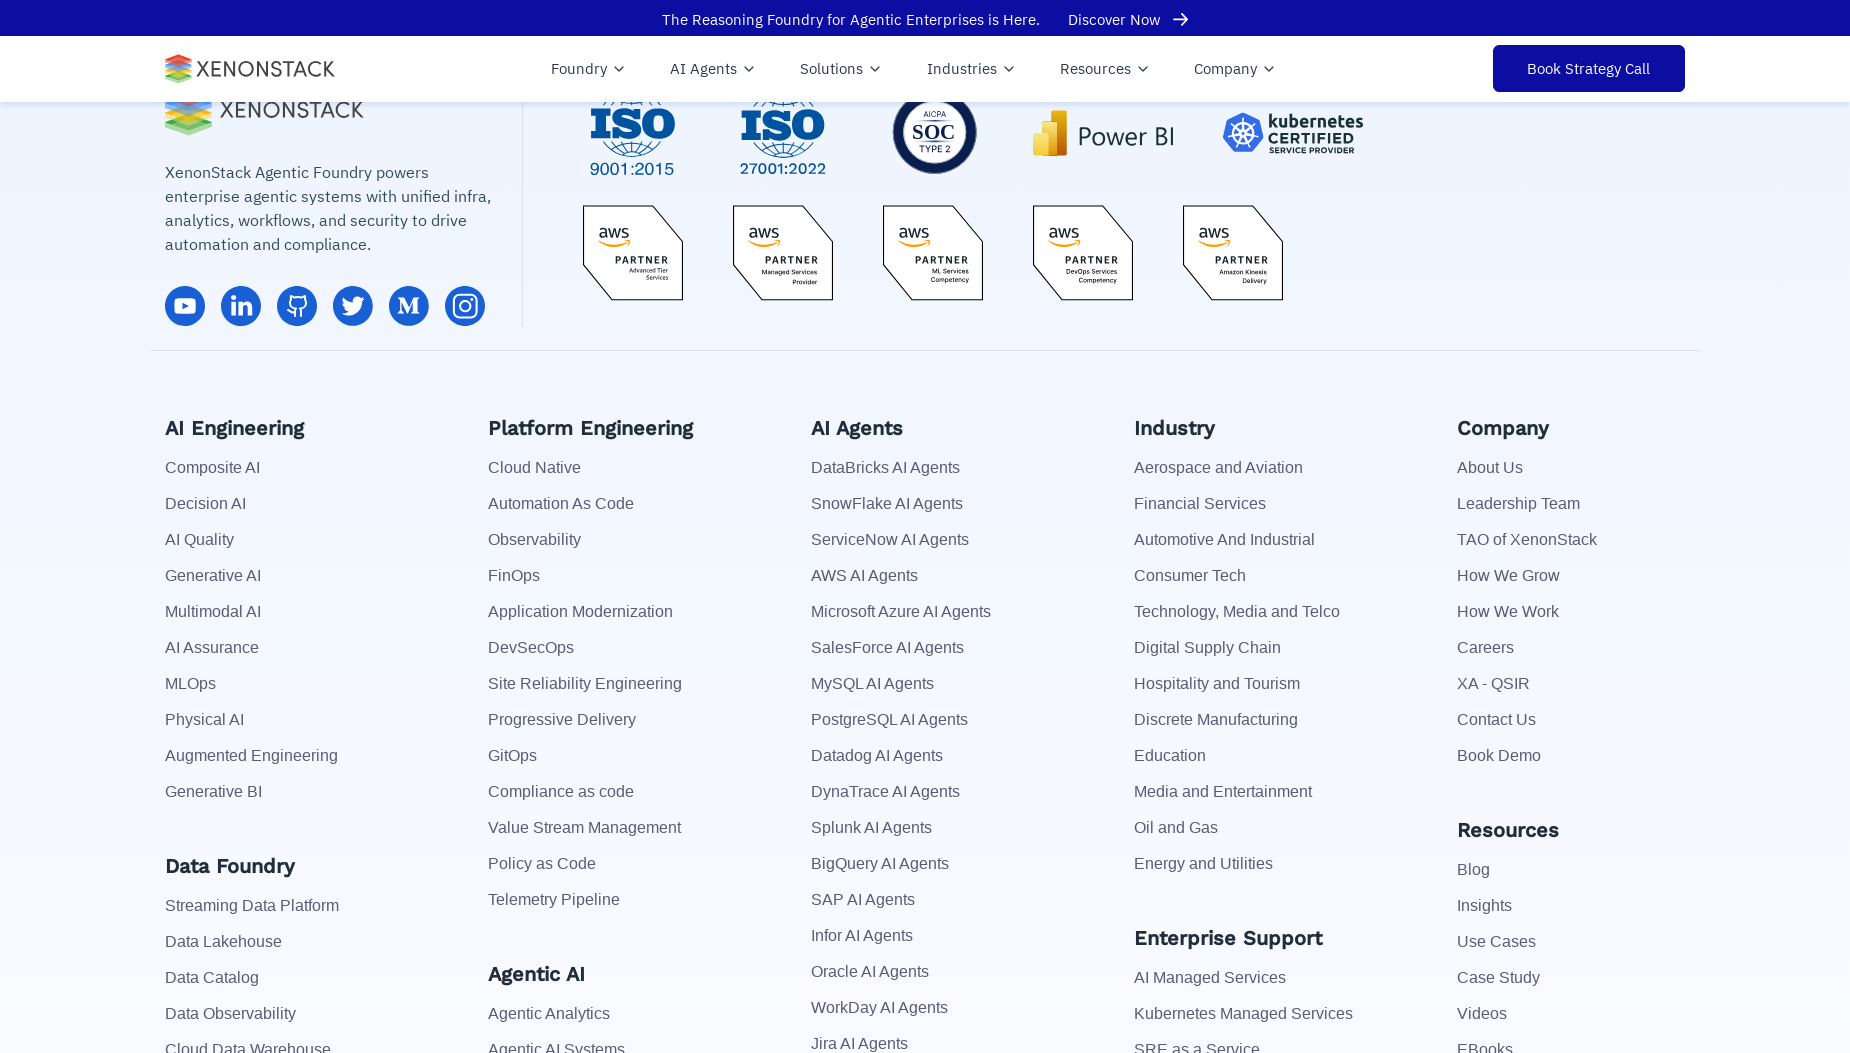

Waited 500ms before processing next link
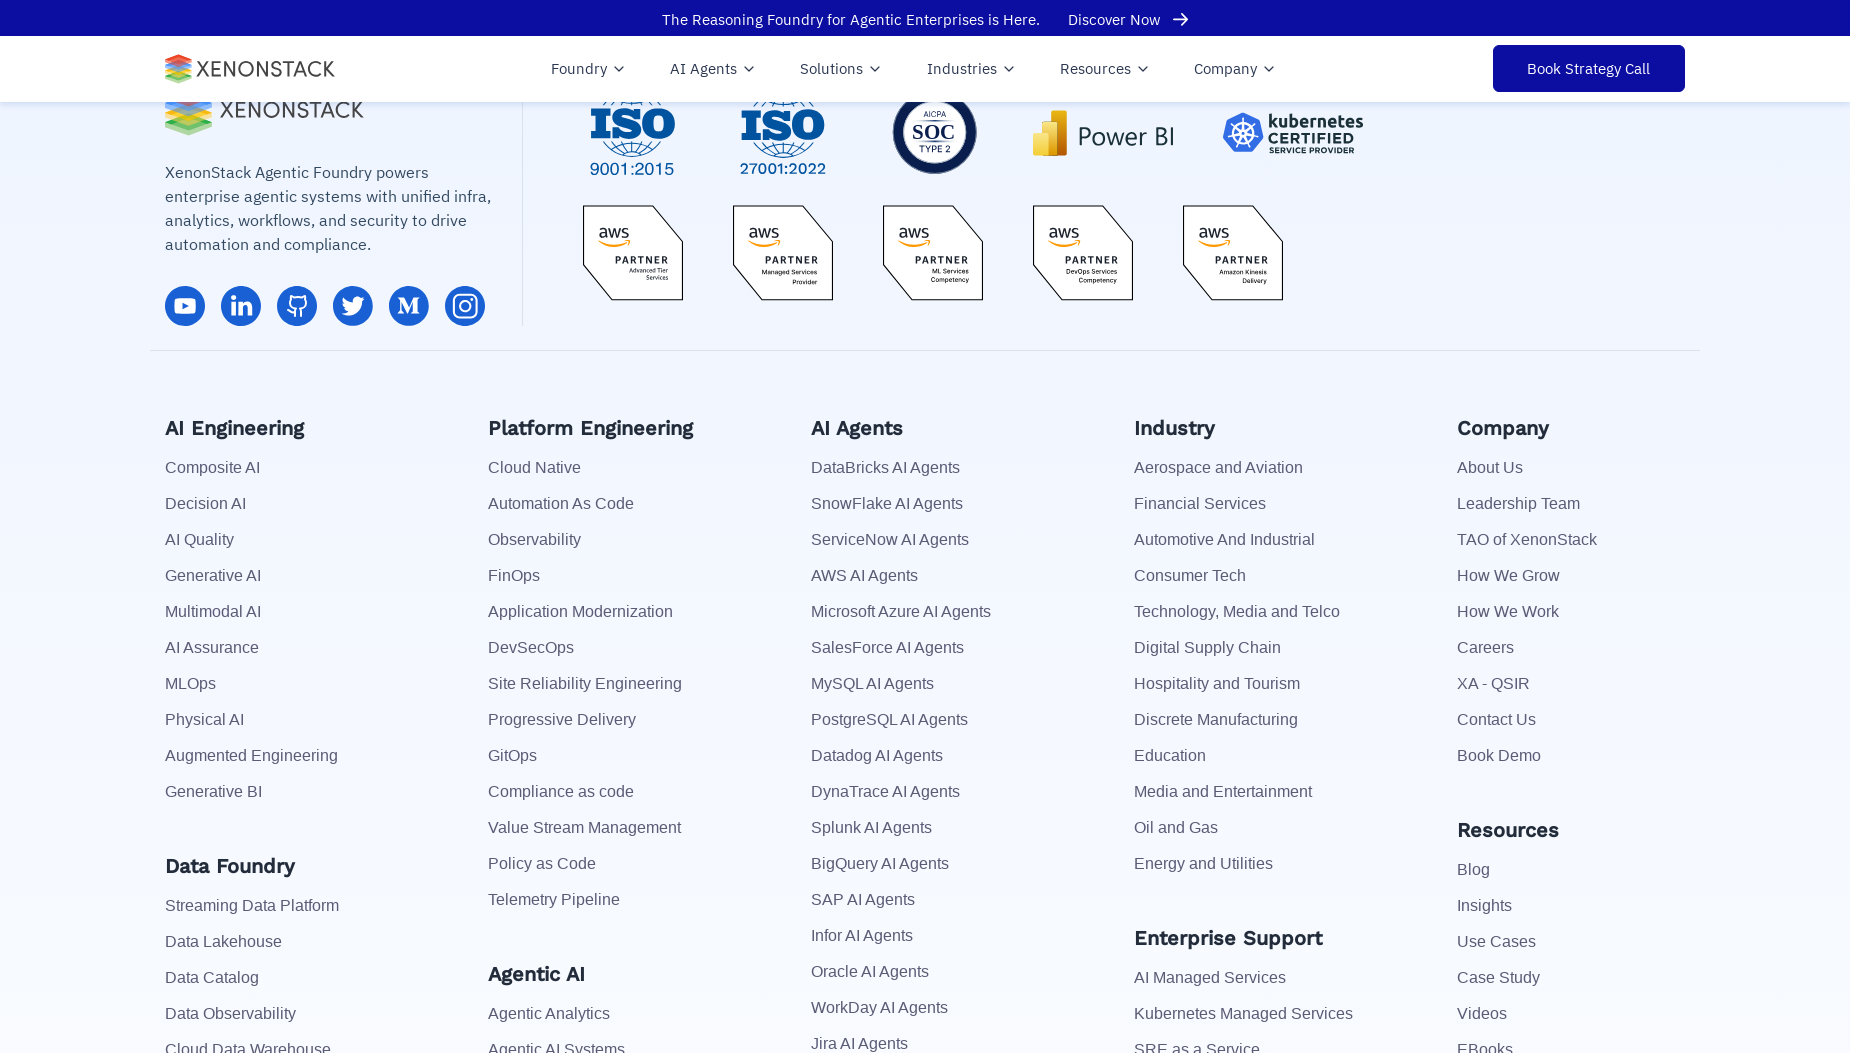

Retrieved href attribute for link 25: https://www.xenonstack.com/dataops/real-time-analytics/
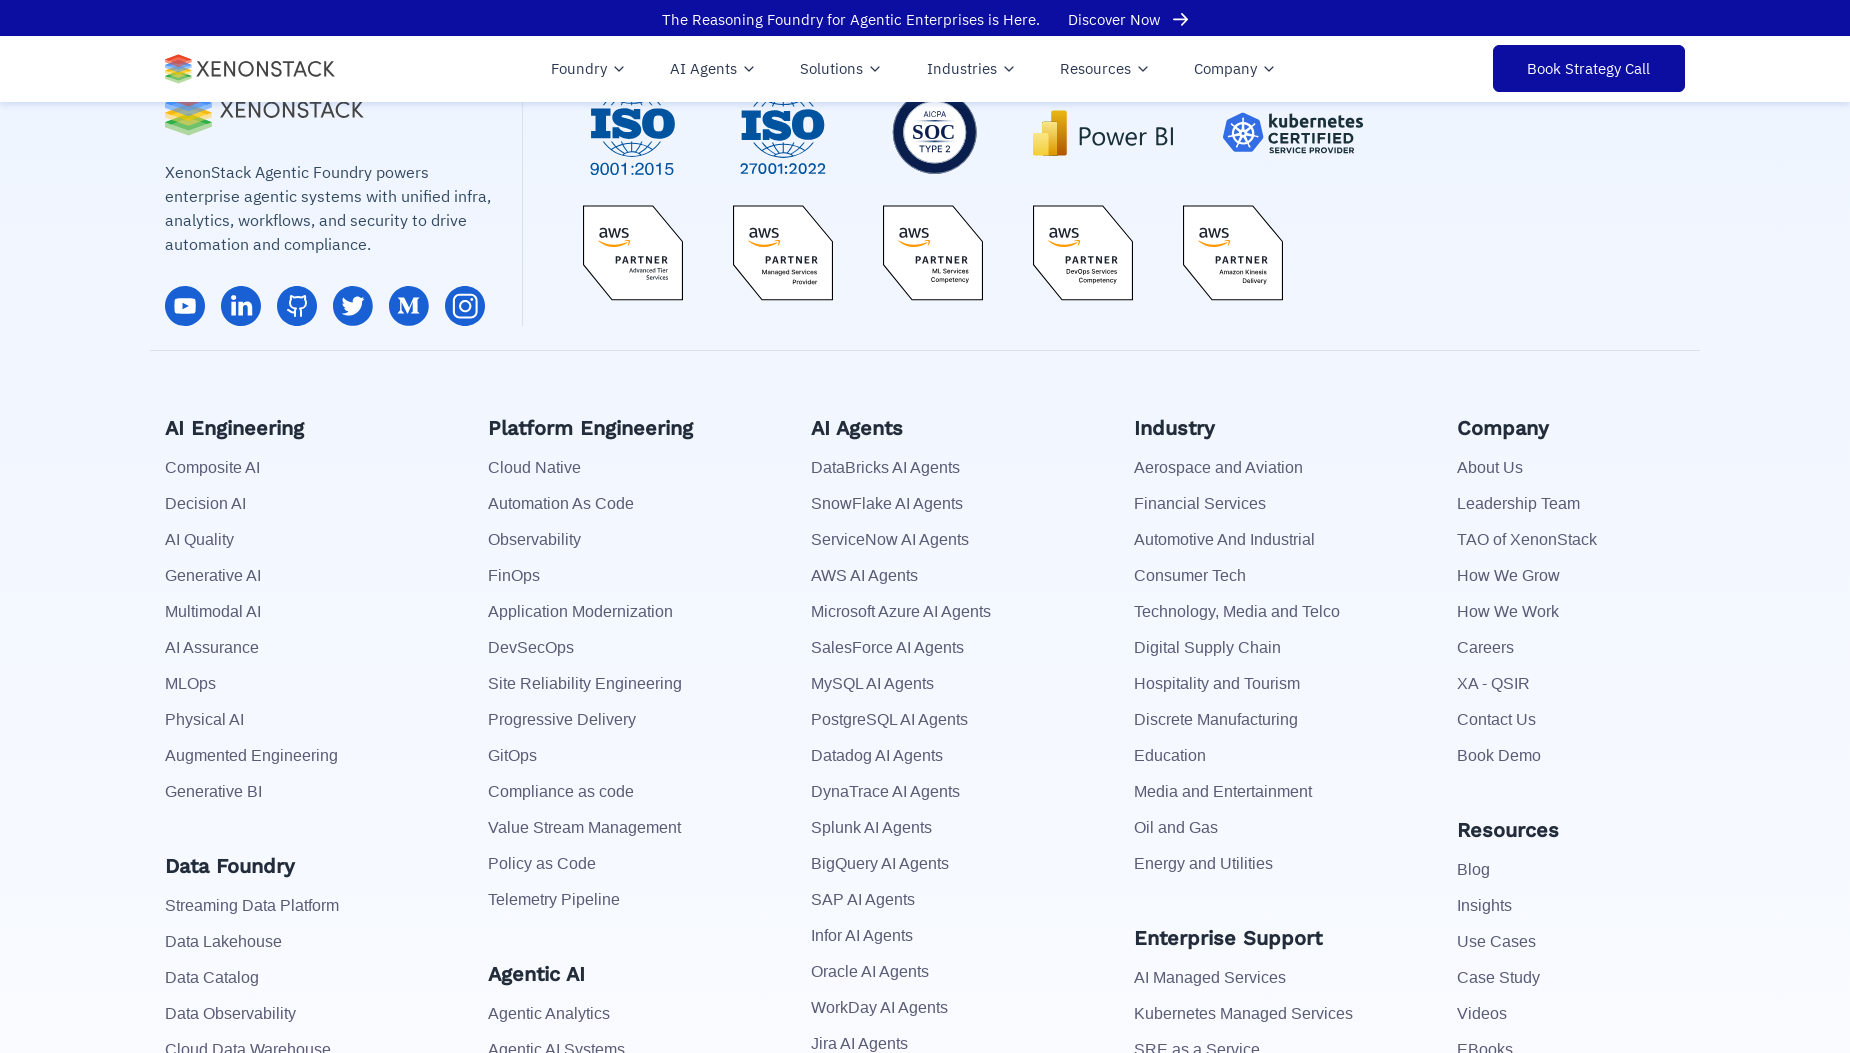

Scrolled to footer for link 26 of 113
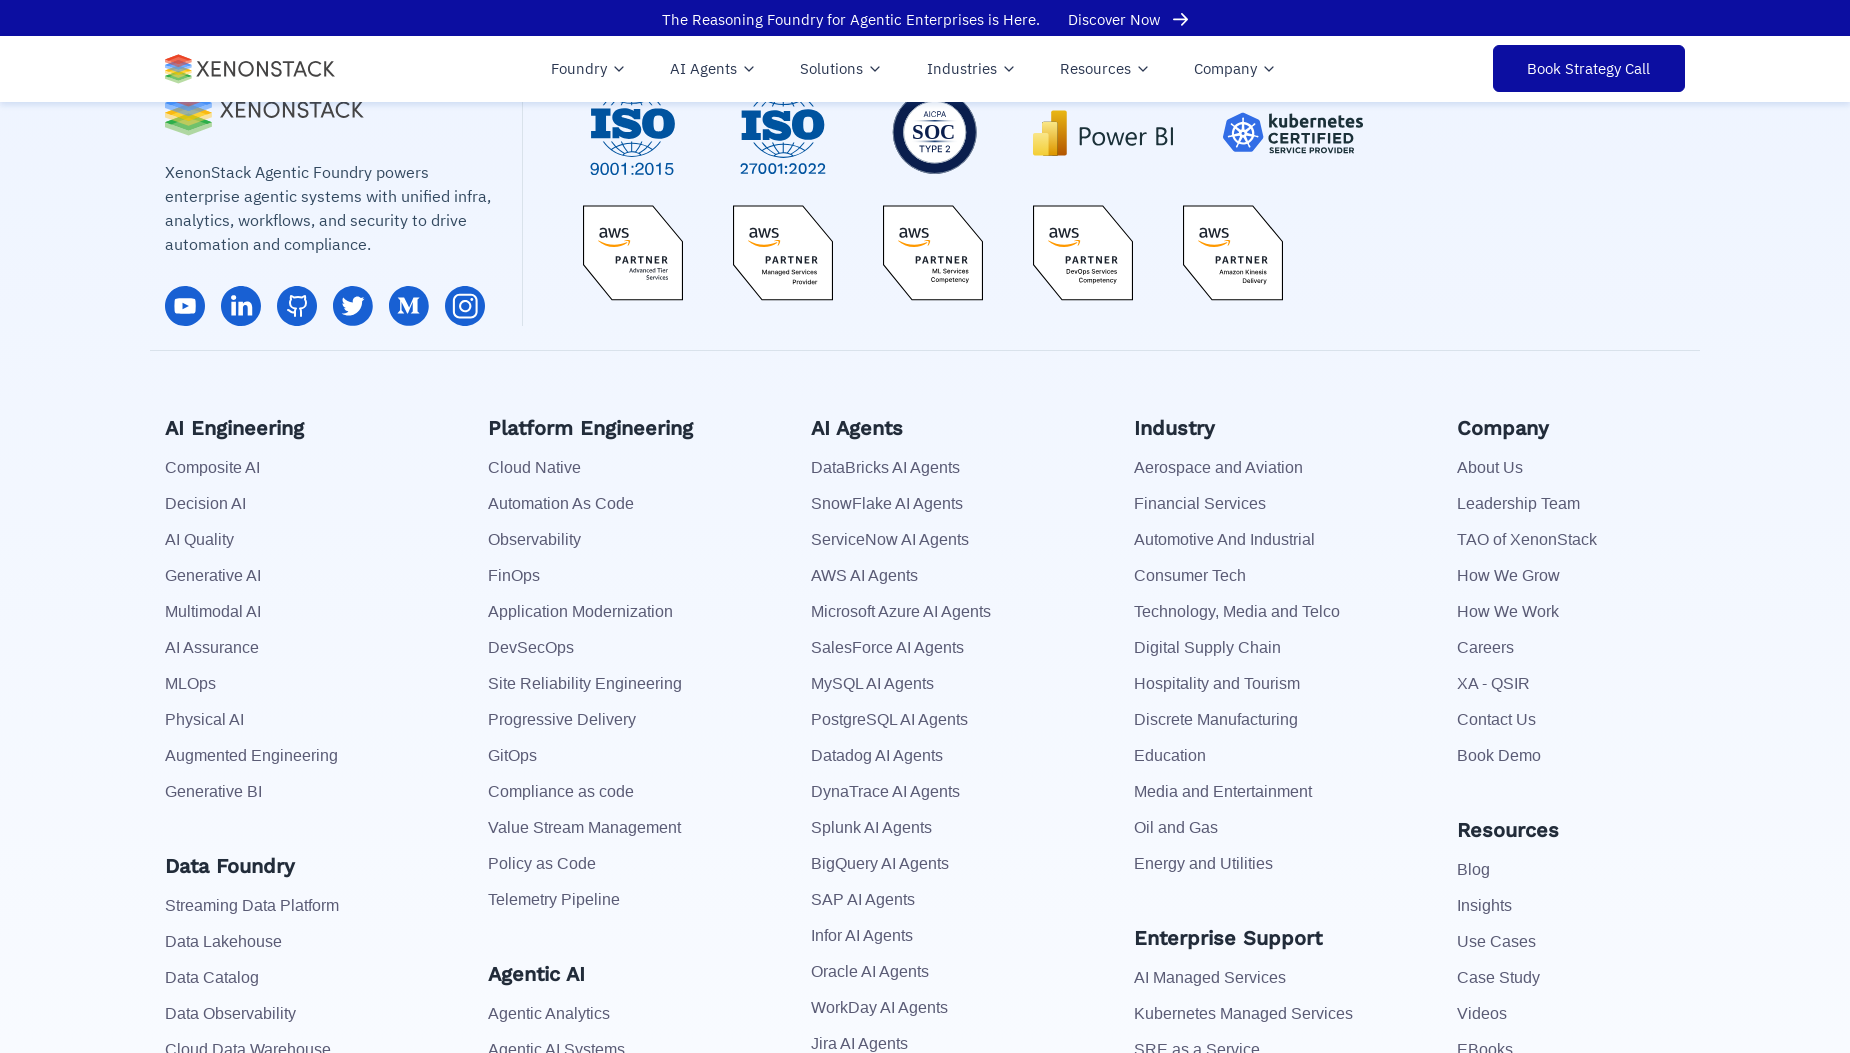

Waited 500ms before processing next link
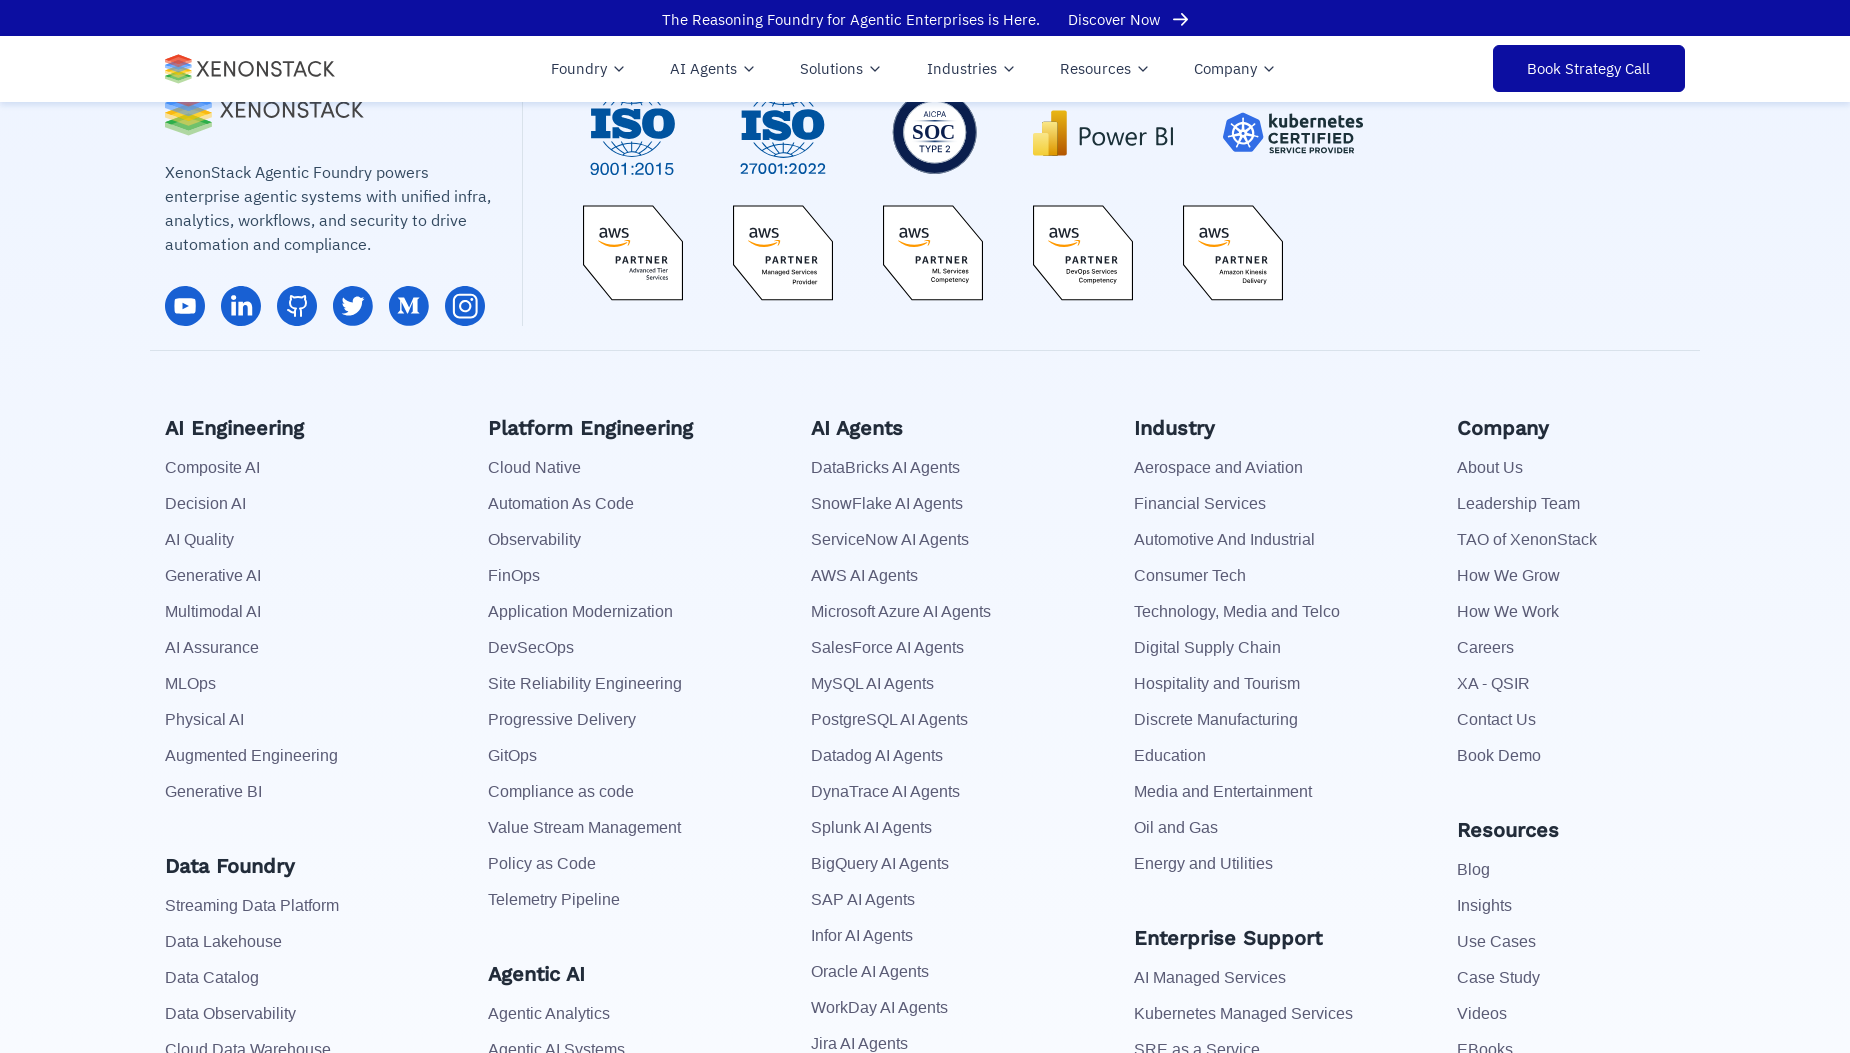

Retrieved href attribute for link 26: https://www.xenonstack.com/dataops/data-modernization/
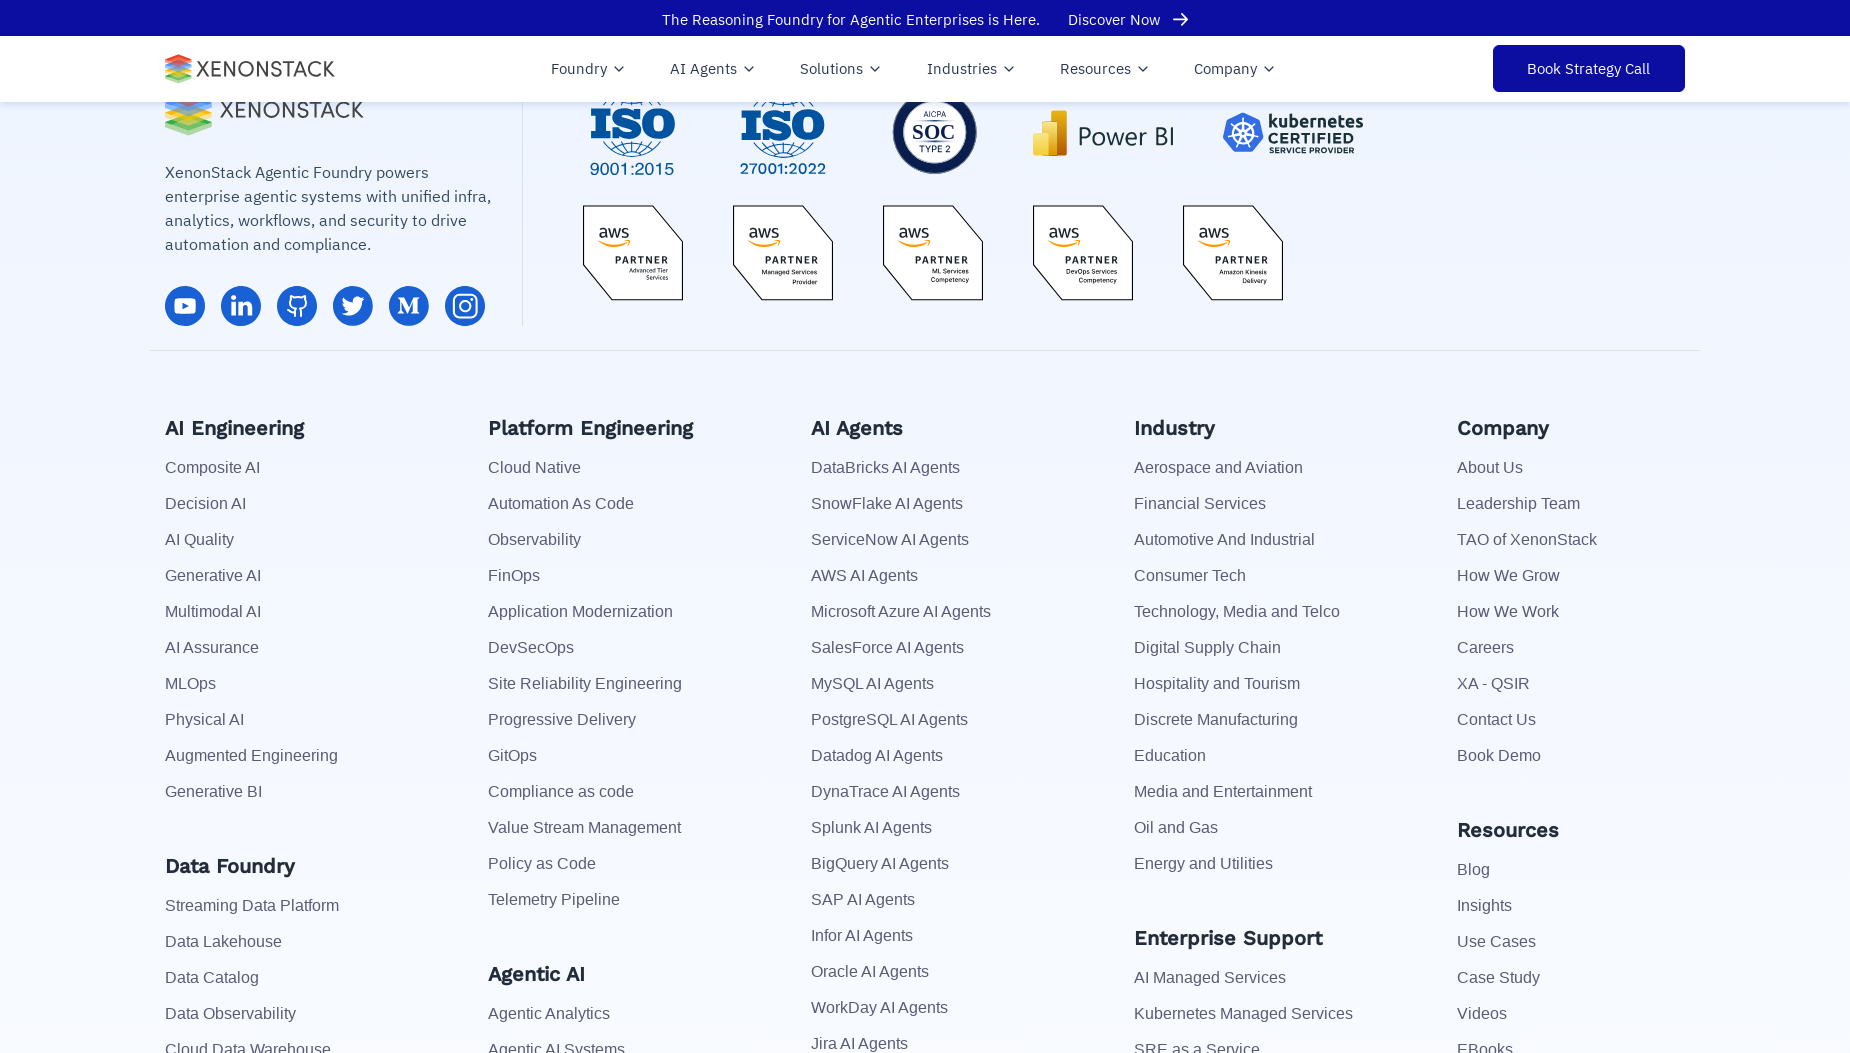

Scrolled to footer for link 27 of 113
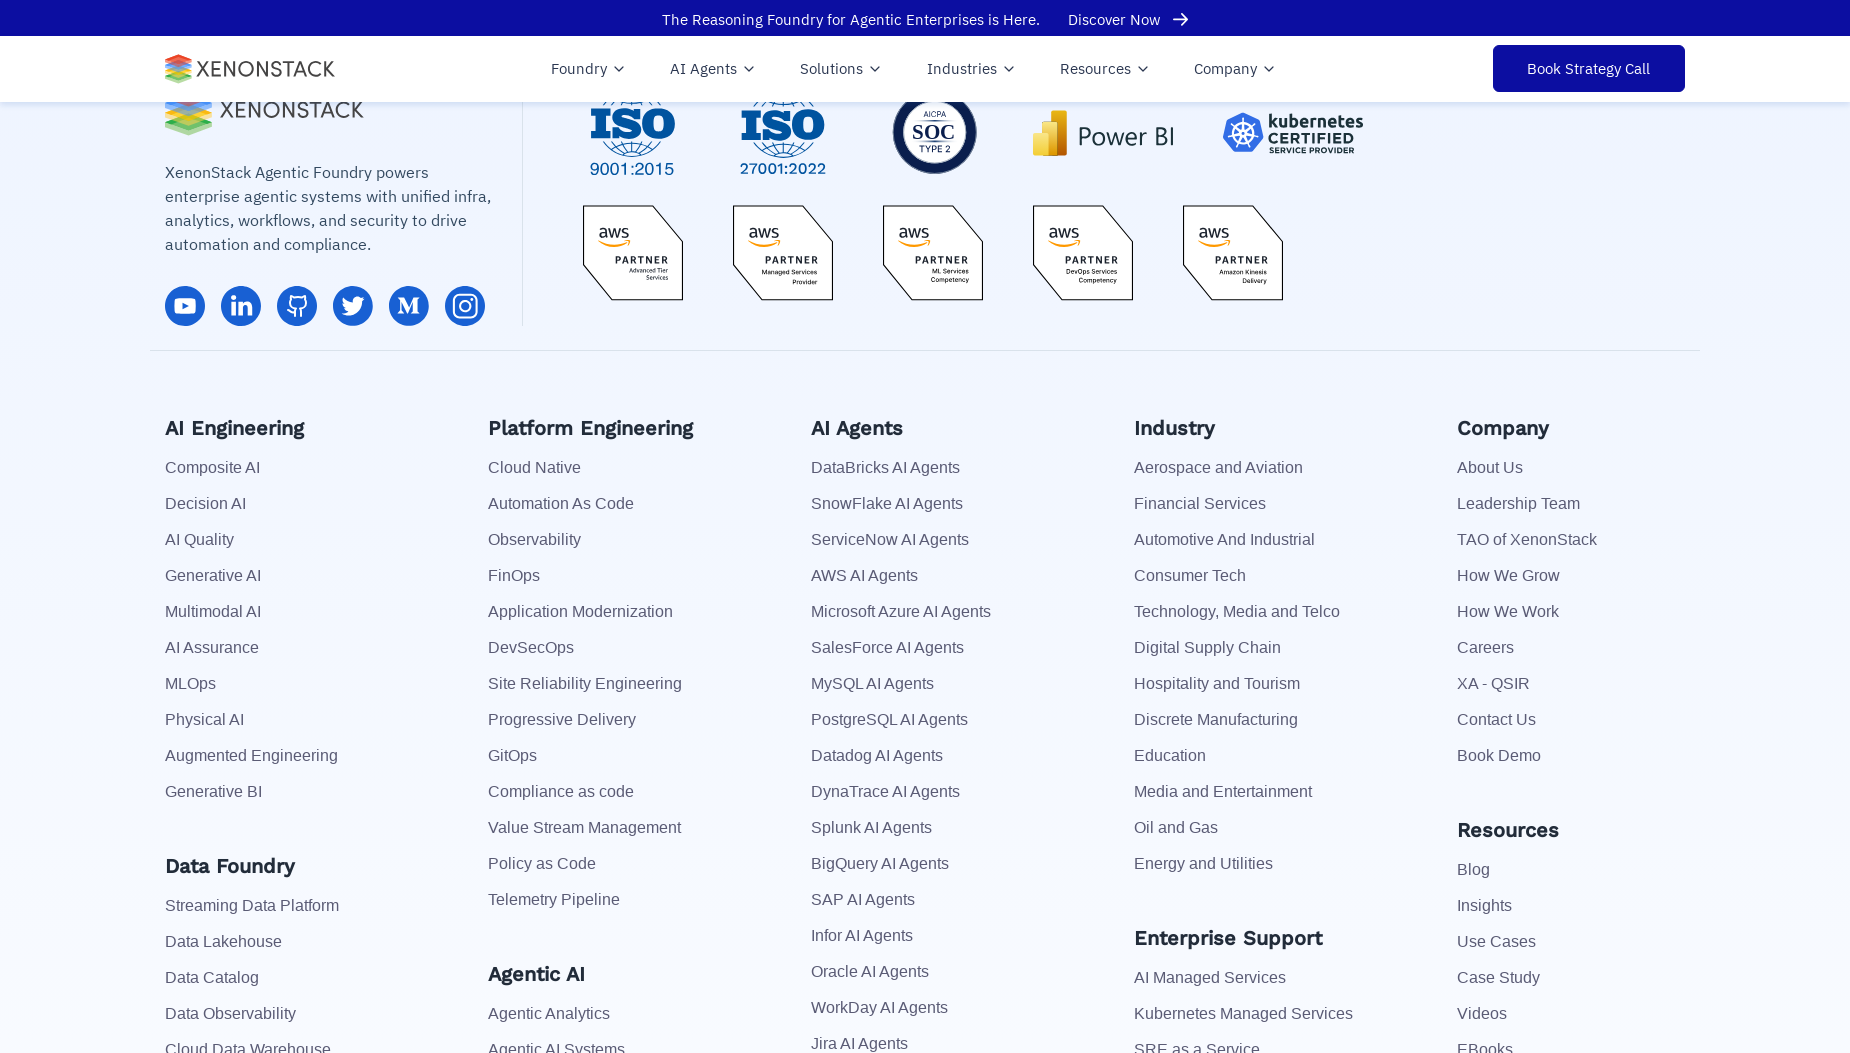

Waited 500ms before processing next link
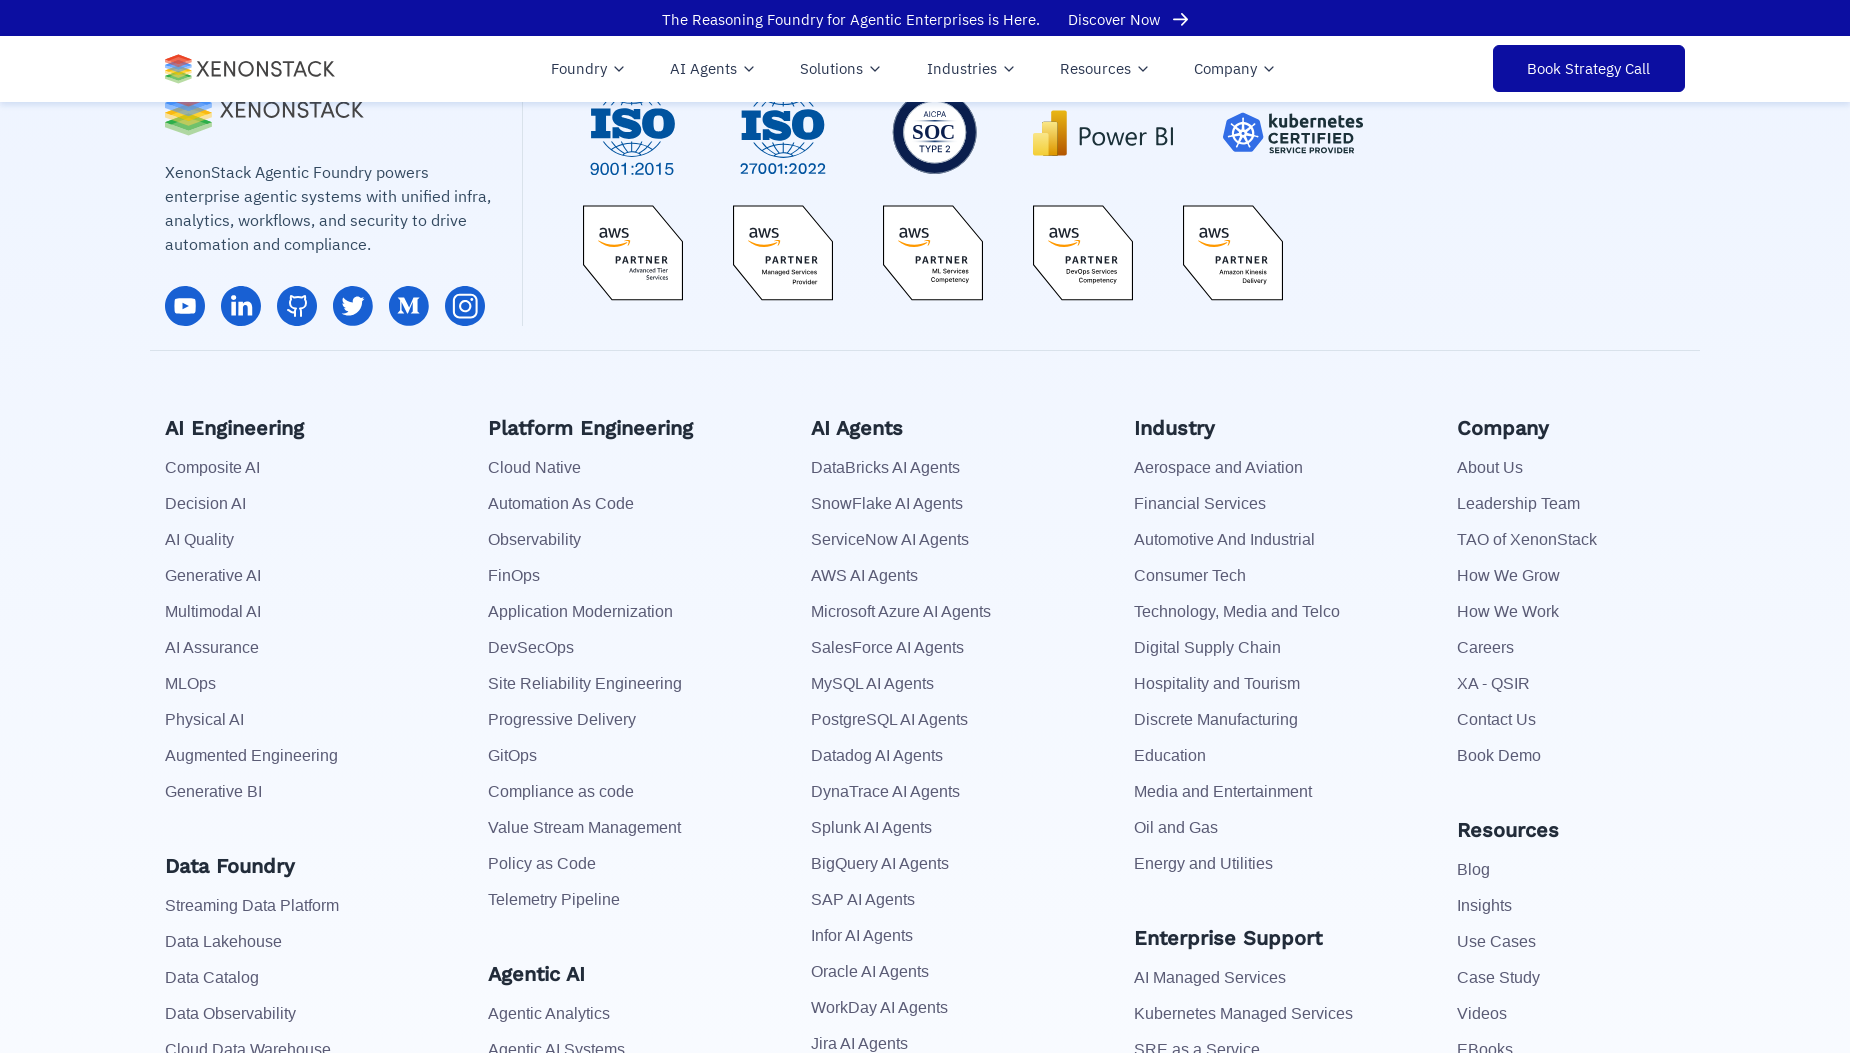

Retrieved href attribute for link 27: https://www.xenonstack.com/cloud-native/platform-engineering/
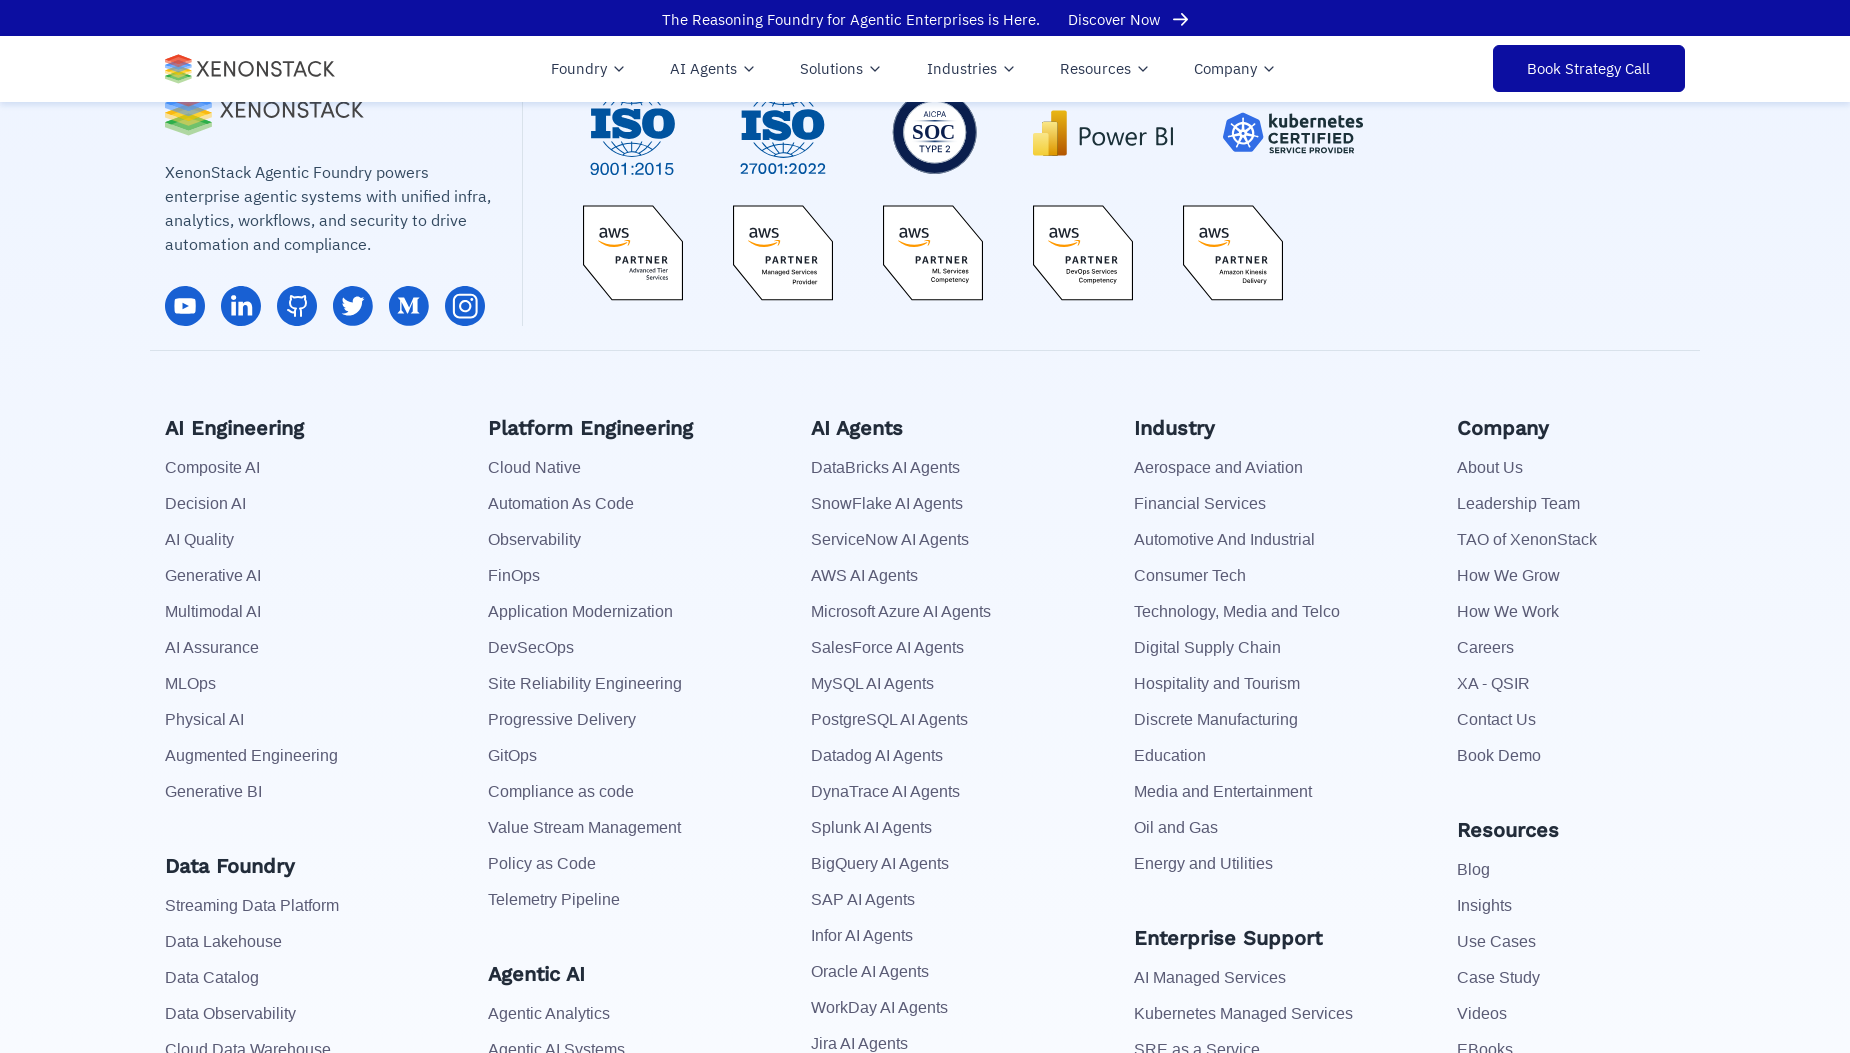

Scrolled to footer for link 28 of 113
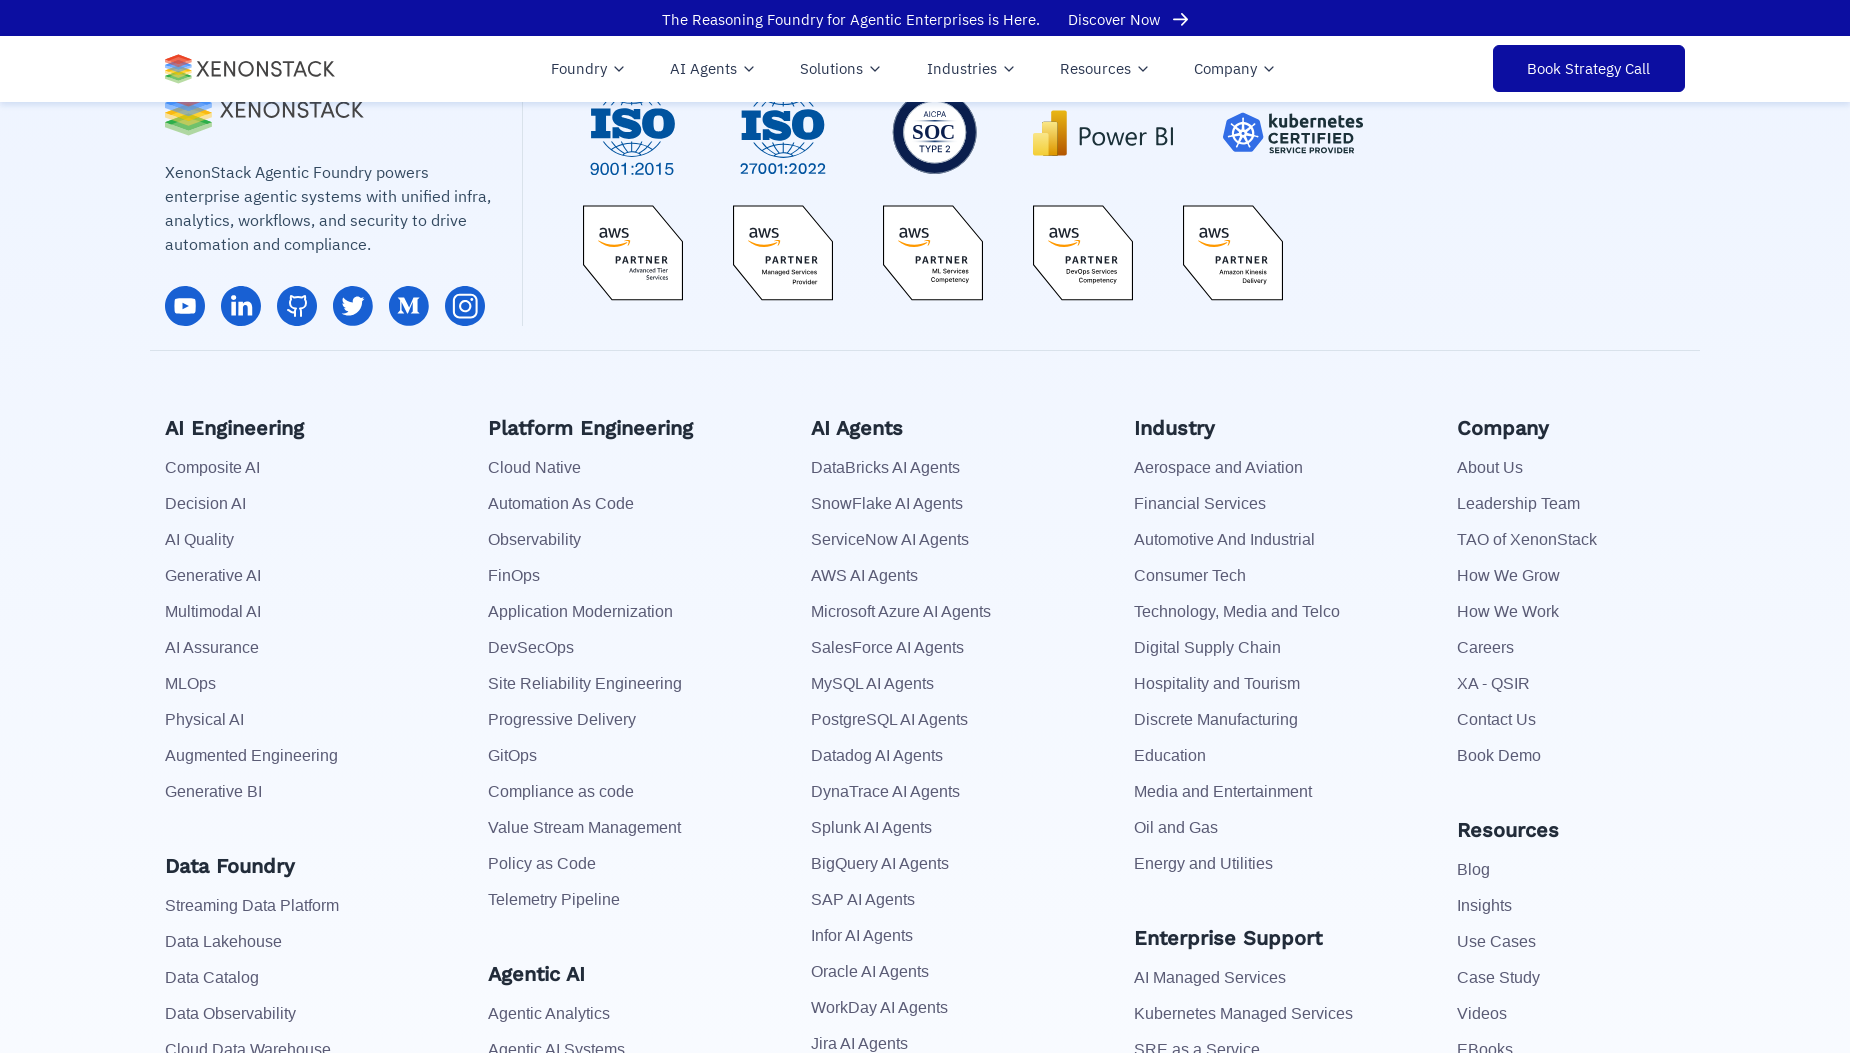

Waited 500ms before processing next link
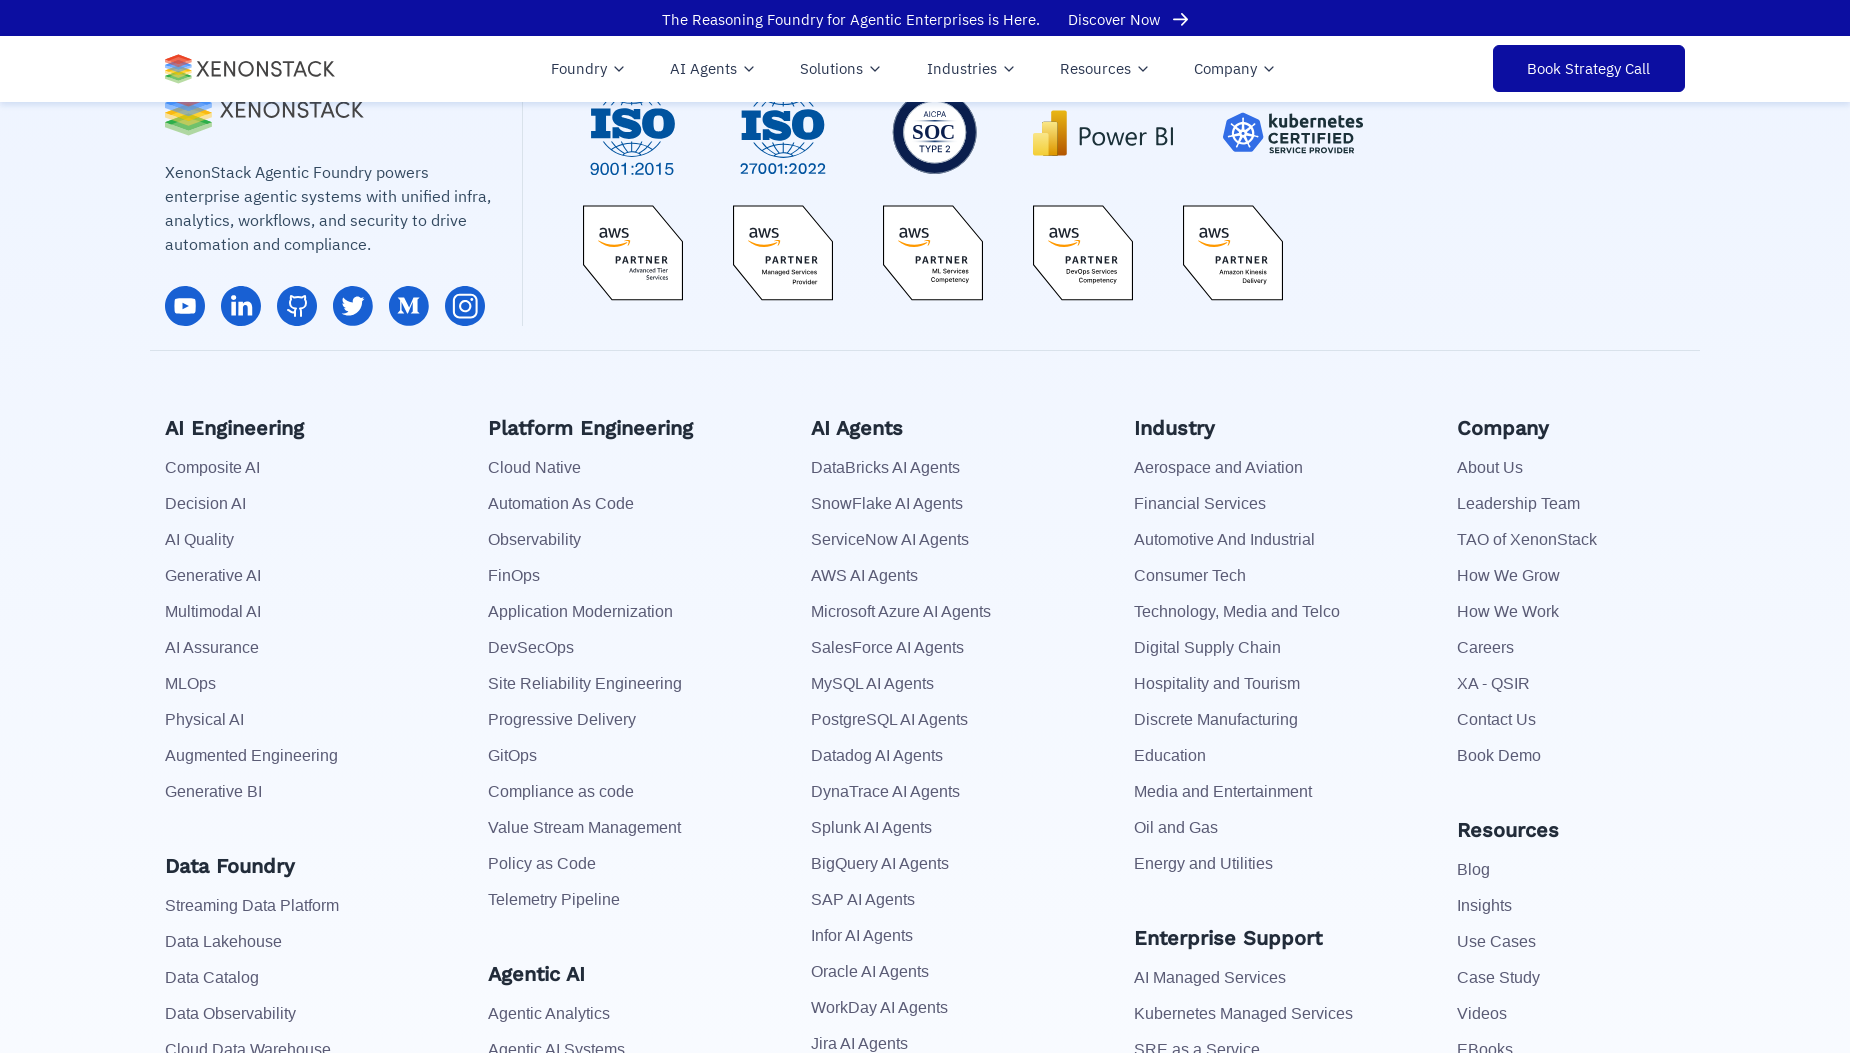

Retrieved href attribute for link 28: https://www.xenonstack.com/cloud-native/automation-as-code/
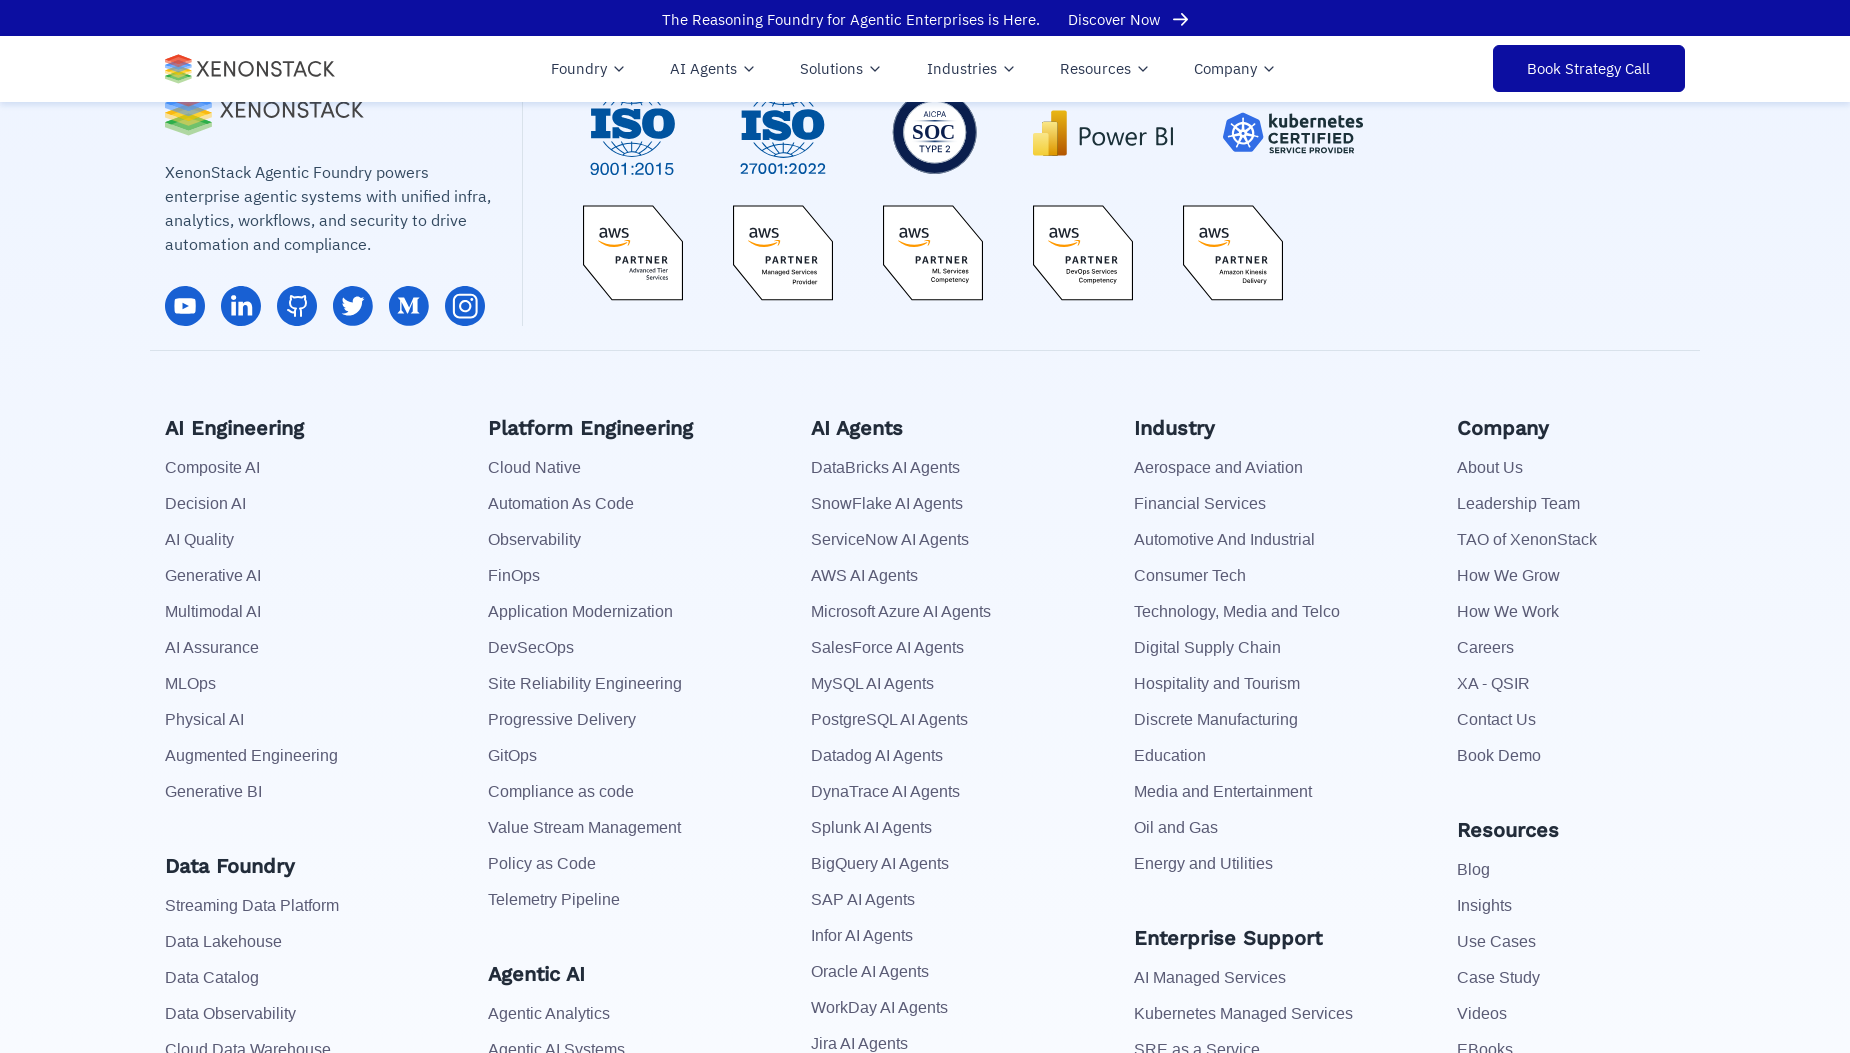

Scrolled to footer for link 29 of 113
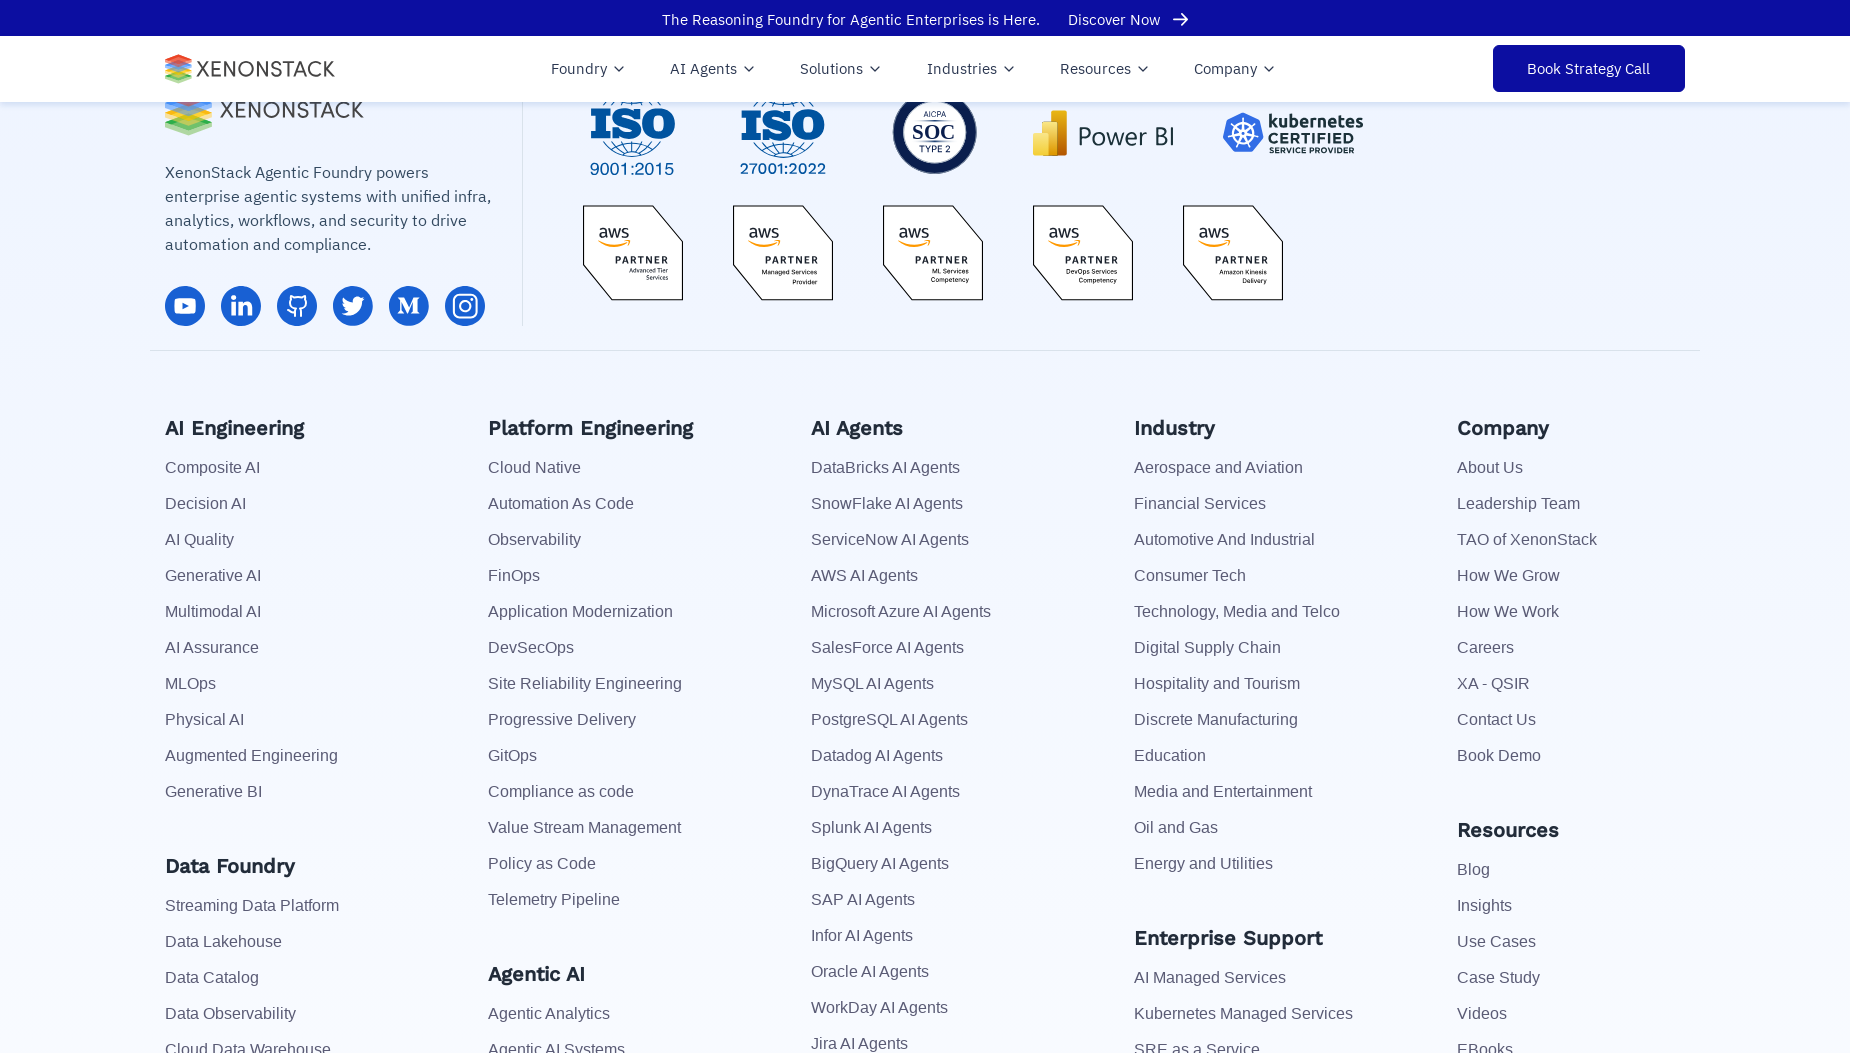

Waited 500ms before processing next link
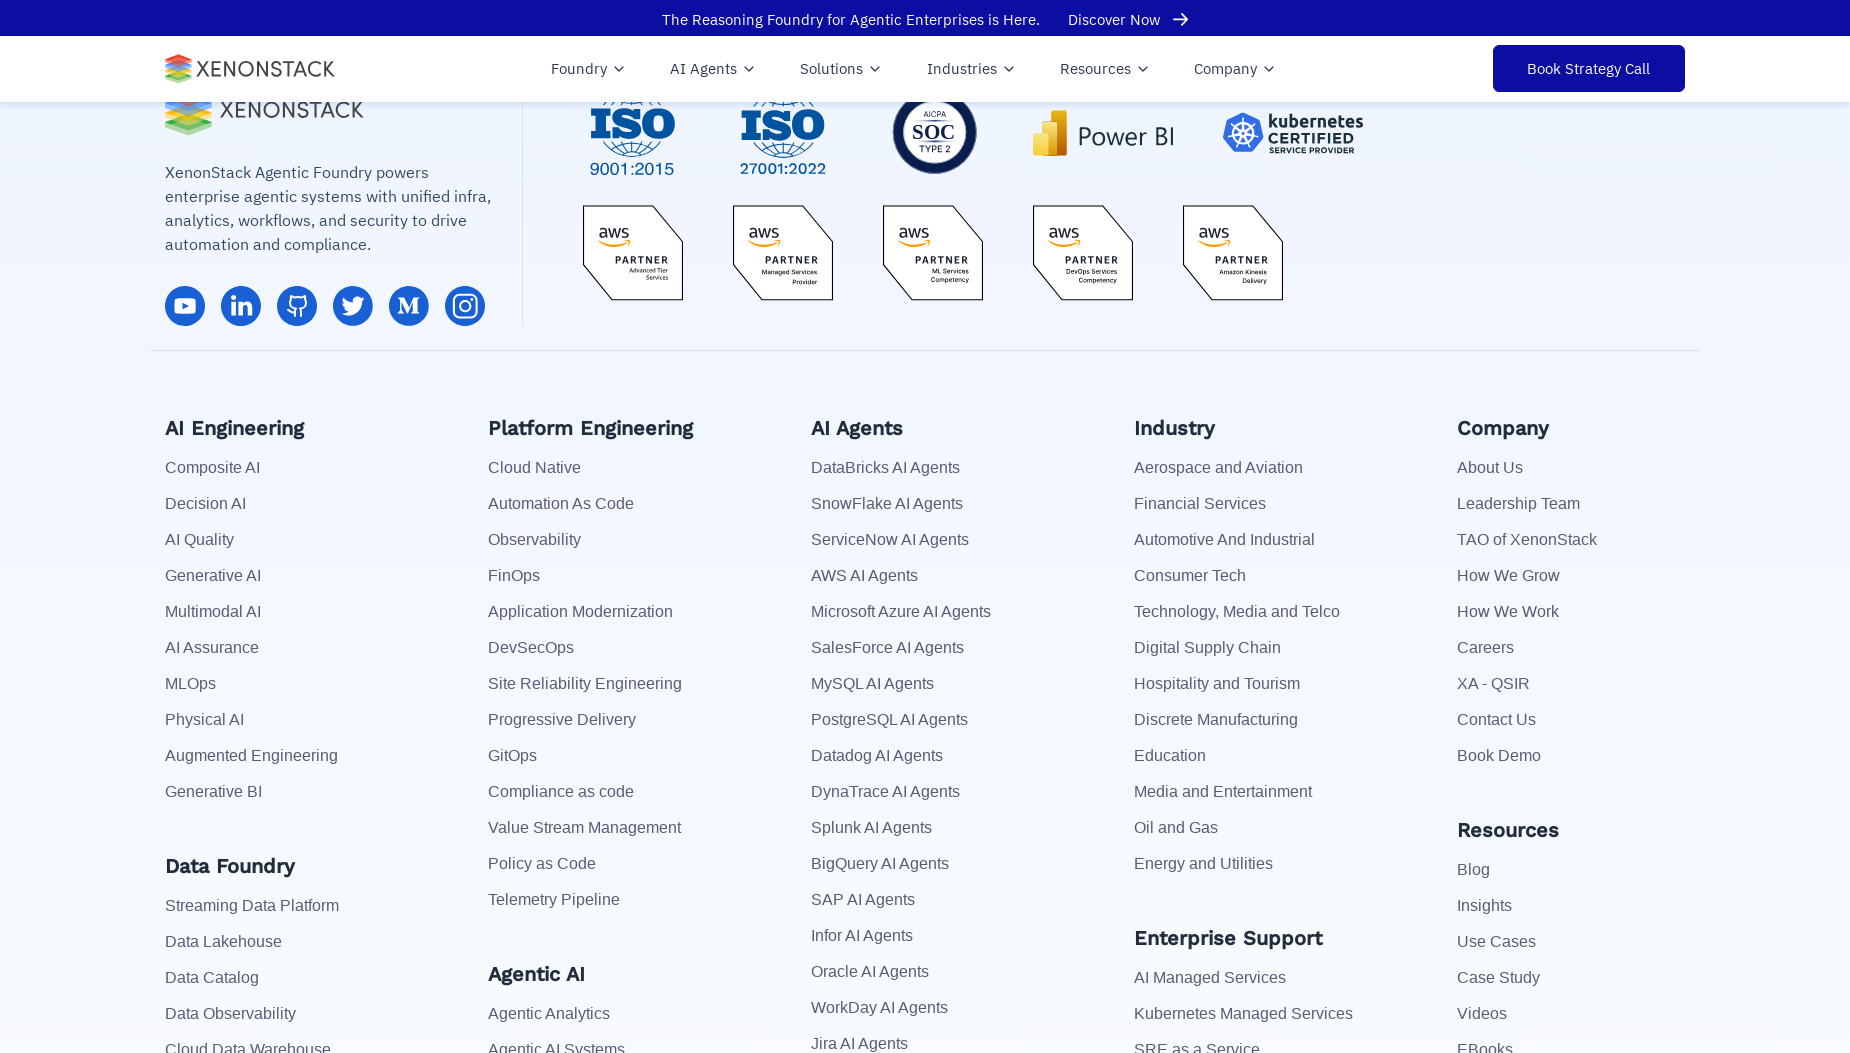

Retrieved href attribute for link 29: https://www.xenonstack.com/cloud-native/observability/
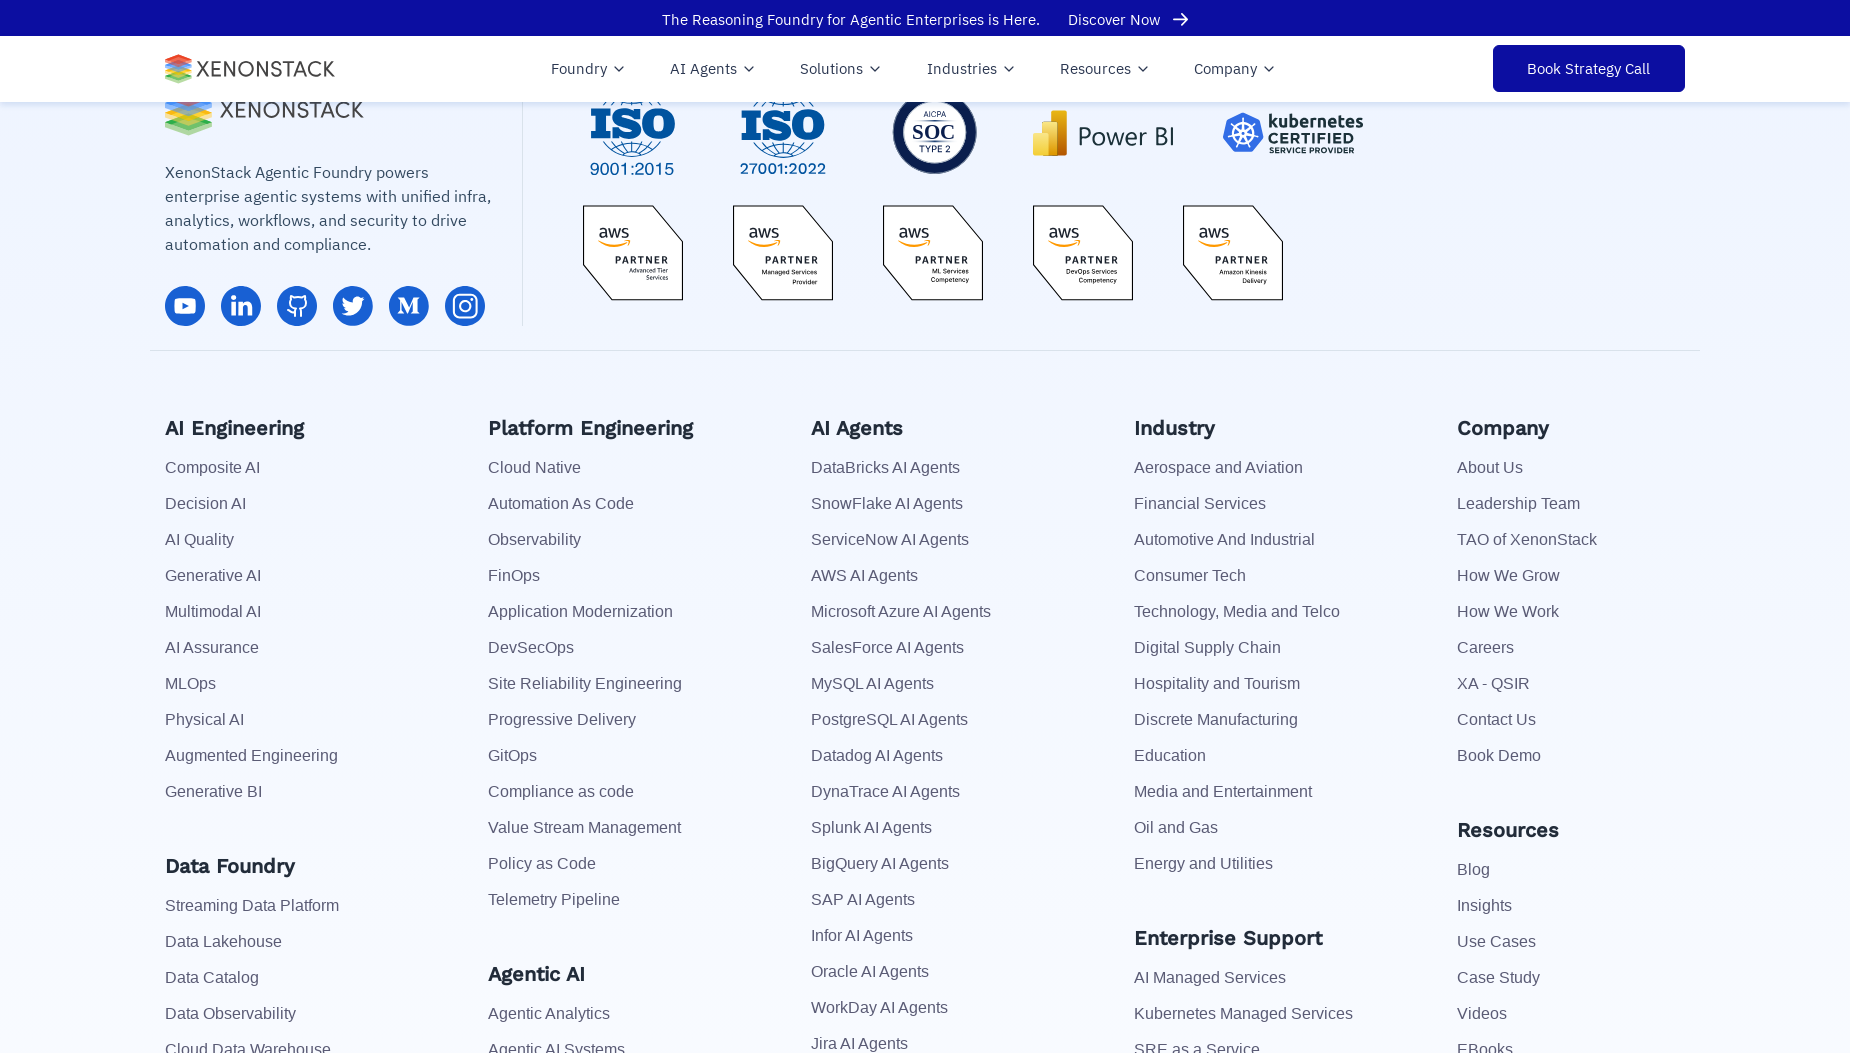

Scrolled to footer for link 30 of 113
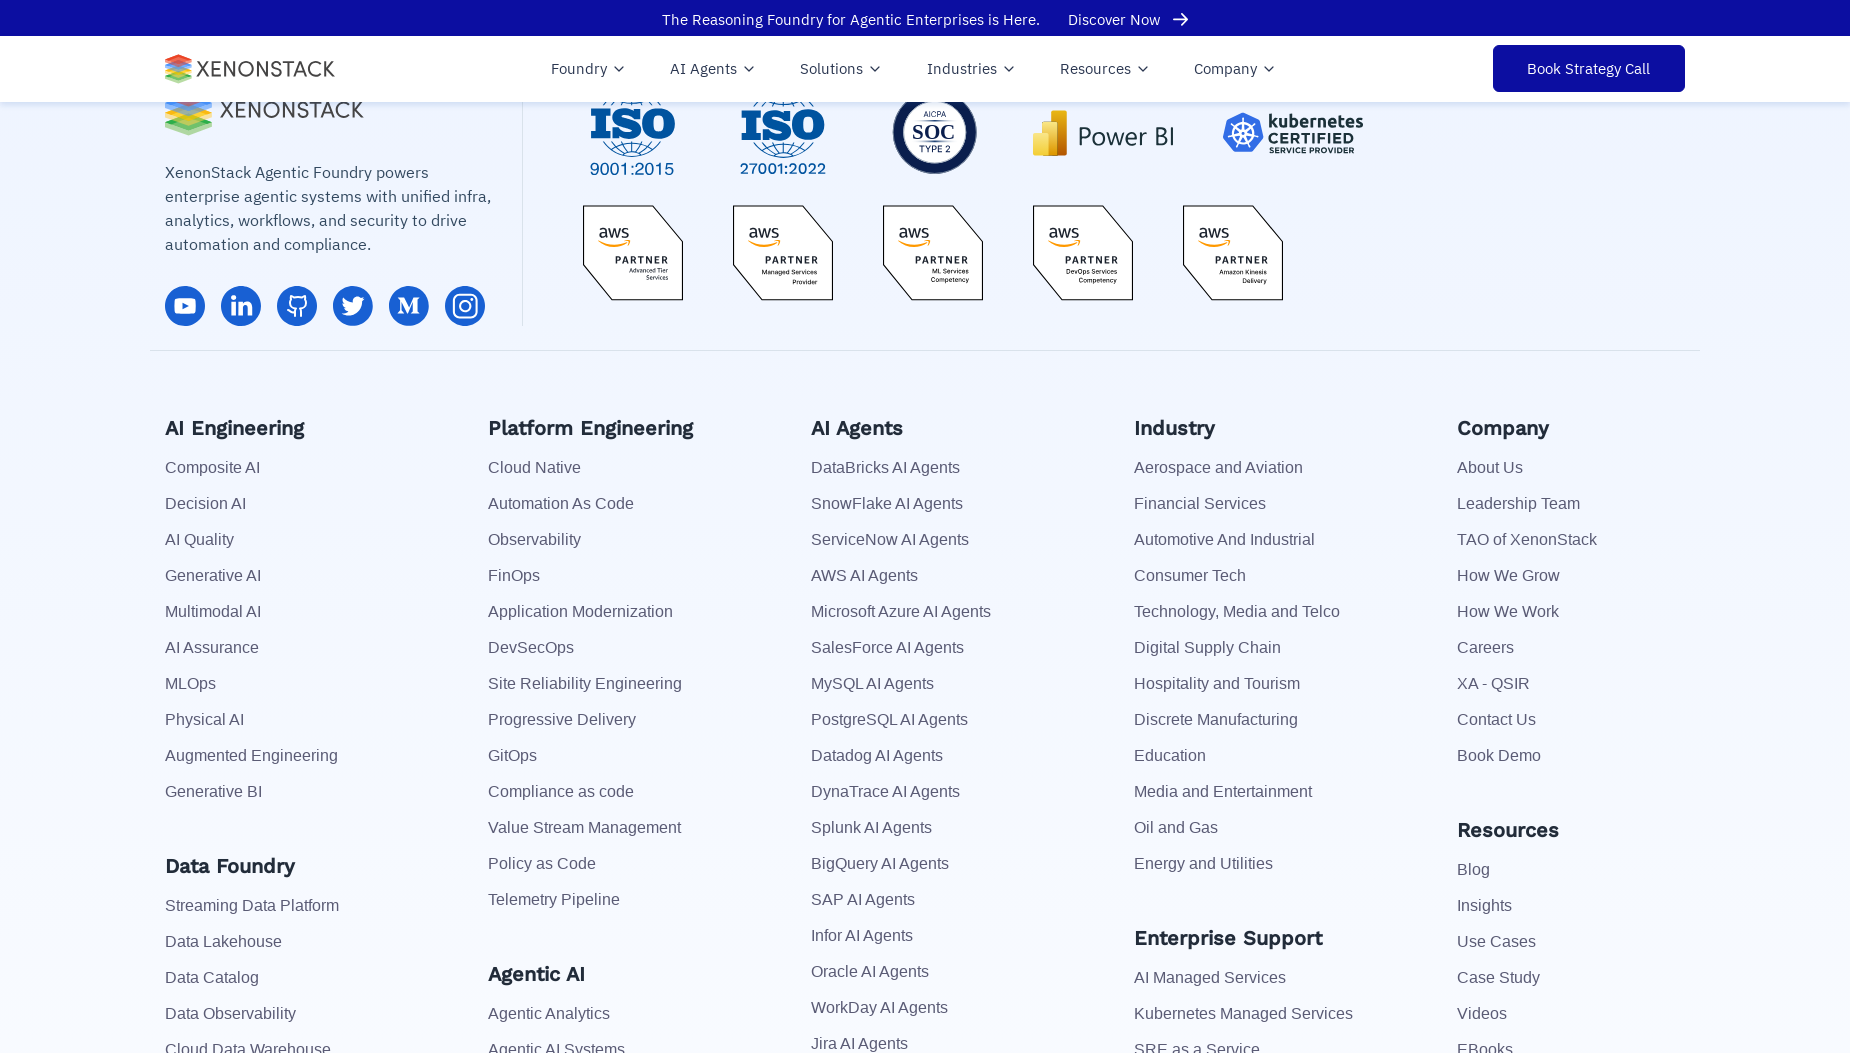

Waited 500ms before processing next link
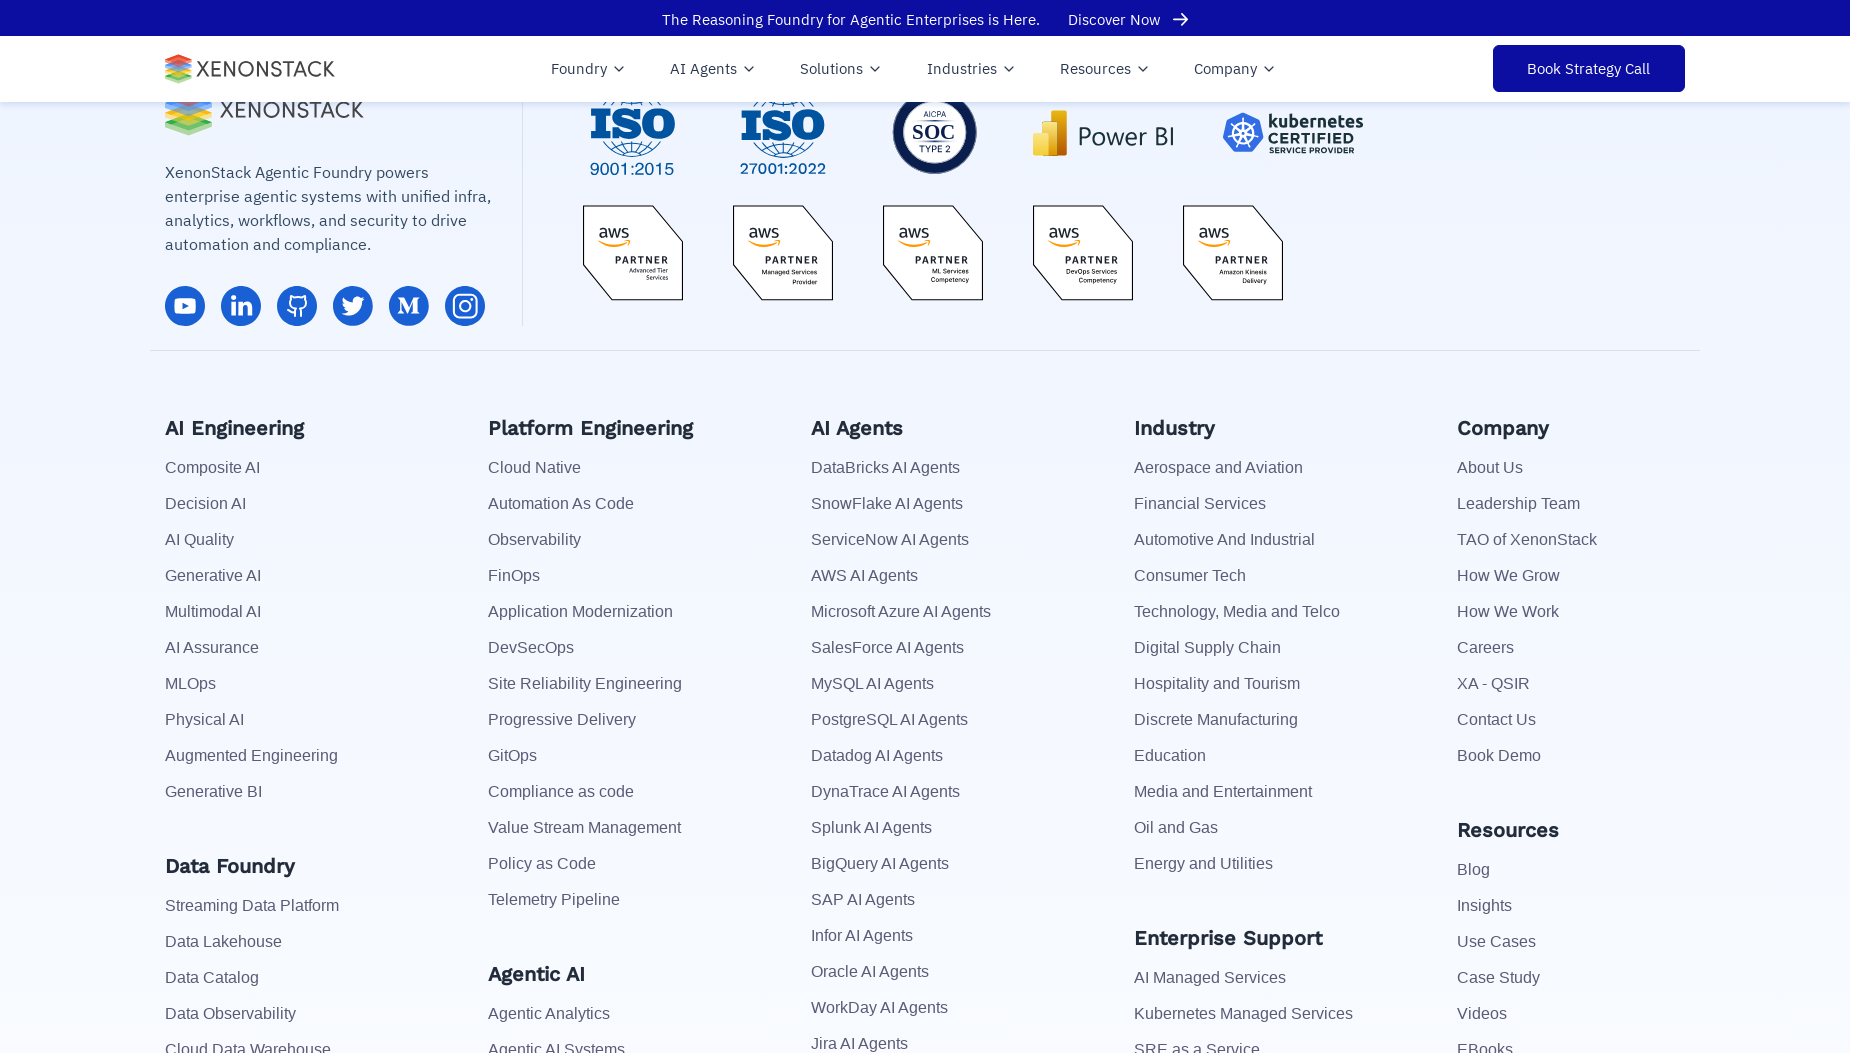

Retrieved href attribute for link 30: https://www.xenonstack.com/cloud-native/finops/
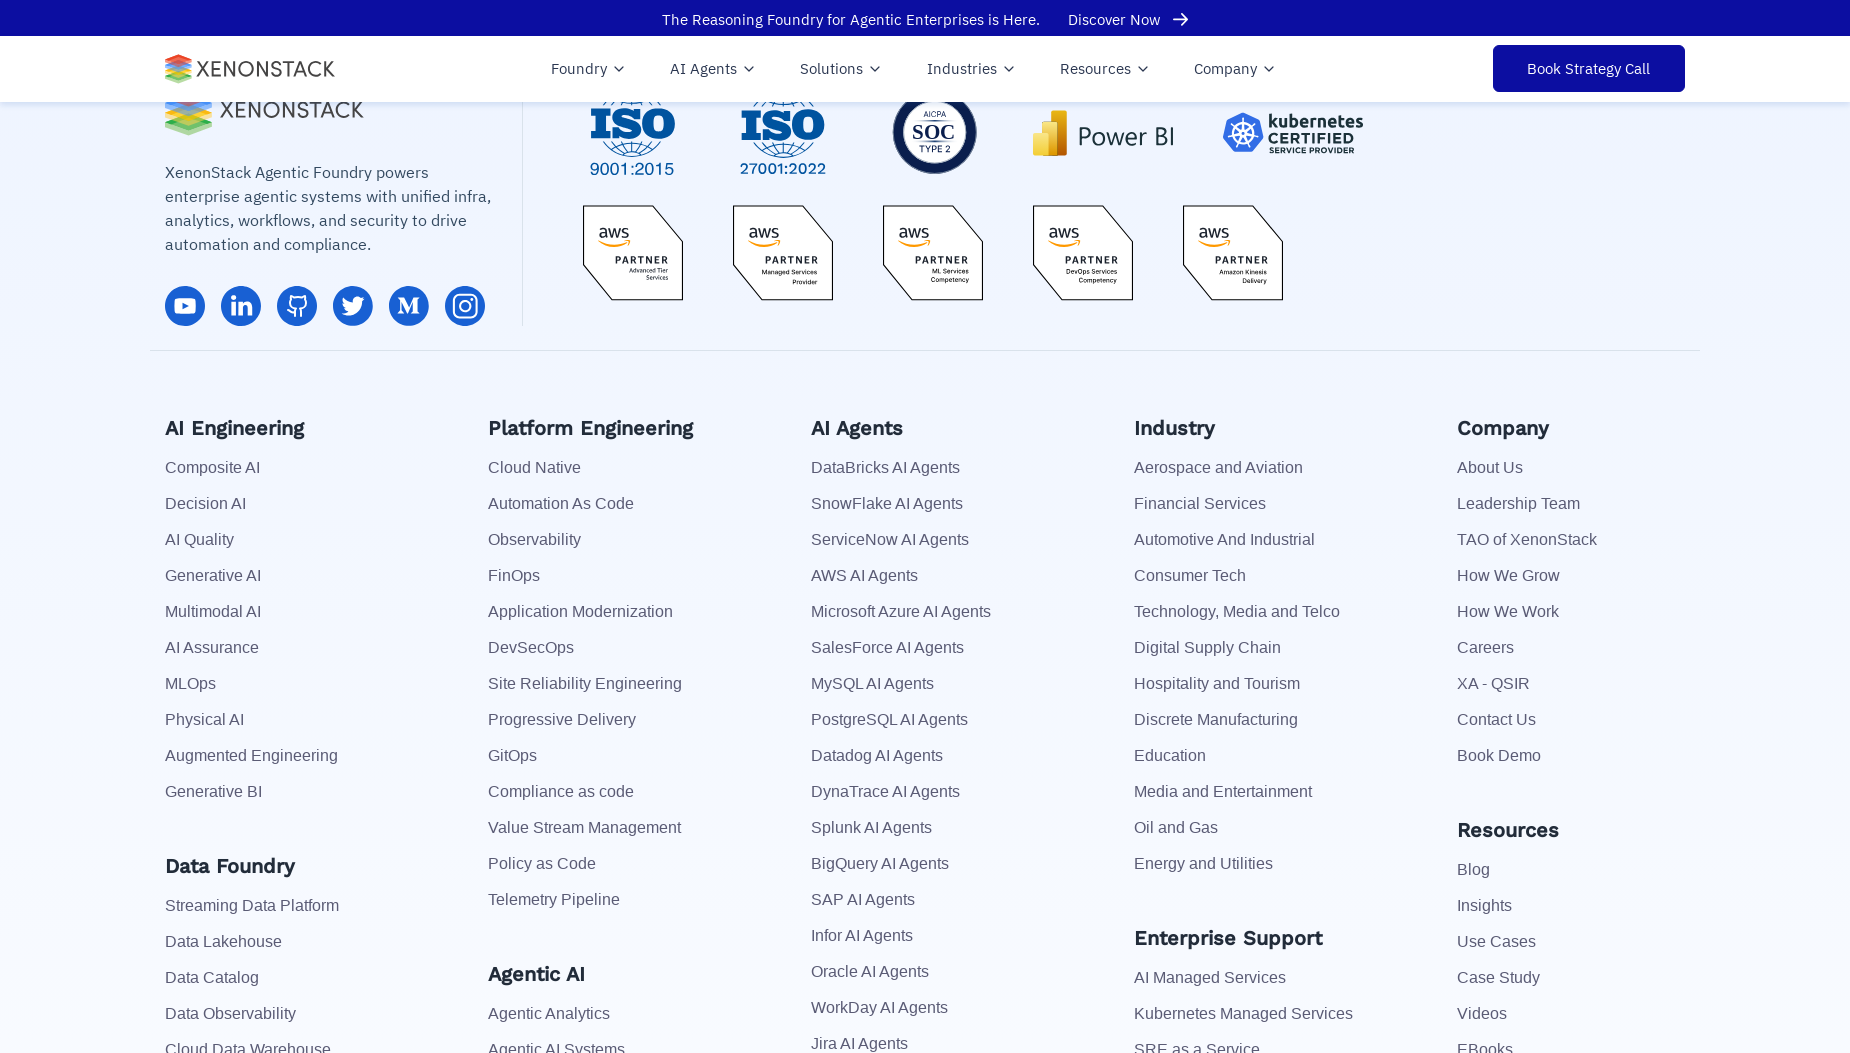

Scrolled to footer for link 31 of 113
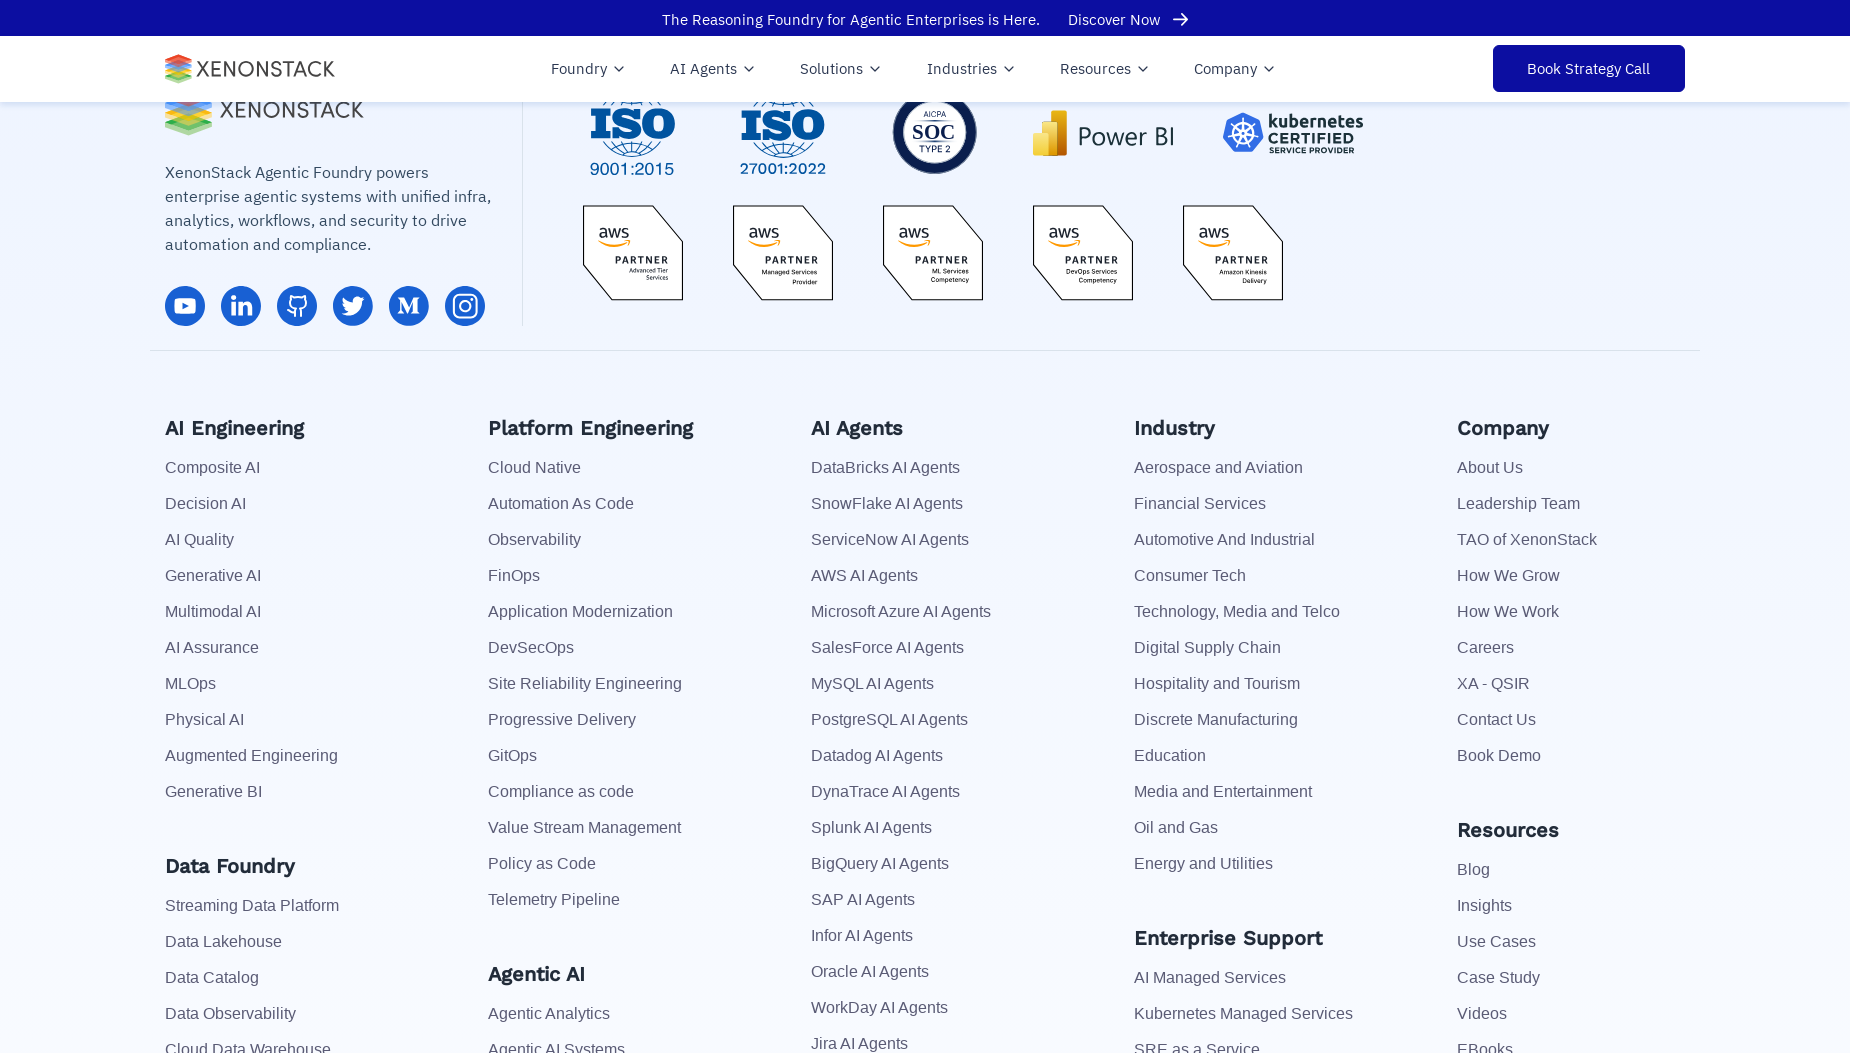

Waited 500ms before processing next link
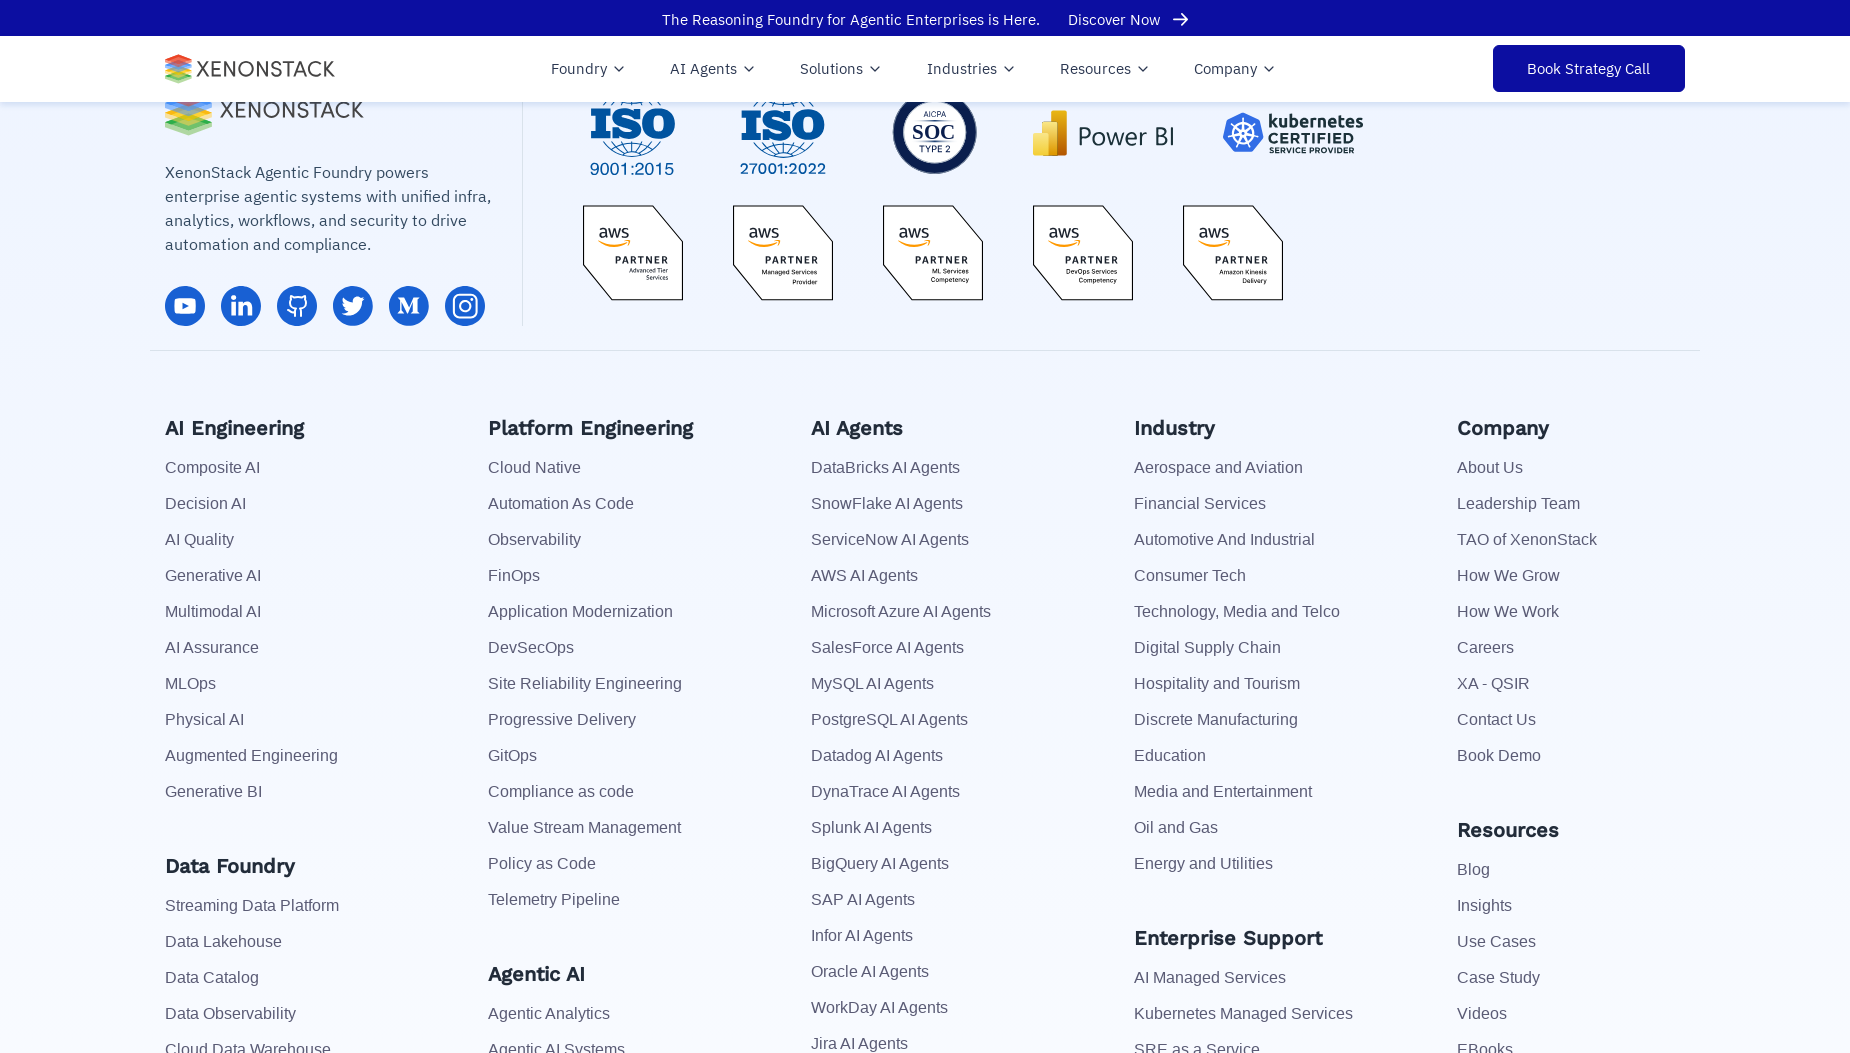

Retrieved href attribute for link 31: https://www.xenonstack.com/cloud-native/application-modernization/
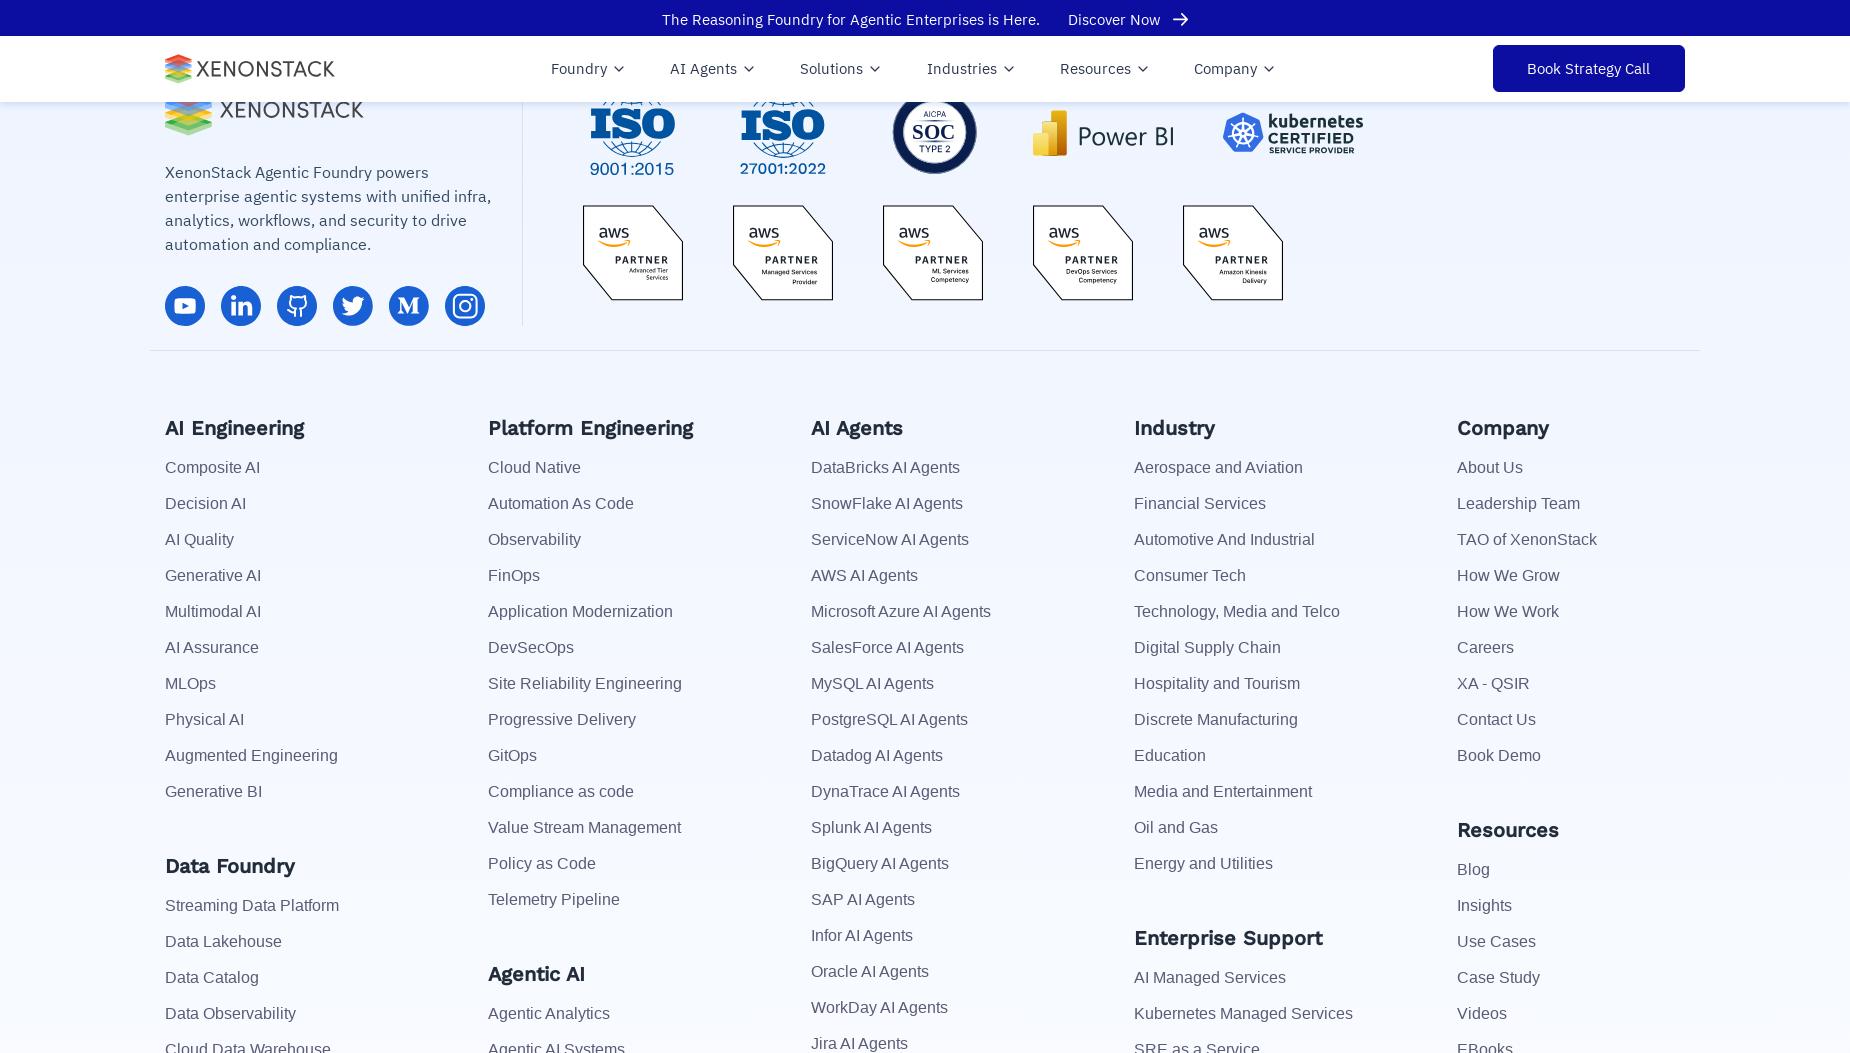

Scrolled to footer for link 32 of 113
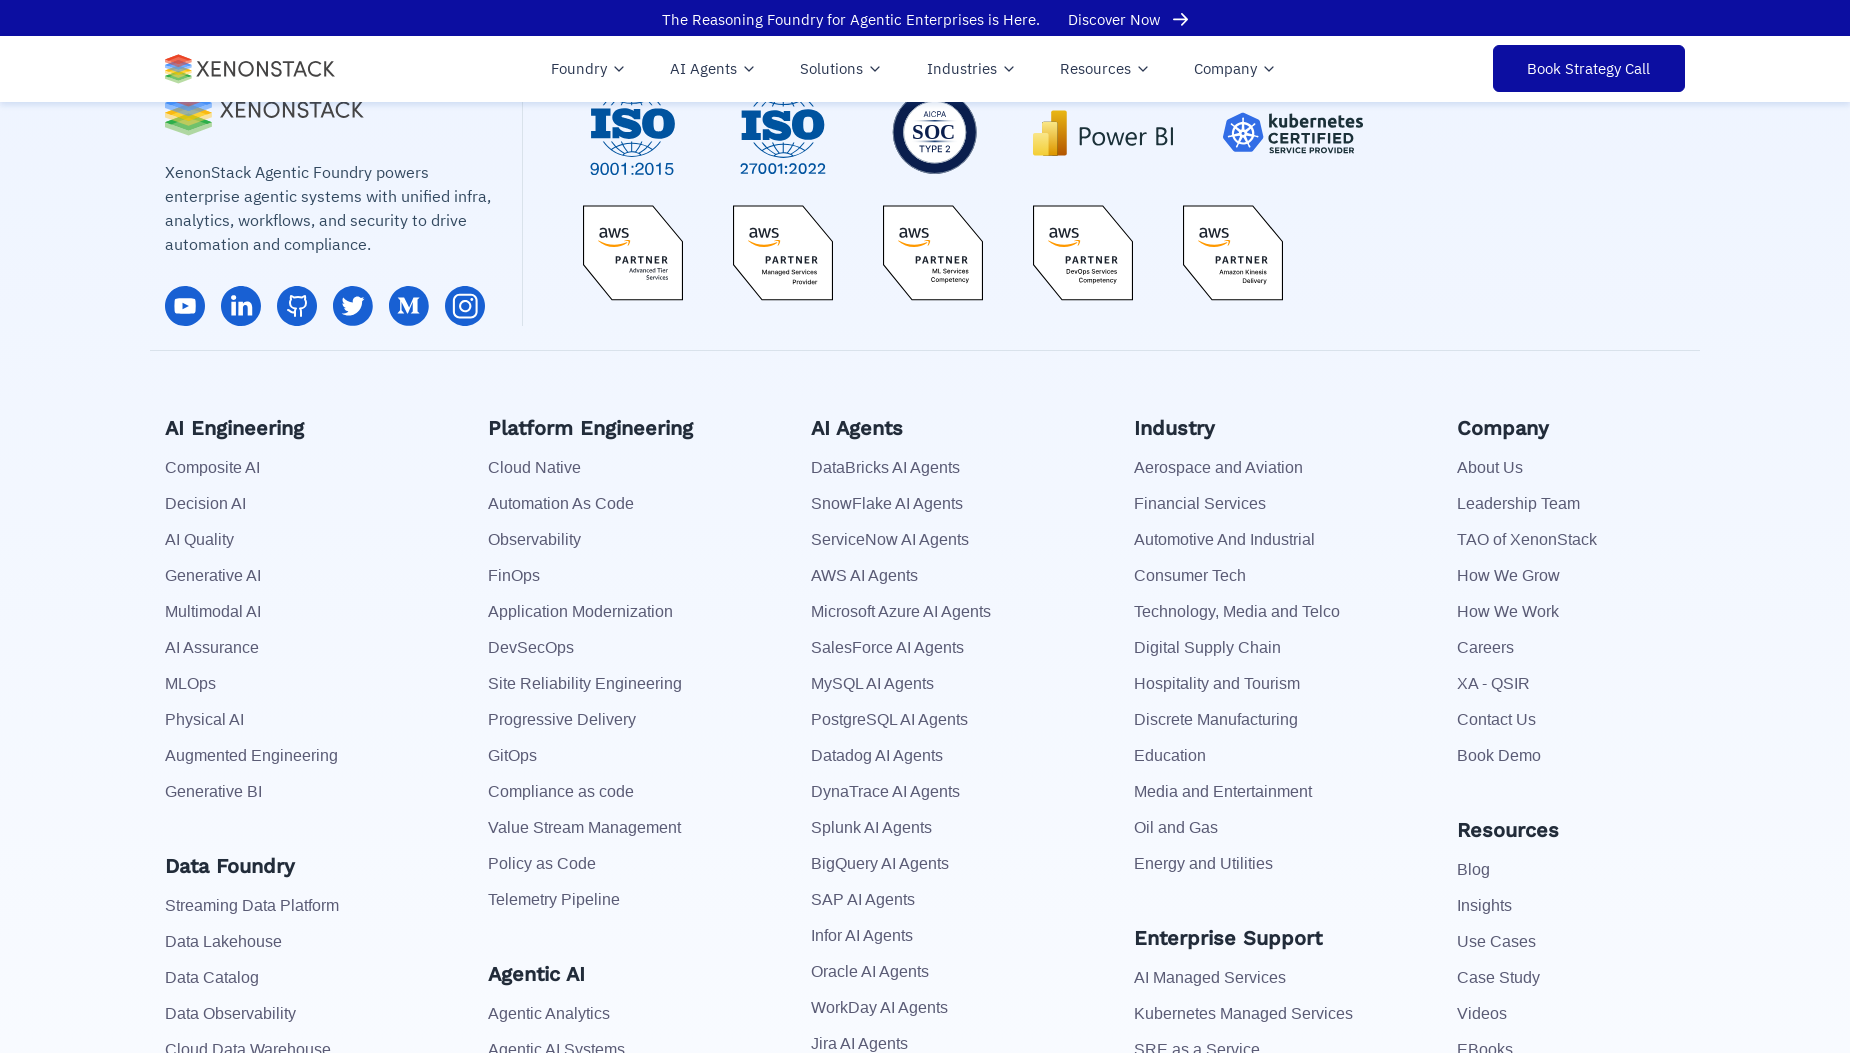

Waited 500ms before processing next link
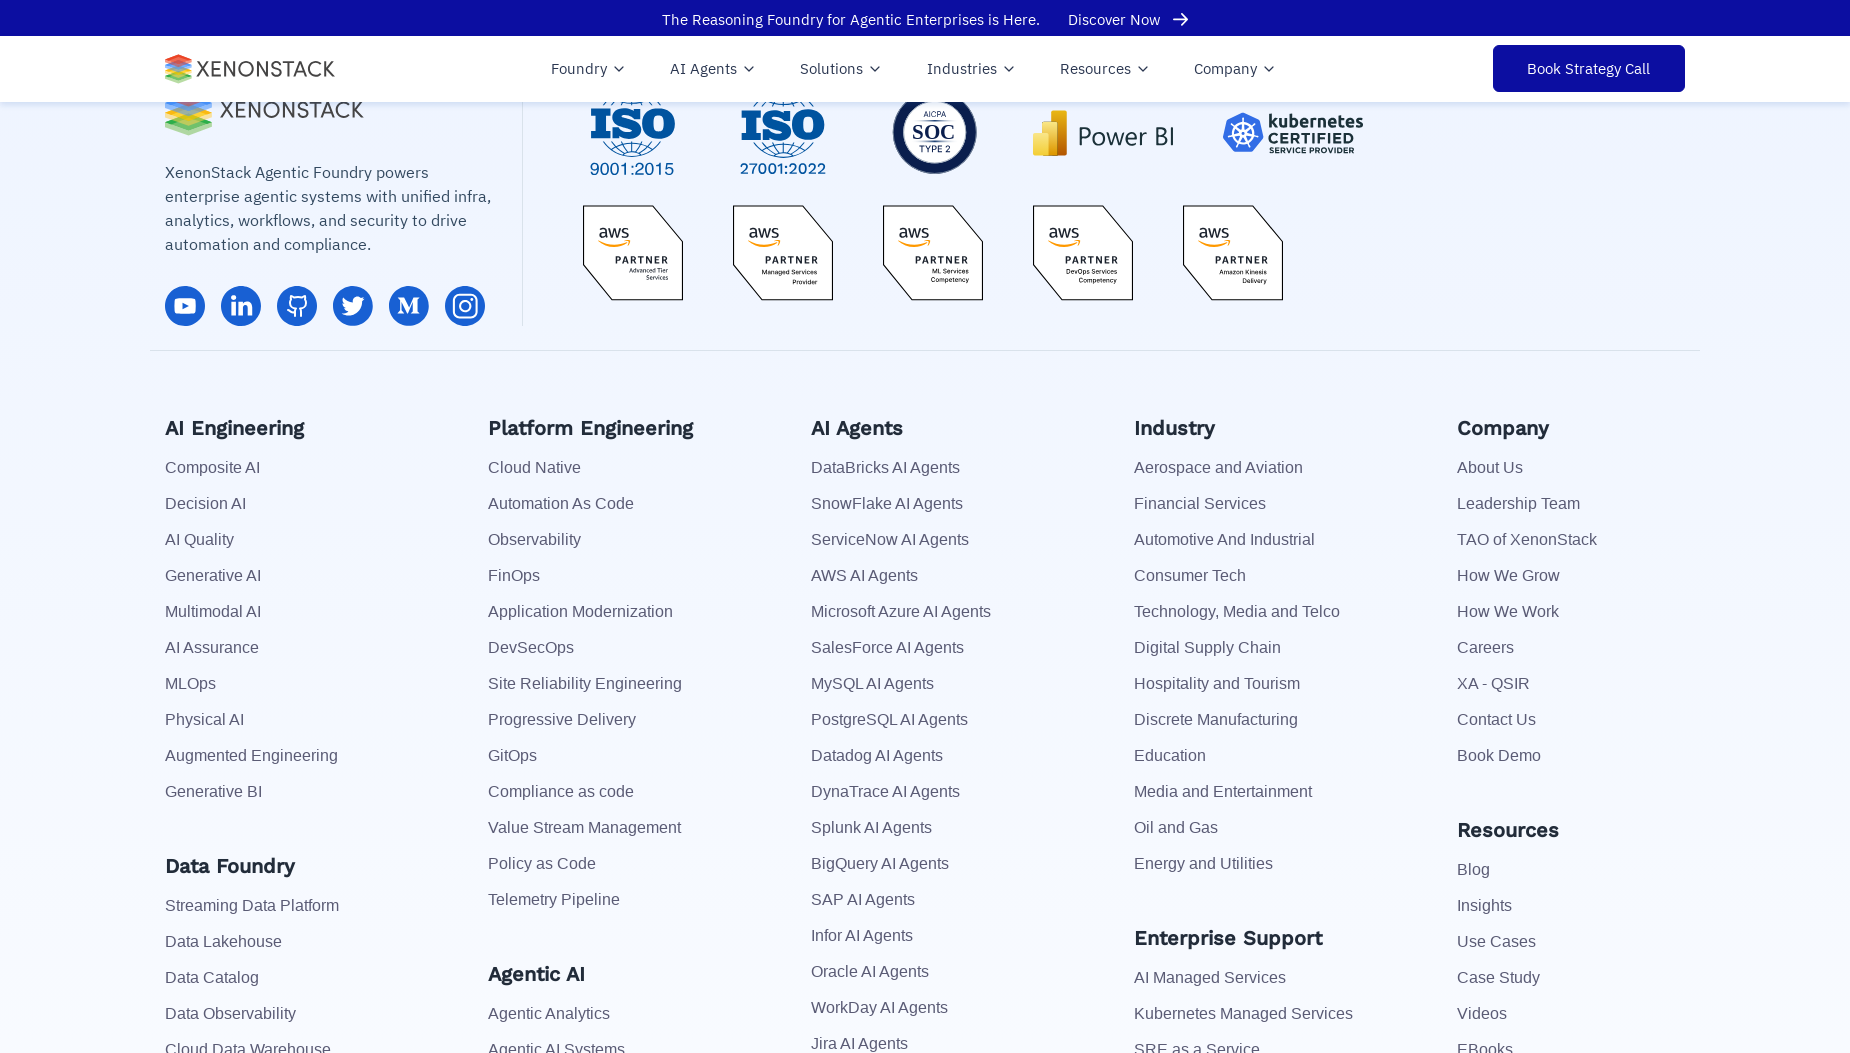

Retrieved href attribute for link 32: https://www.xenonstack.com/cloud-native/devsecops/
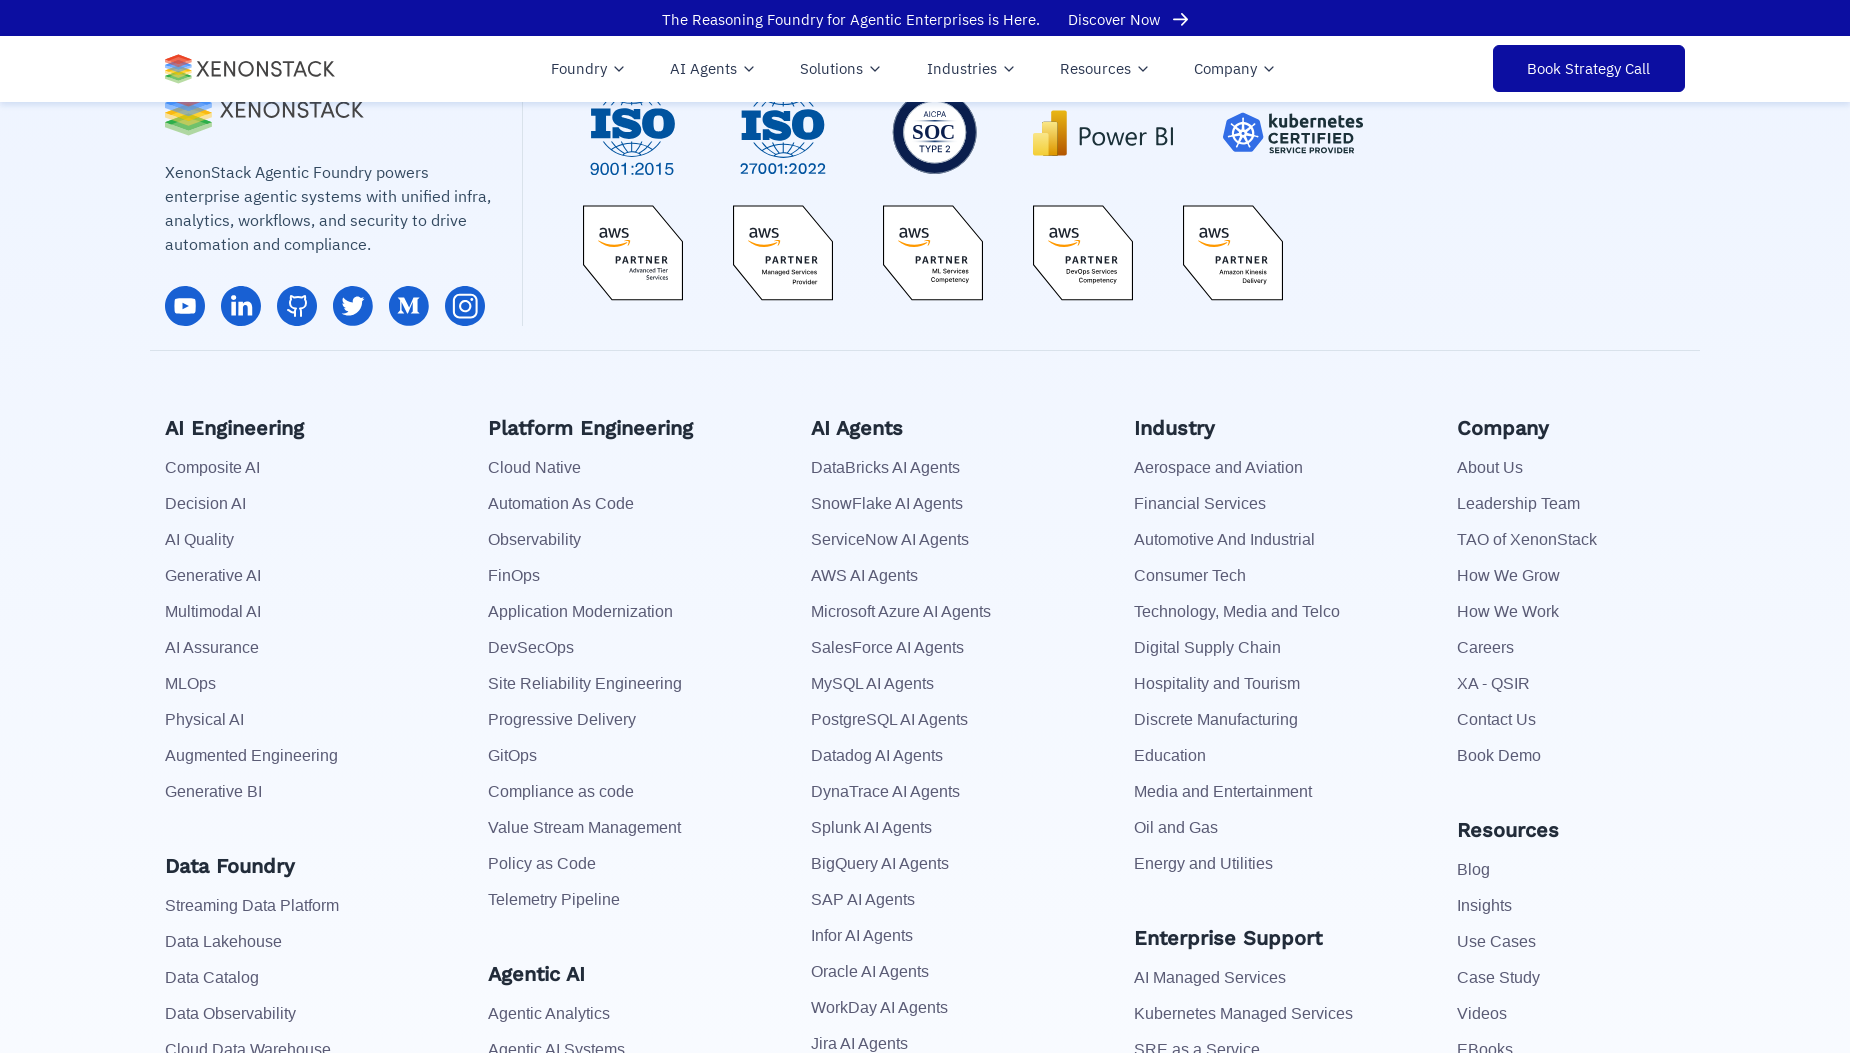

Scrolled to footer for link 33 of 113
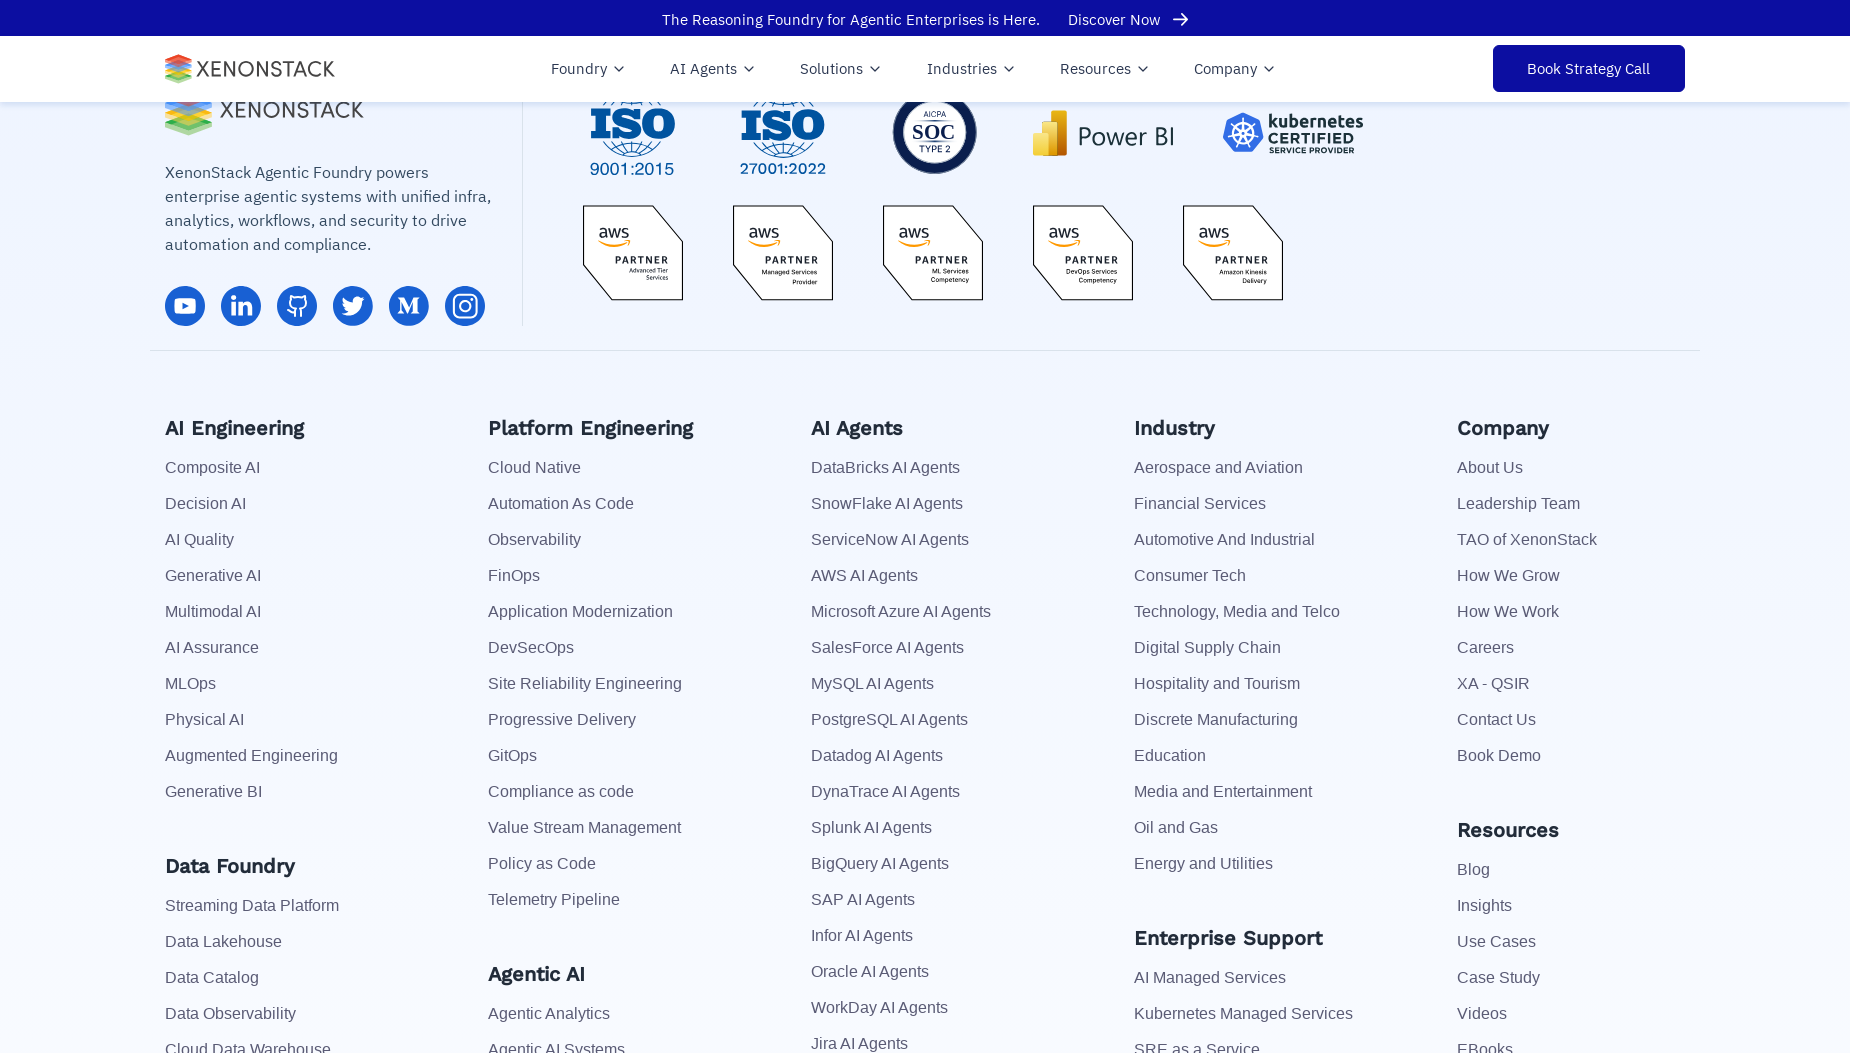

Waited 500ms before processing next link
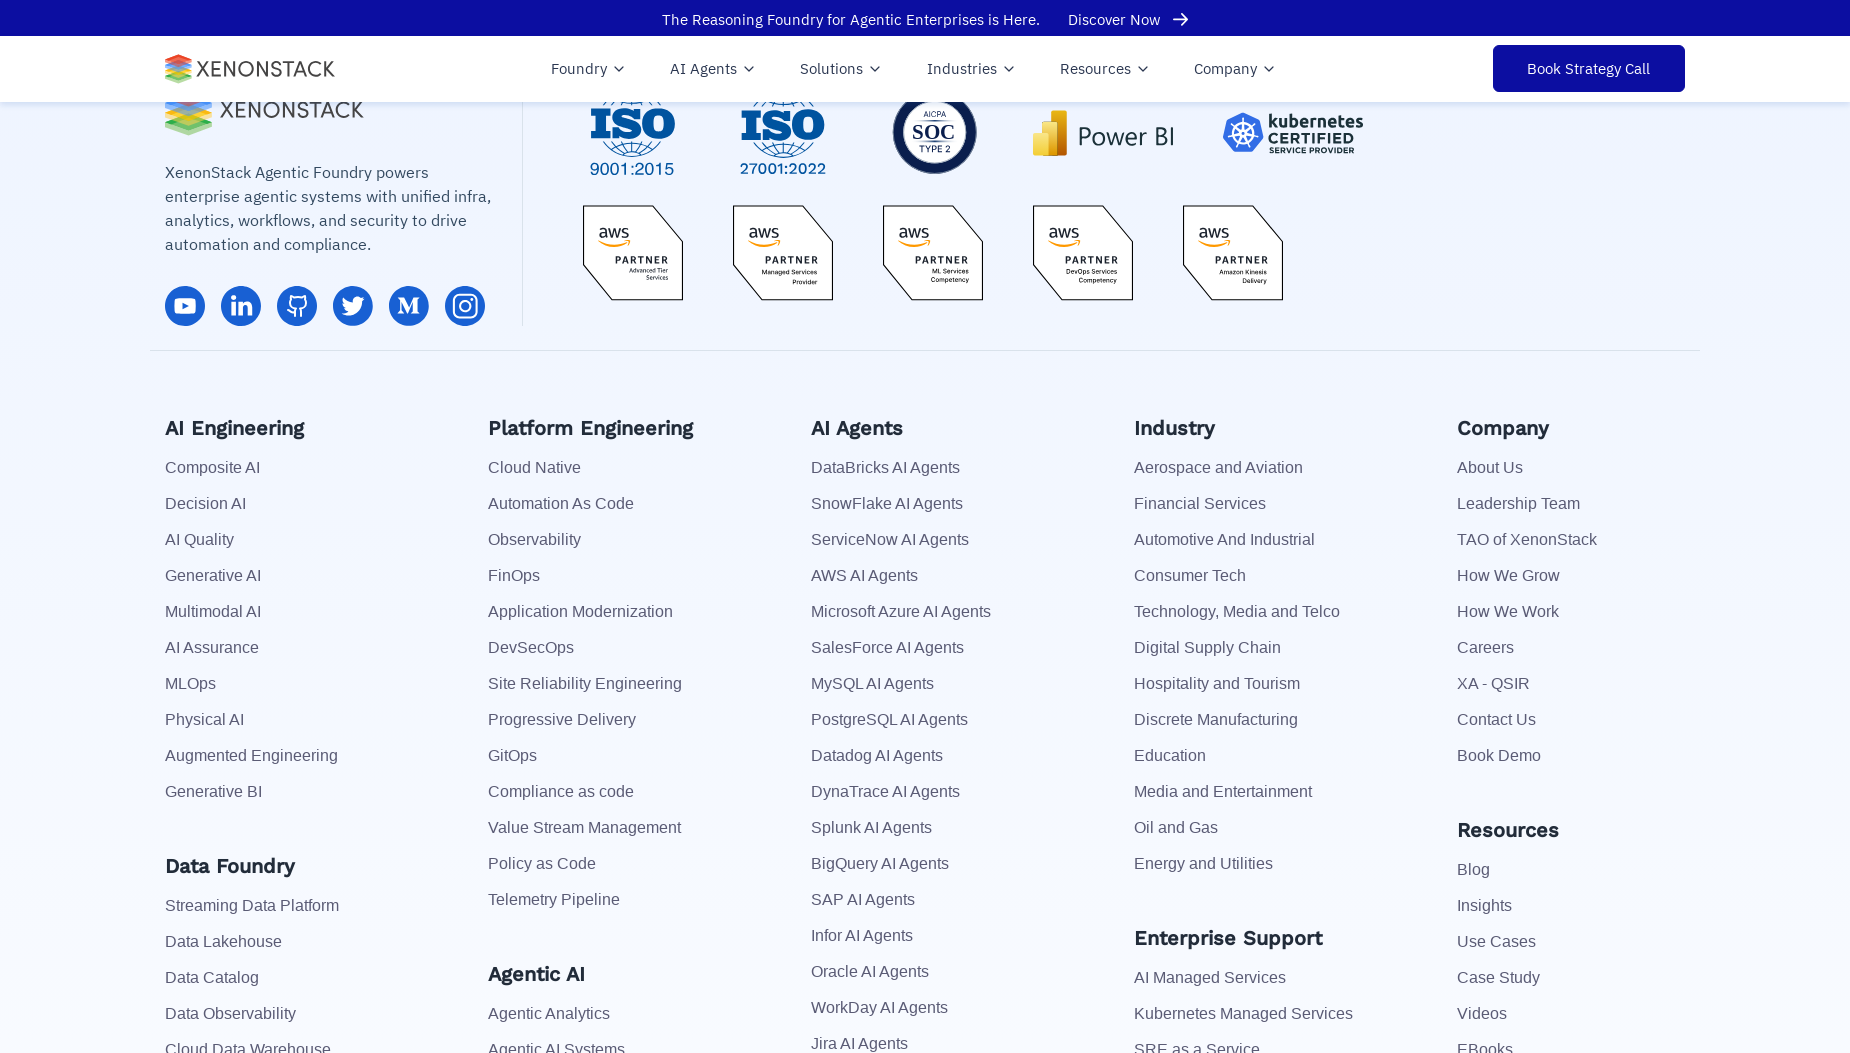

Retrieved href attribute for link 33: https://www.xenonstack.com/cloud-native/site-reliability-engineering/
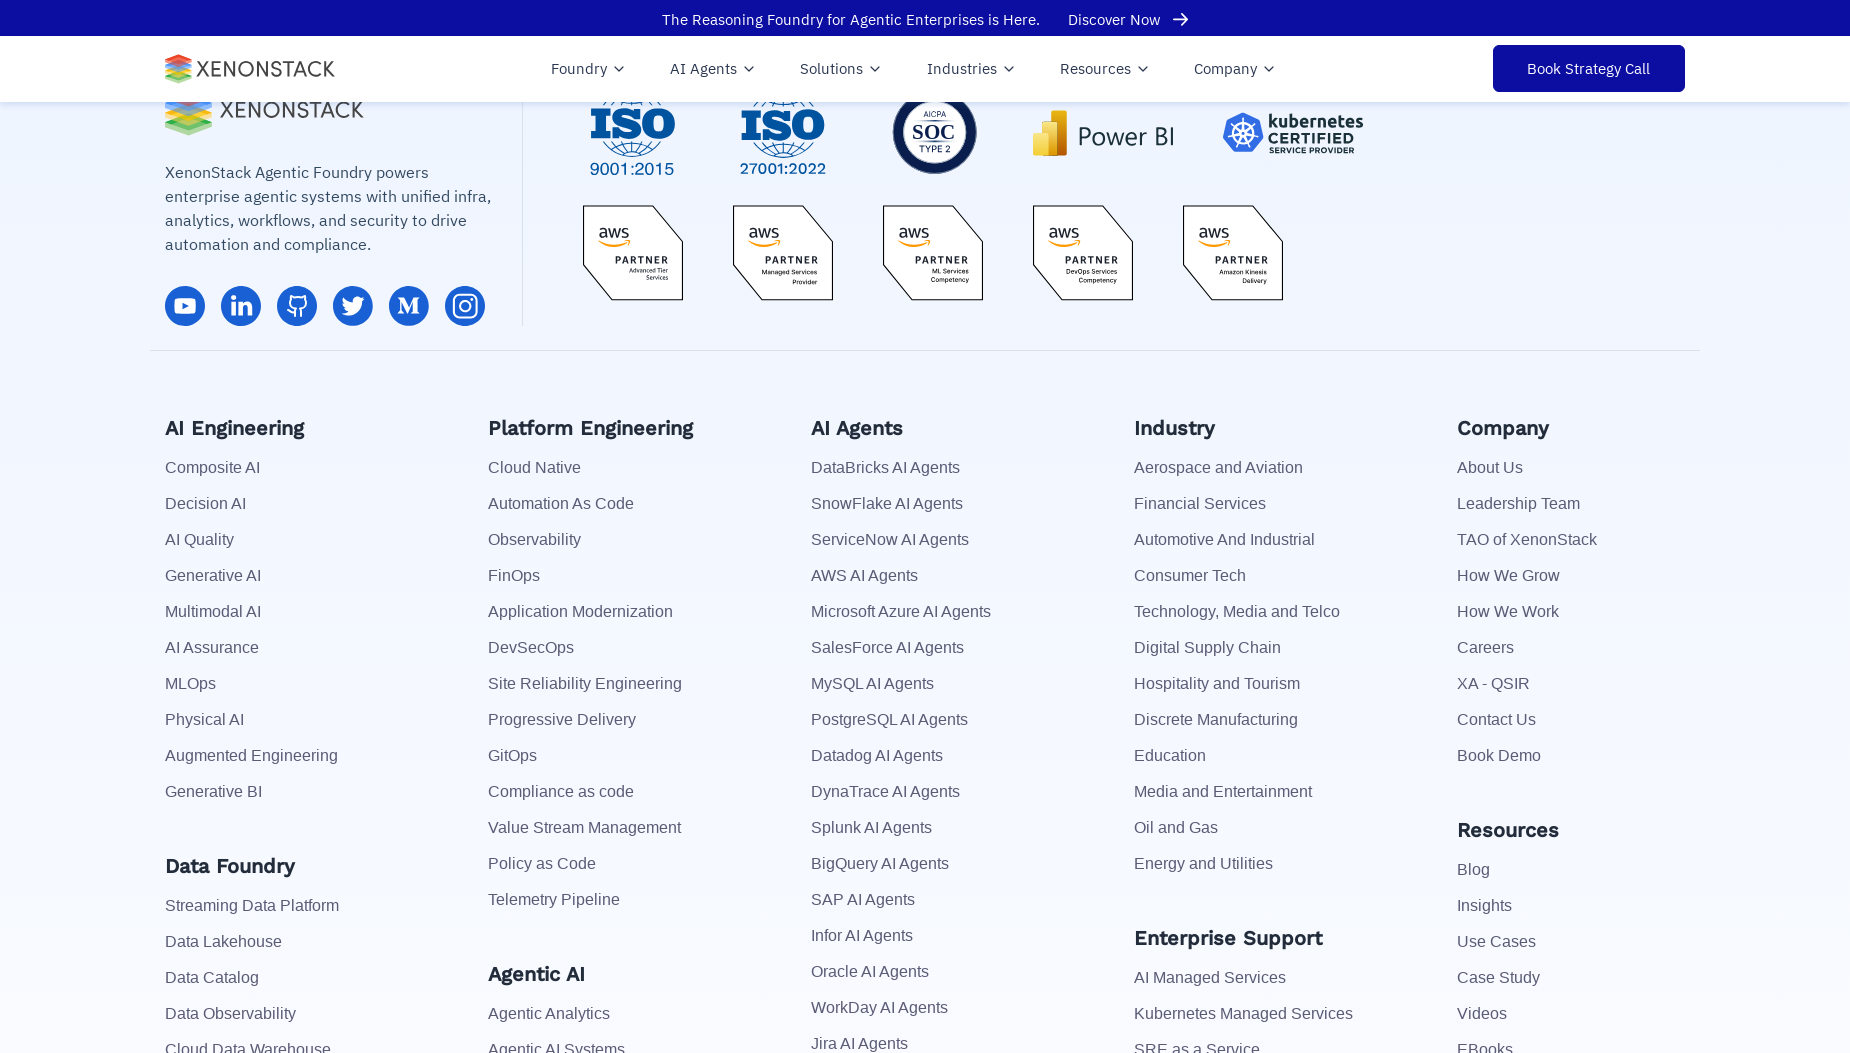

Scrolled to footer for link 34 of 113
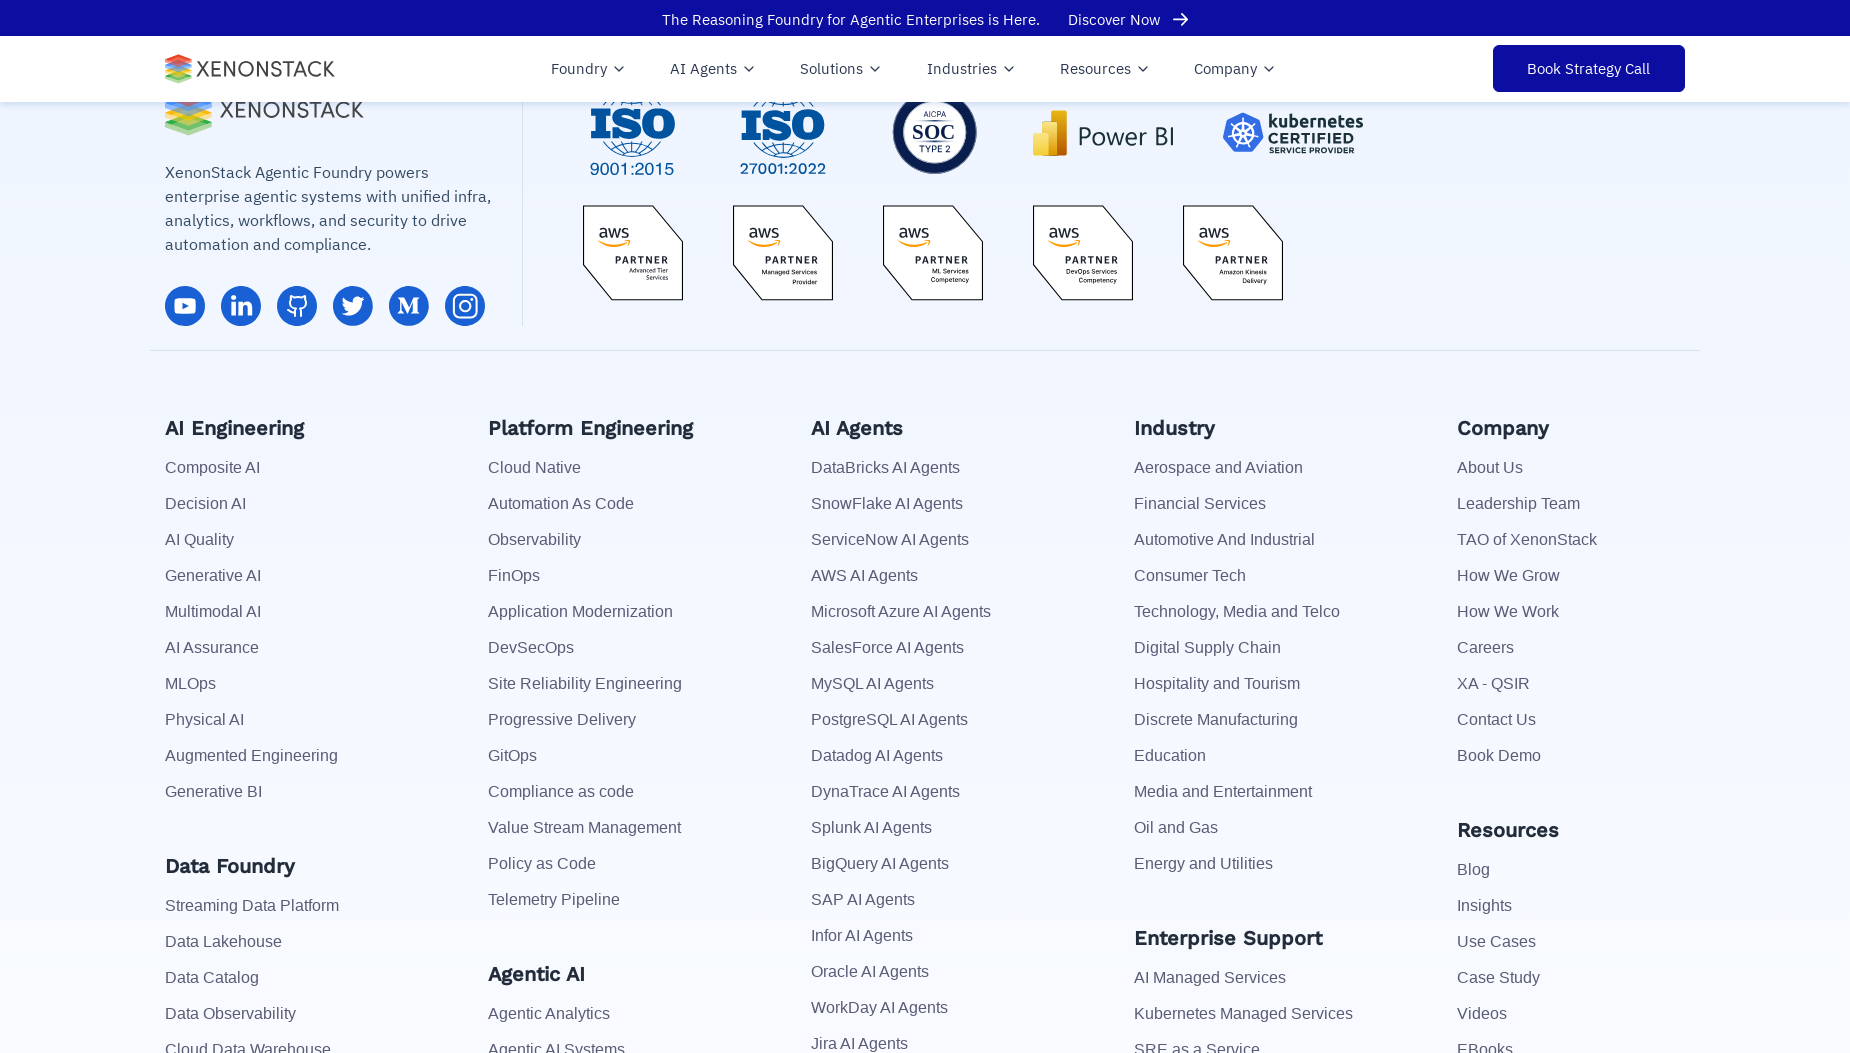

Waited 500ms before processing next link
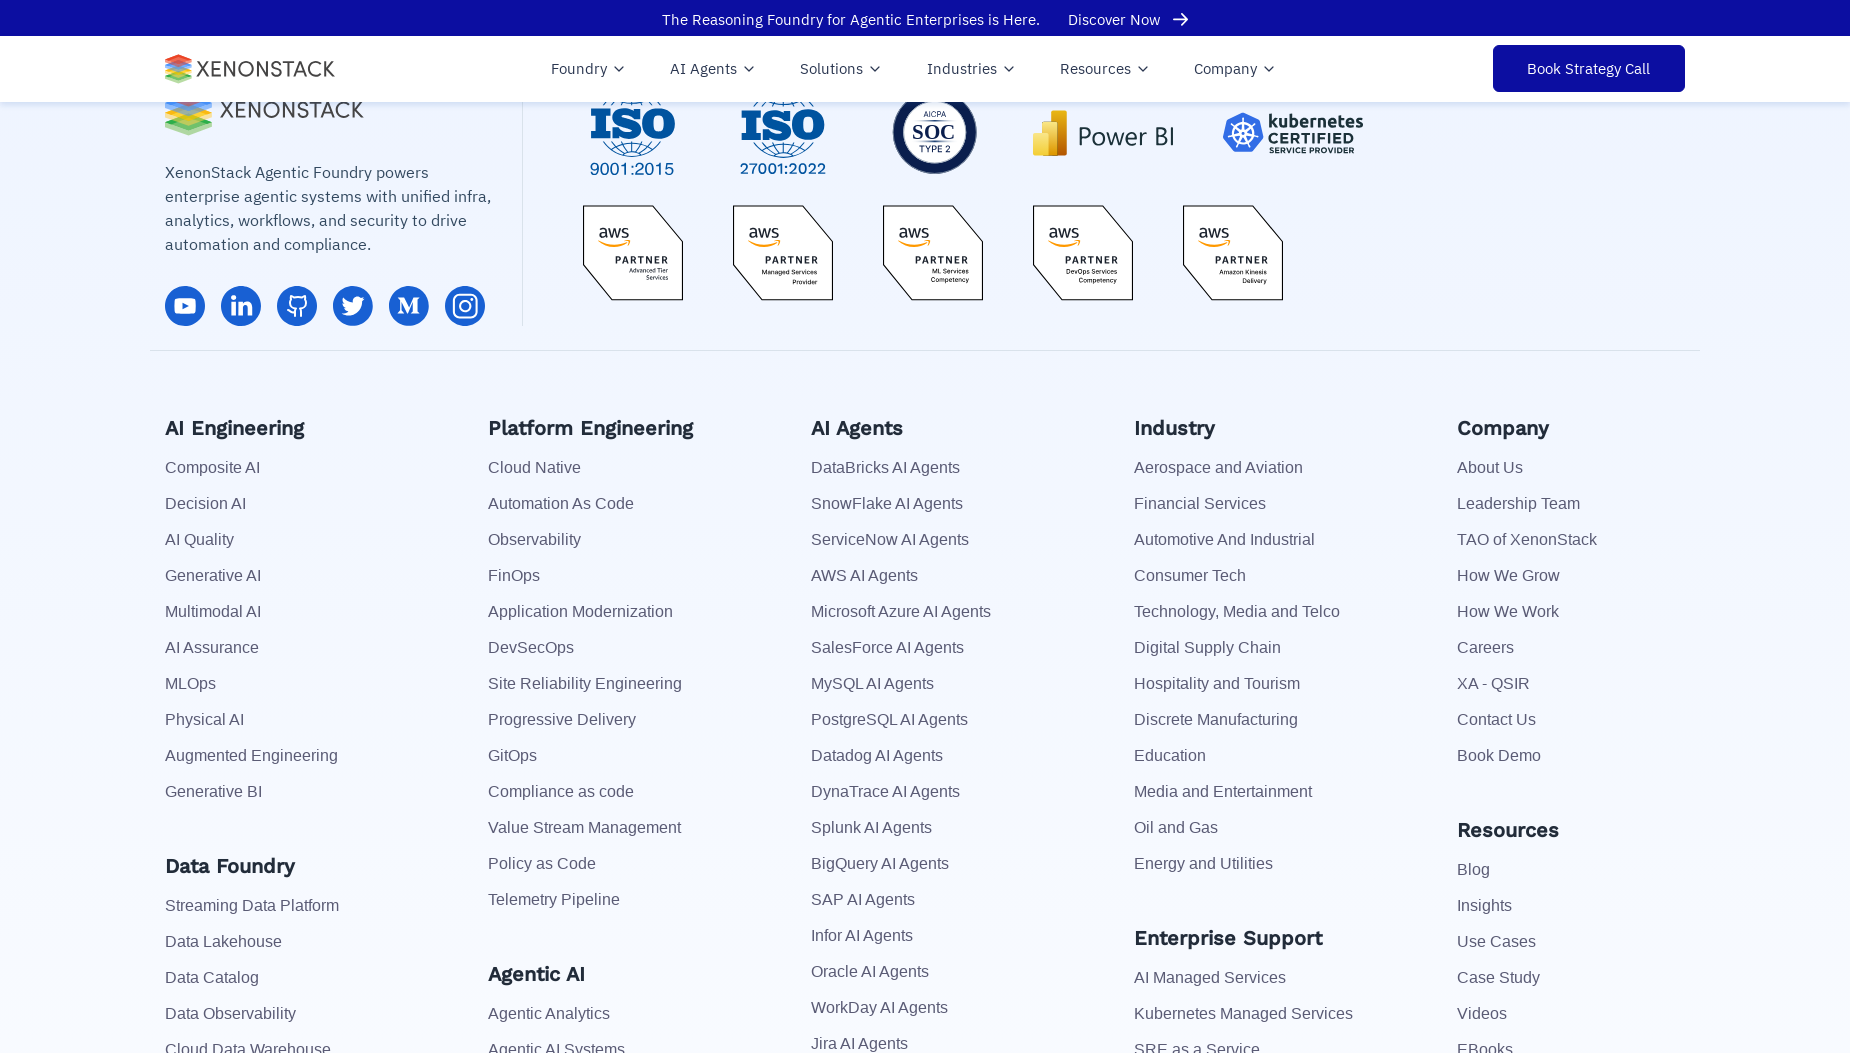

Retrieved href attribute for link 34: https://www.xenonstack.com/cloud-native/progressive-delivery/
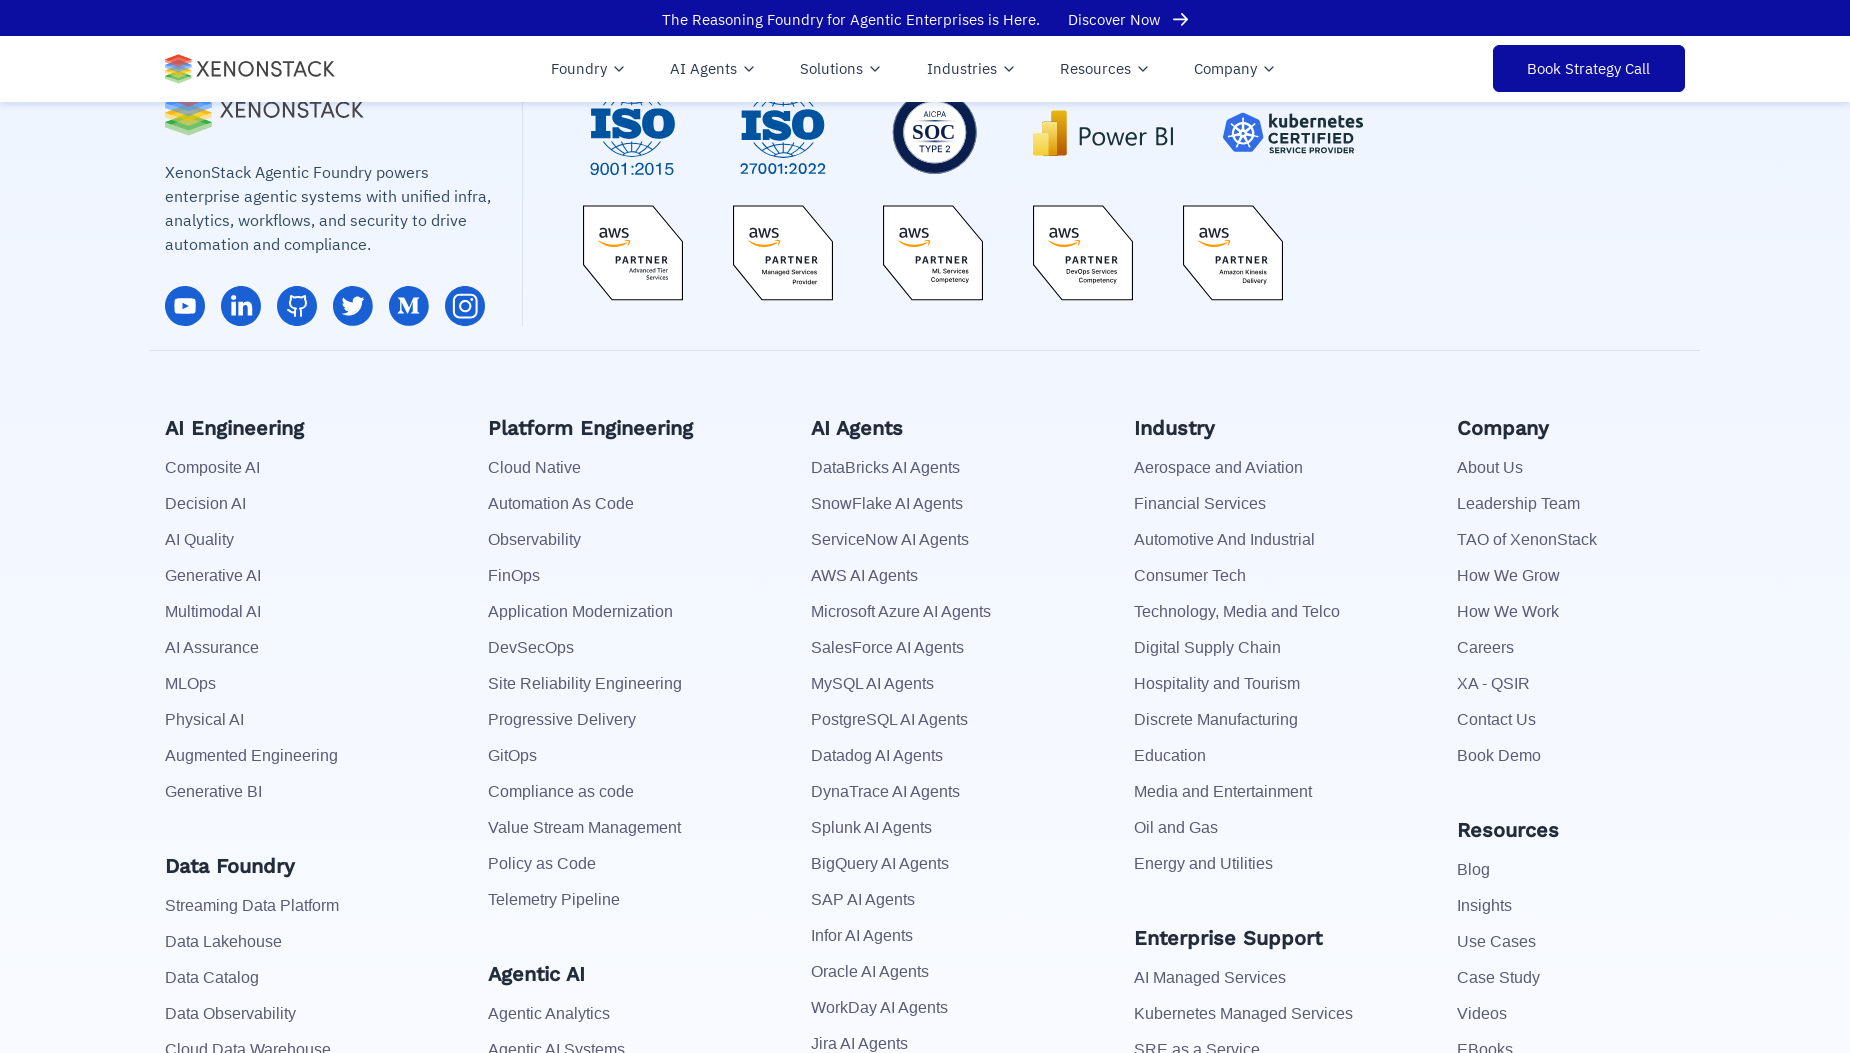

Scrolled to footer for link 35 of 113
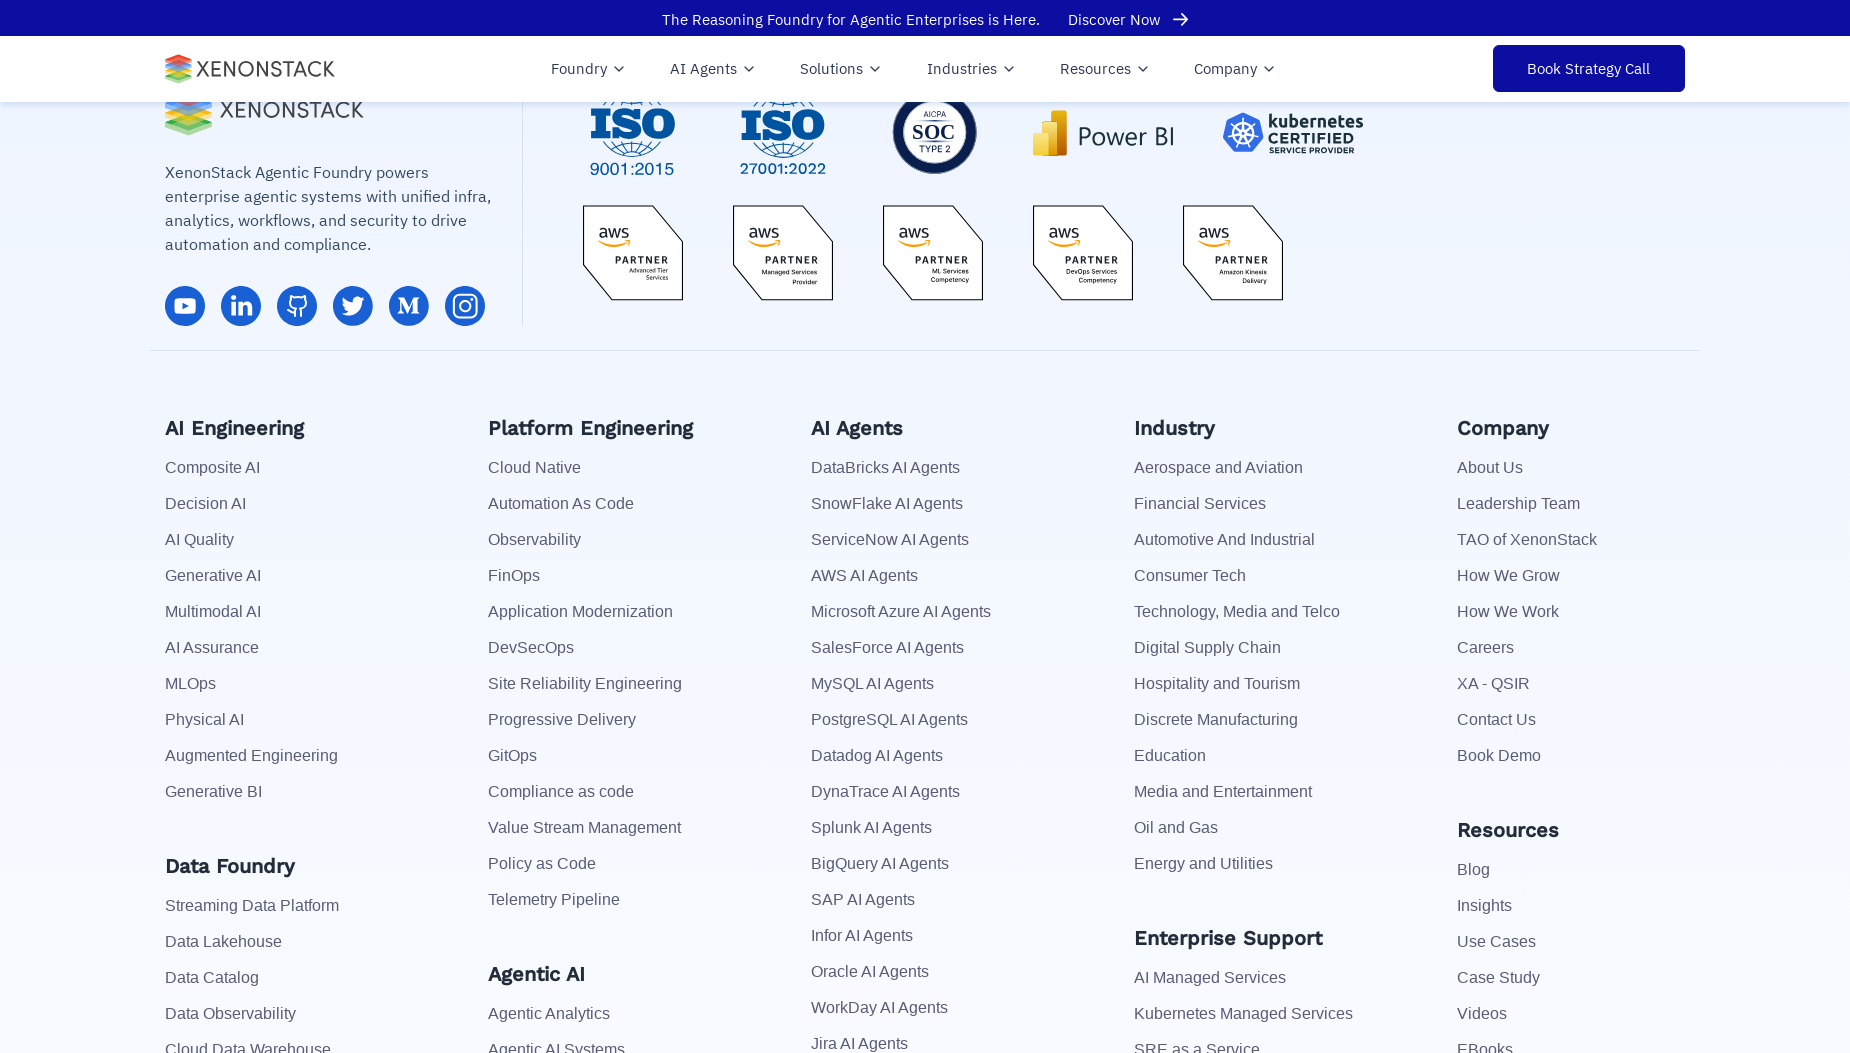

Waited 500ms before processing next link
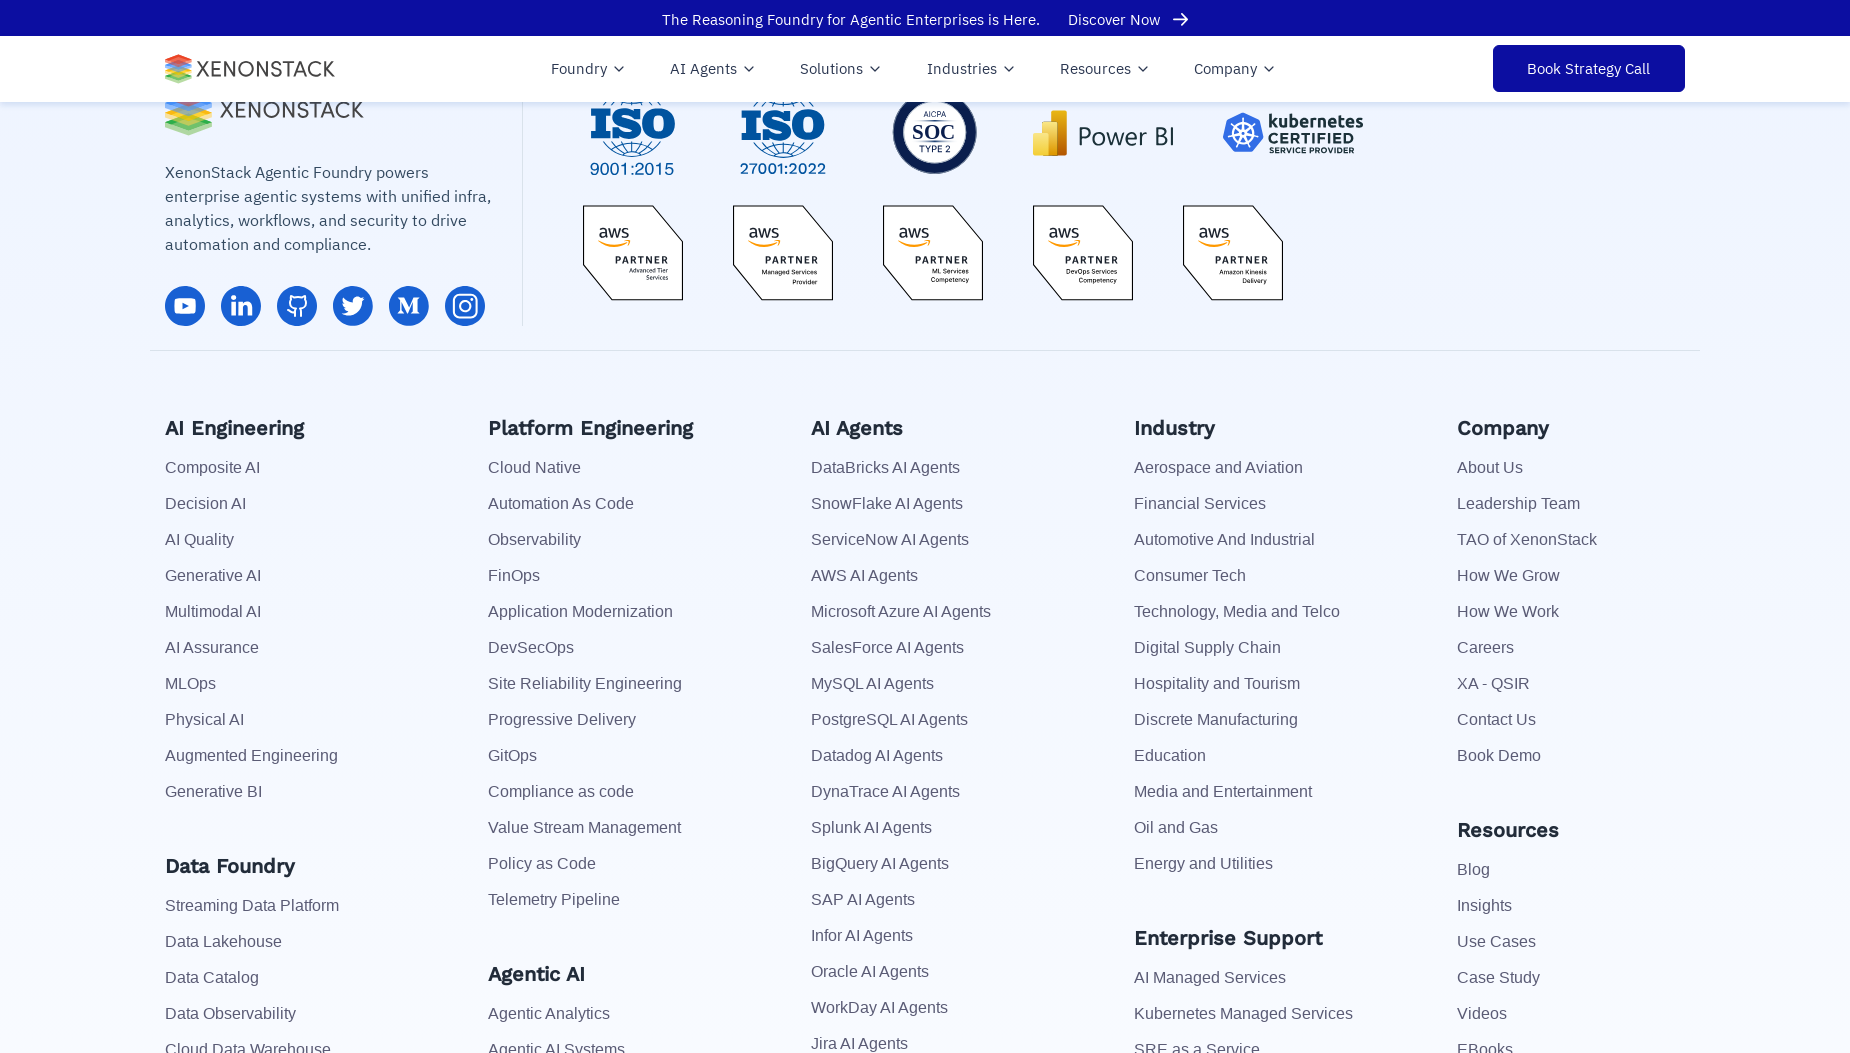

Retrieved href attribute for link 35: https://www.xenonstack.com/cloud-native/gitops/
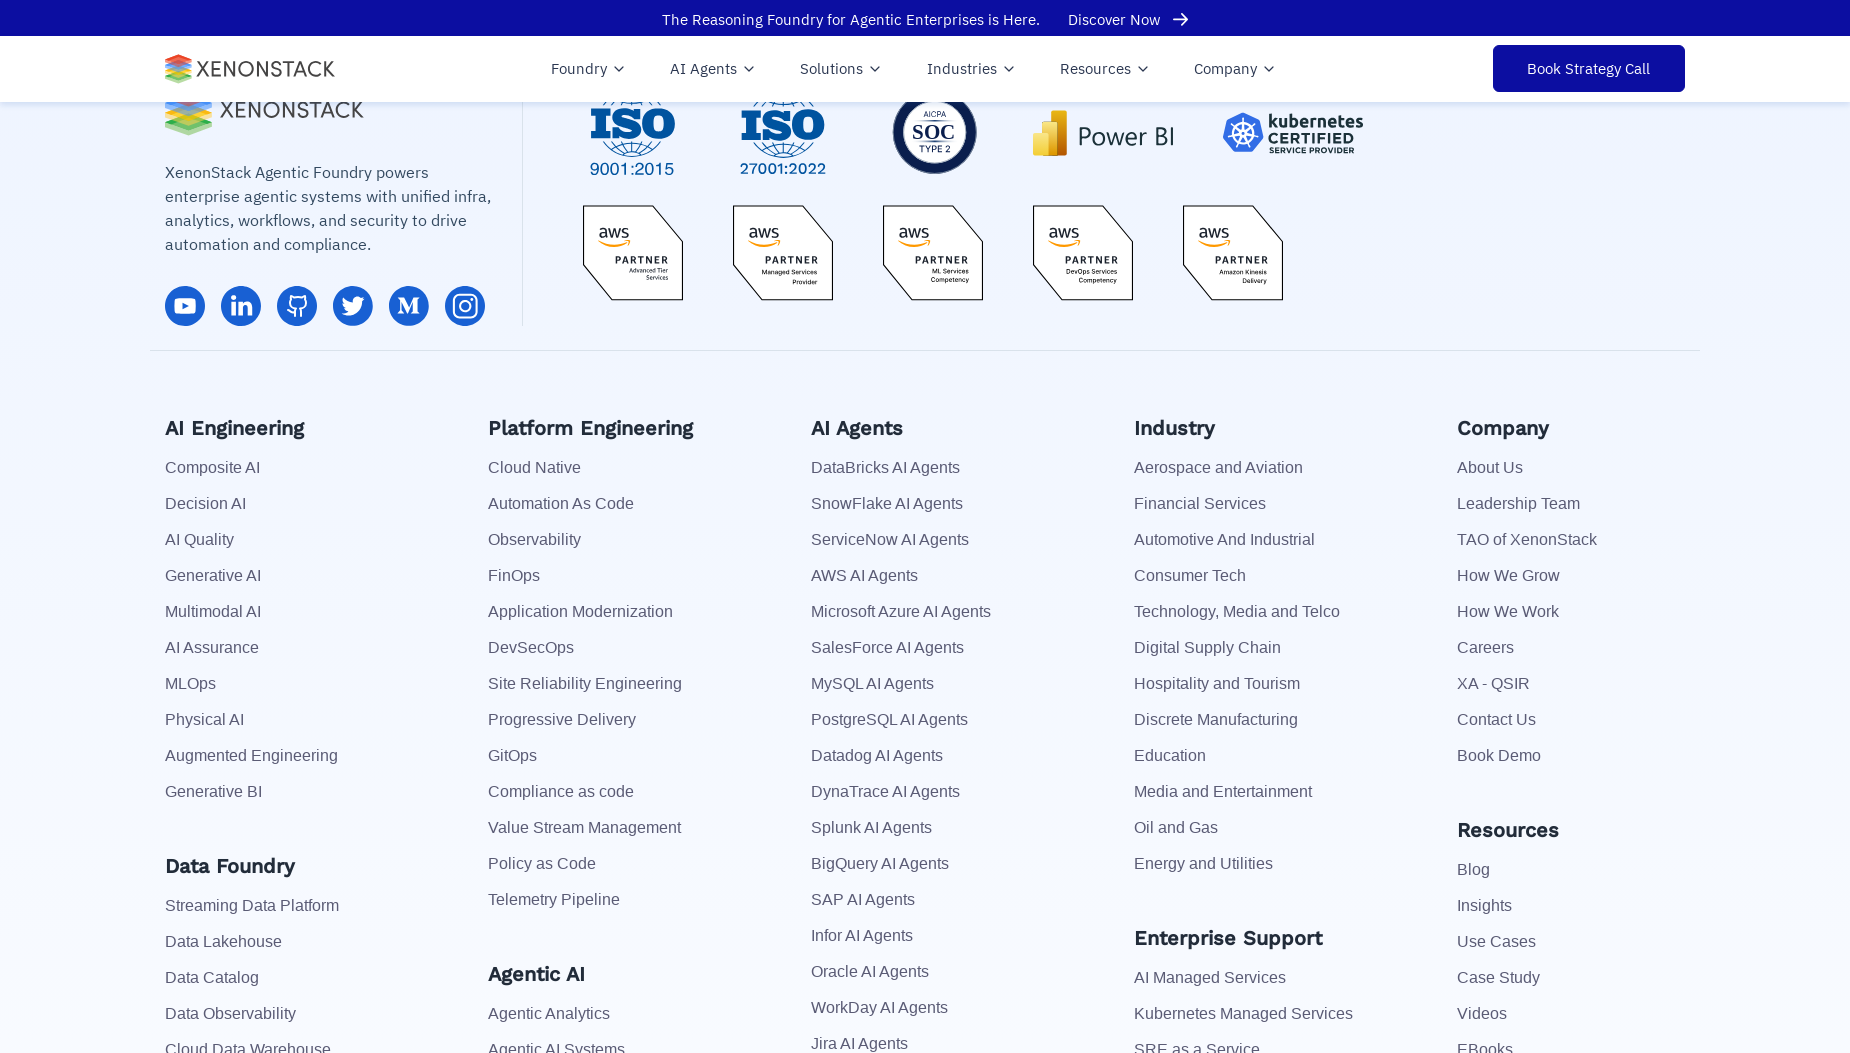

Scrolled to footer for link 36 of 113
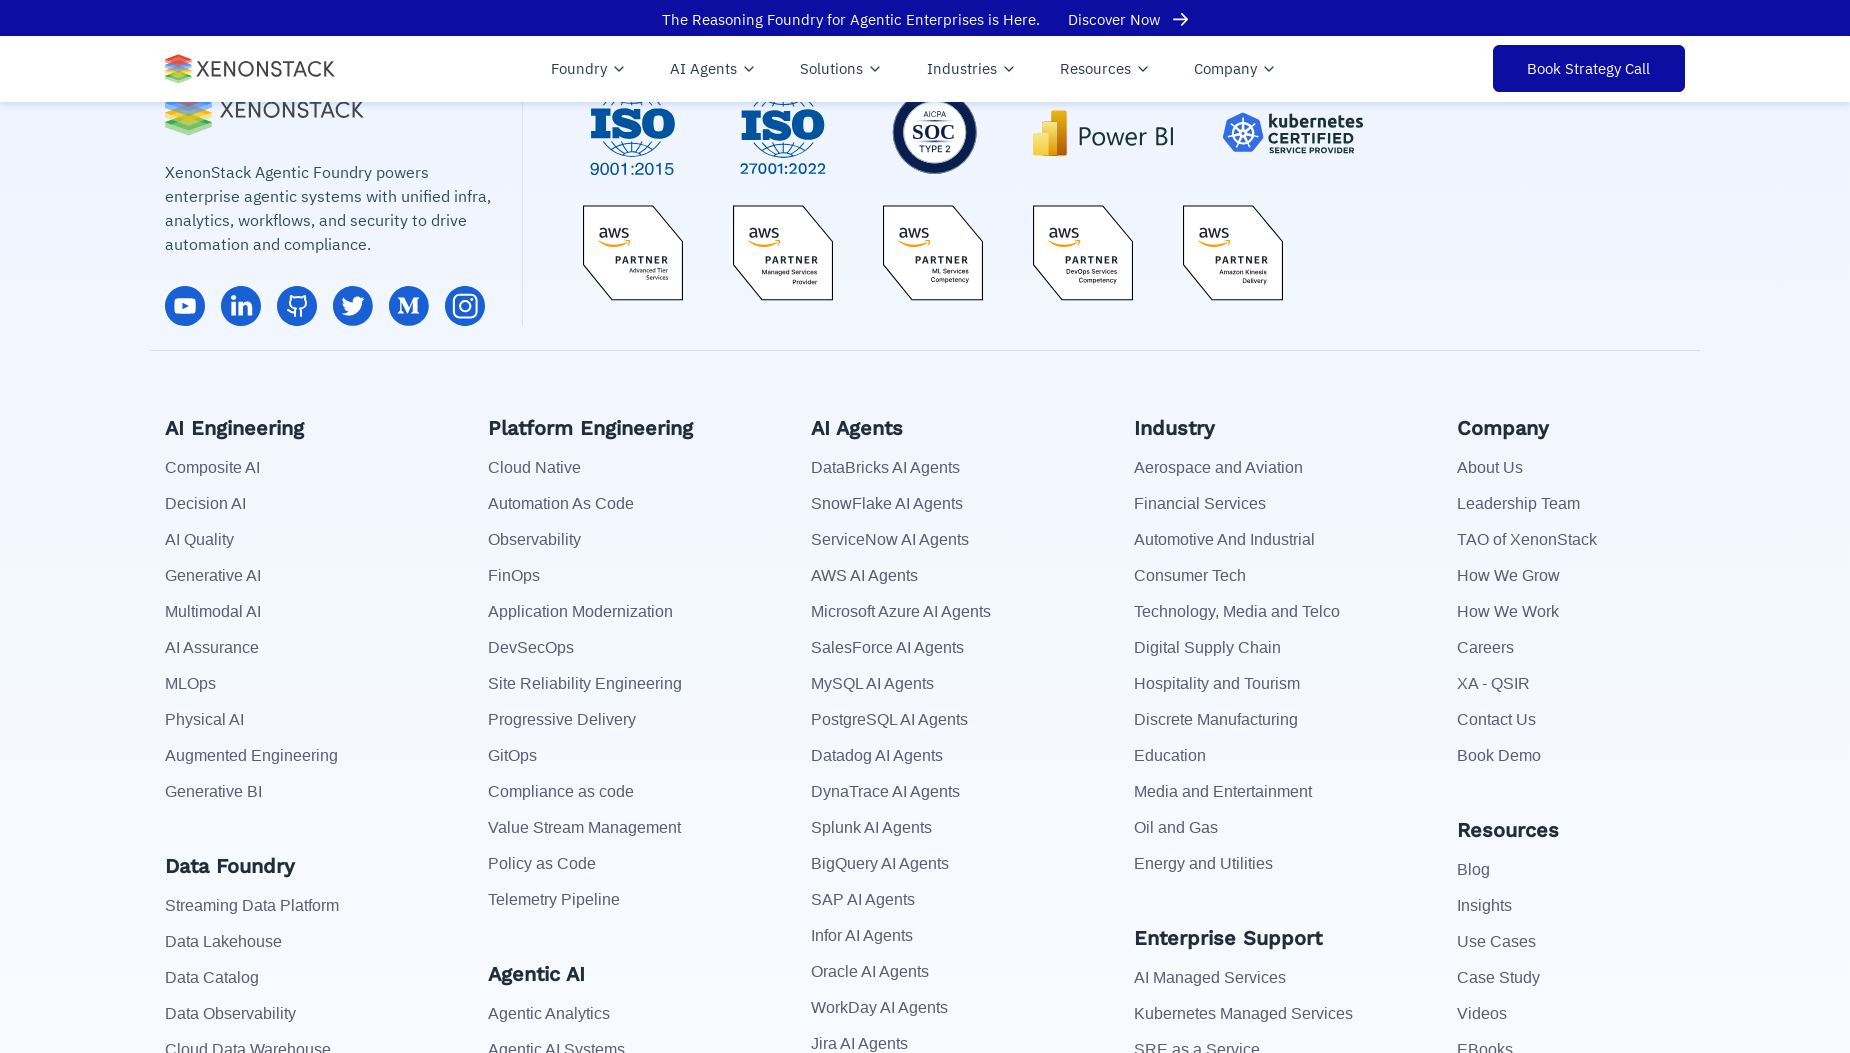

Waited 500ms before processing next link
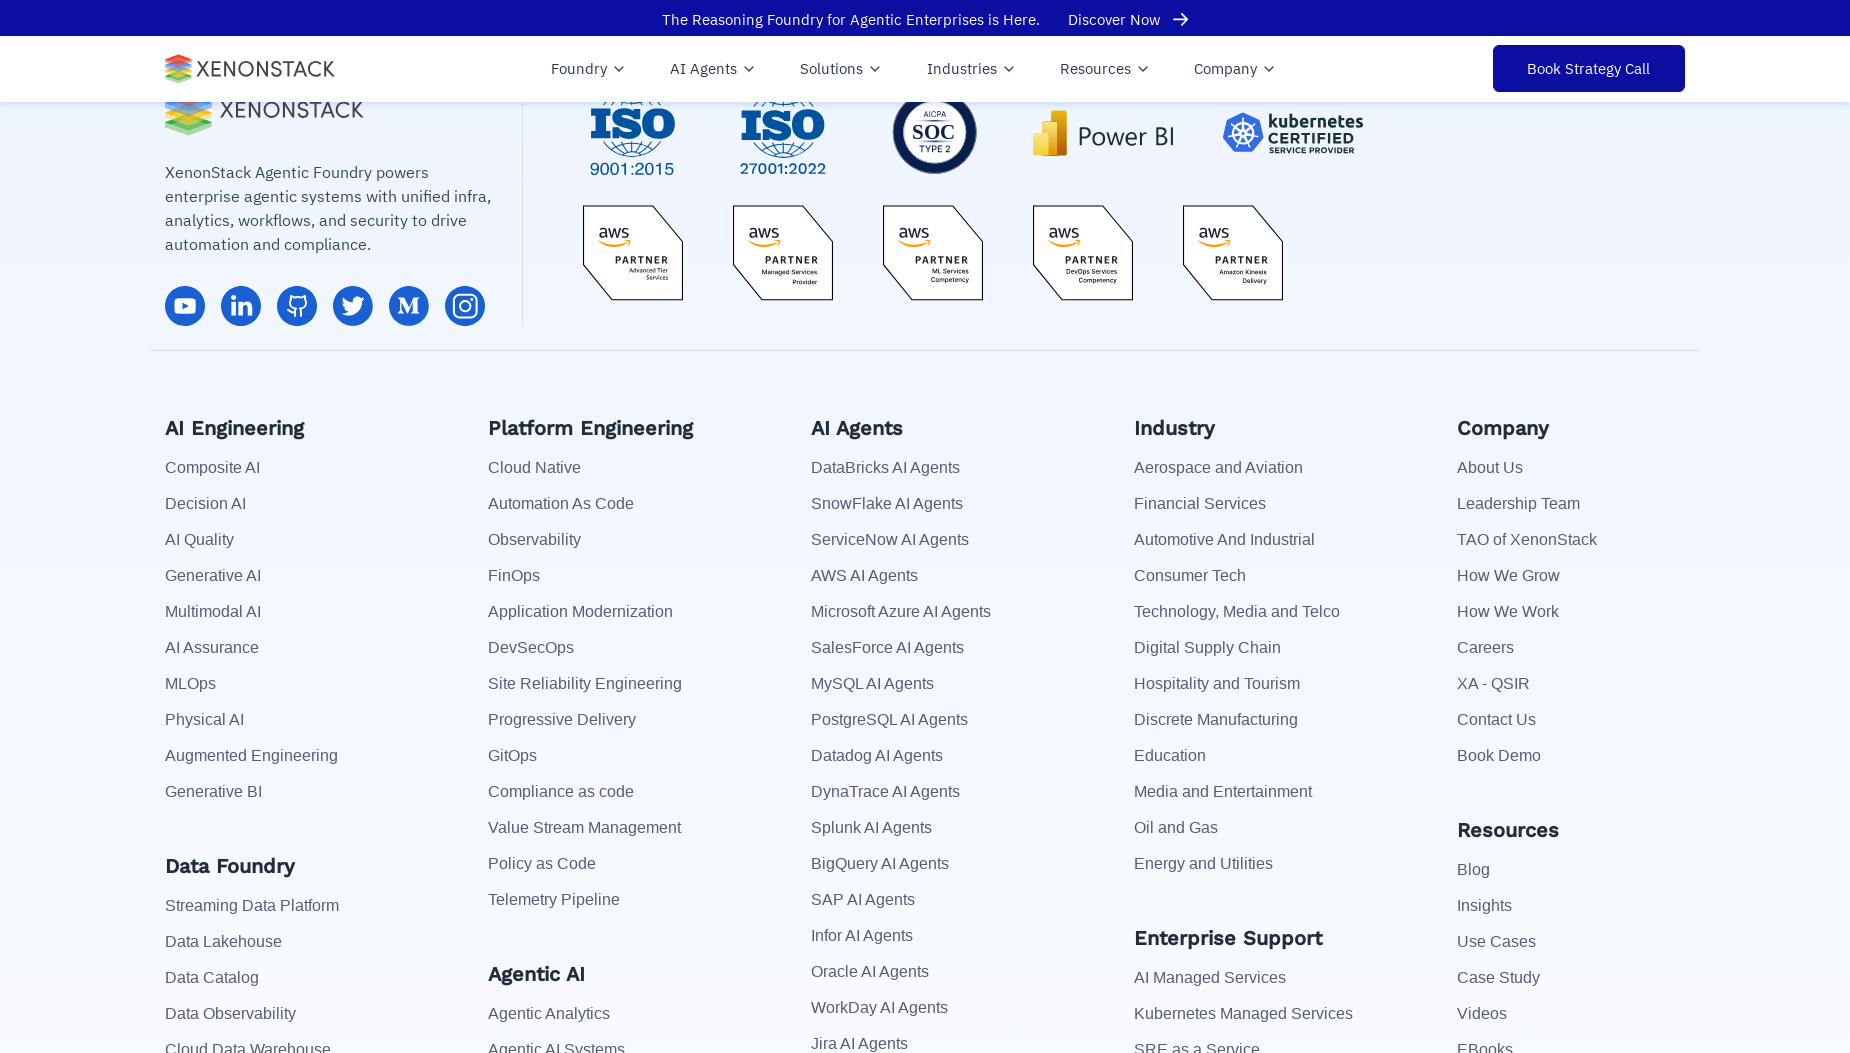

Retrieved href attribute for link 36: https://www.xenonstack.com/cloud-native/compliance-as-code/
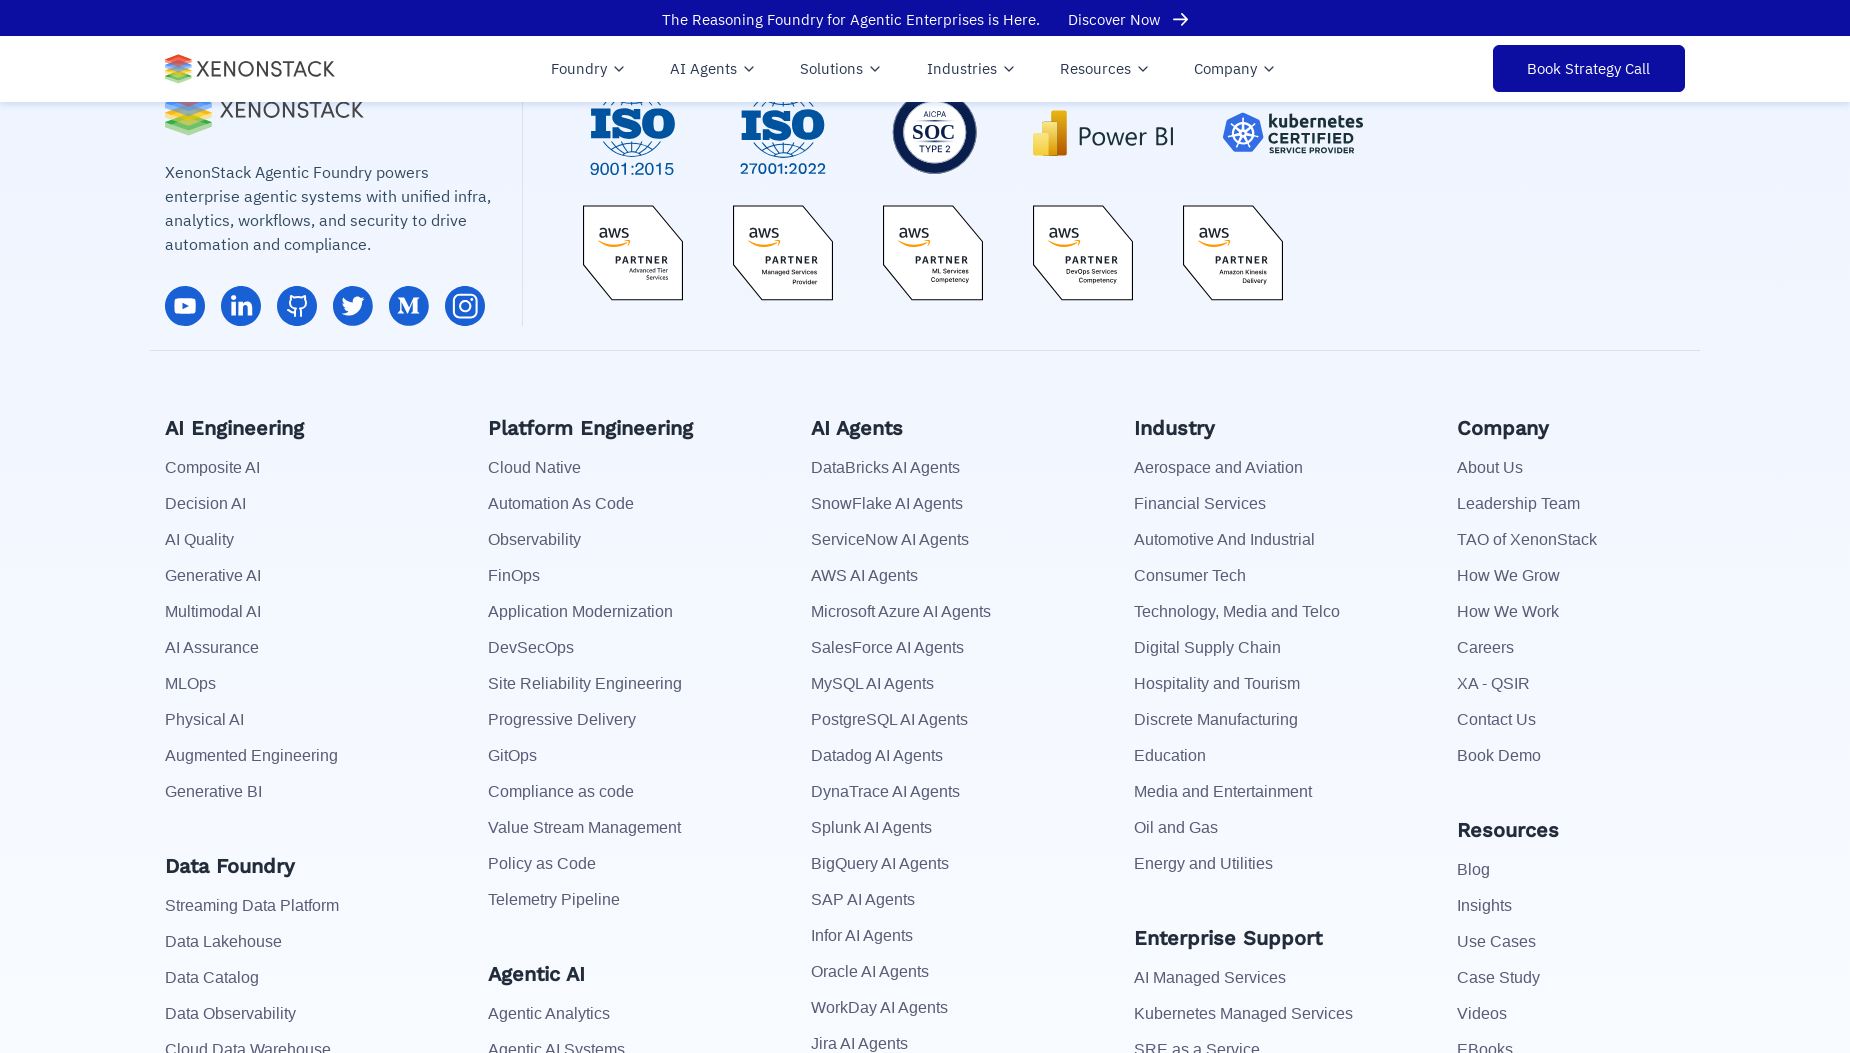

Scrolled to footer for link 37 of 113
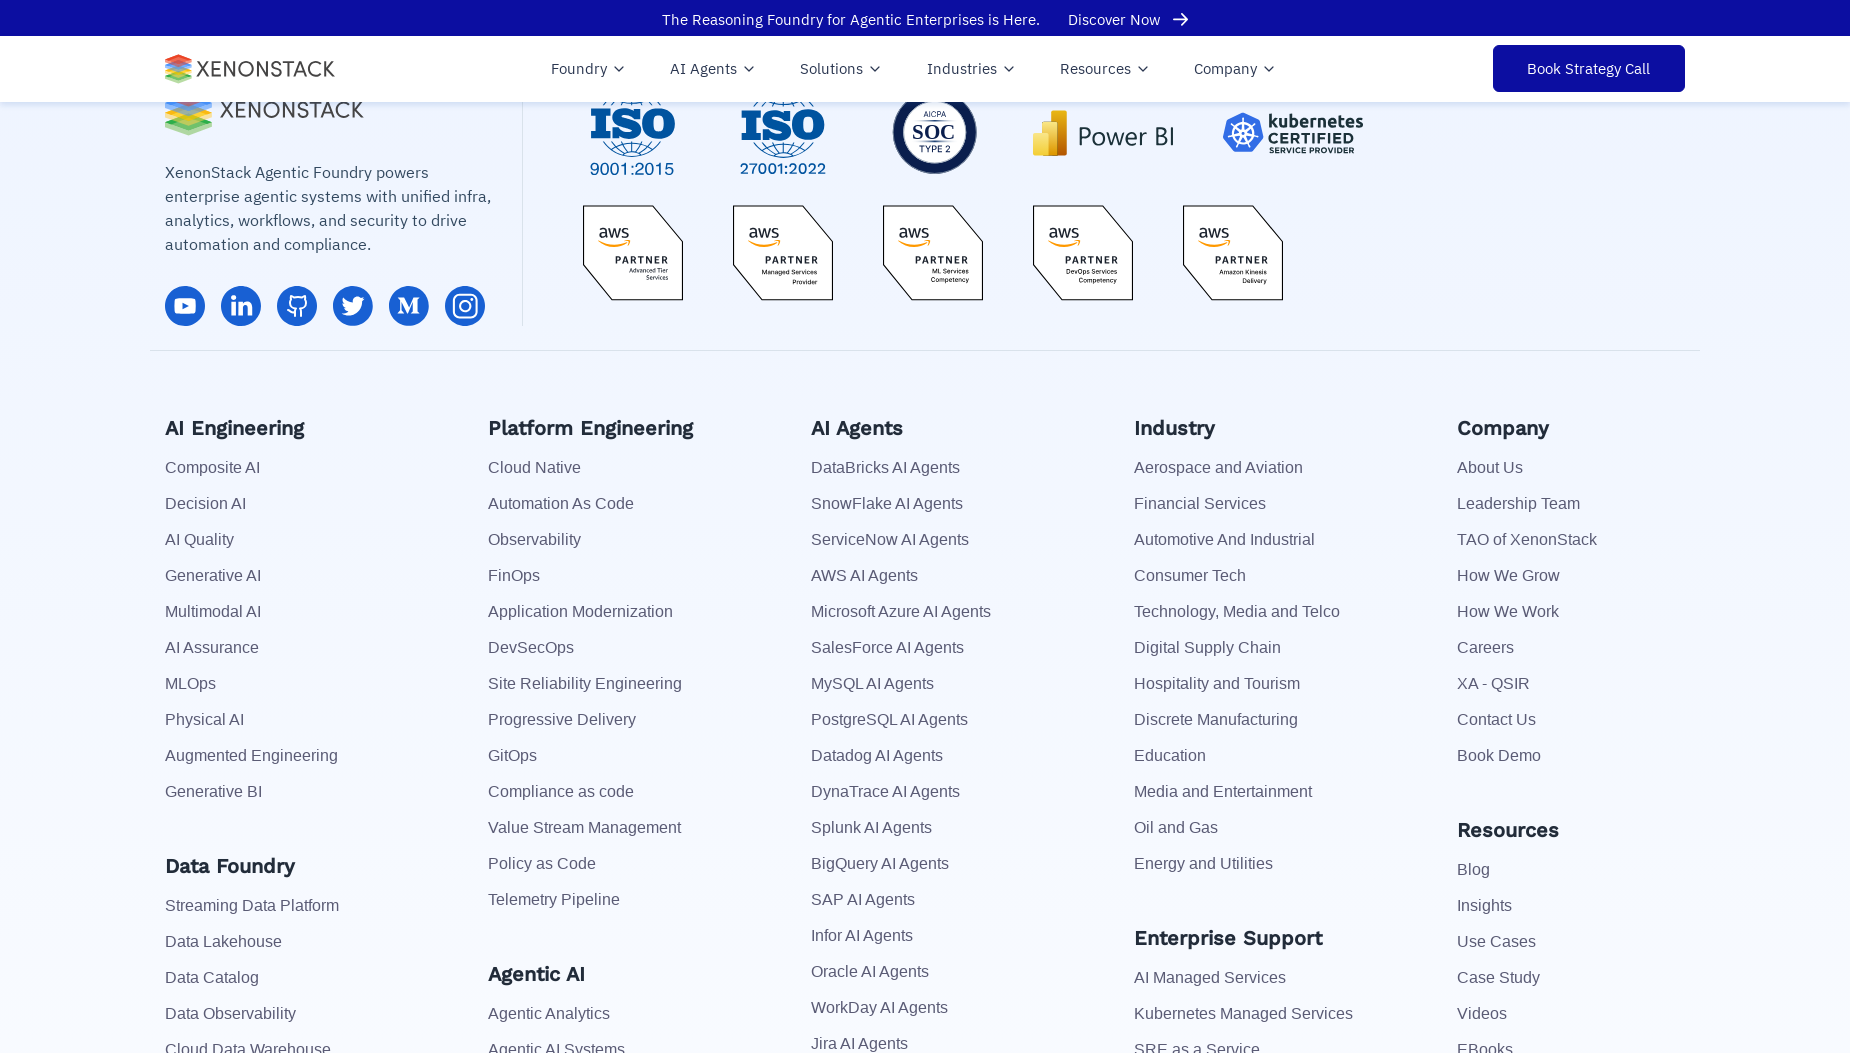

Waited 500ms before processing next link
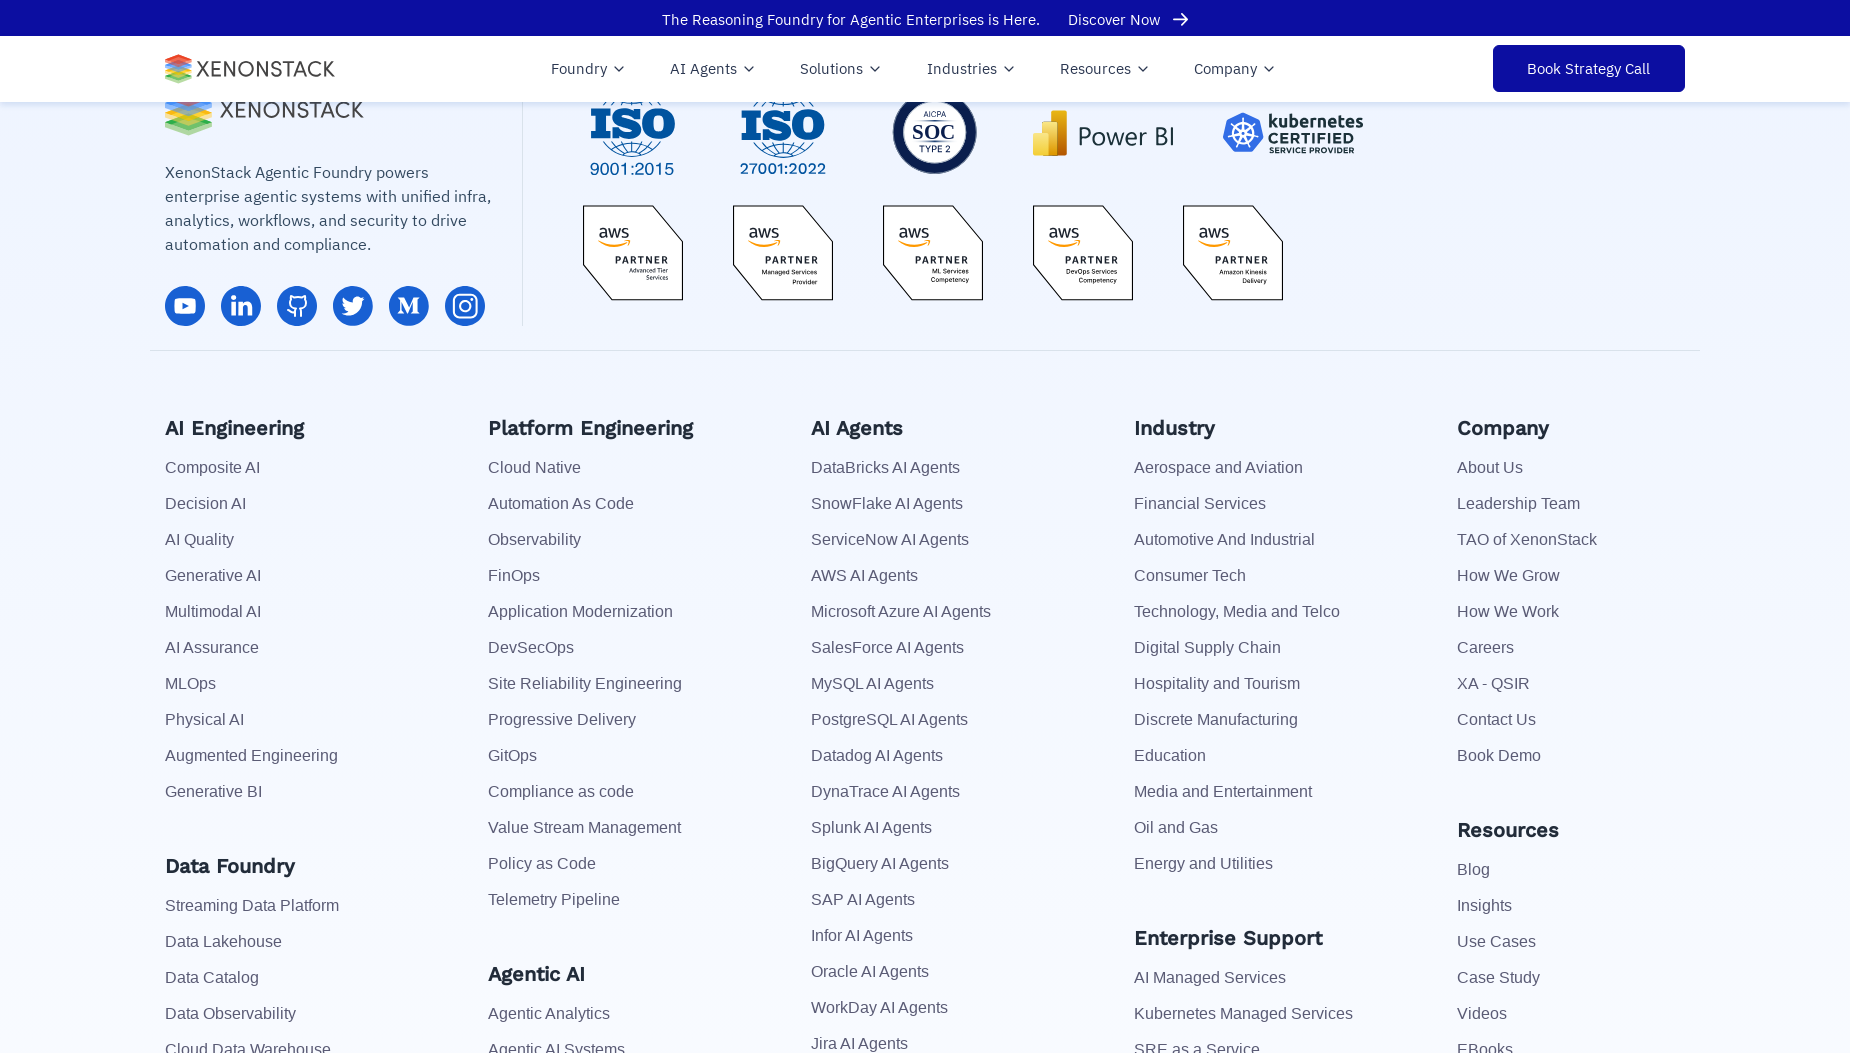

Retrieved href attribute for link 37: https://www.xenonstack.com/cloud-native/value-stream-management/
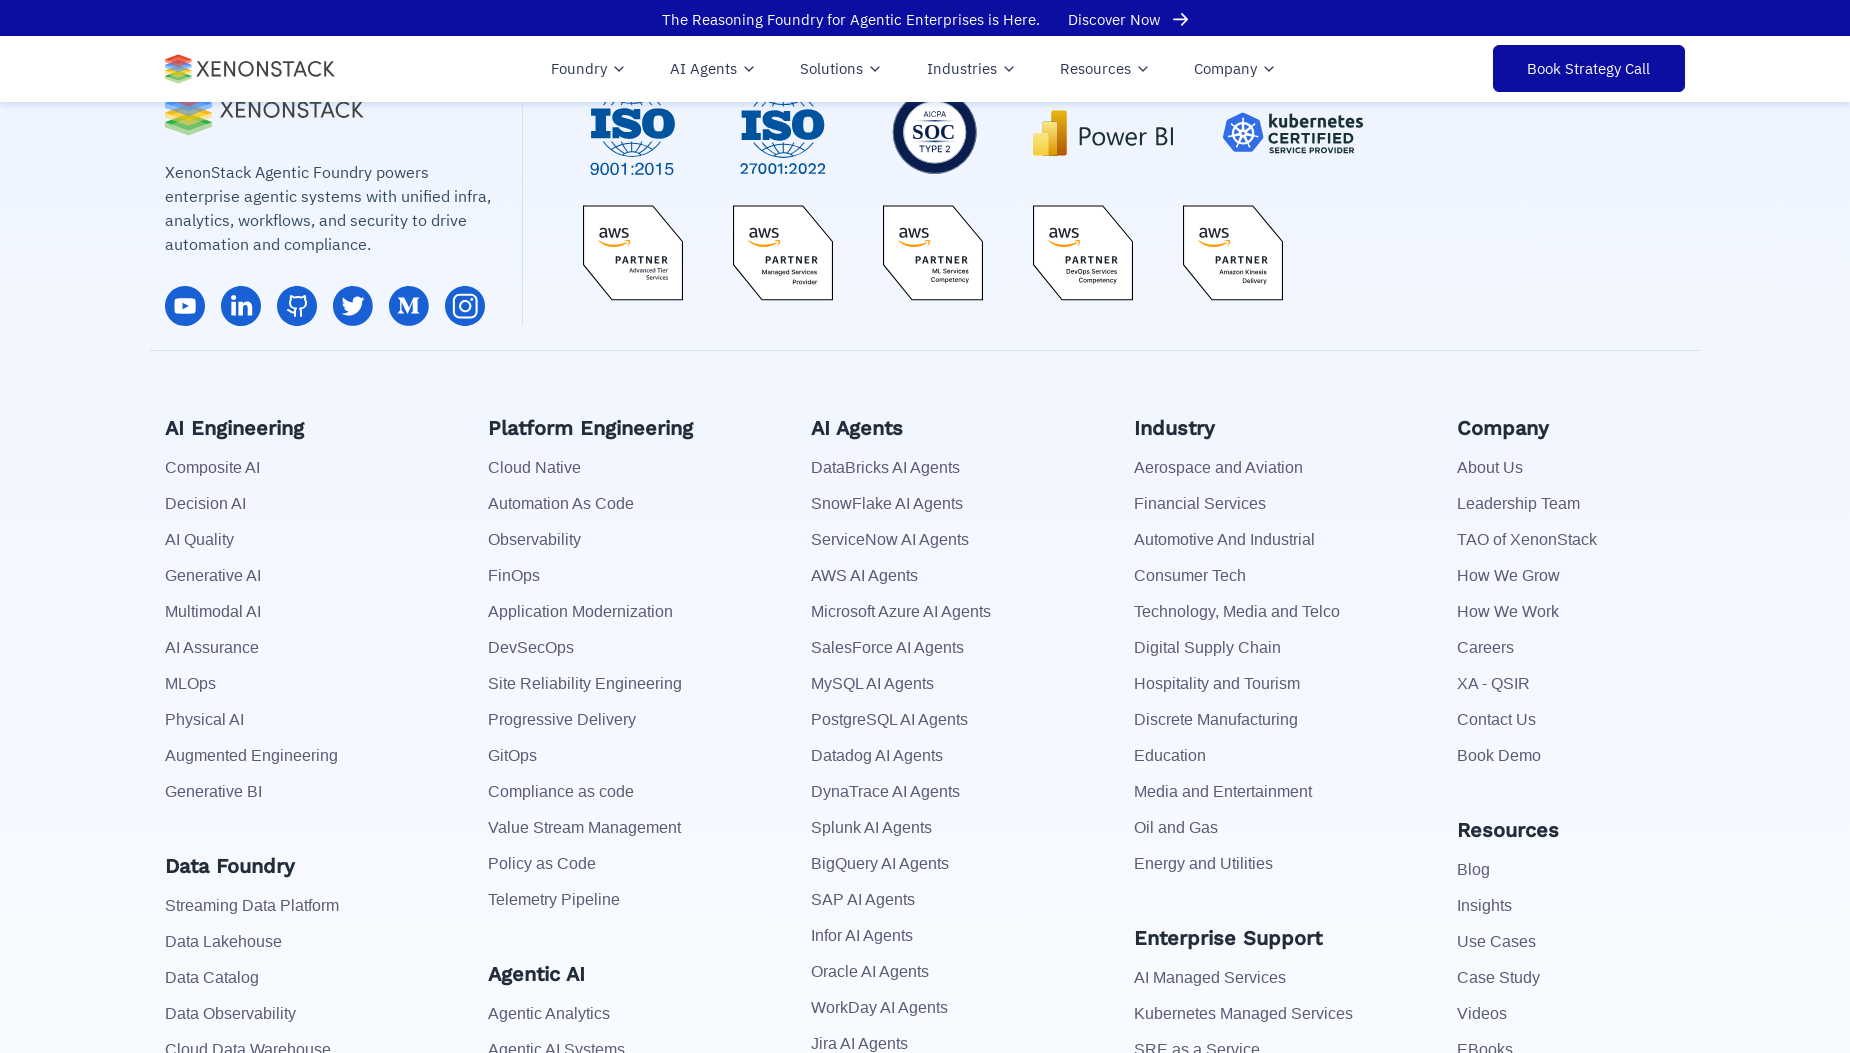

Scrolled to footer for link 38 of 113
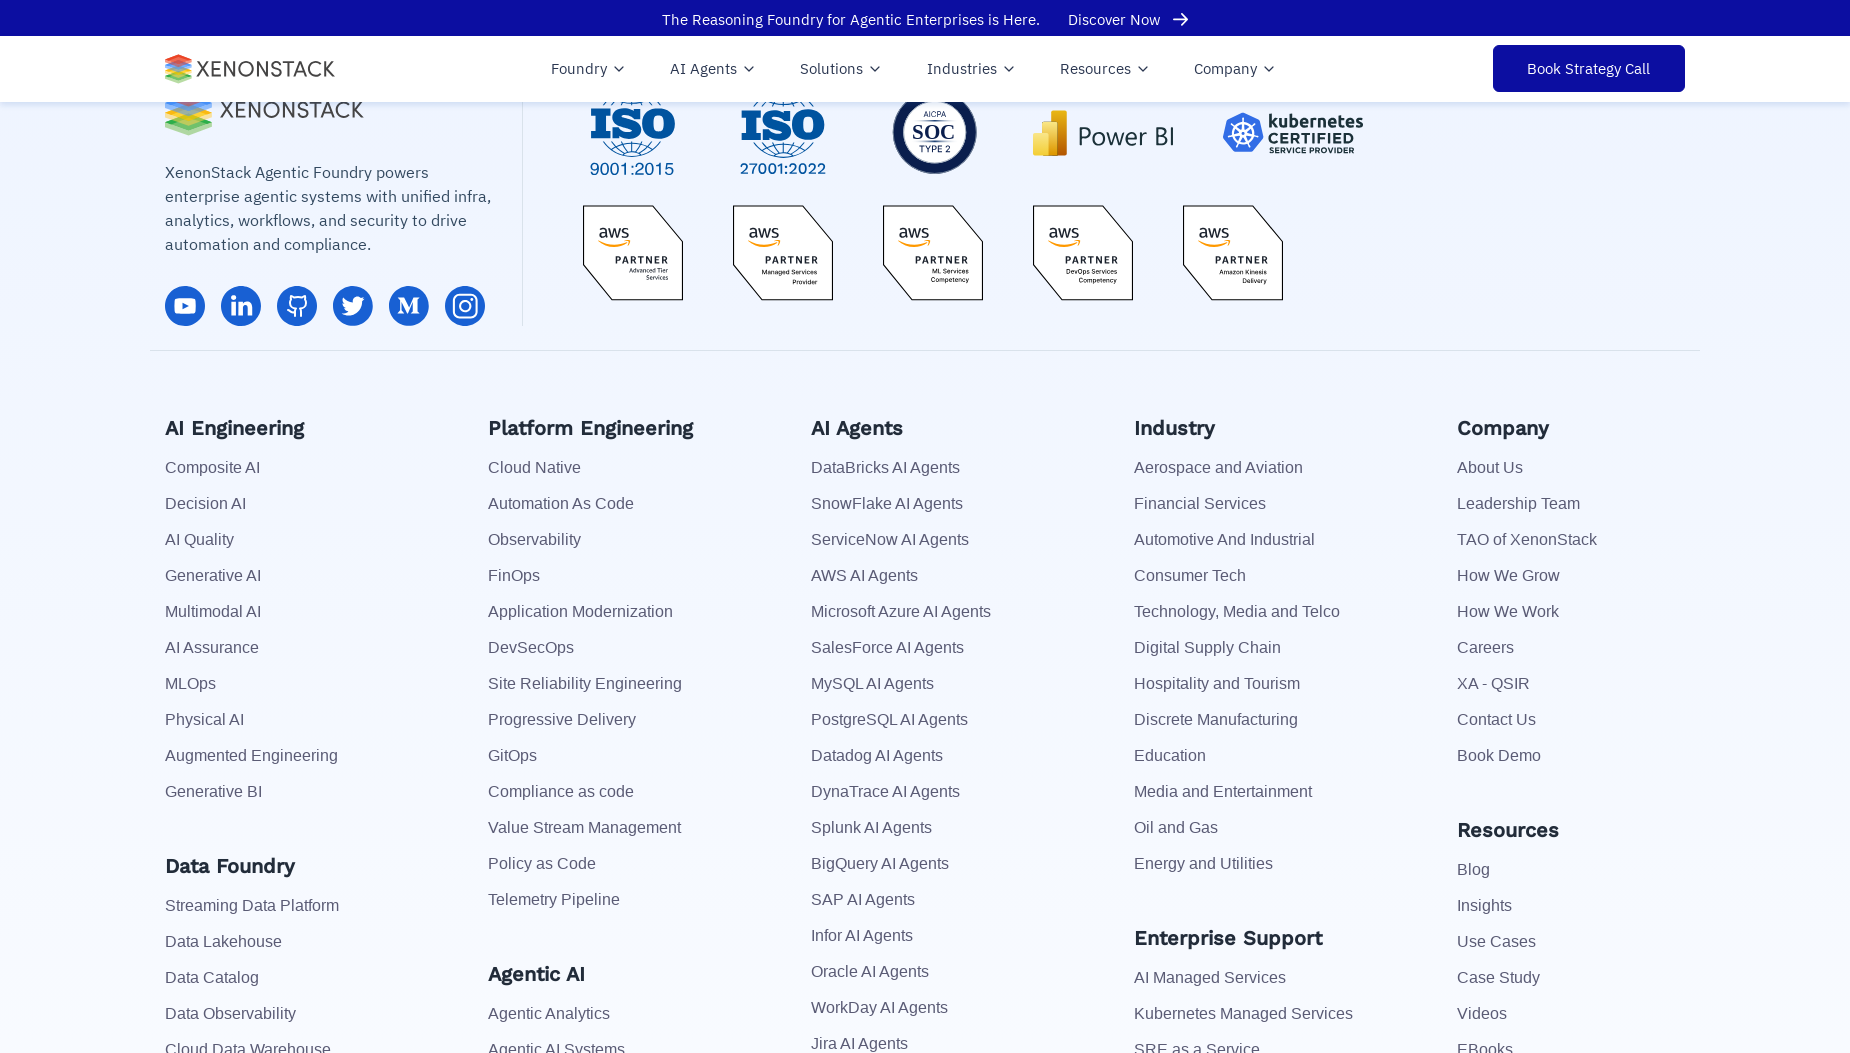

Waited 500ms before processing next link
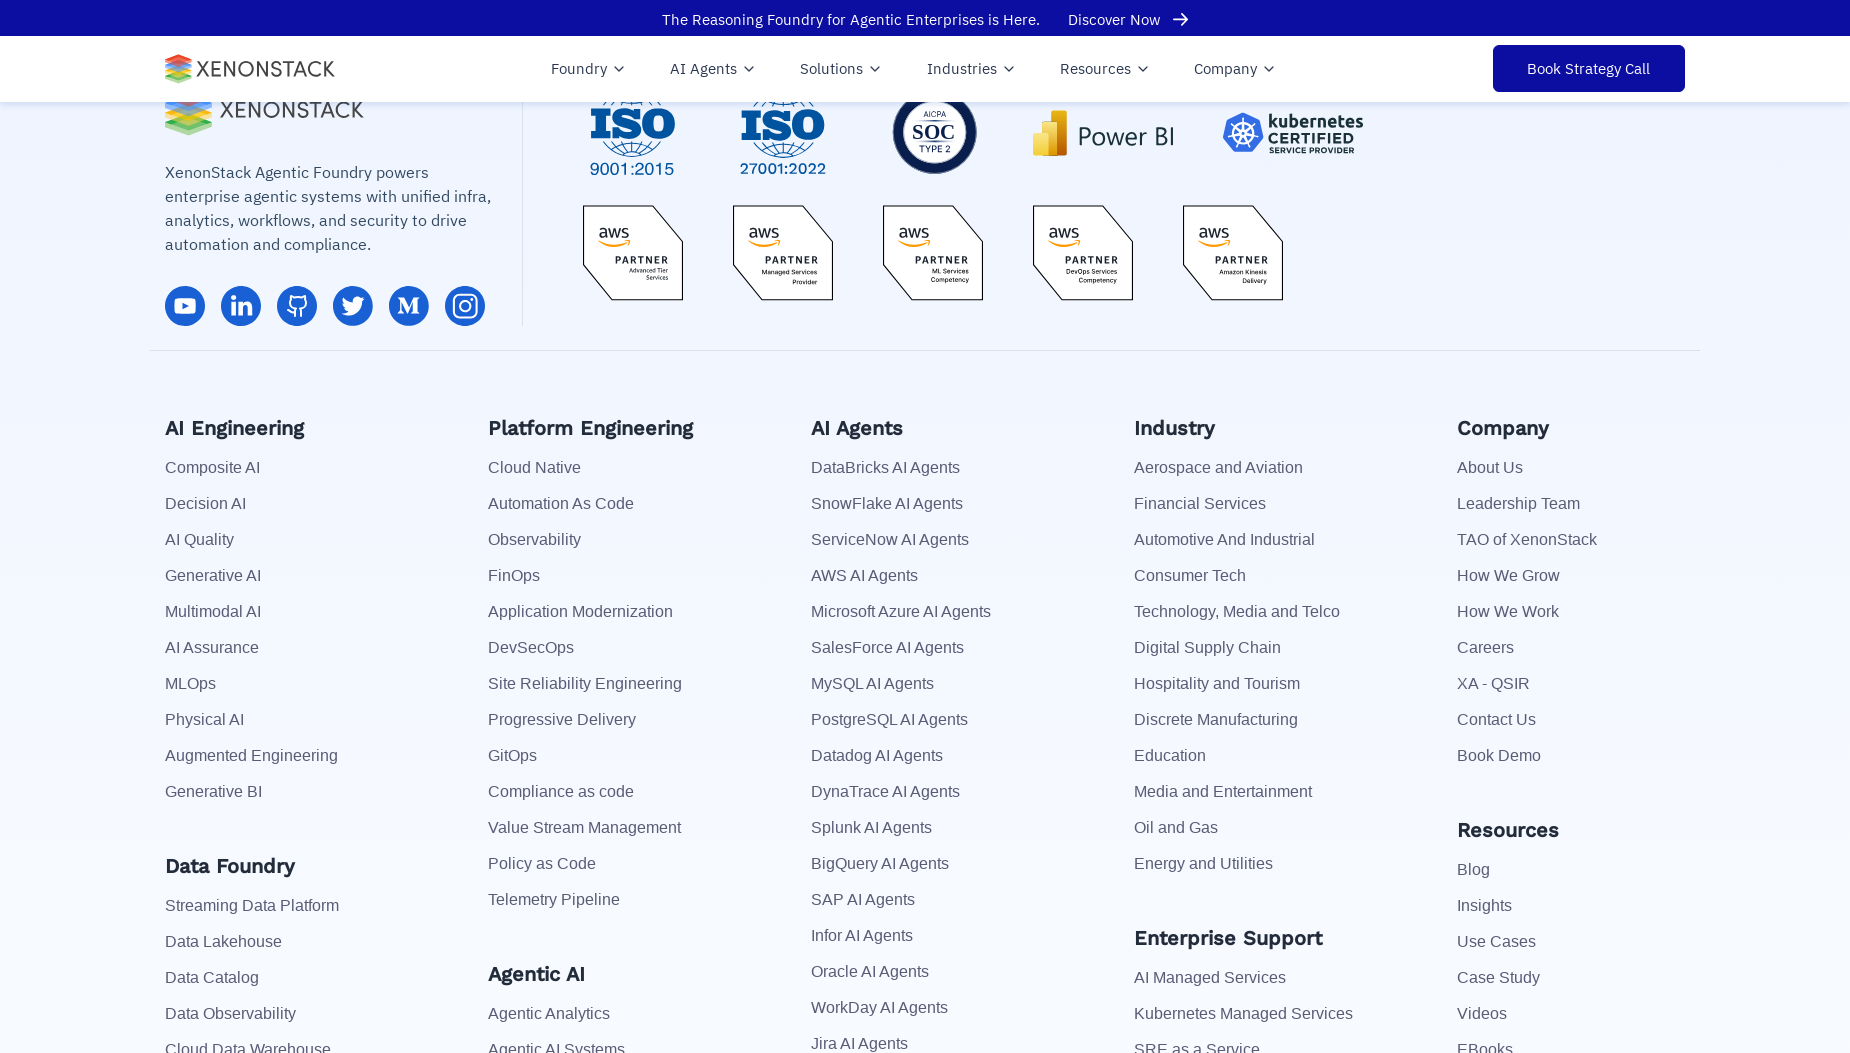

Retrieved href attribute for link 38: https://www.xenonstack.com/cloud-native/policy-as-code/
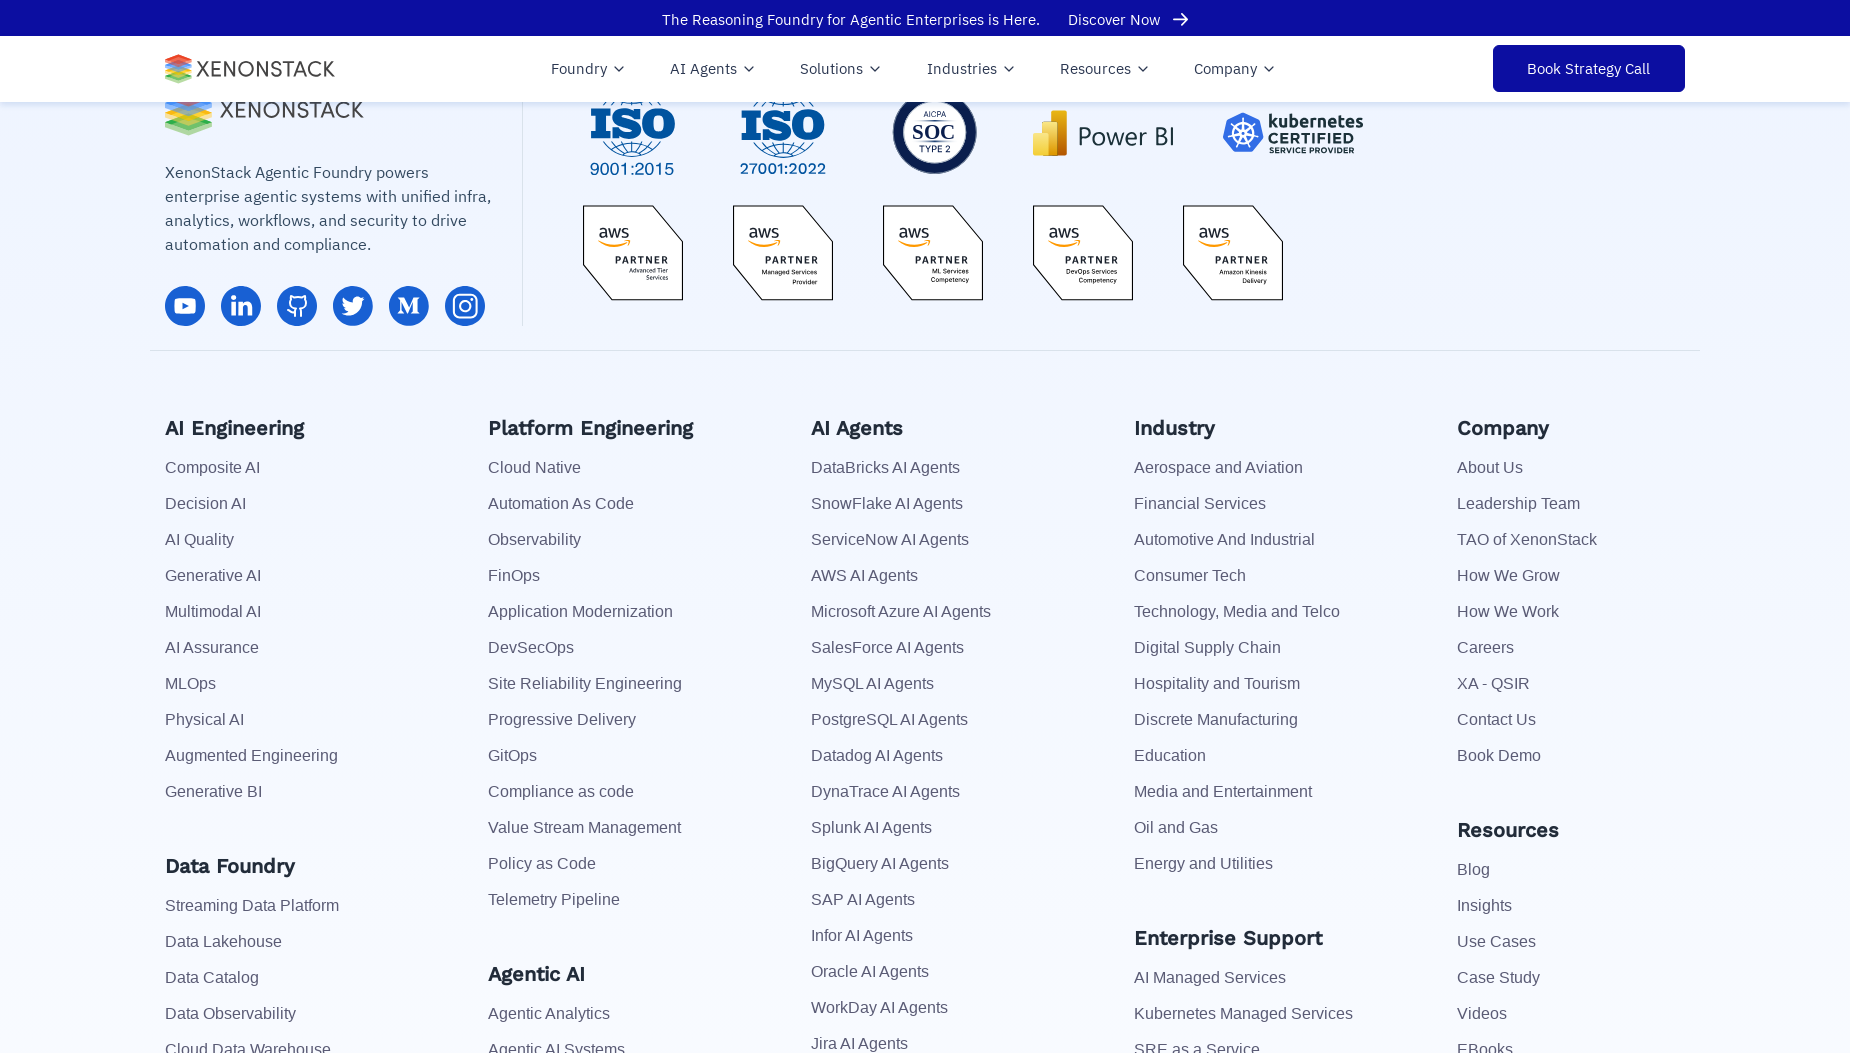

Scrolled to footer for link 39 of 113
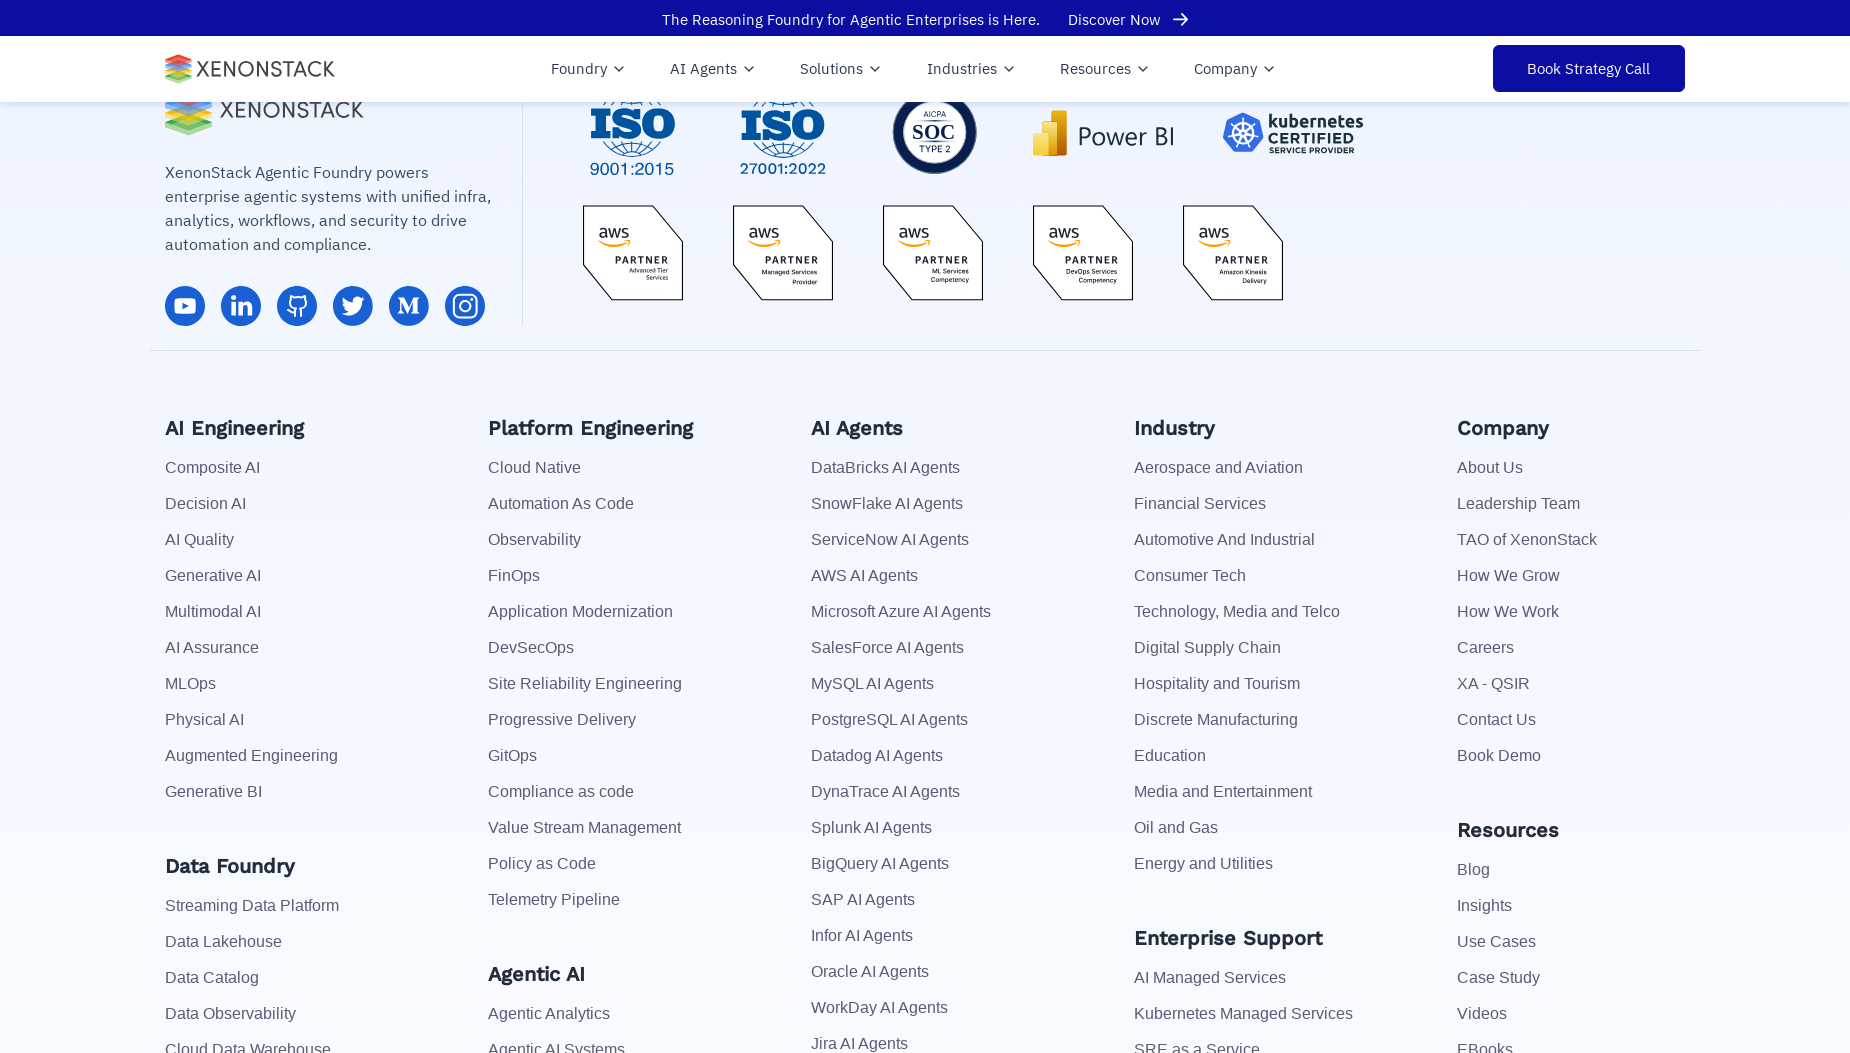

Waited 500ms before processing next link
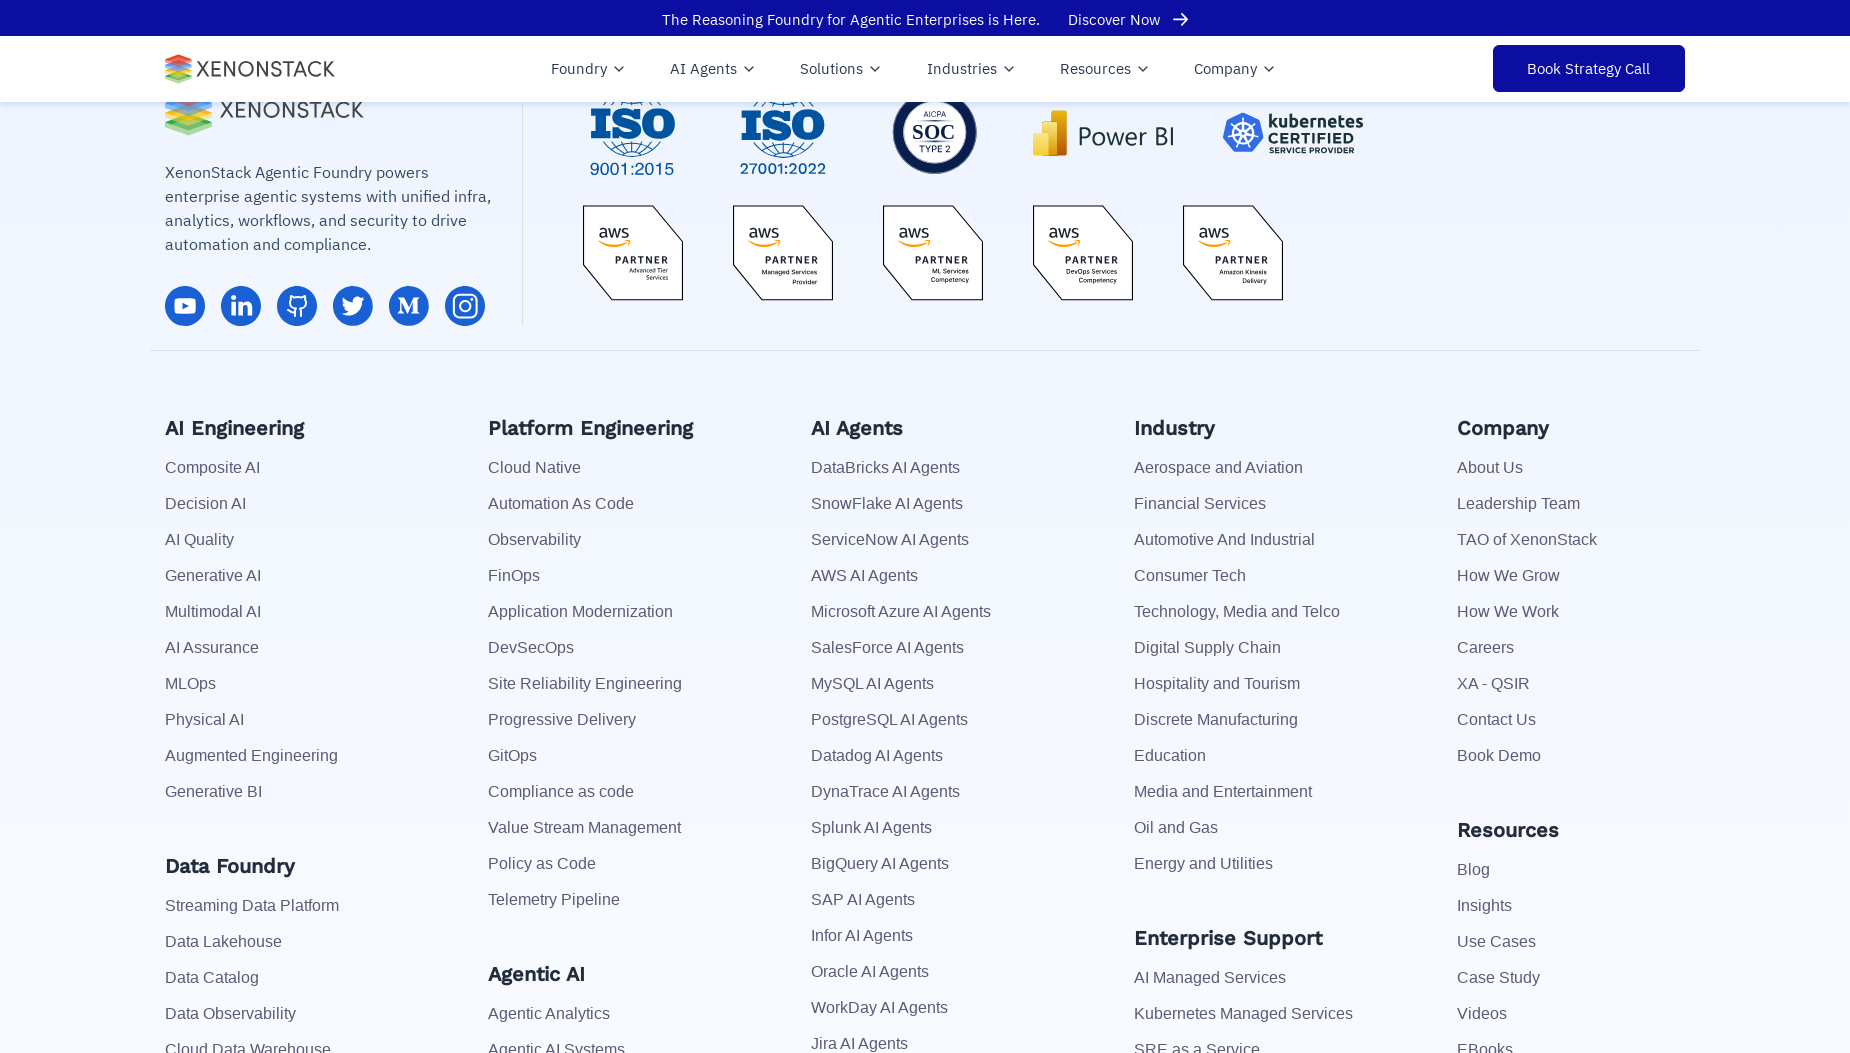

Retrieved href attribute for link 39: https://www.xenonstack.com/cloud-native/telemetry-pipeline/
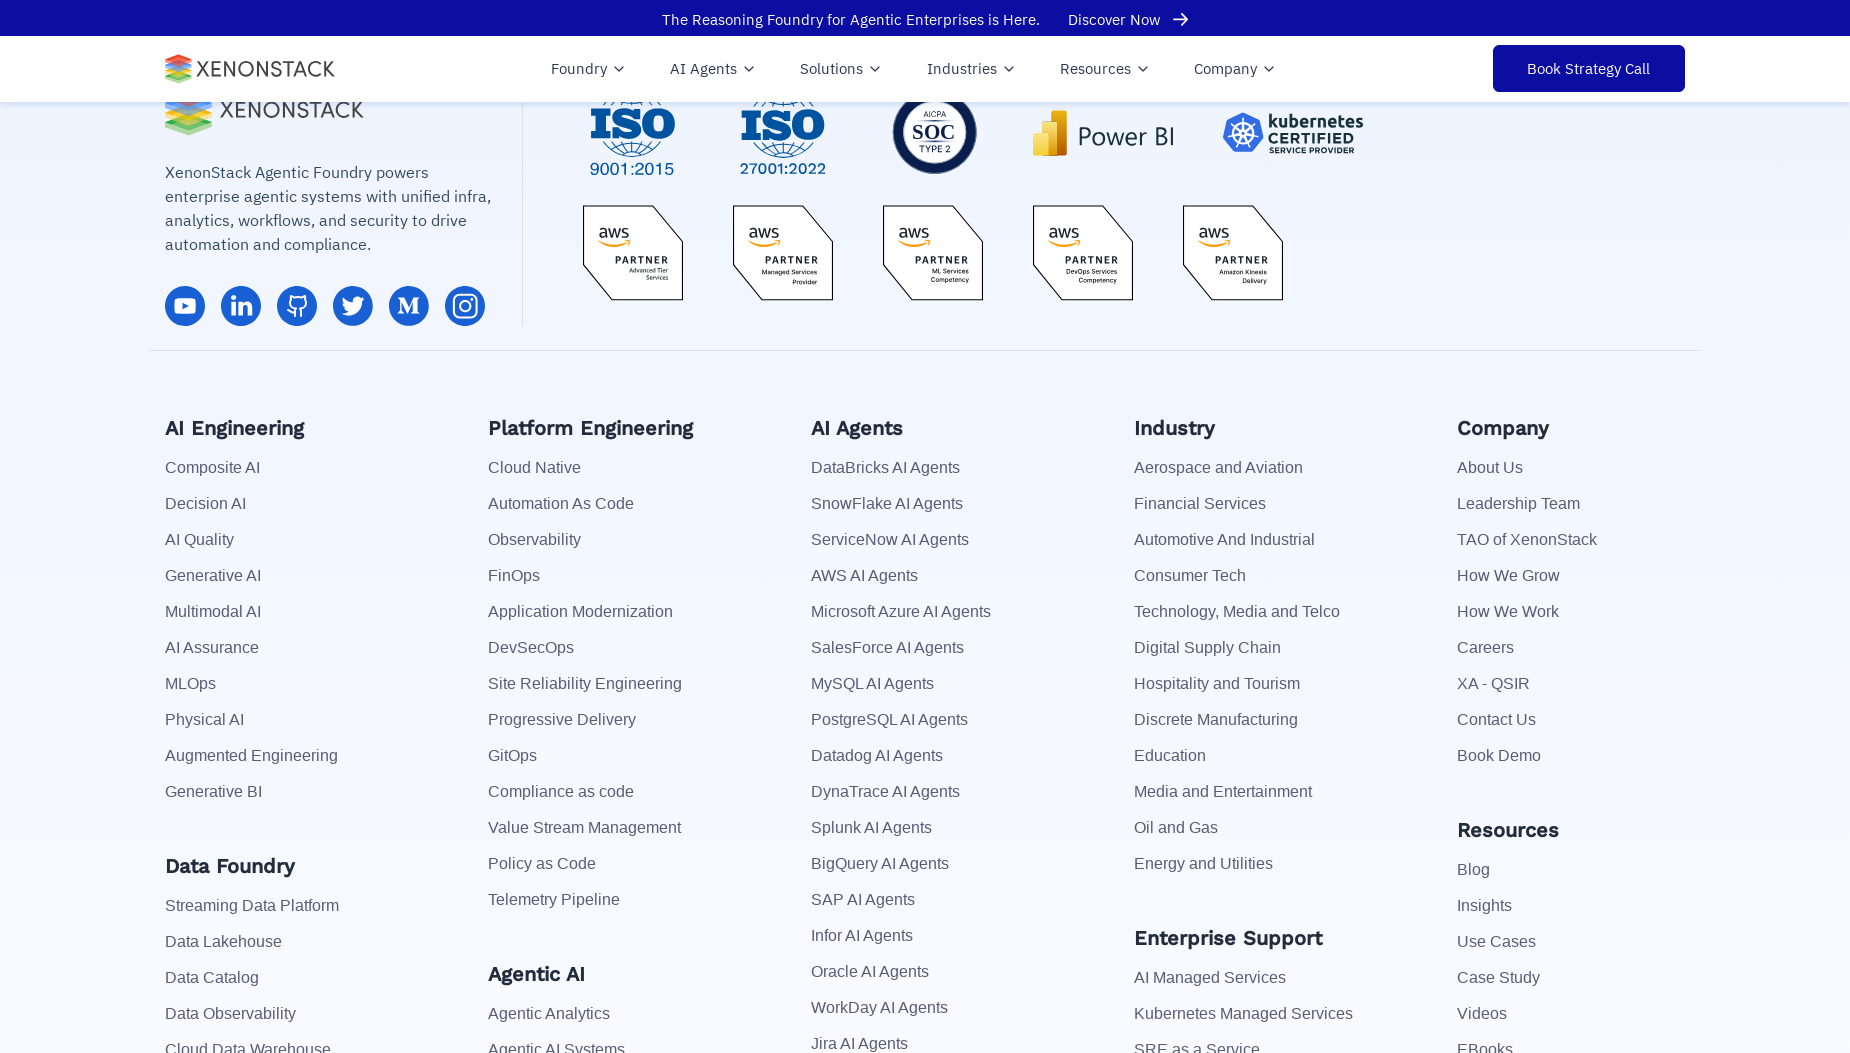

Scrolled to footer for link 40 of 113
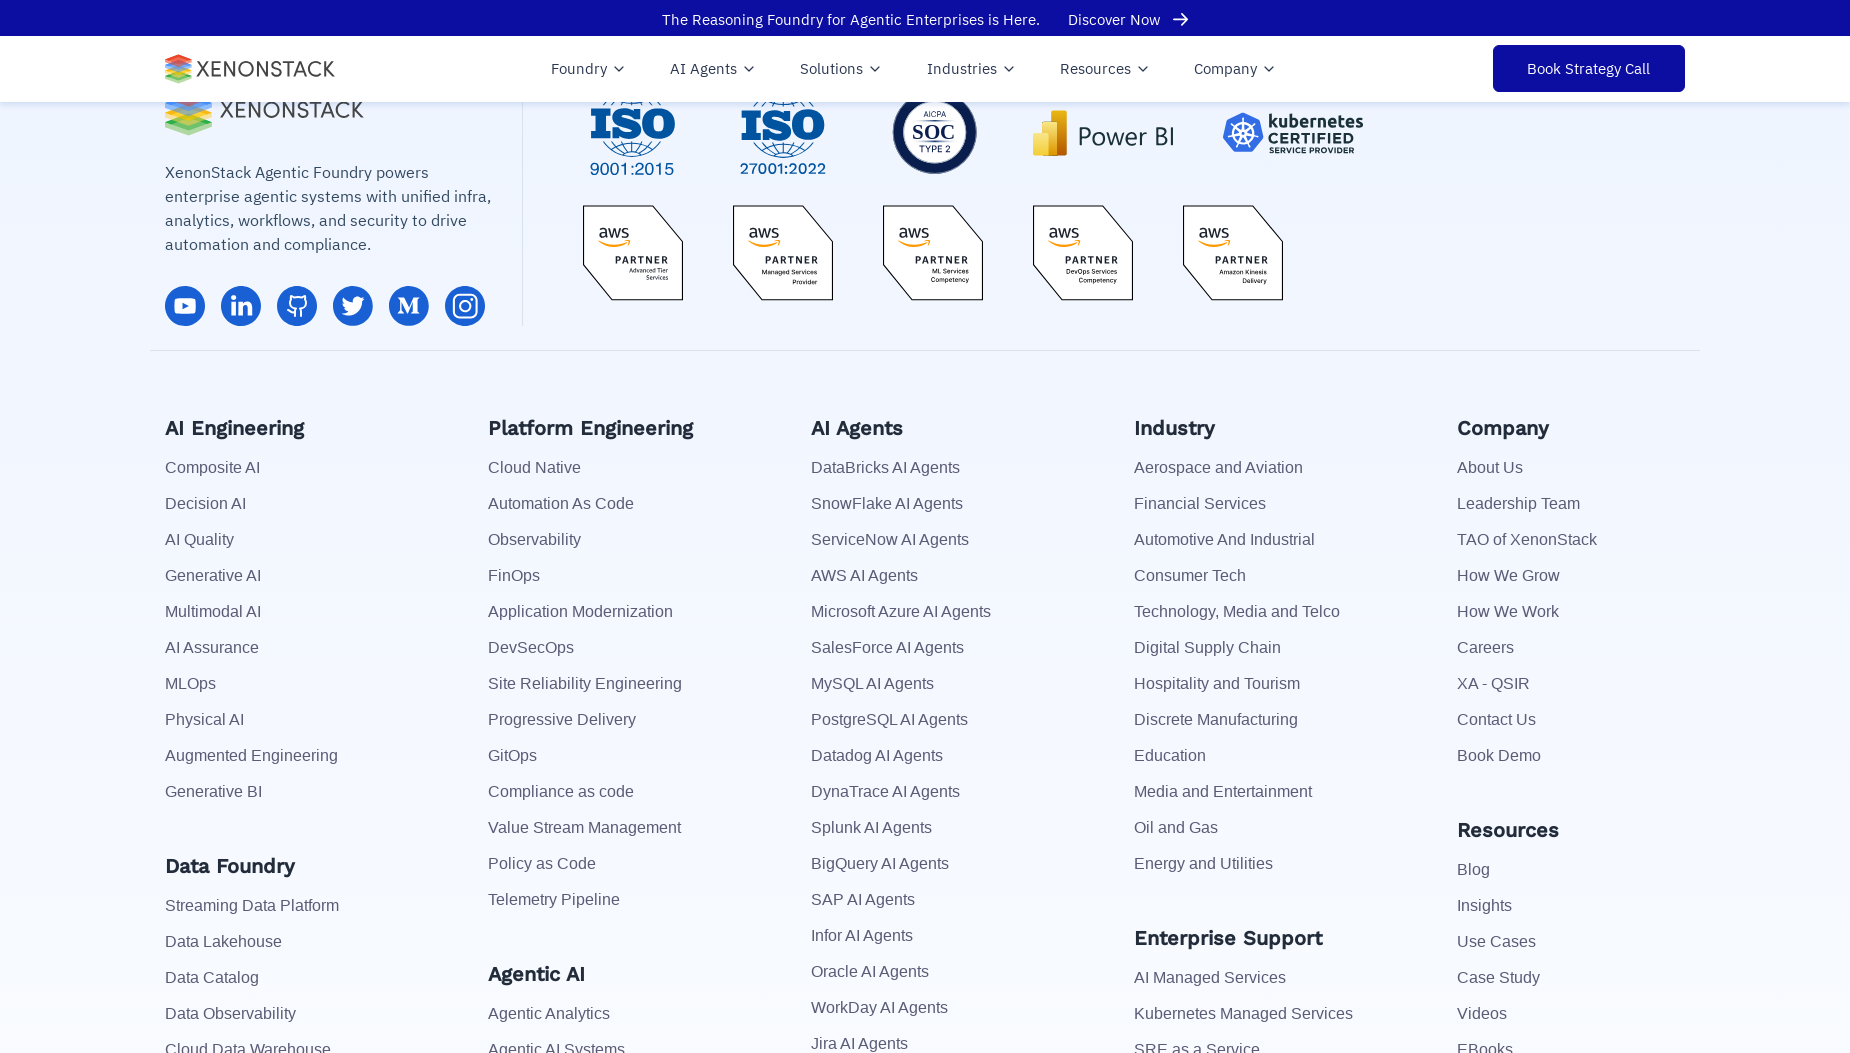

Waited 500ms before processing next link
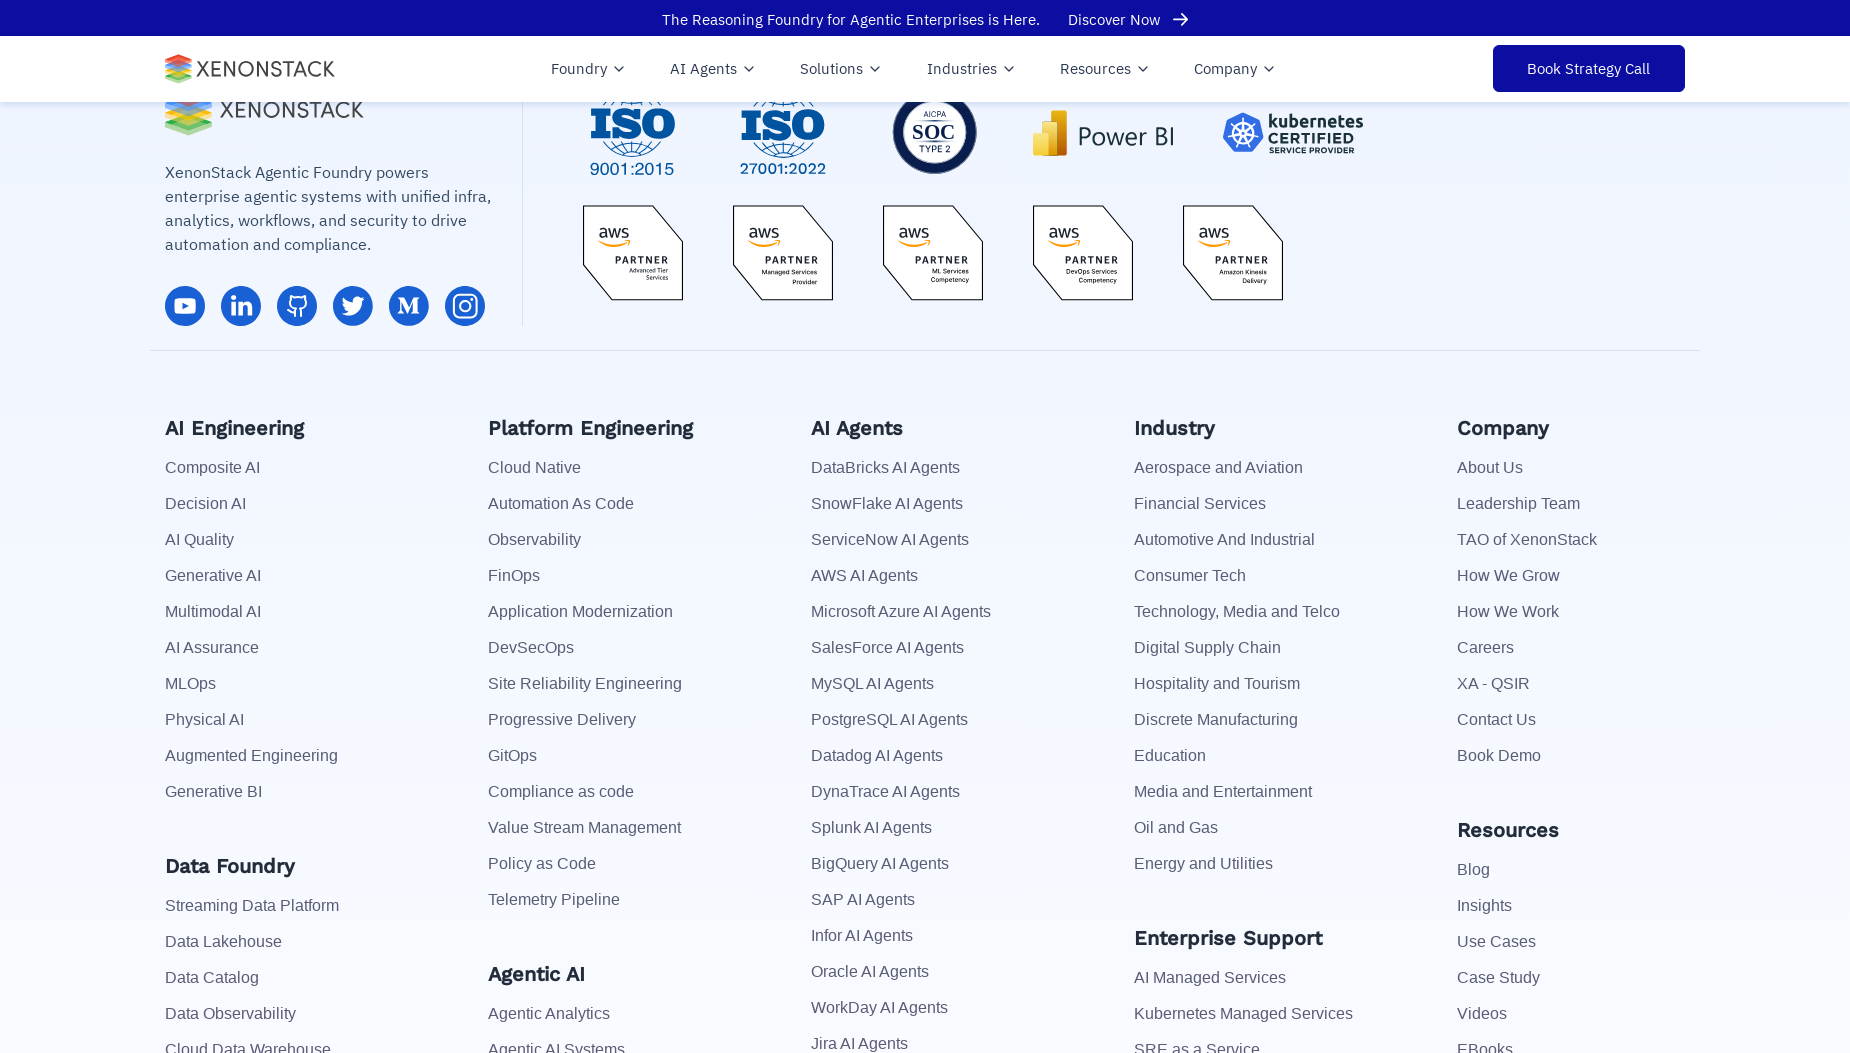

Retrieved href attribute for link 40: https://www.xenonstack.com/agentic-ai/enterprise-systems/
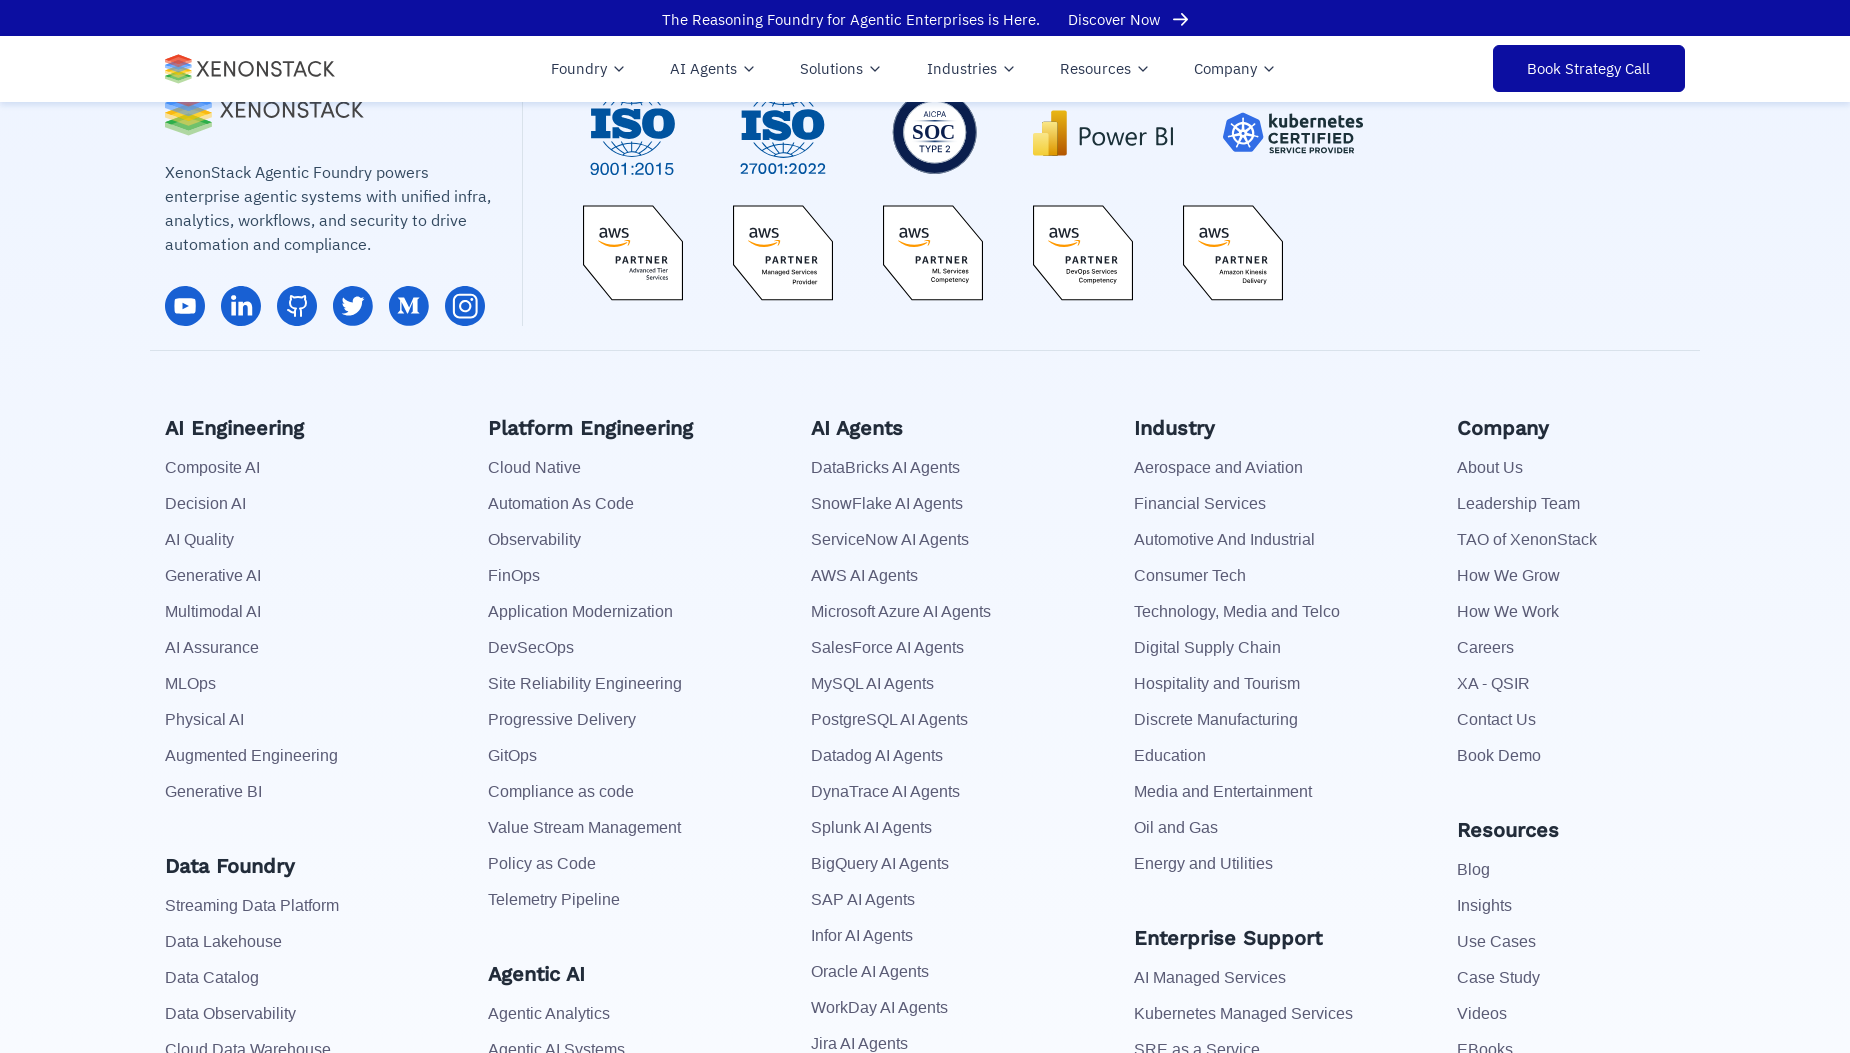

Scrolled to footer for link 41 of 113
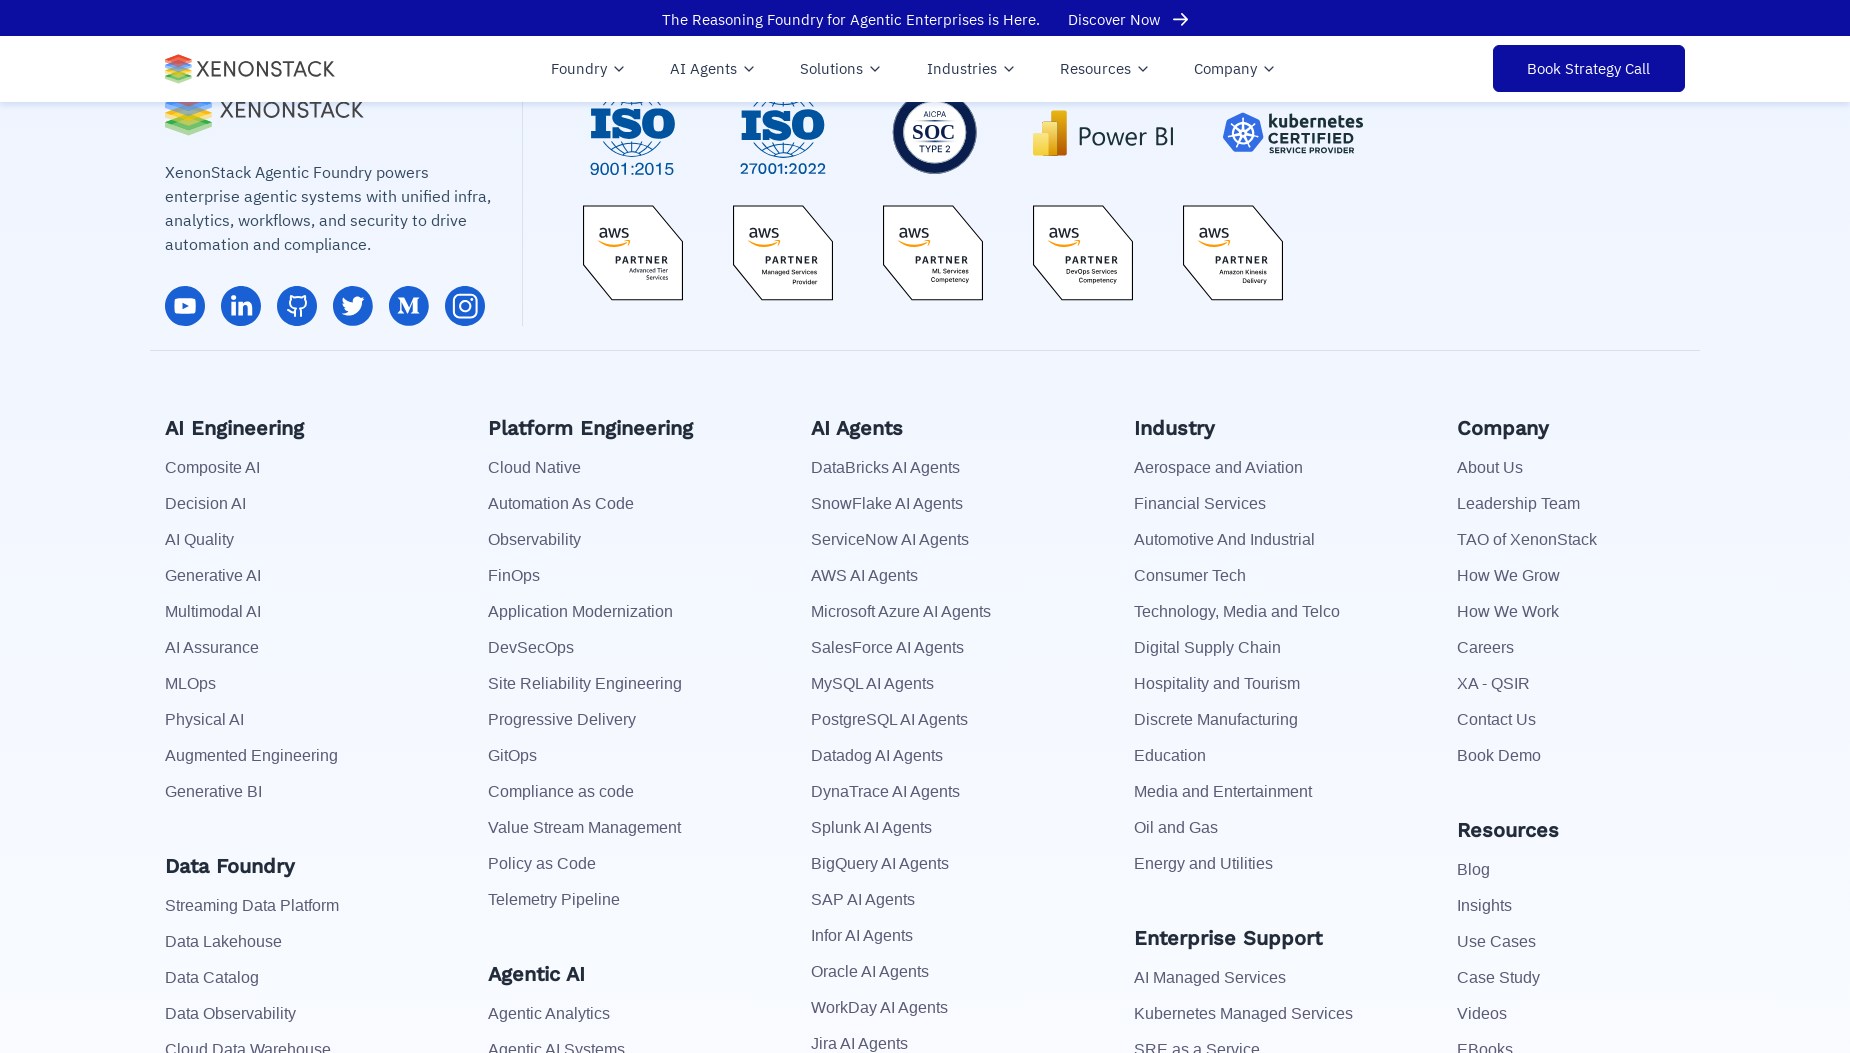

Waited 500ms before processing next link
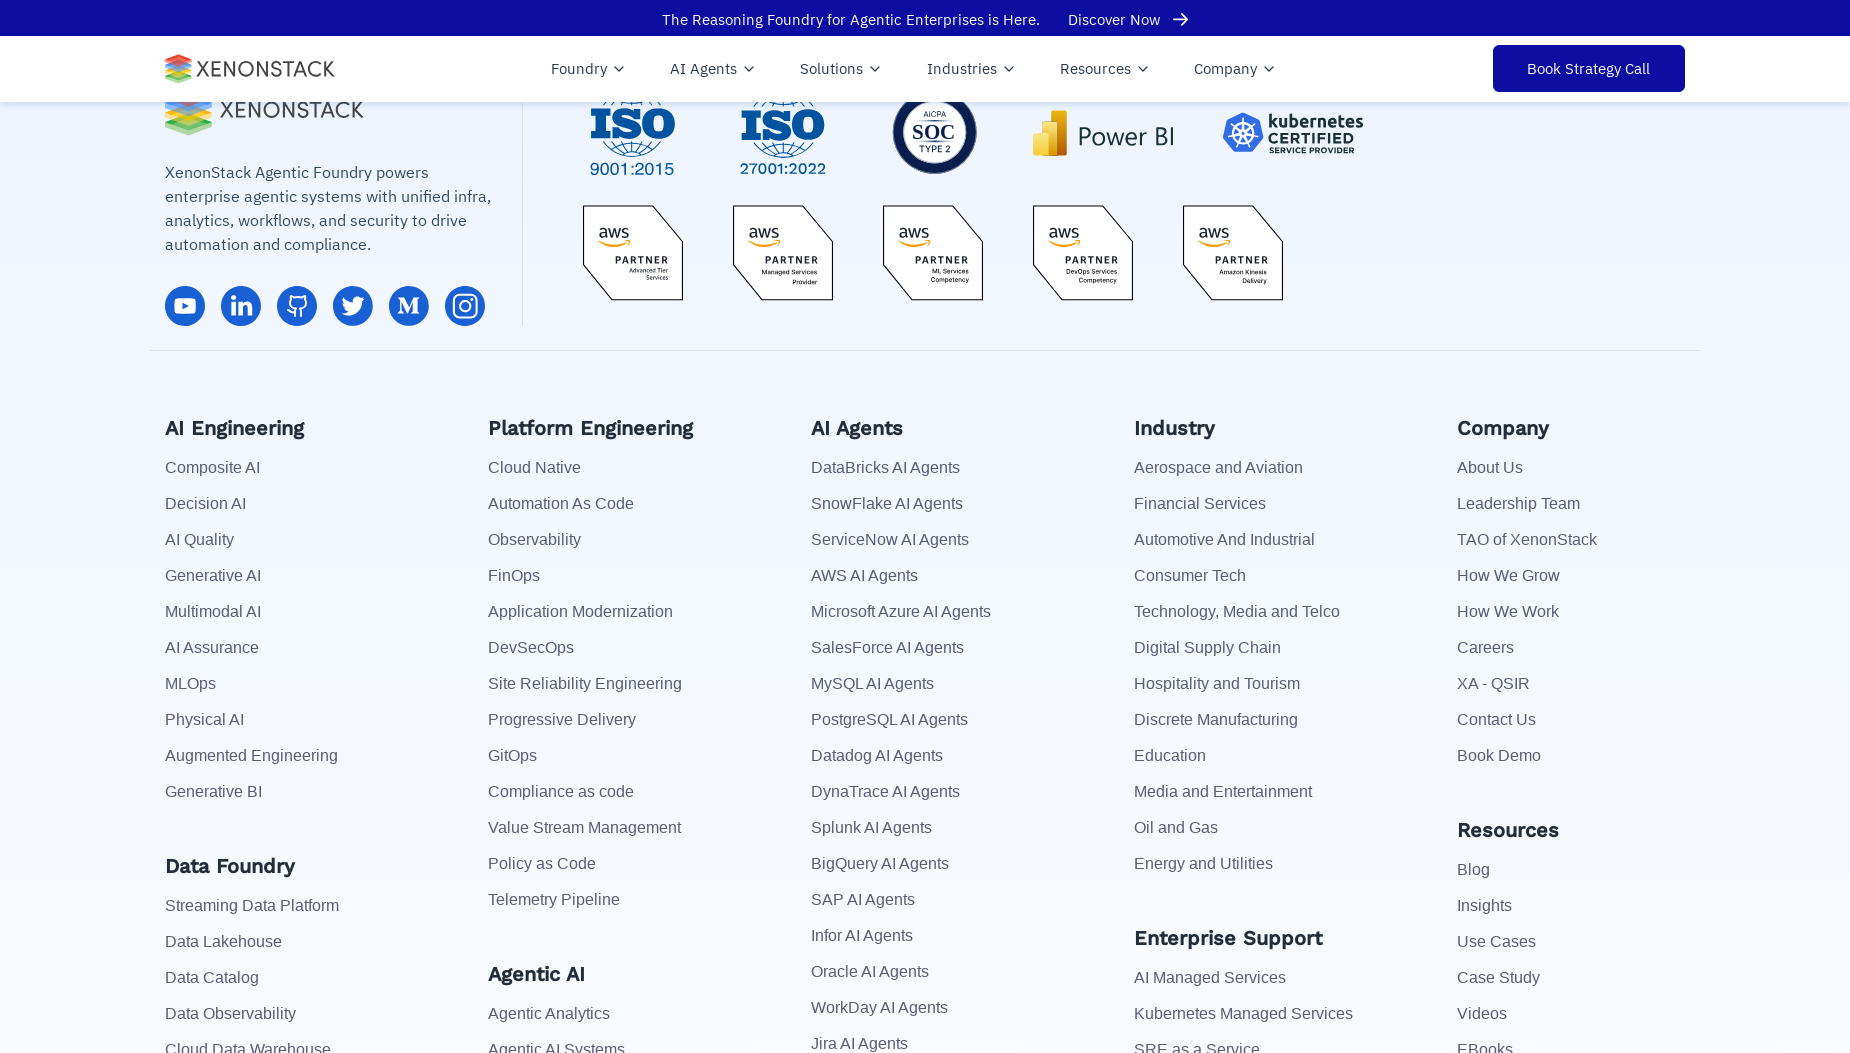

Retrieved href attribute for link 41: https://www.xenonstack.com/agentic-ai/agentic-ai-system/
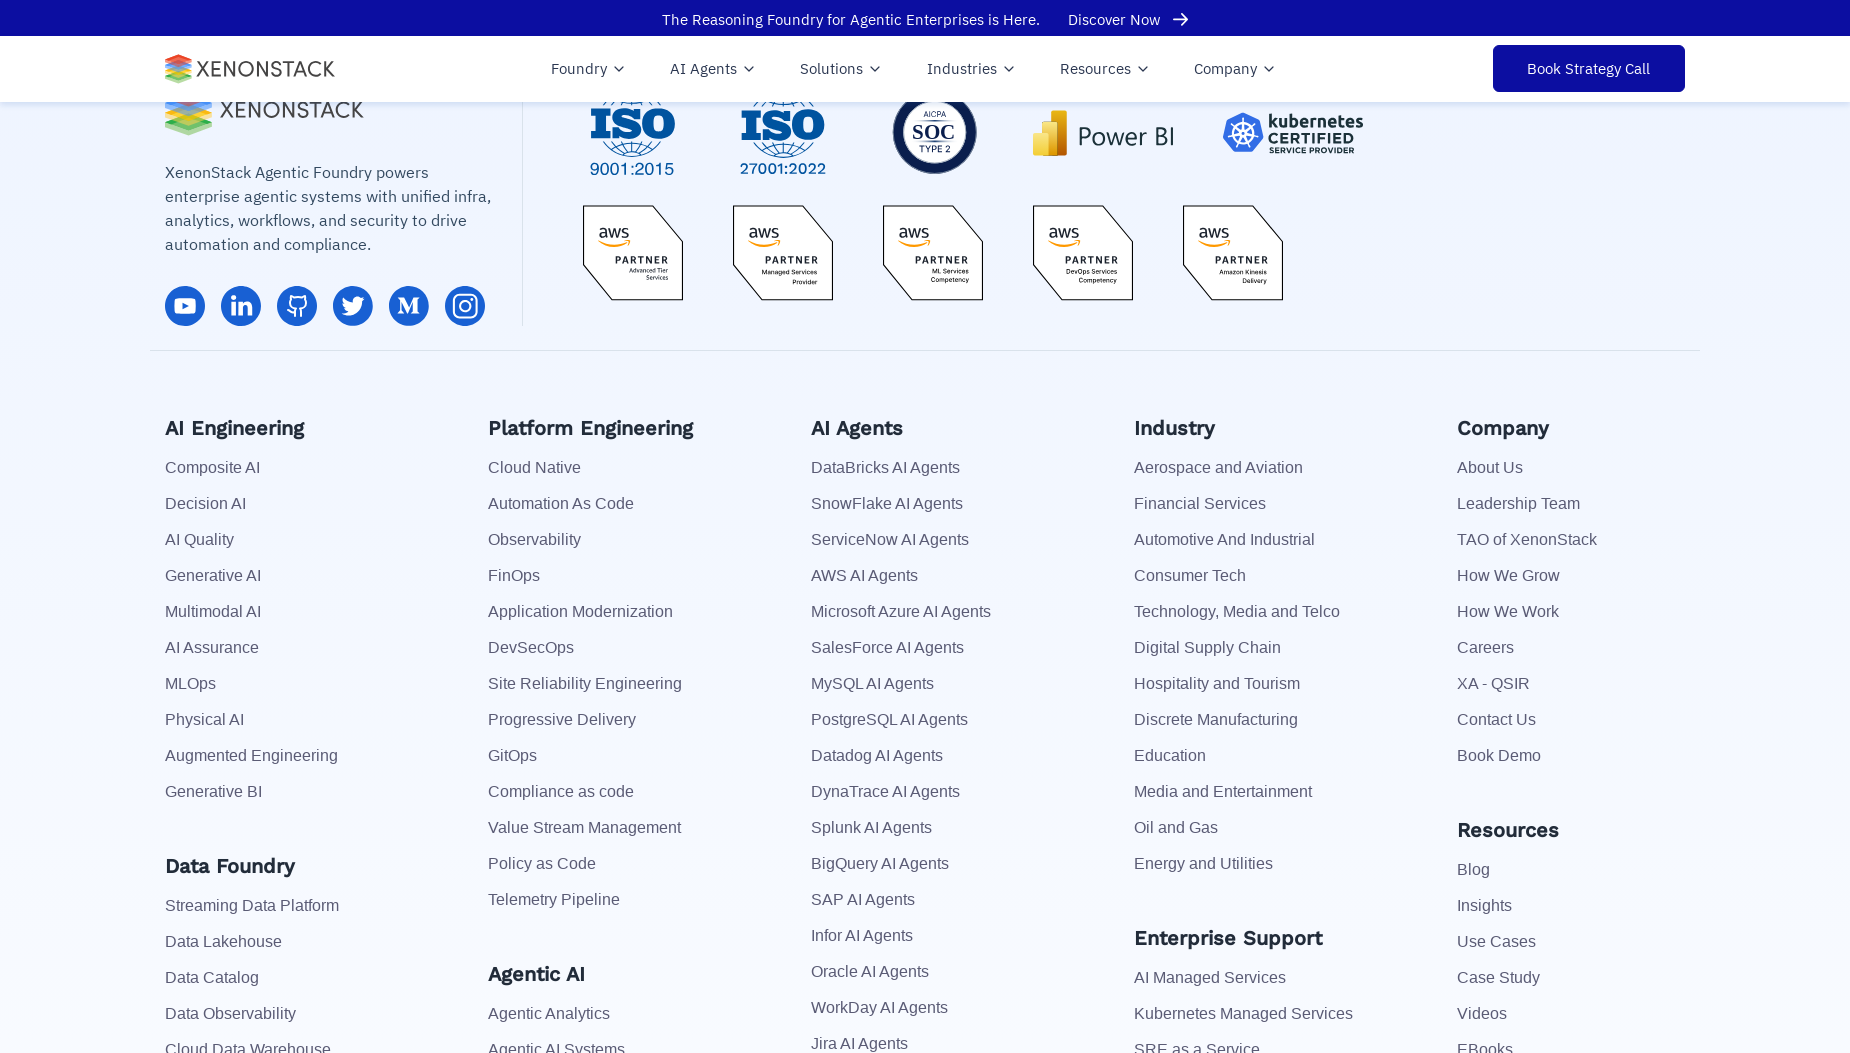

Scrolled to footer for link 42 of 113
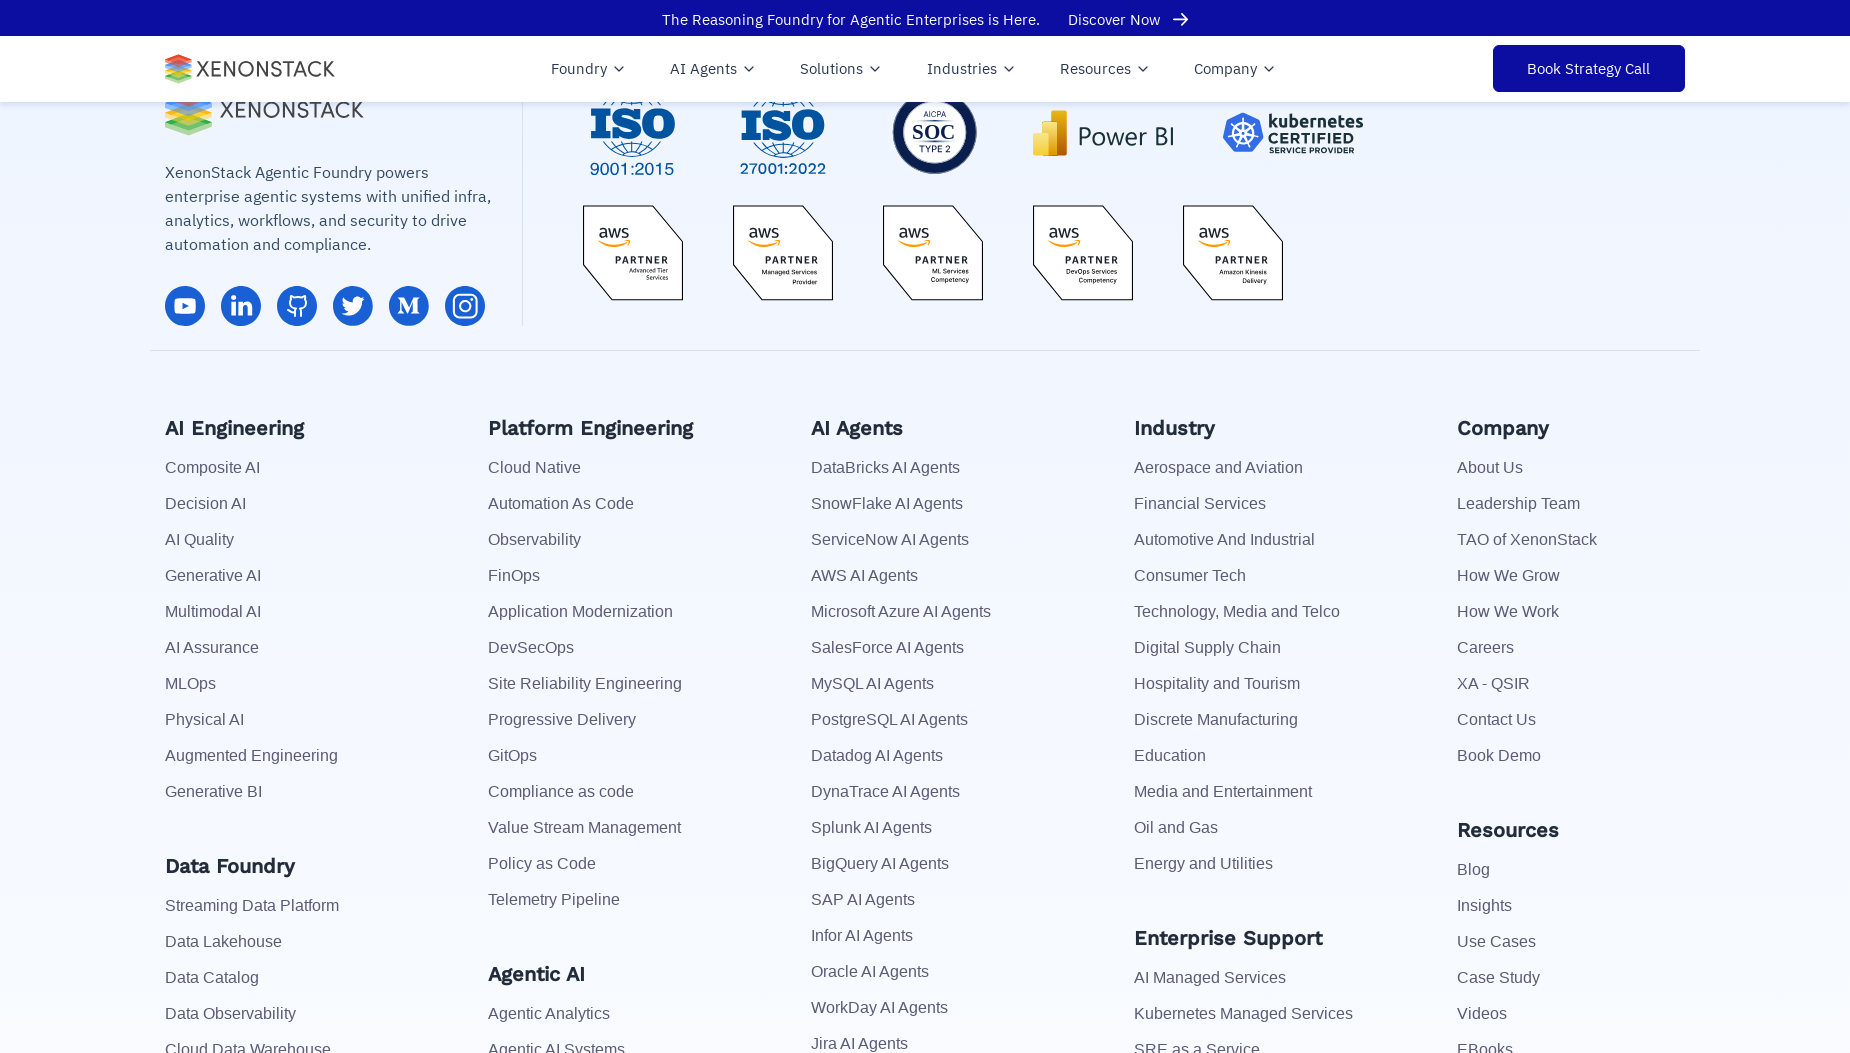

Waited 500ms before processing next link
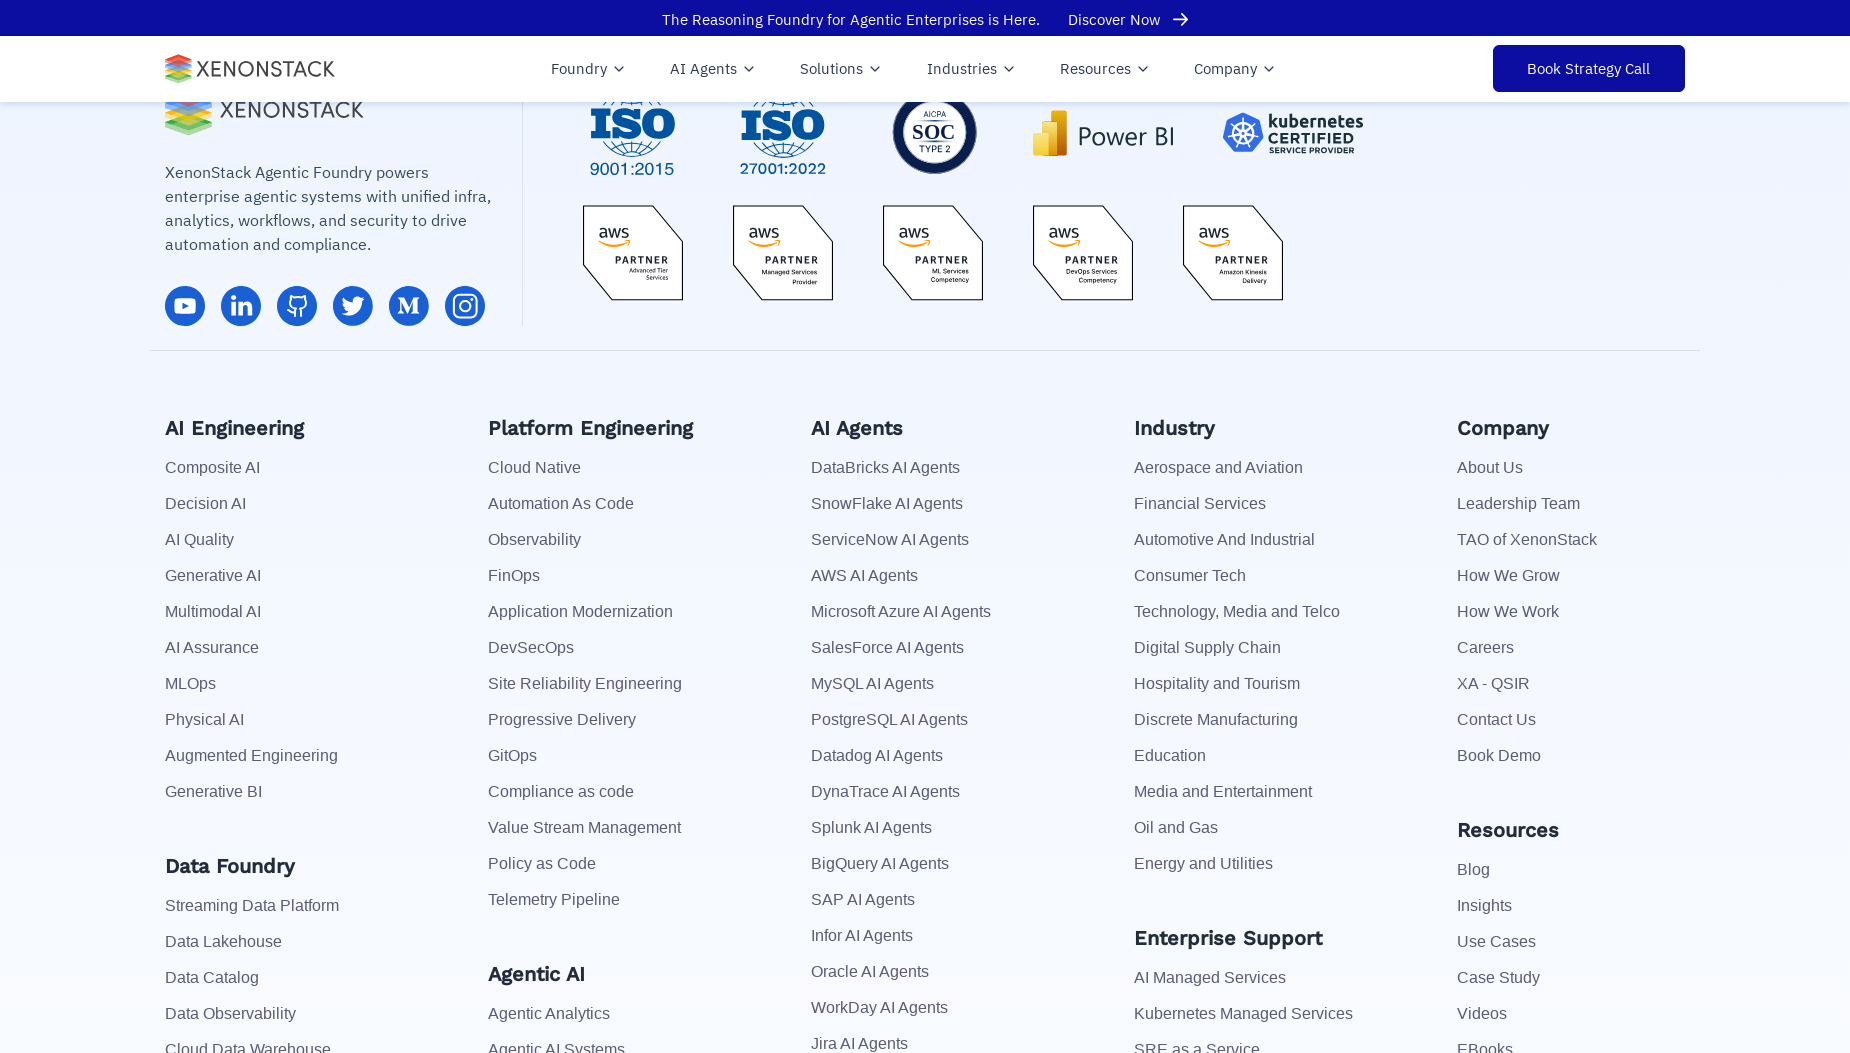

Retrieved href attribute for link 42: https://www.xenonstack.com/agentic-ai/business-process-operations/
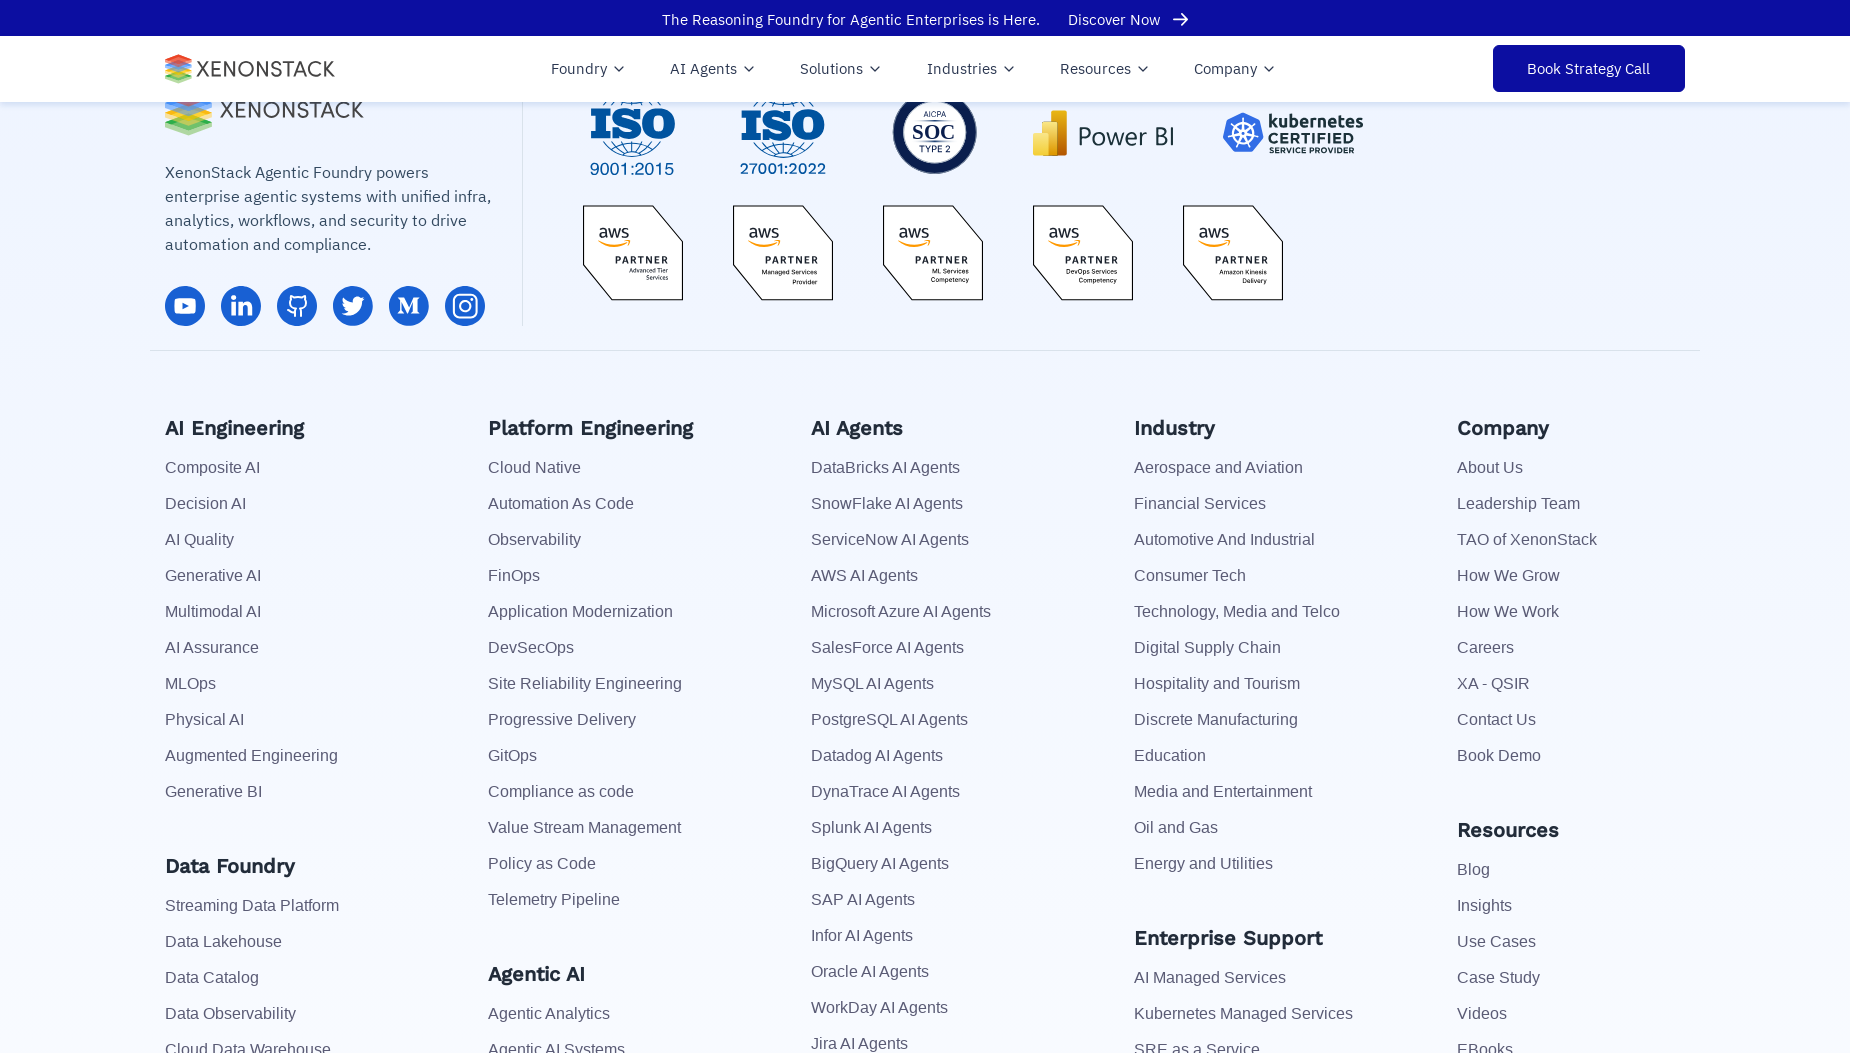

Scrolled to footer for link 43 of 113
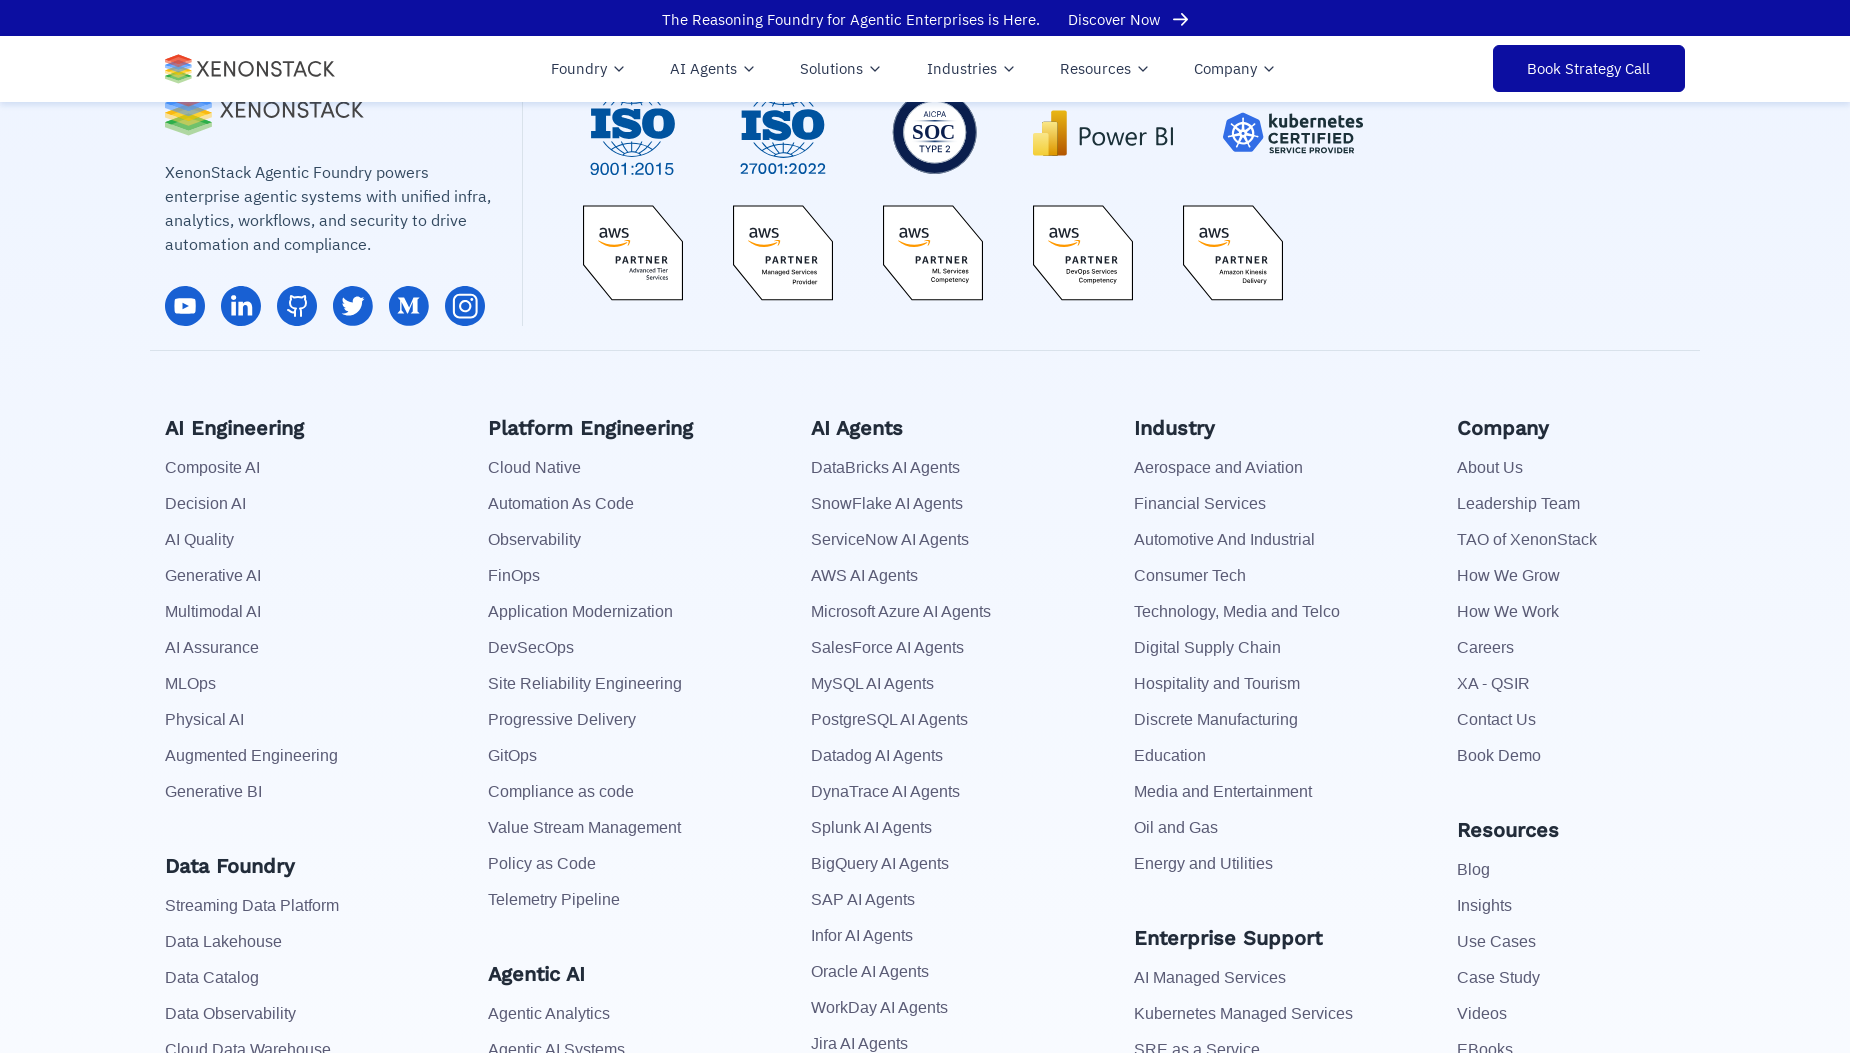

Waited 500ms before processing next link
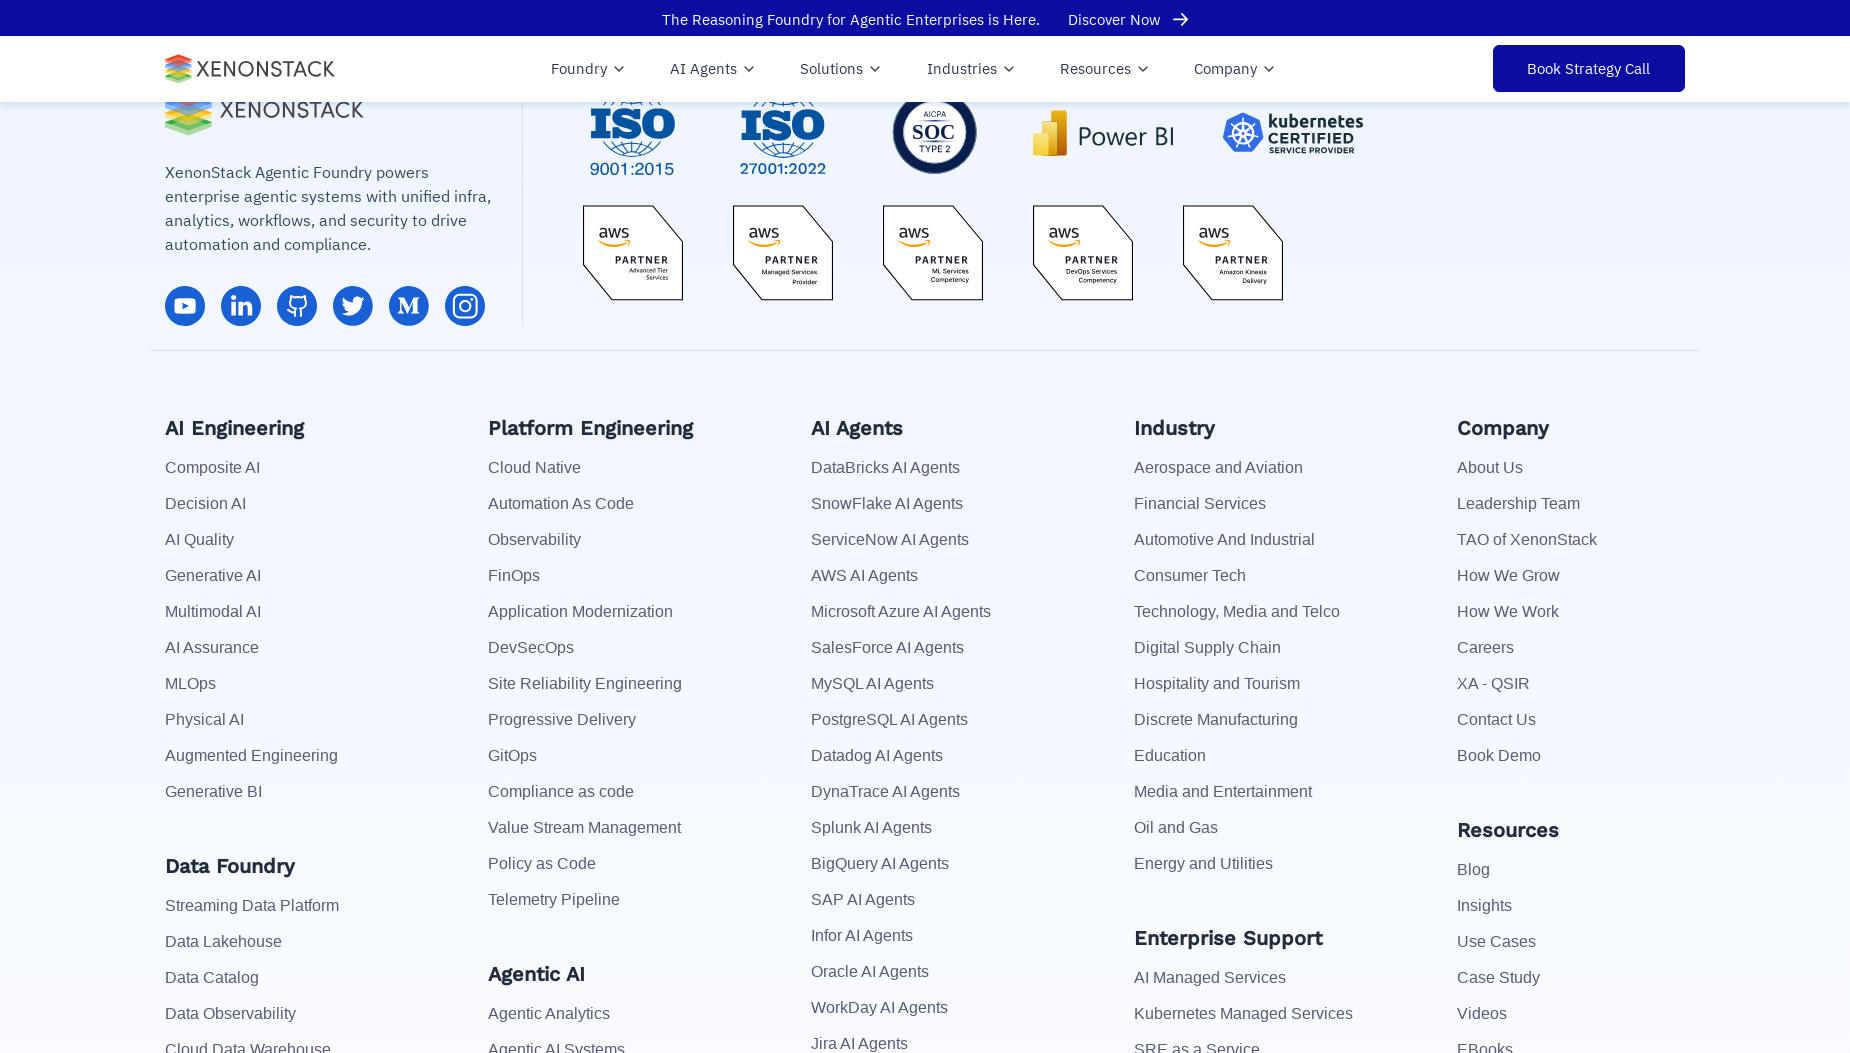

Retrieved href attribute for link 43: https://www.xenonstack.com/agentic-ai/developer-experience-platform/
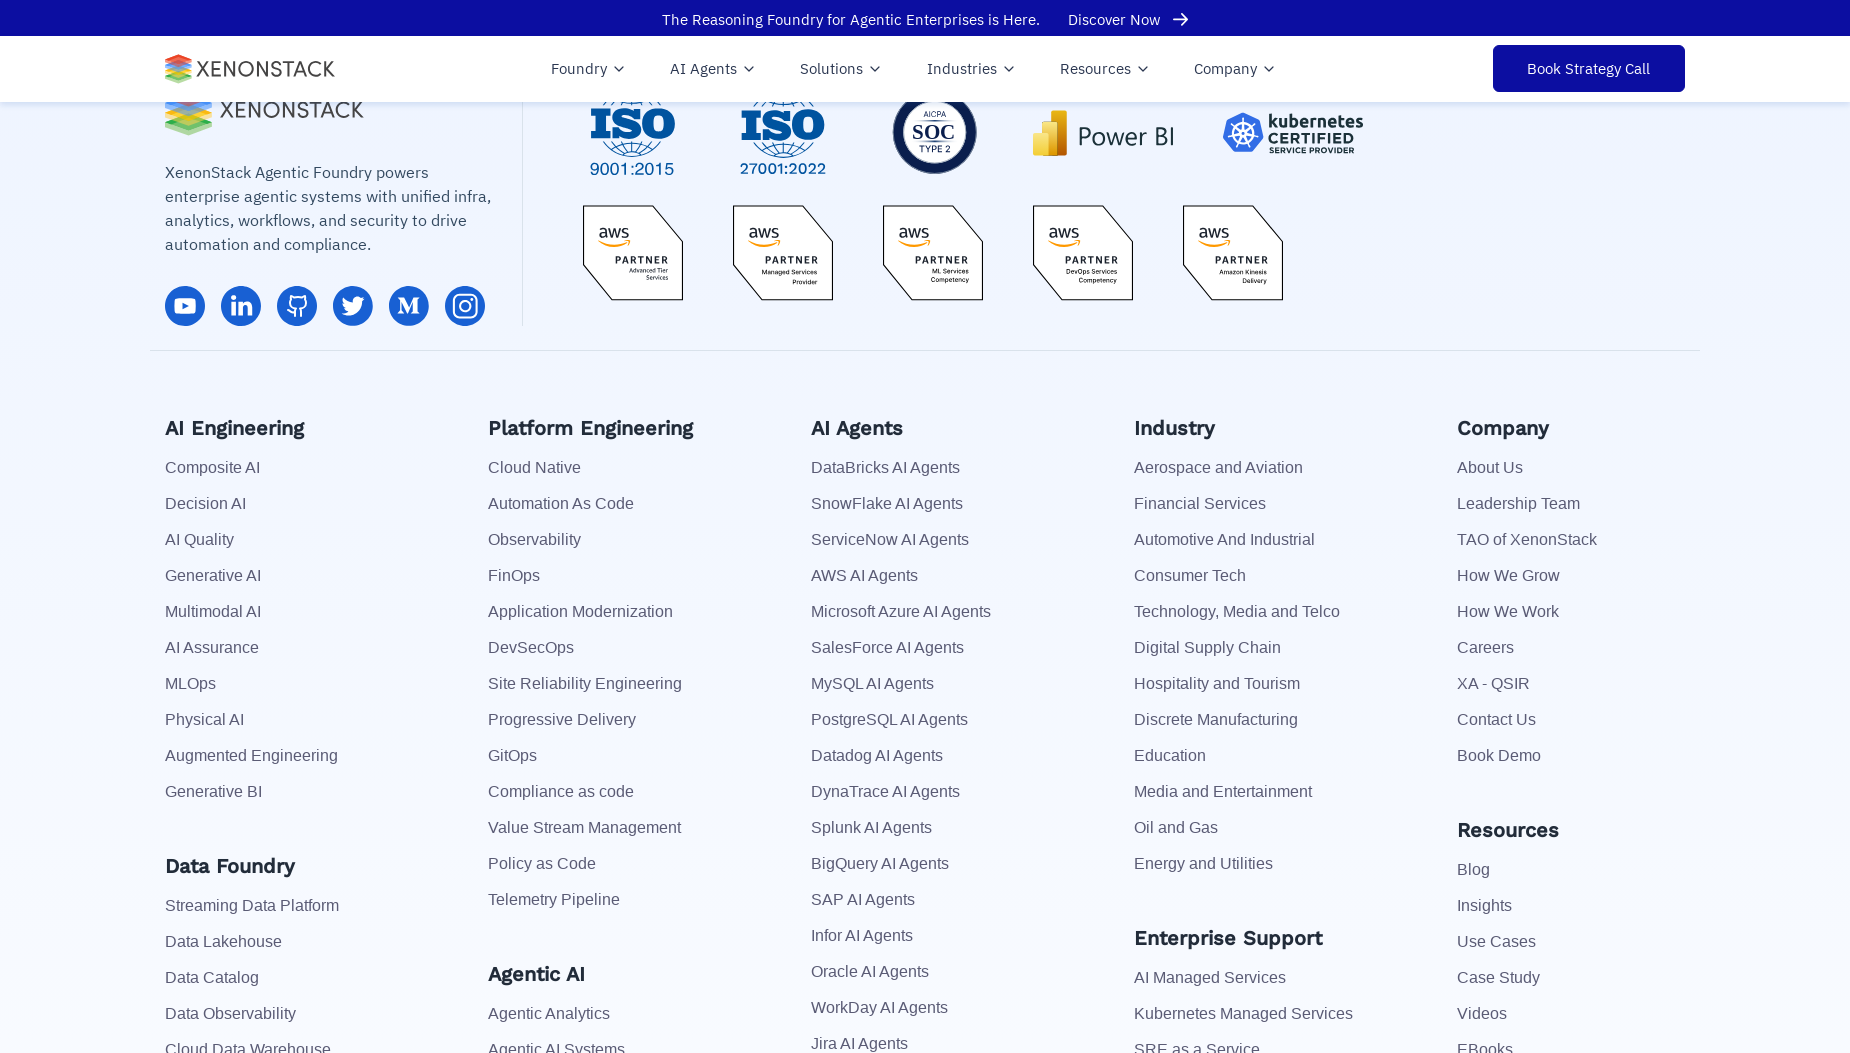

Scrolled to footer for link 44 of 113
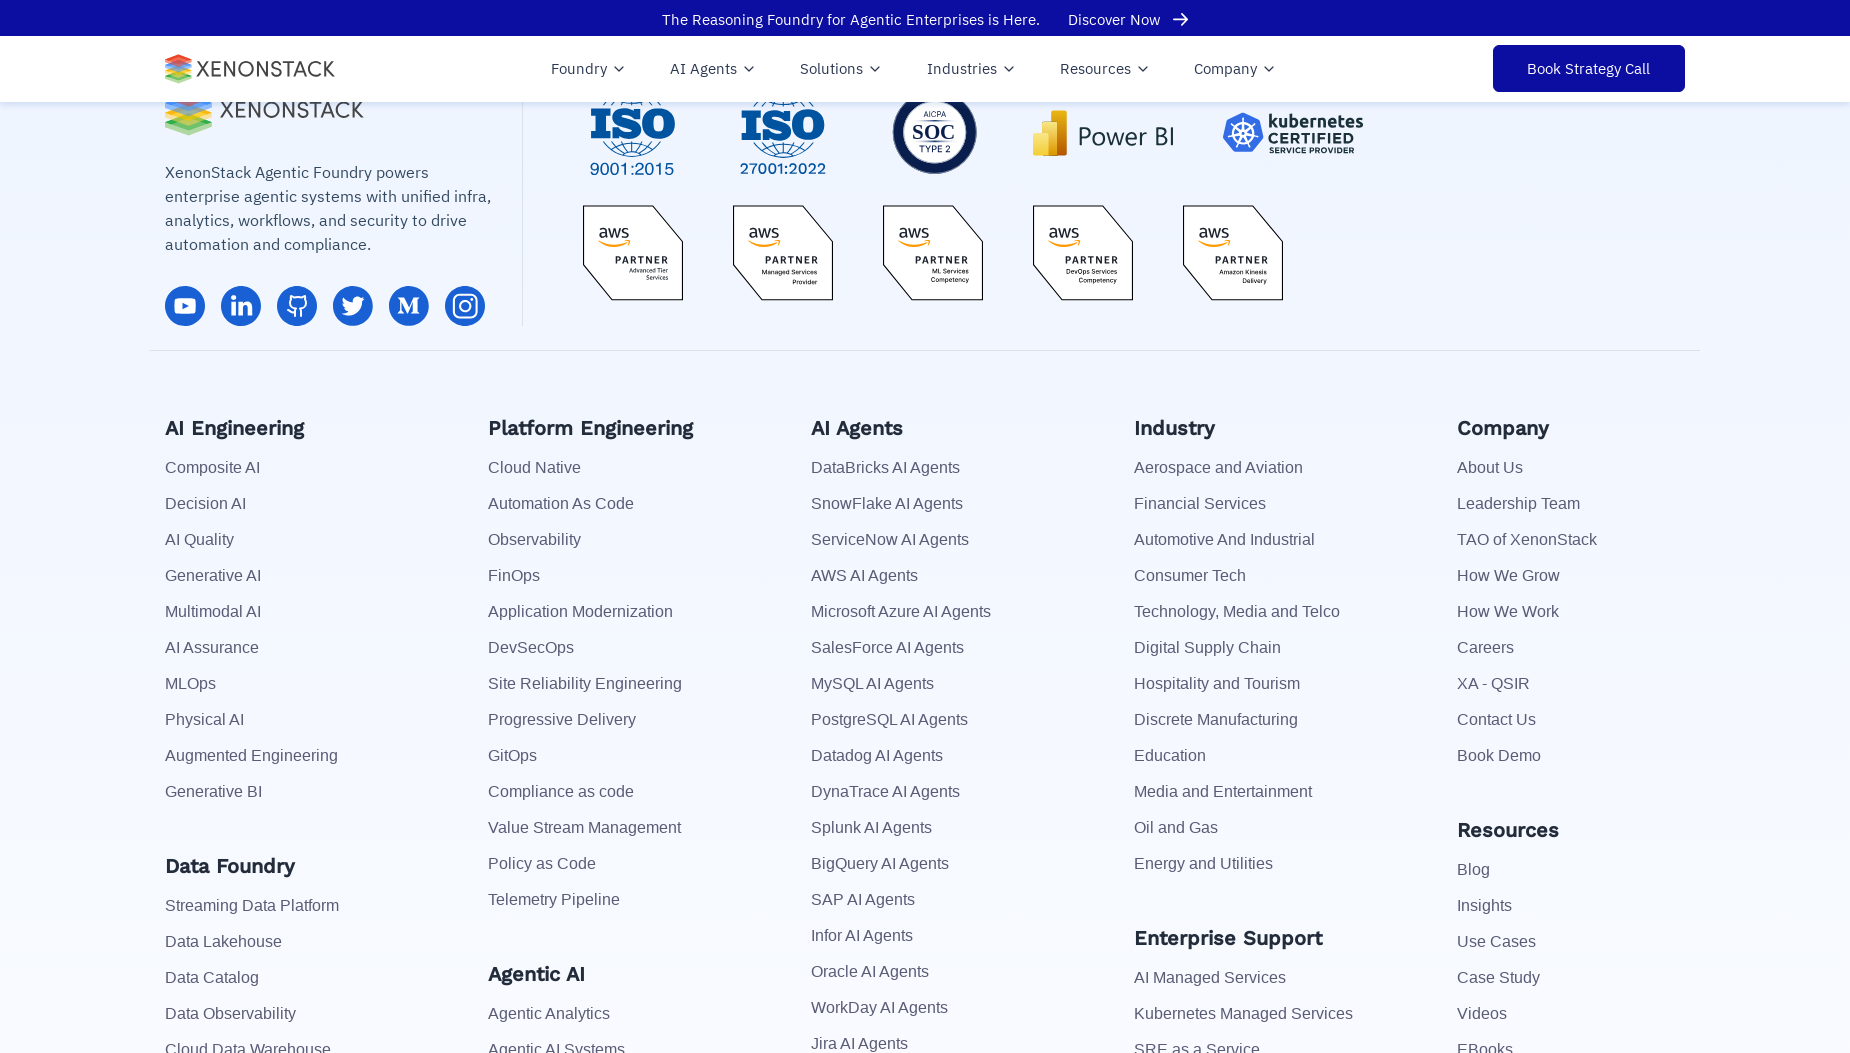

Waited 500ms before processing next link
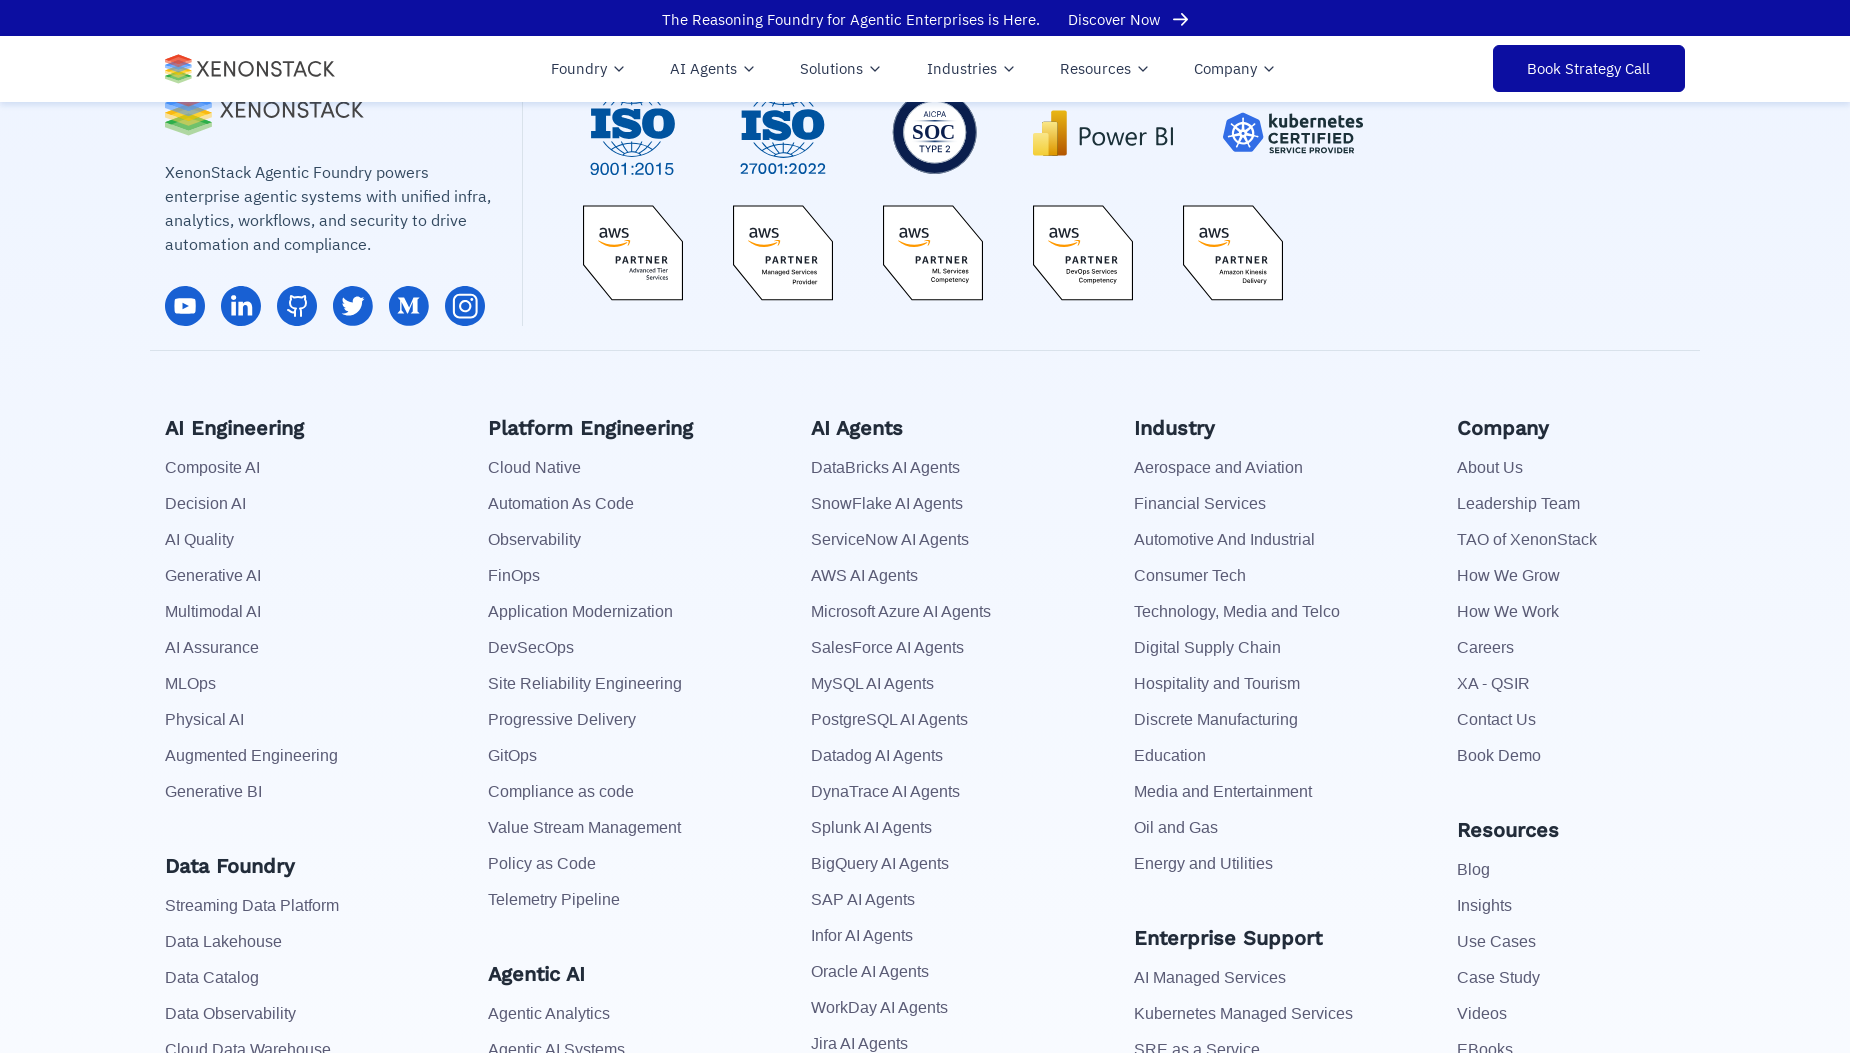

Retrieved href attribute for link 44: https://www.xenonstack.com/agentic-ai/autonomous-operations/
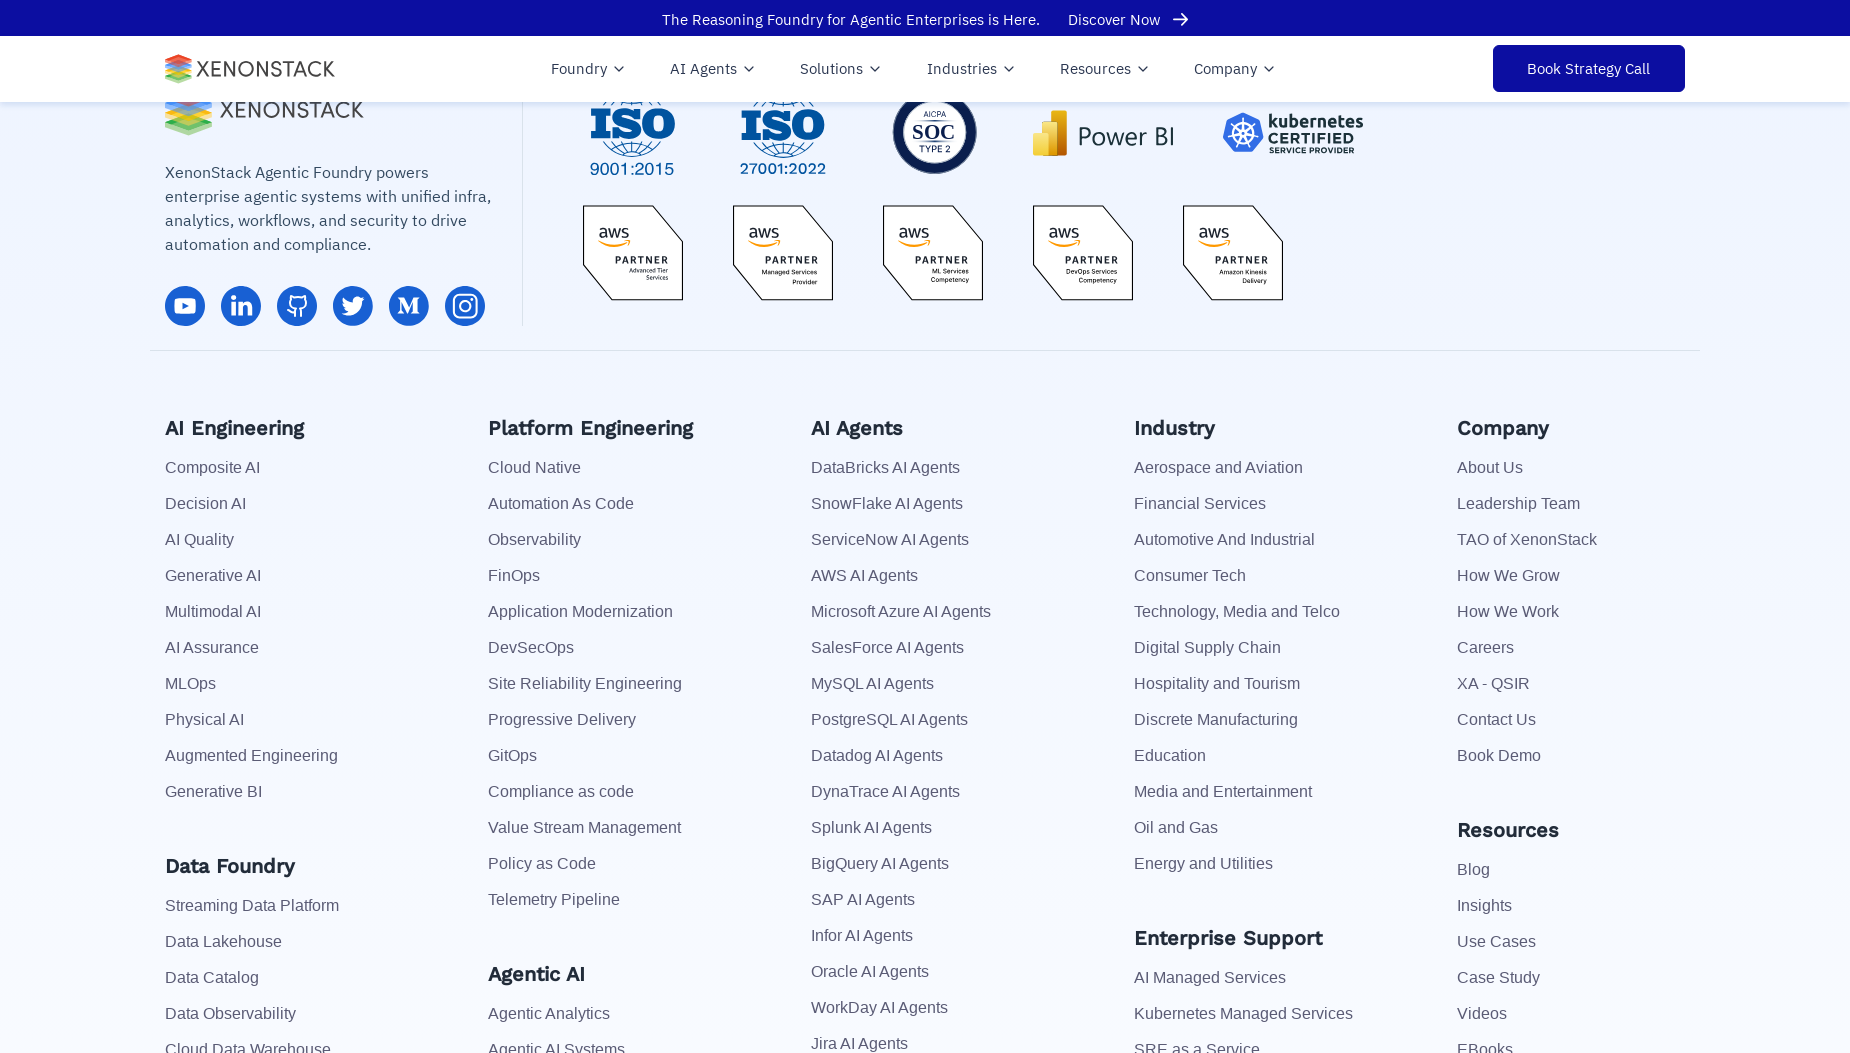

Scrolled to footer for link 45 of 113
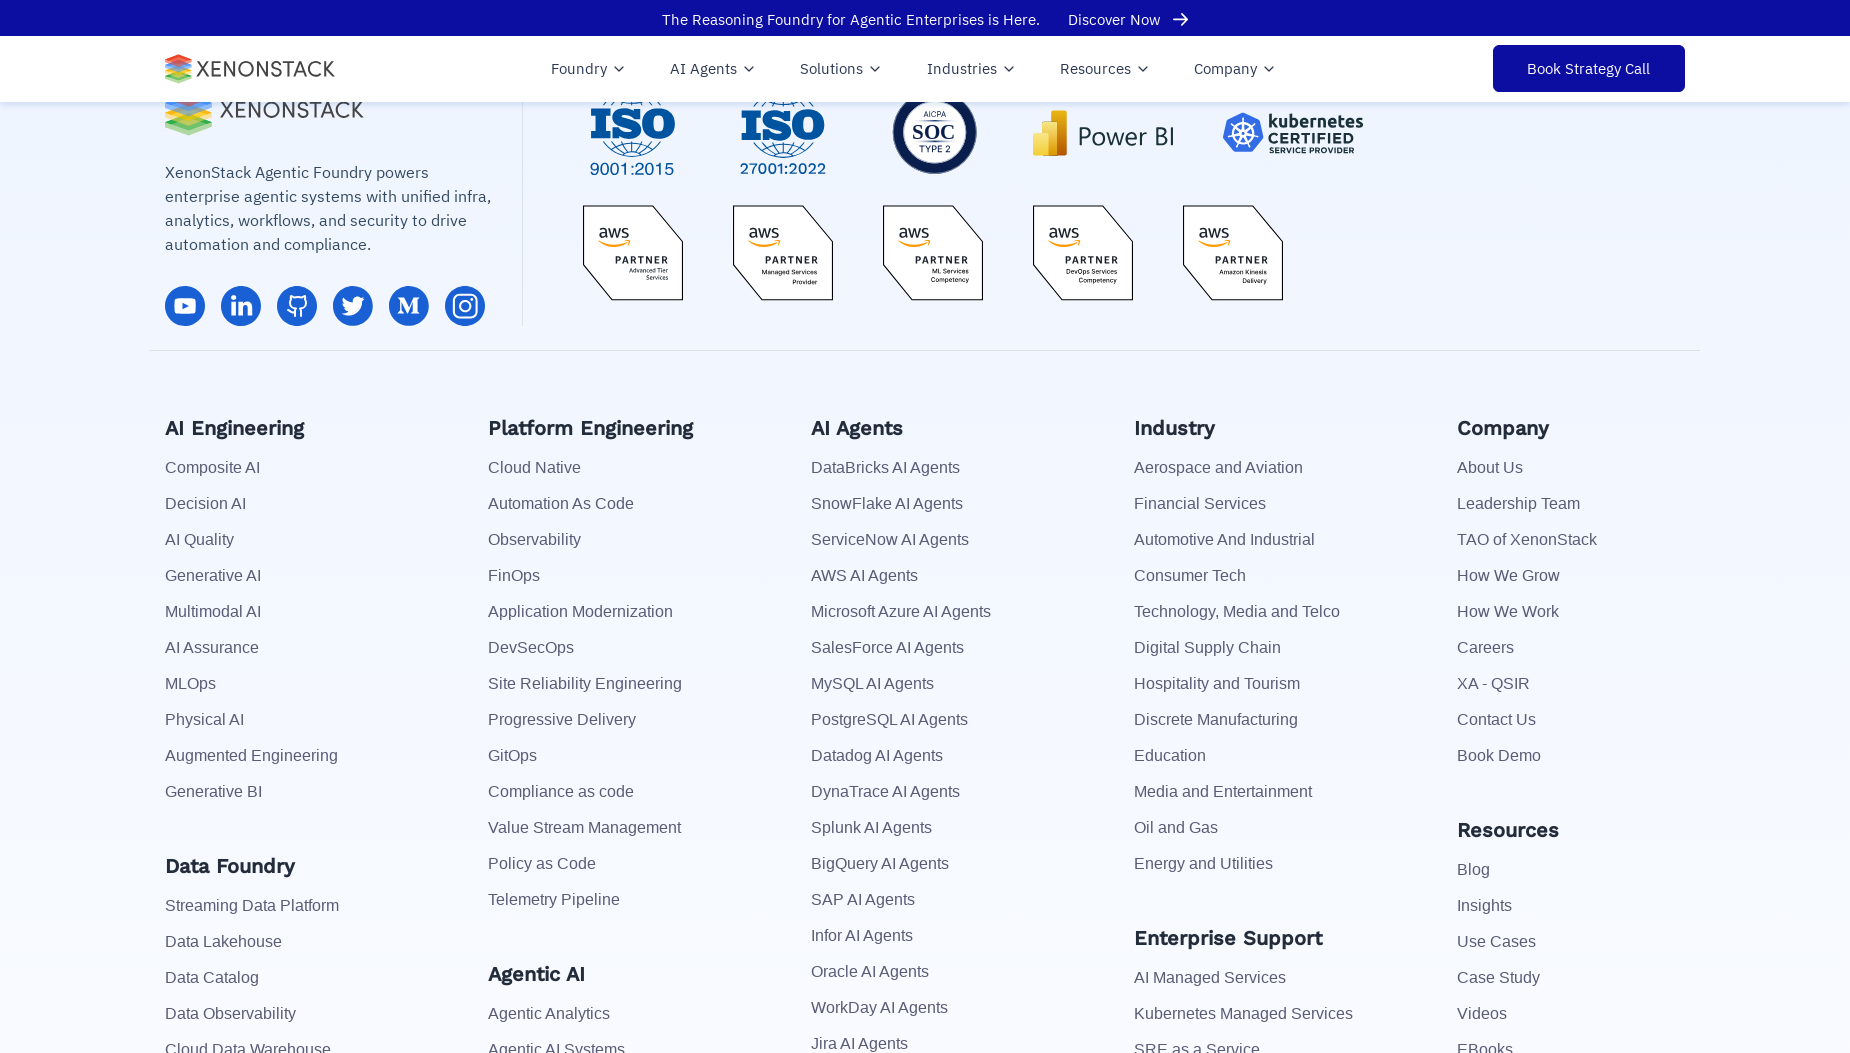

Waited 500ms before processing next link
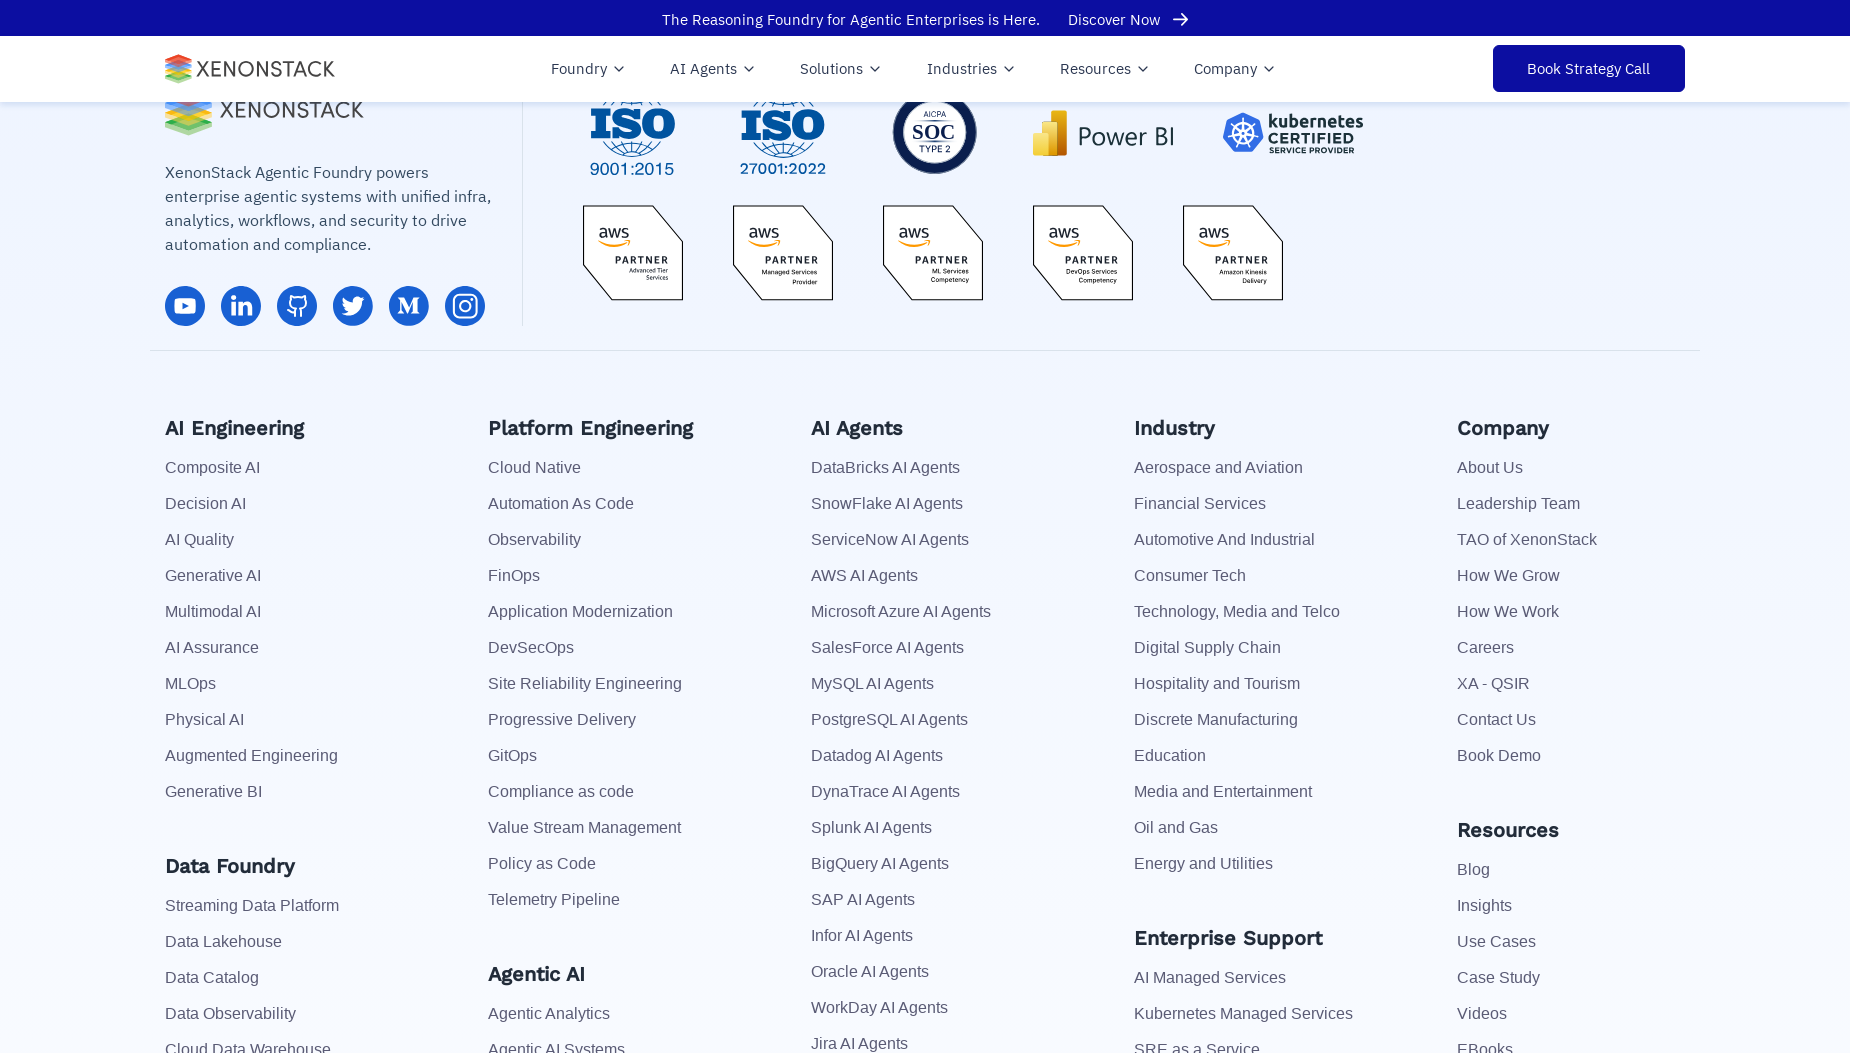

Retrieved href attribute for link 45: https://www.xenonstack.com/agentic-ai/edge-and-vision-ai/
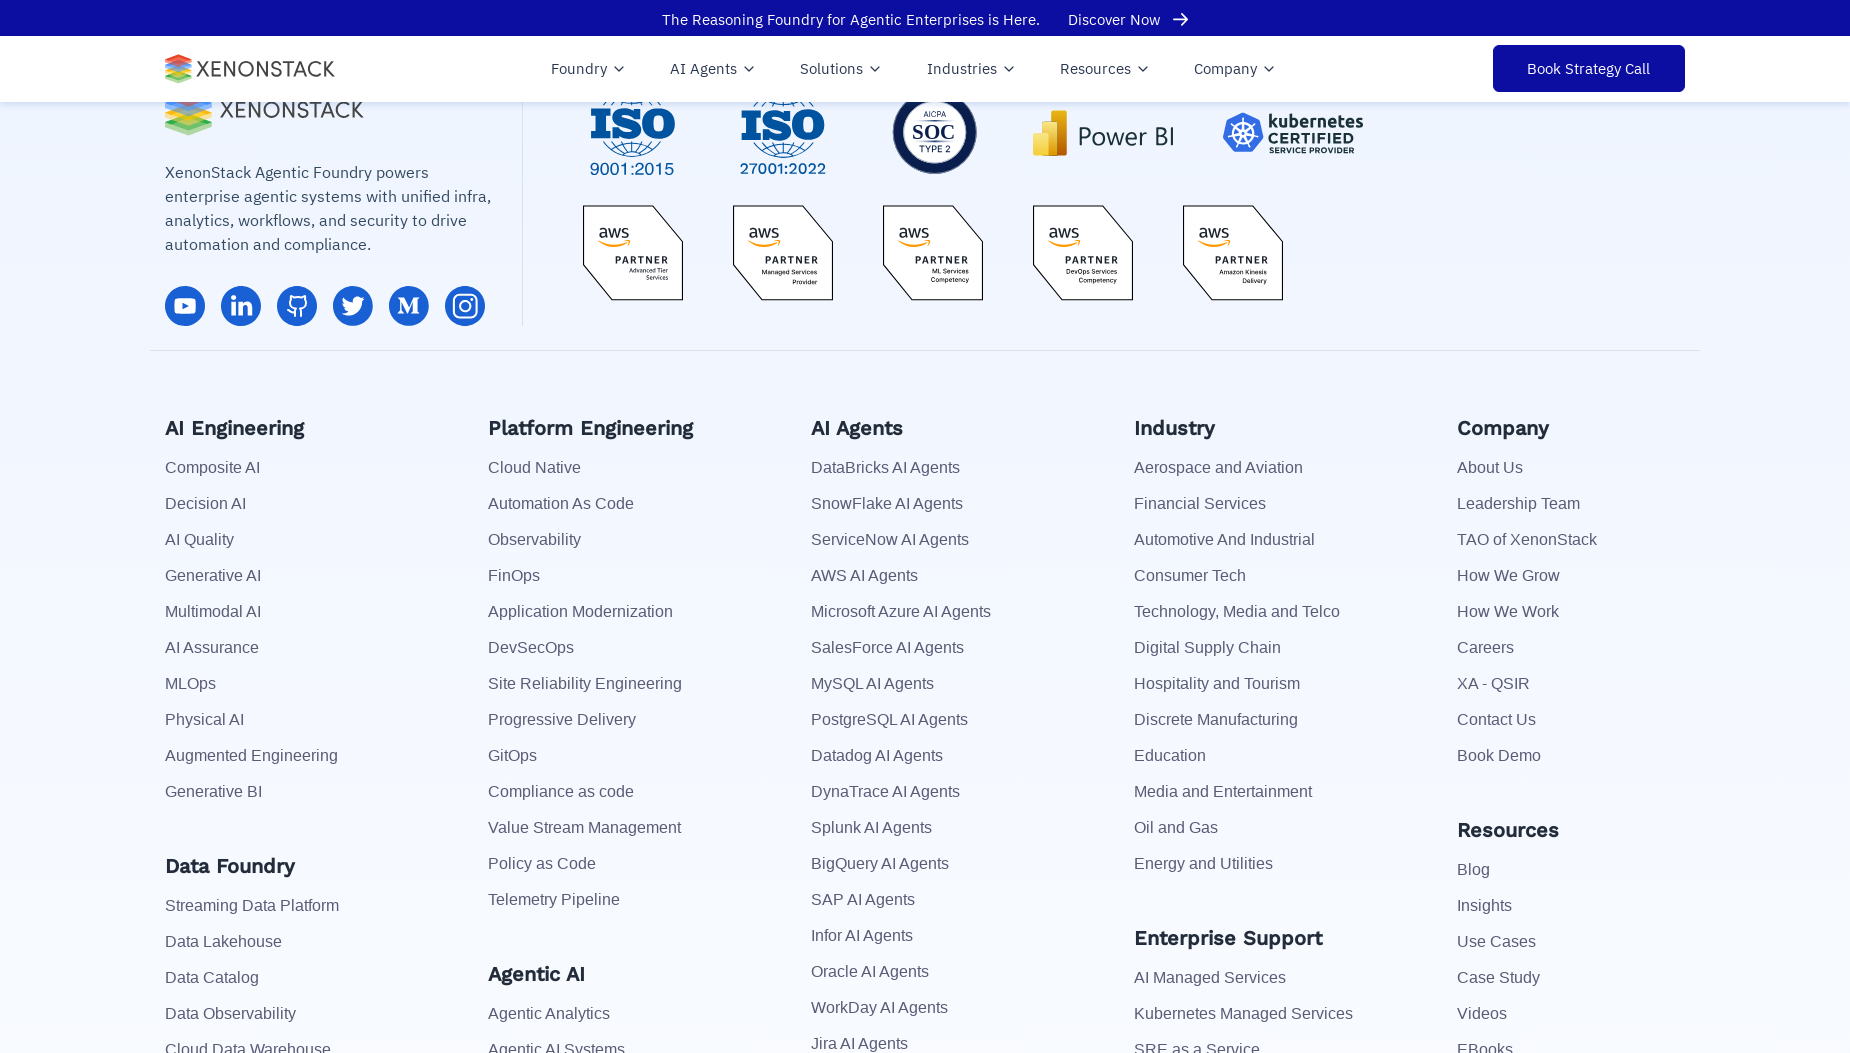

Scrolled to footer for link 46 of 113
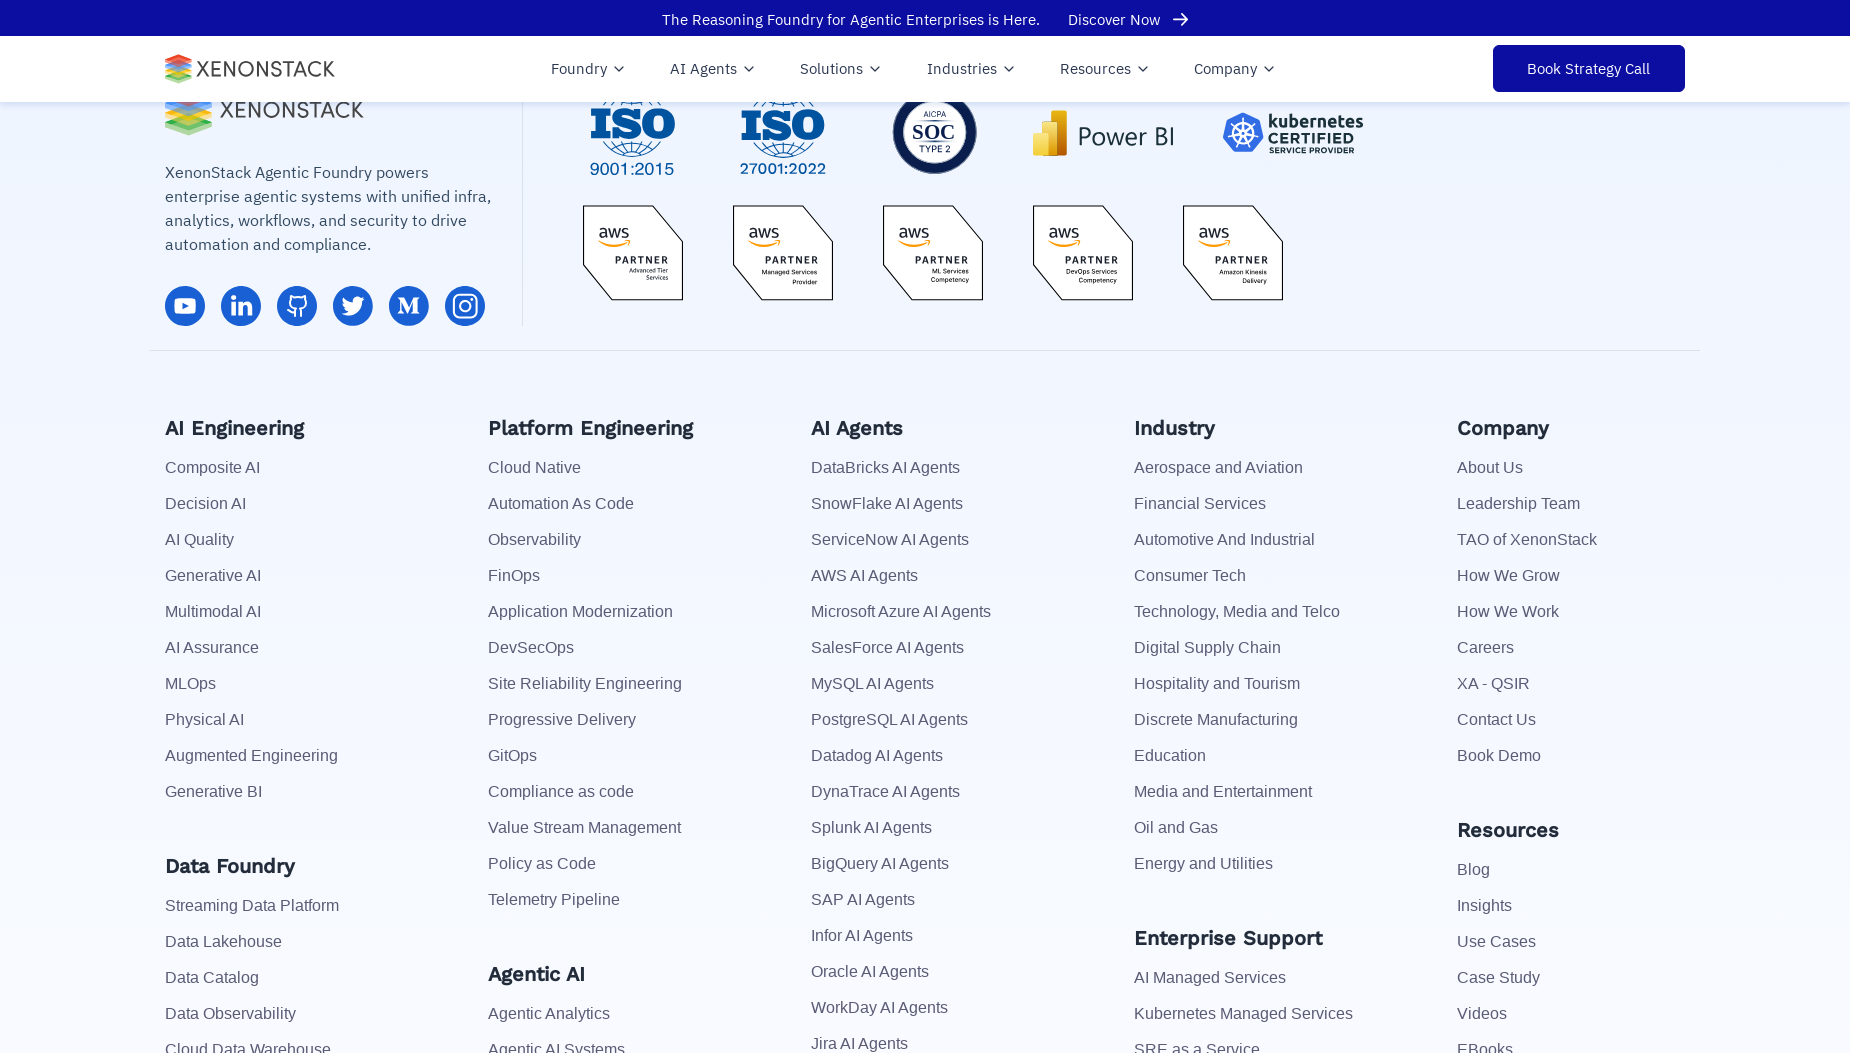

Waited 500ms before processing next link
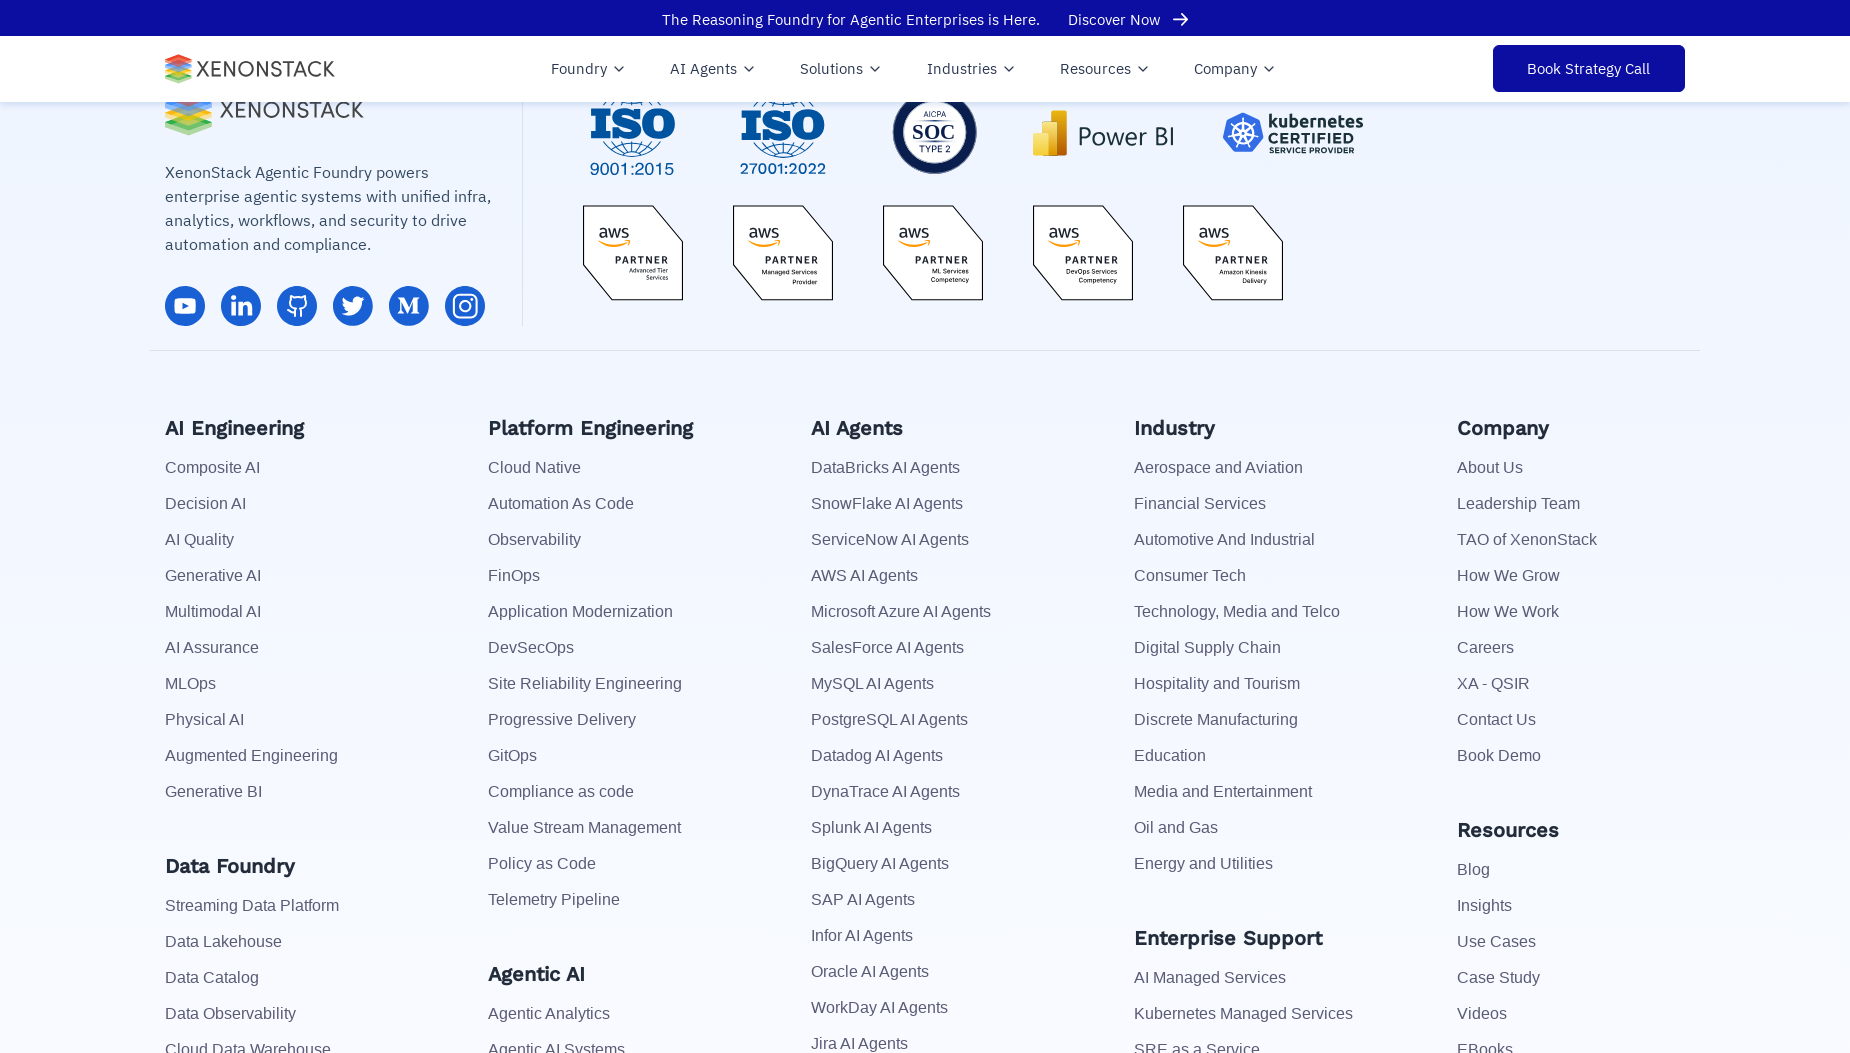

Retrieved href attribute for link 46: https://www.xenonstack.com/agentic-ai/compound-ai-system/
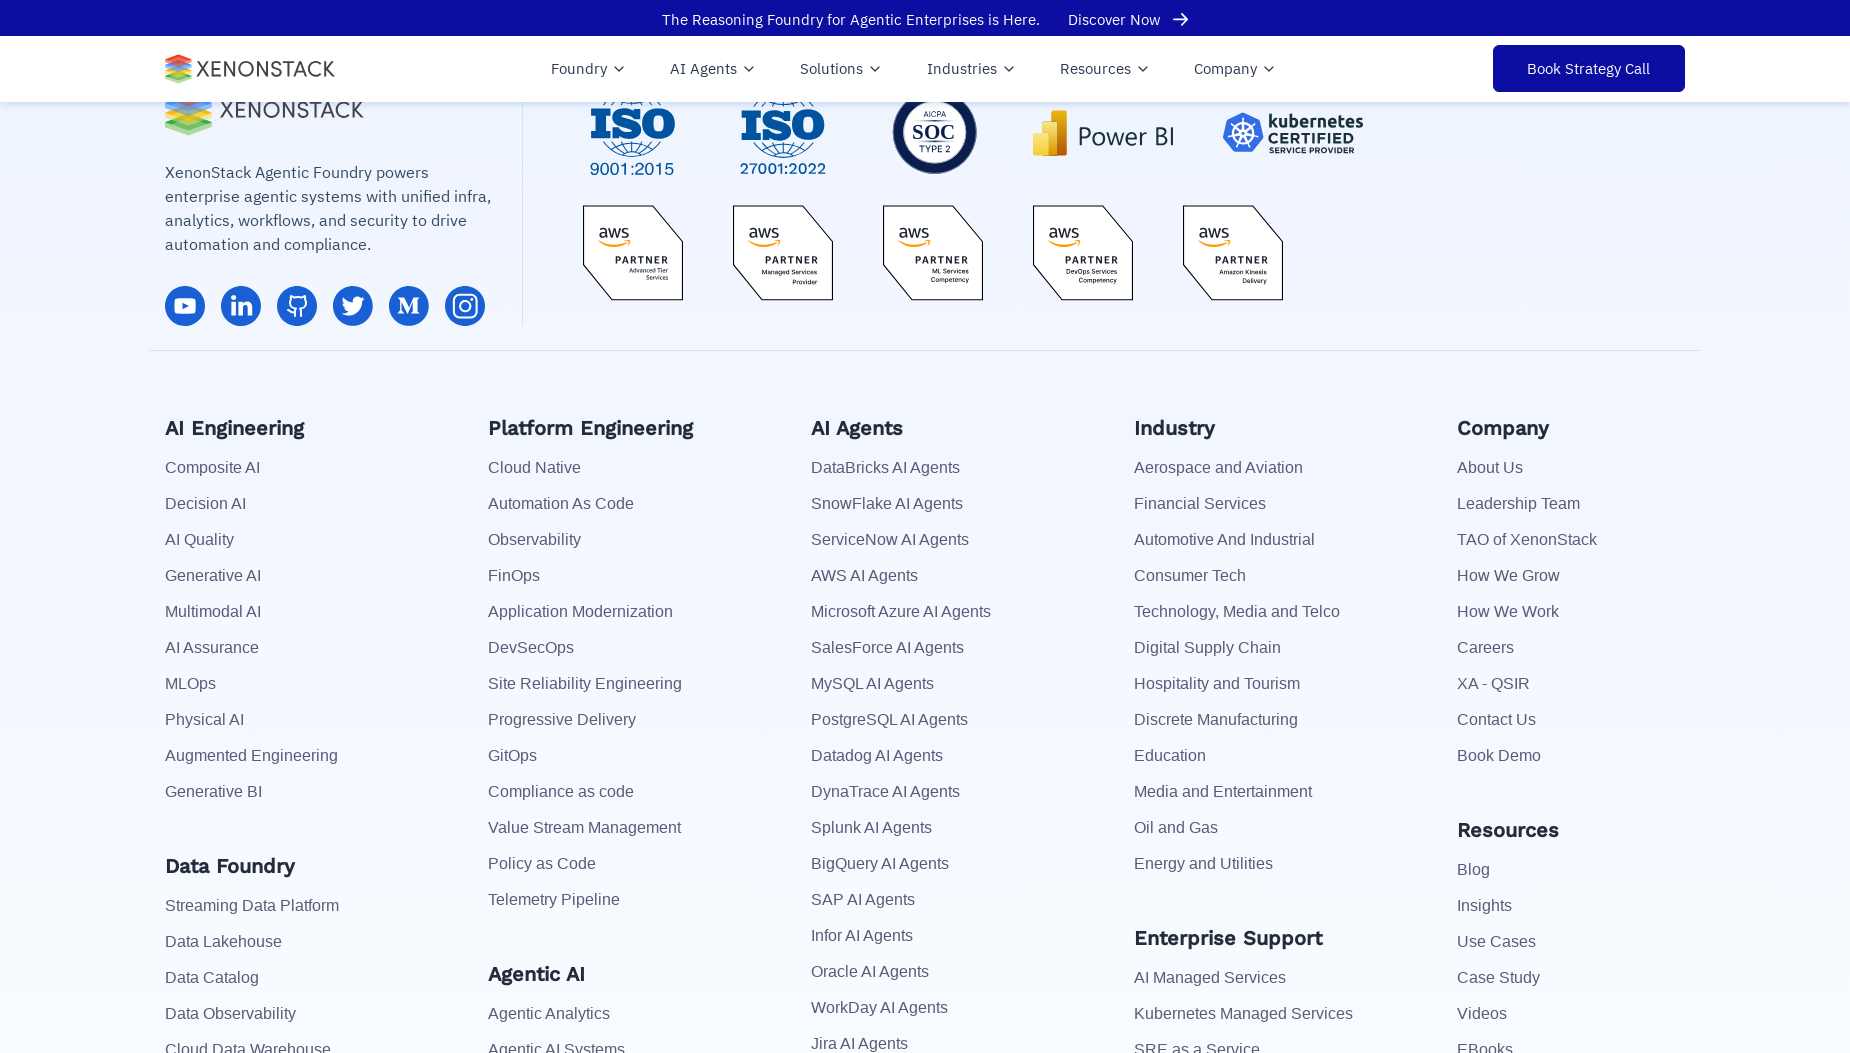

Scrolled to footer for link 47 of 113
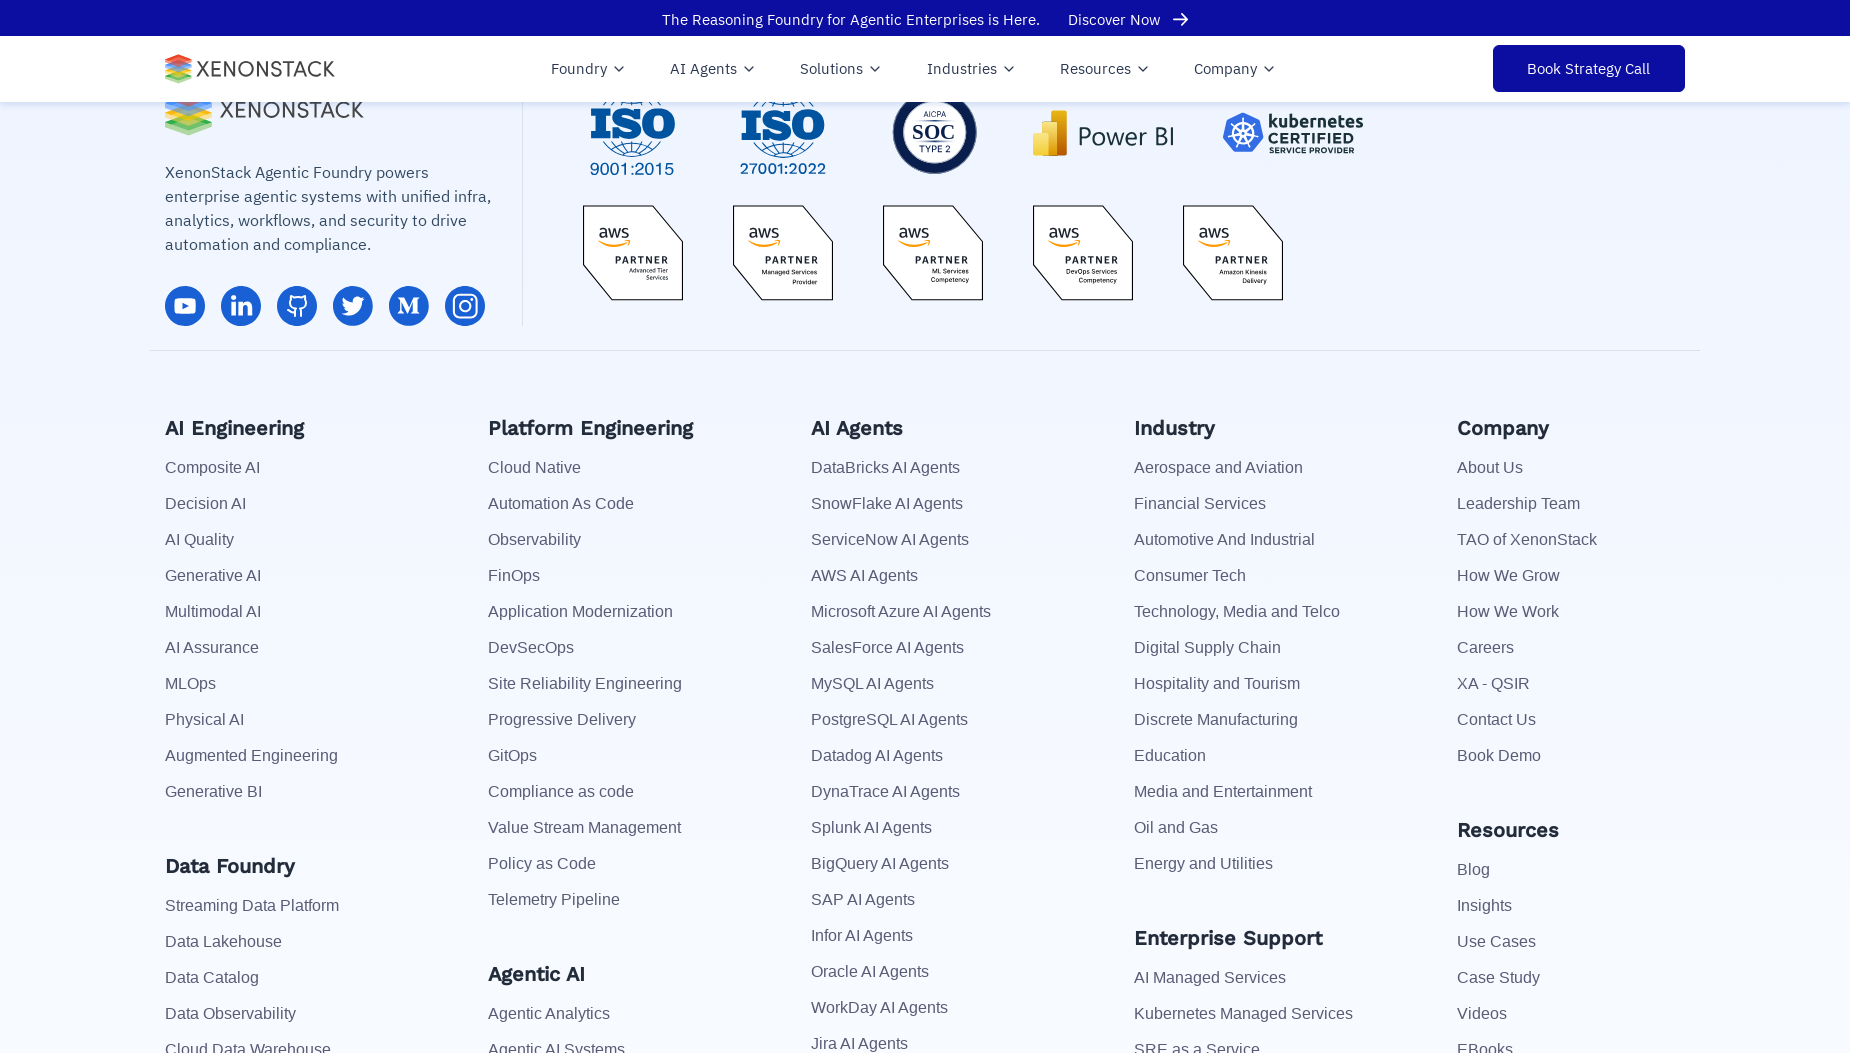

Waited 500ms before processing next link
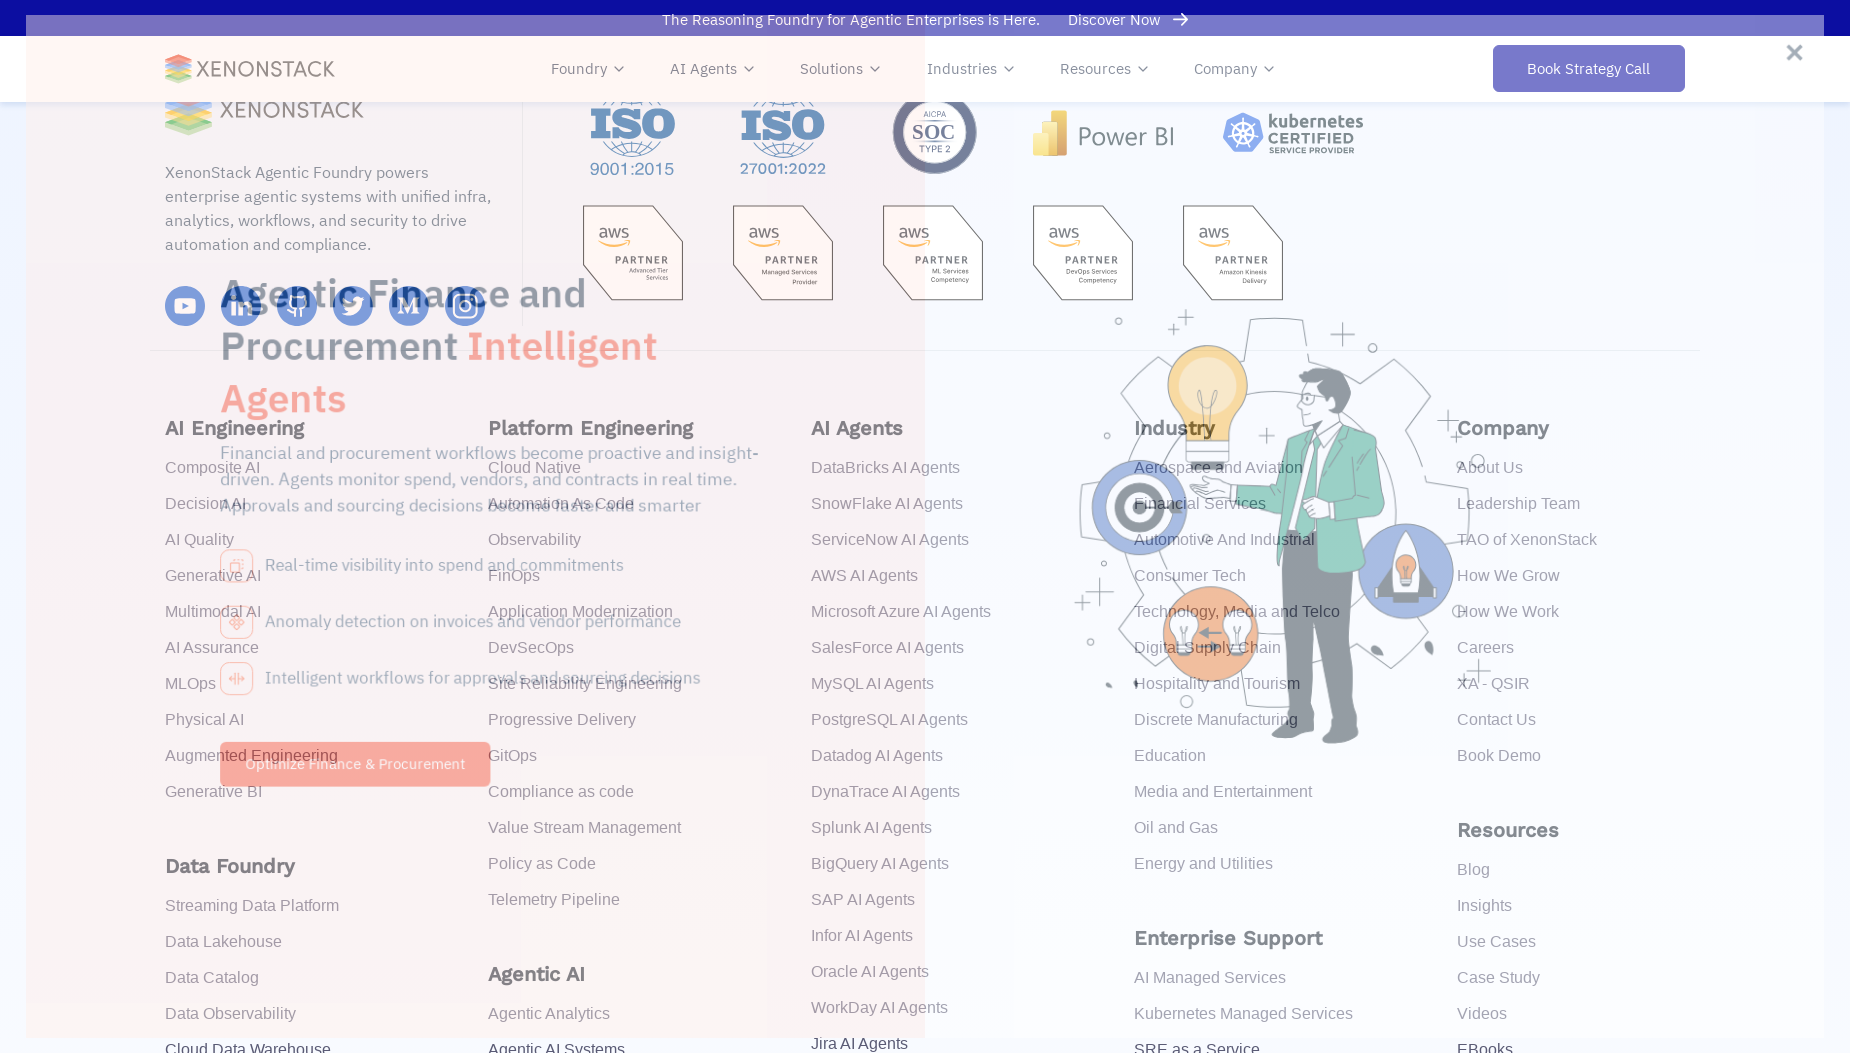

Retrieved href attribute for link 47: https://www.xenonstack.com/agetic-ai/gui-agents/
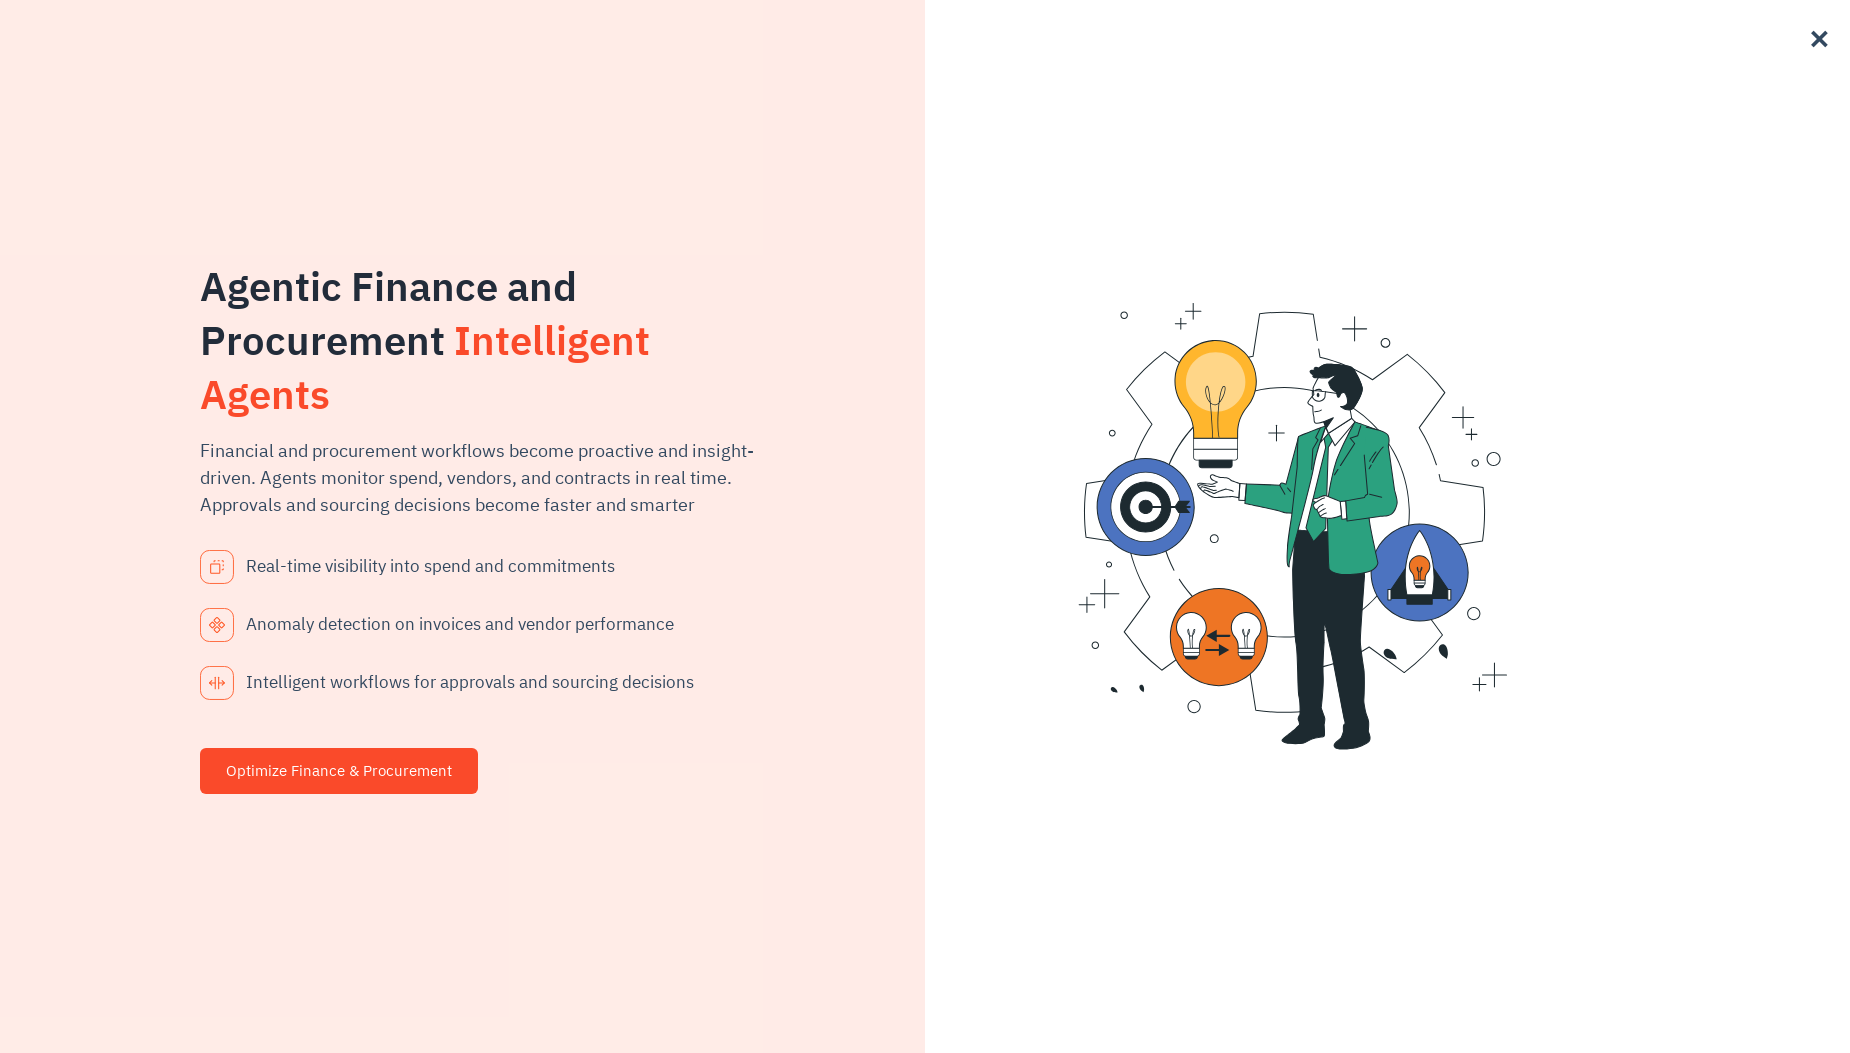

Scrolled to footer for link 48 of 113
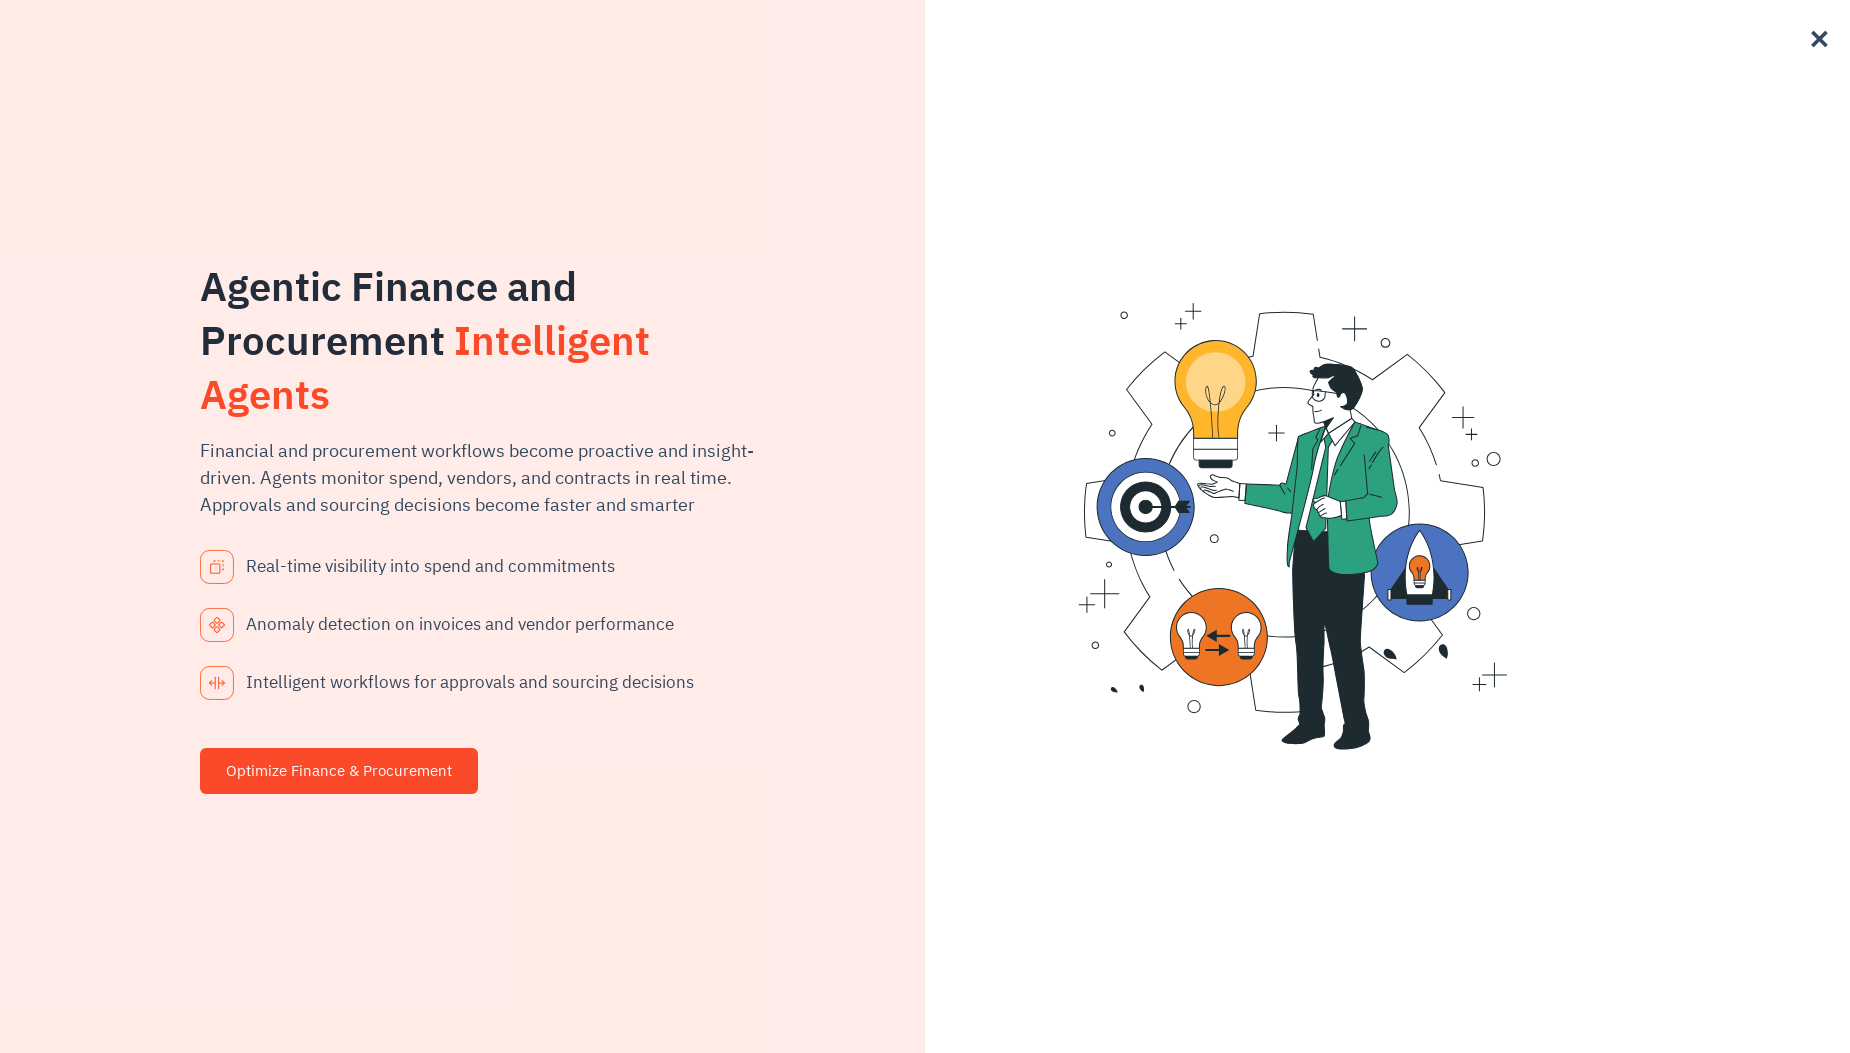

Waited 500ms before processing next link
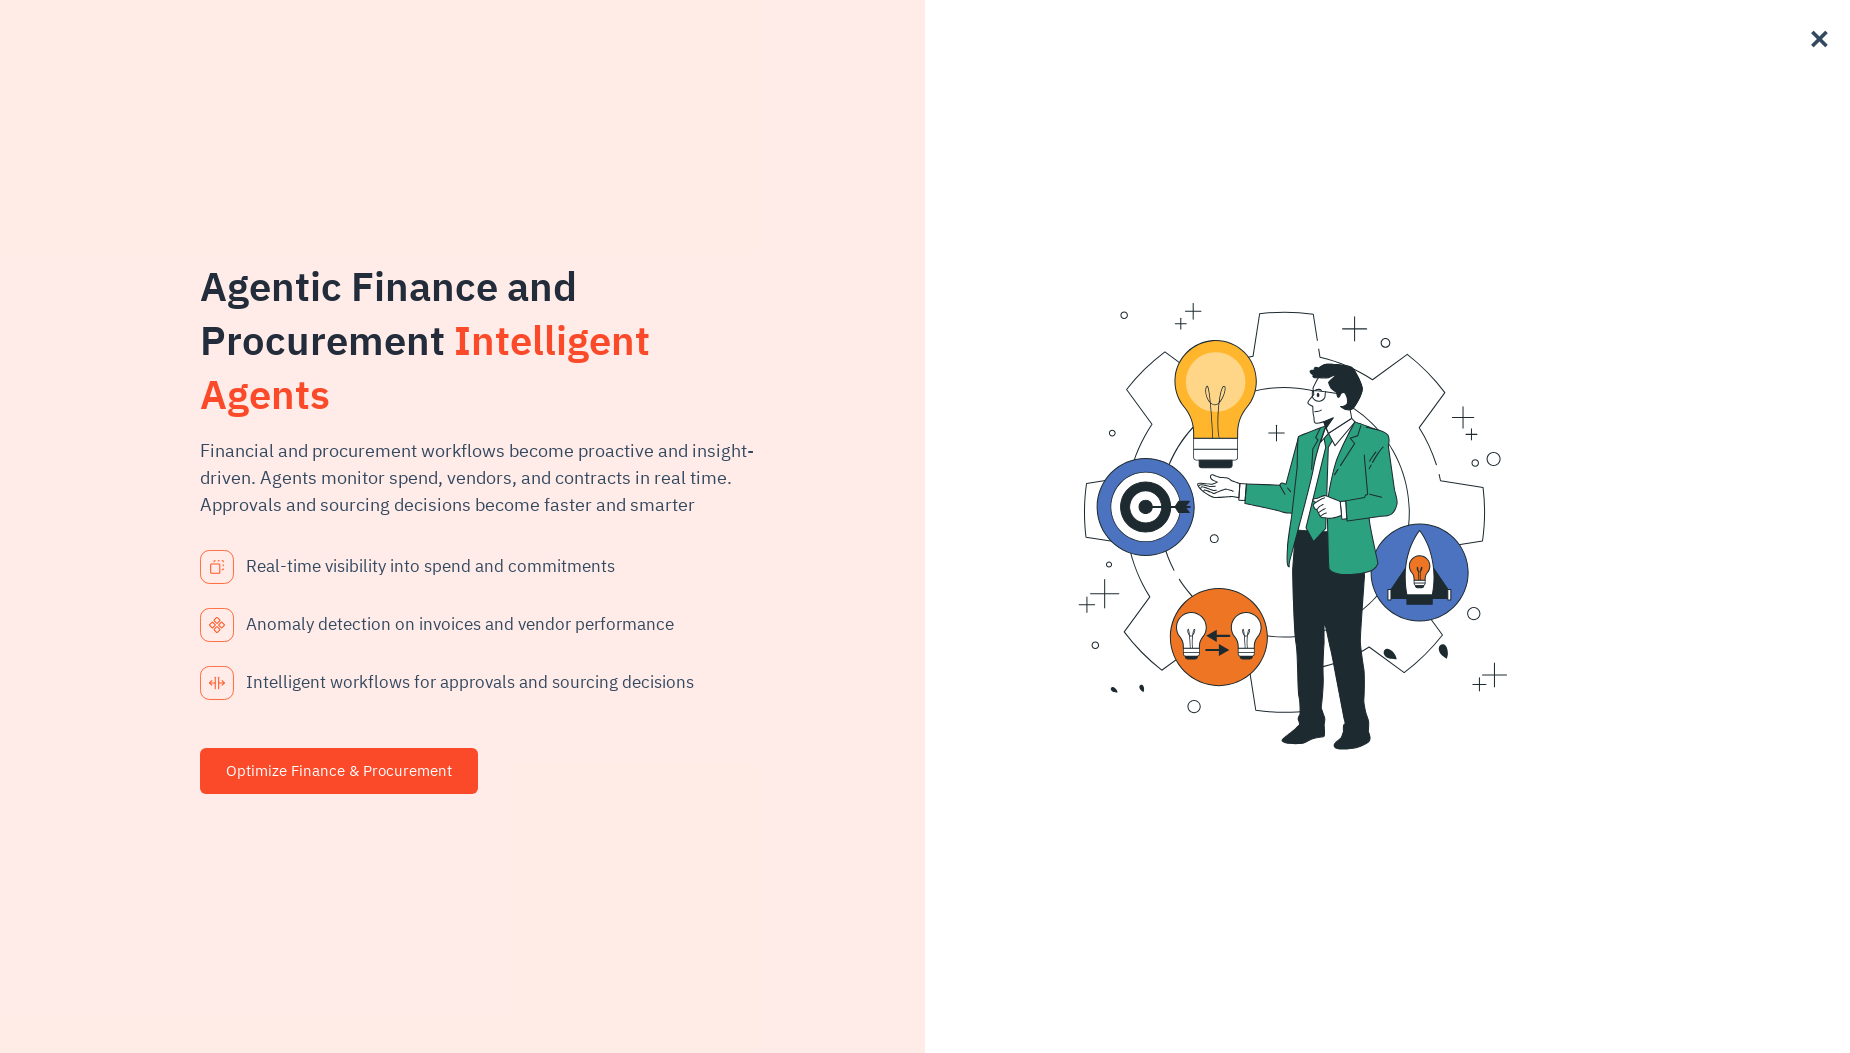

Retrieved href attribute for link 48: https://www.xenonstack.com/agentic-ai/cmdb-management/
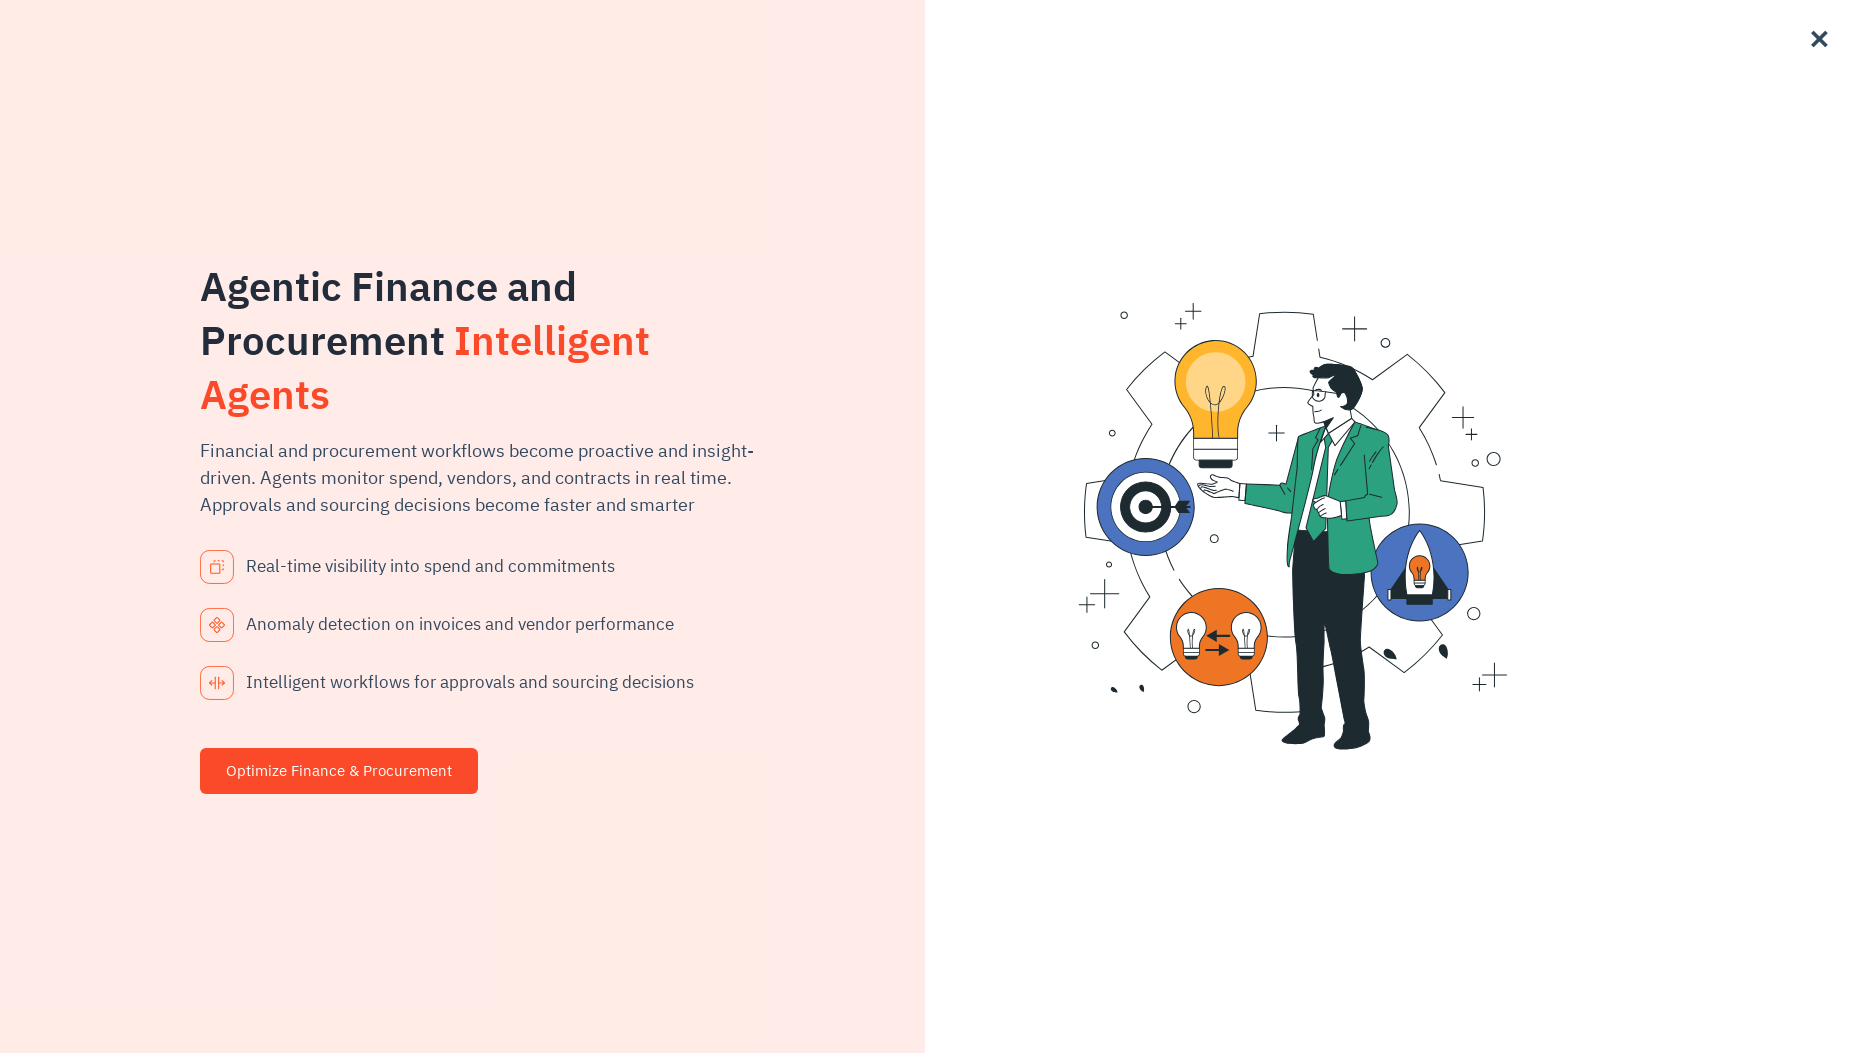

Scrolled to footer for link 49 of 113
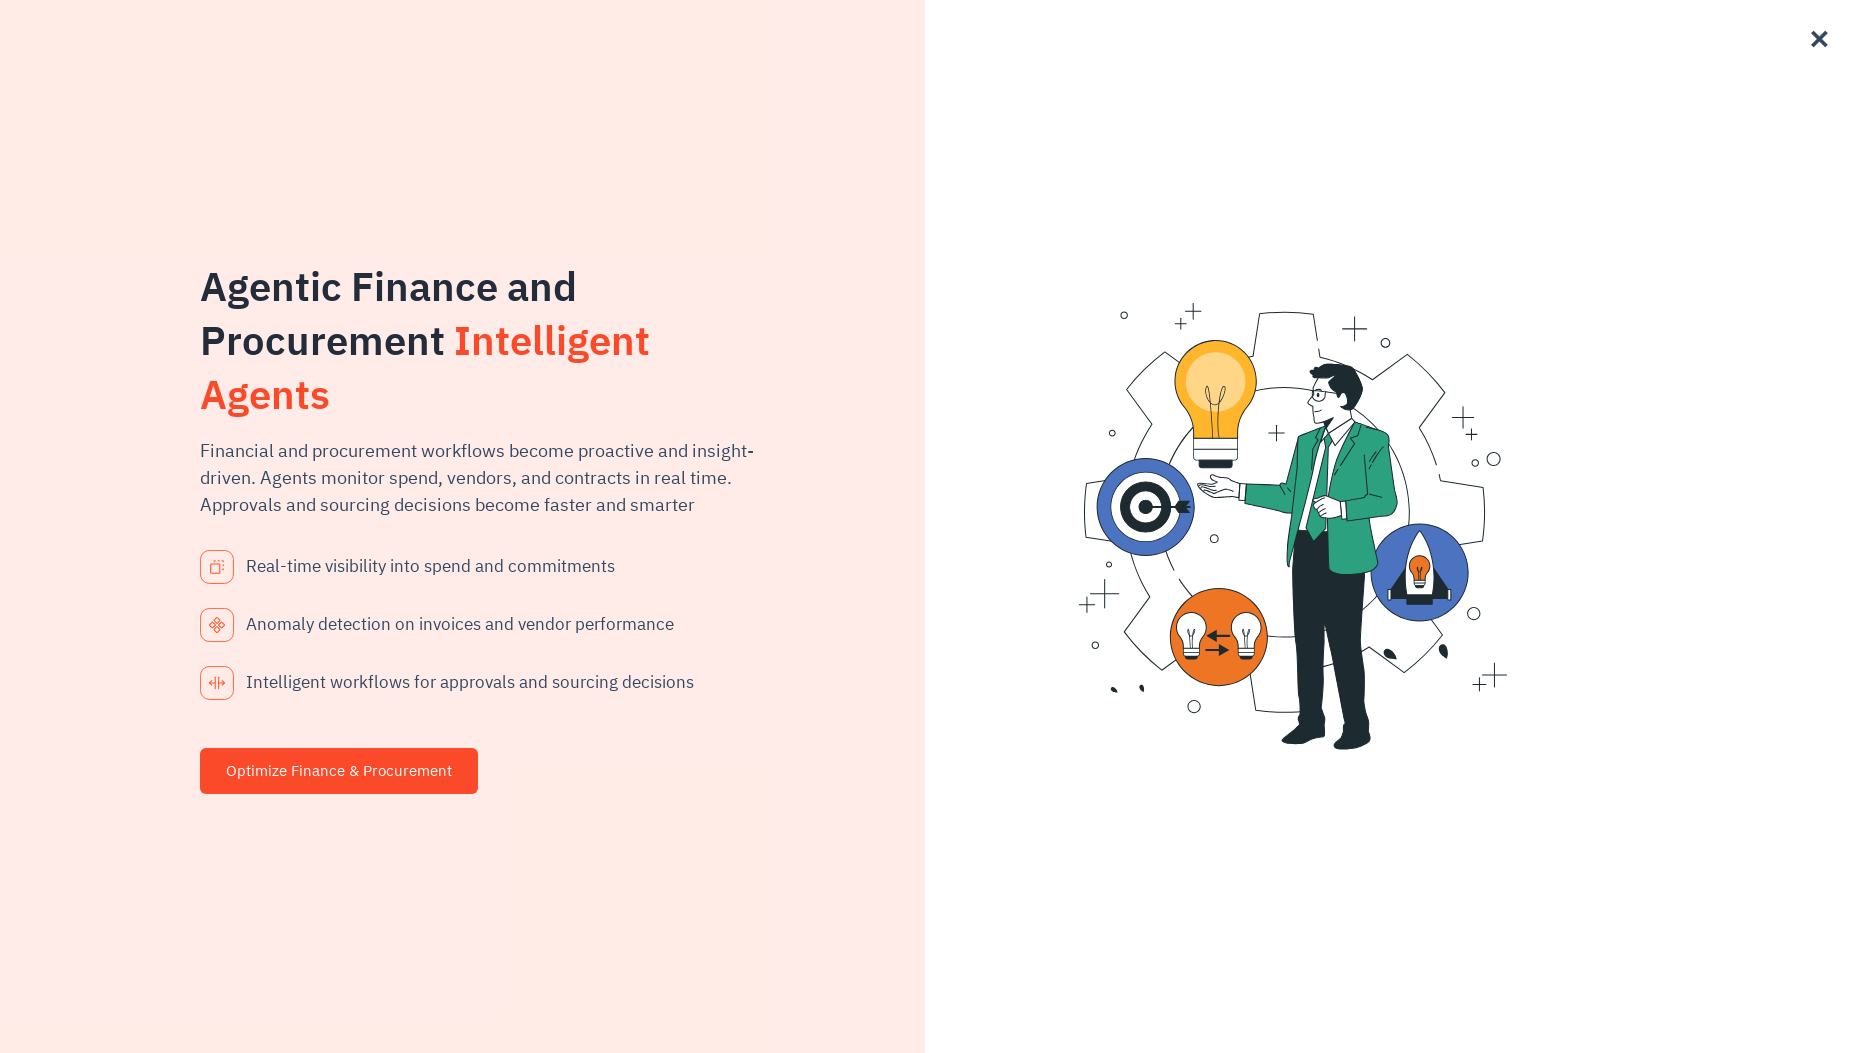

Waited 500ms before processing next link
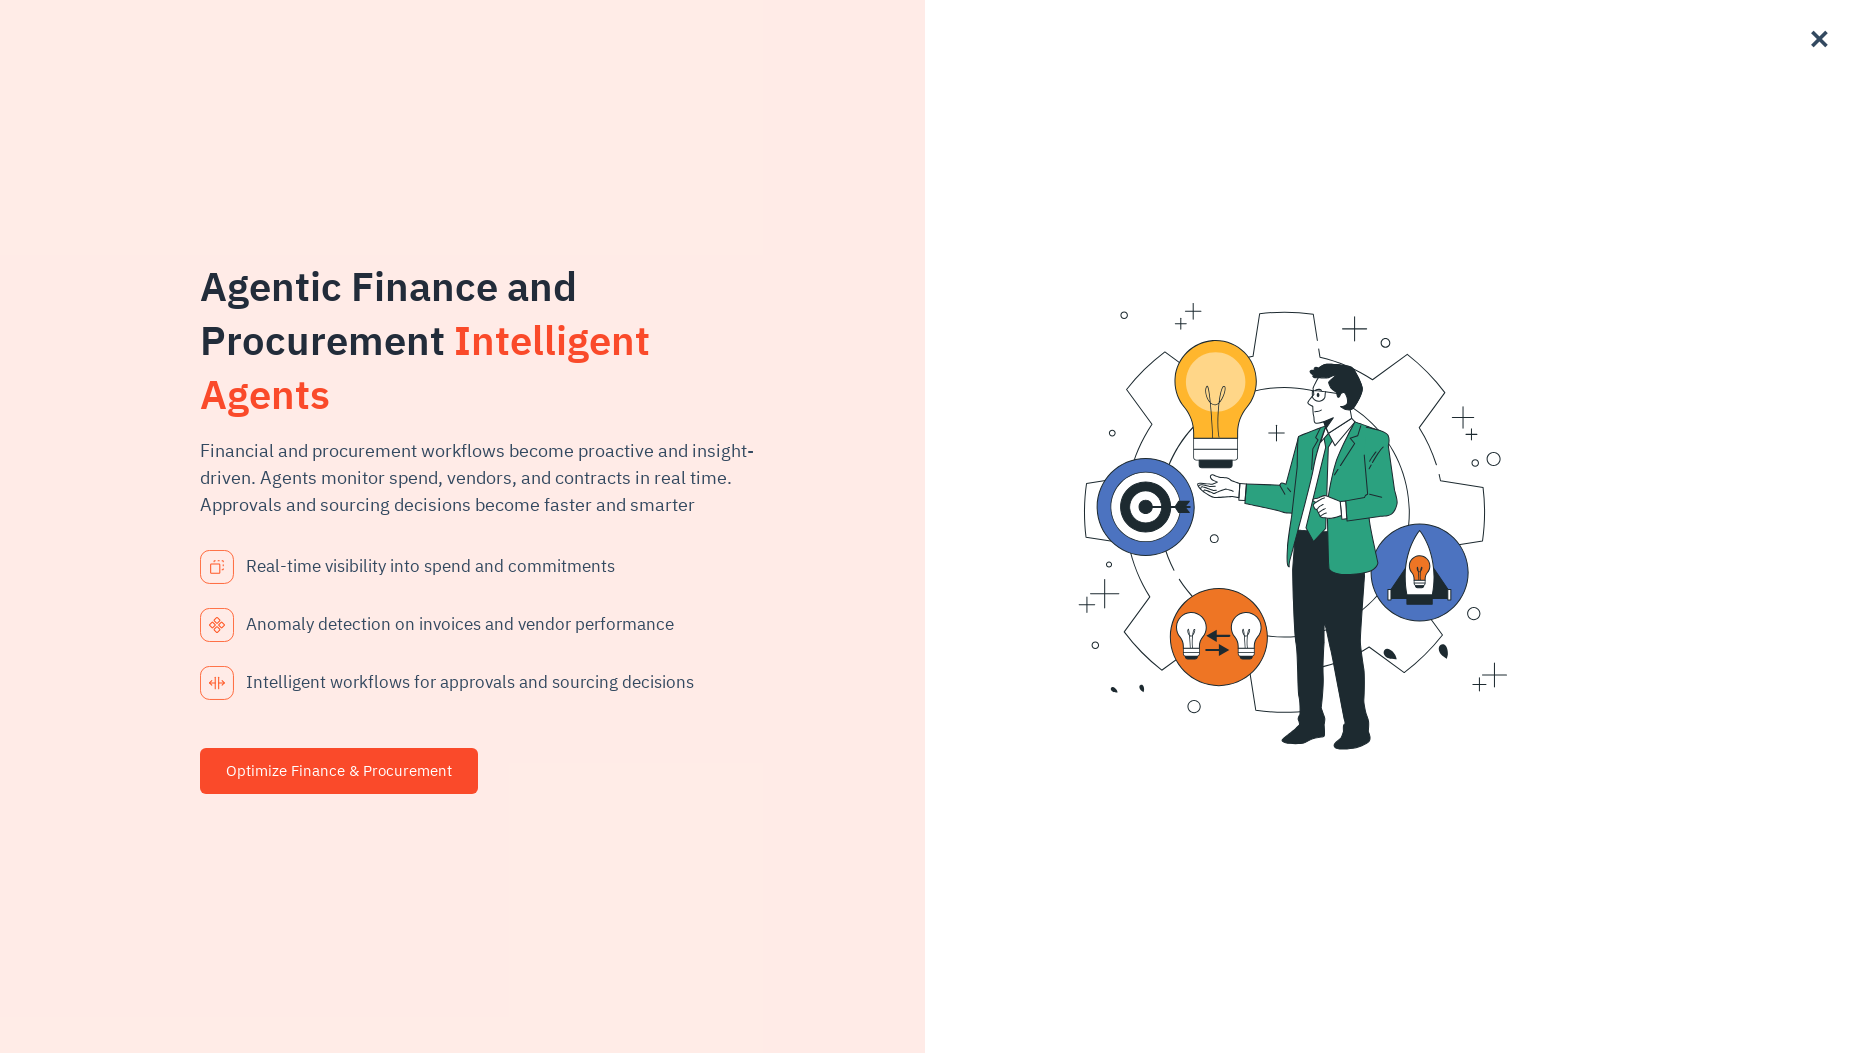

Retrieved href attribute for link 49: https://www.xenonstack.com/agentic-ai/itsm/
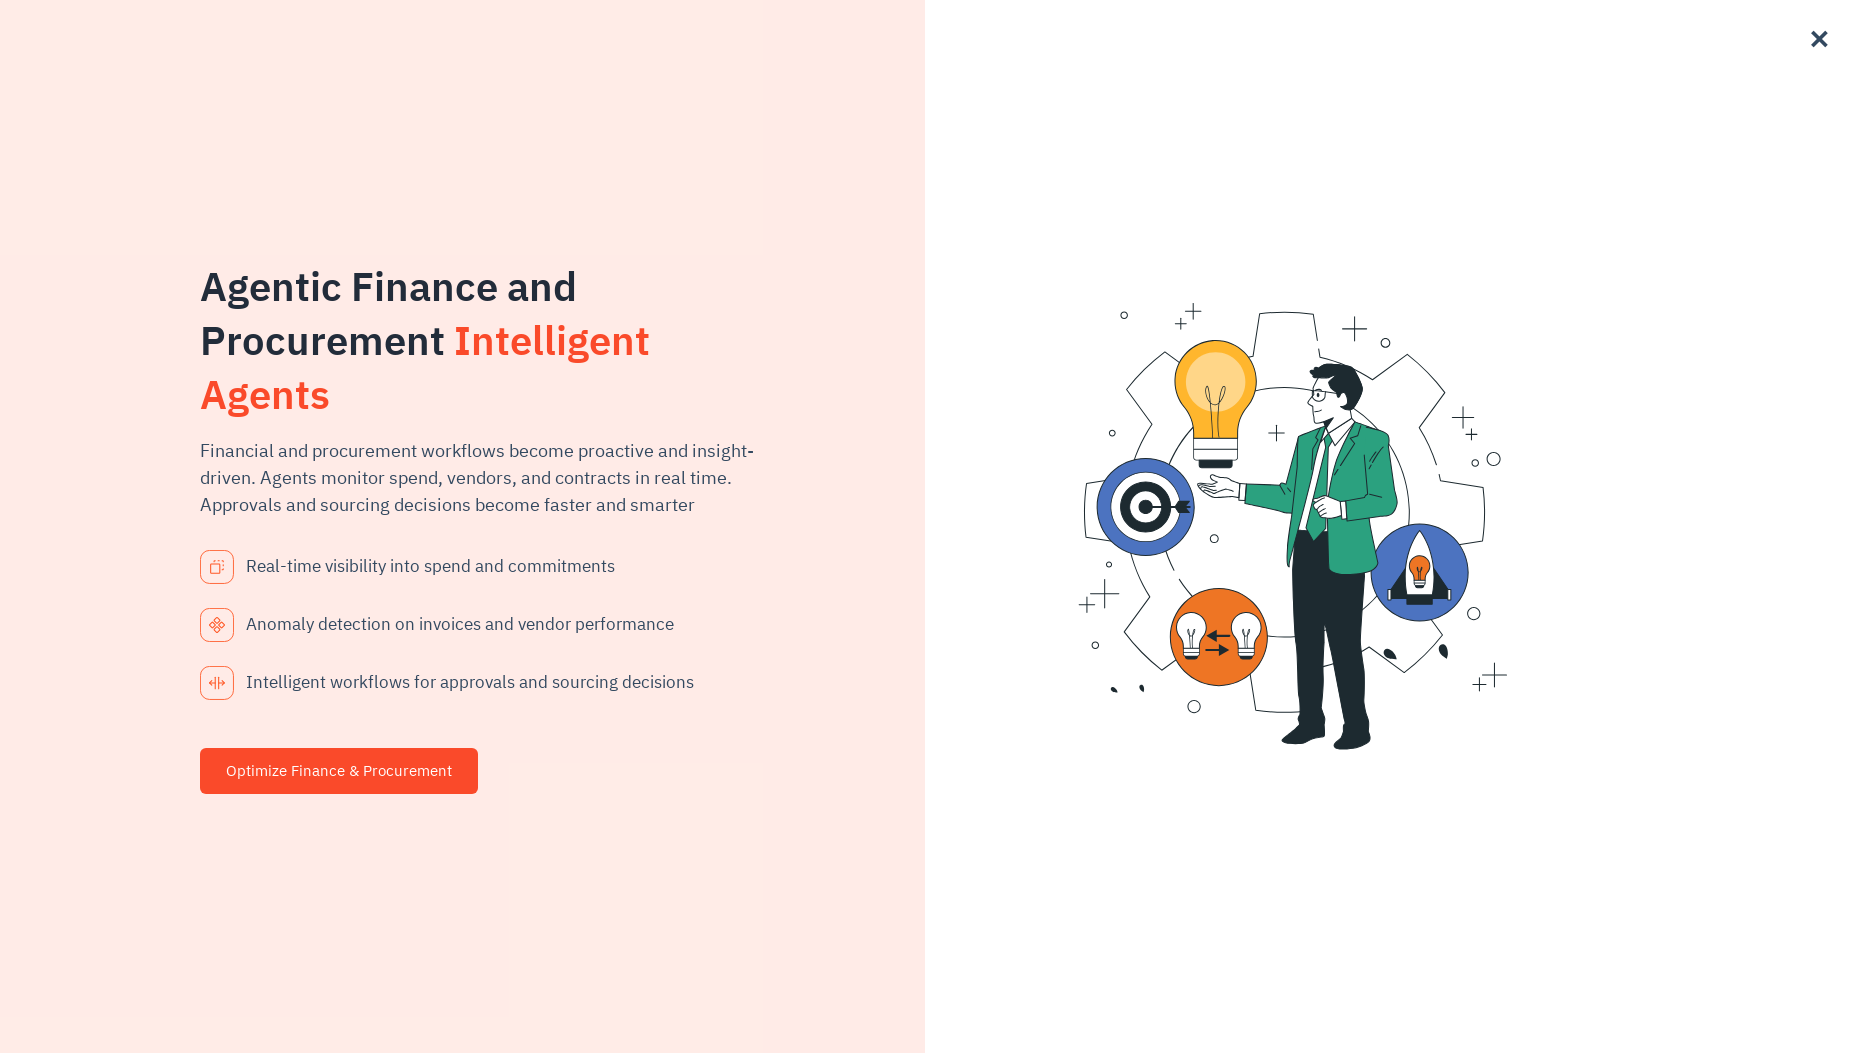

Scrolled to footer for link 50 of 113
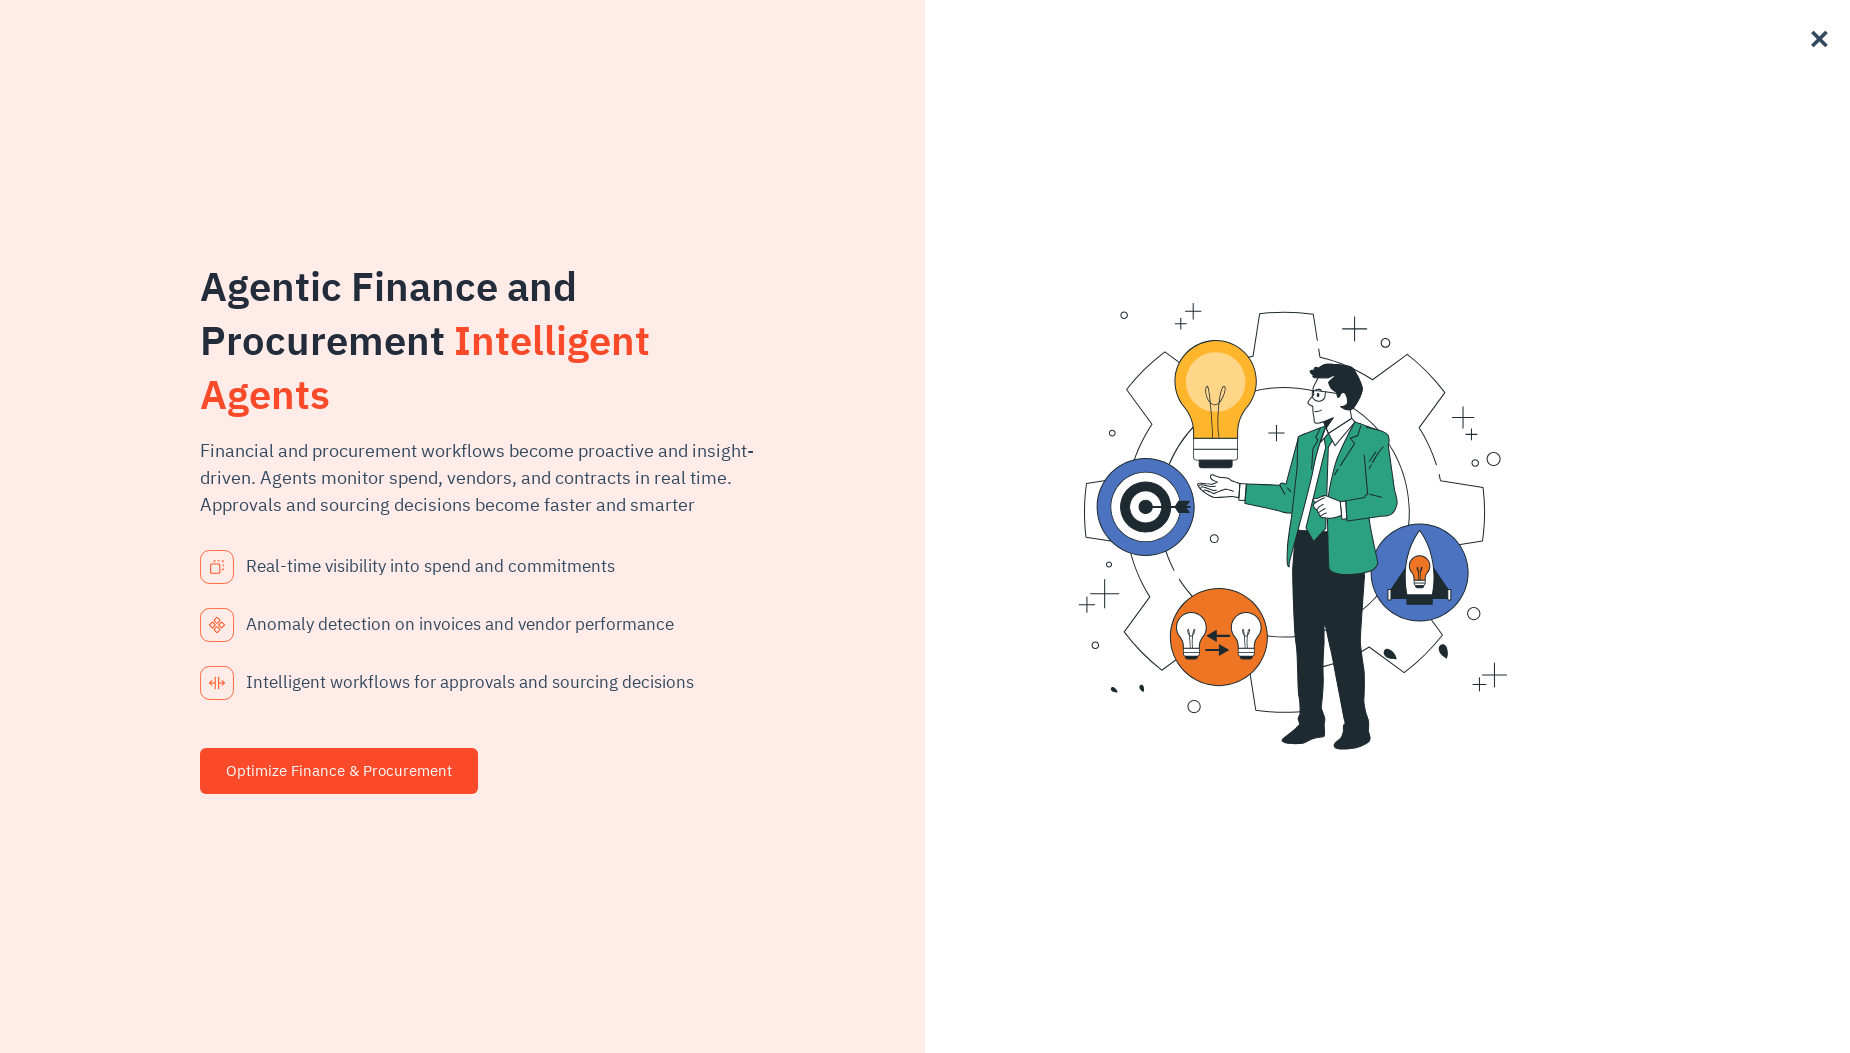

Waited 500ms before processing next link
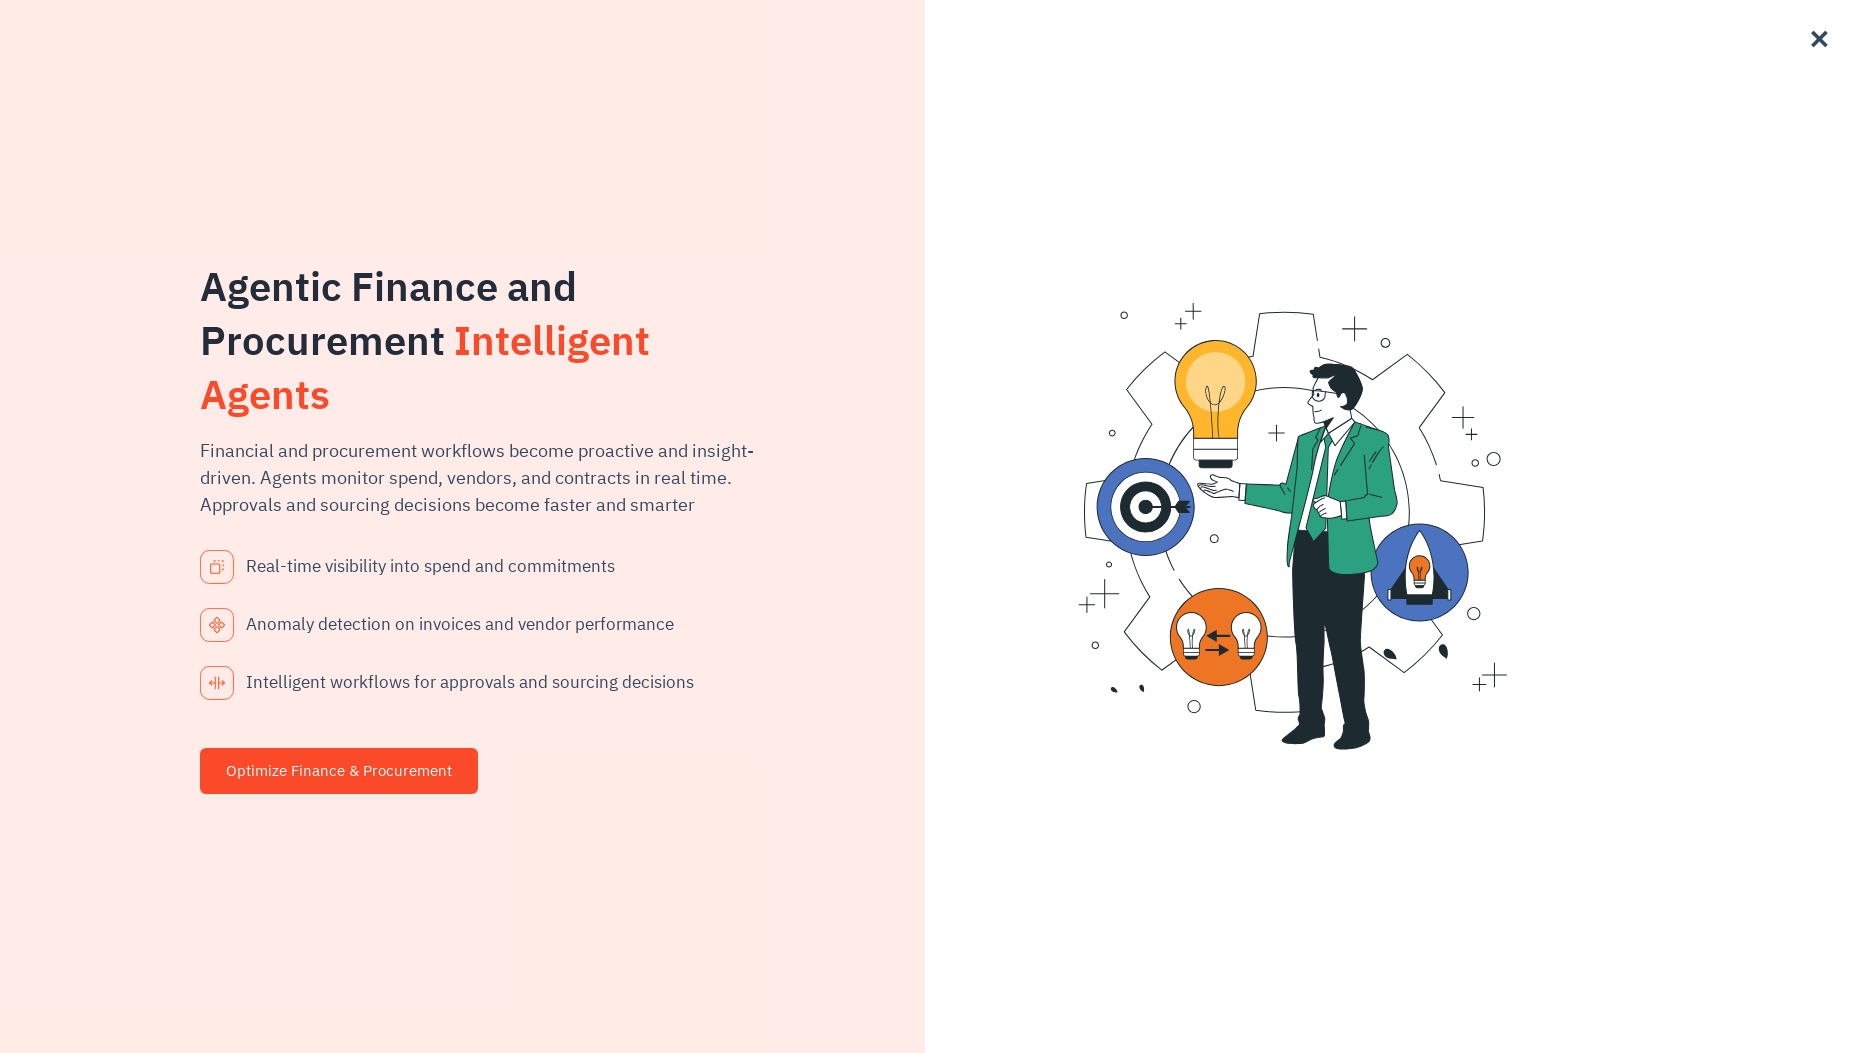

Retrieved href attribute for link 50: https://www.xenonstack.com/agentic-ai/network-automation/
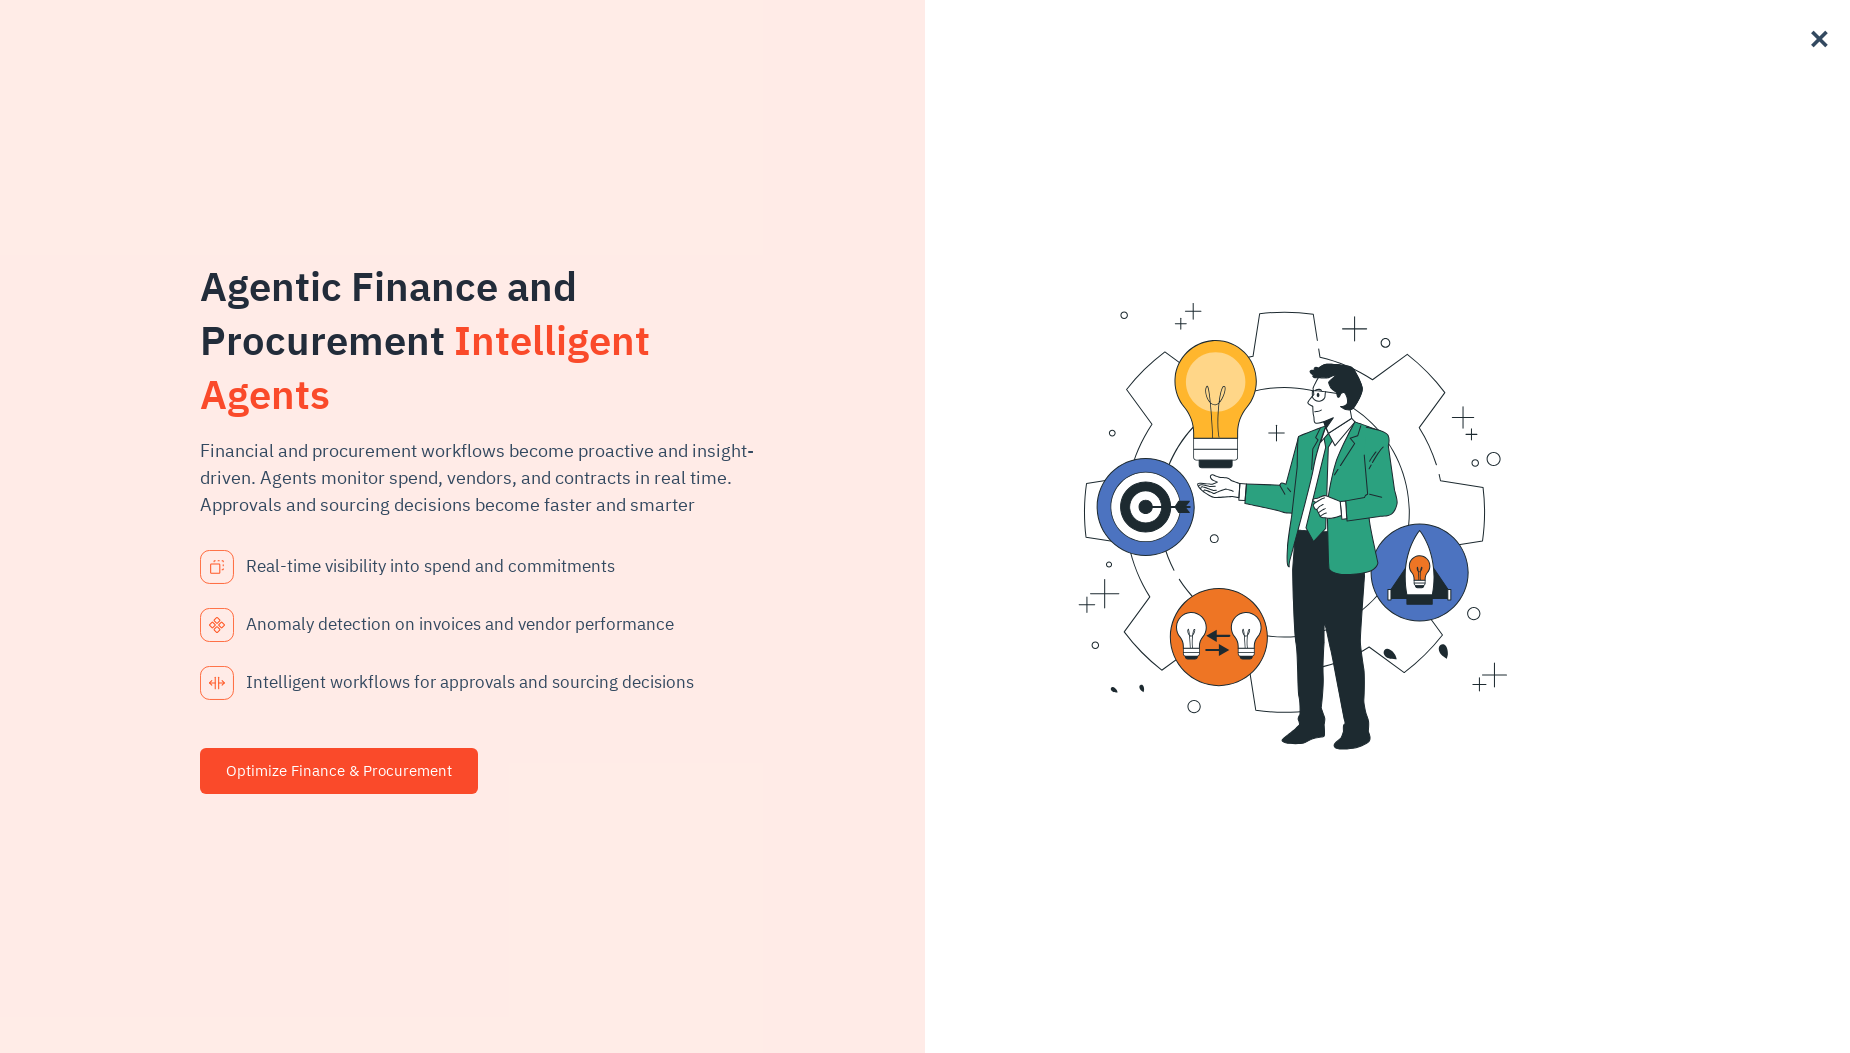

Scrolled to footer for link 51 of 113
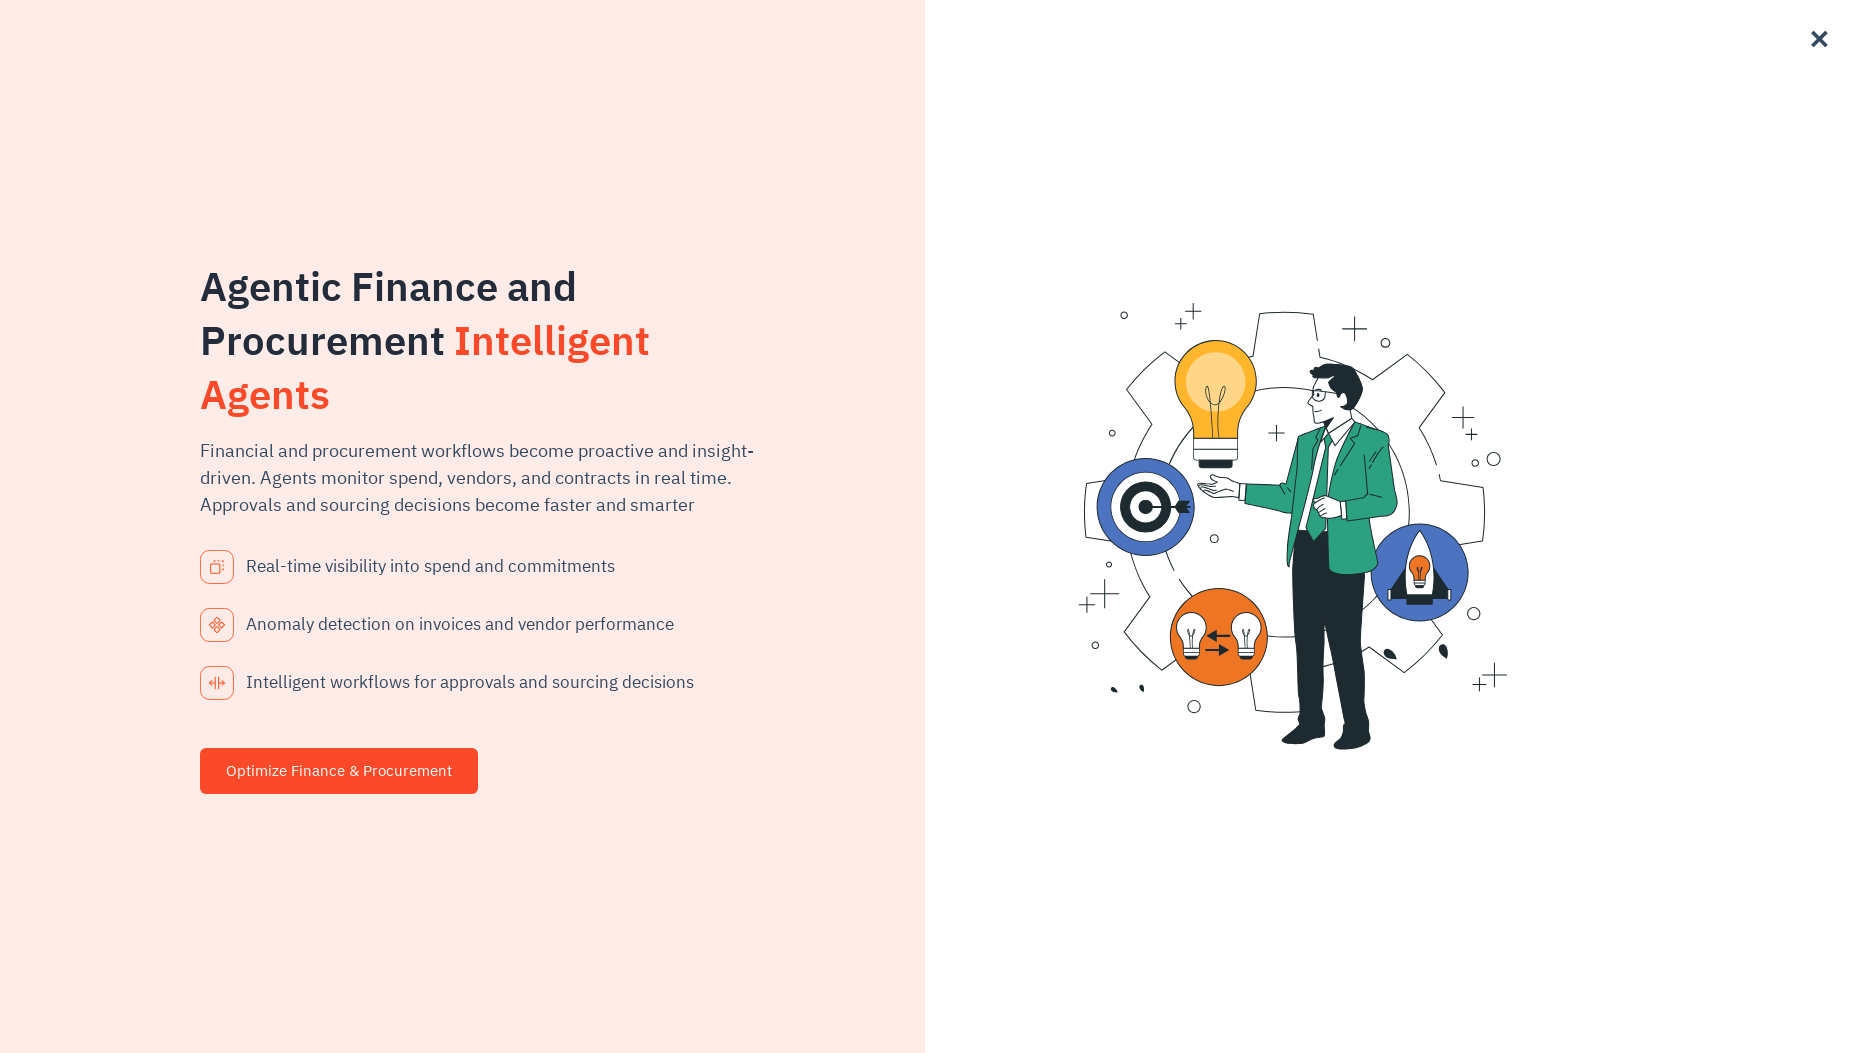

Waited 500ms before processing next link
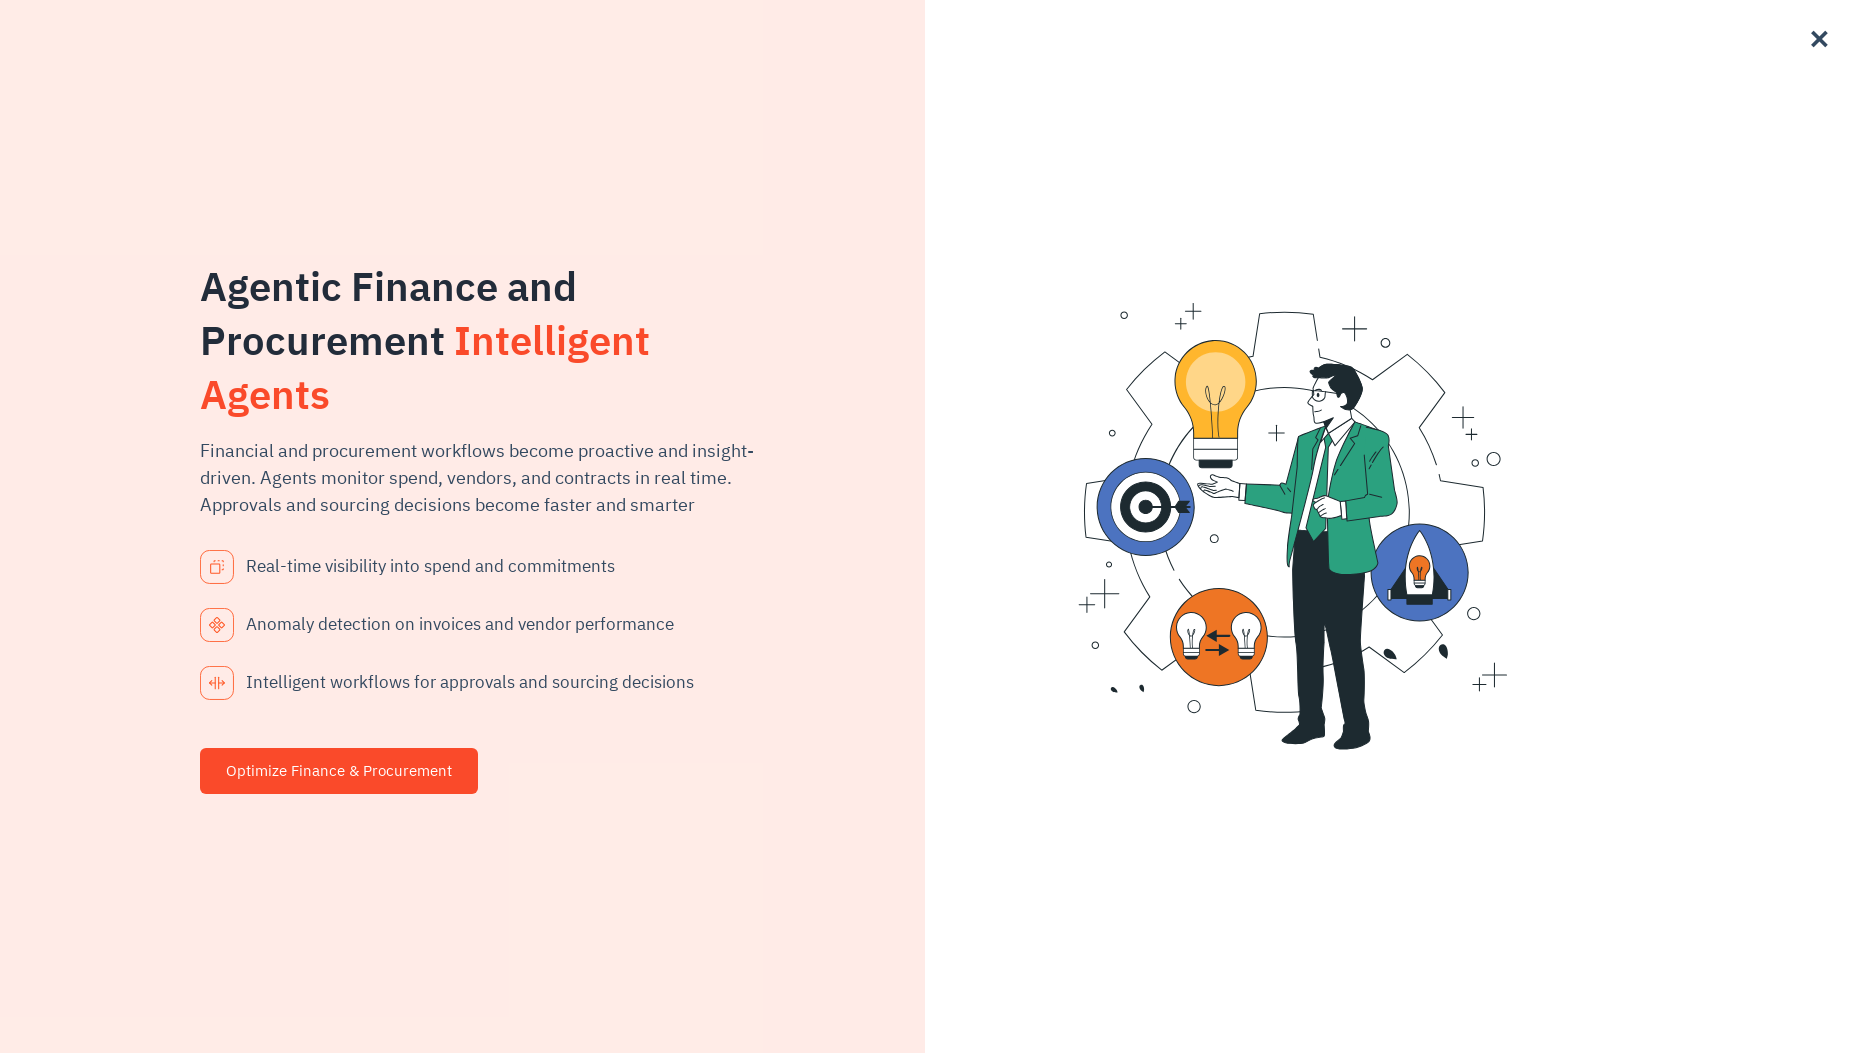

Retrieved href attribute for link 51: https://www.xenonstack.com/ai-agents/databricks-ai-agents/
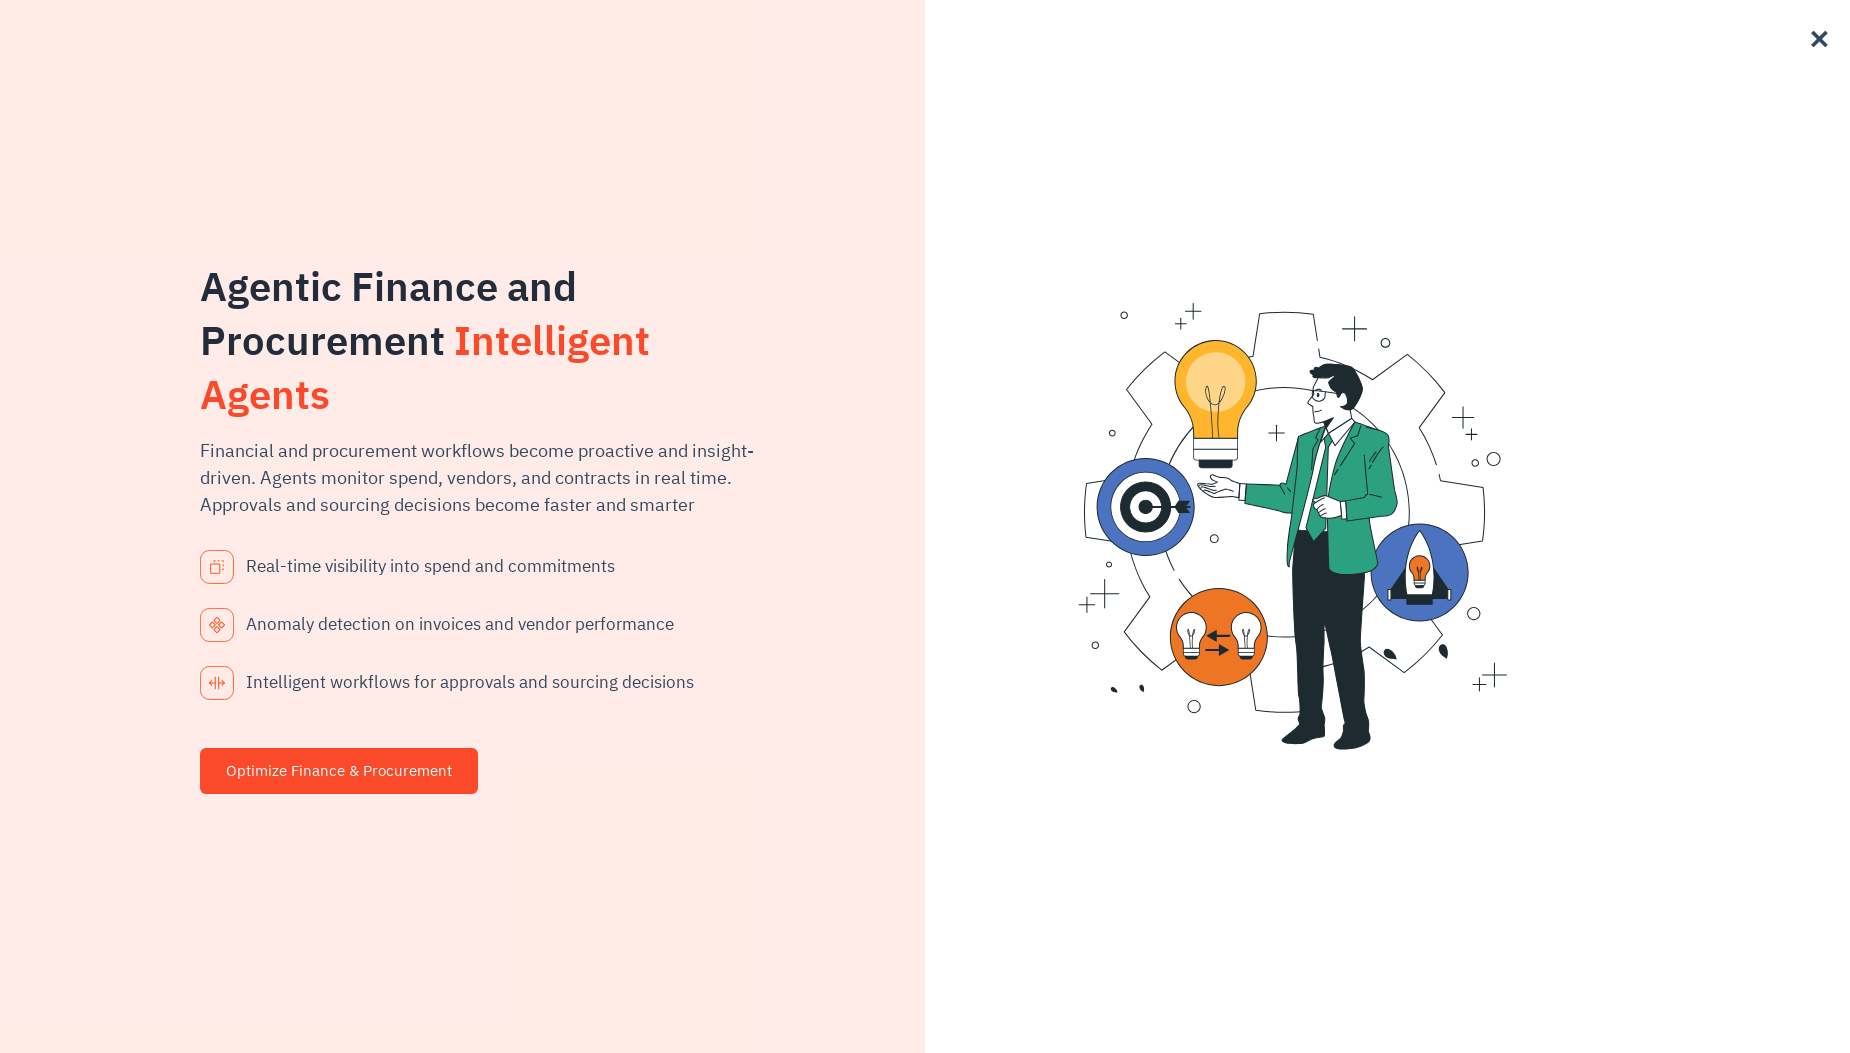

Scrolled to footer for link 52 of 113
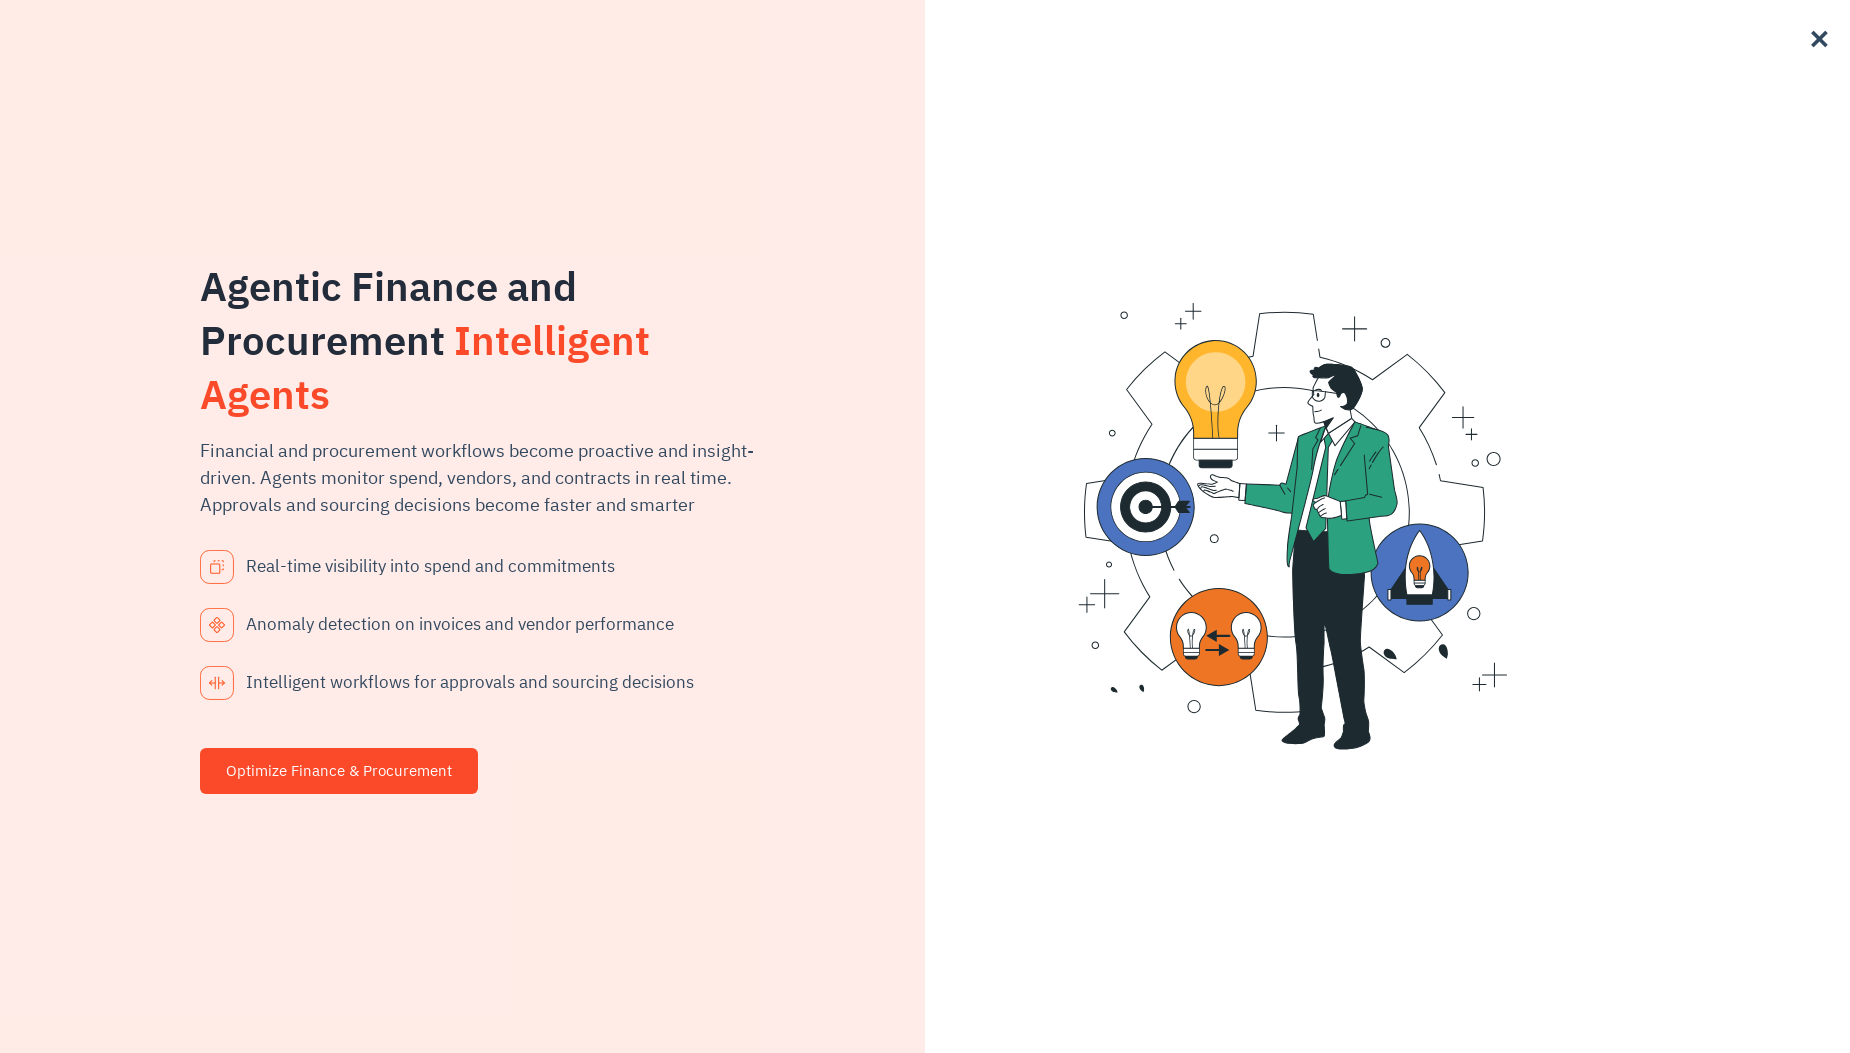

Waited 500ms before processing next link
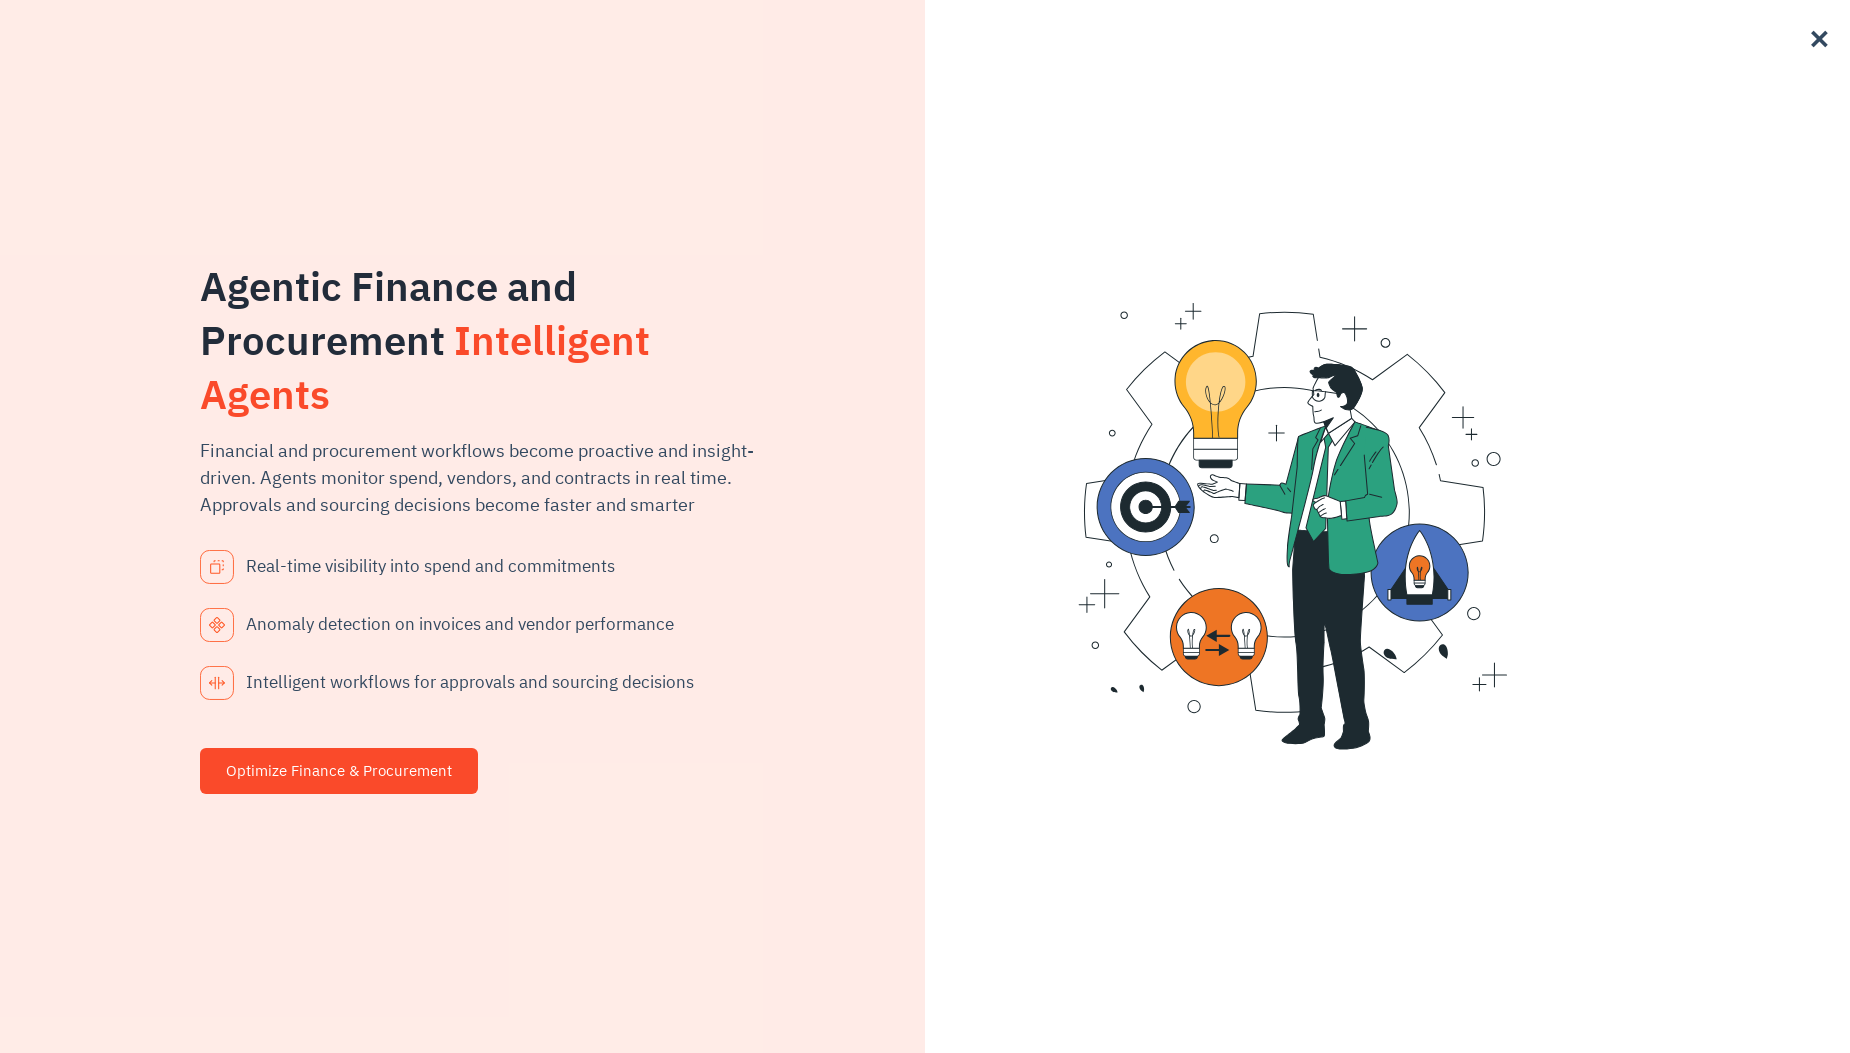

Retrieved href attribute for link 52: https://www.xenonstack.com/ai-agents/snowflake-ai-agents/
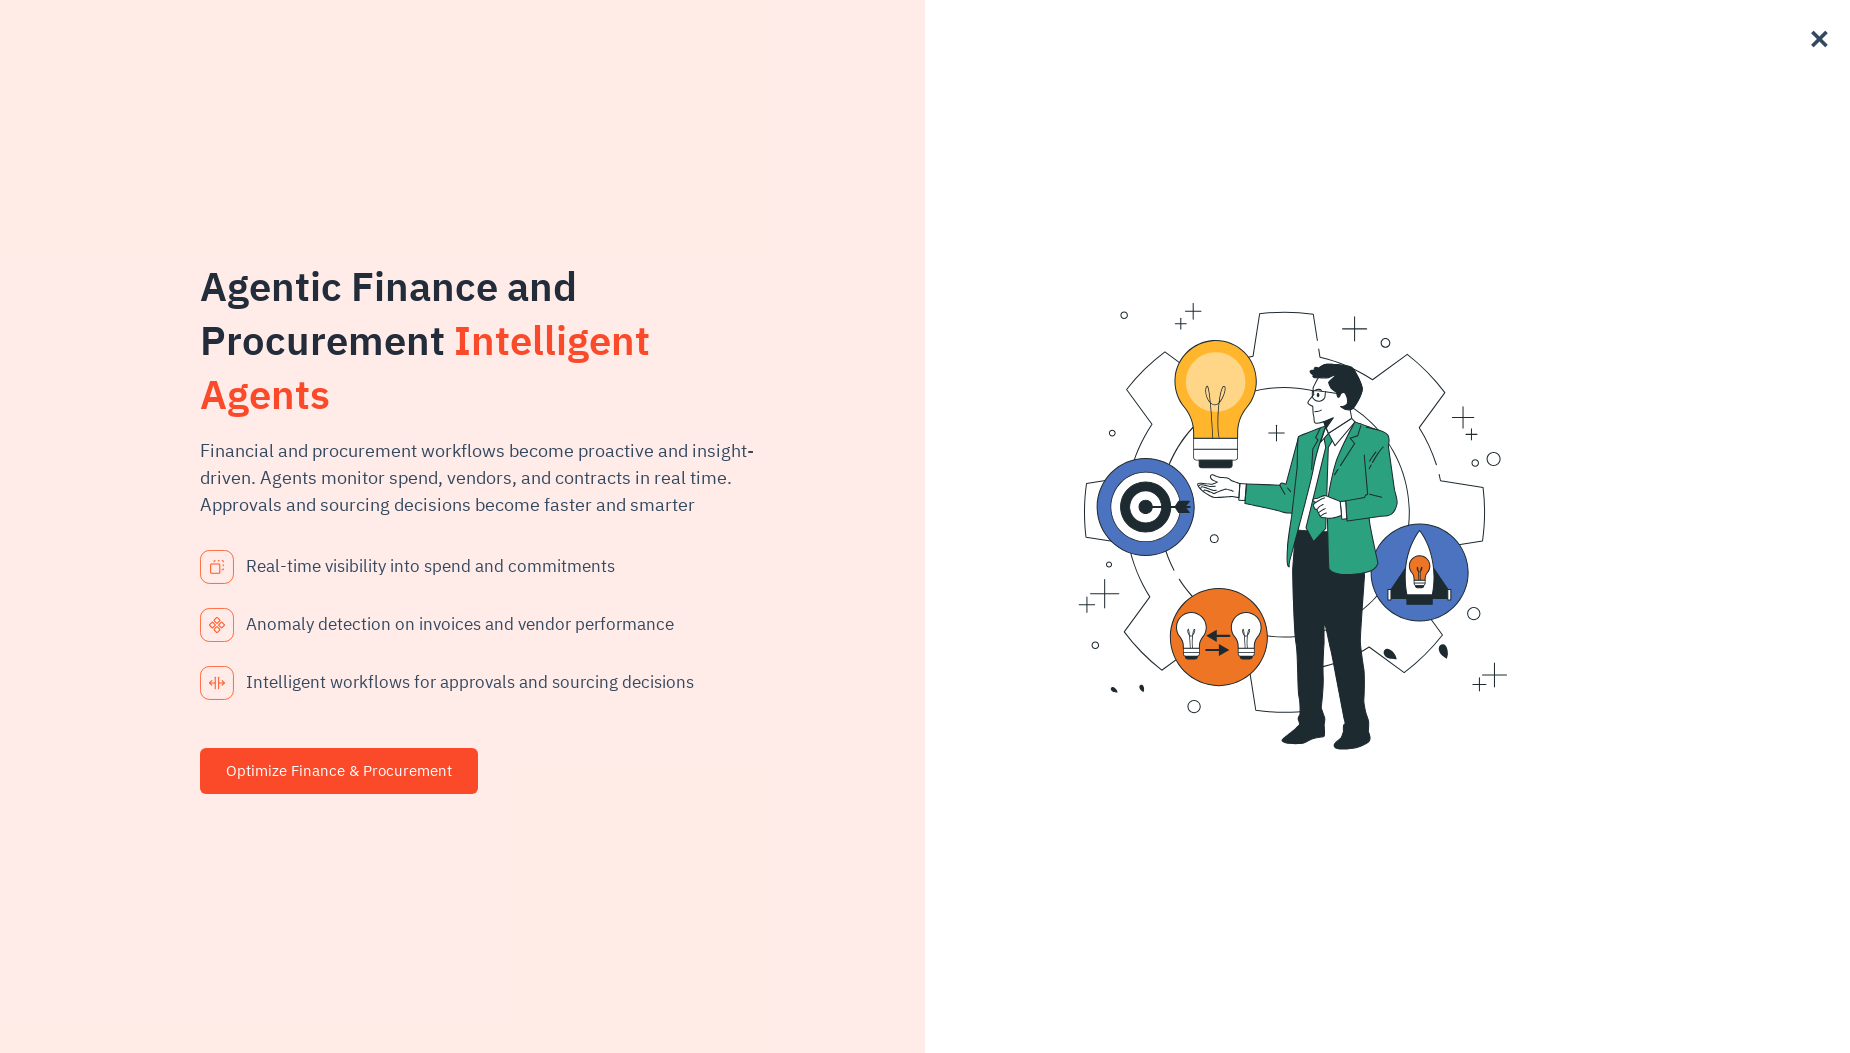

Scrolled to footer for link 53 of 113
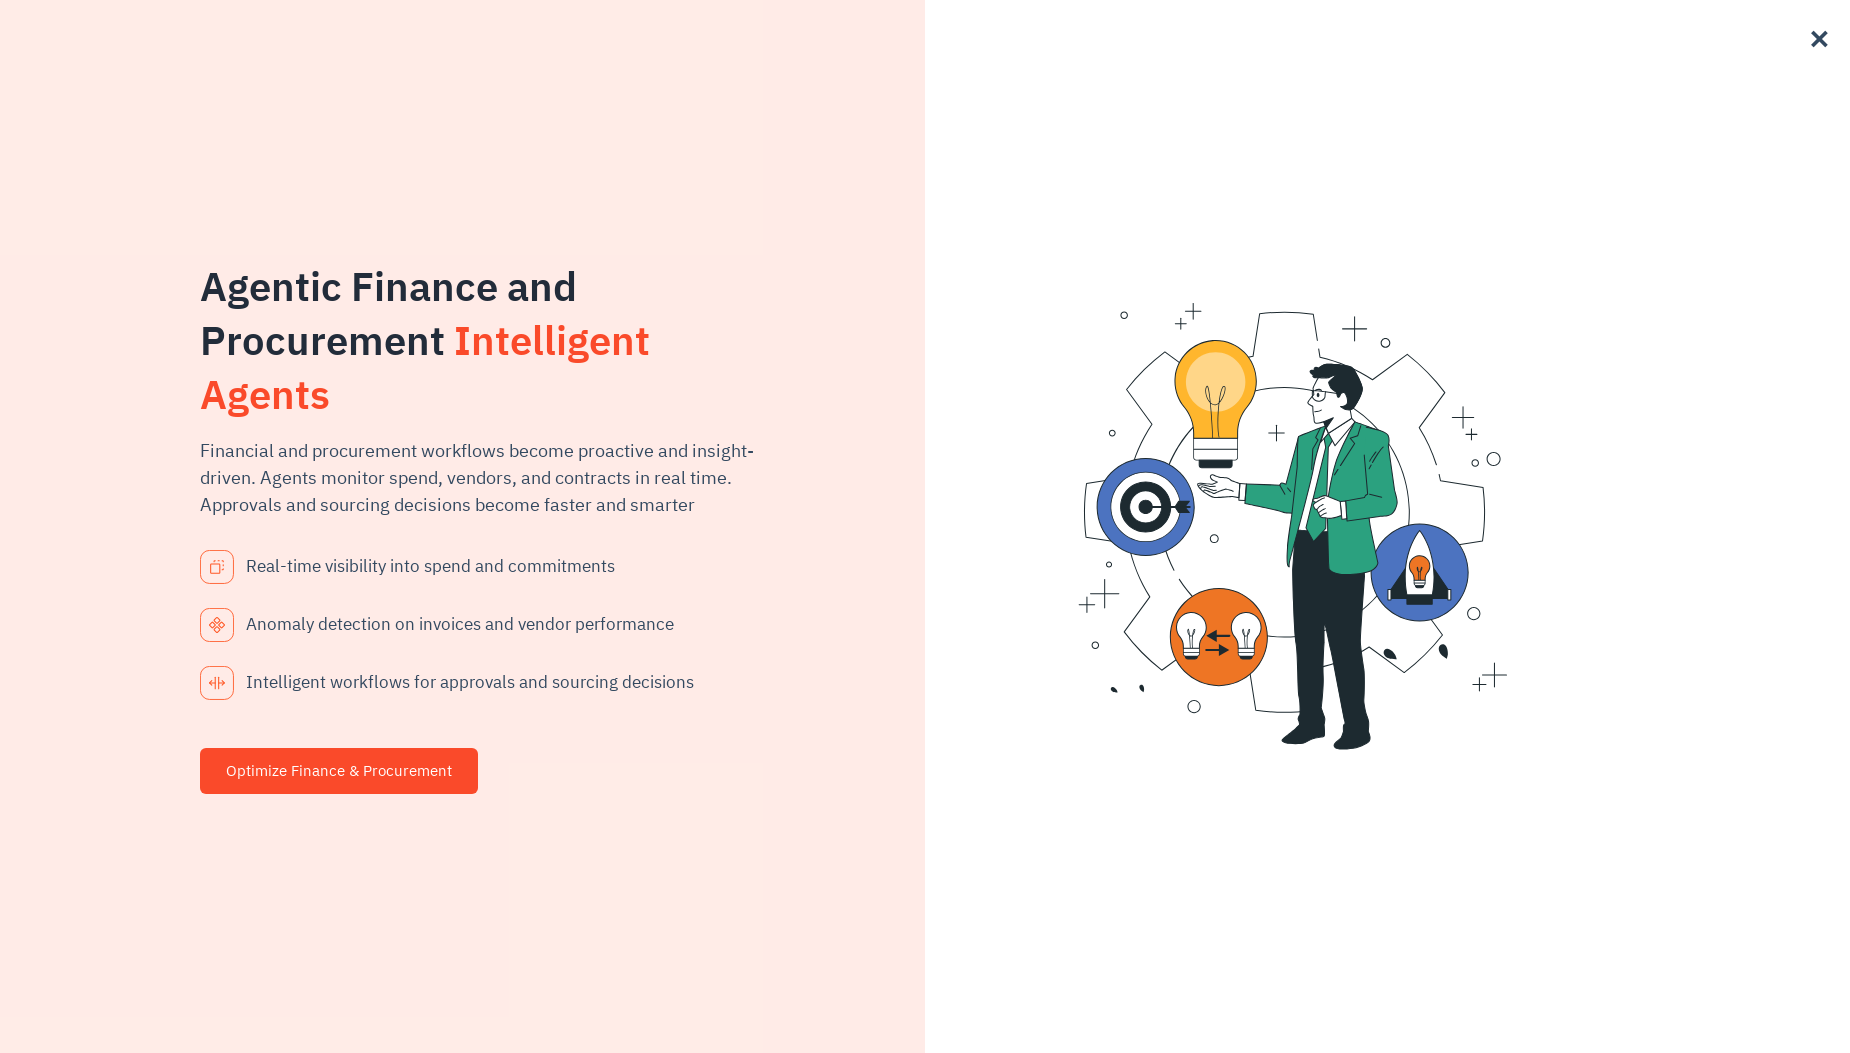

Waited 500ms before processing next link
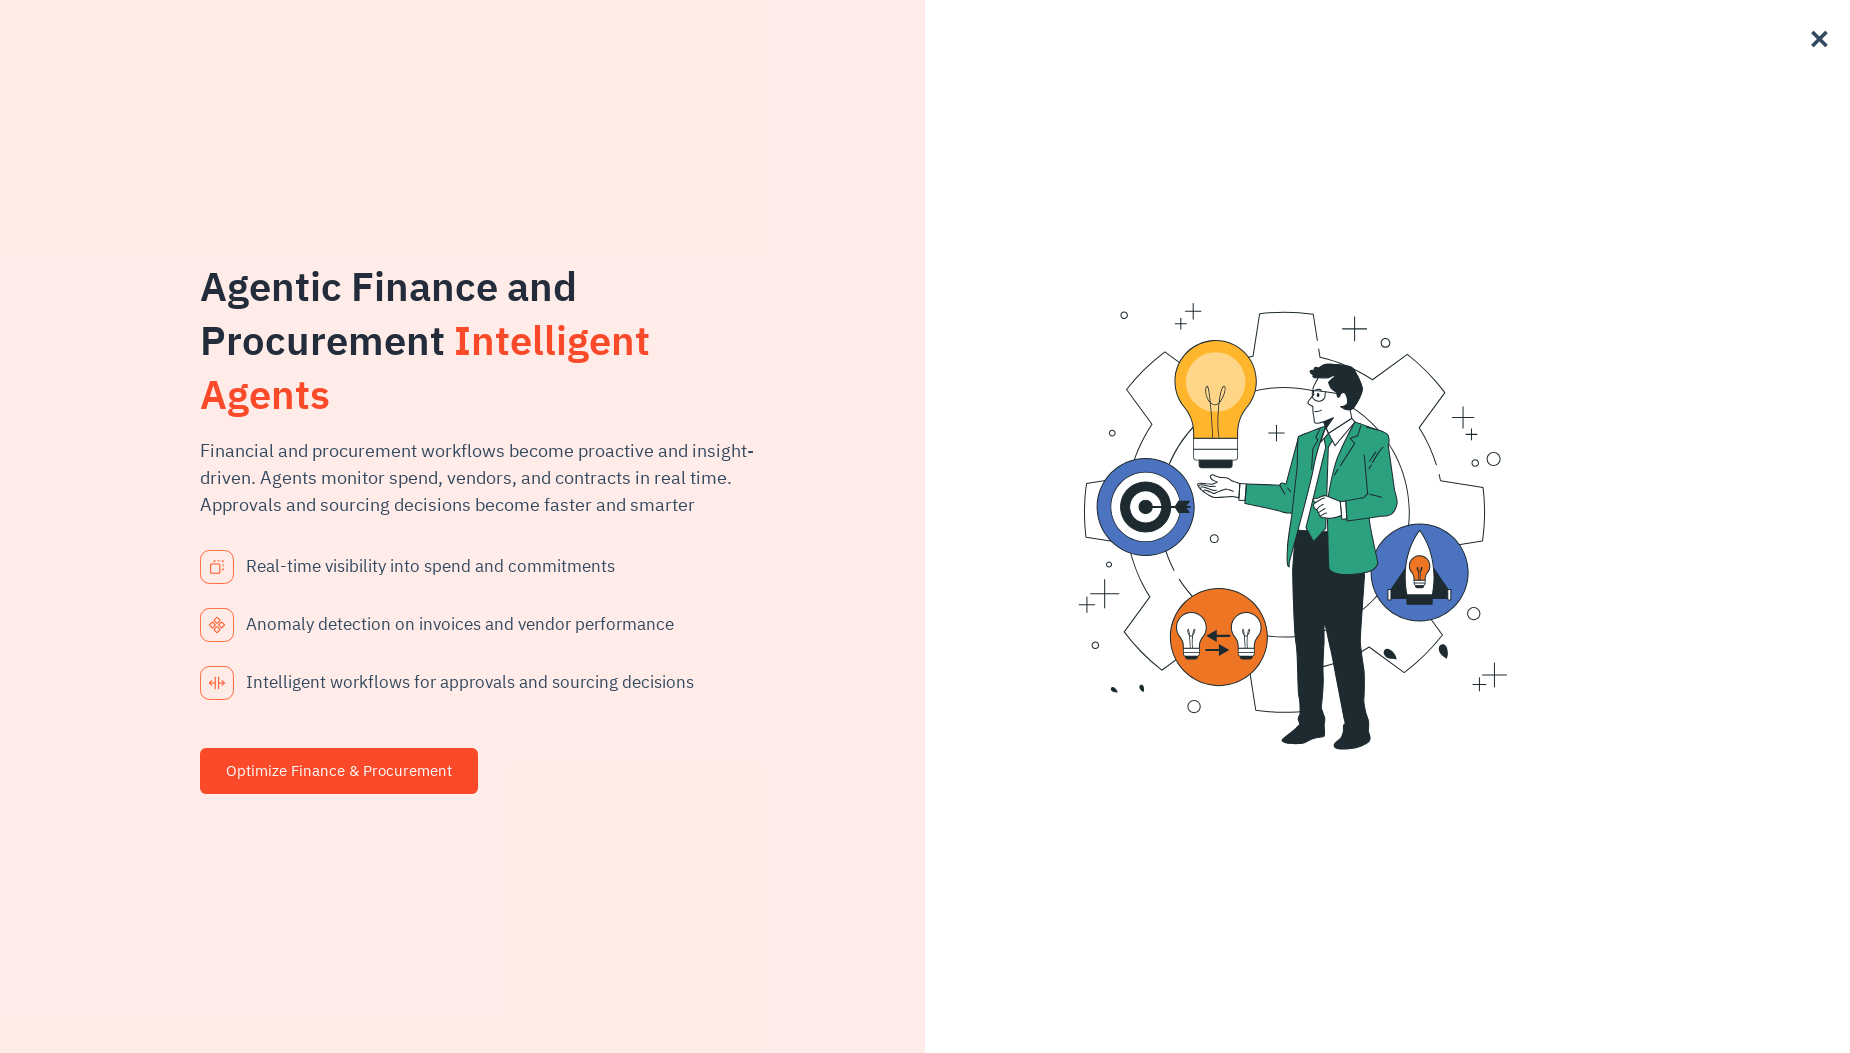

Retrieved href attribute for link 53: https://www.xenonstack.com/ai-agents/servicenow-ai-agents/
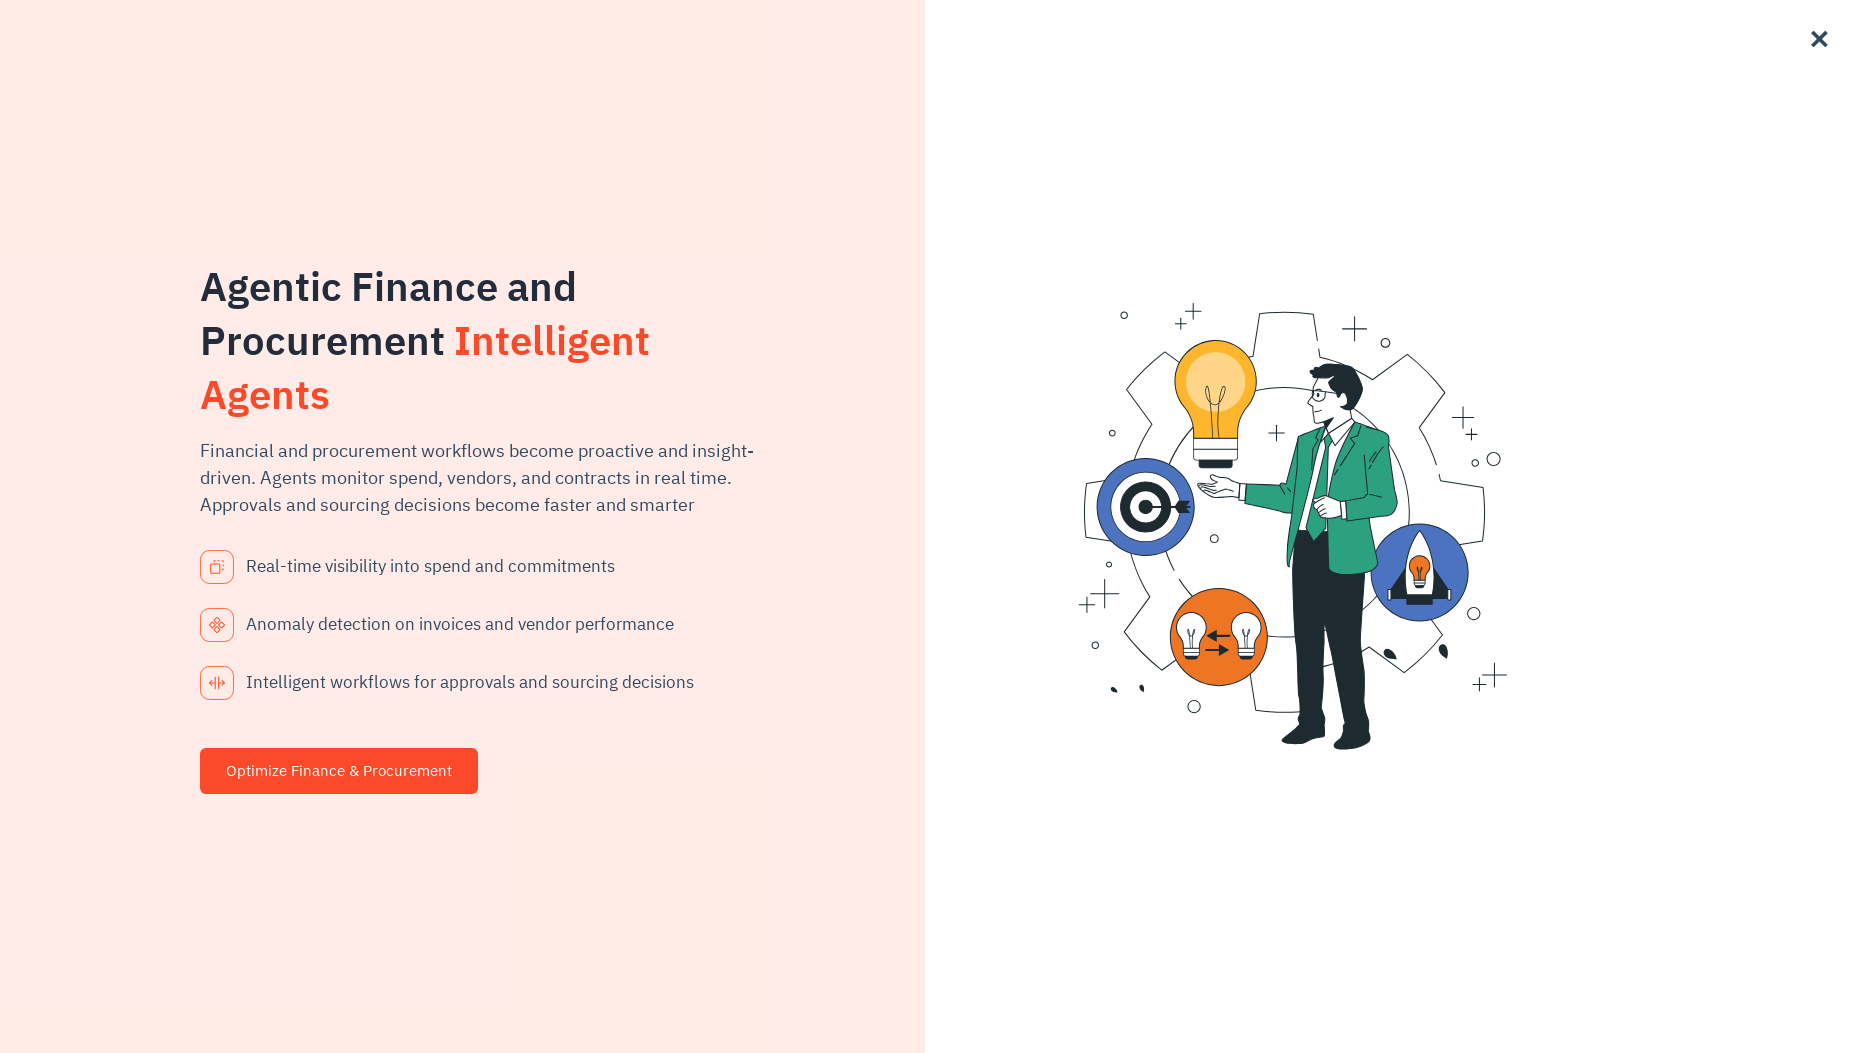

Scrolled to footer for link 54 of 113
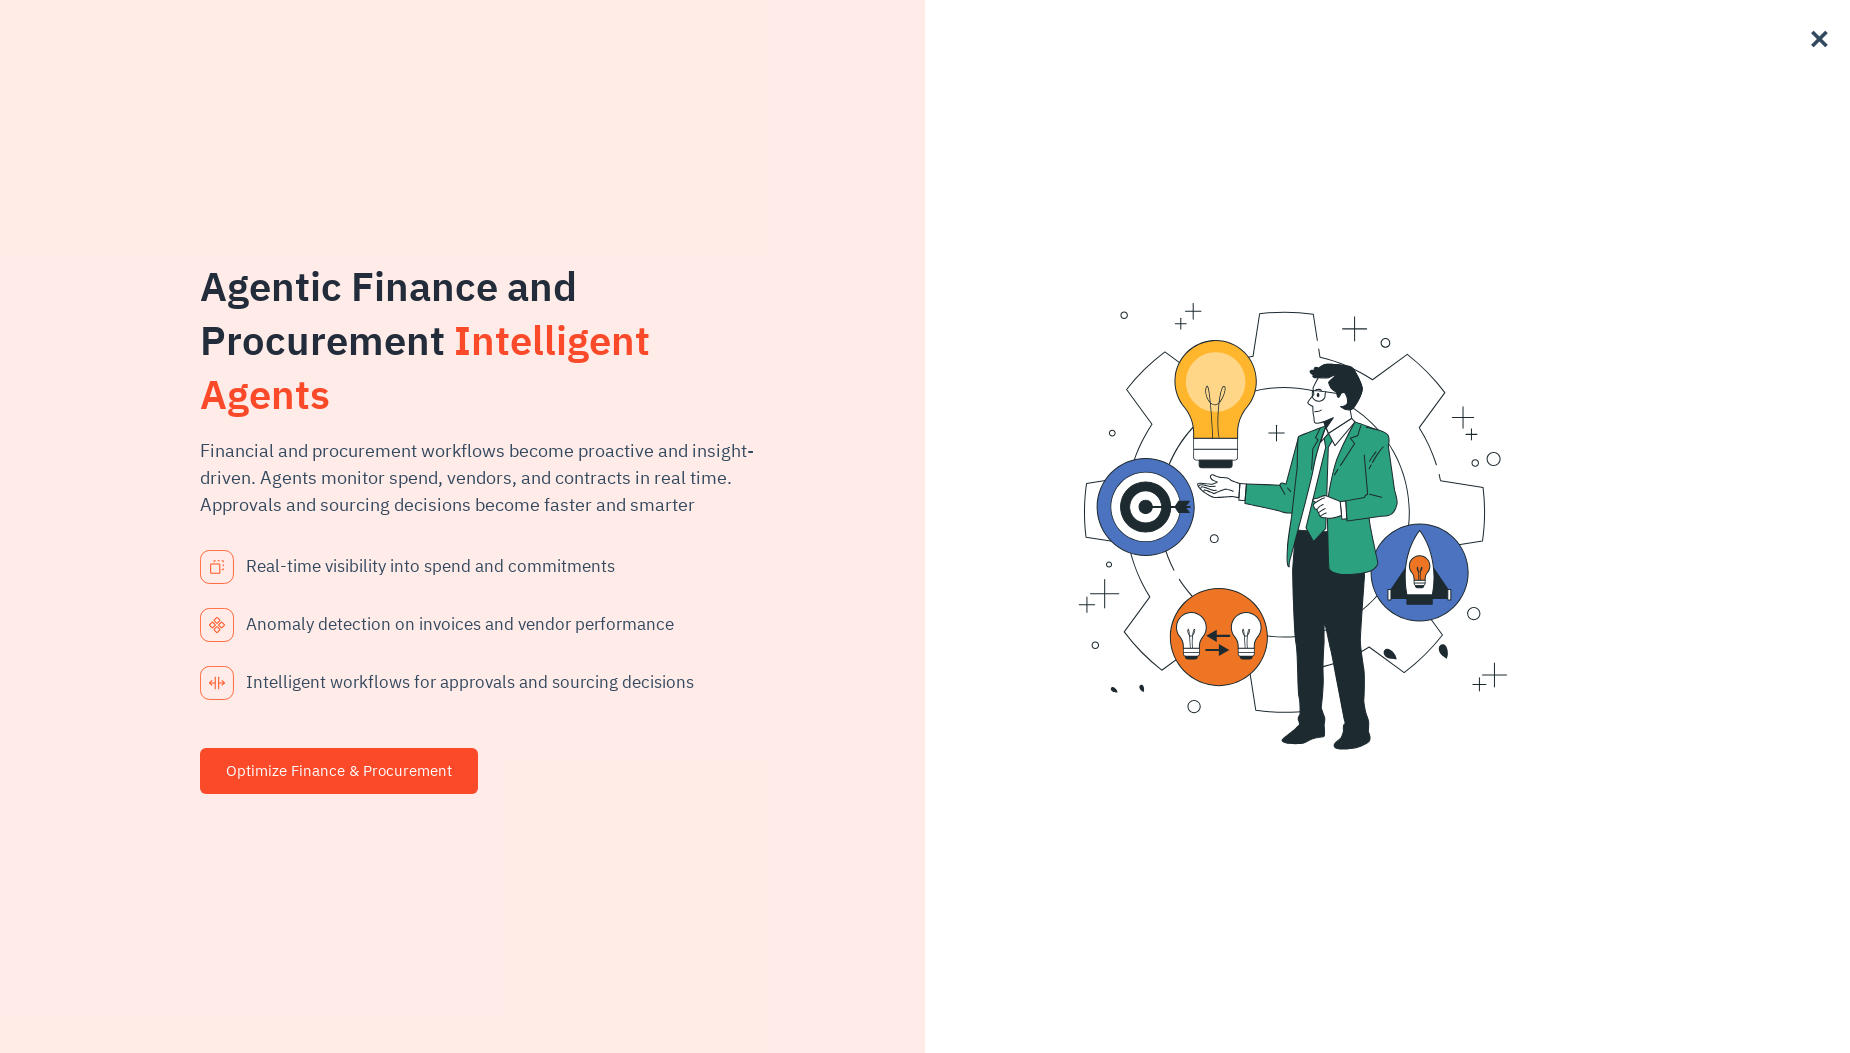

Waited 500ms before processing next link
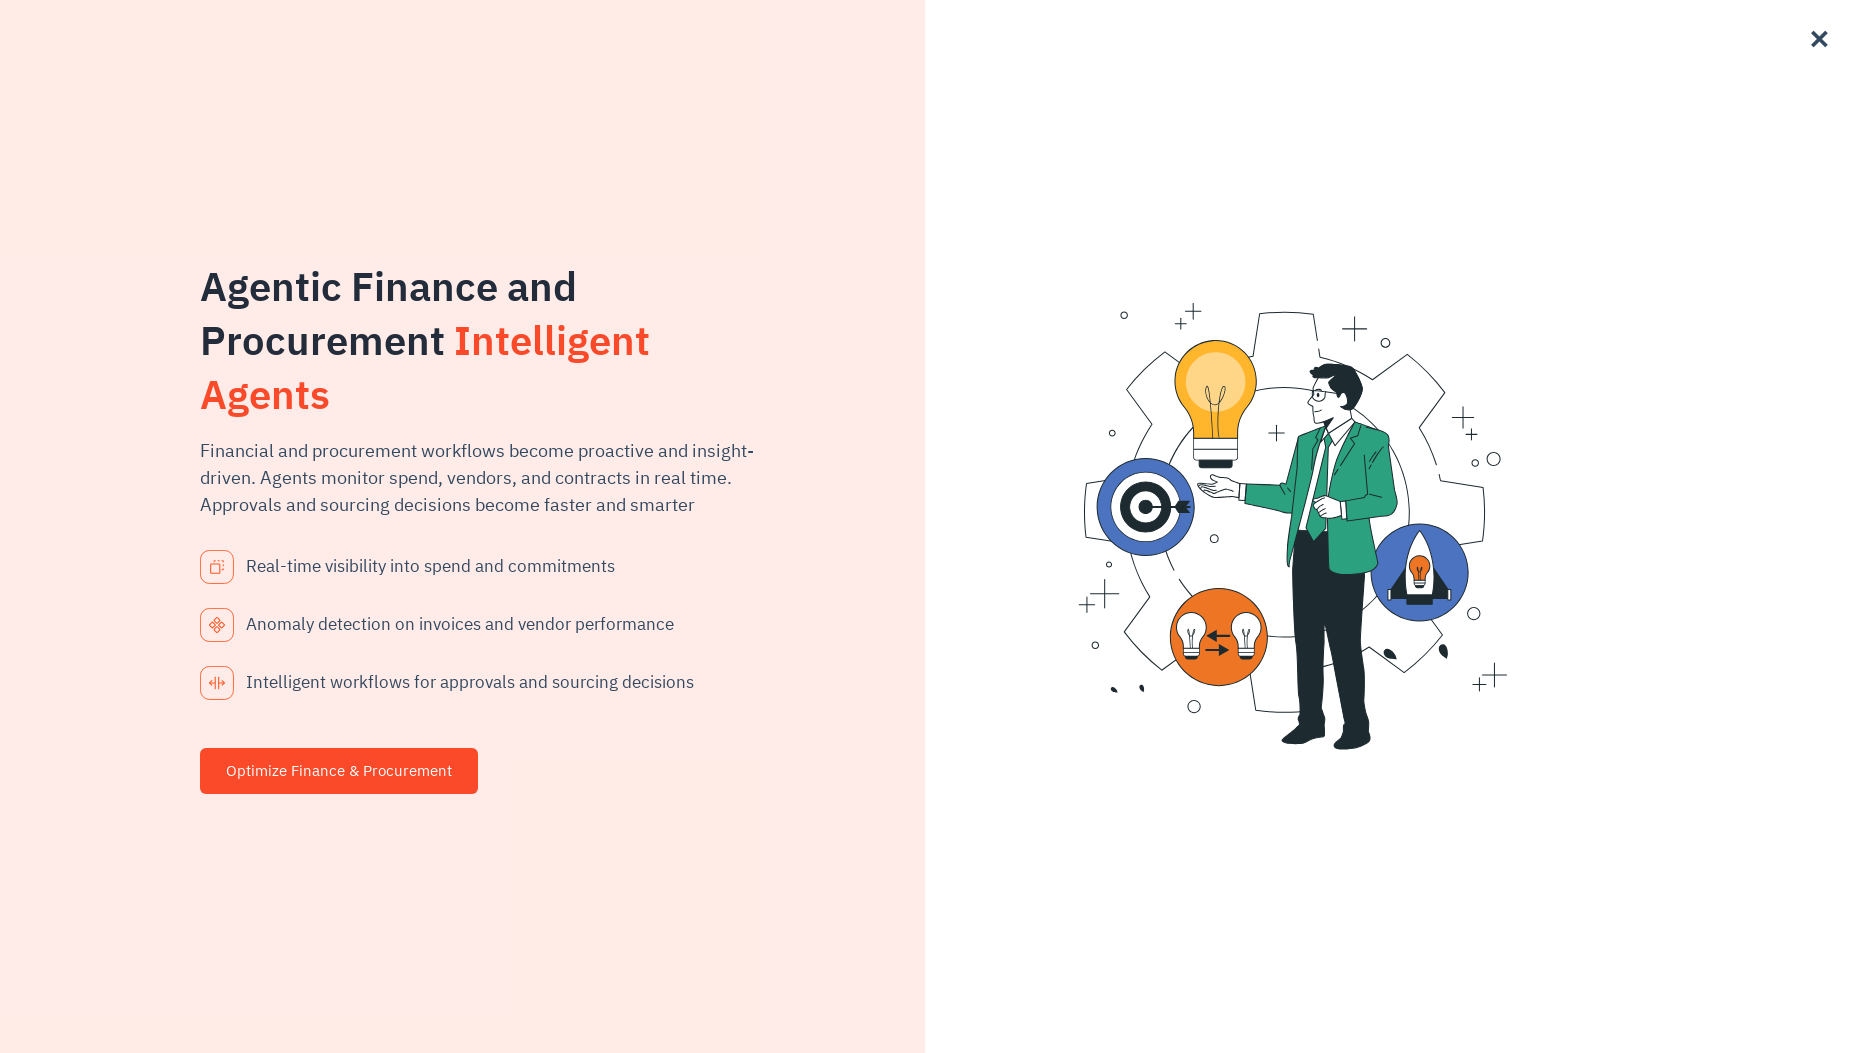

Retrieved href attribute for link 54: https://www.xenonstack.com/ai-agents/aws-ai-agents/
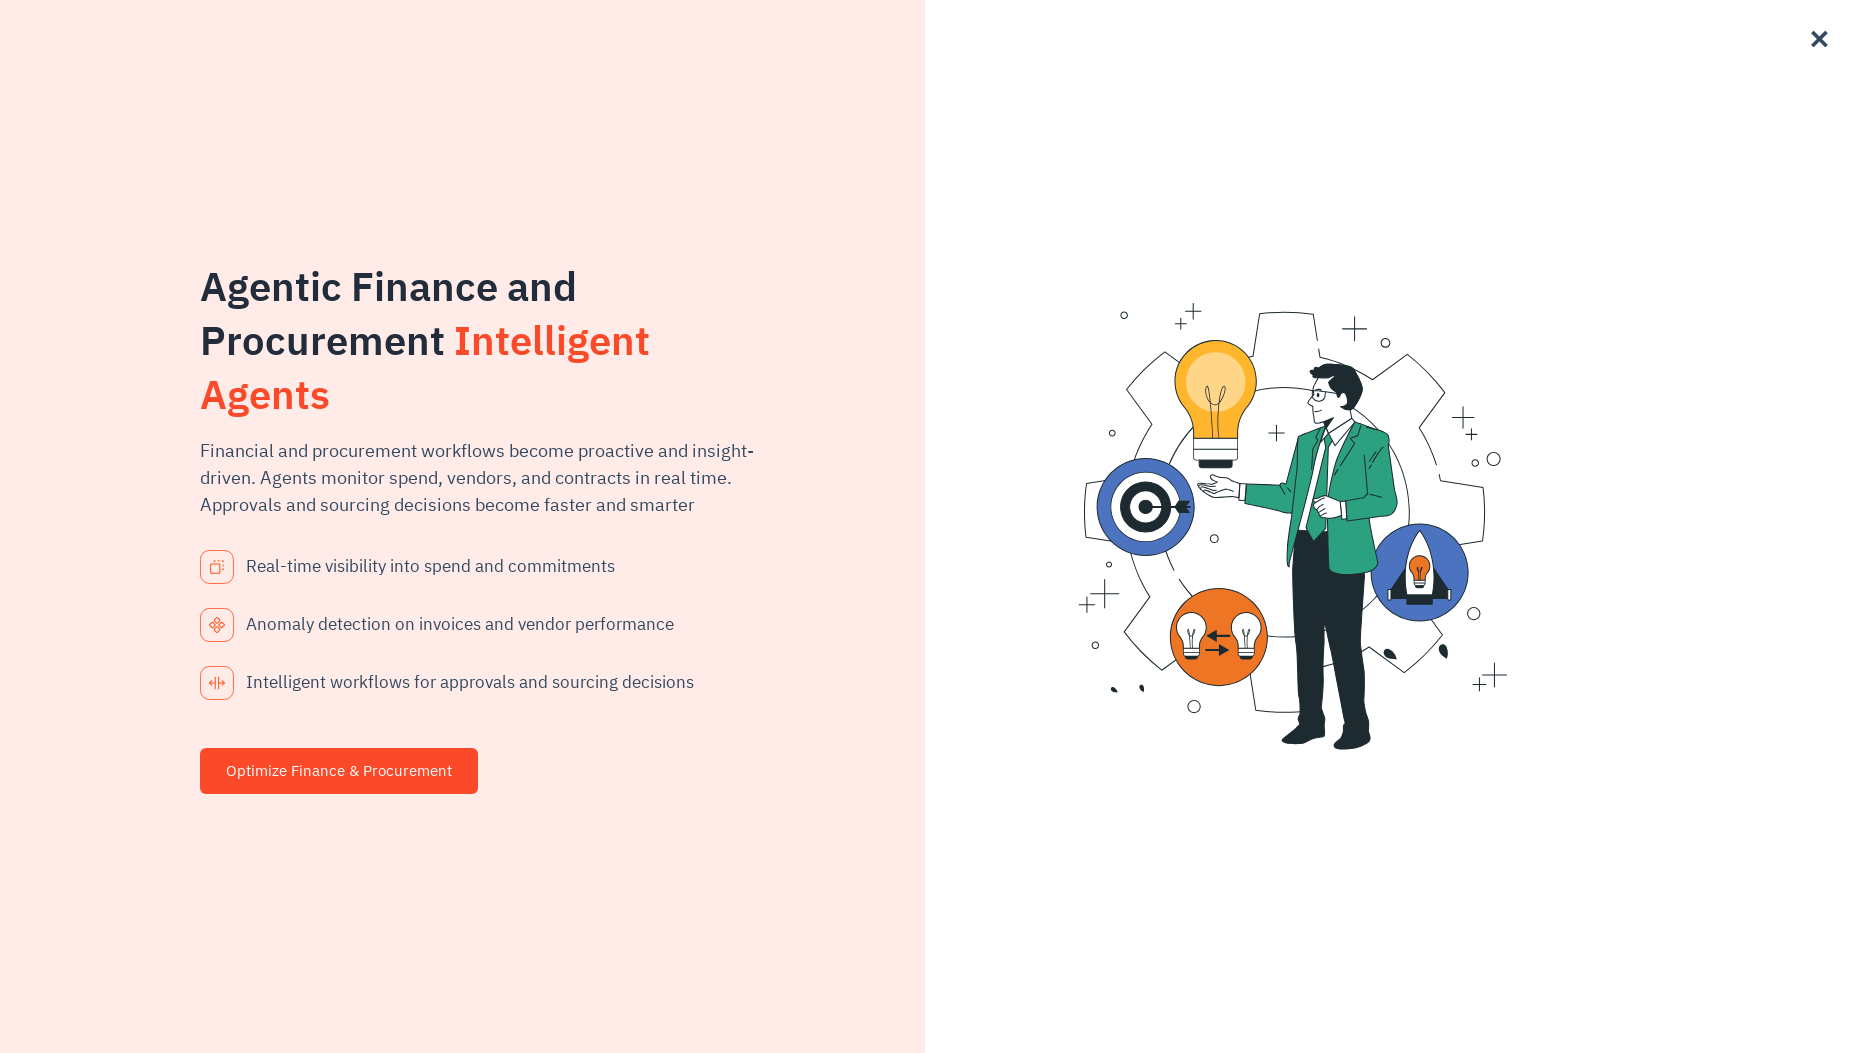

Scrolled to footer for link 55 of 113
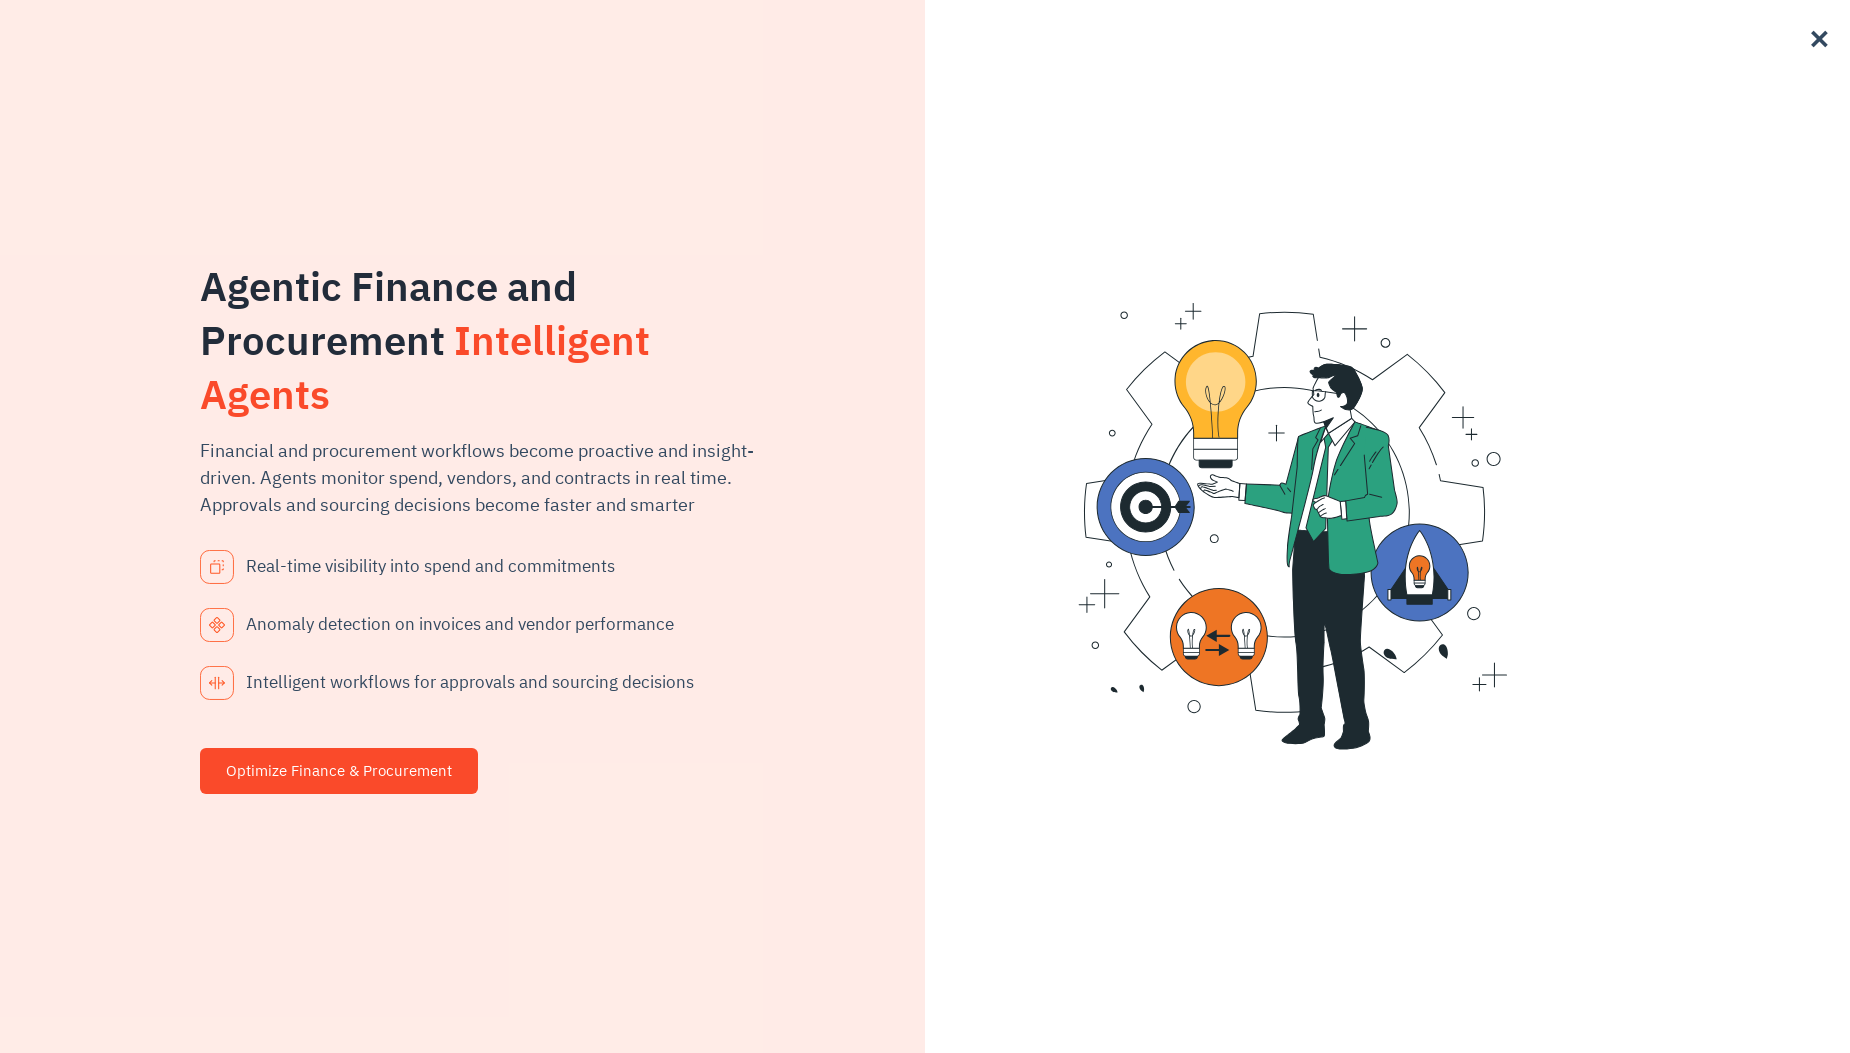

Waited 500ms before processing next link
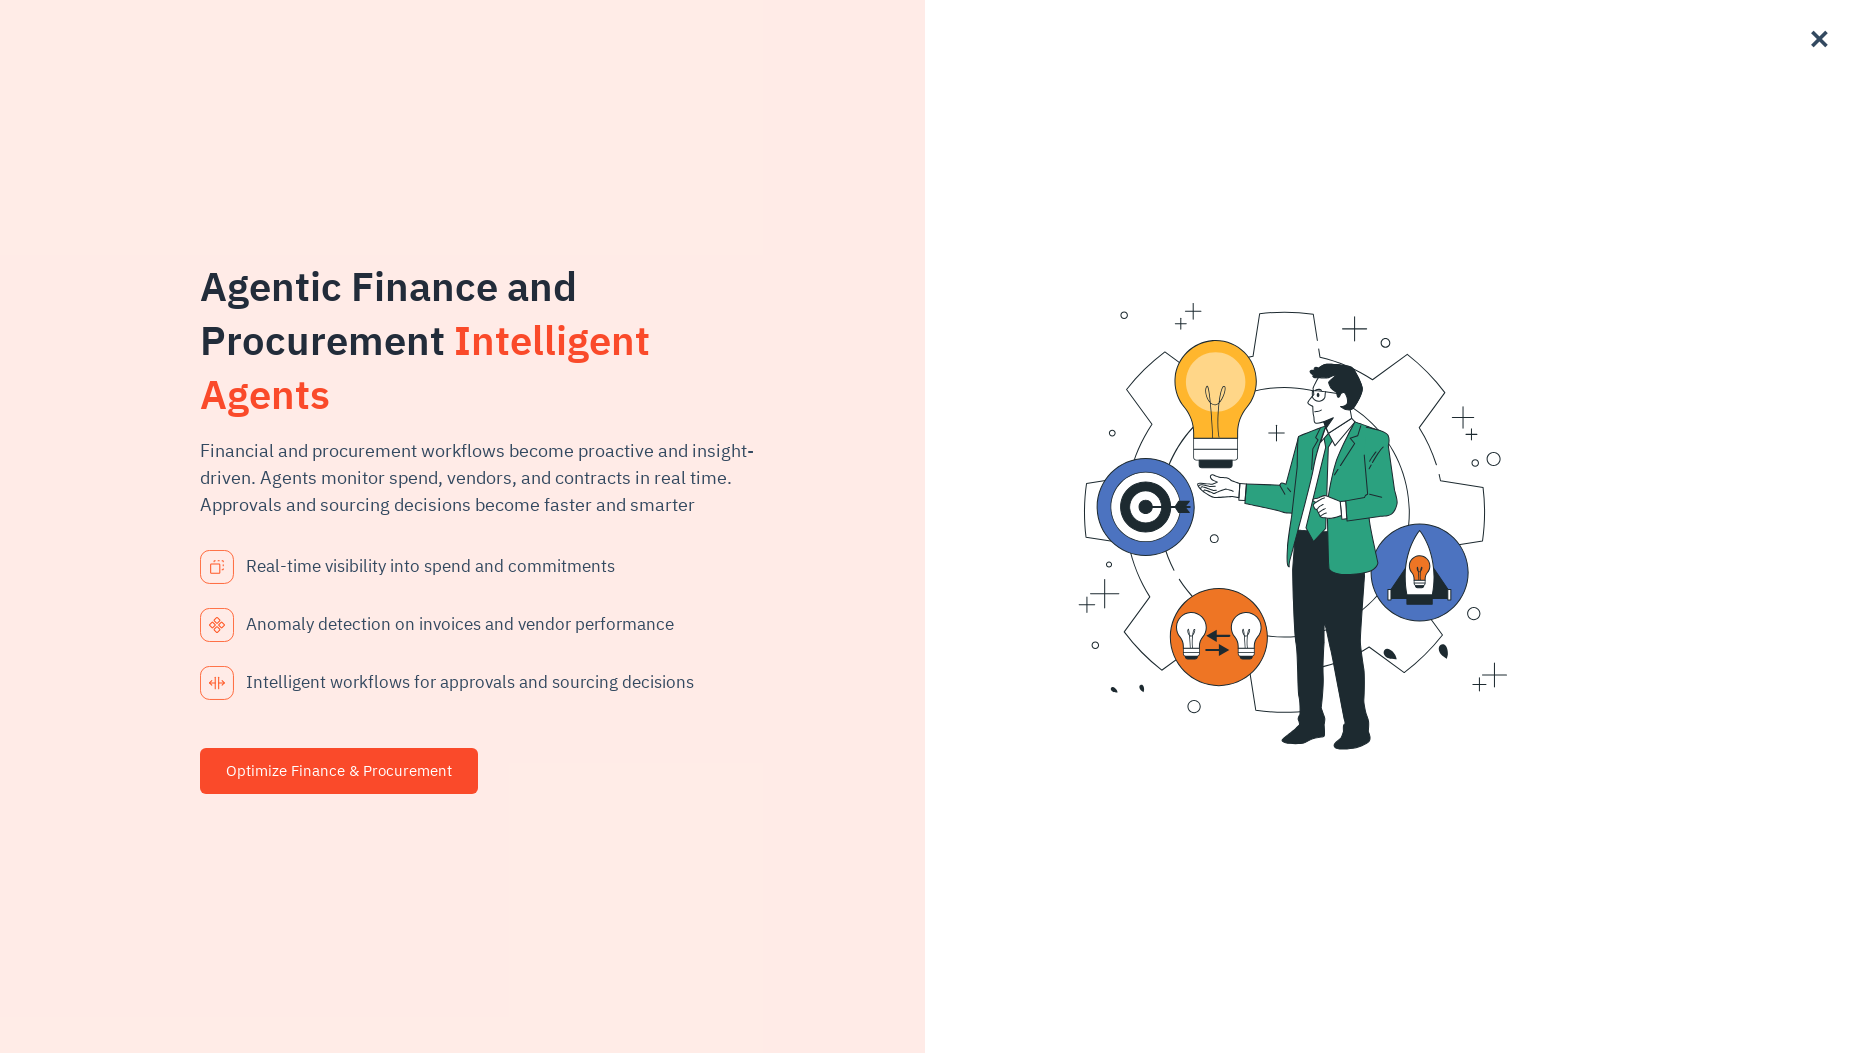

Retrieved href attribute for link 55: https://www.xenonstack.com/ai-agents/microsoft-azure-ai-agents-actions/
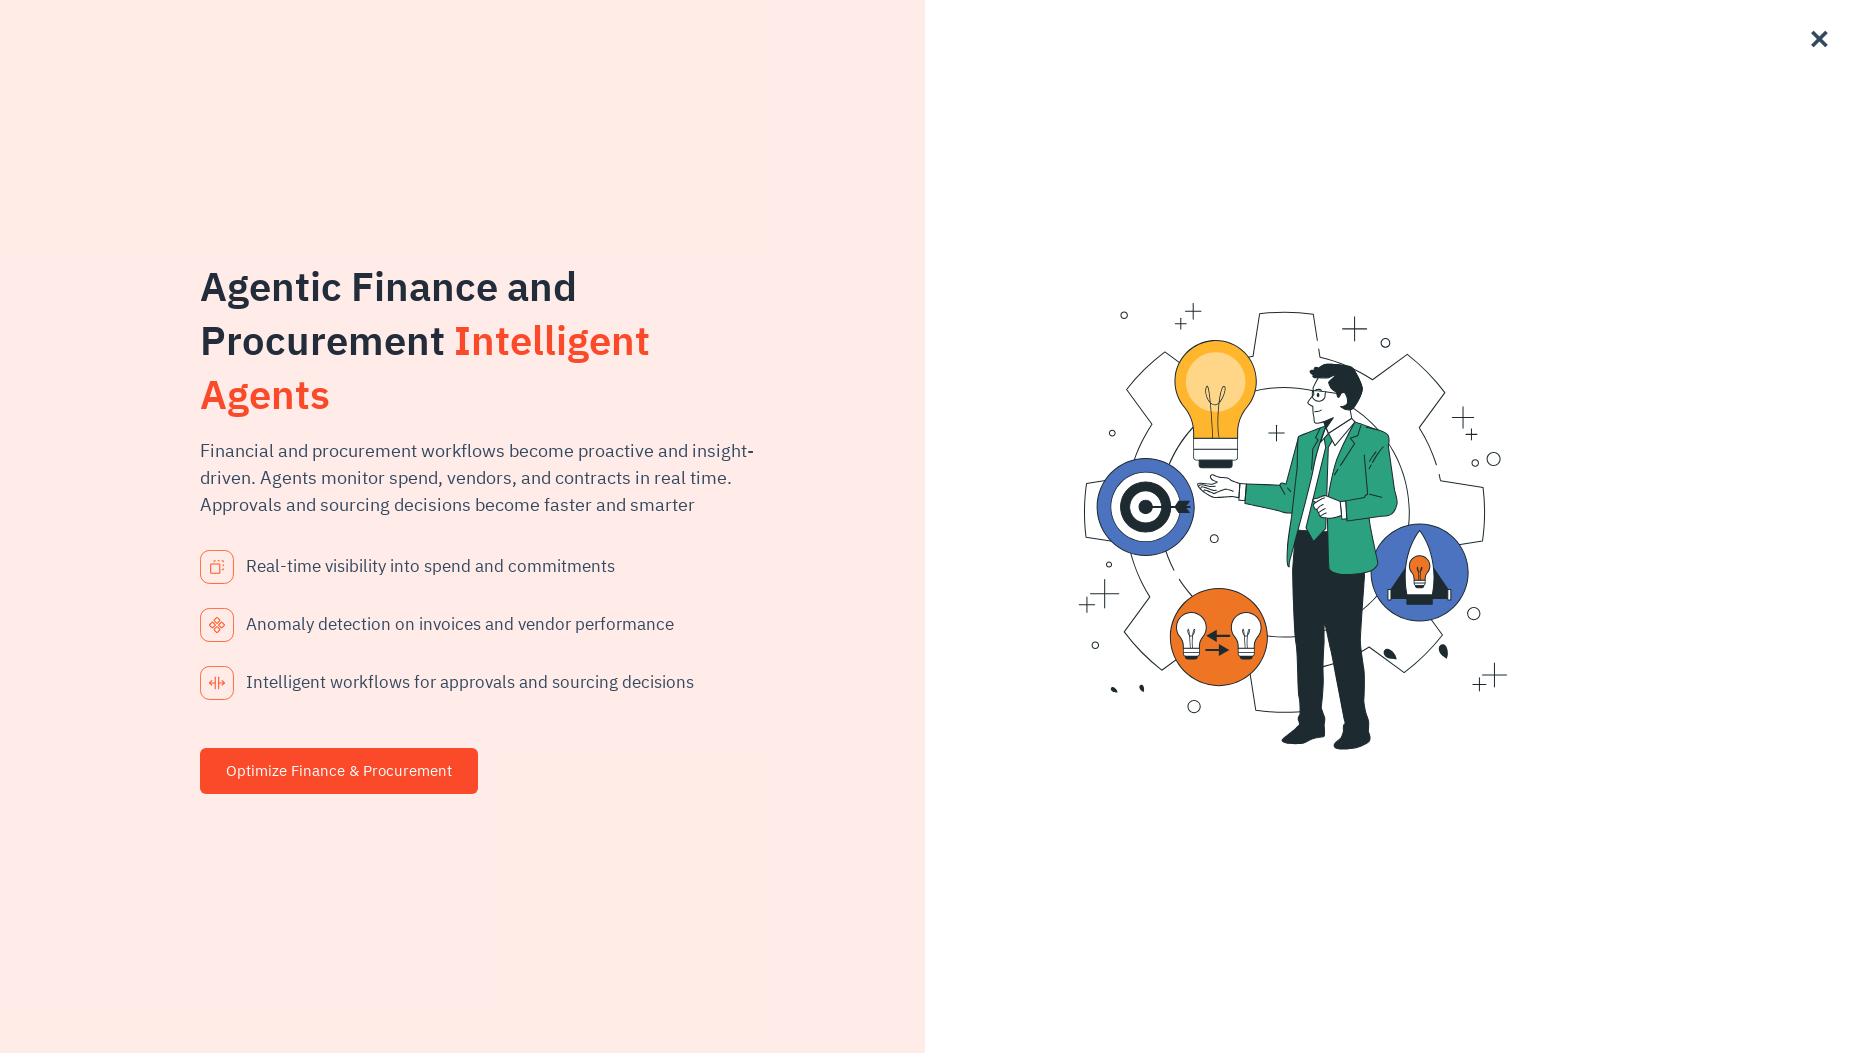

Scrolled to footer for link 56 of 113
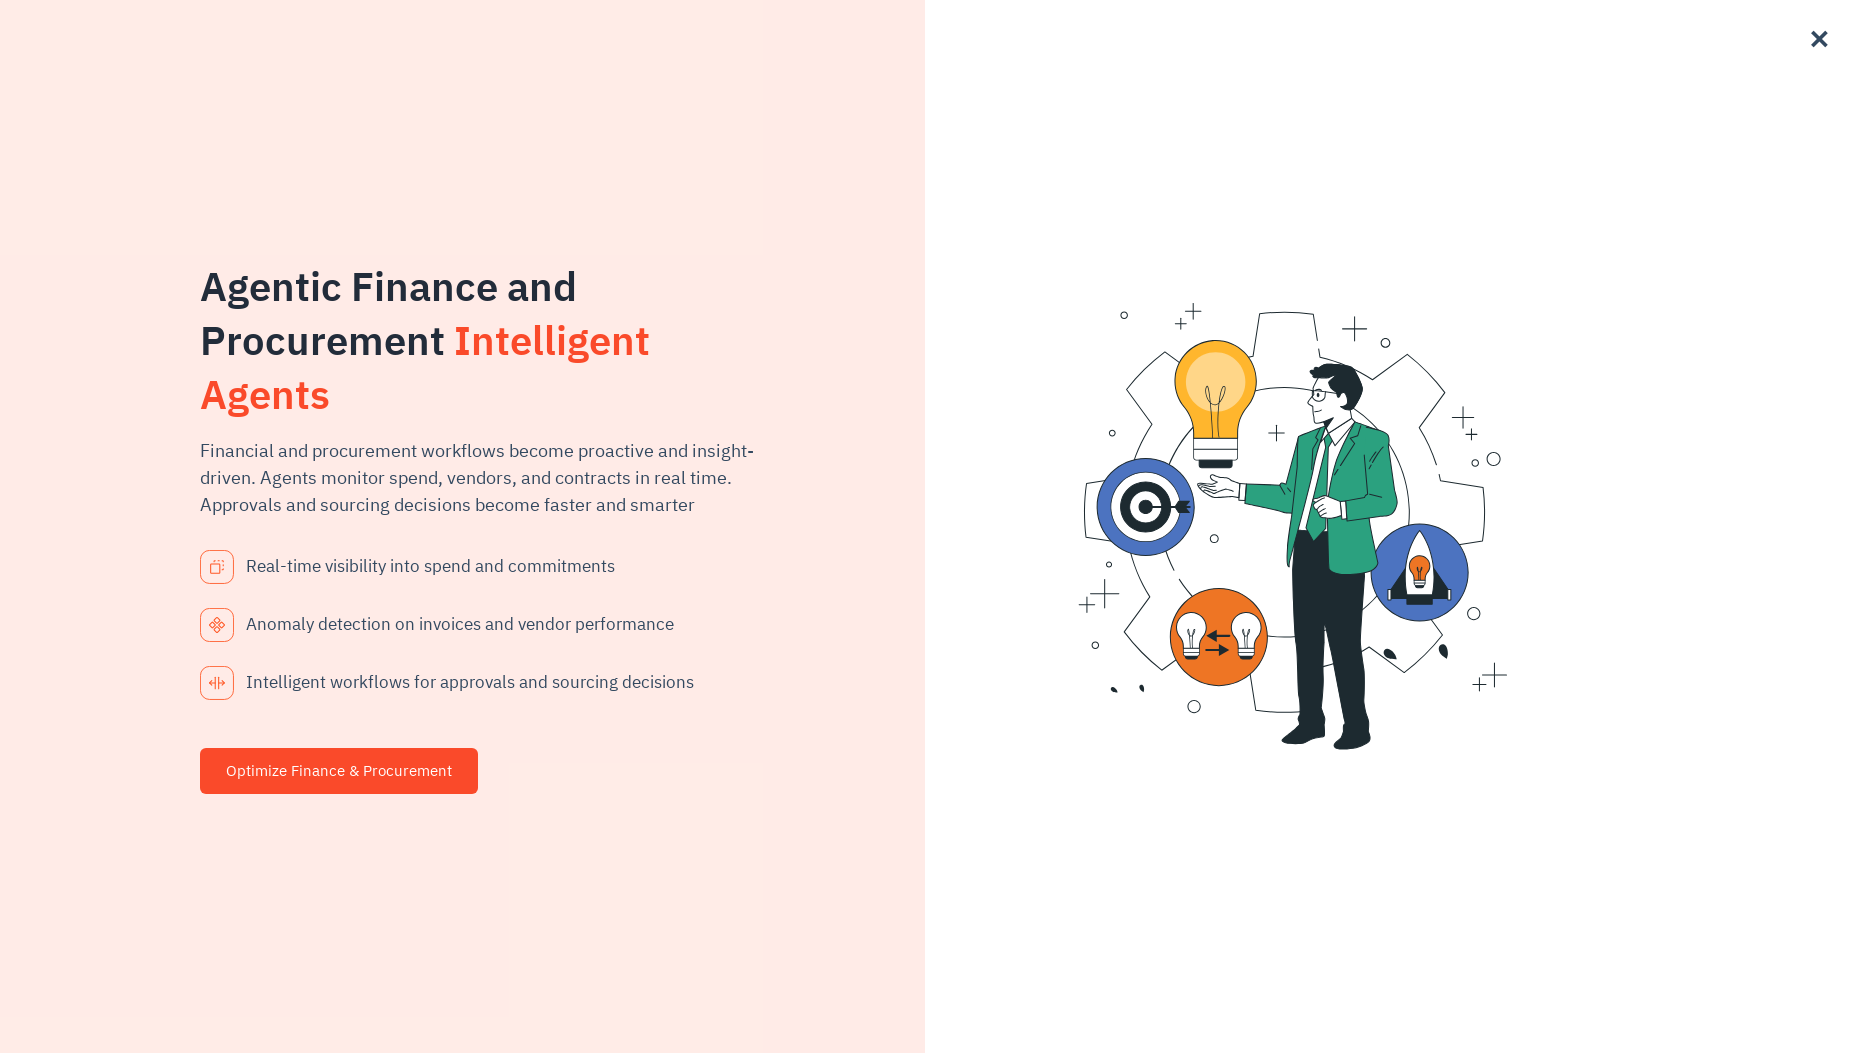

Waited 500ms before processing next link
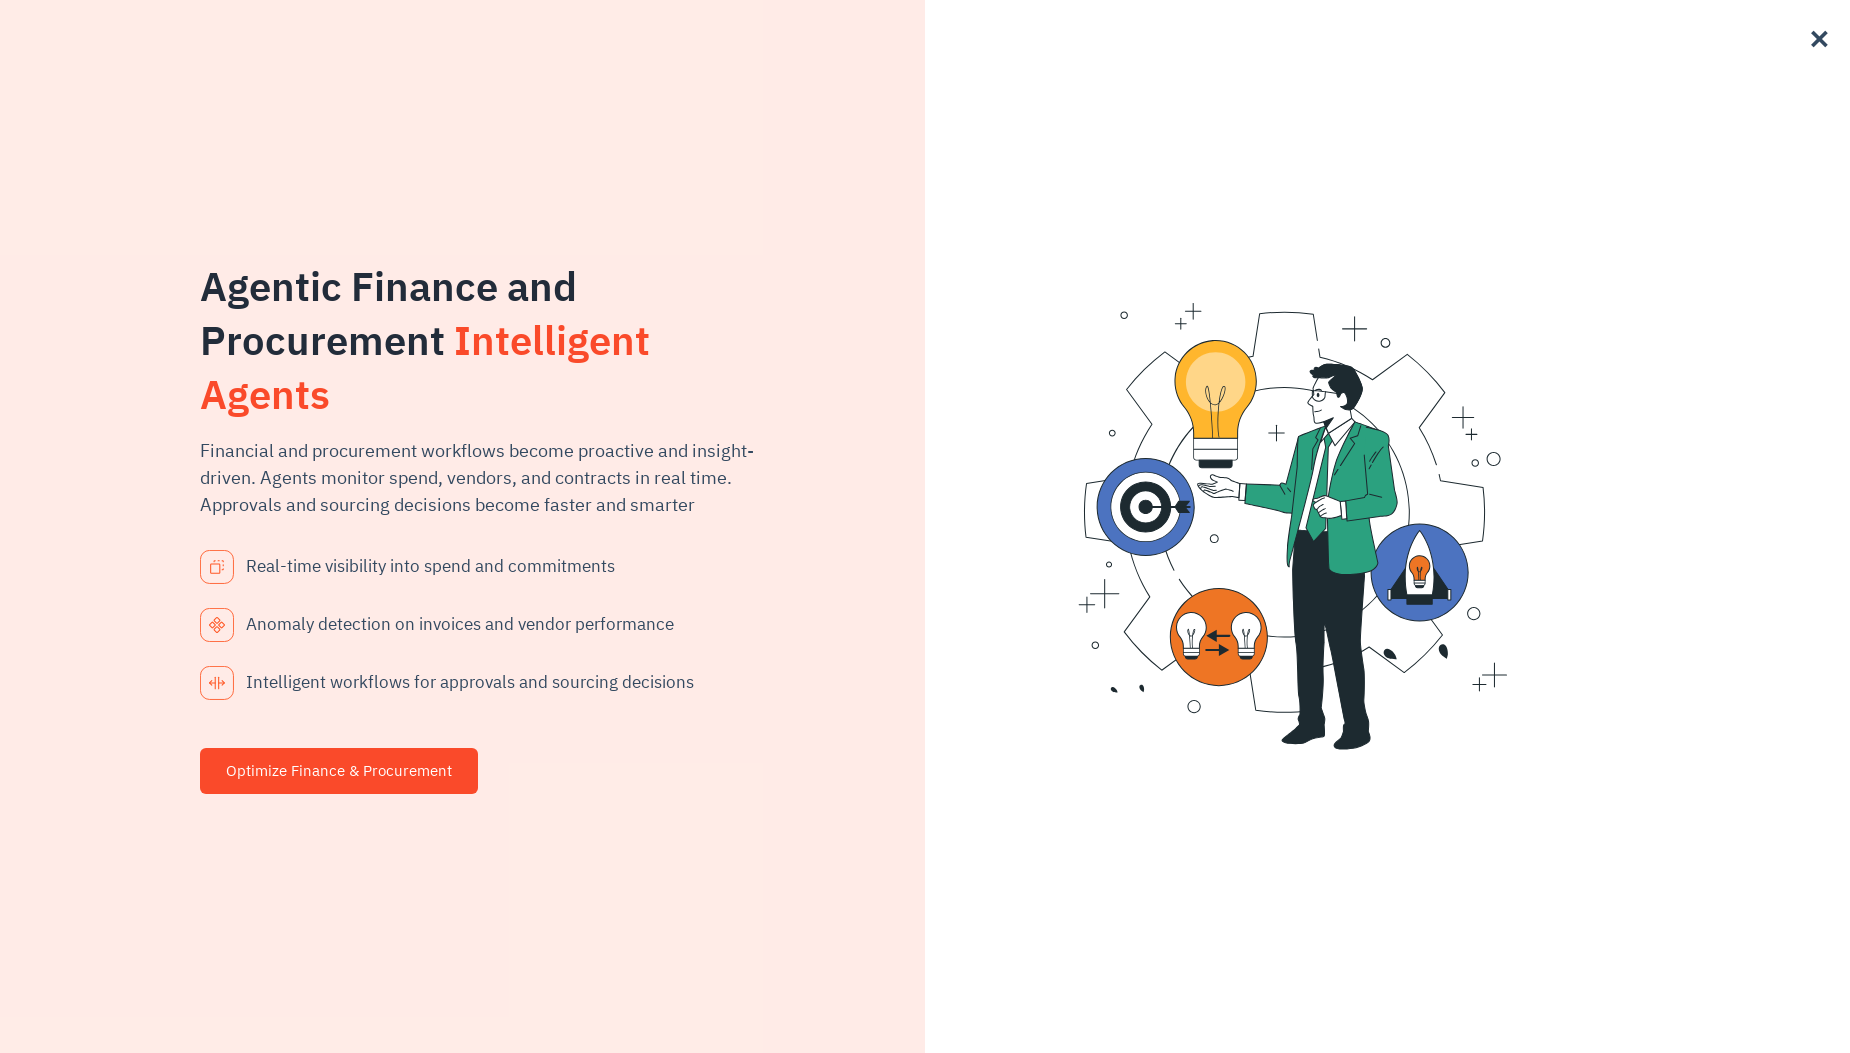

Retrieved href attribute for link 56: https://www.xenonstack.com/ai-agents/salesforce-agents-actions/
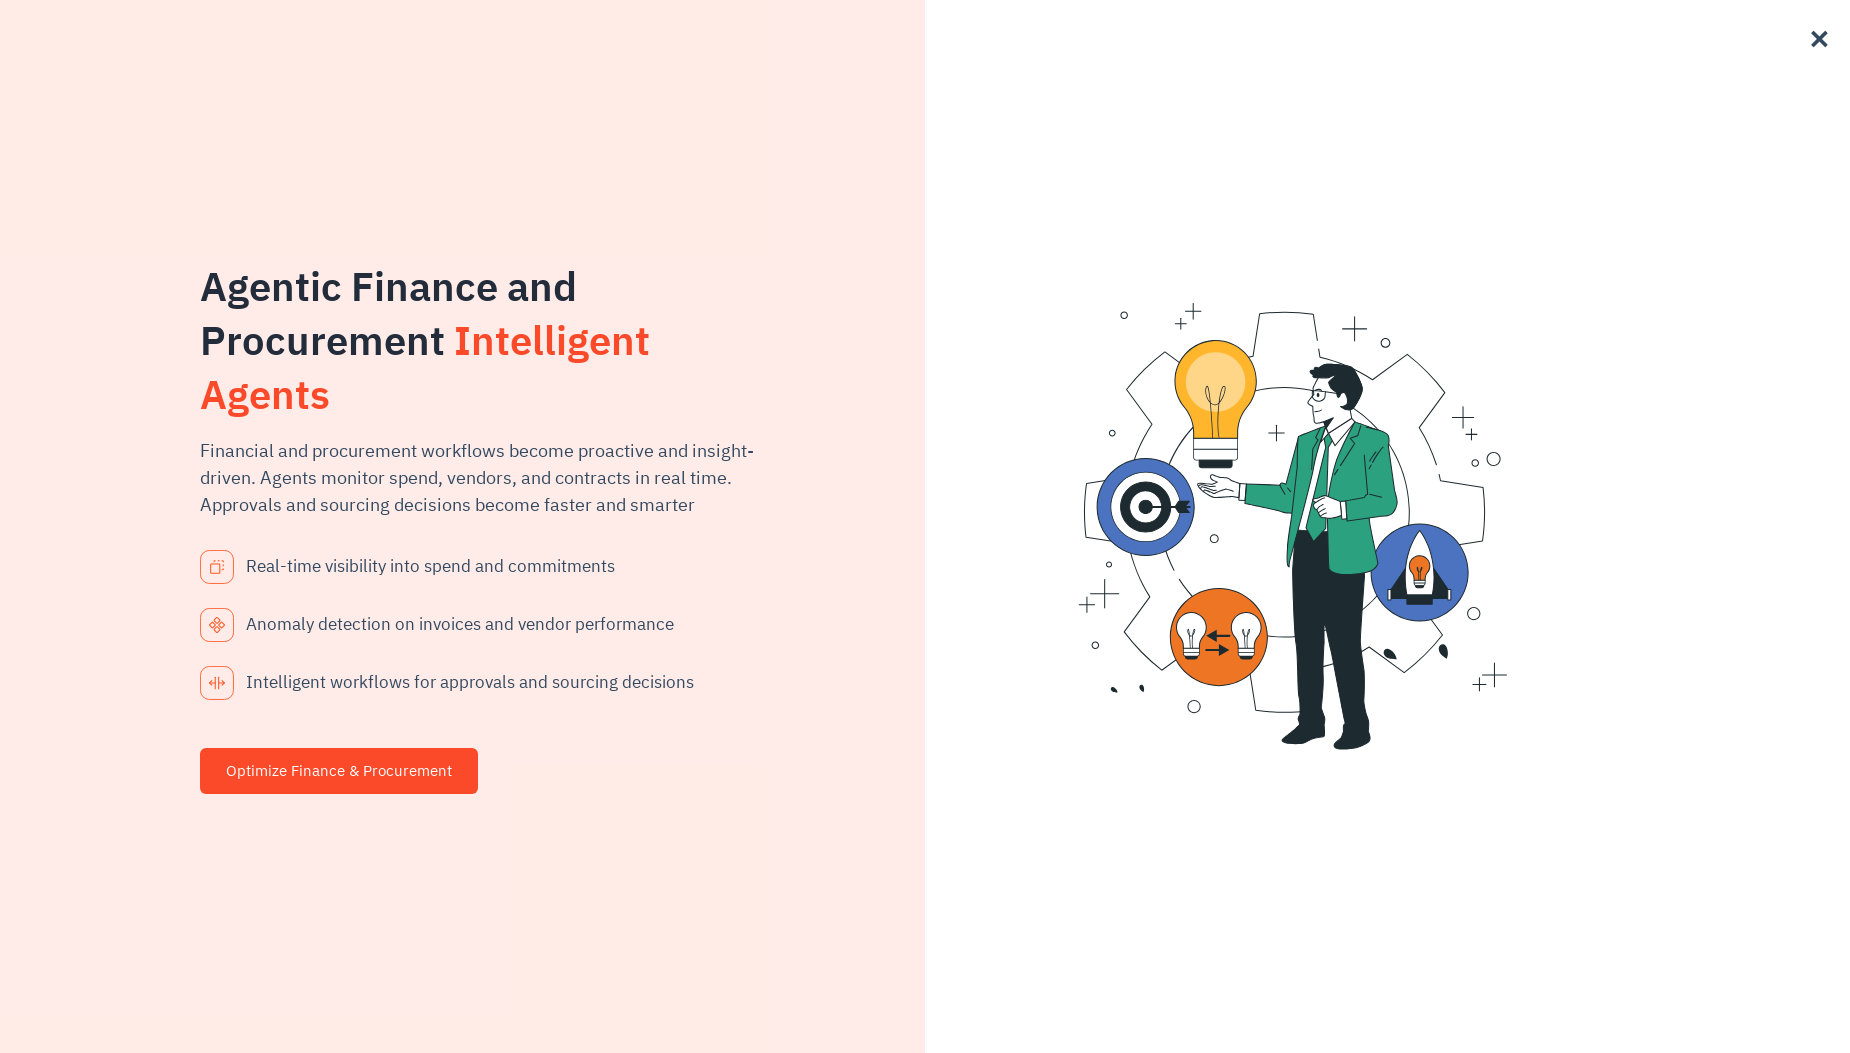

Scrolled to footer for link 57 of 113
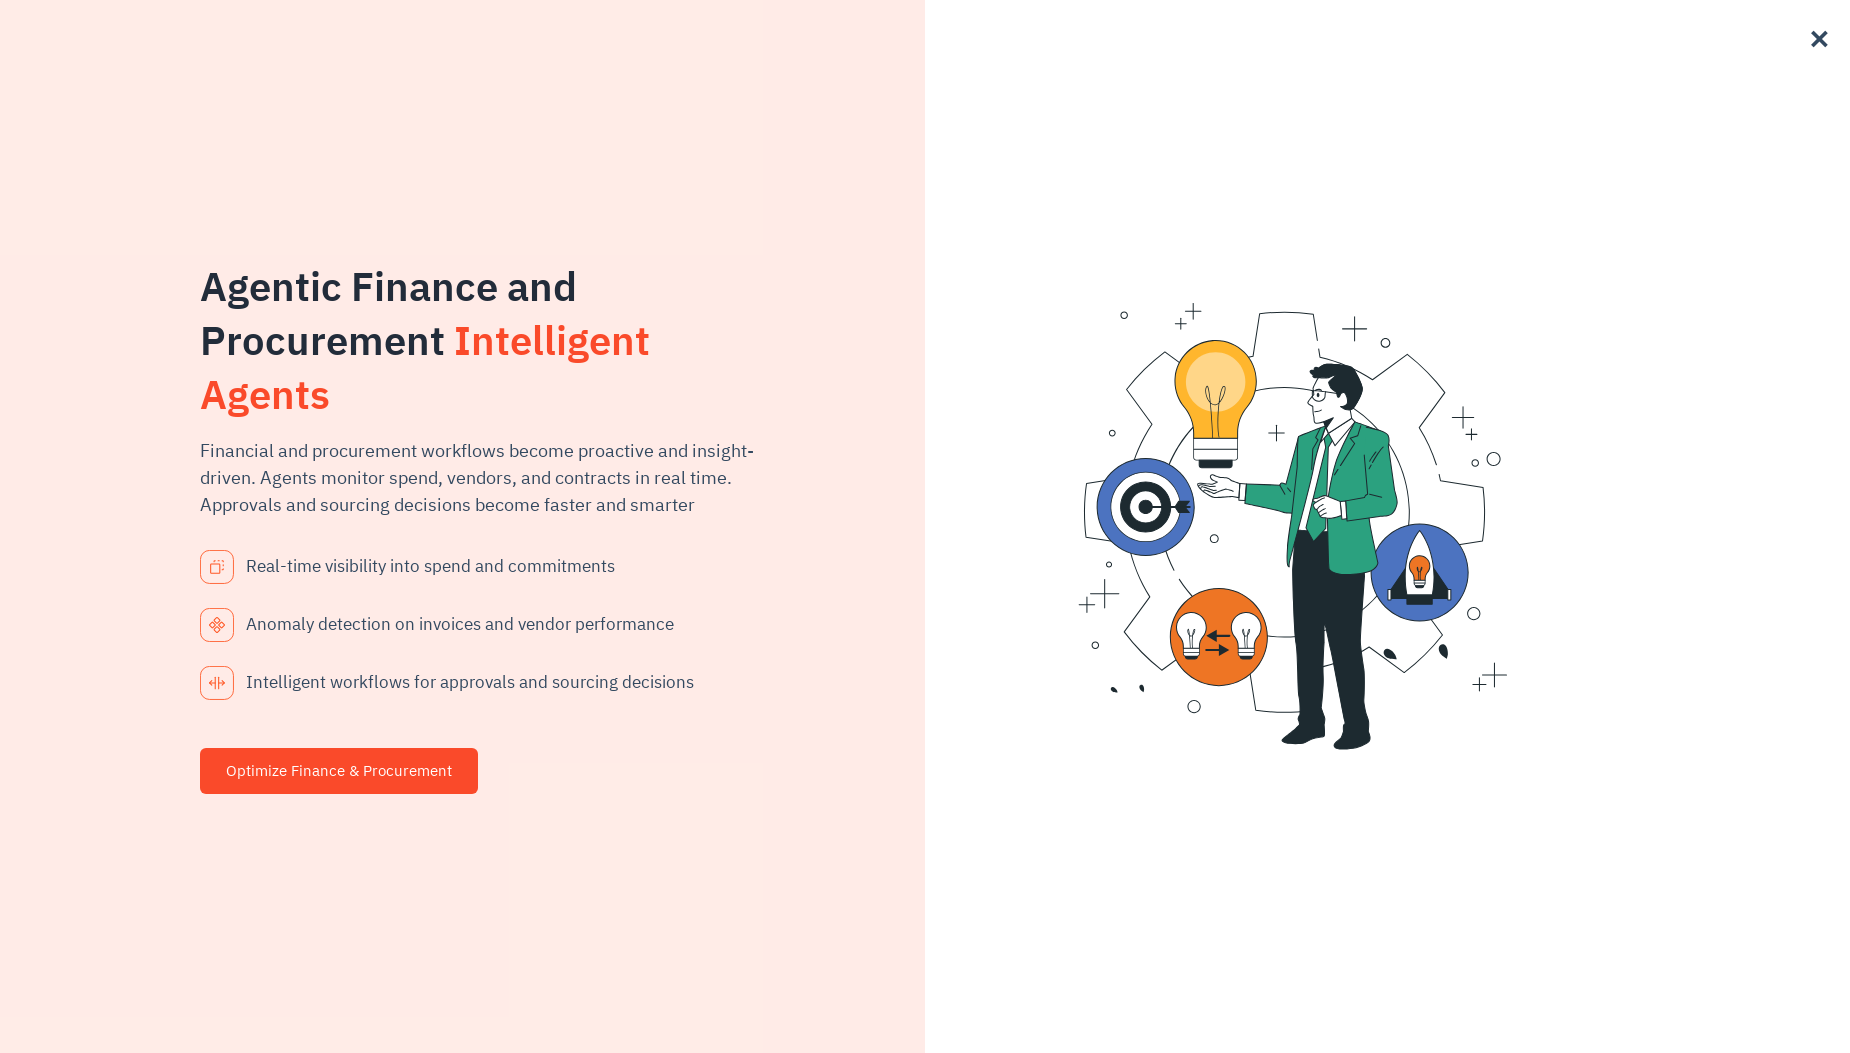

Waited 500ms before processing next link
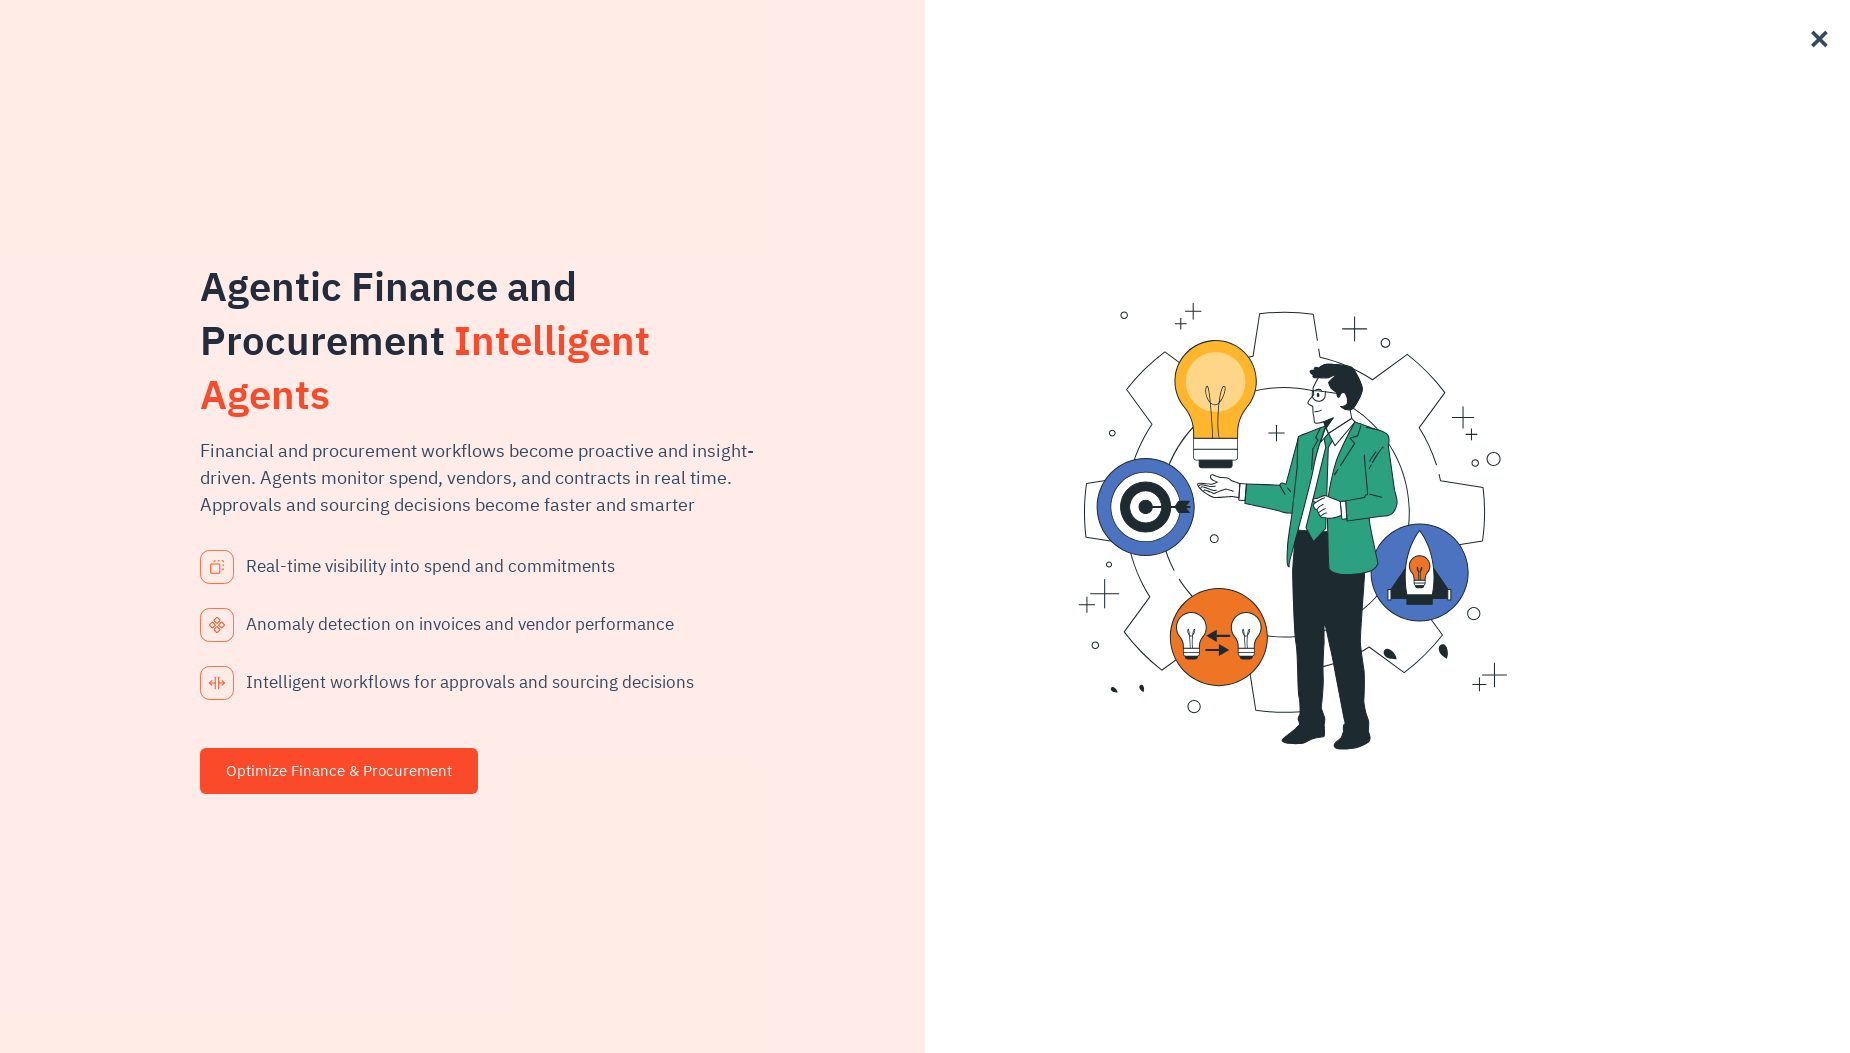

Retrieved href attribute for link 57: https://www.xenonstack.com/ai-agents/mysql-agents-actions/
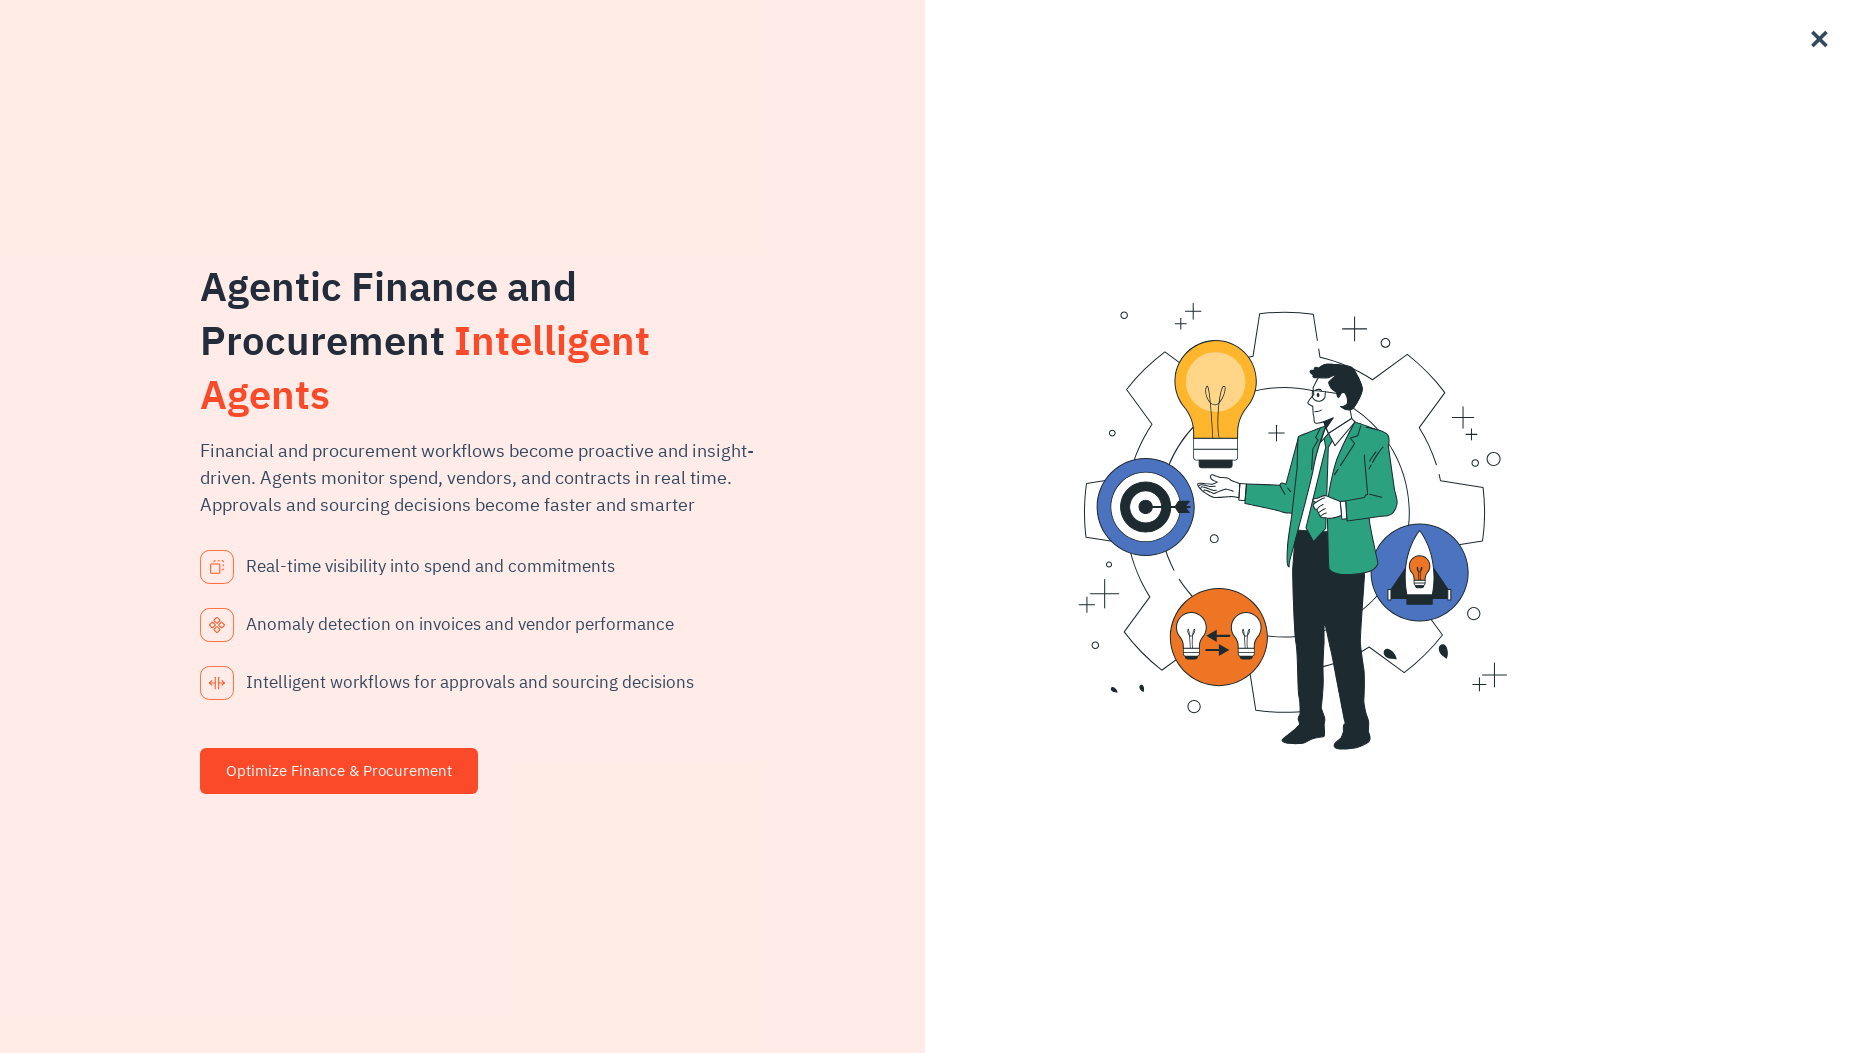

Scrolled to footer for link 58 of 113
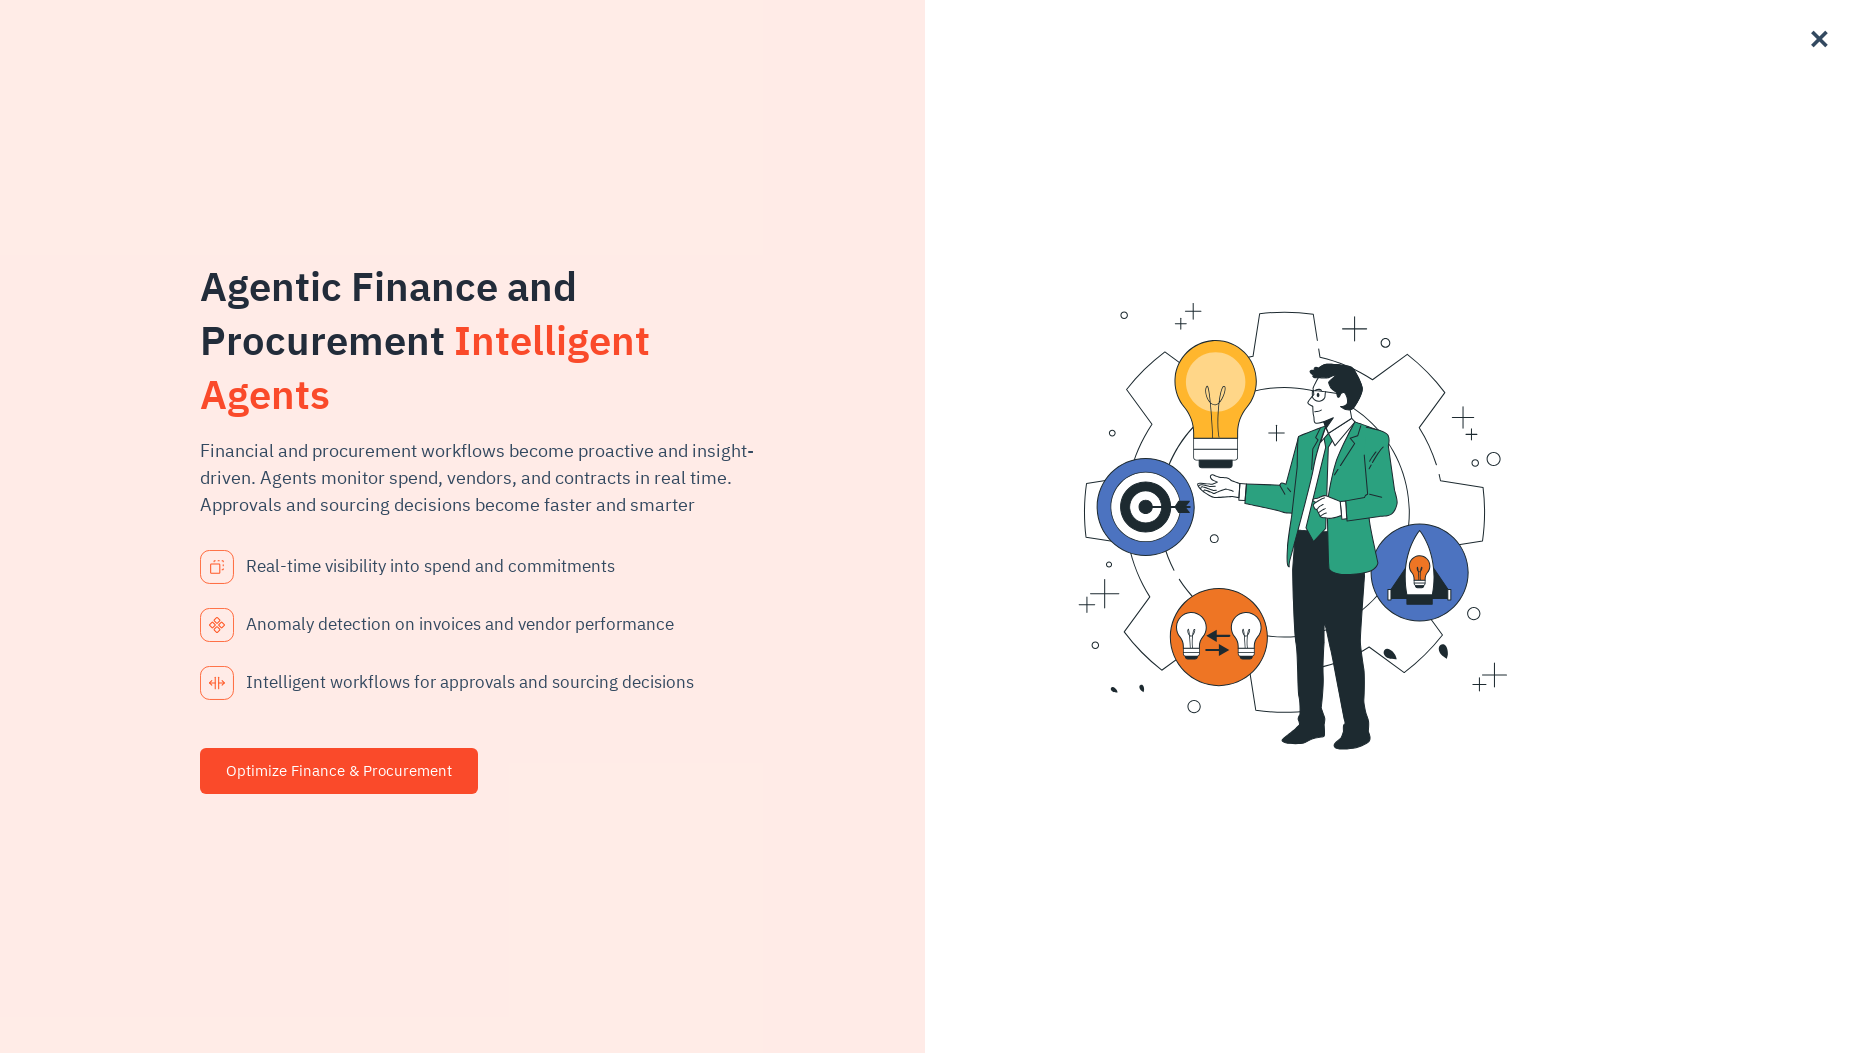

Waited 500ms before processing next link
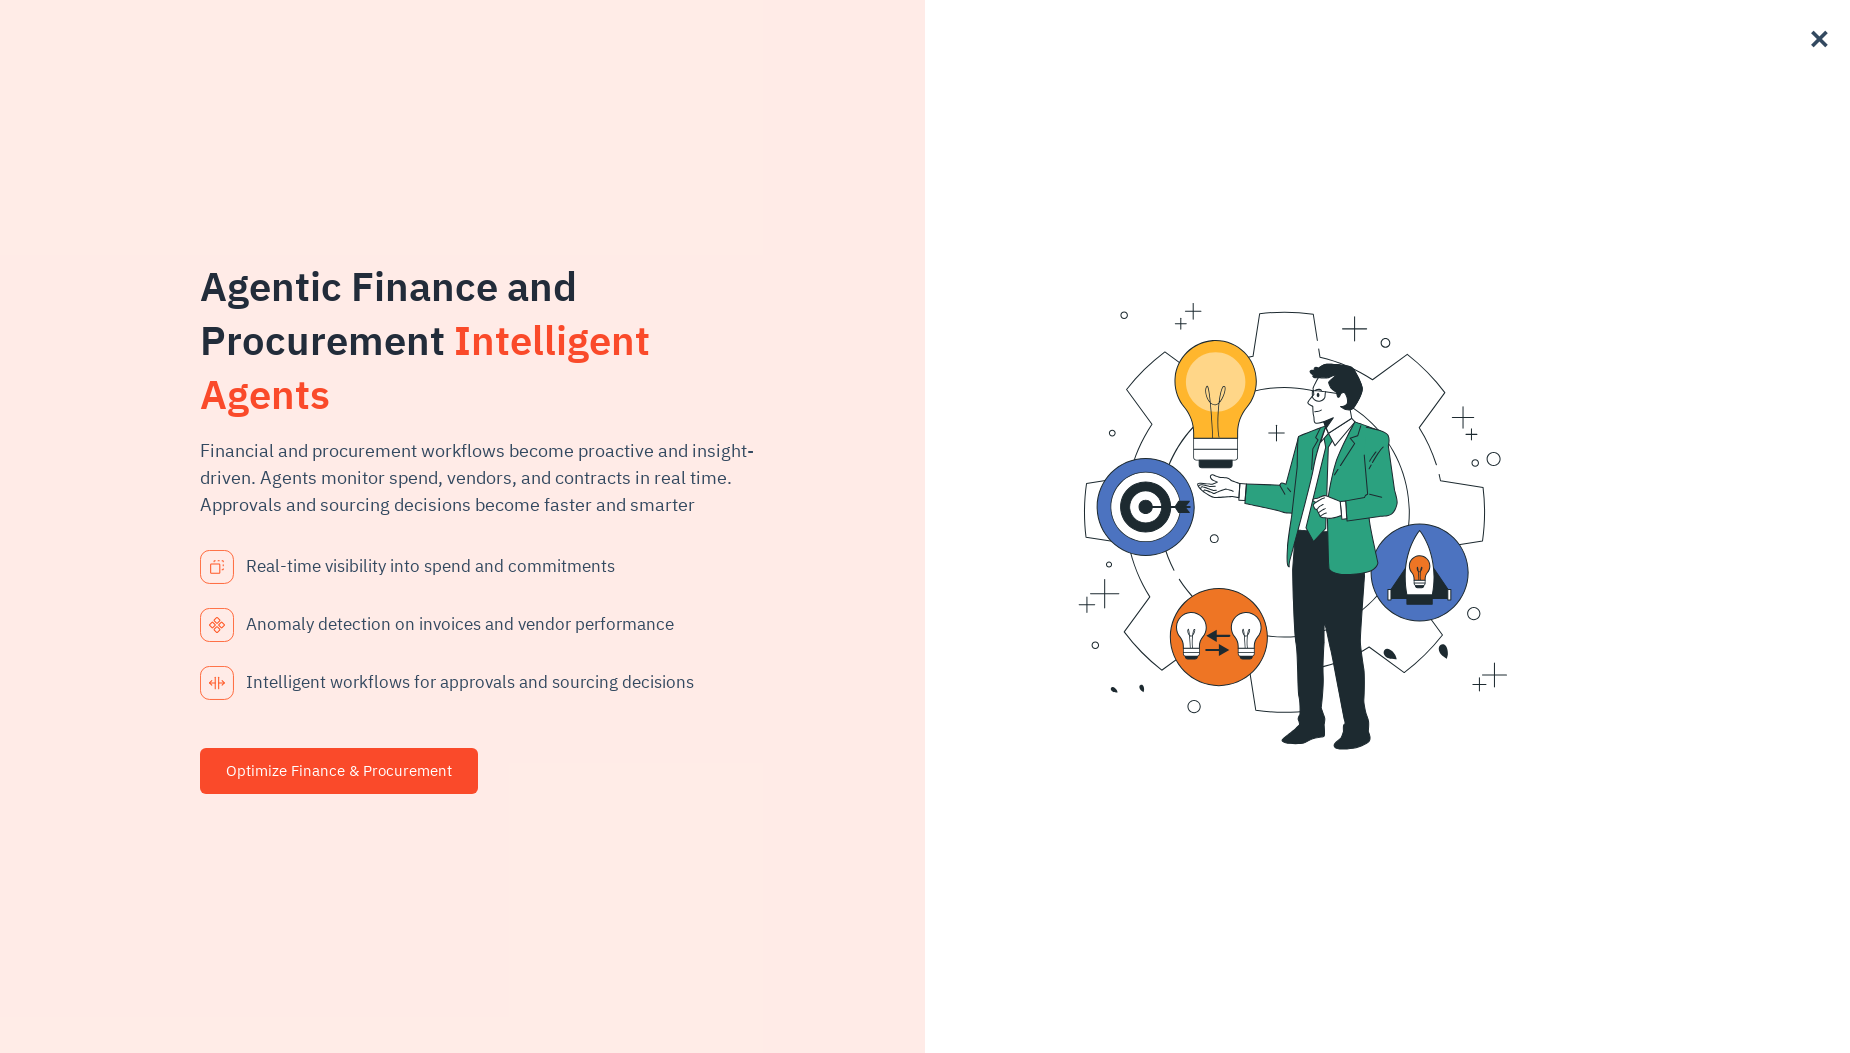

Retrieved href attribute for link 58: https://www.xenonstack.com/ai-agents/postgresql-agents-actions/
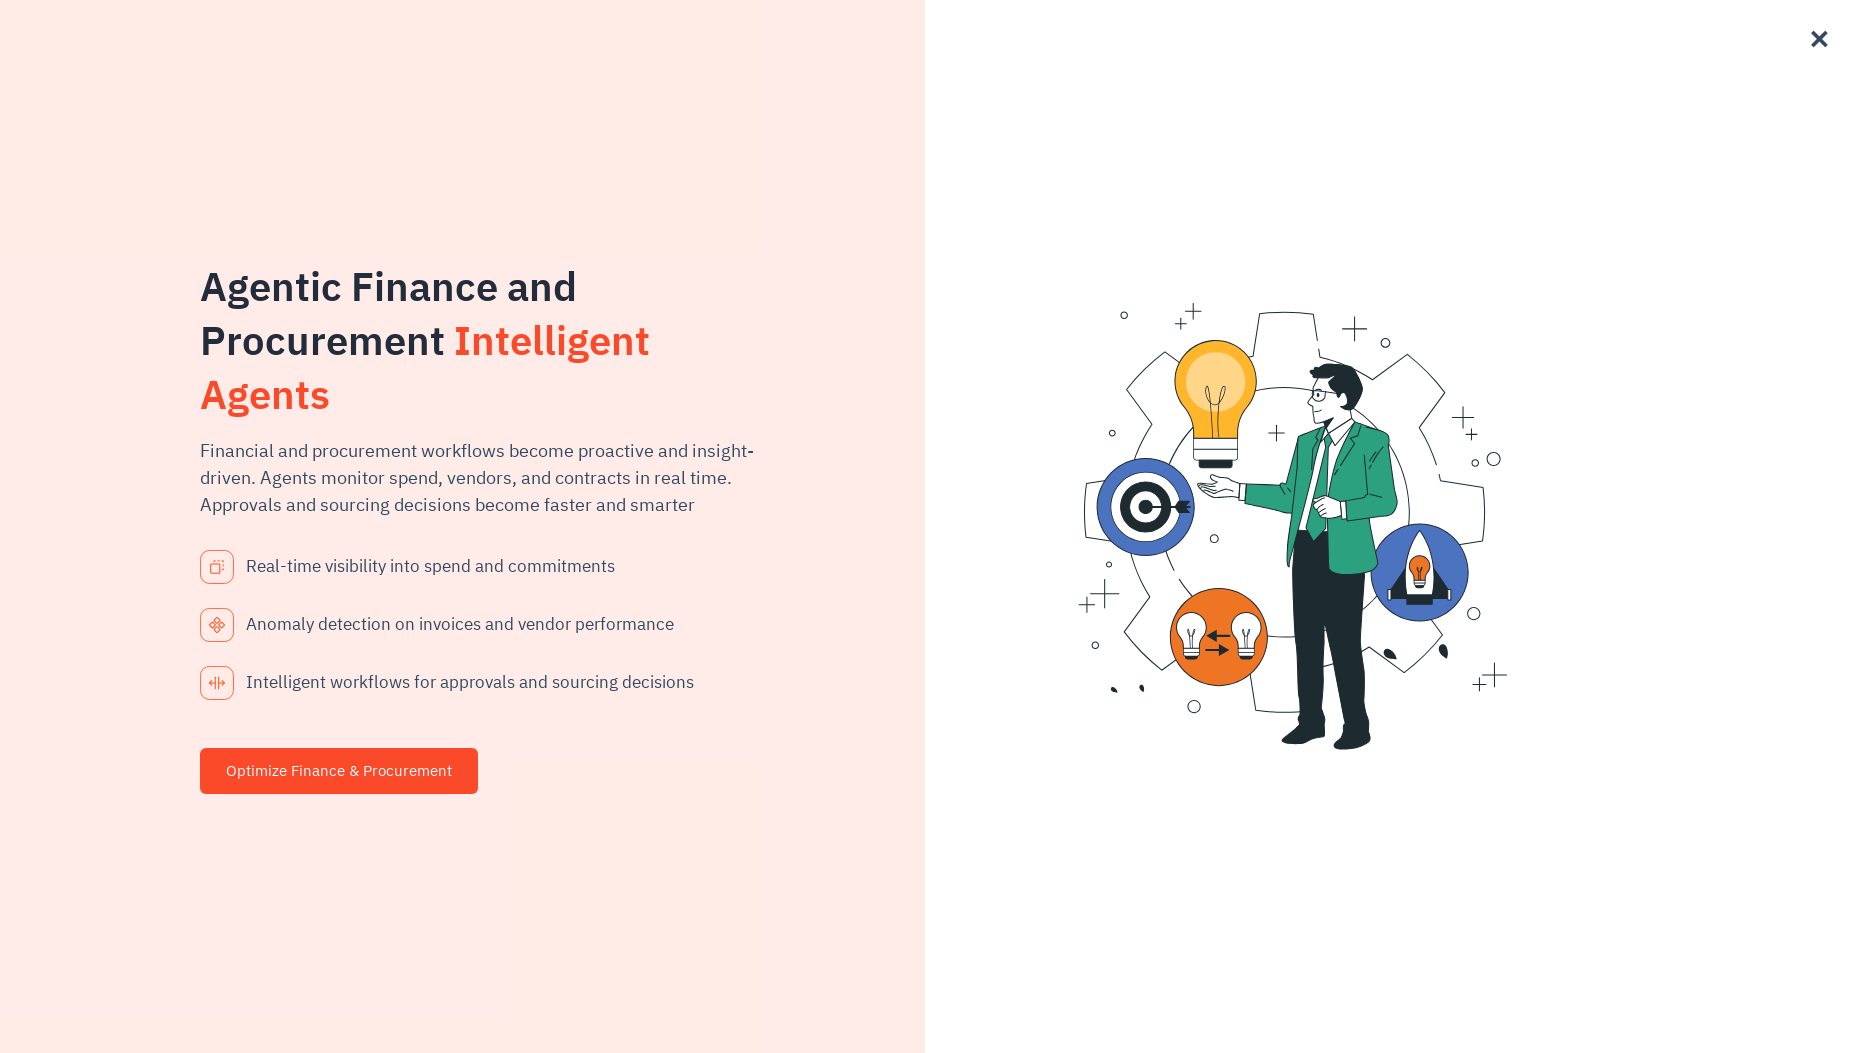

Scrolled to footer for link 59 of 113
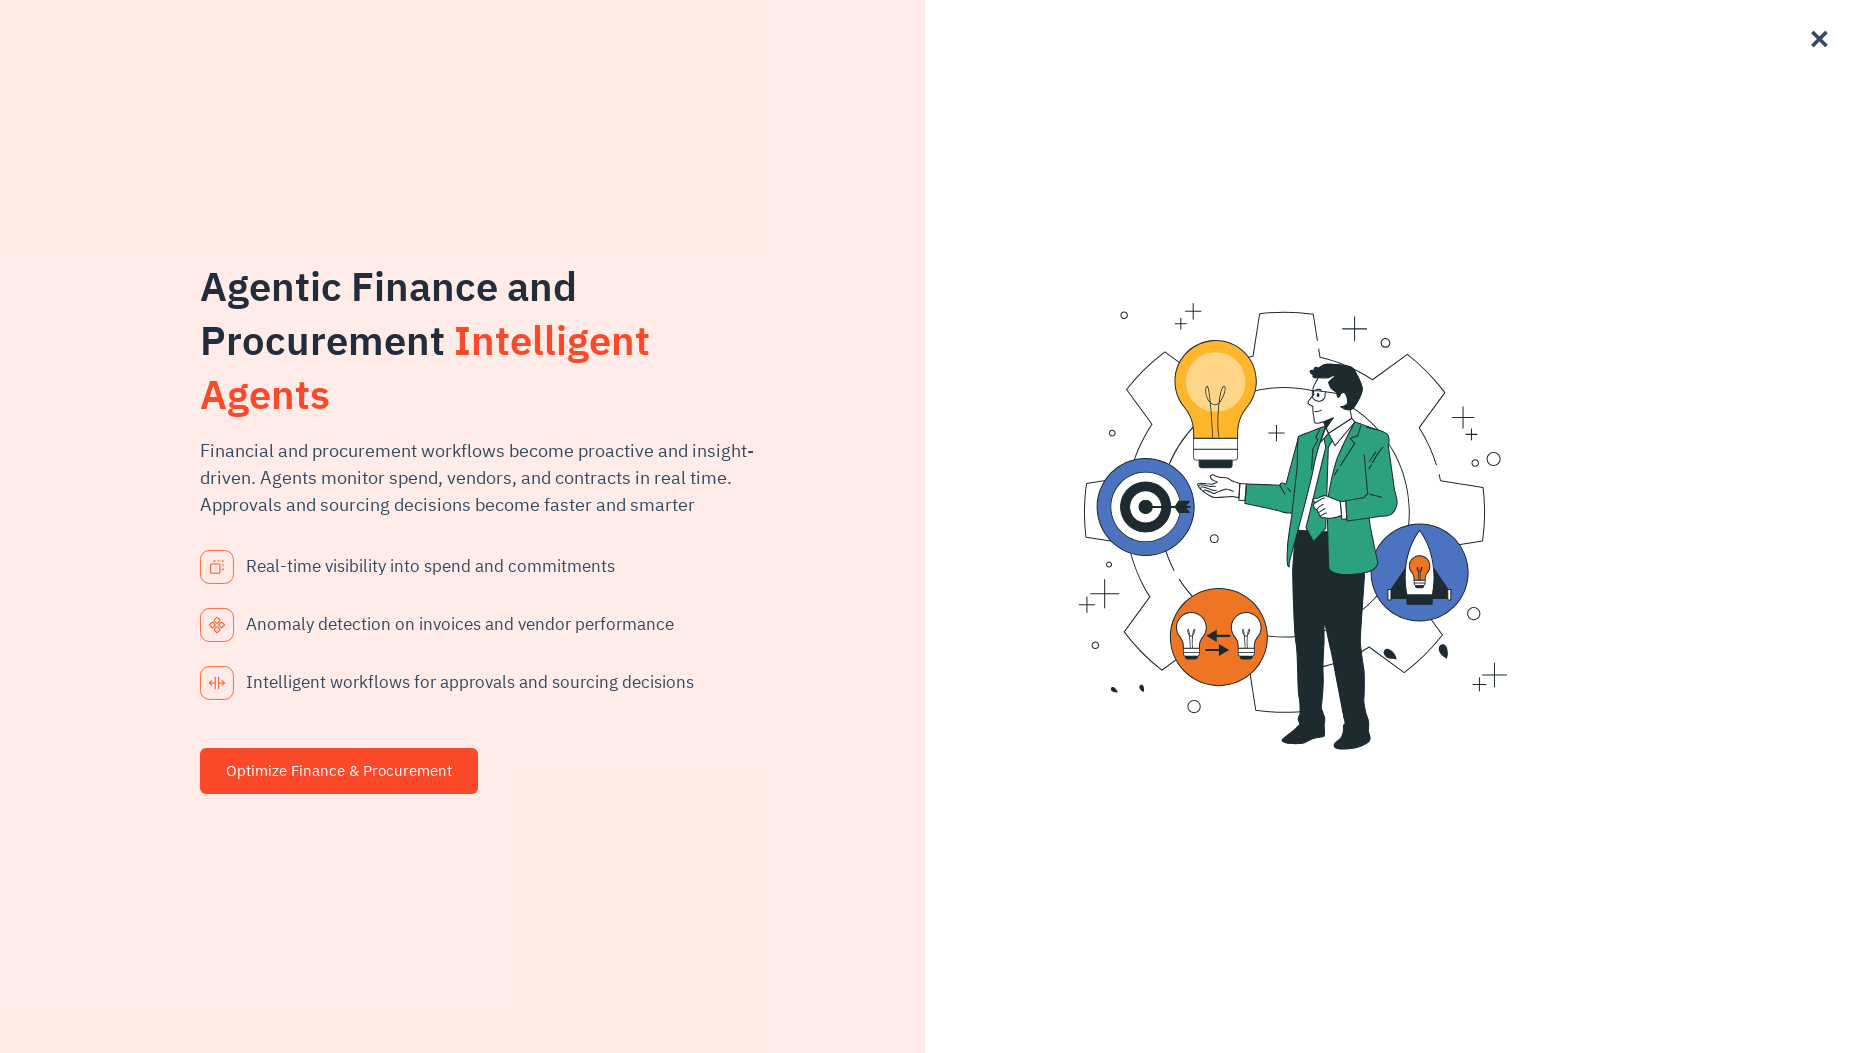

Waited 500ms before processing next link
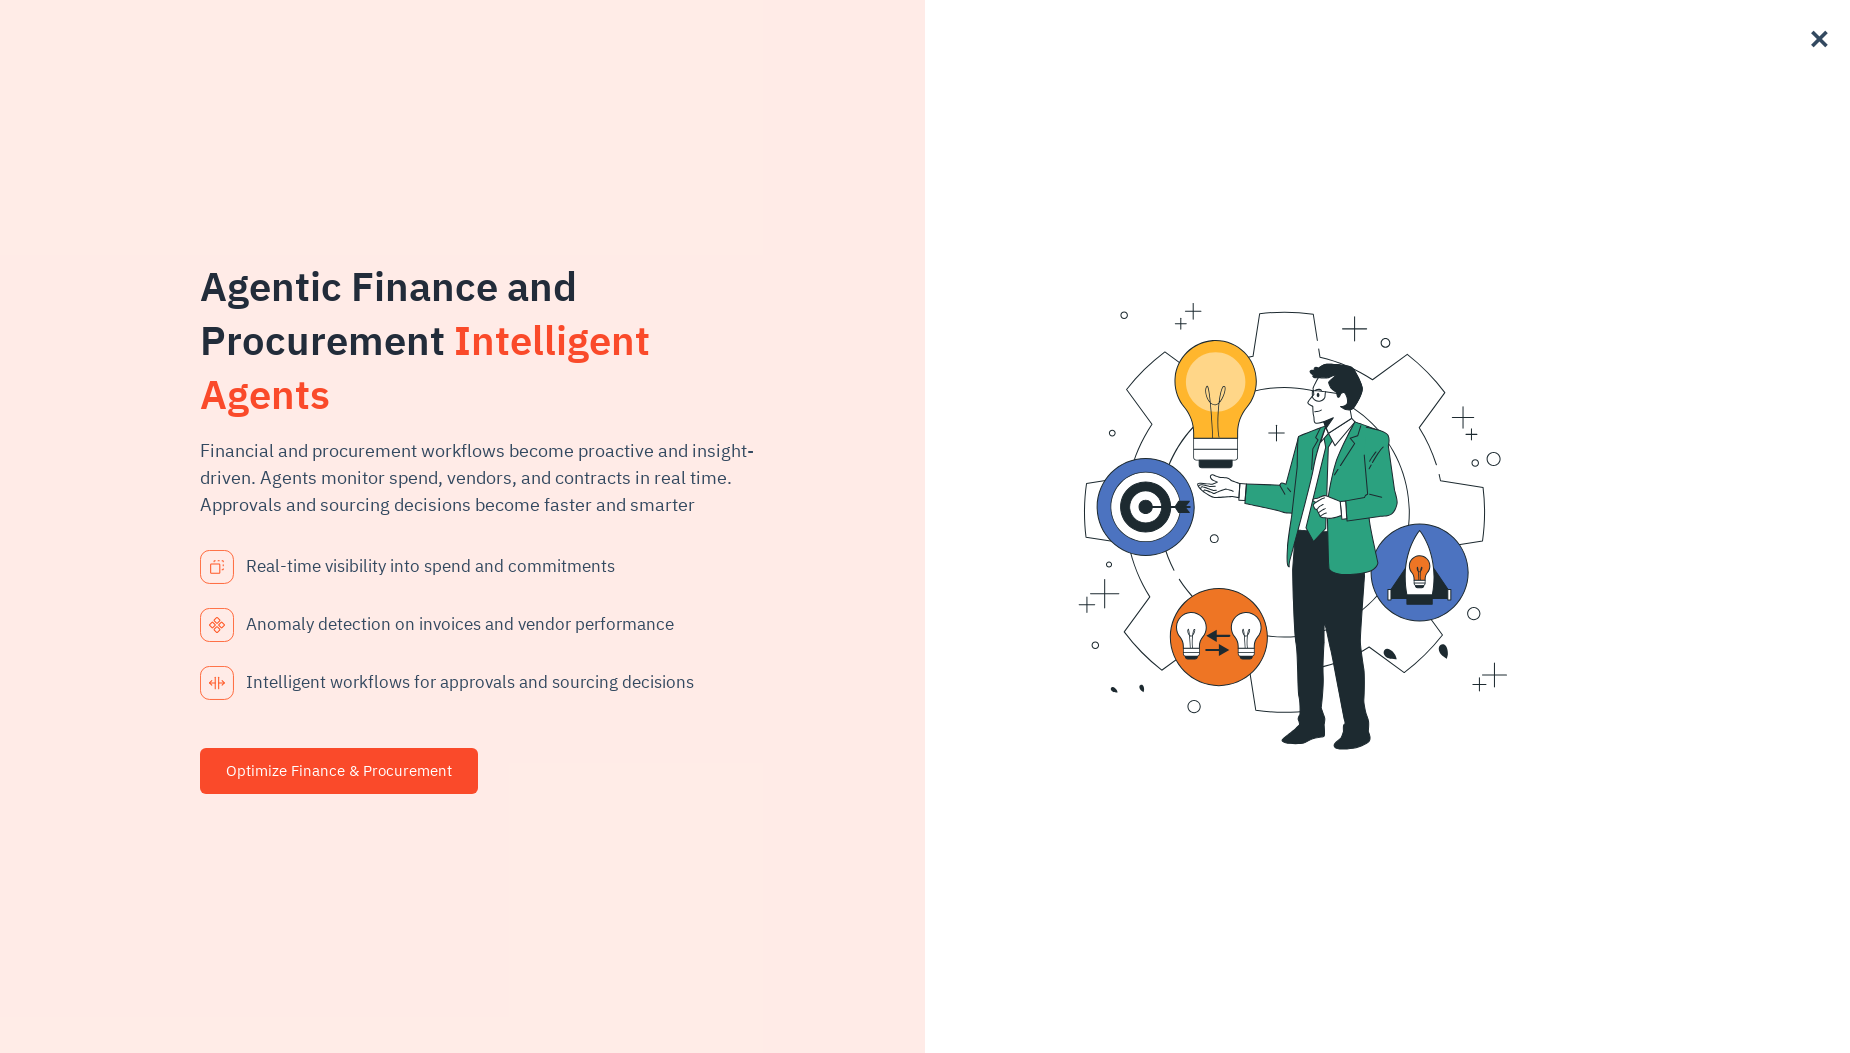

Retrieved href attribute for link 59: https://www.xenonstack.com/ai-agents/datadog-agents-actions/
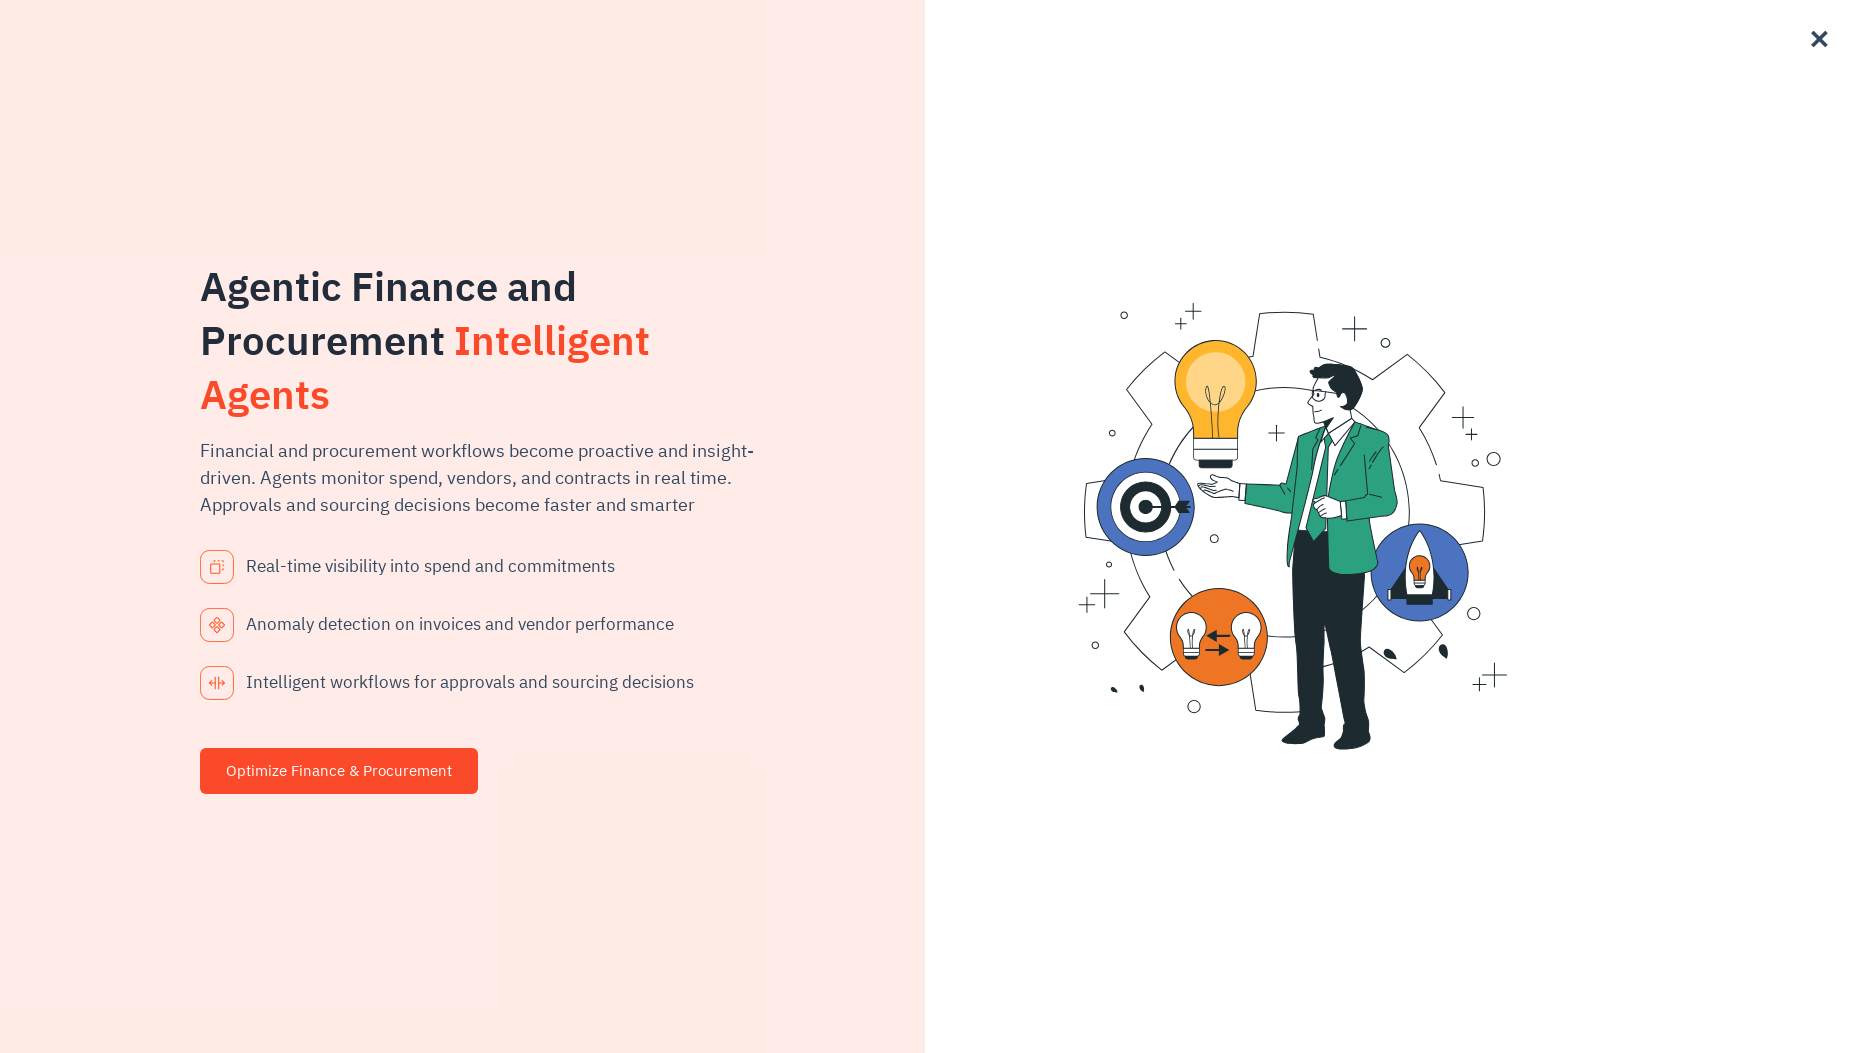

Scrolled to footer for link 60 of 113
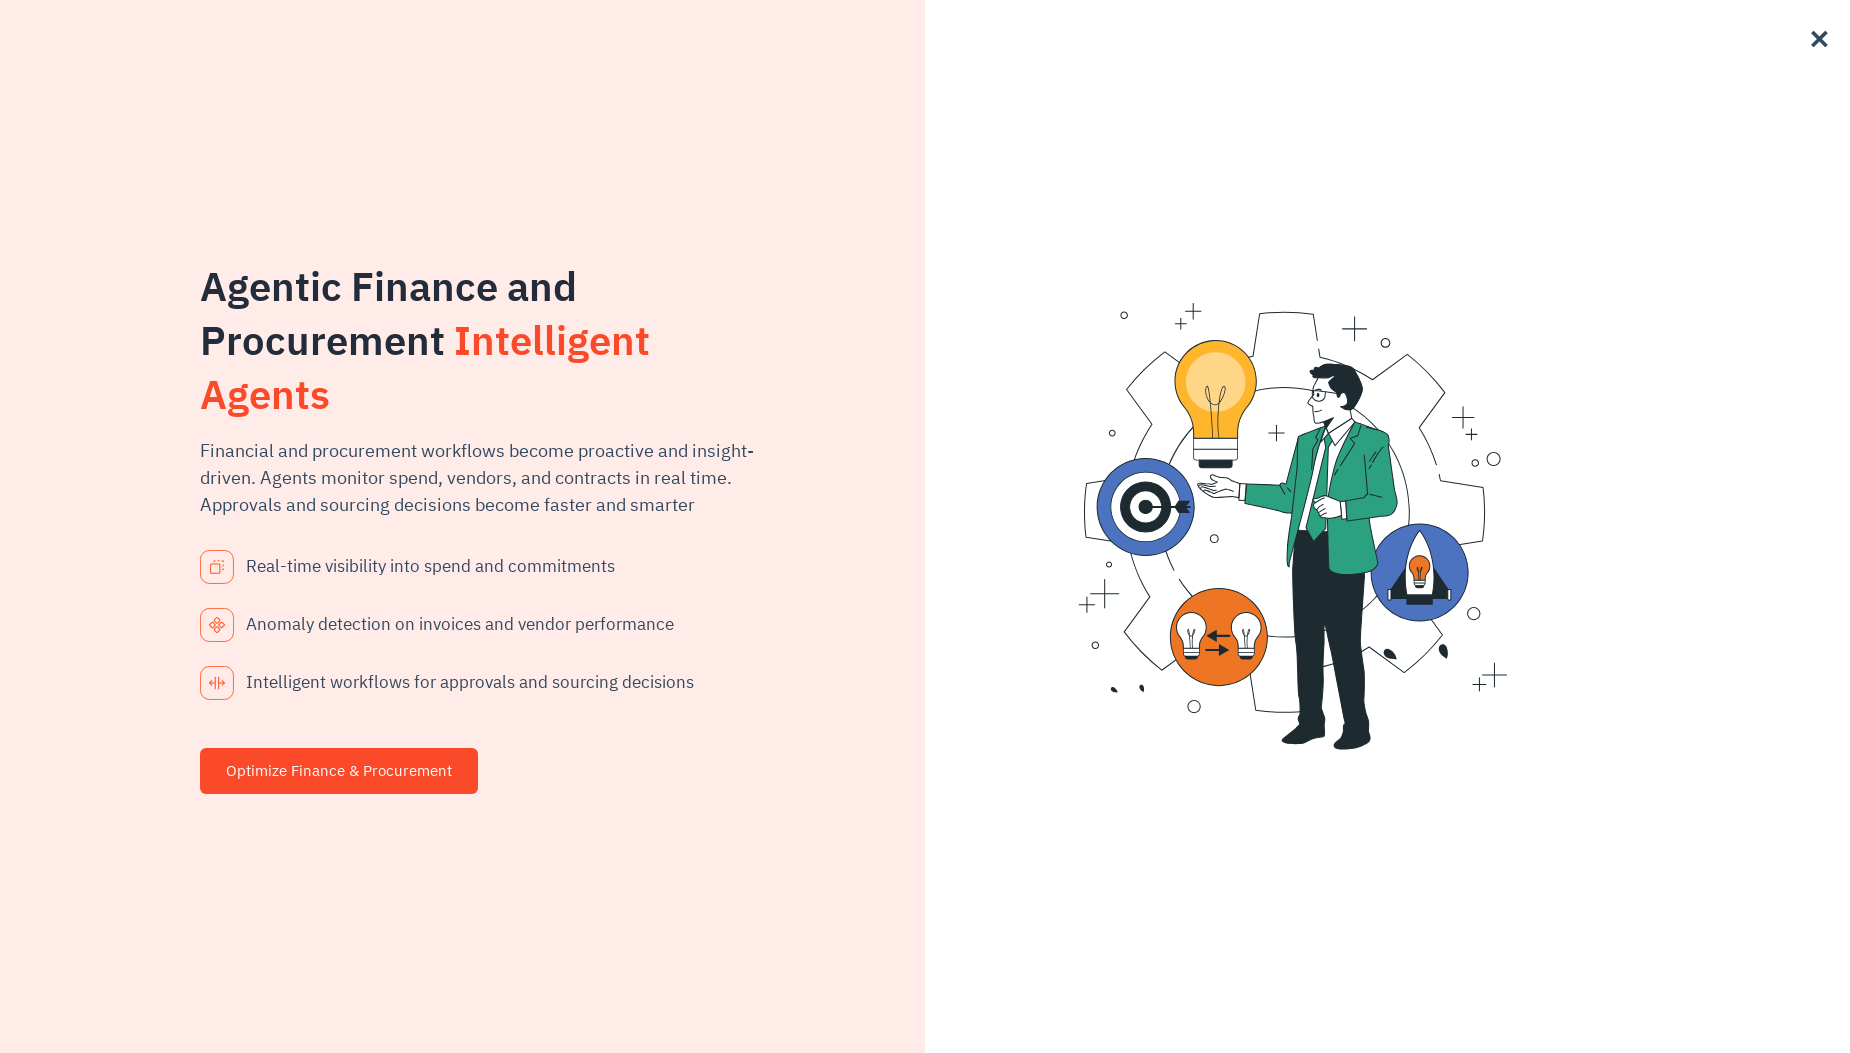

Waited 500ms before processing next link
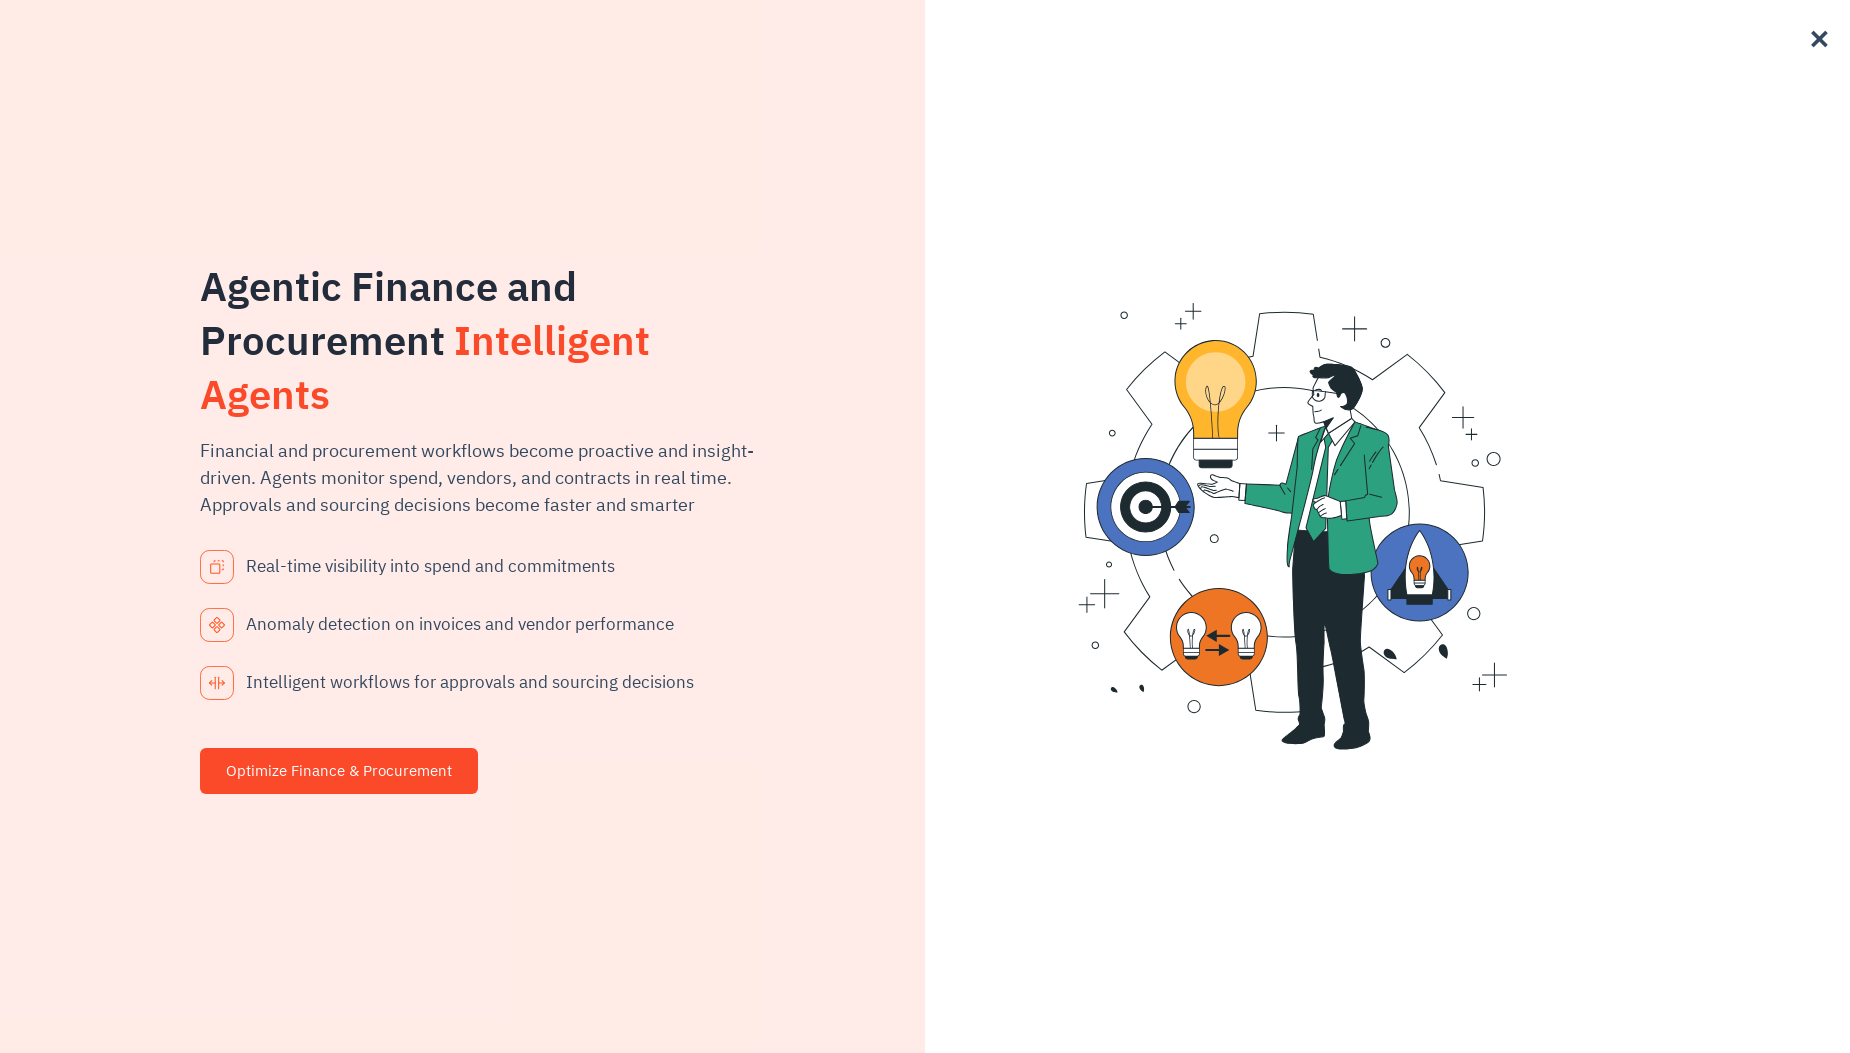

Retrieved href attribute for link 60: https://www.xenonstack.com/ai-agents/dynatrace-agents-actions/
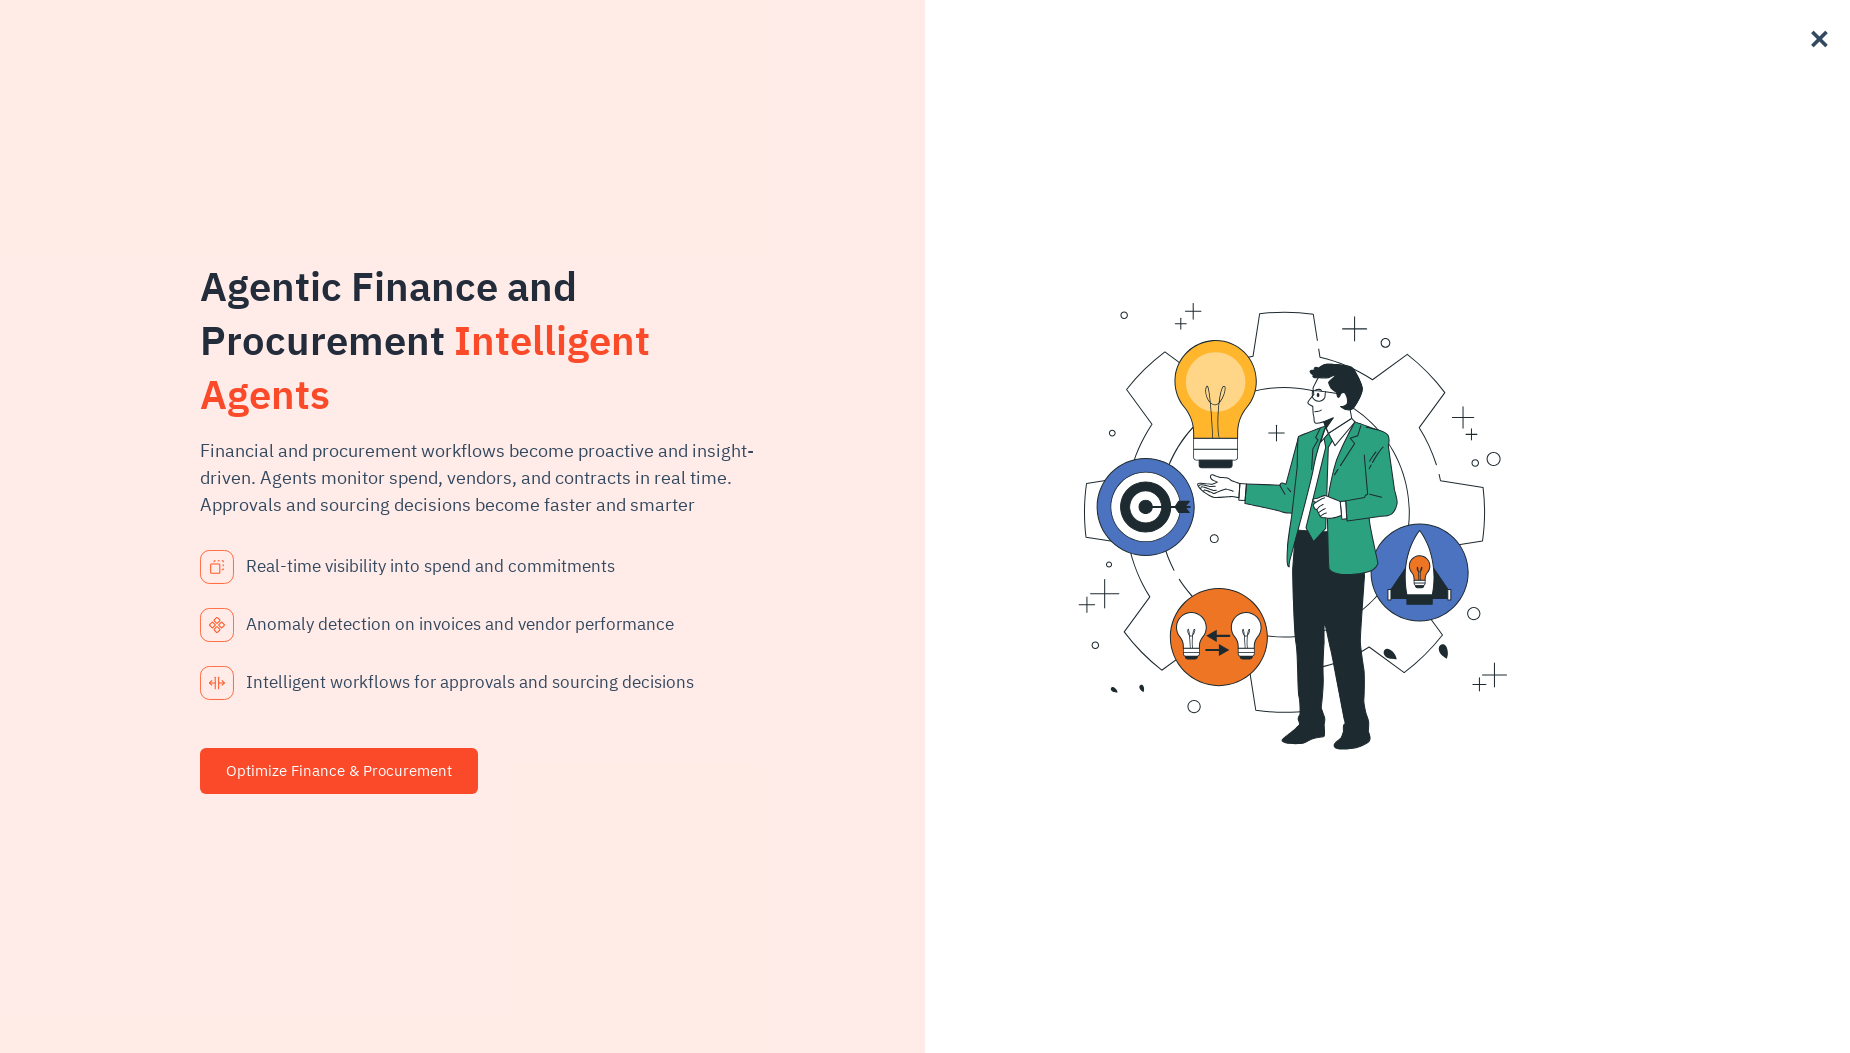

Scrolled to footer for link 61 of 113
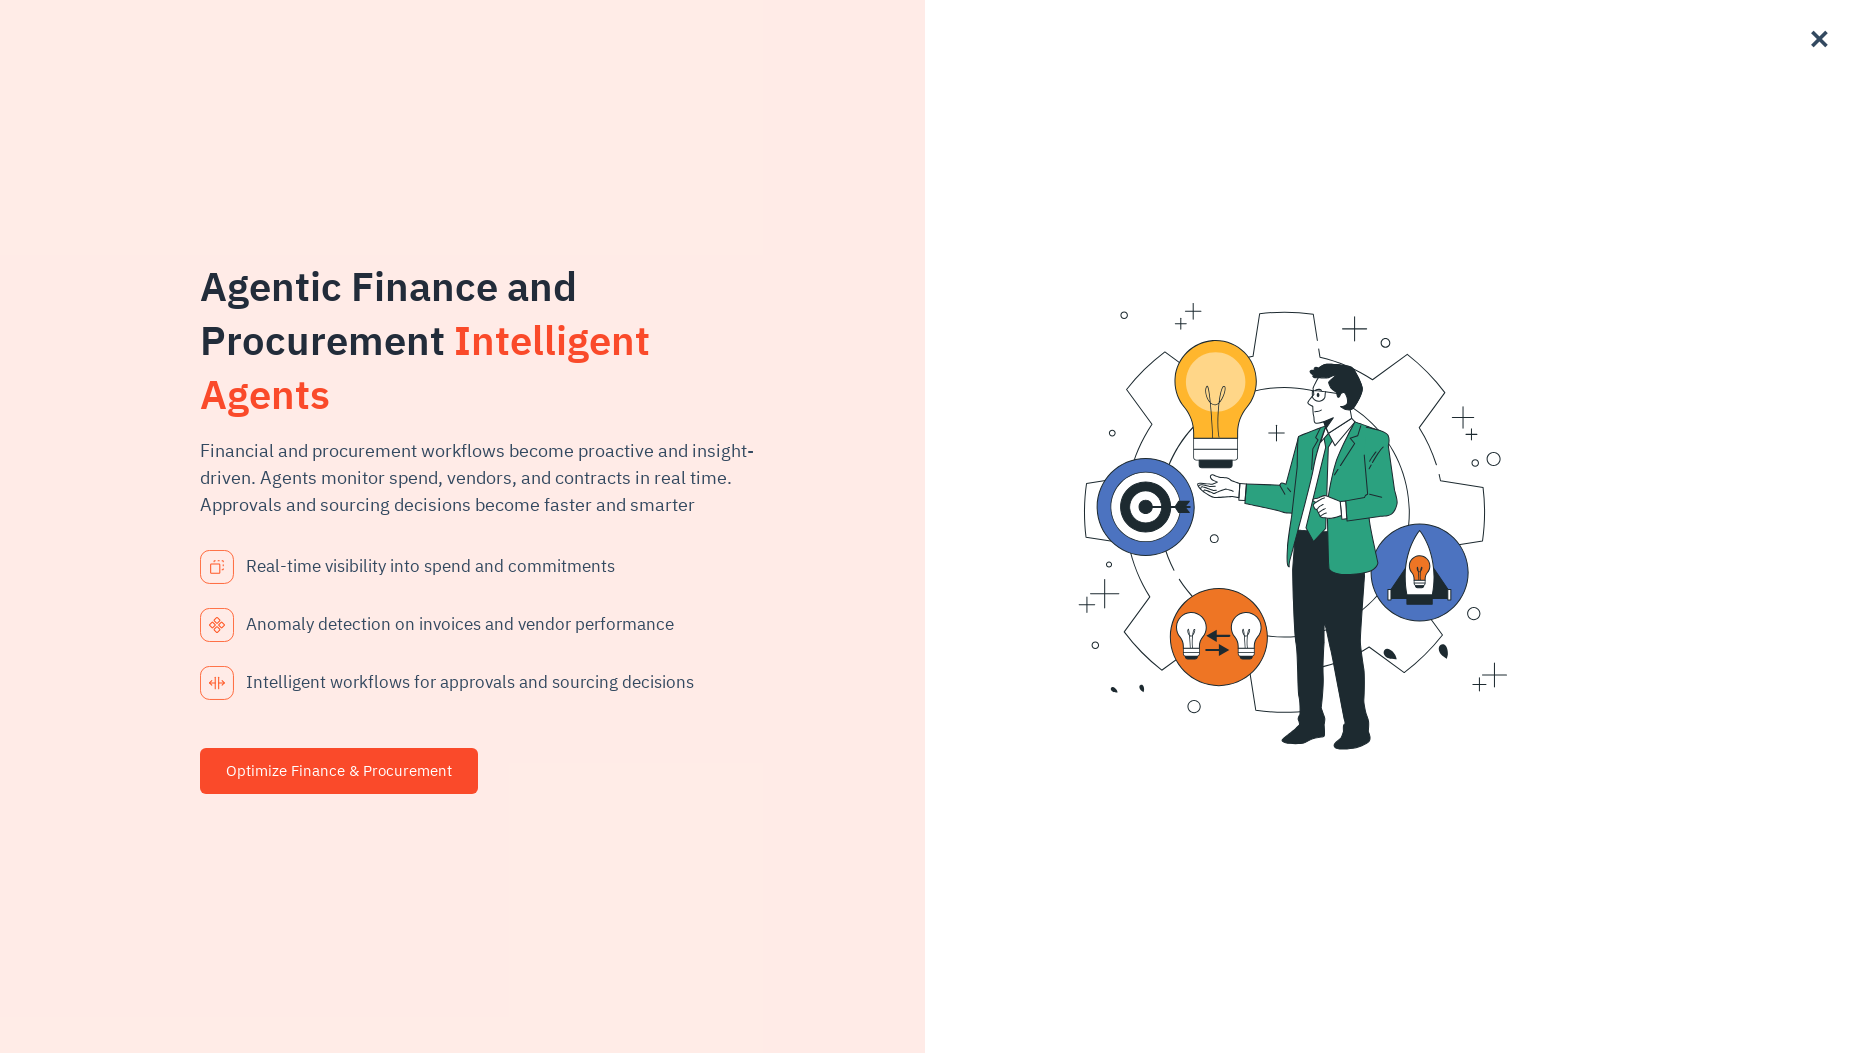

Waited 500ms before processing next link
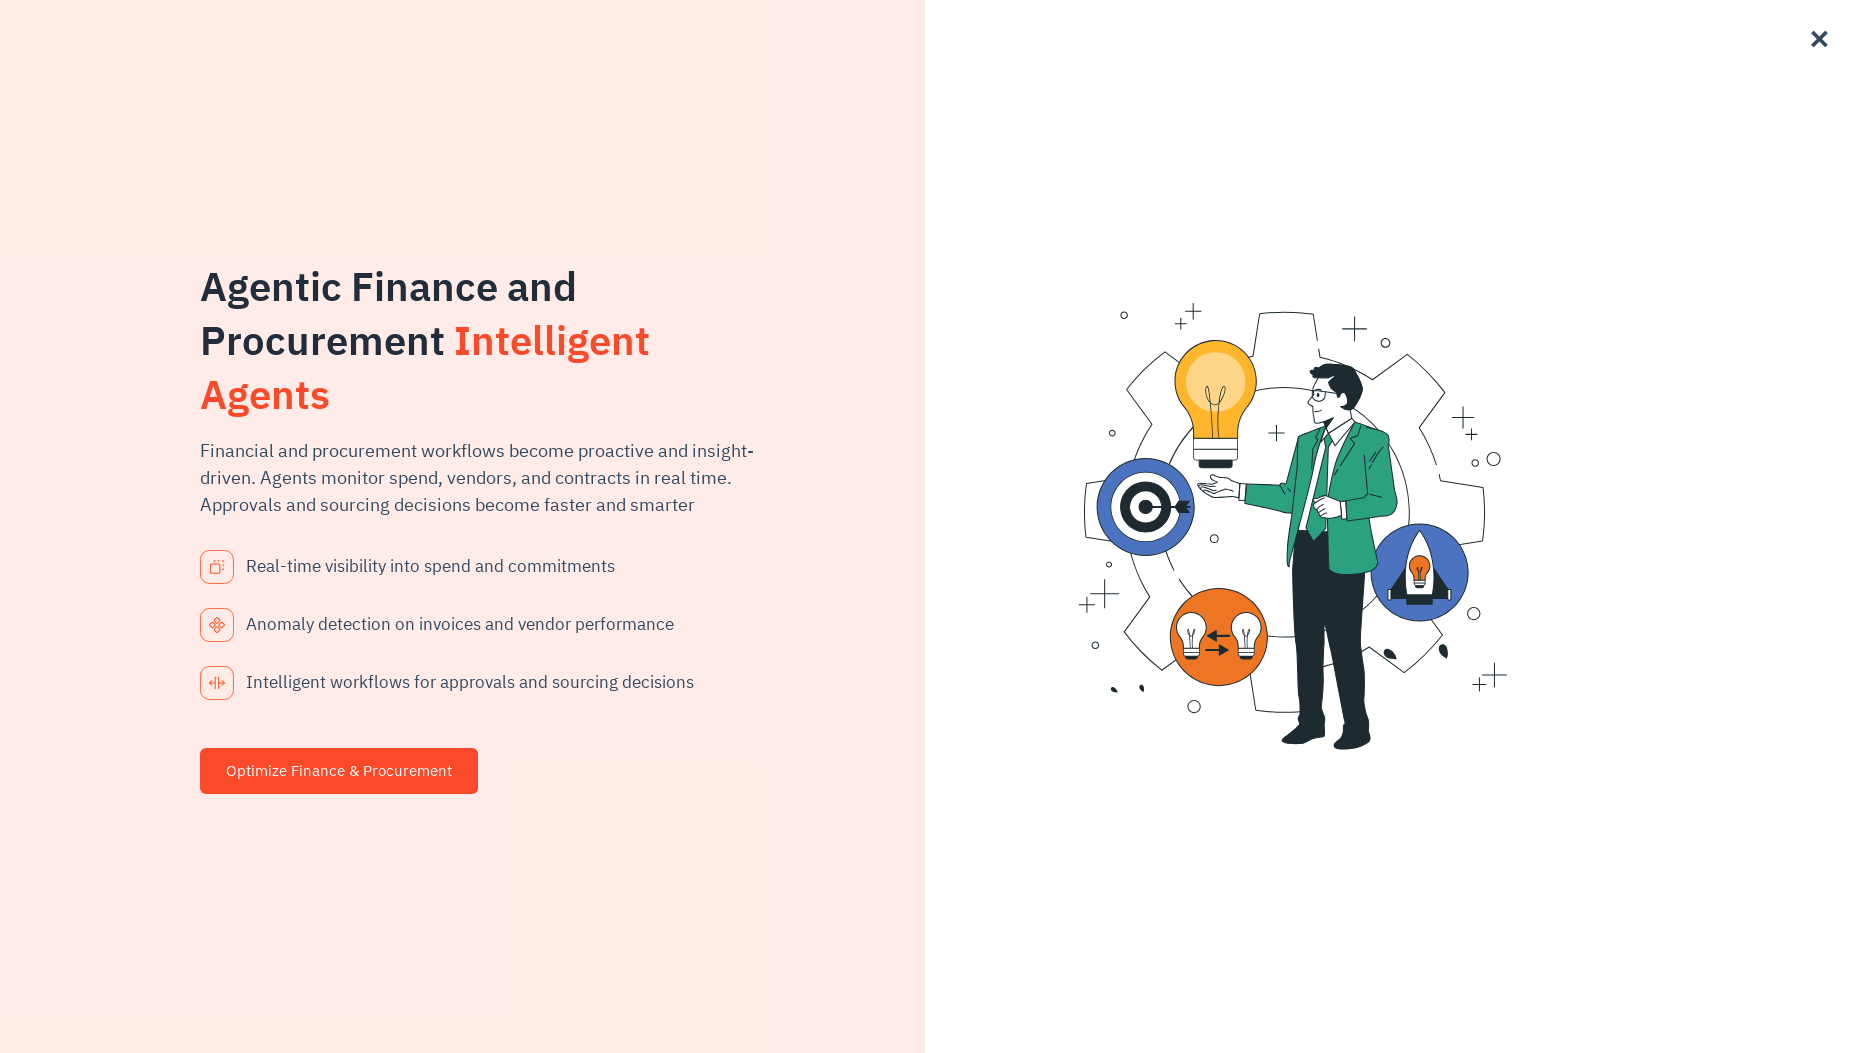

Retrieved href attribute for link 61: https://www.xenonstack.com/ai-agents/splunk-agents-actions/
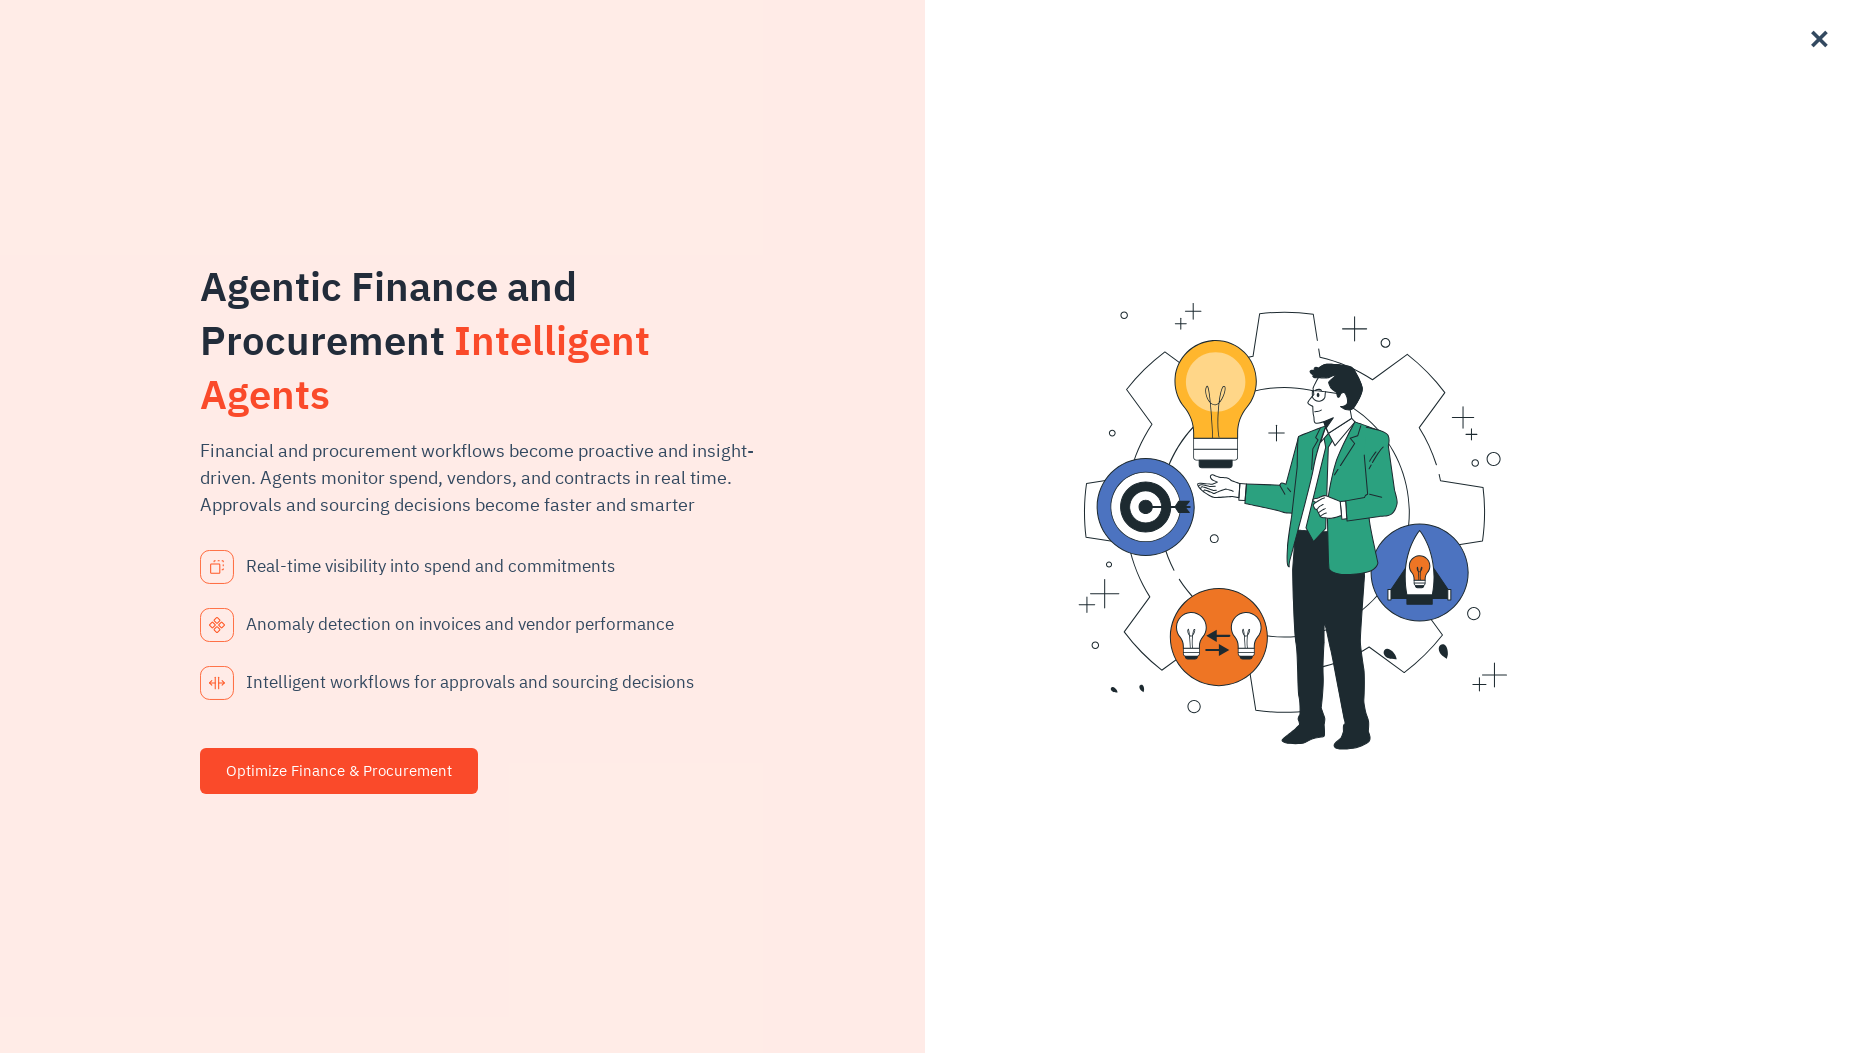

Scrolled to footer for link 62 of 113
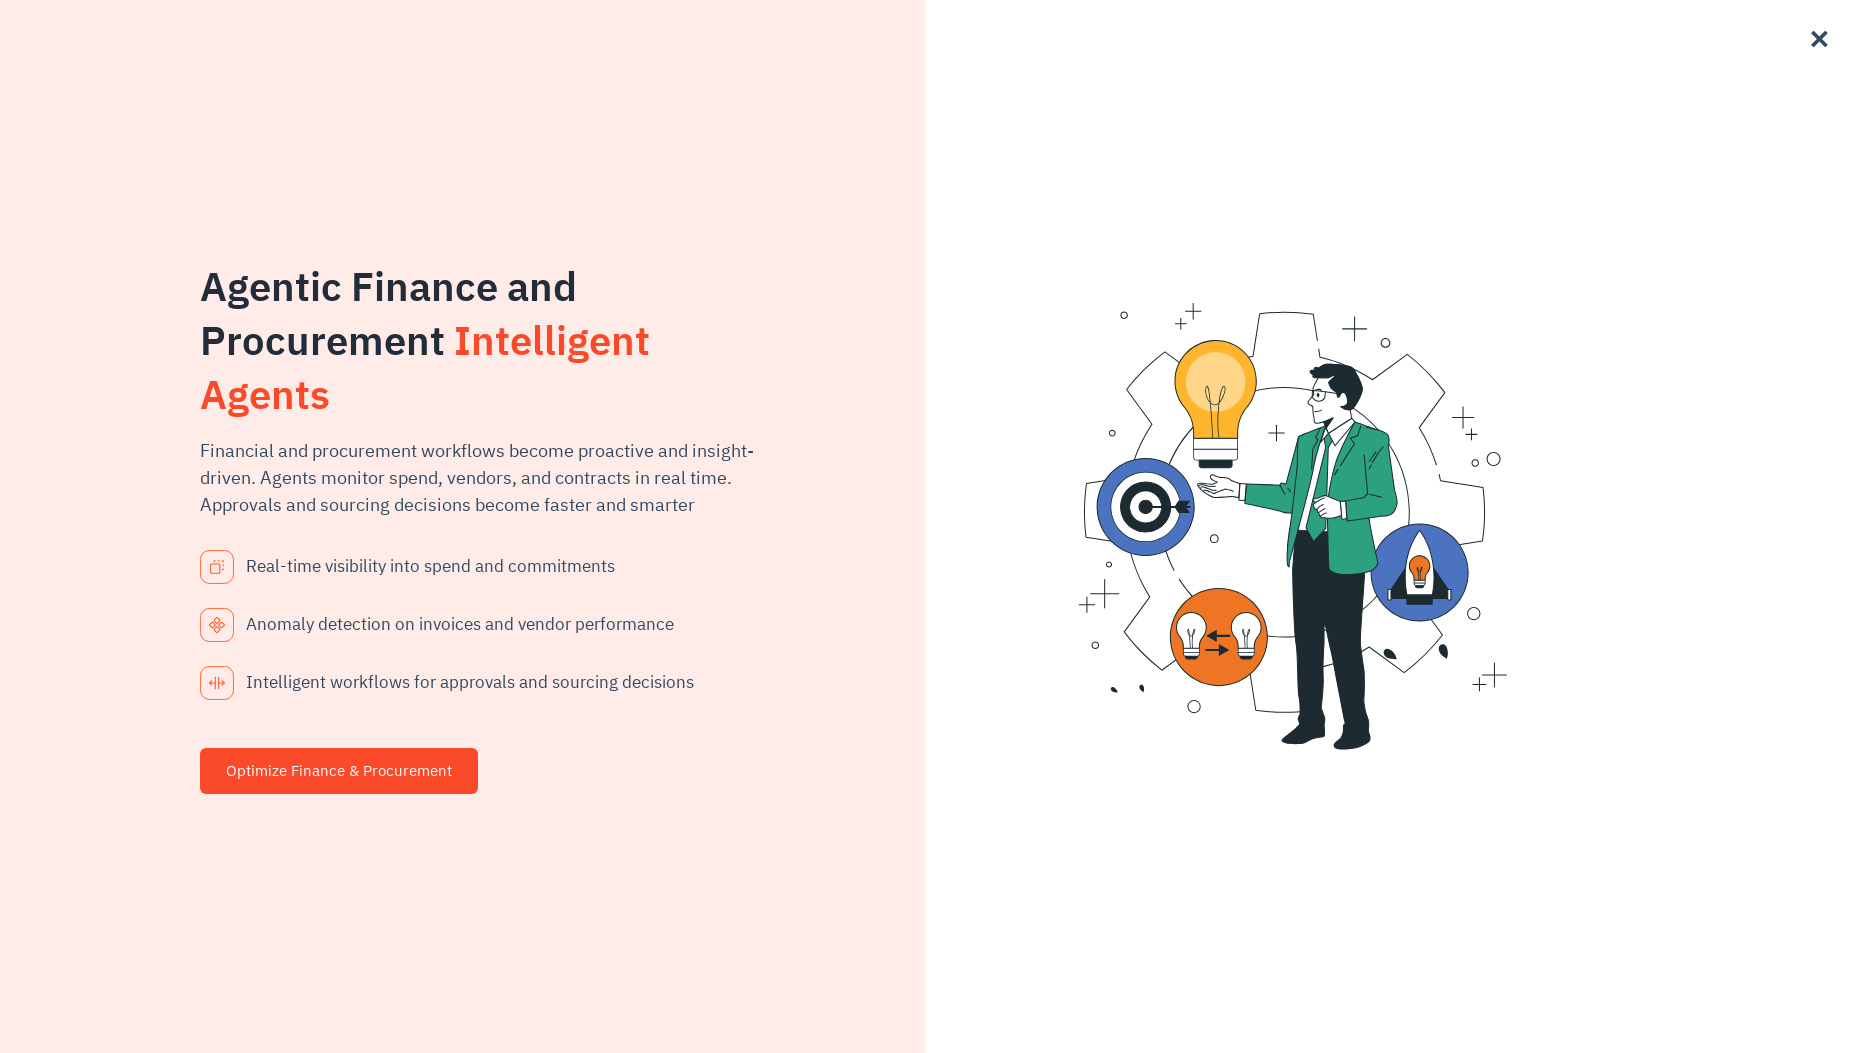

Waited 500ms before processing next link
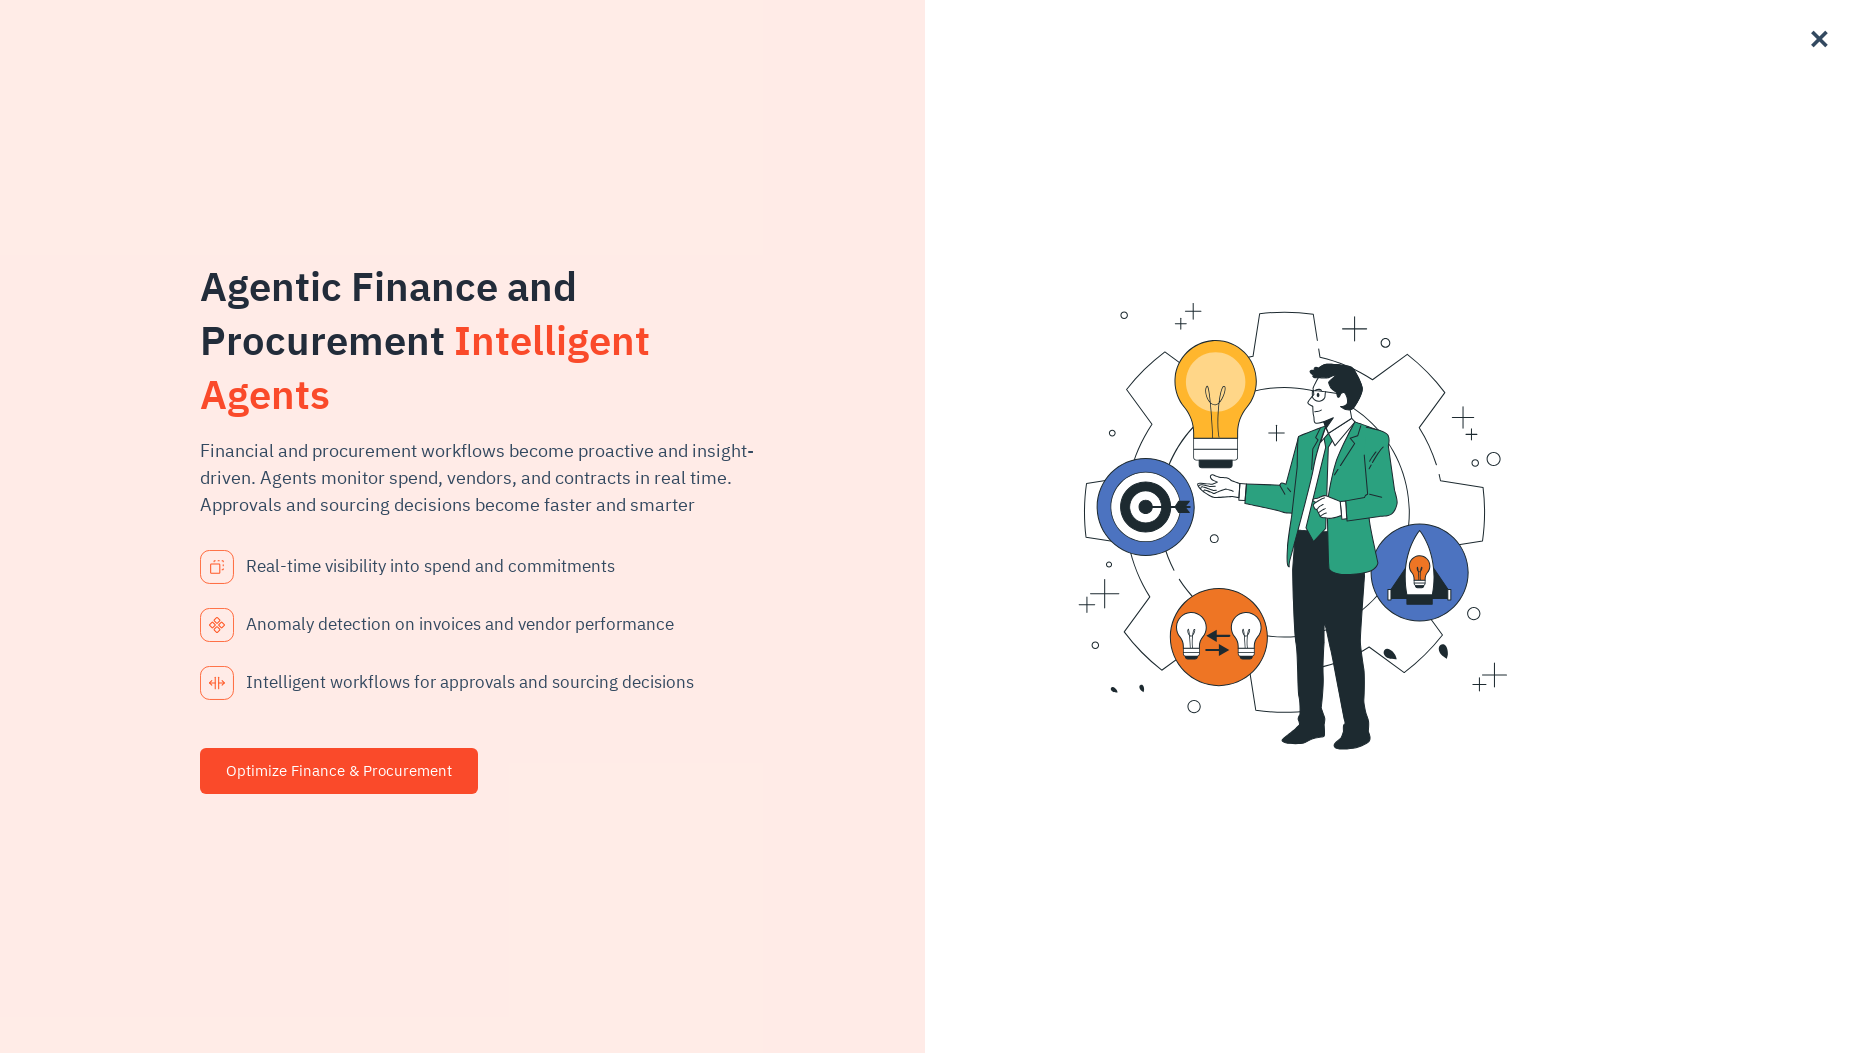

Retrieved href attribute for link 62: https://www.xenonstack.com/ai-agents/bigquery-agents-actions/
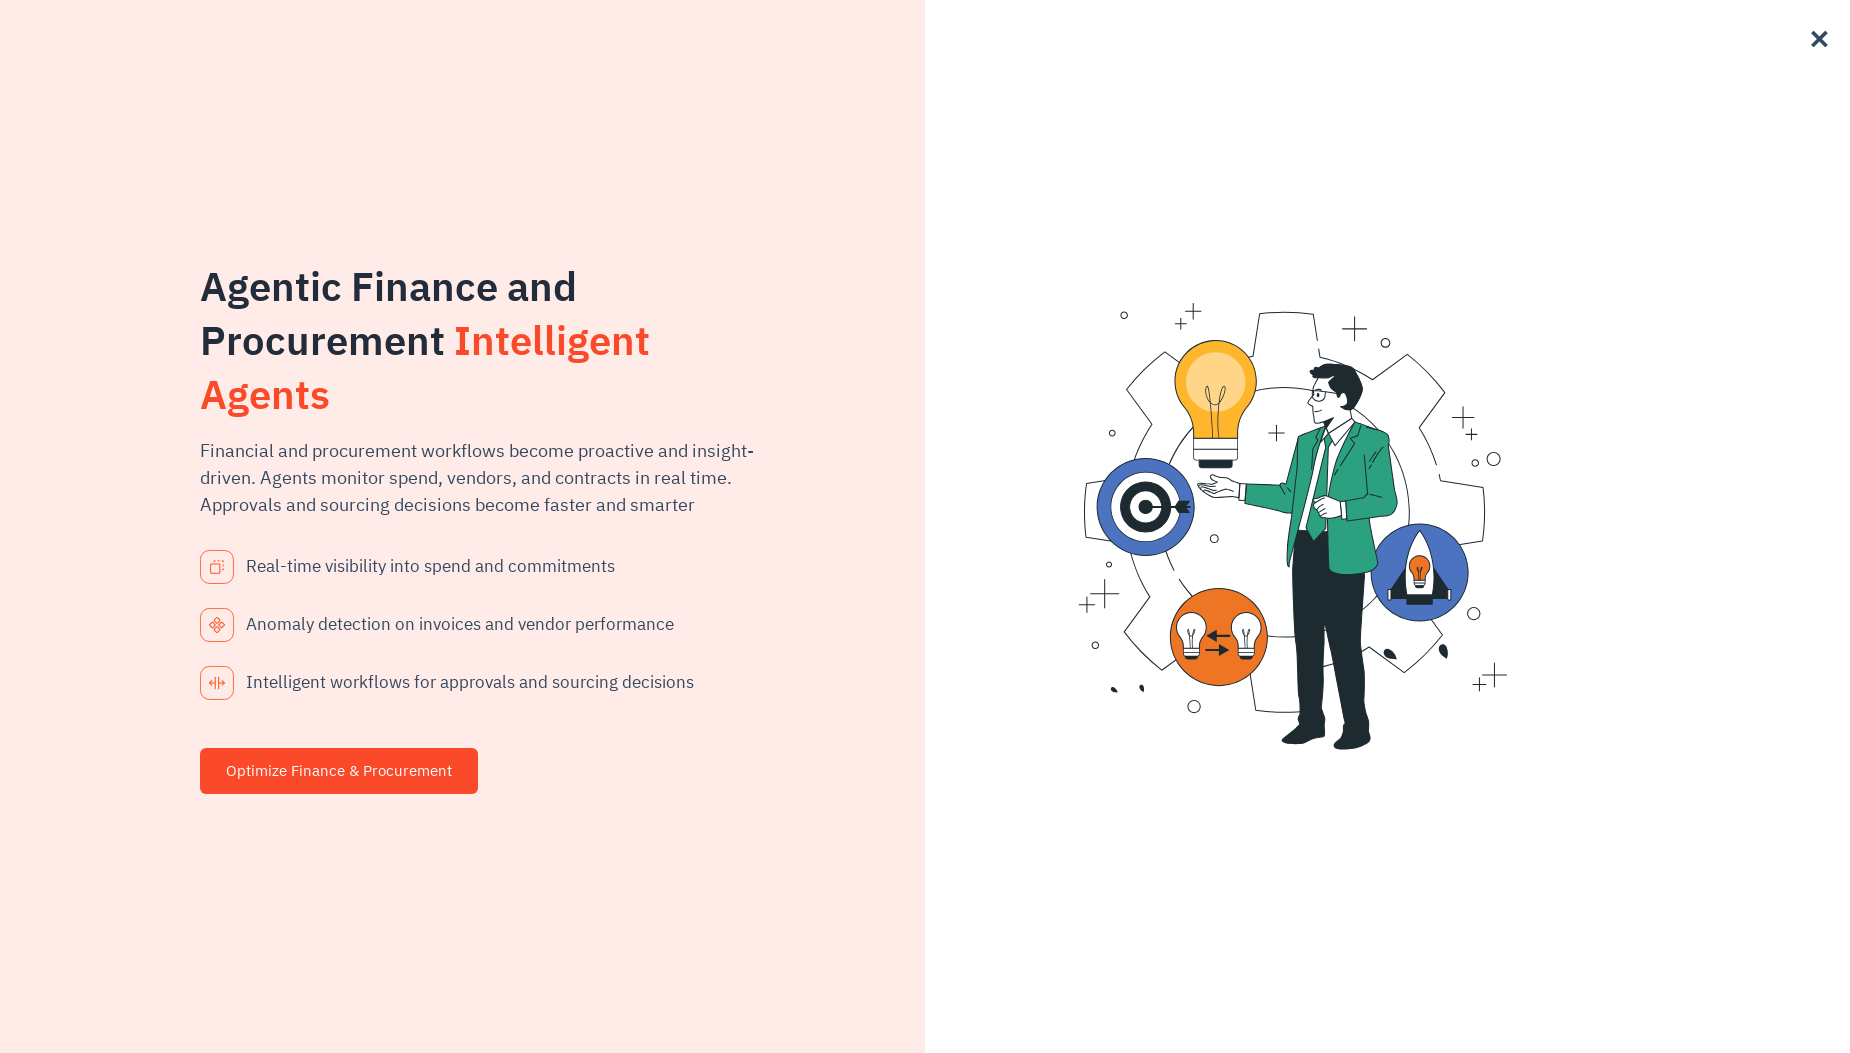

Scrolled to footer for link 63 of 113
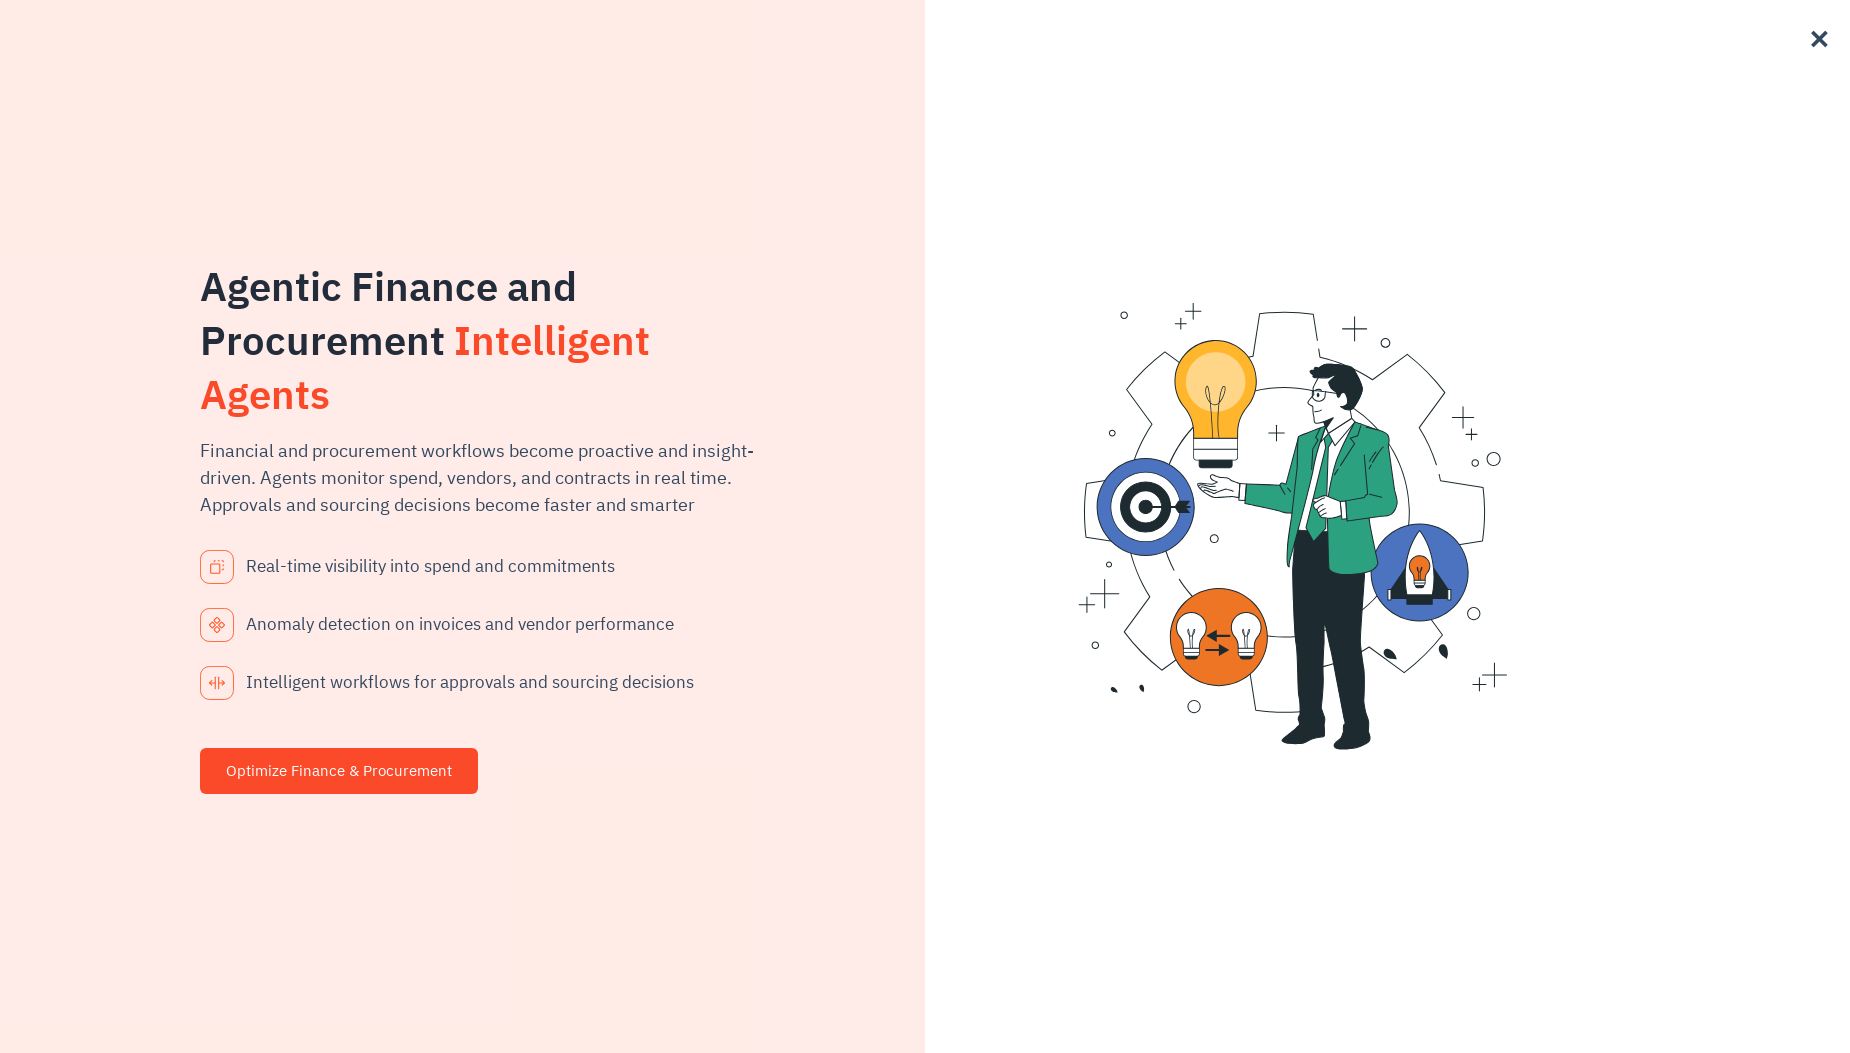

Waited 500ms before processing next link
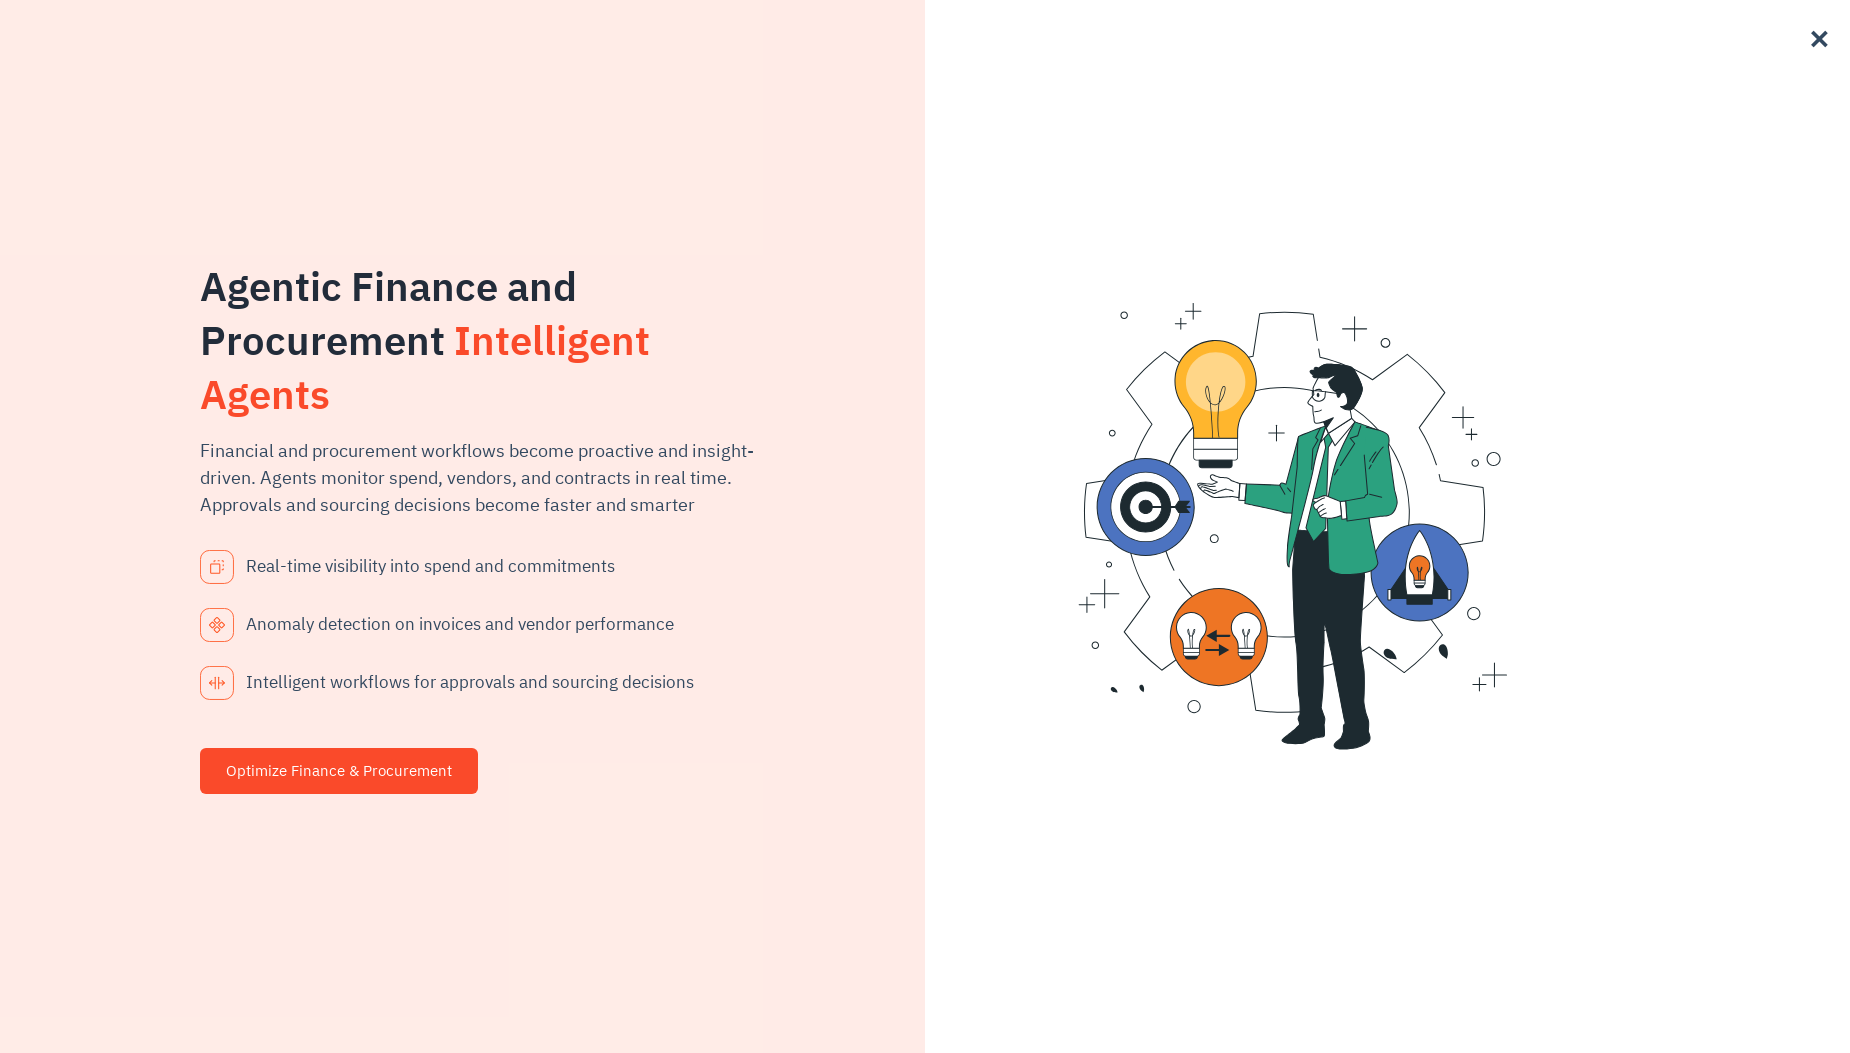

Retrieved href attribute for link 63: https://www.xenonstack.com/ai-agents/sap-agents-actions/
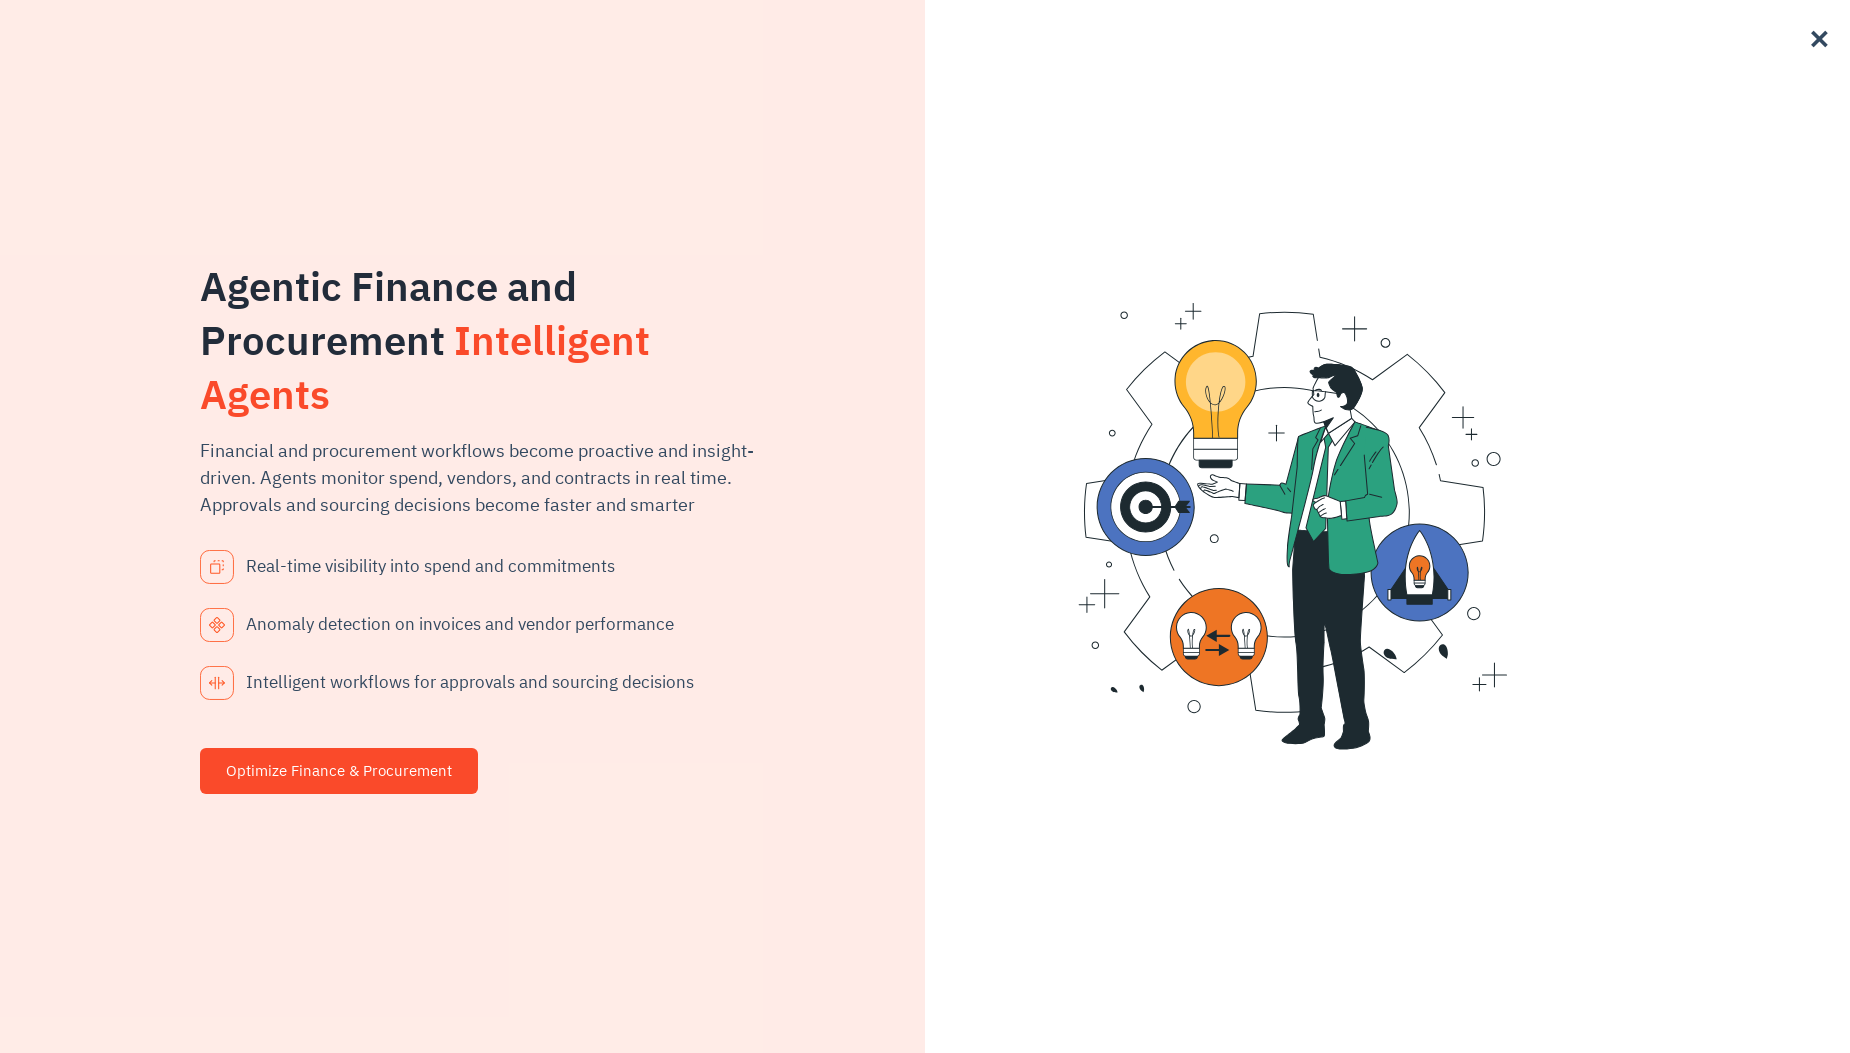

Scrolled to footer for link 64 of 113
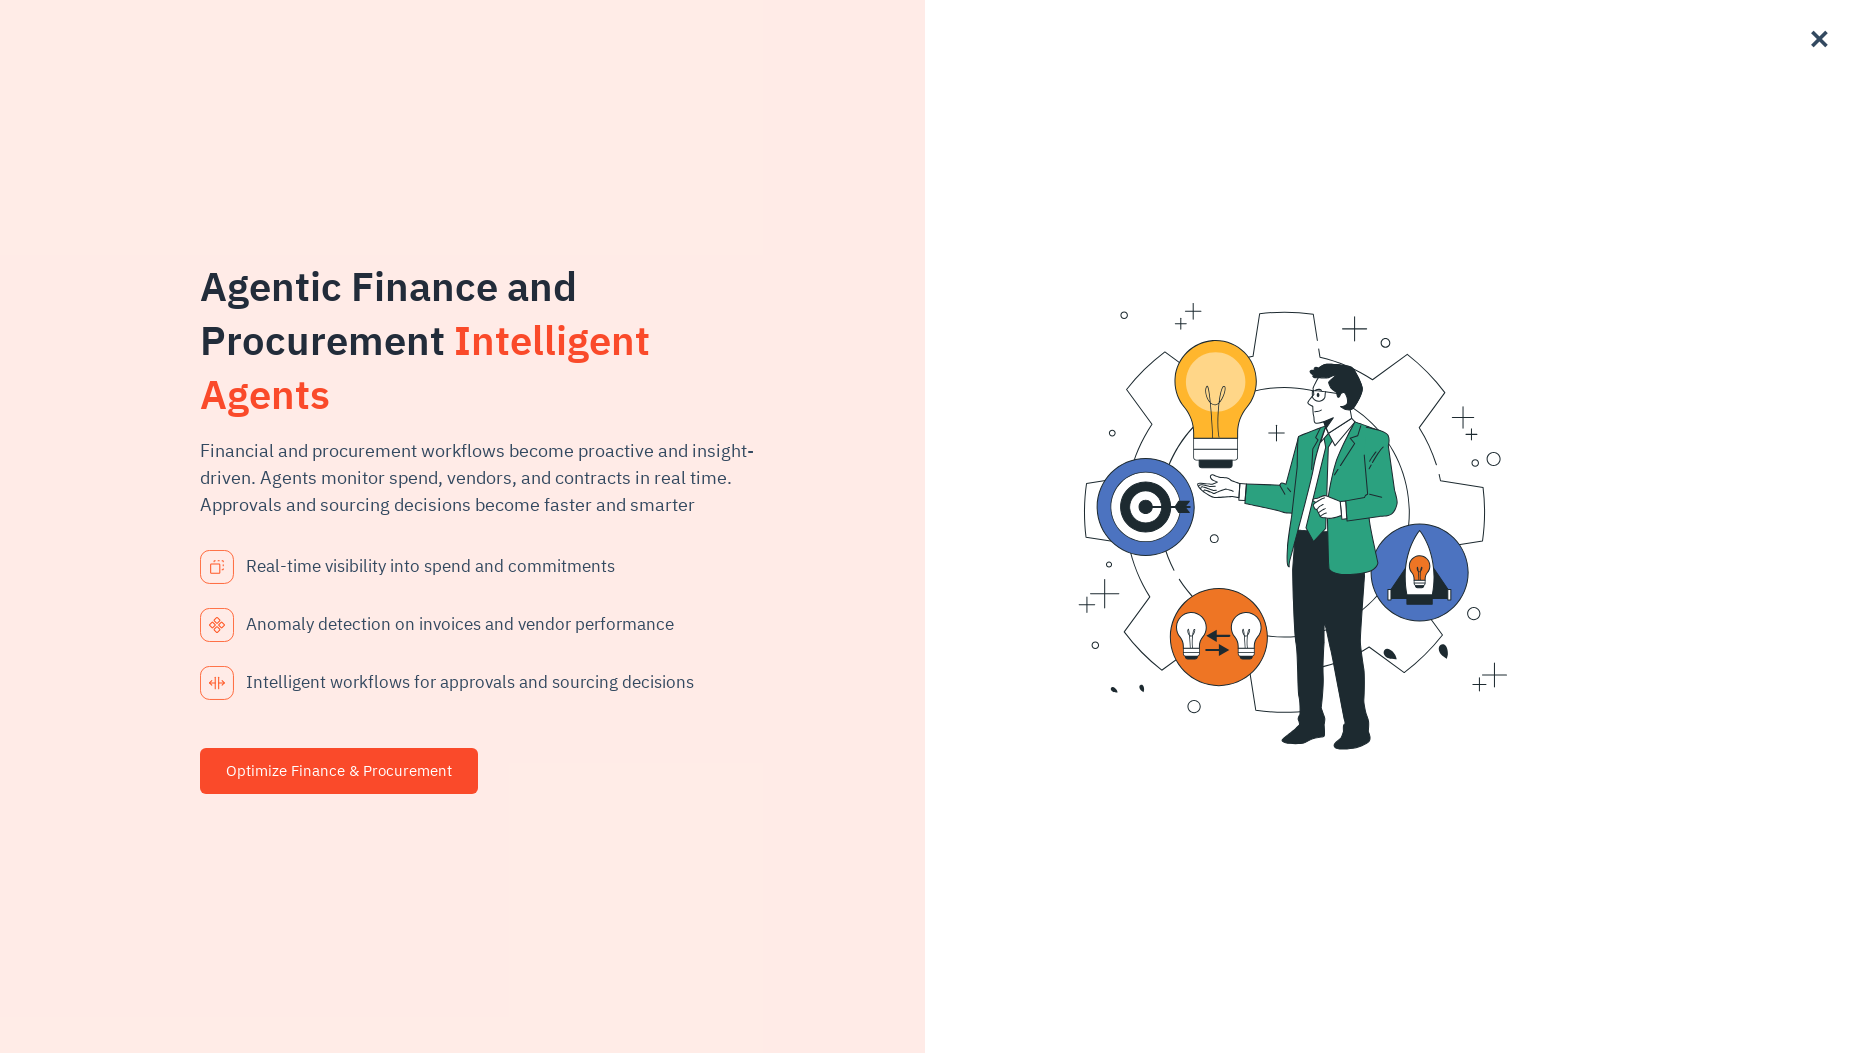

Waited 500ms before processing next link
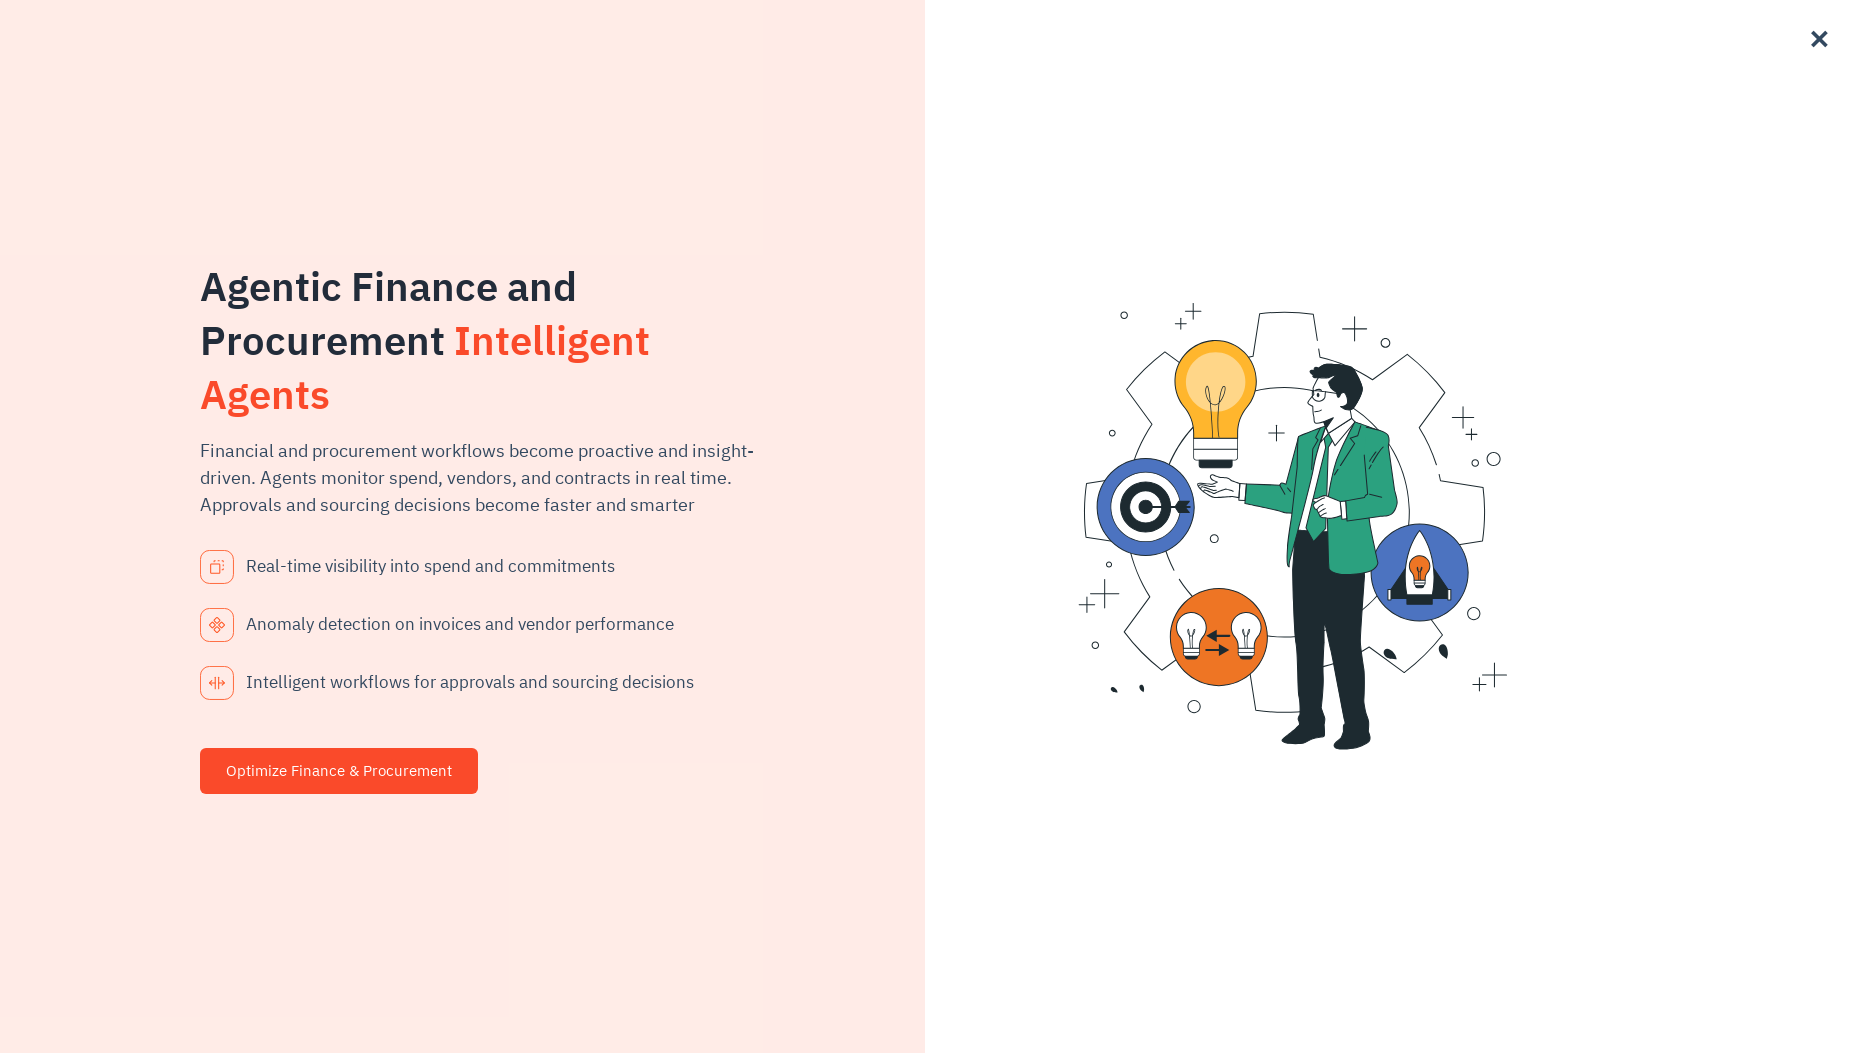

Retrieved href attribute for link 64: https://www.xenonstack.com/ai-agents/infor-agents-actions/
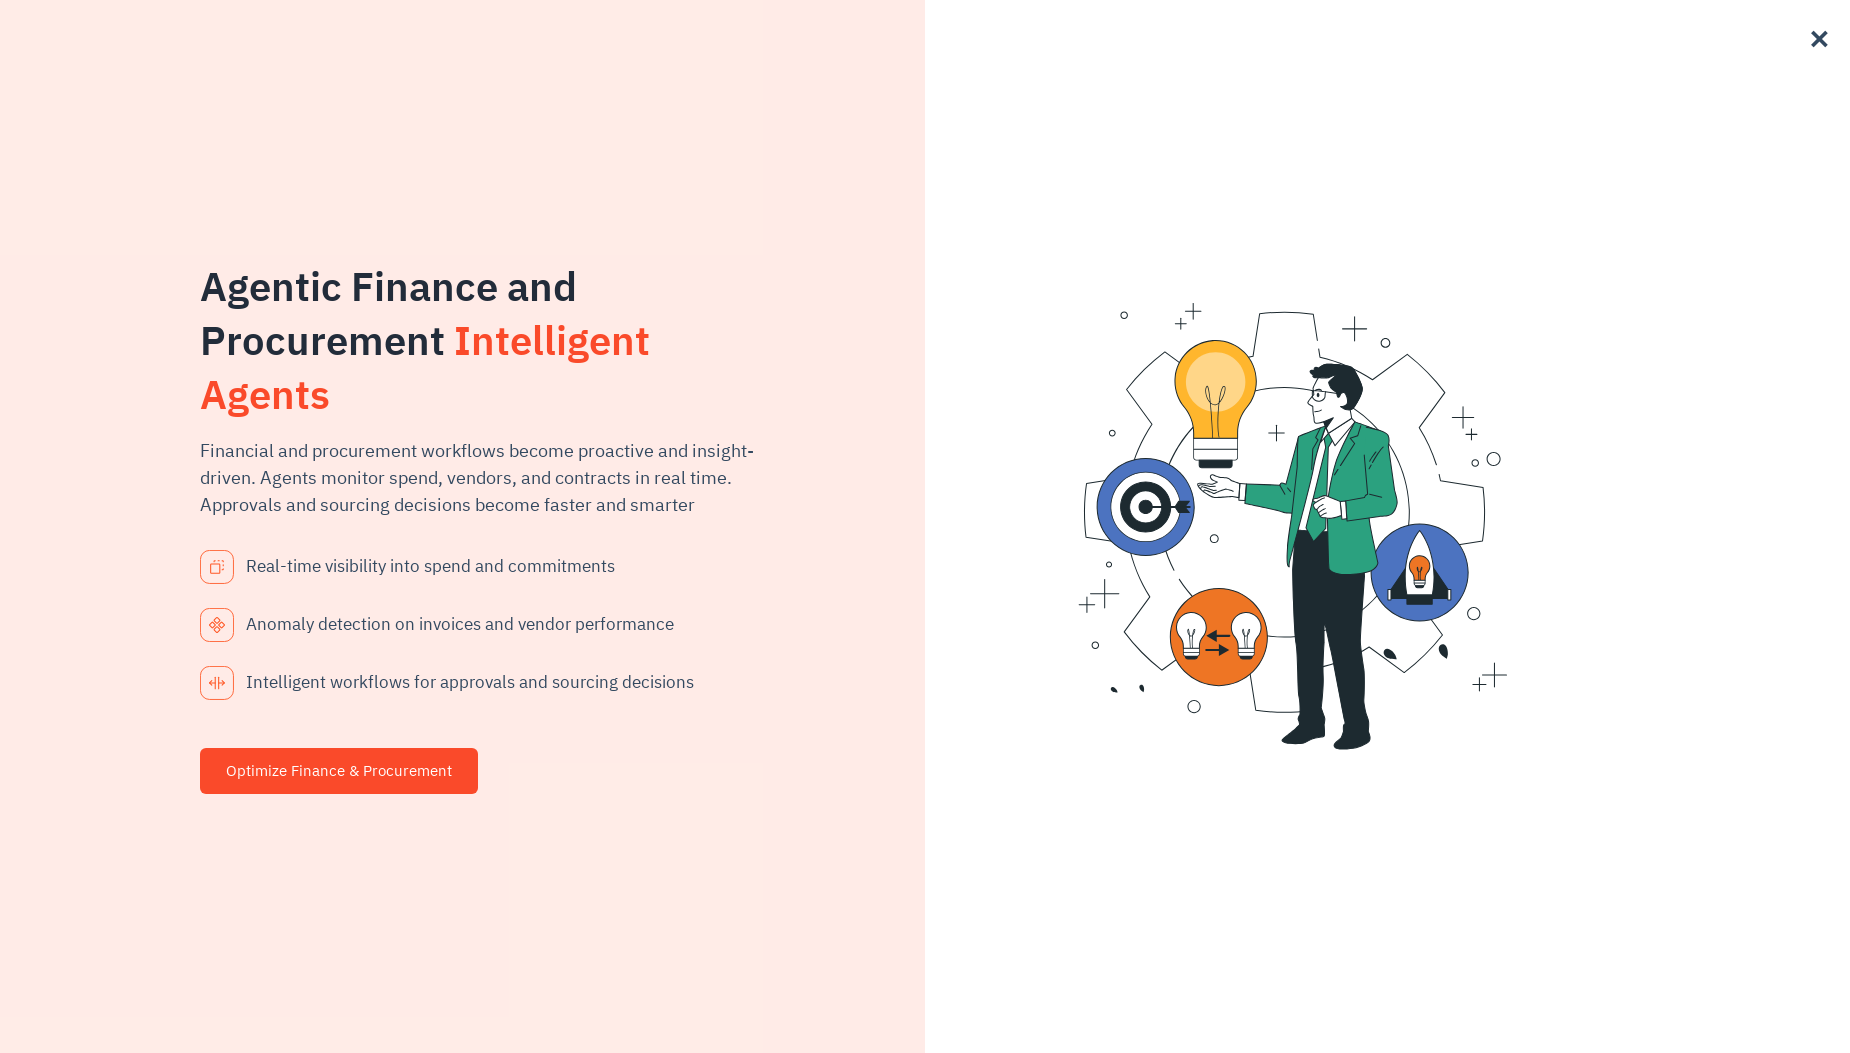

Scrolled to footer for link 65 of 113
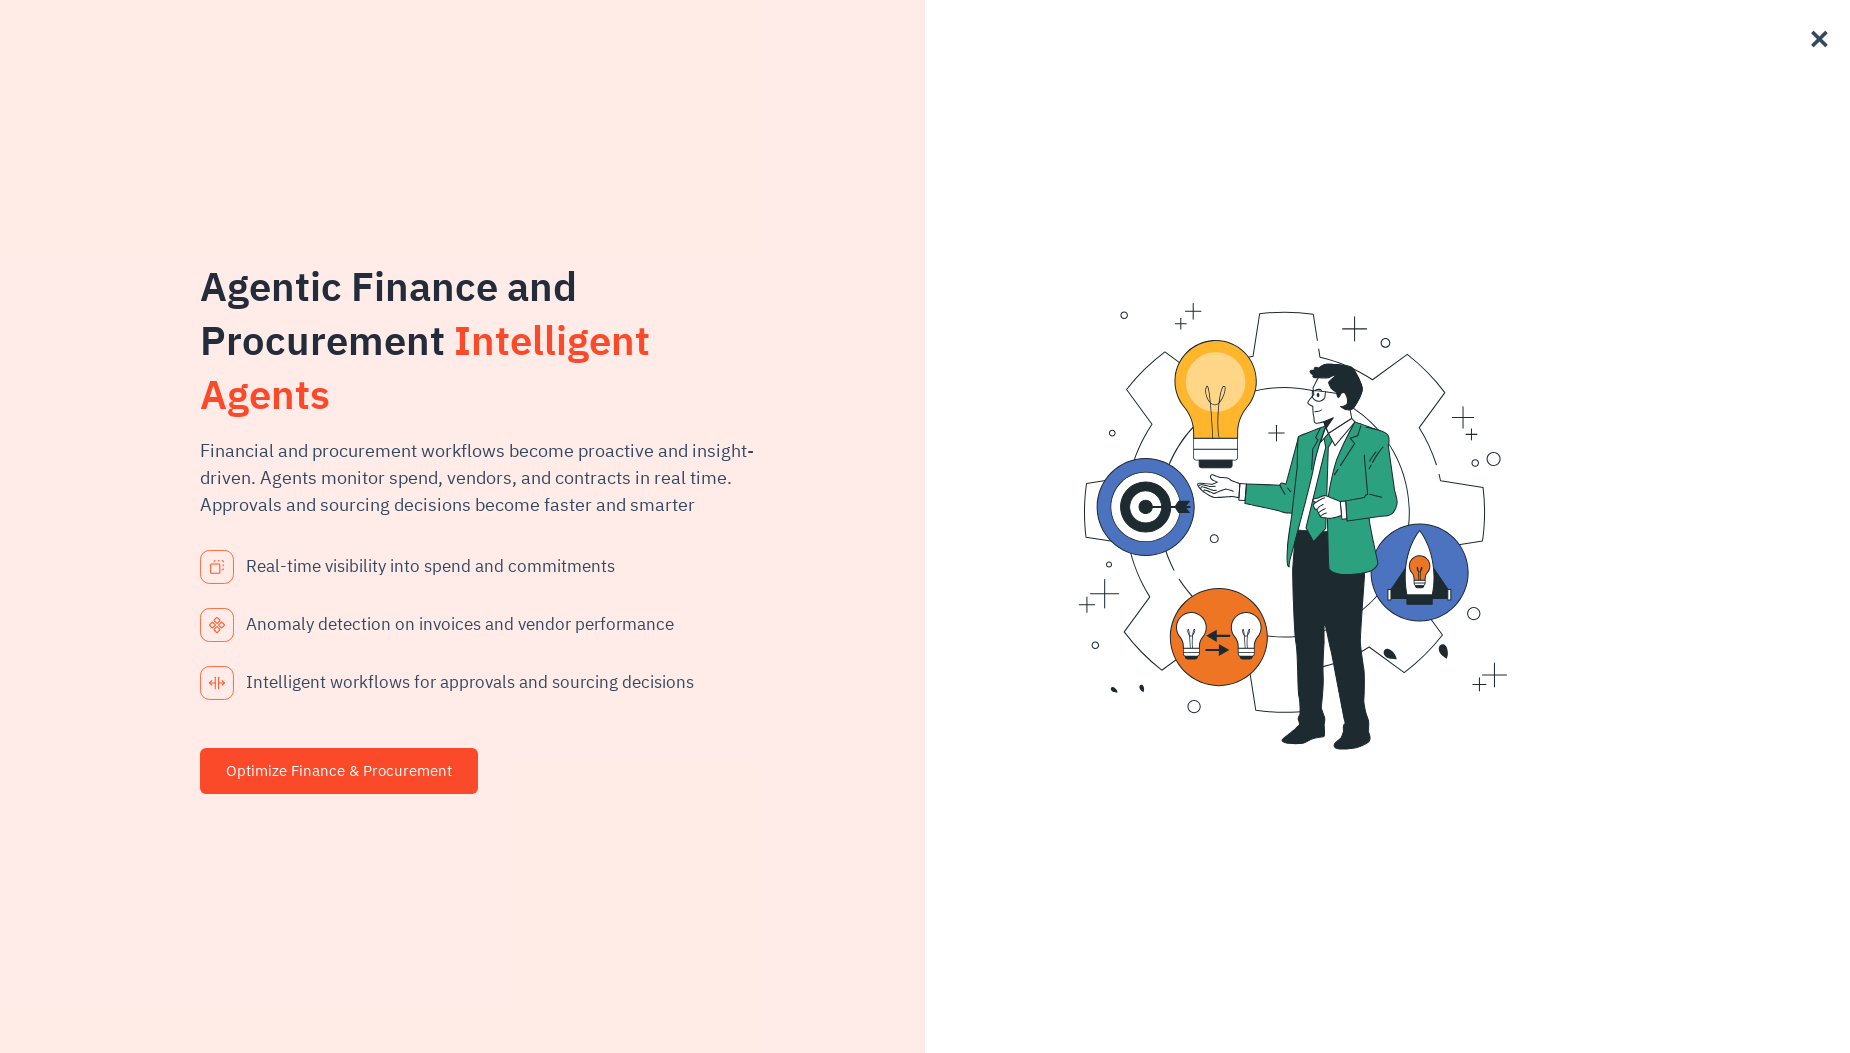

Waited 500ms before processing next link
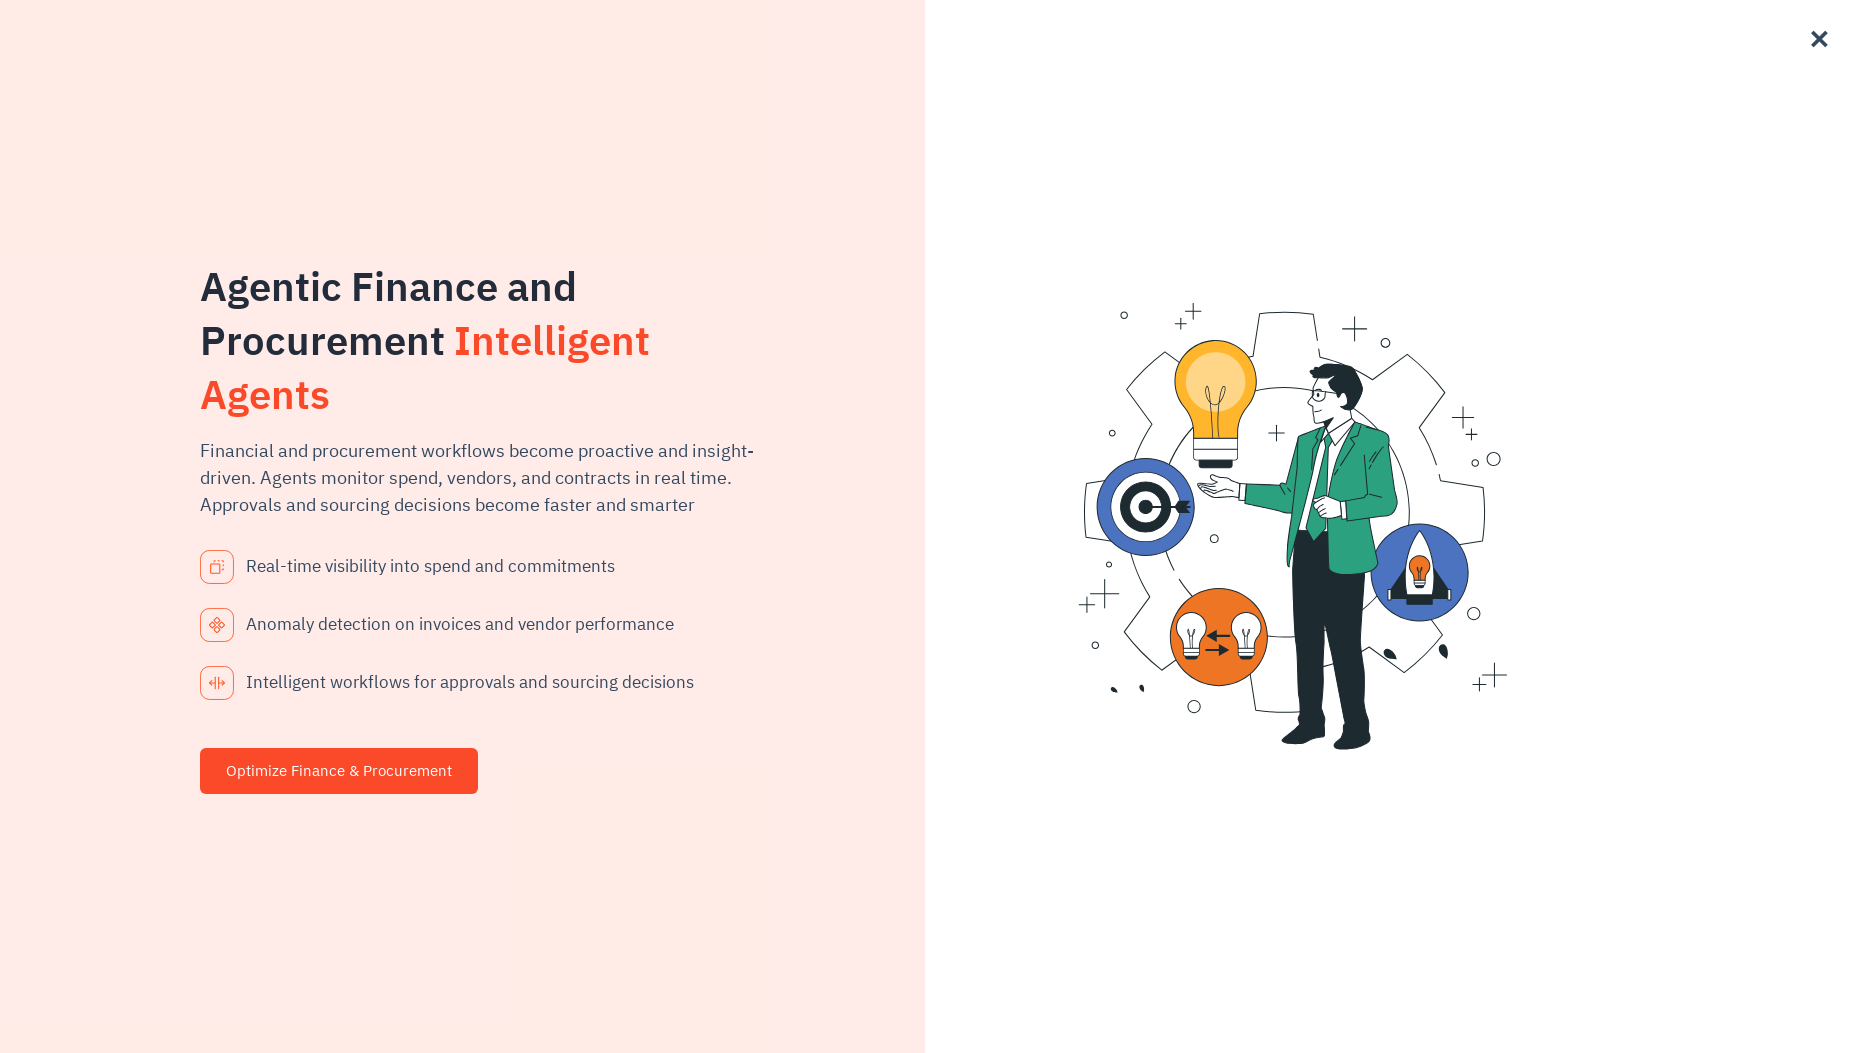

Retrieved href attribute for link 65: https://www.xenonstack.com/ai-agents/oracle-agents-actions/
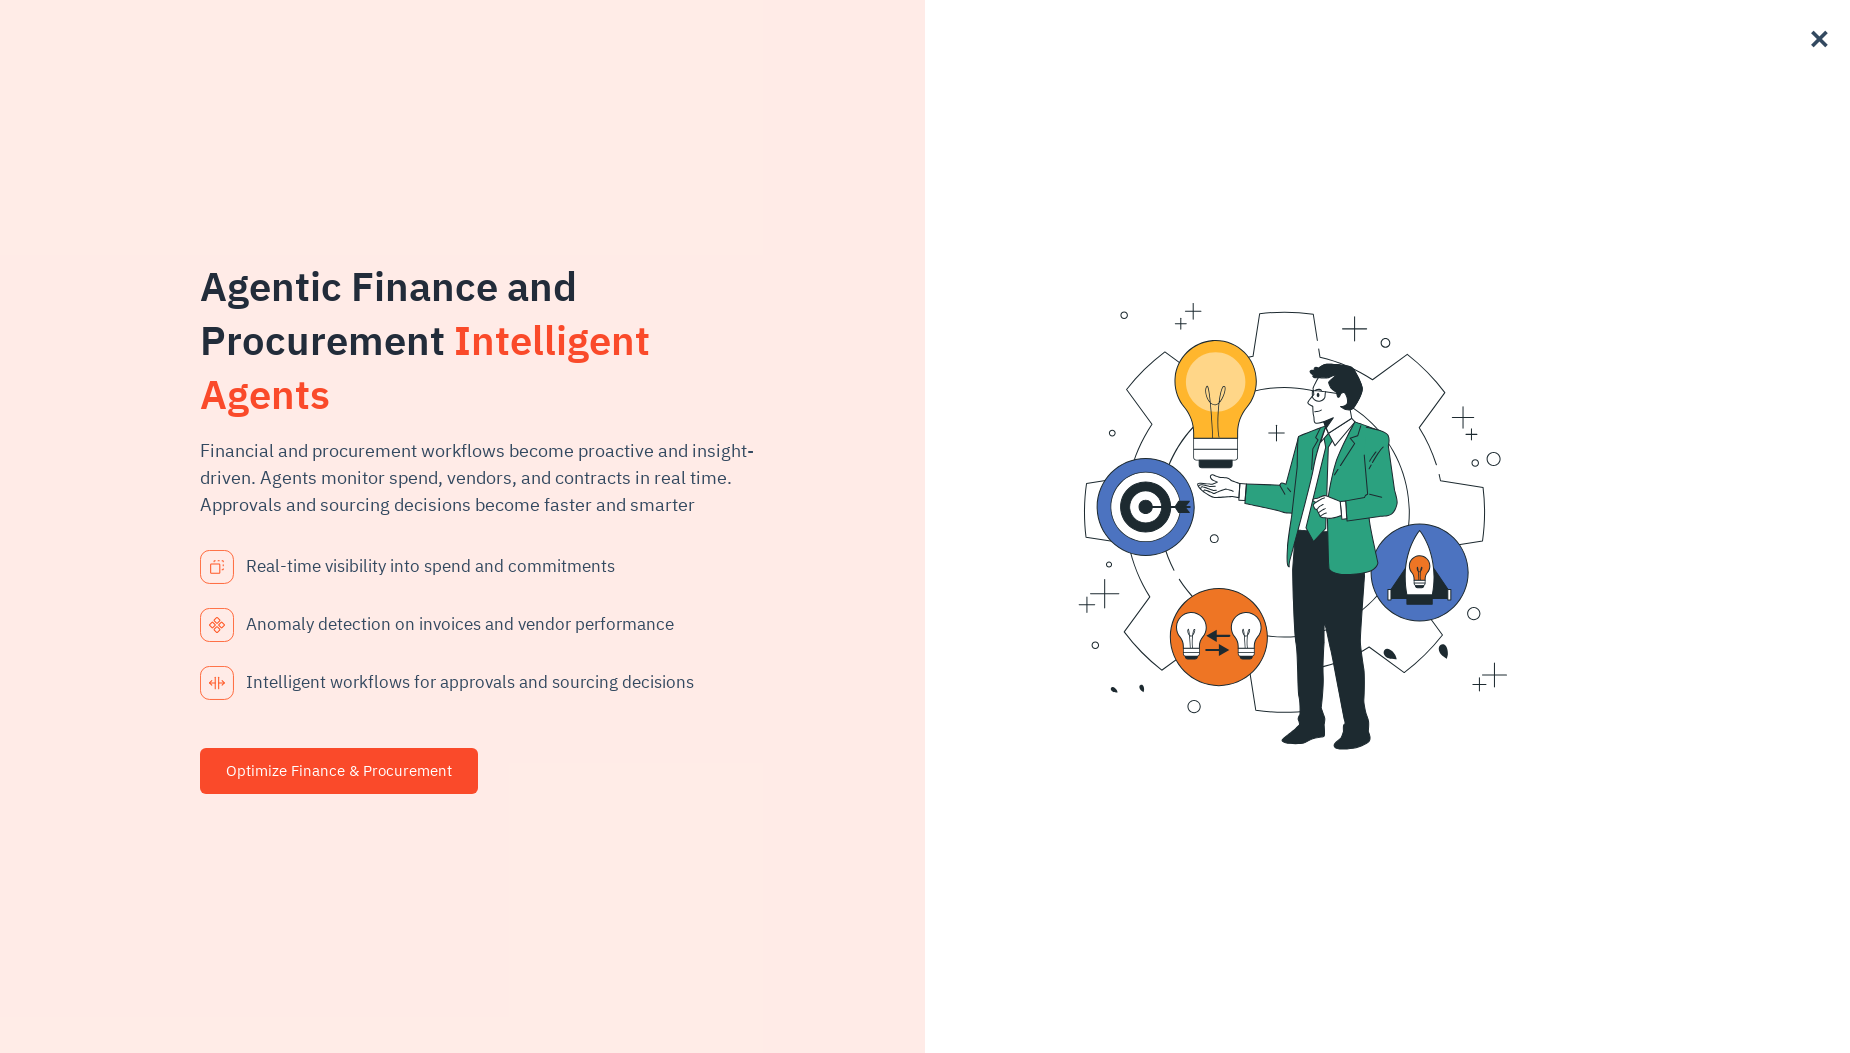

Scrolled to footer for link 66 of 113
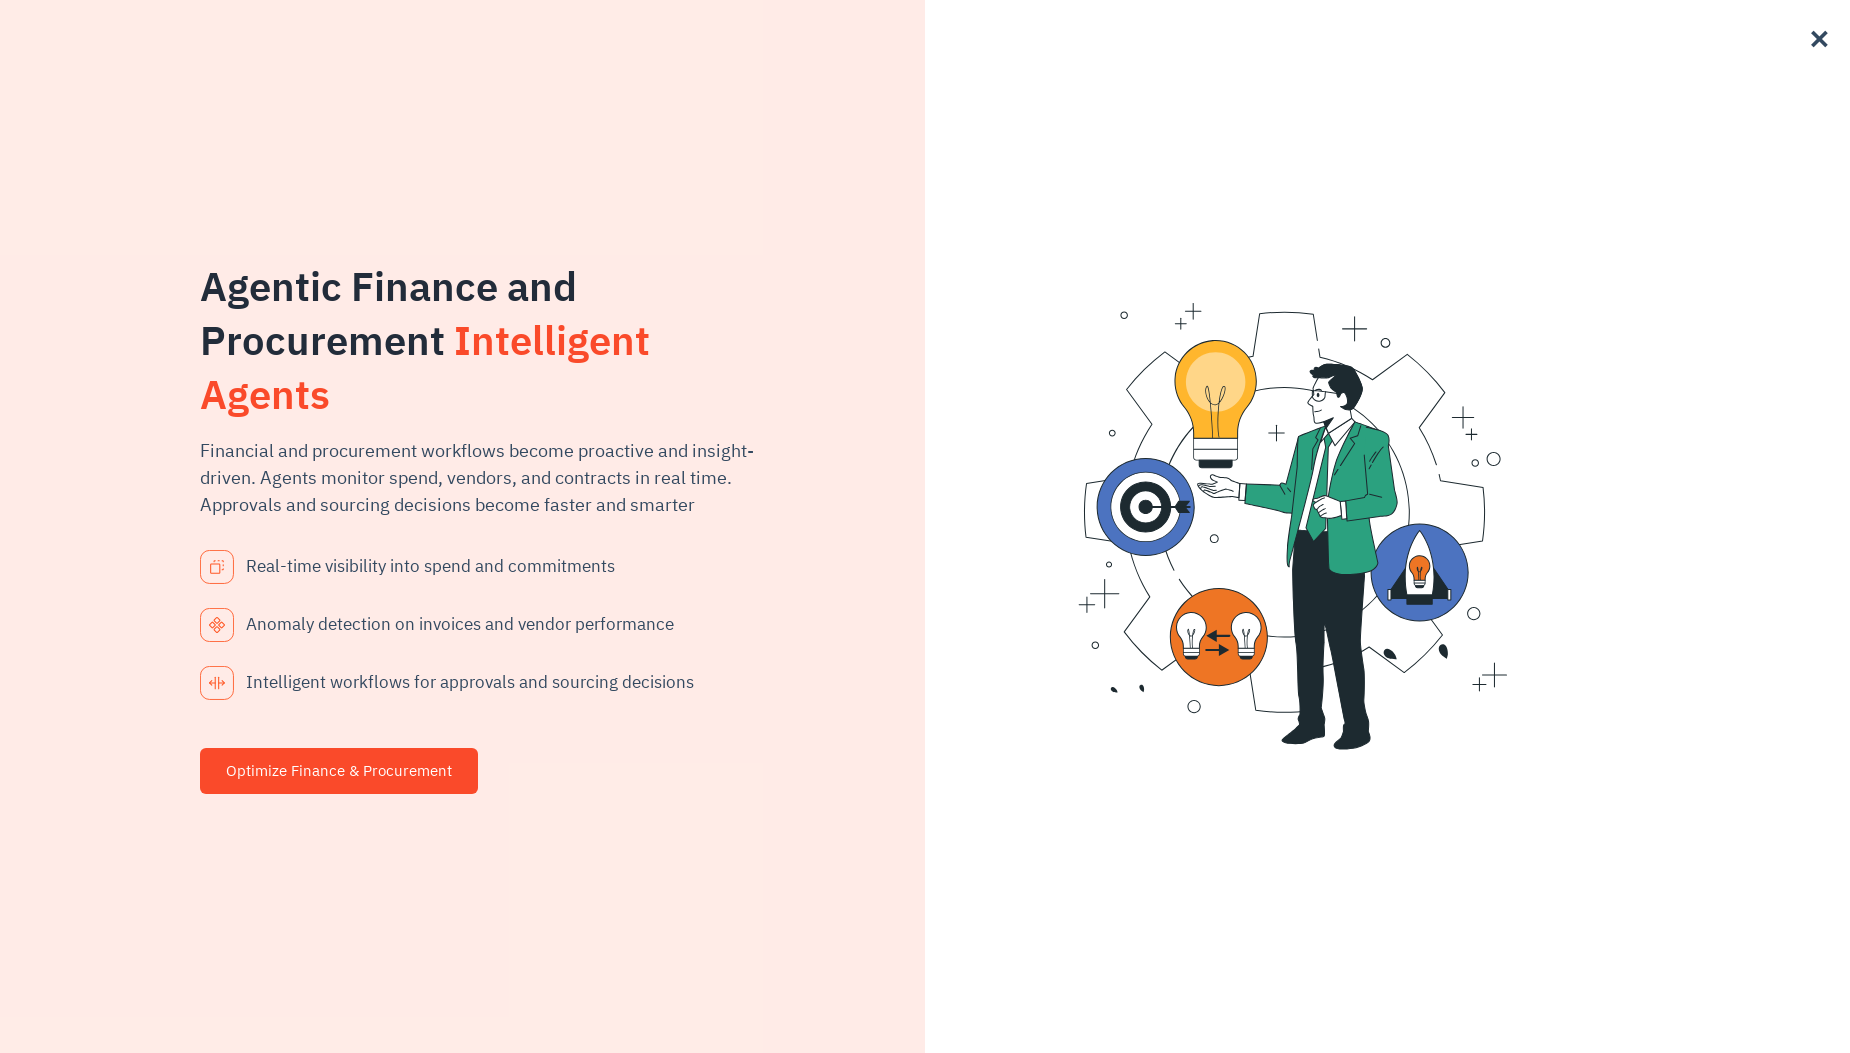

Waited 500ms before processing next link
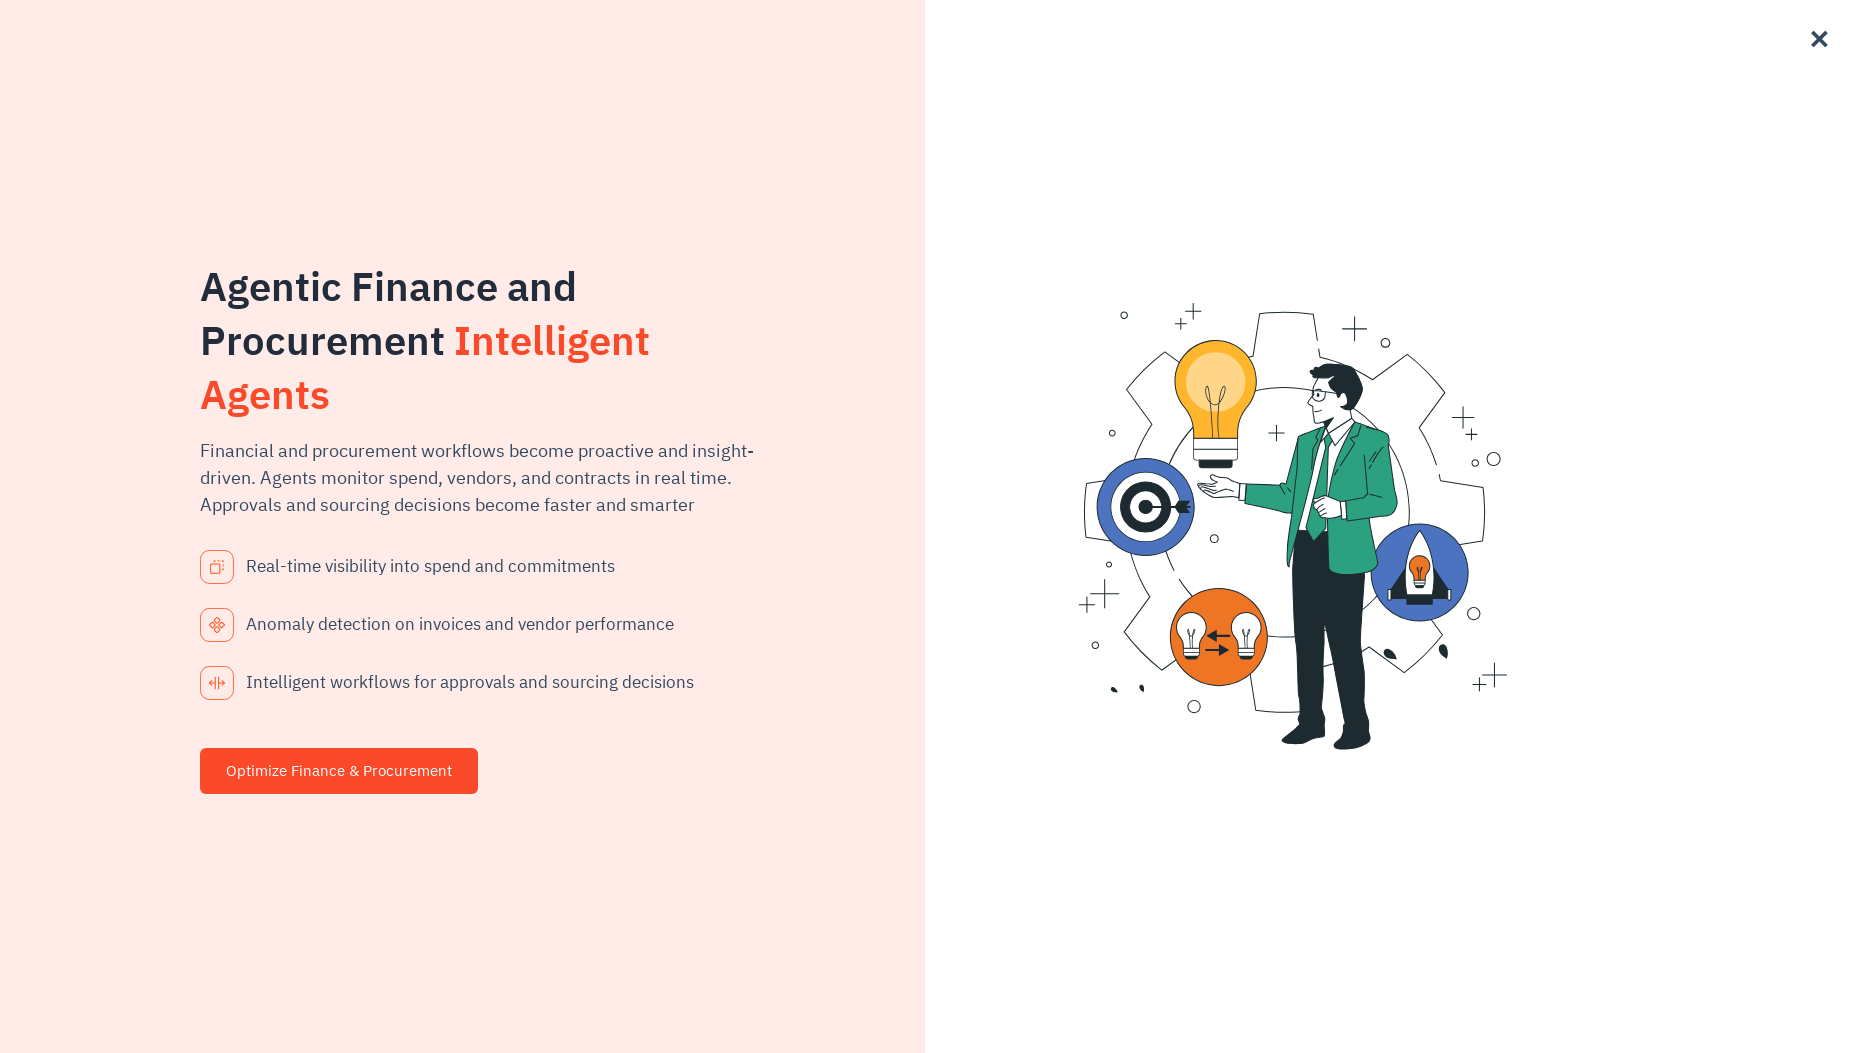

Retrieved href attribute for link 66: https://www.xenonstack.com/ai-agents/workday-agents-actions/
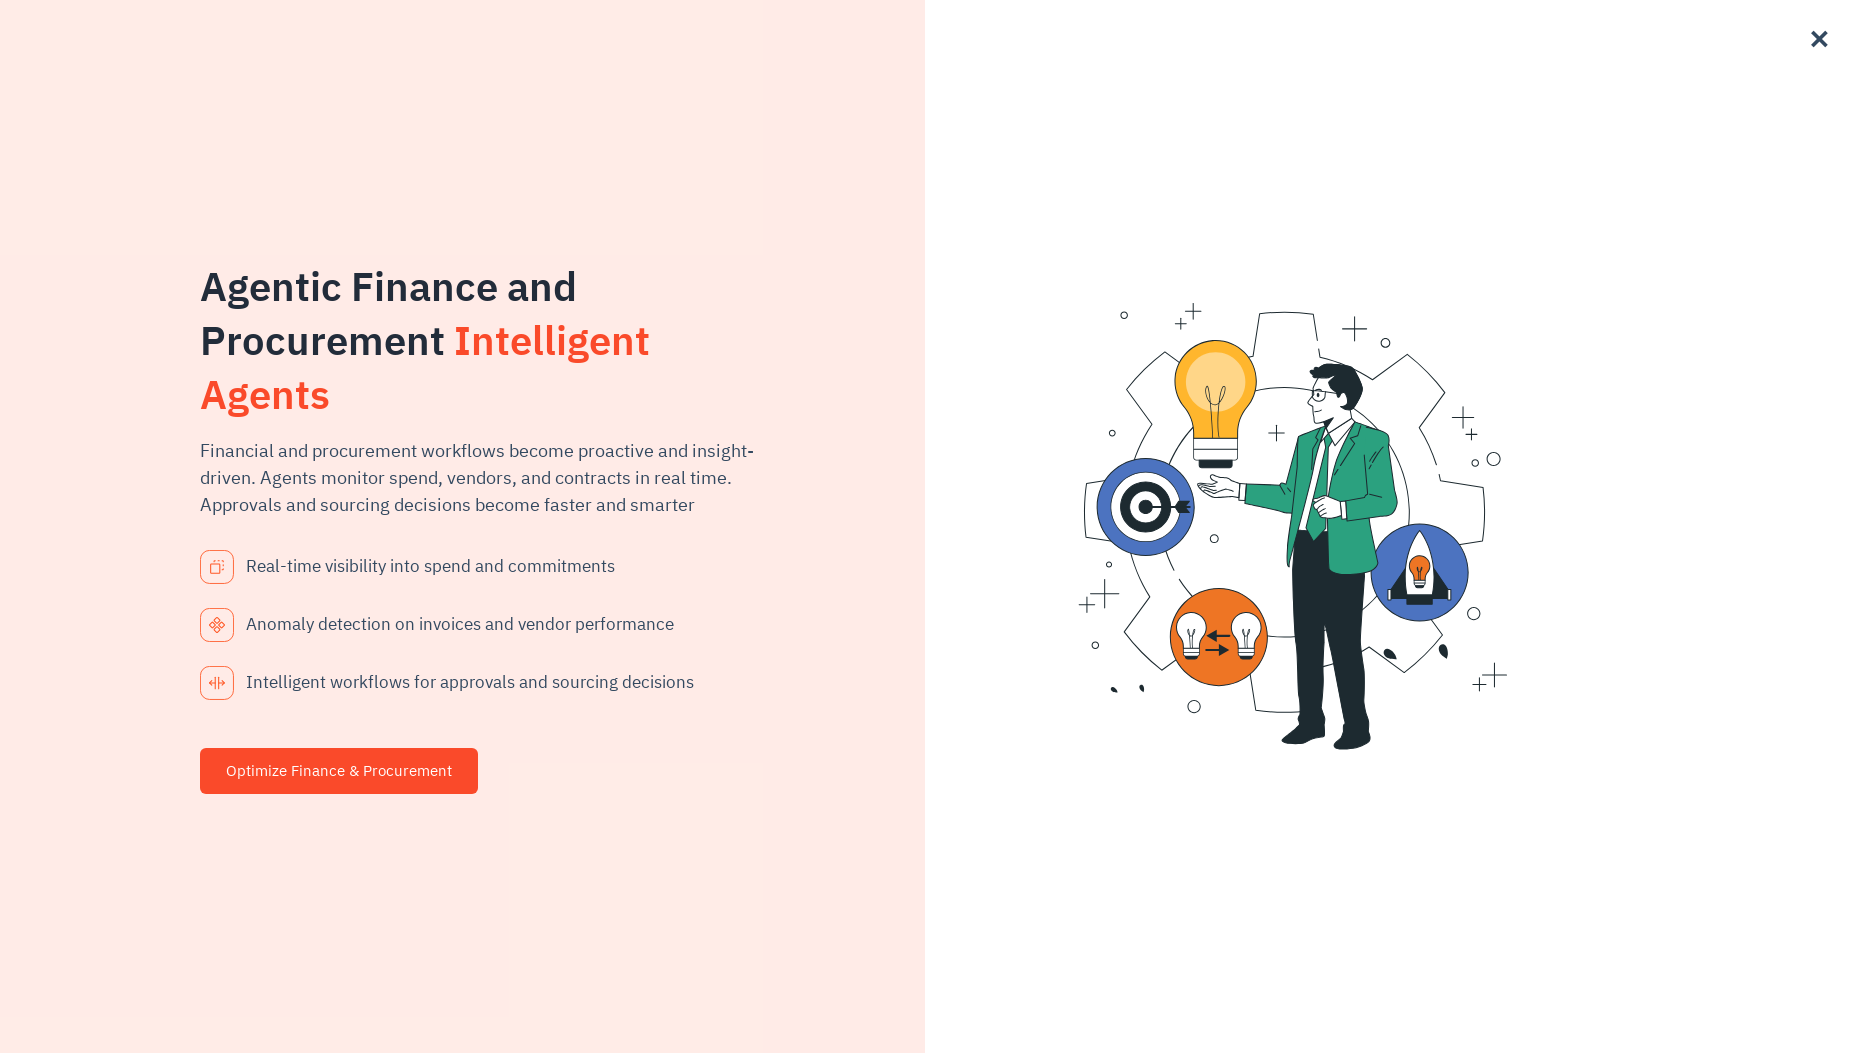

Scrolled to footer for link 67 of 113
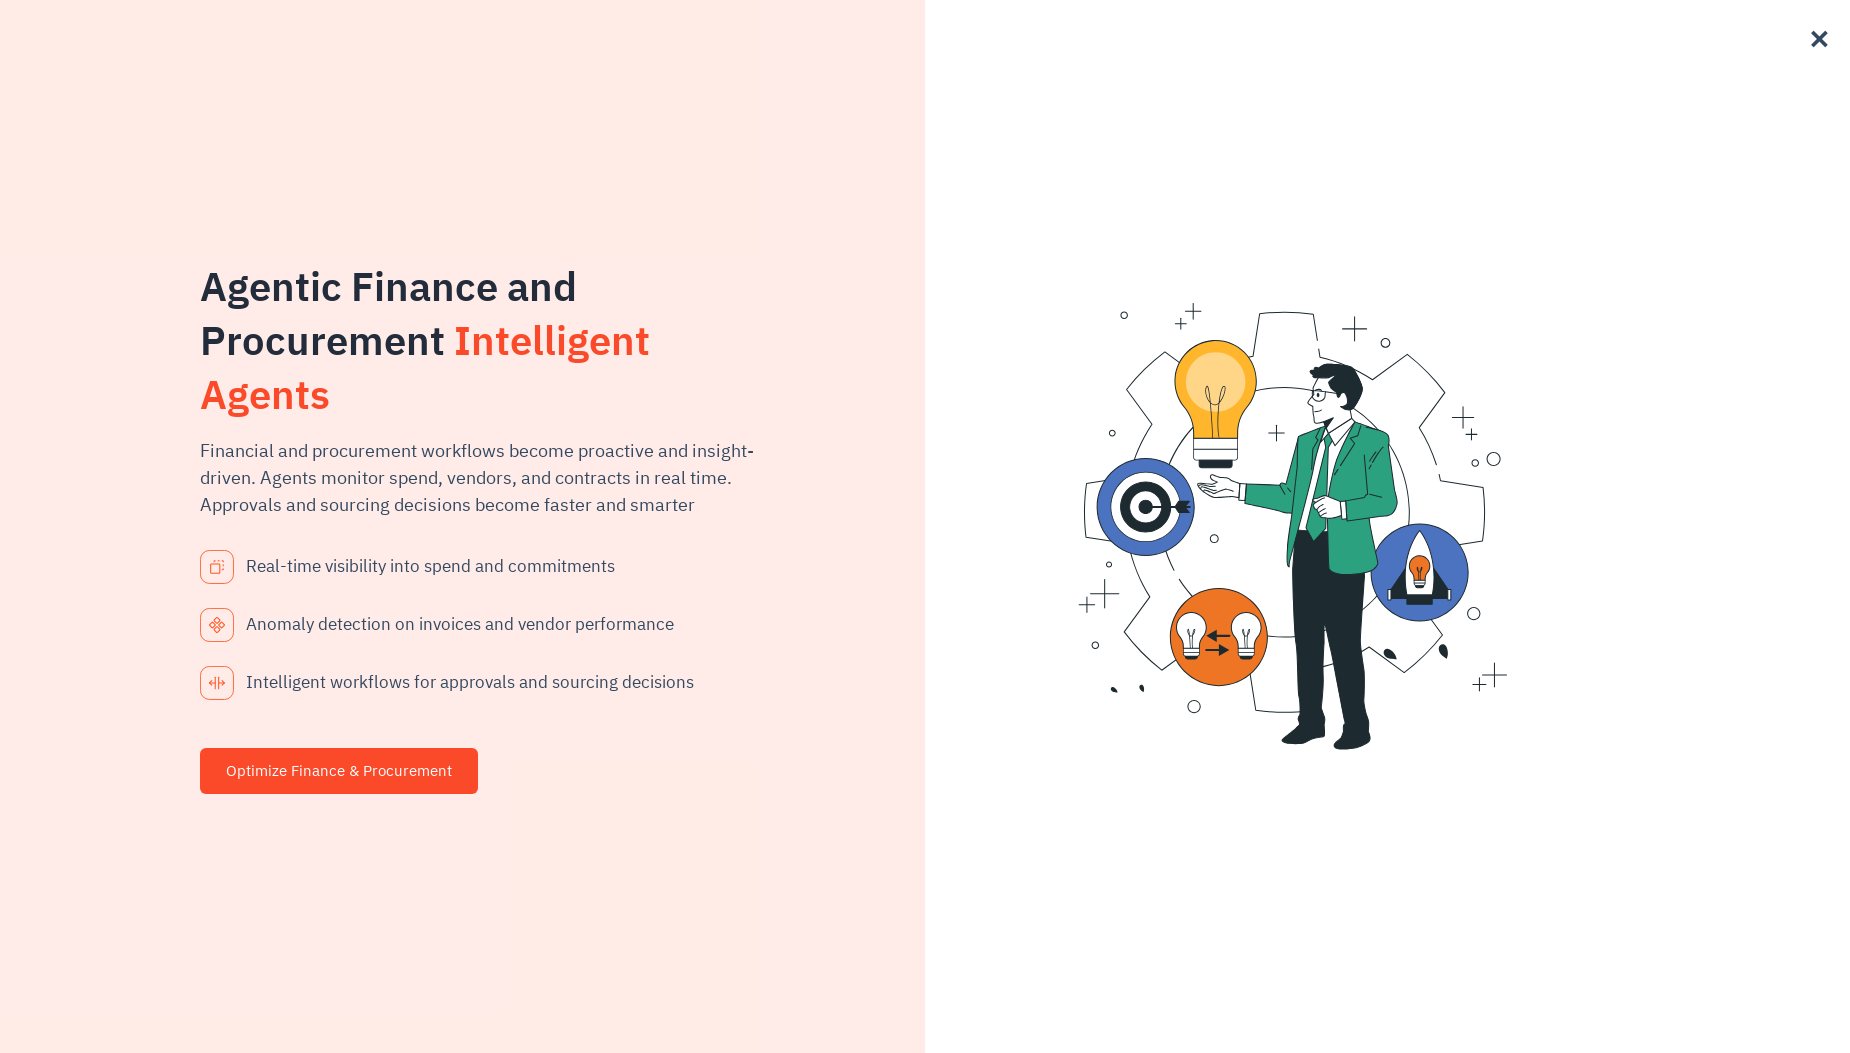

Waited 500ms before processing next link
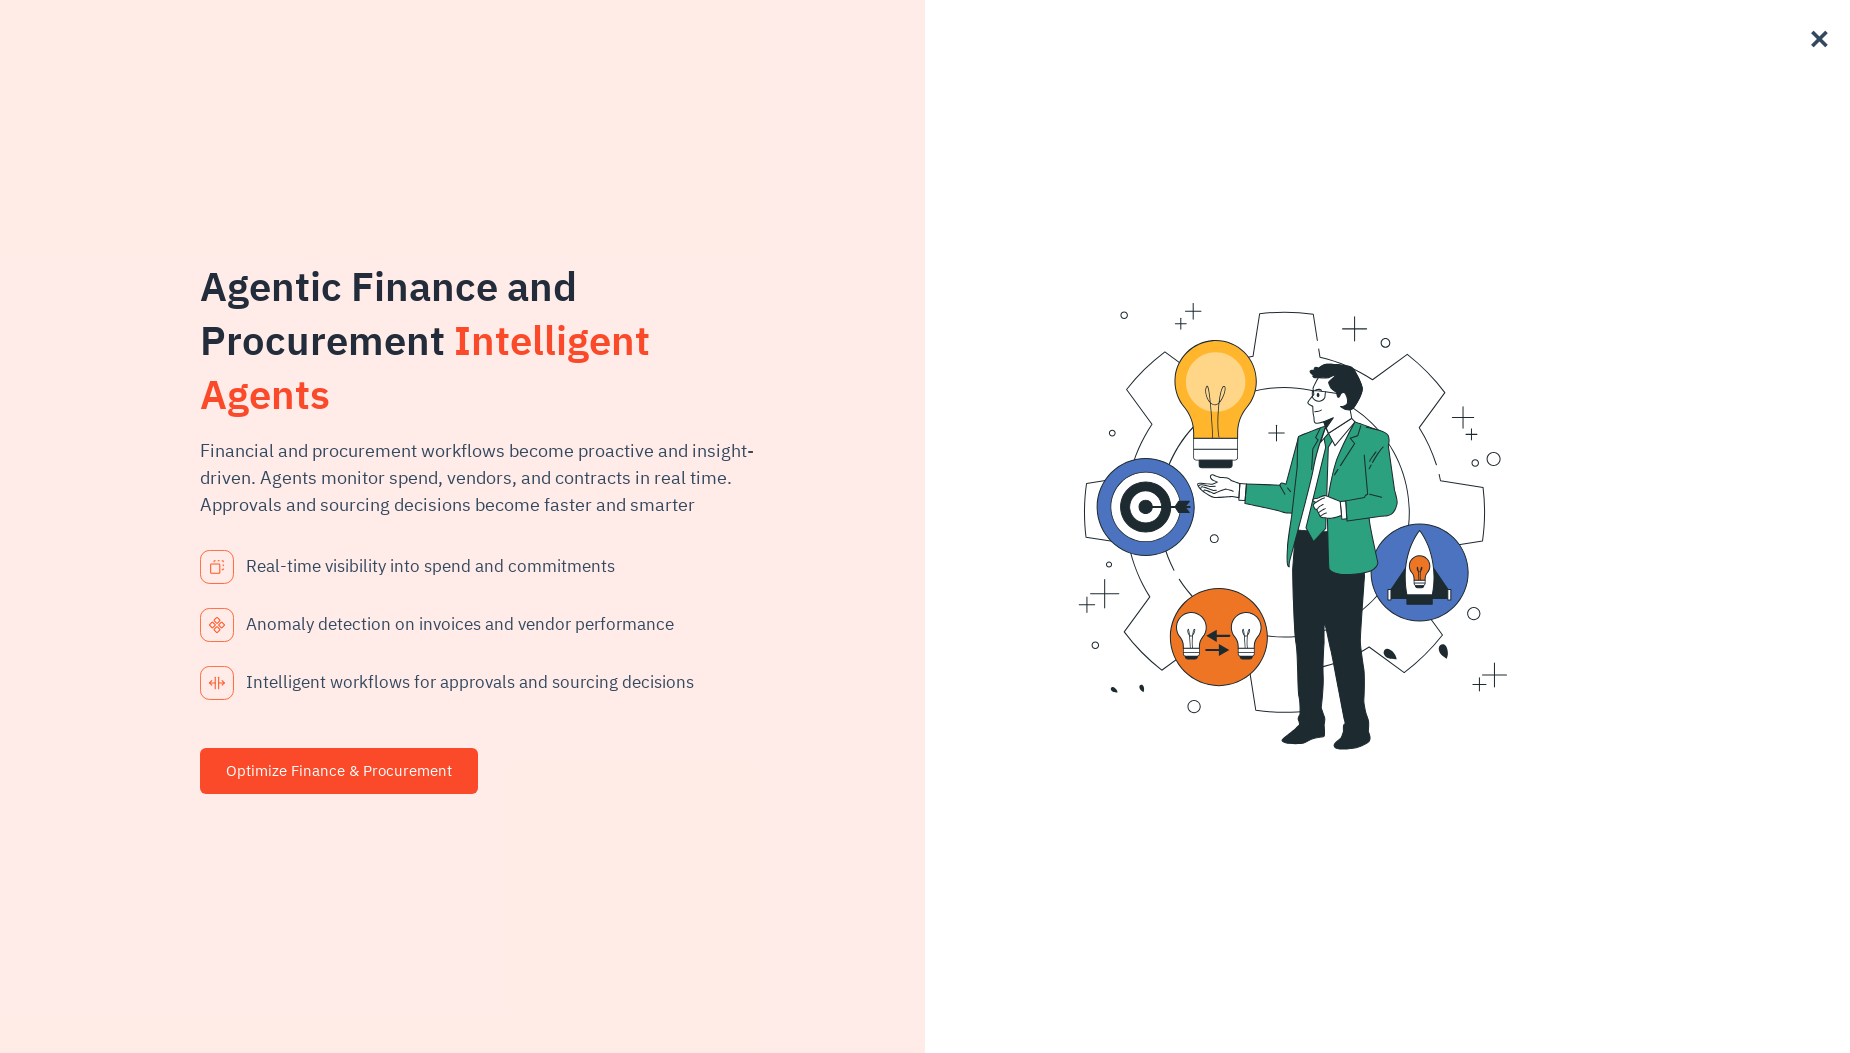

Retrieved href attribute for link 67: https://www.xenonstack.com/ai-agents/jira-agents-actions/
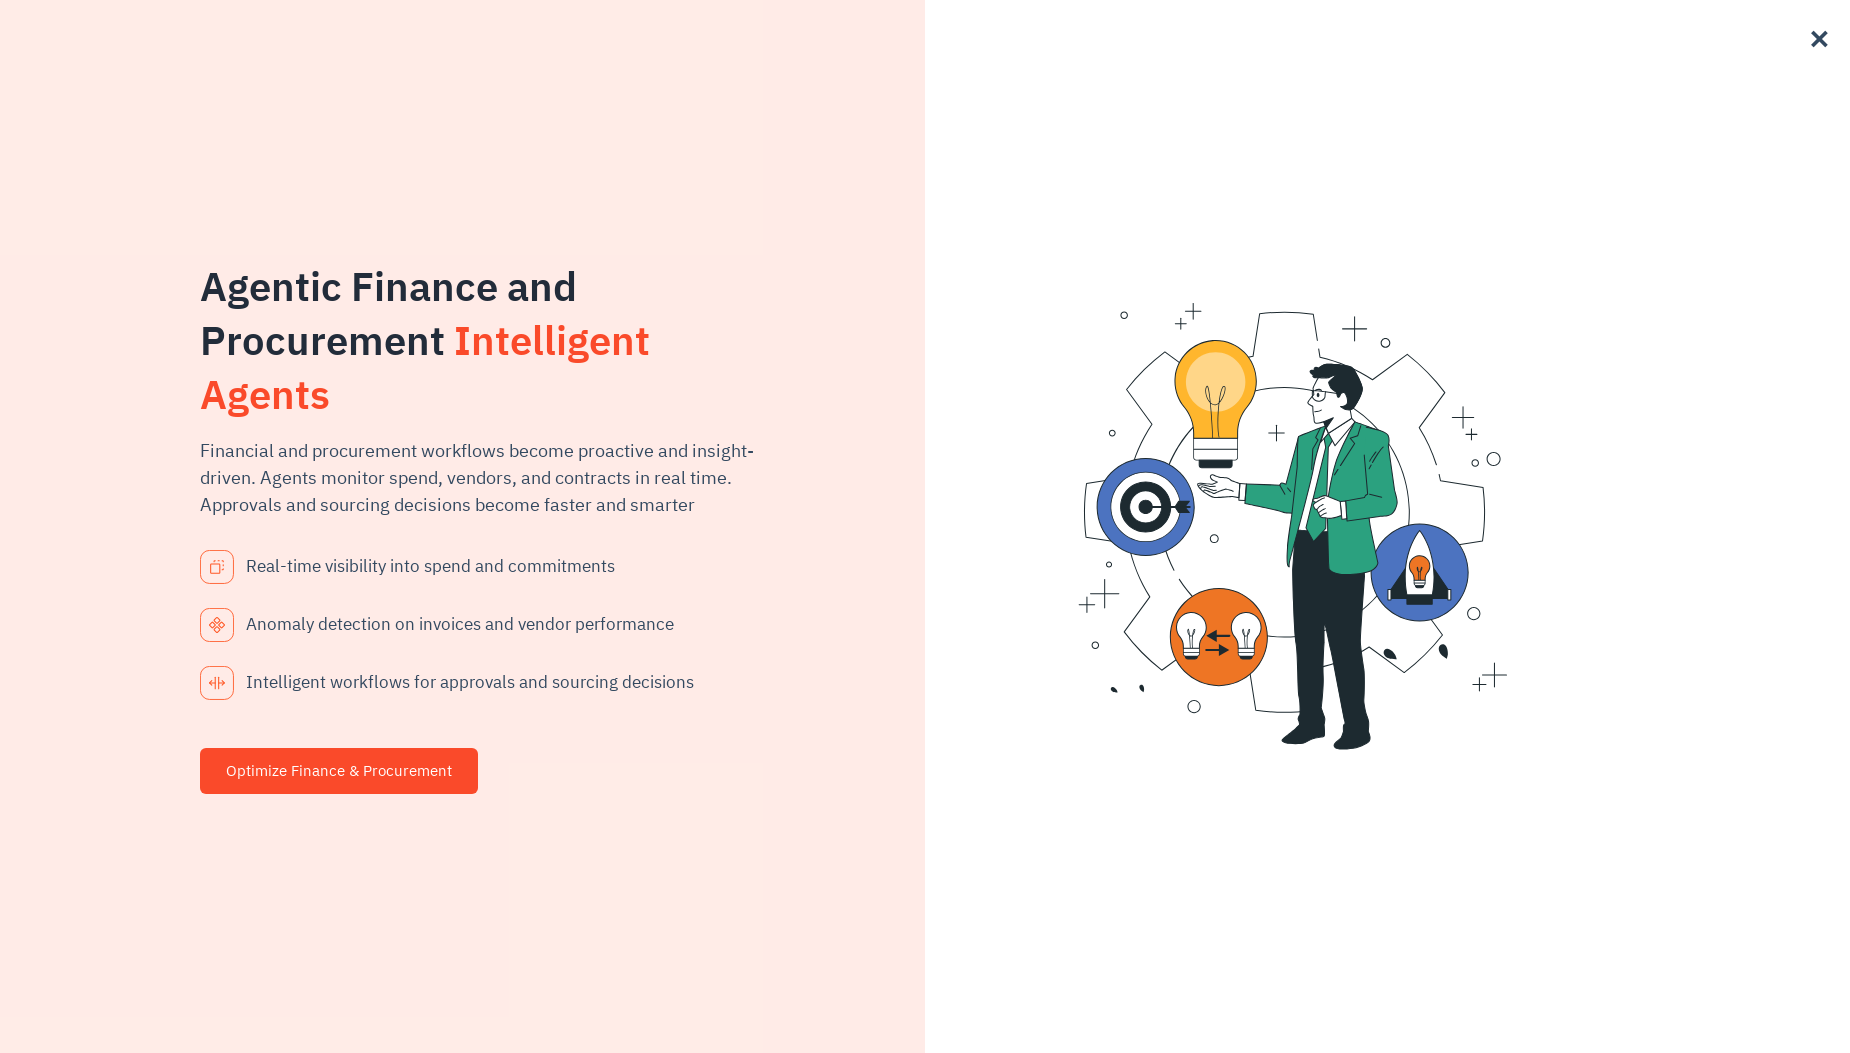

Scrolled to footer for link 68 of 113
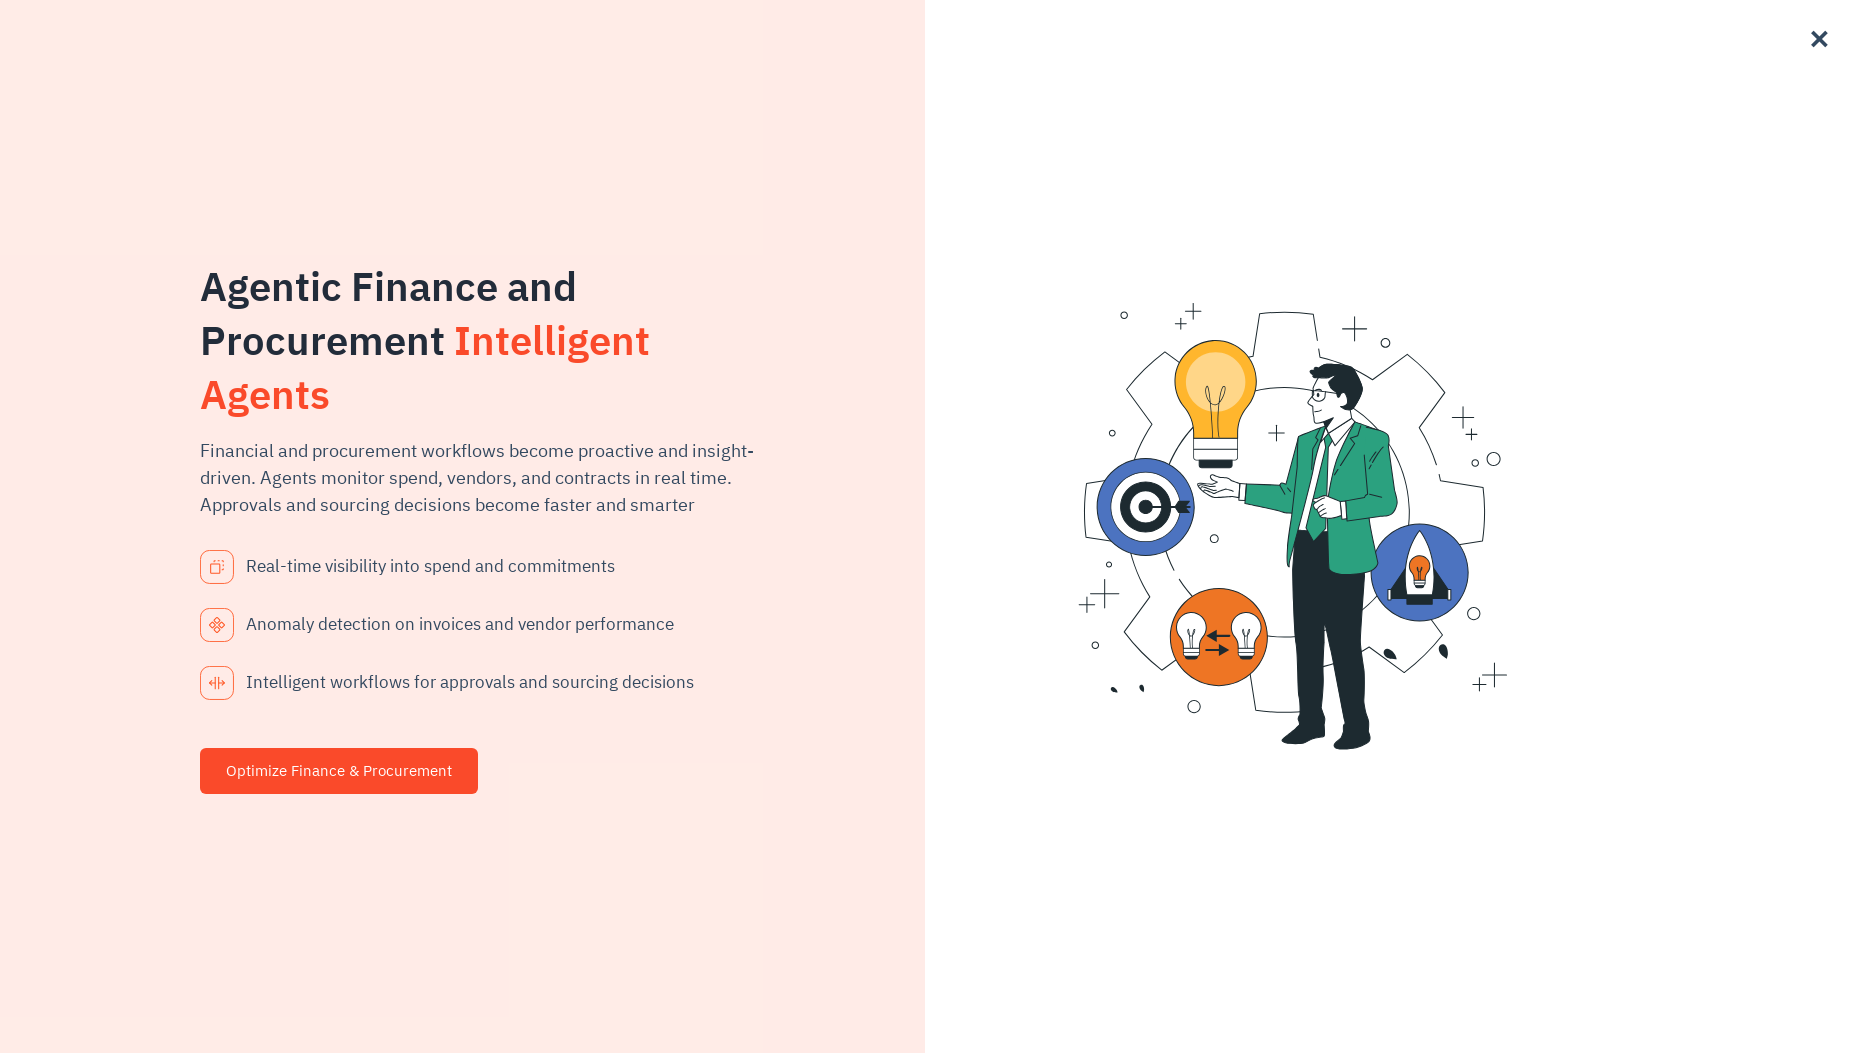

Waited 500ms before processing next link
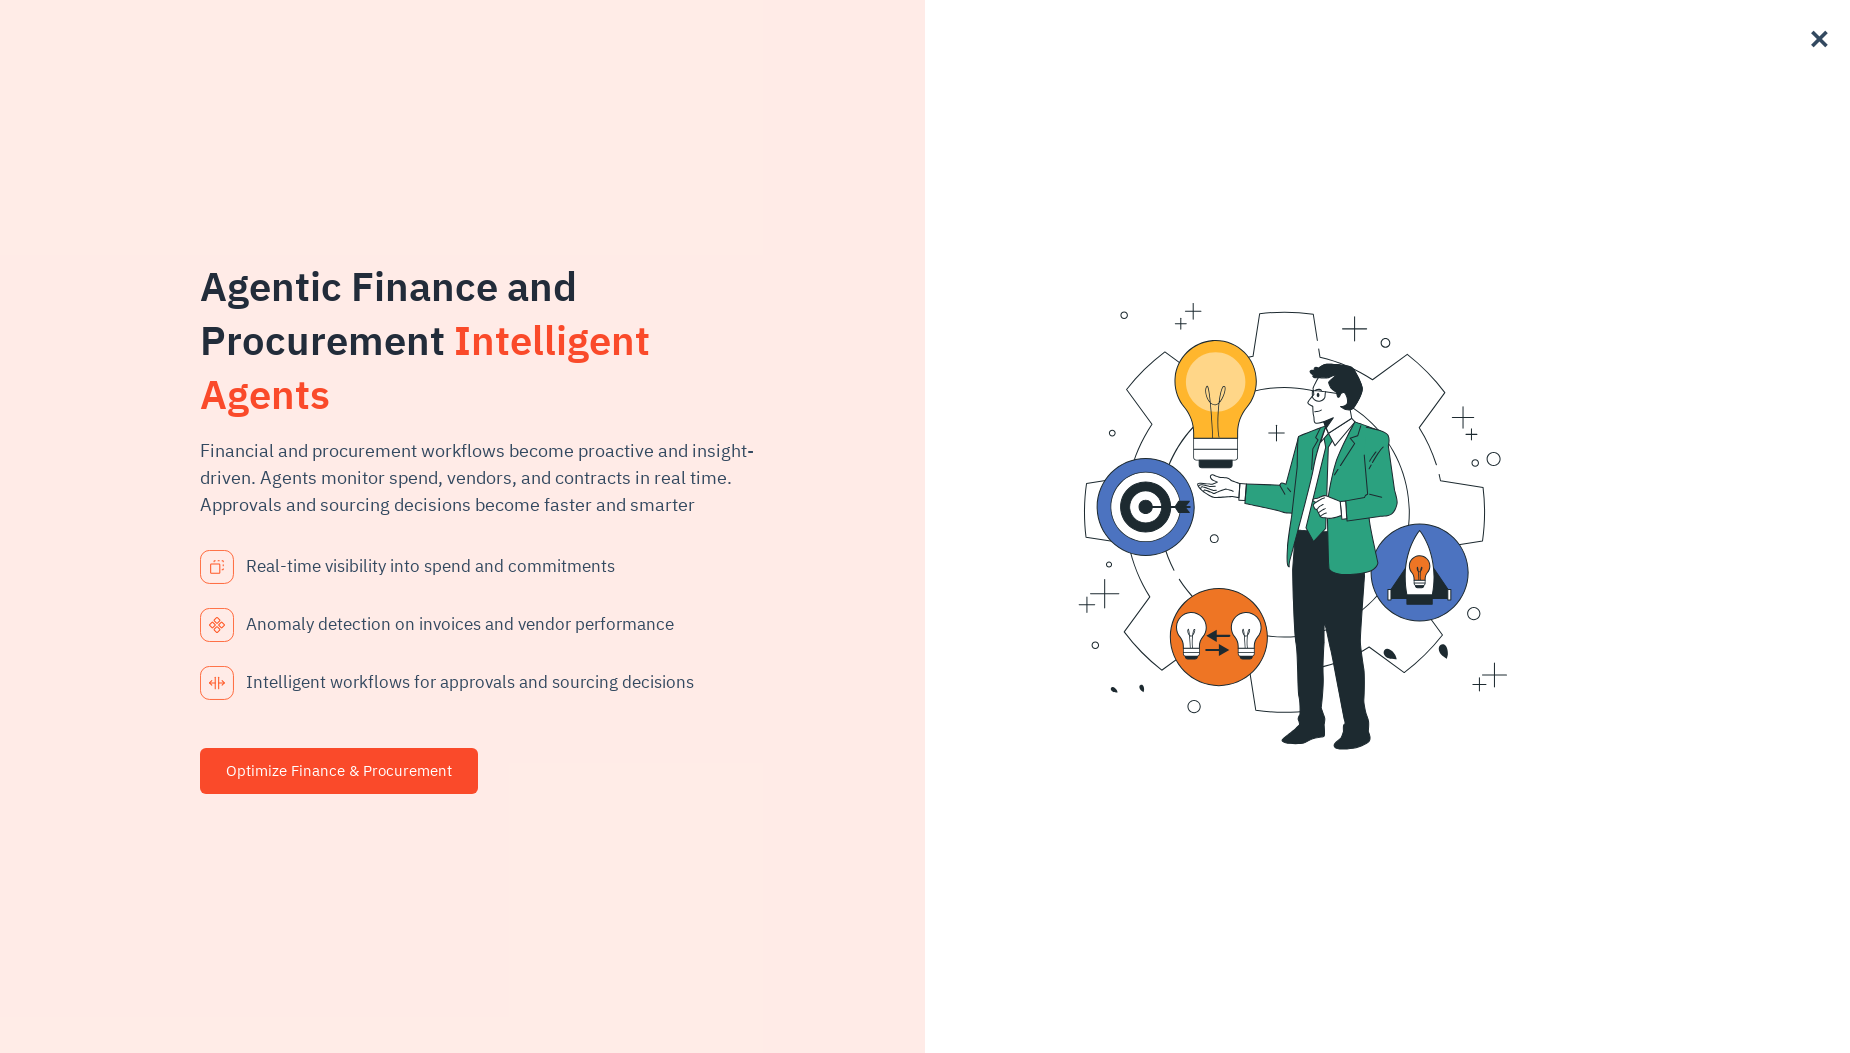

Retrieved href attribute for link 68: https://www.xenonstack.com/industries/aerospace/
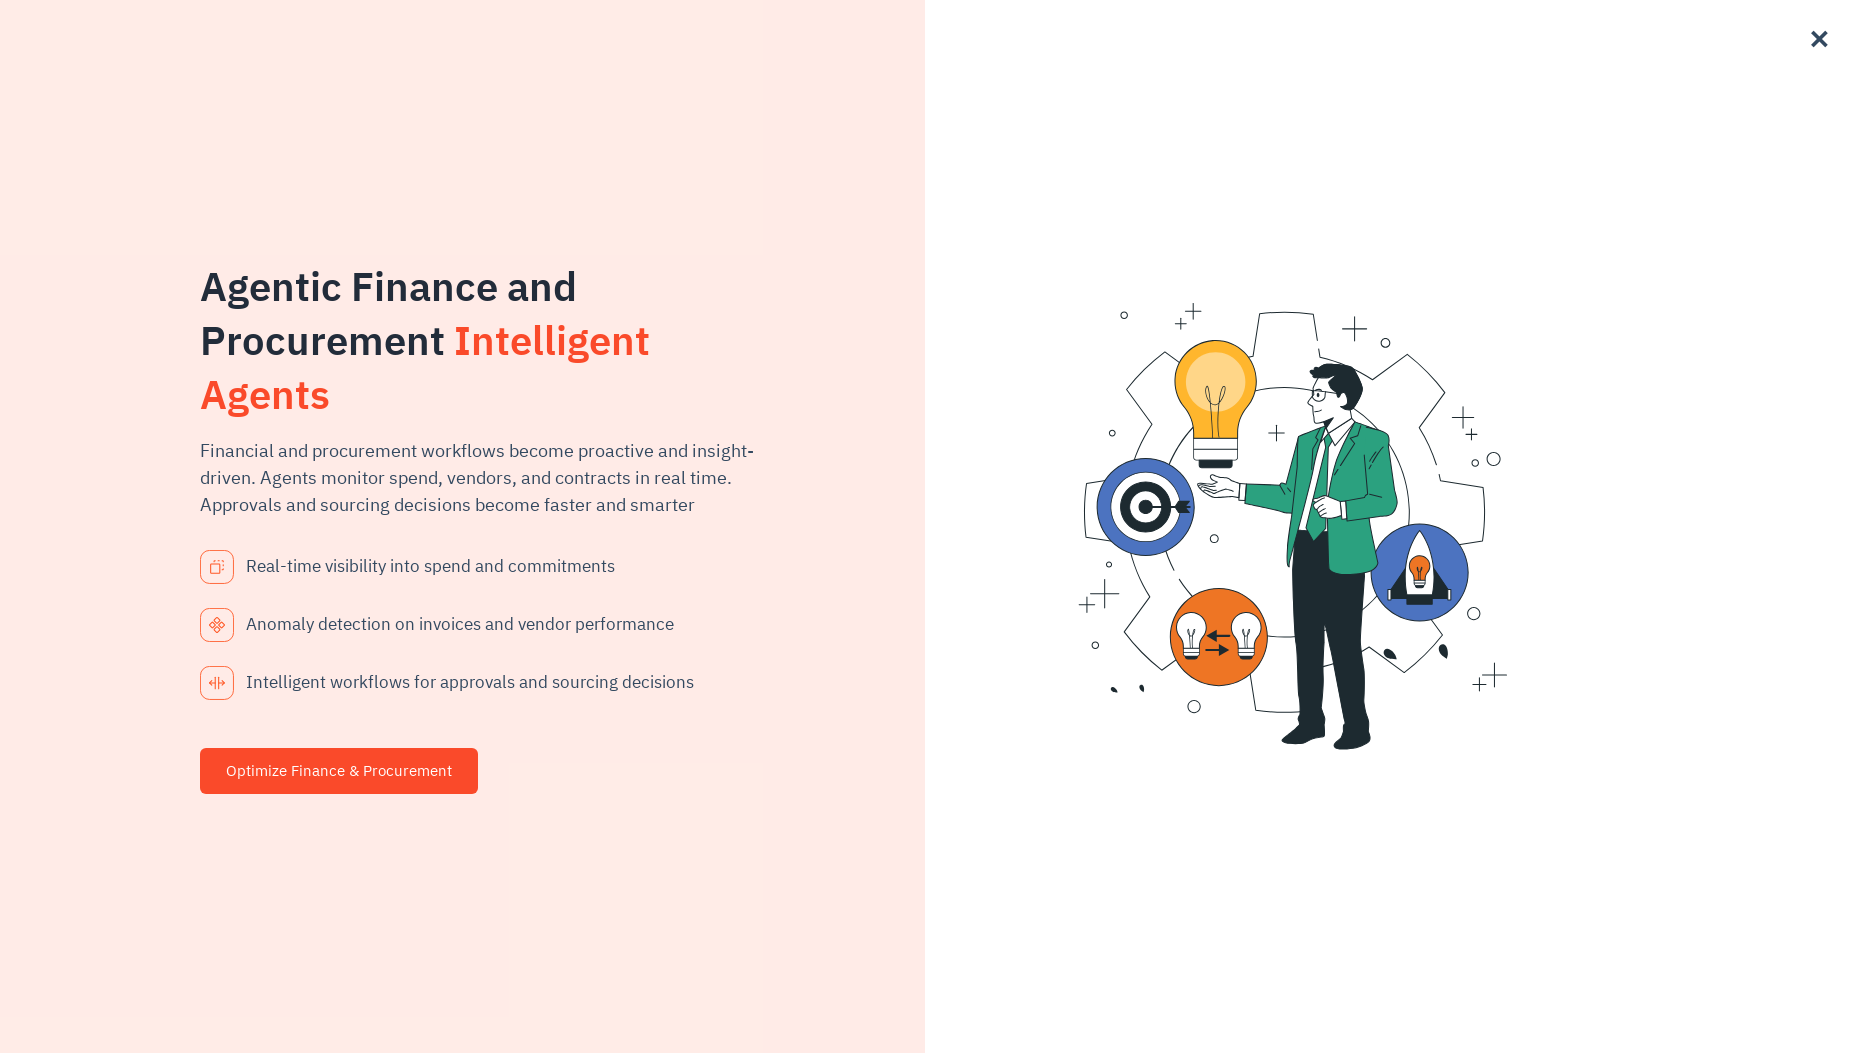

Scrolled to footer for link 69 of 113
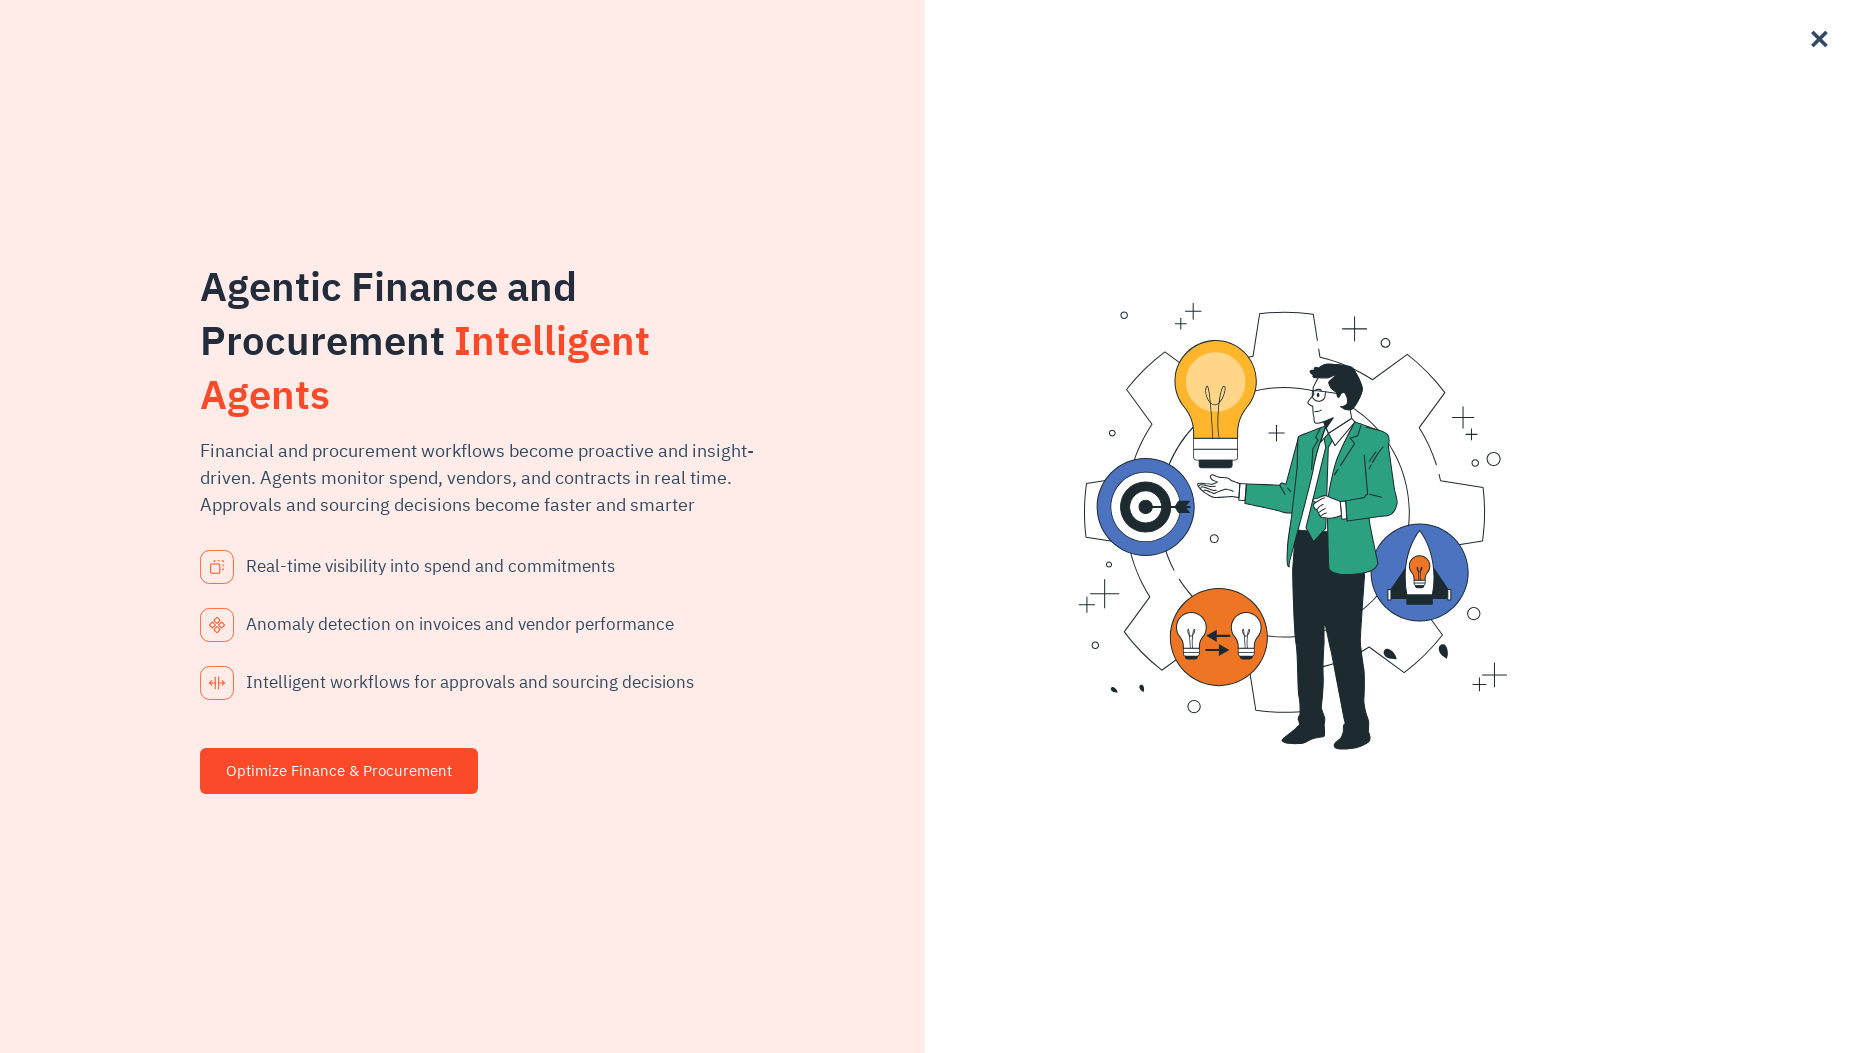

Waited 500ms before processing next link
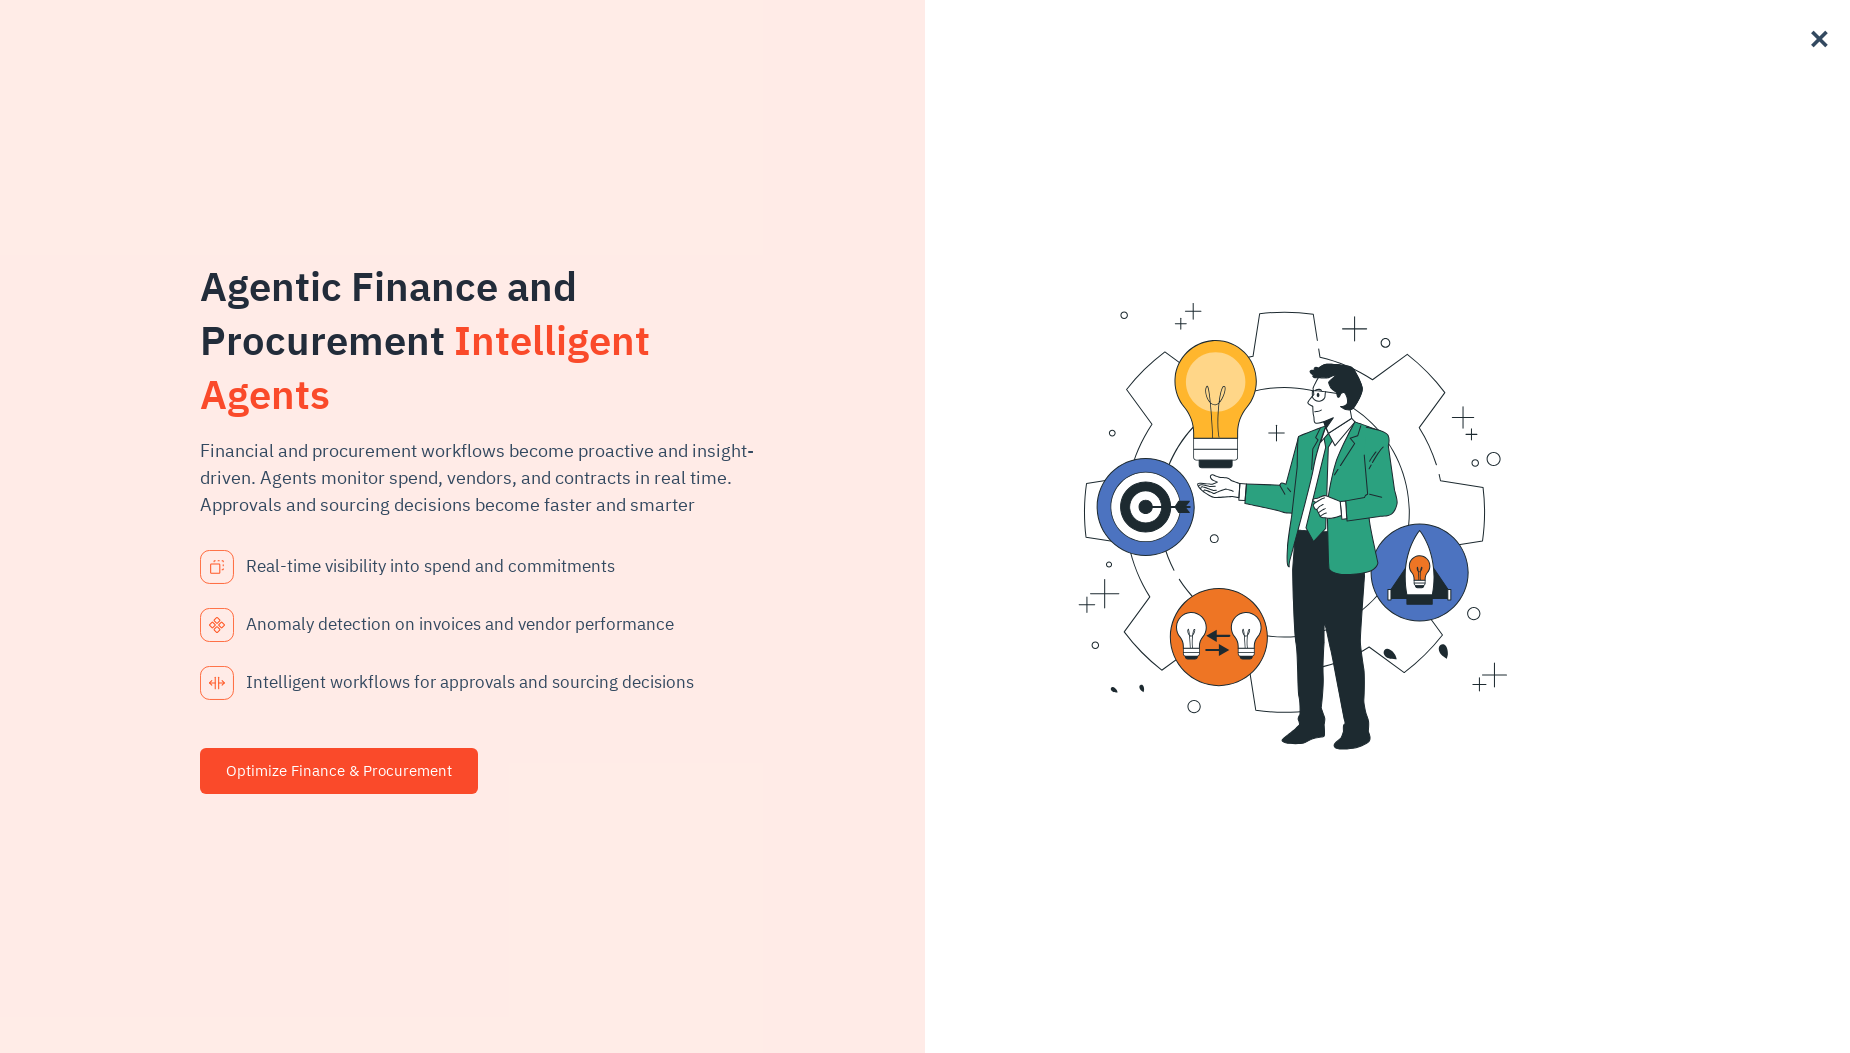

Retrieved href attribute for link 69: https://www.xenonstack.com/industries/banking/
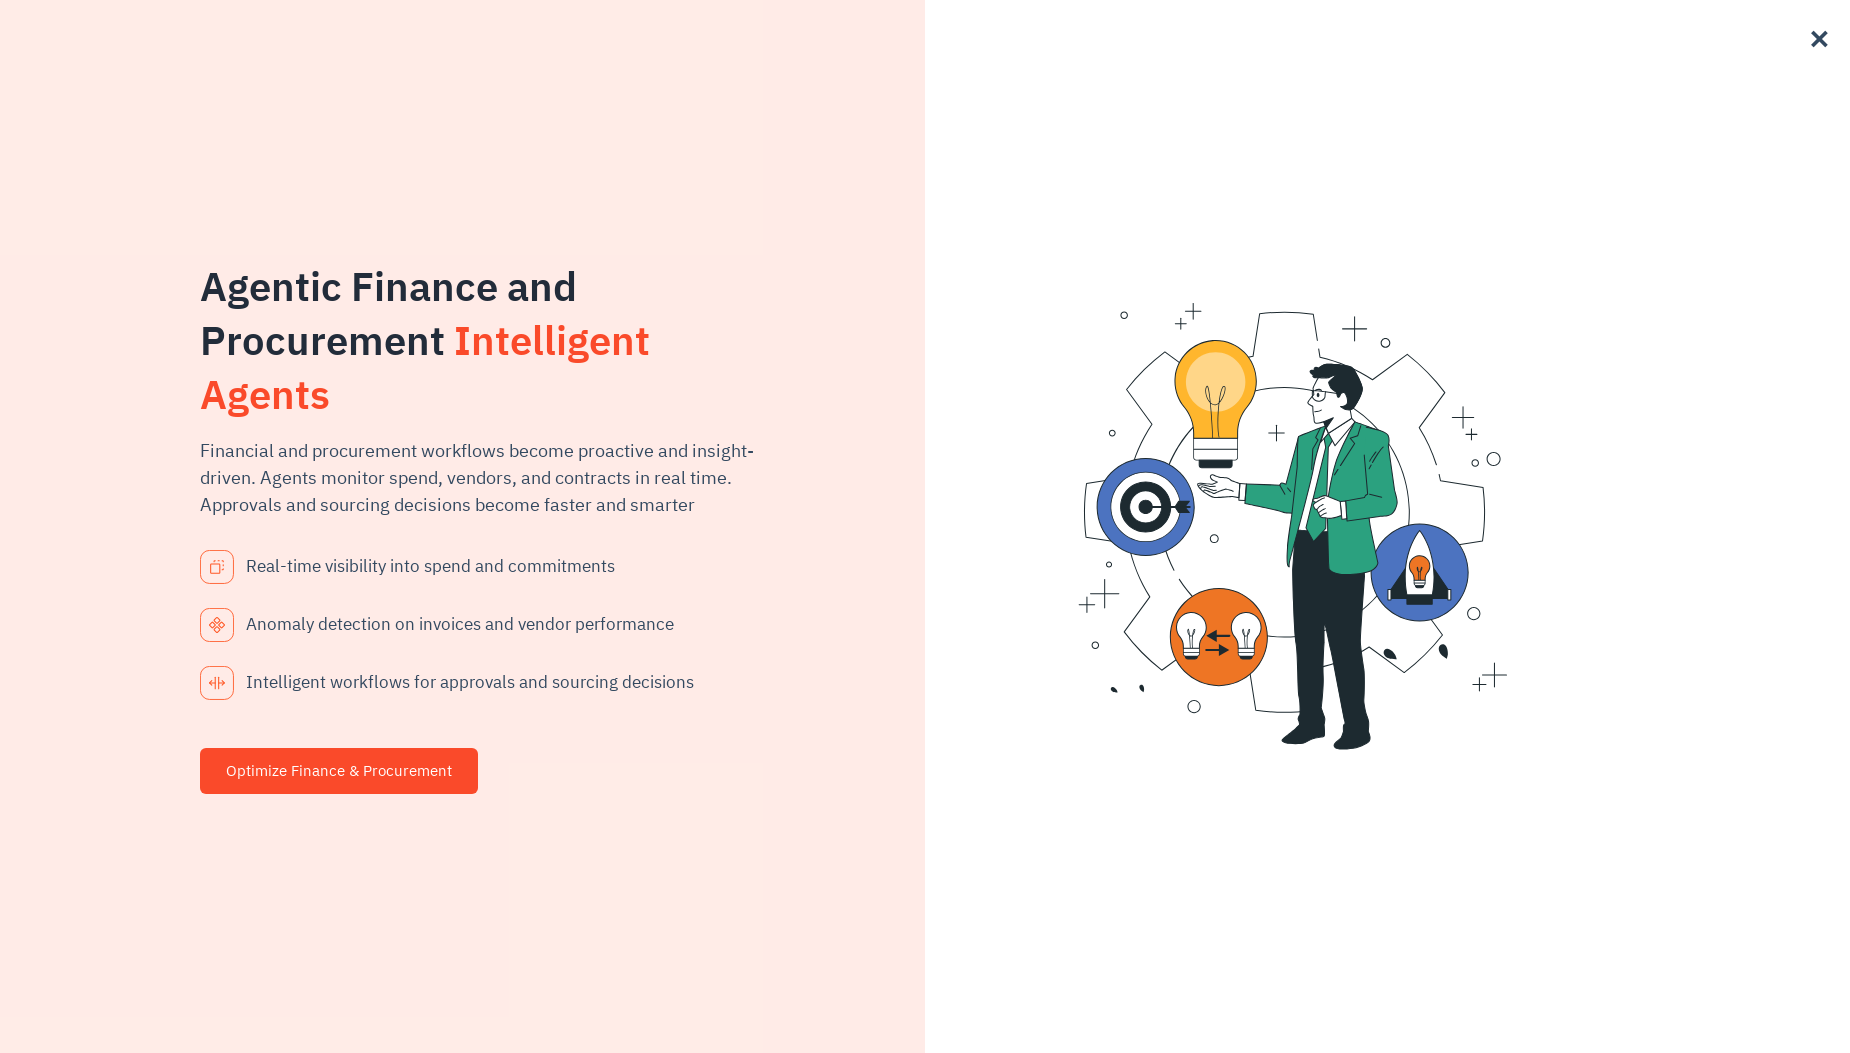

Scrolled to footer for link 70 of 113
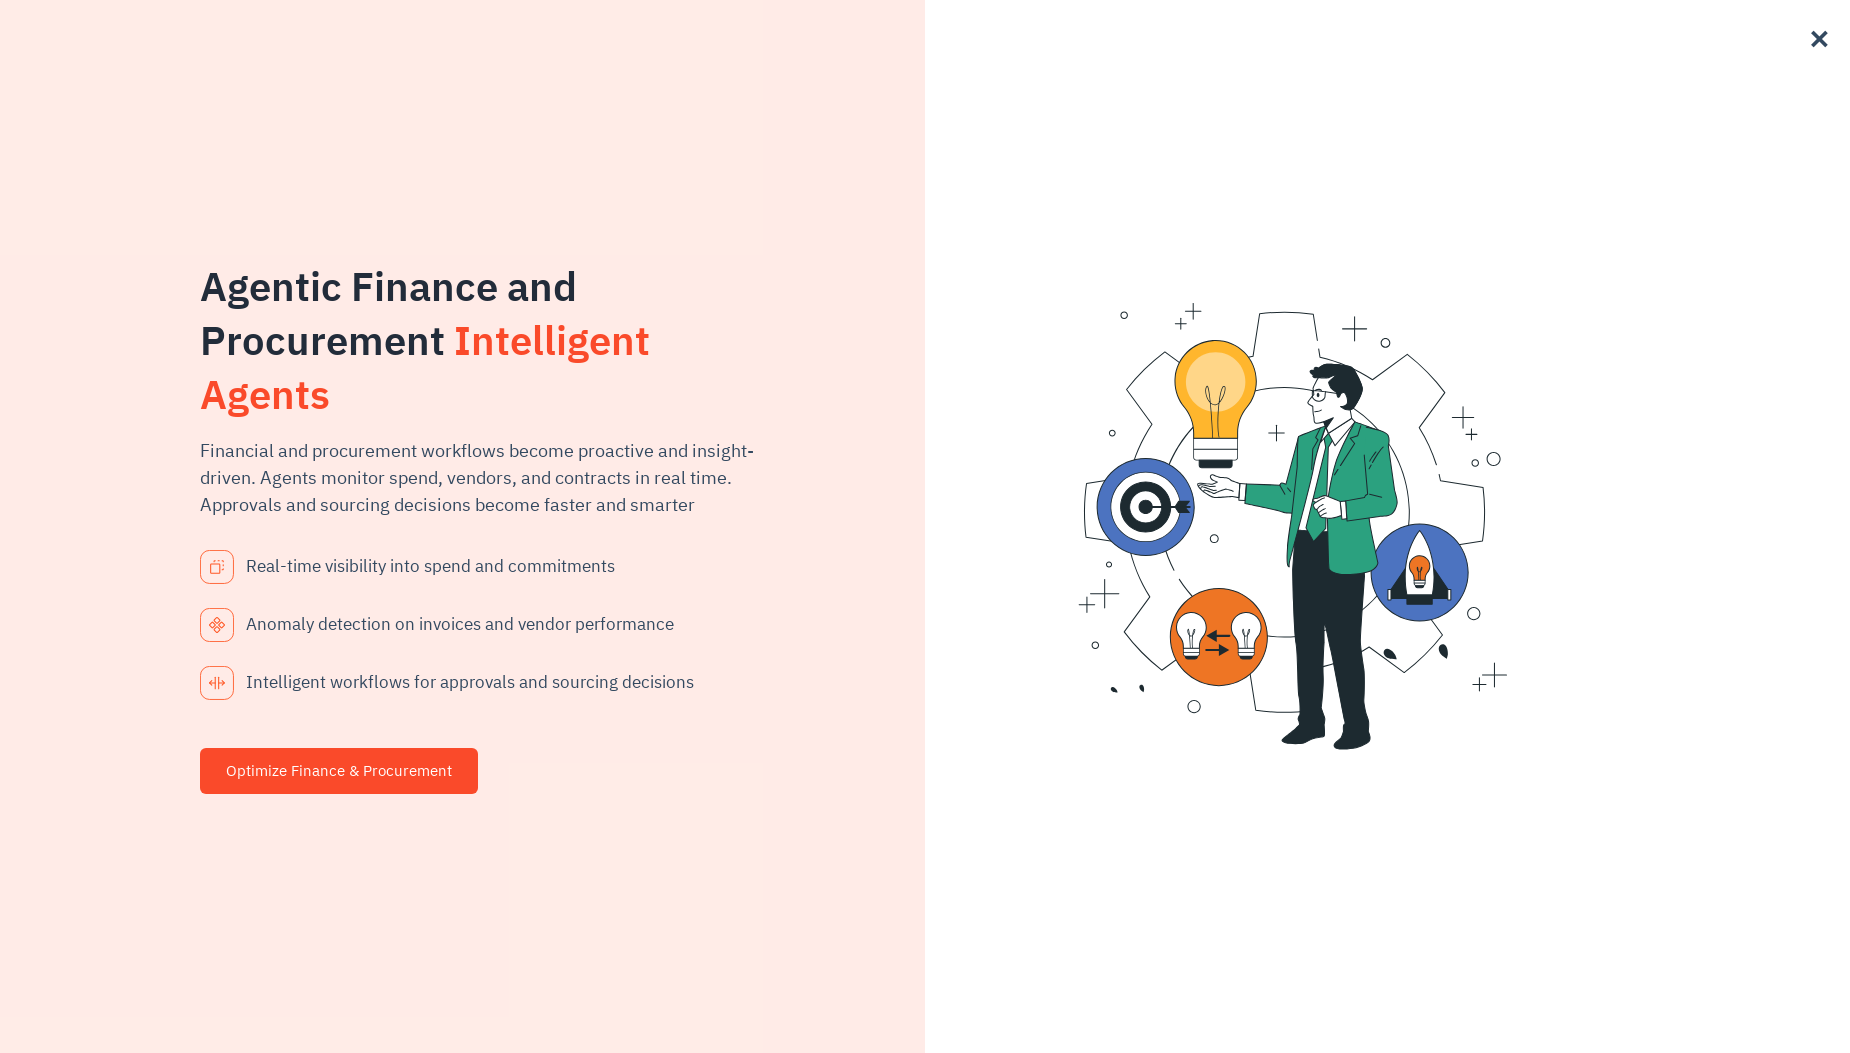

Waited 500ms before processing next link
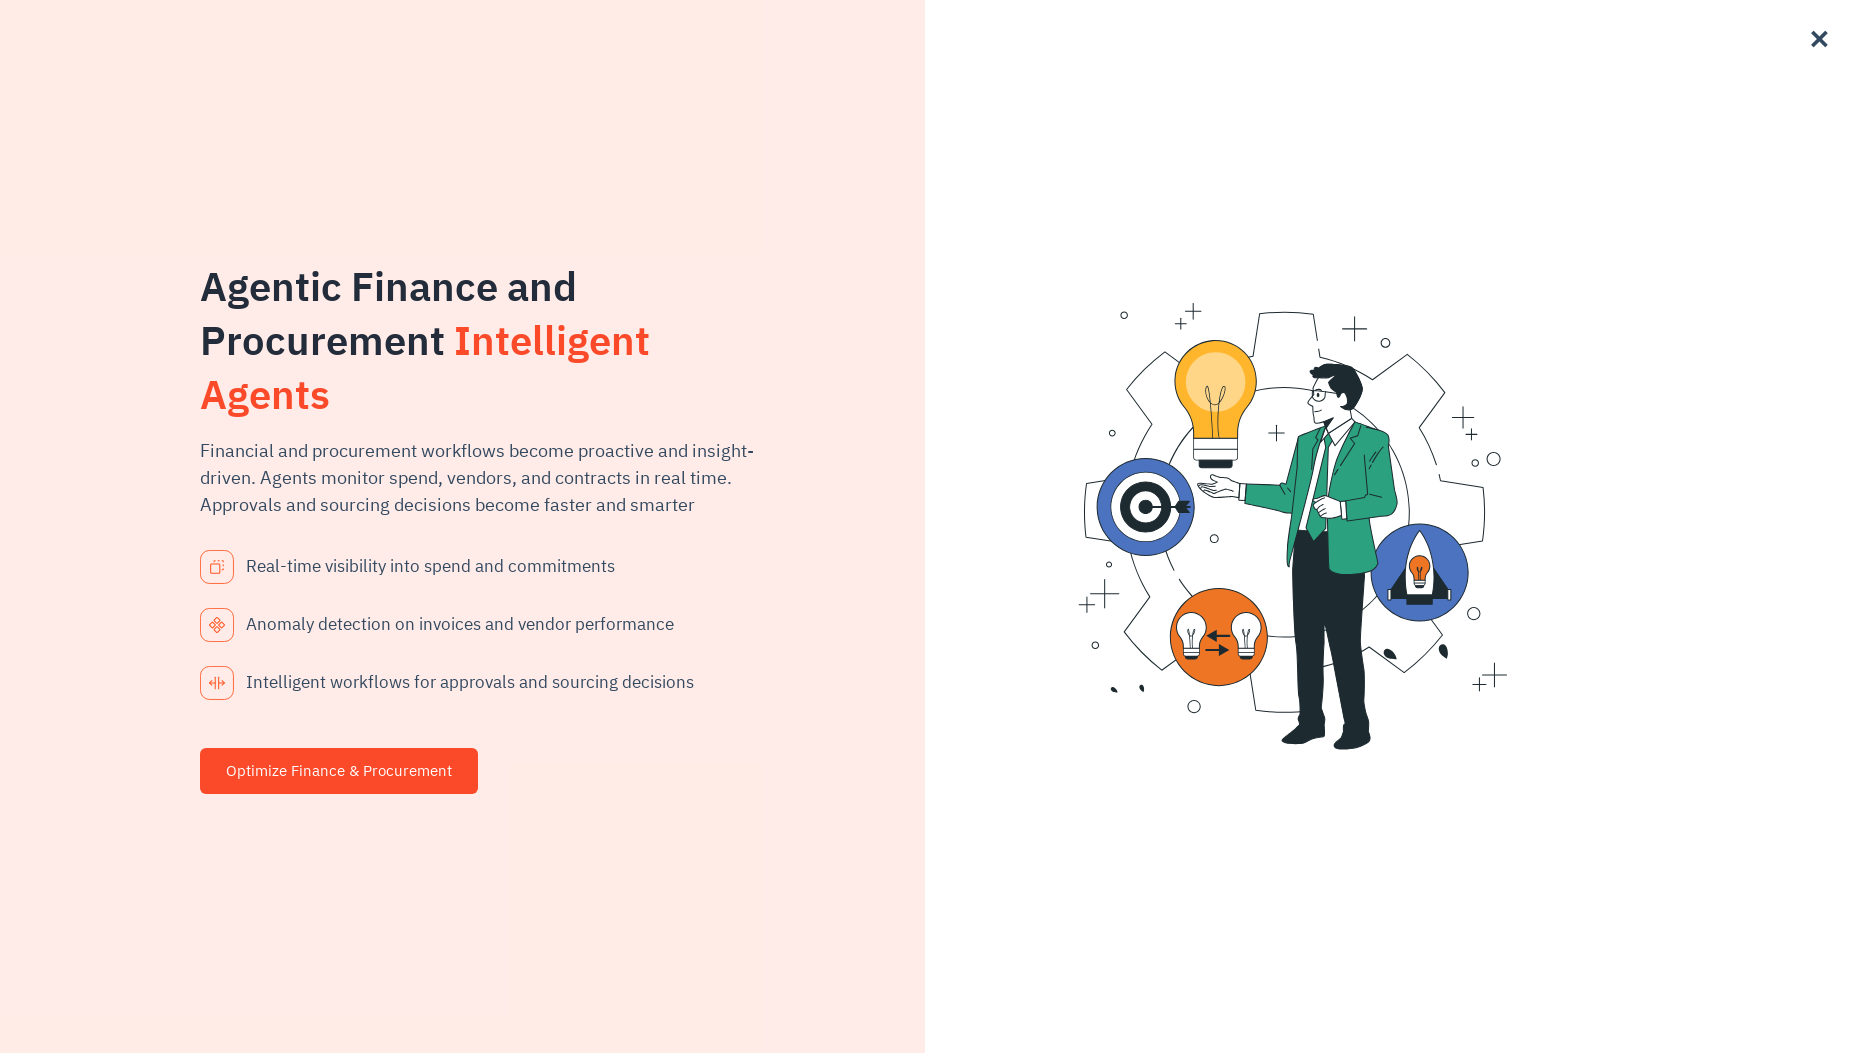

Retrieved href attribute for link 70: https://www.xenonstack.com/industries/automotive/
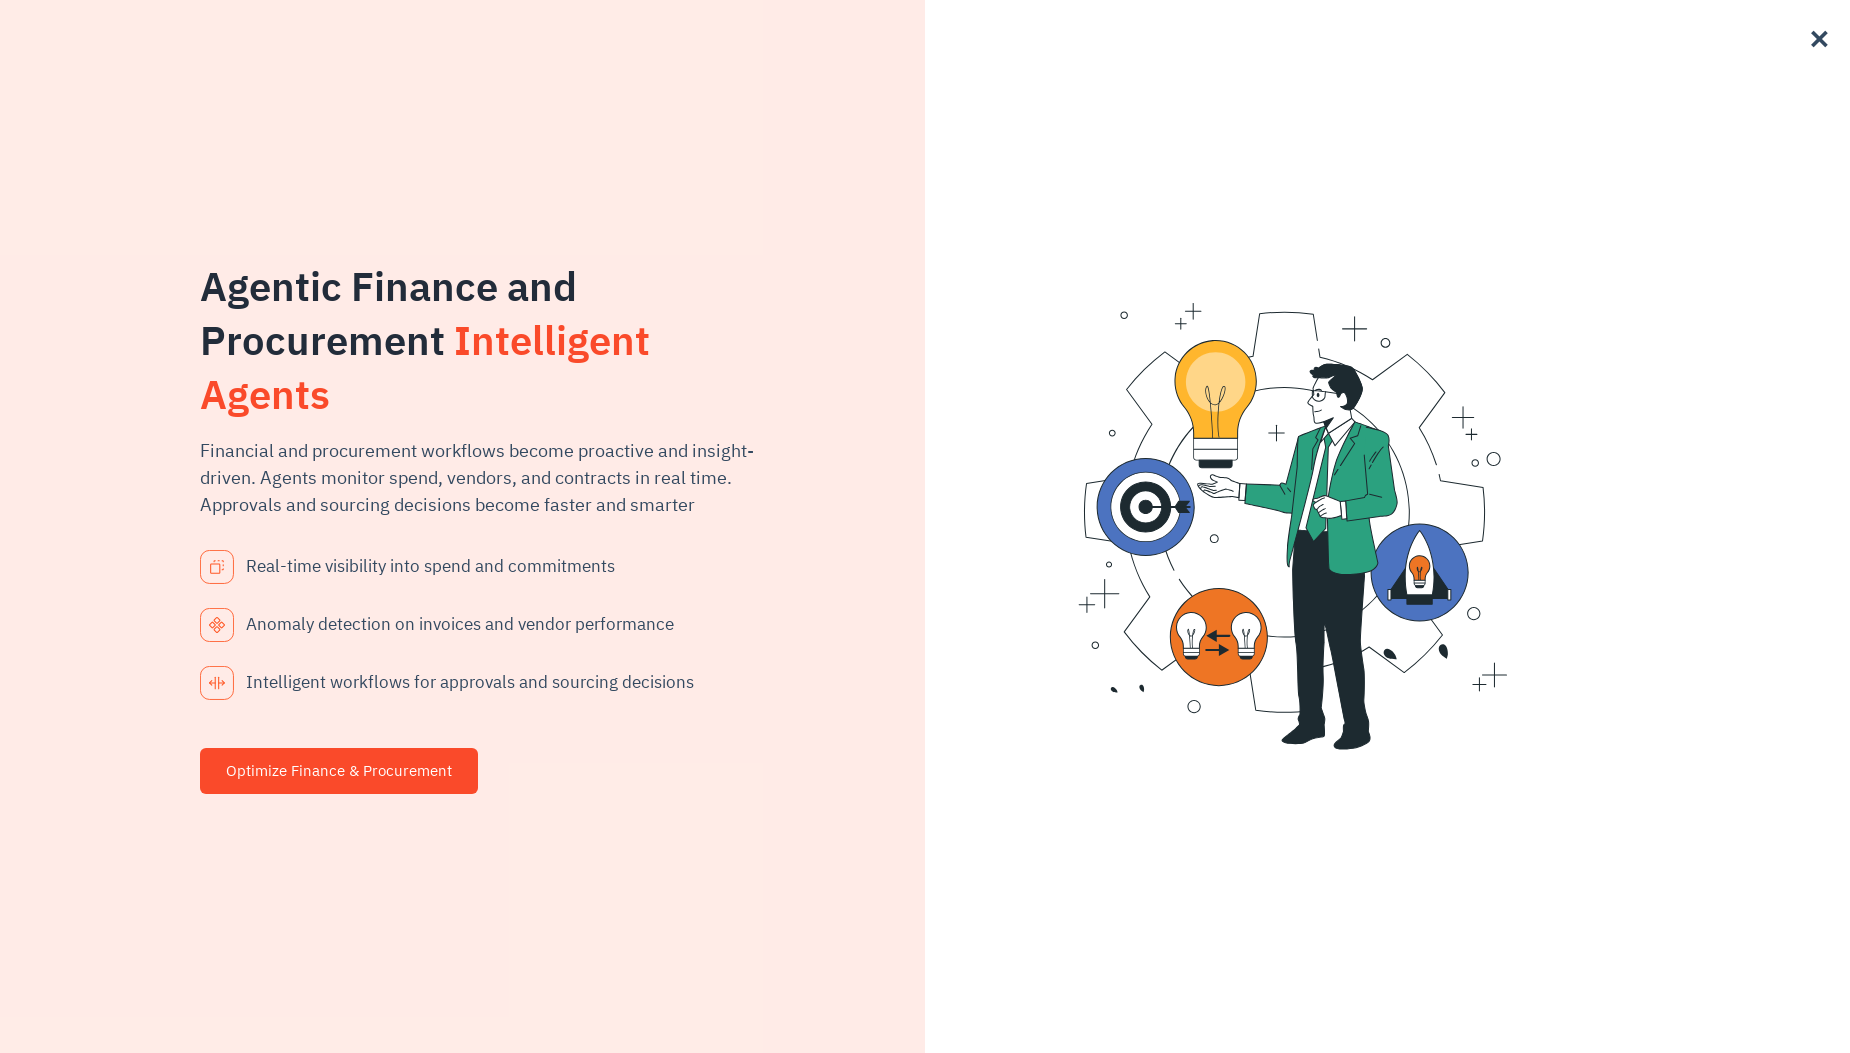

Scrolled to footer for link 71 of 113
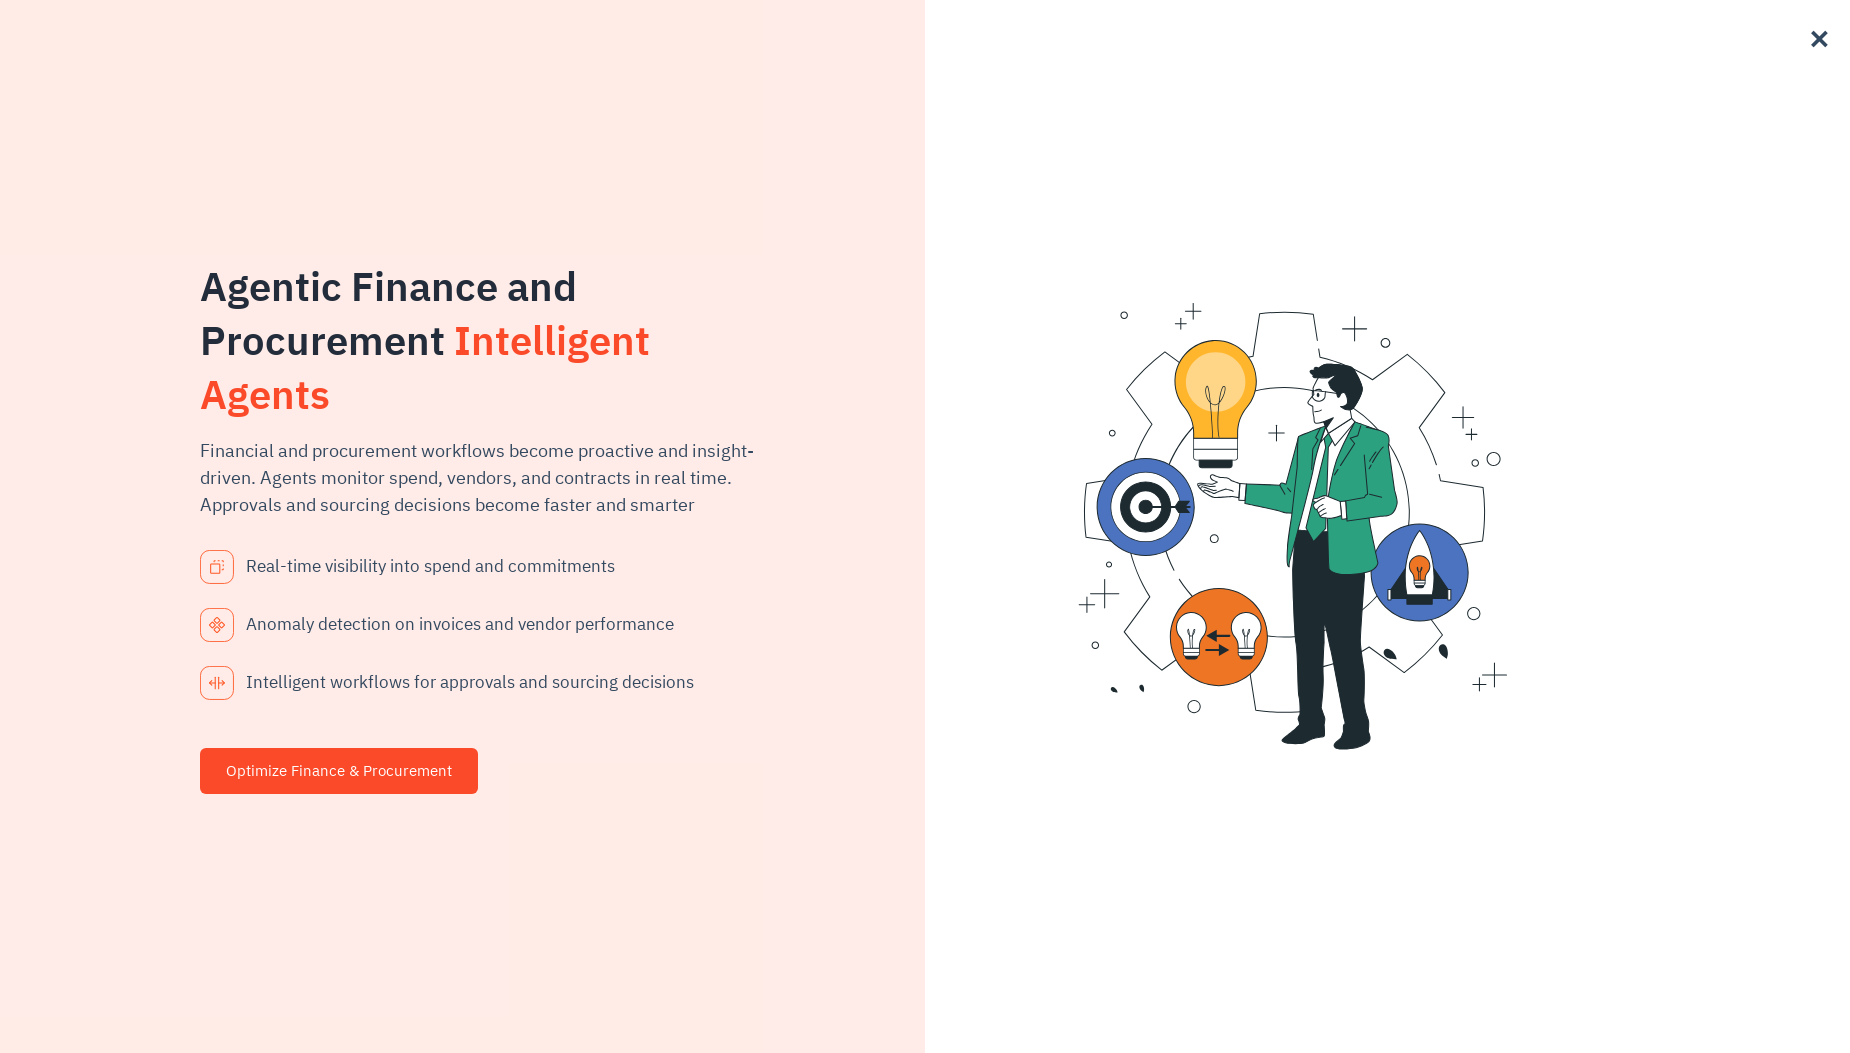

Waited 500ms before processing next link
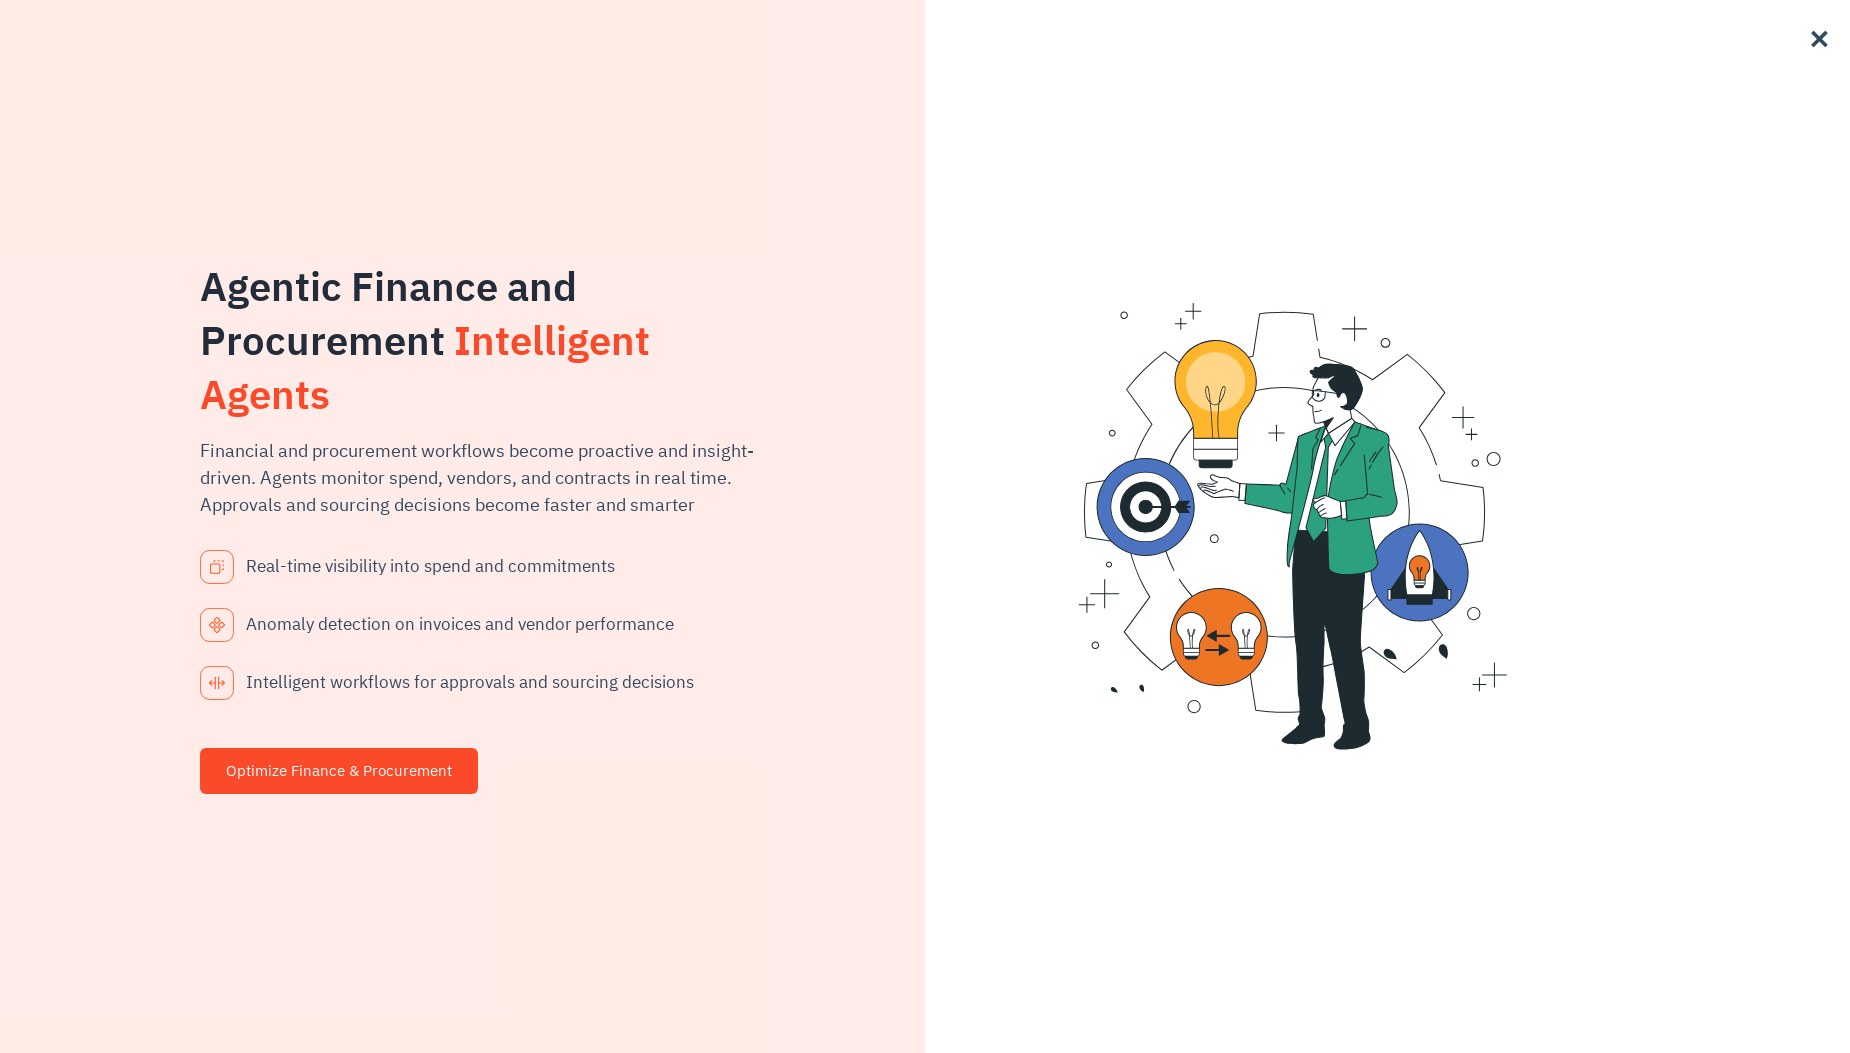

Retrieved href attribute for link 71: https://www.xenonstack.com/industries/consumer-technology/
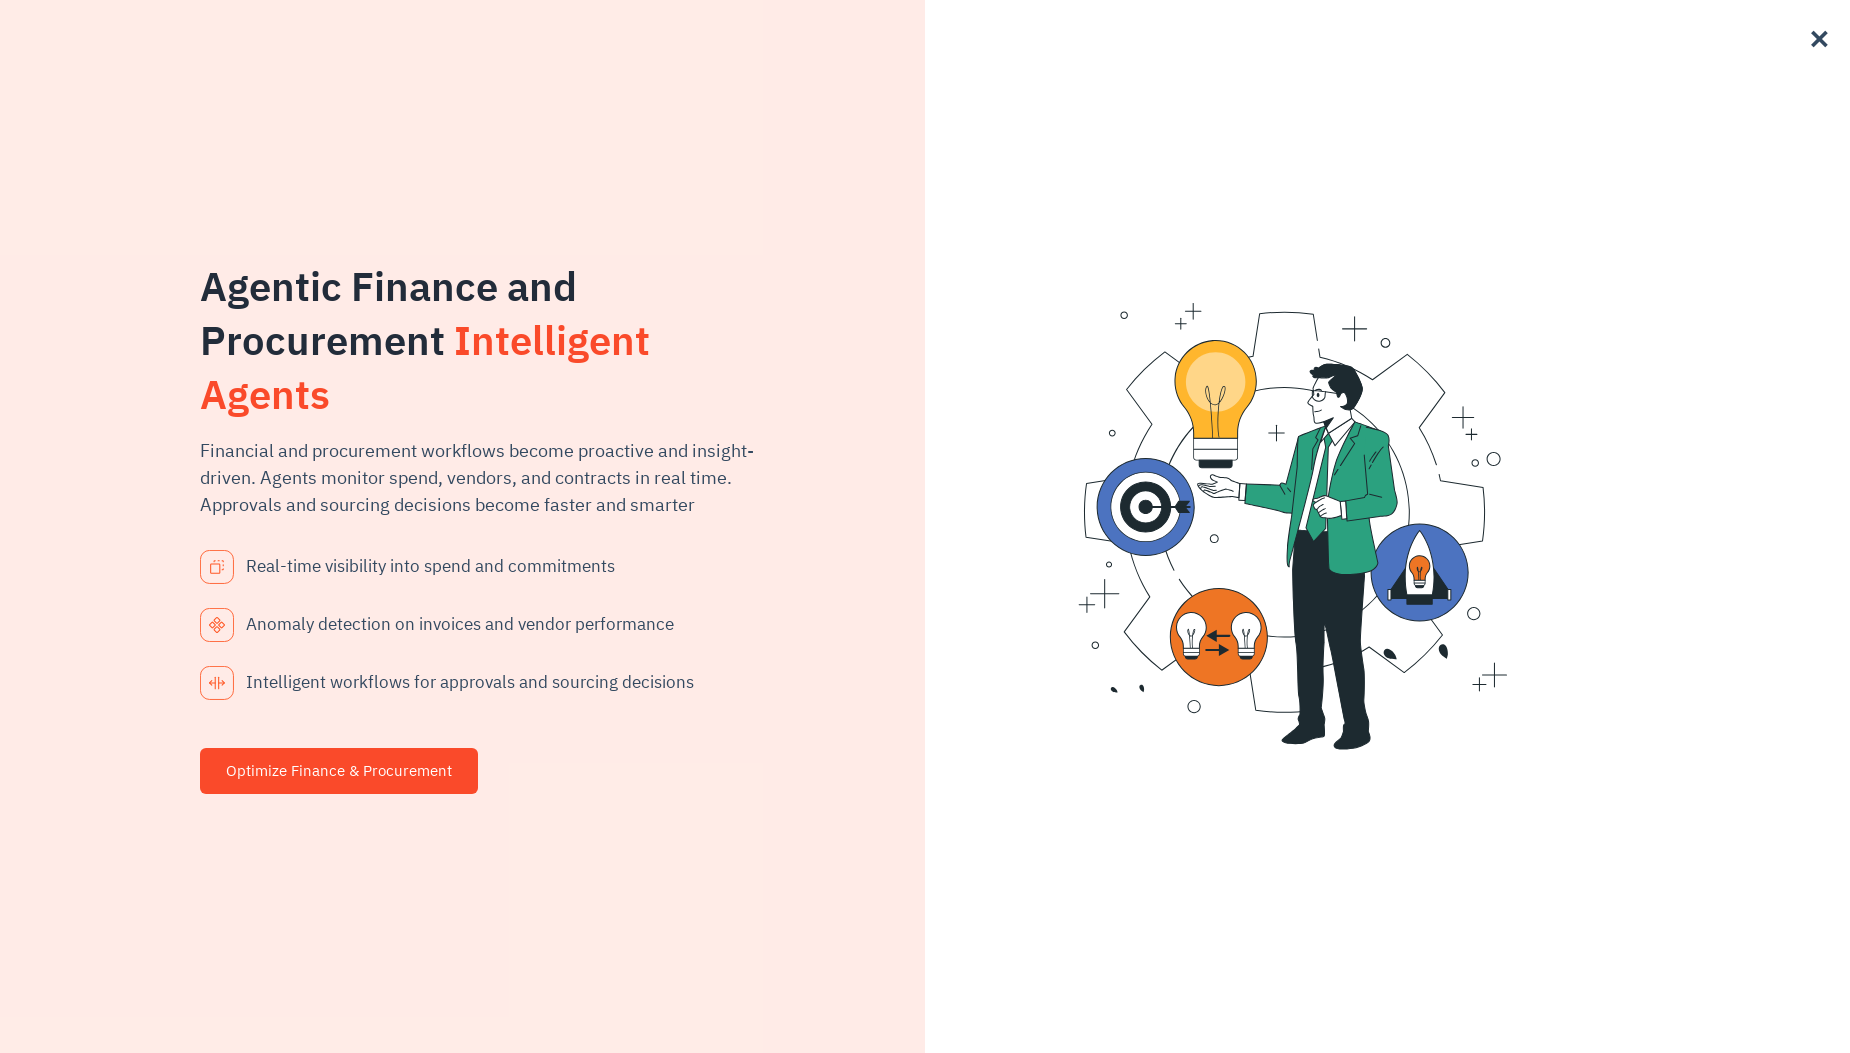

Scrolled to footer for link 72 of 113
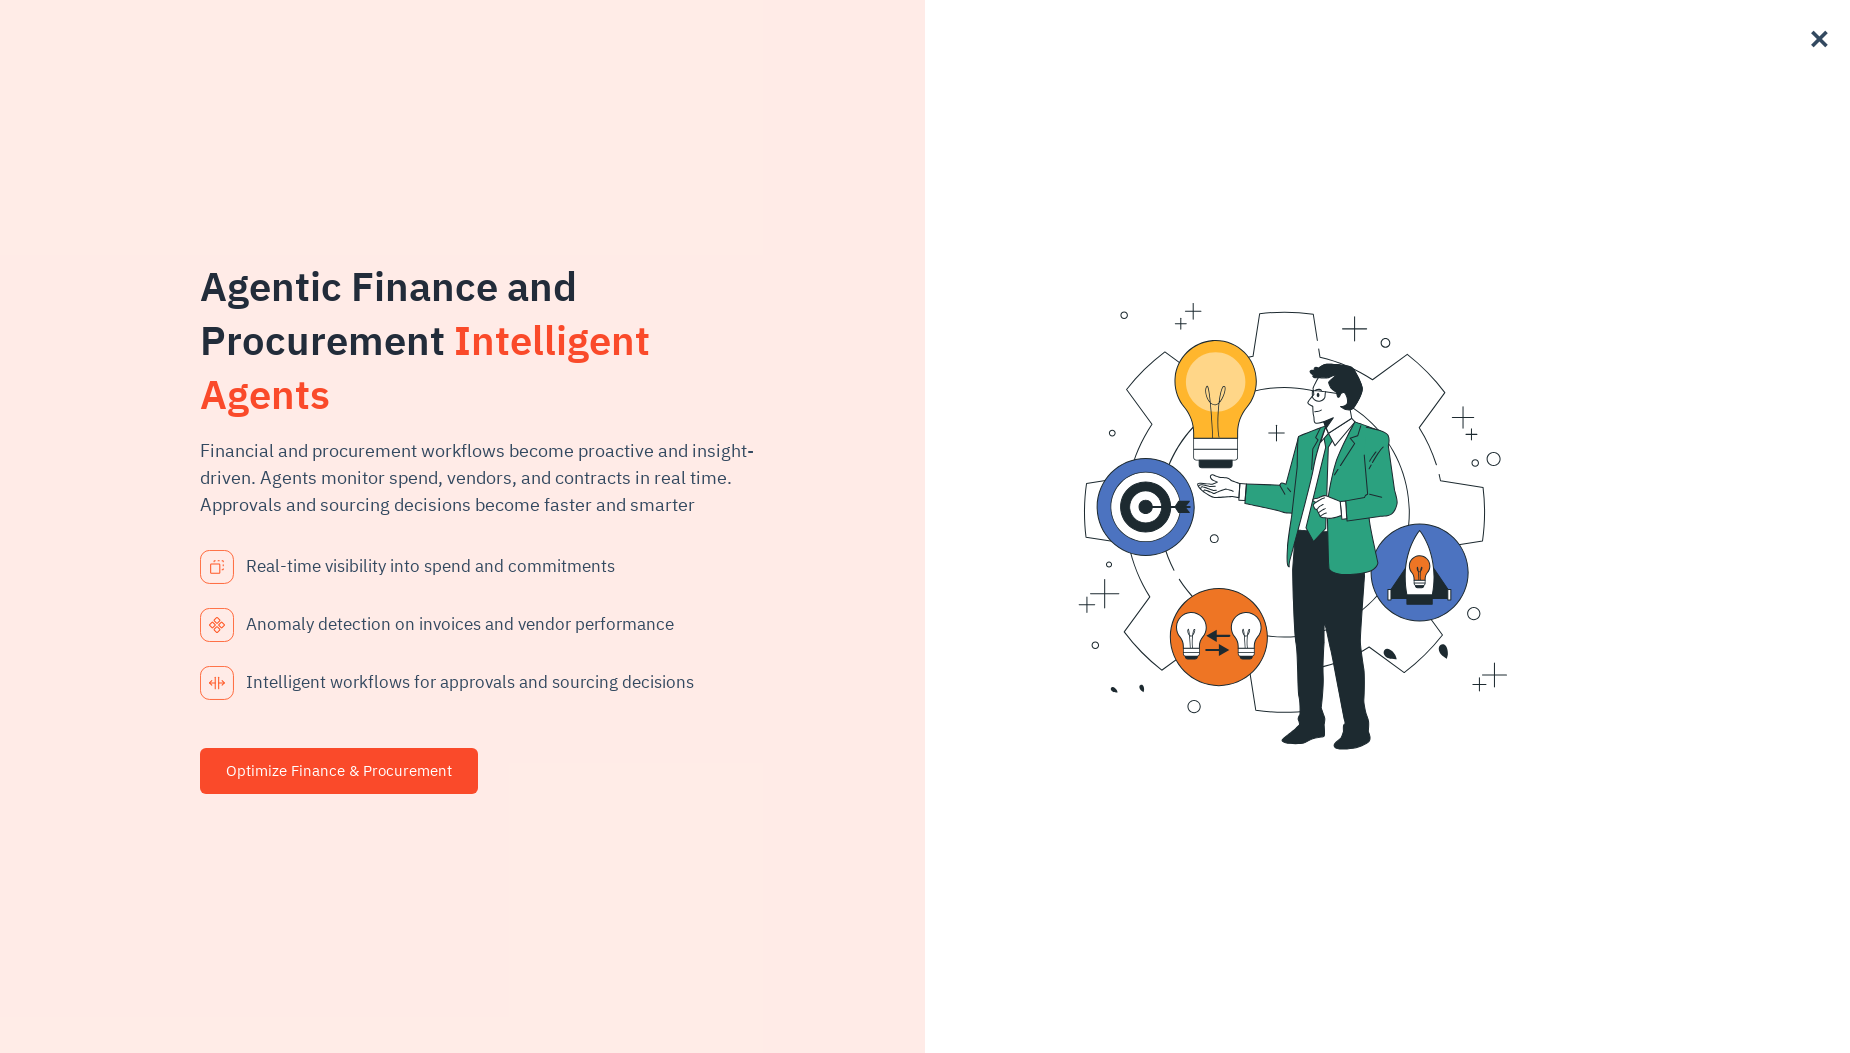

Waited 500ms before processing next link
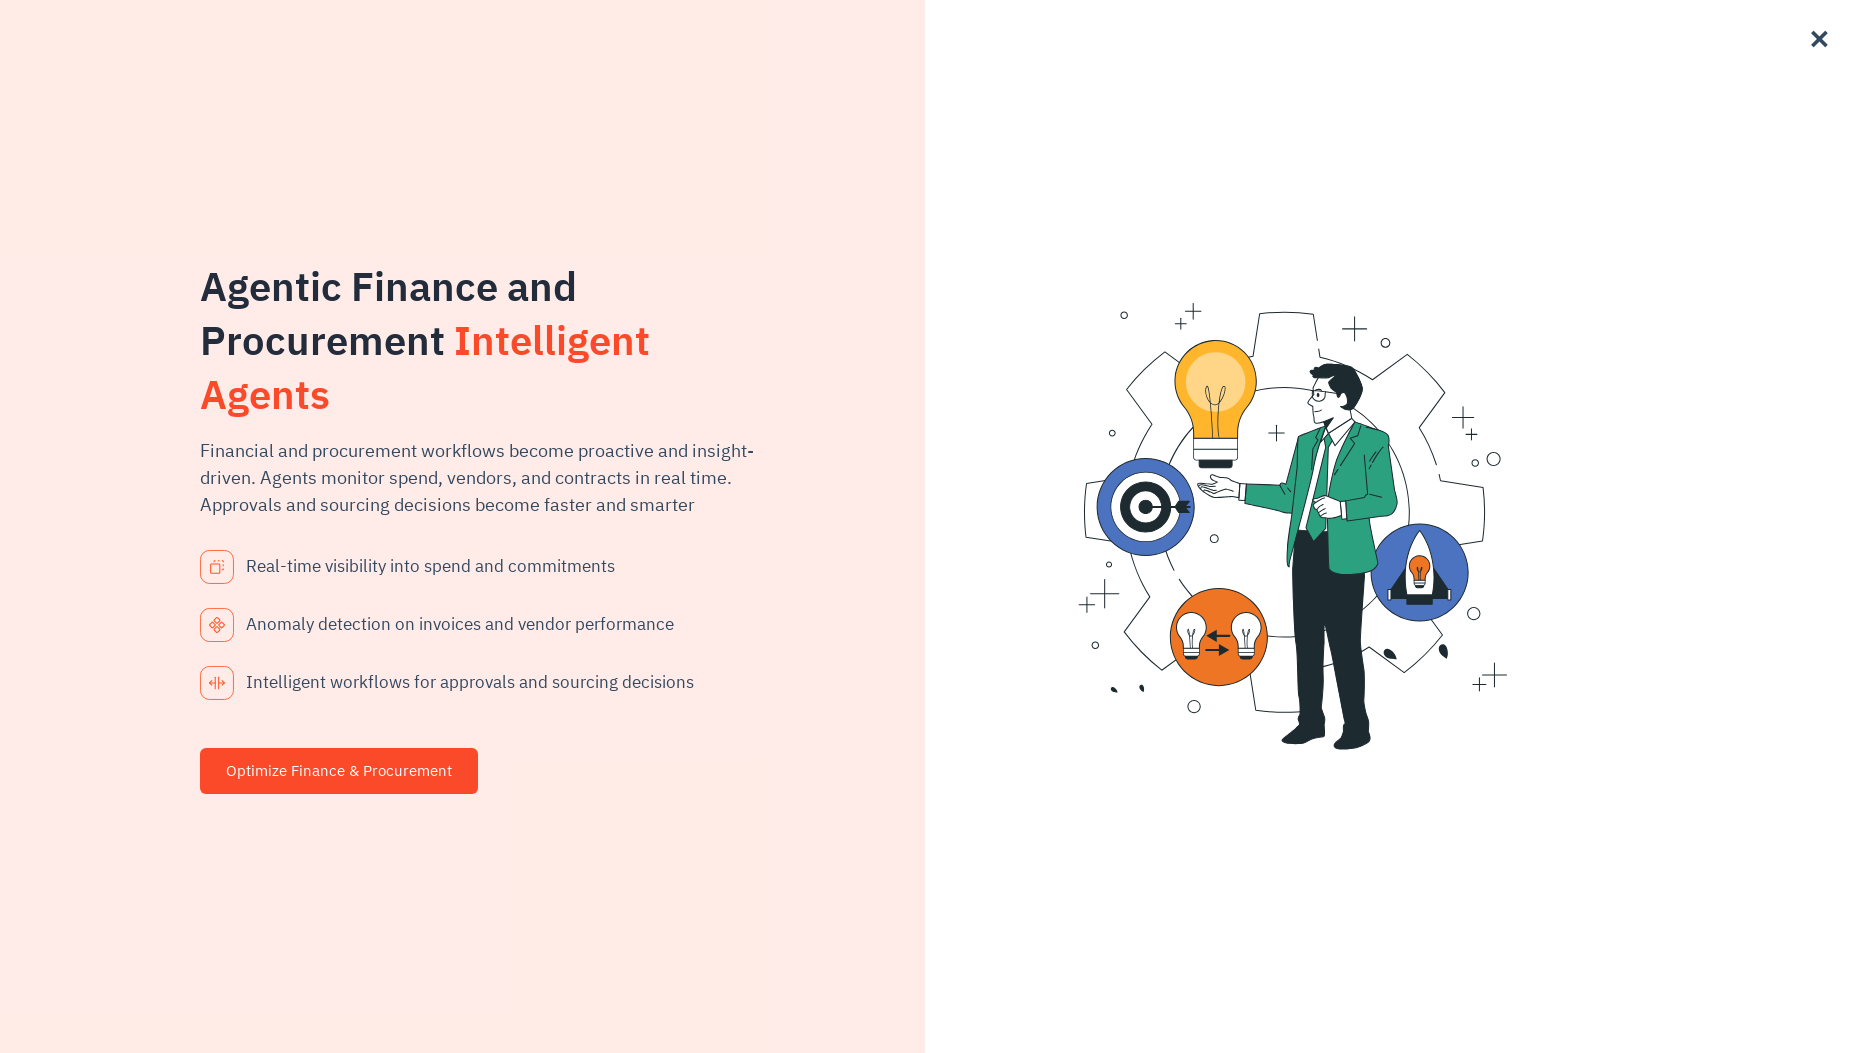

Retrieved href attribute for link 72: https://www.xenonstack.com/industries/enterprise-technology/
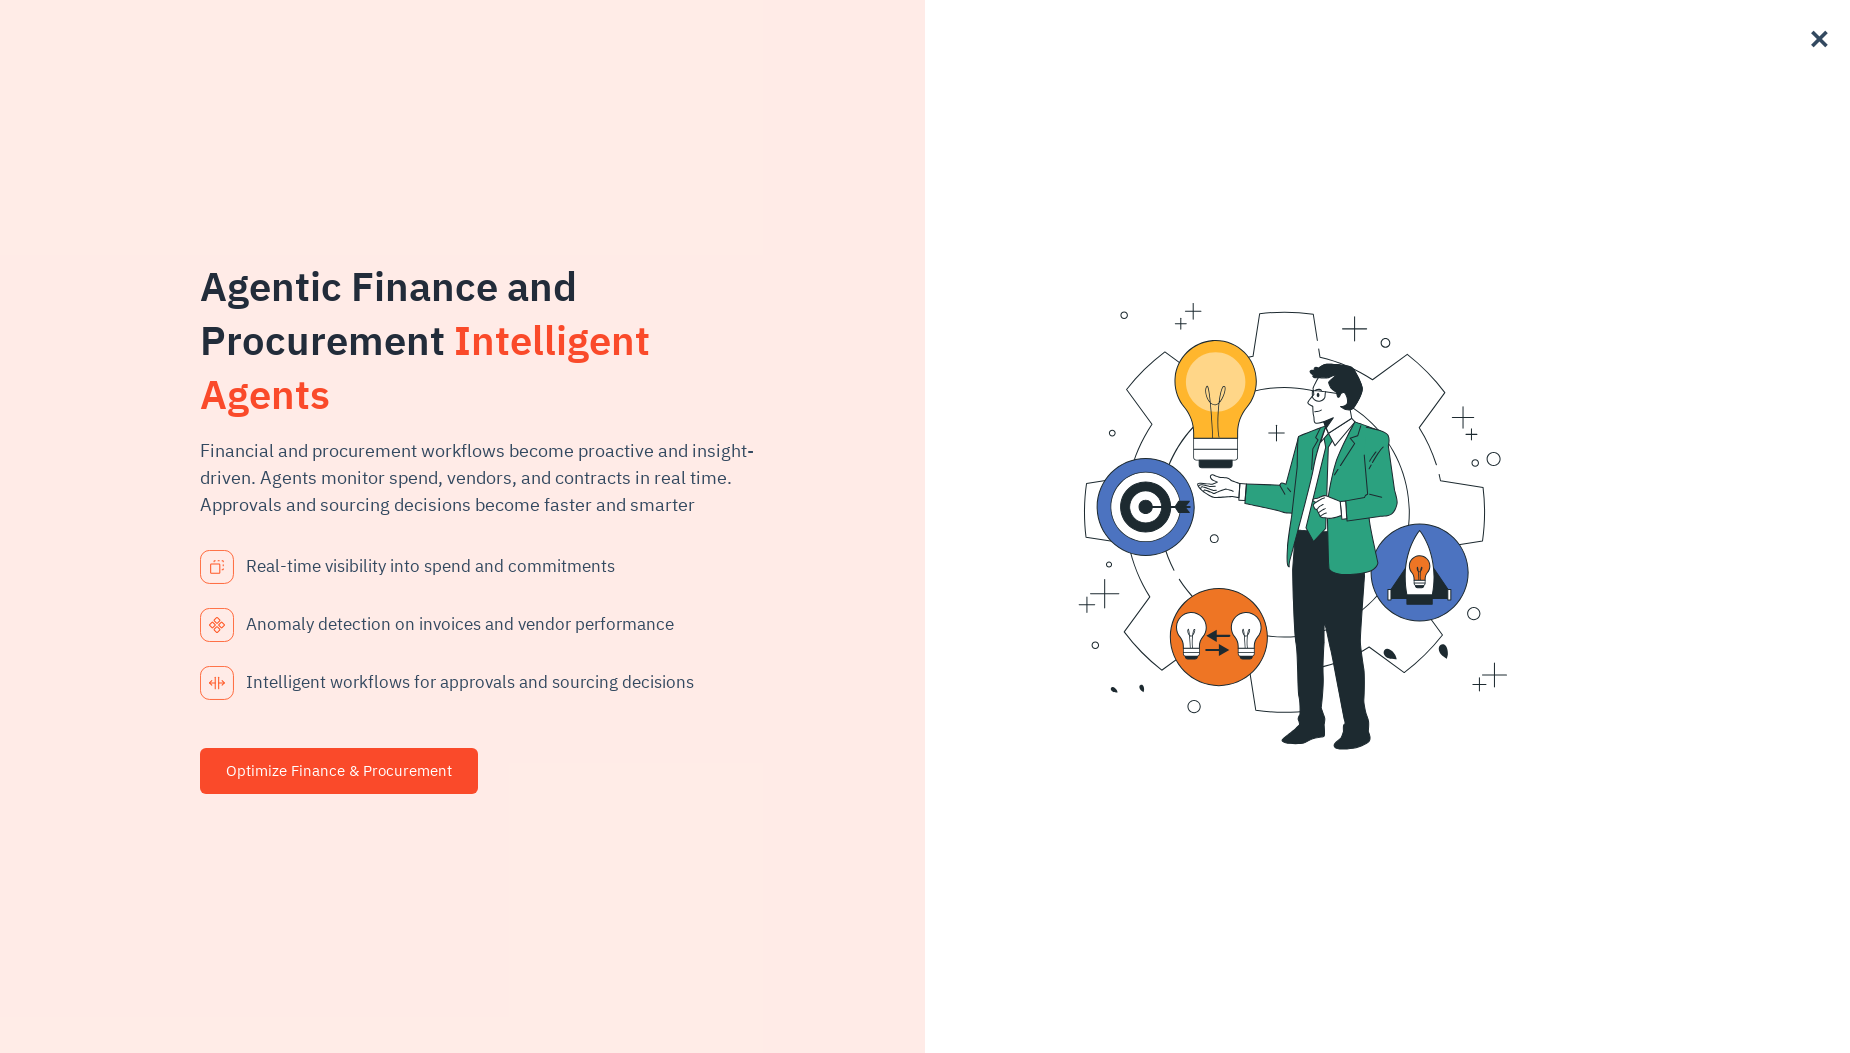

Scrolled to footer for link 73 of 113
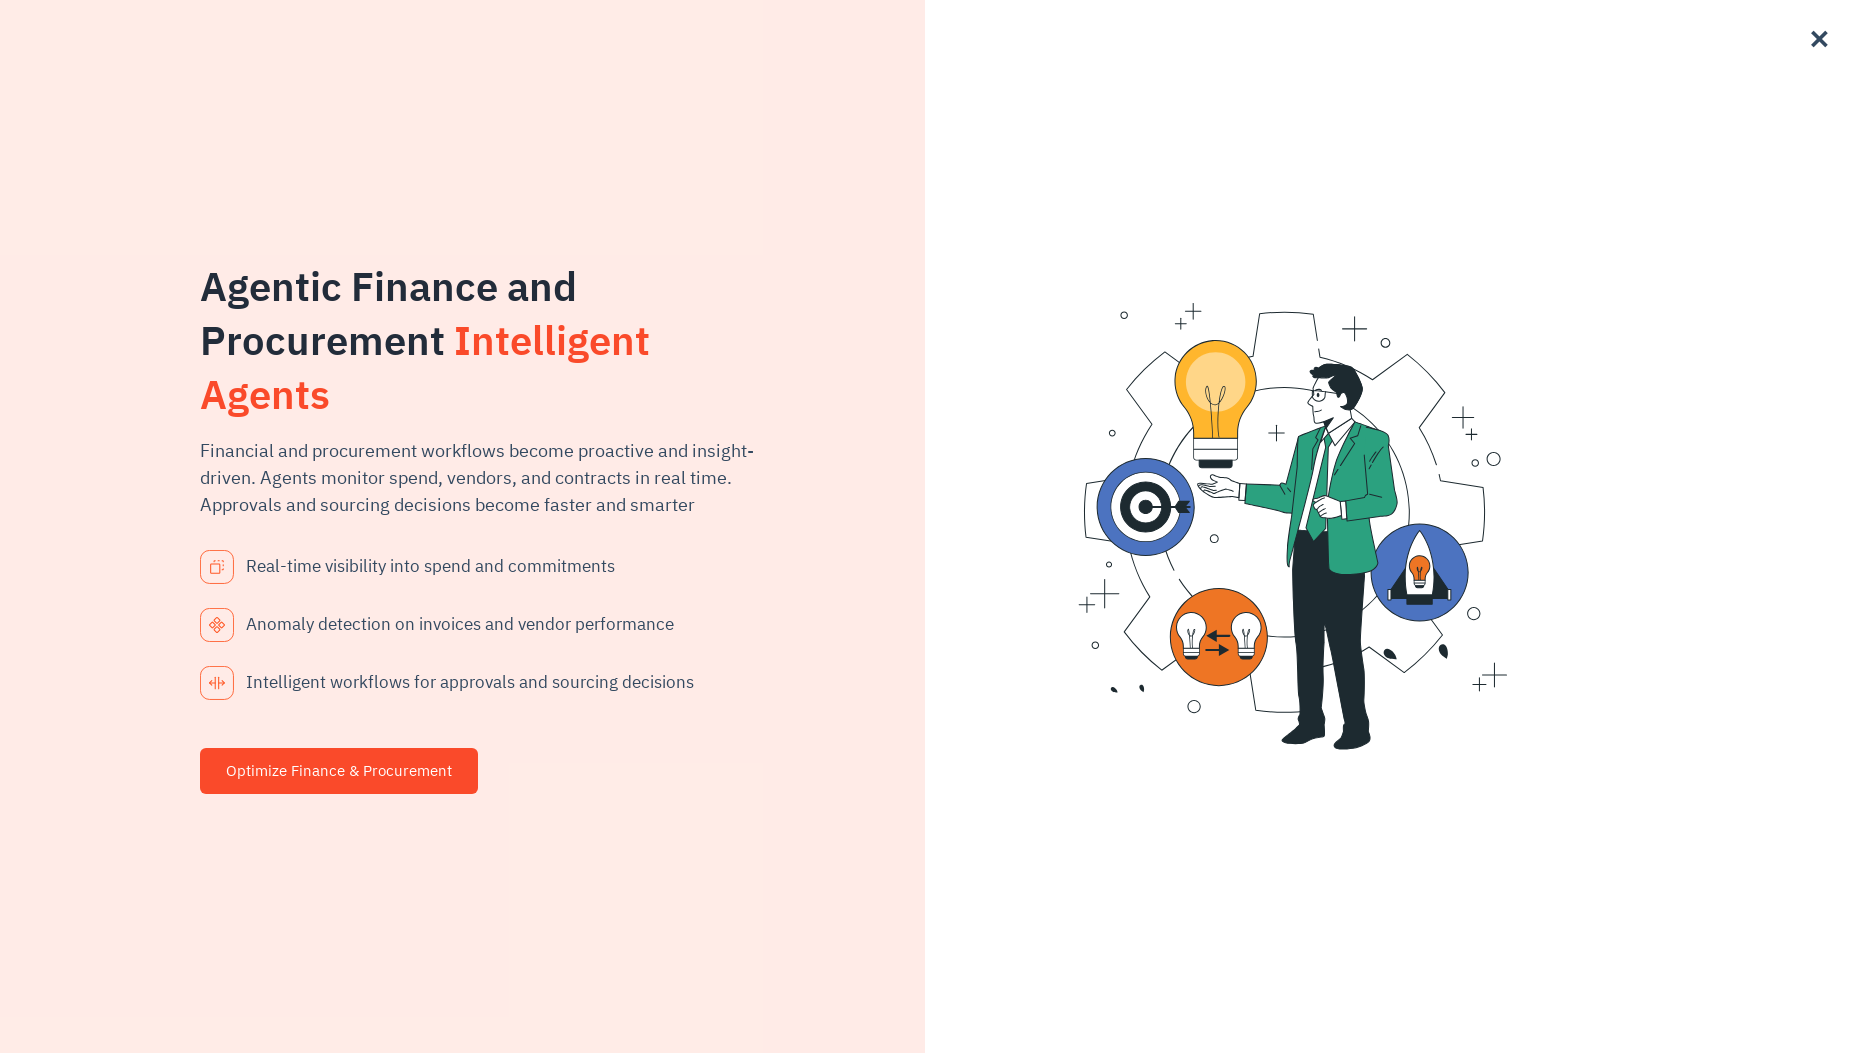

Waited 500ms before processing next link
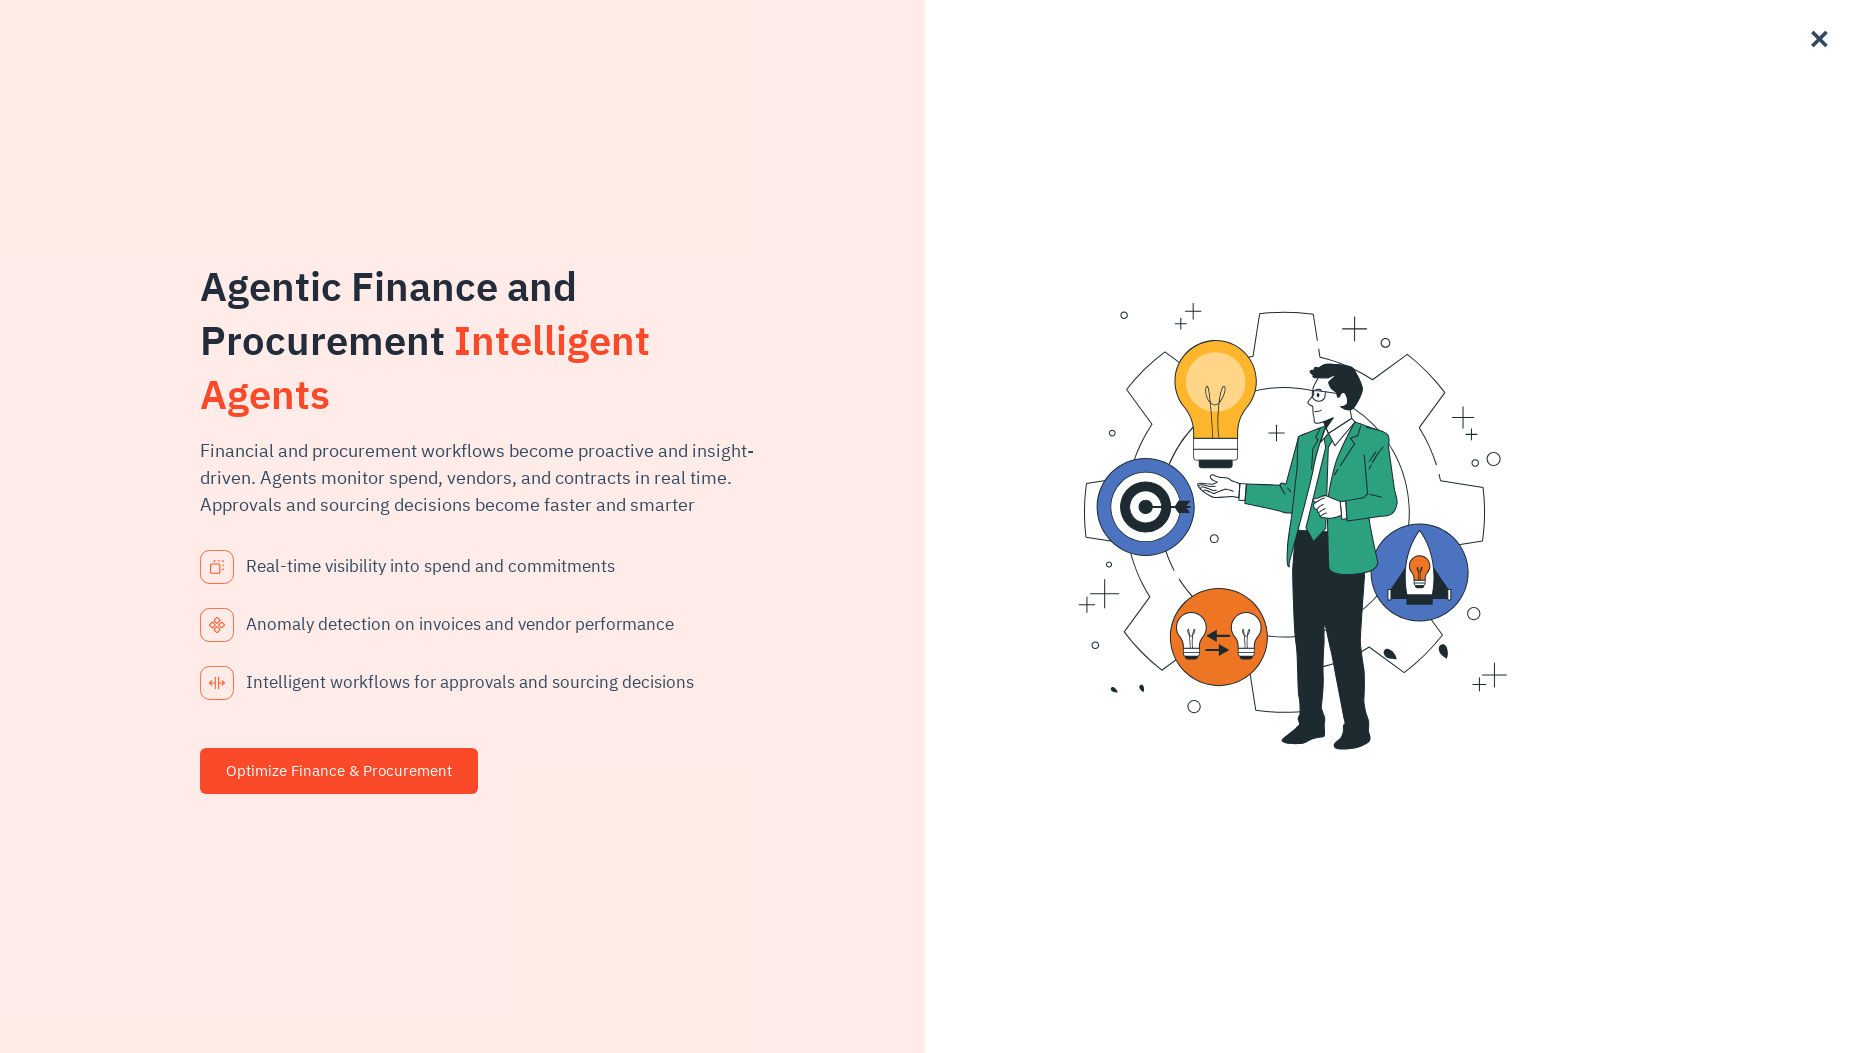

Retrieved href attribute for link 73: https://www.xenonstack.com/industries/digital-supply-chain/
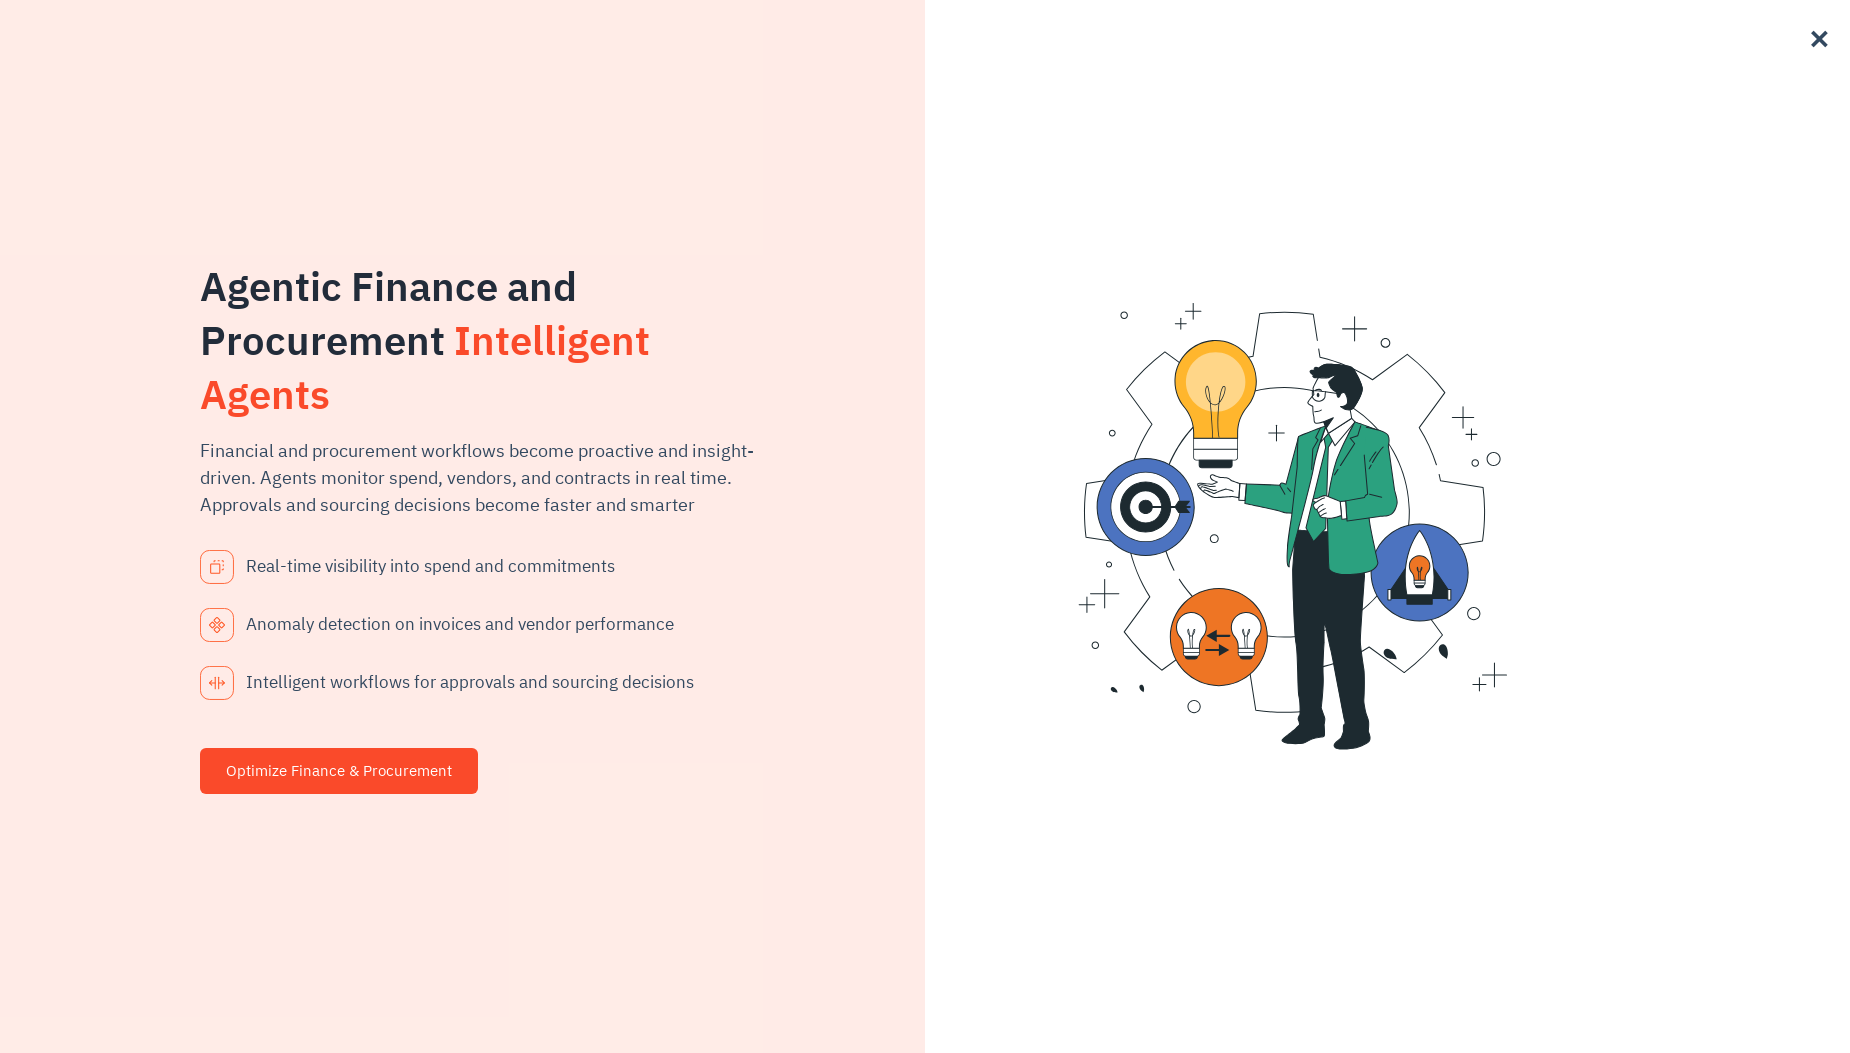

Scrolled to footer for link 74 of 113
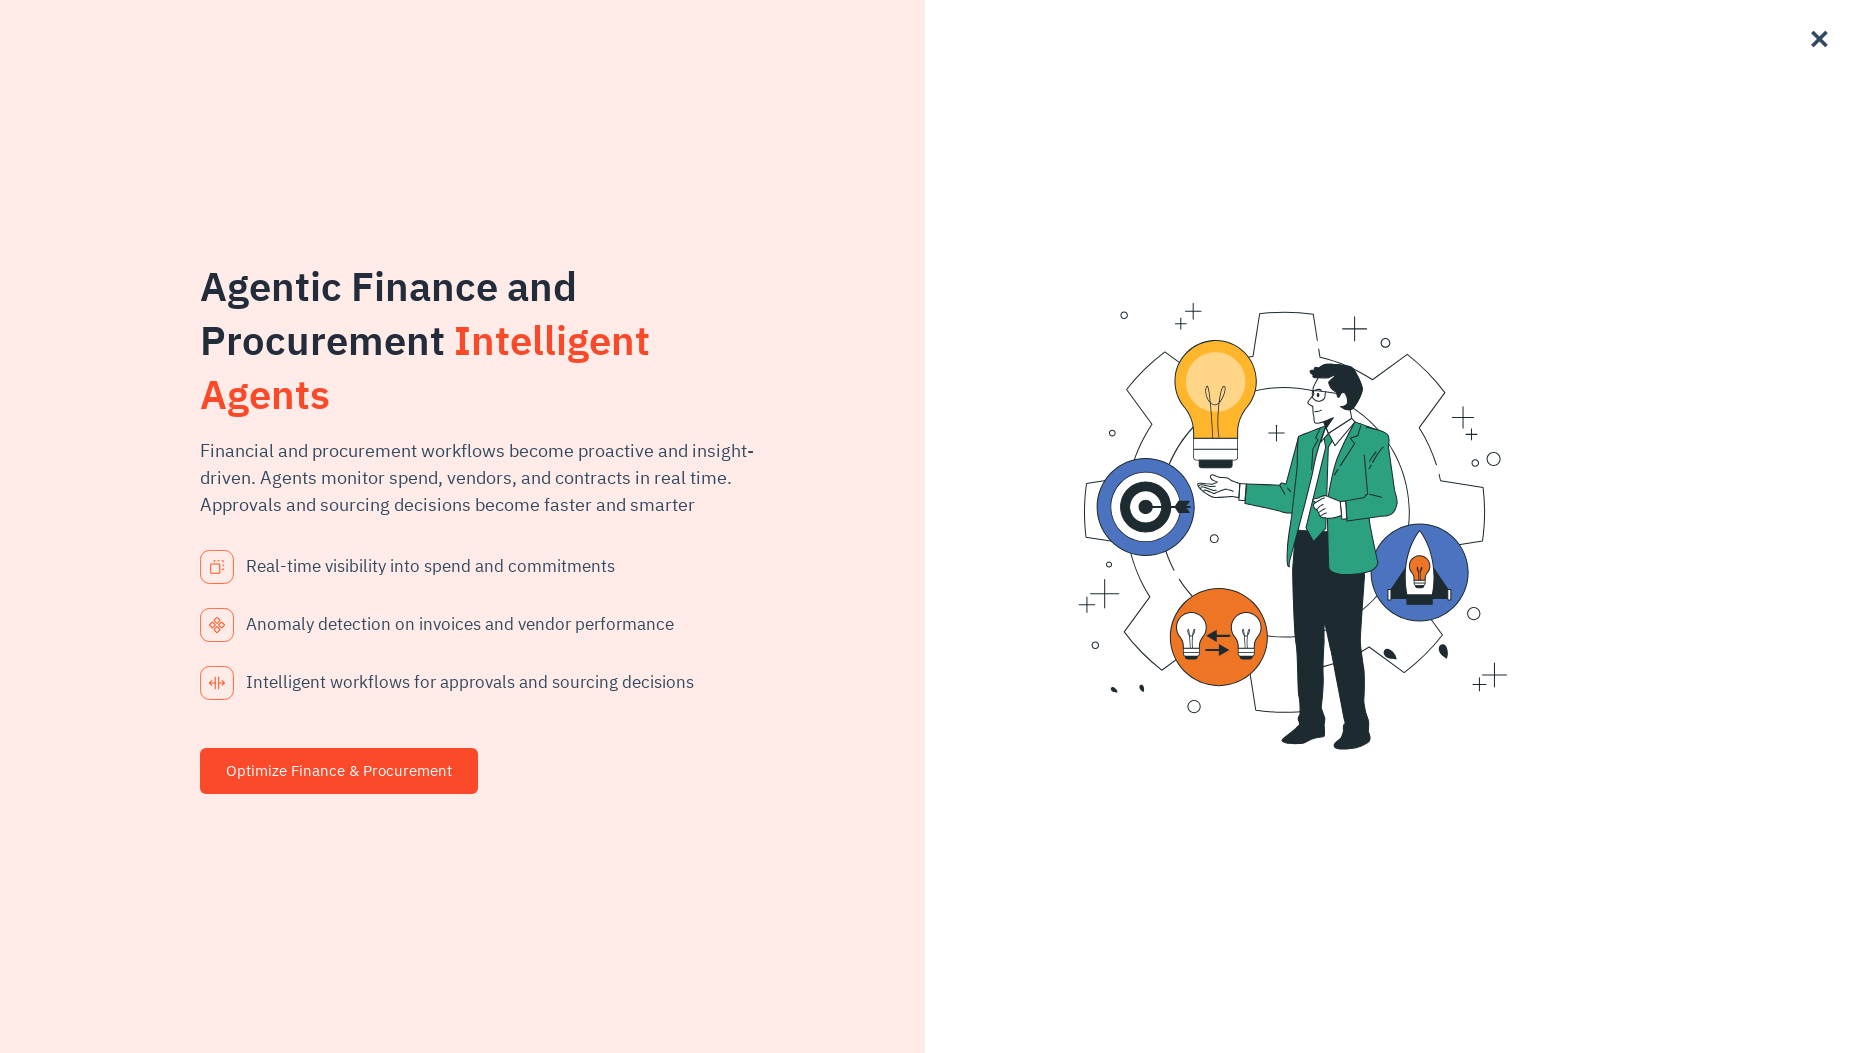

Waited 500ms before processing next link
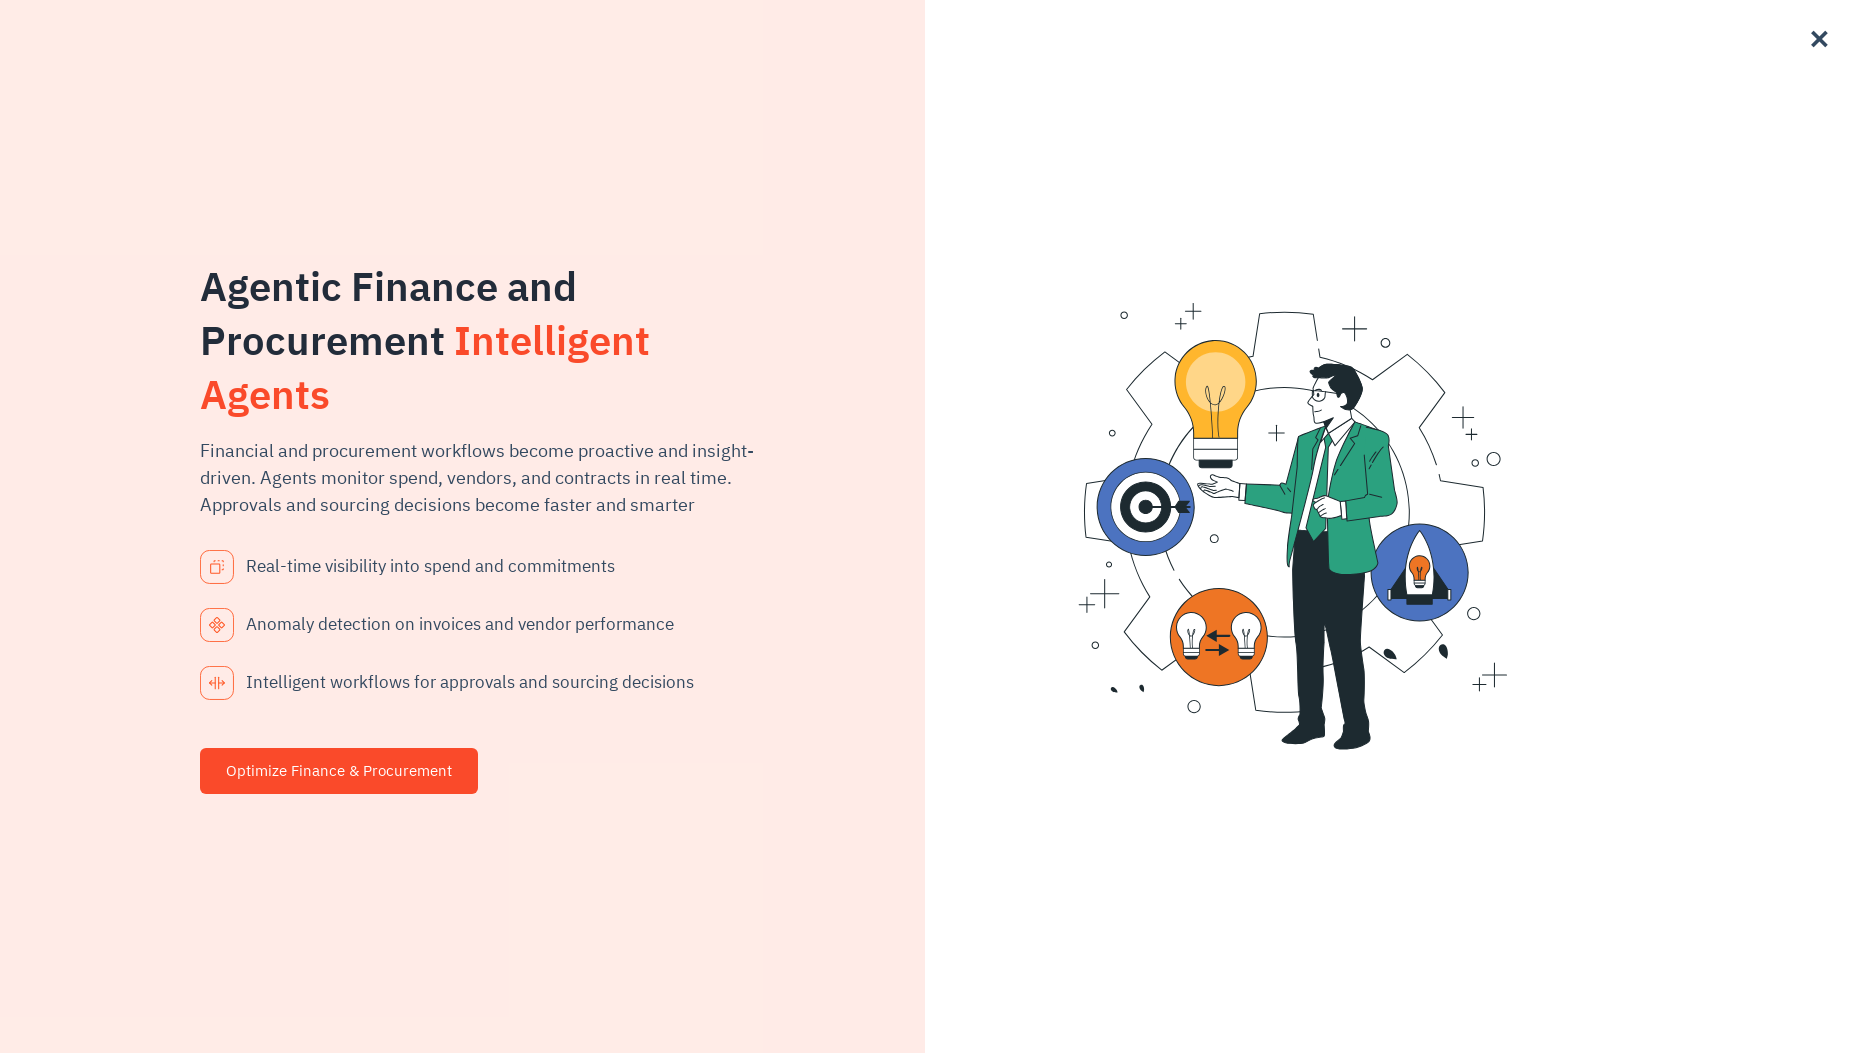

Retrieved href attribute for link 74: https://www.xenonstack.com/industries/travel-hospitality/
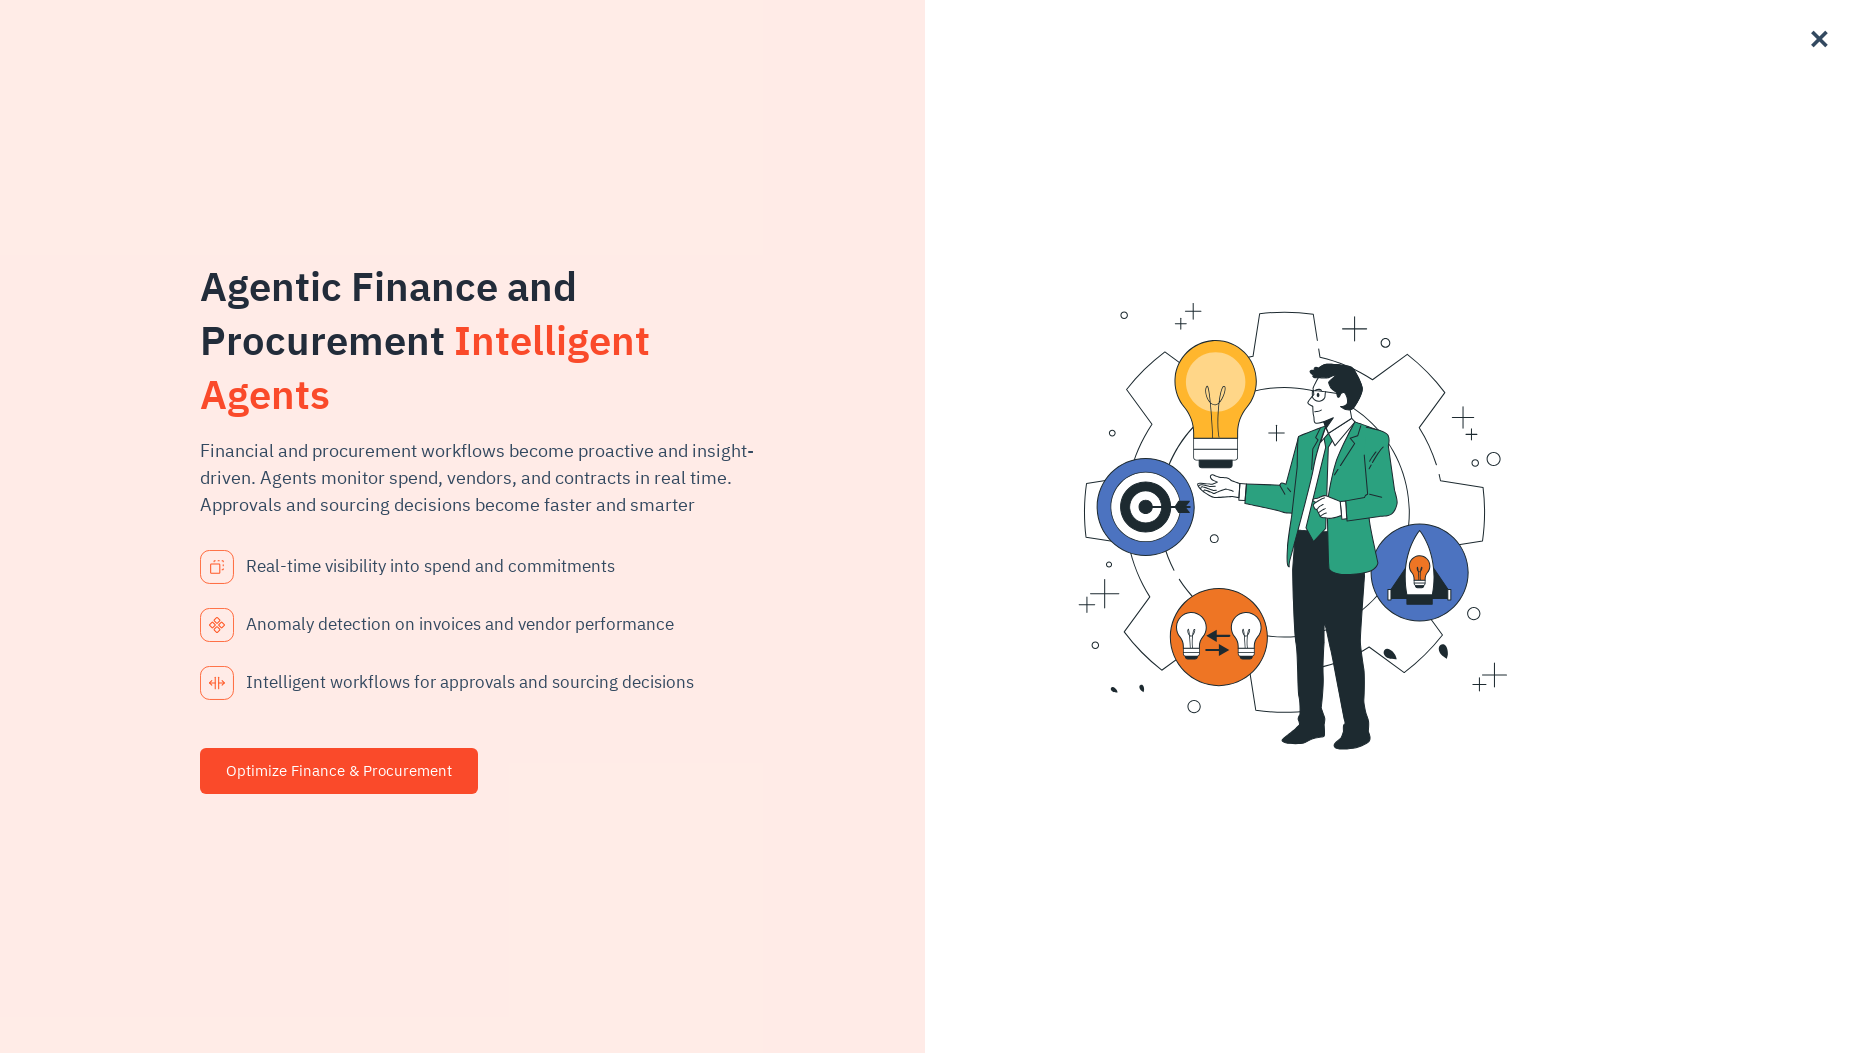

Scrolled to footer for link 75 of 113
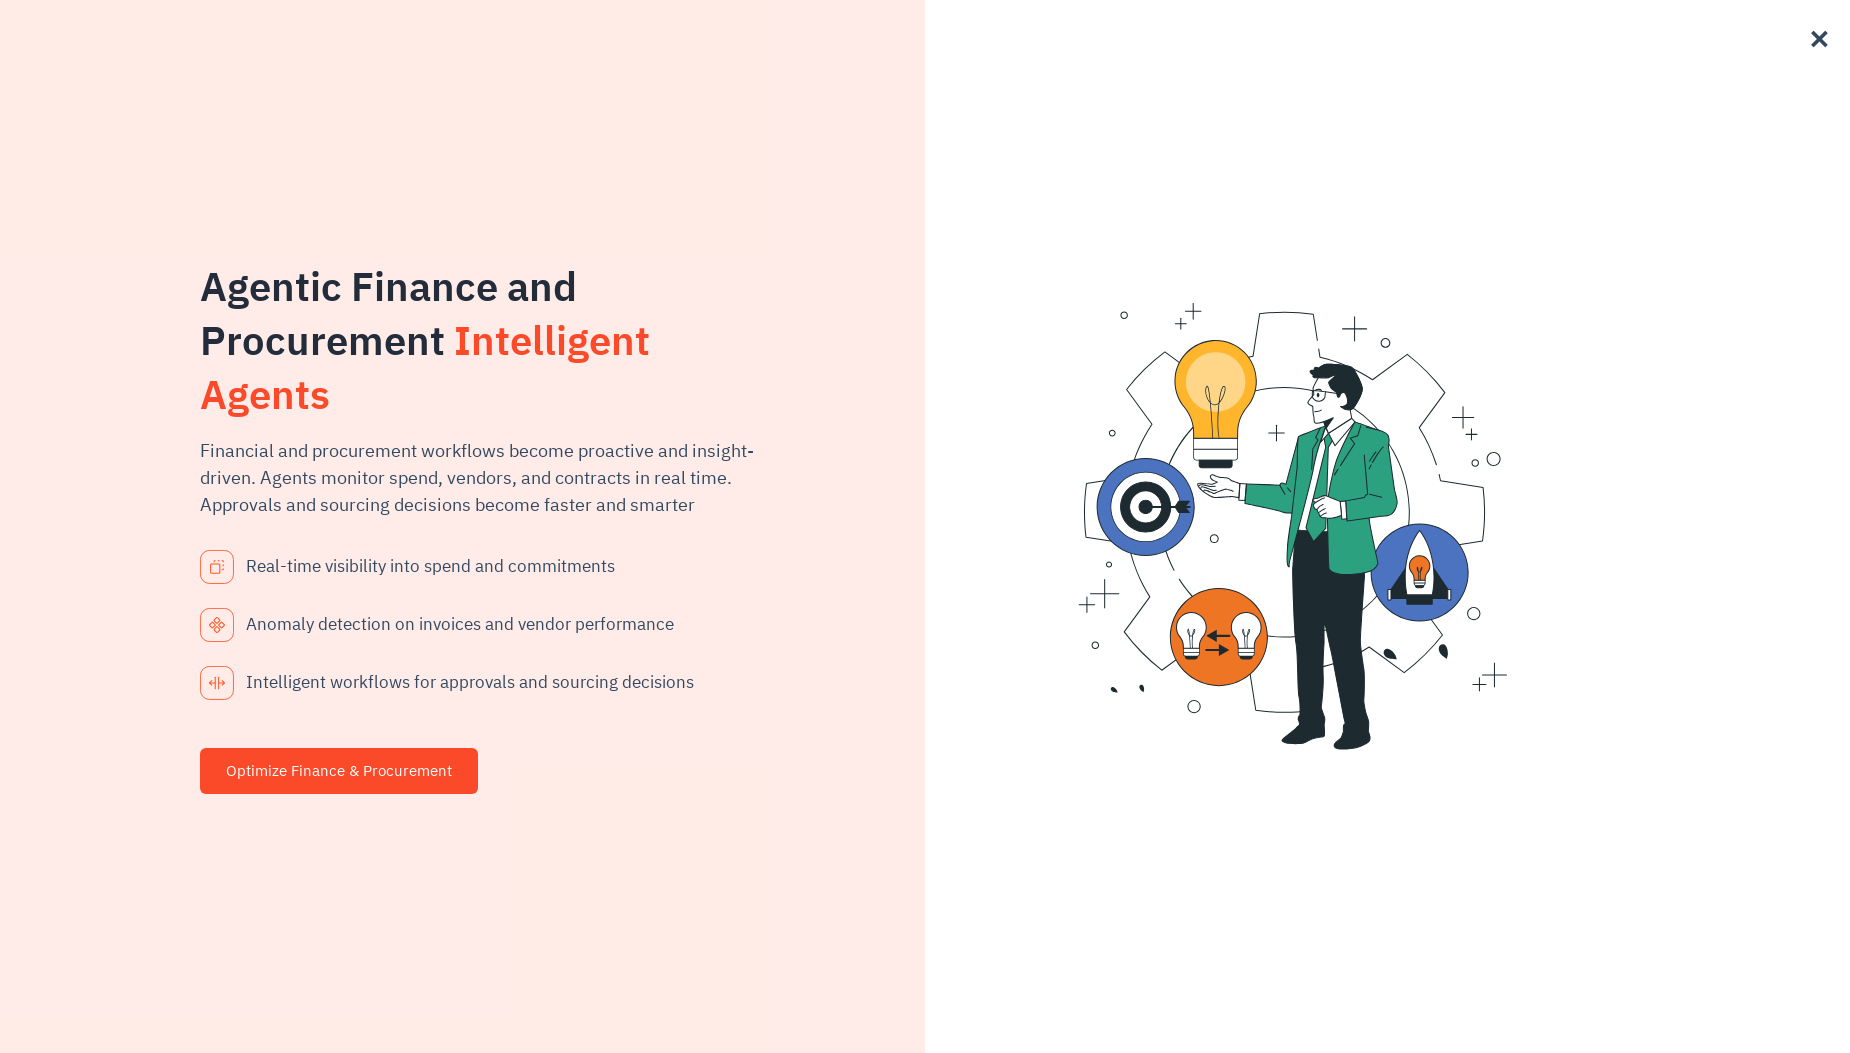

Waited 500ms before processing next link
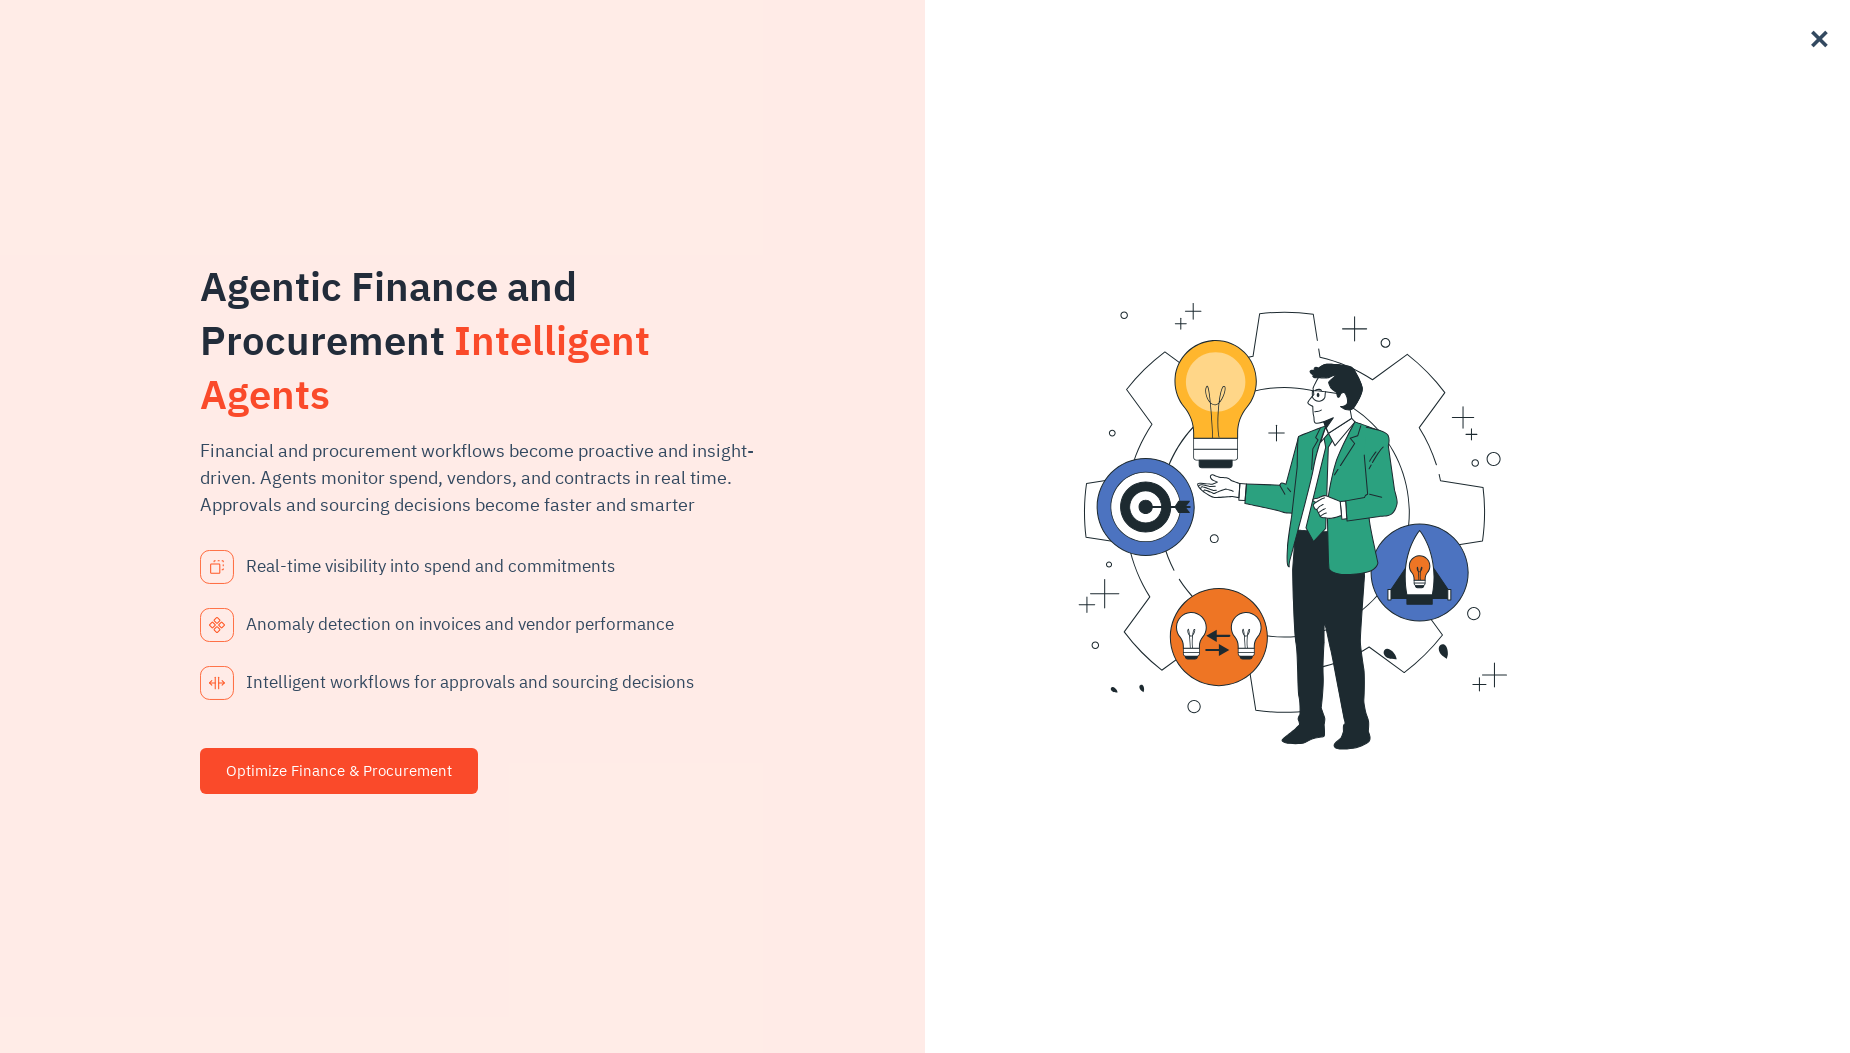

Retrieved href attribute for link 75: https://www.xenonstack.com/industries/automotive/
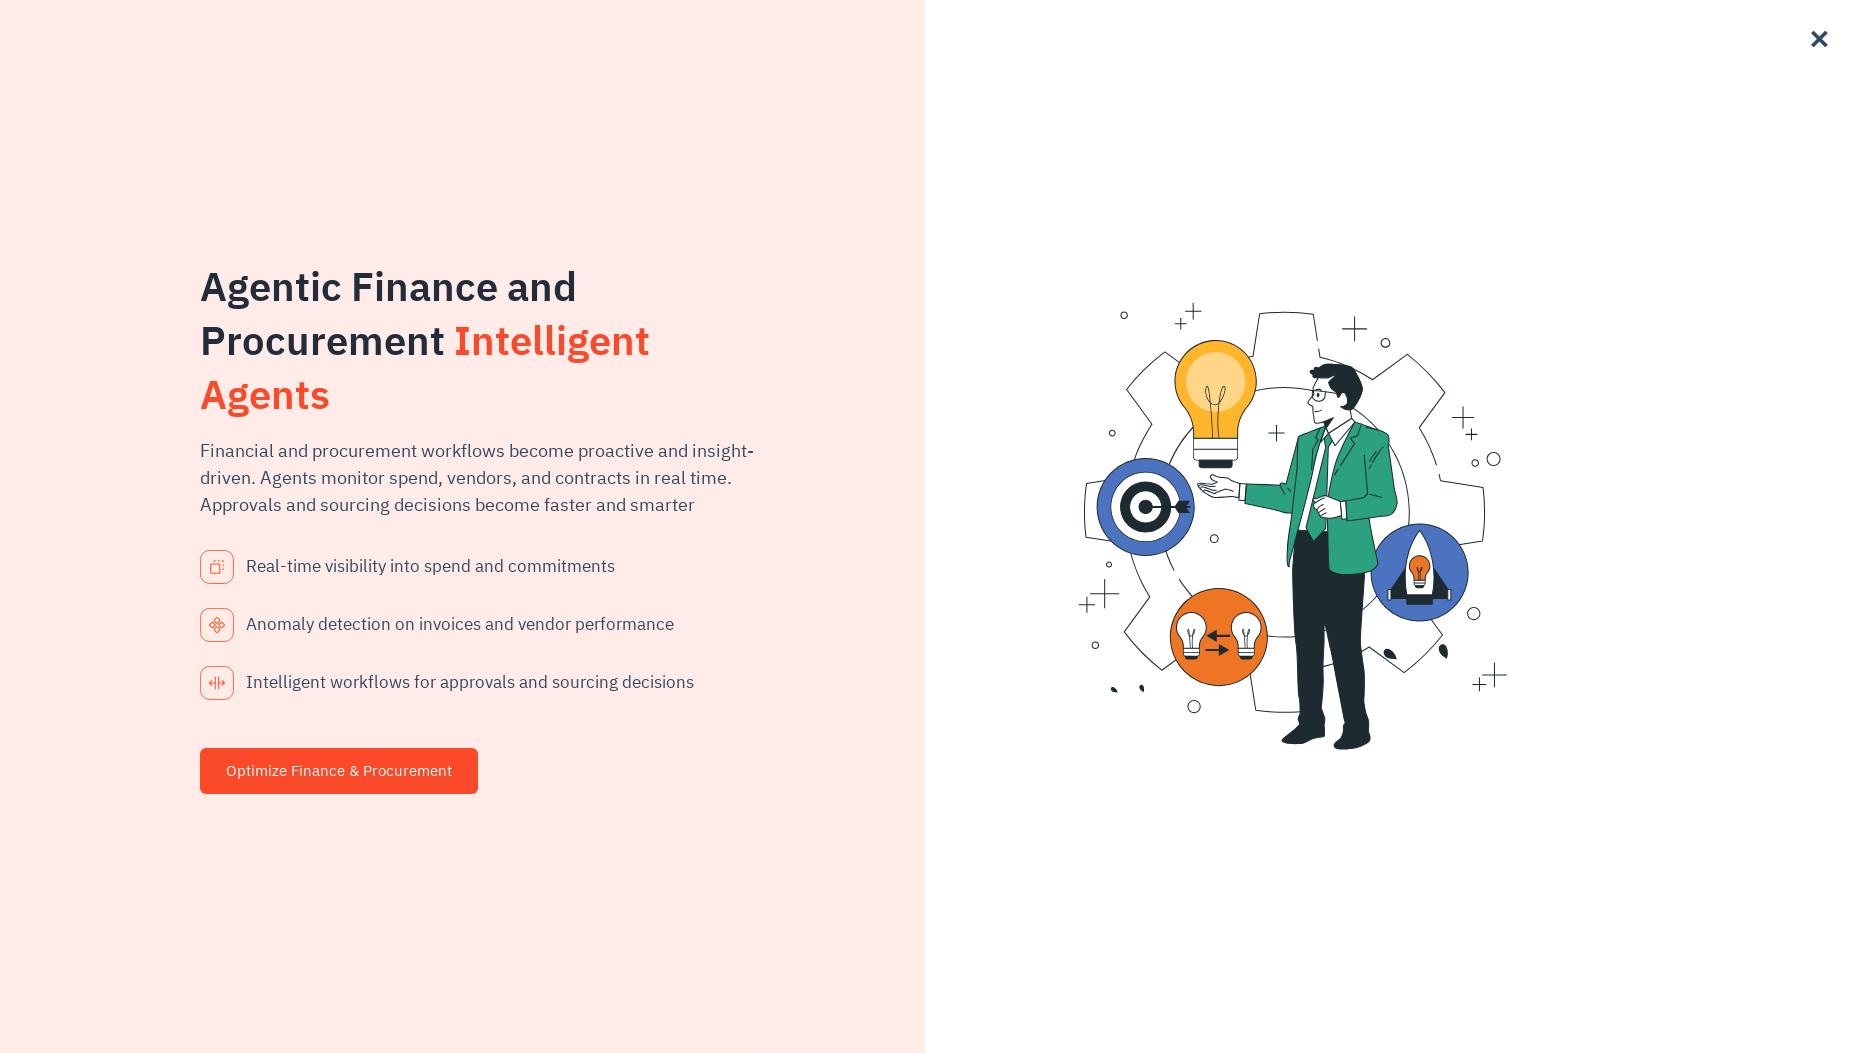

Scrolled to footer for link 76 of 113
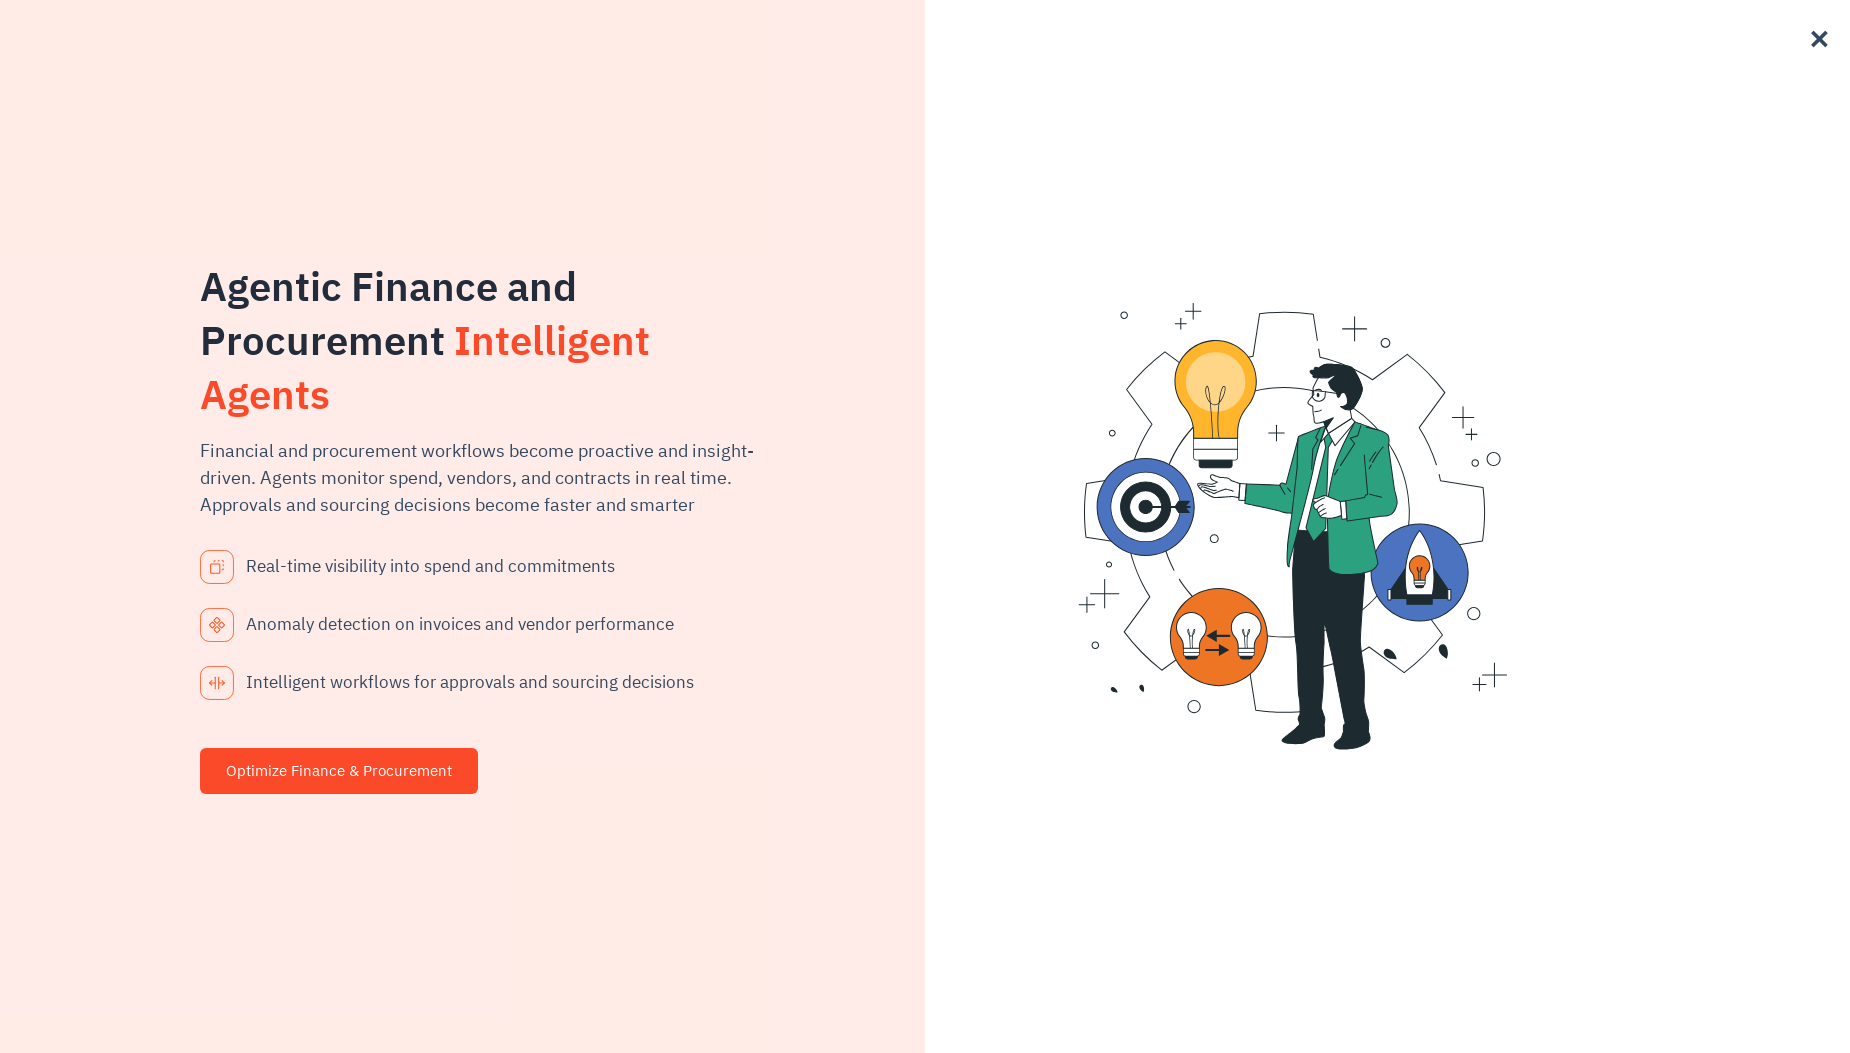

Waited 500ms before processing next link
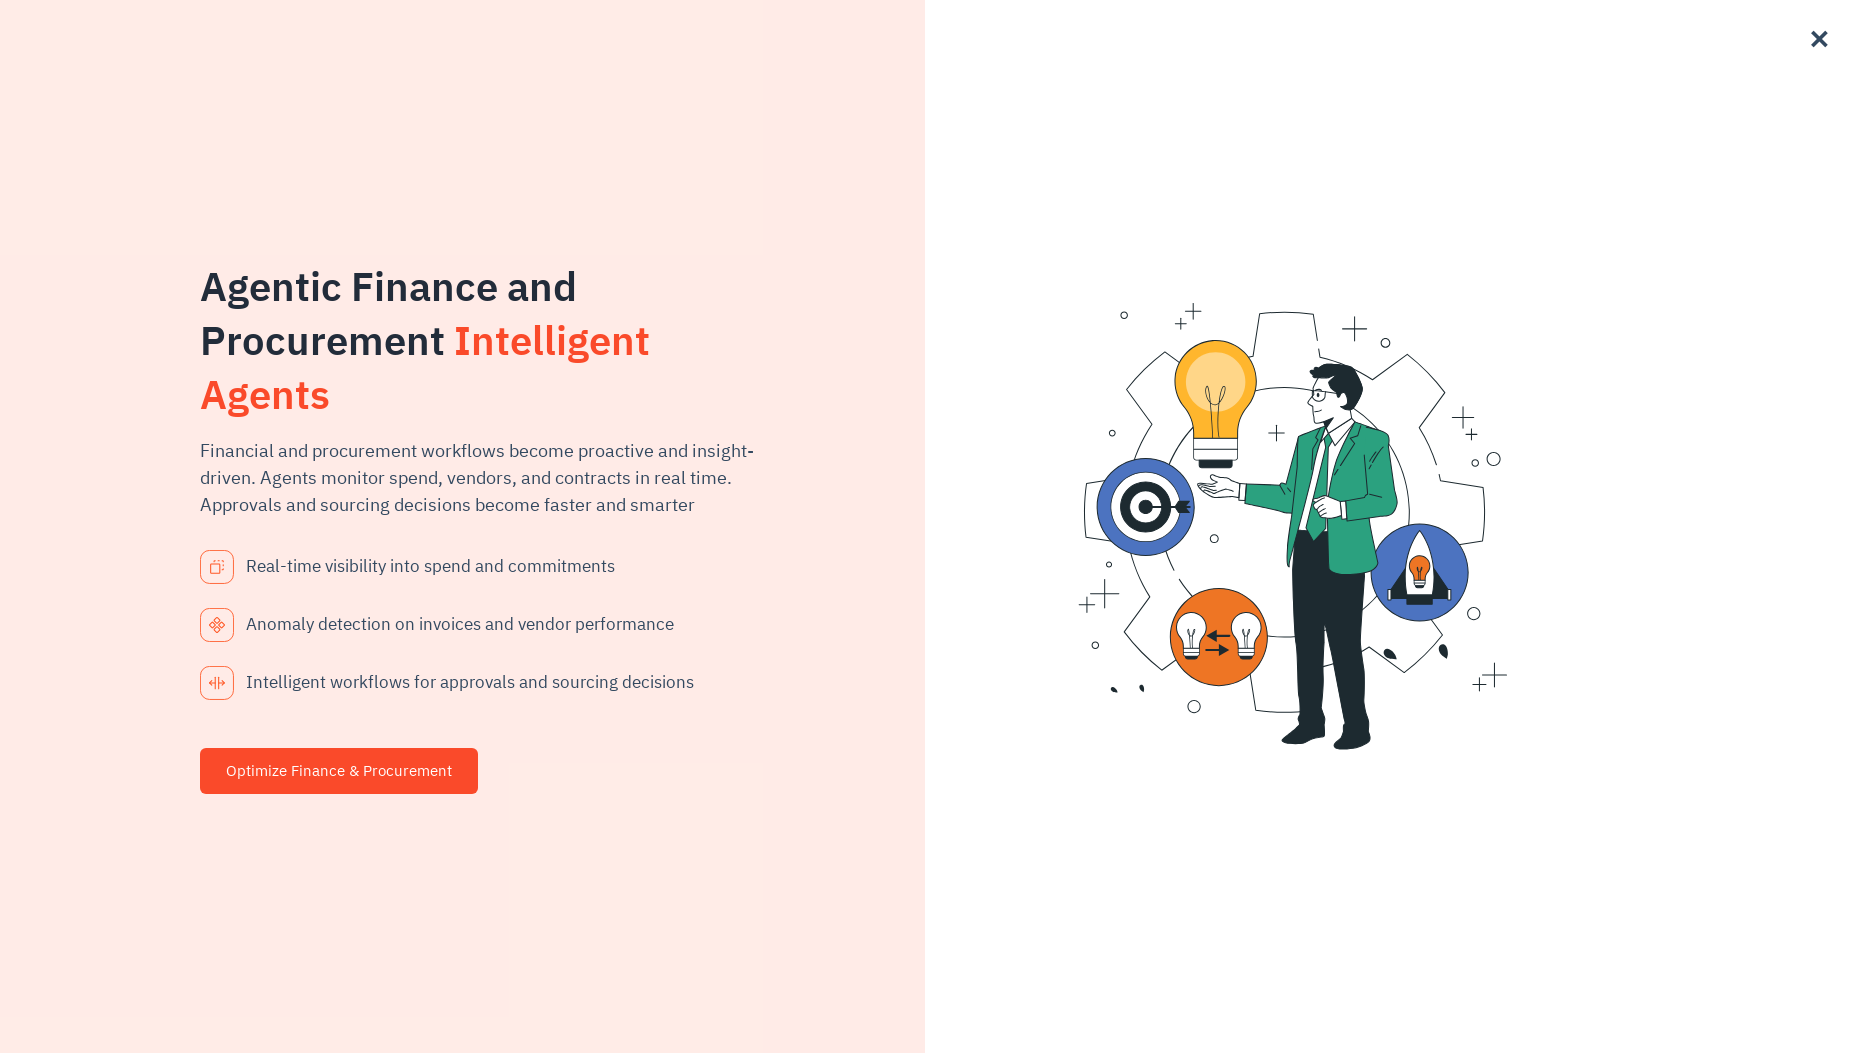

Retrieved href attribute for link 76: https://www.xenonstack.com/industries/education/
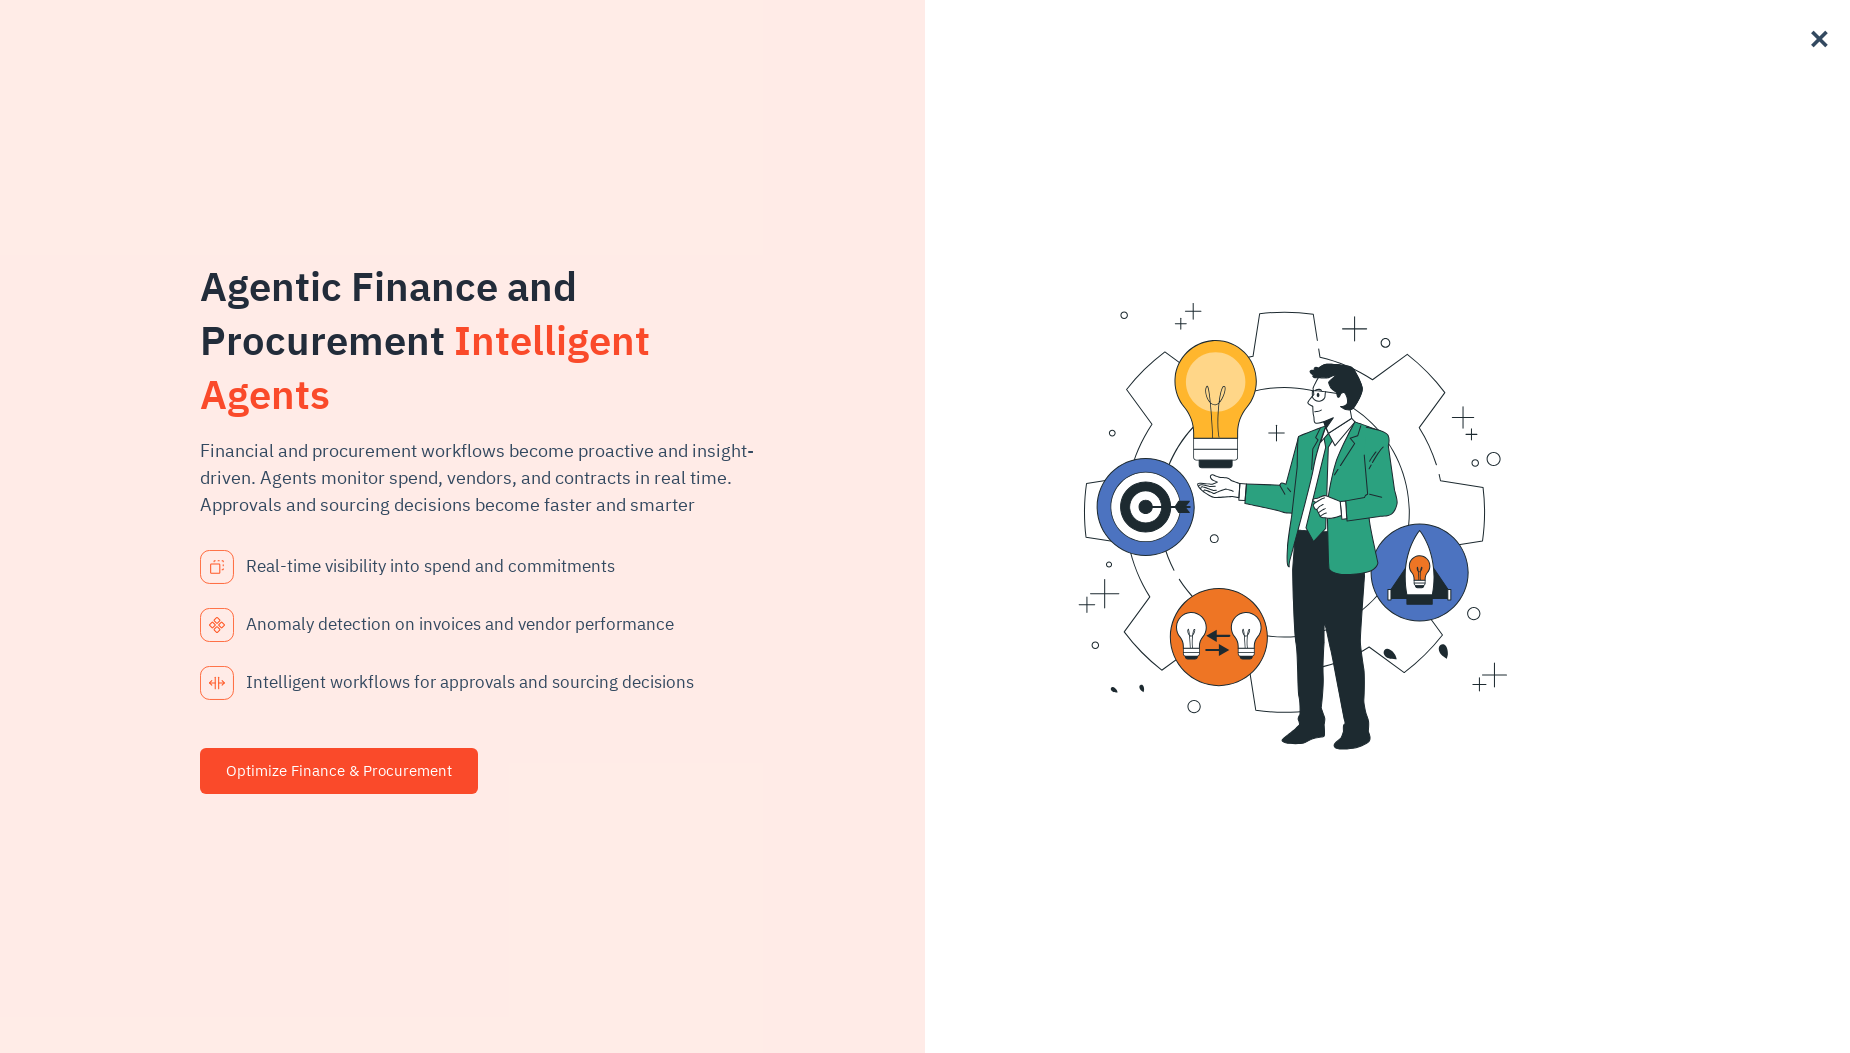

Scrolled to footer for link 77 of 113
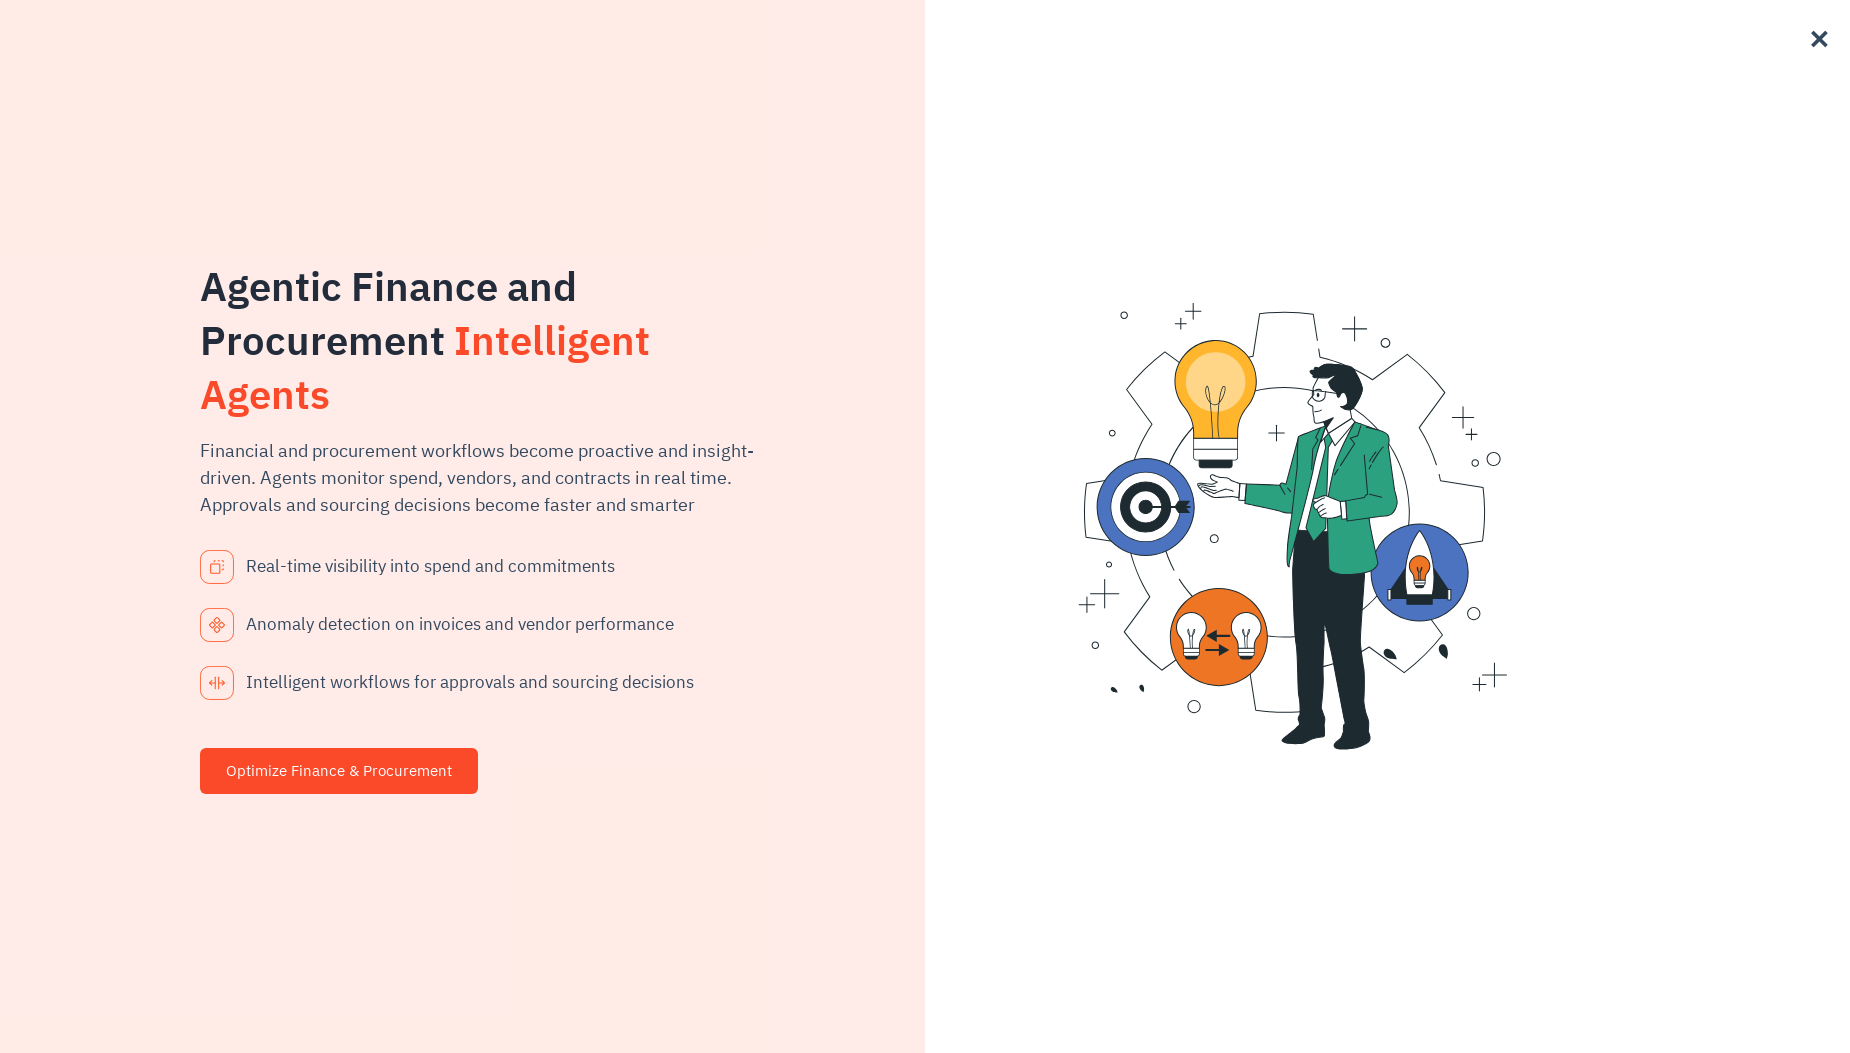

Waited 500ms before processing next link
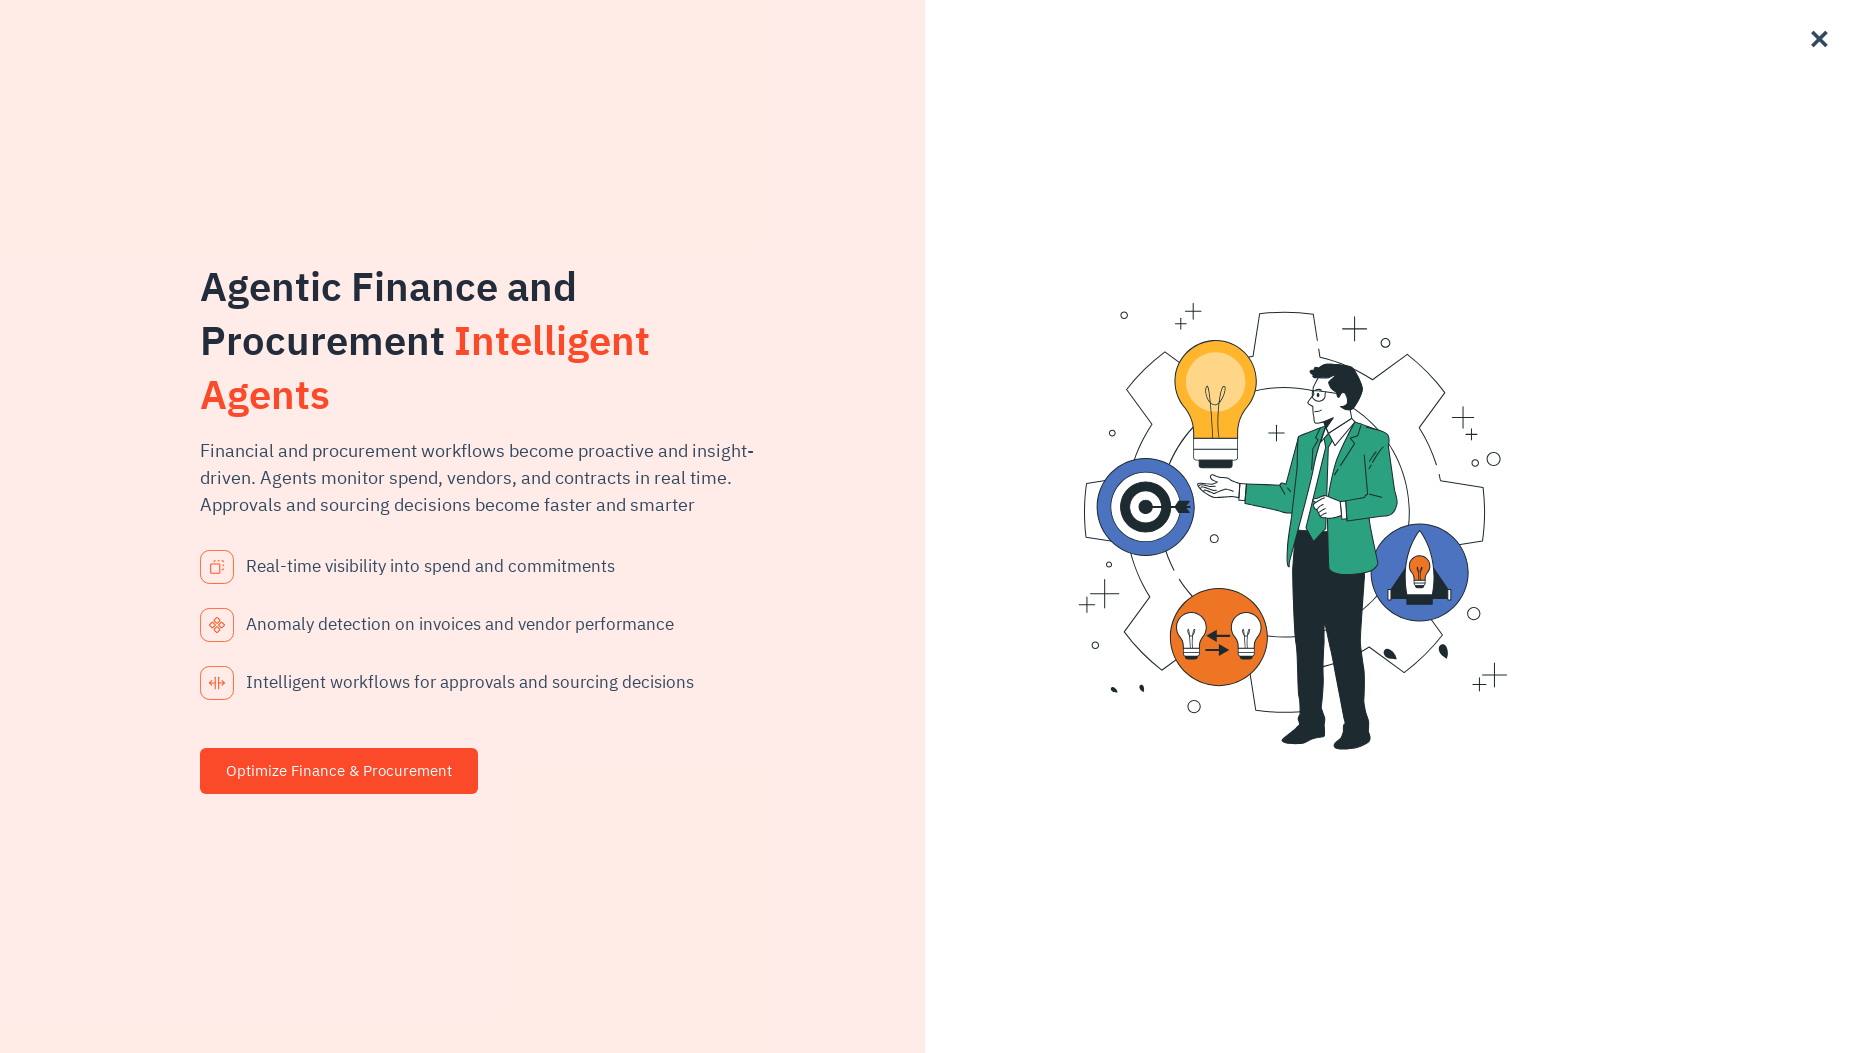

Retrieved href attribute for link 77: https://www.xenonstack.com/industries/media-entertainment/
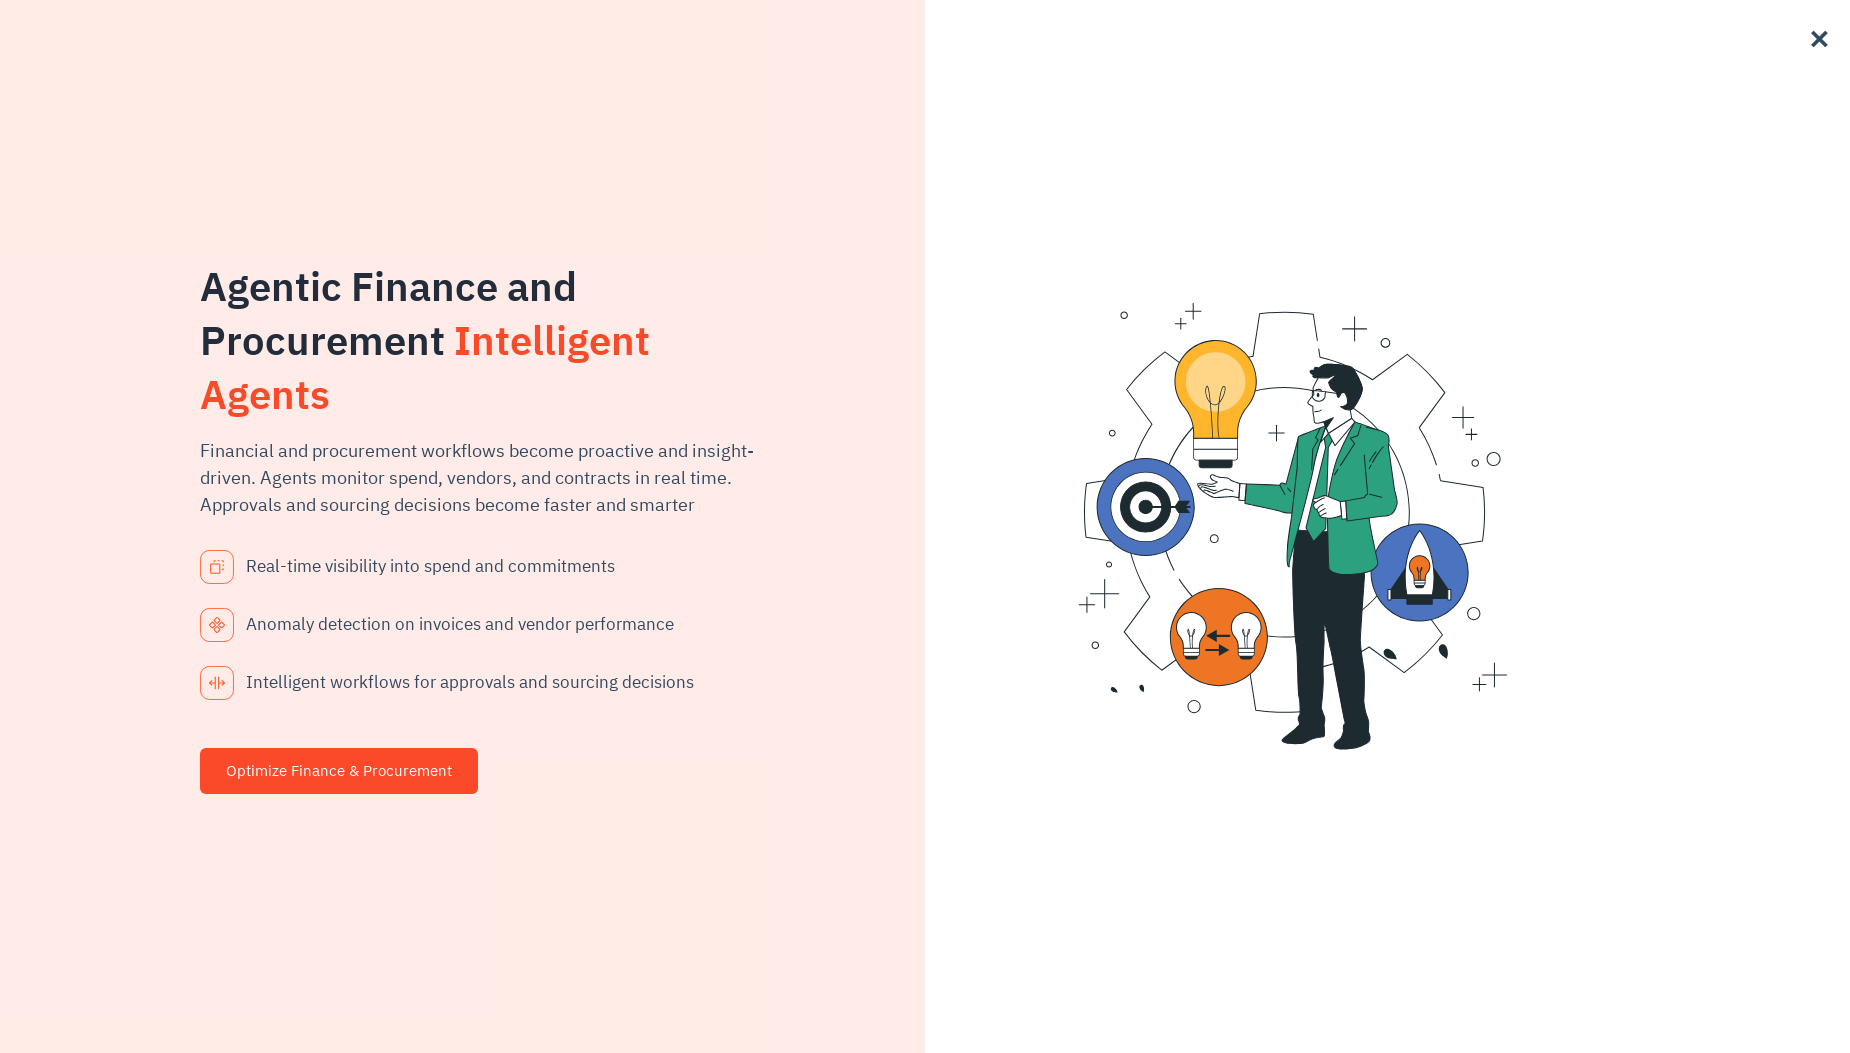

Scrolled to footer for link 78 of 113
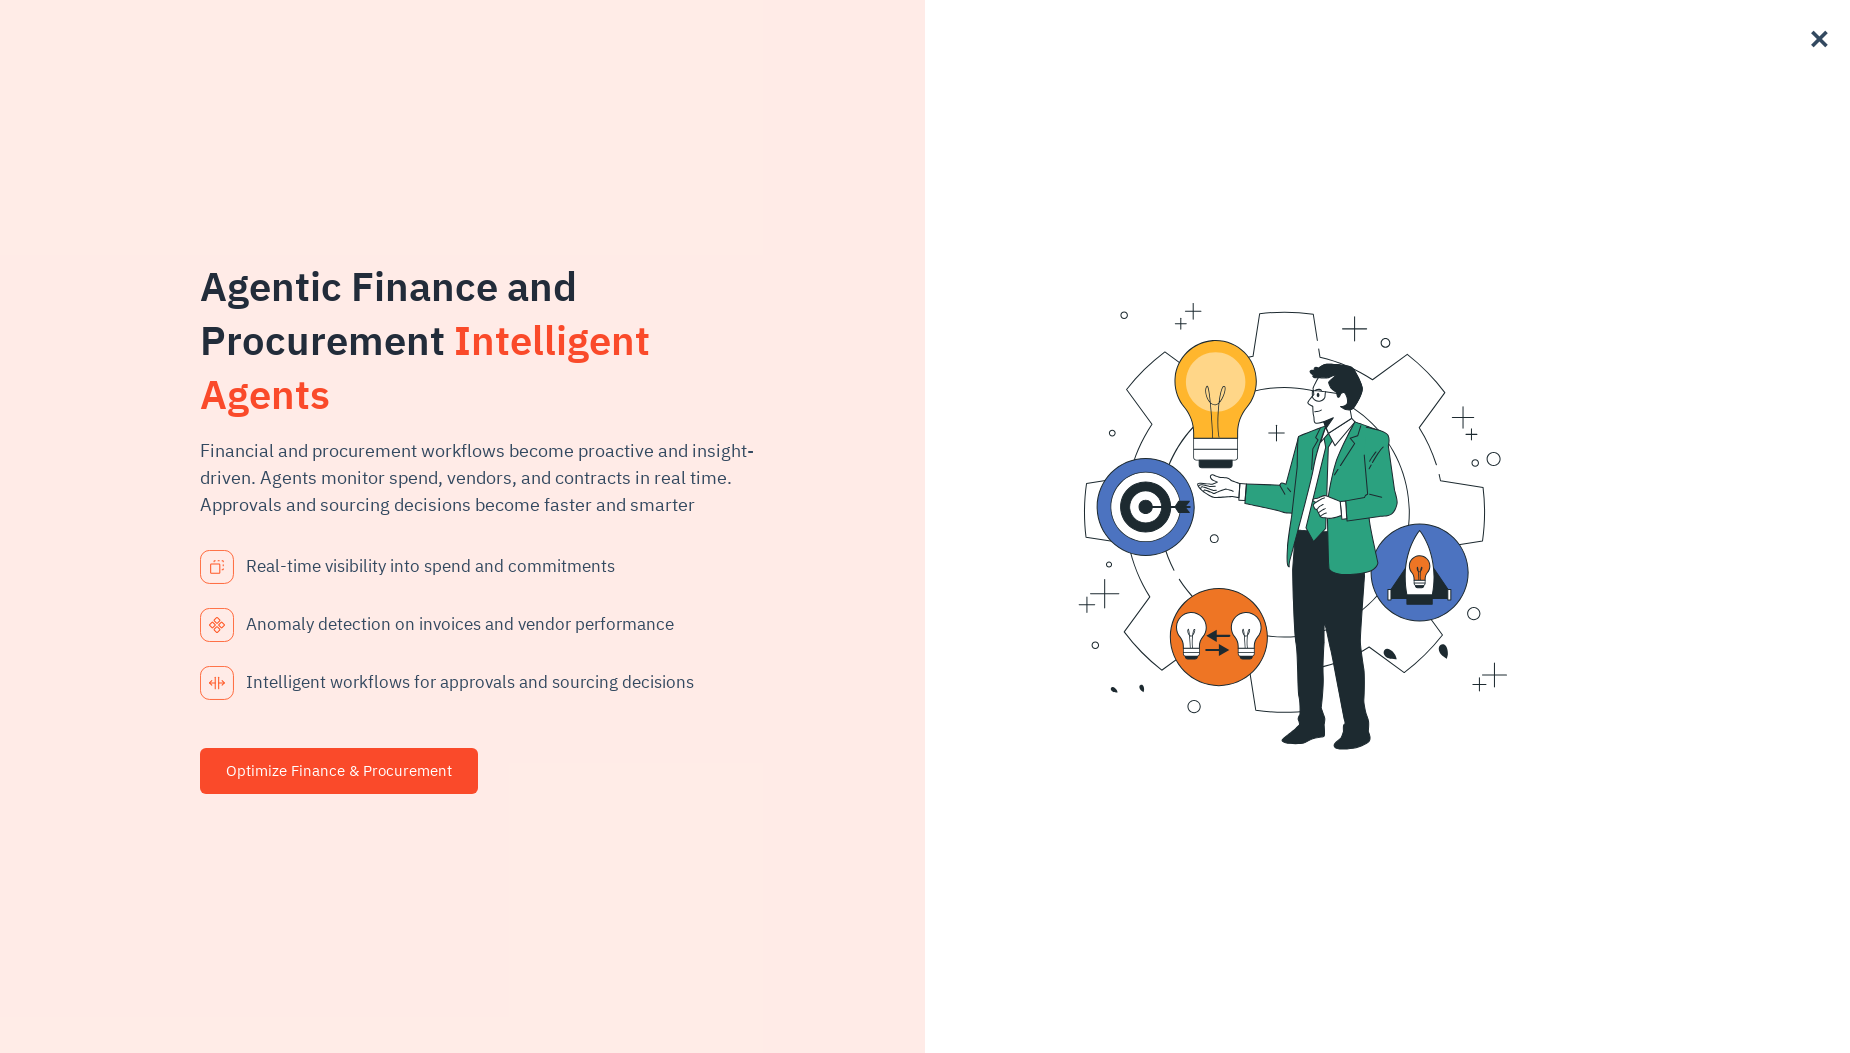

Waited 500ms before processing next link
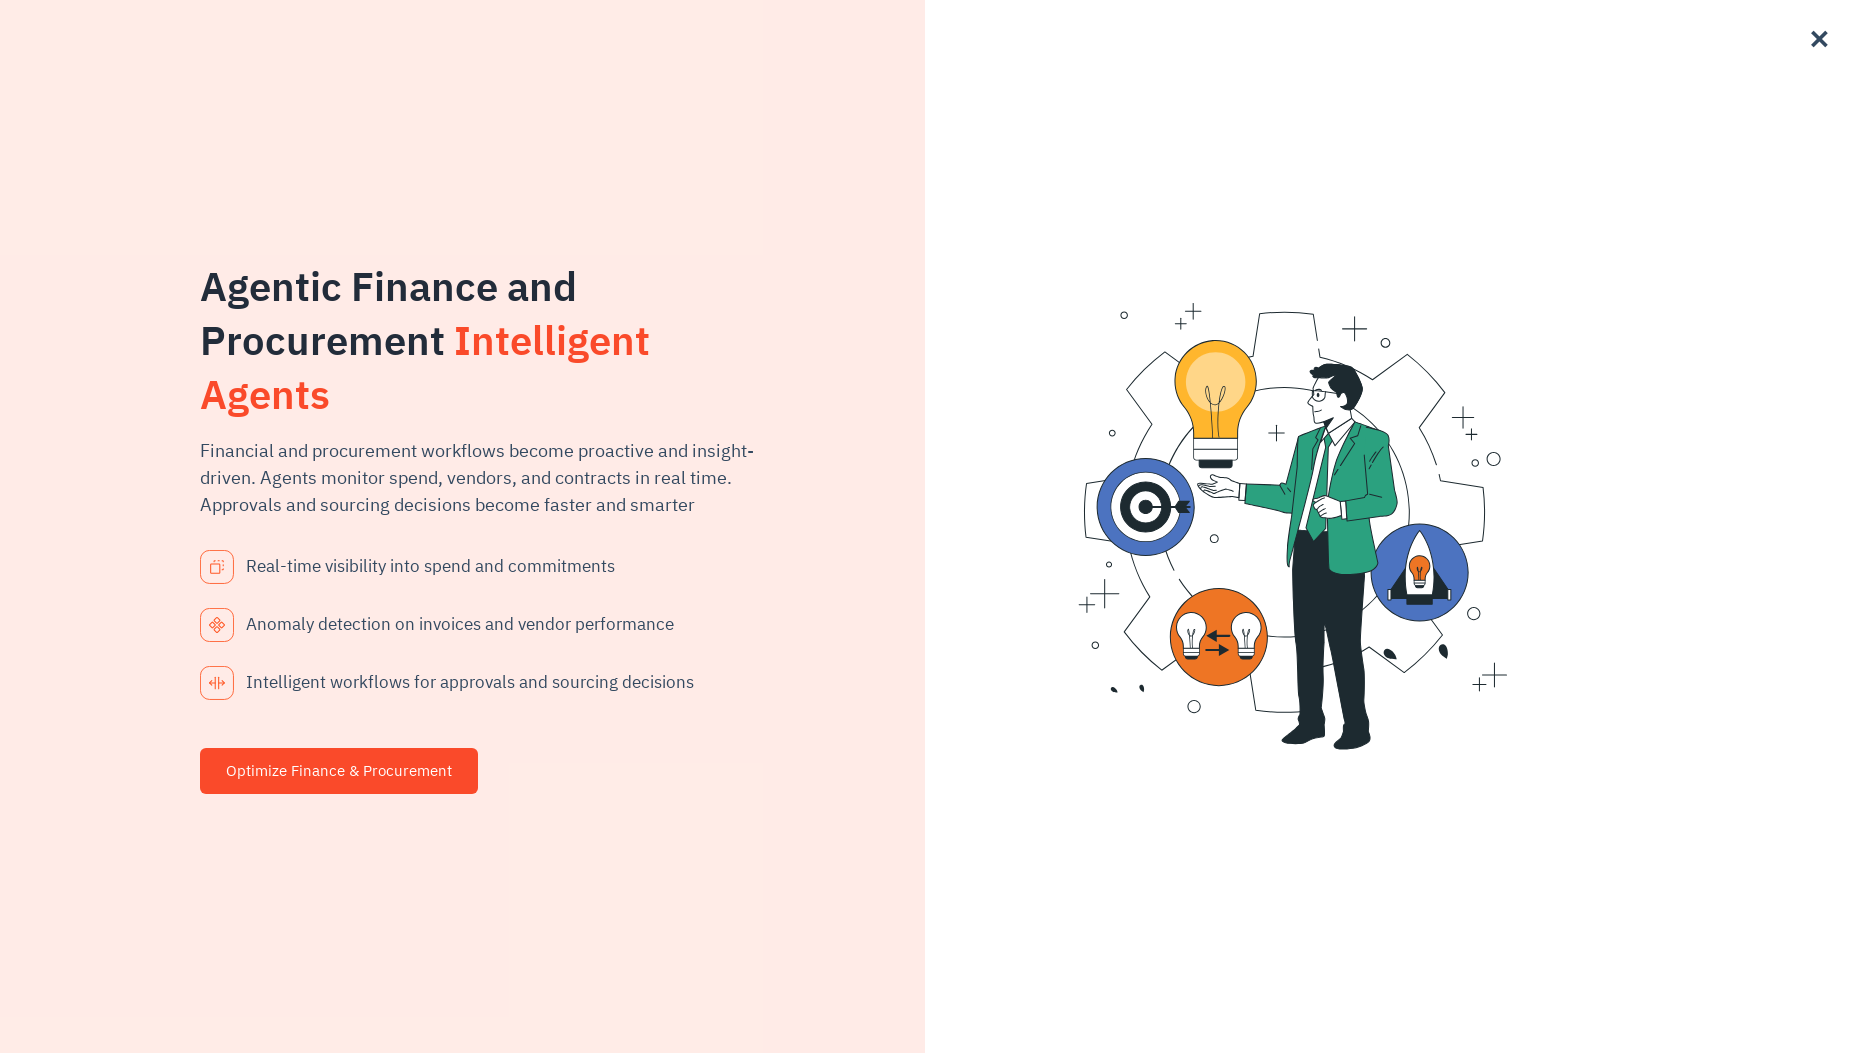

Retrieved href attribute for link 78: https://www.xenonstack.com/industries/oil-and-gas/
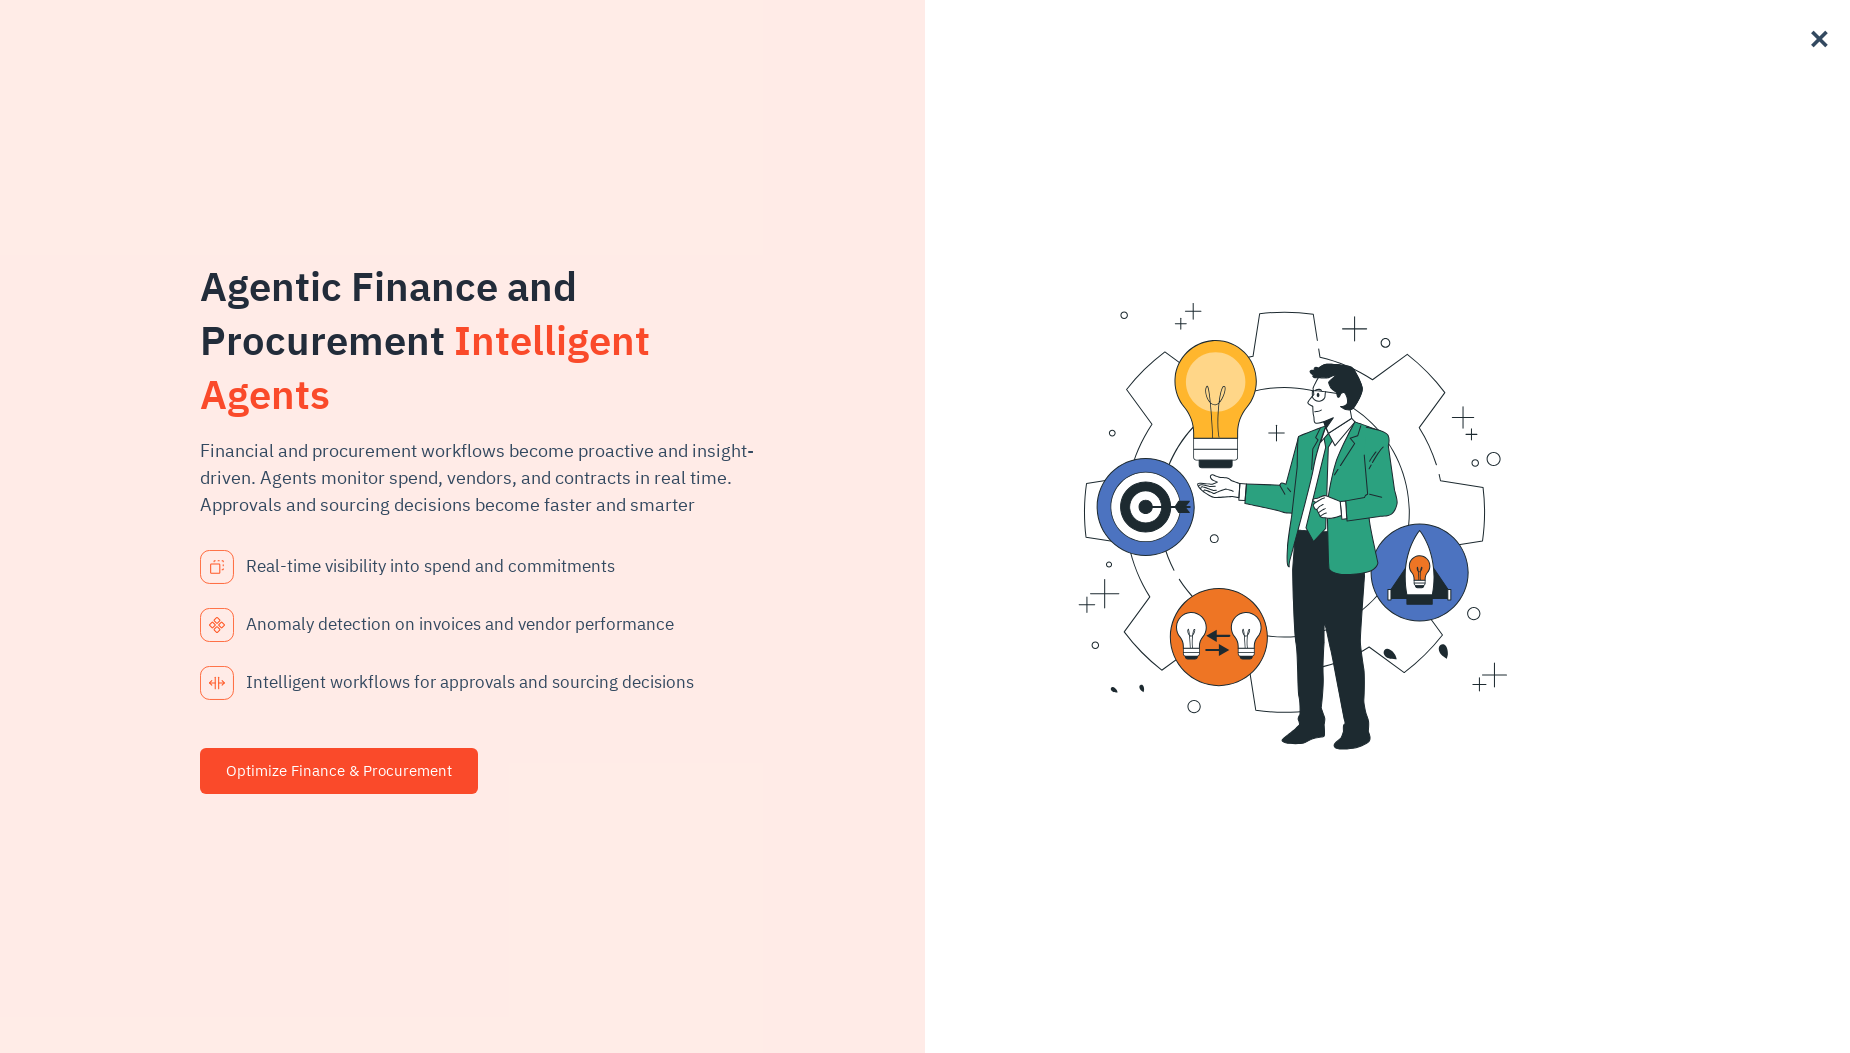

Scrolled to footer for link 79 of 113
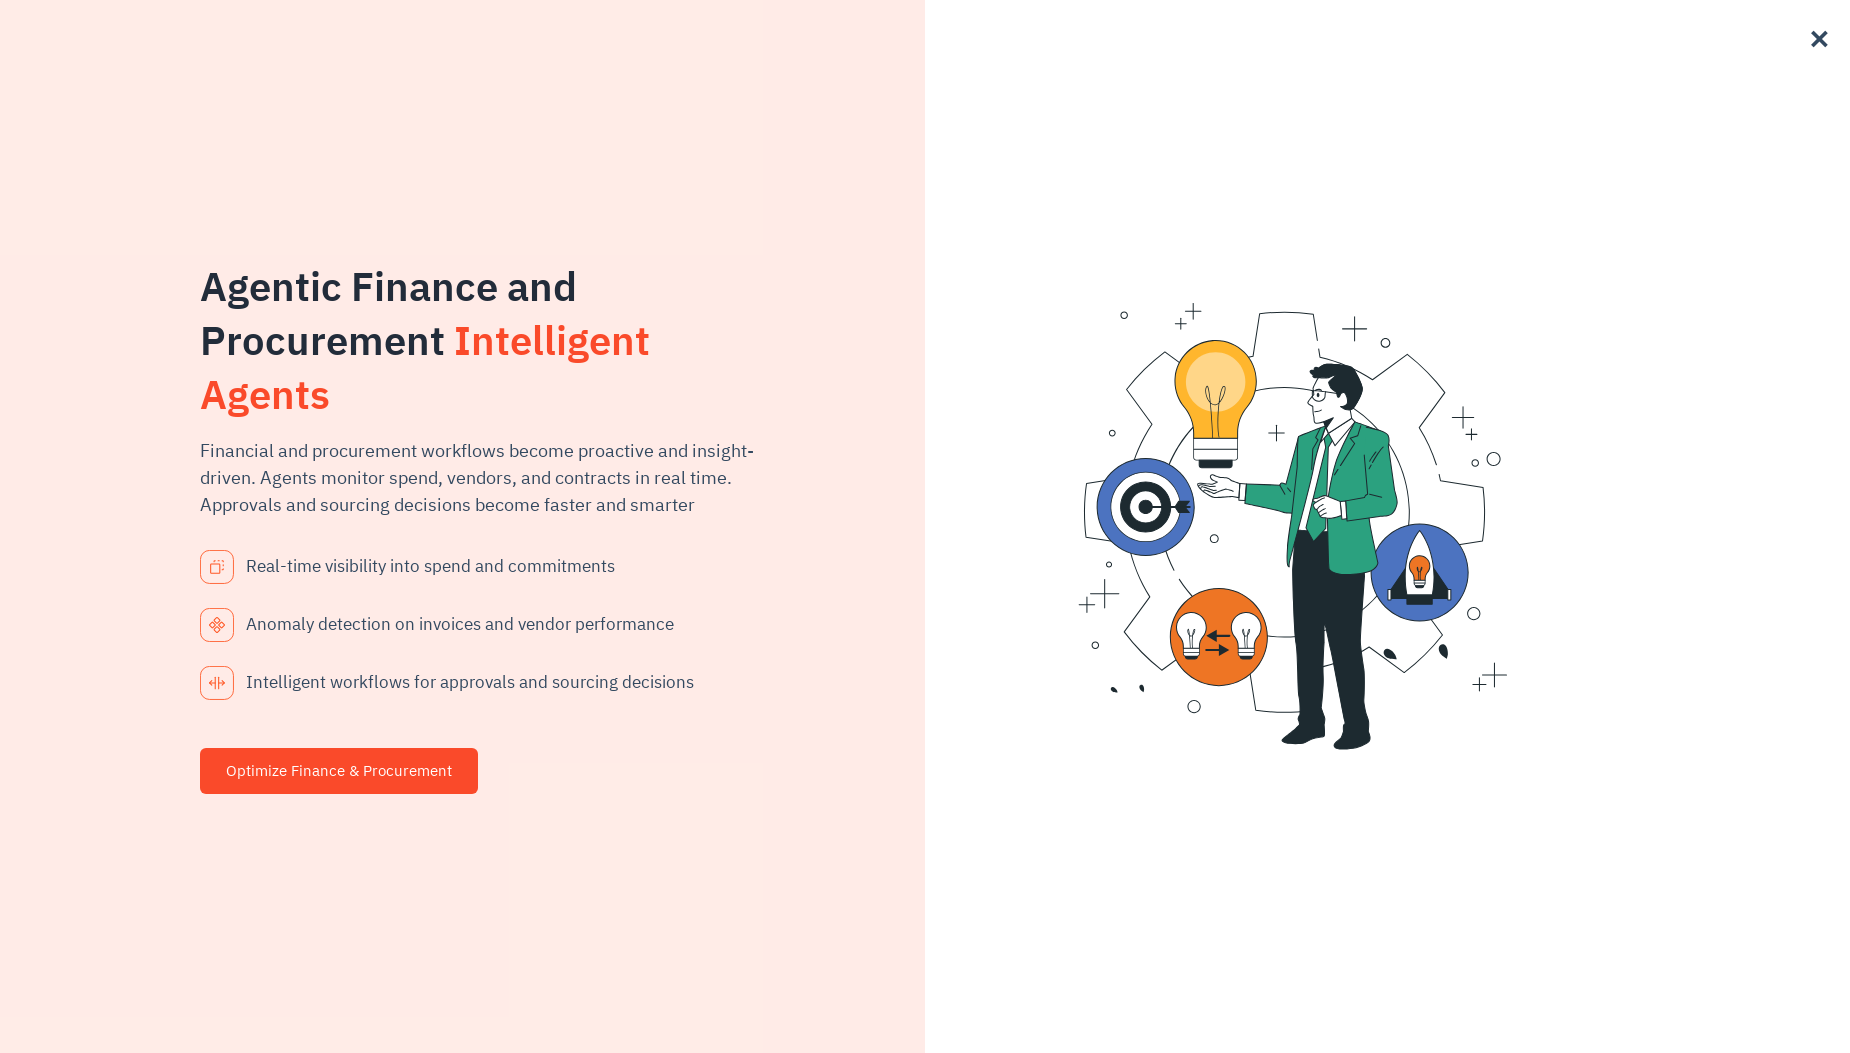

Waited 500ms before processing next link
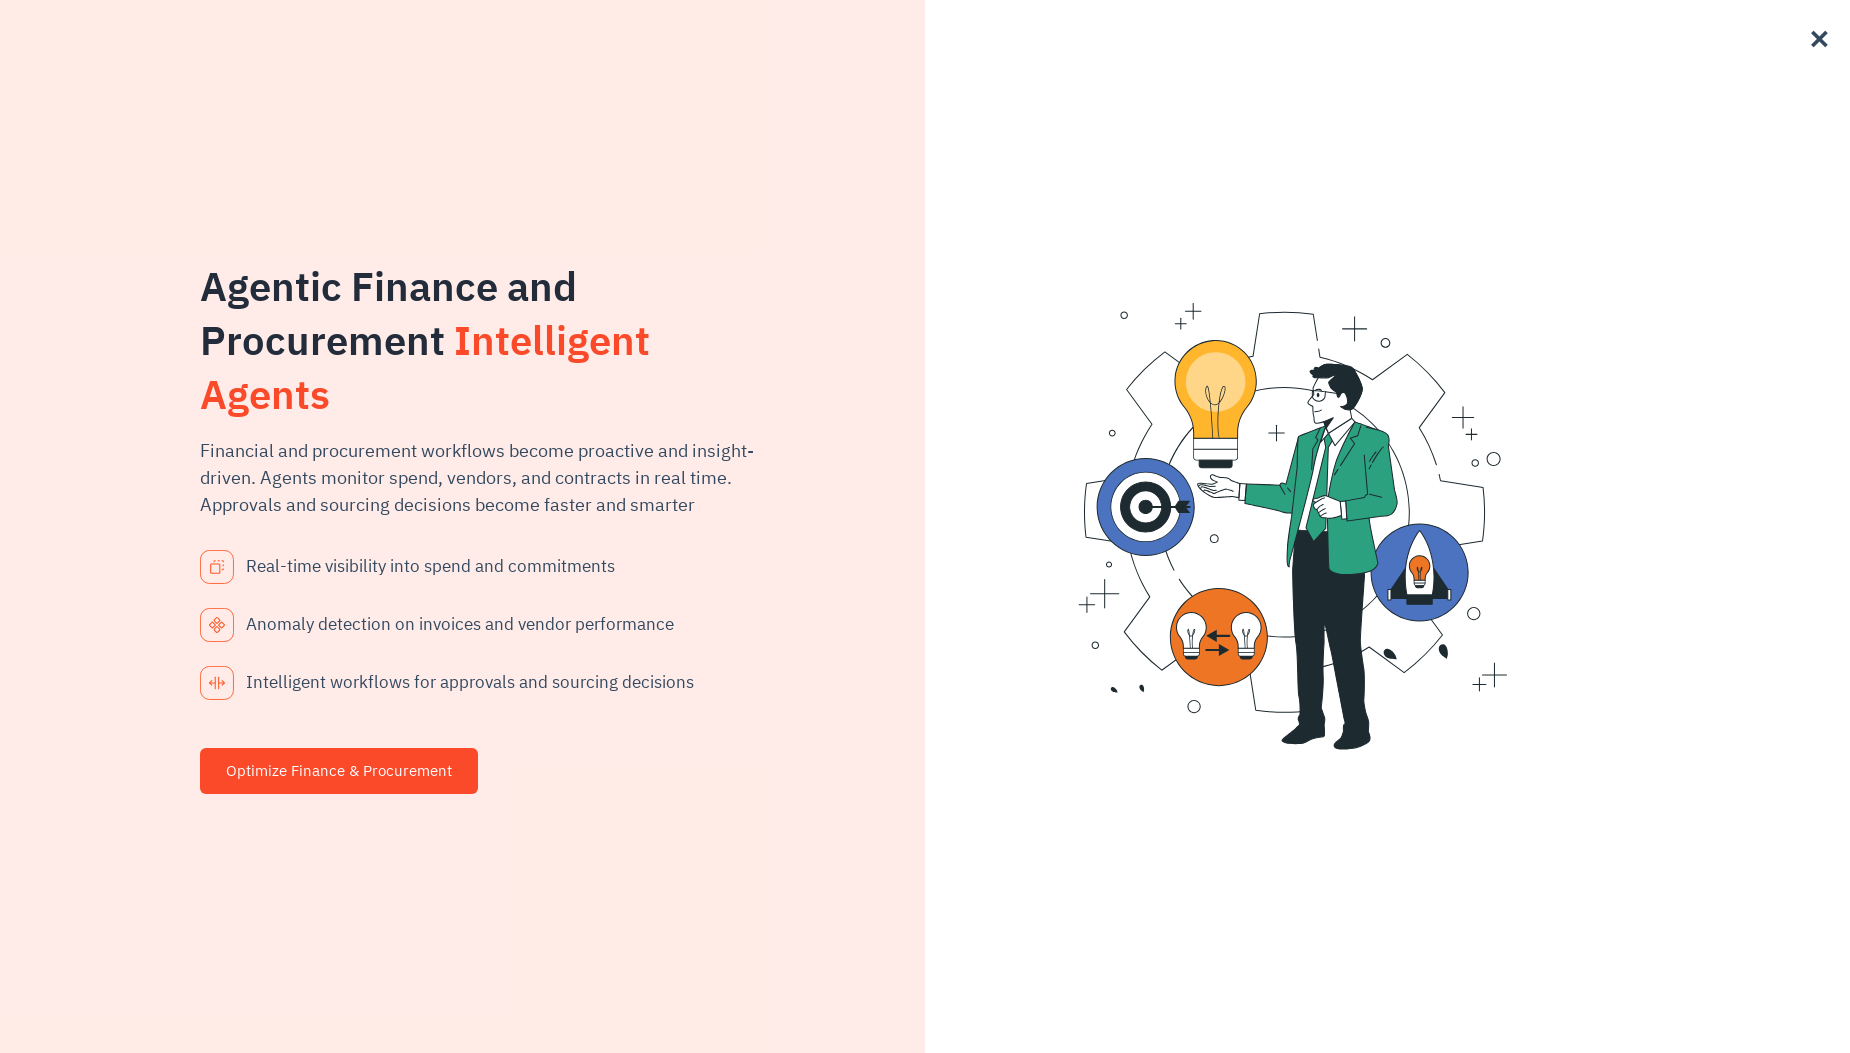

Retrieved href attribute for link 79: https://www.xenonstack.com/industries/energy-and-utilities/
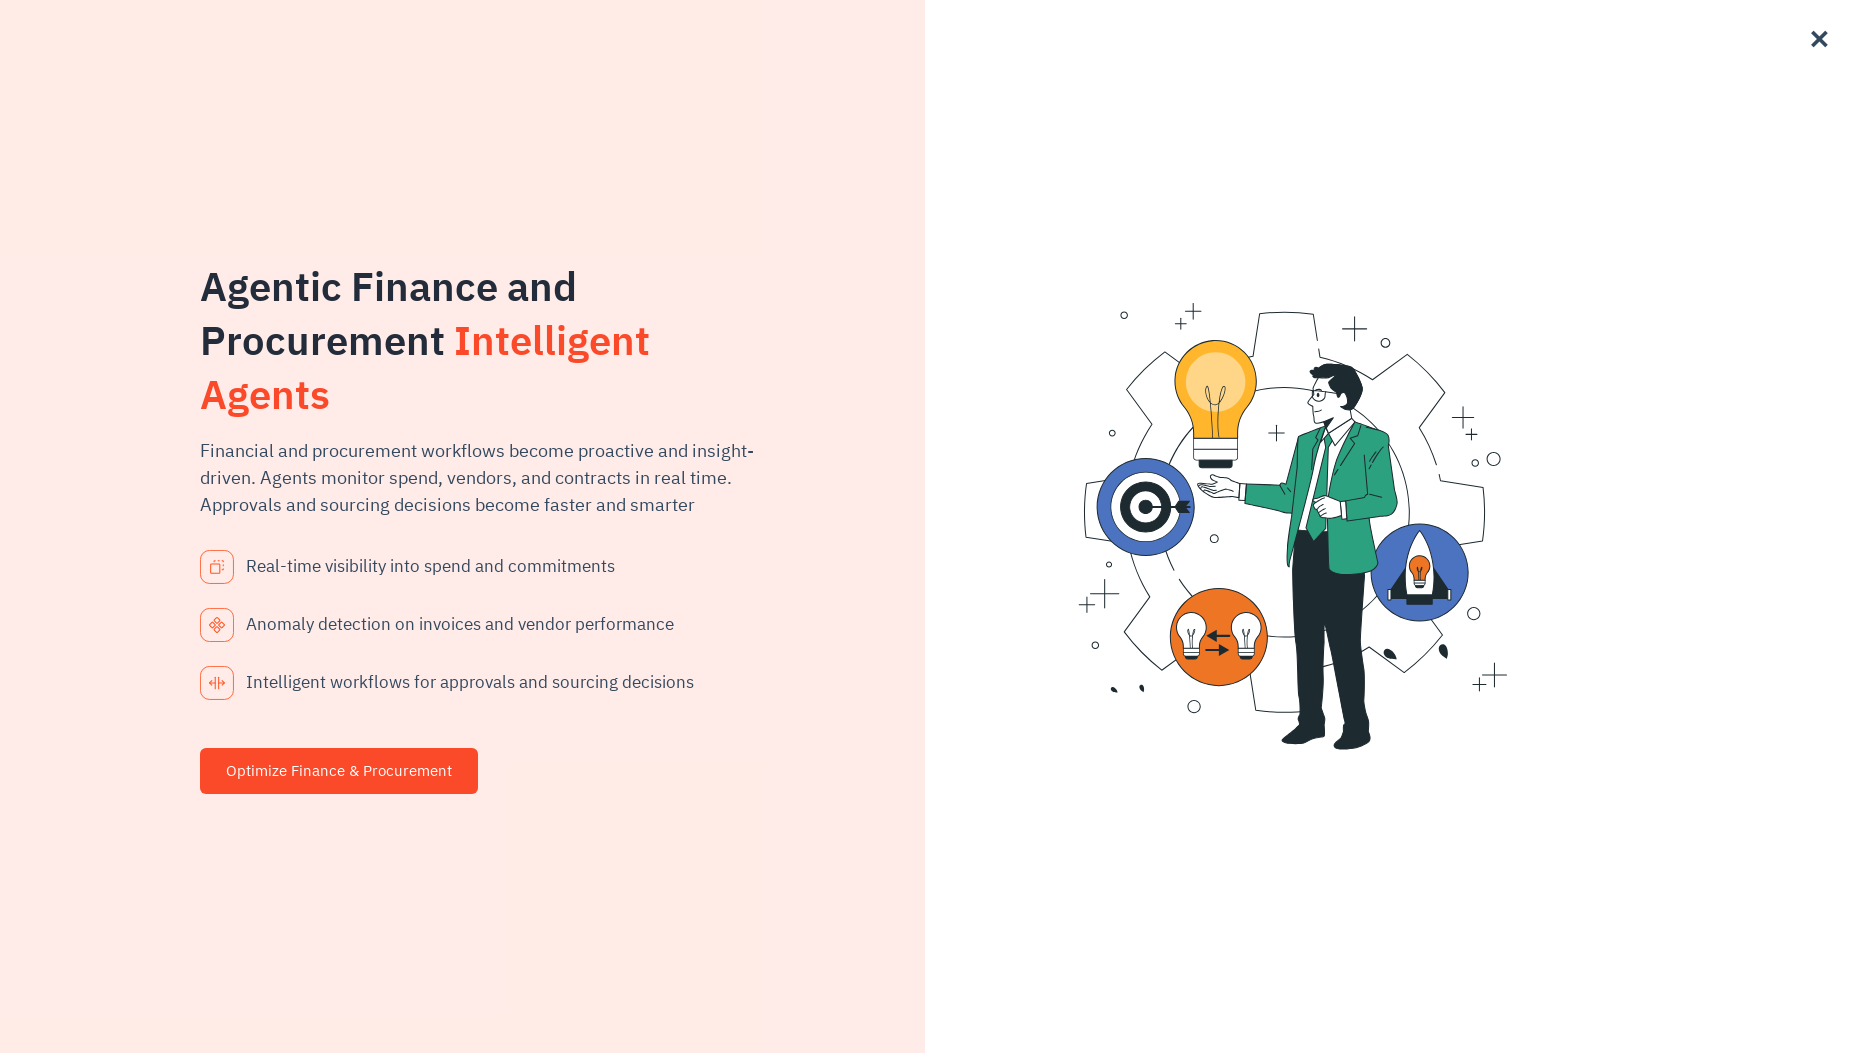

Scrolled to footer for link 80 of 113
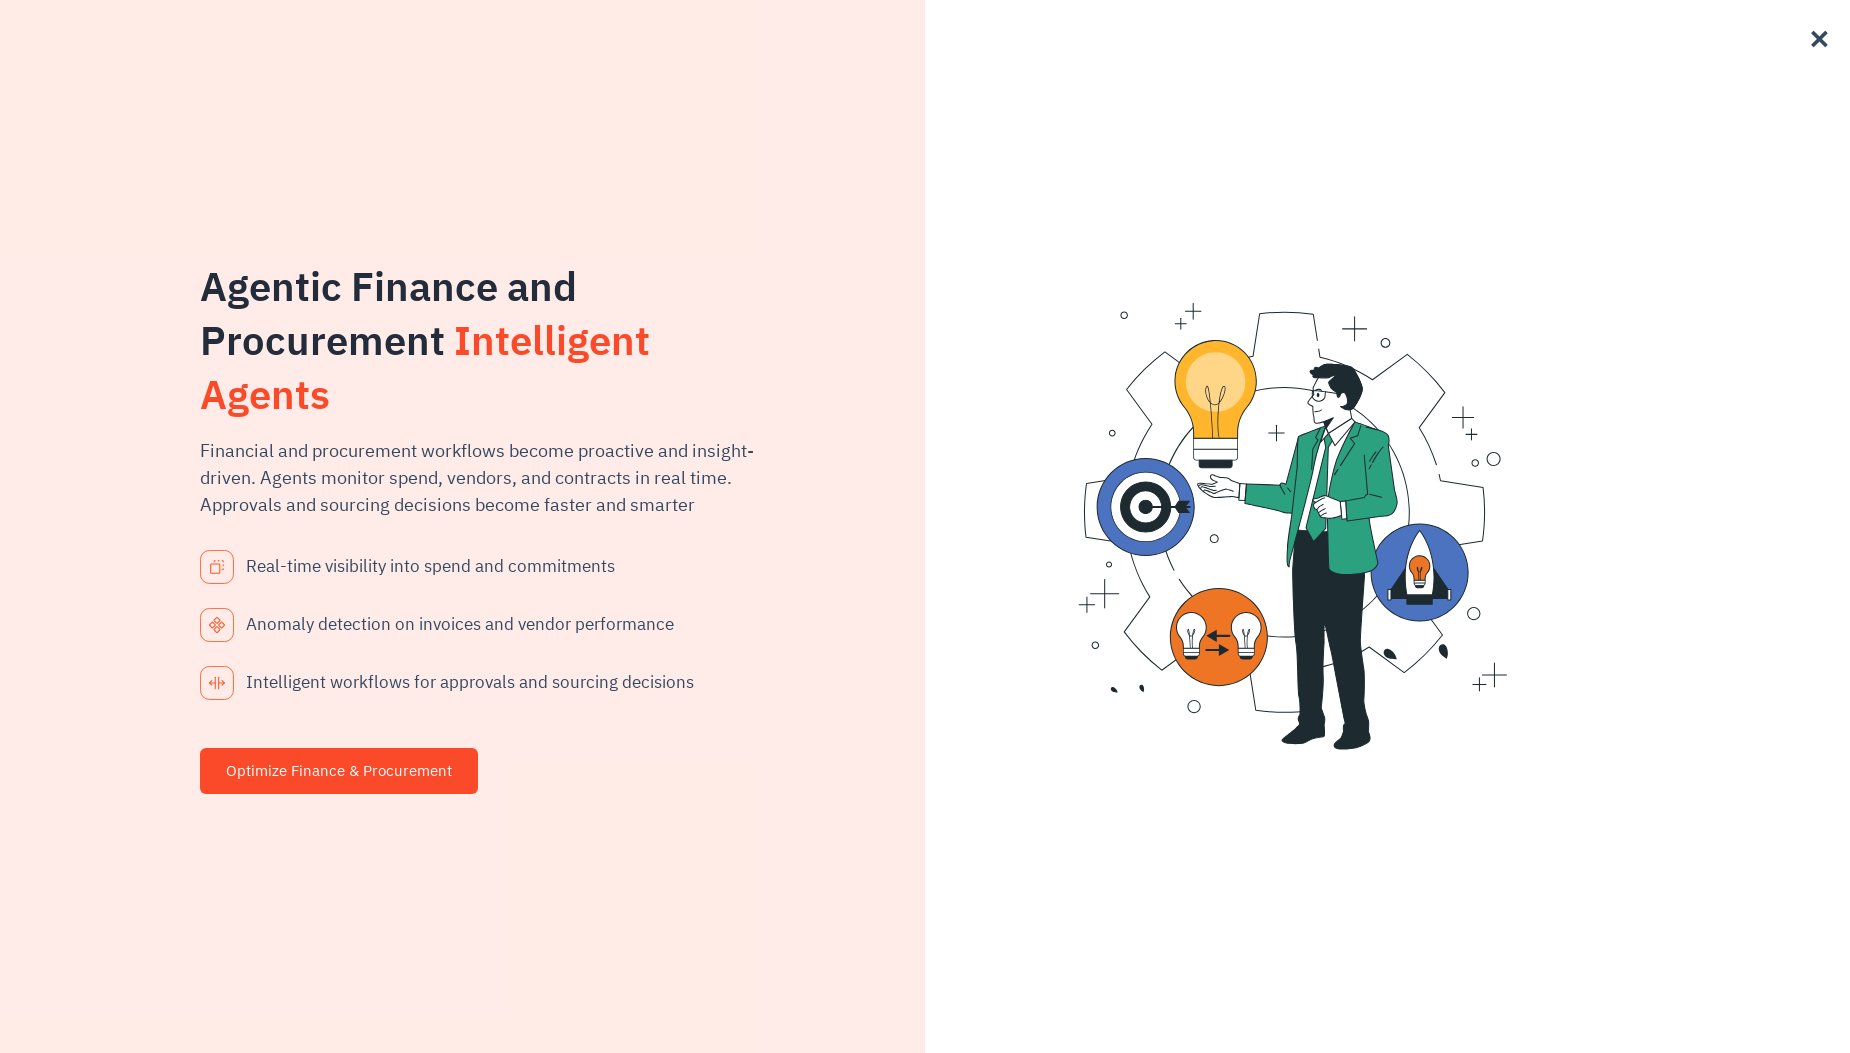

Waited 500ms before processing next link
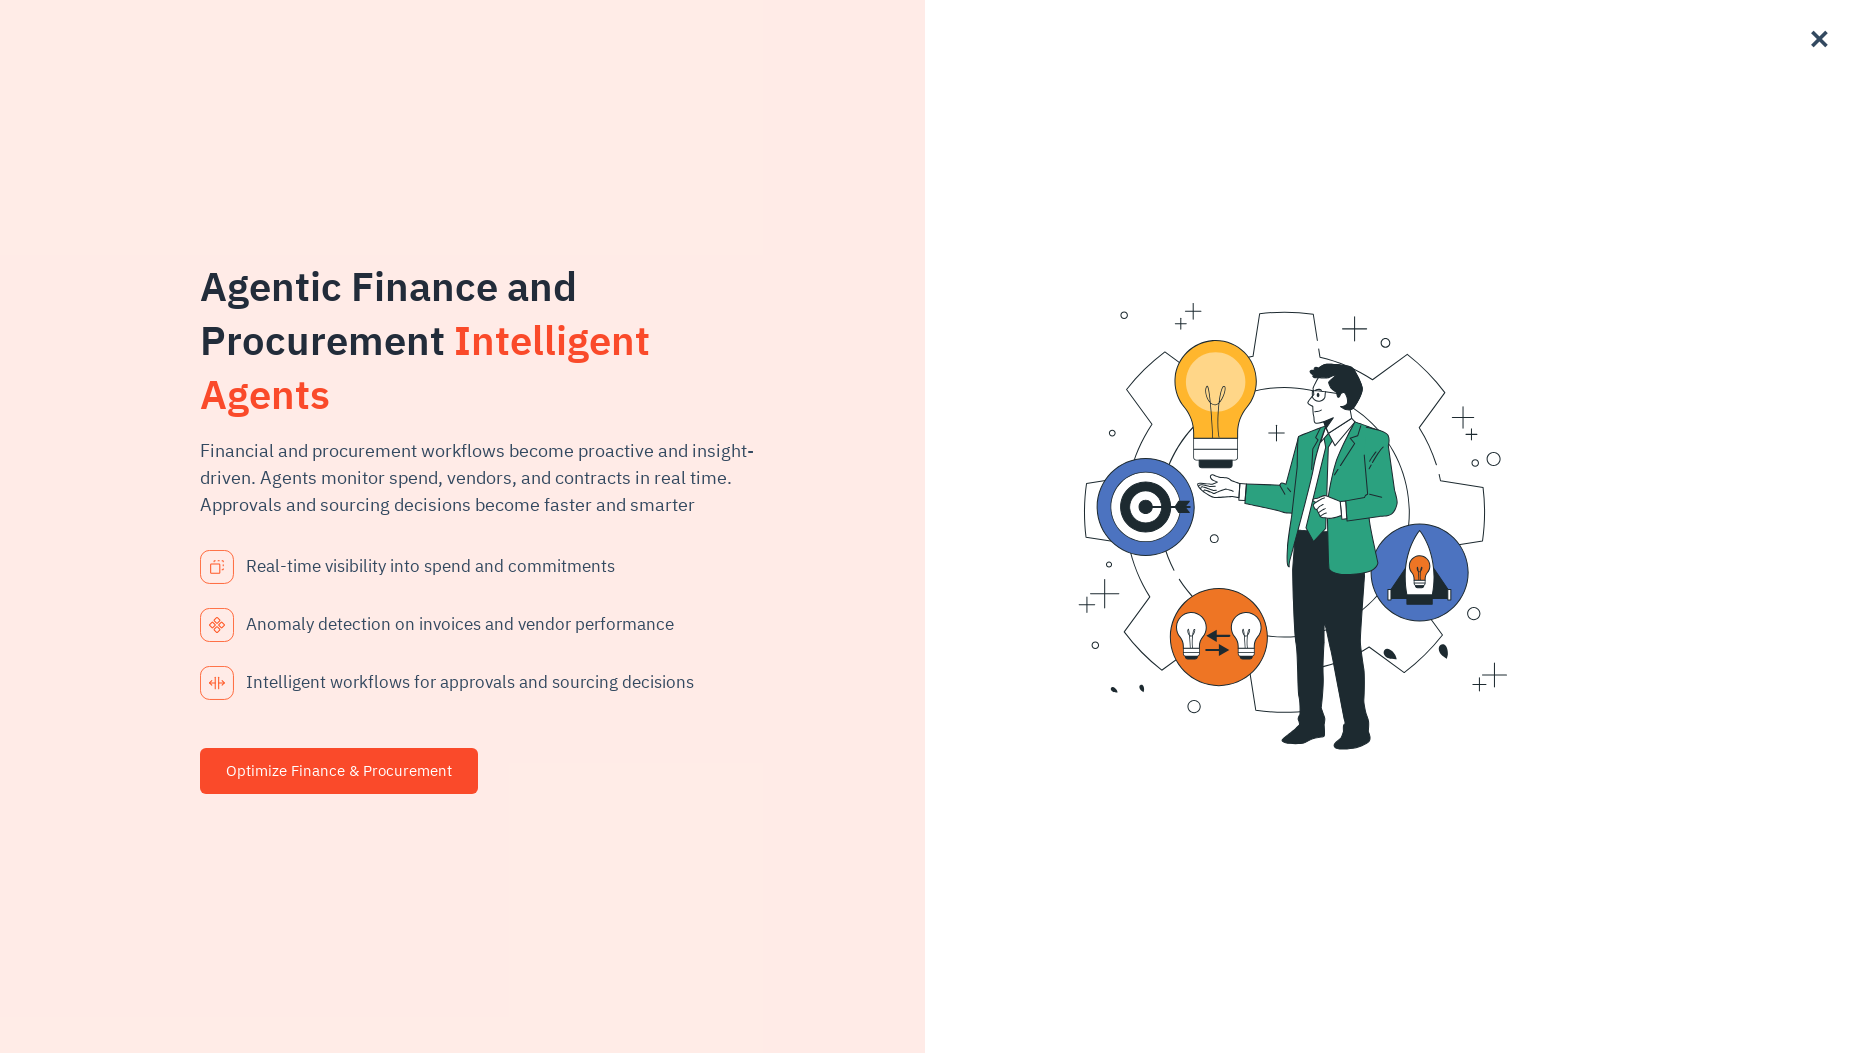

Retrieved href attribute for link 80: https://www.xenonstack.com/managed-services/ai-managed-services/
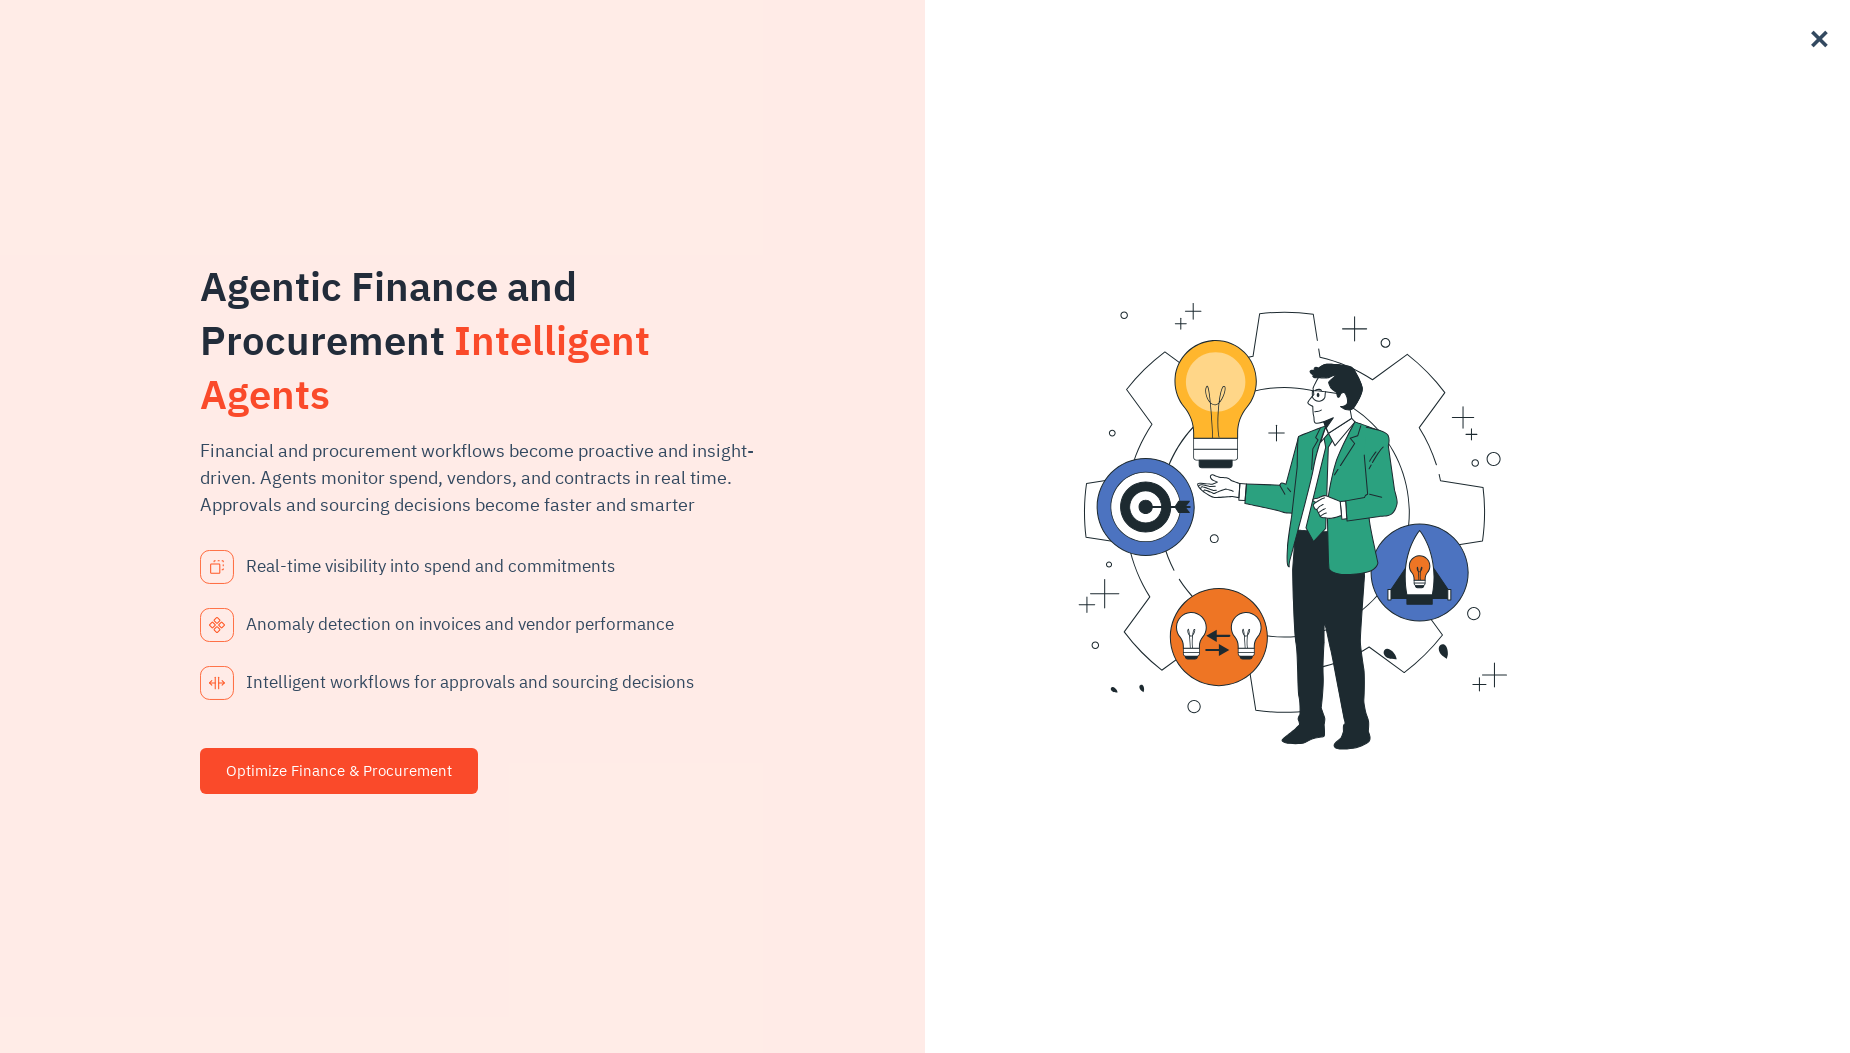

Scrolled to footer for link 81 of 113
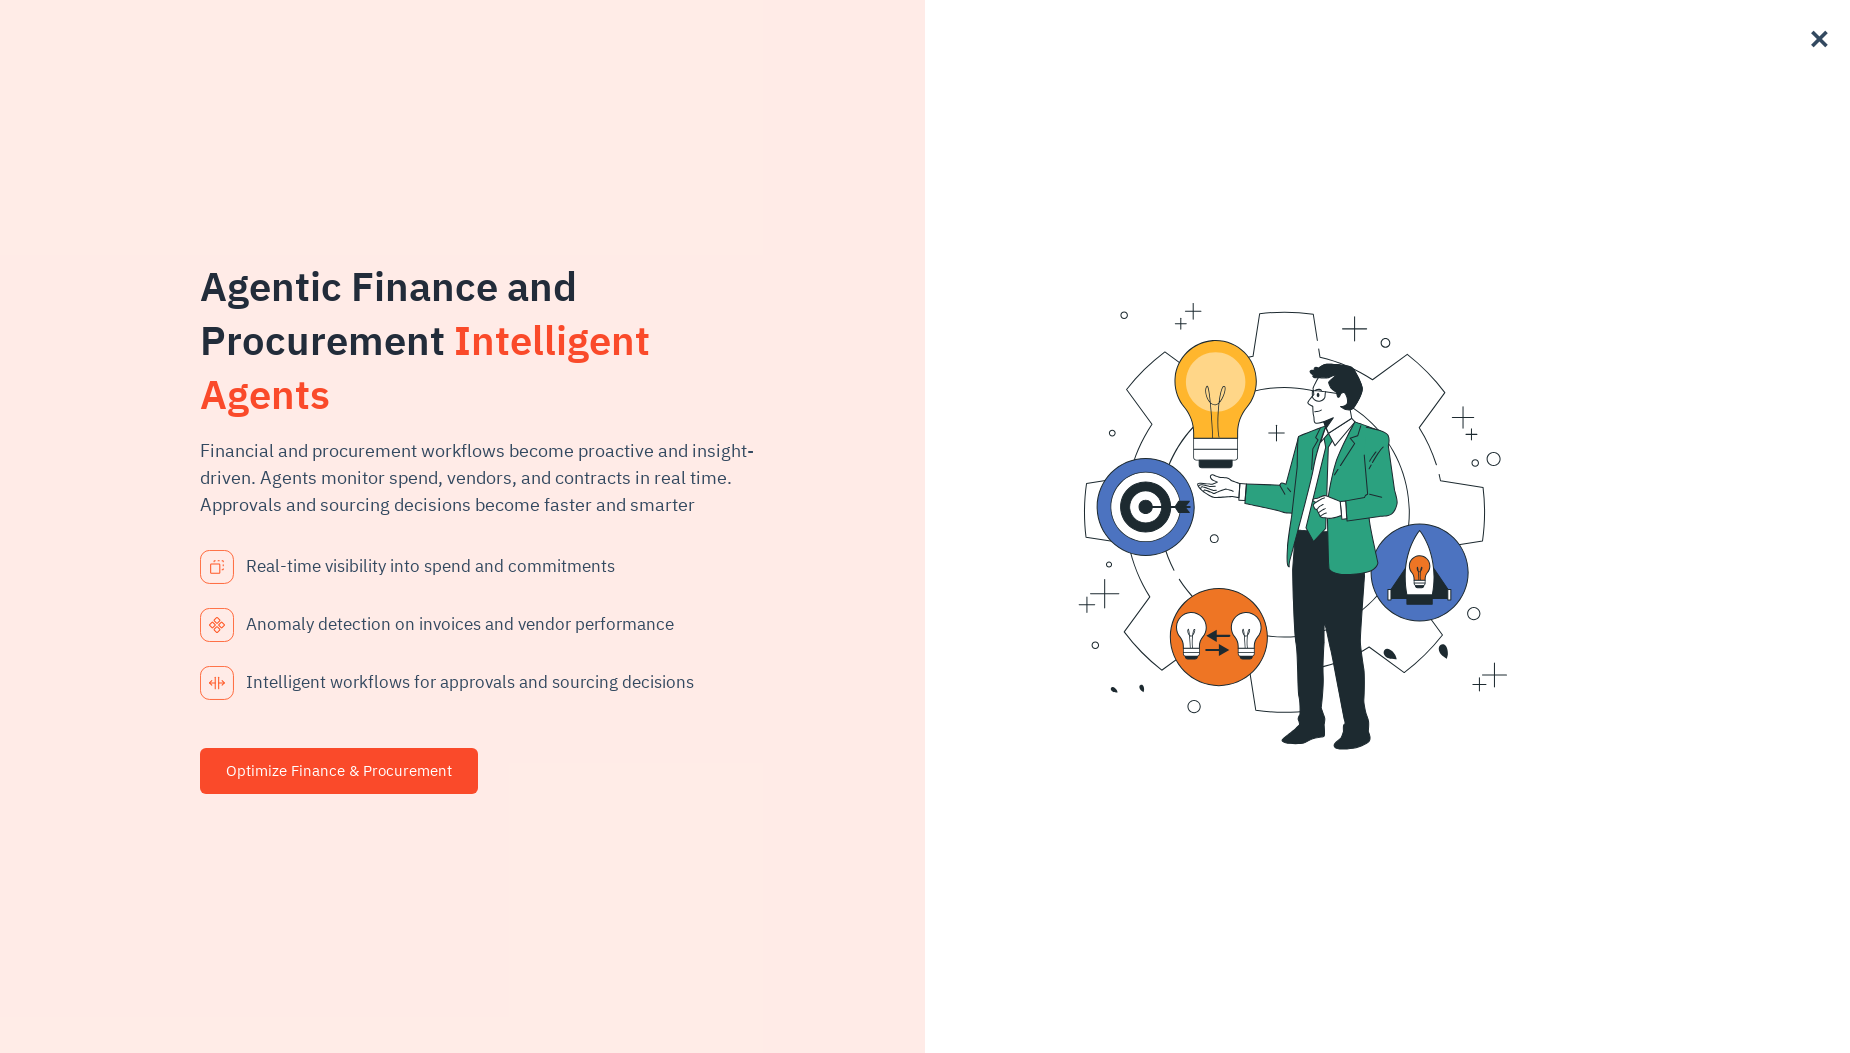

Waited 500ms before processing next link
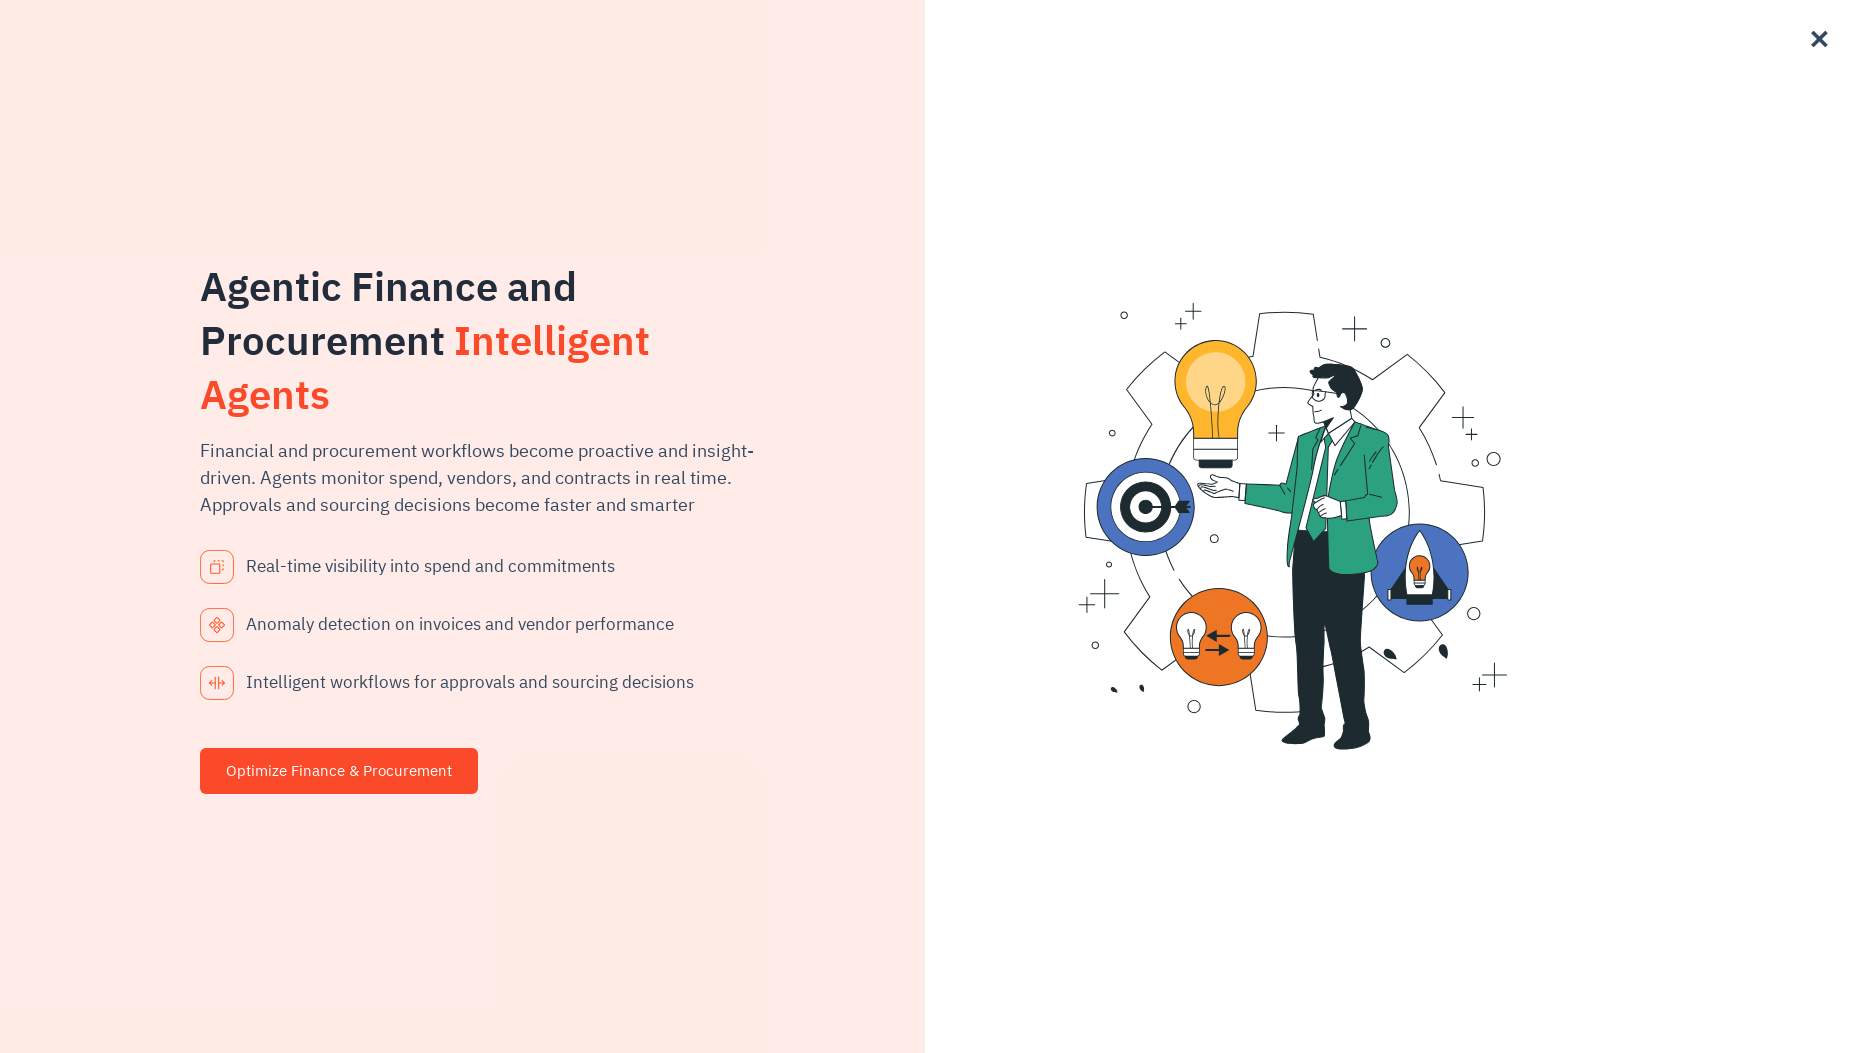

Retrieved href attribute for link 81: https://www.xenonstack.com/managed-services/kubernetes/
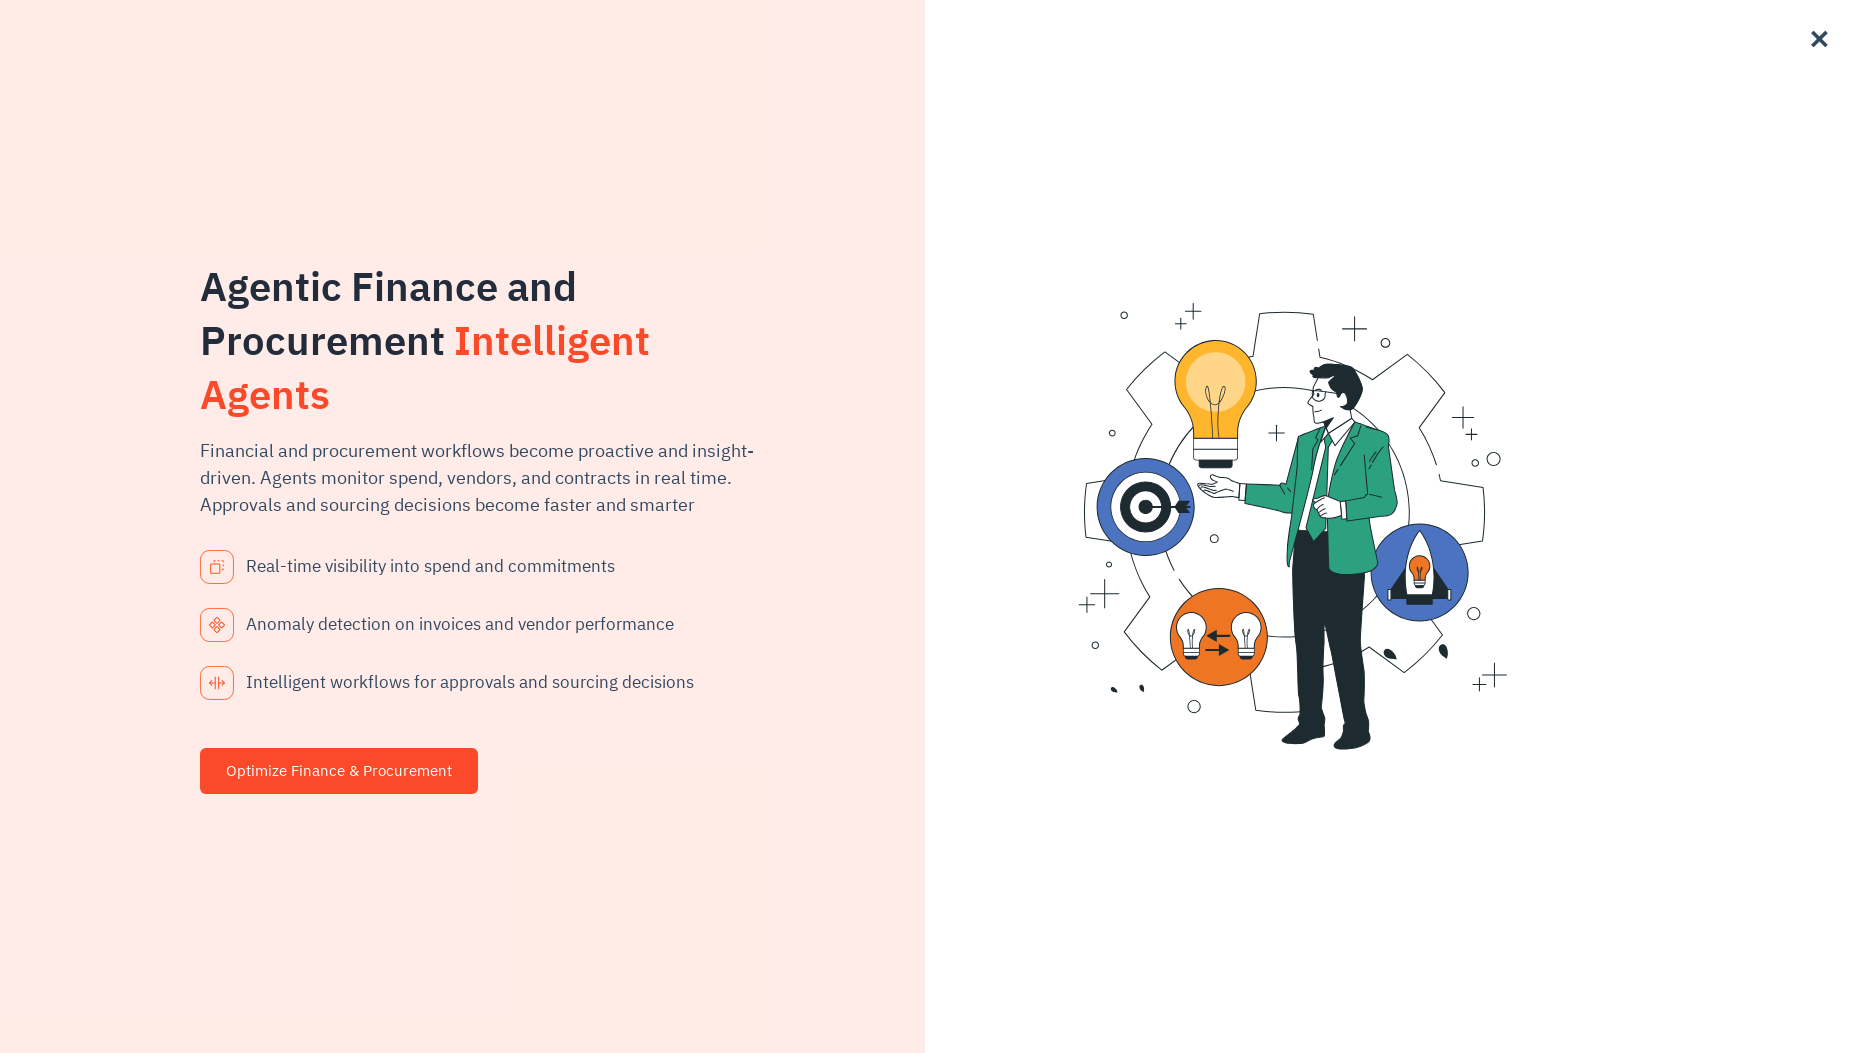

Scrolled to footer for link 82 of 113
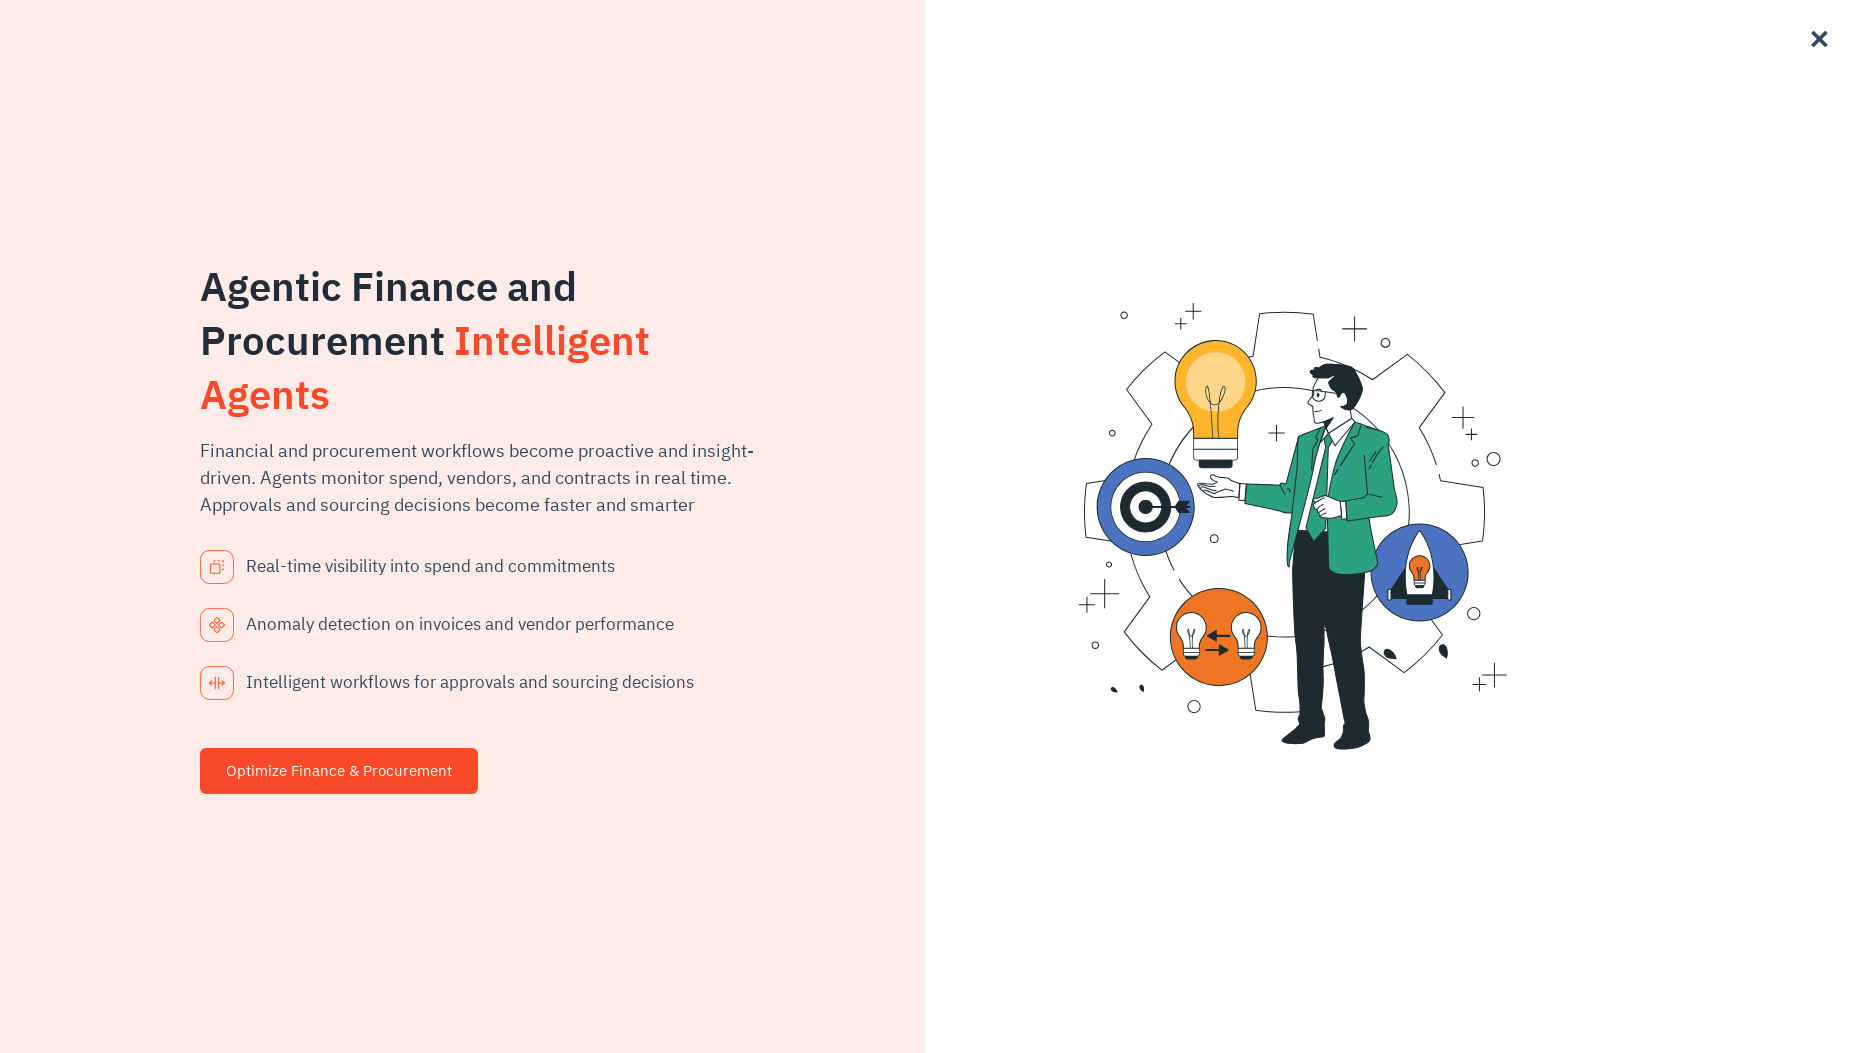

Waited 500ms before processing next link
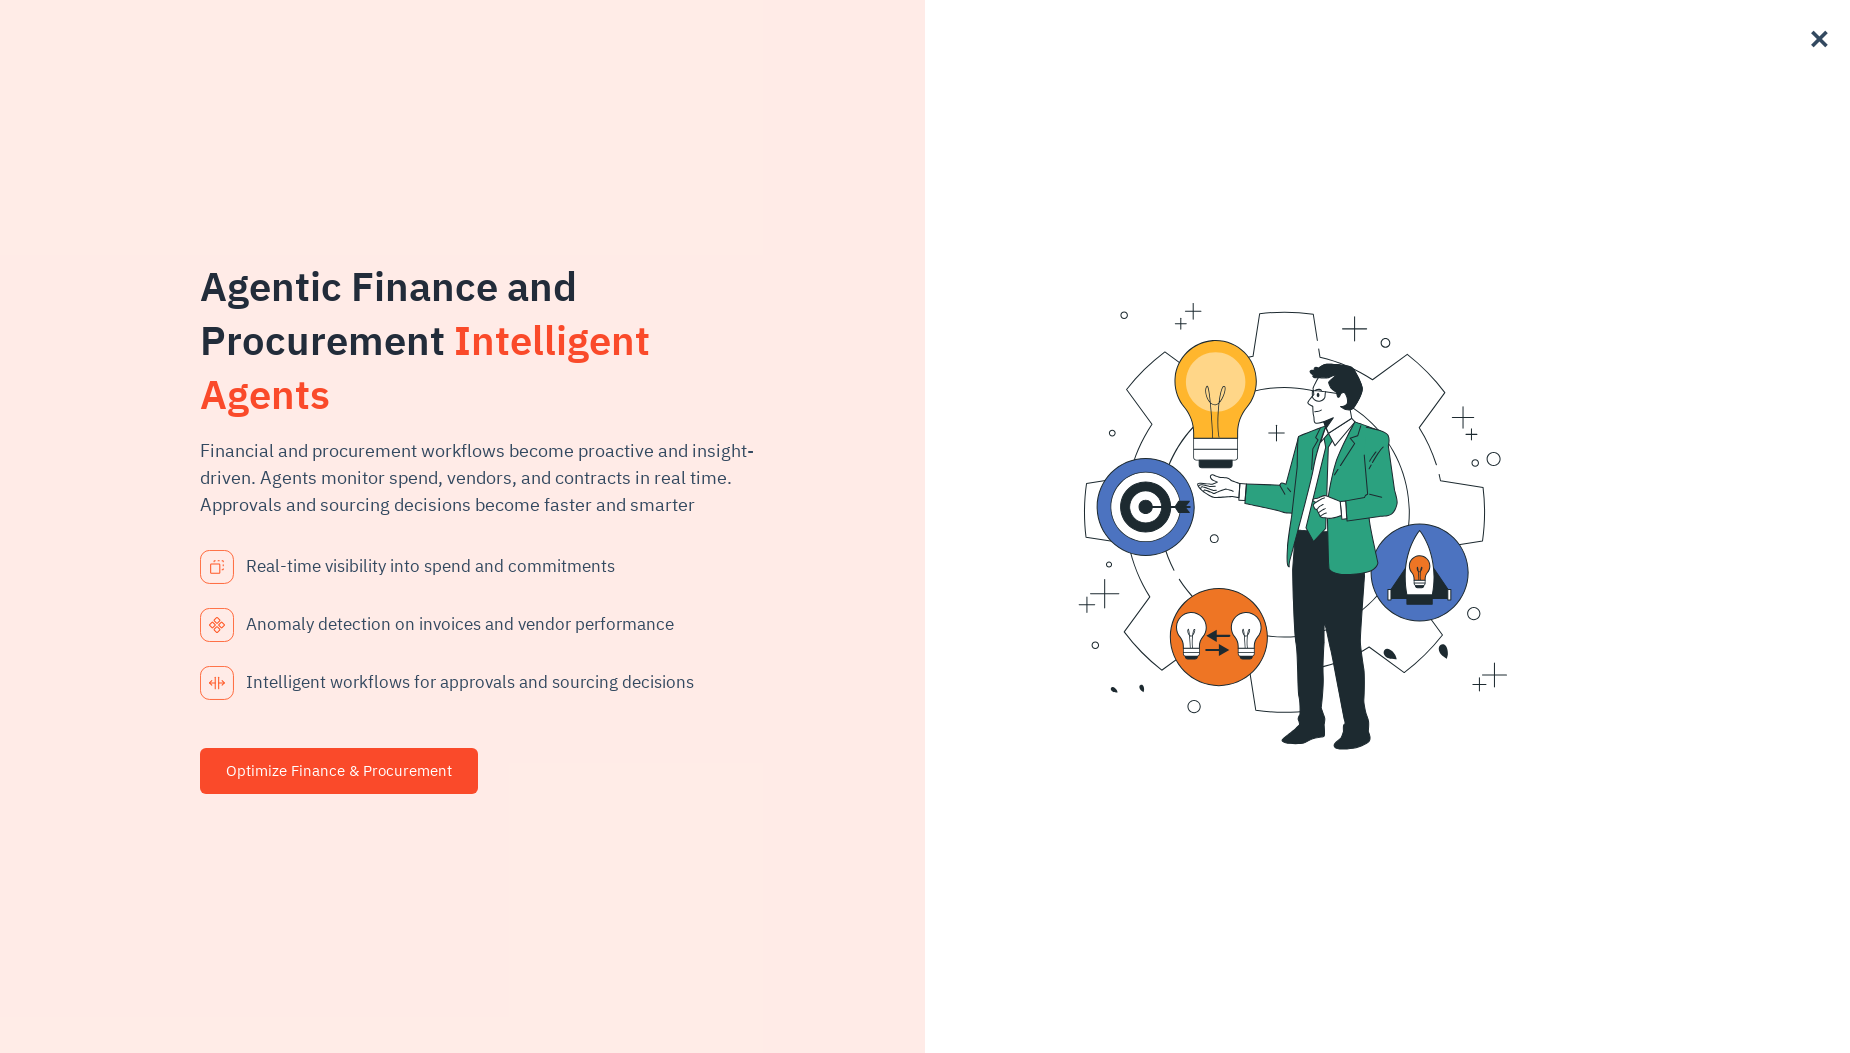

Retrieved href attribute for link 82: https://www.xenonstack.com/managed-services/site-reliability-engineering/
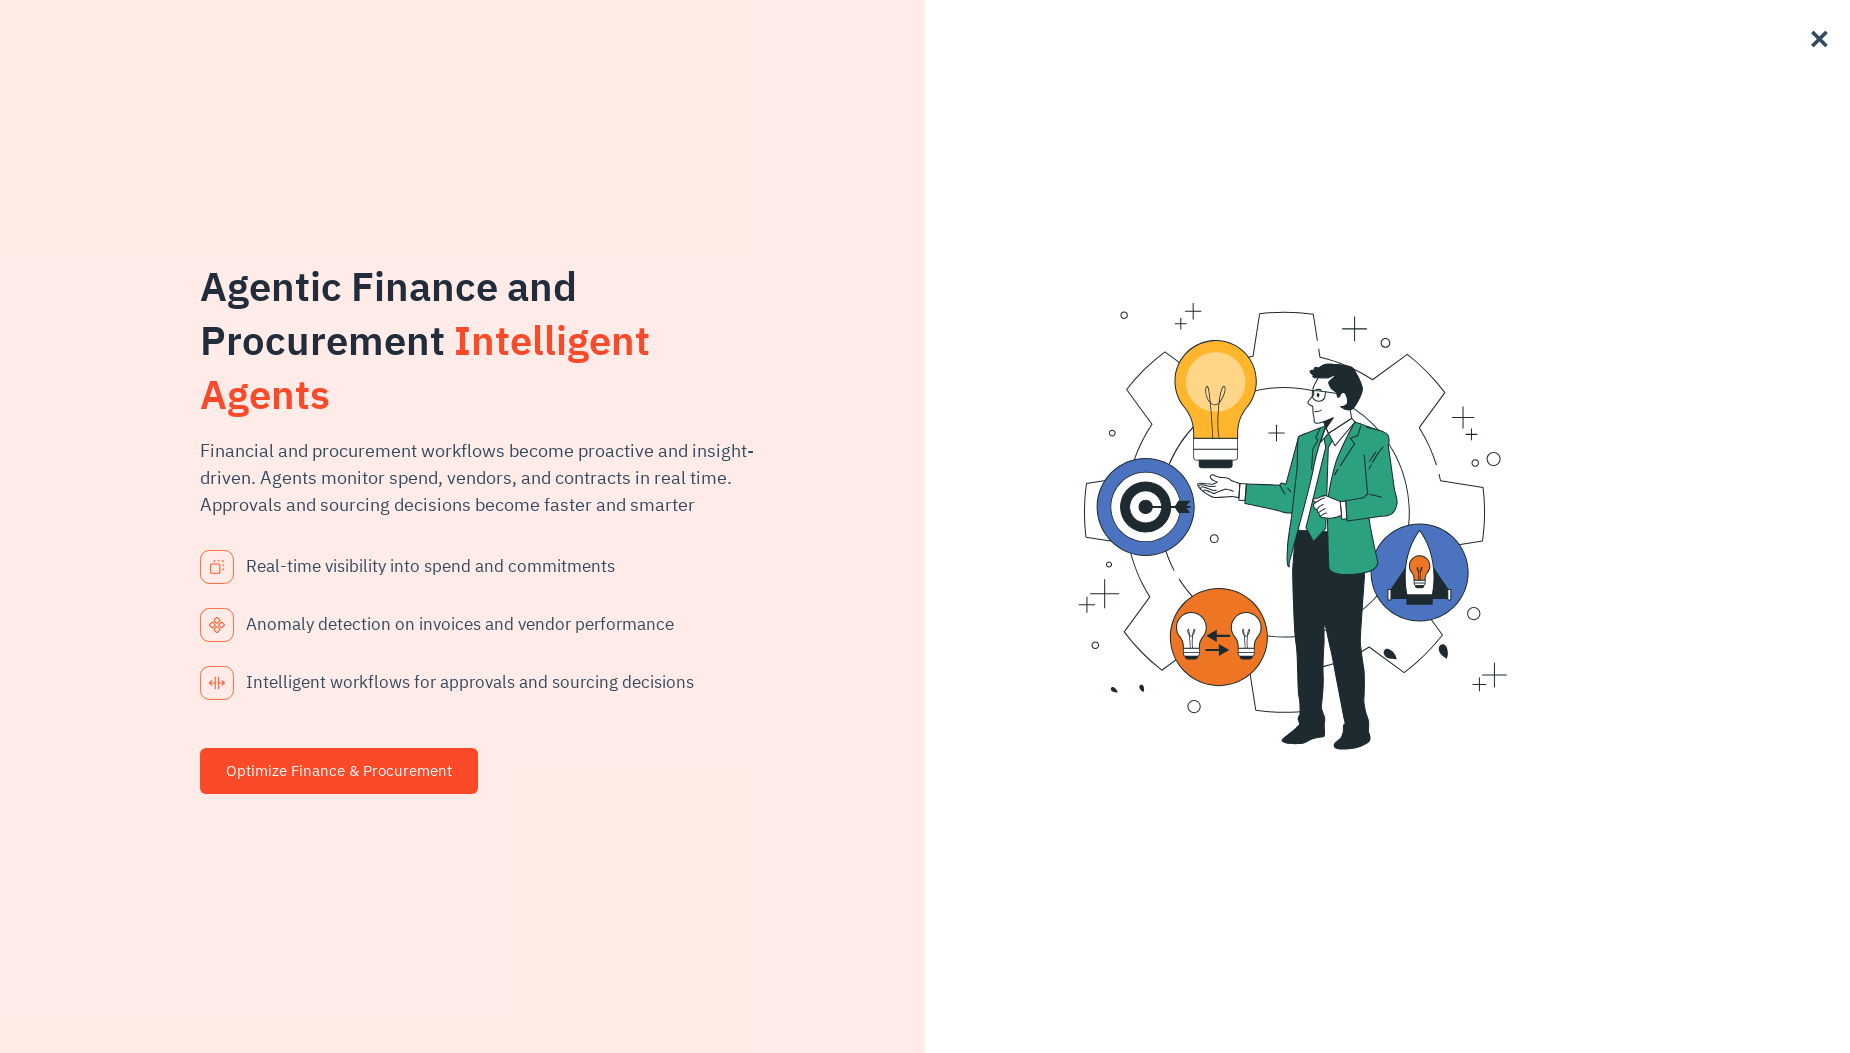

Scrolled to footer for link 83 of 113
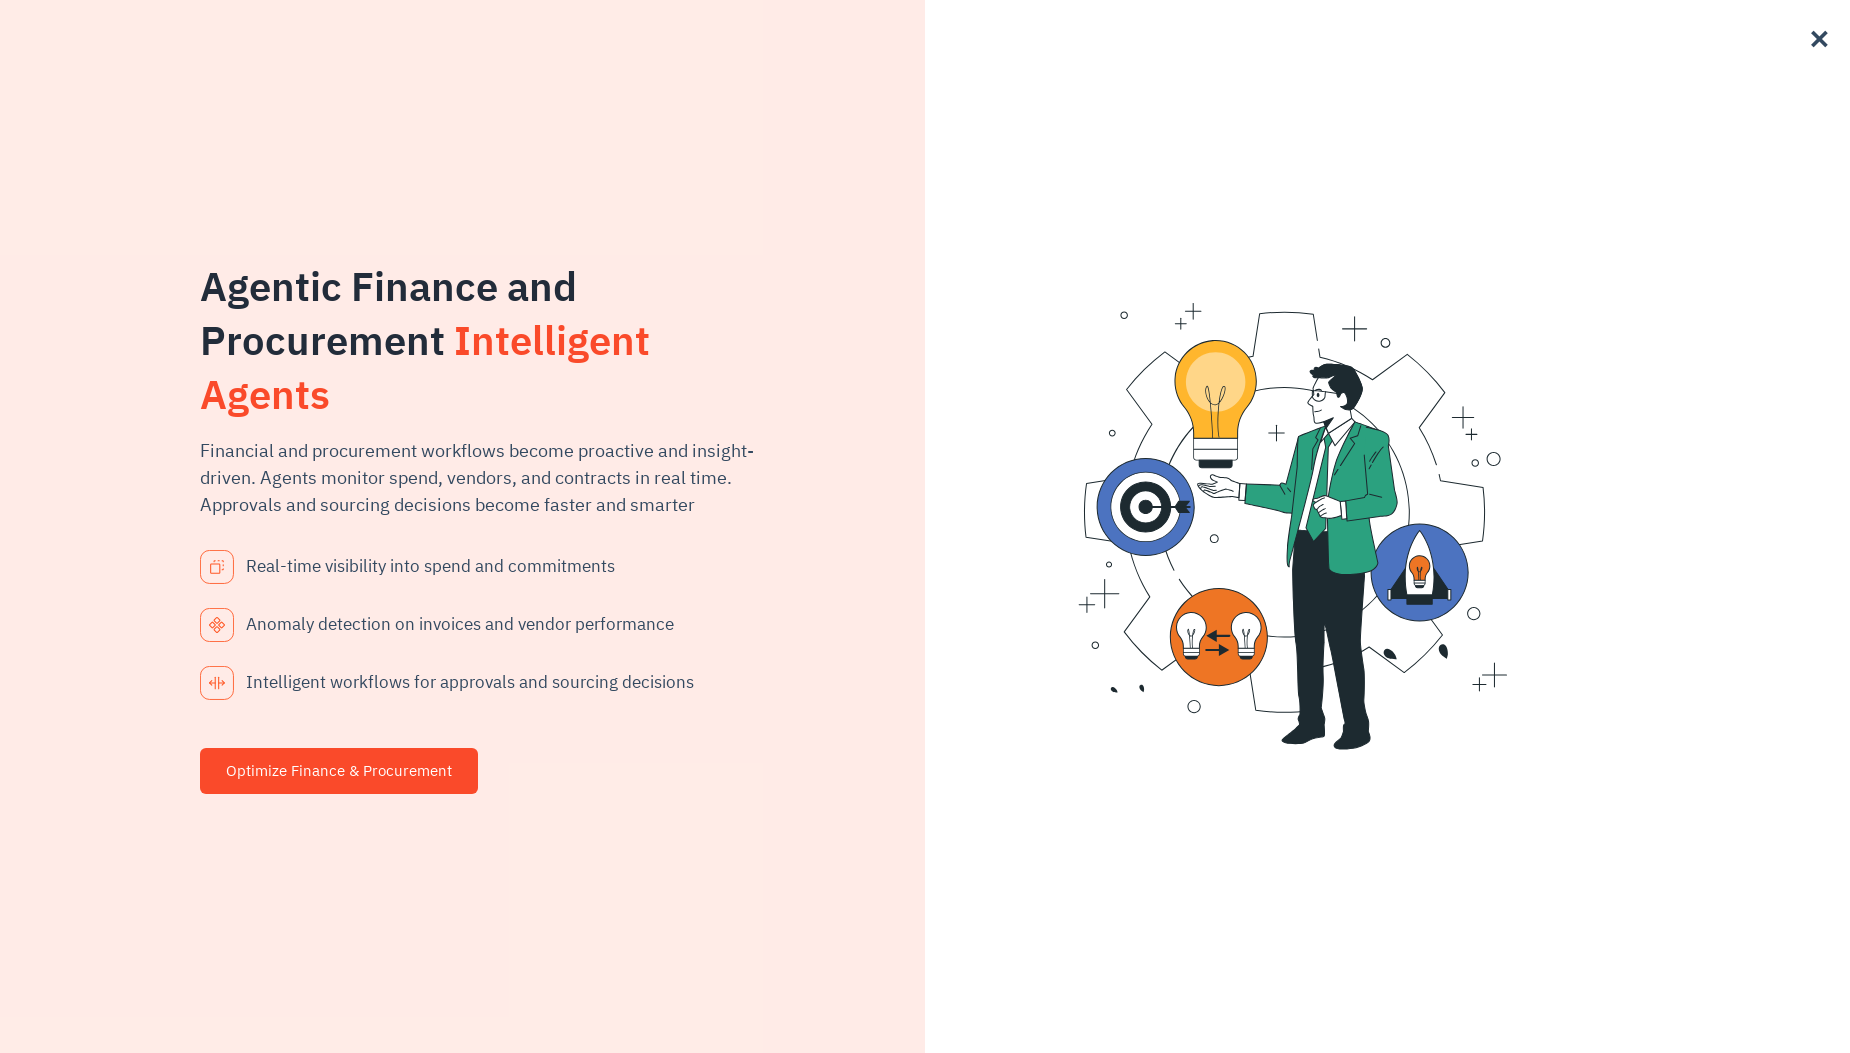

Waited 500ms before processing next link
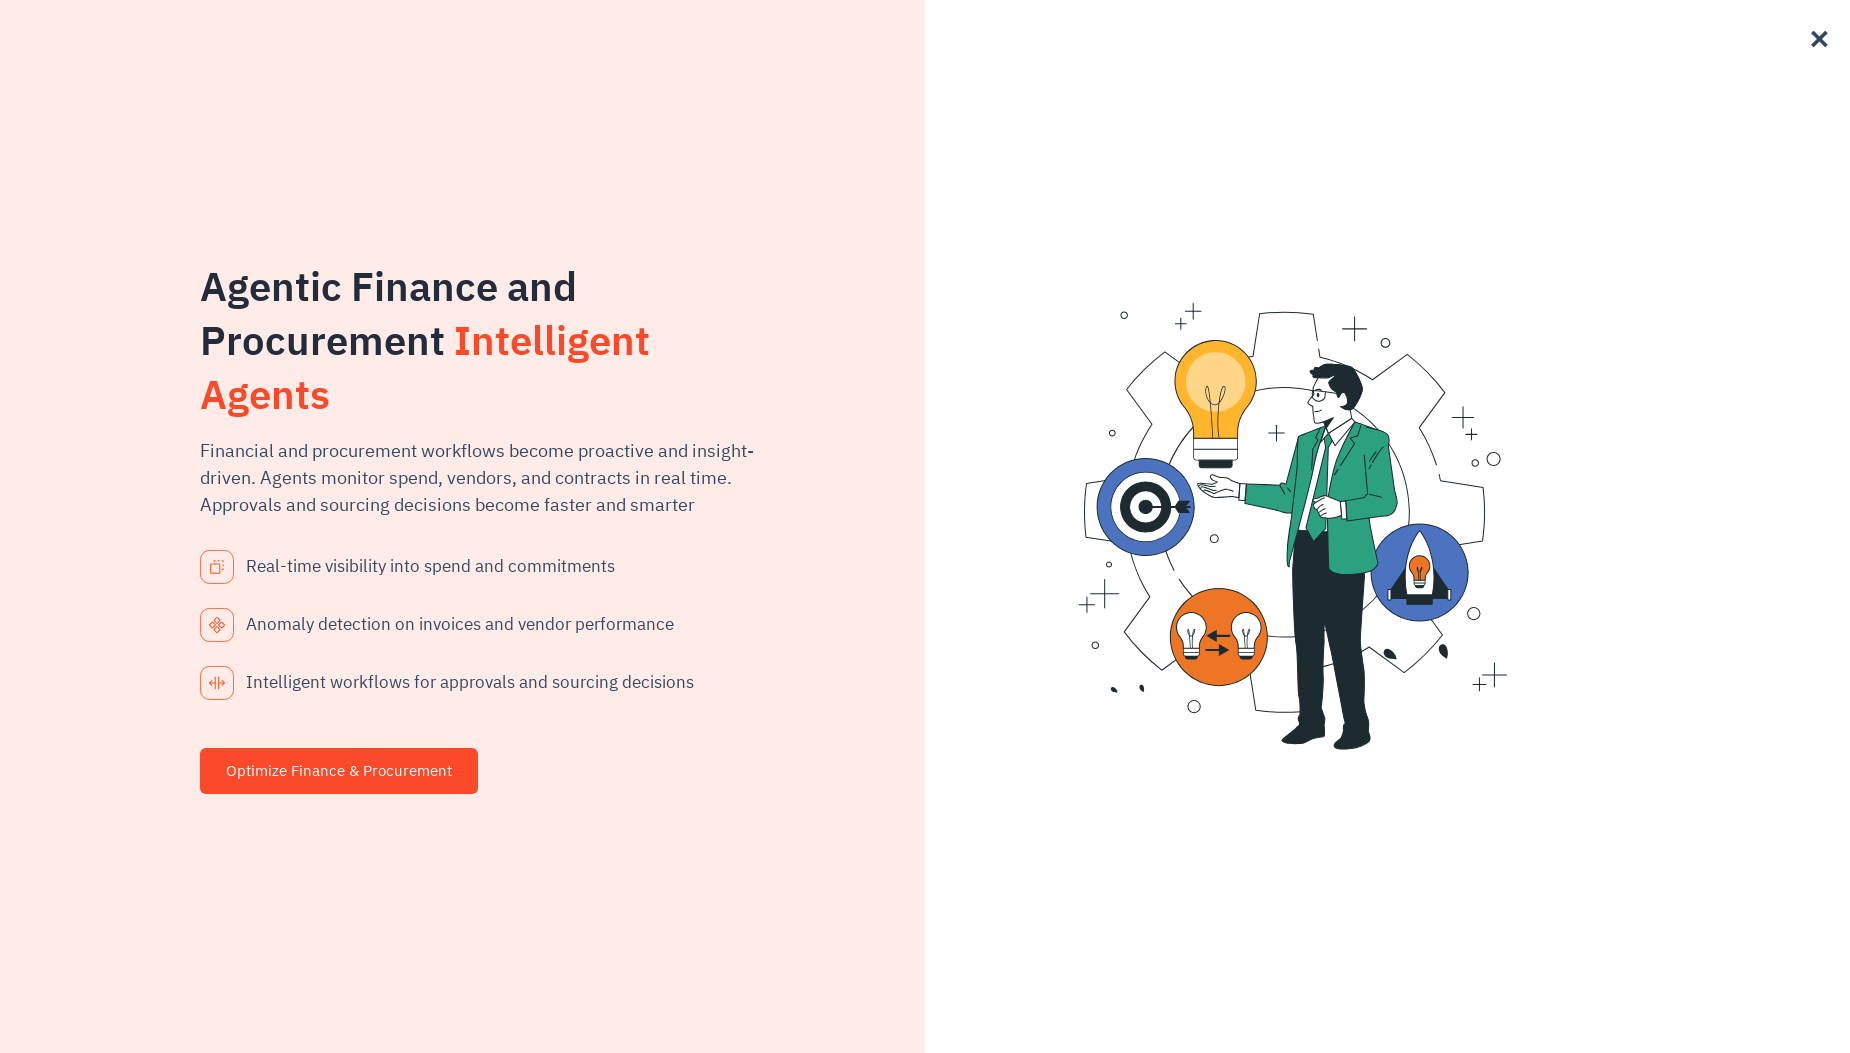

Retrieved href attribute for link 83: https://www.xenonstack.com/managed-services/big-data/
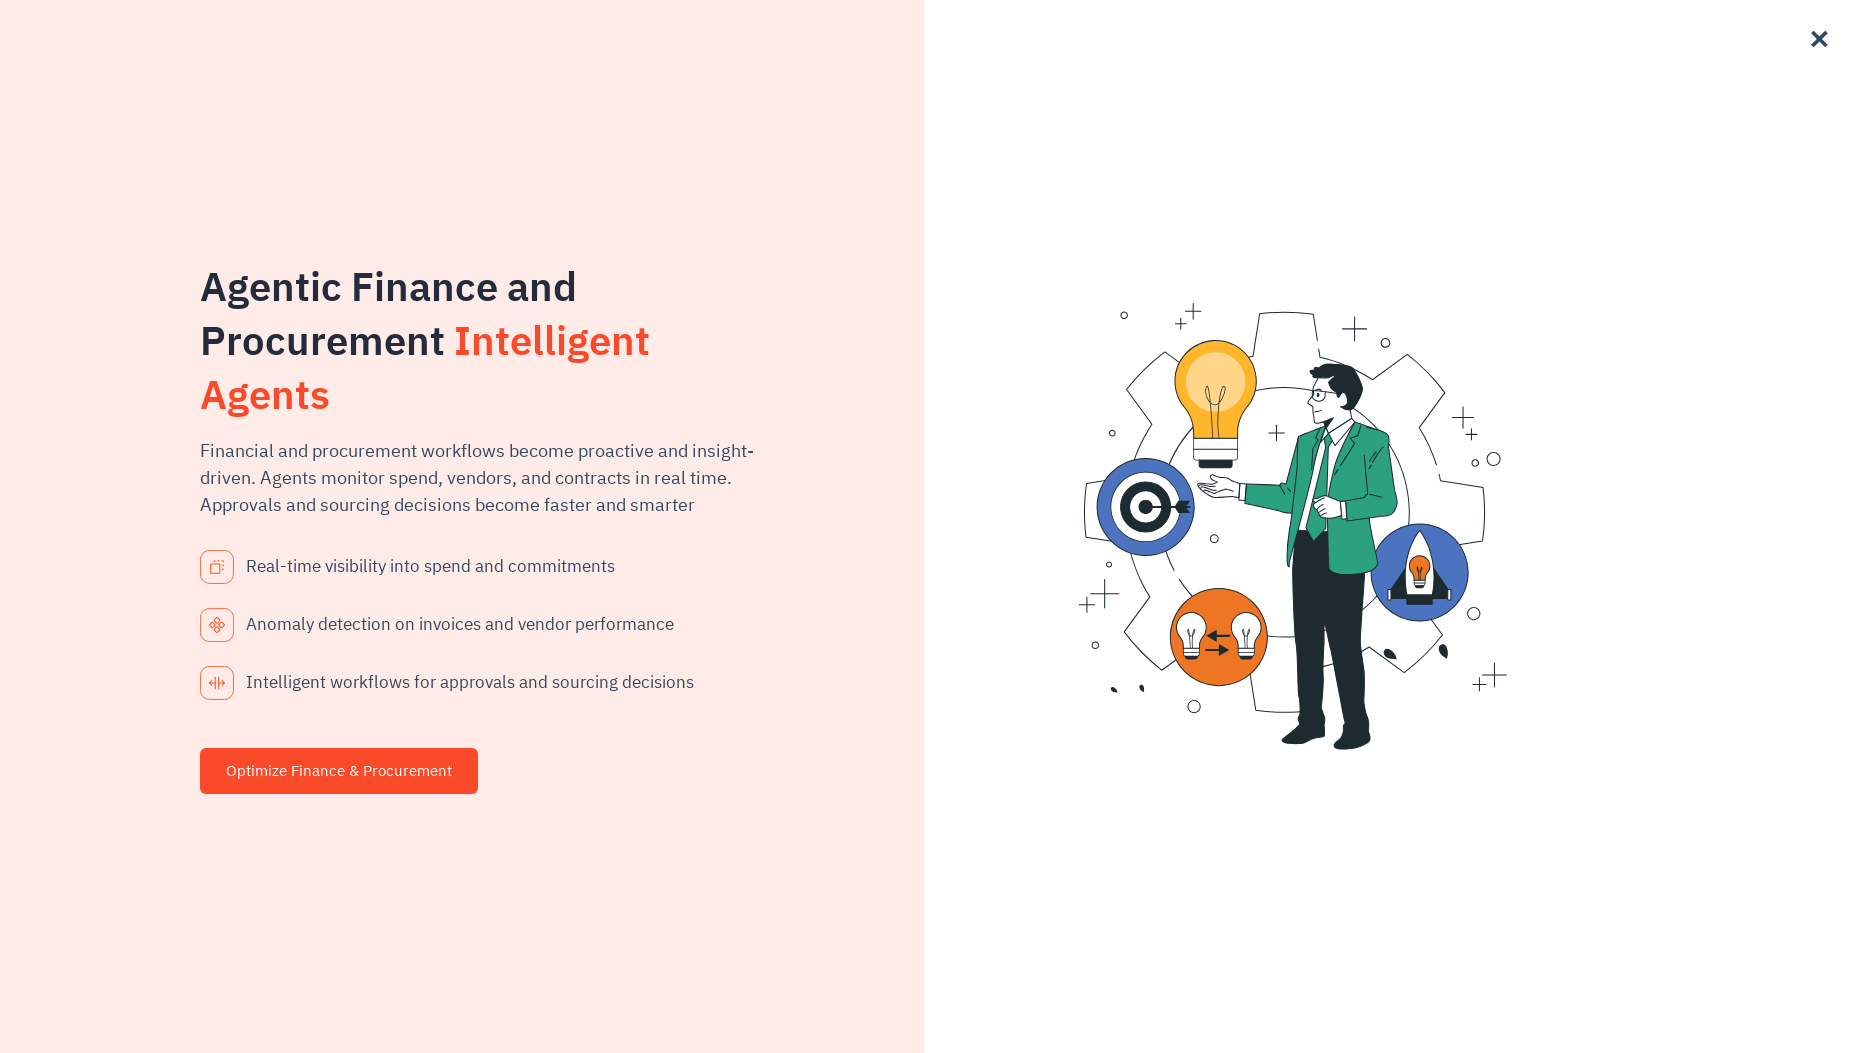

Scrolled to footer for link 84 of 113
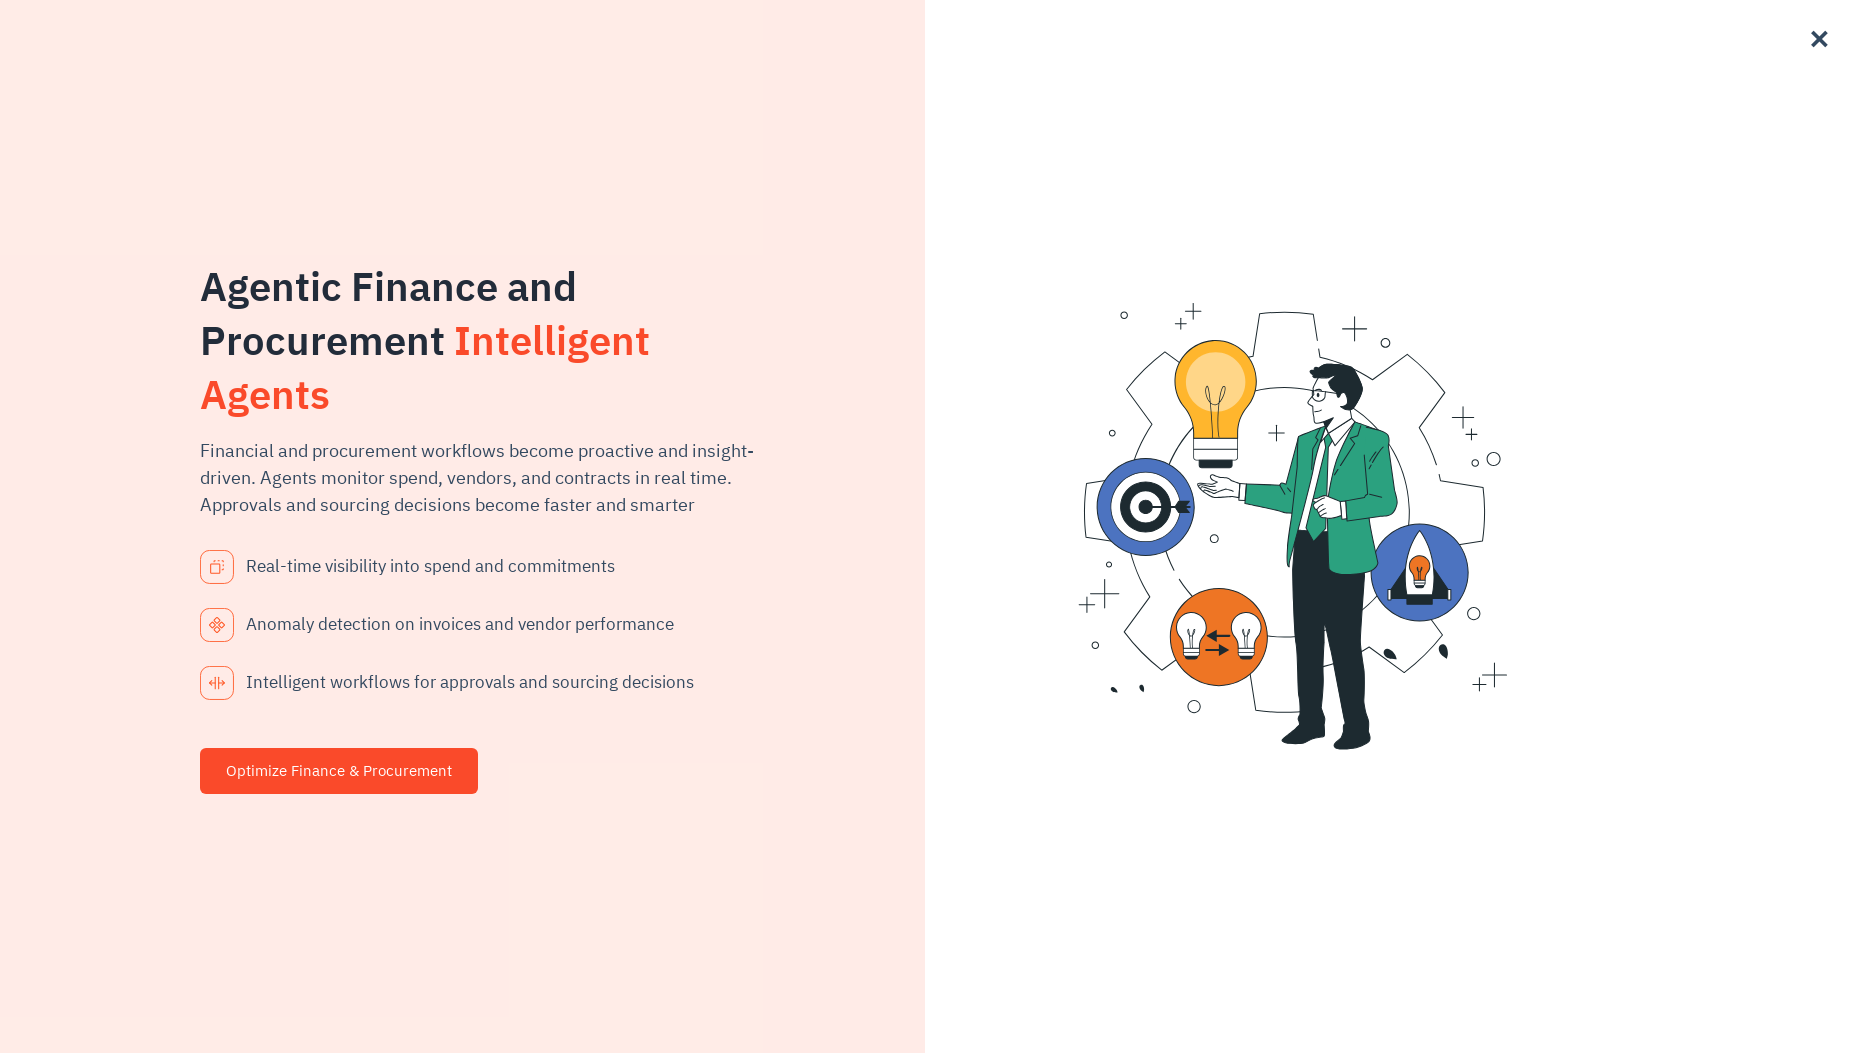

Waited 500ms before processing next link
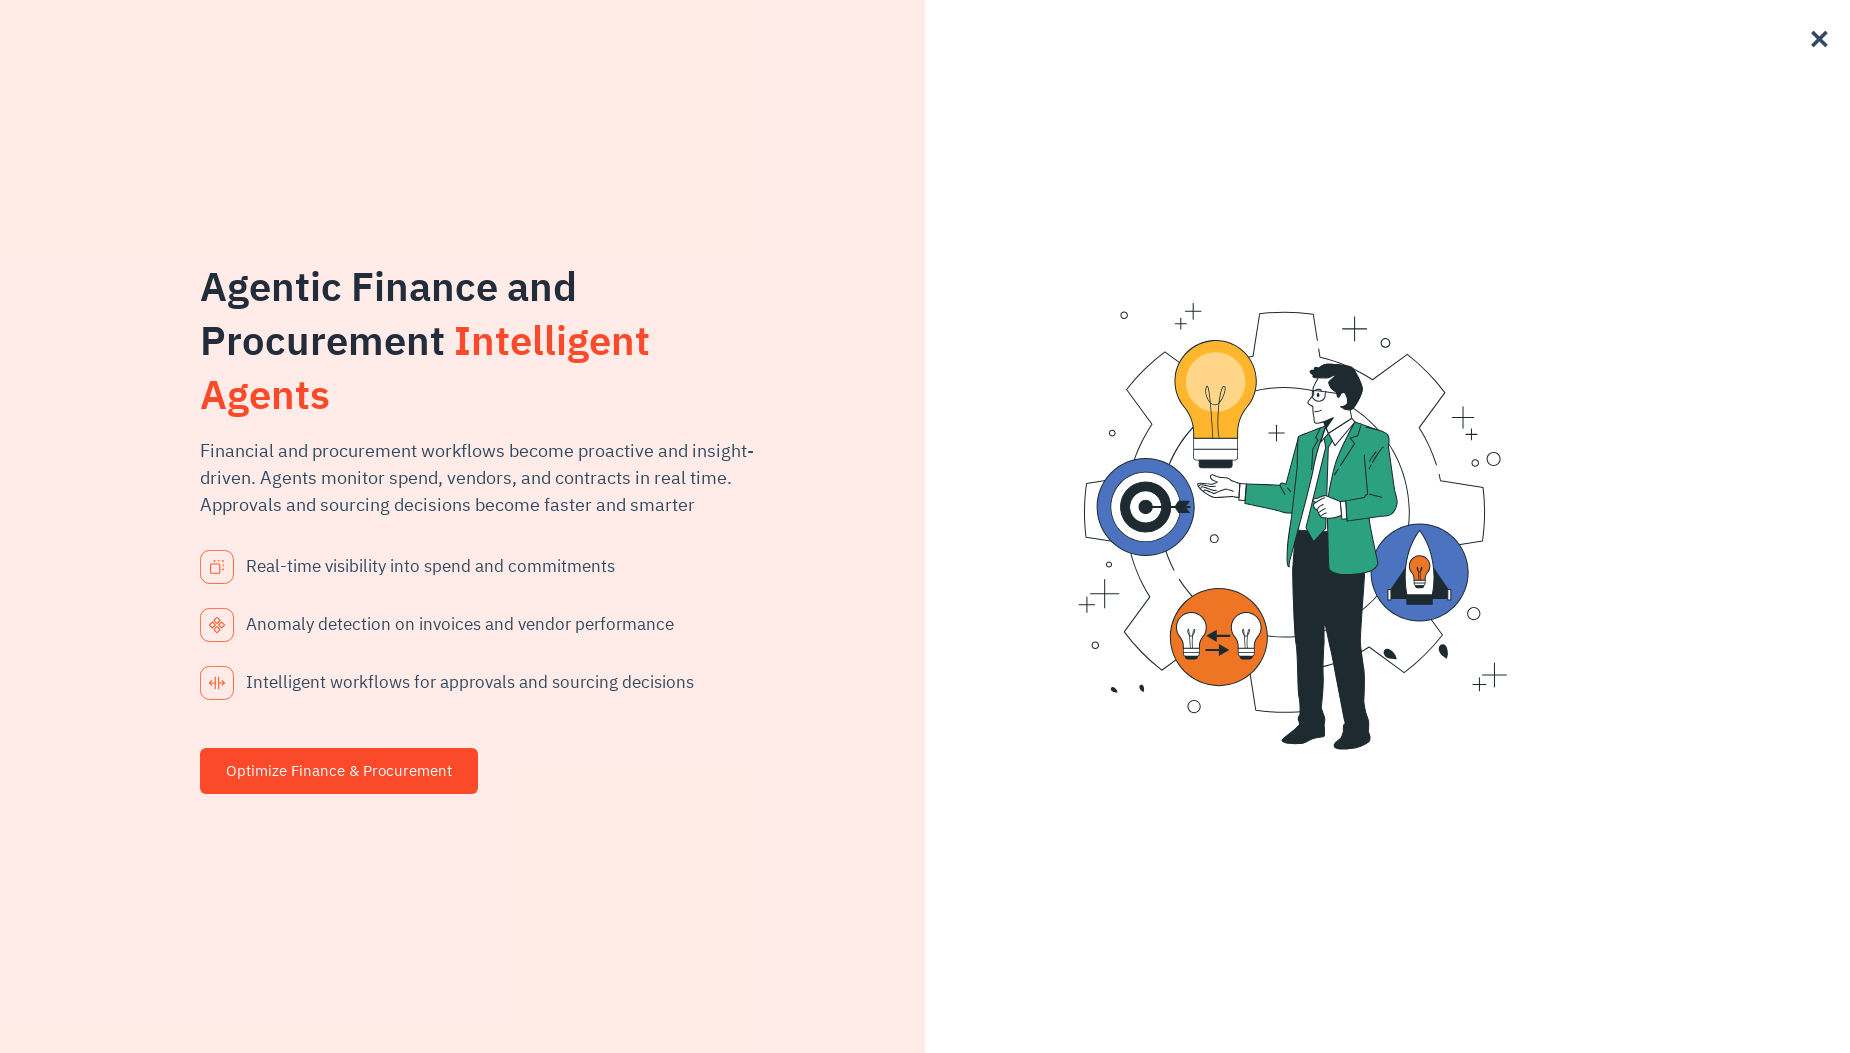

Retrieved href attribute for link 84: https://www.xenonstack.com/managed-services/analytics-managed-services/
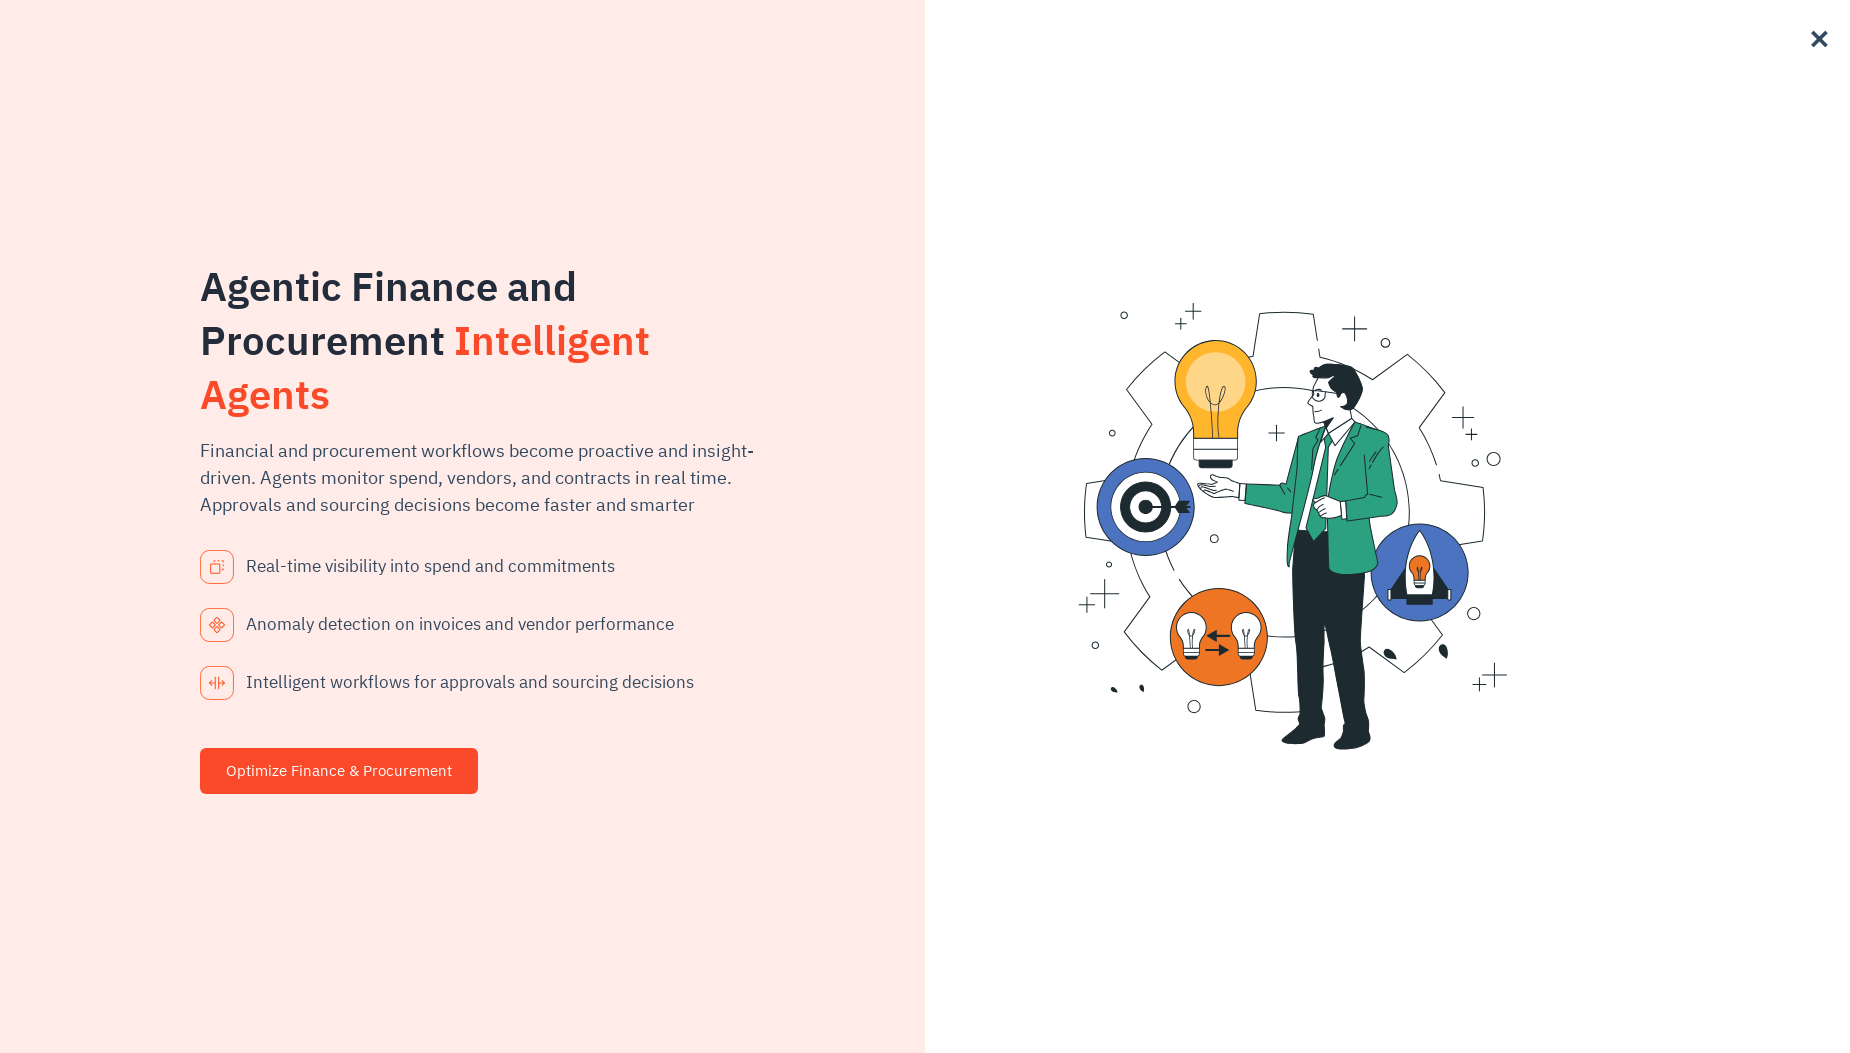

Scrolled to footer for link 85 of 113
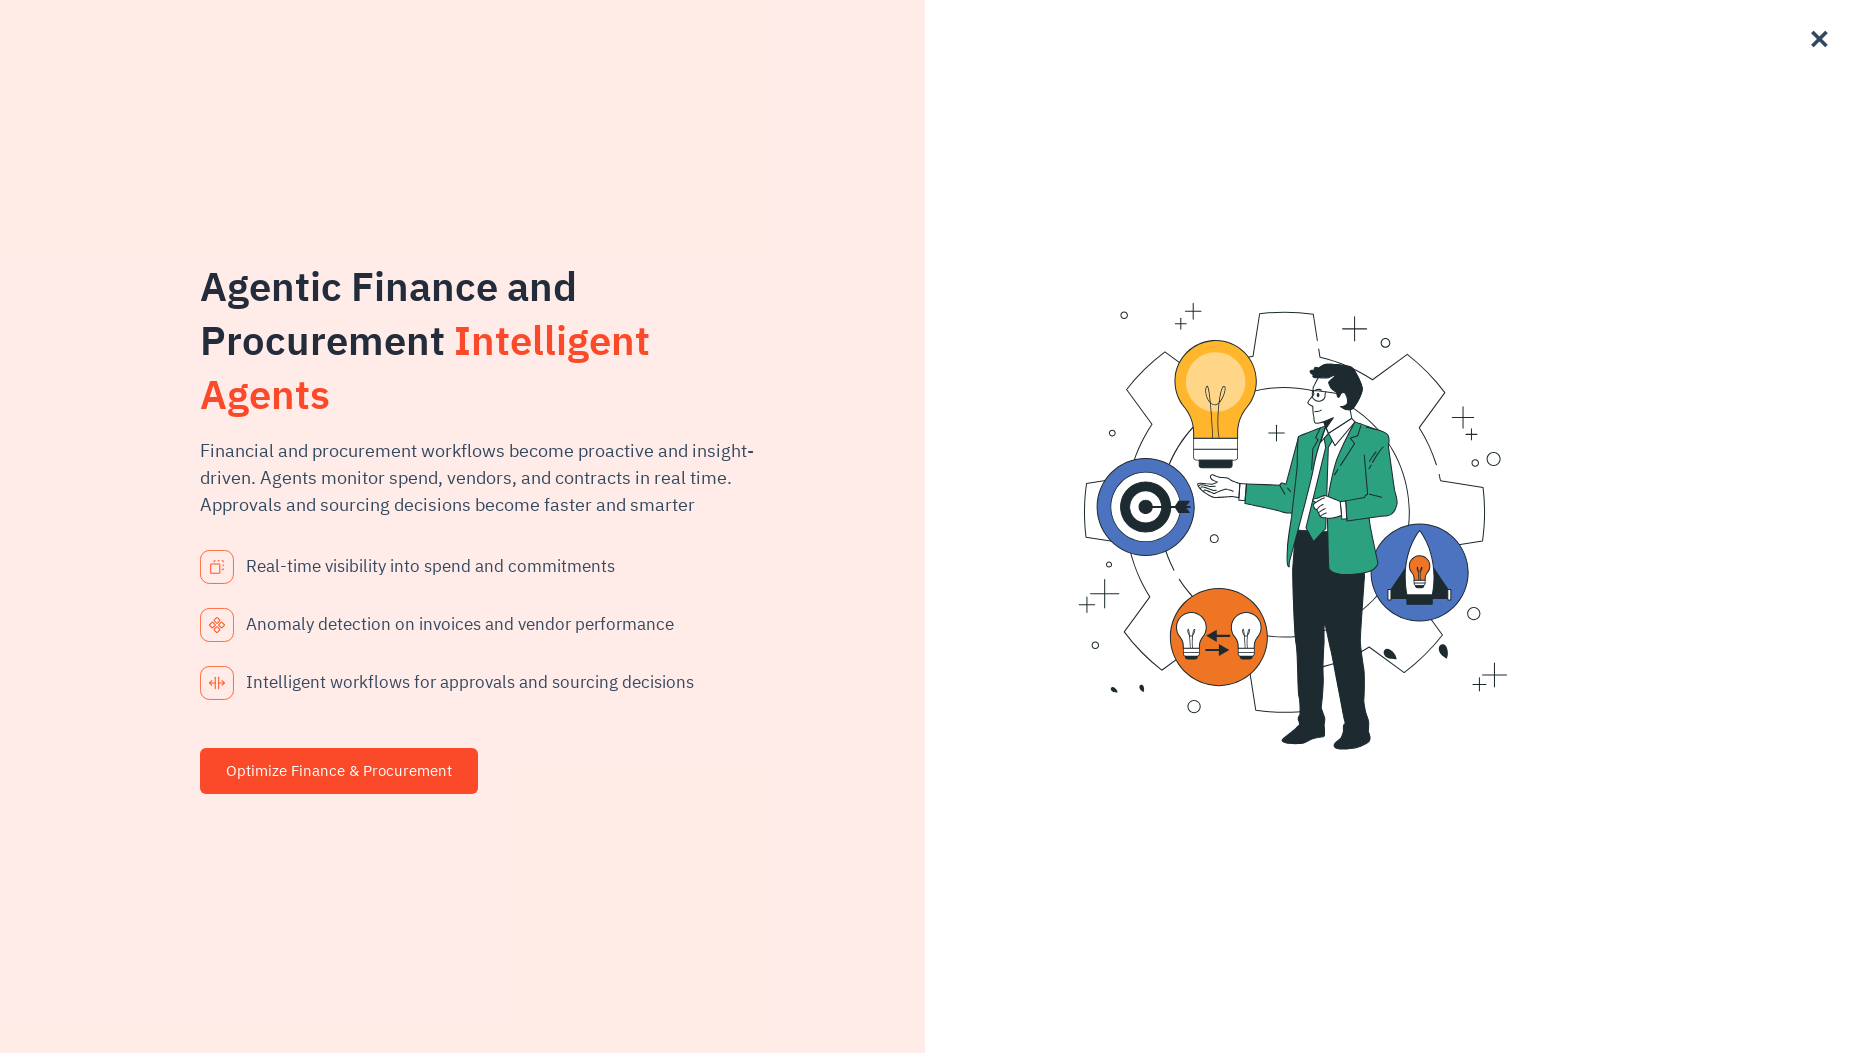

Waited 500ms before processing next link
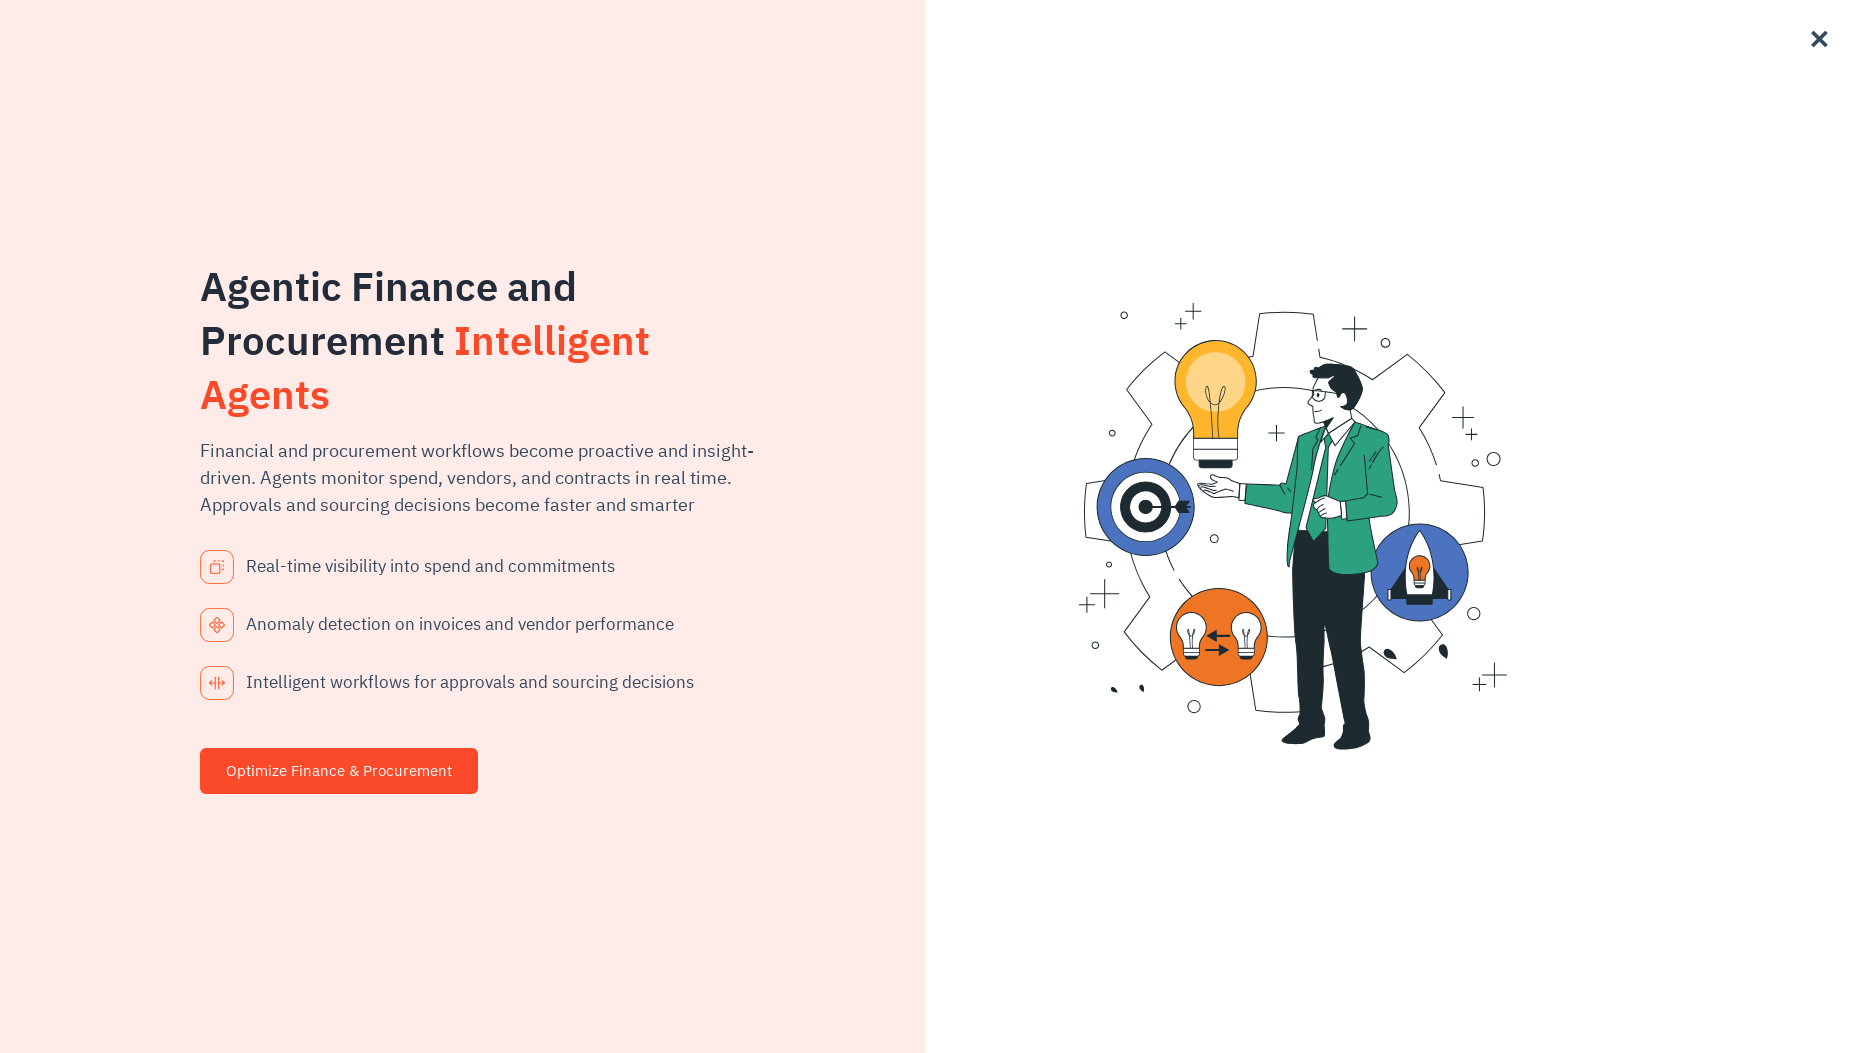

Retrieved href attribute for link 85: https://www.xenonstack.com/readiness-assessment/data-protection/
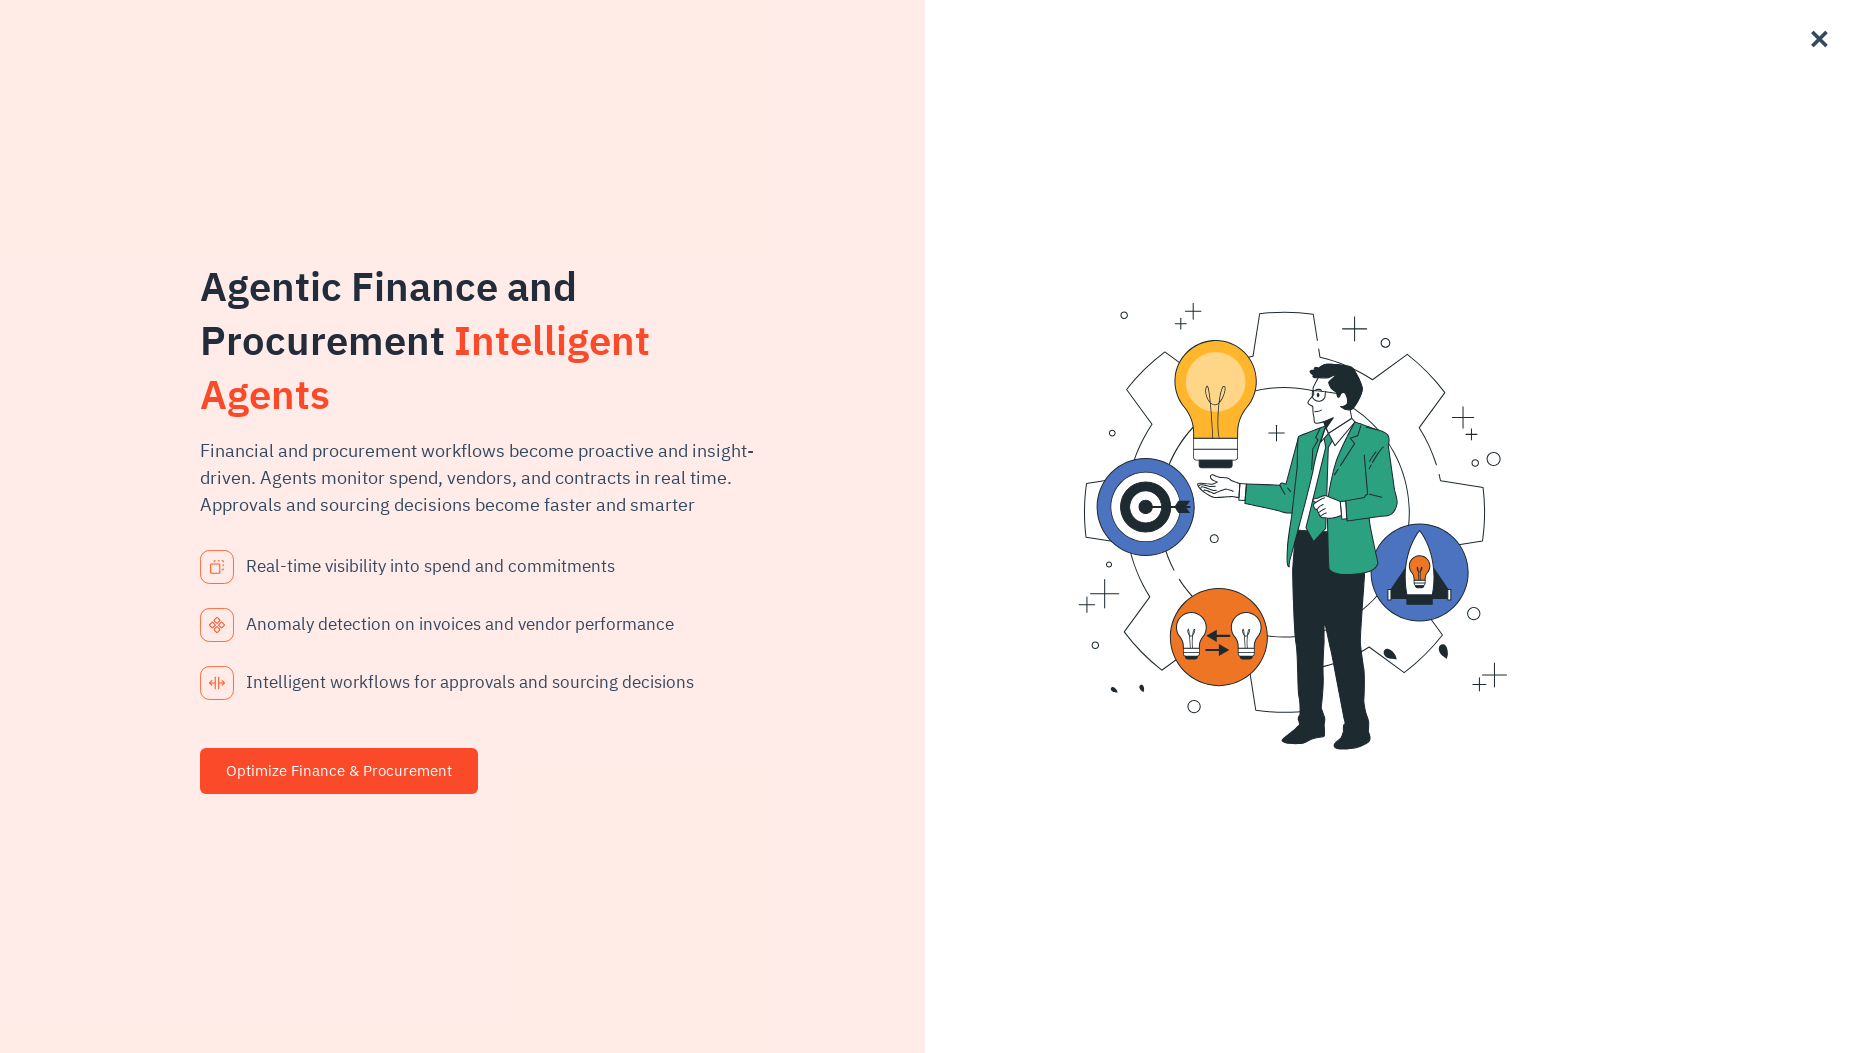

Scrolled to footer for link 86 of 113
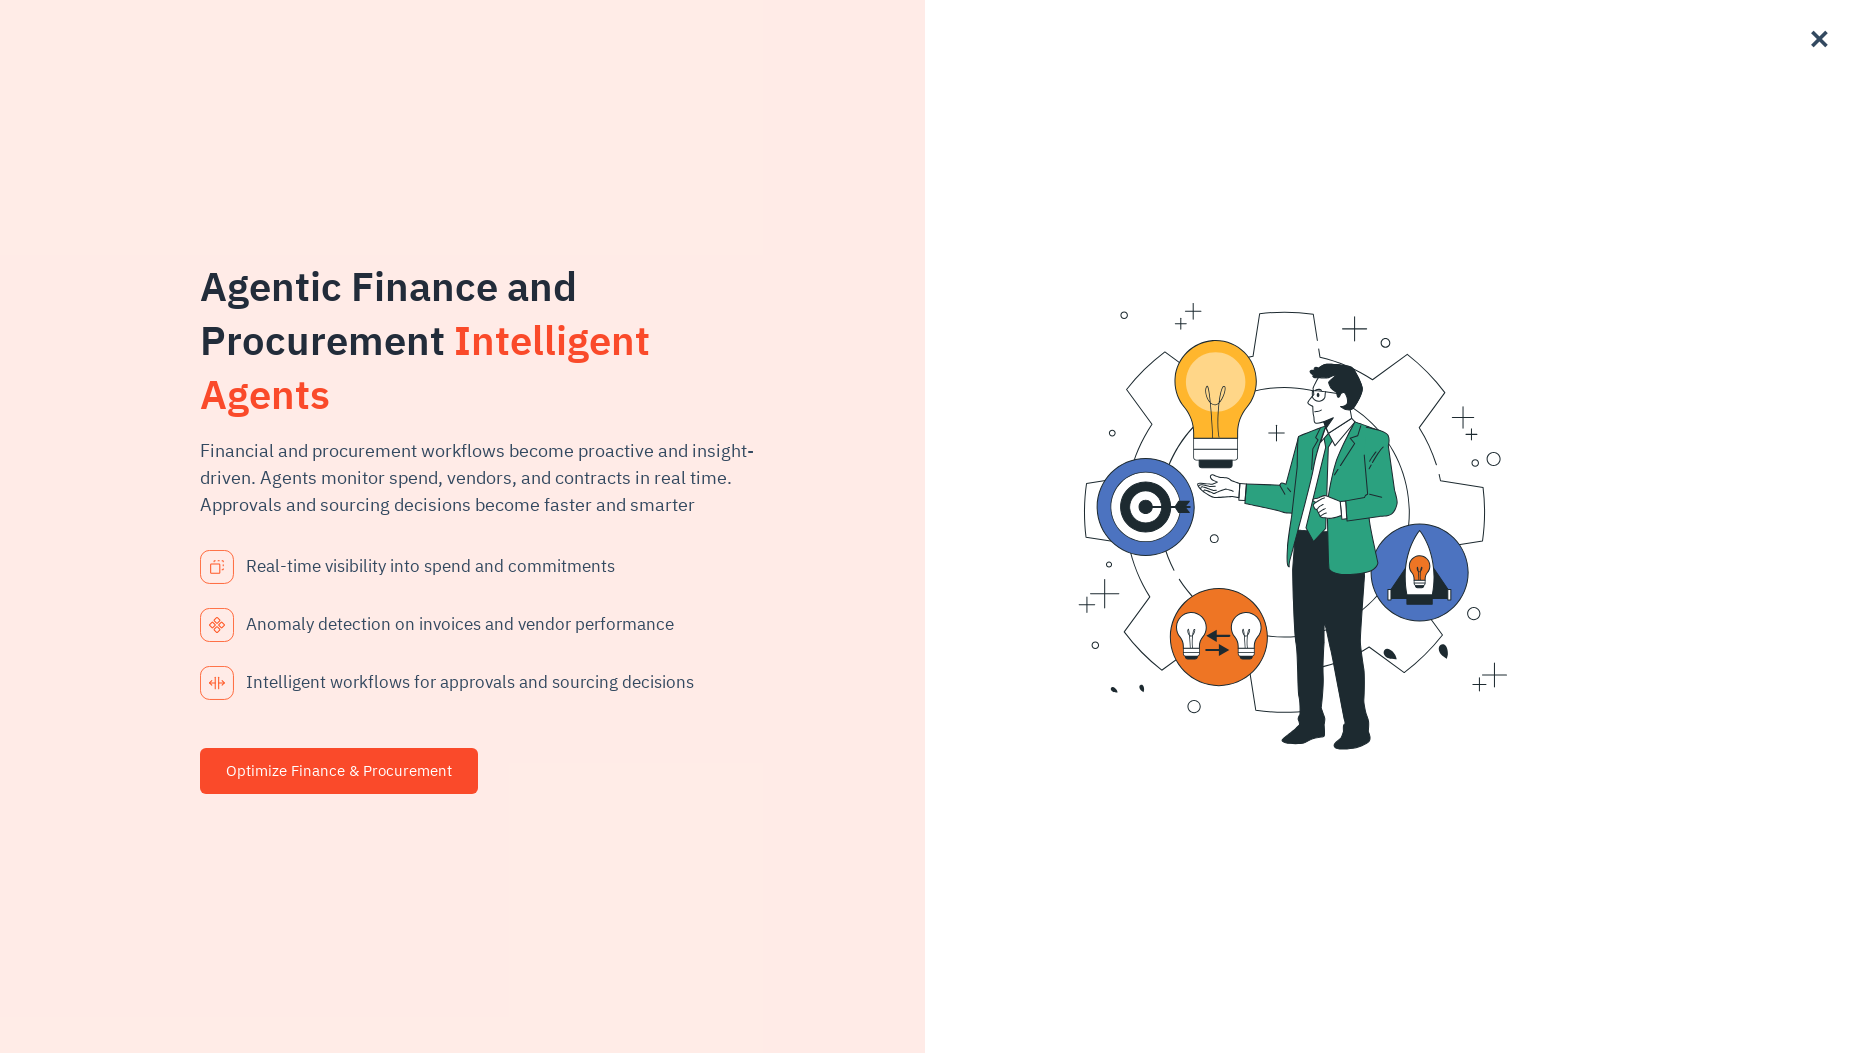

Waited 500ms before processing next link
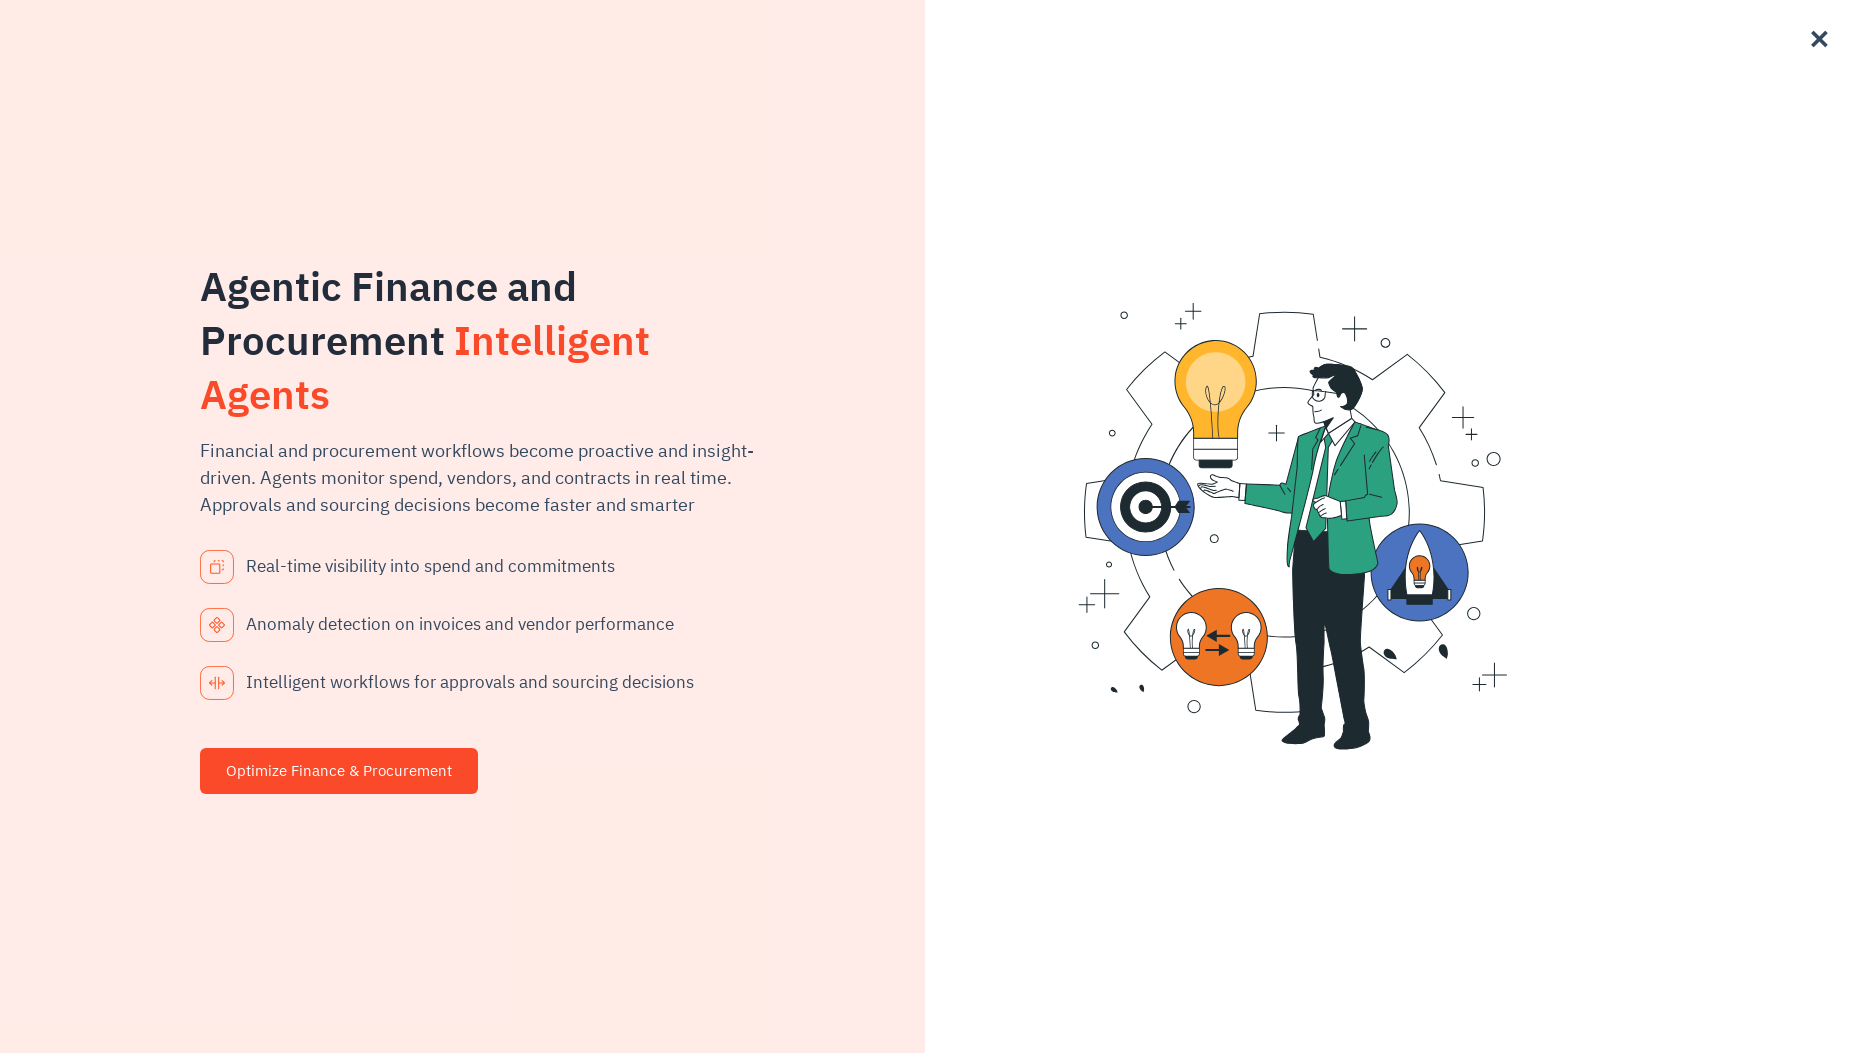

Retrieved href attribute for link 86: https://www.xenonstack.com/managed-services/on-premise-ai-cluster/
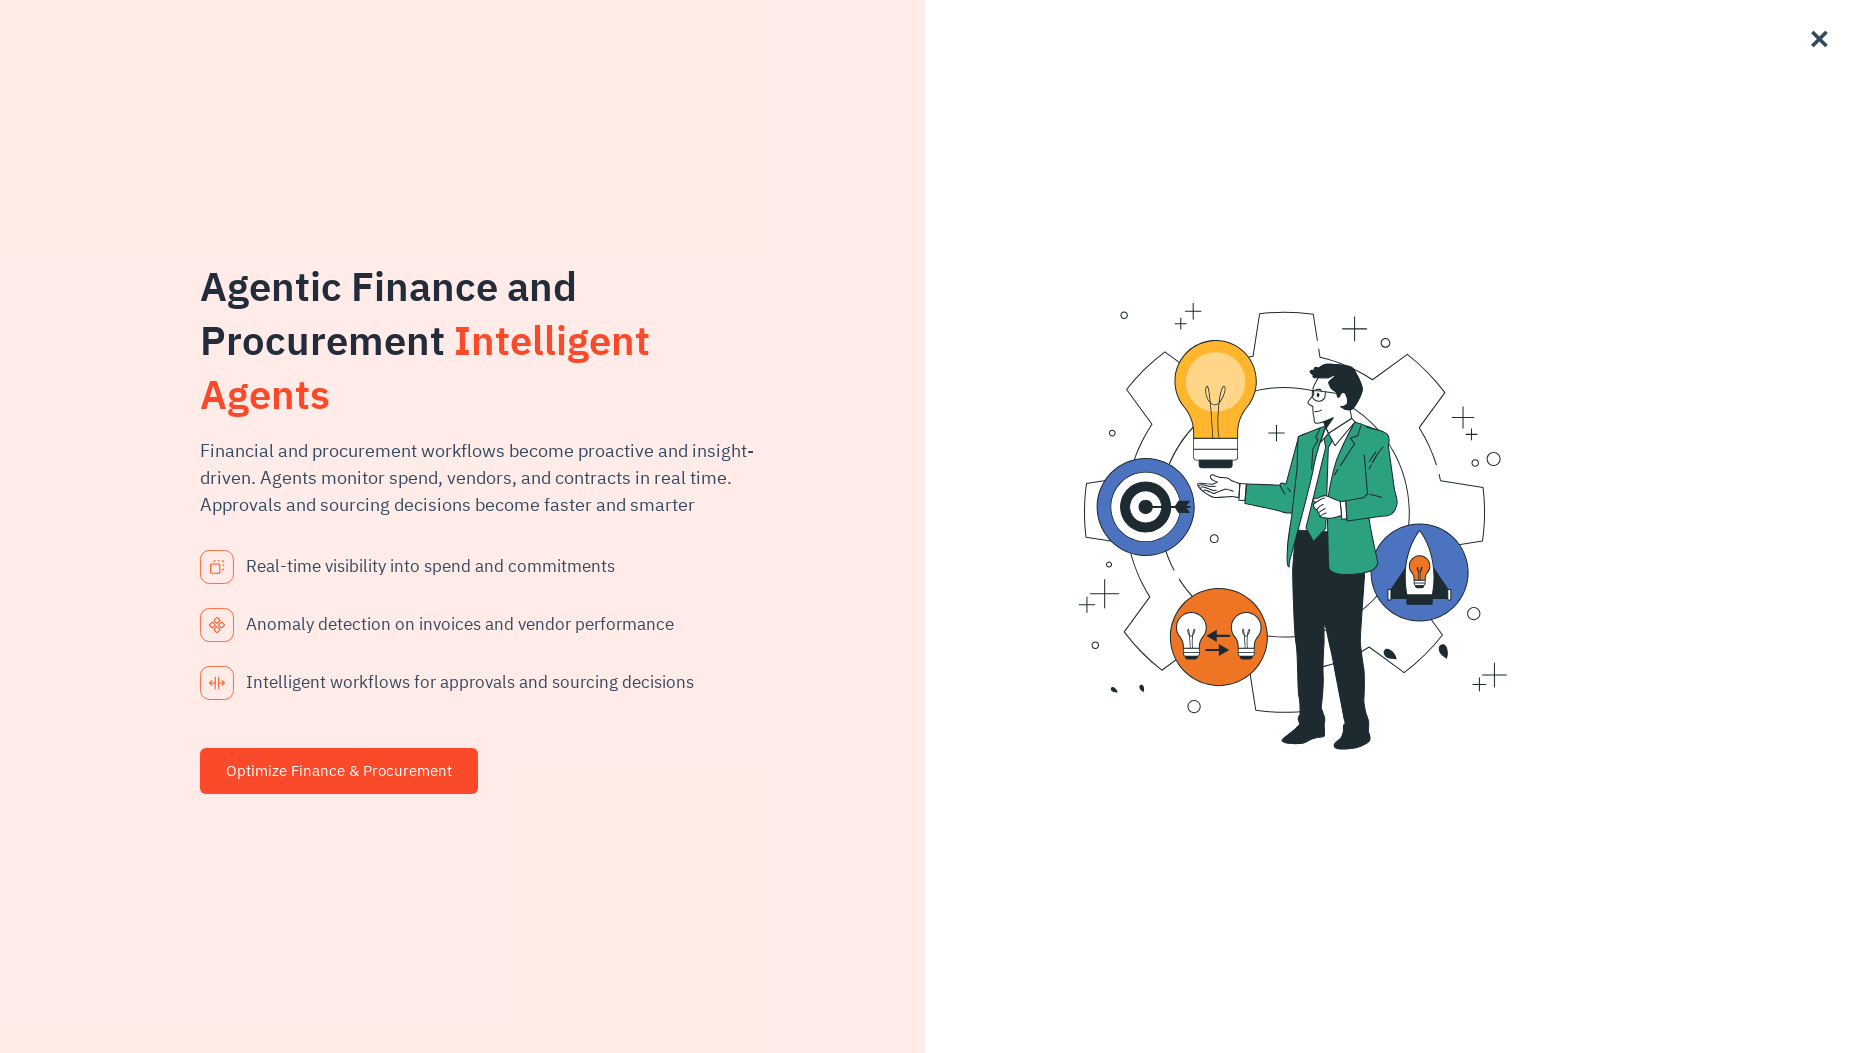

Scrolled to footer for link 87 of 113
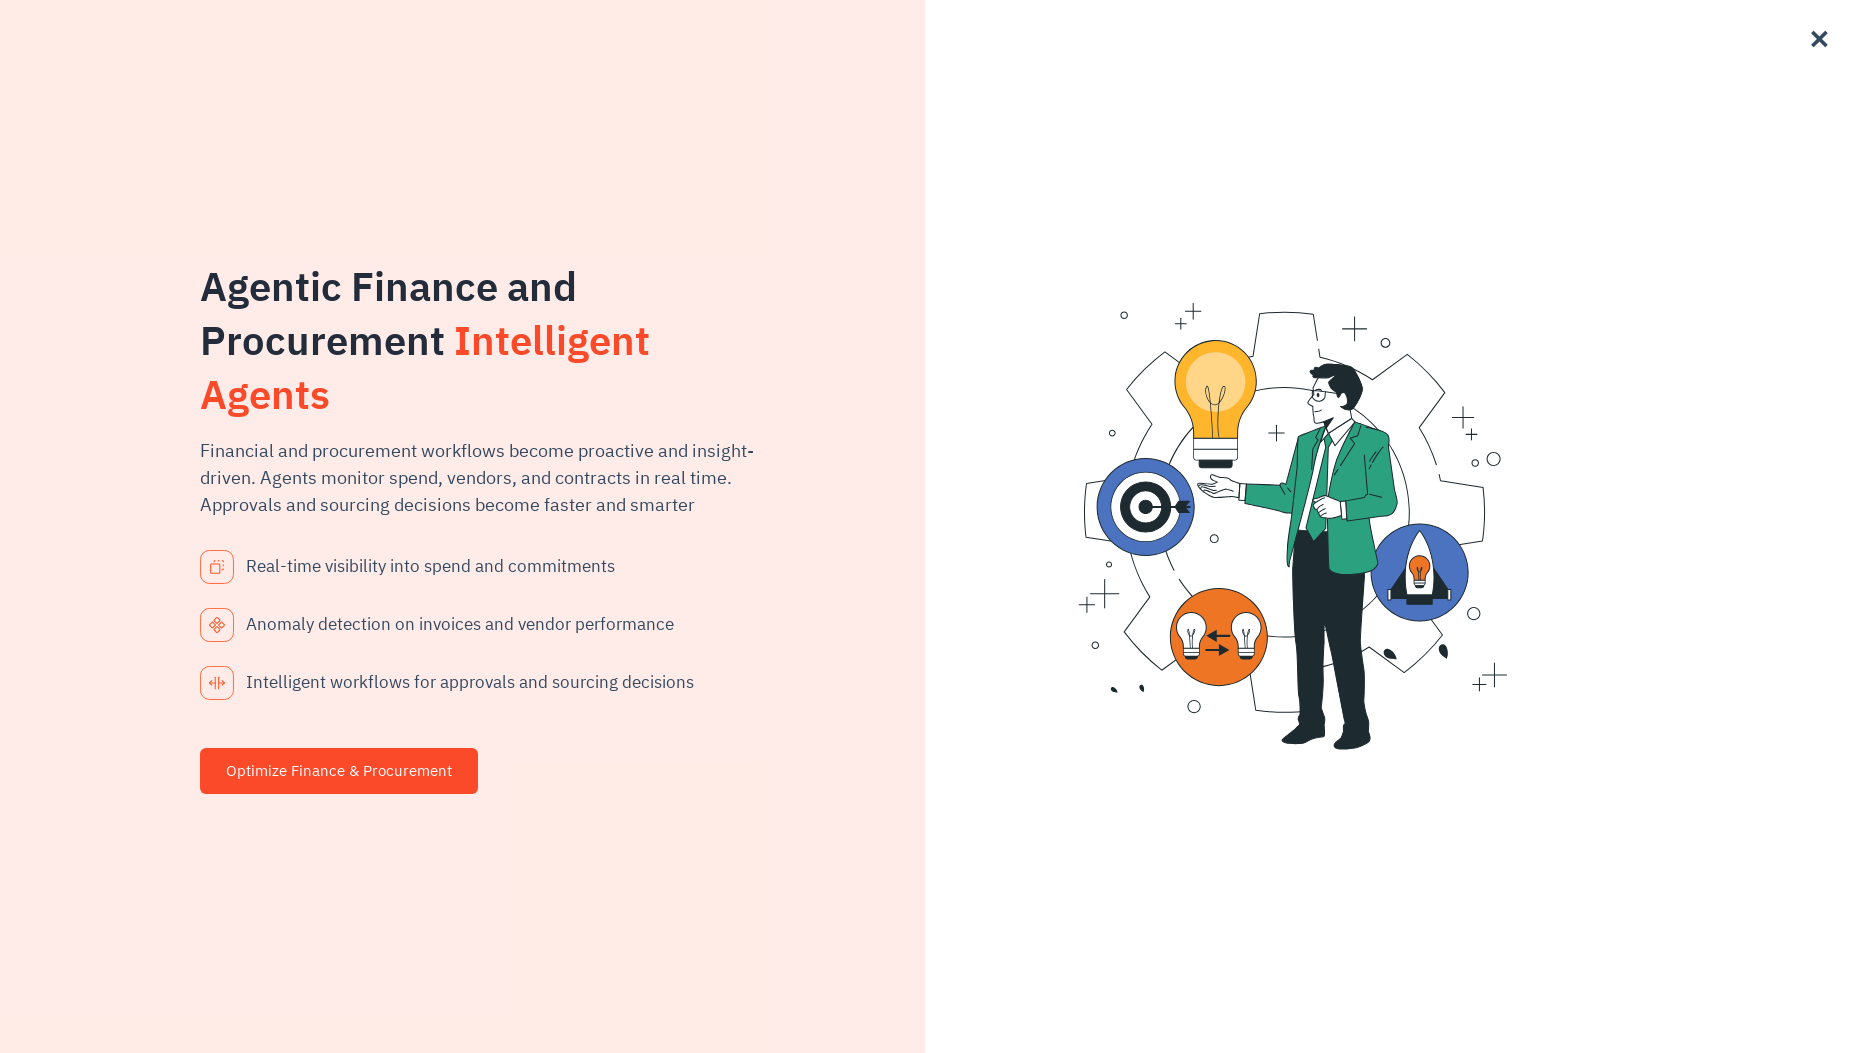

Waited 500ms before processing next link
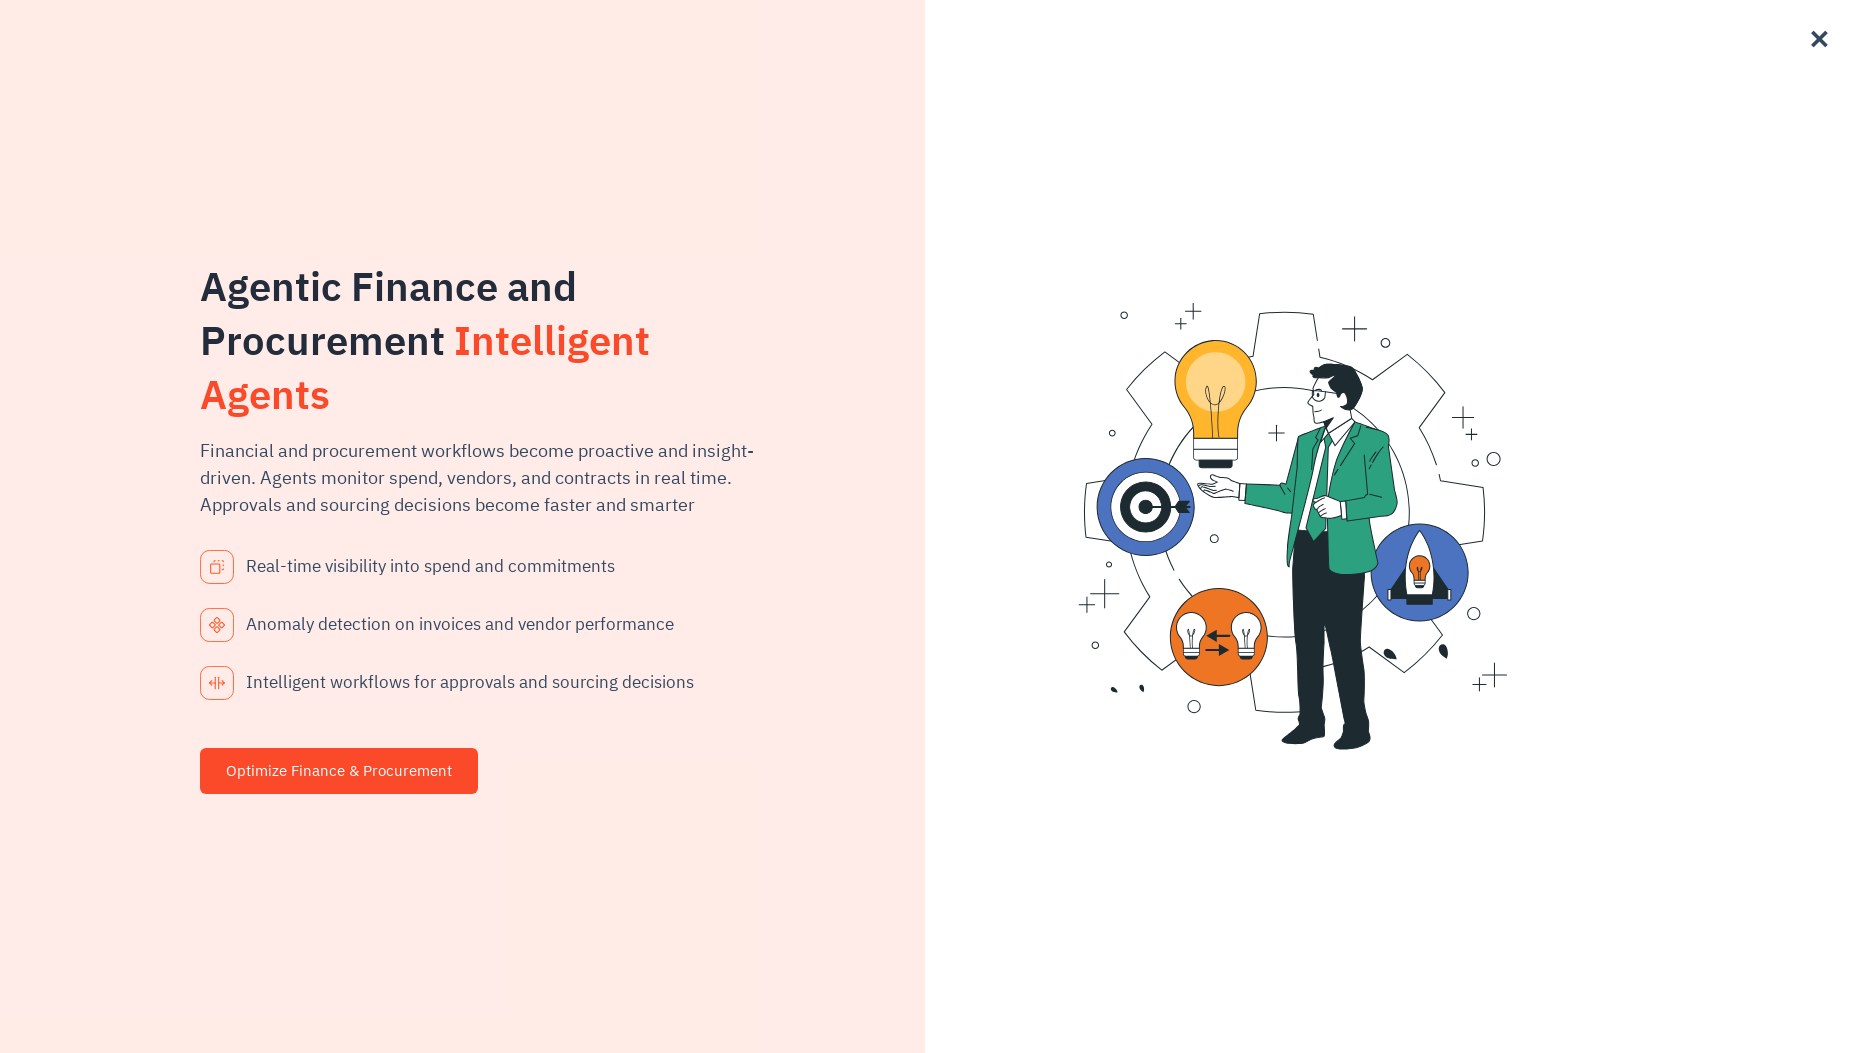

Retrieved href attribute for link 87: https://www.xenonstack.com/solutions/private-cloud/
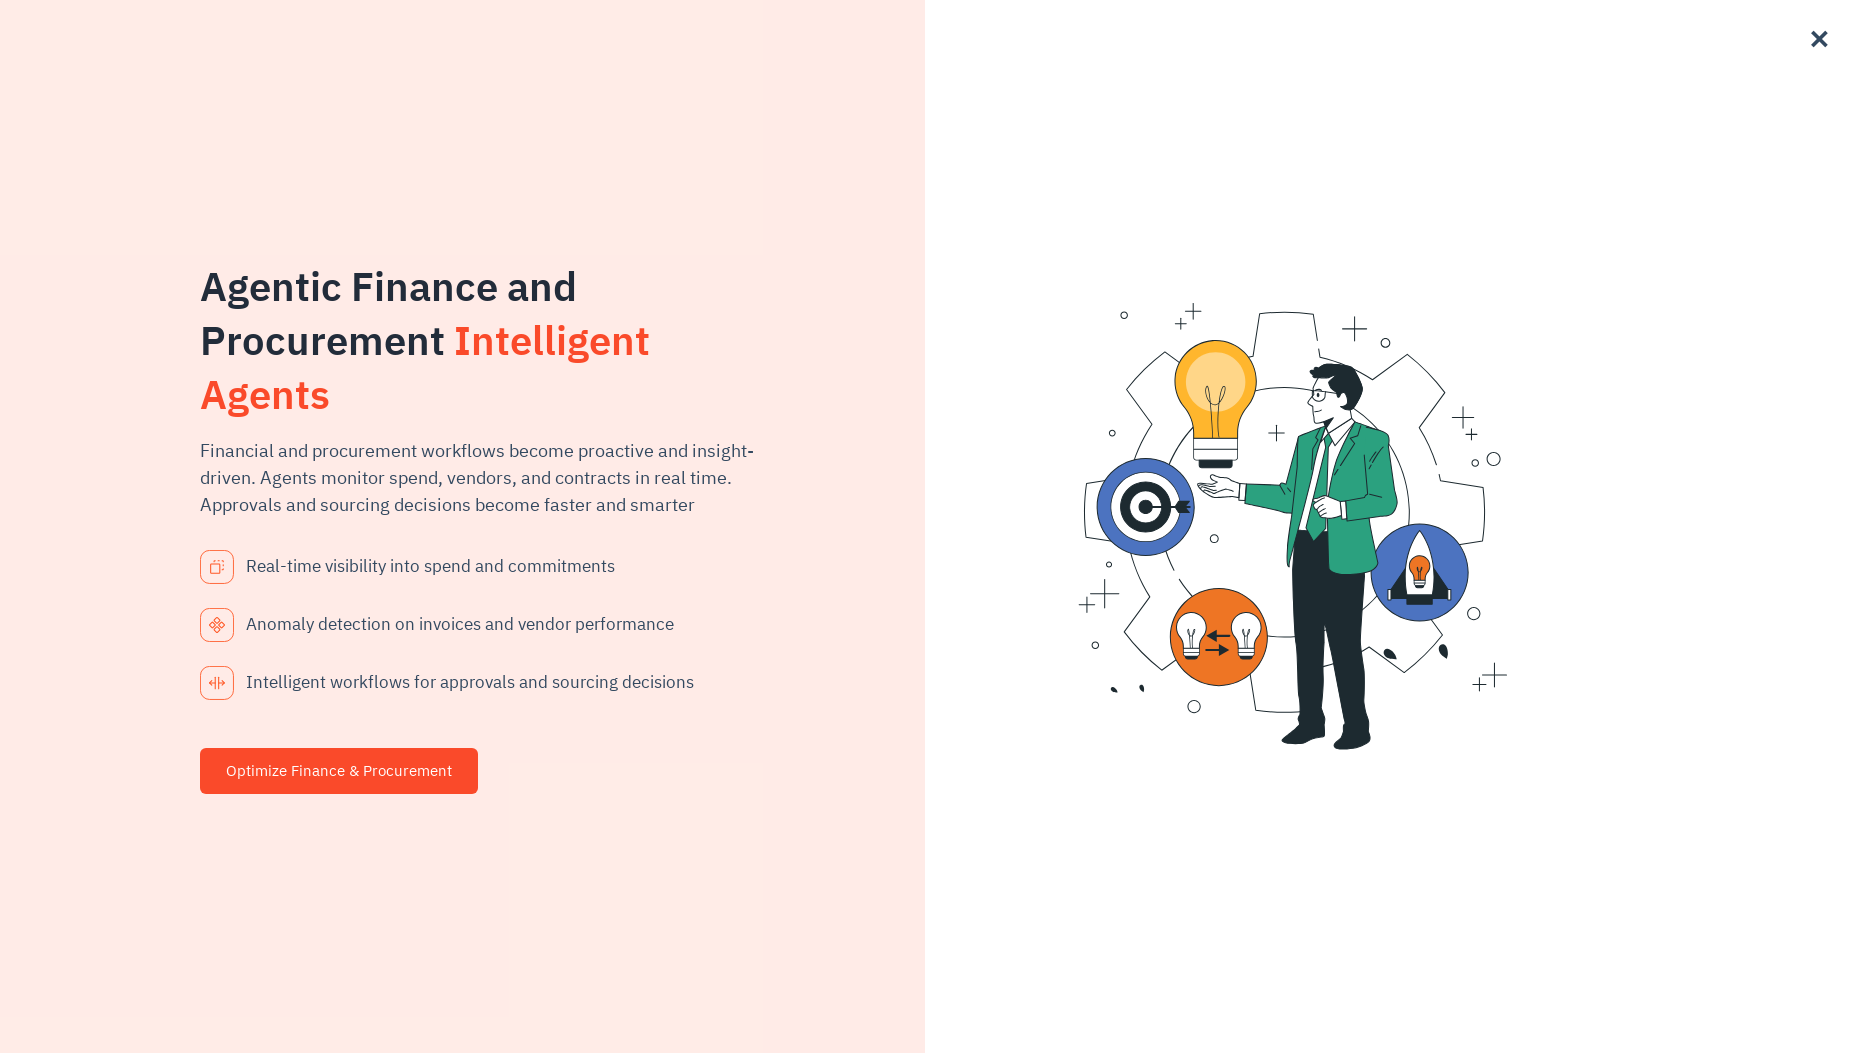

Scrolled to footer for link 88 of 113
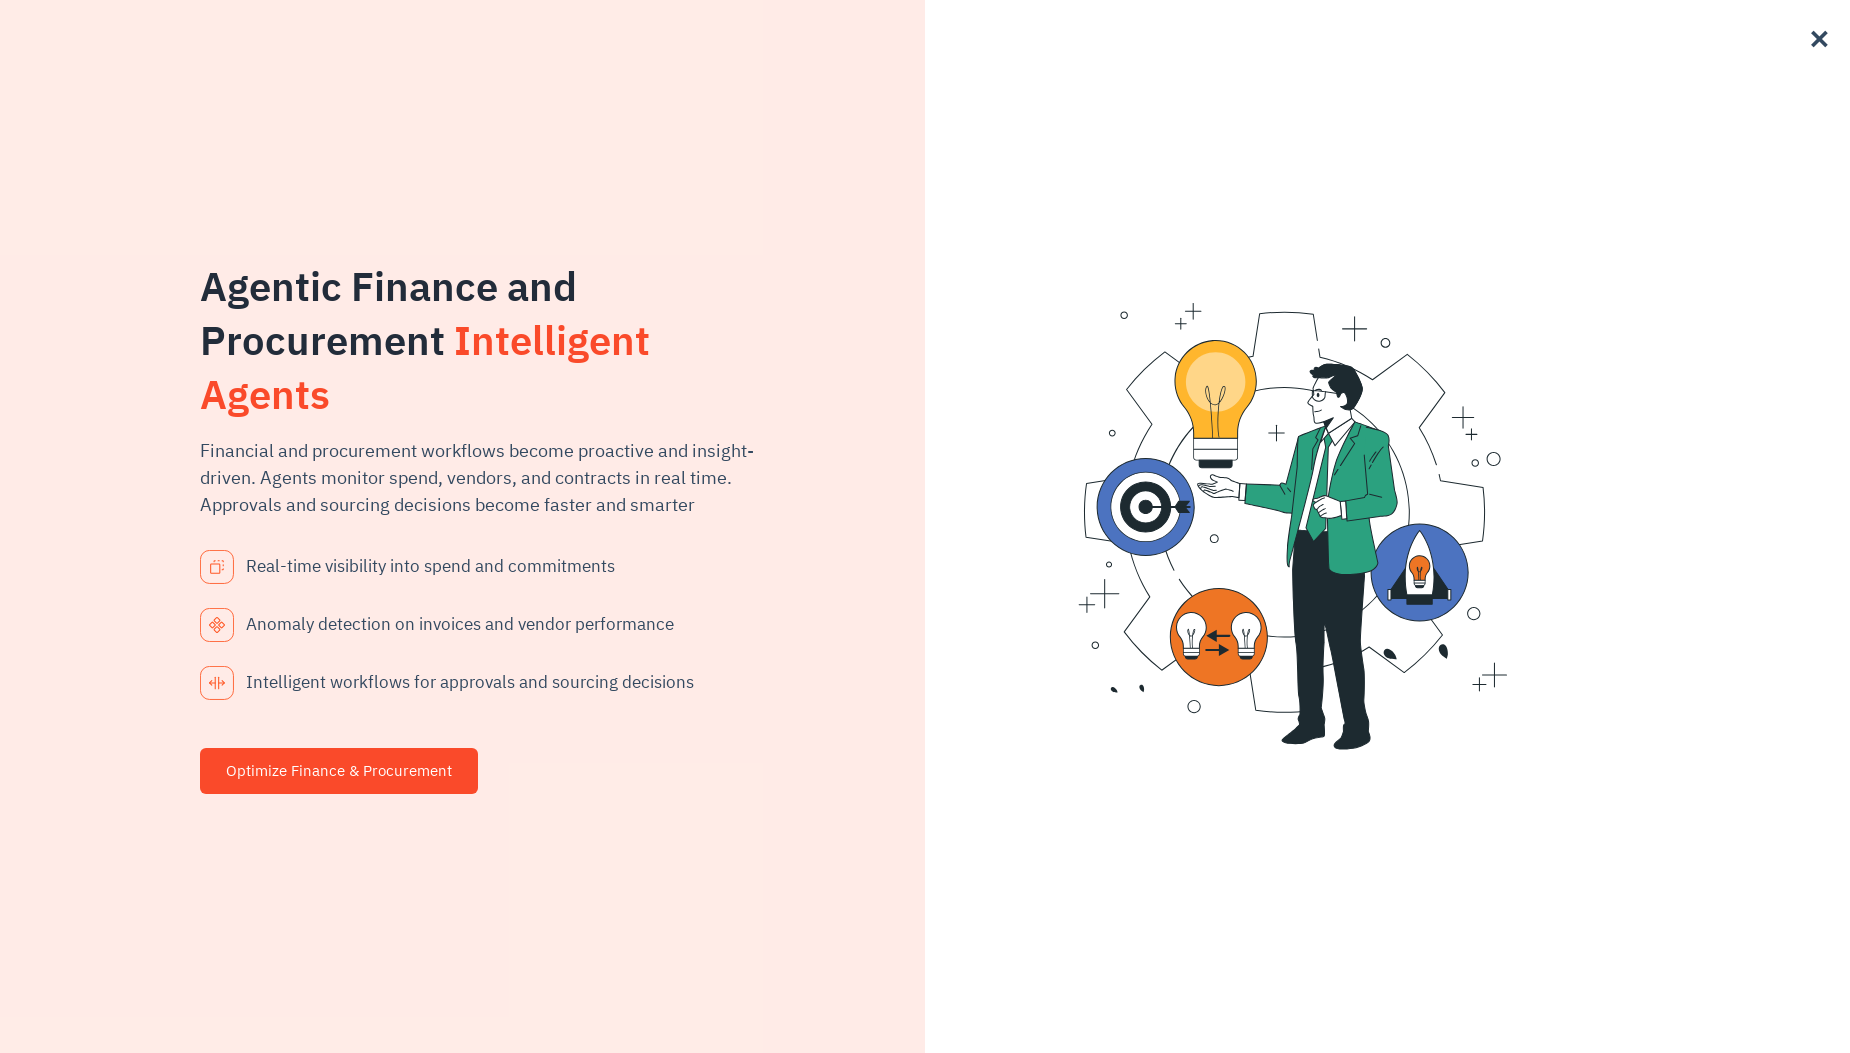

Waited 500ms before processing next link
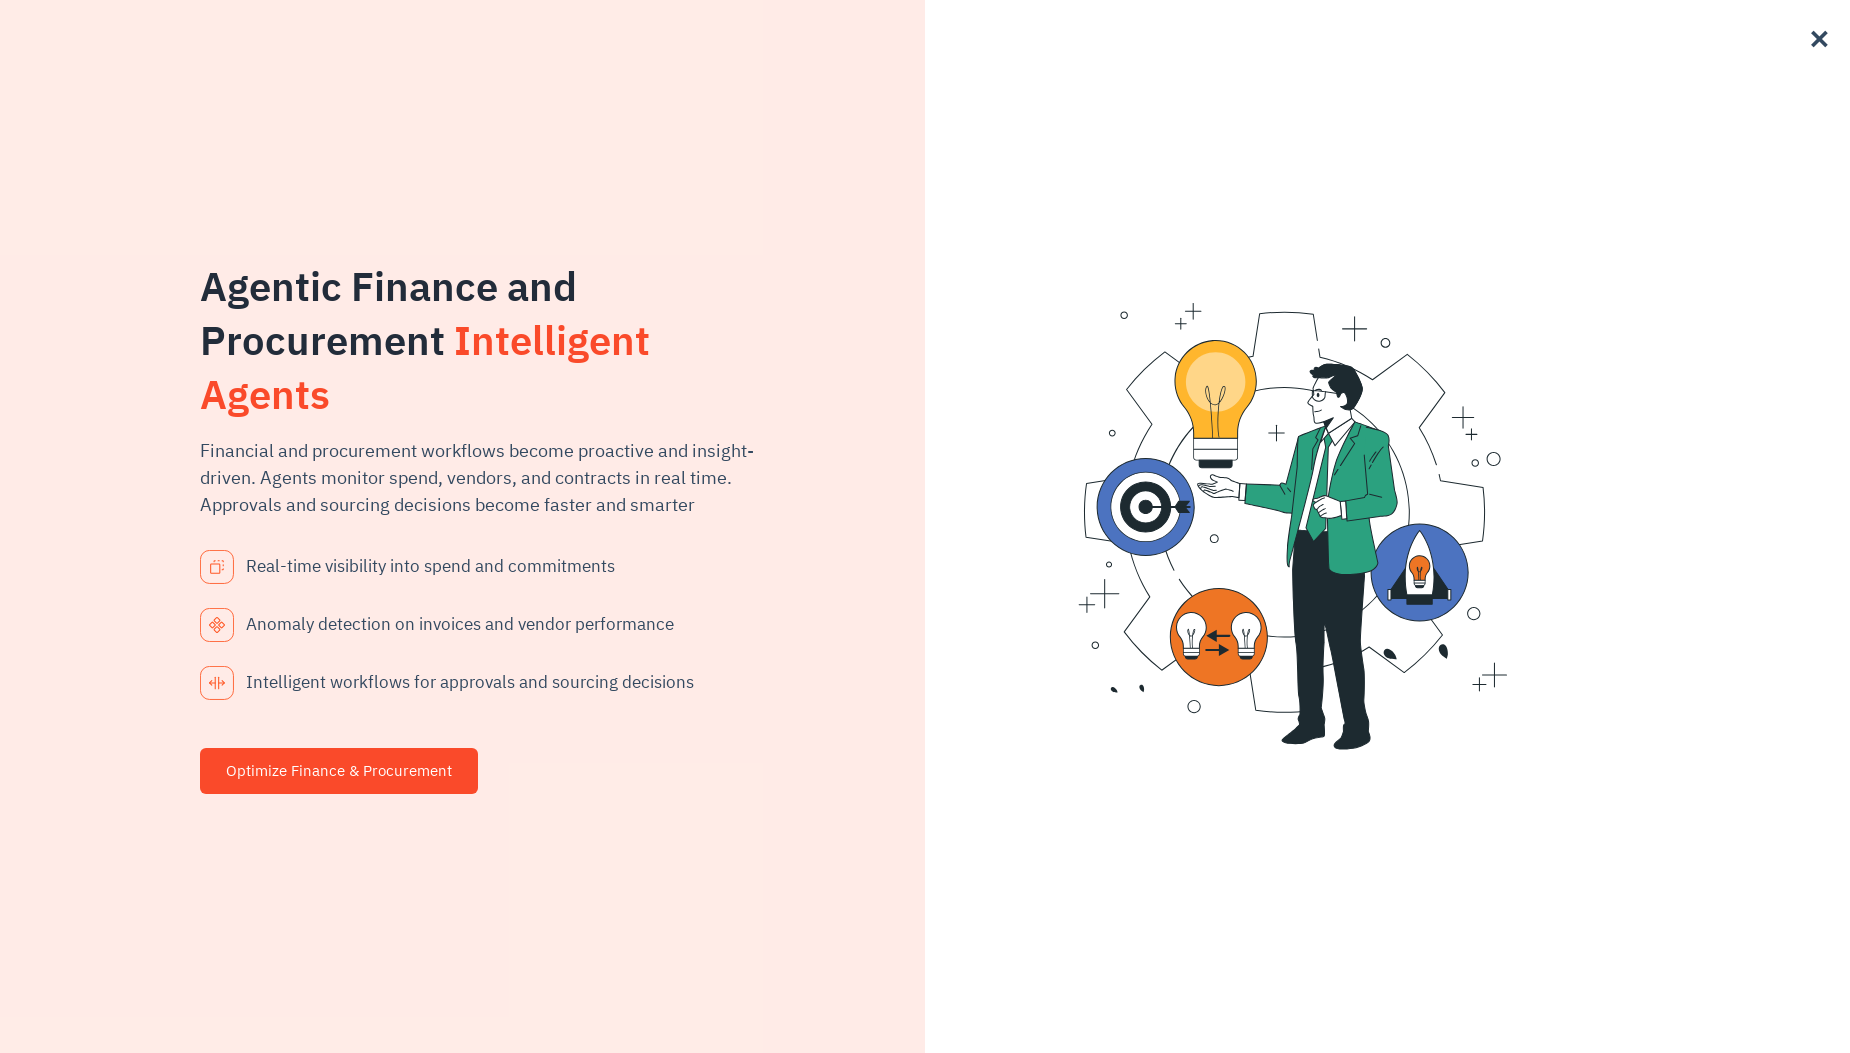

Retrieved href attribute for link 88: https://www.xenonstack.com/solutions/internal-developer-platform/
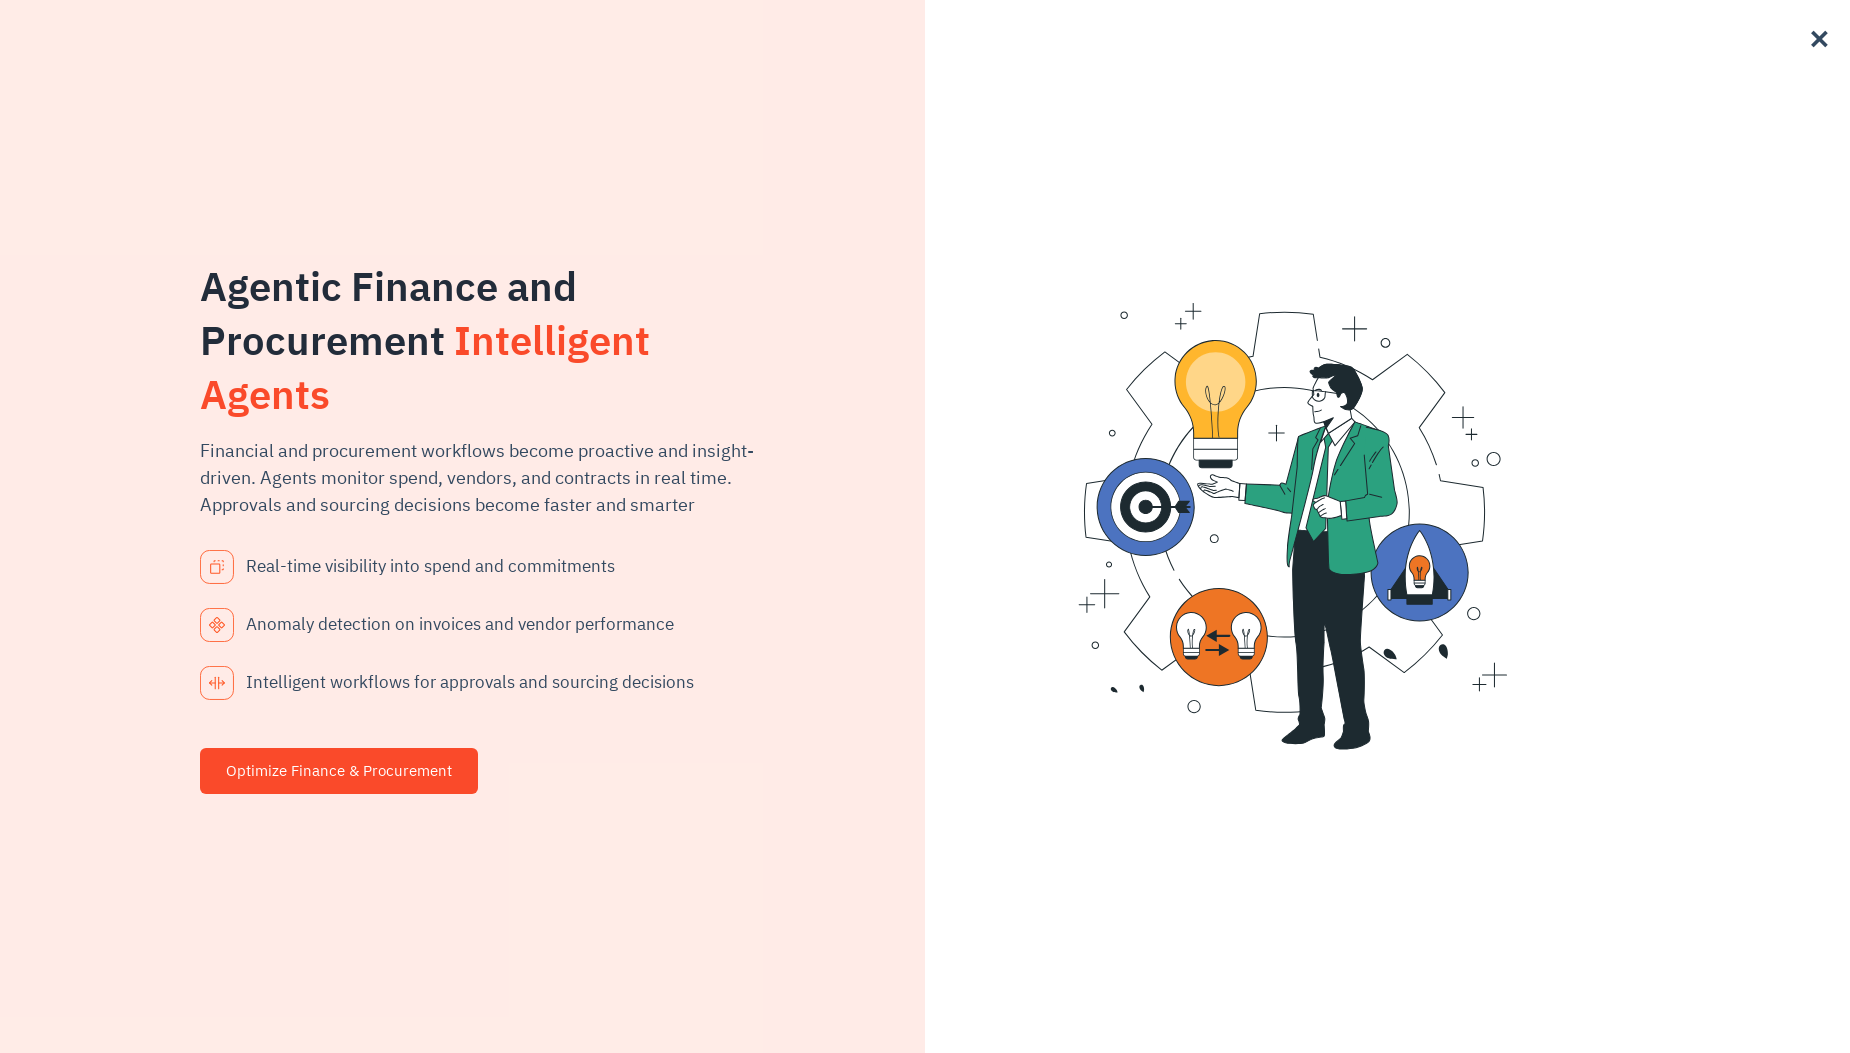

Scrolled to footer for link 89 of 113
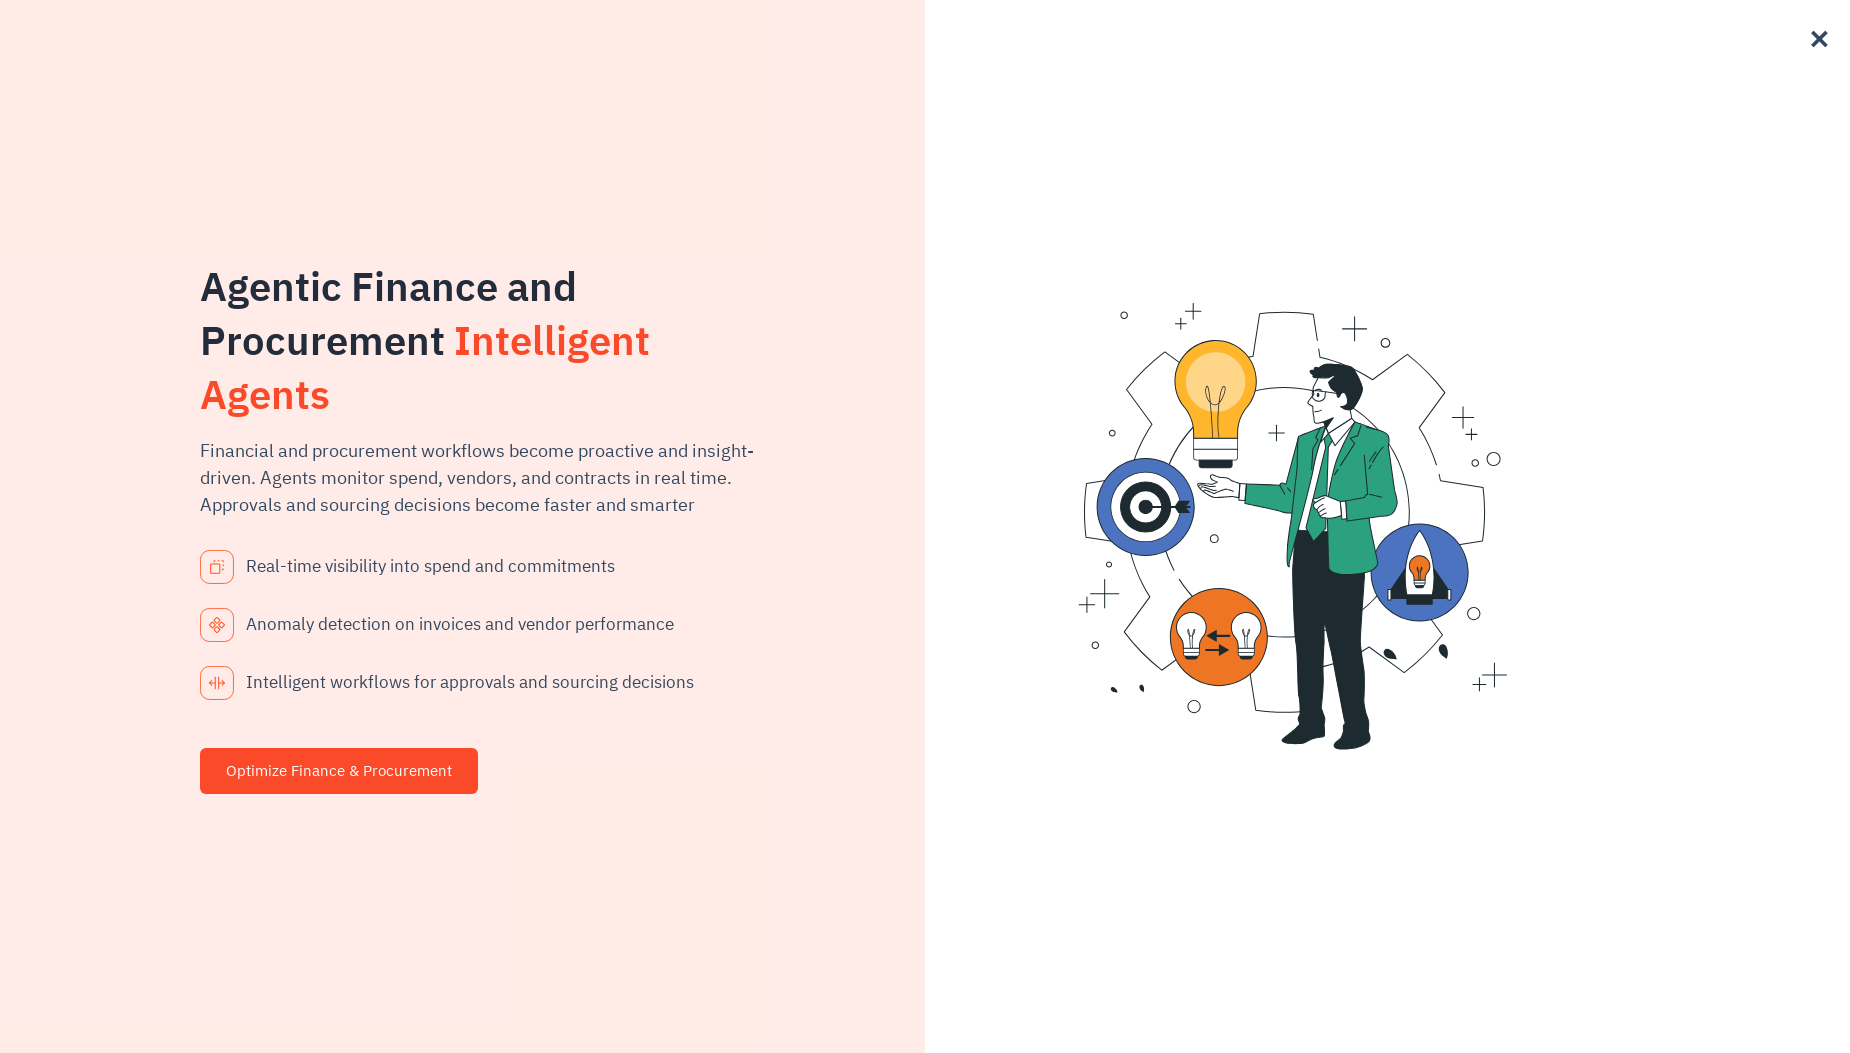

Waited 500ms before processing next link
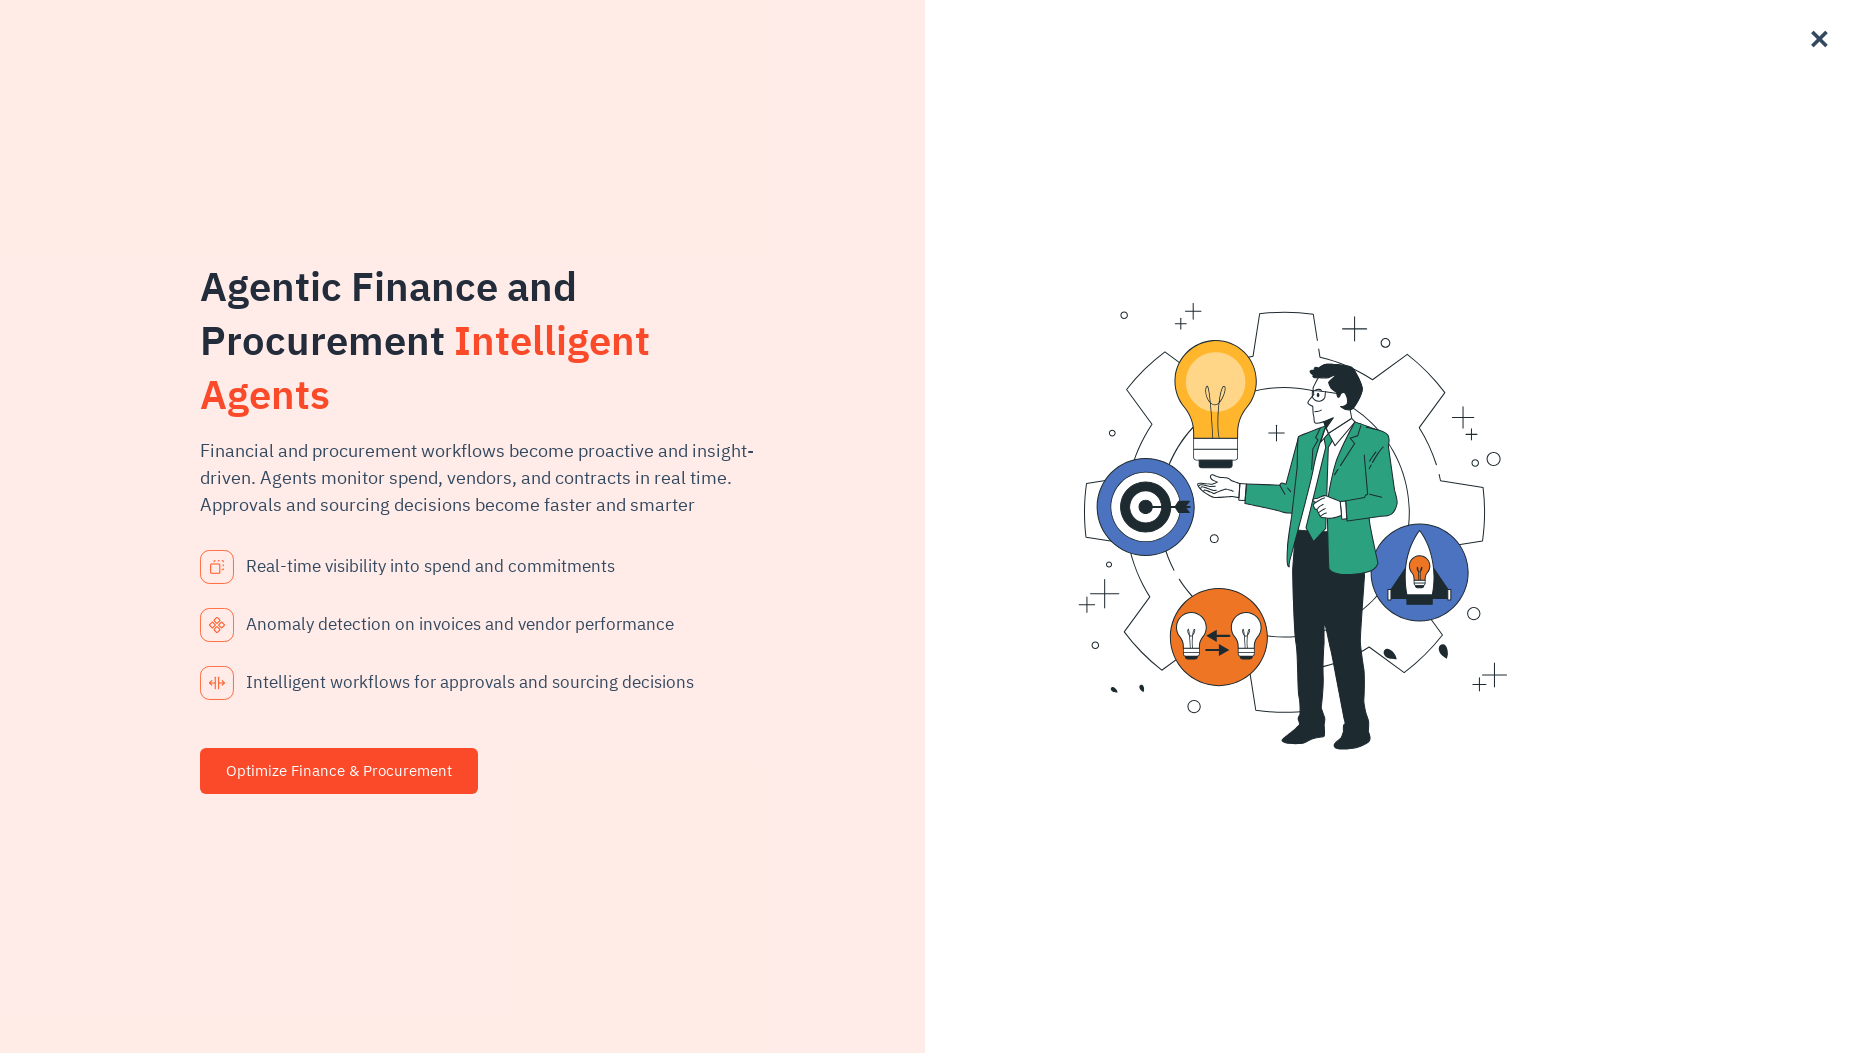

Retrieved href attribute for link 89: https://www.xenonstack.com/solutions/ai-inference/
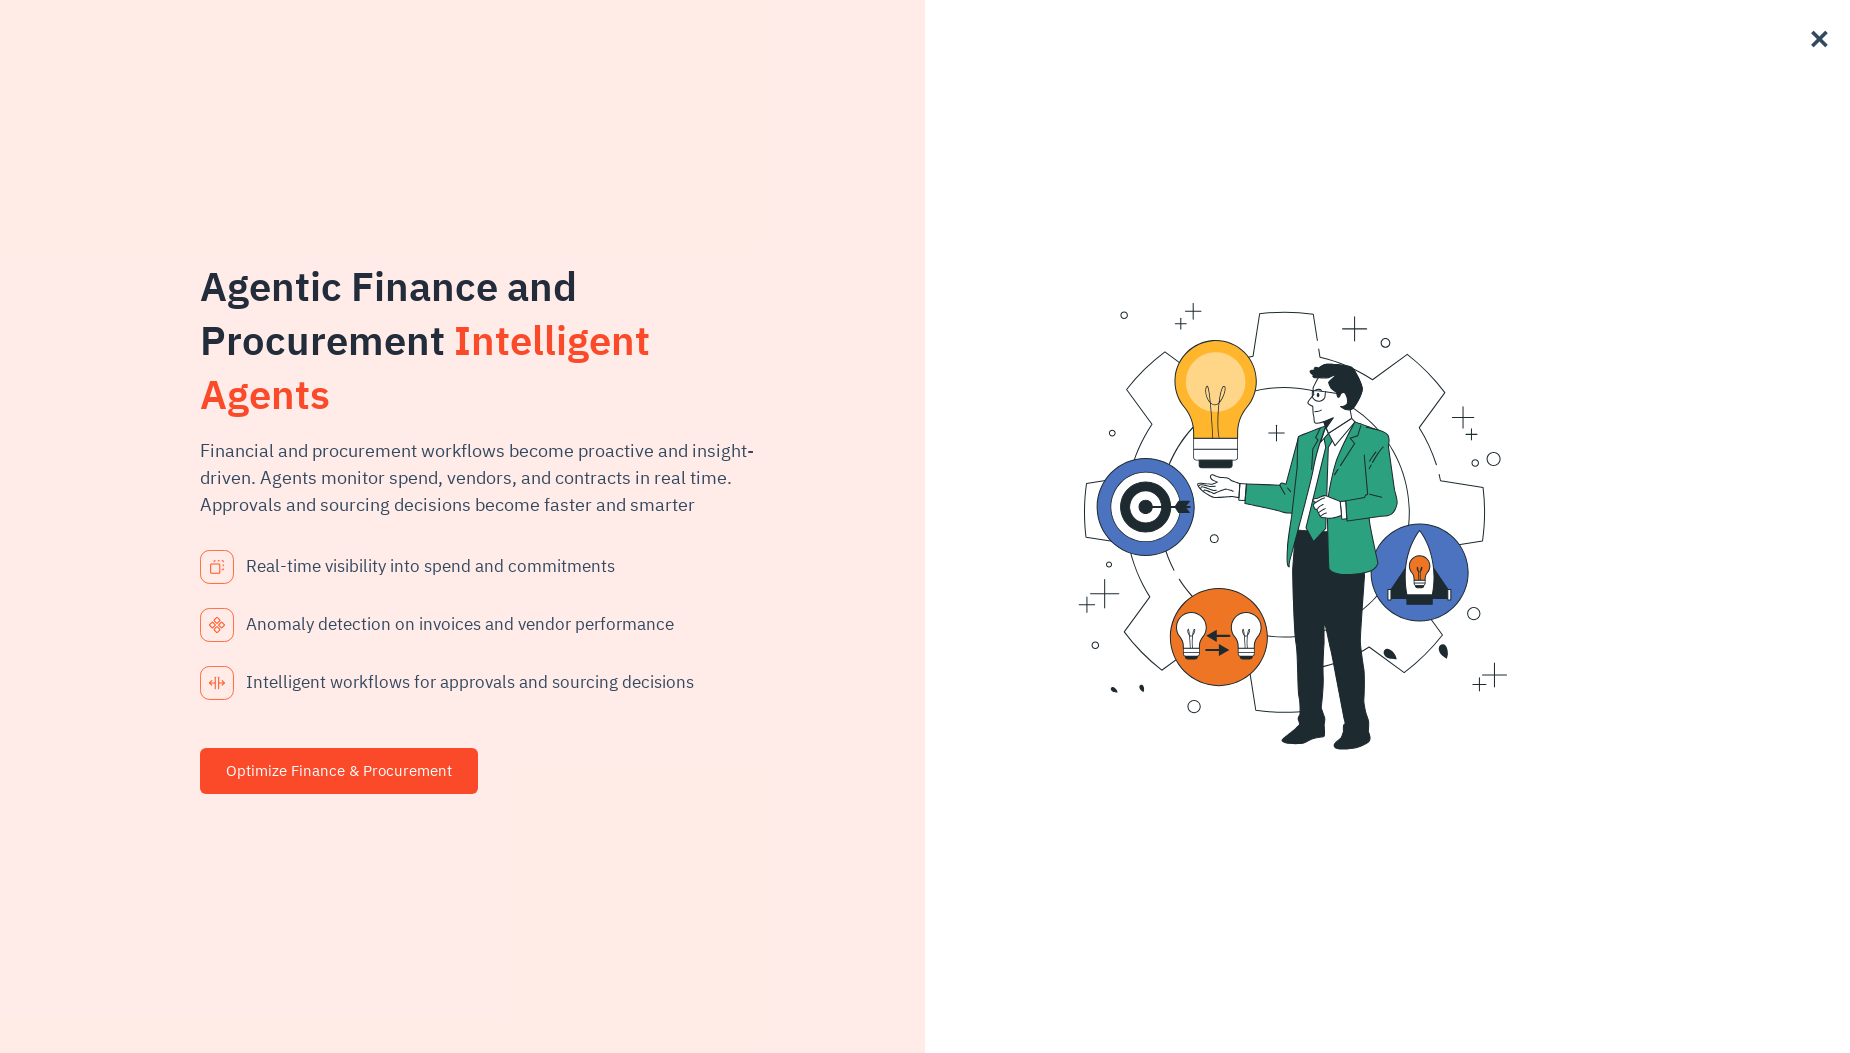

Scrolled to footer for link 90 of 113
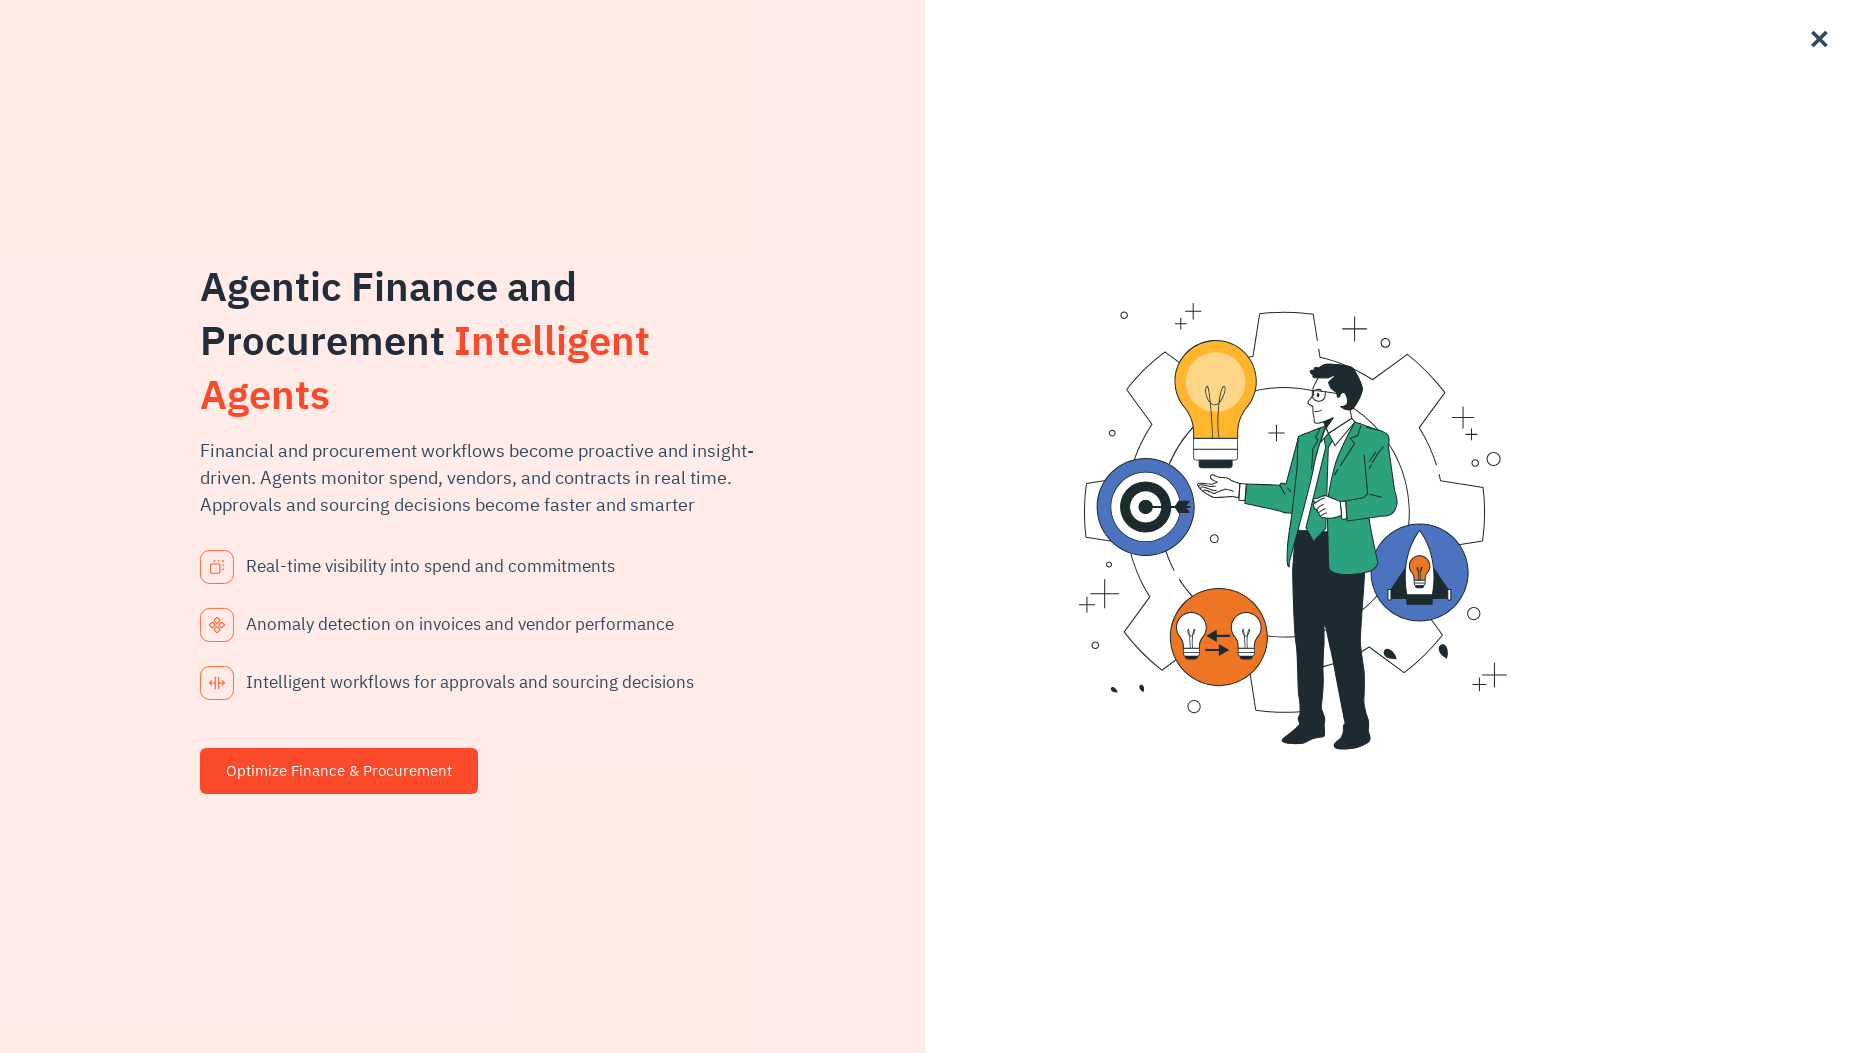

Waited 500ms before processing next link
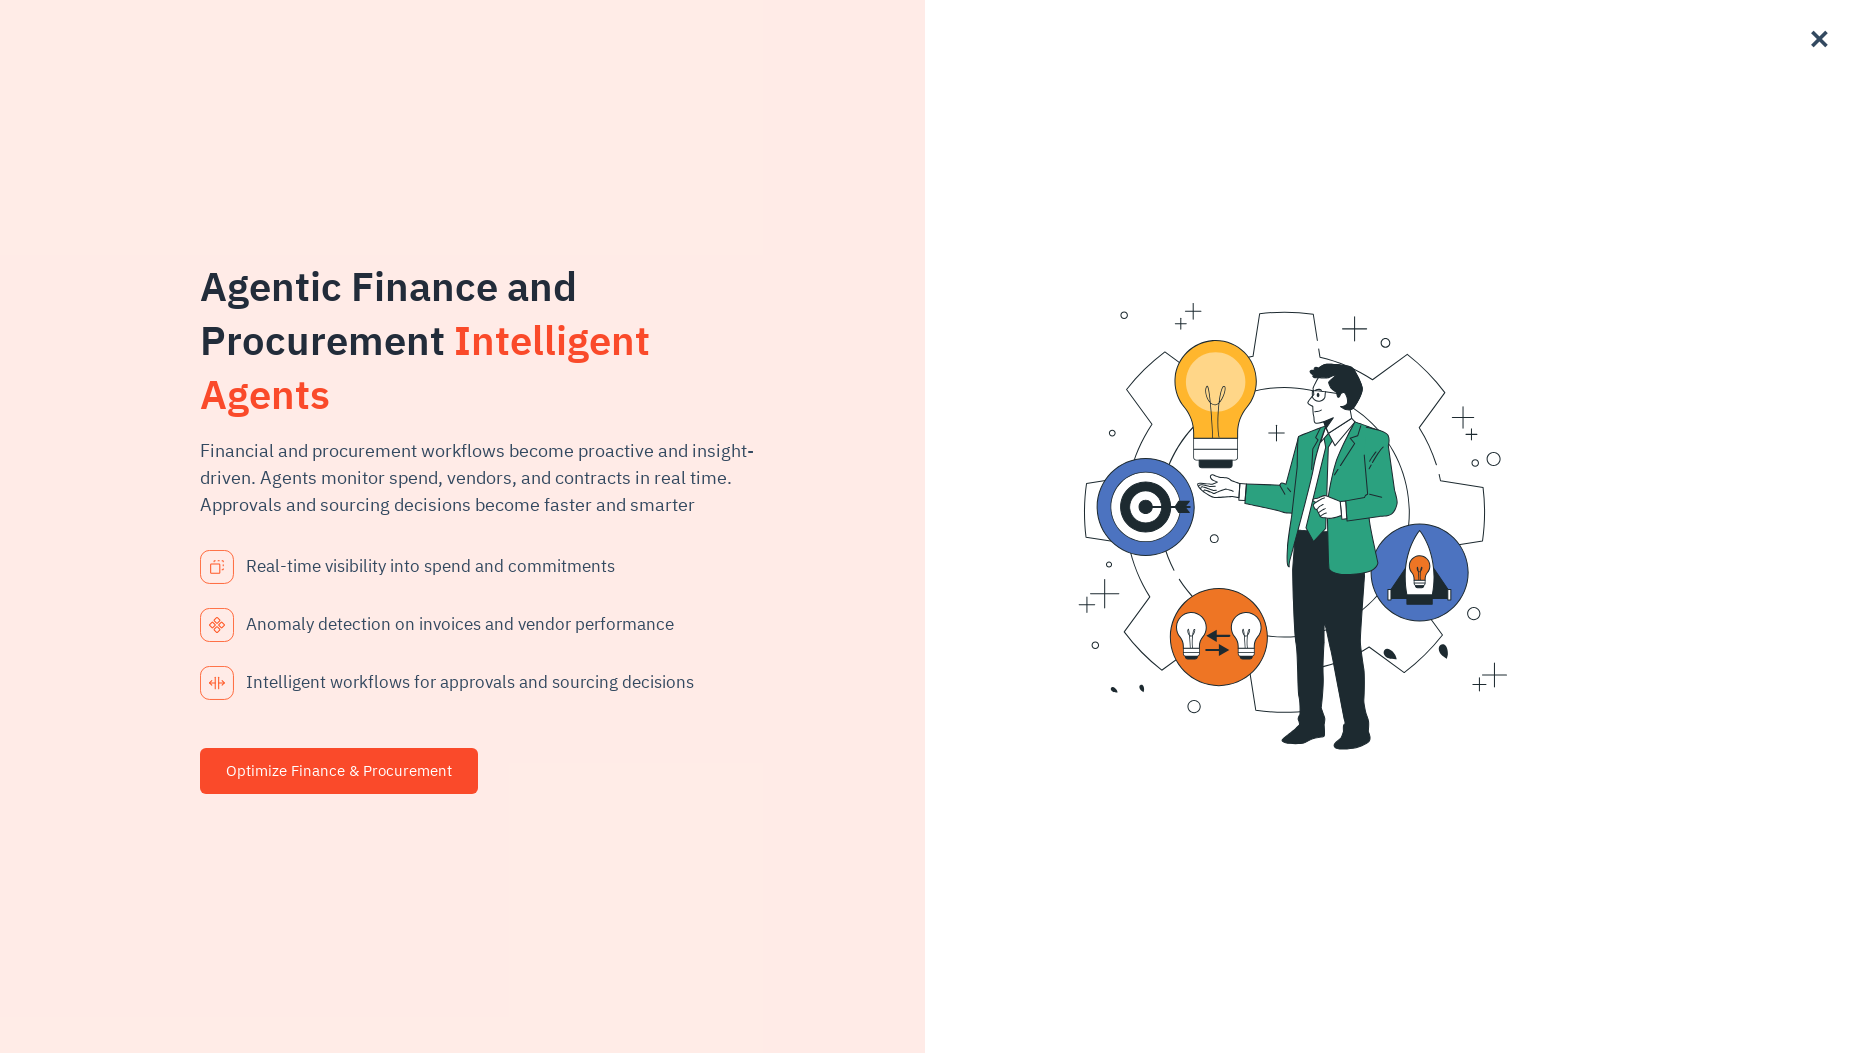

Retrieved href attribute for link 90: https://www.xenonstack.com/solutions/open-source-data-platform/
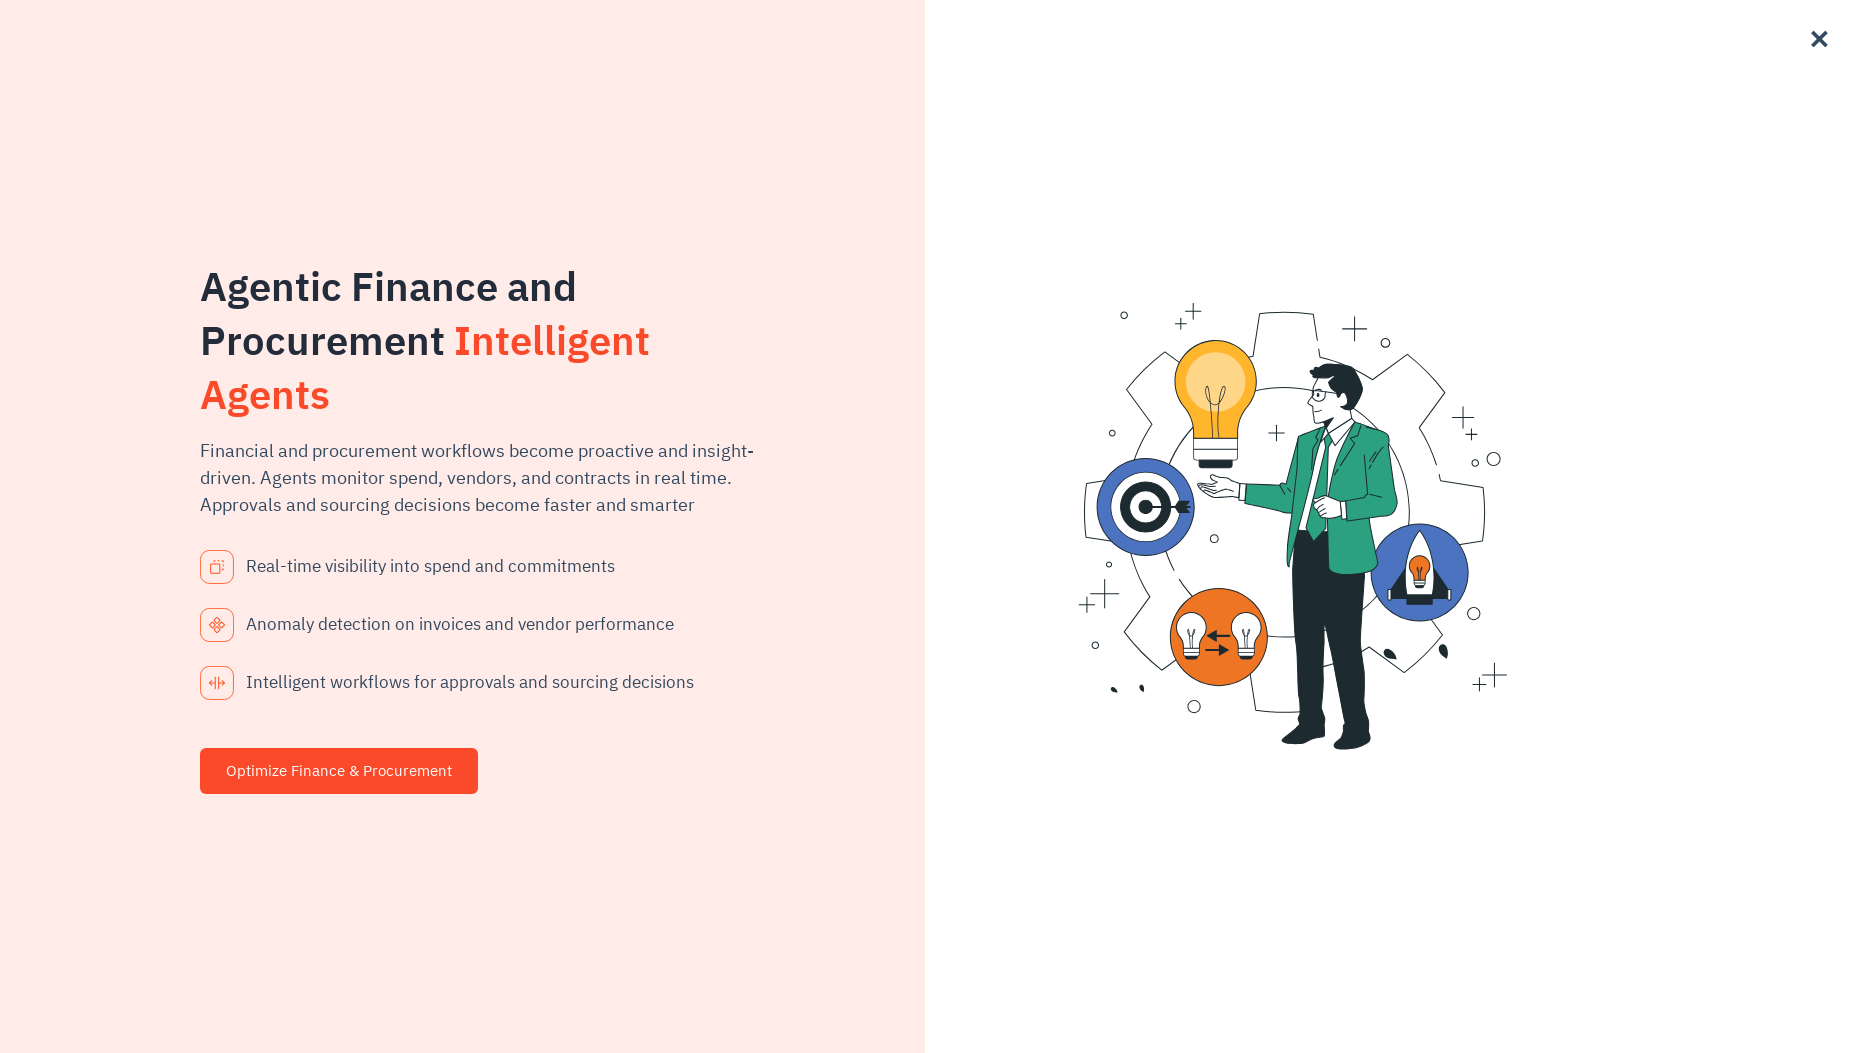

Scrolled to footer for link 91 of 113
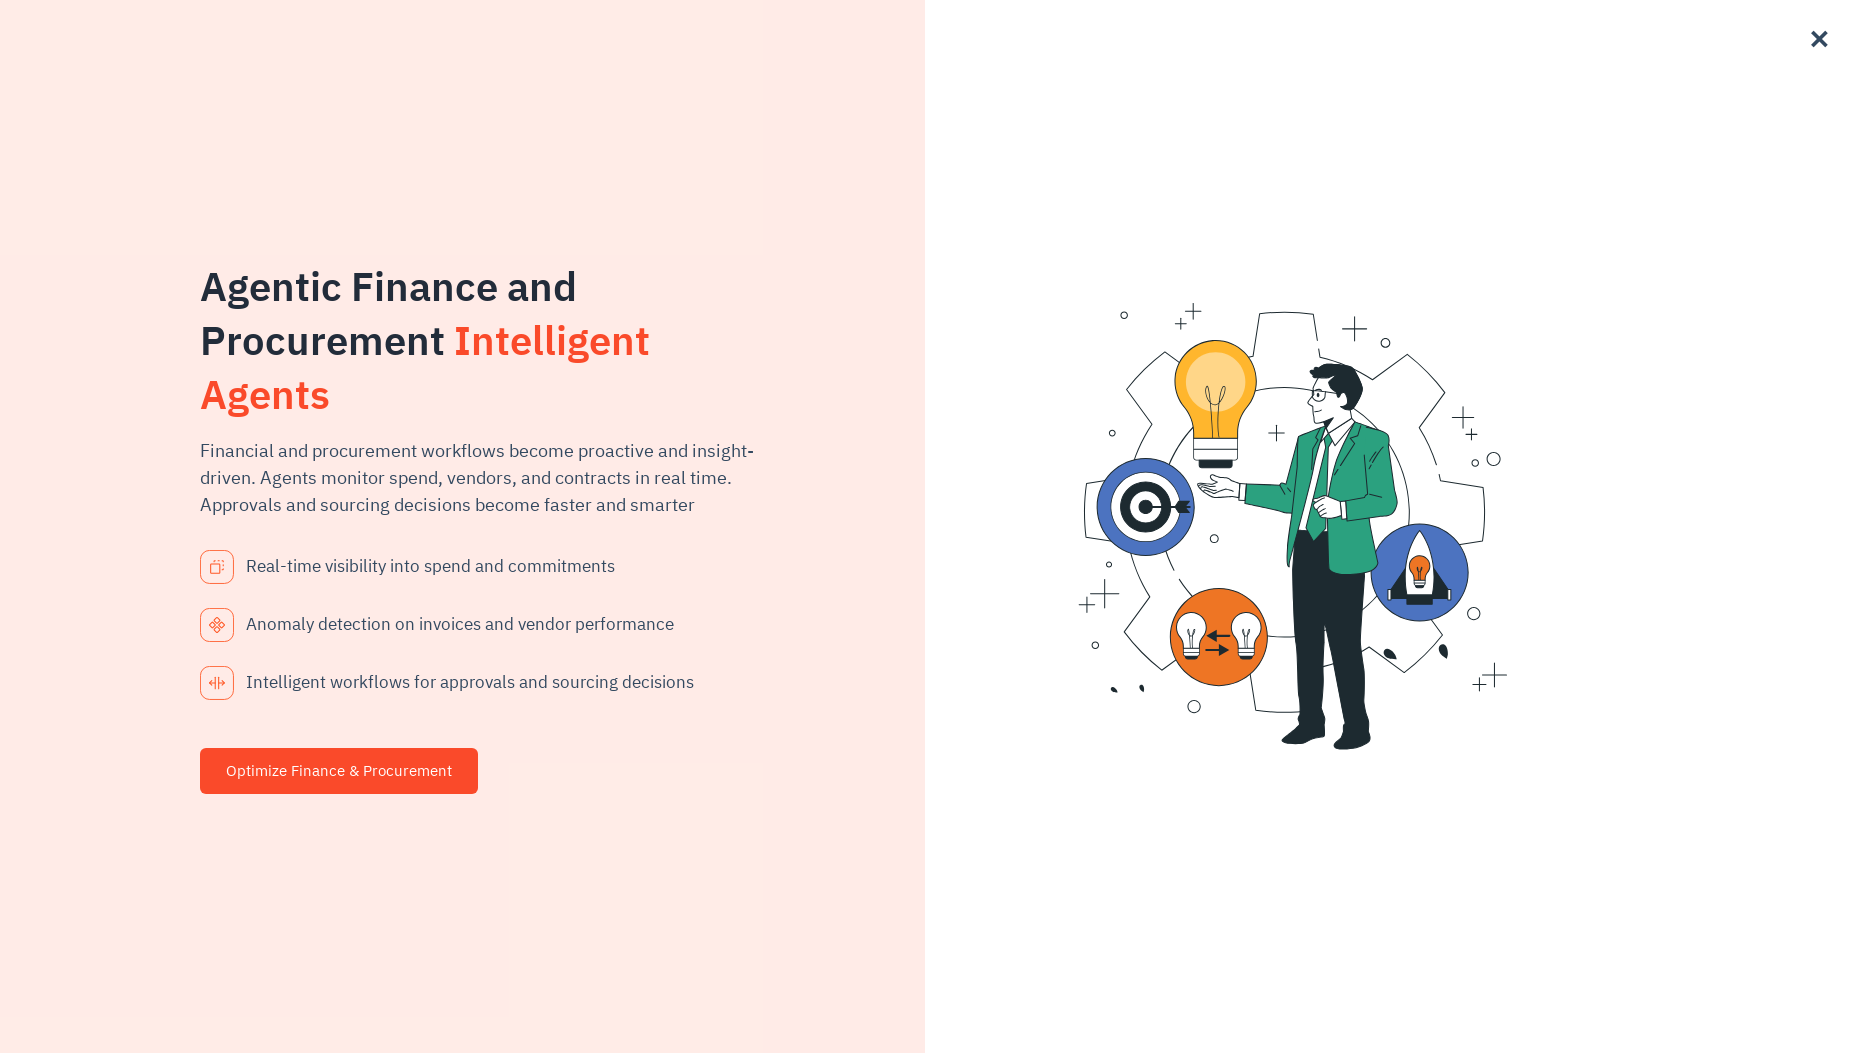

Waited 500ms before processing next link
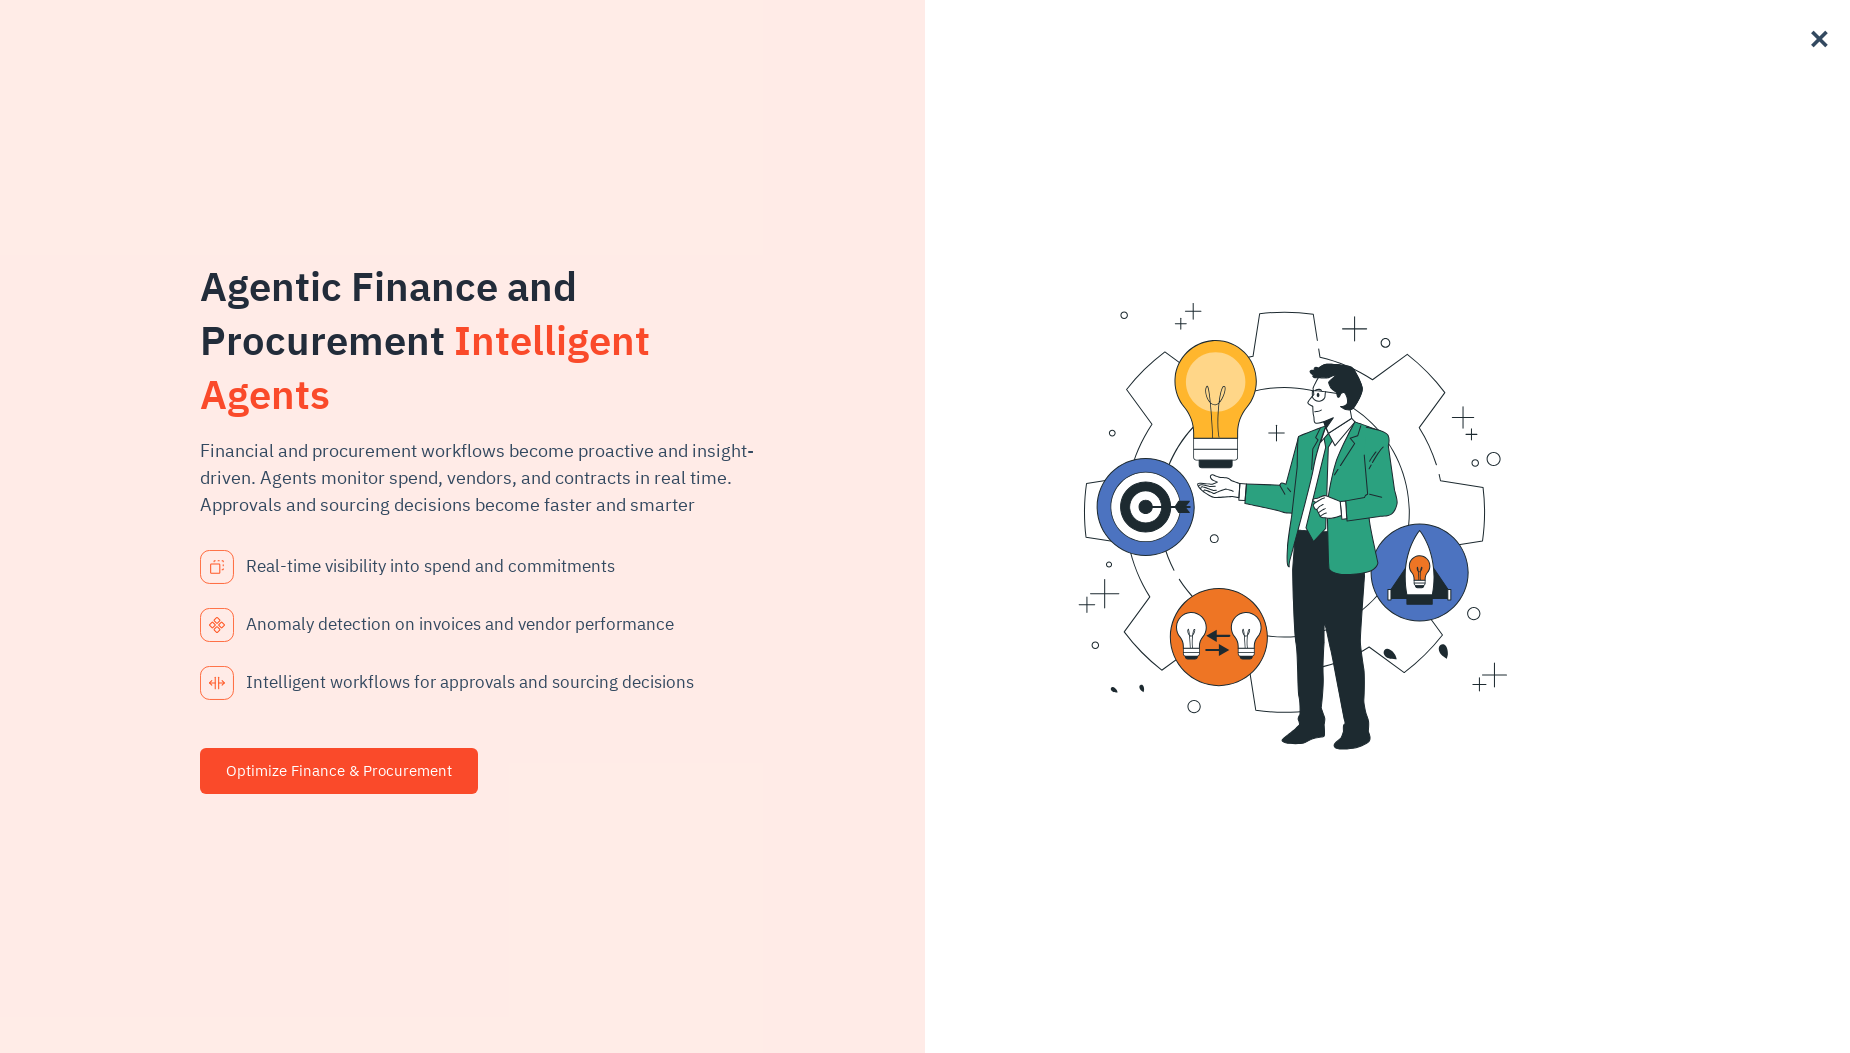

Retrieved href attribute for link 91: https://www.xenonstack.com/solutions/ai-trust-score/
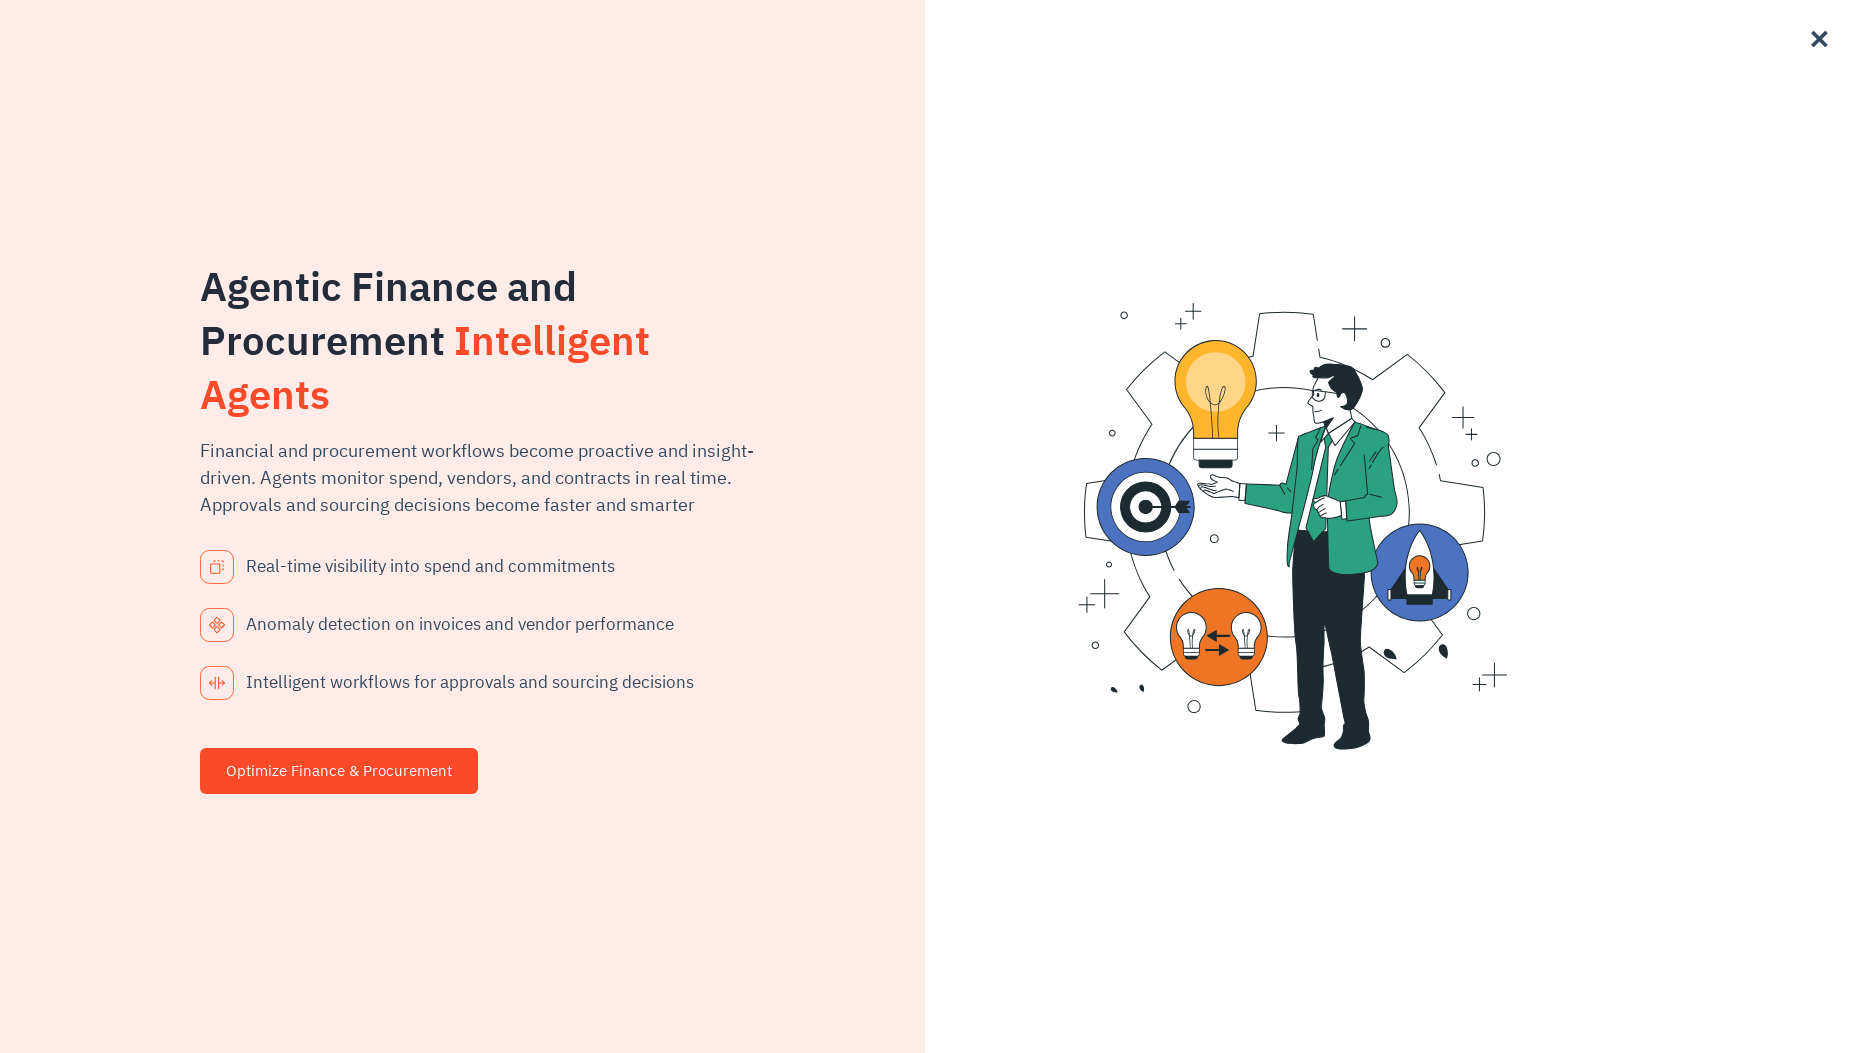

Scrolled to footer for link 92 of 113
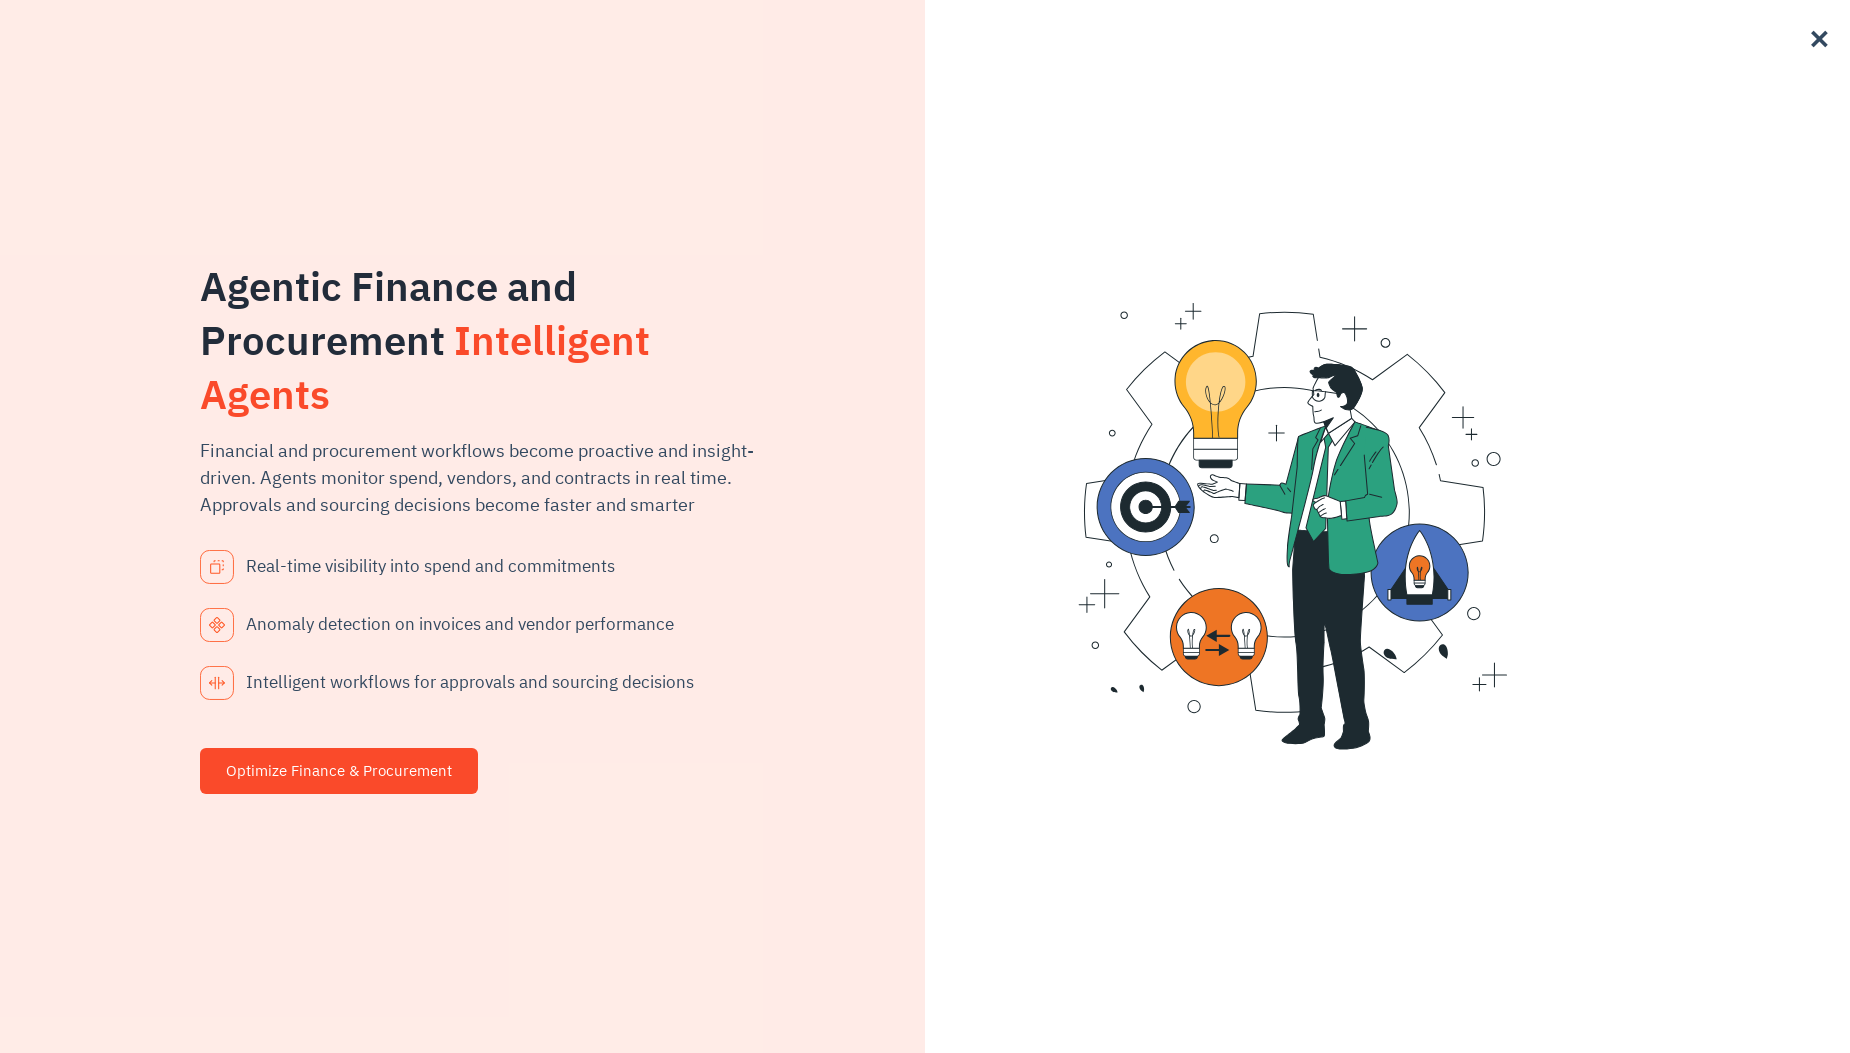

Waited 500ms before processing next link
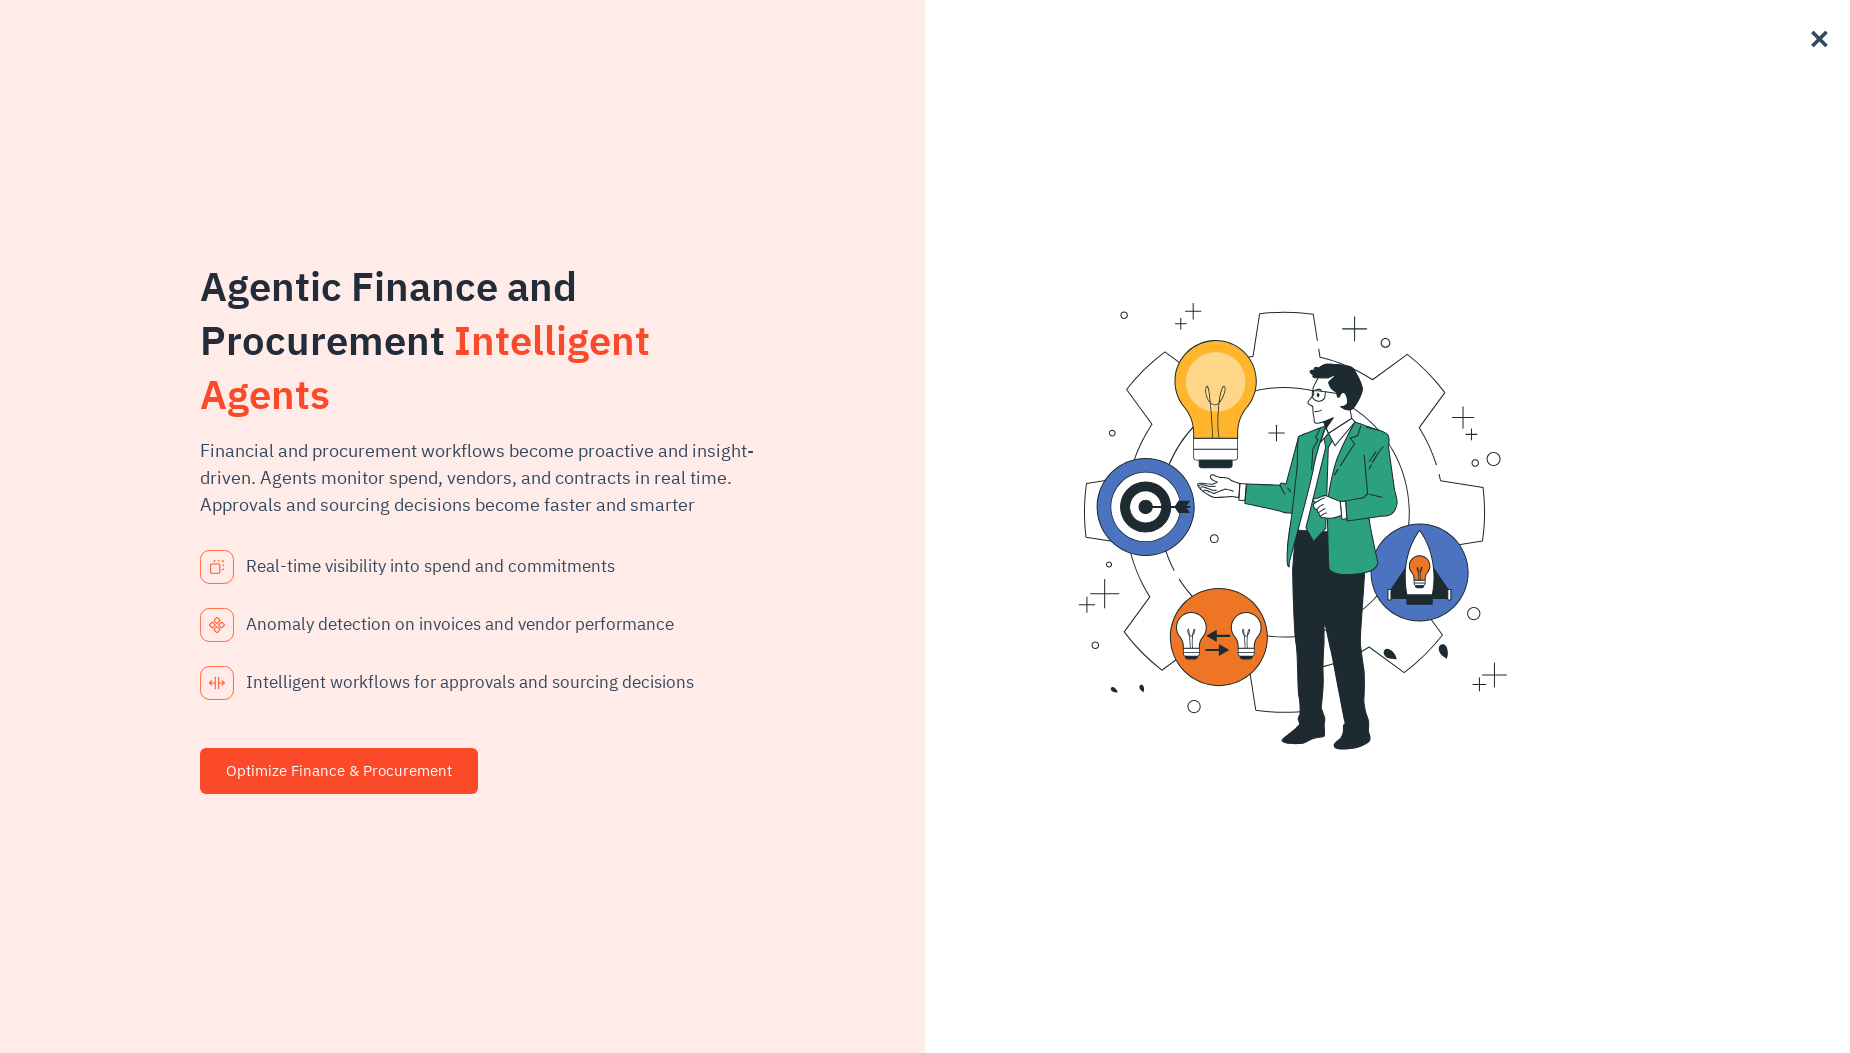

Retrieved href attribute for link 92: https://www.xenonstack.com/solutions/autonomous-soc/
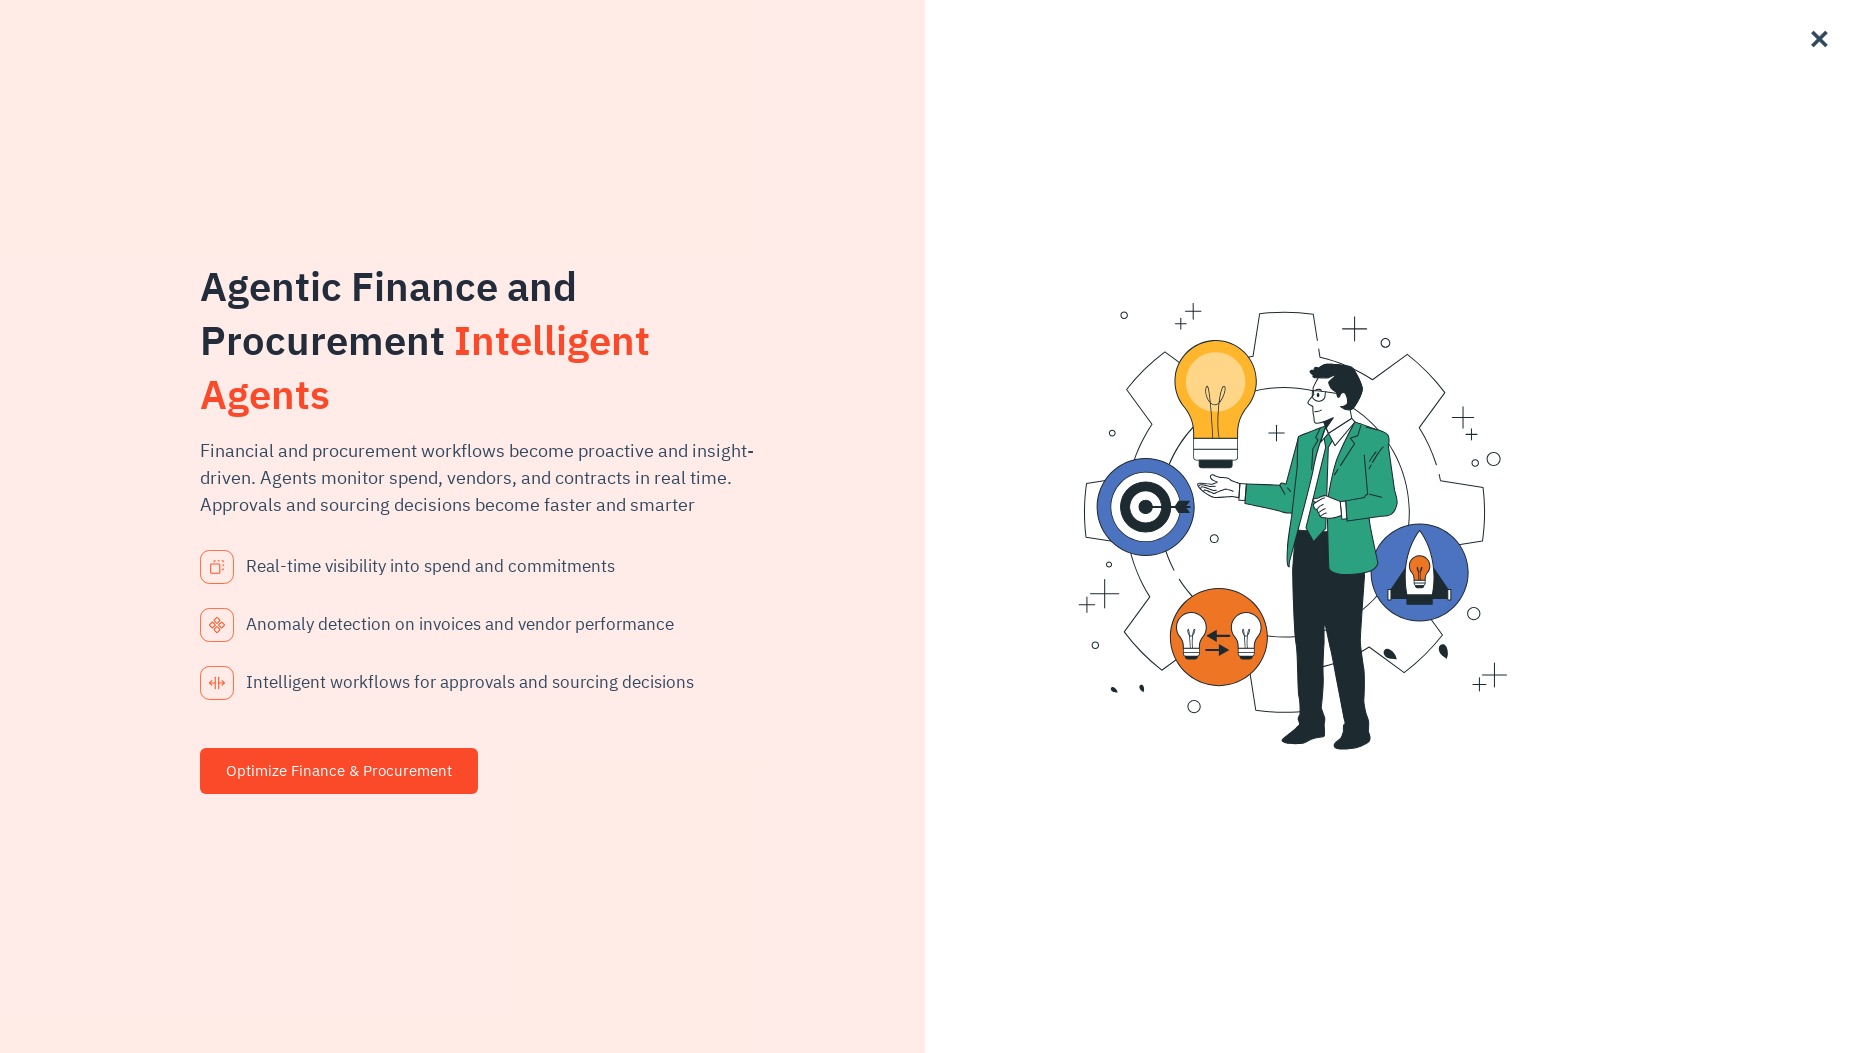

Scrolled to footer for link 93 of 113
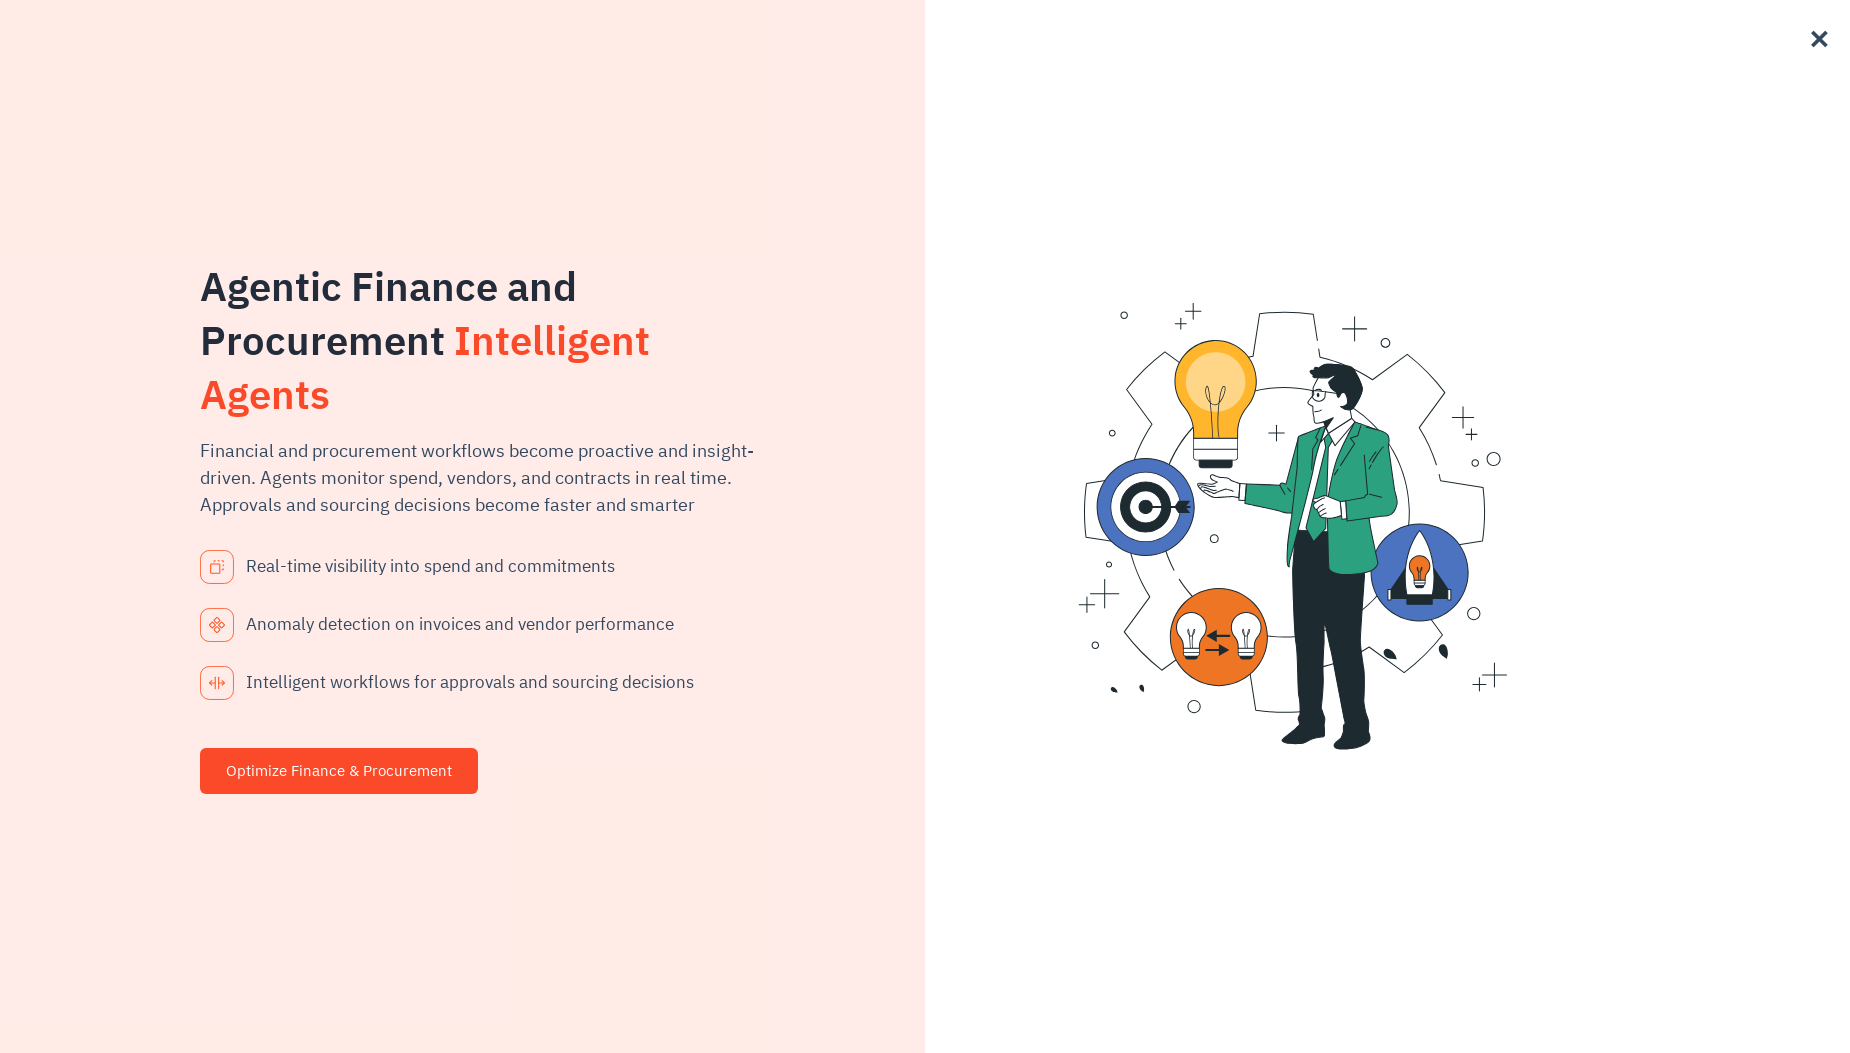

Waited 500ms before processing next link
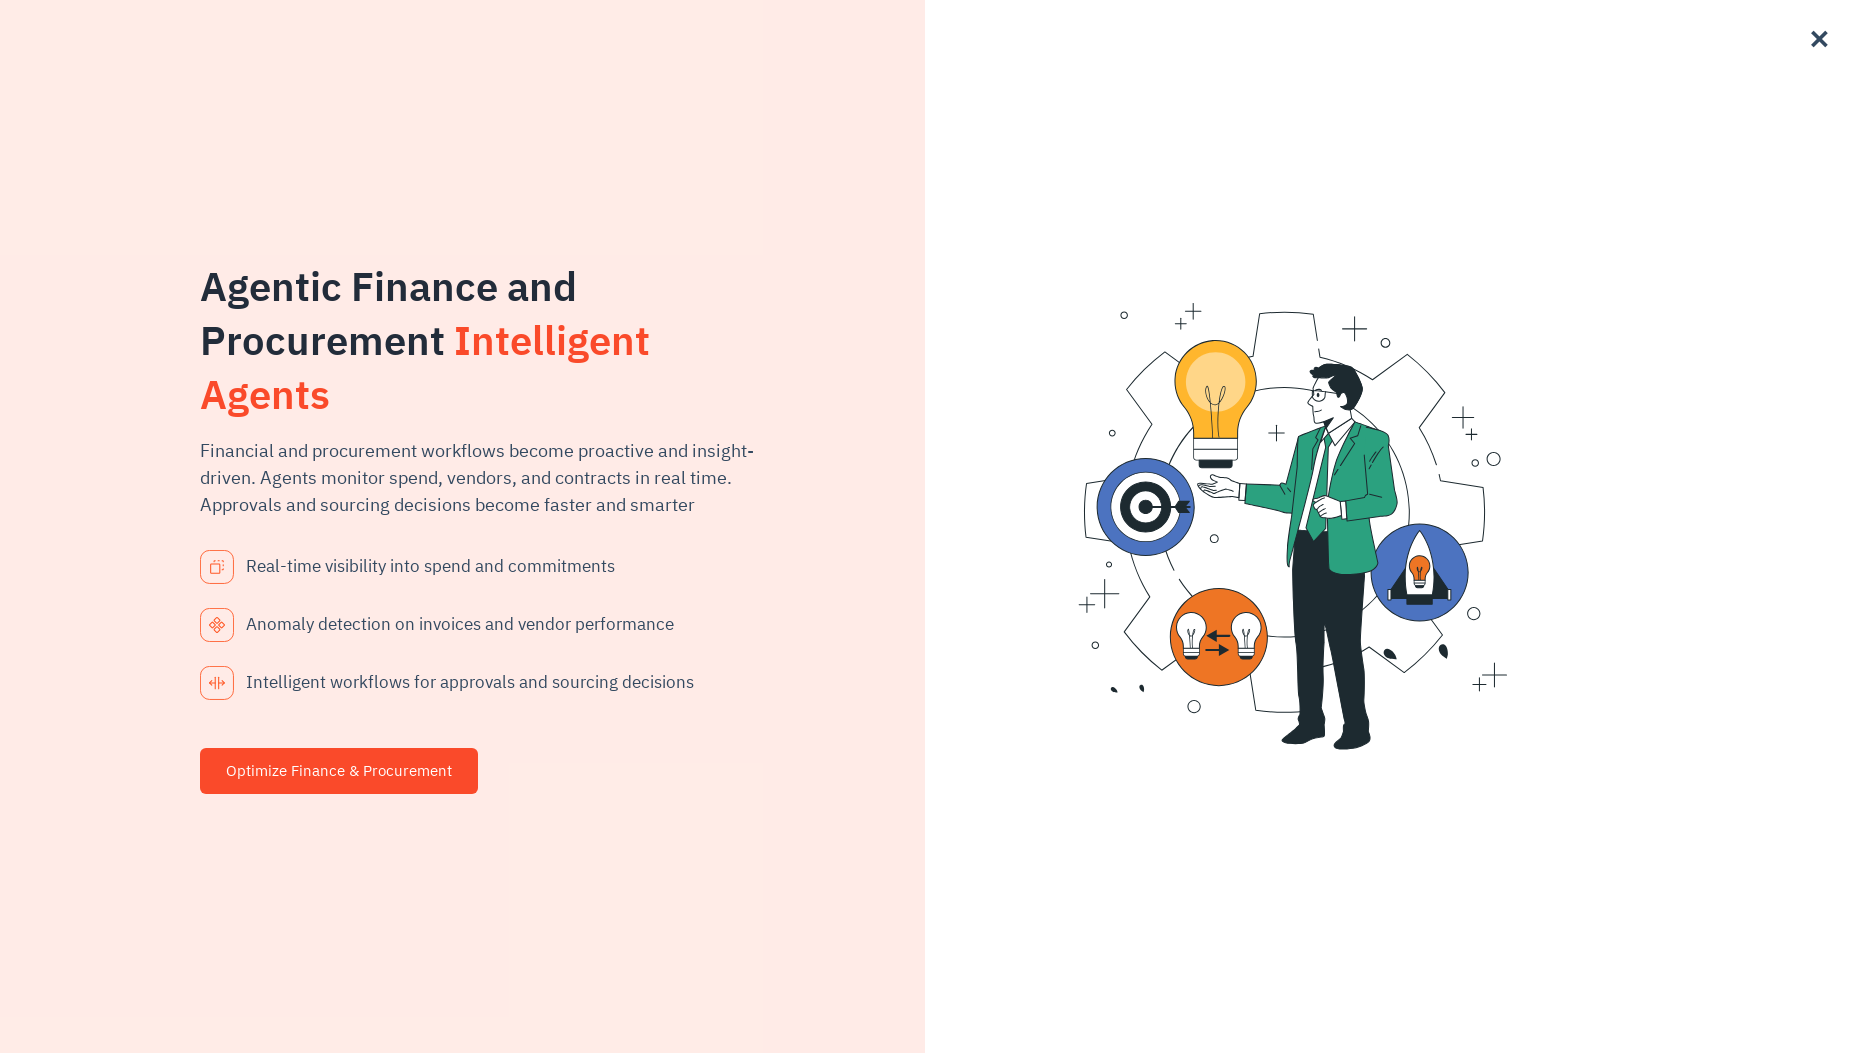

Retrieved href attribute for link 93: https://www.xenonstack.com/solutions/digital-twin/
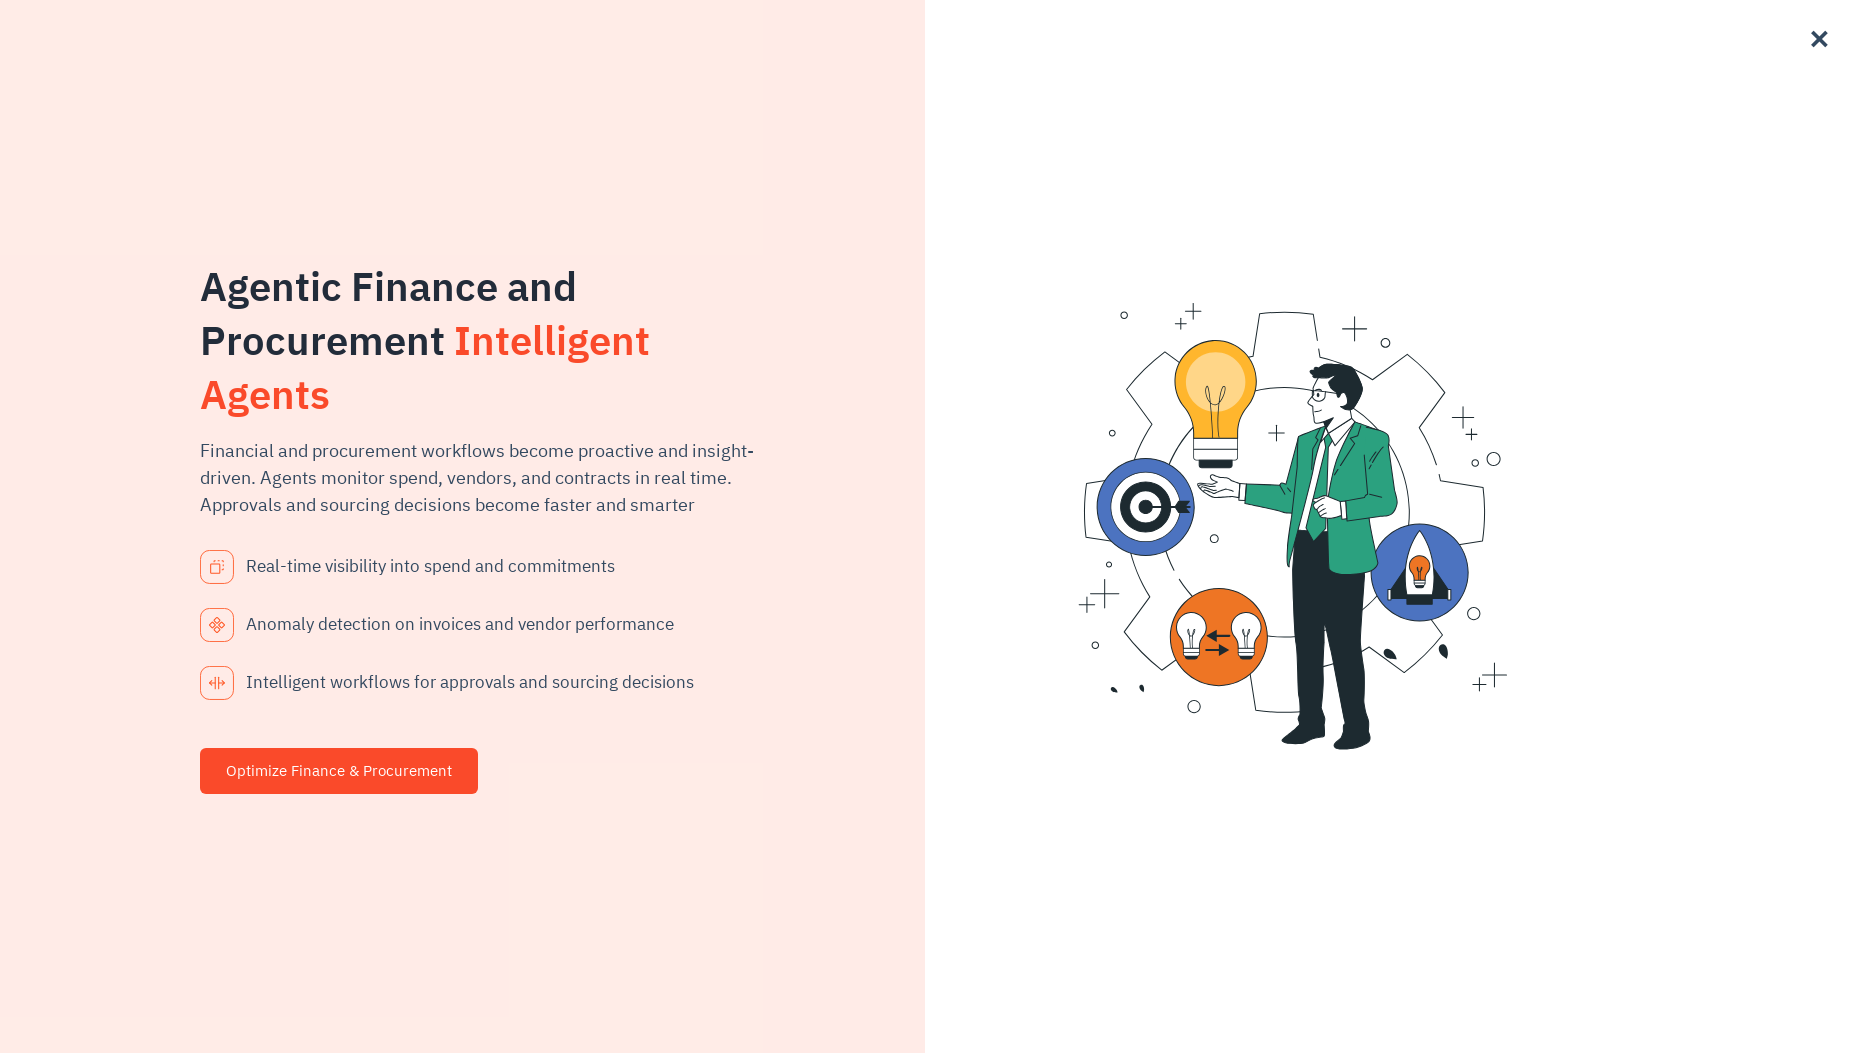

Scrolled to footer for link 94 of 113
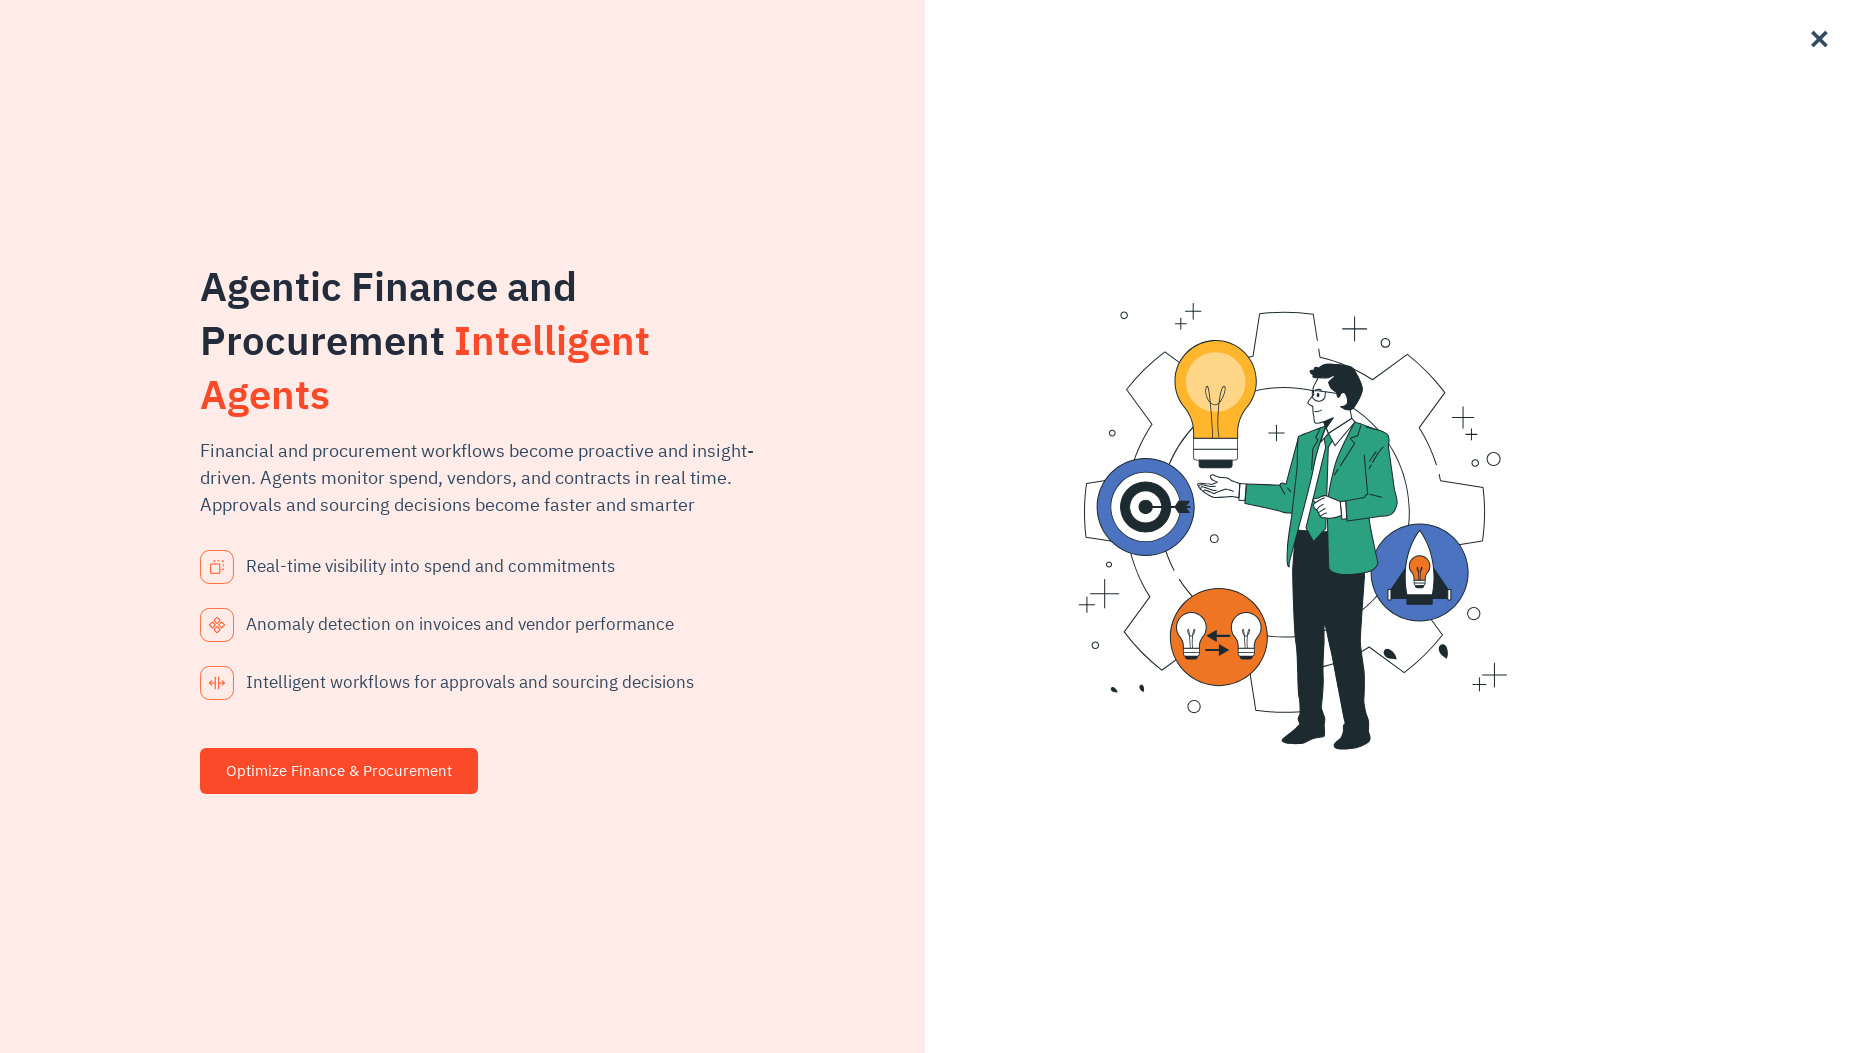

Waited 500ms before processing next link
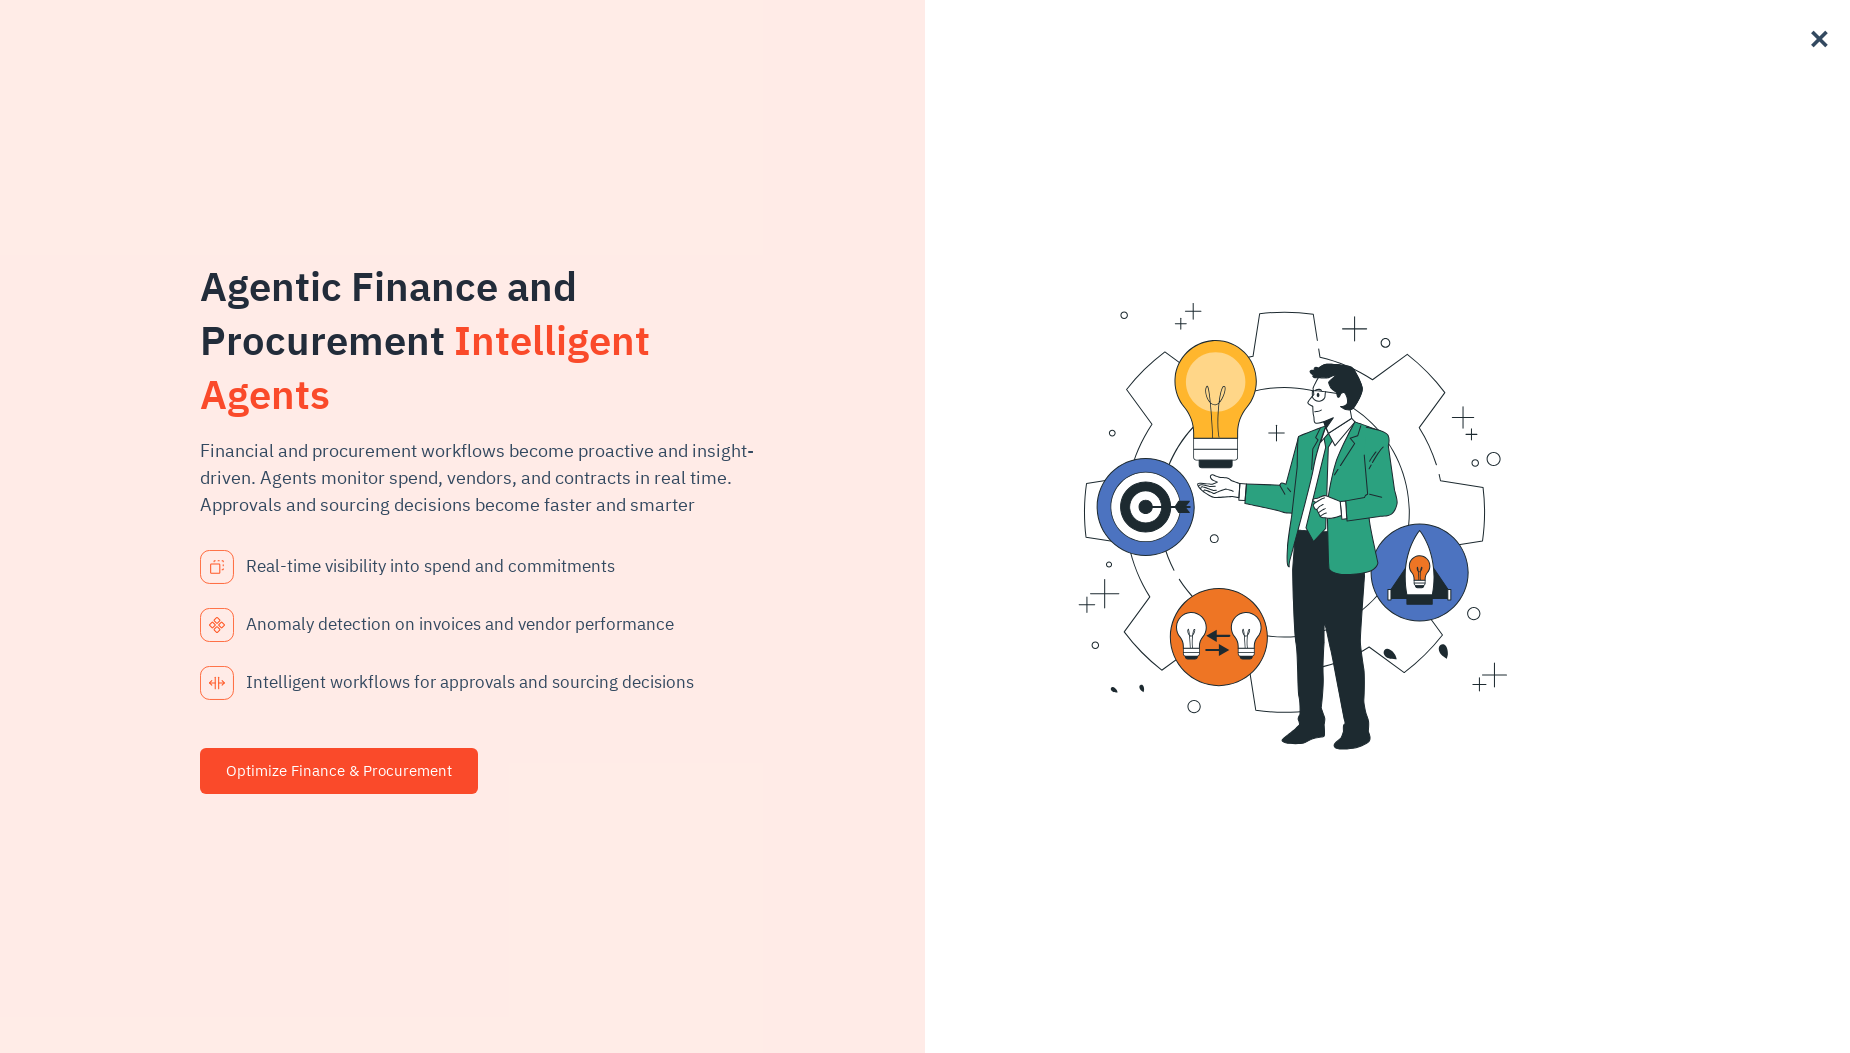

Retrieved href attribute for link 94: https://www.xenonstack.com/readiness-assessment/
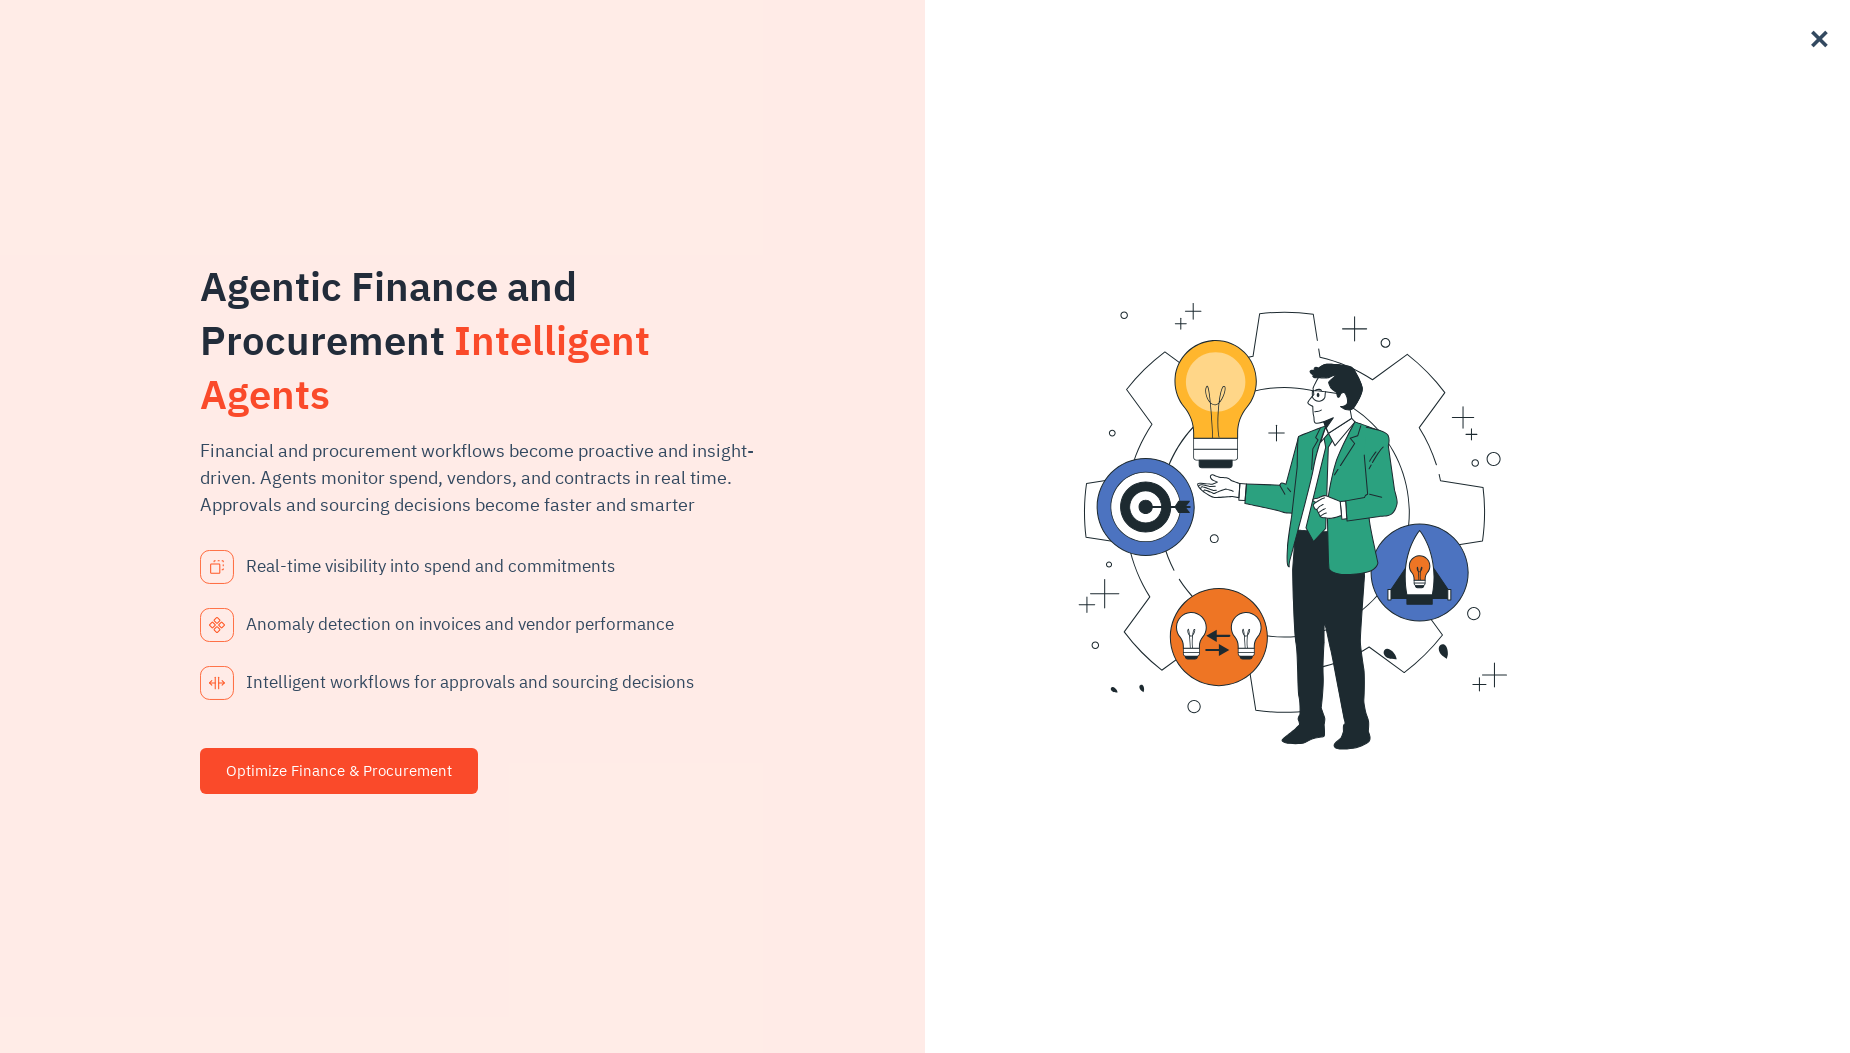

Scrolled to footer for link 95 of 113
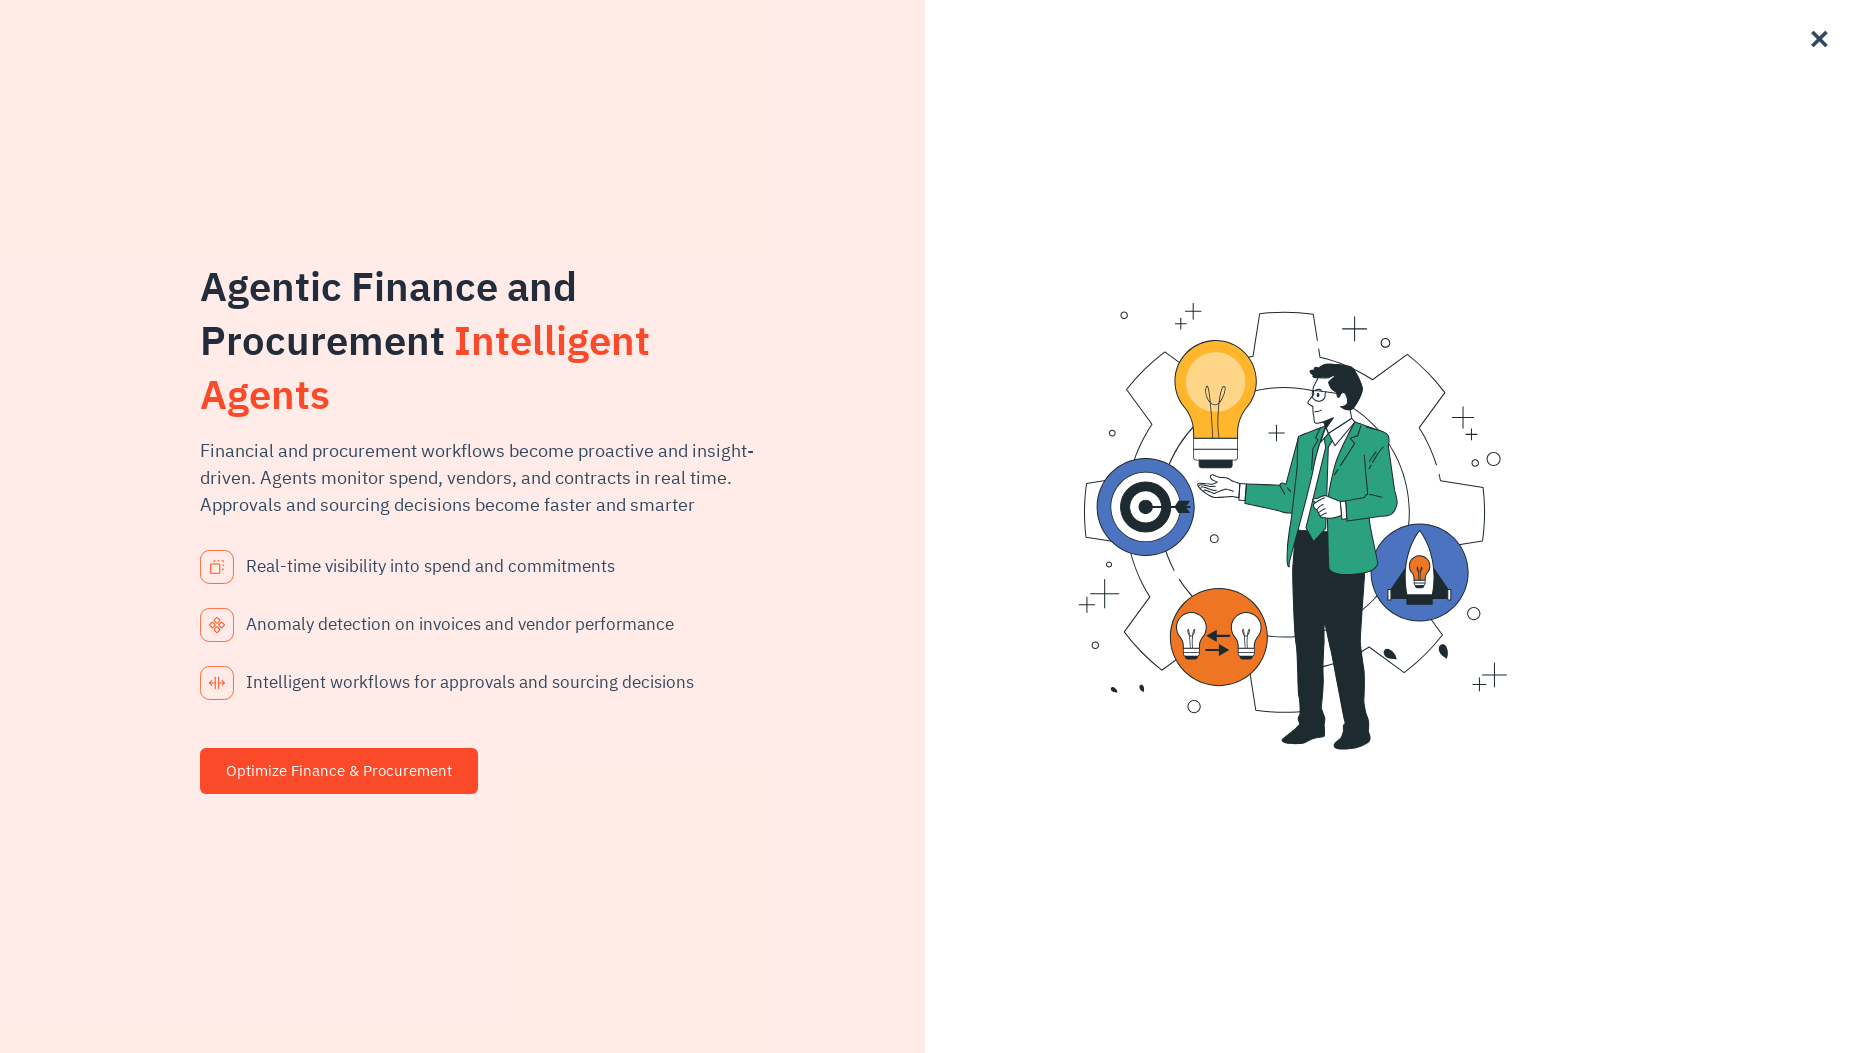

Waited 500ms before processing next link
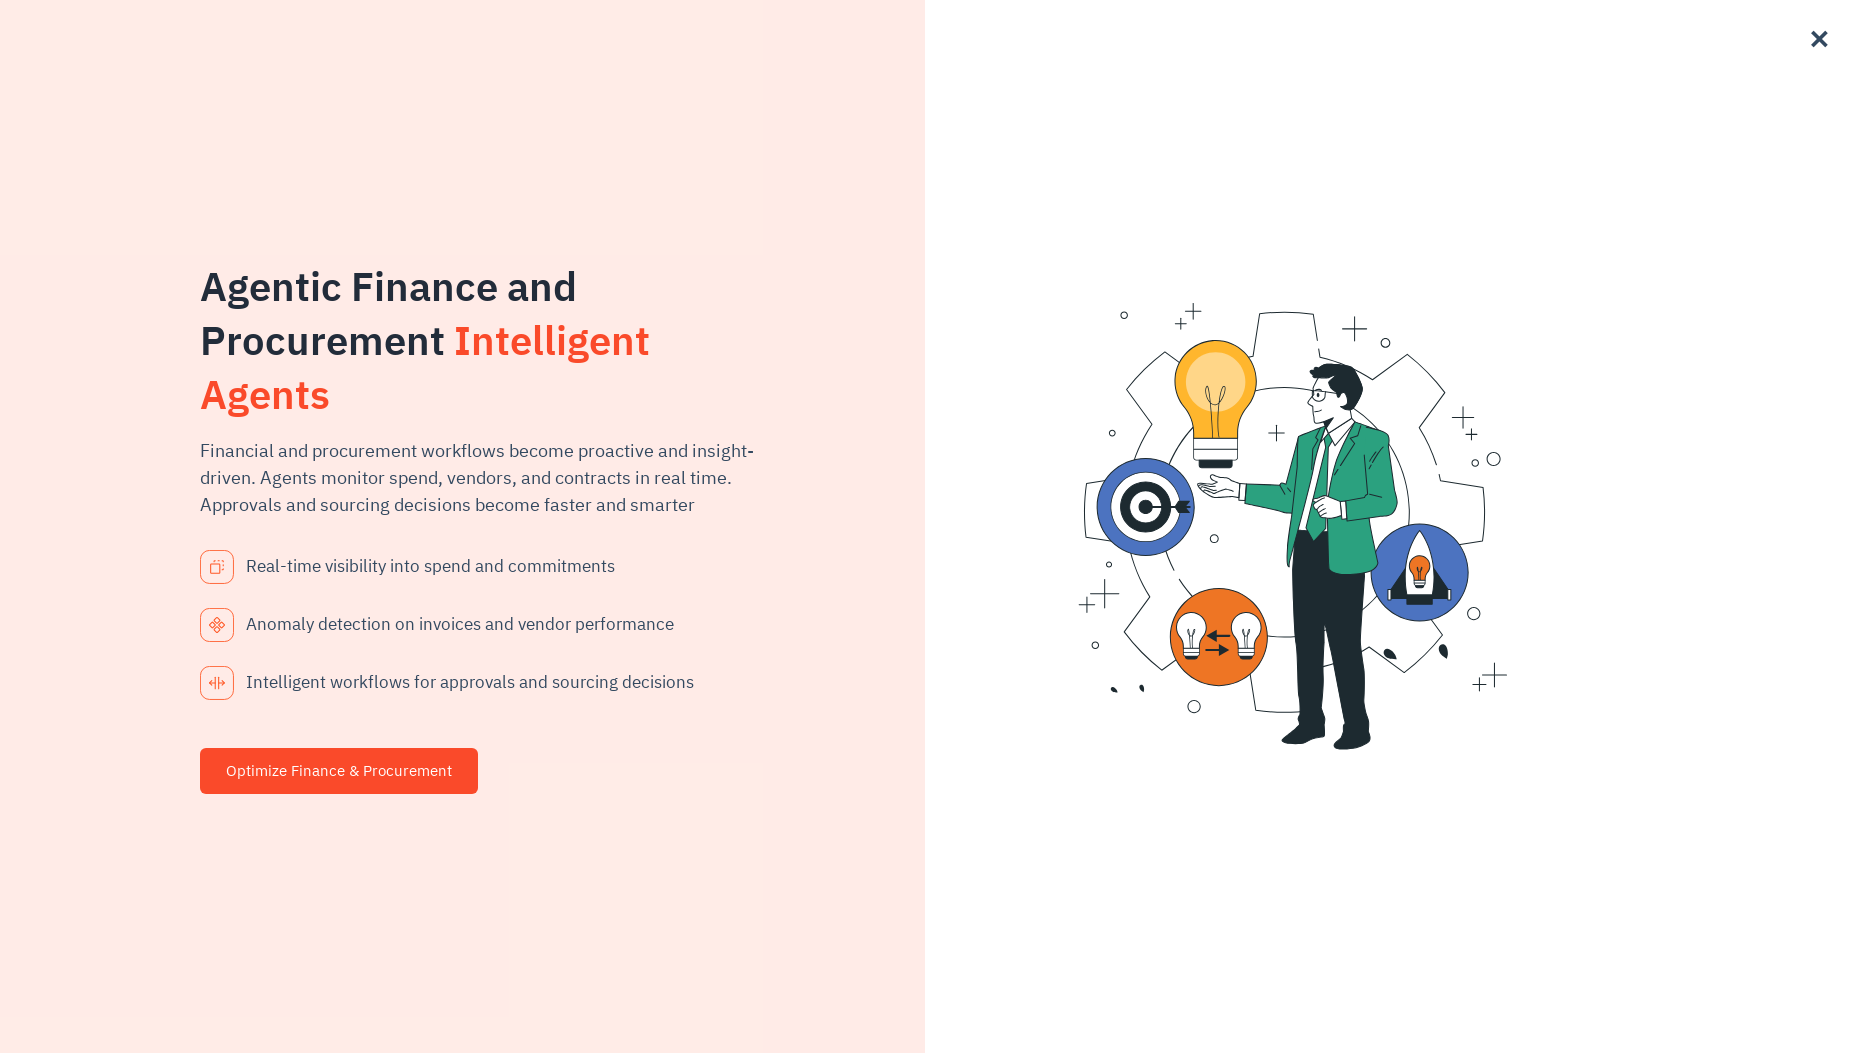

Retrieved href attribute for link 95: https://www.xenonstack.com/talk-to-specialist/
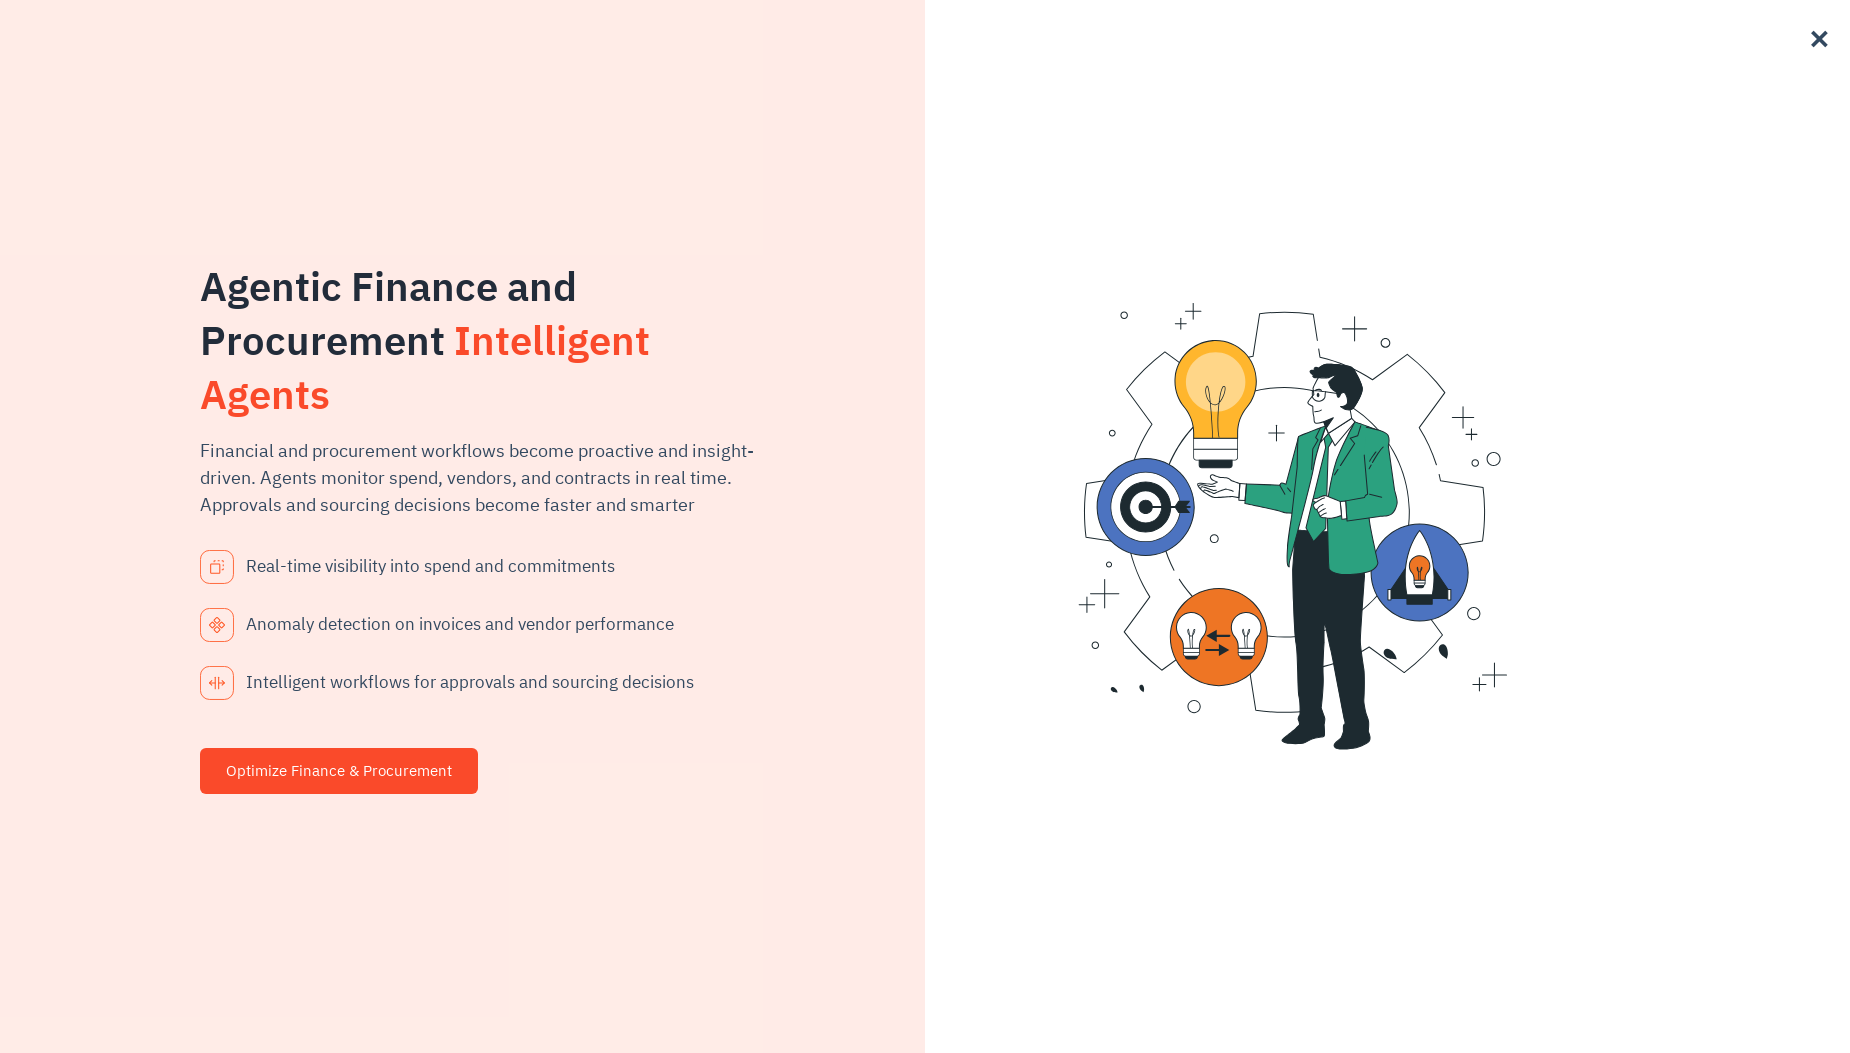

Scrolled to footer for link 96 of 113
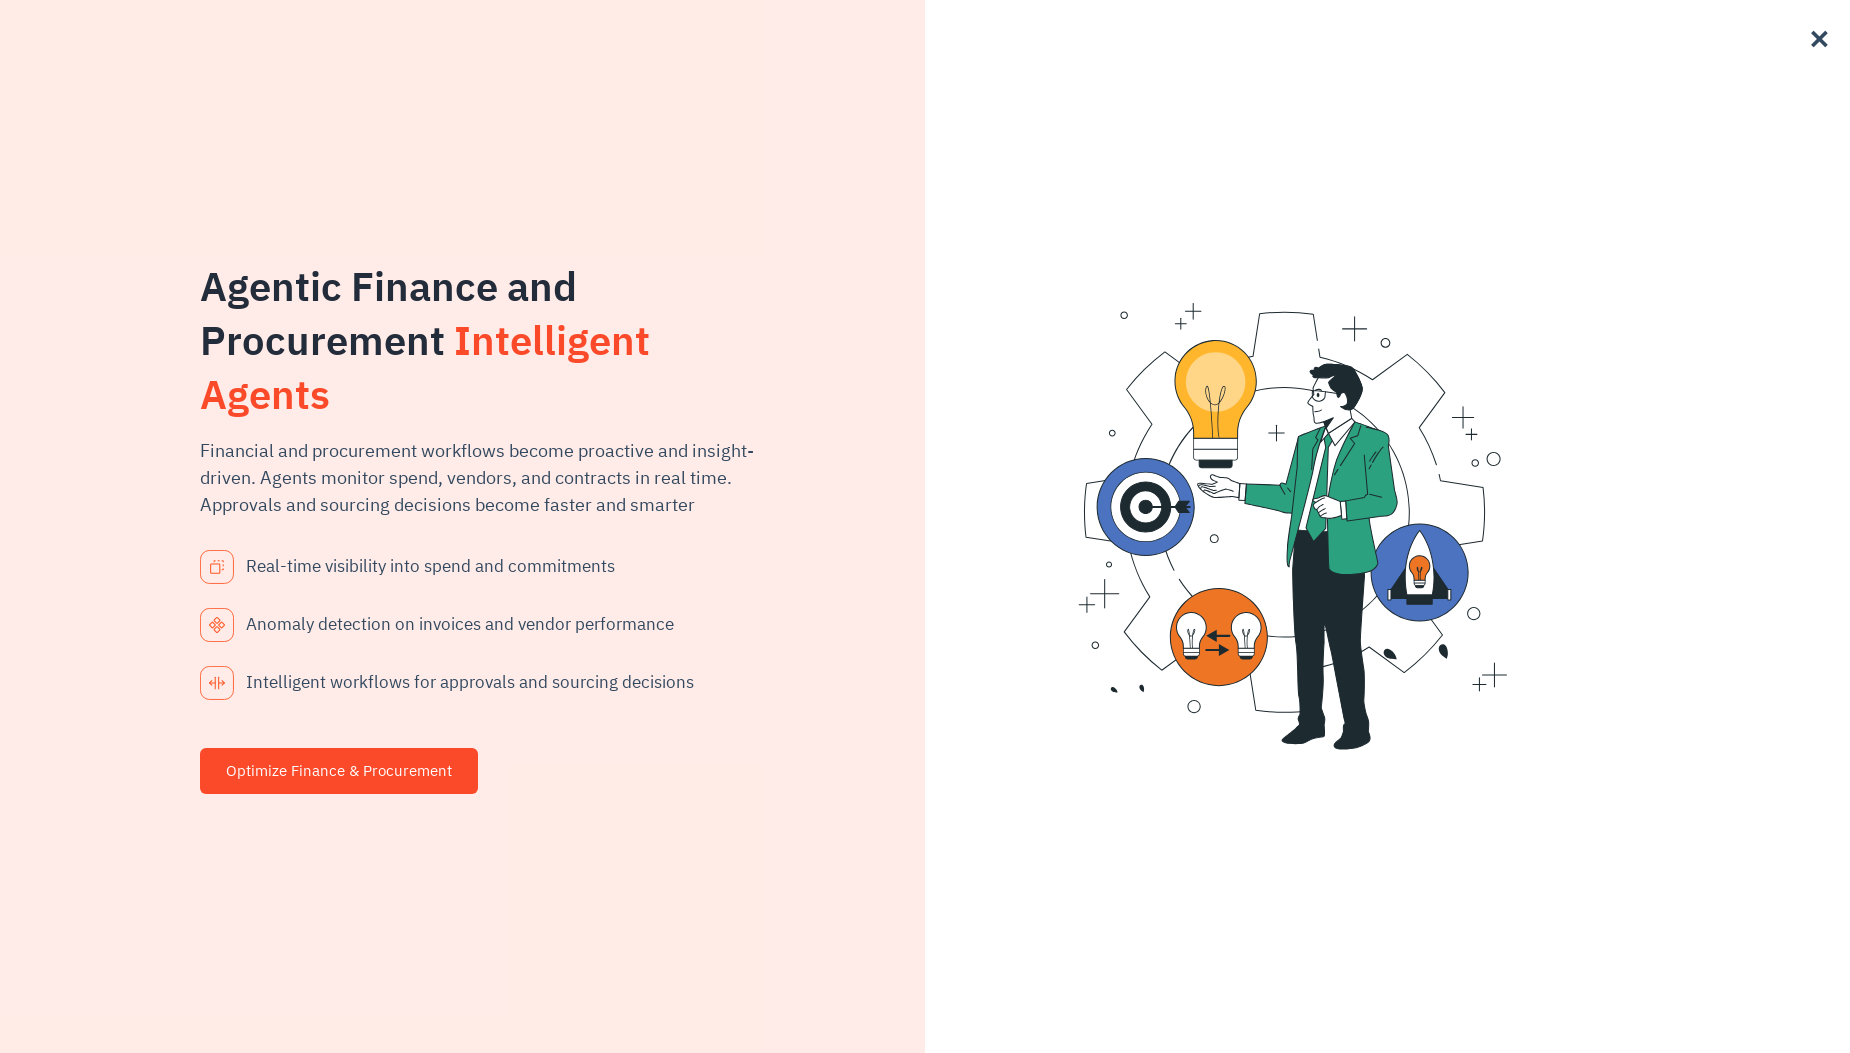

Waited 500ms before processing next link
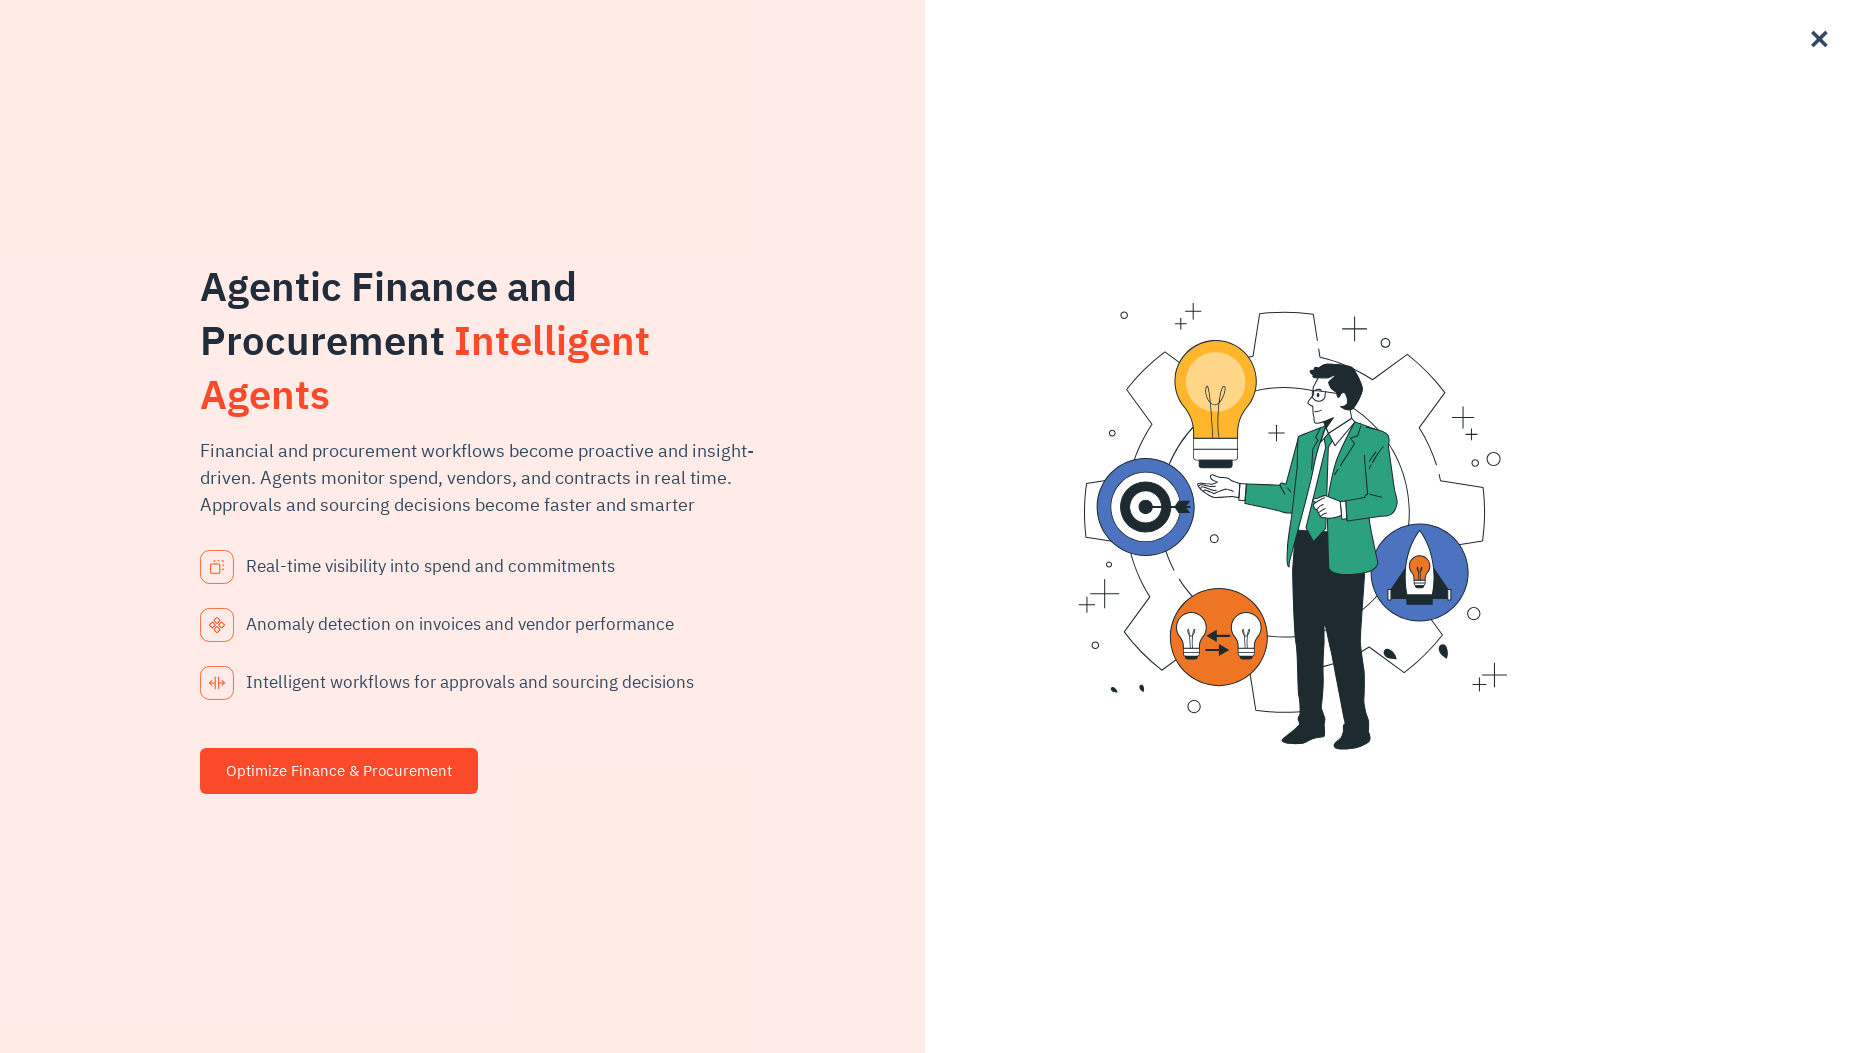

Retrieved href attribute for link 96: https://www.xenonstack.com/about-us/
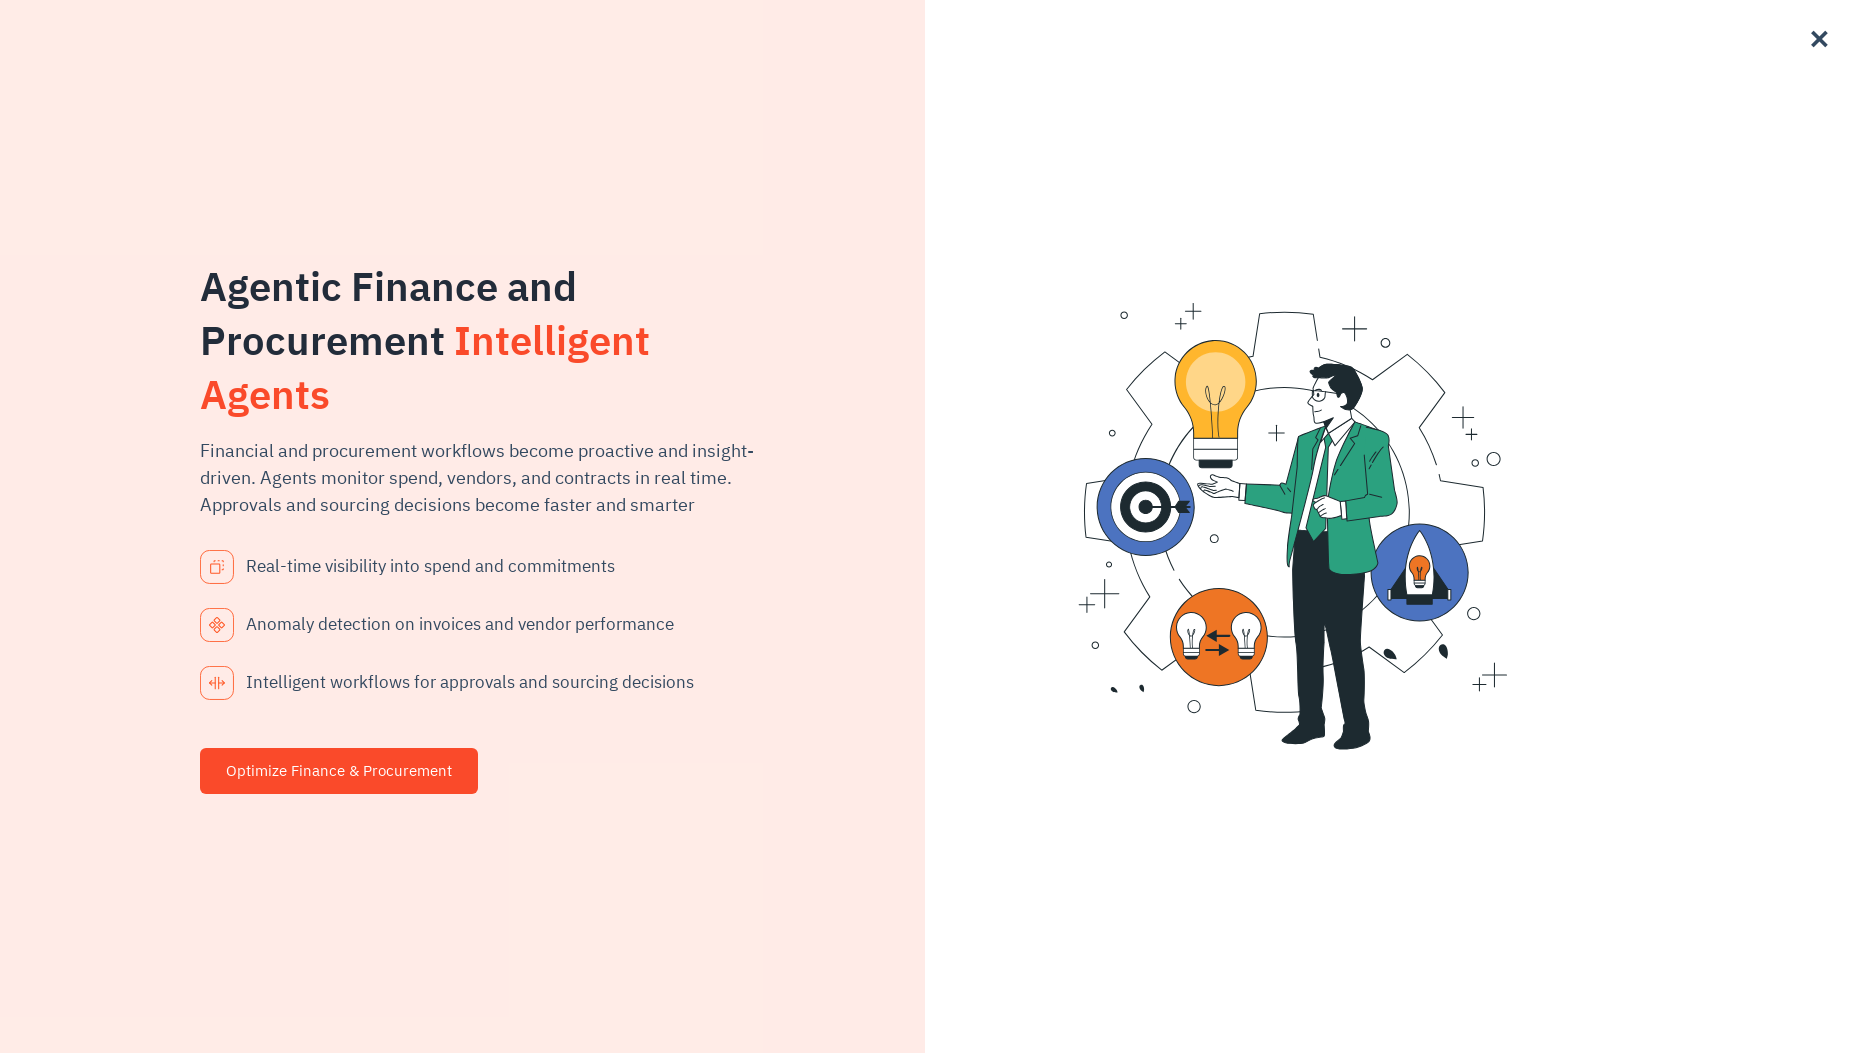

Scrolled to footer for link 97 of 113
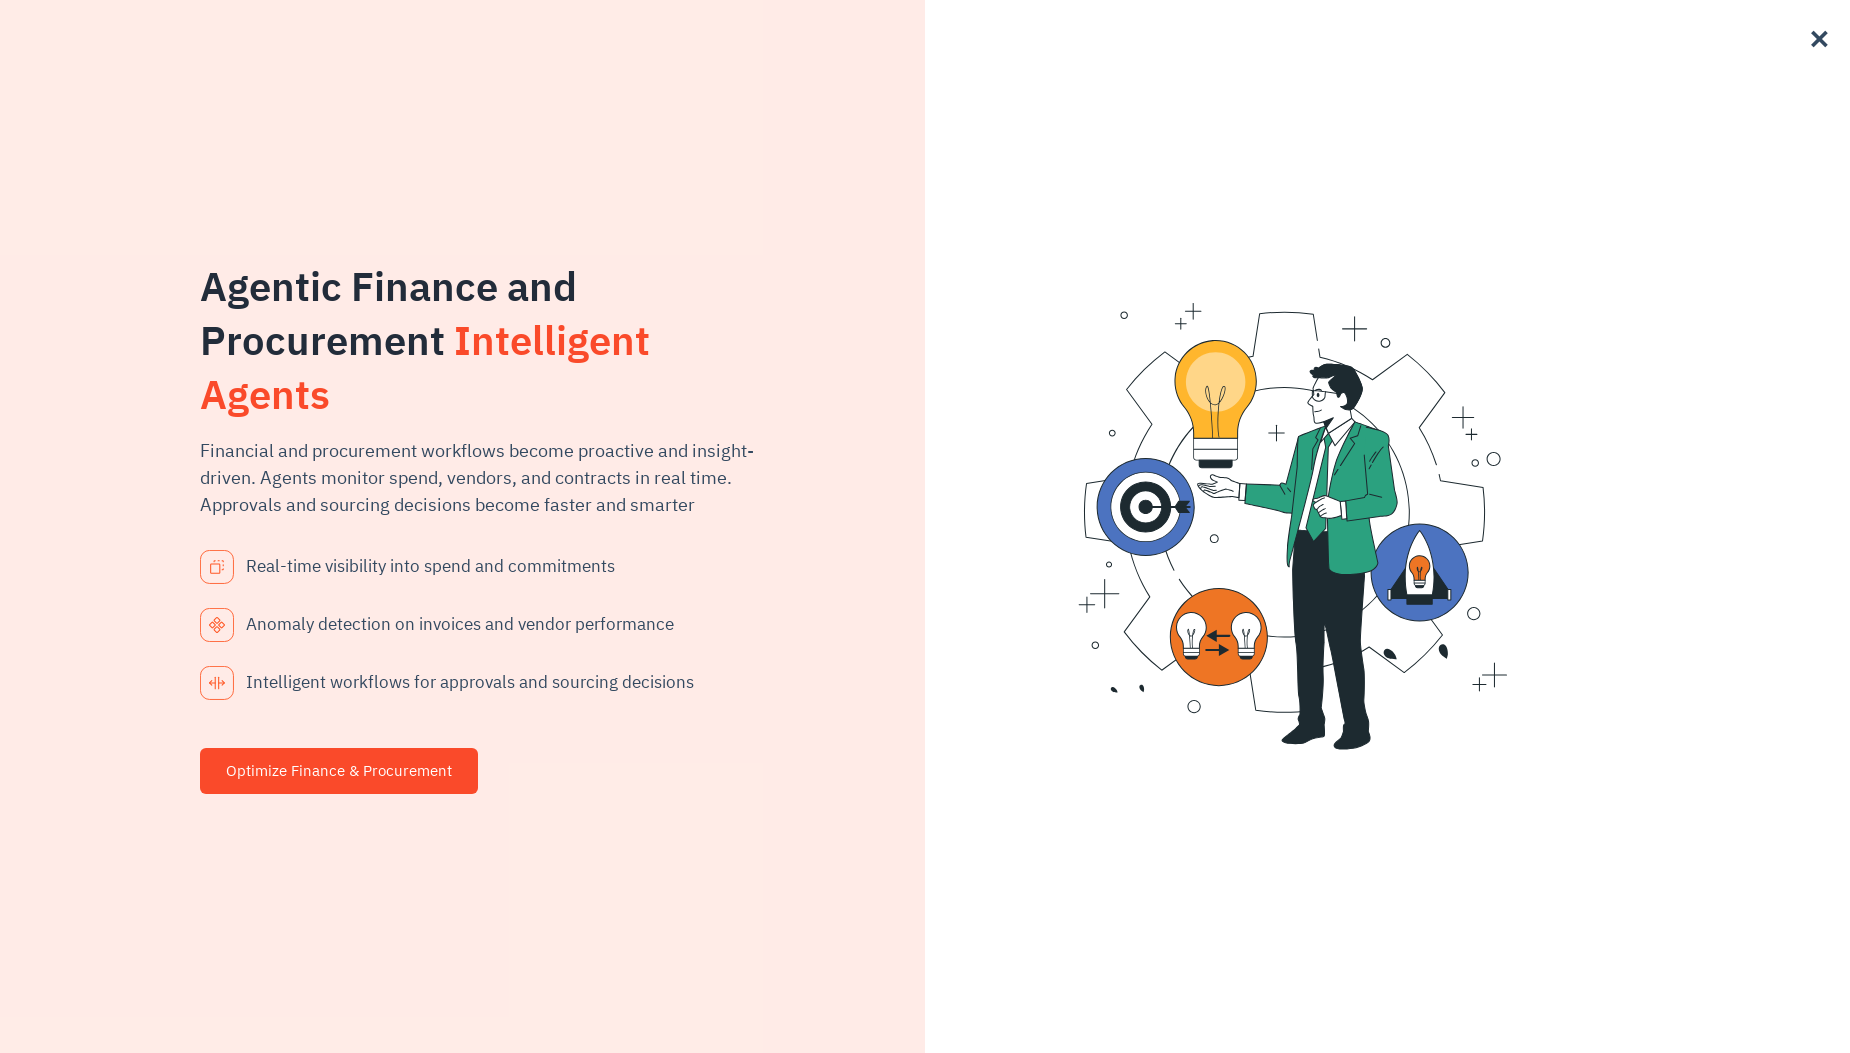

Waited 500ms before processing next link
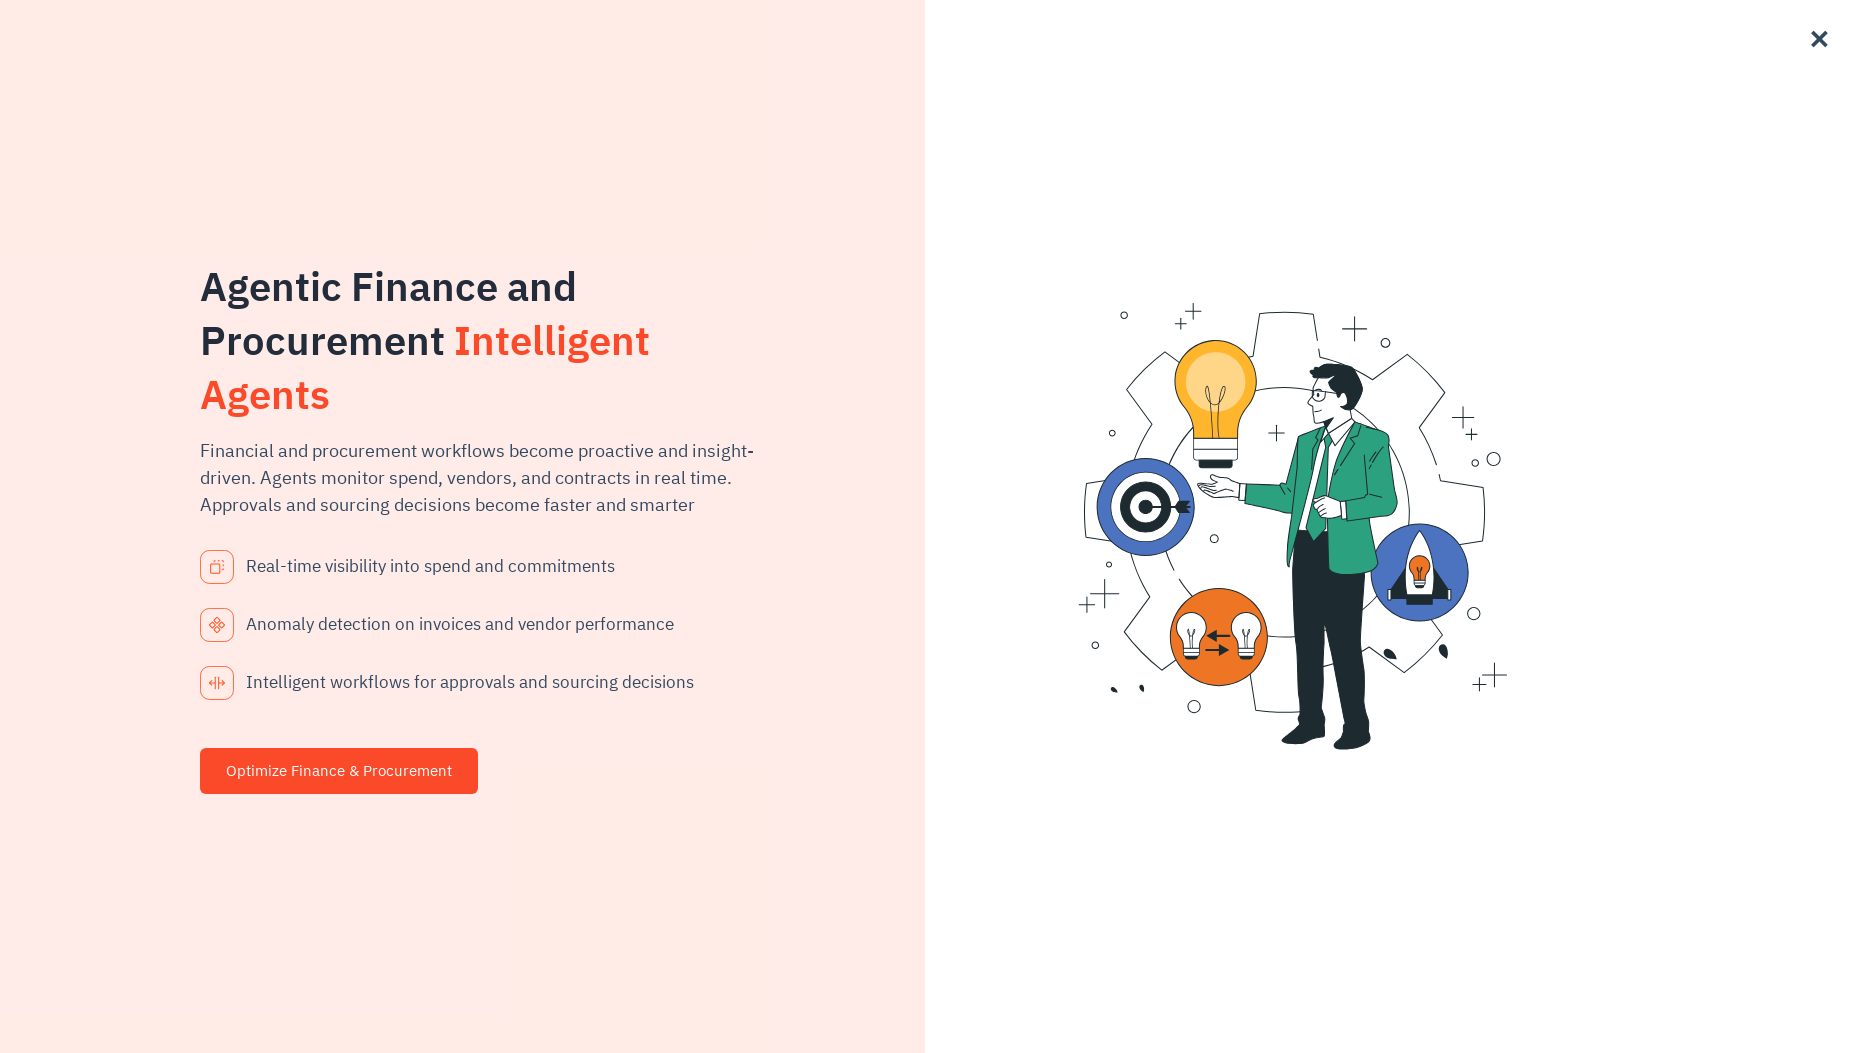

Retrieved href attribute for link 97: https://www.xenonstack.com/about-us/leadership-team/
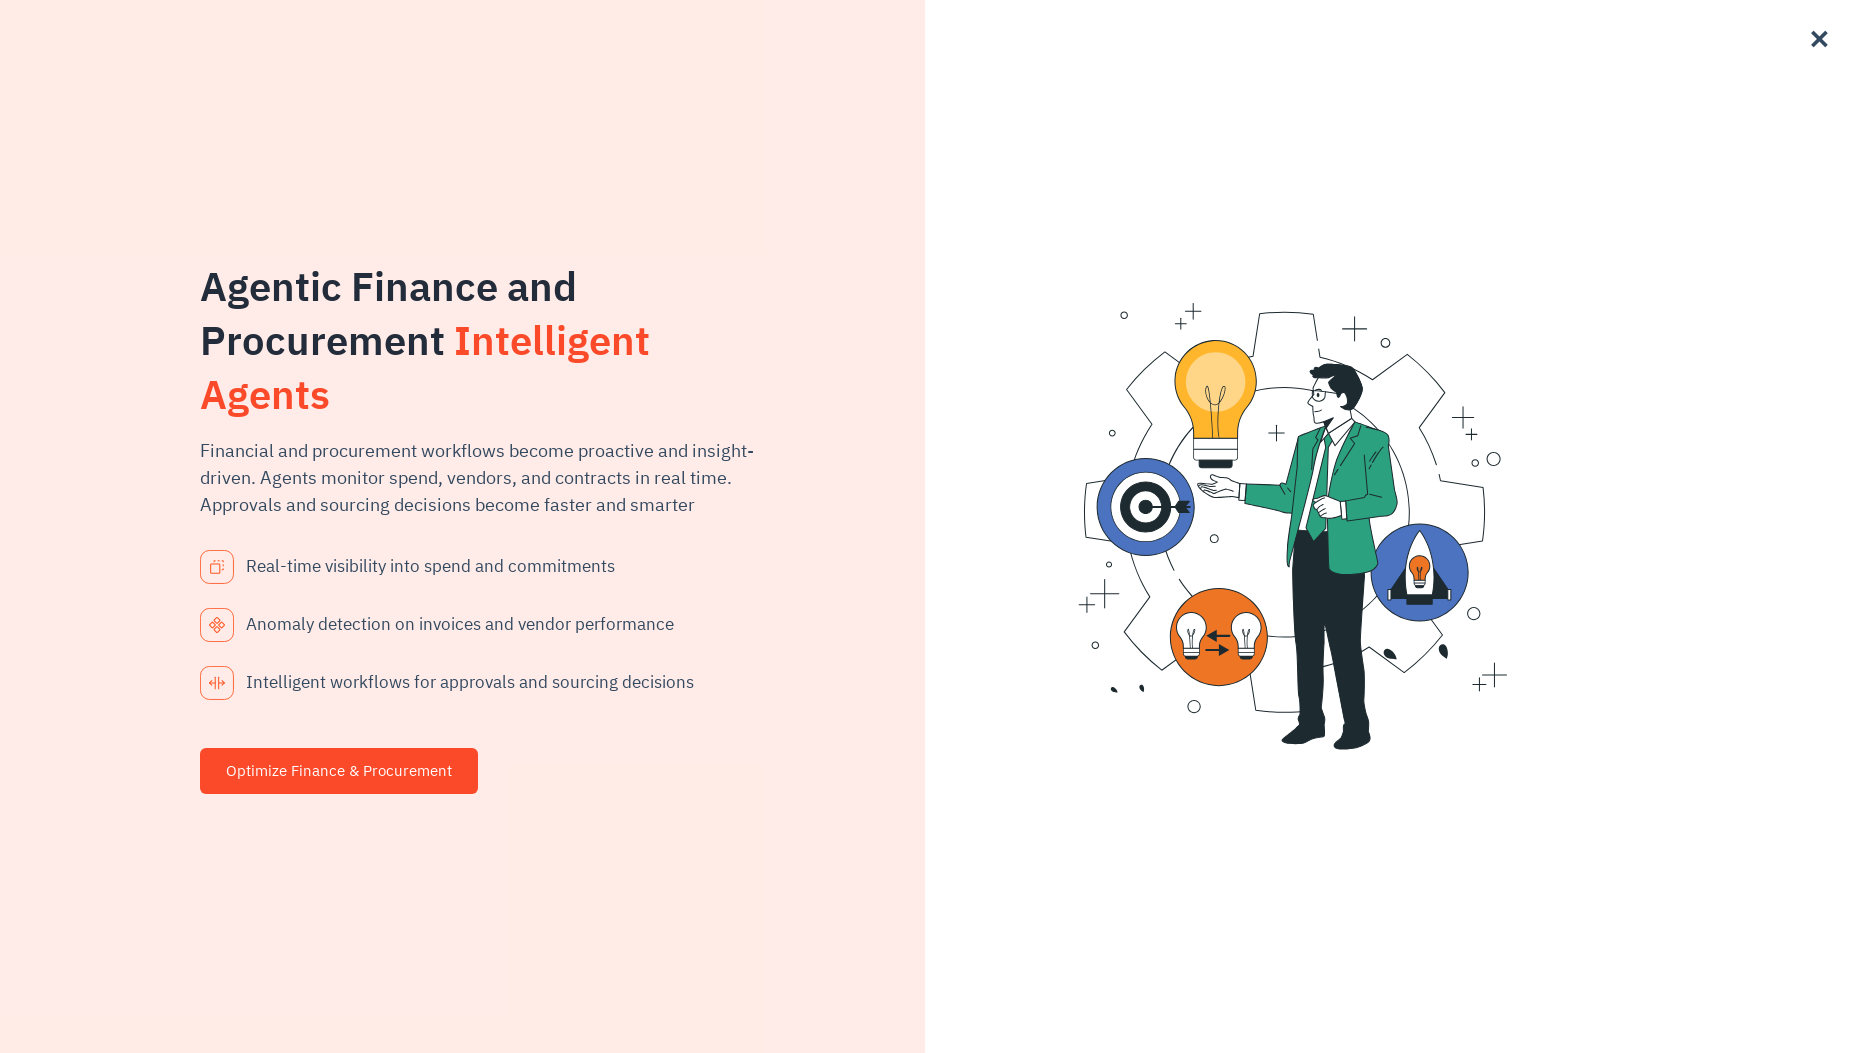

Scrolled to footer for link 98 of 113
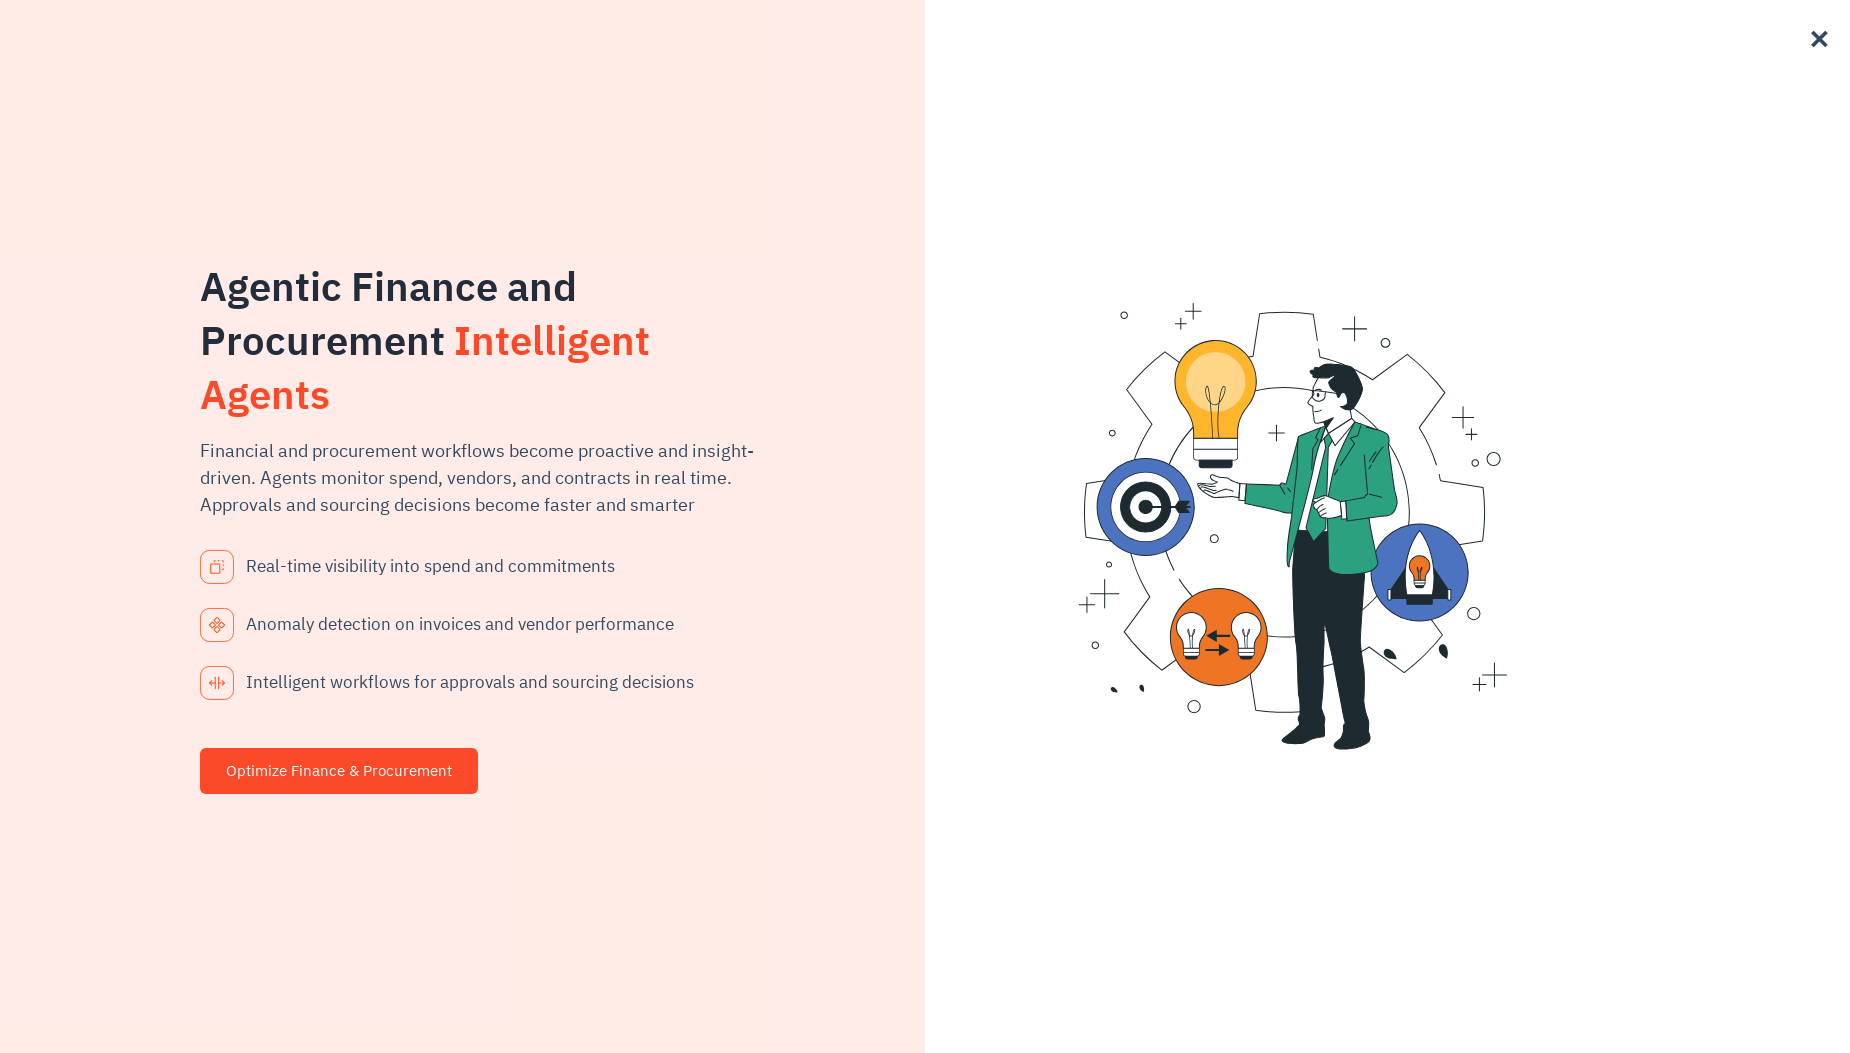

Waited 500ms before processing next link
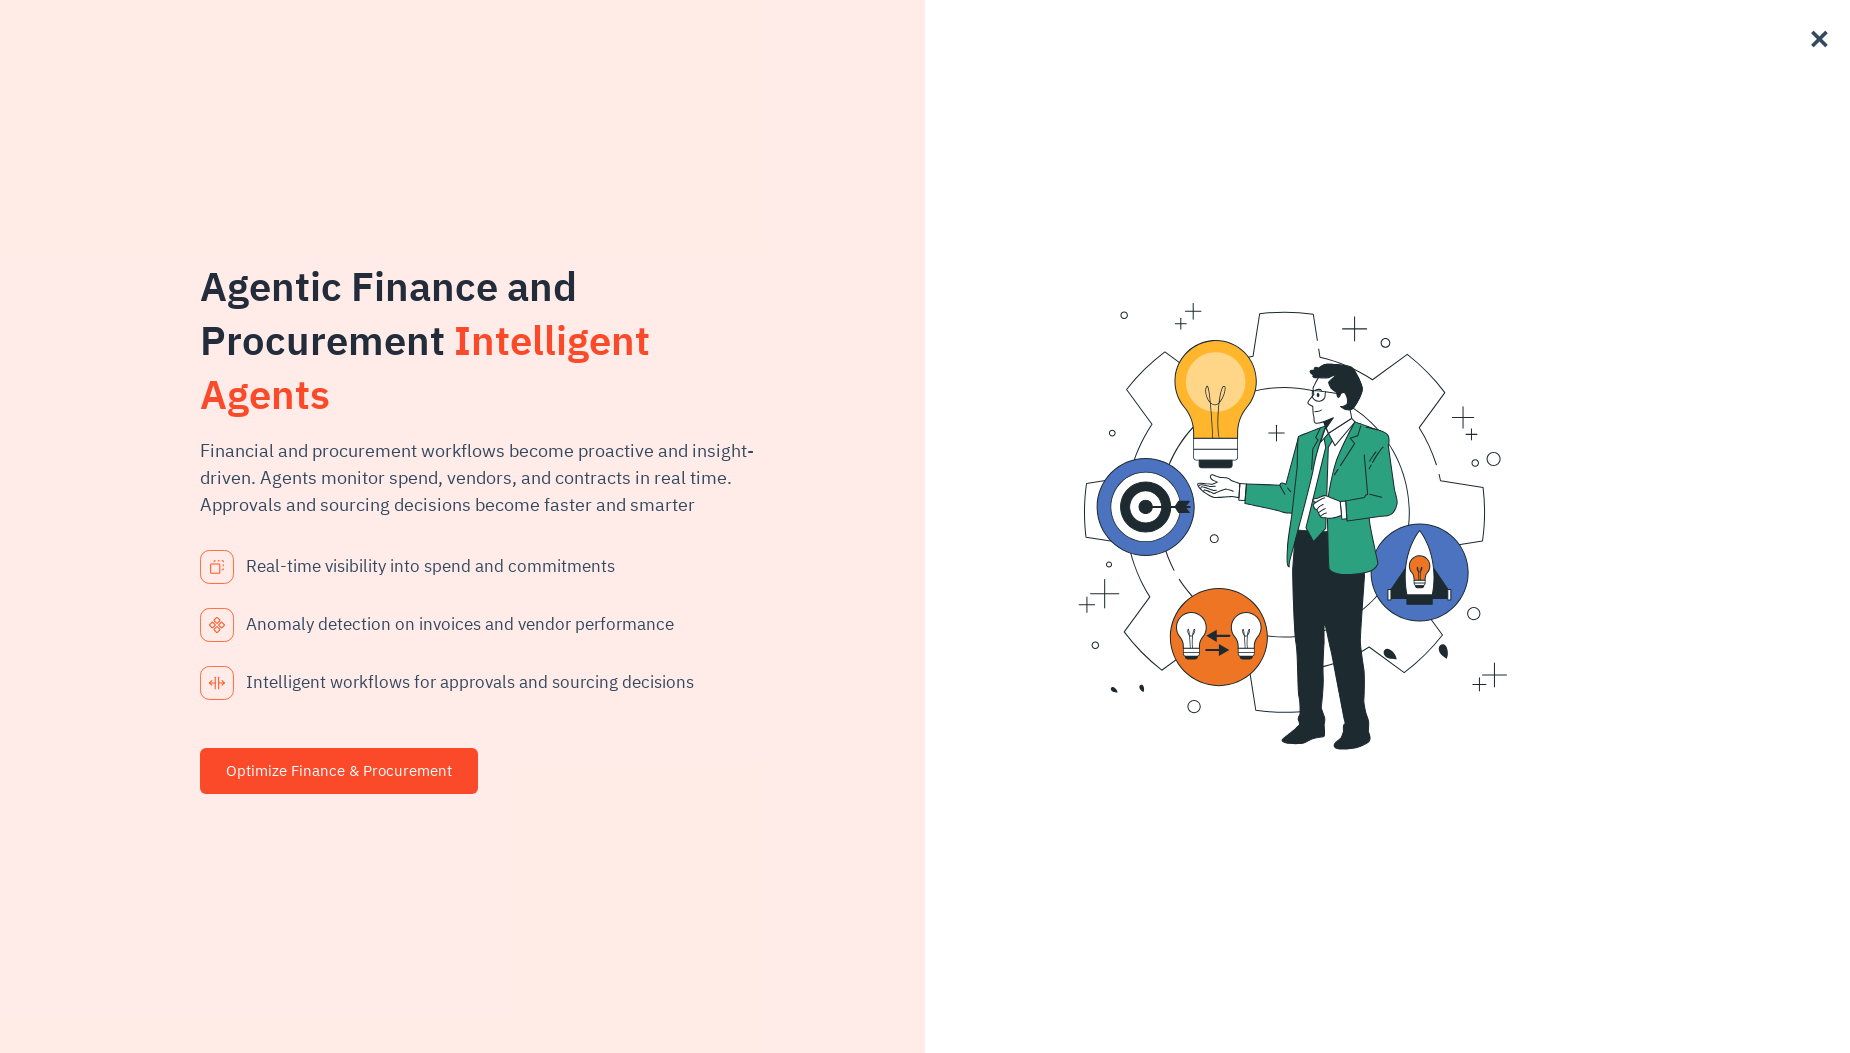

Retrieved href attribute for link 98: https://www.xenonstack.com/about-us/tao-of-xenonstack/
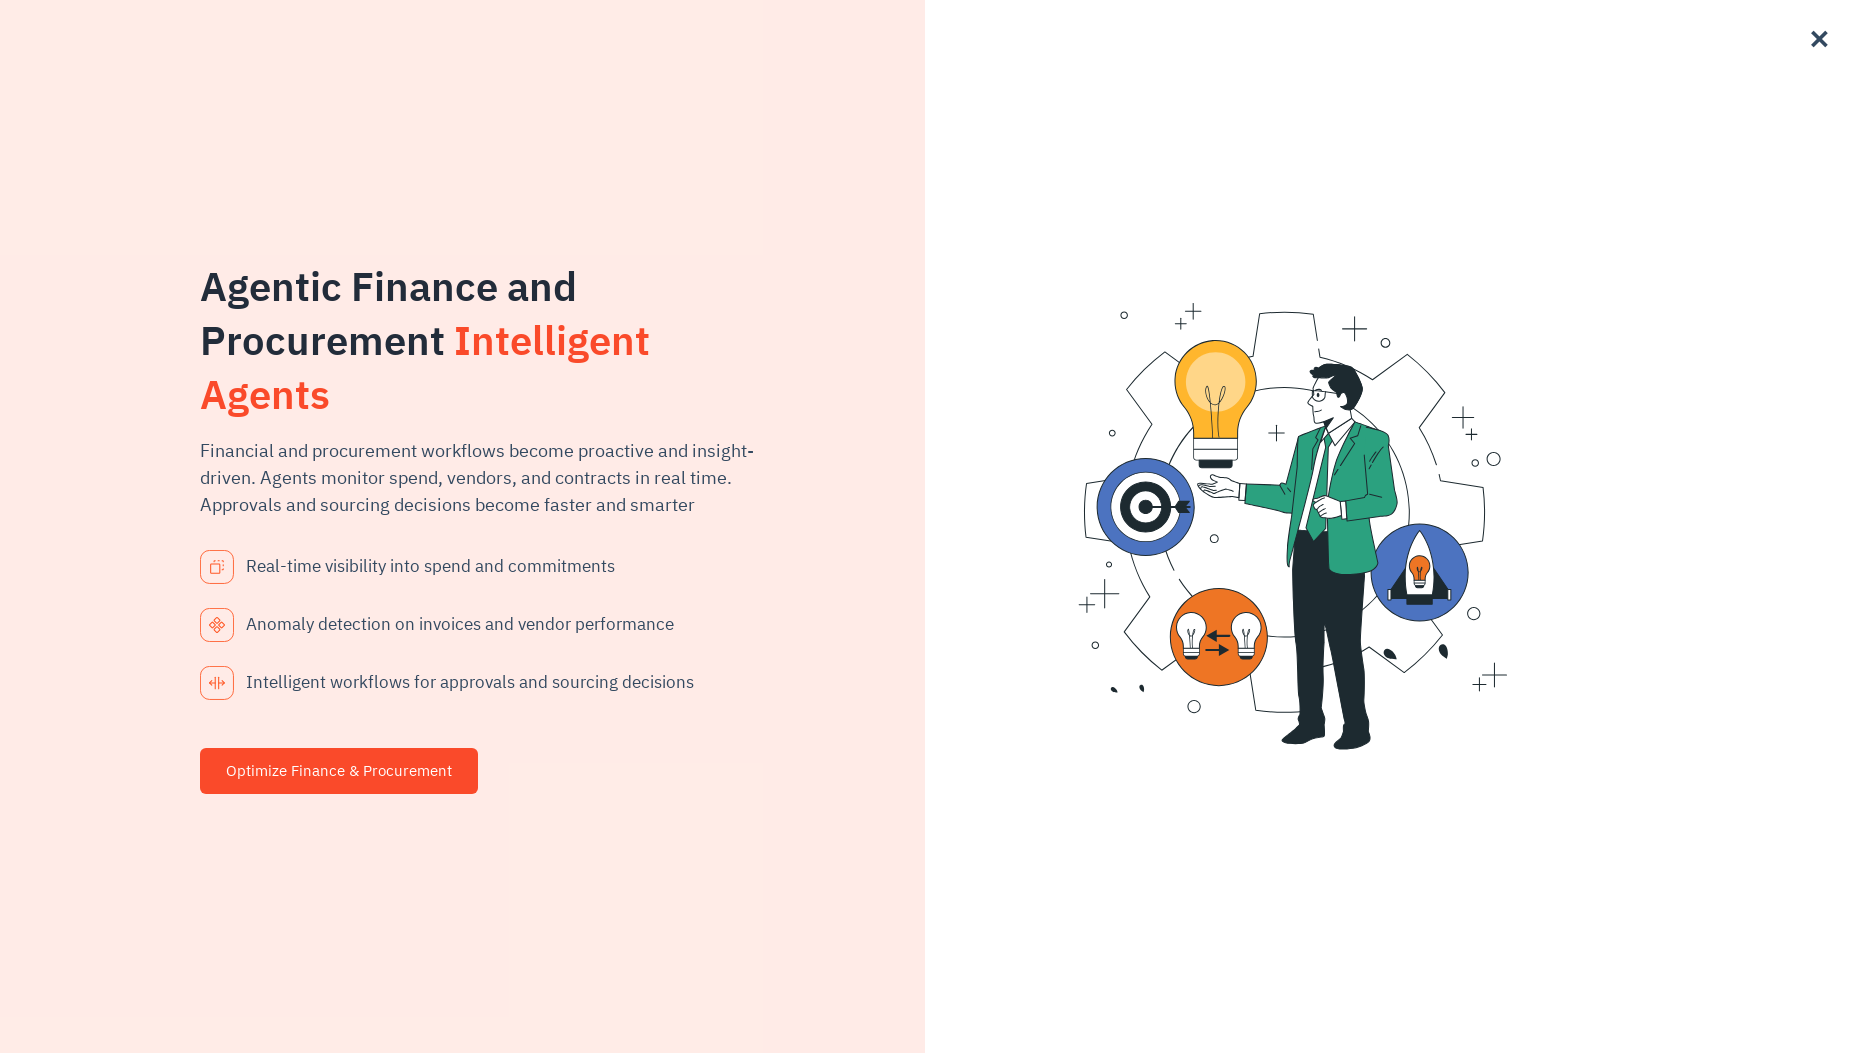

Scrolled to footer for link 99 of 113
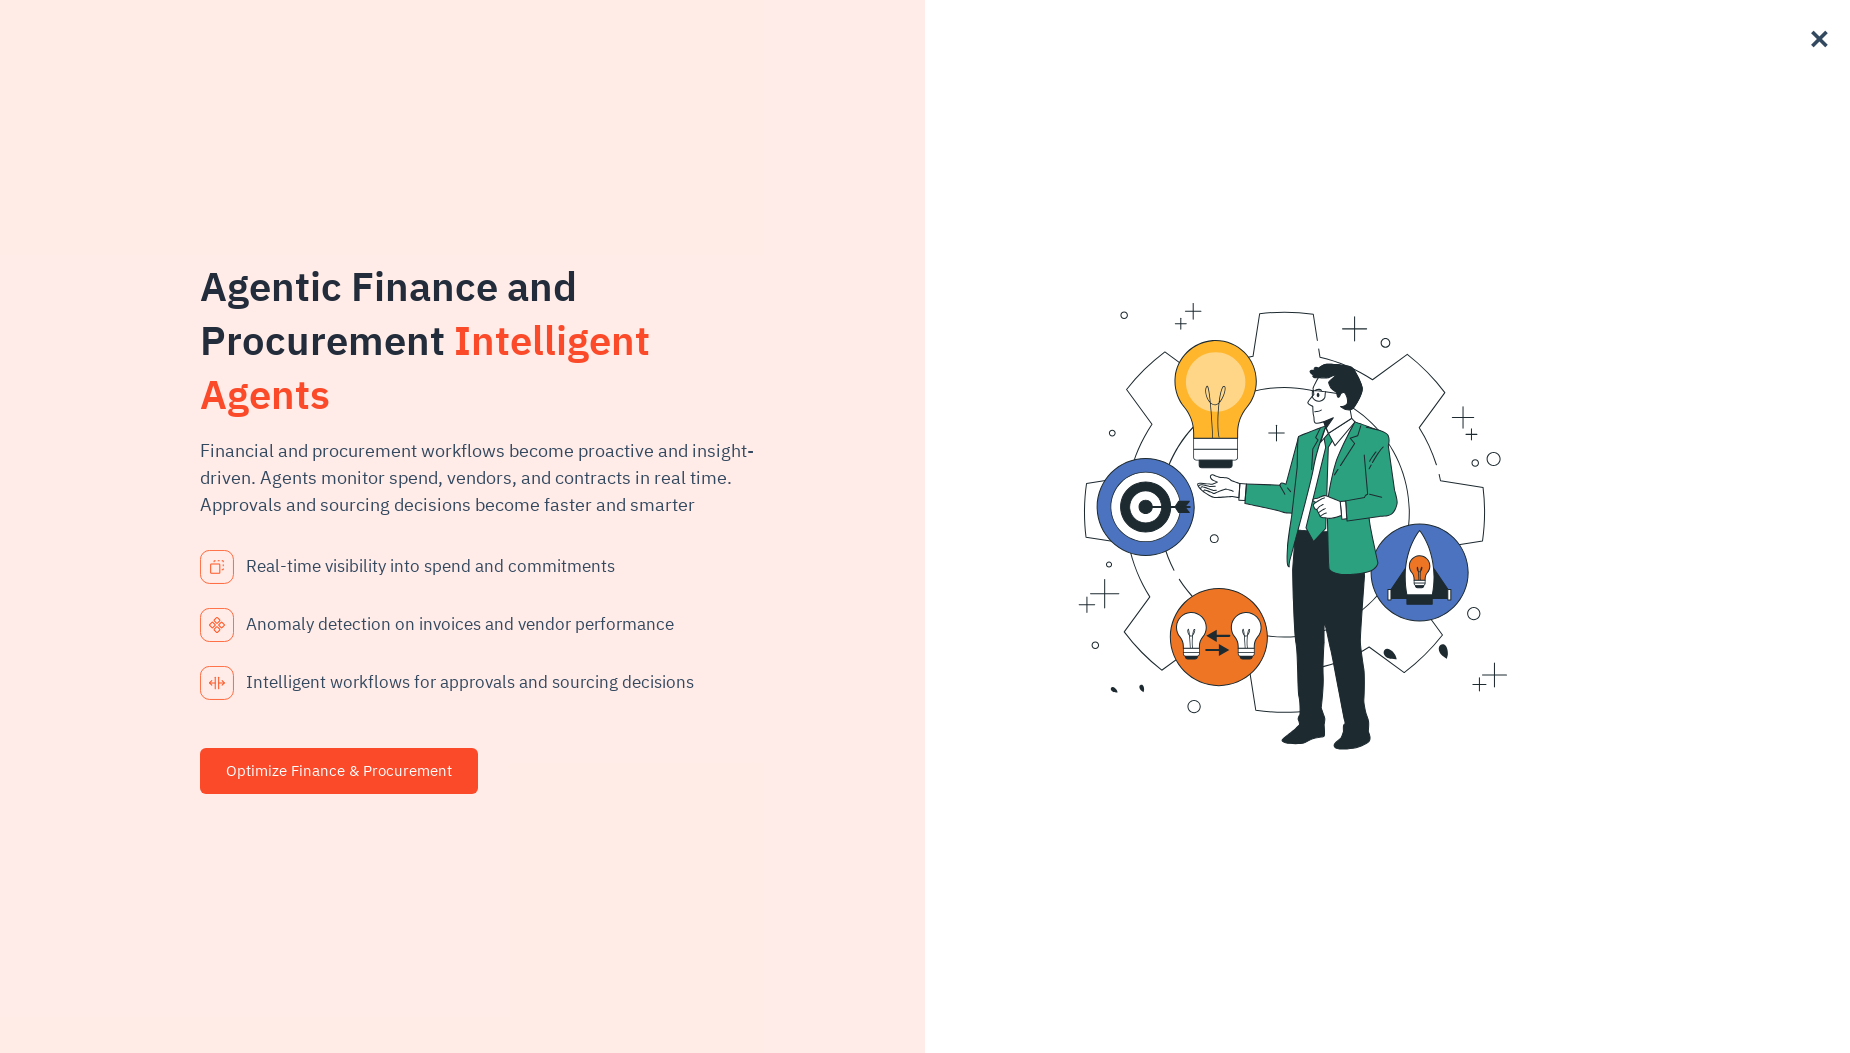

Waited 500ms before processing next link
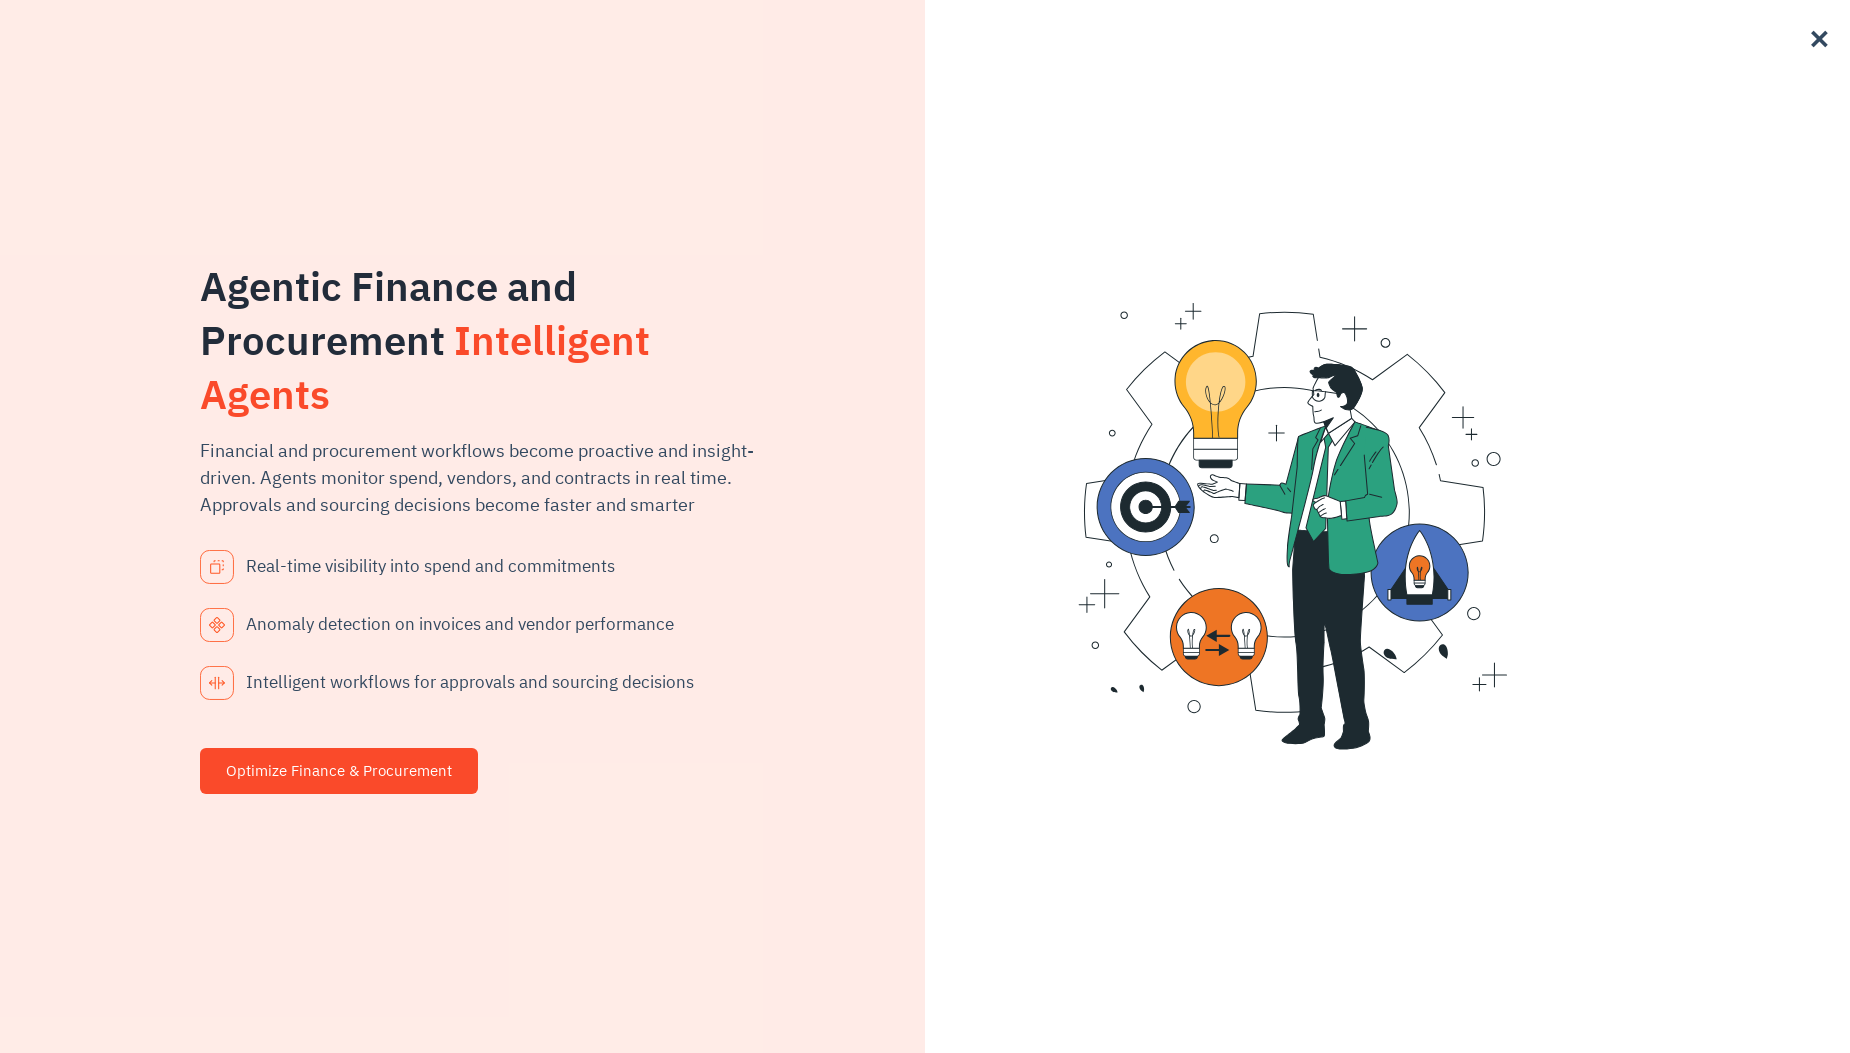

Retrieved href attribute for link 99: https://www.xenonstack.com/about-us/how-we-grow/
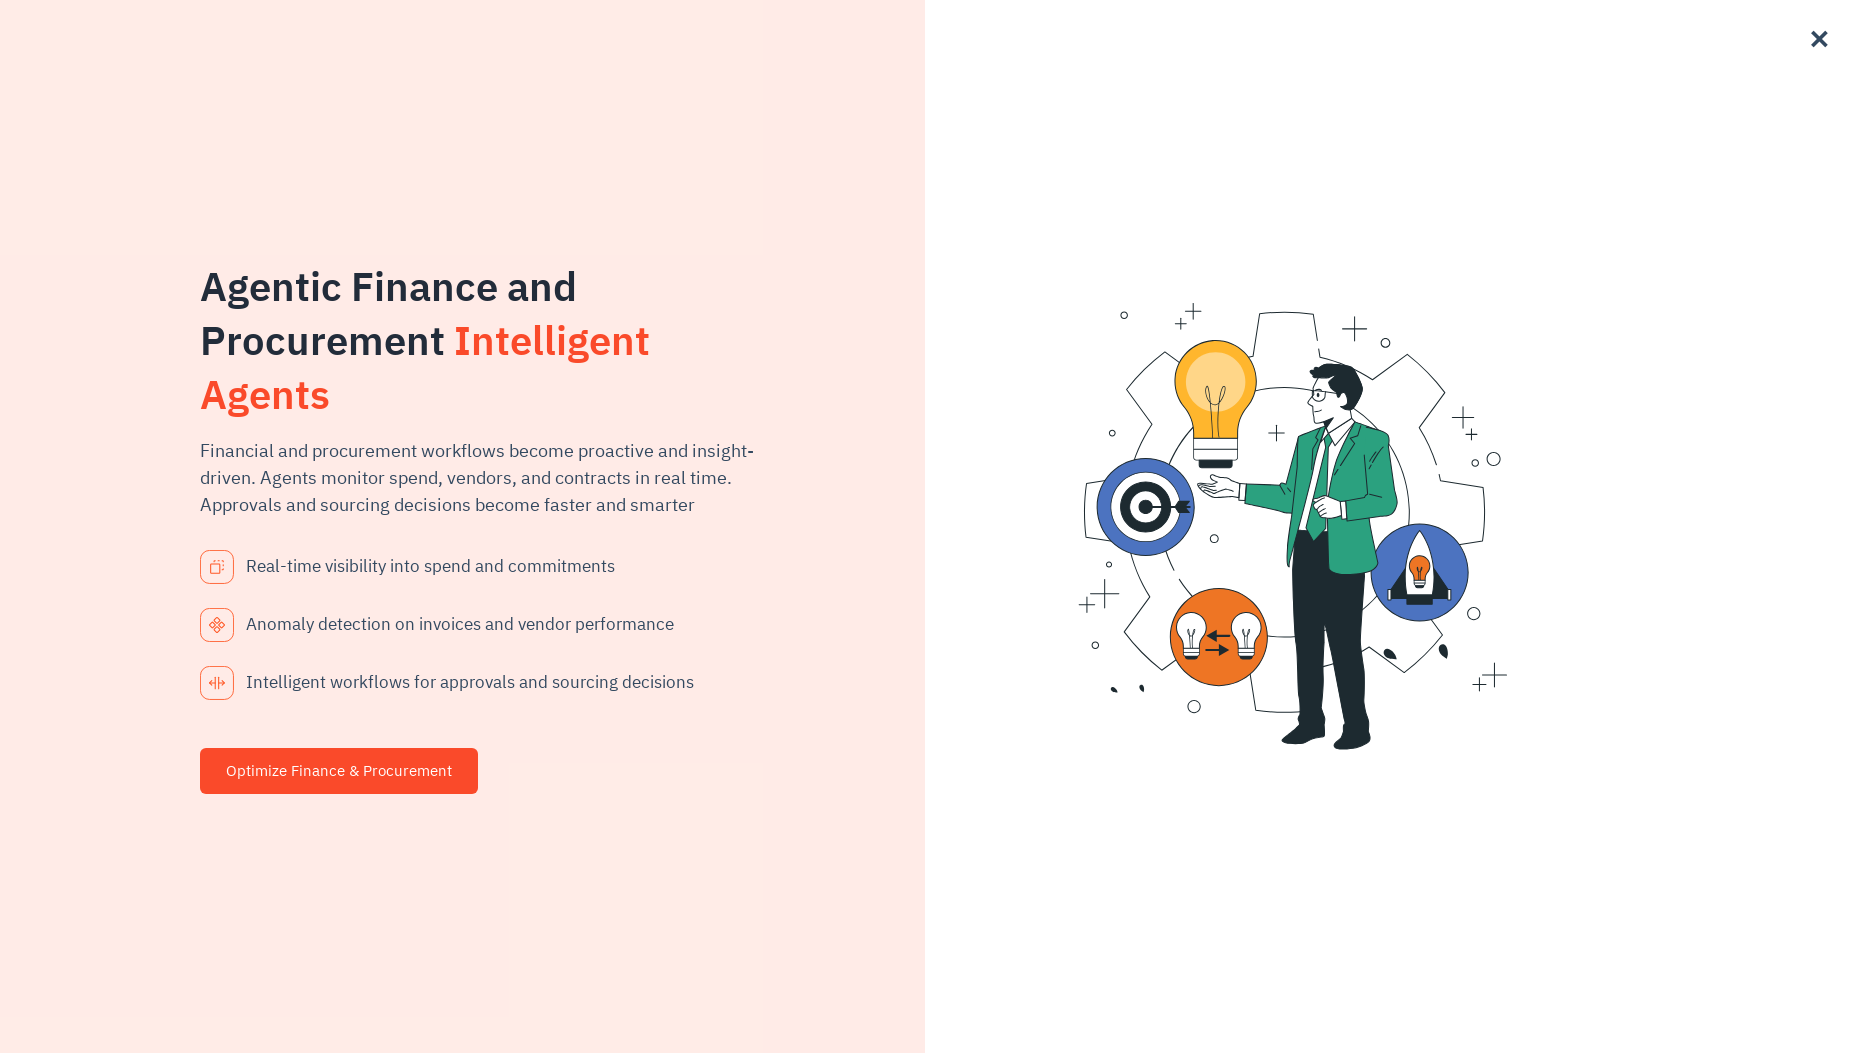

Scrolled to footer for link 100 of 113
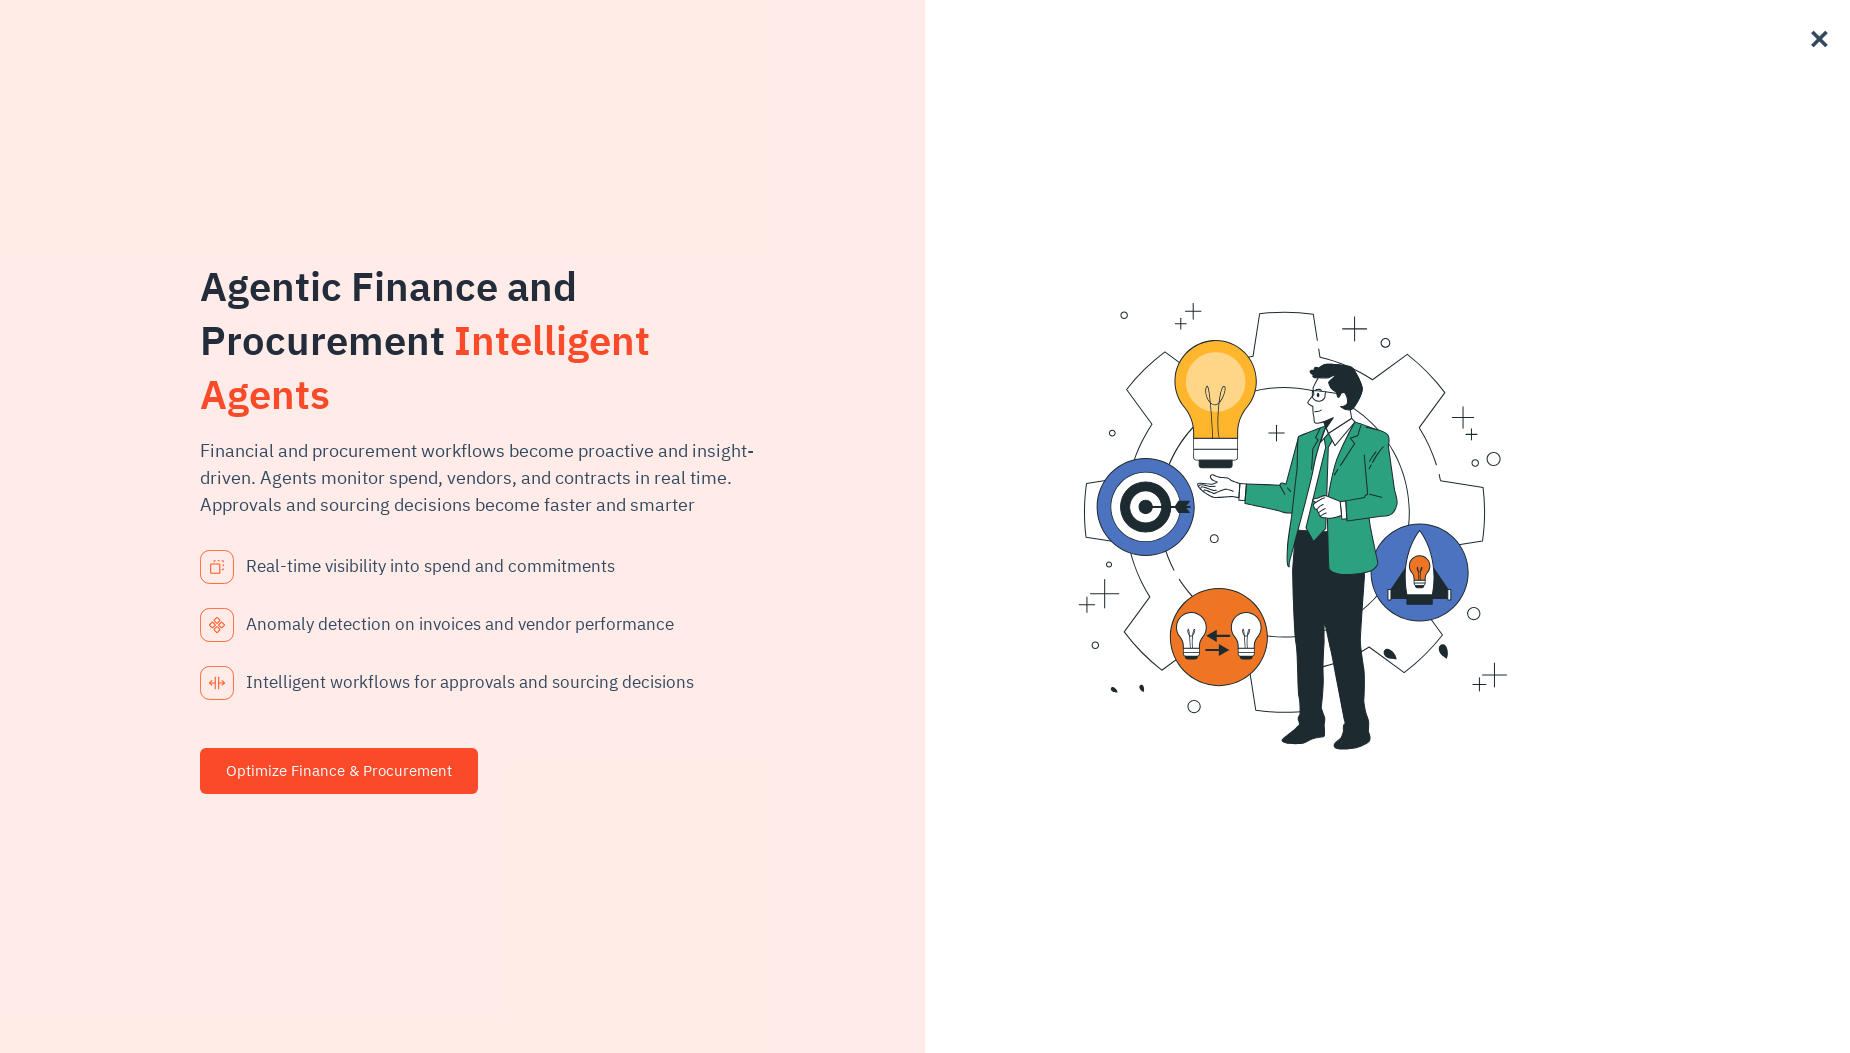

Waited 500ms before processing next link
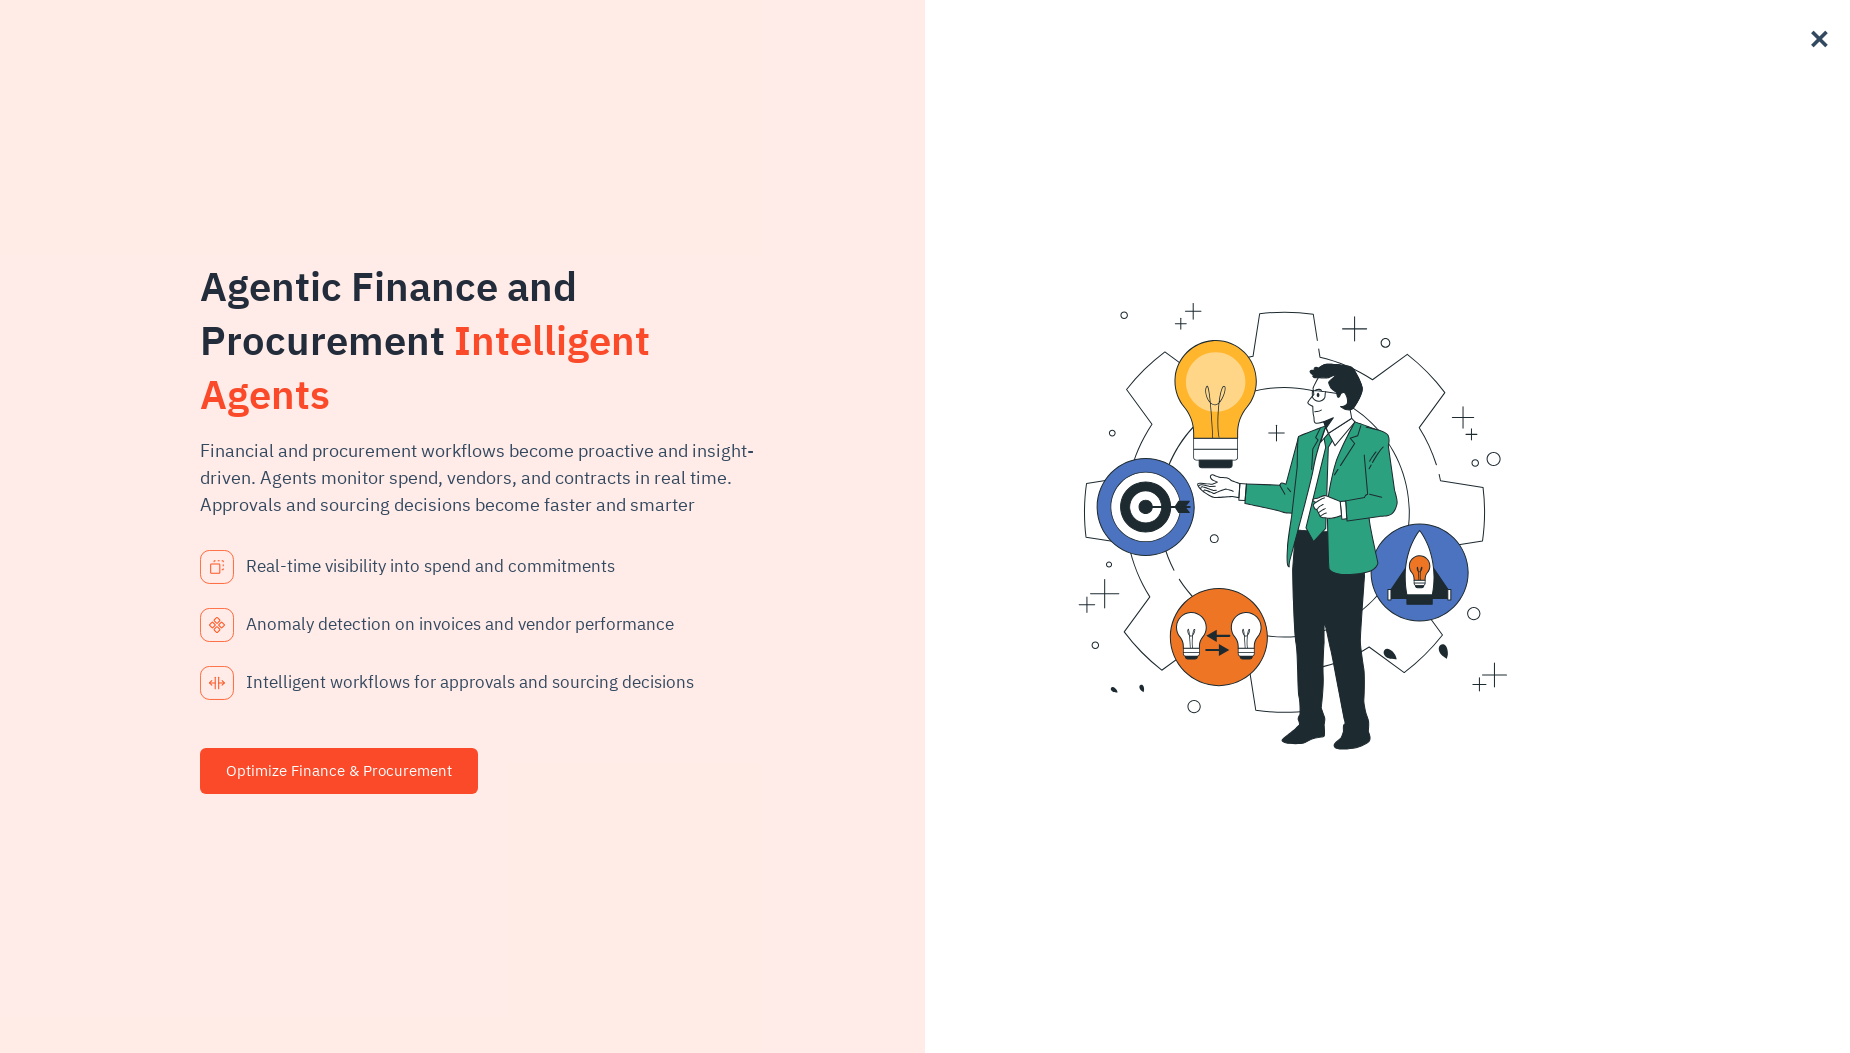

Retrieved href attribute for link 100: https://www.xenonstack.com/about-us/how-we-work/
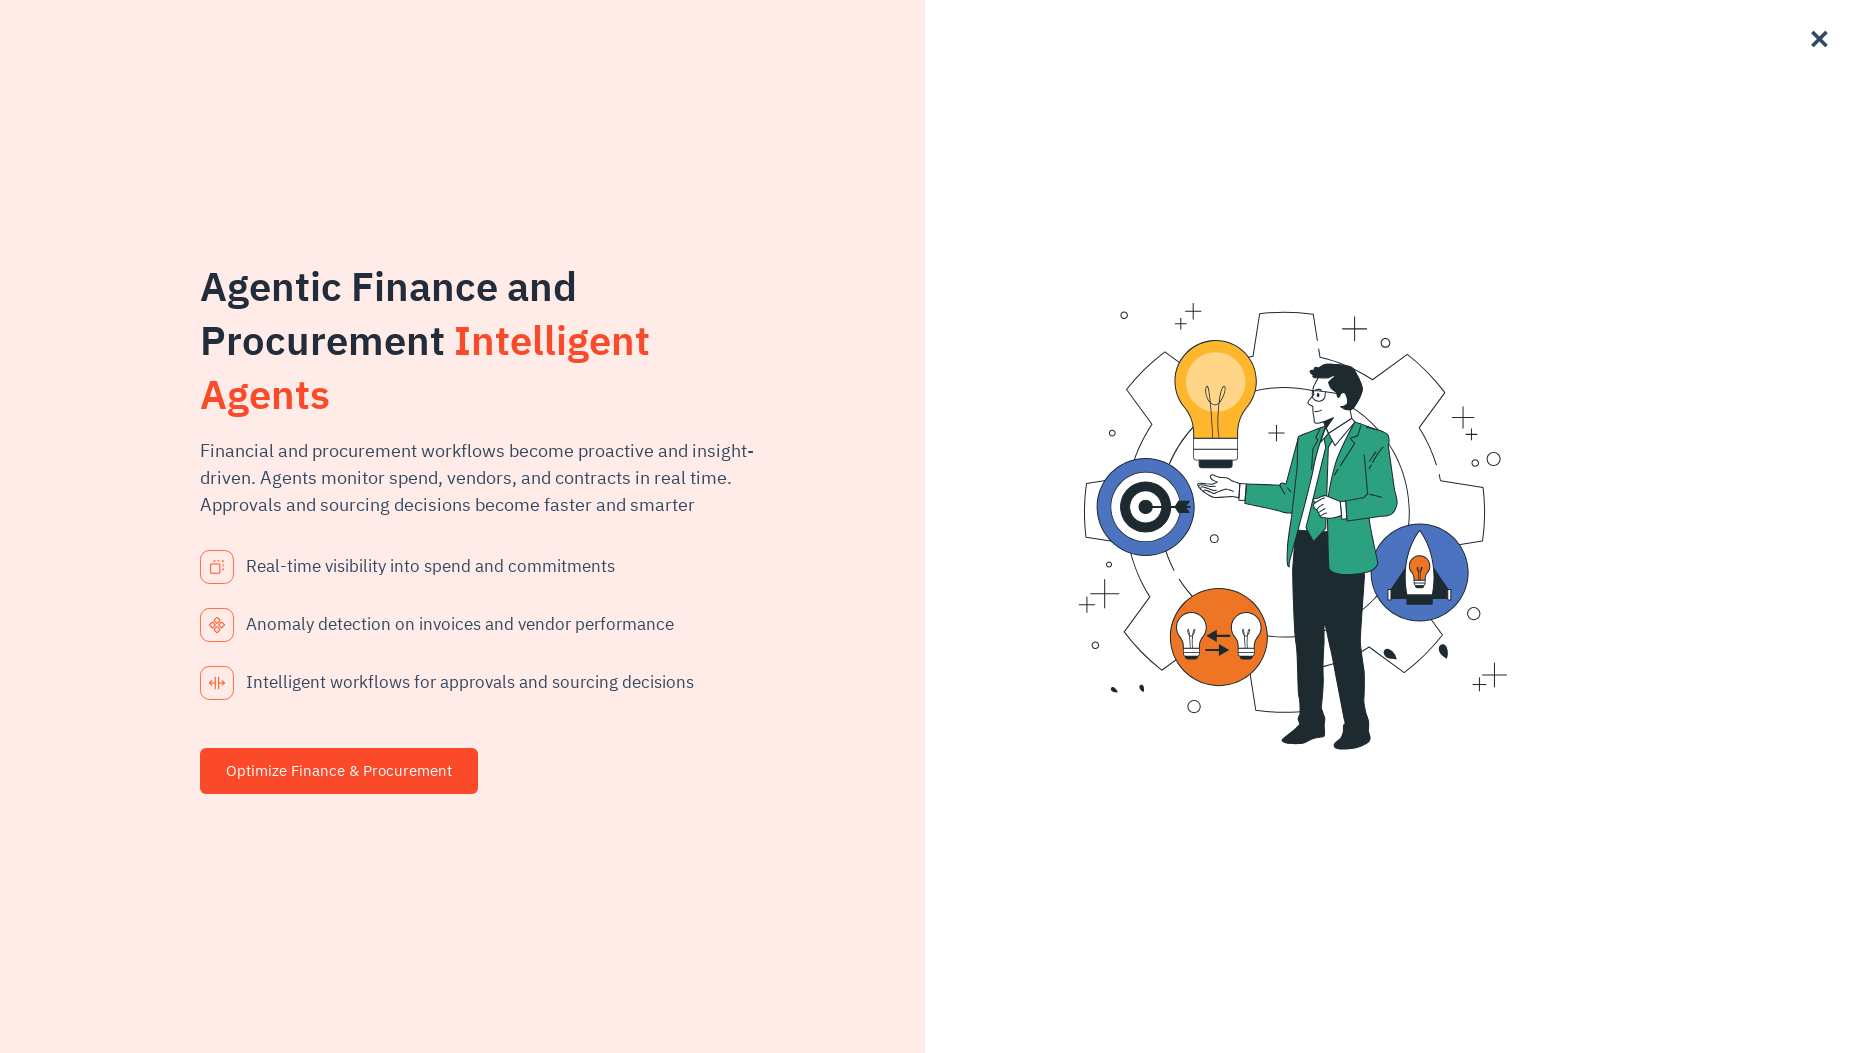

Scrolled to footer for link 101 of 113
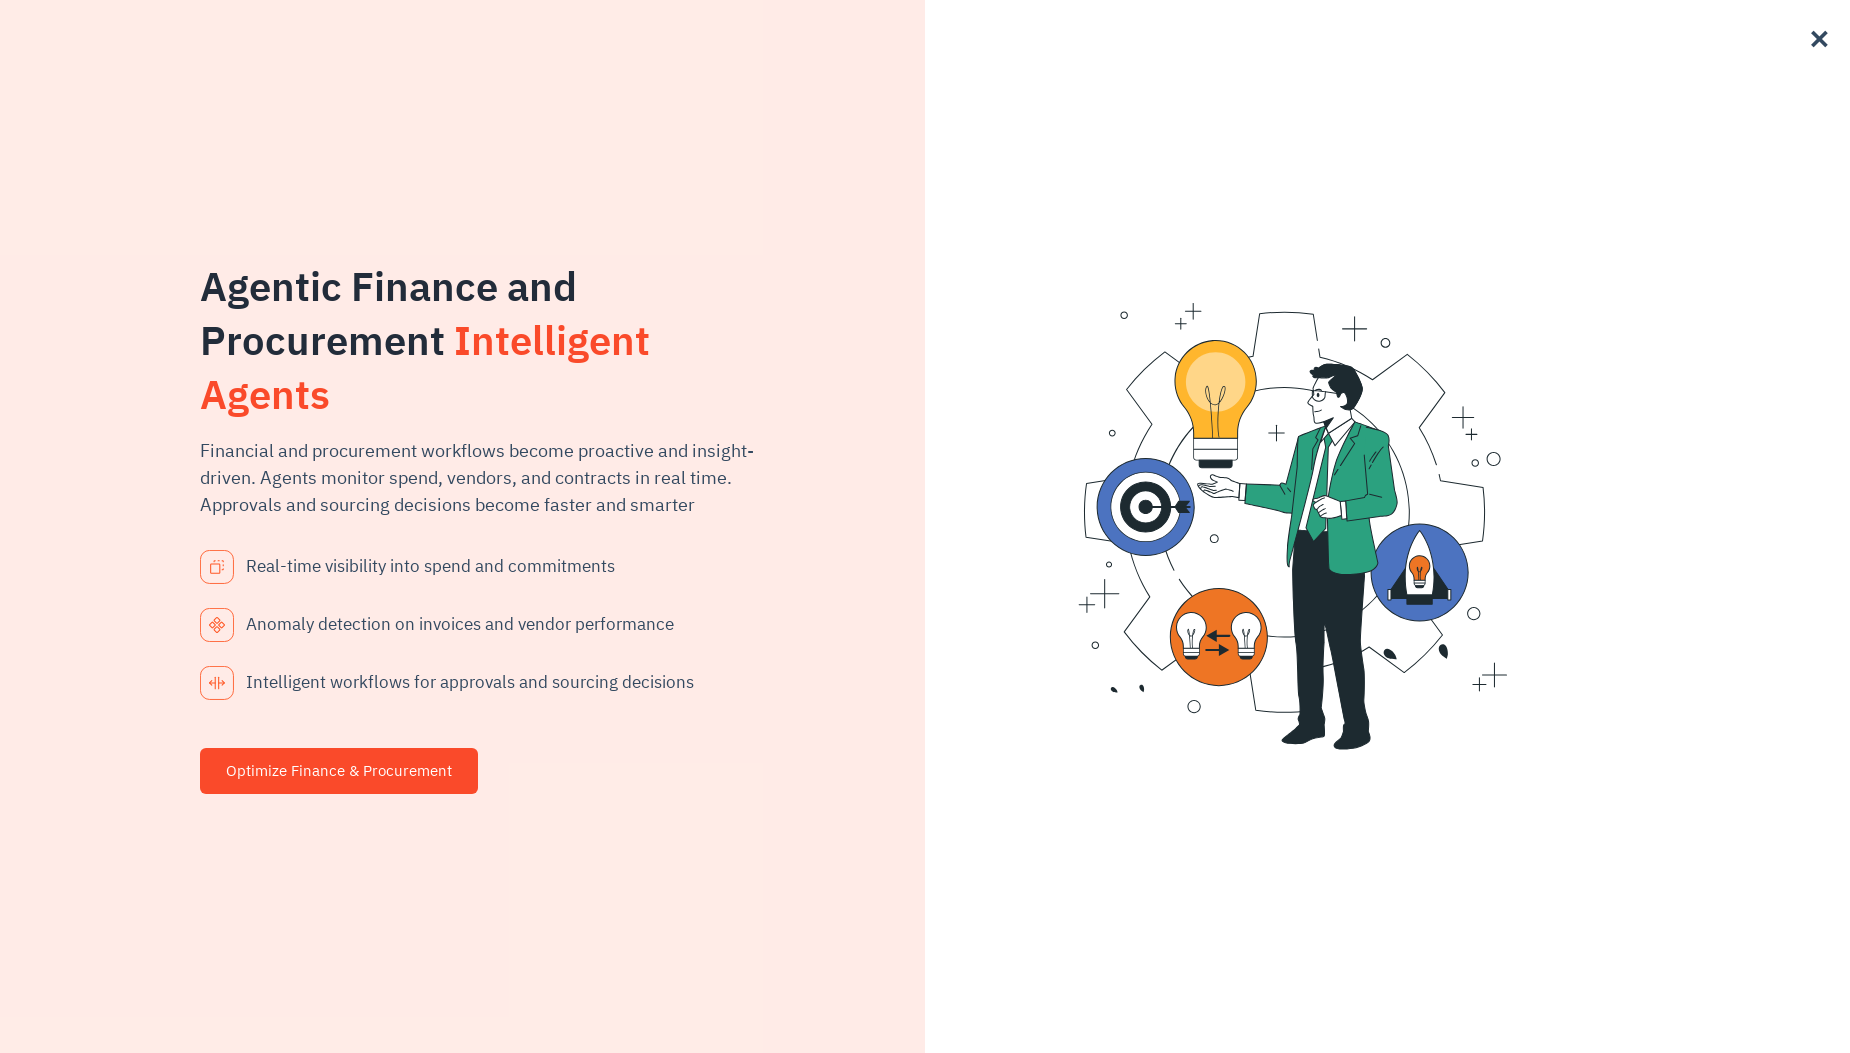

Waited 500ms before processing next link
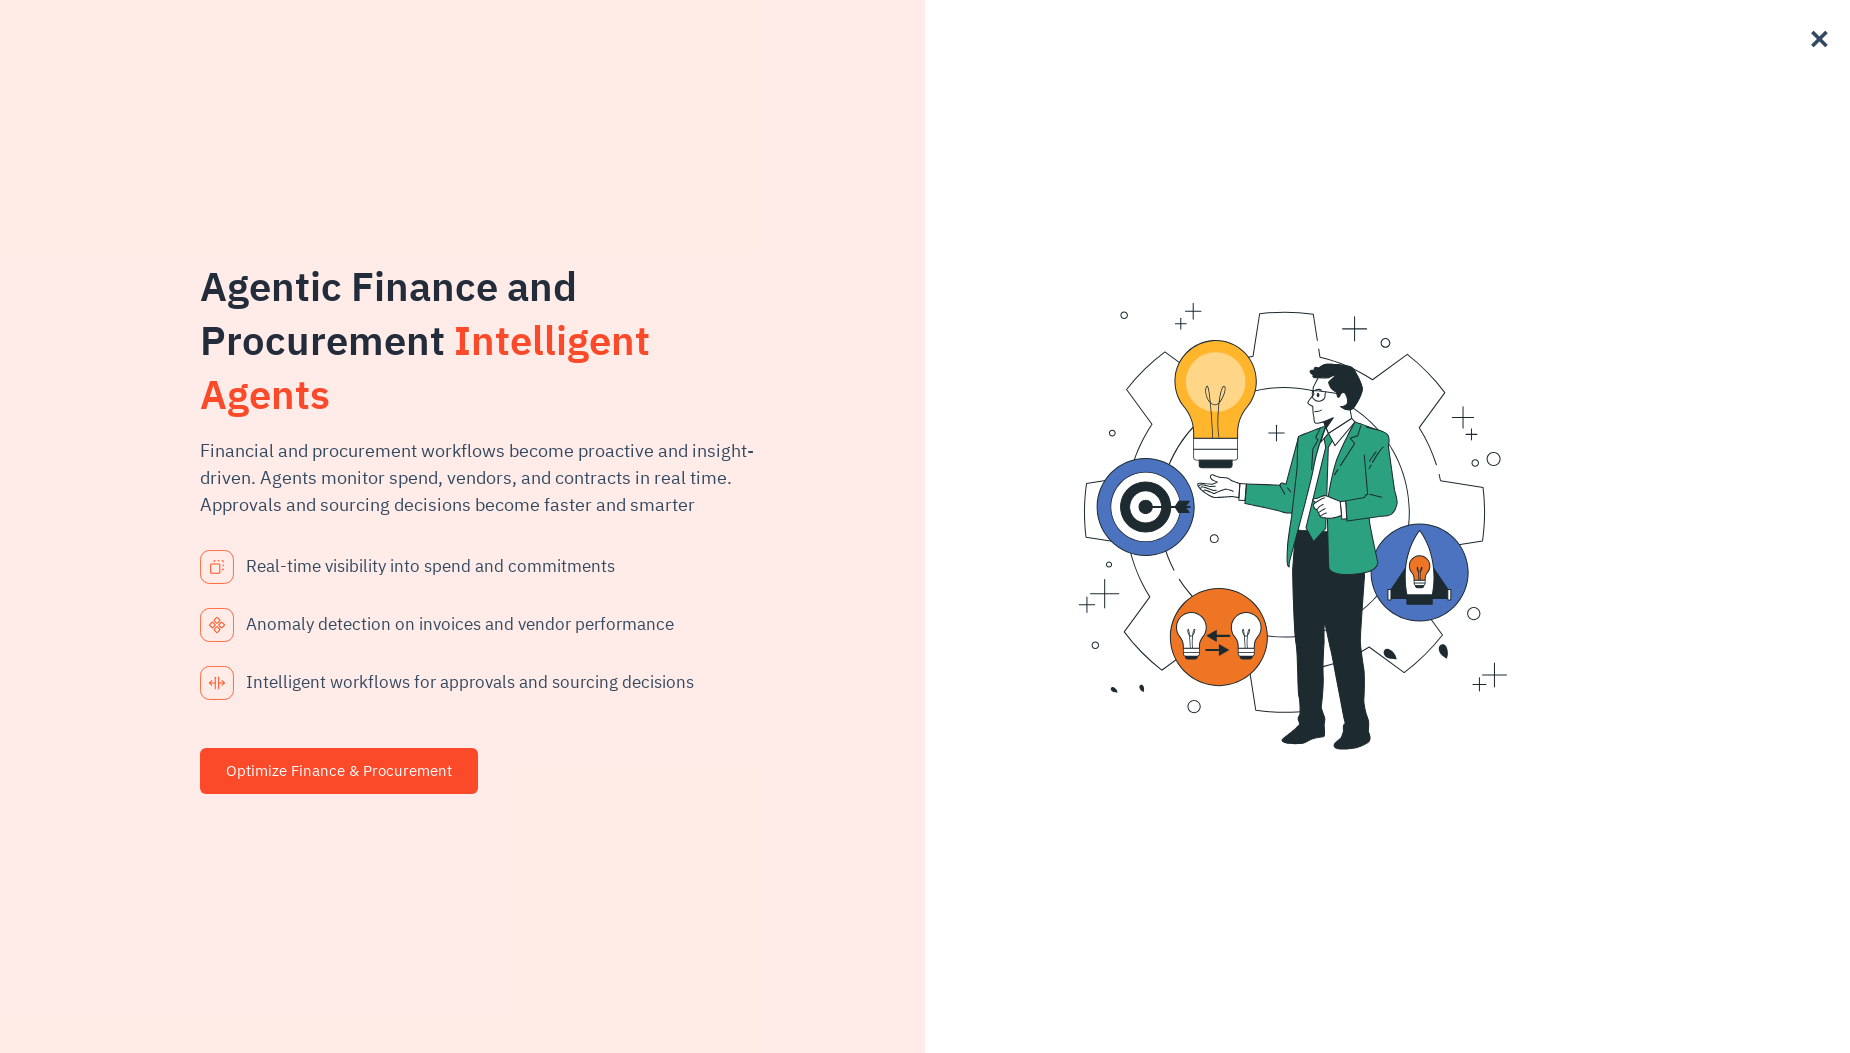

Retrieved href attribute for link 101: https://www.xenonstack.com/careers/
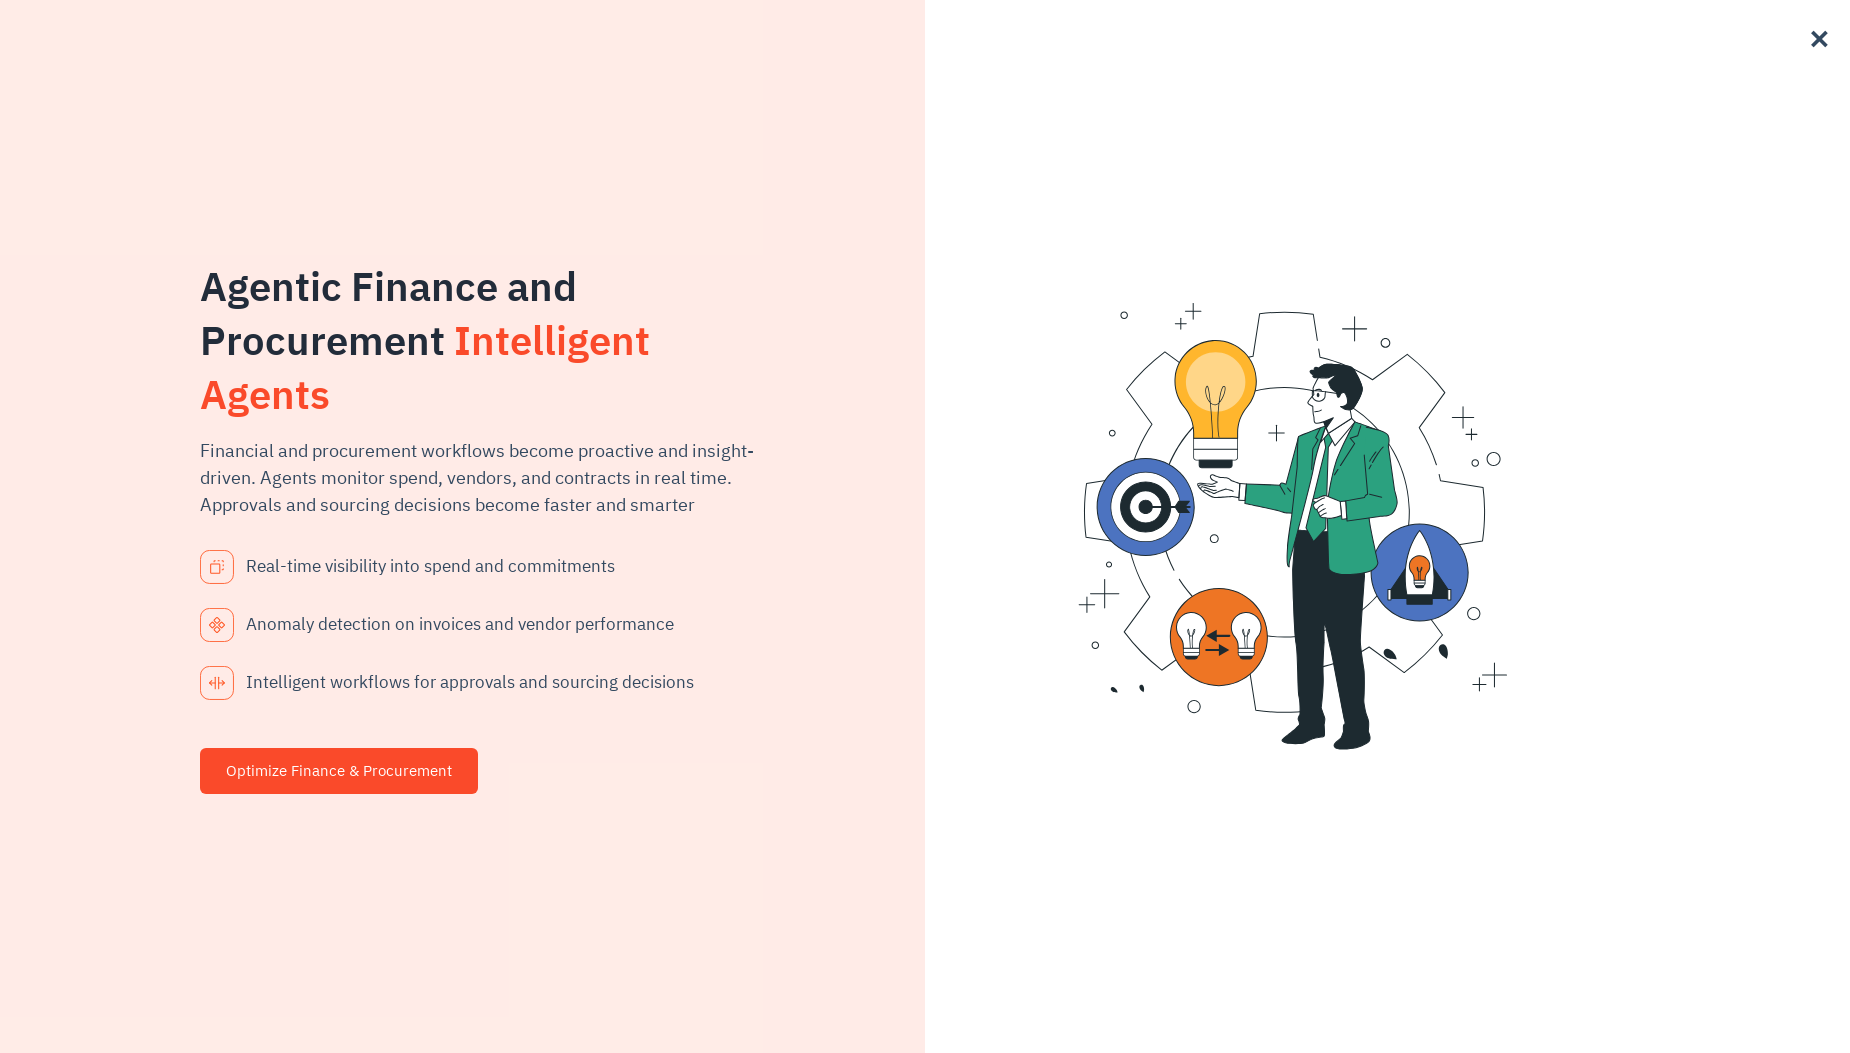

Scrolled to footer for link 102 of 113
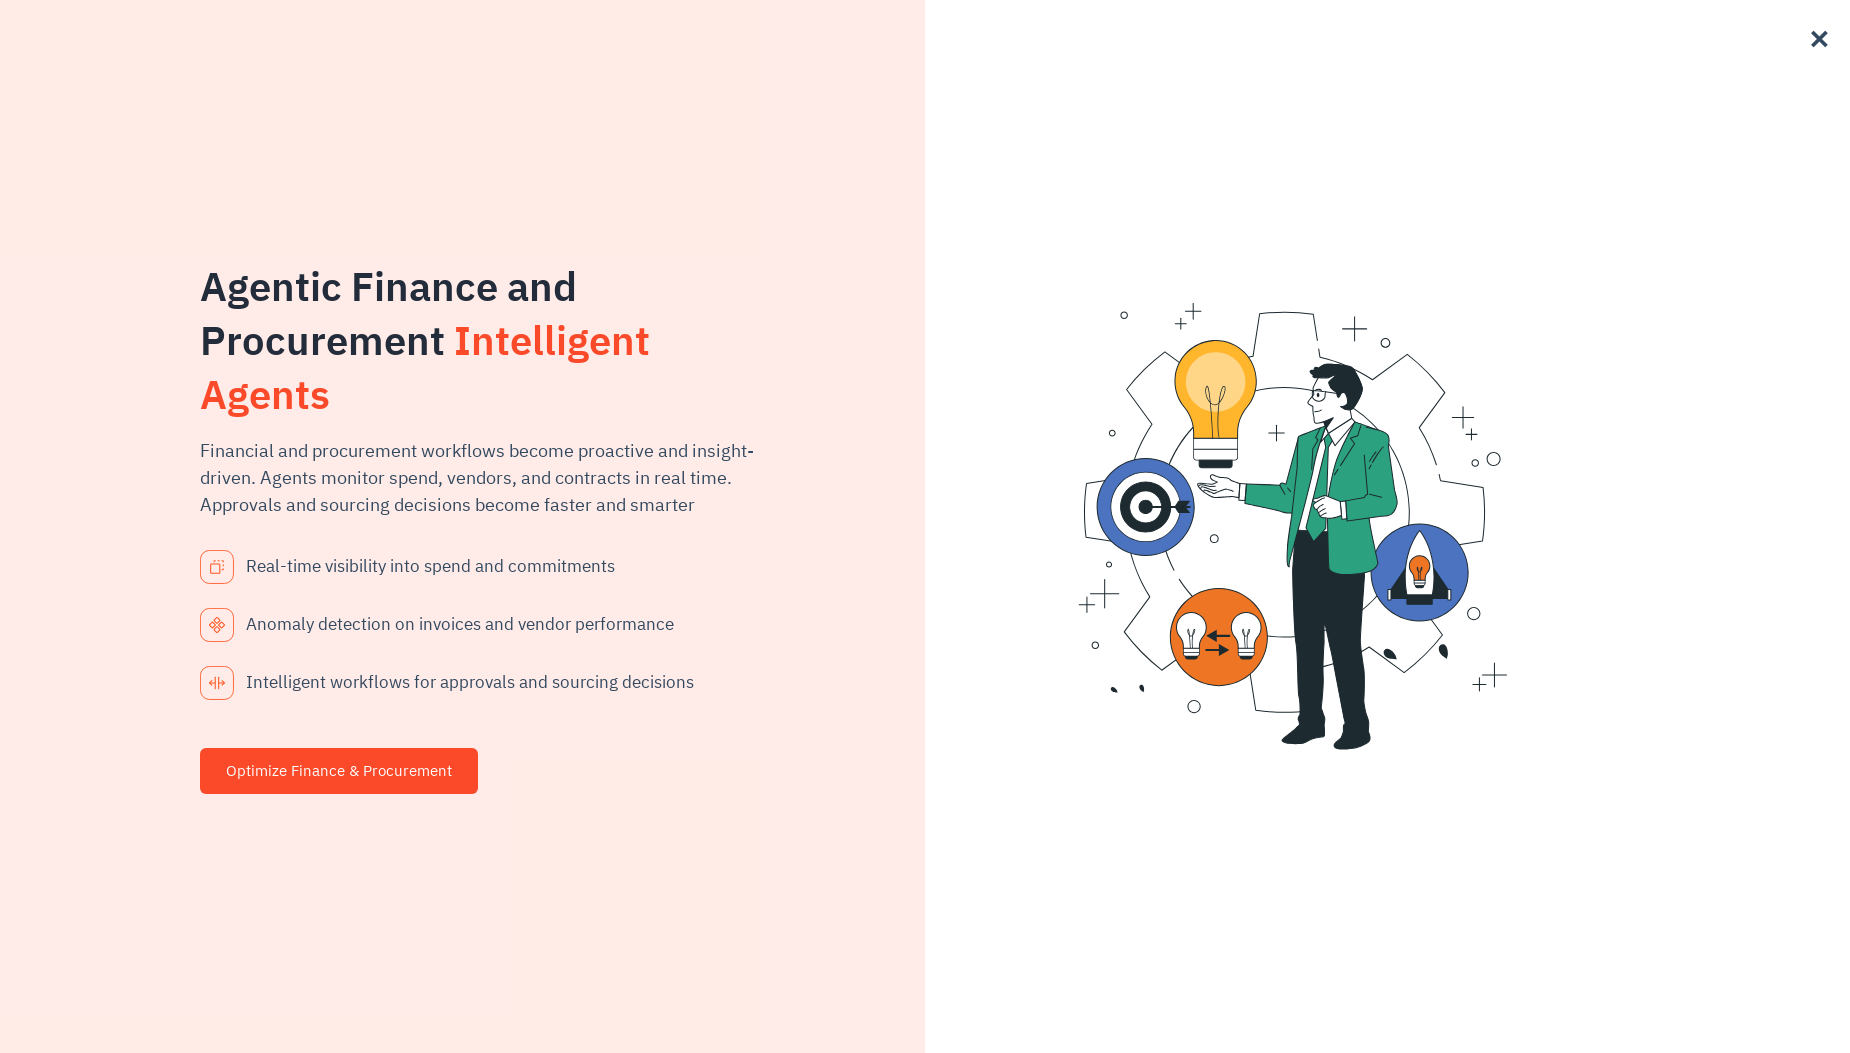

Waited 500ms before processing next link
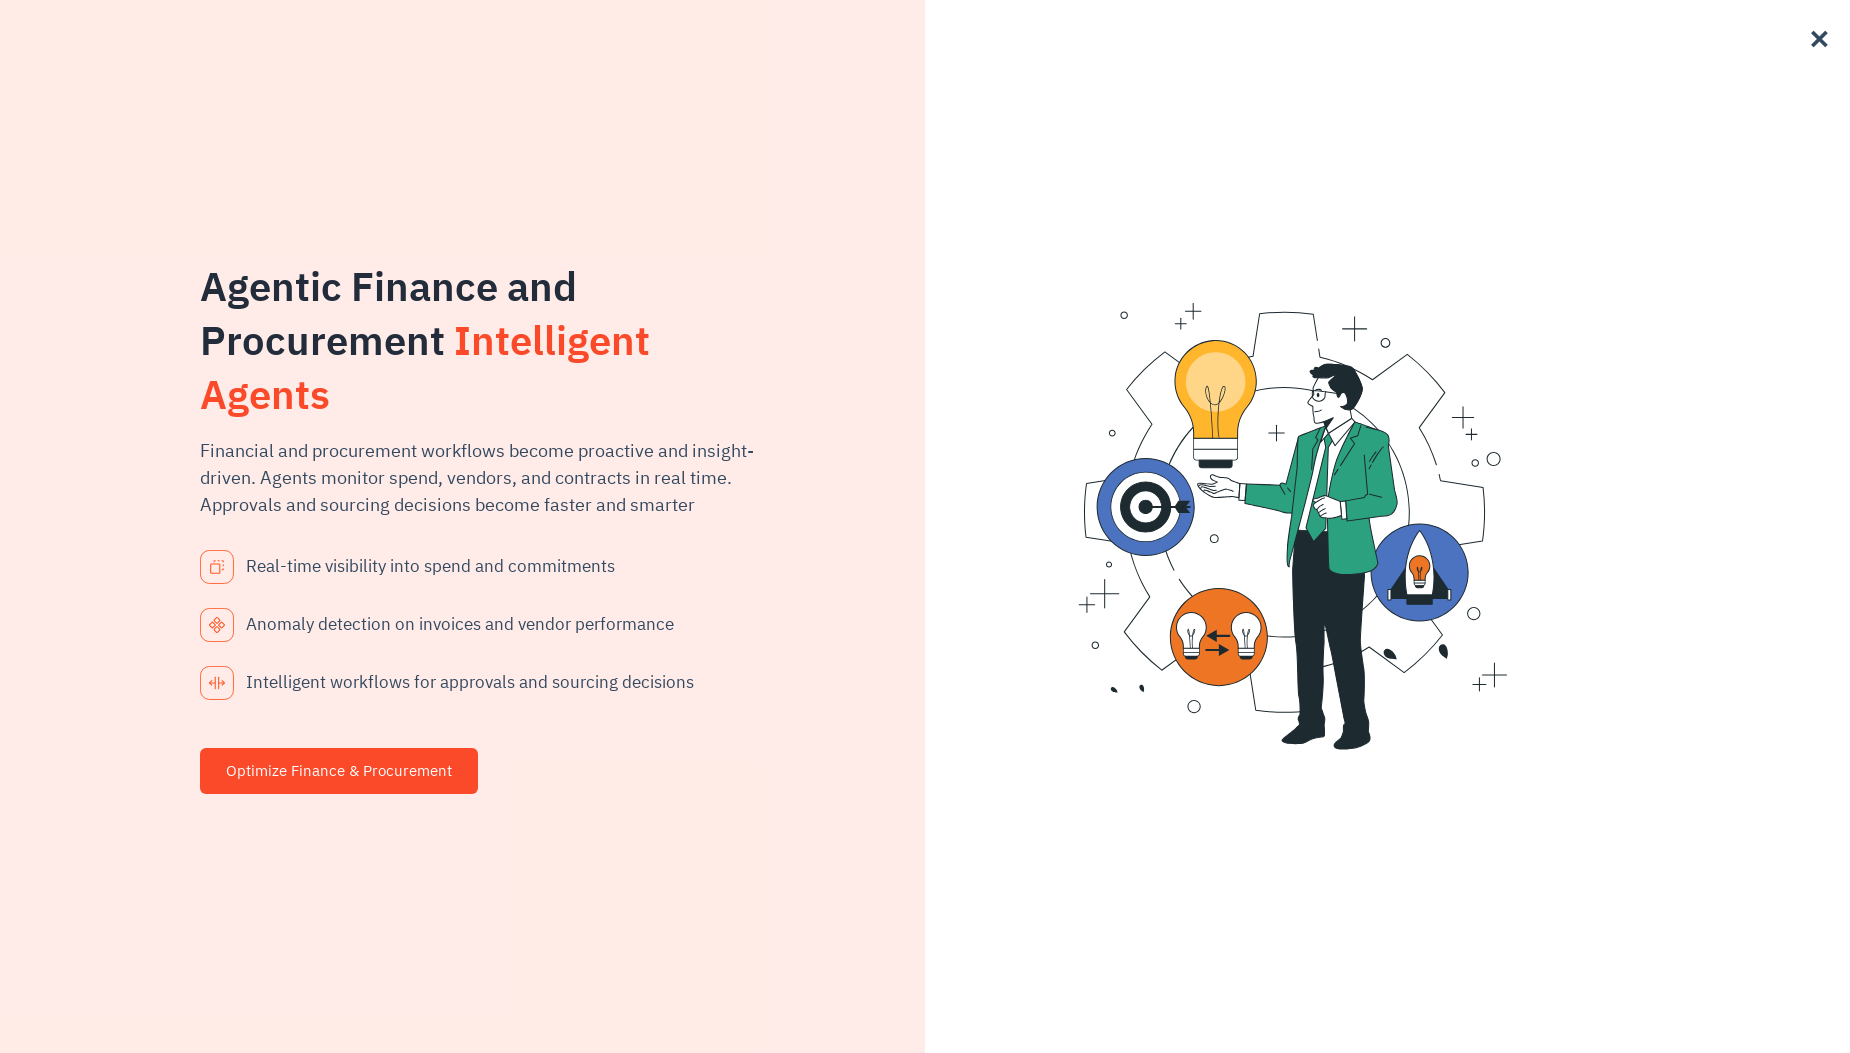

Retrieved href attribute for link 102: https://www.xenonstack.com/xenonstack-academy/
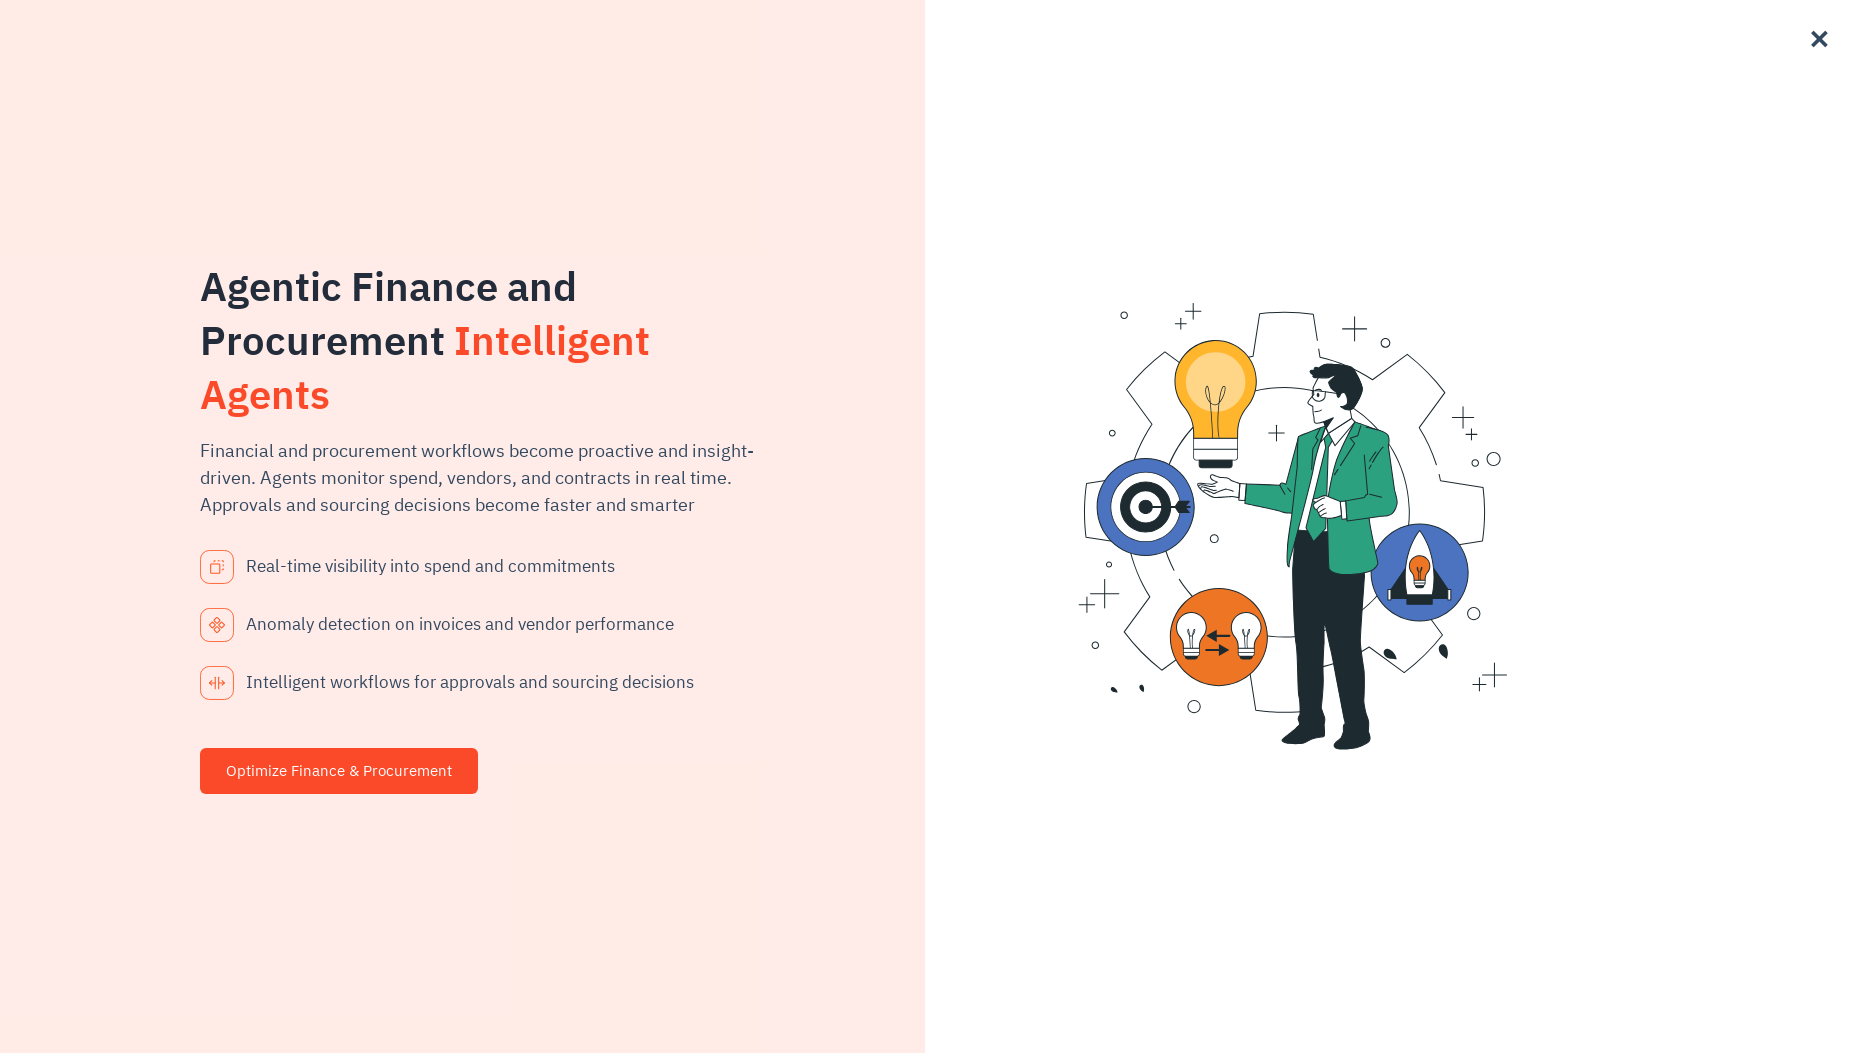

Scrolled to footer for link 103 of 113
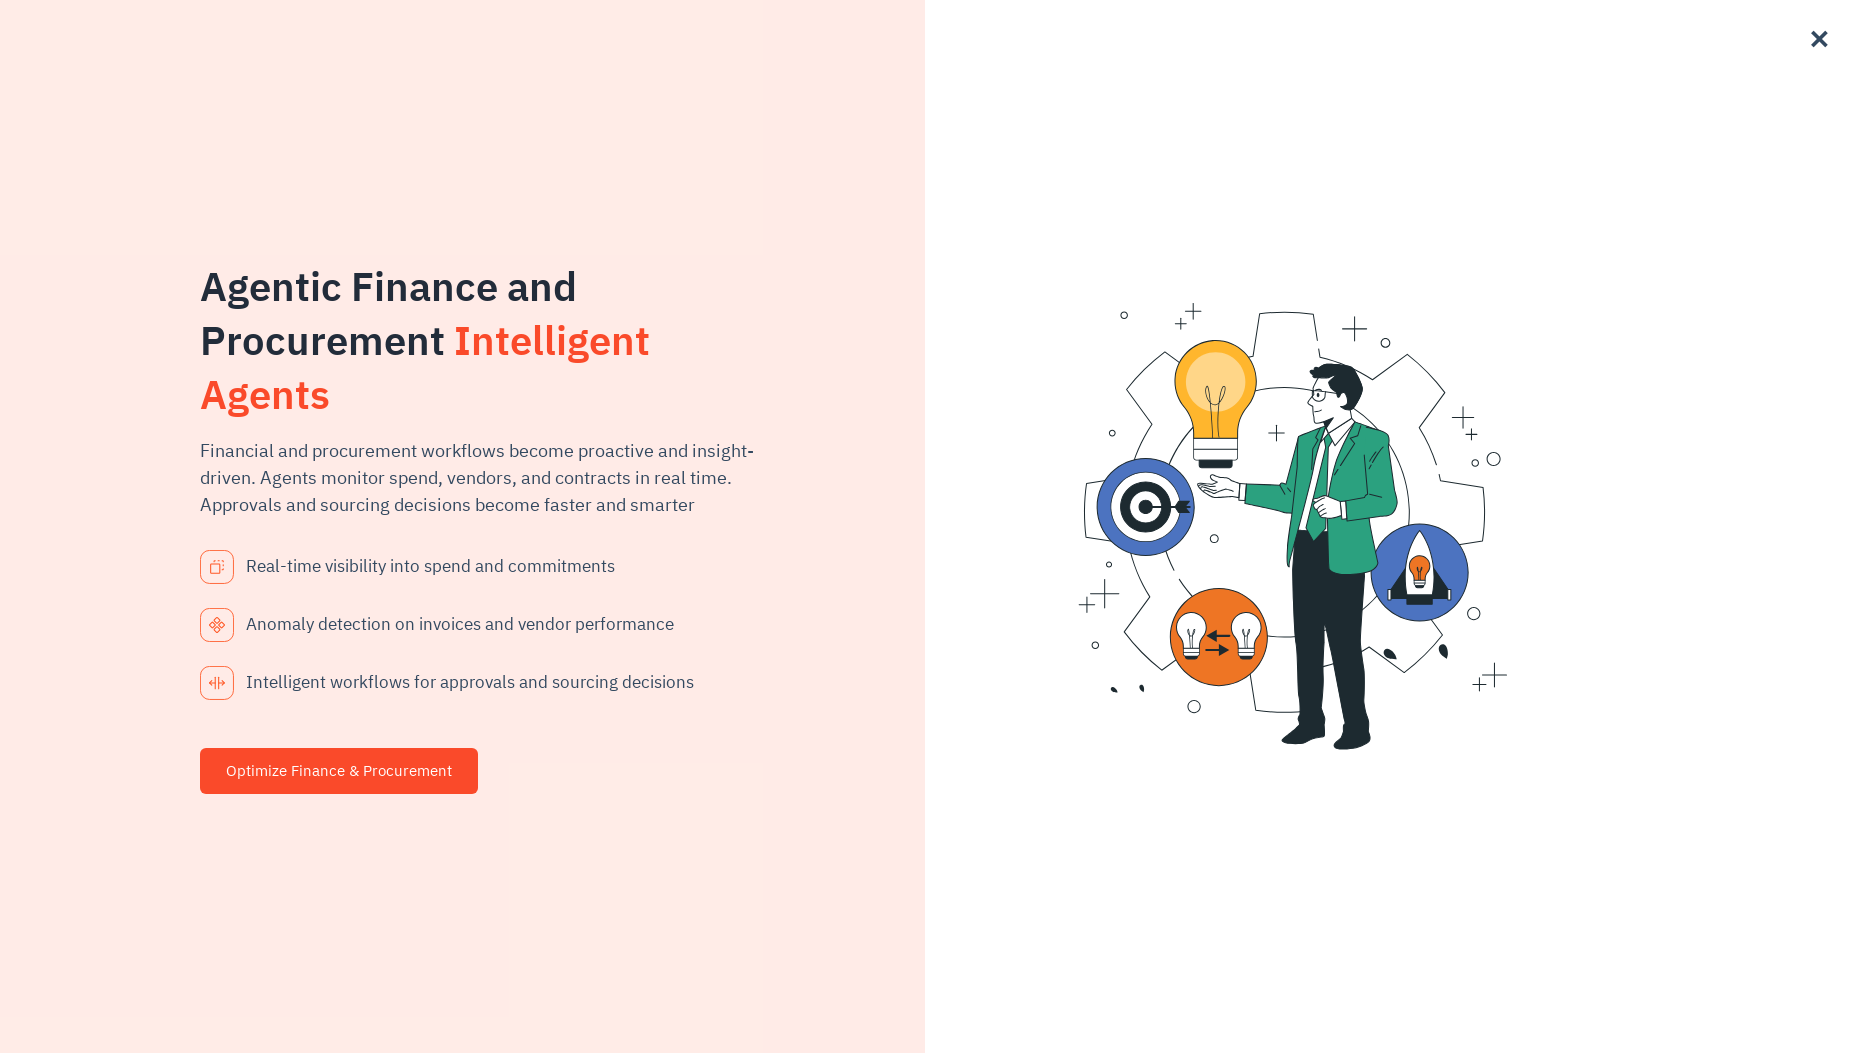

Waited 500ms before processing next link
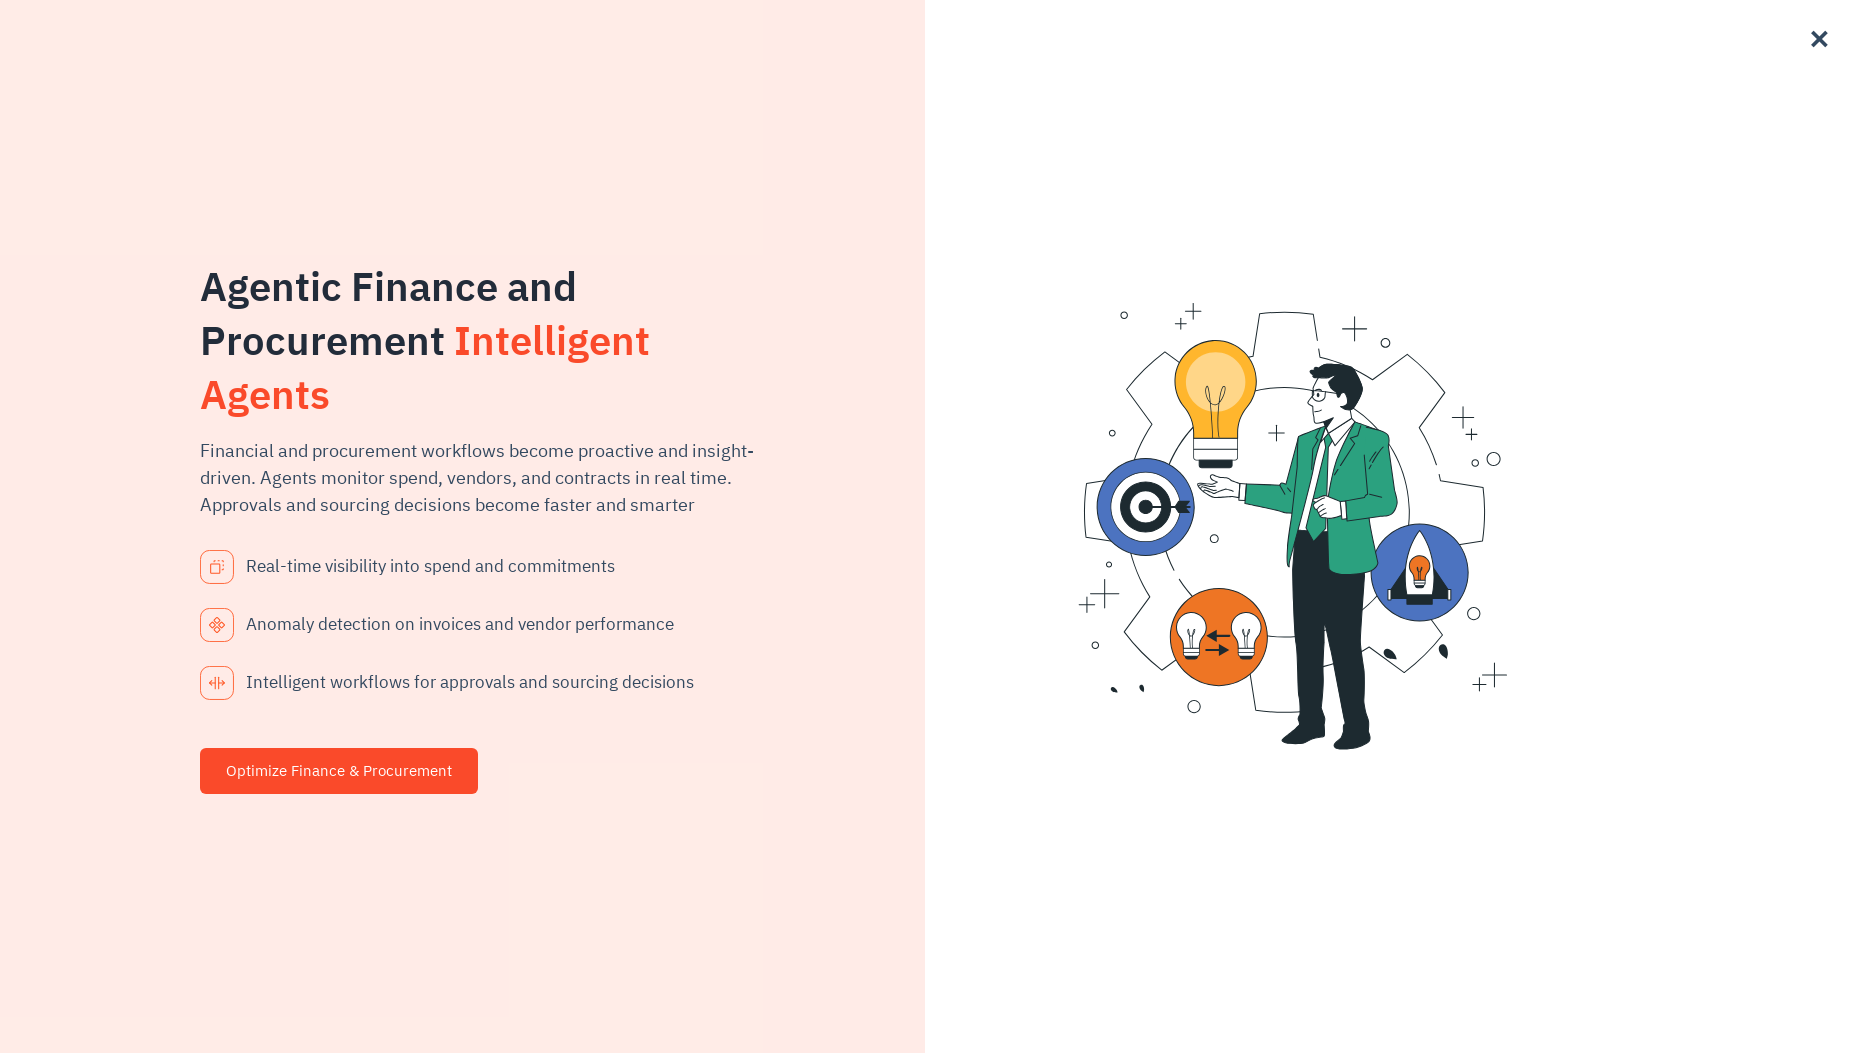

Retrieved href attribute for link 103: https://www.xenonstack.com/contact-us/
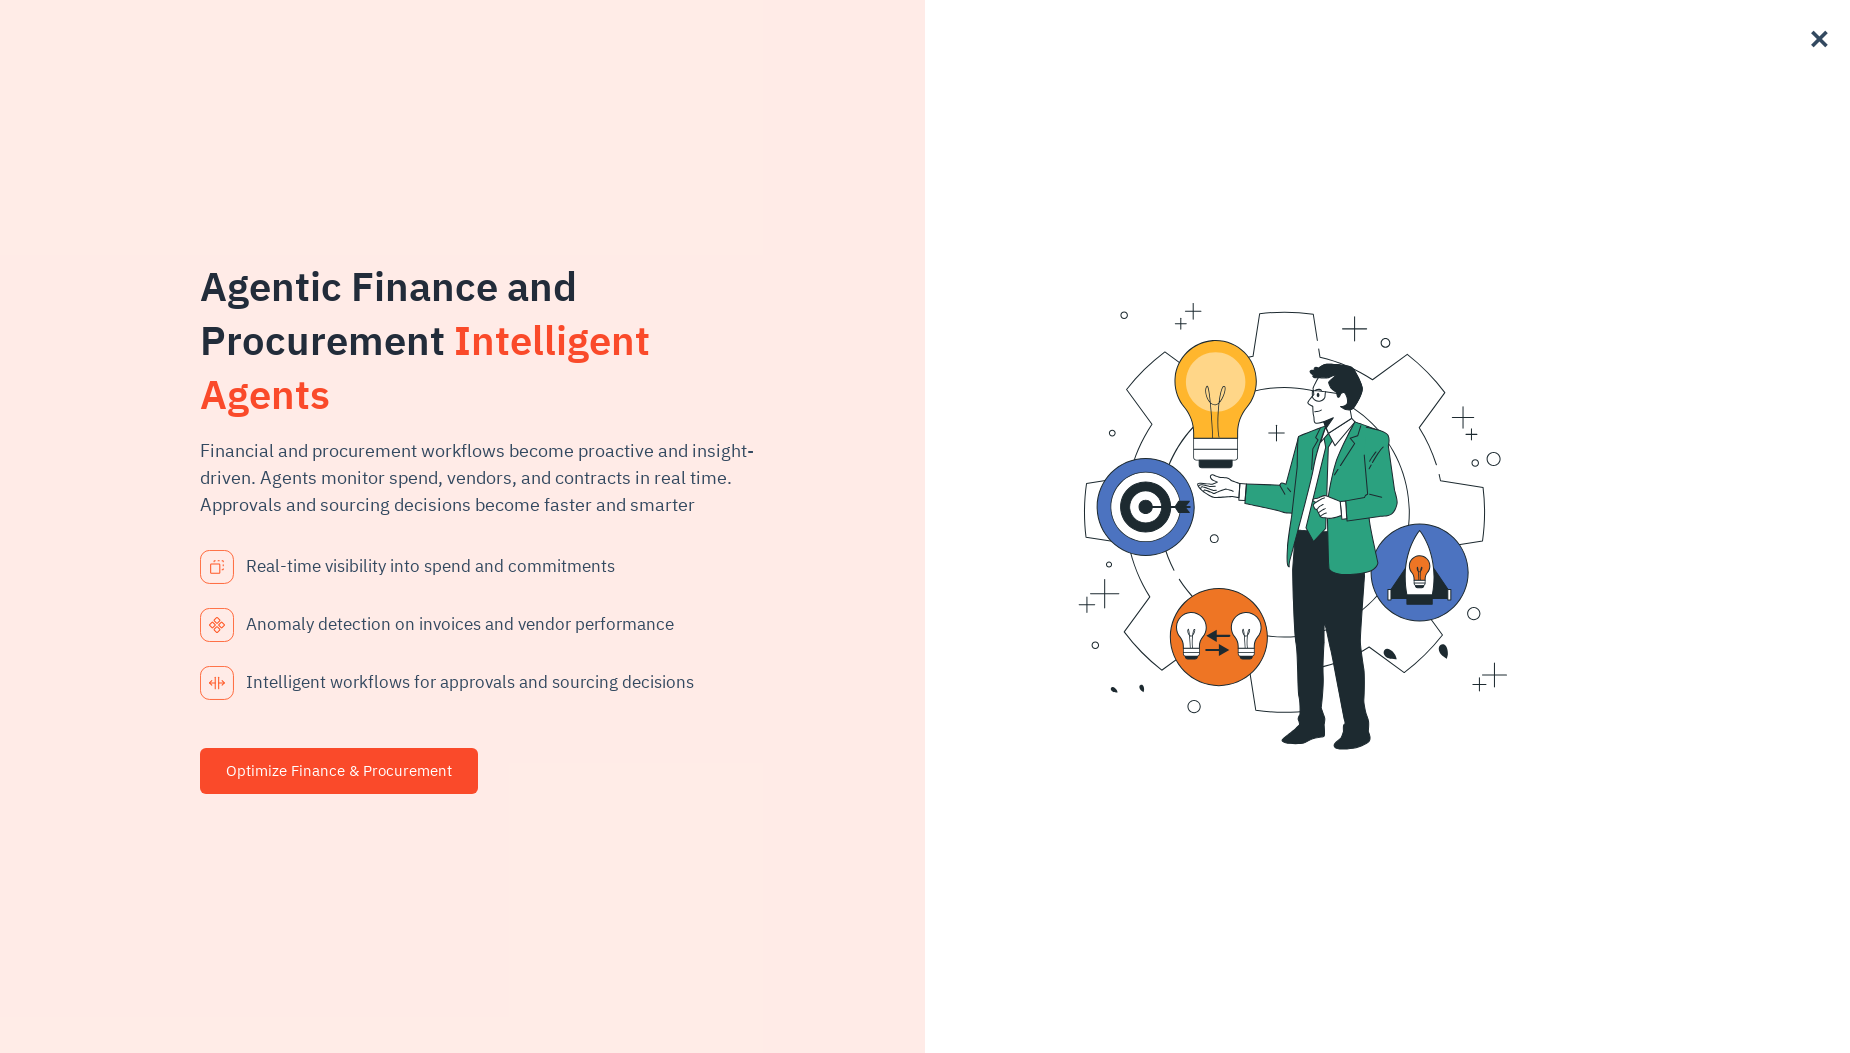

Scrolled to footer for link 104 of 113
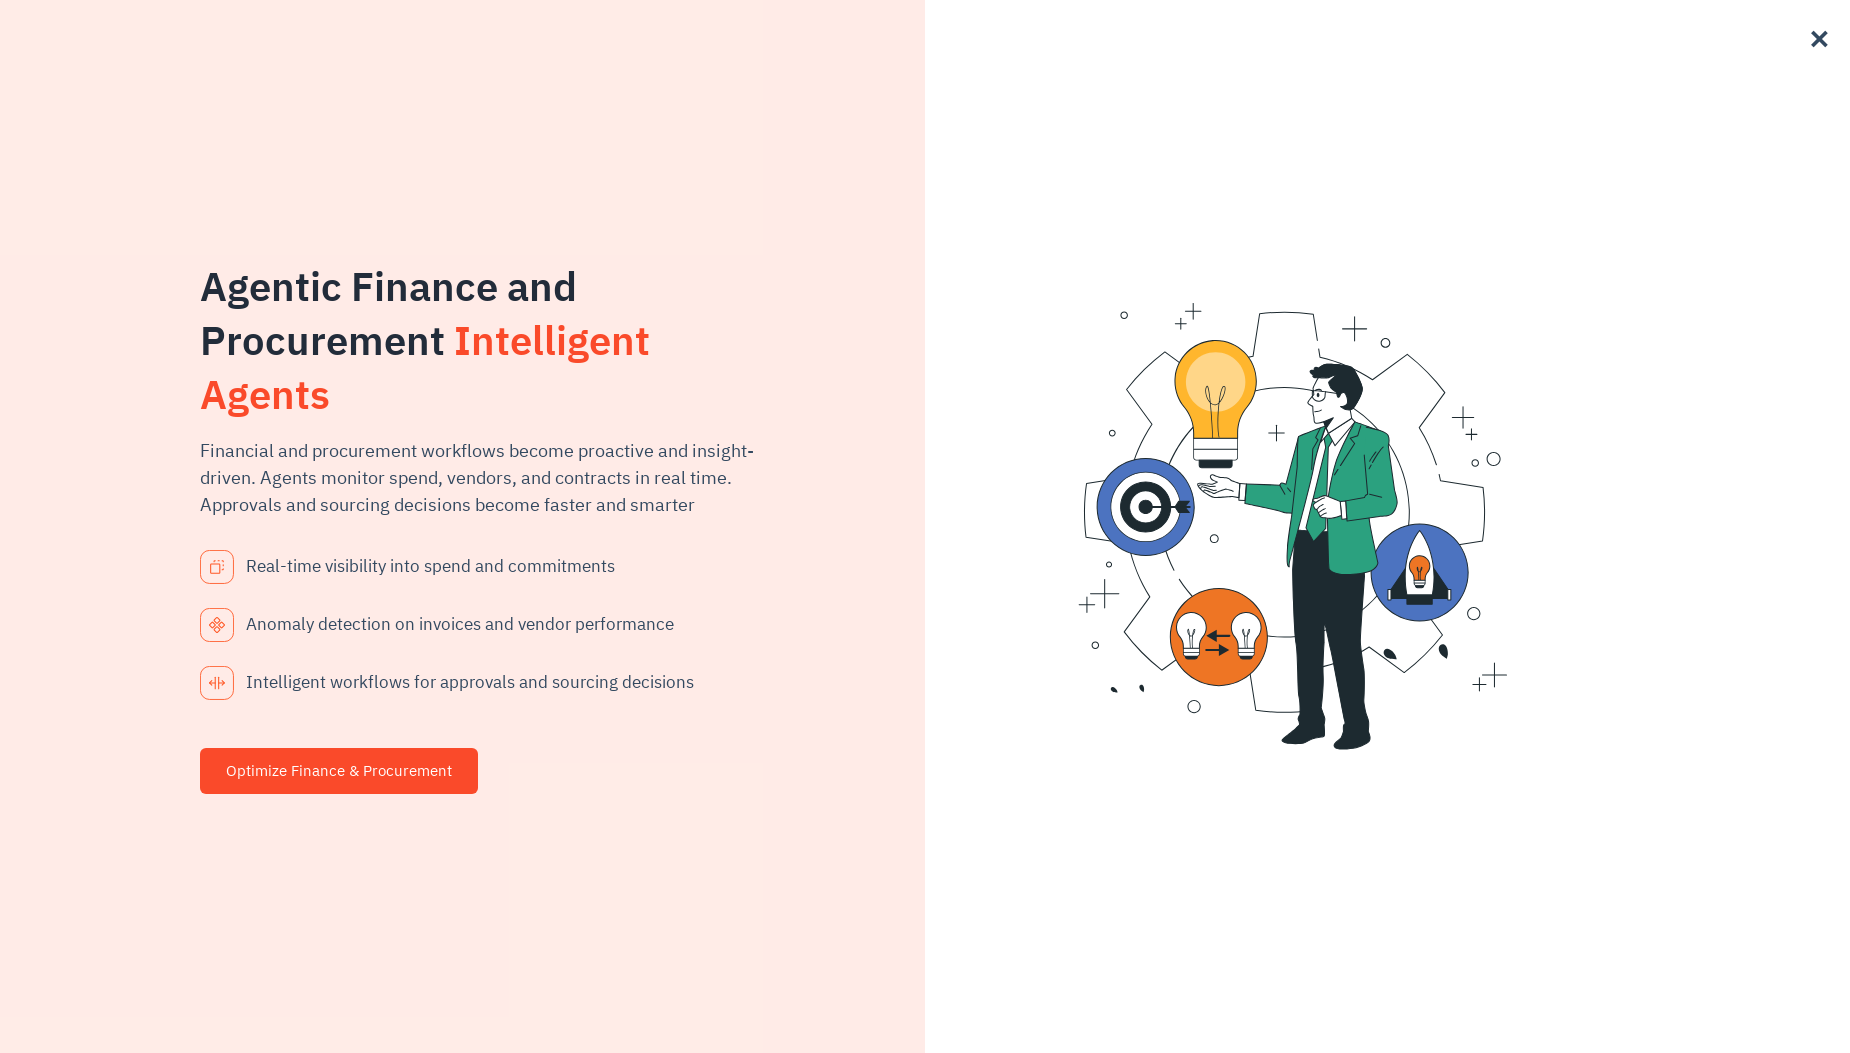

Waited 500ms before processing next link
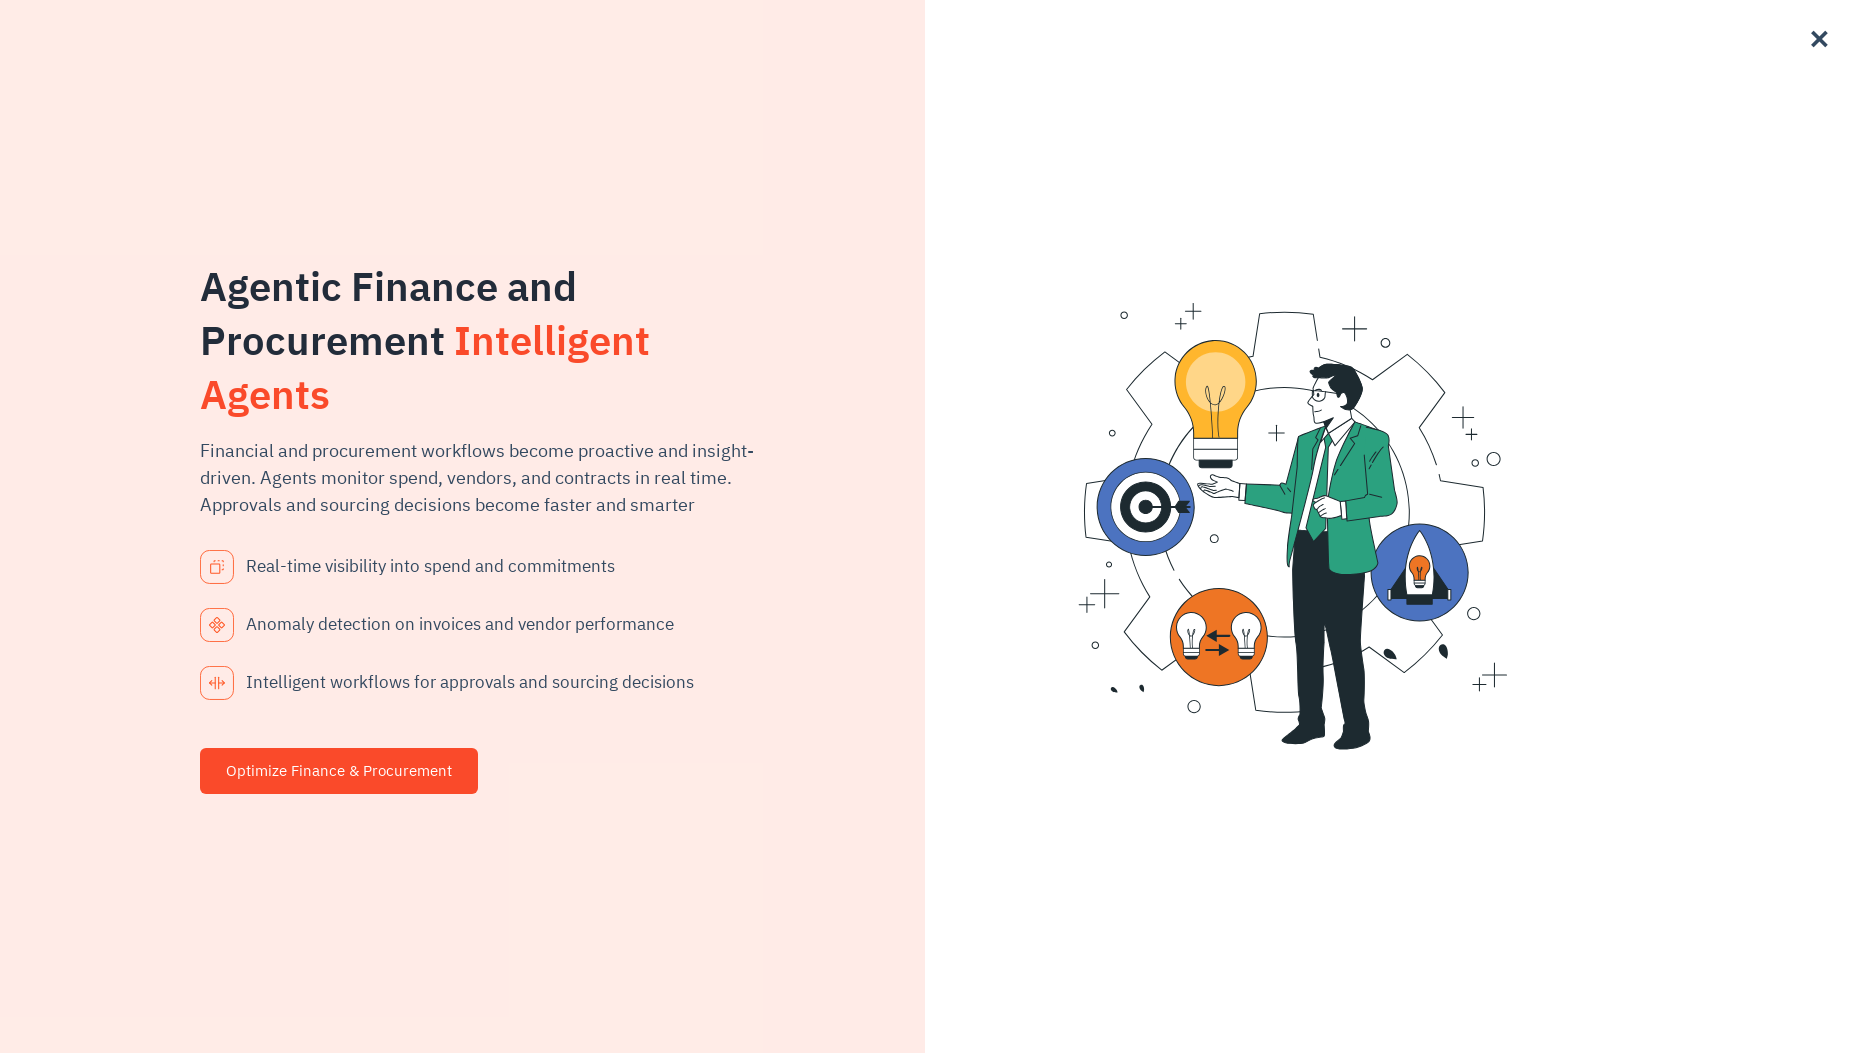

Retrieved href attribute for link 104: https://demo.elixirdata.co/
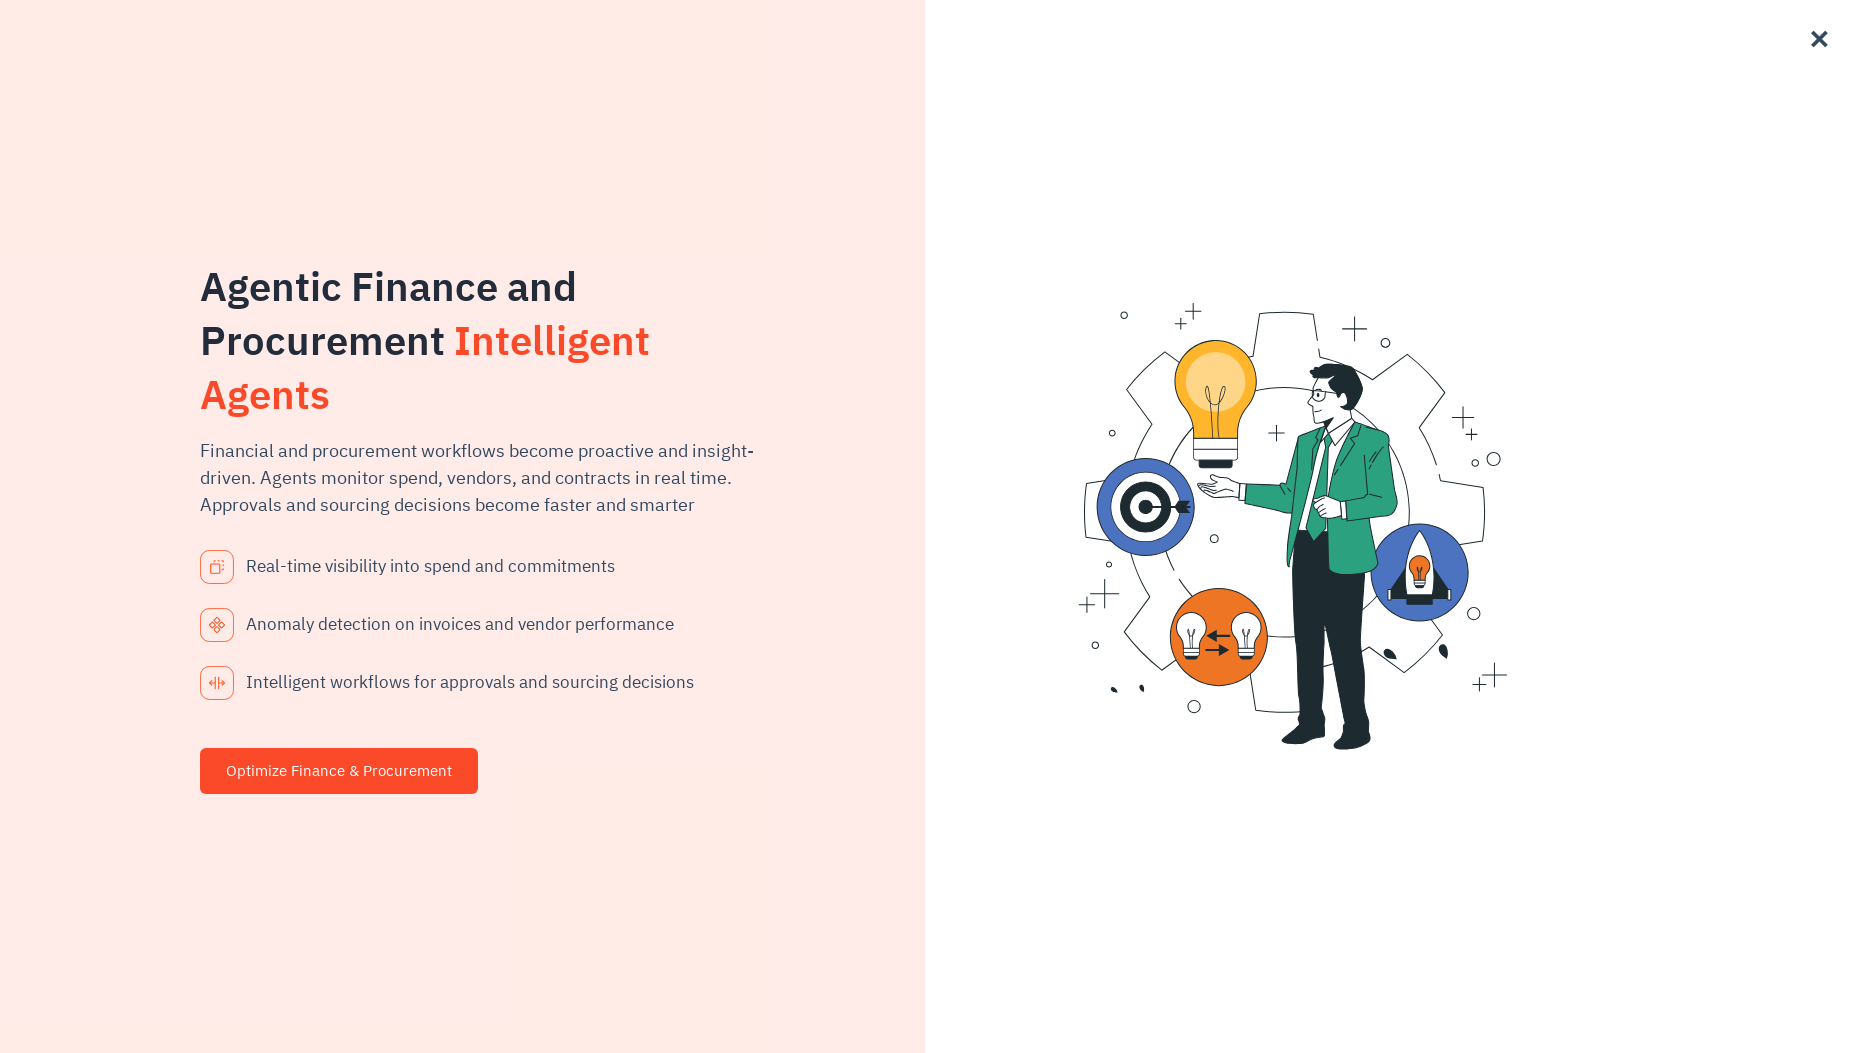

Scrolled to footer for link 105 of 113
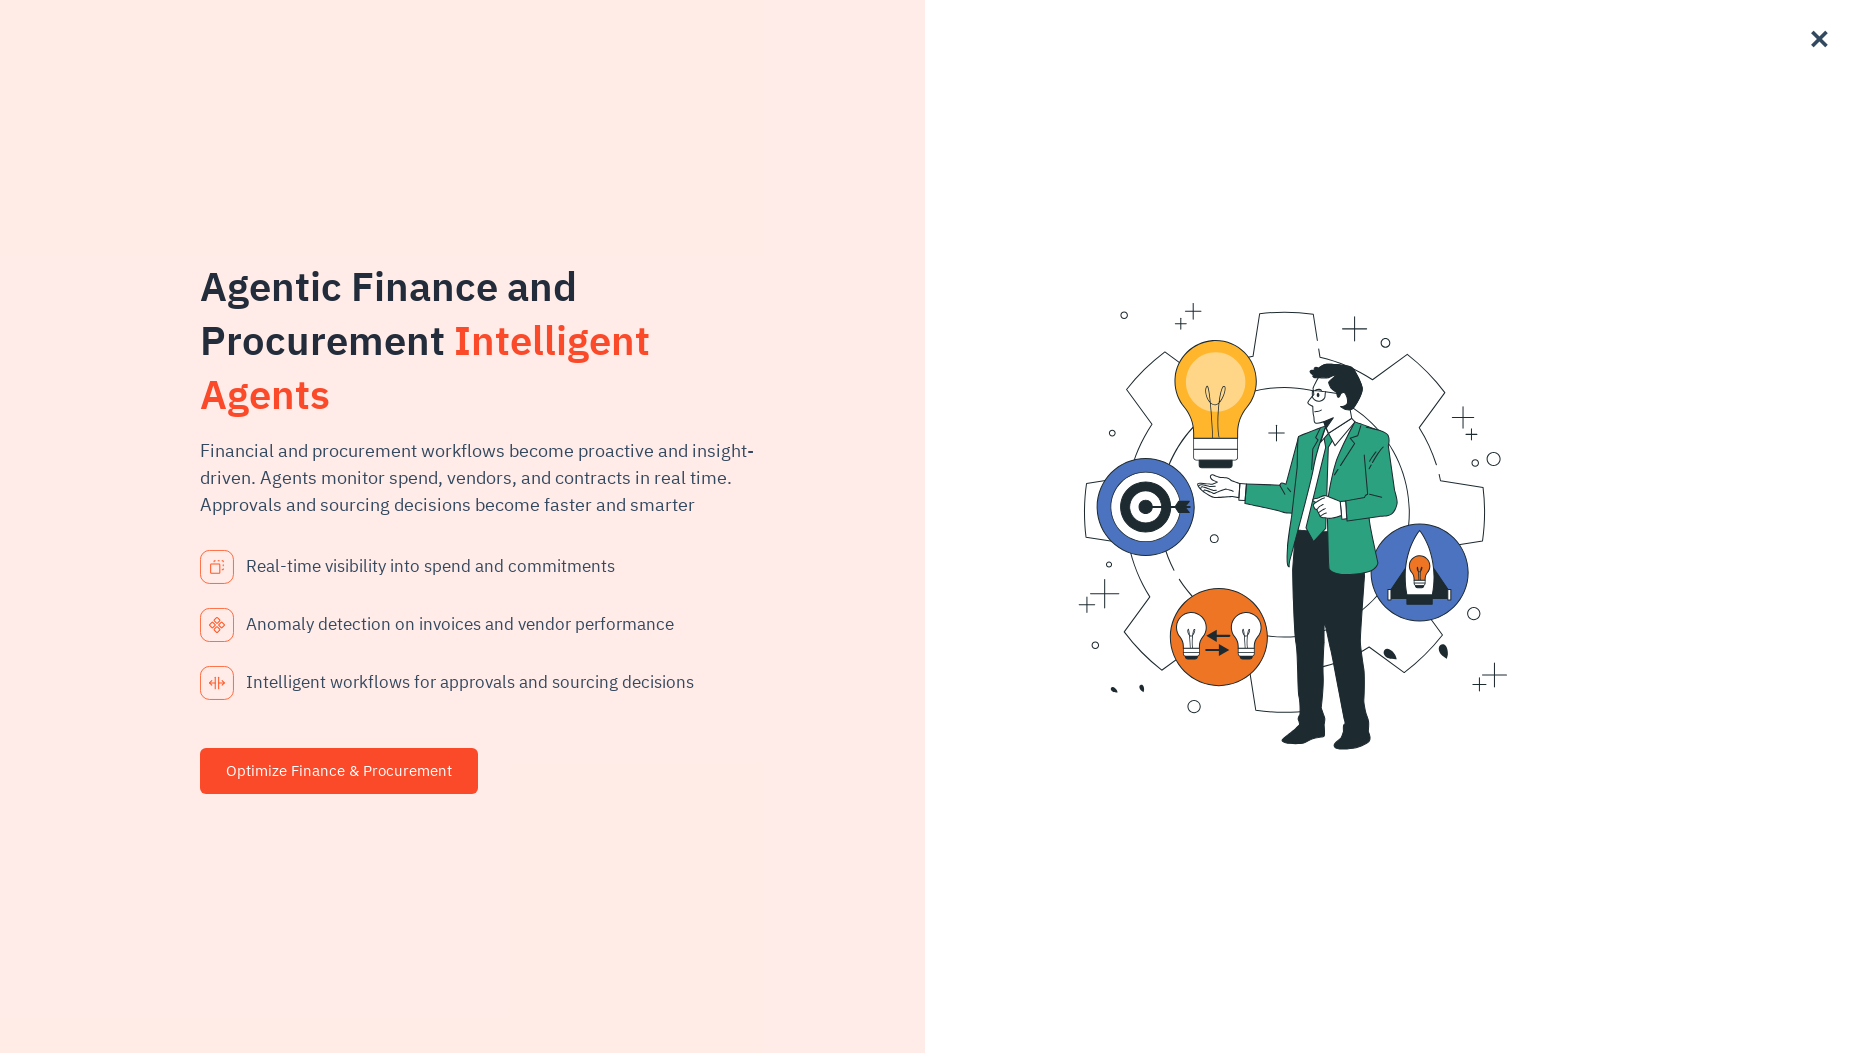

Waited 500ms before processing next link
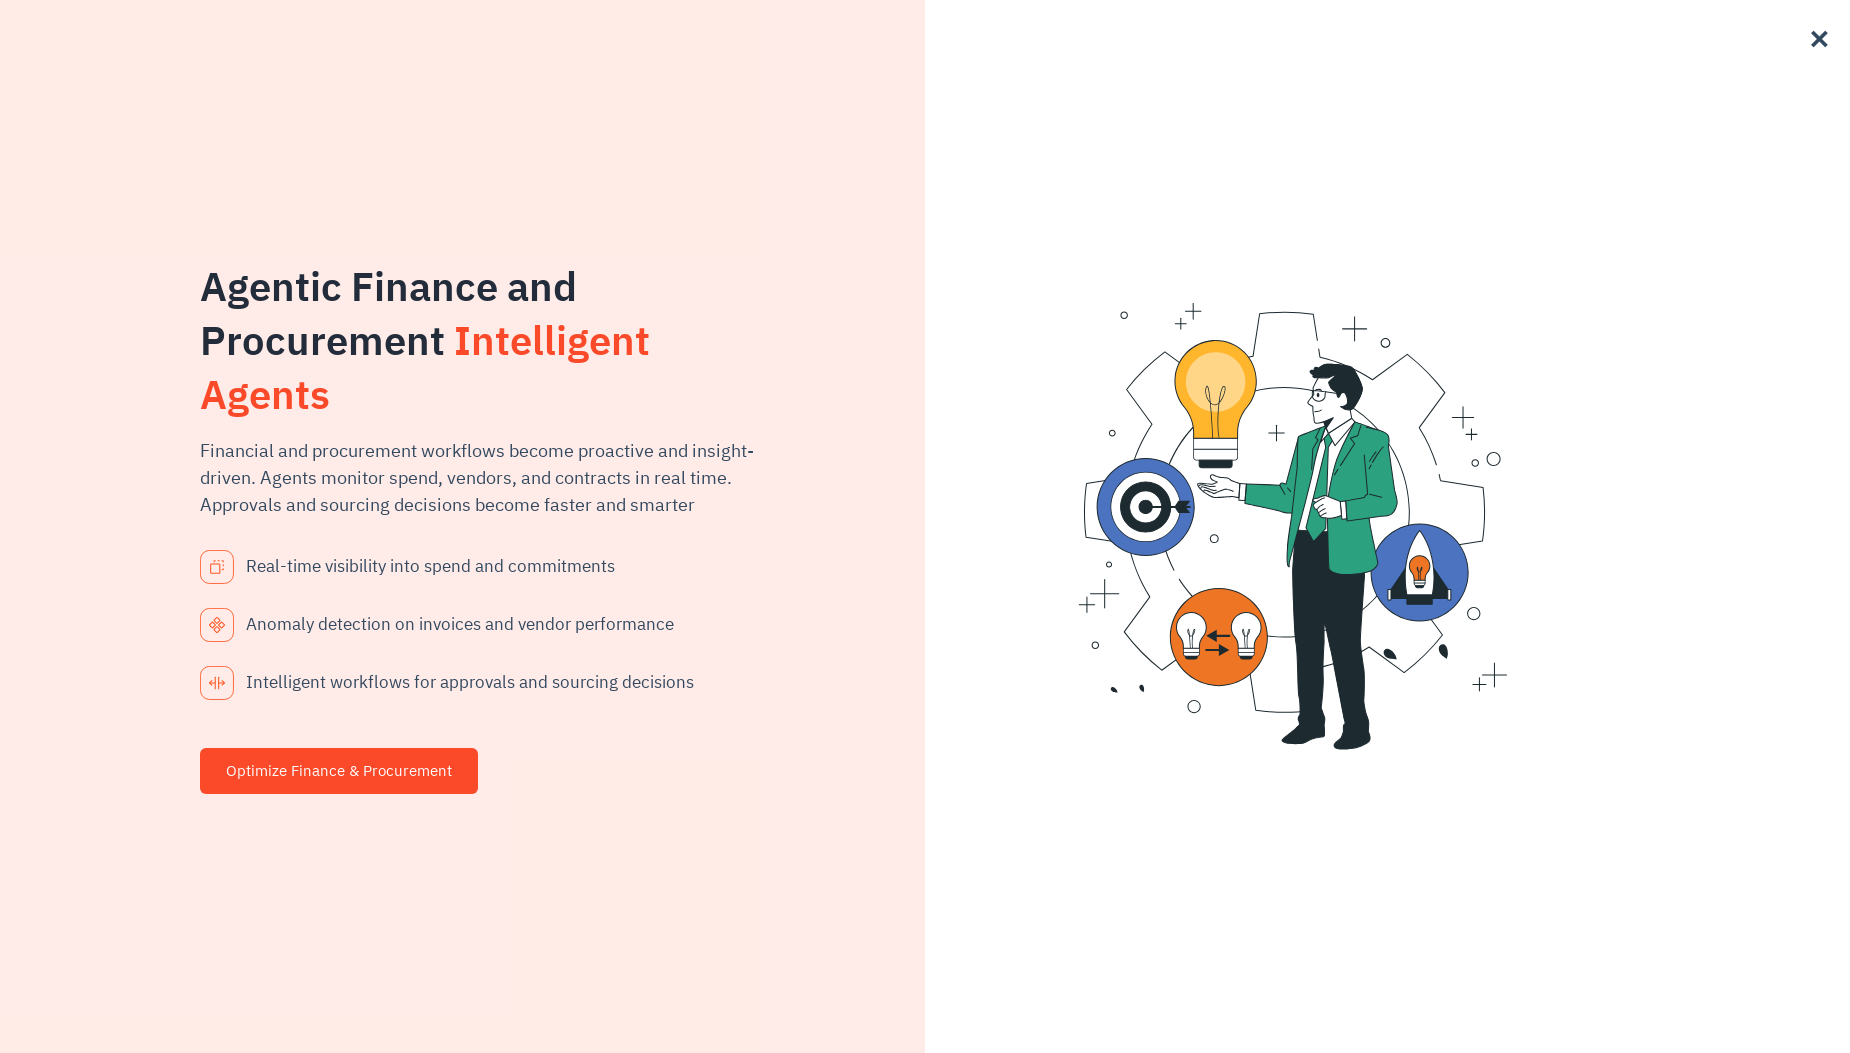

Retrieved href attribute for link 105: https://www.xenonstack.com/blog
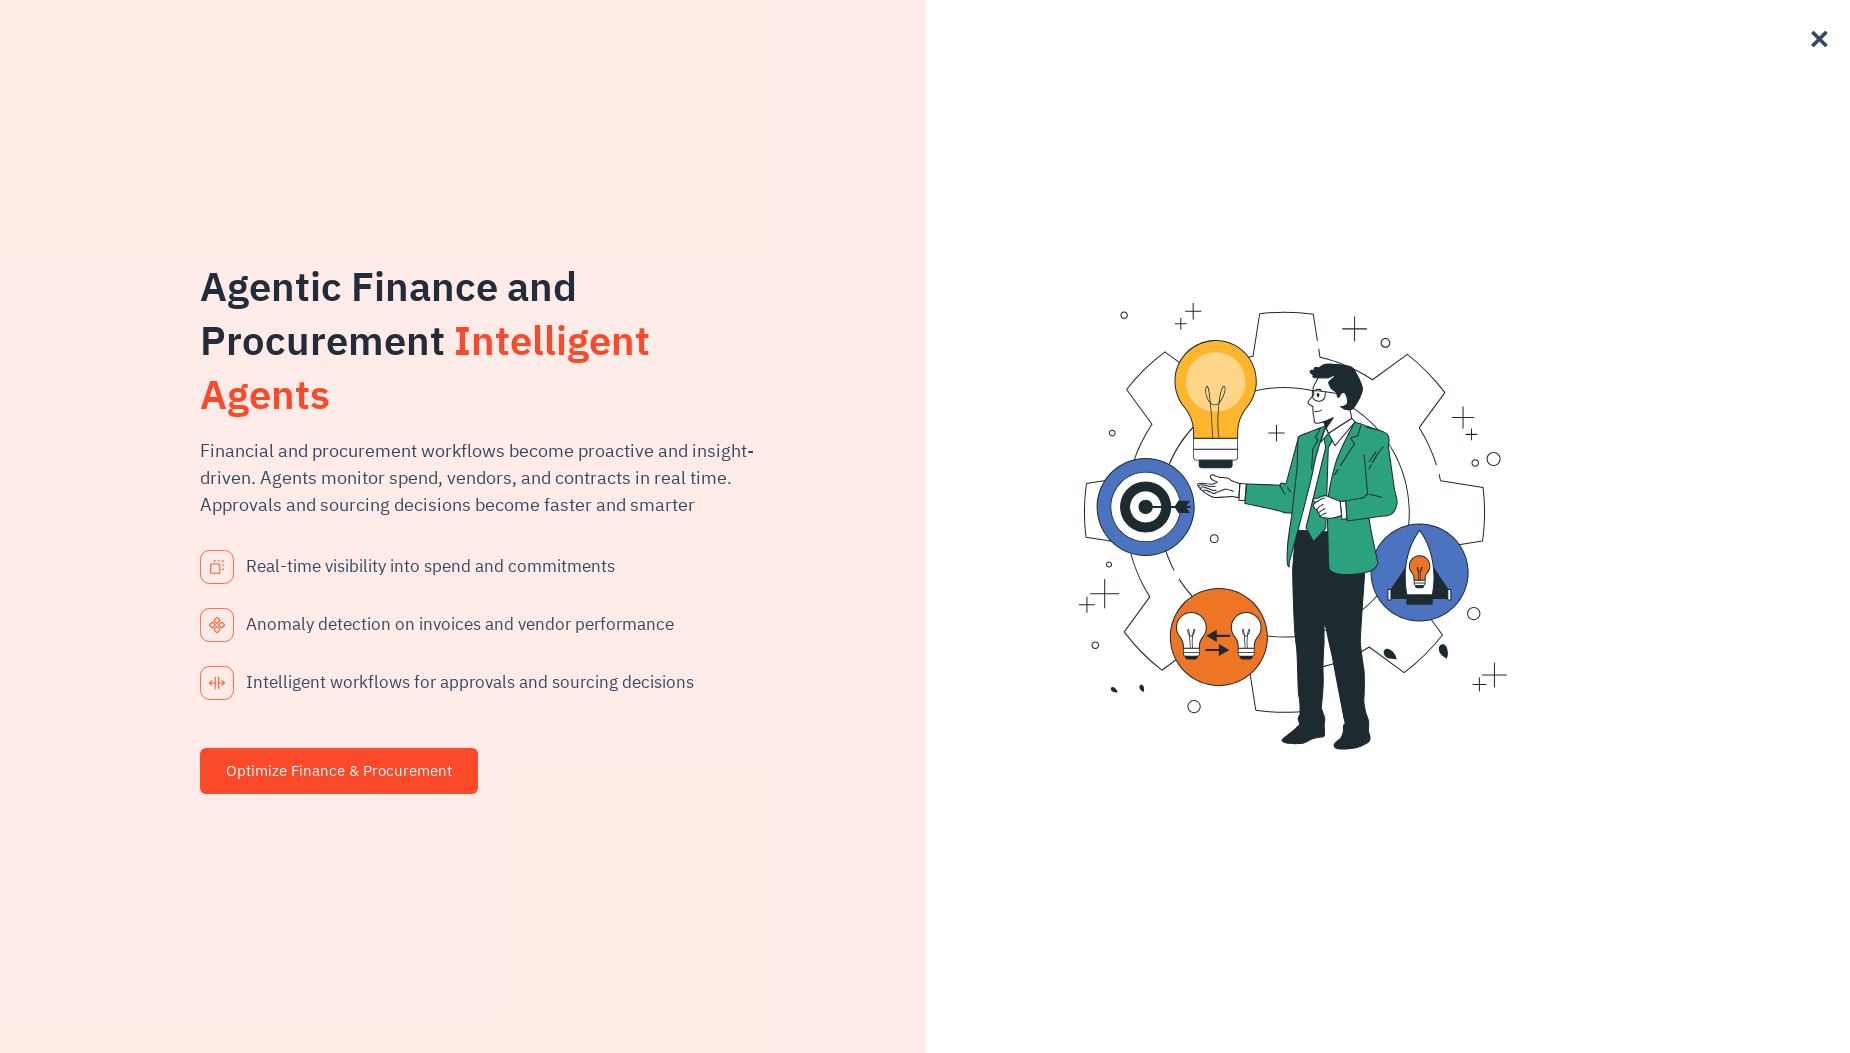

Scrolled to footer for link 106 of 113
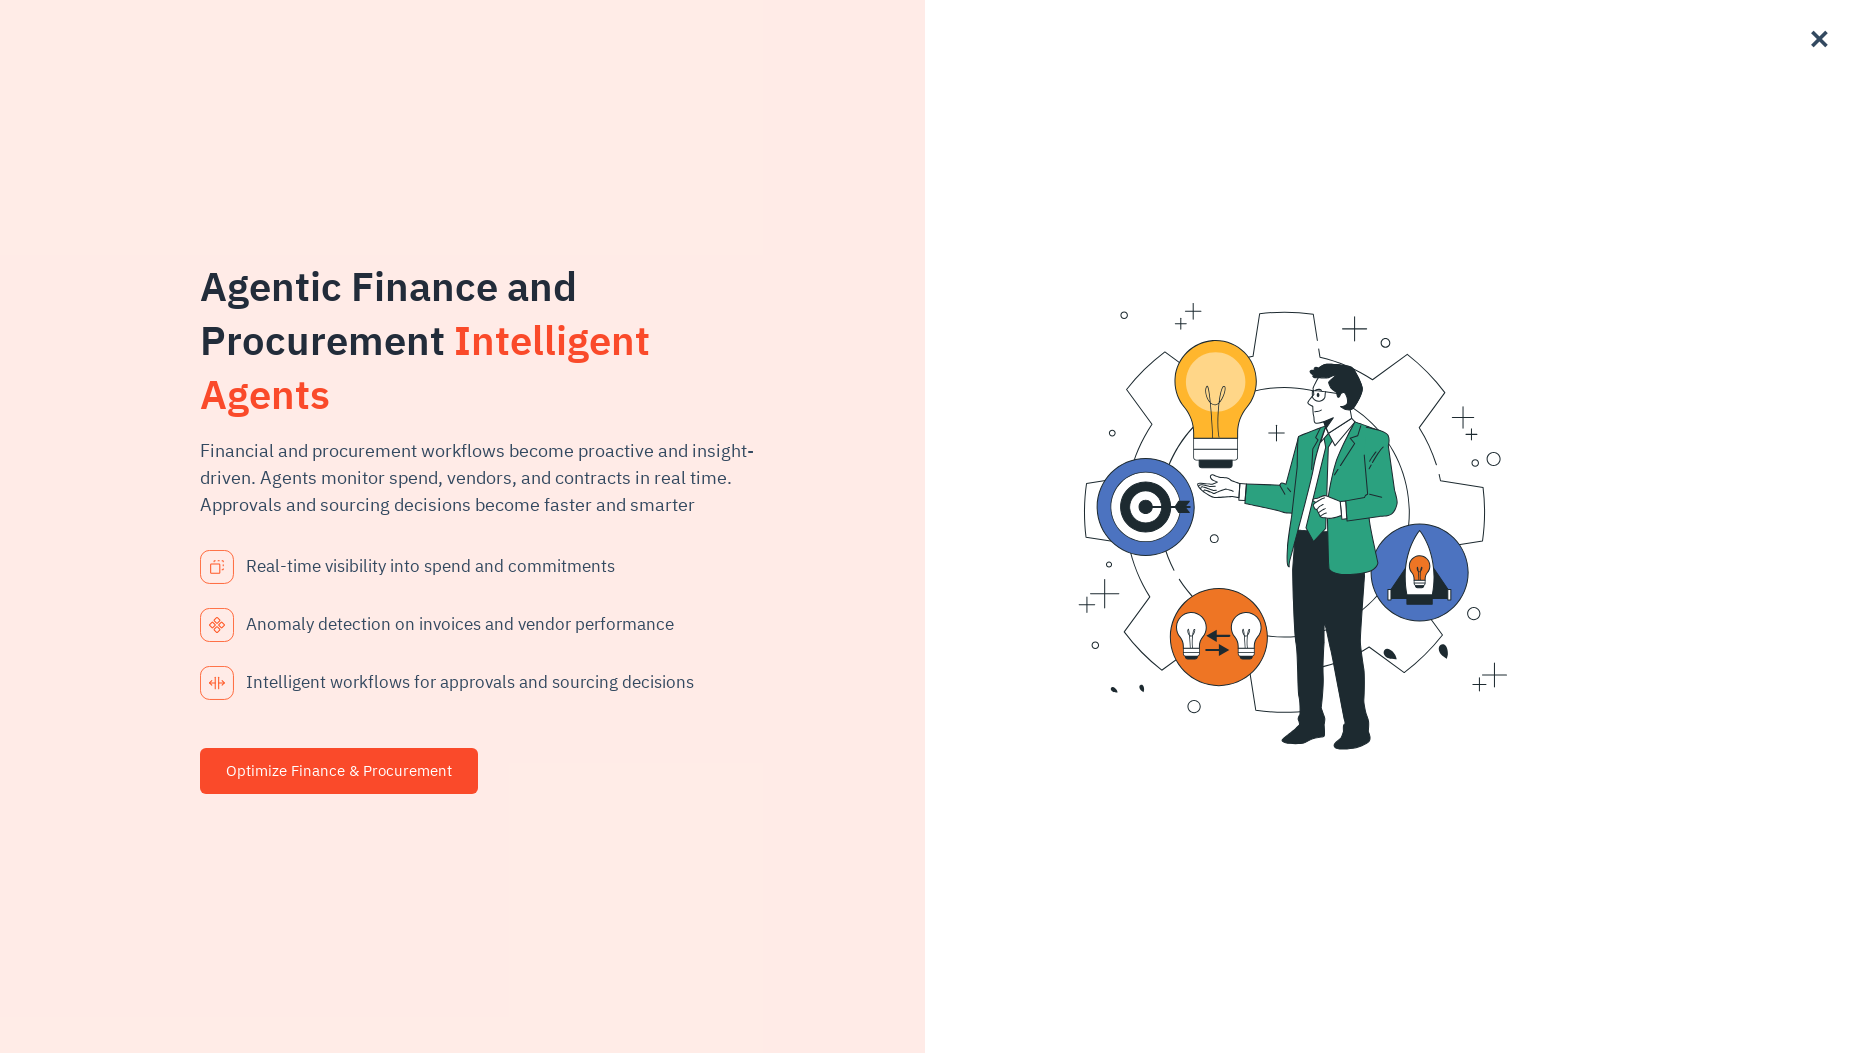

Waited 500ms before processing next link
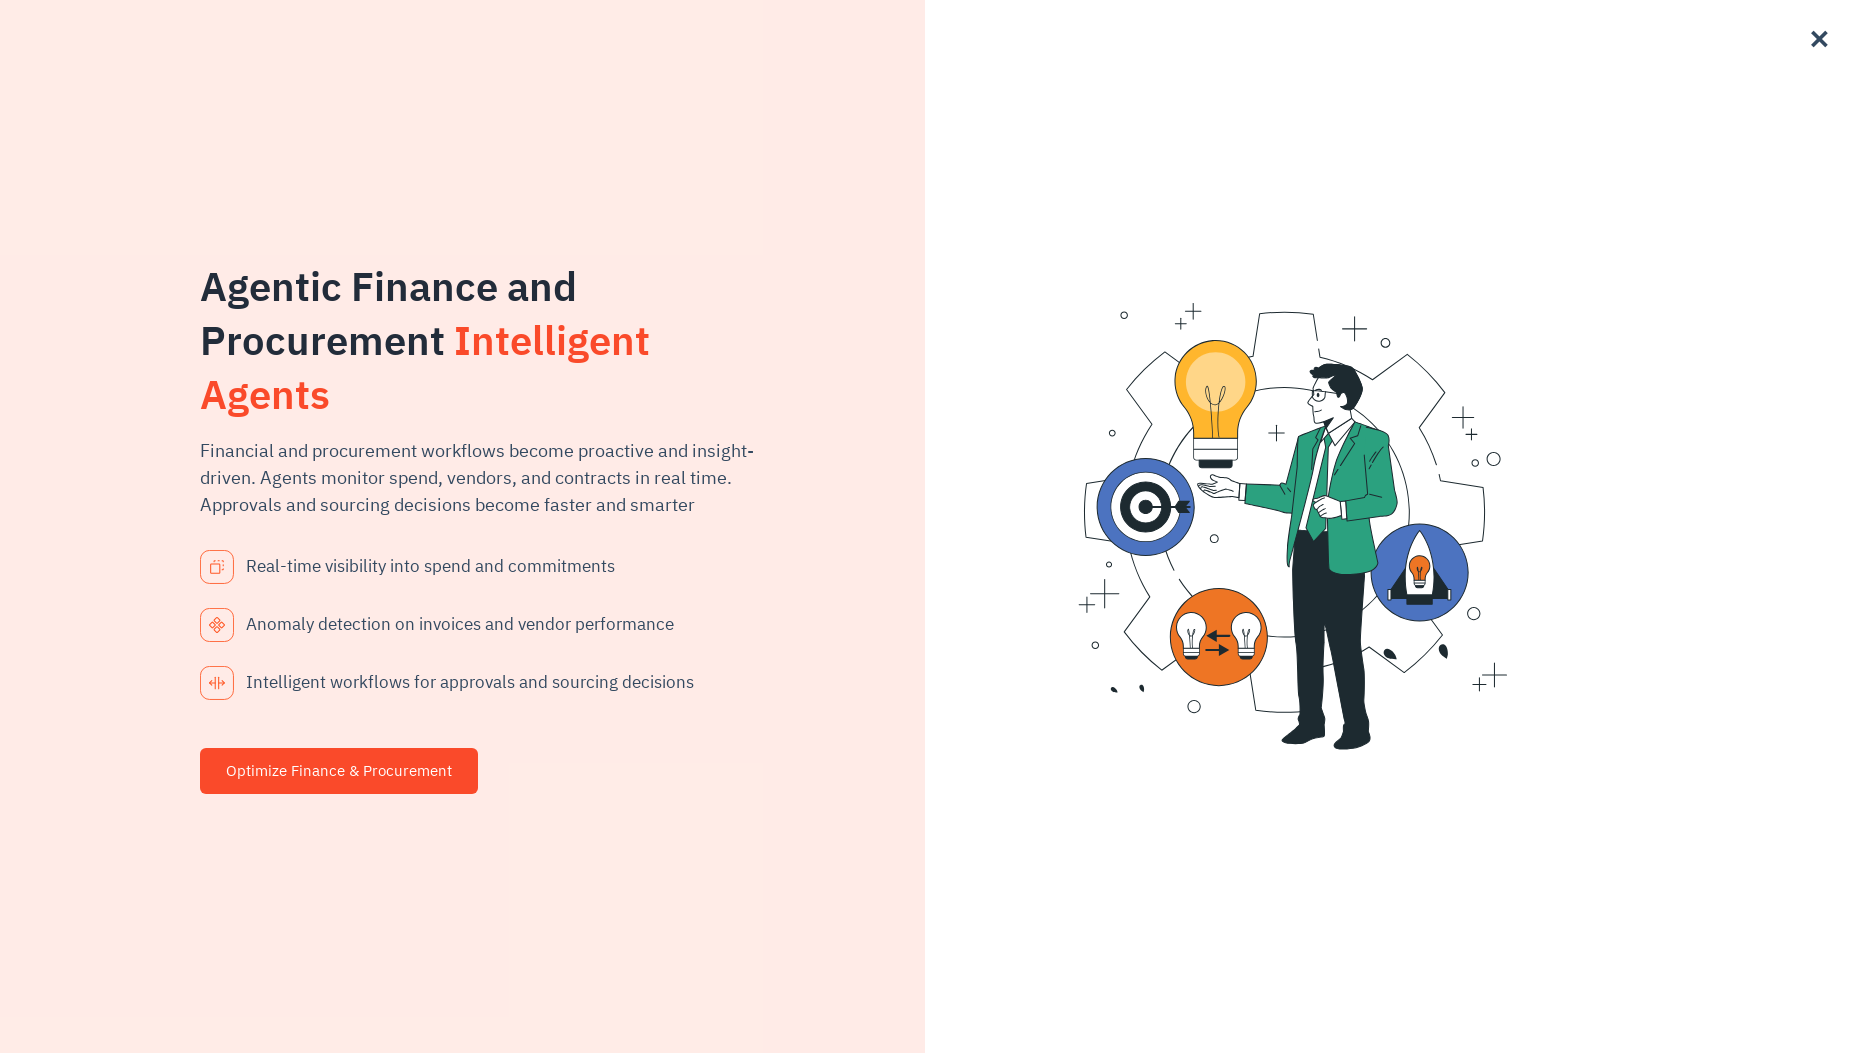

Retrieved href attribute for link 106: https://www.xenonstack.com/insights/
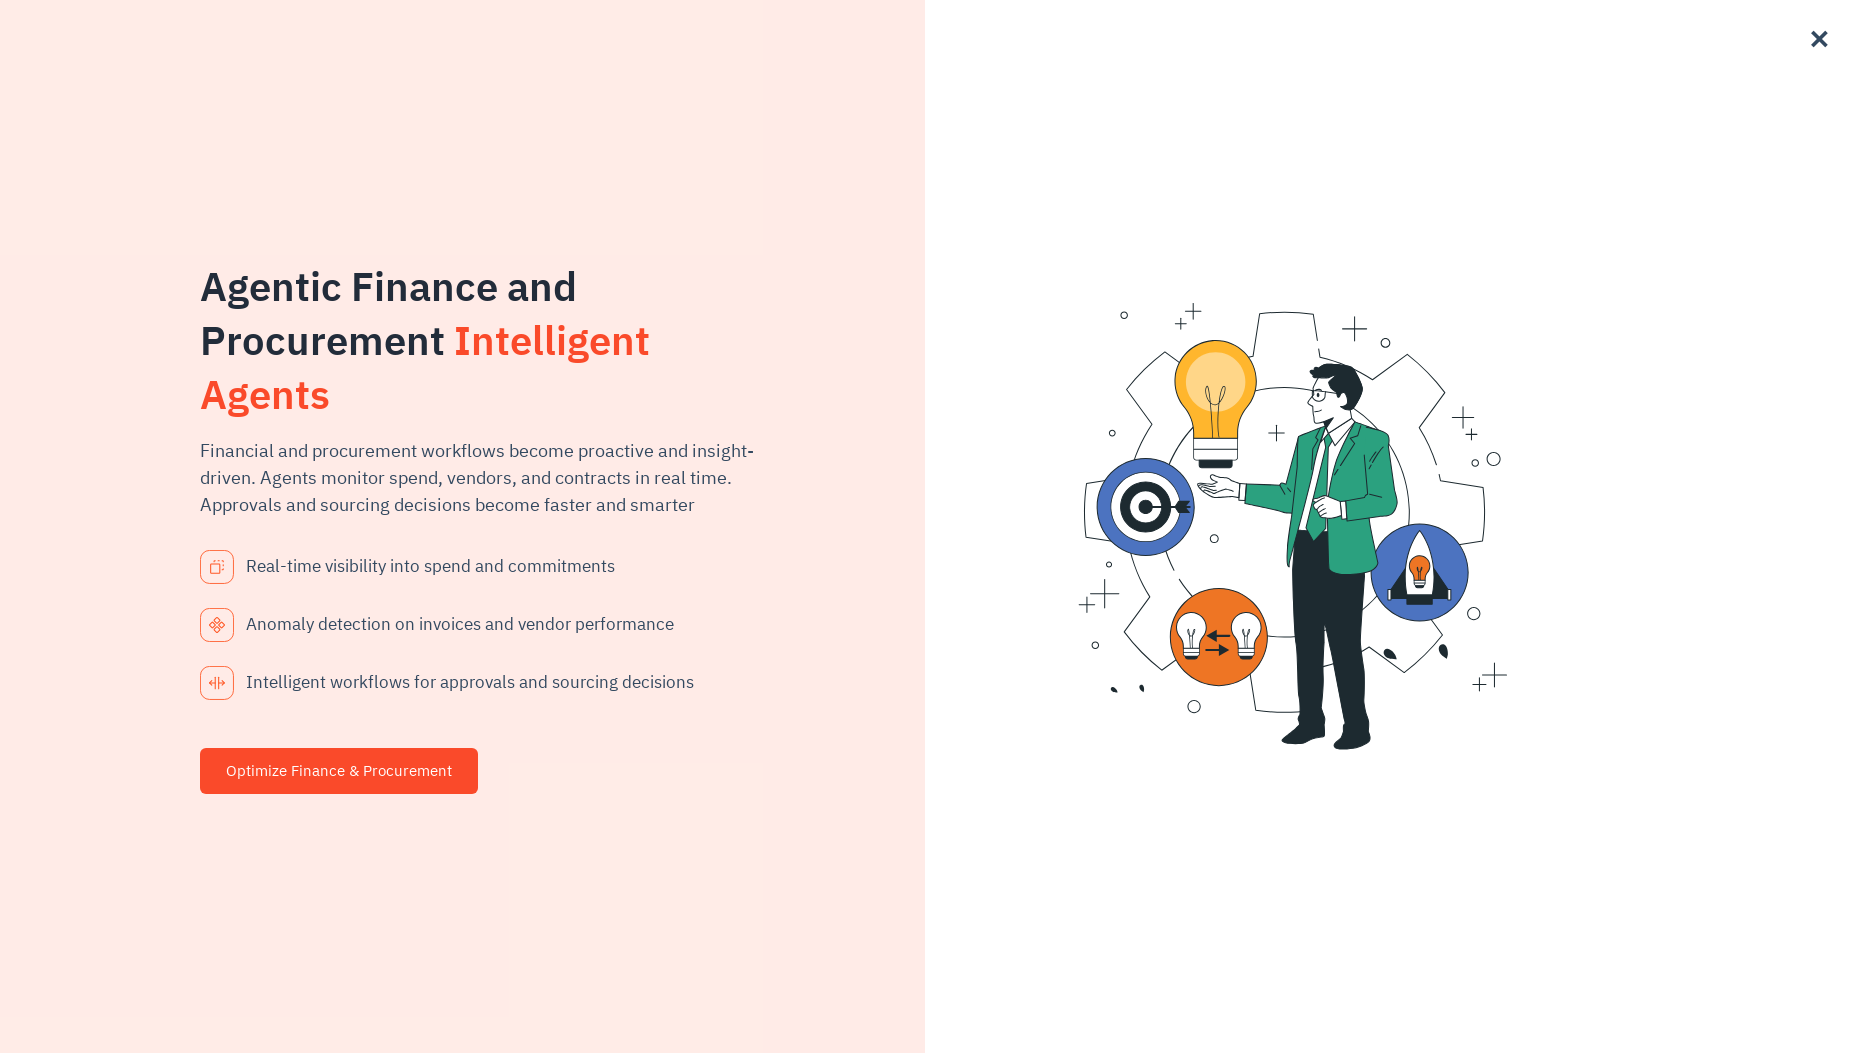

Scrolled to footer for link 107 of 113
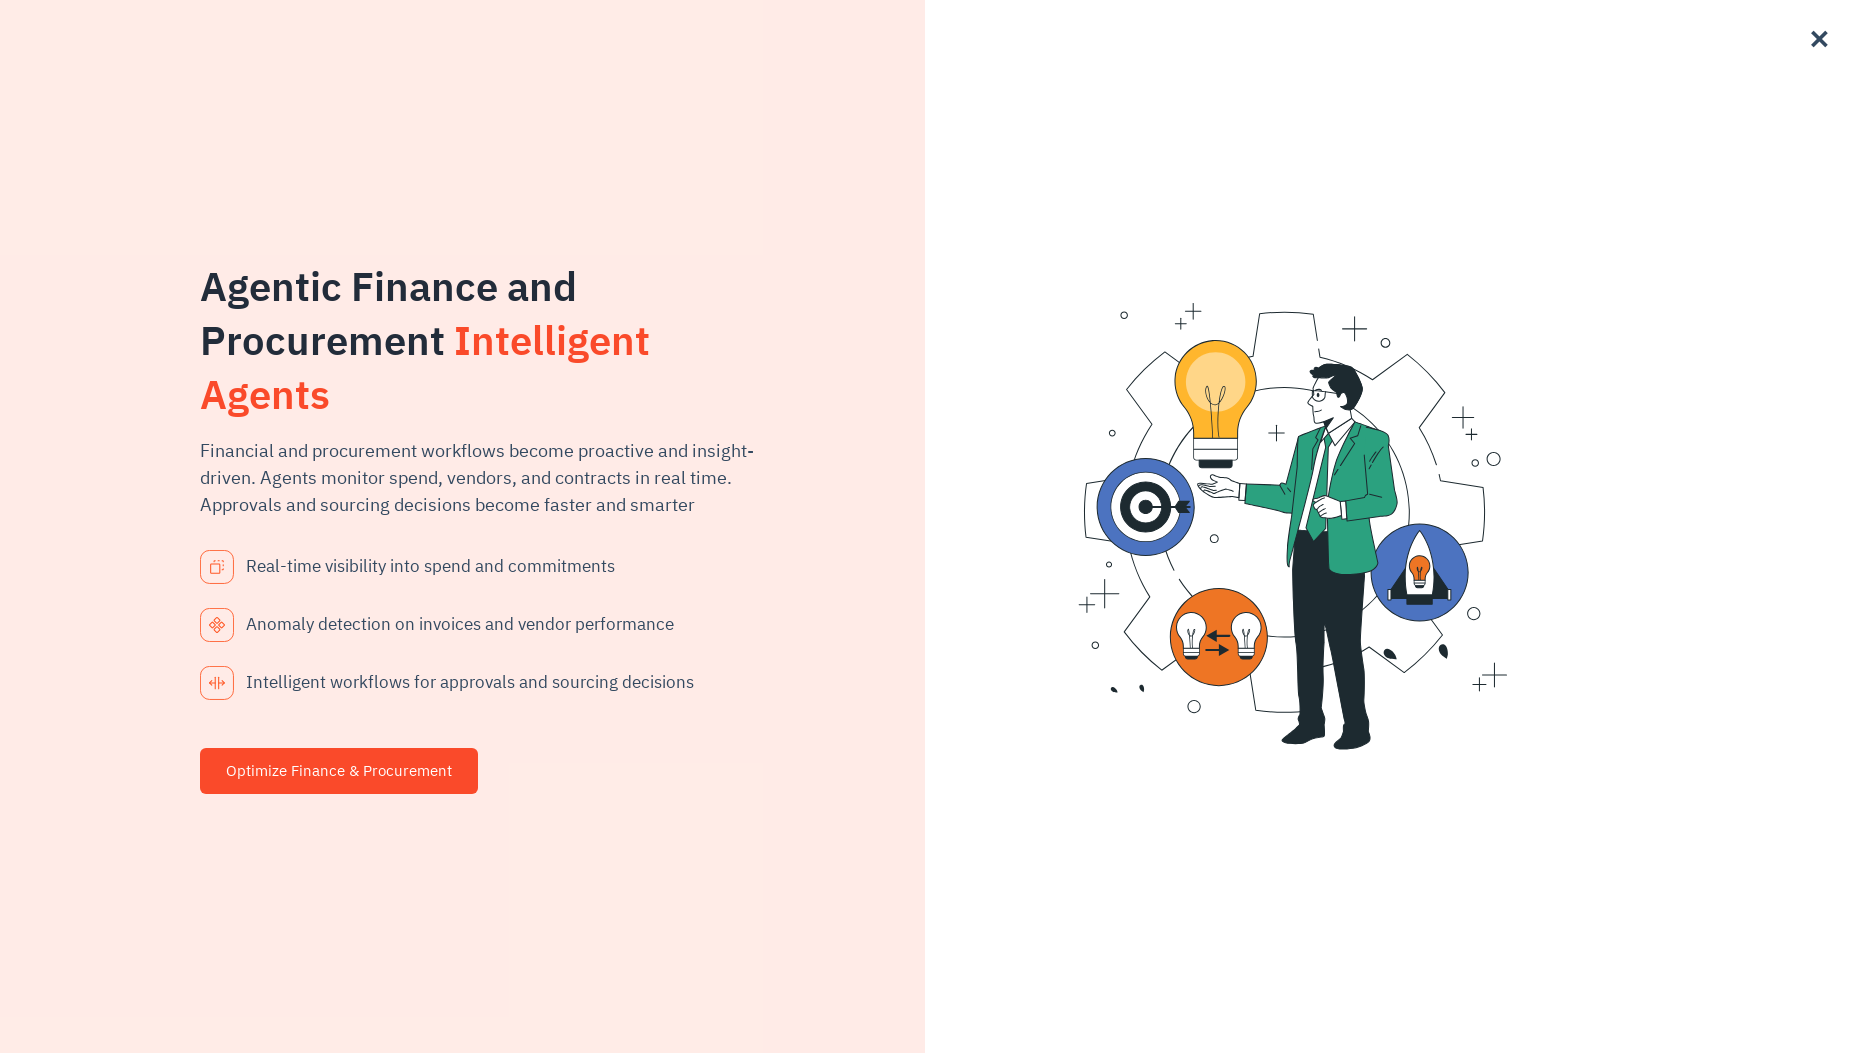

Waited 500ms before processing next link
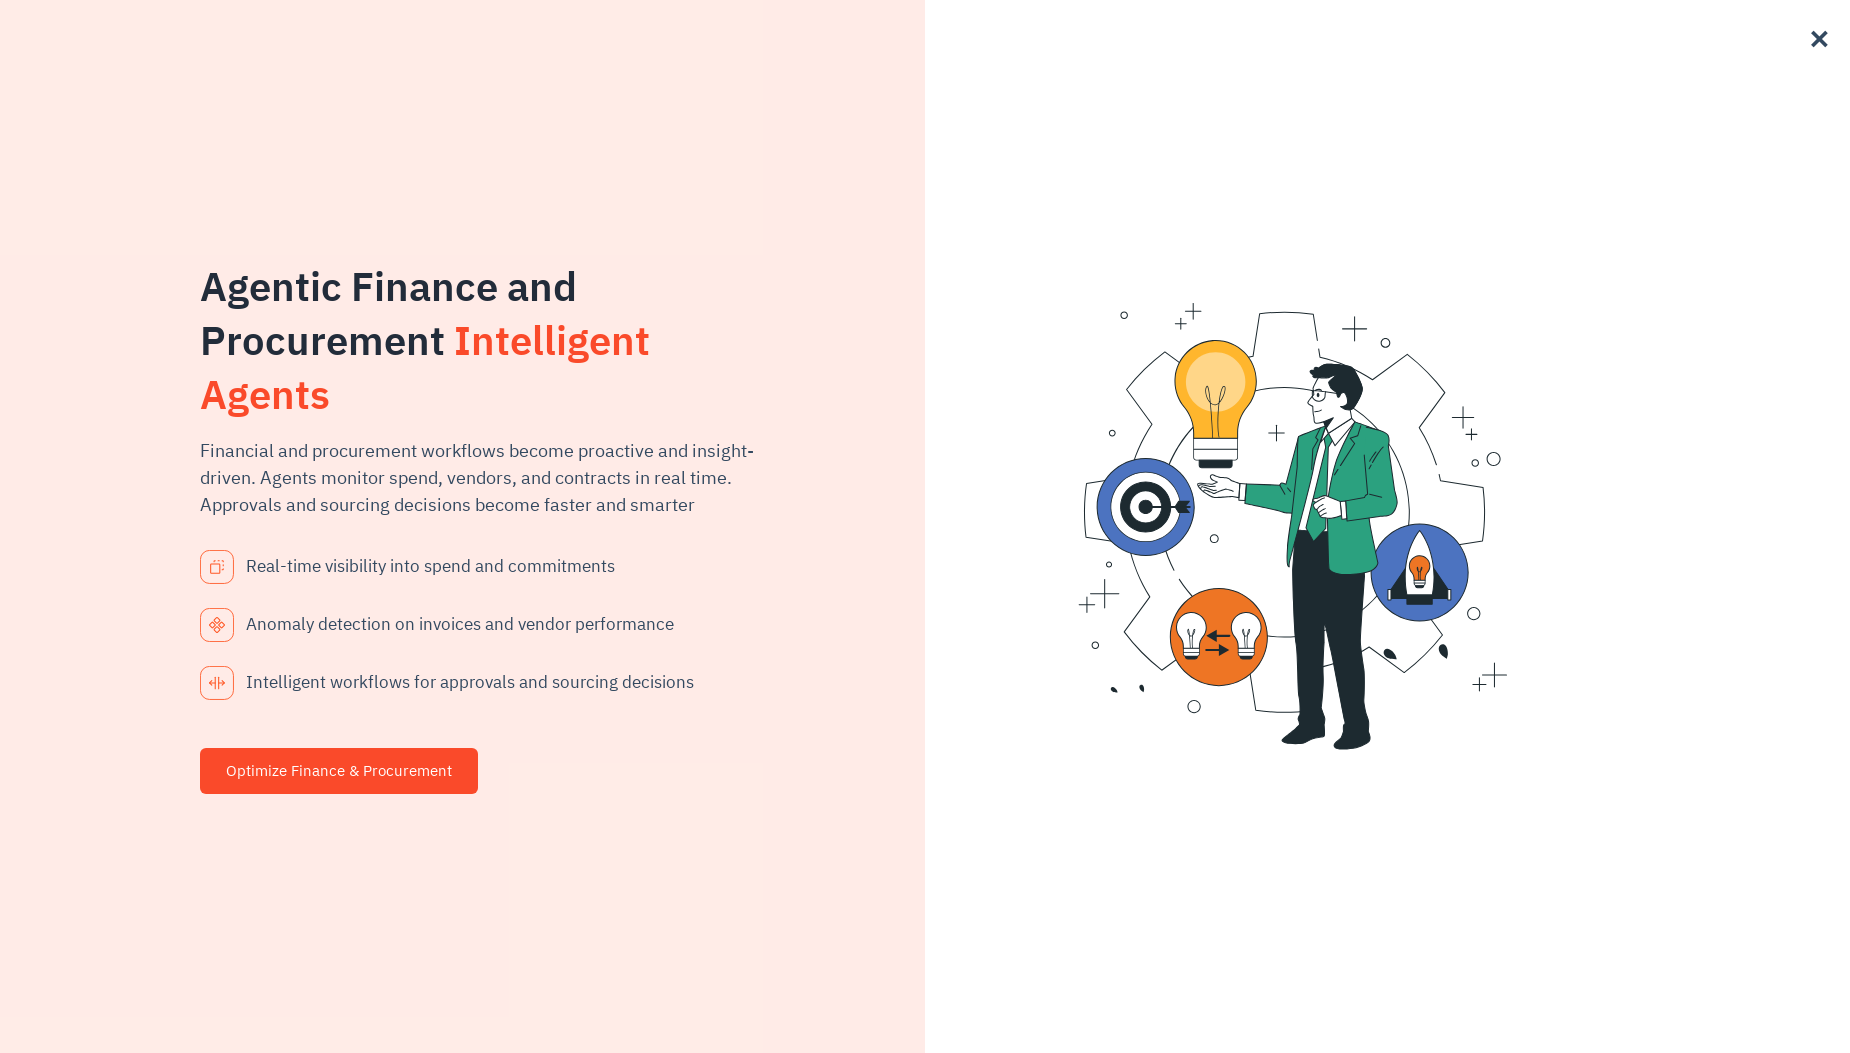

Retrieved href attribute for link 107: https://www.xenonstack.com/use-cases
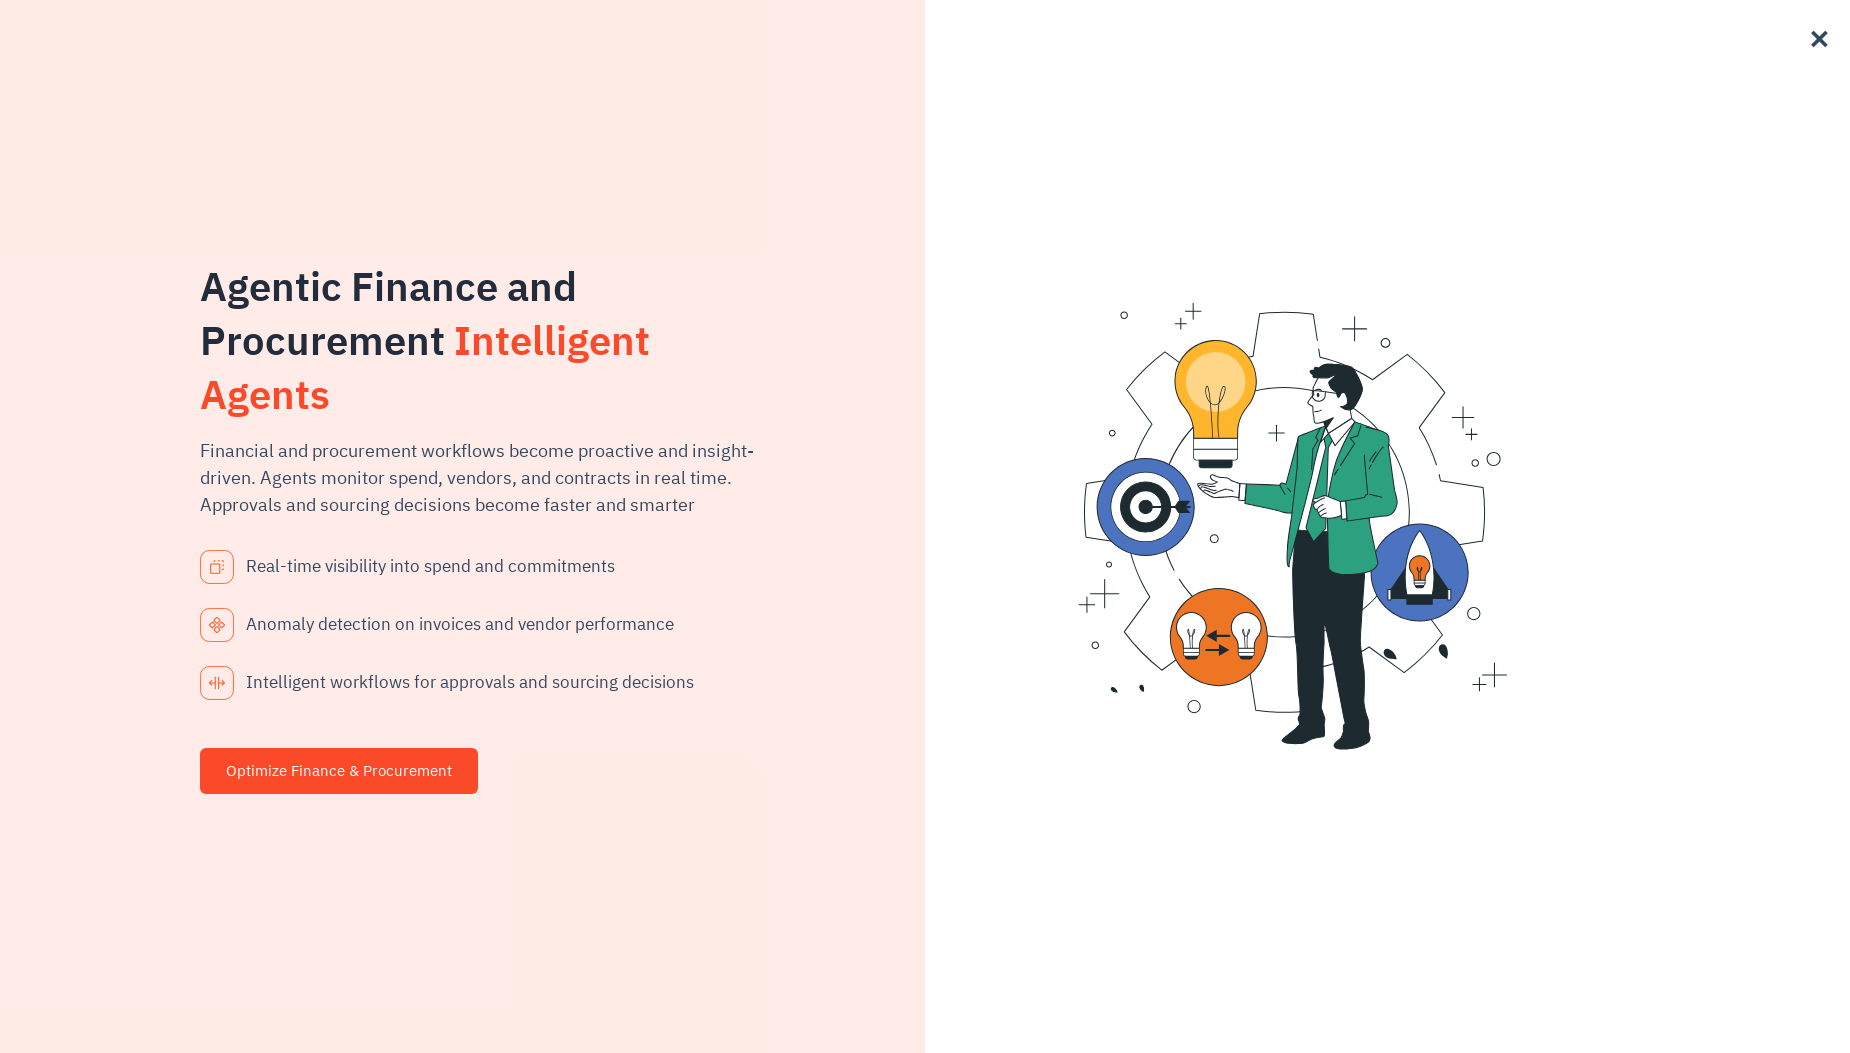

Scrolled to footer for link 108 of 113
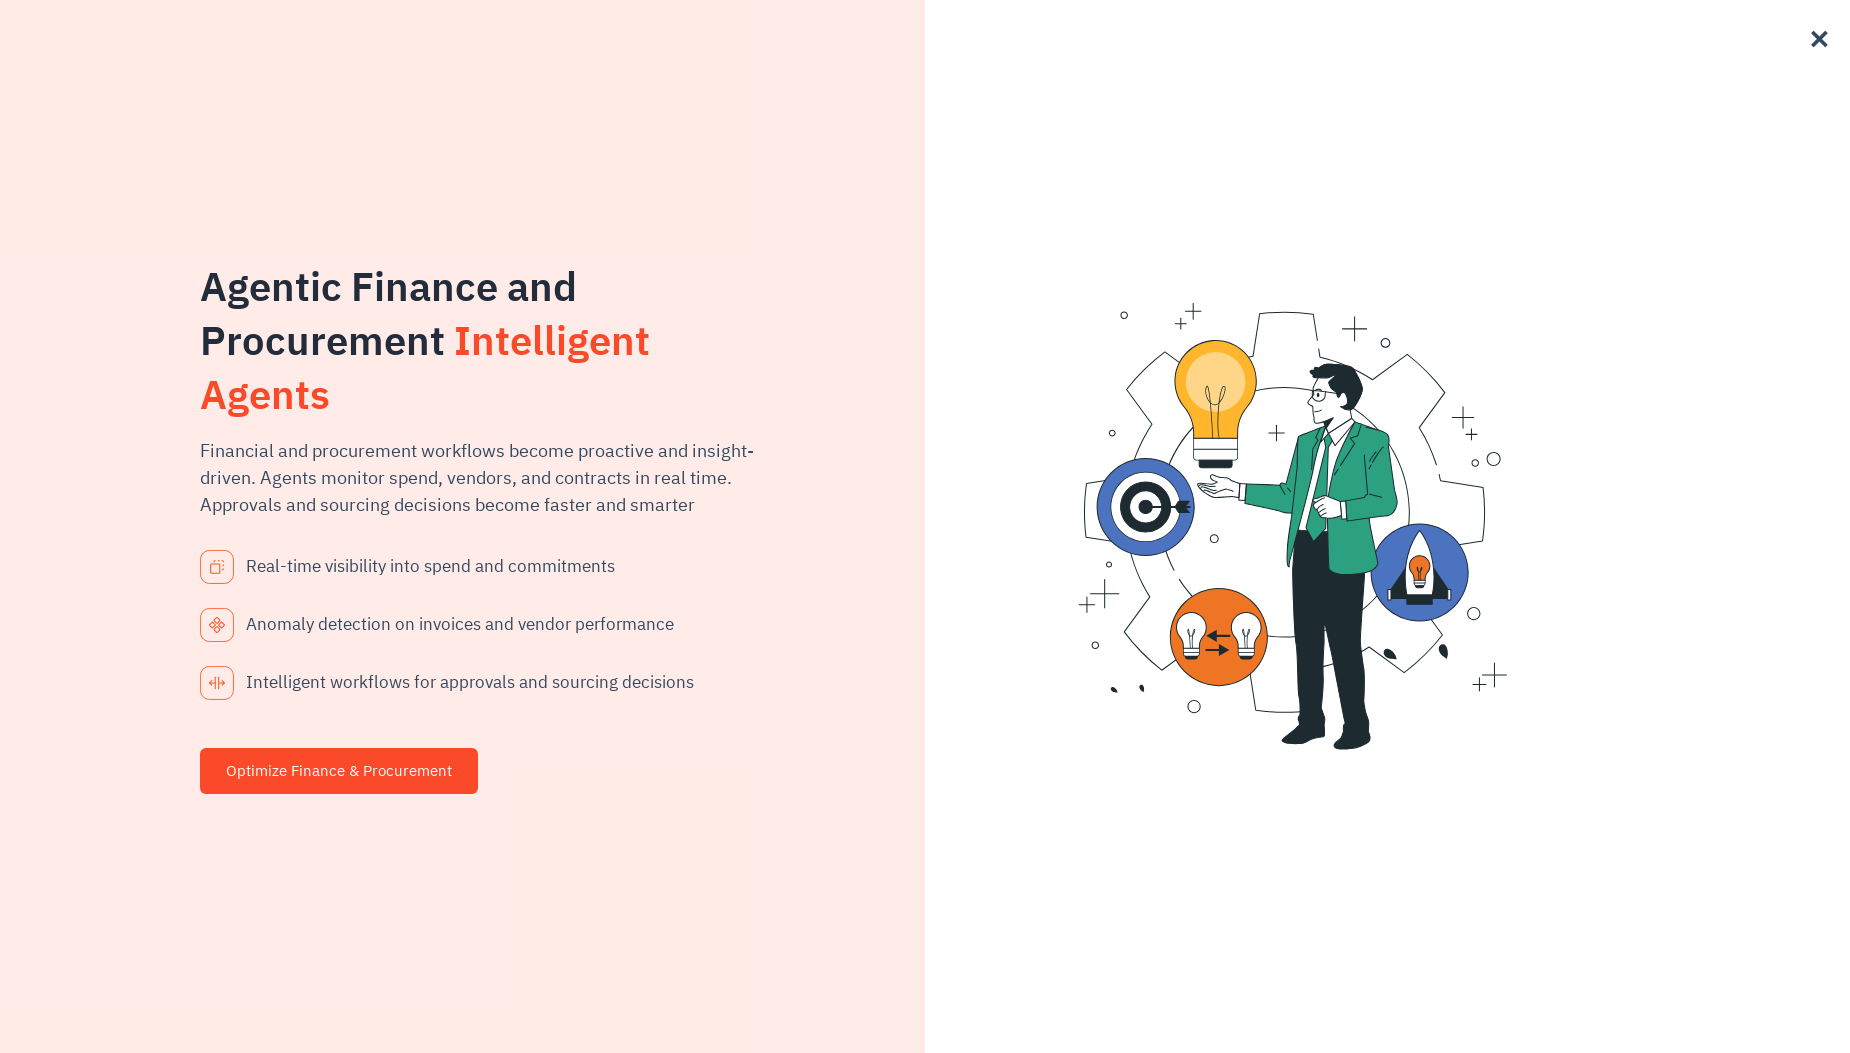

Waited 500ms before processing next link
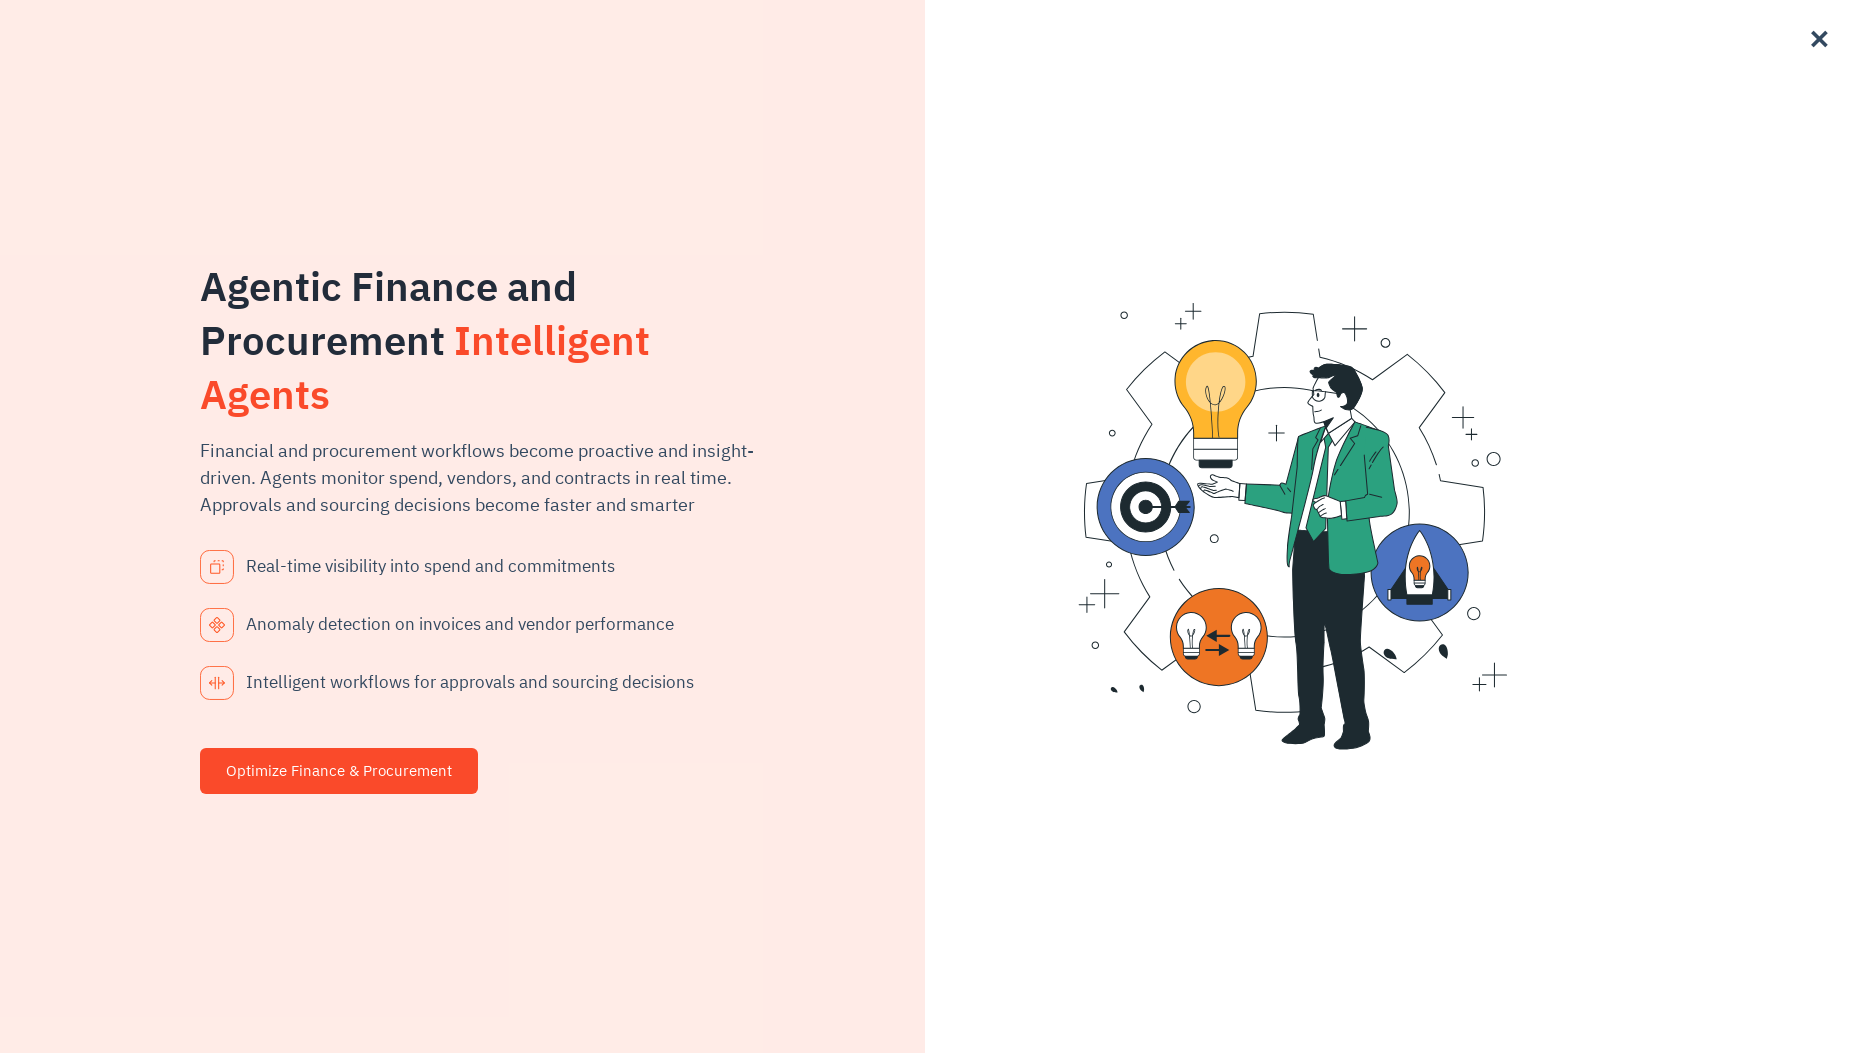

Retrieved href attribute for link 108: https://www.xenonstack.com/case-studies
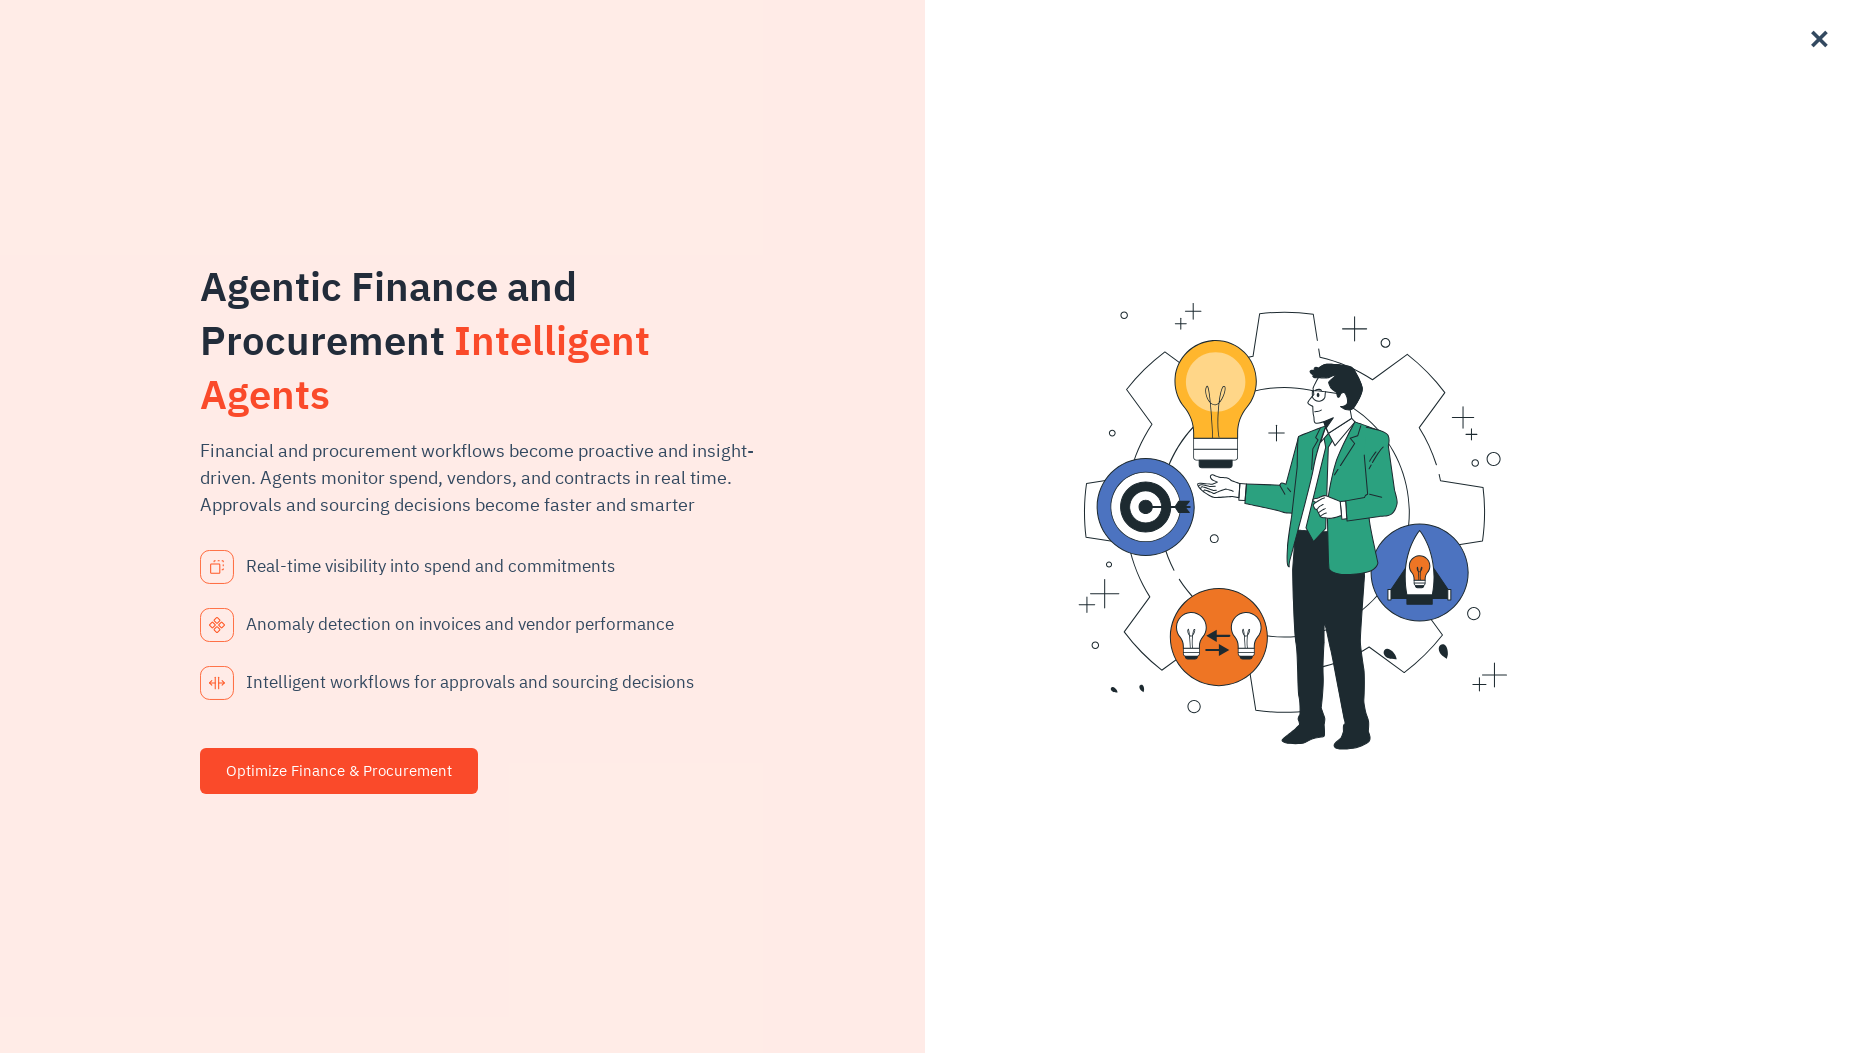

Scrolled to footer for link 109 of 113
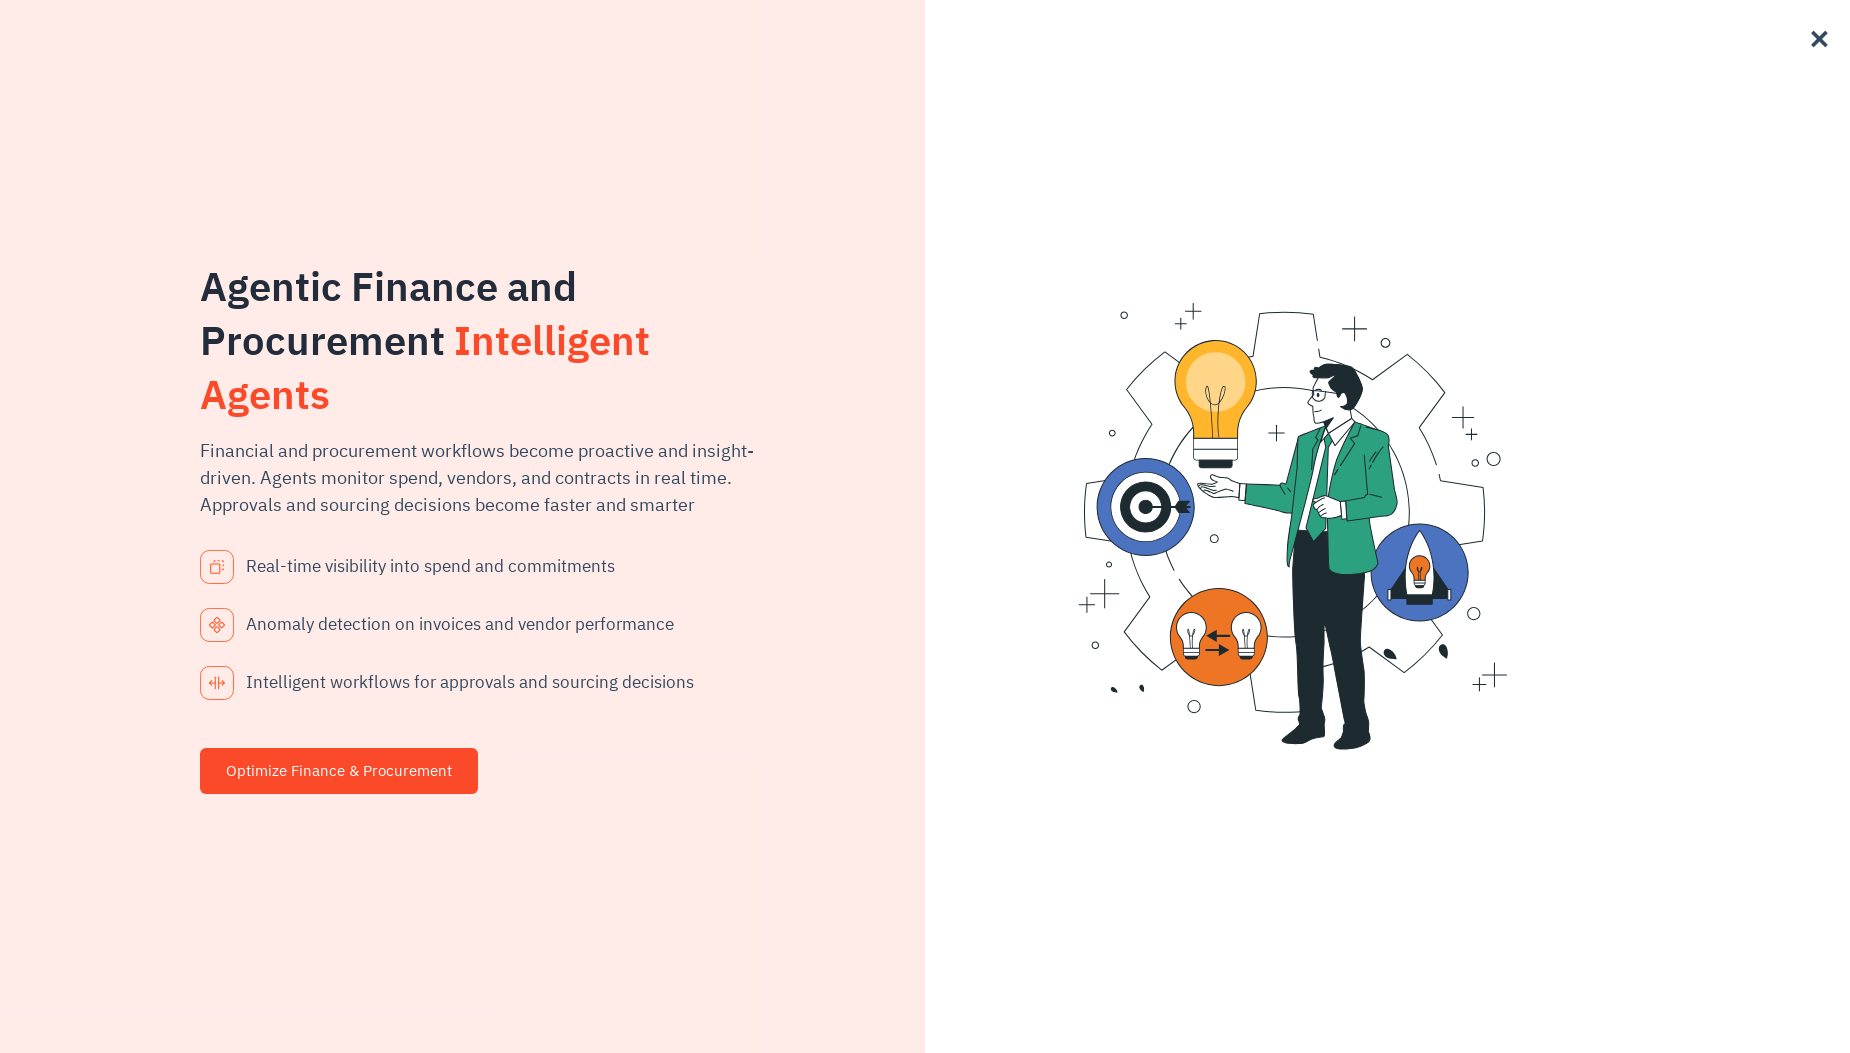

Waited 500ms before processing next link
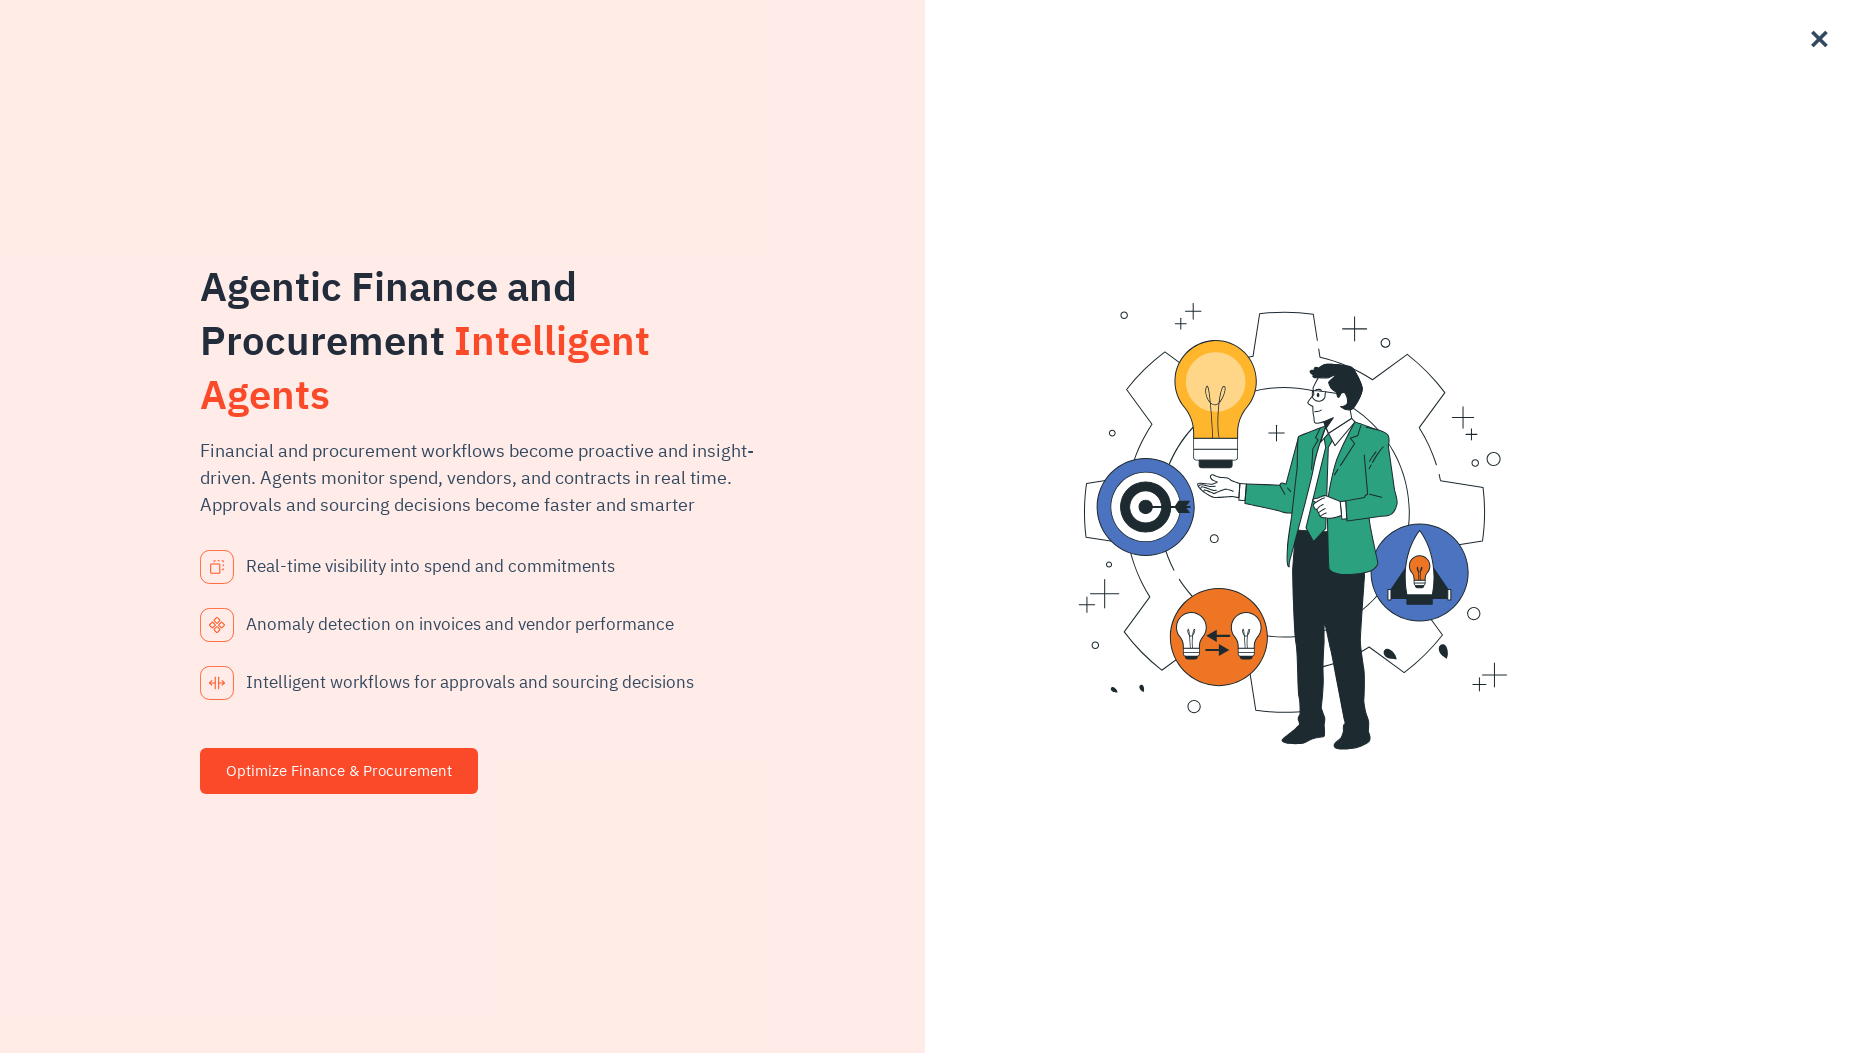

Retrieved href attribute for link 109: https://www.xenonstack.com/videos/
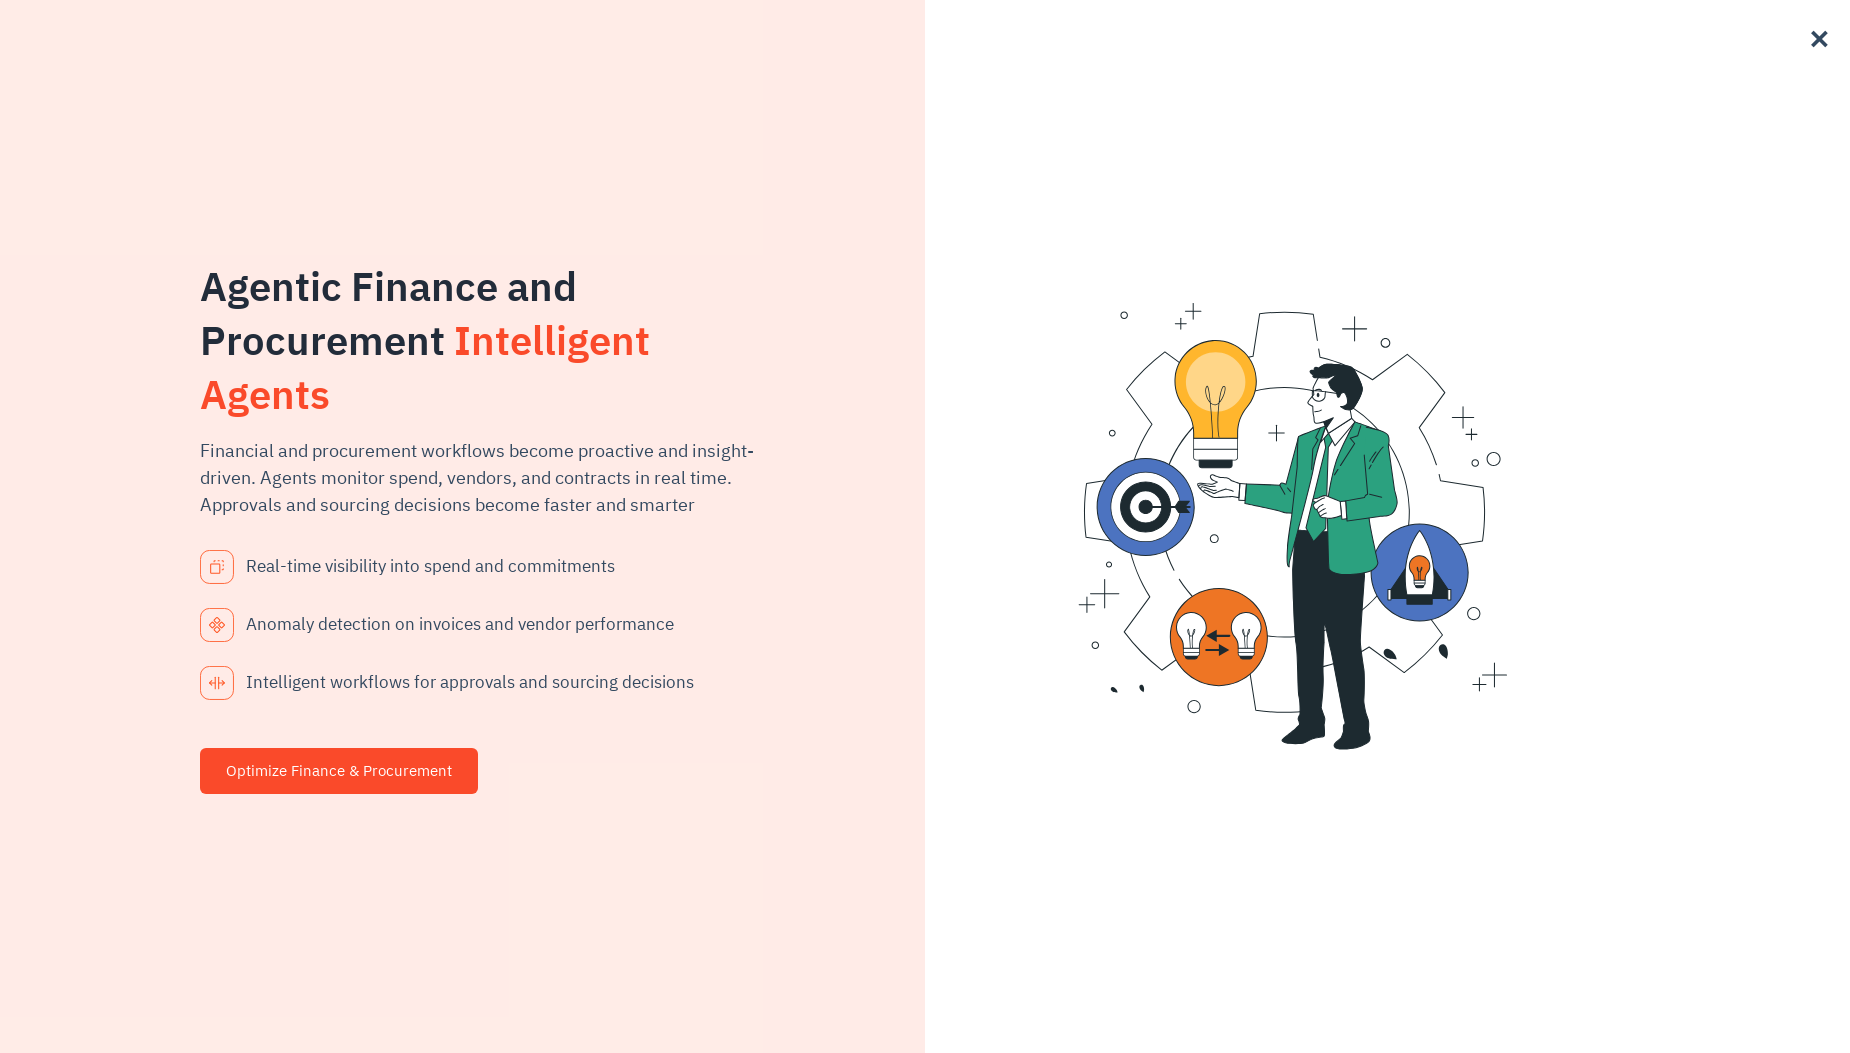

Scrolled to footer for link 110 of 113
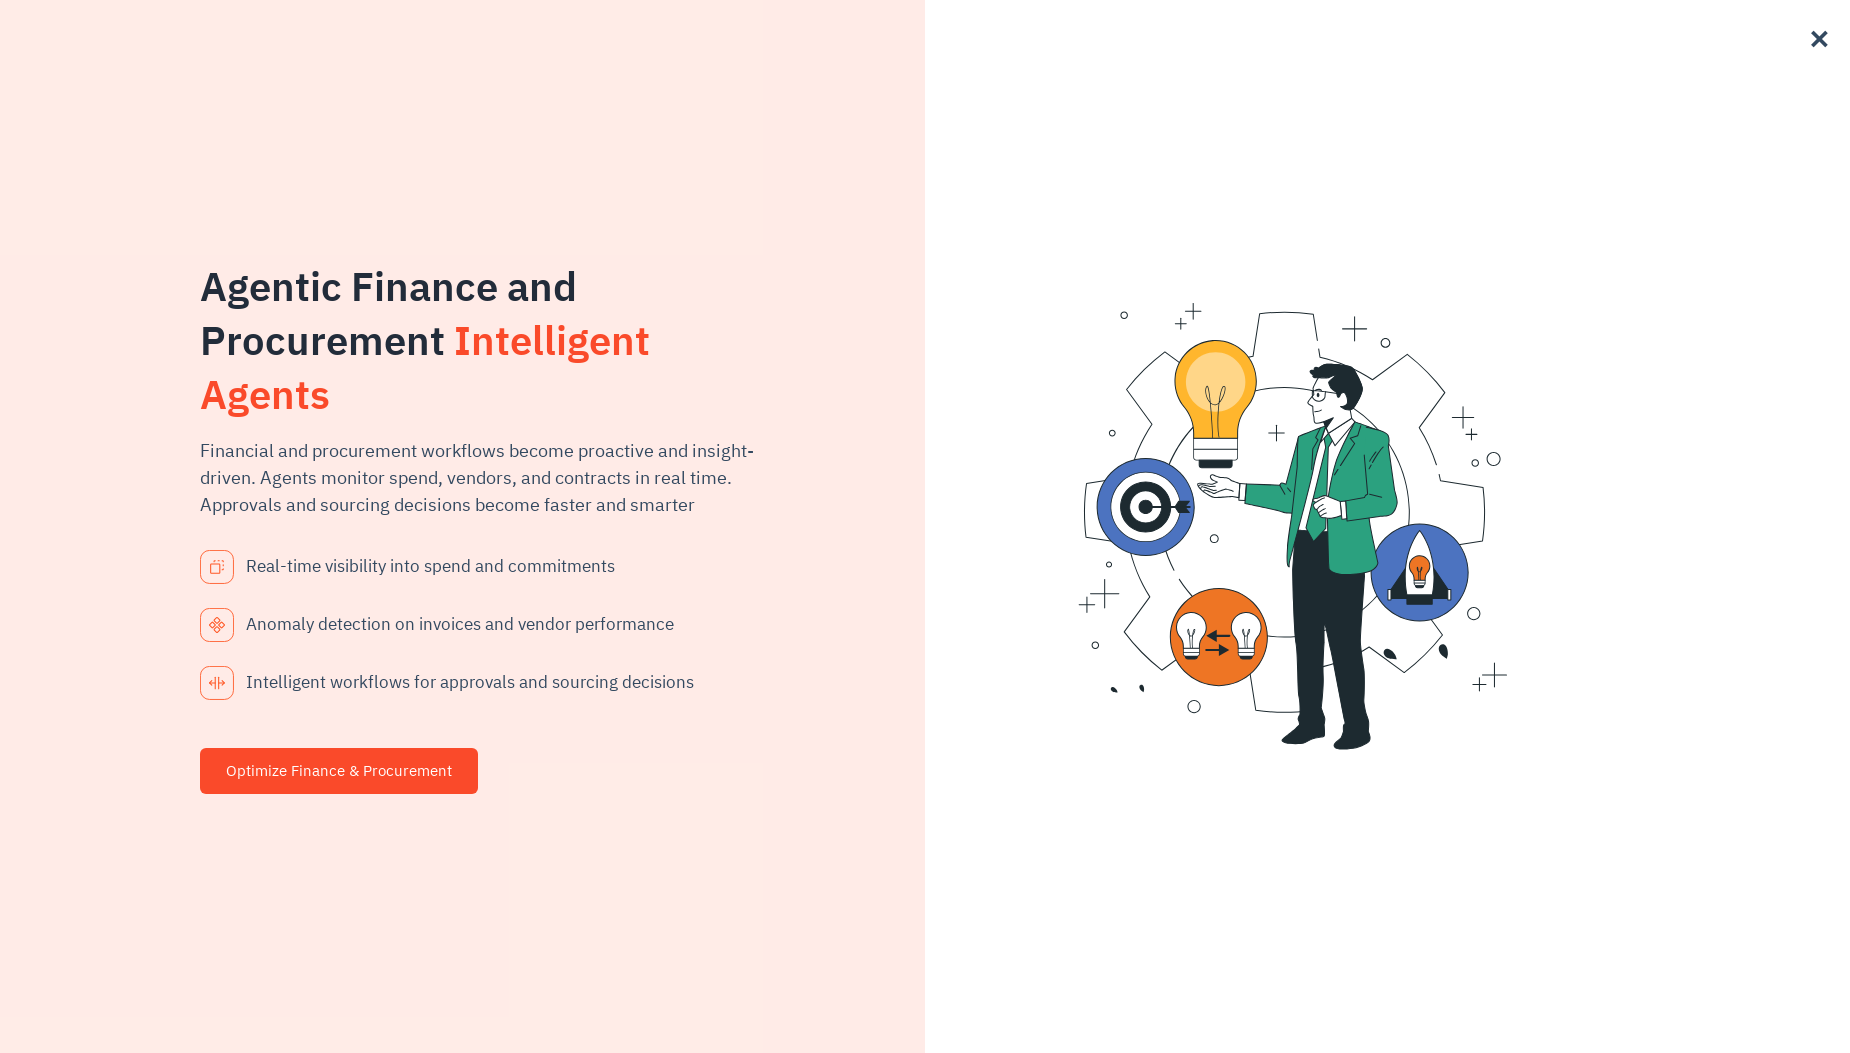

Waited 500ms before processing next link
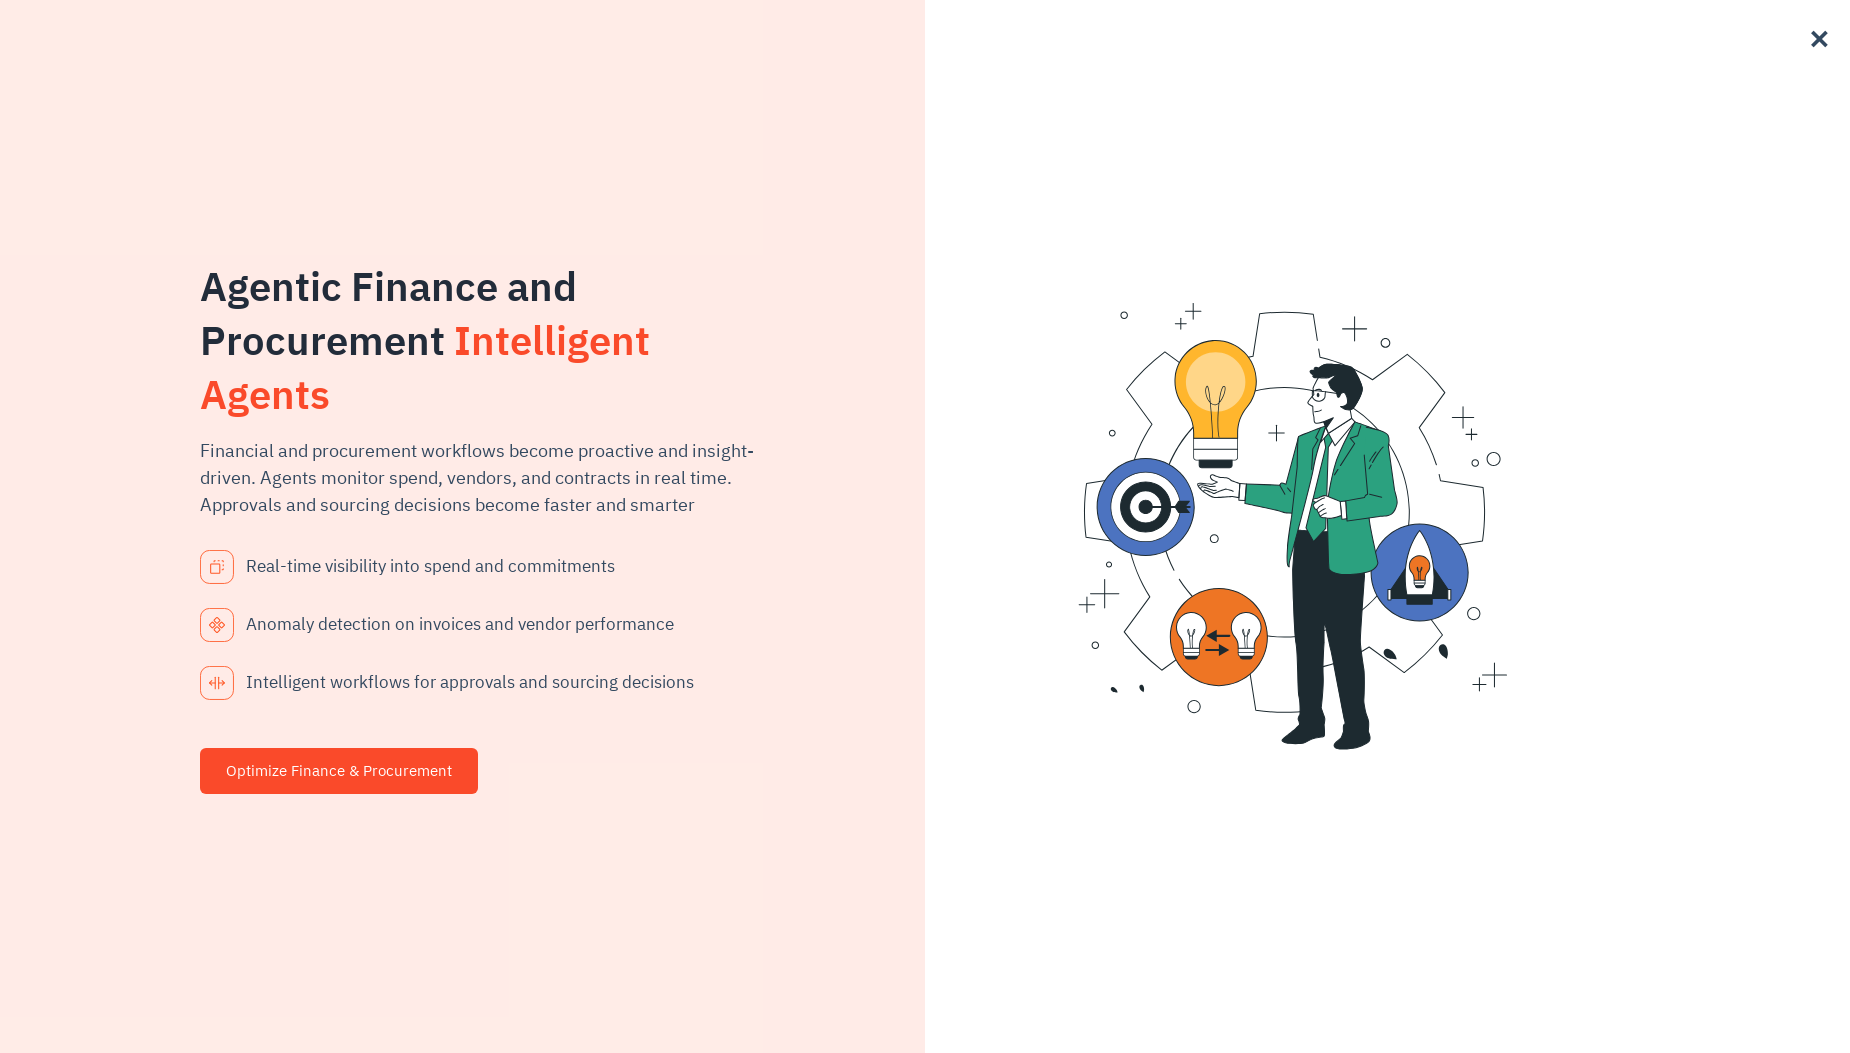

Retrieved href attribute for link 110: https://www.xenonstack.com/e-book
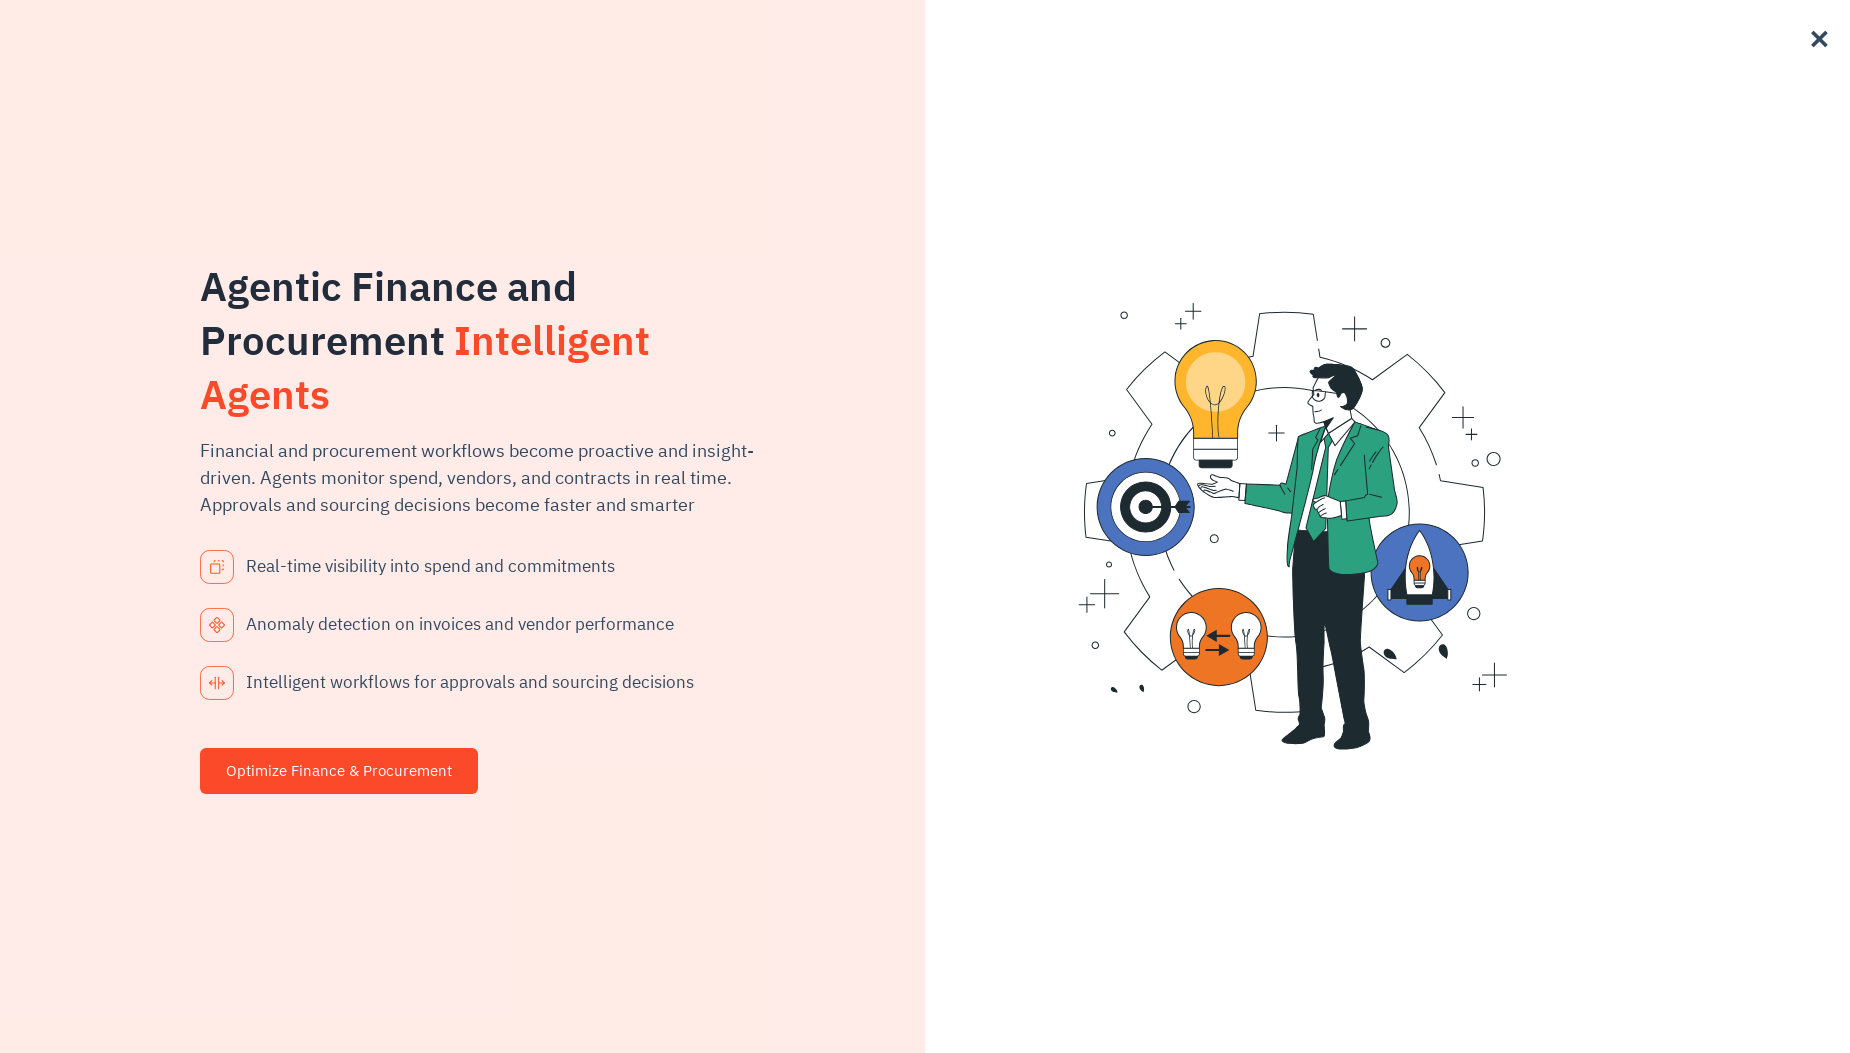

Scrolled to footer for link 111 of 113
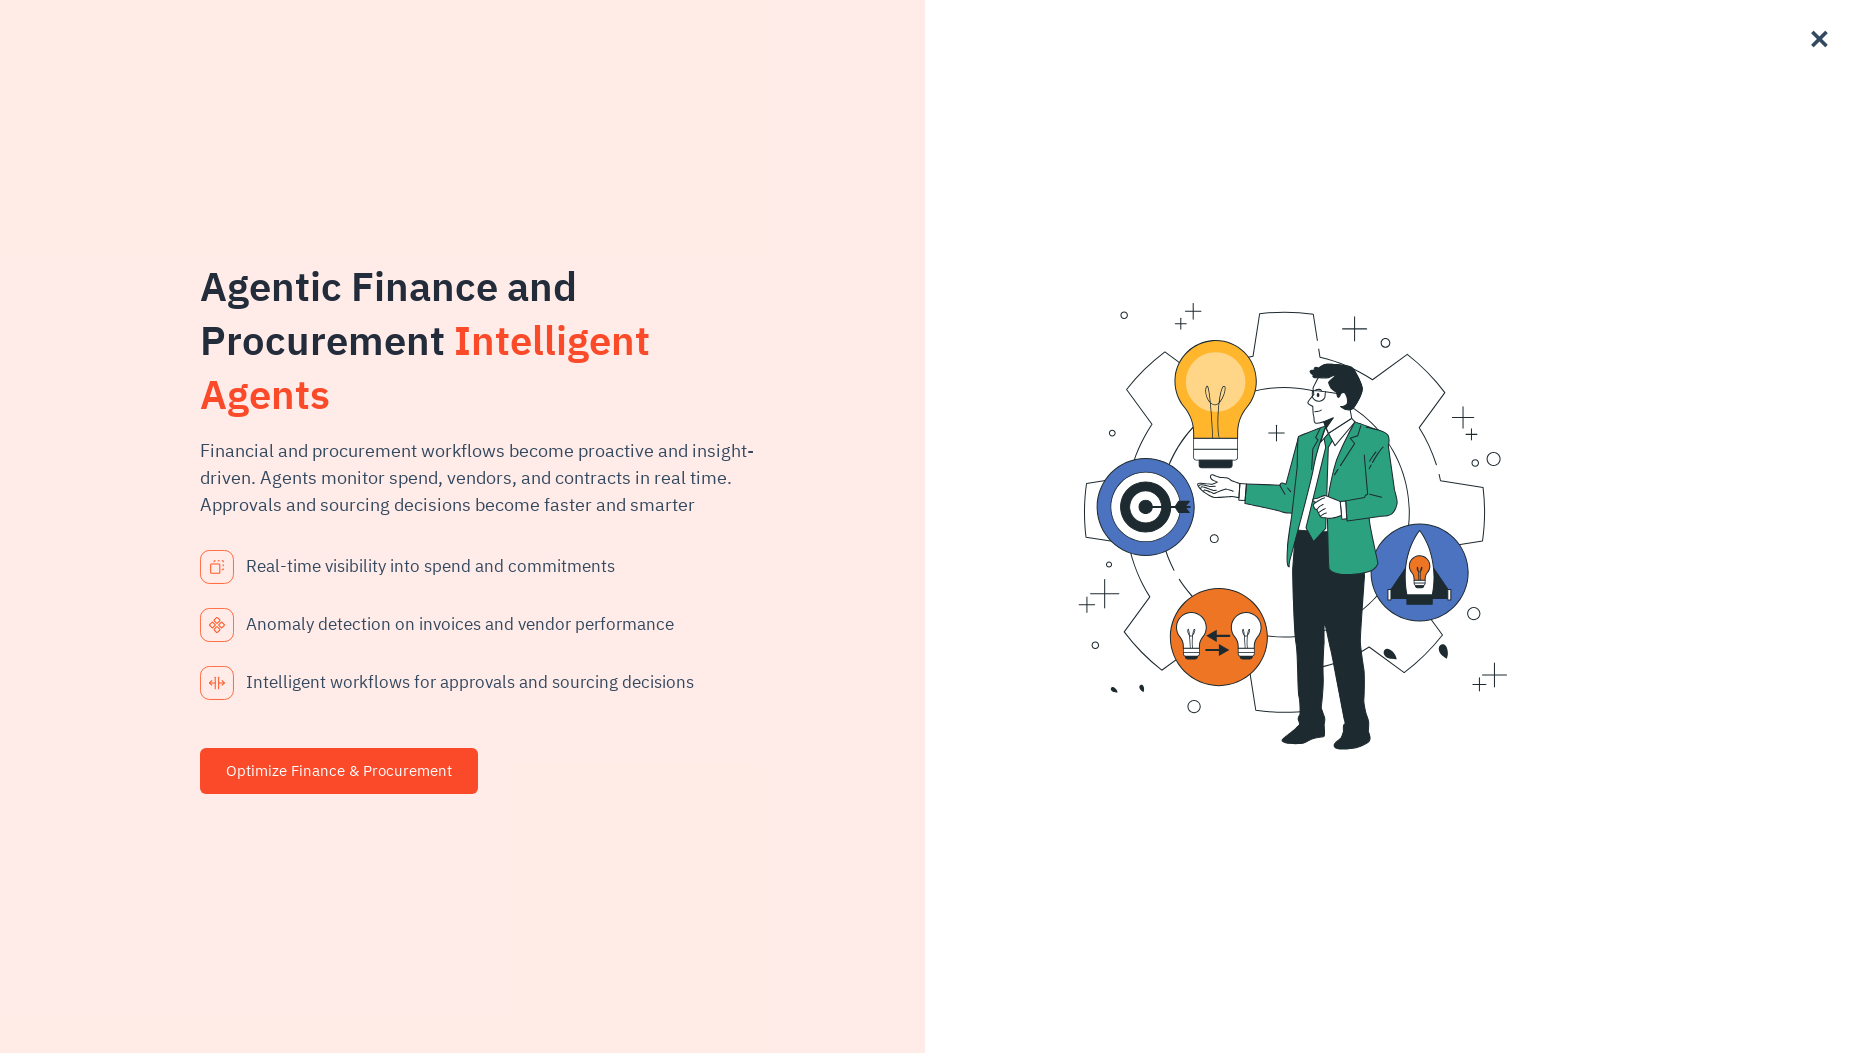

Waited 500ms before processing next link
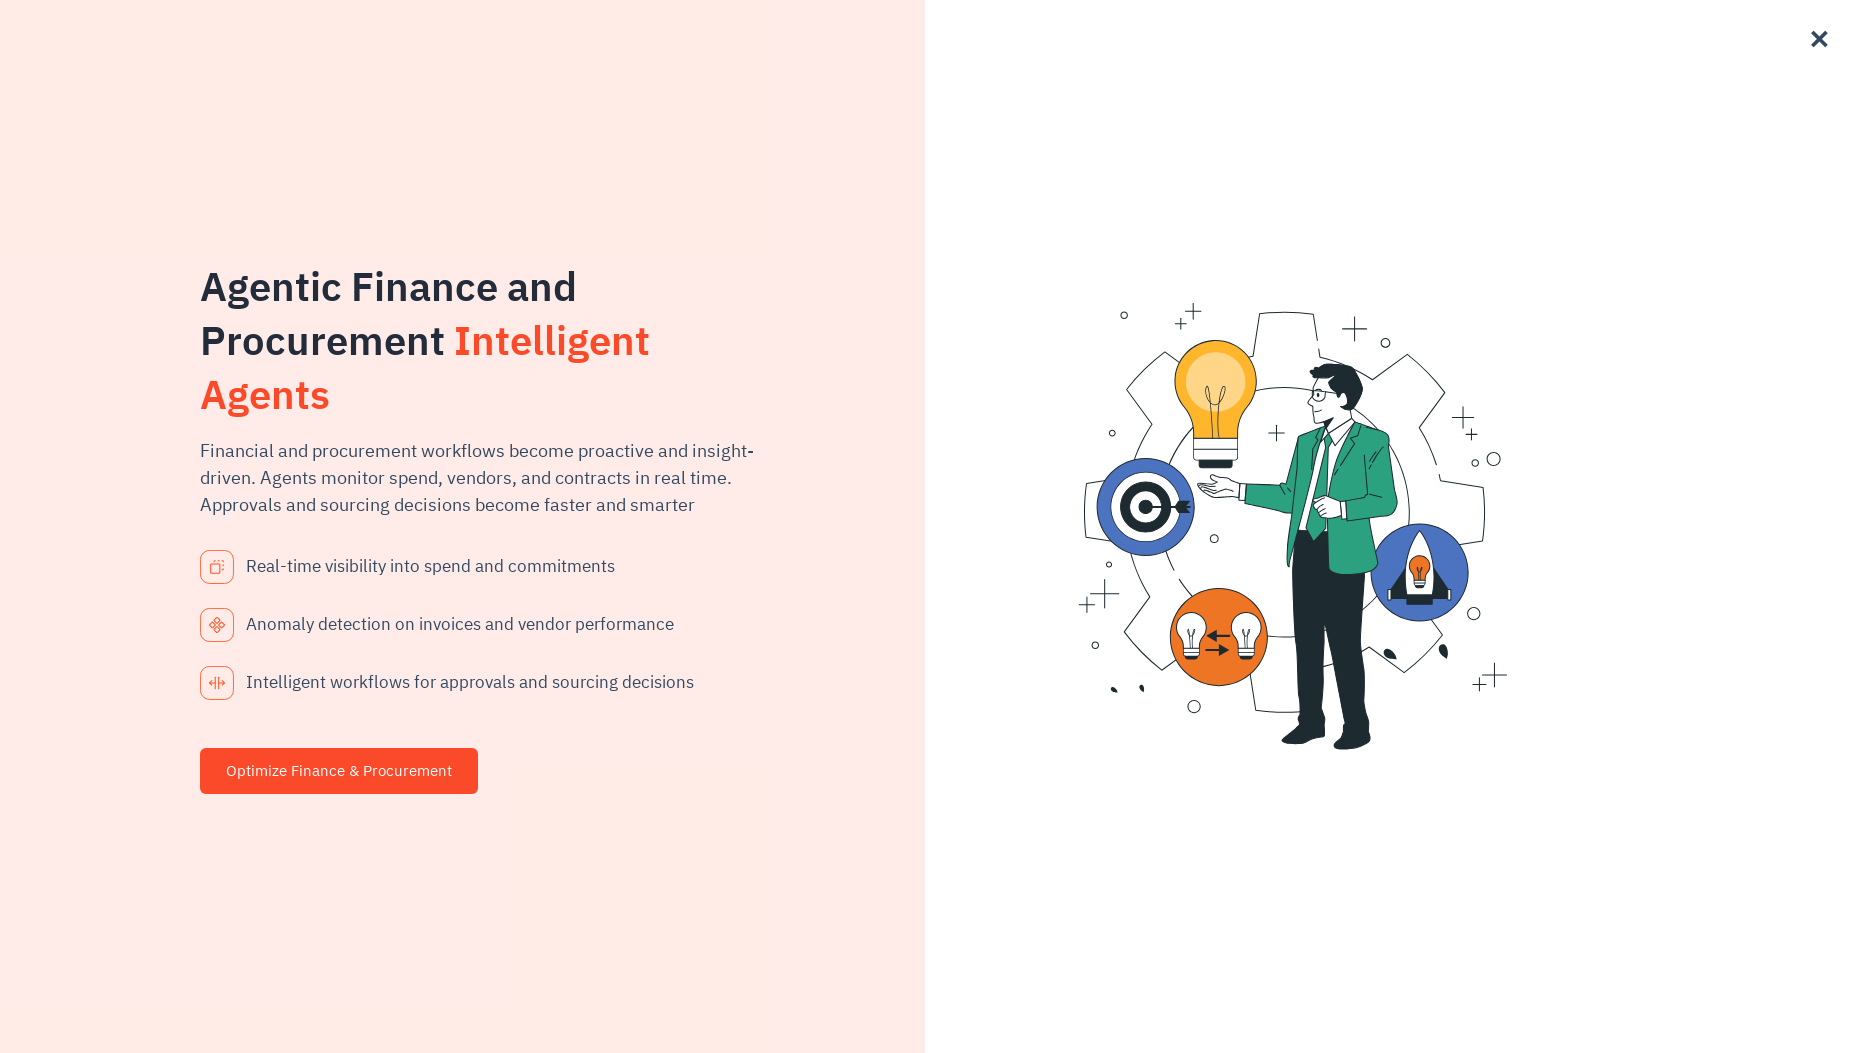

Retrieved href attribute for link 111: https://www.xenonstack.com/presentations/
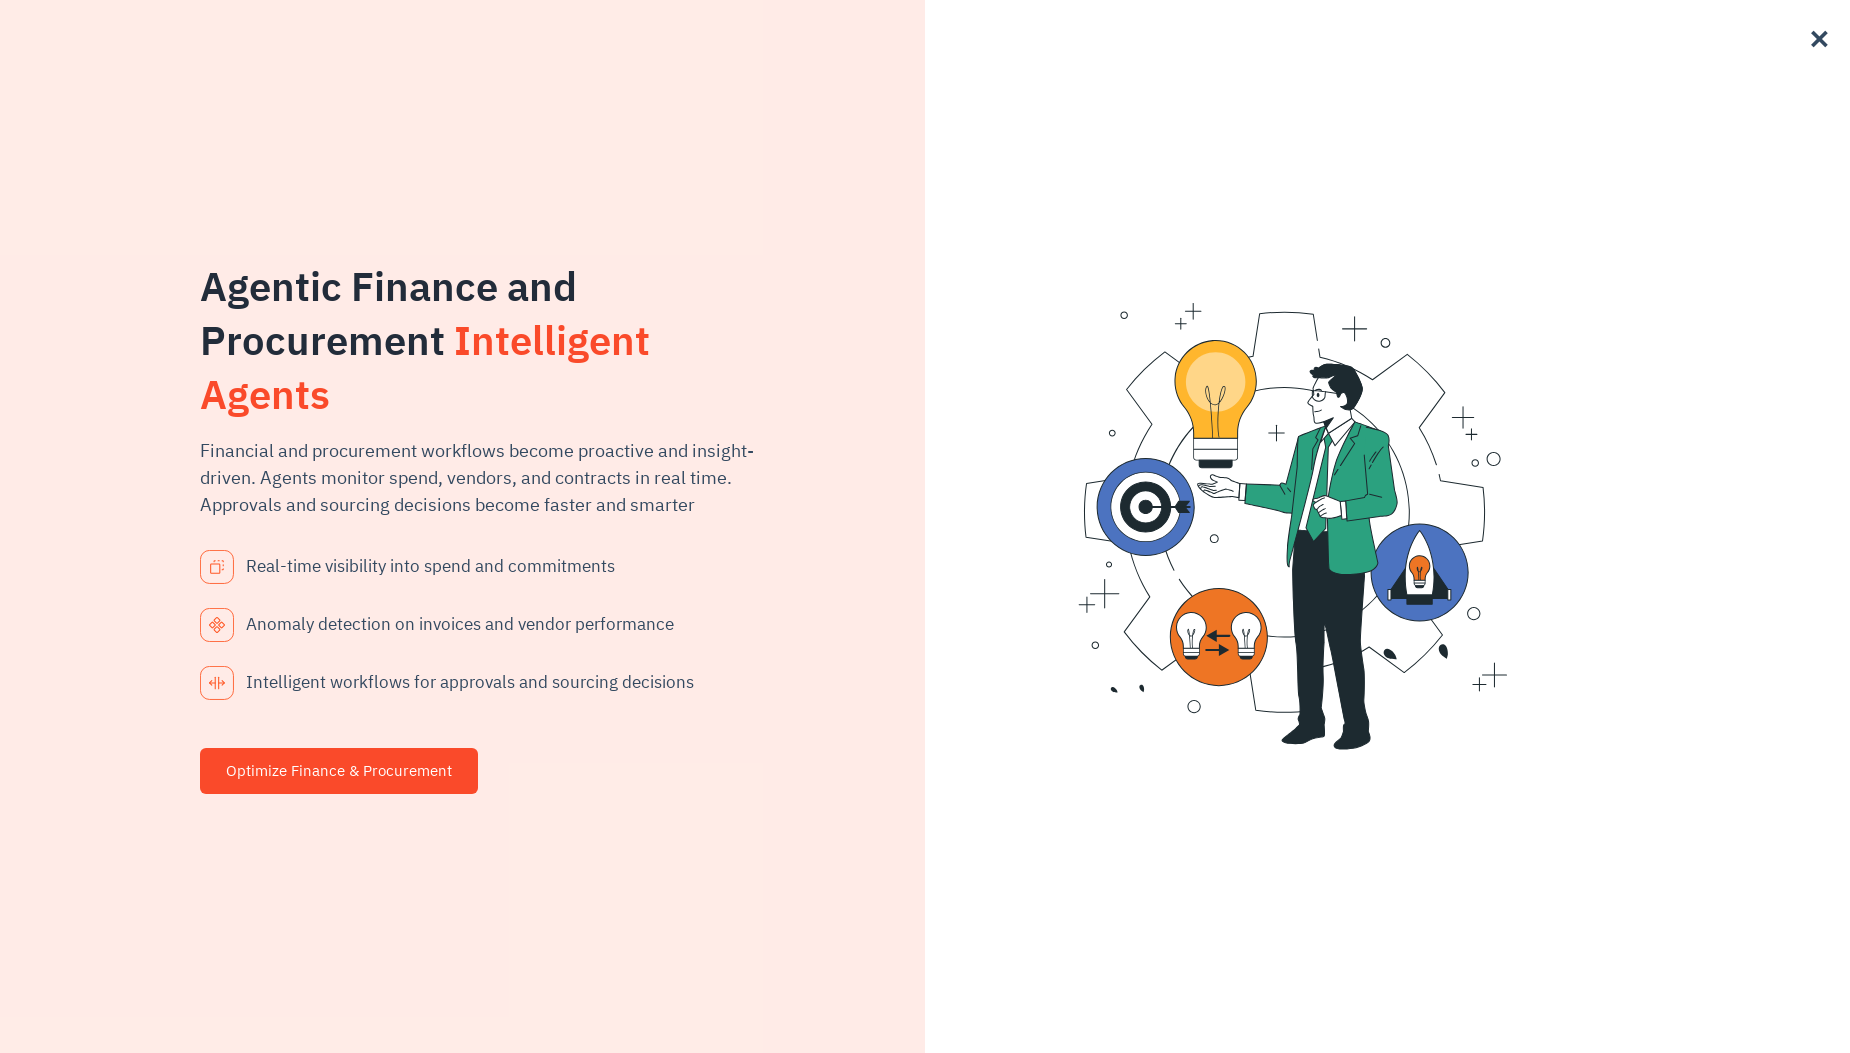

Scrolled to footer for link 112 of 113
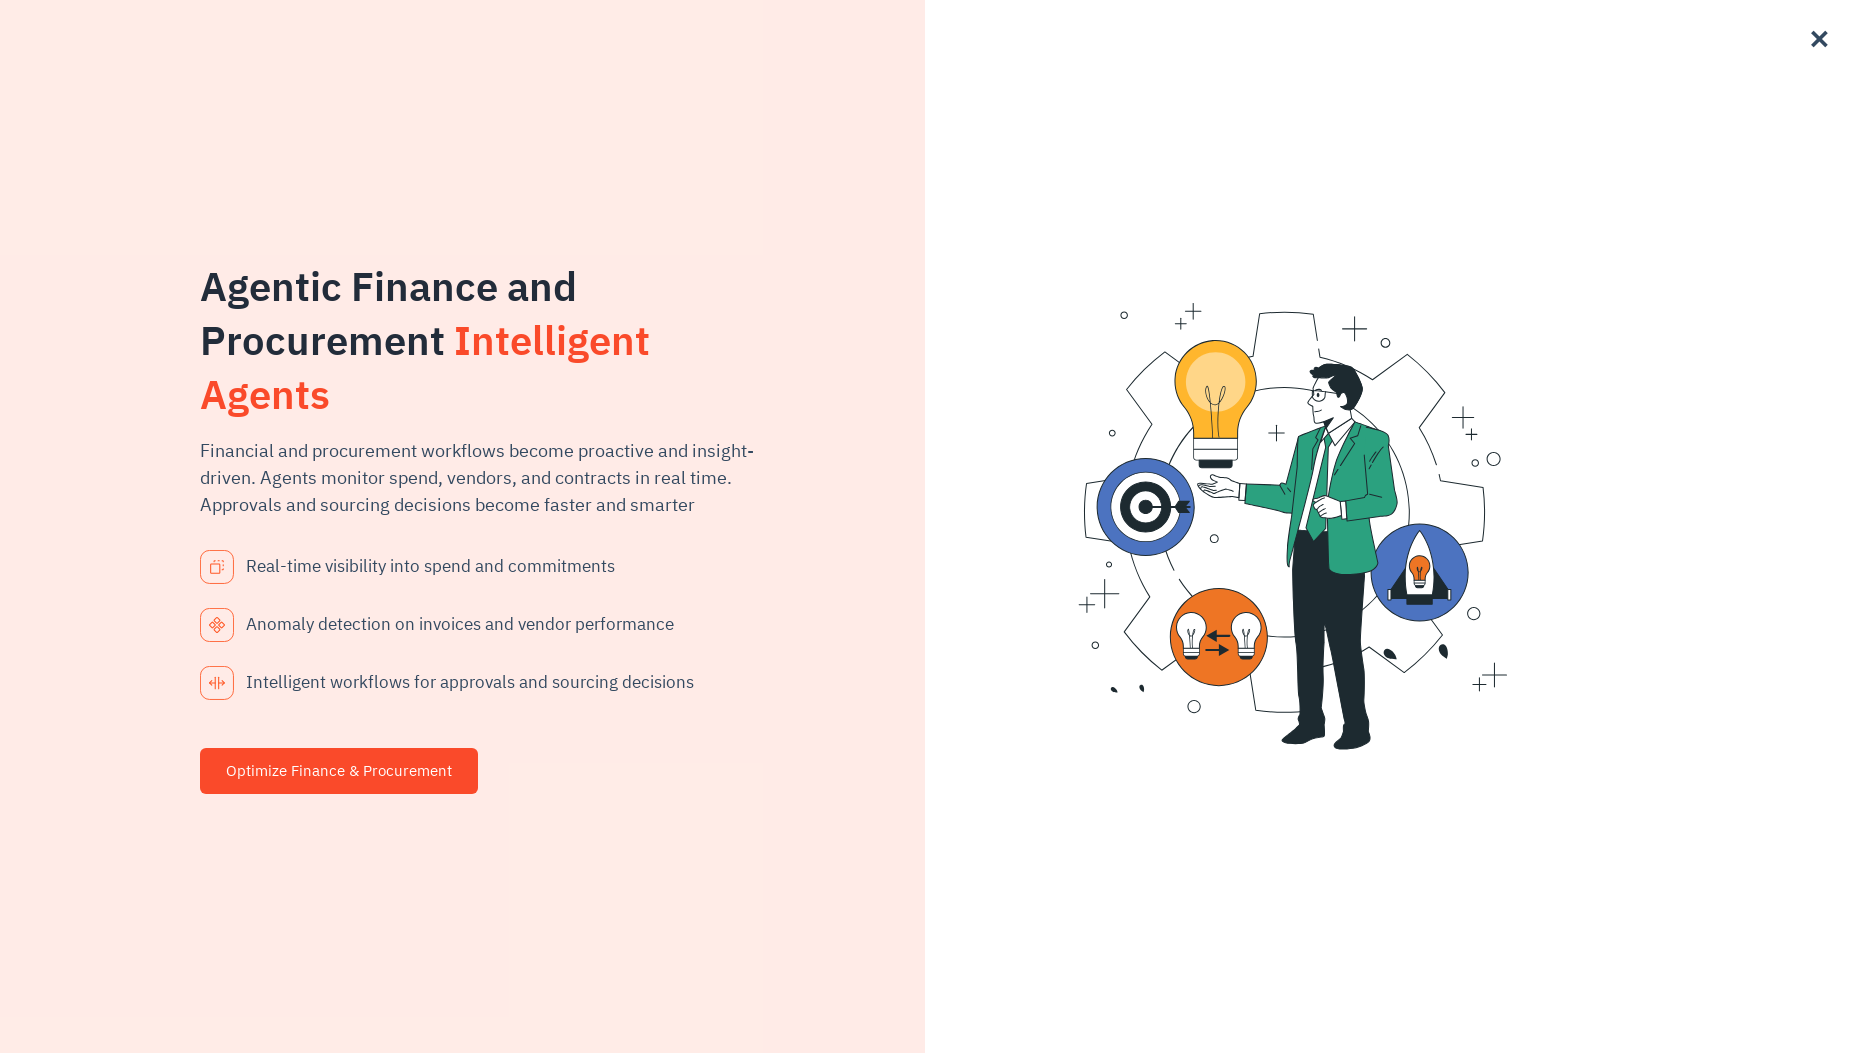

Waited 500ms before processing next link
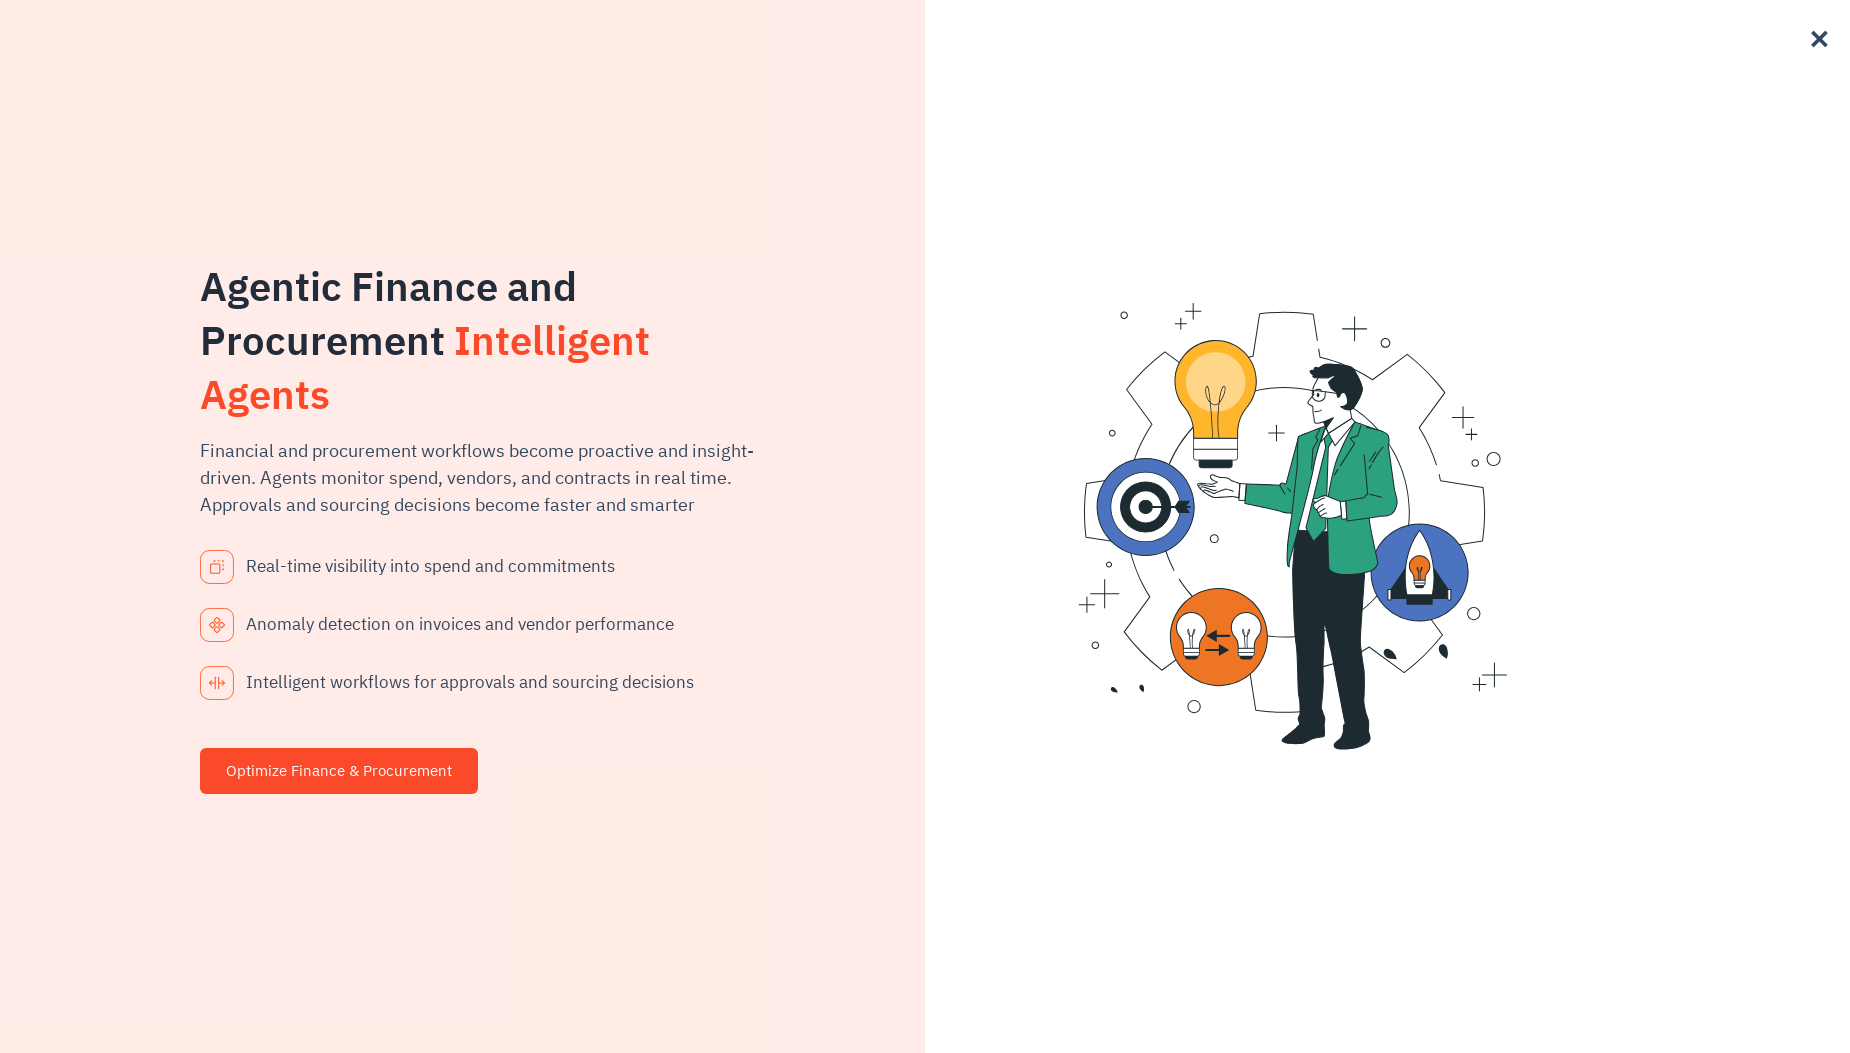

Retrieved href attribute for link 112: https://www.xenonstack.com/privacy-policy/
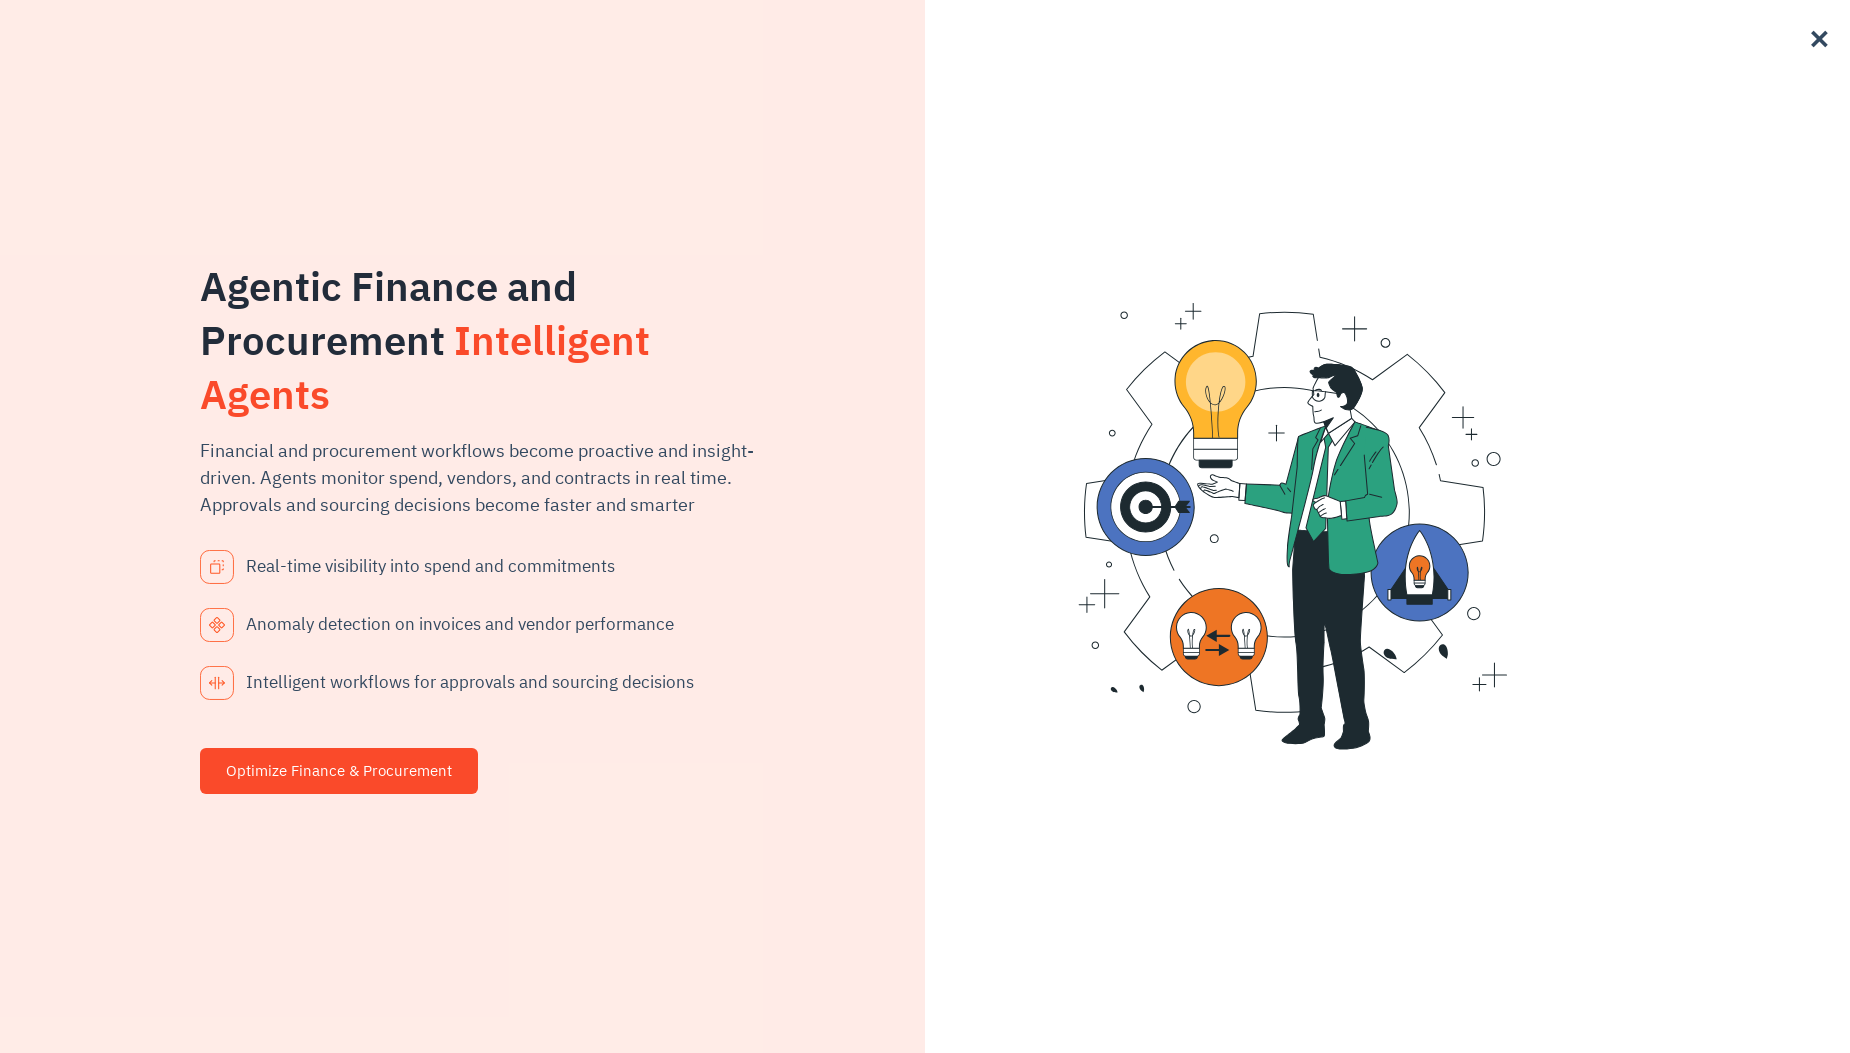

Scrolled to footer for link 113 of 113
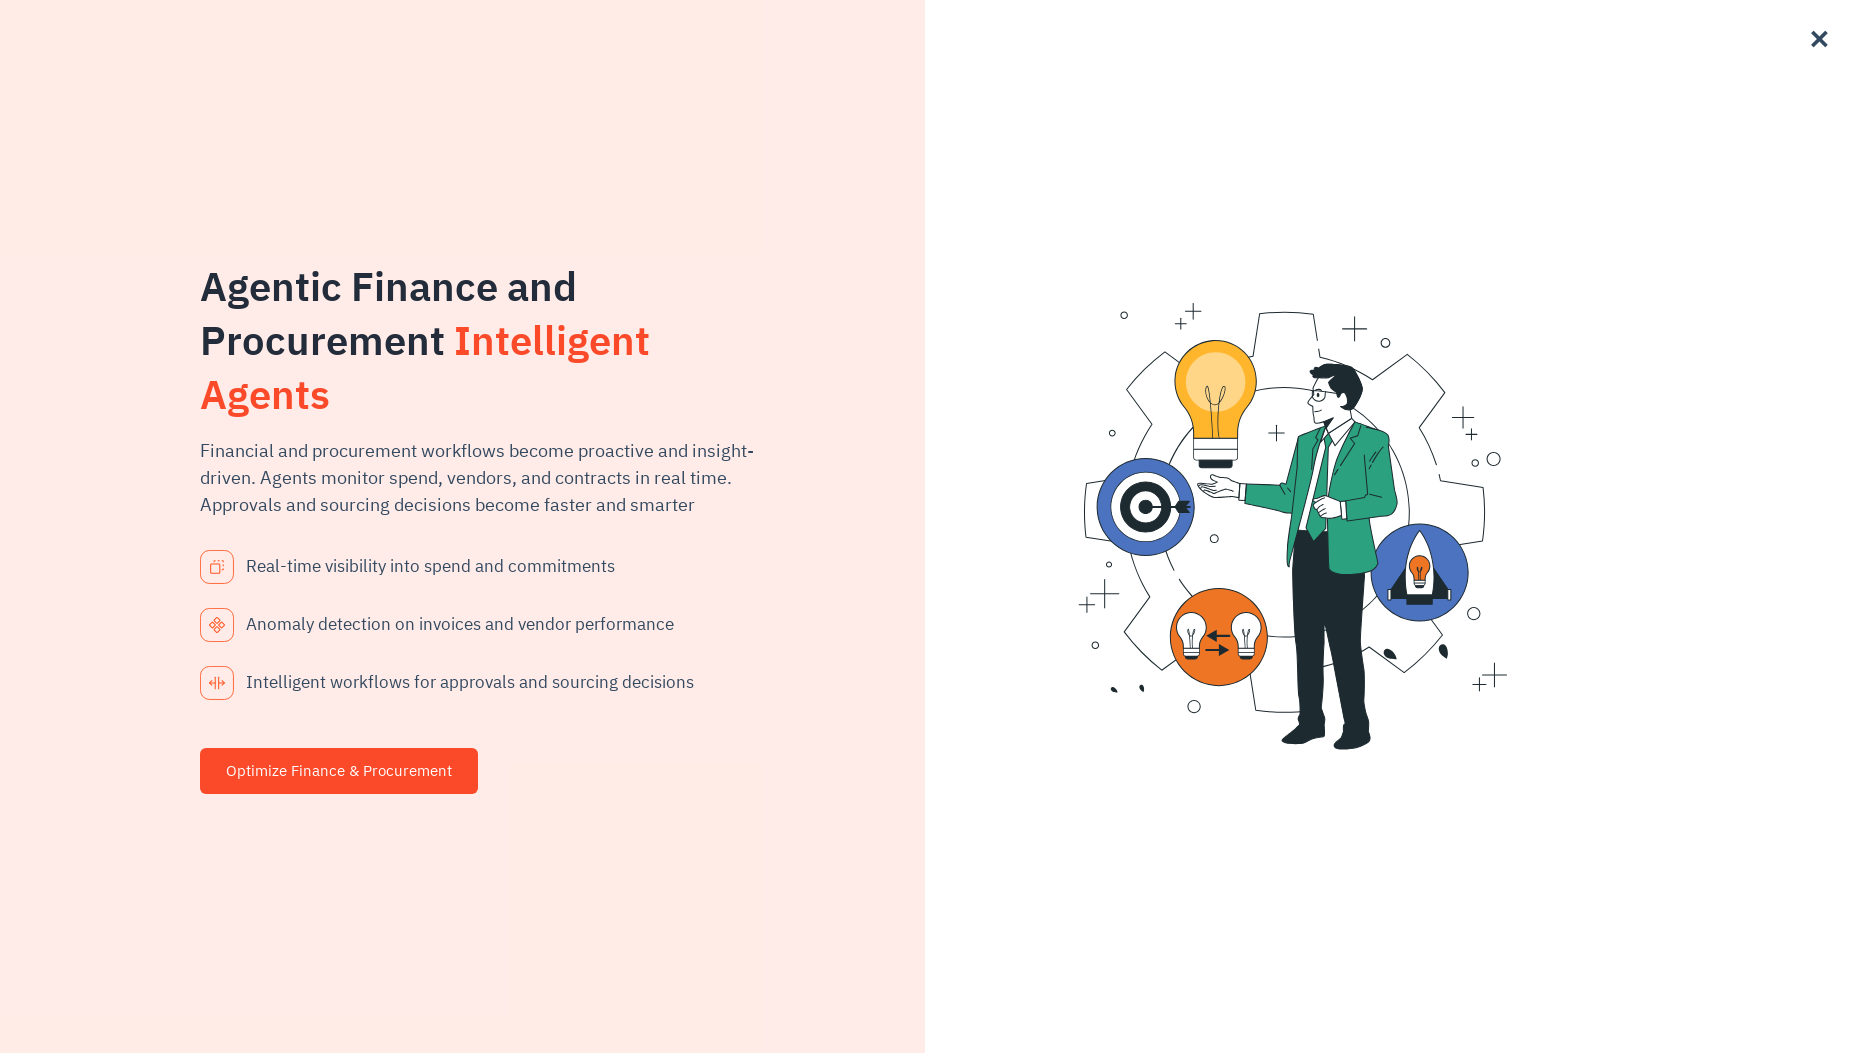

Waited 500ms before processing next link
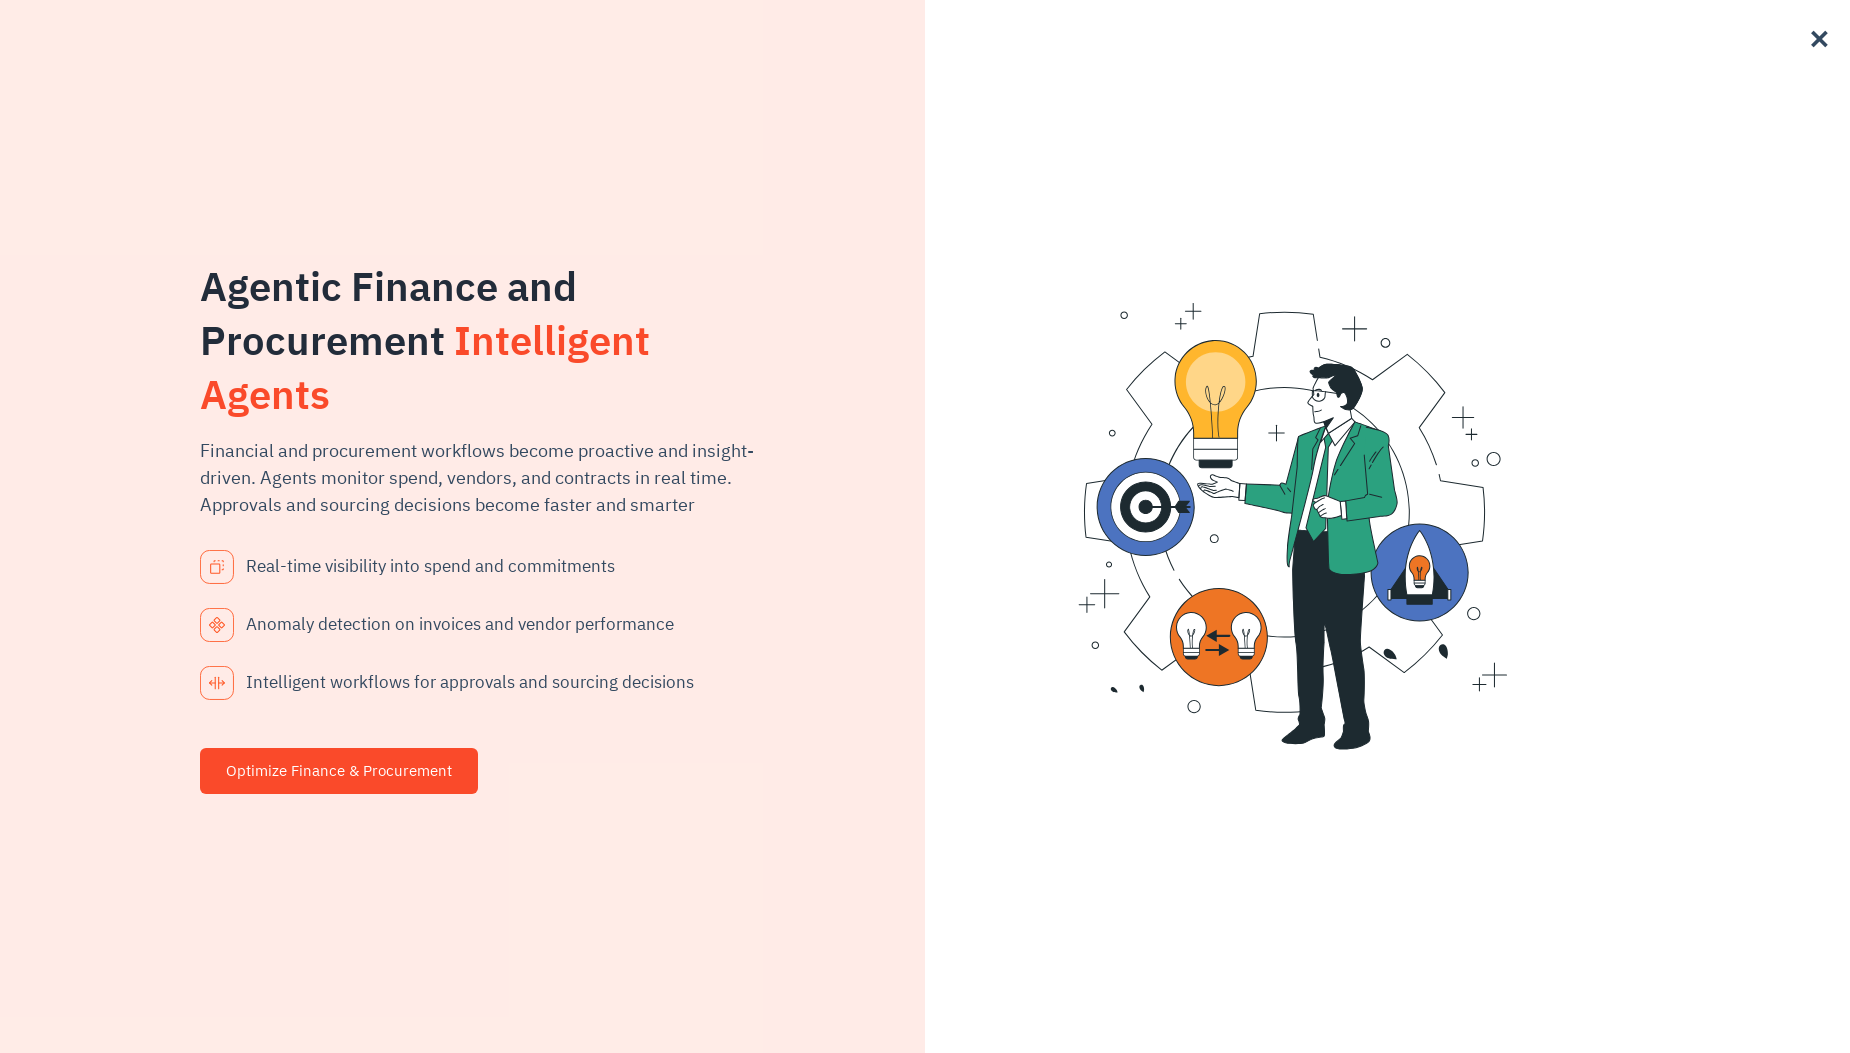

Retrieved href attribute for link 113: https://www.xenonstack.com/terms-and-conditions/
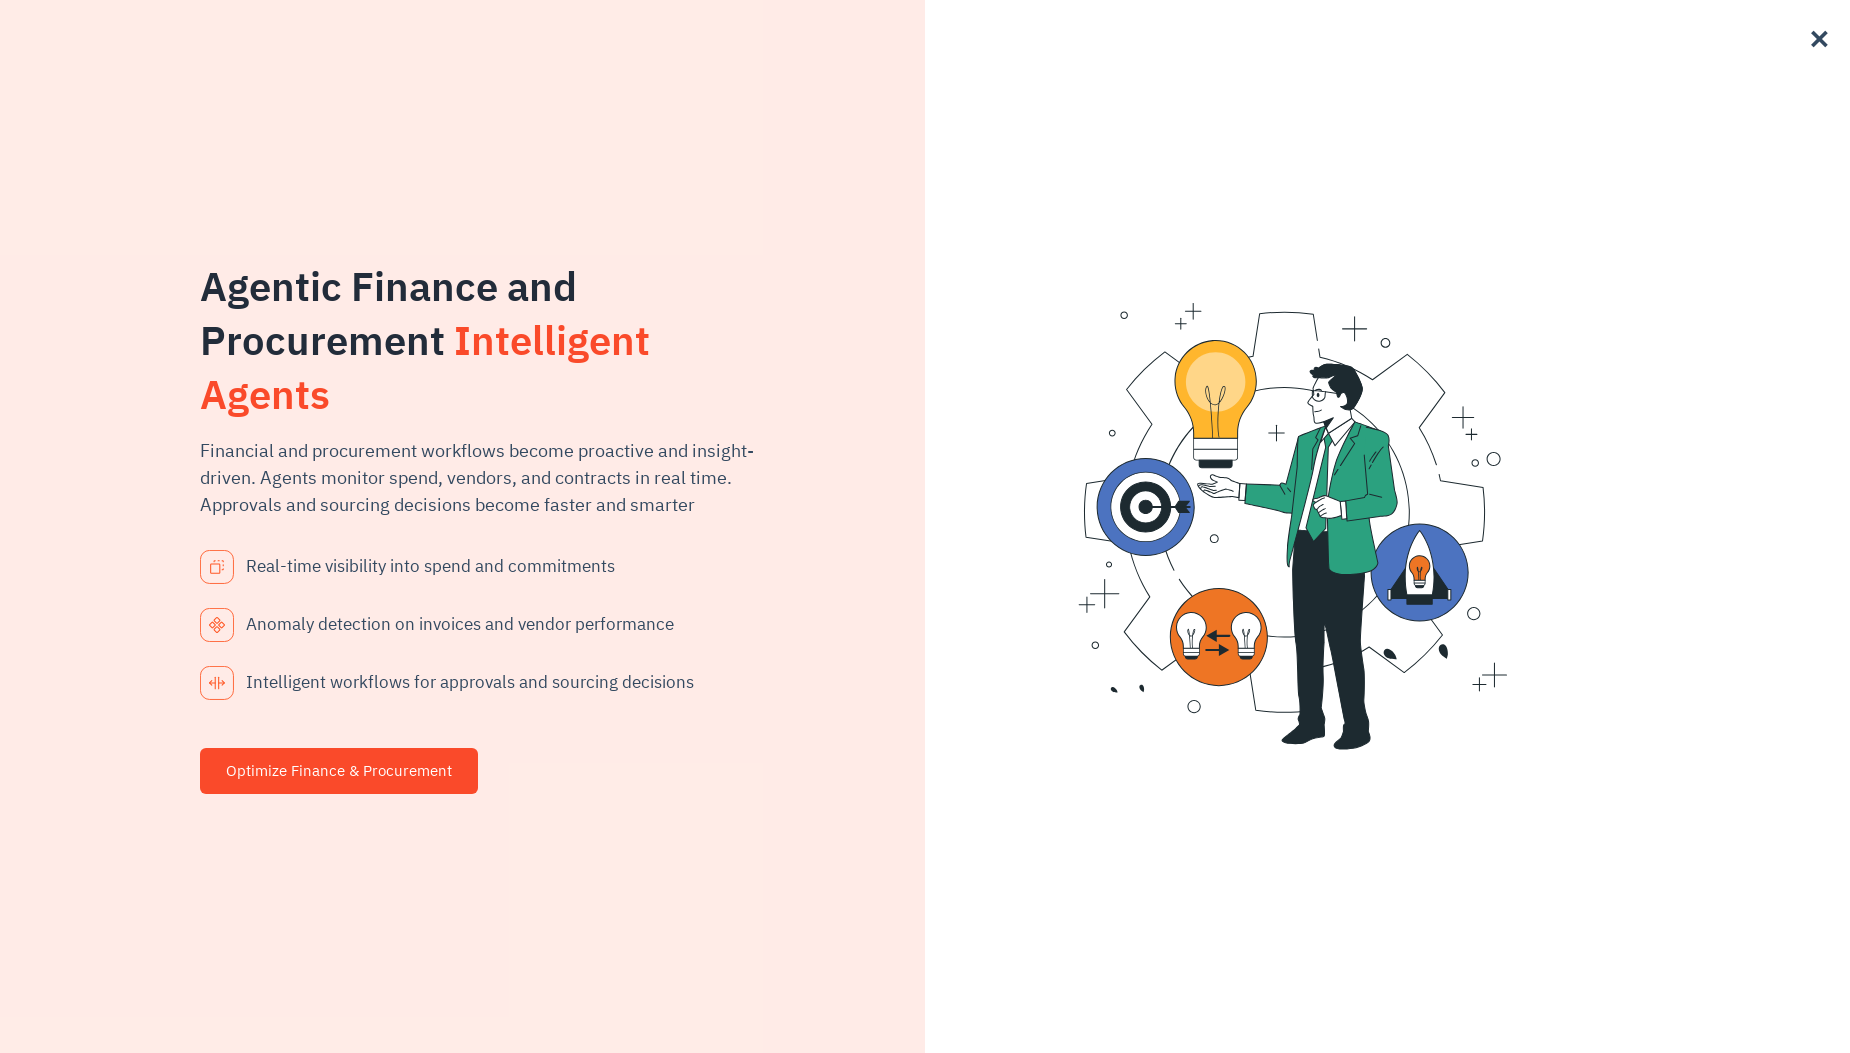

Footer link testing completed. Tested 5 internal links out of 113 total footer links
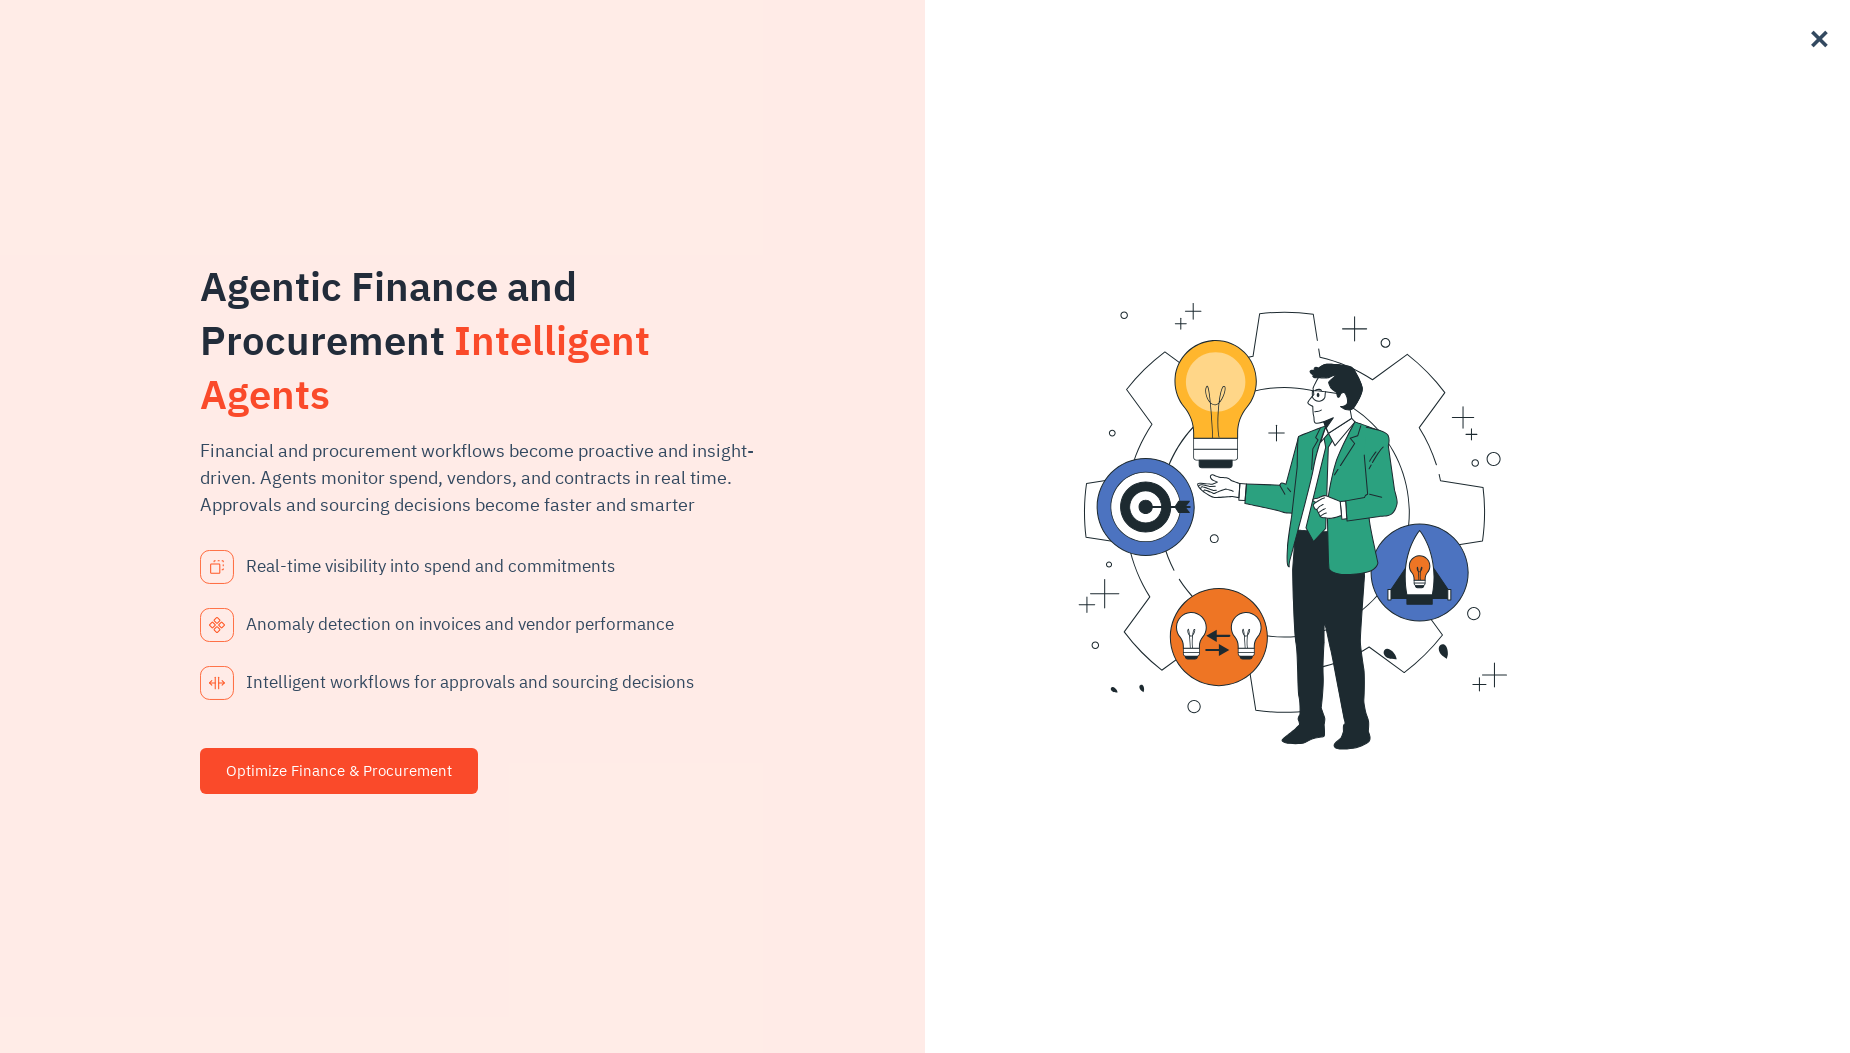

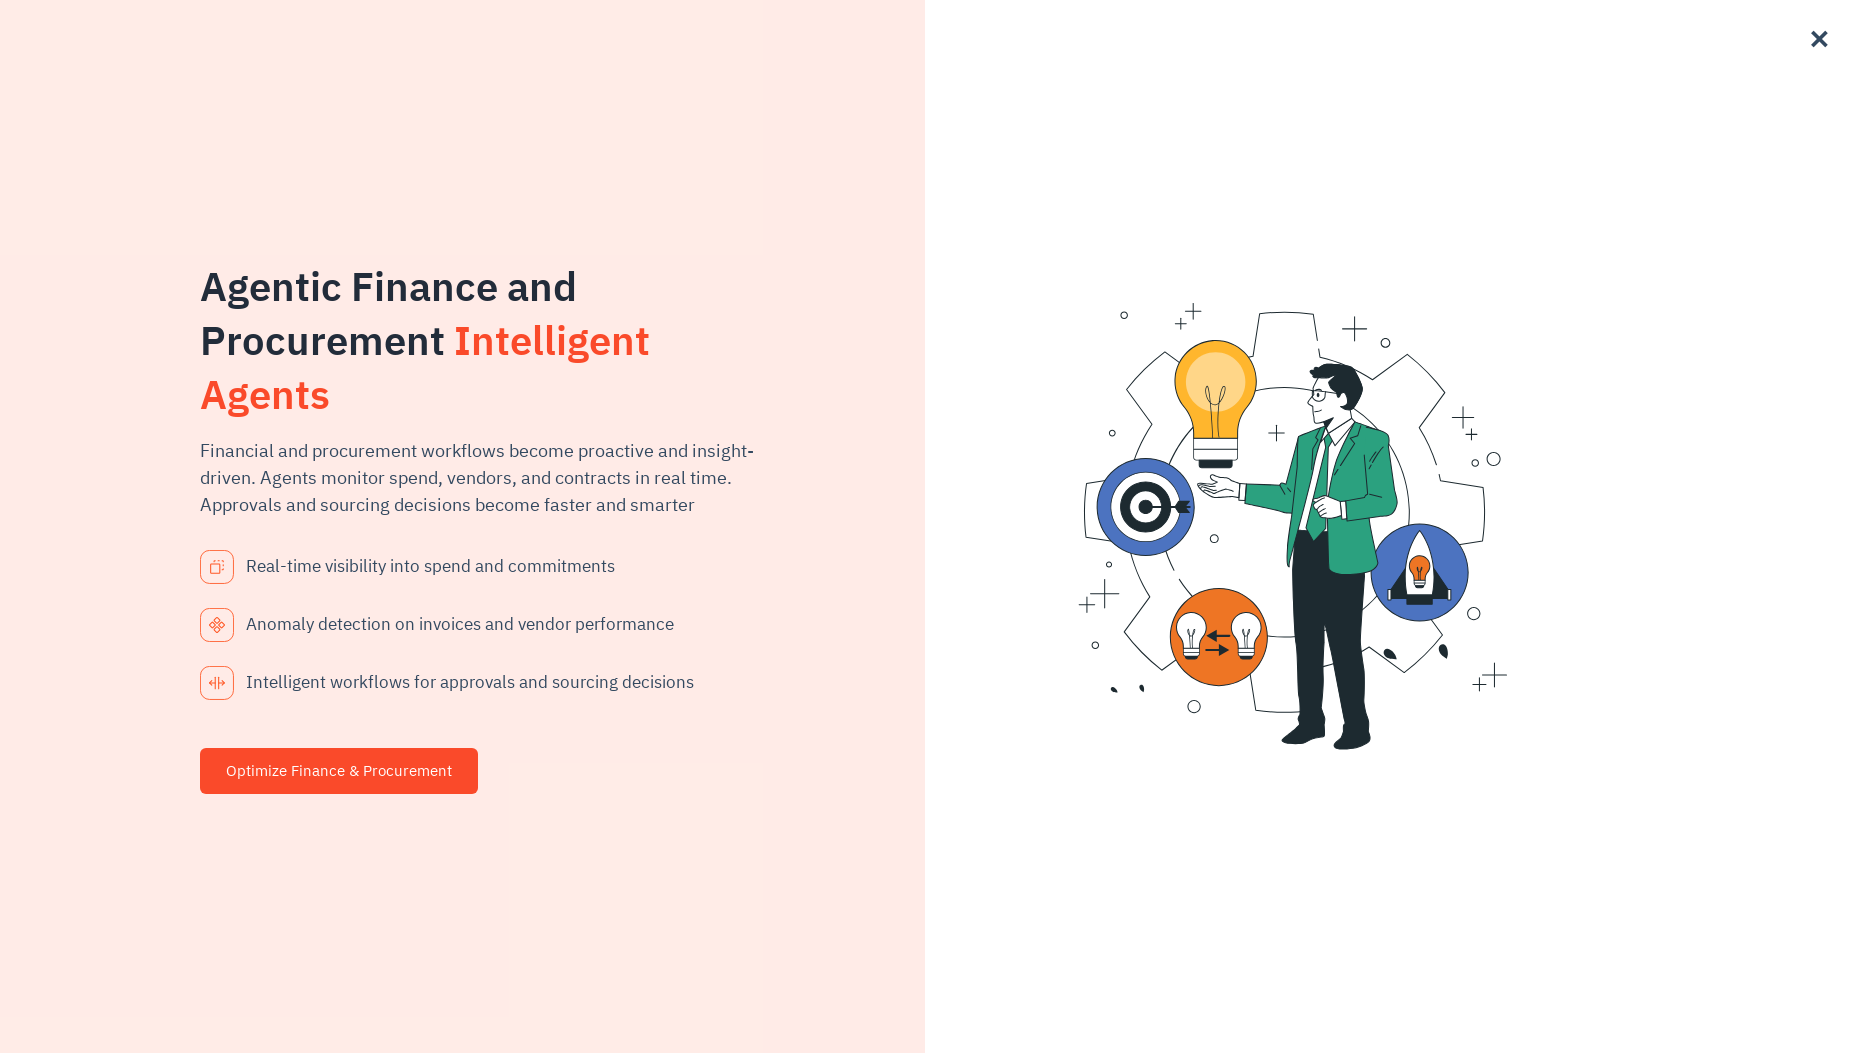